Tests jQuery UI datepicker functionality by opening the date picker, navigating to a specific month/year (May 1994) using previous/next buttons, and selecting a specific day (20th).

Starting URL: https://jqueryui.com/datepicker/

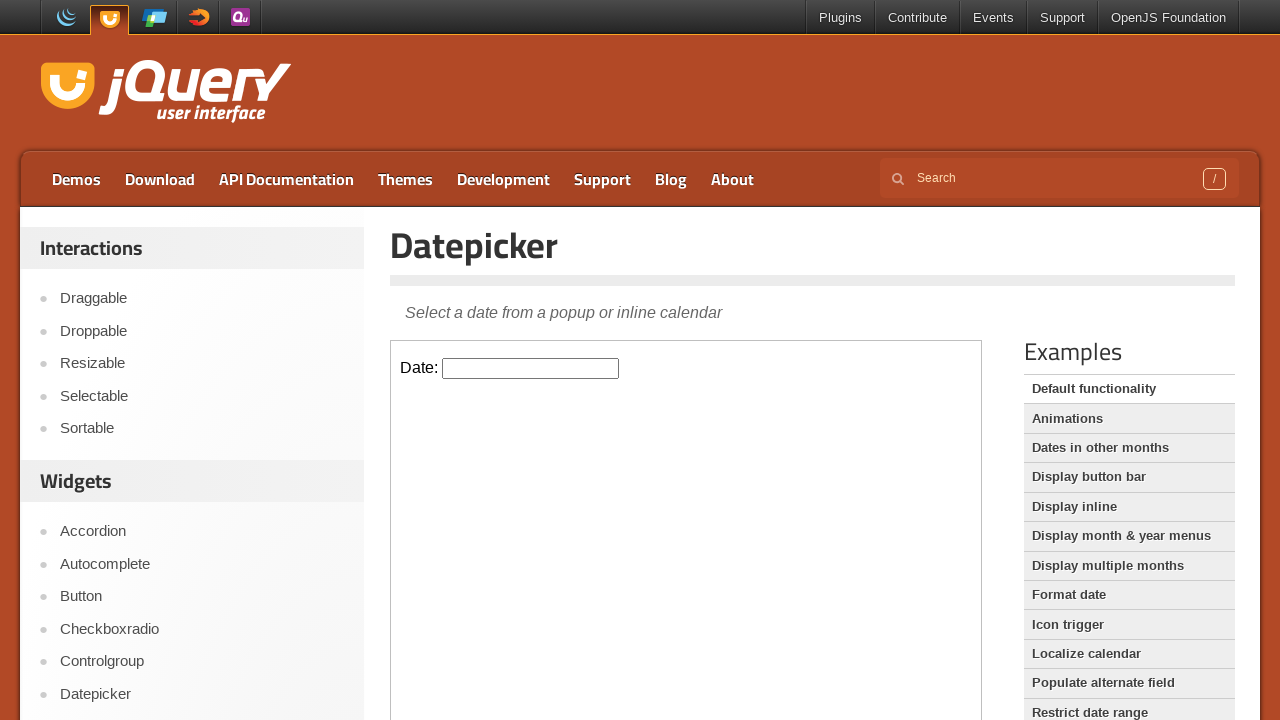

Page loaded (domcontentloaded state reached)
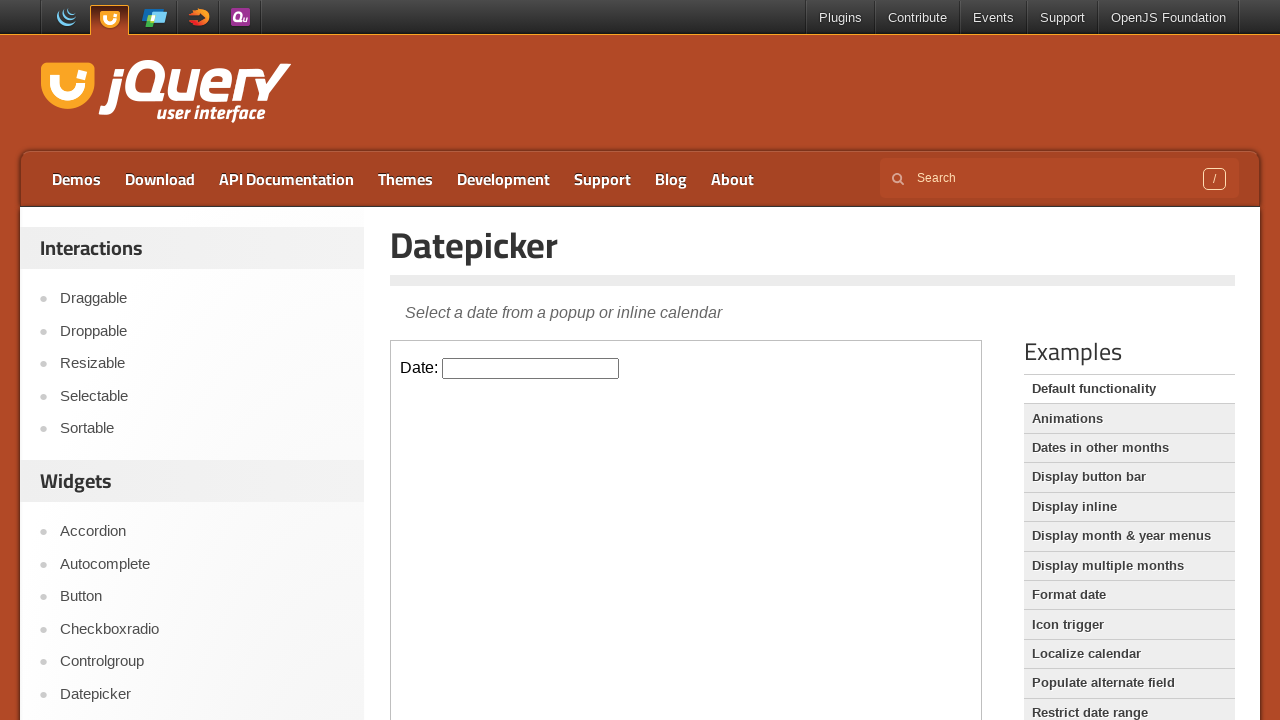

Located demo iframe for jQuery UI datepicker
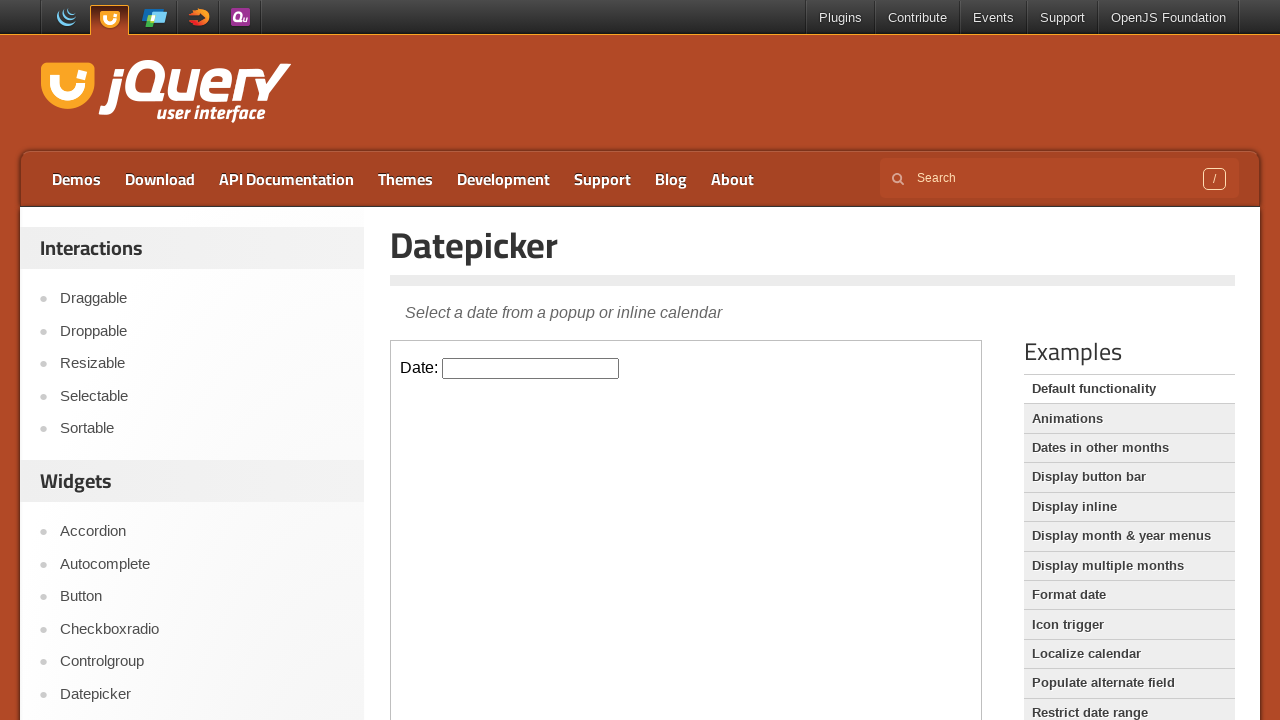

Clicked datepicker input to open calendar at (531, 368) on iframe.demo-frame >> internal:control=enter-frame >> #datepicker
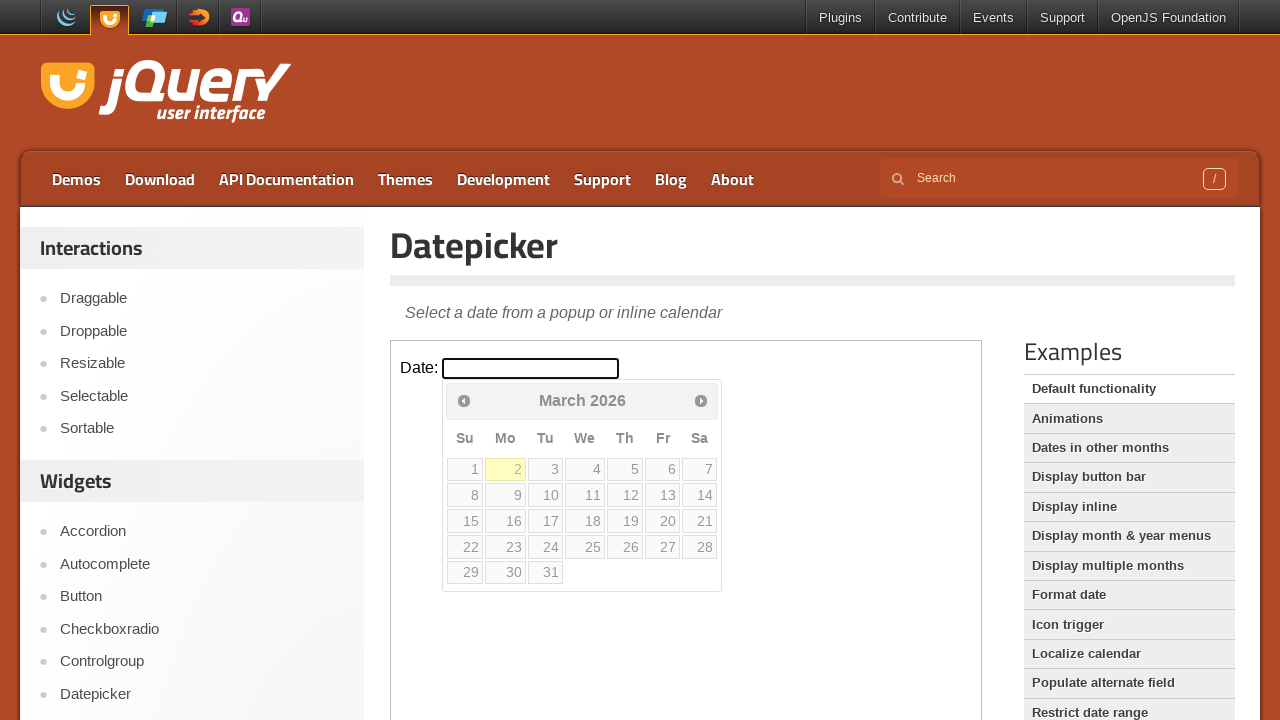

Datepicker calendar appeared and is visible
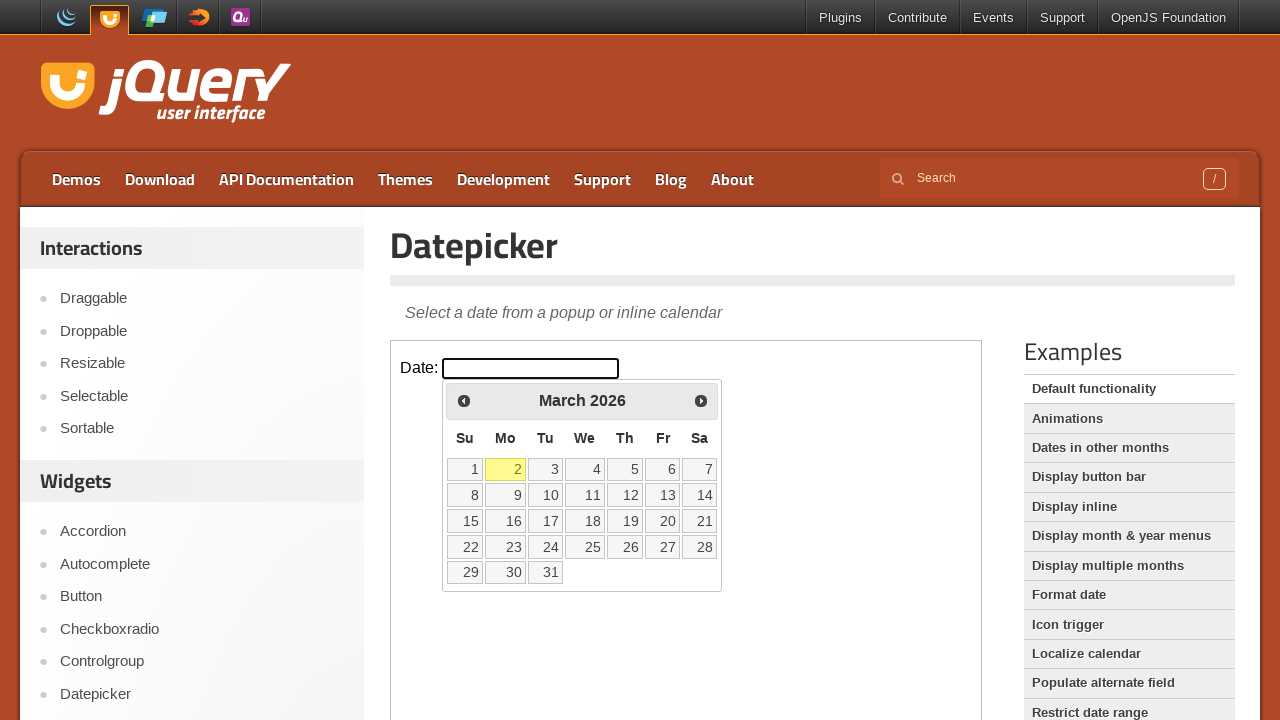

Clicked previous button to navigate back (current year: 2026, target year: 1994) at (464, 400) on iframe.demo-frame >> internal:control=enter-frame >> a.ui-datepicker-prev
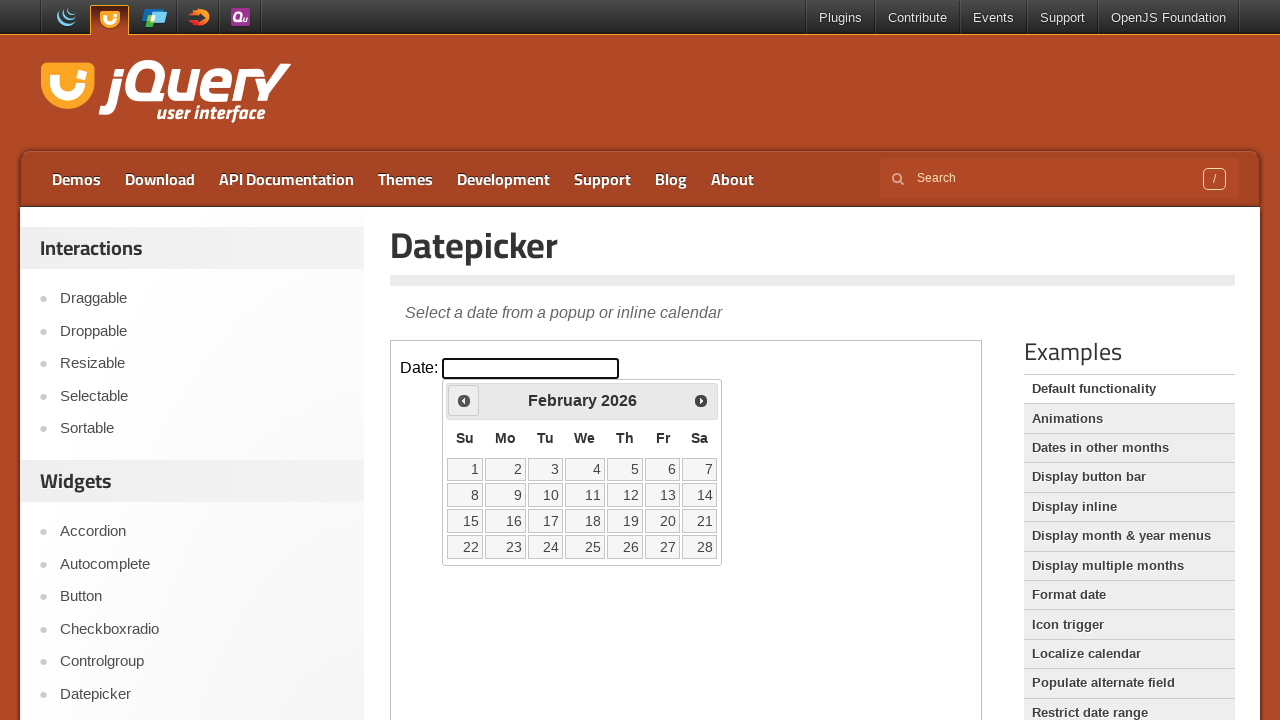

Waited 100ms for navigation animation
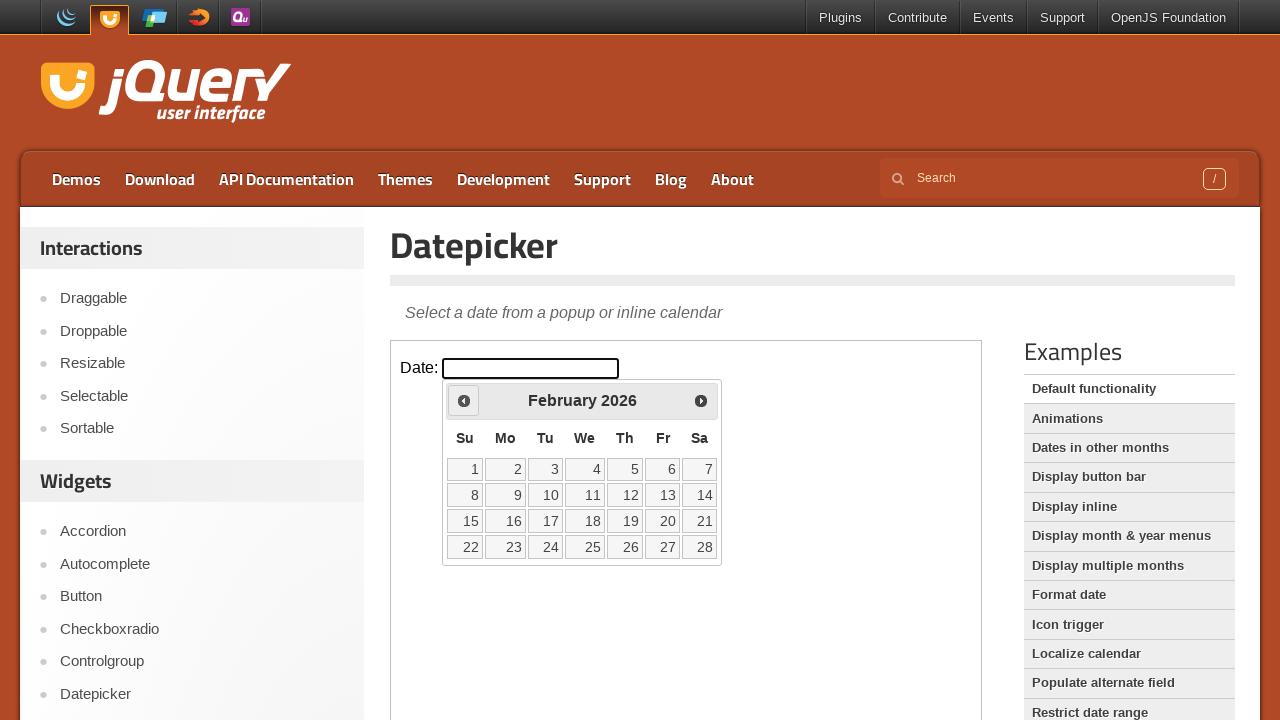

Clicked previous button to navigate back (current year: 2026, target year: 1994) at (464, 400) on iframe.demo-frame >> internal:control=enter-frame >> a.ui-datepicker-prev
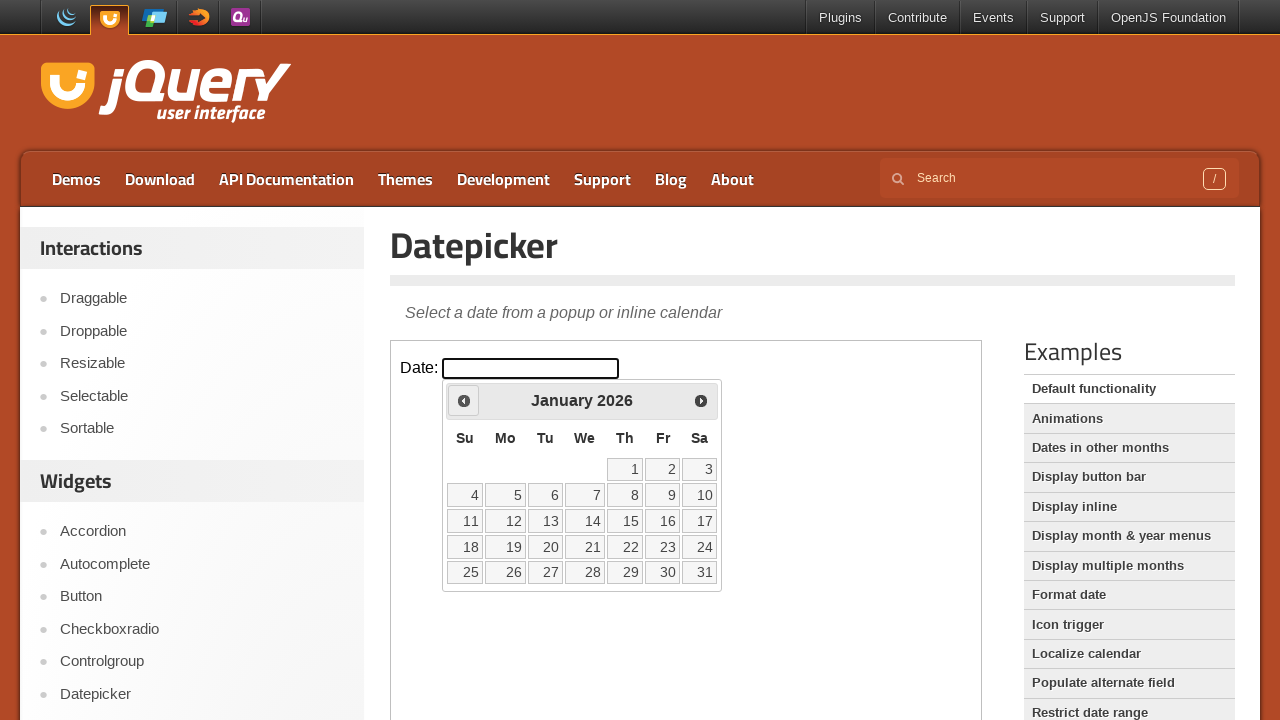

Waited 100ms for navigation animation
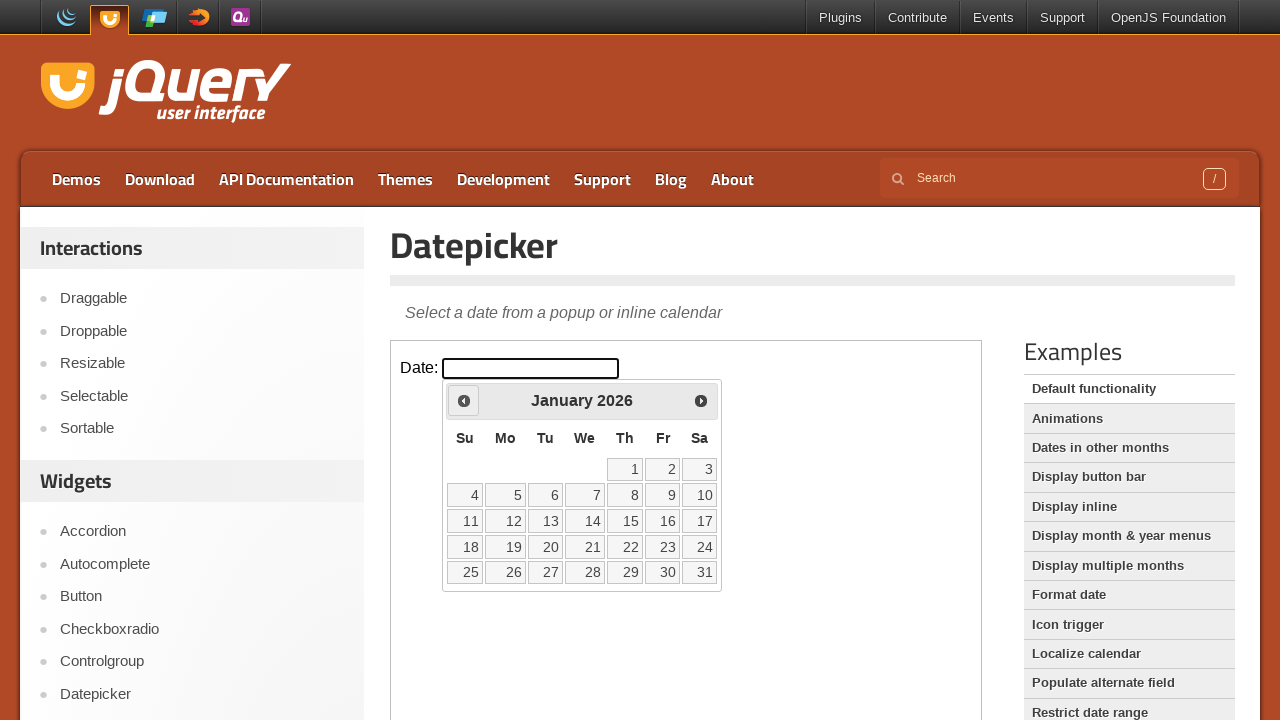

Clicked previous button to navigate back (current year: 2026, target year: 1994) at (464, 400) on iframe.demo-frame >> internal:control=enter-frame >> a.ui-datepicker-prev
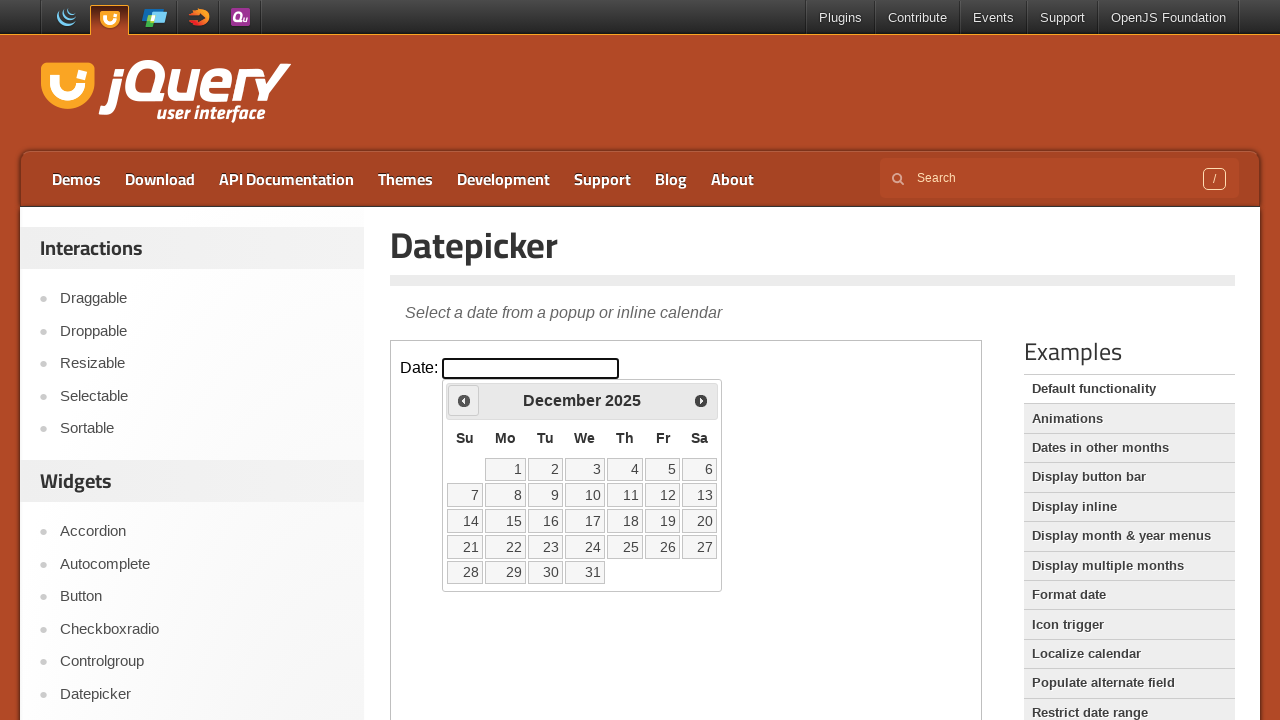

Waited 100ms for navigation animation
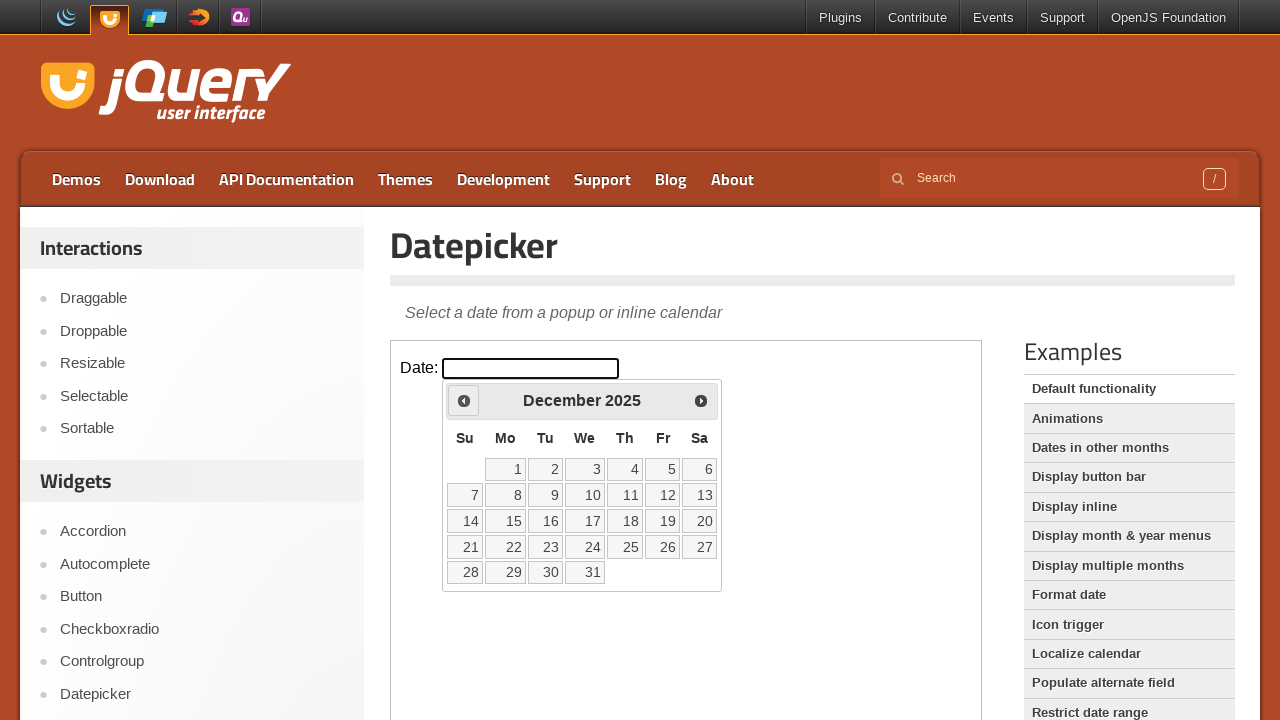

Clicked previous button to navigate back (current year: 2025, target year: 1994) at (464, 400) on iframe.demo-frame >> internal:control=enter-frame >> a.ui-datepicker-prev
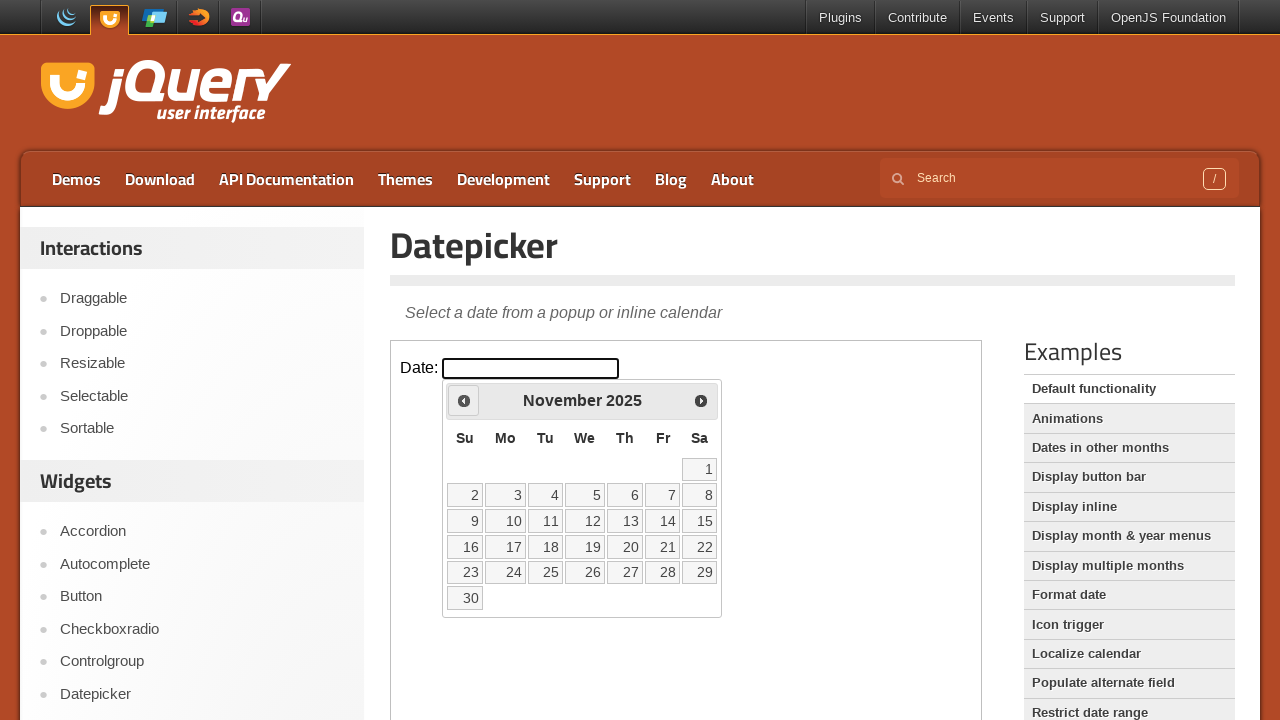

Waited 100ms for navigation animation
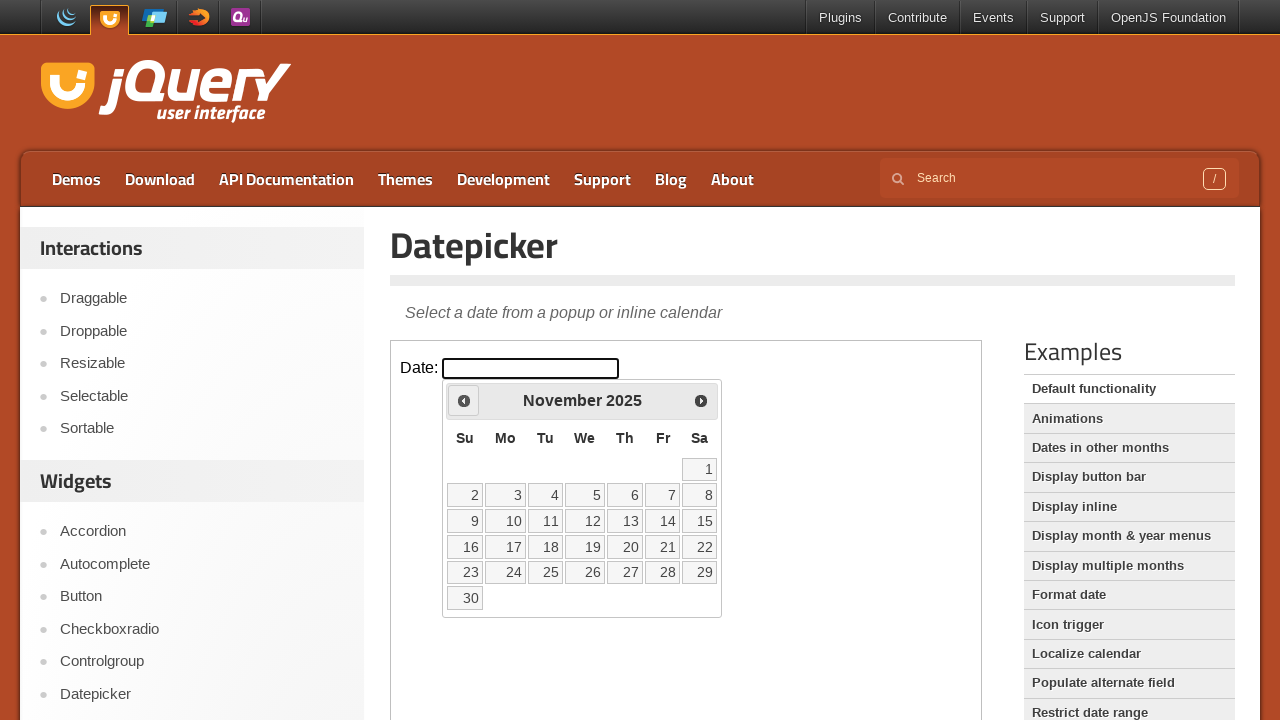

Clicked previous button to navigate back (current year: 2025, target year: 1994) at (464, 400) on iframe.demo-frame >> internal:control=enter-frame >> a.ui-datepicker-prev
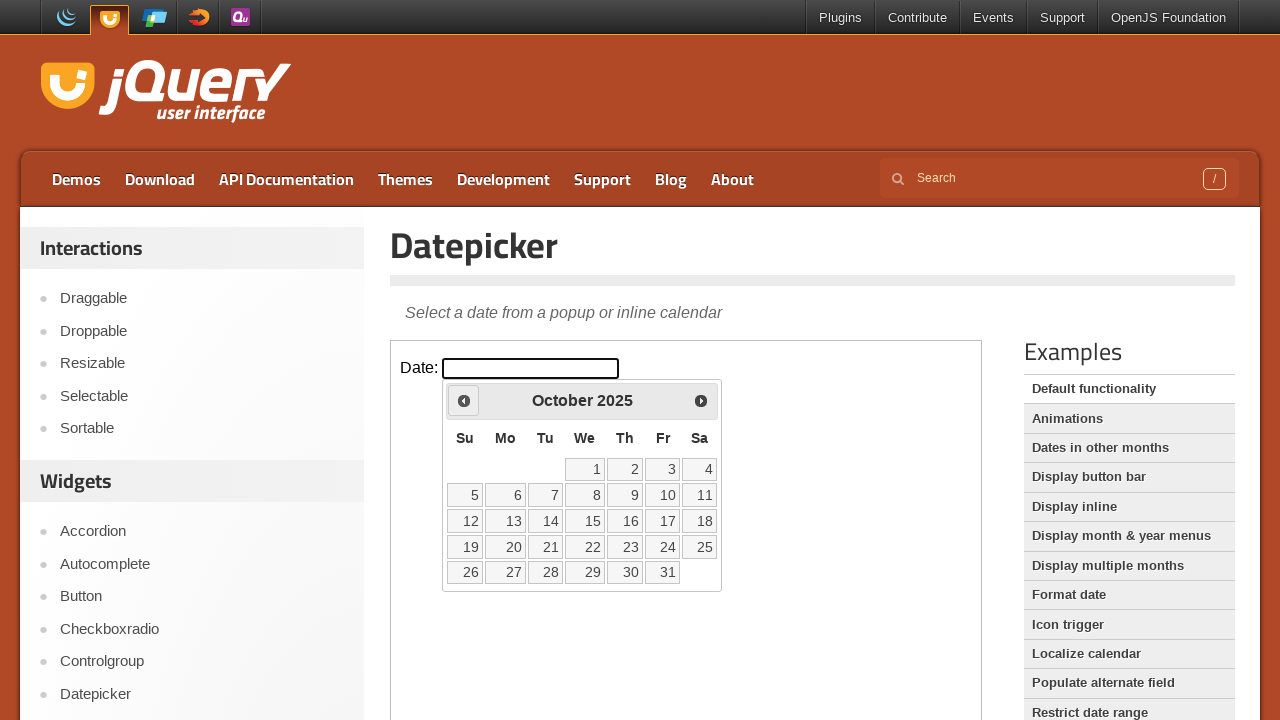

Waited 100ms for navigation animation
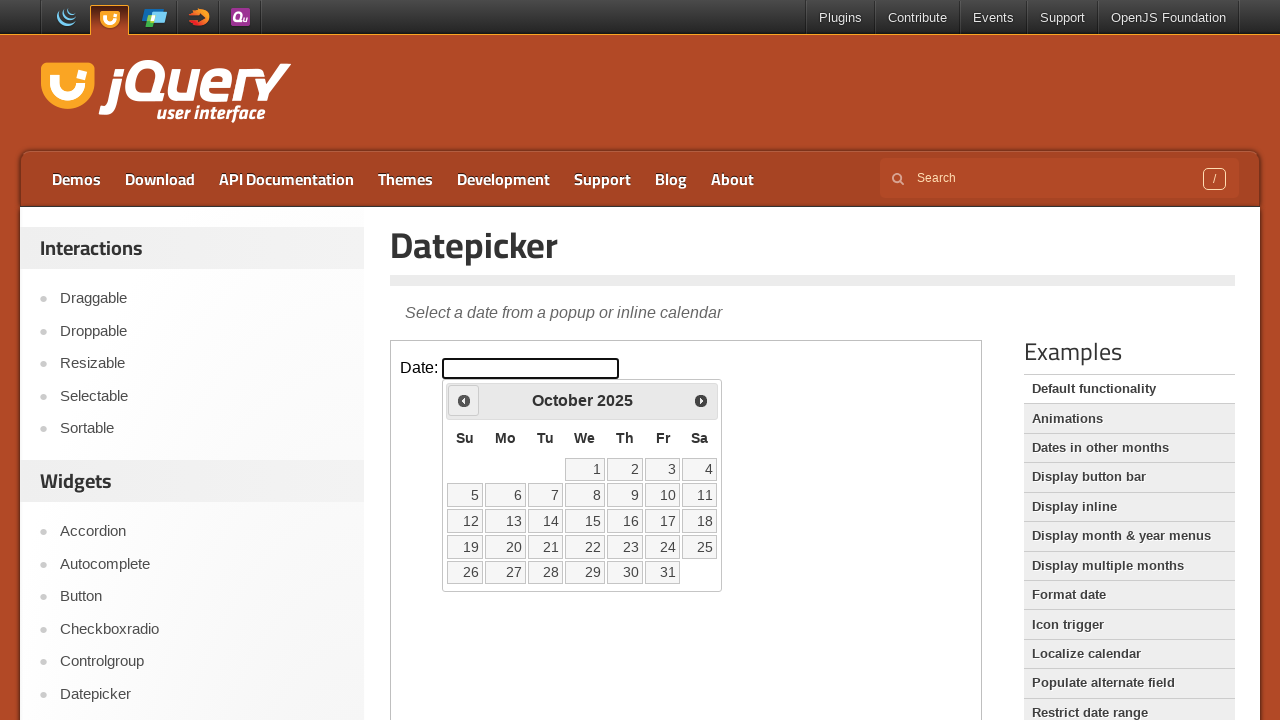

Clicked previous button to navigate back (current year: 2025, target year: 1994) at (464, 400) on iframe.demo-frame >> internal:control=enter-frame >> a.ui-datepicker-prev
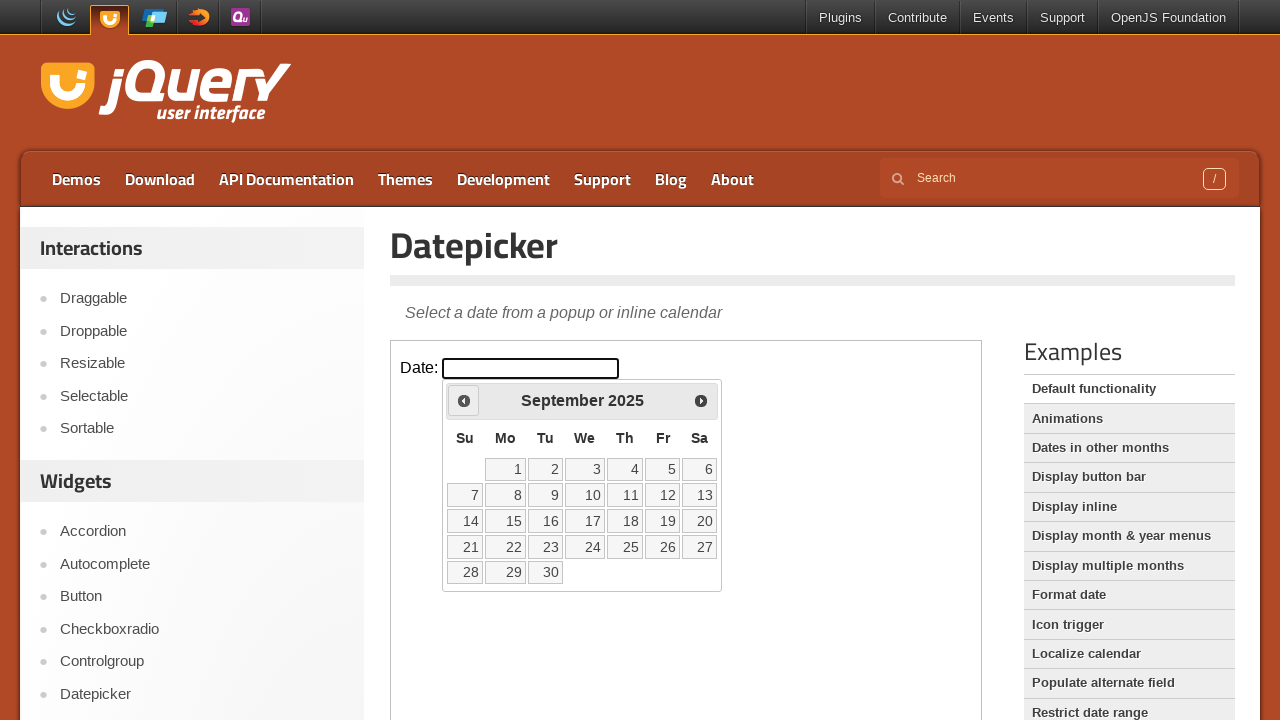

Waited 100ms for navigation animation
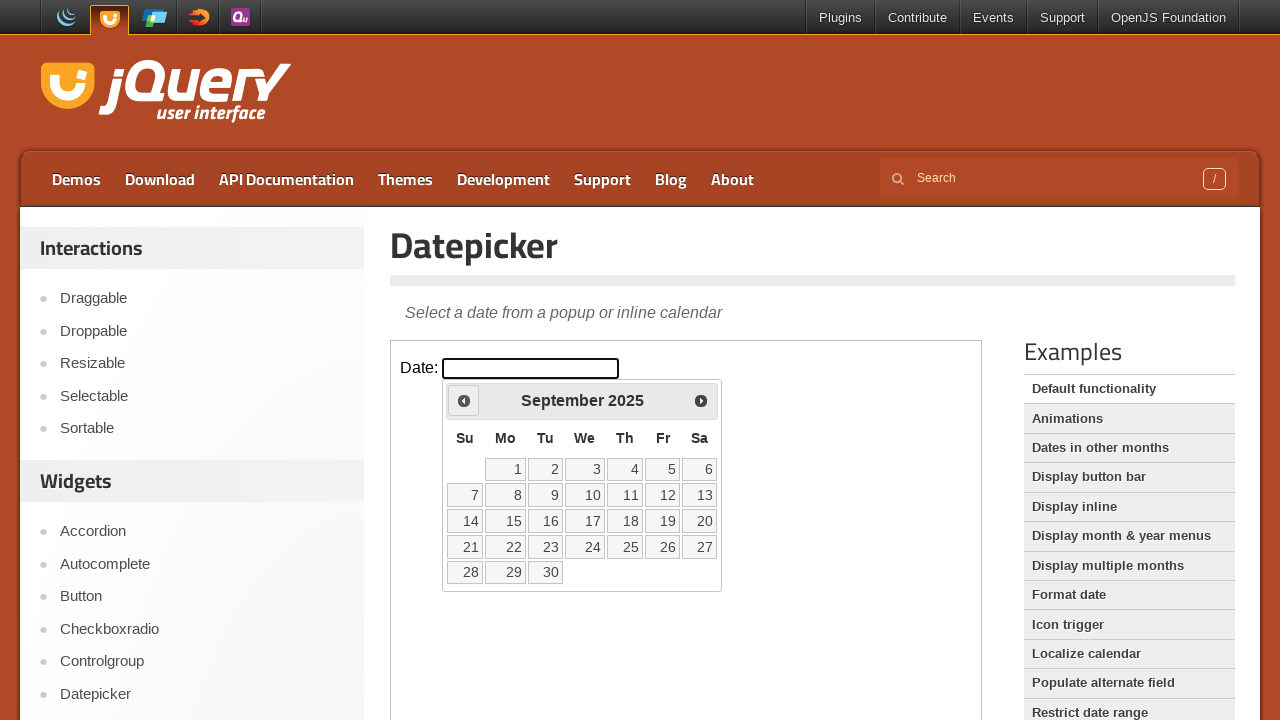

Clicked previous button to navigate back (current year: 2025, target year: 1994) at (464, 400) on iframe.demo-frame >> internal:control=enter-frame >> a.ui-datepicker-prev
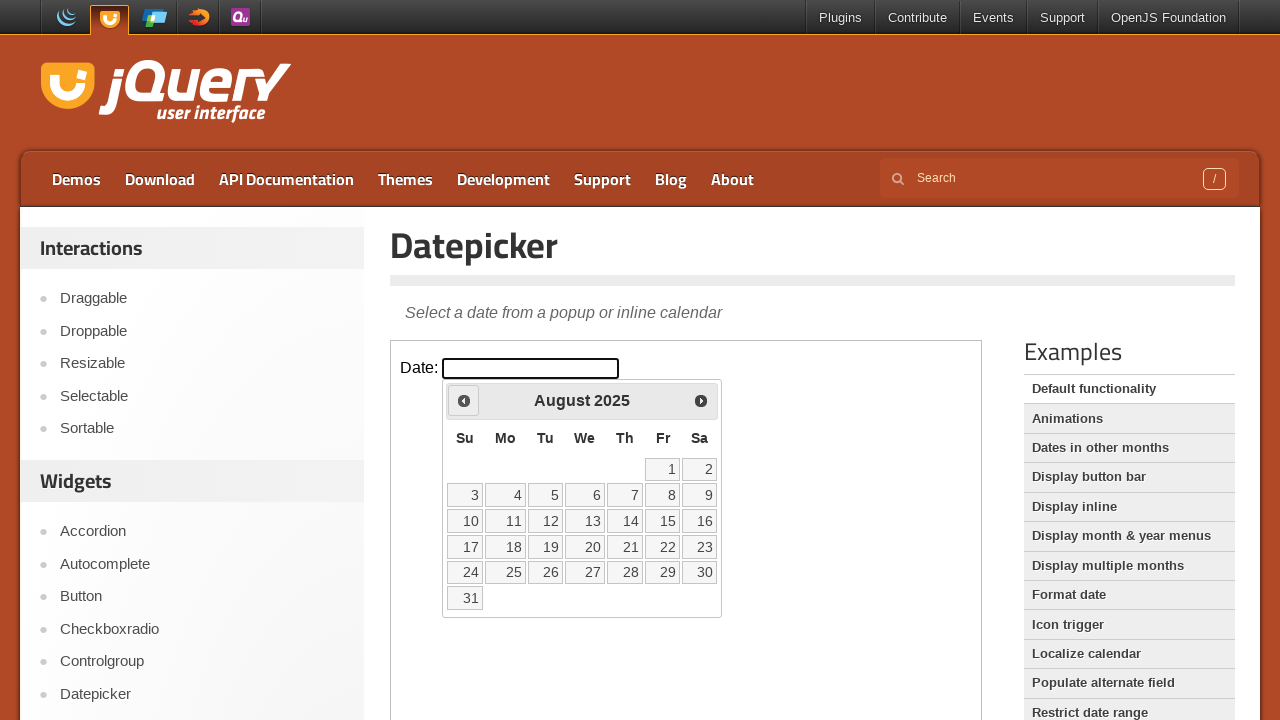

Waited 100ms for navigation animation
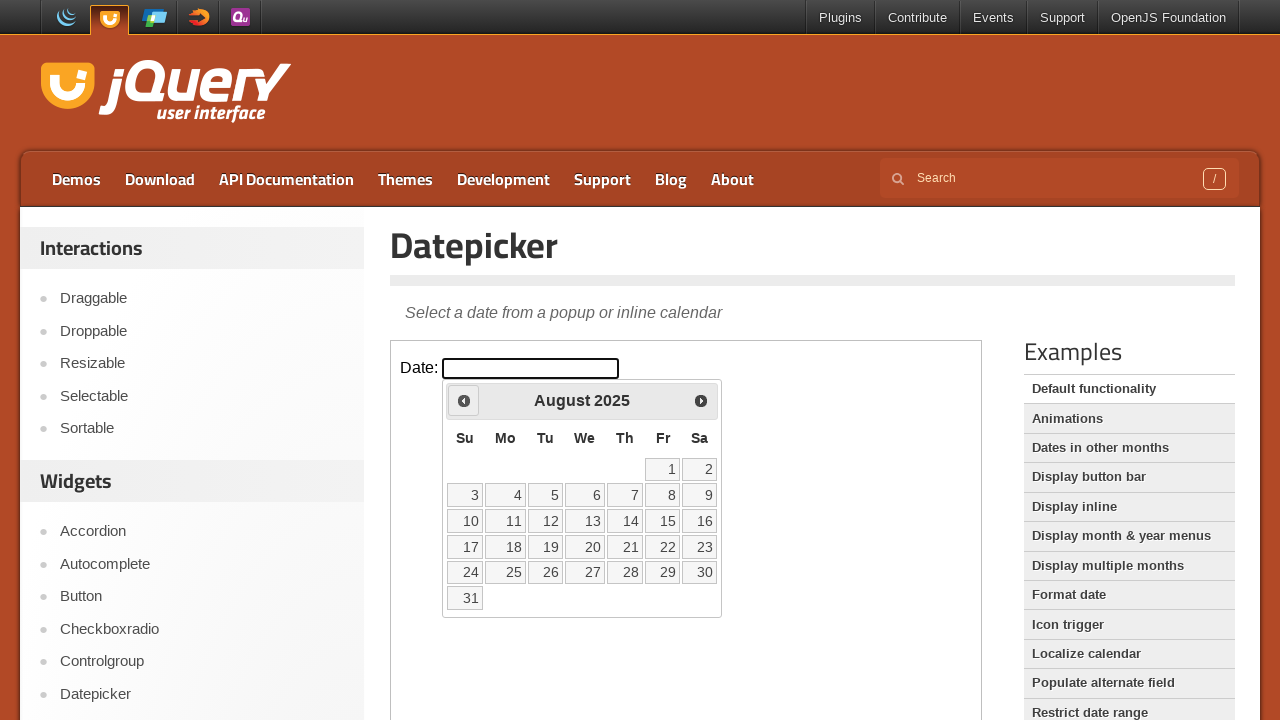

Clicked previous button to navigate back (current year: 2025, target year: 1994) at (464, 400) on iframe.demo-frame >> internal:control=enter-frame >> a.ui-datepicker-prev
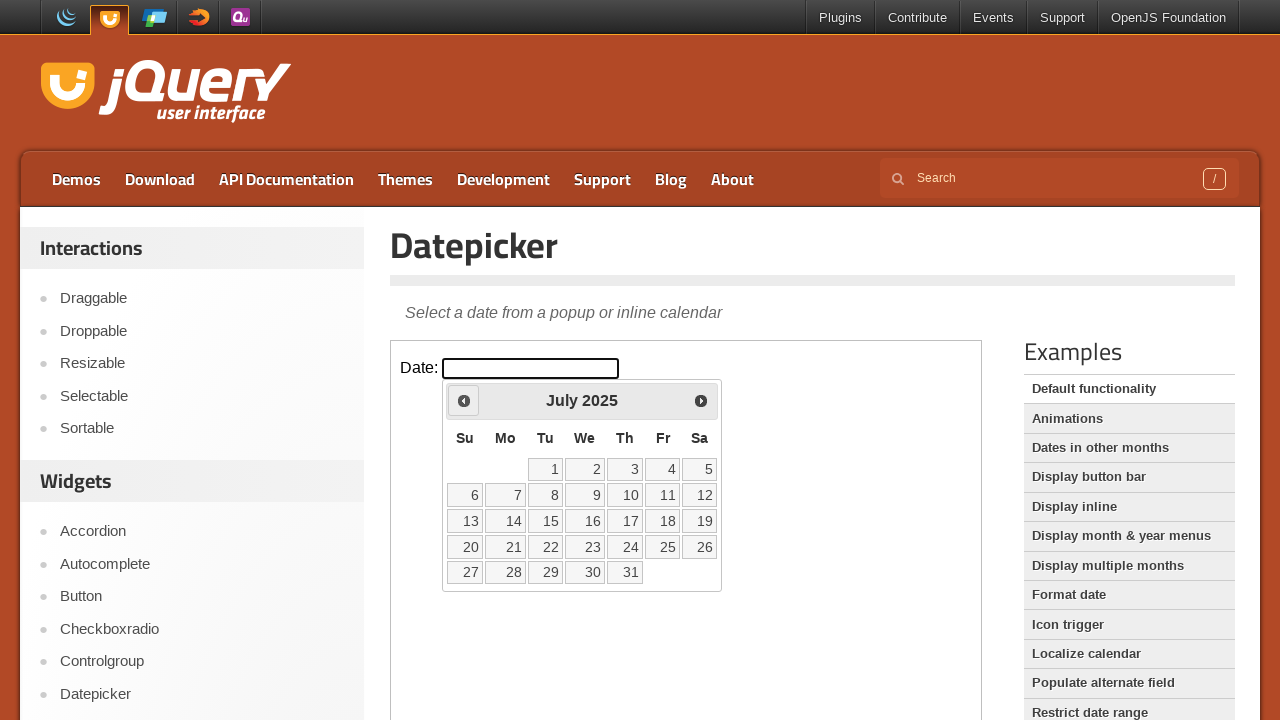

Waited 100ms for navigation animation
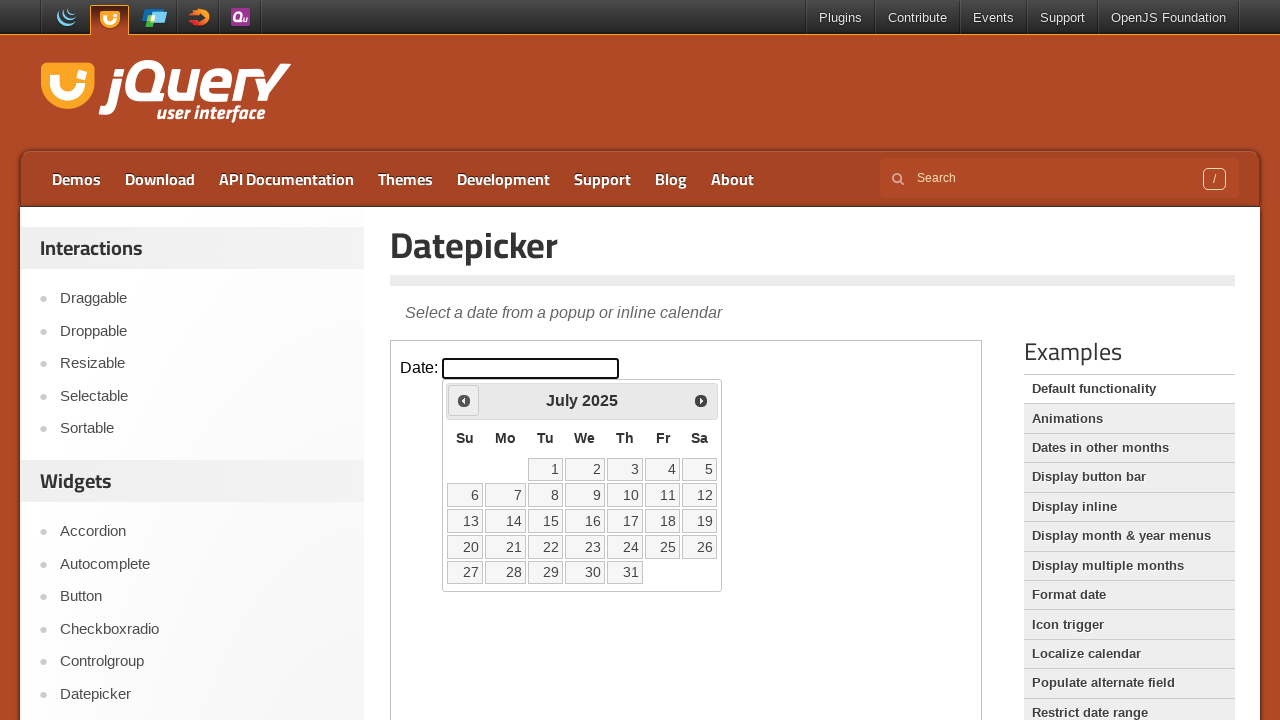

Clicked previous button to navigate back (current year: 2025, target year: 1994) at (464, 400) on iframe.demo-frame >> internal:control=enter-frame >> a.ui-datepicker-prev
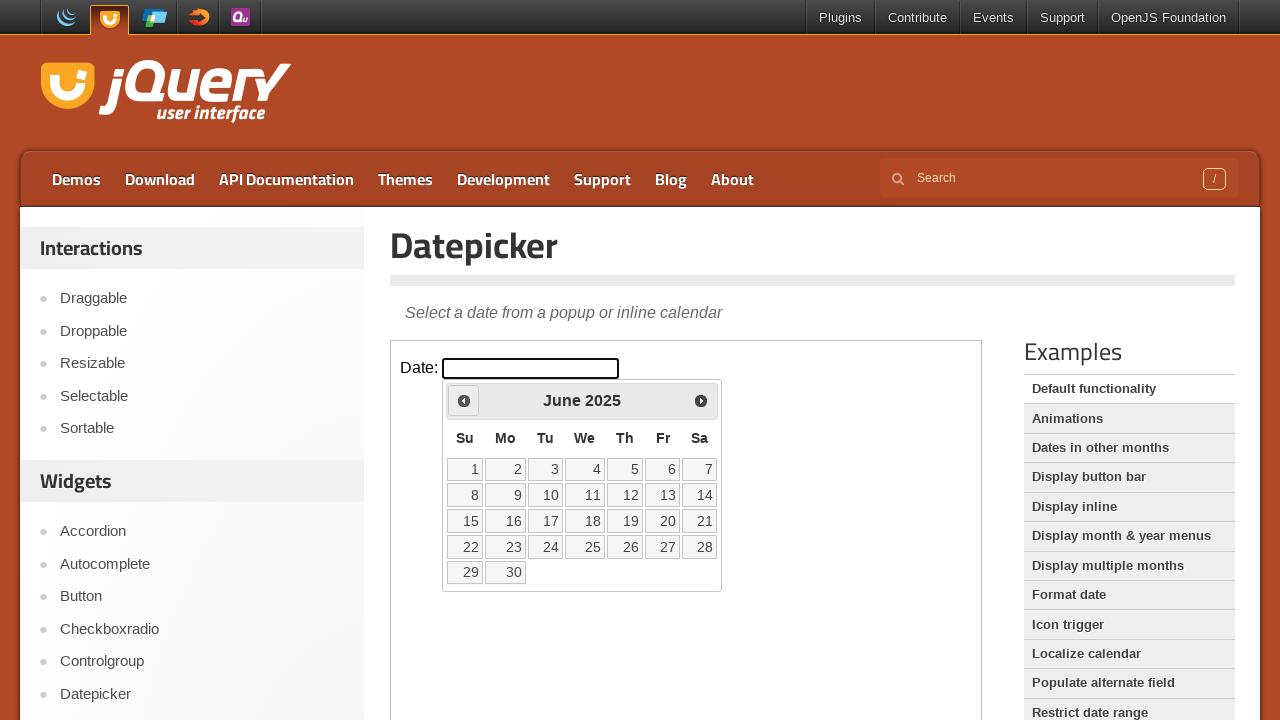

Waited 100ms for navigation animation
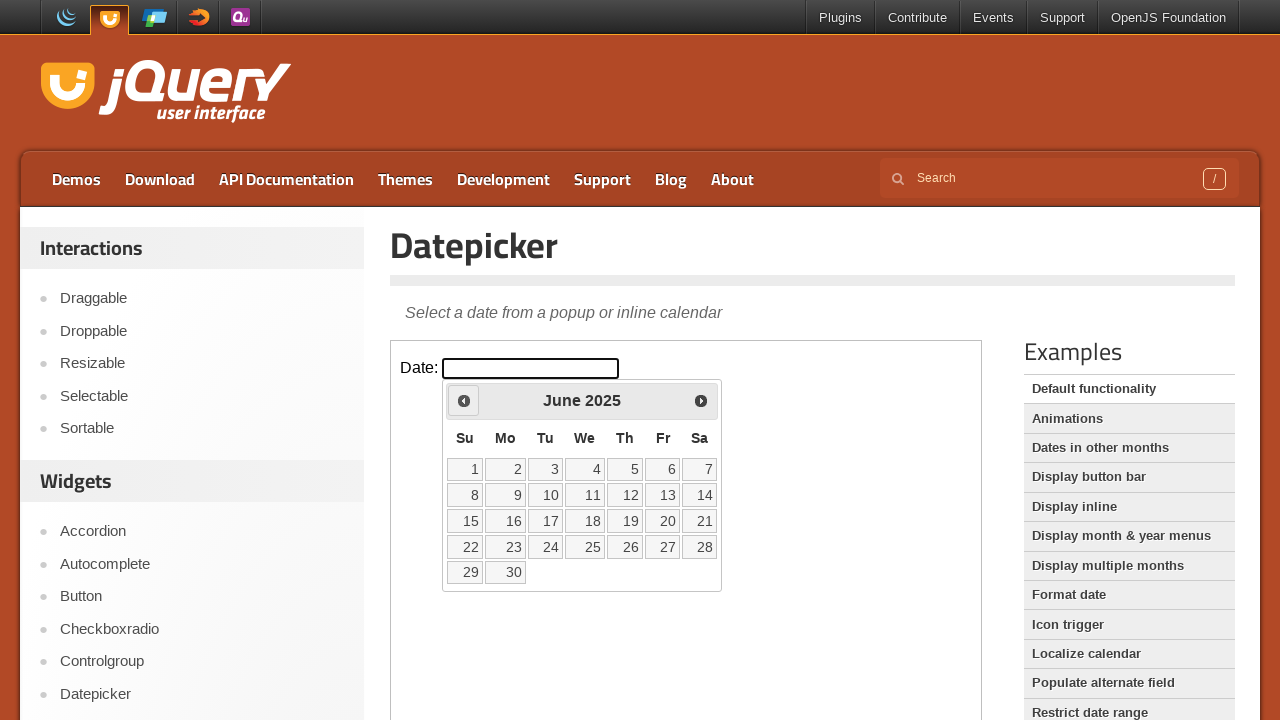

Clicked previous button to navigate back (current year: 2025, target year: 1994) at (464, 400) on iframe.demo-frame >> internal:control=enter-frame >> a.ui-datepicker-prev
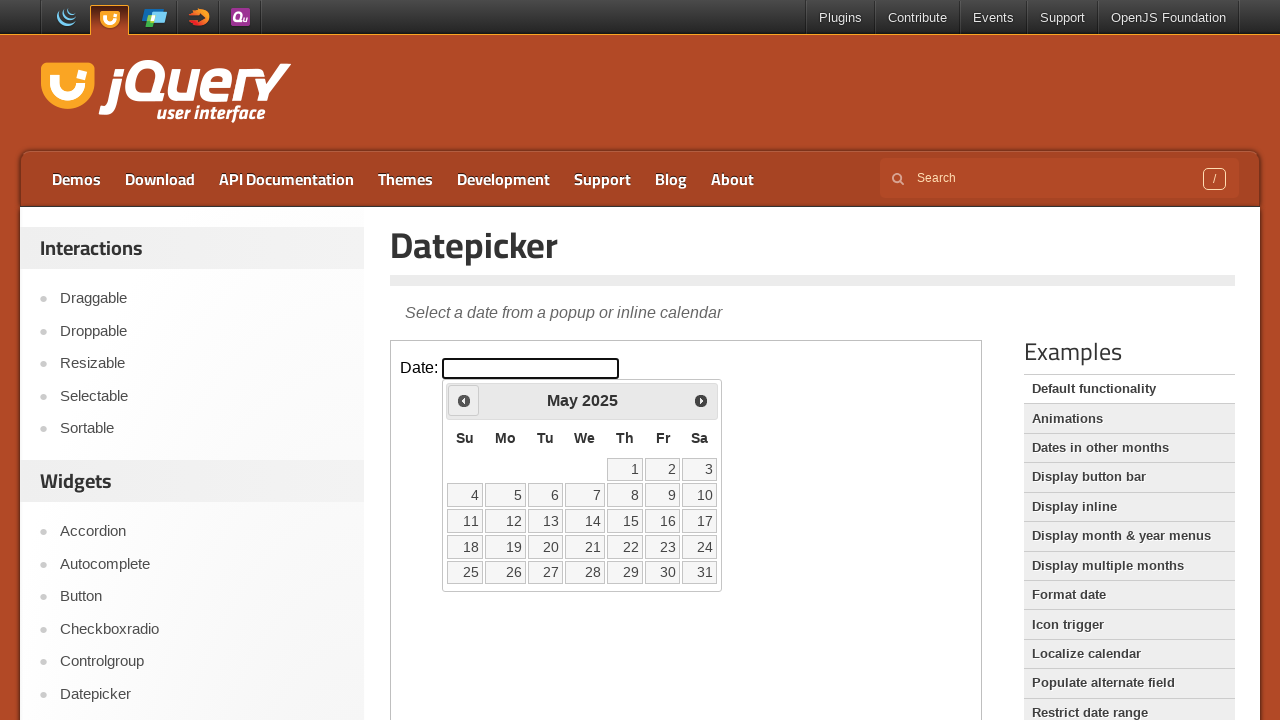

Waited 100ms for navigation animation
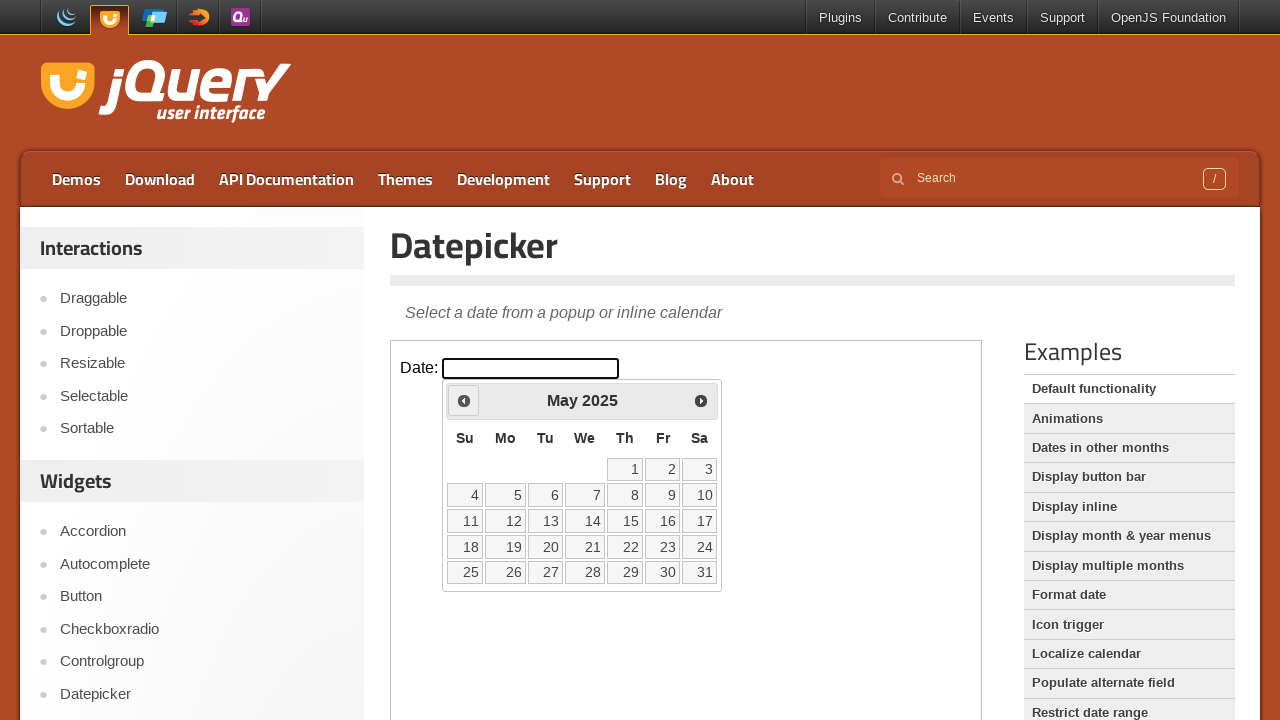

Clicked previous button to navigate back (current year: 2025, target year: 1994) at (464, 400) on iframe.demo-frame >> internal:control=enter-frame >> a.ui-datepicker-prev
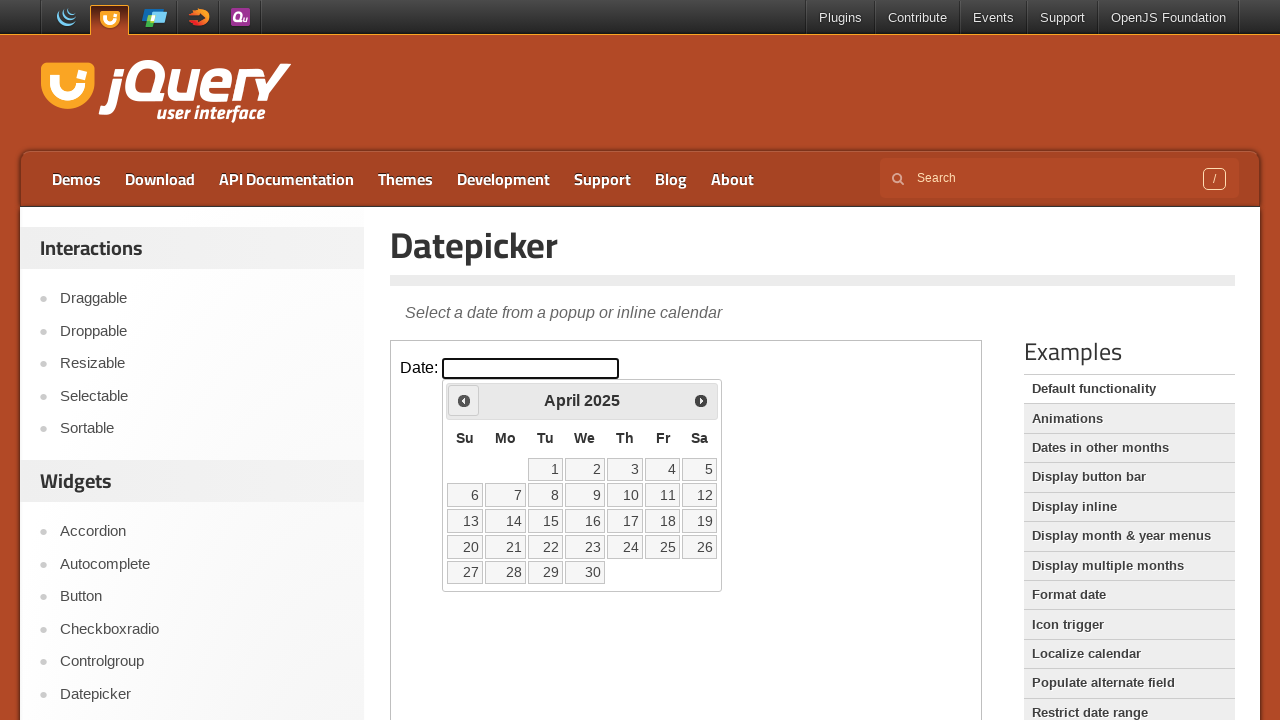

Waited 100ms for navigation animation
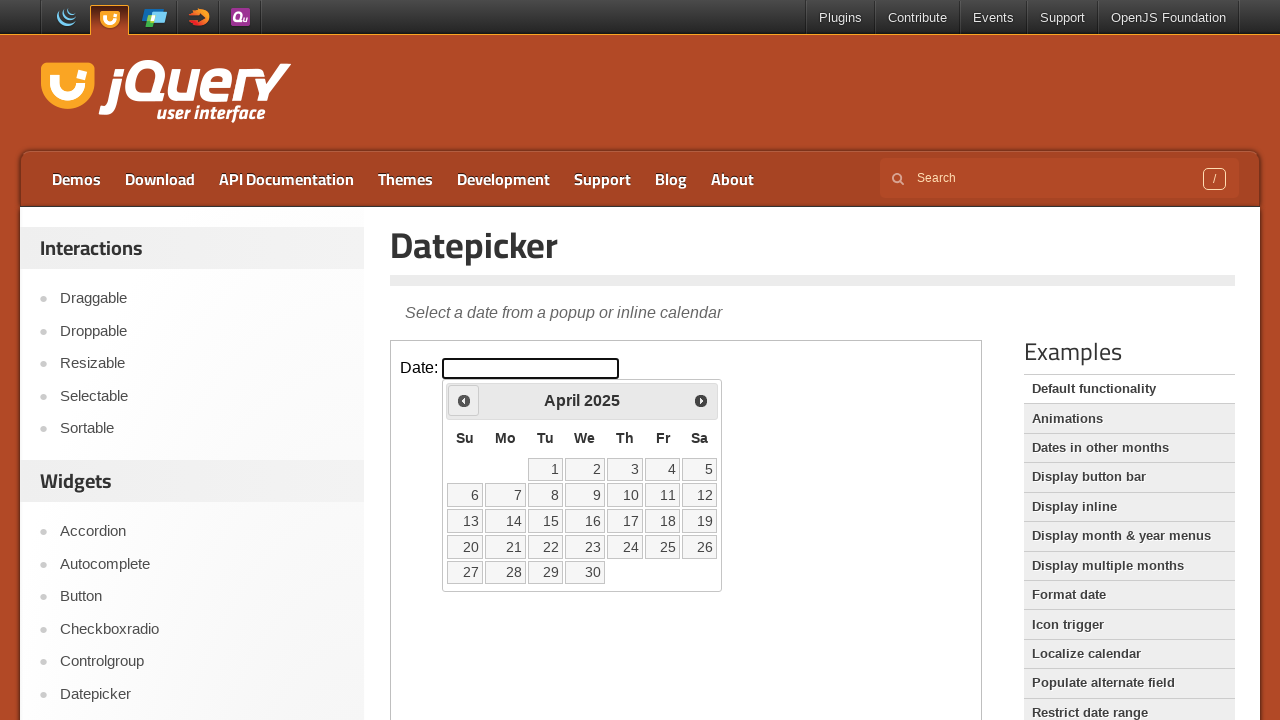

Clicked previous button to navigate back (current year: 2025, target year: 1994) at (464, 400) on iframe.demo-frame >> internal:control=enter-frame >> a.ui-datepicker-prev
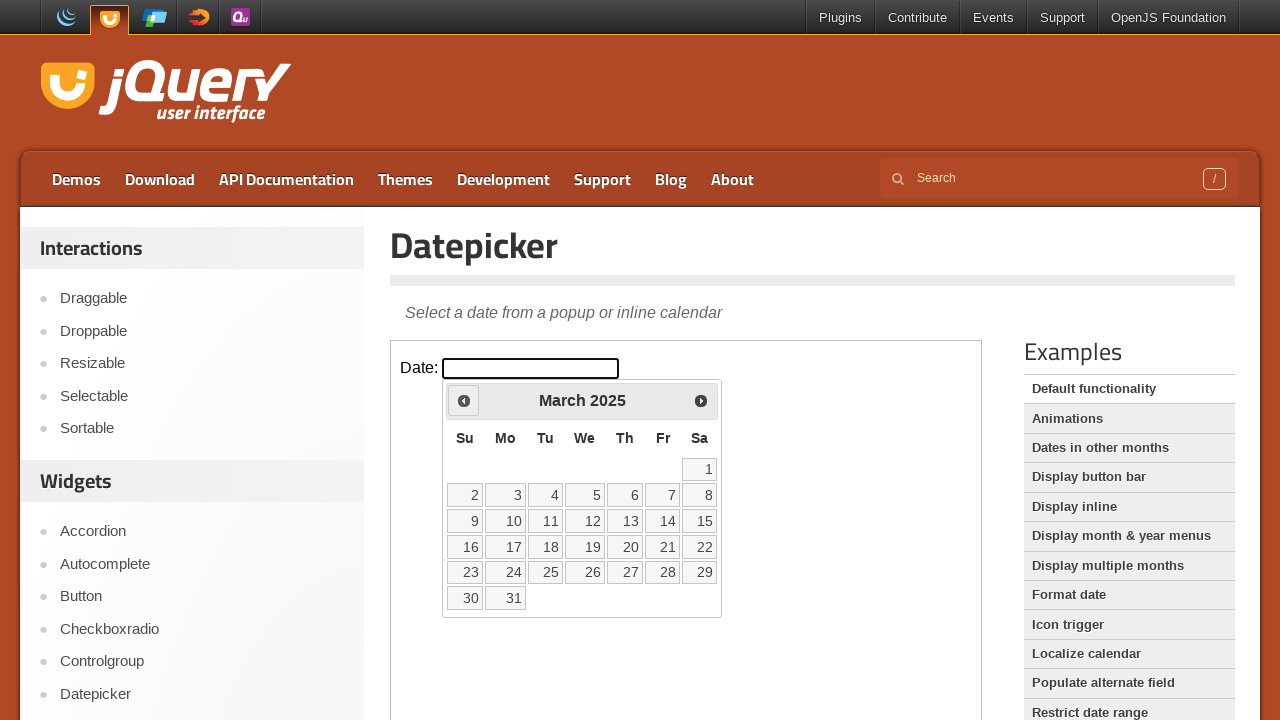

Waited 100ms for navigation animation
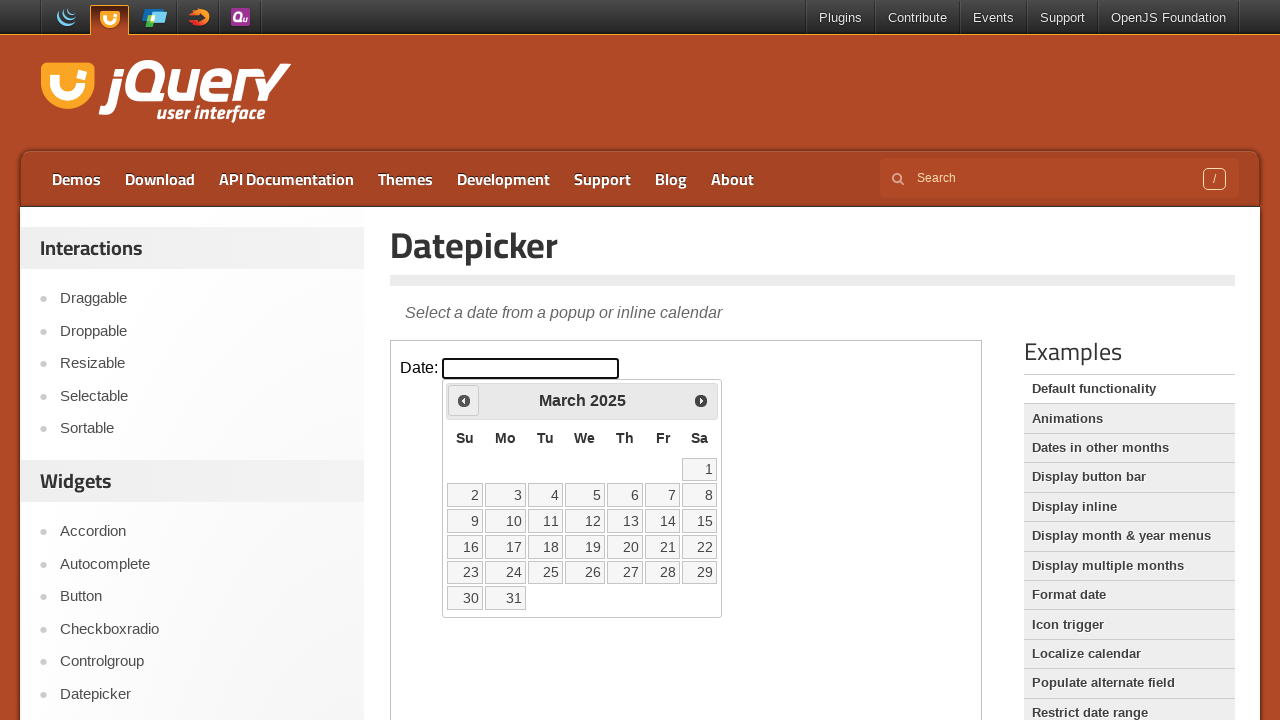

Clicked previous button to navigate back (current year: 2025, target year: 1994) at (464, 400) on iframe.demo-frame >> internal:control=enter-frame >> a.ui-datepicker-prev
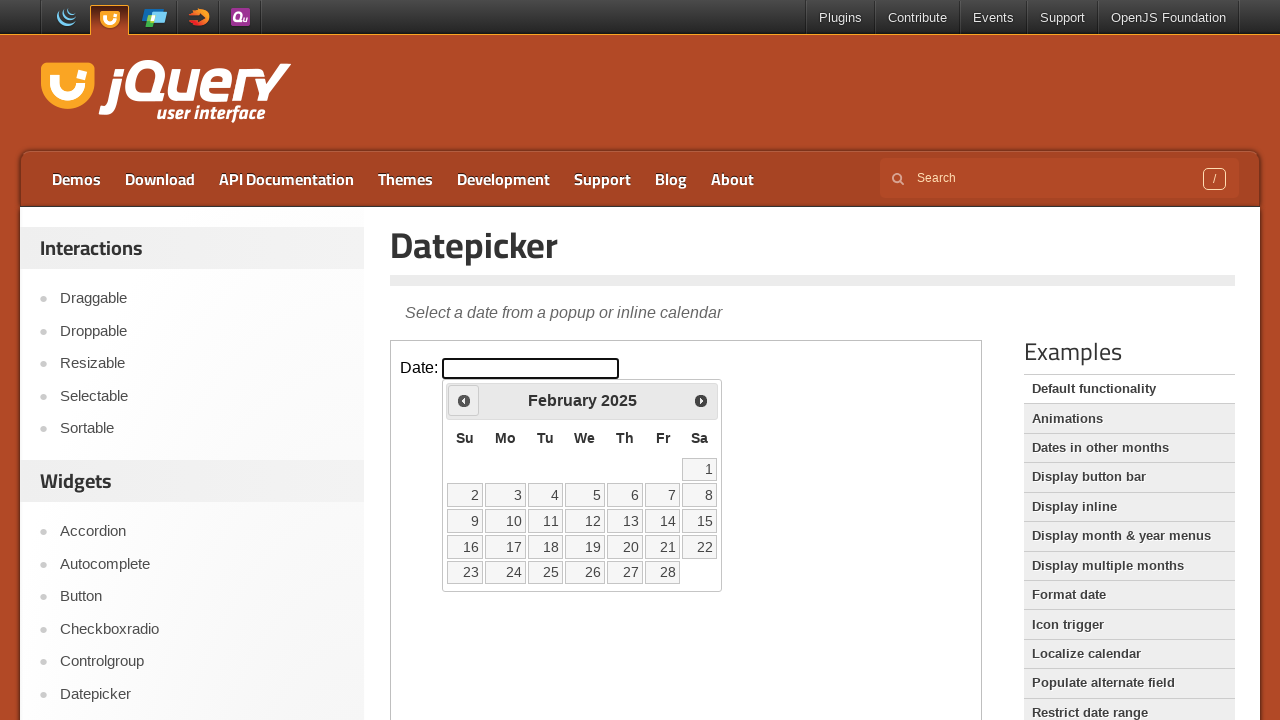

Waited 100ms for navigation animation
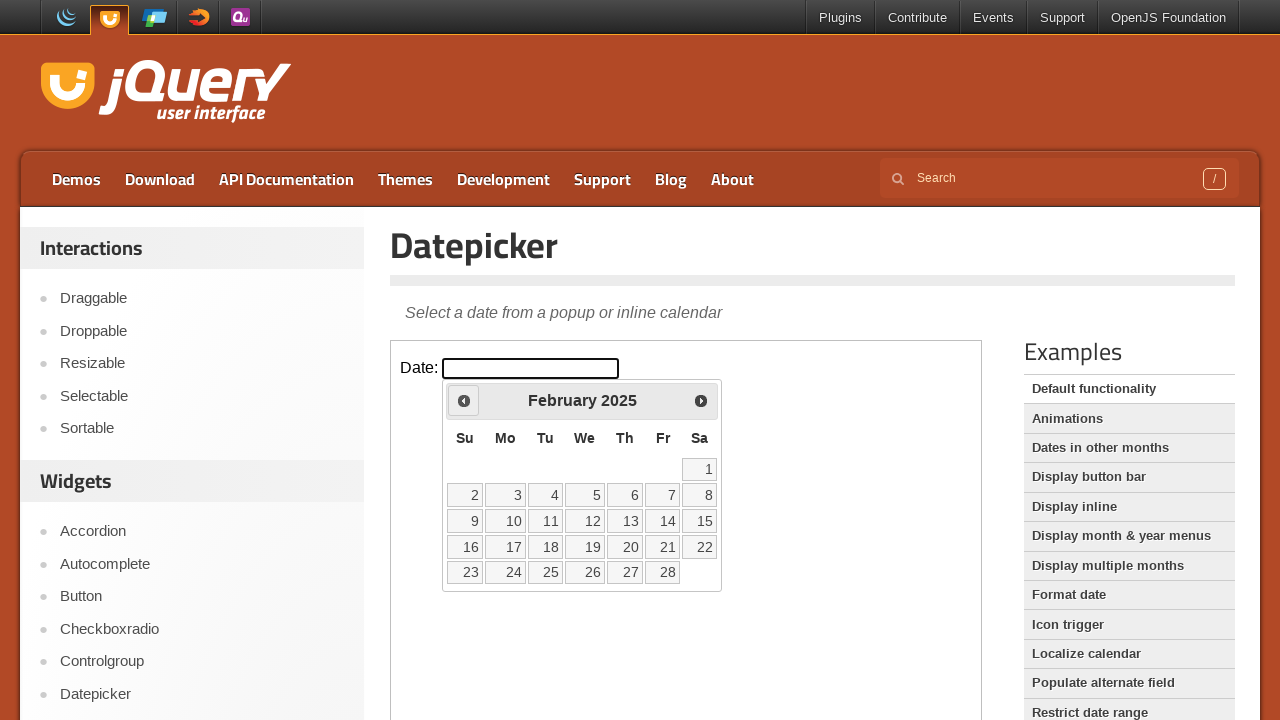

Clicked previous button to navigate back (current year: 2025, target year: 1994) at (464, 400) on iframe.demo-frame >> internal:control=enter-frame >> a.ui-datepicker-prev
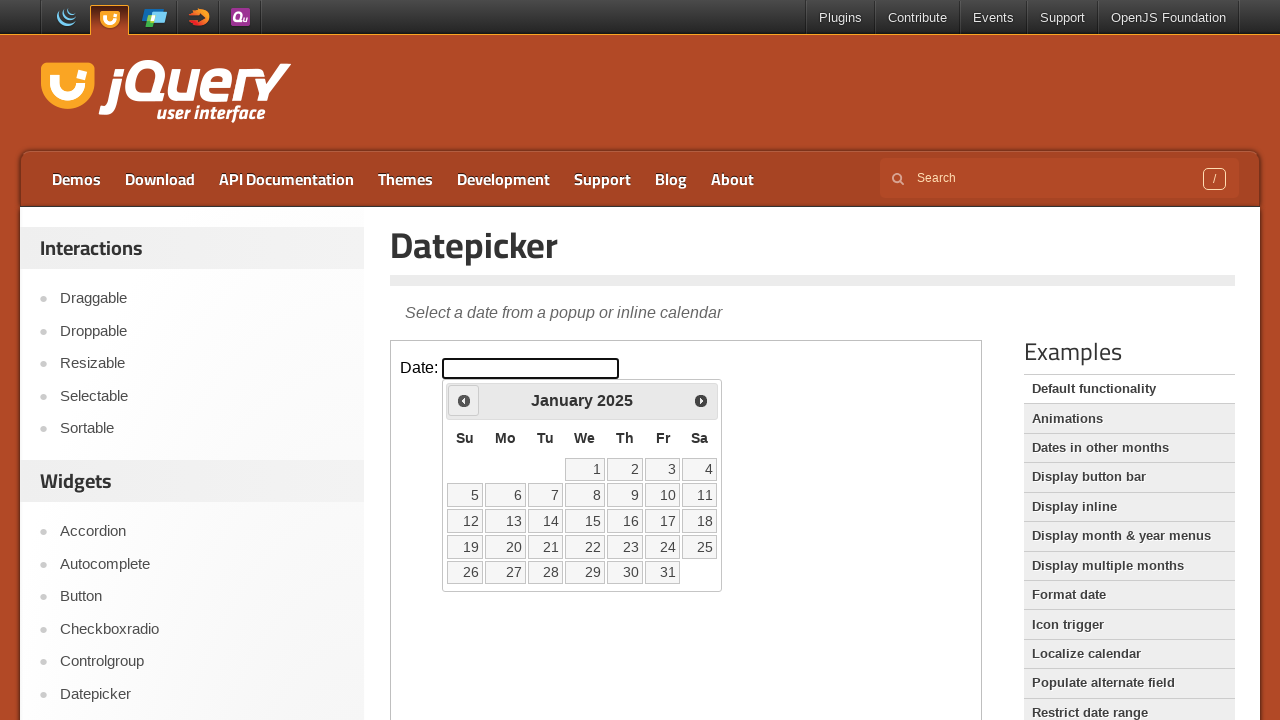

Waited 100ms for navigation animation
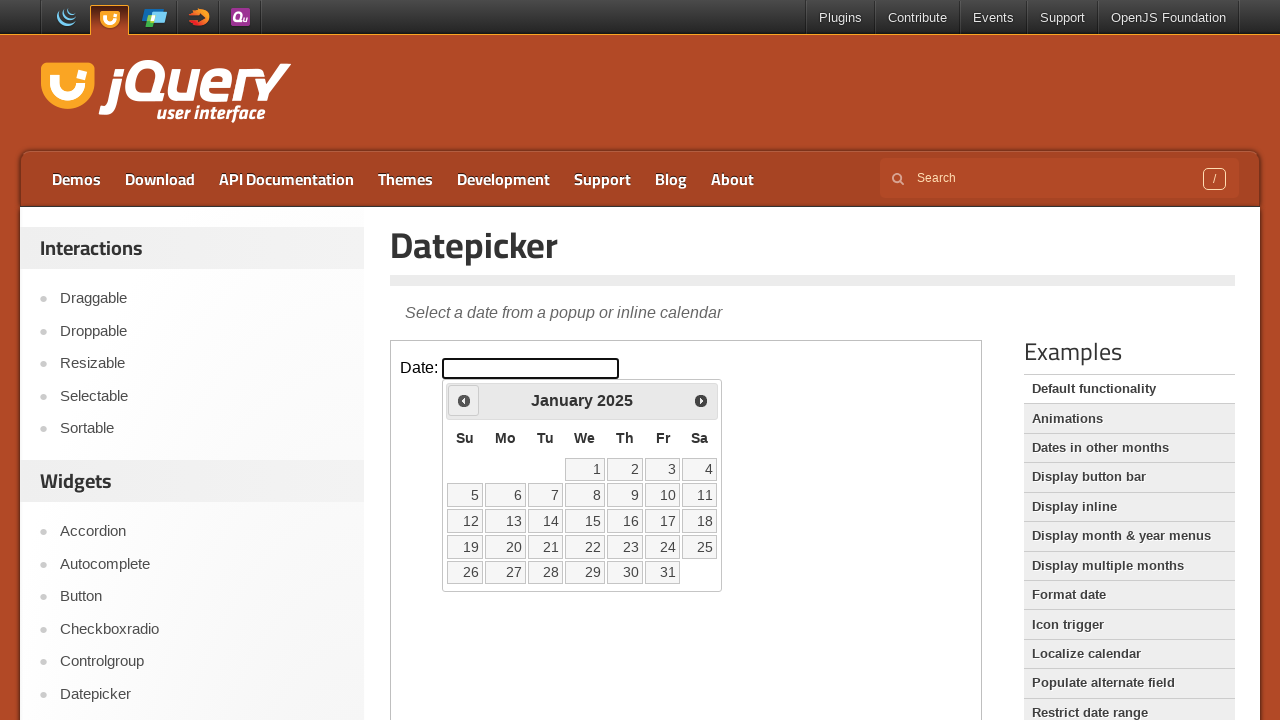

Clicked previous button to navigate back (current year: 2025, target year: 1994) at (464, 400) on iframe.demo-frame >> internal:control=enter-frame >> a.ui-datepicker-prev
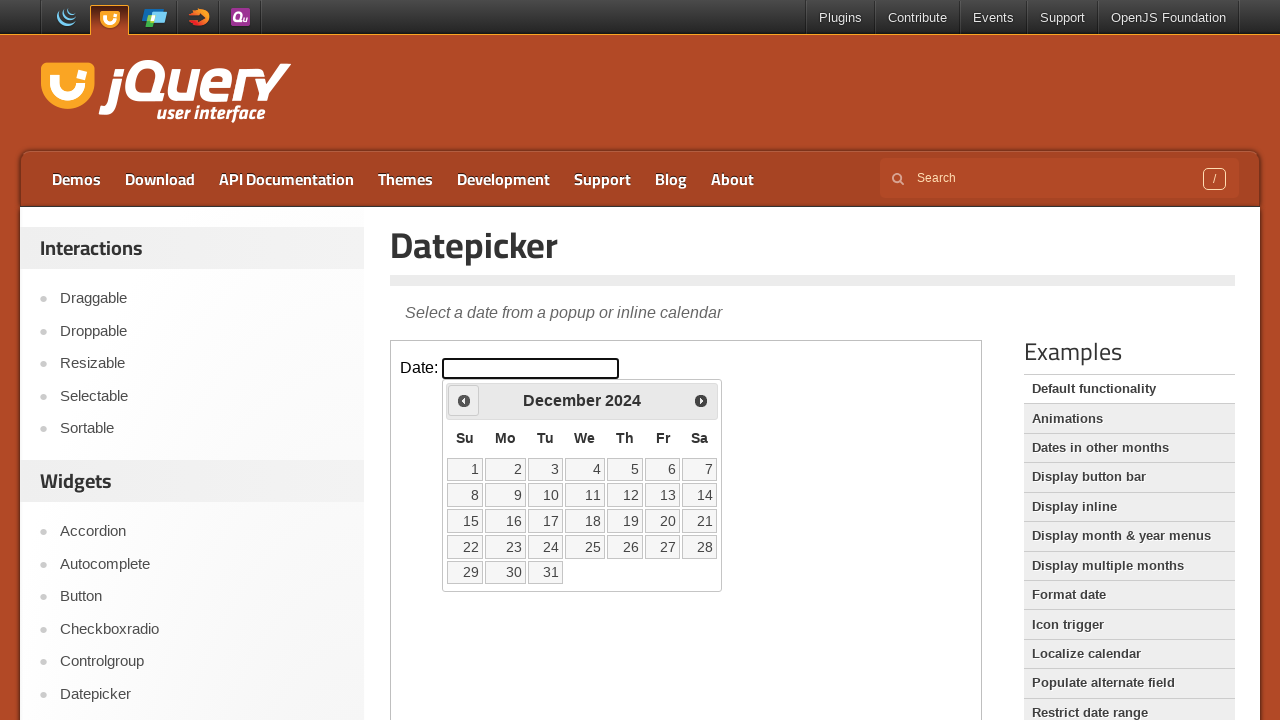

Waited 100ms for navigation animation
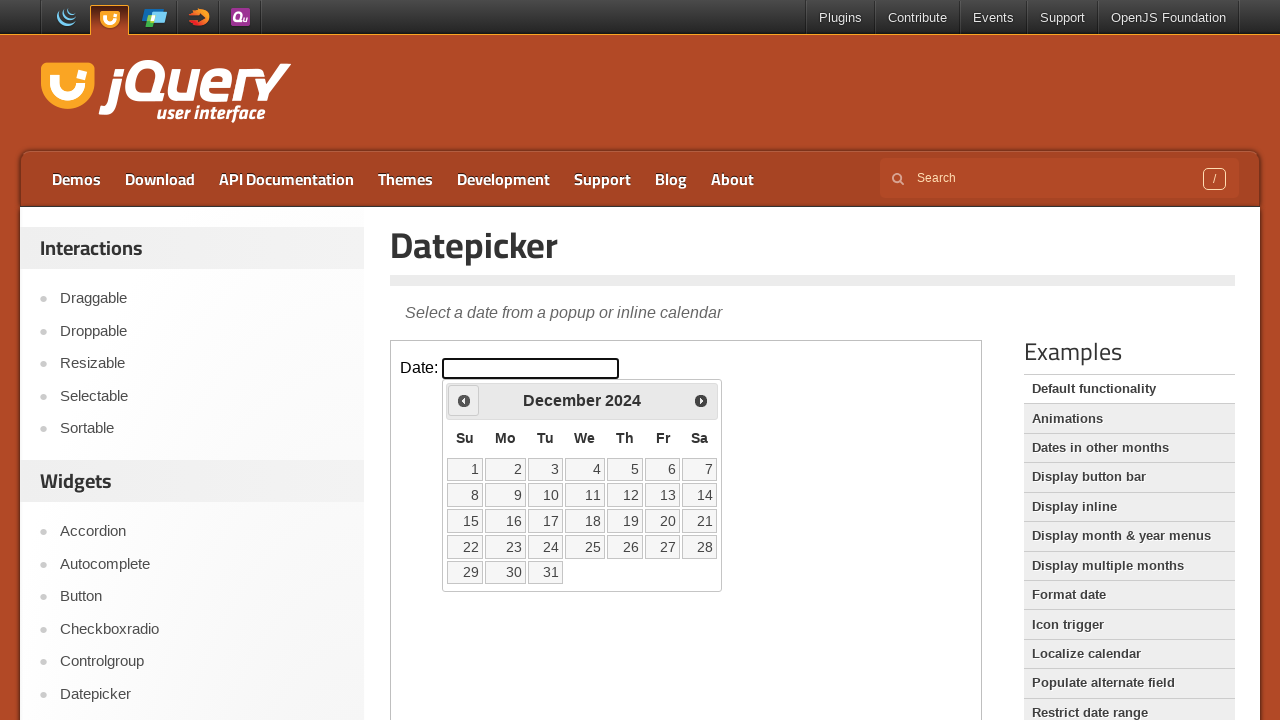

Clicked previous button to navigate back (current year: 2024, target year: 1994) at (464, 400) on iframe.demo-frame >> internal:control=enter-frame >> a.ui-datepicker-prev
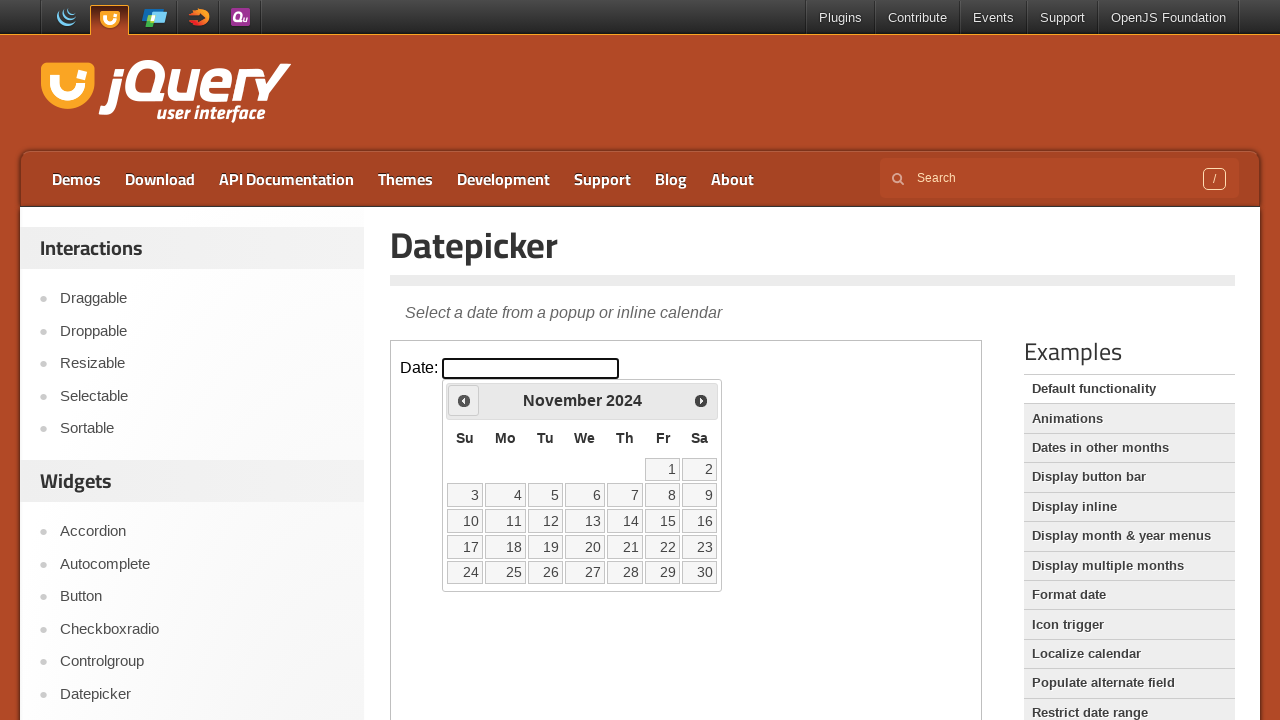

Waited 100ms for navigation animation
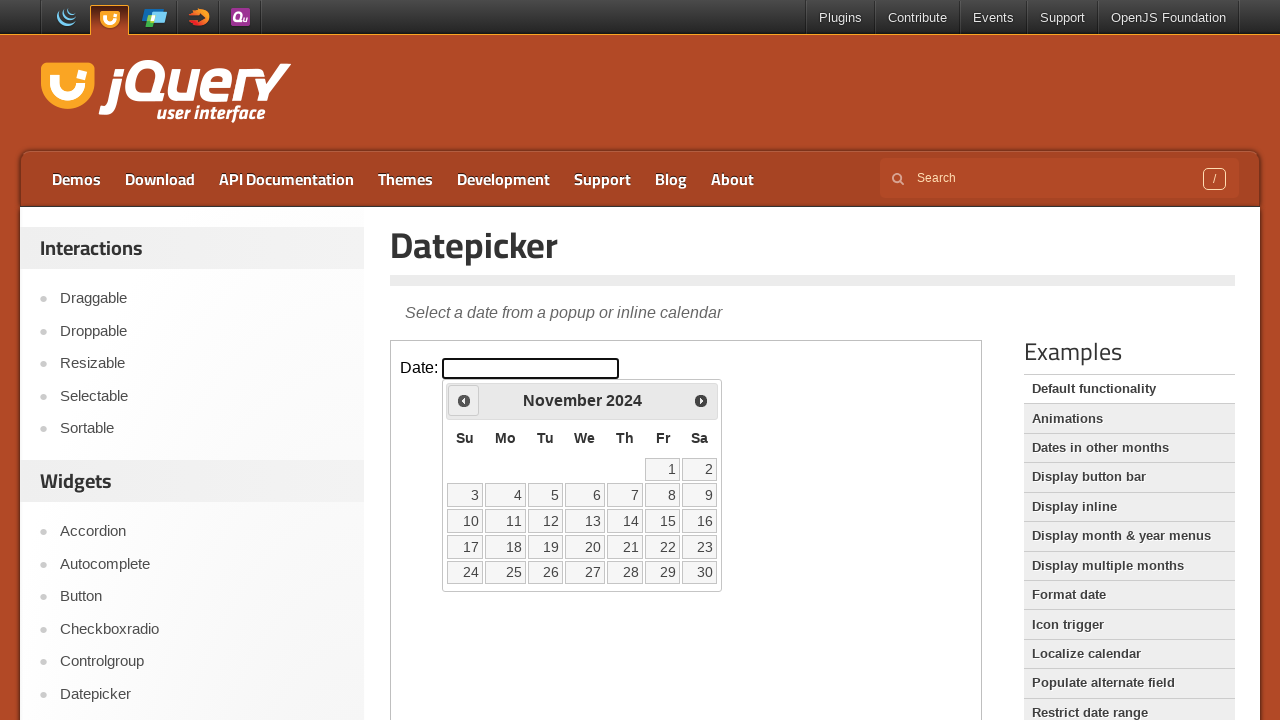

Clicked previous button to navigate back (current year: 2024, target year: 1994) at (464, 400) on iframe.demo-frame >> internal:control=enter-frame >> a.ui-datepicker-prev
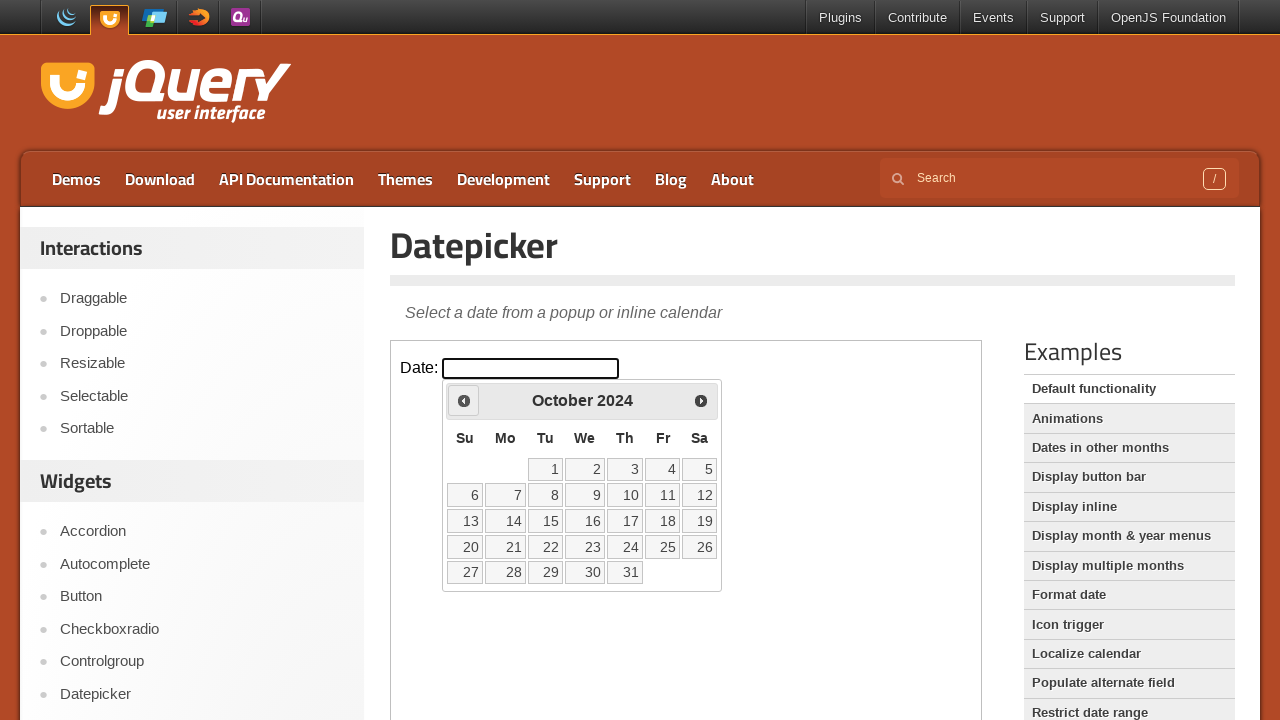

Waited 100ms for navigation animation
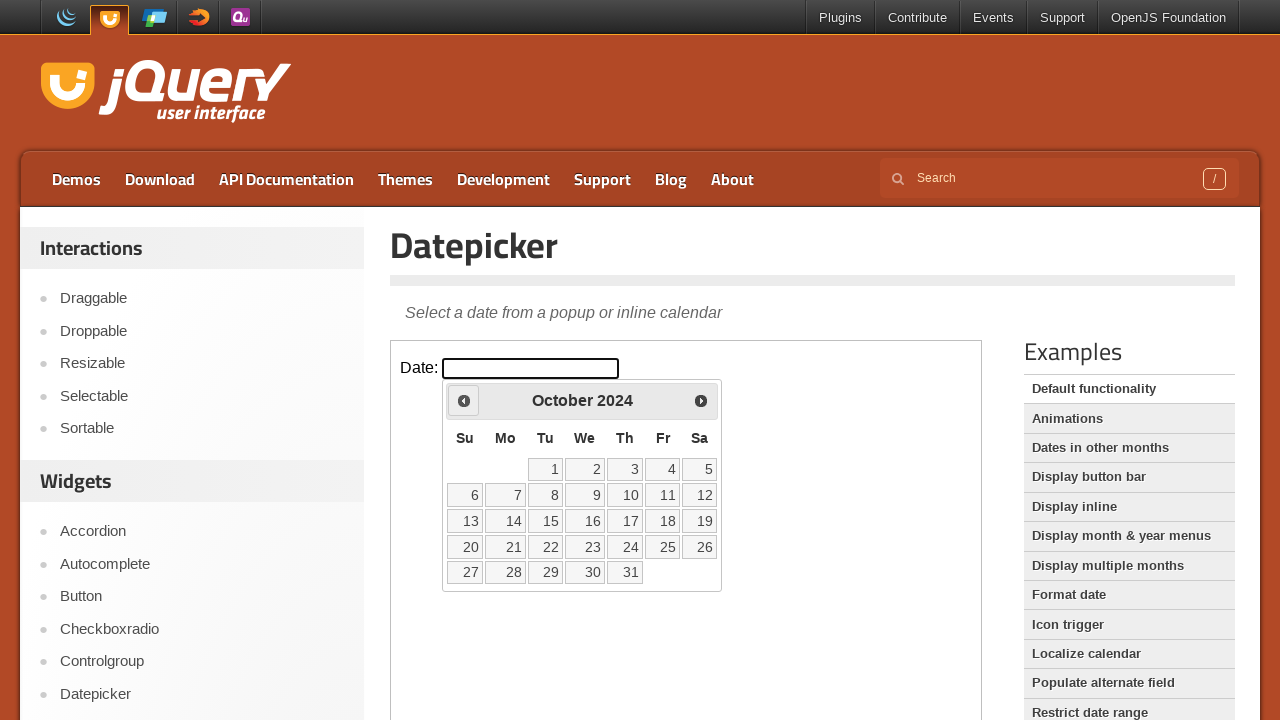

Clicked previous button to navigate back (current year: 2024, target year: 1994) at (464, 400) on iframe.demo-frame >> internal:control=enter-frame >> a.ui-datepicker-prev
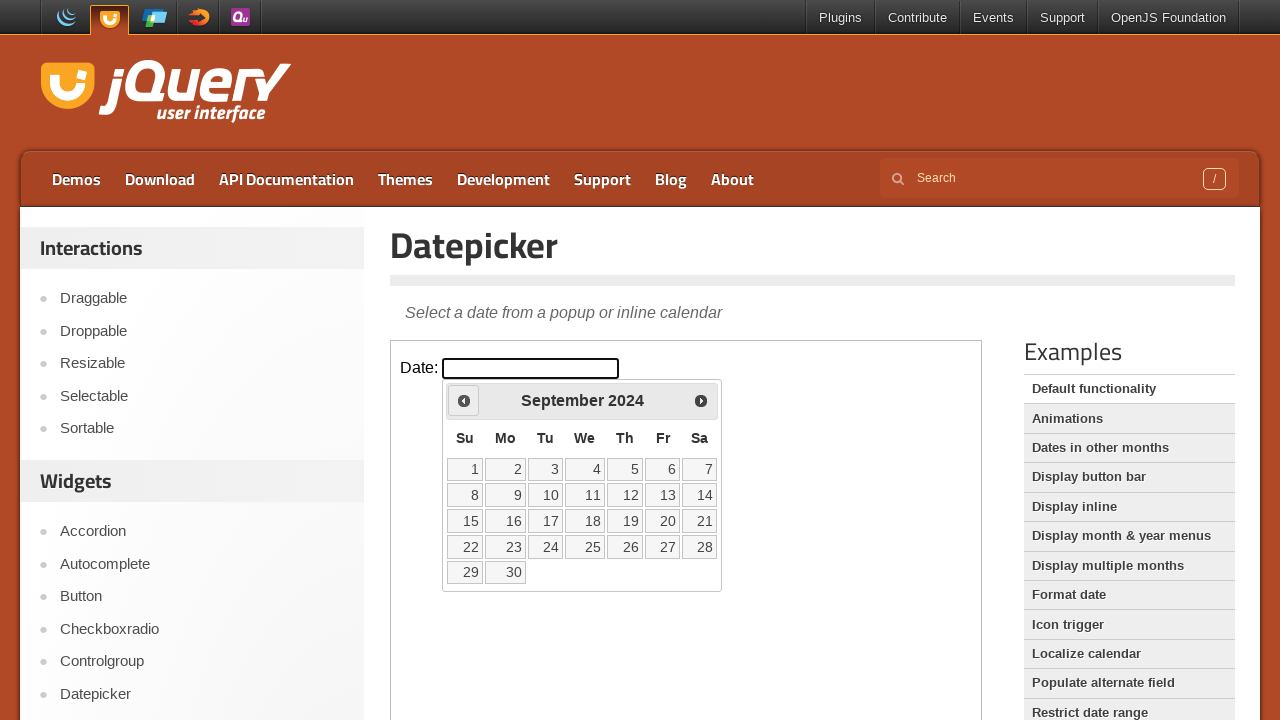

Waited 100ms for navigation animation
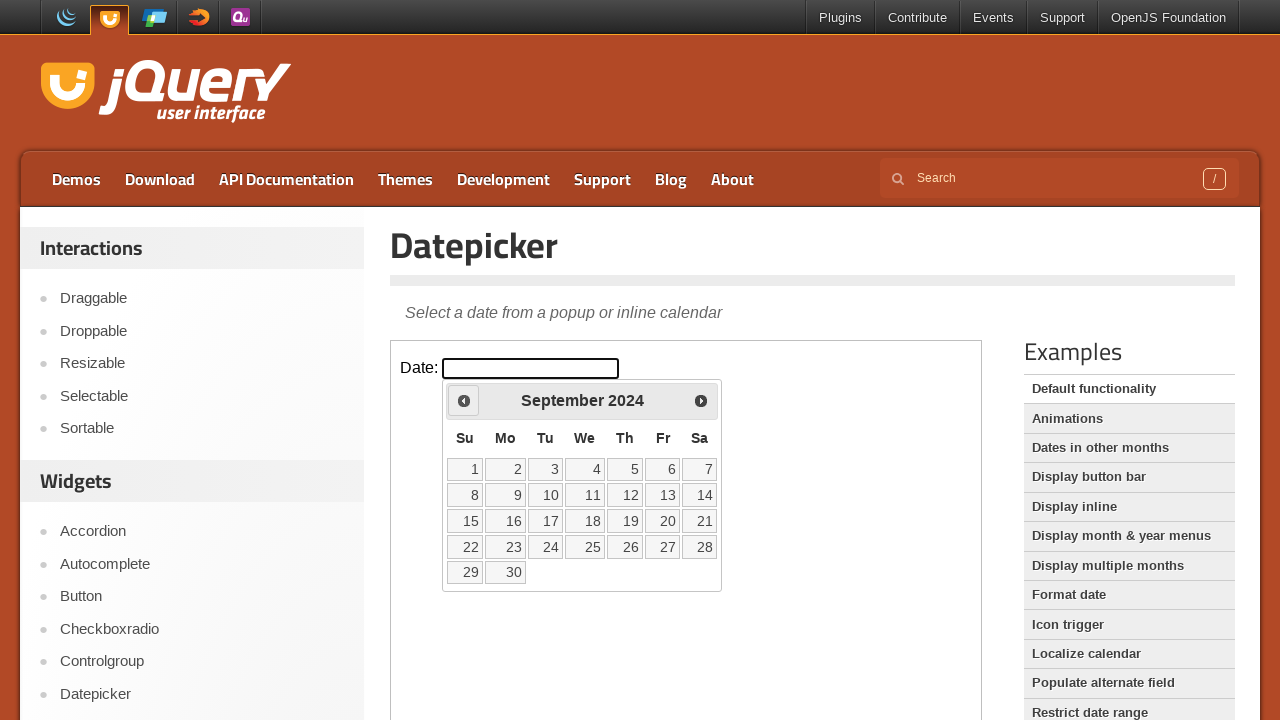

Clicked previous button to navigate back (current year: 2024, target year: 1994) at (464, 400) on iframe.demo-frame >> internal:control=enter-frame >> a.ui-datepicker-prev
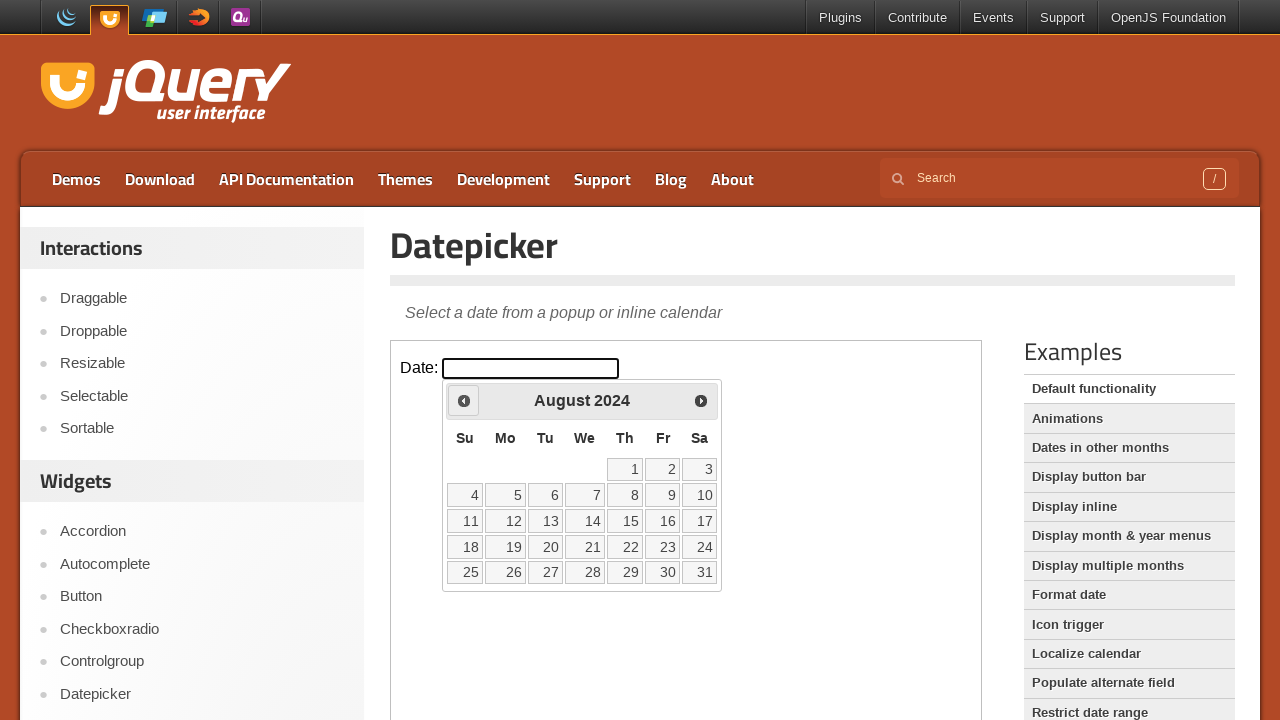

Waited 100ms for navigation animation
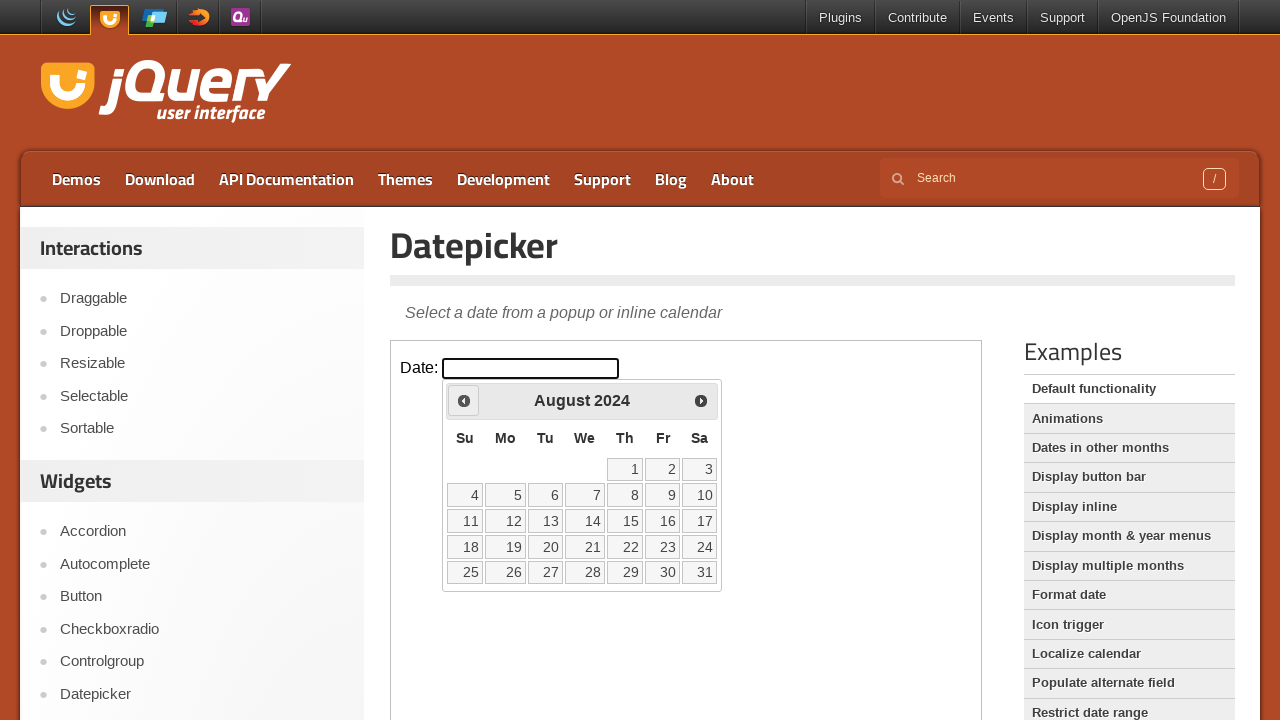

Clicked previous button to navigate back (current year: 2024, target year: 1994) at (464, 400) on iframe.demo-frame >> internal:control=enter-frame >> a.ui-datepicker-prev
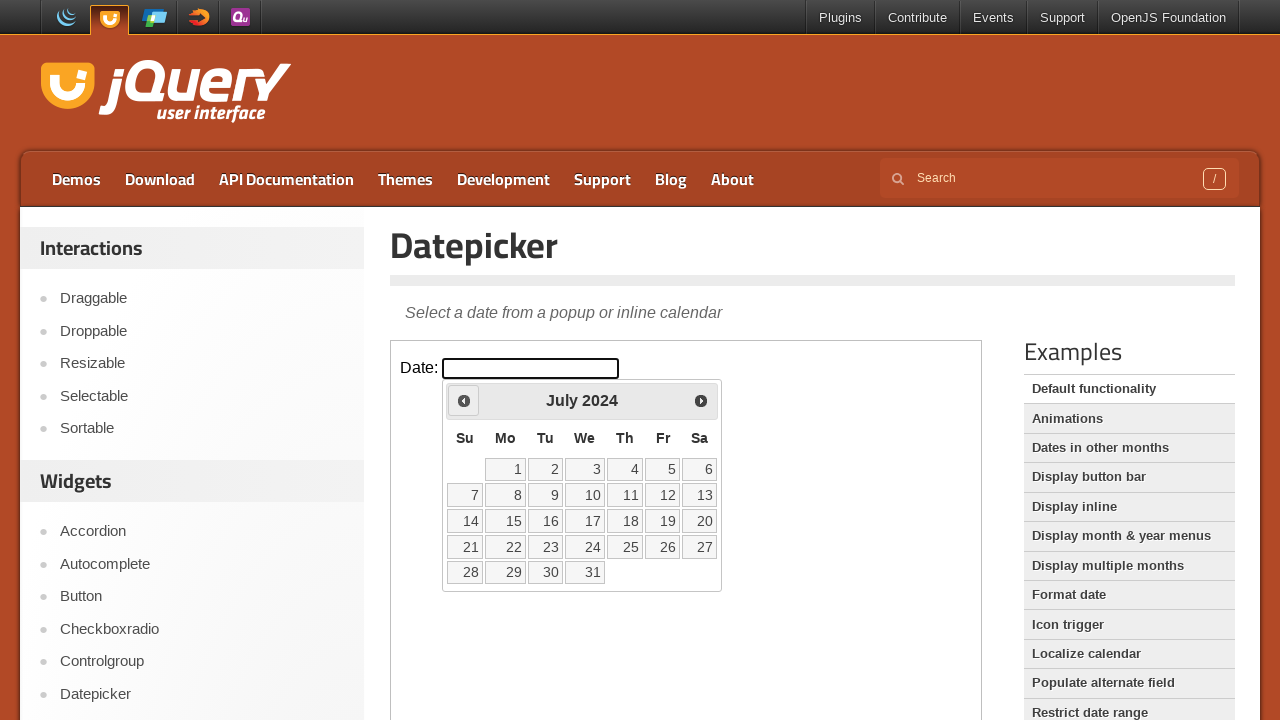

Waited 100ms for navigation animation
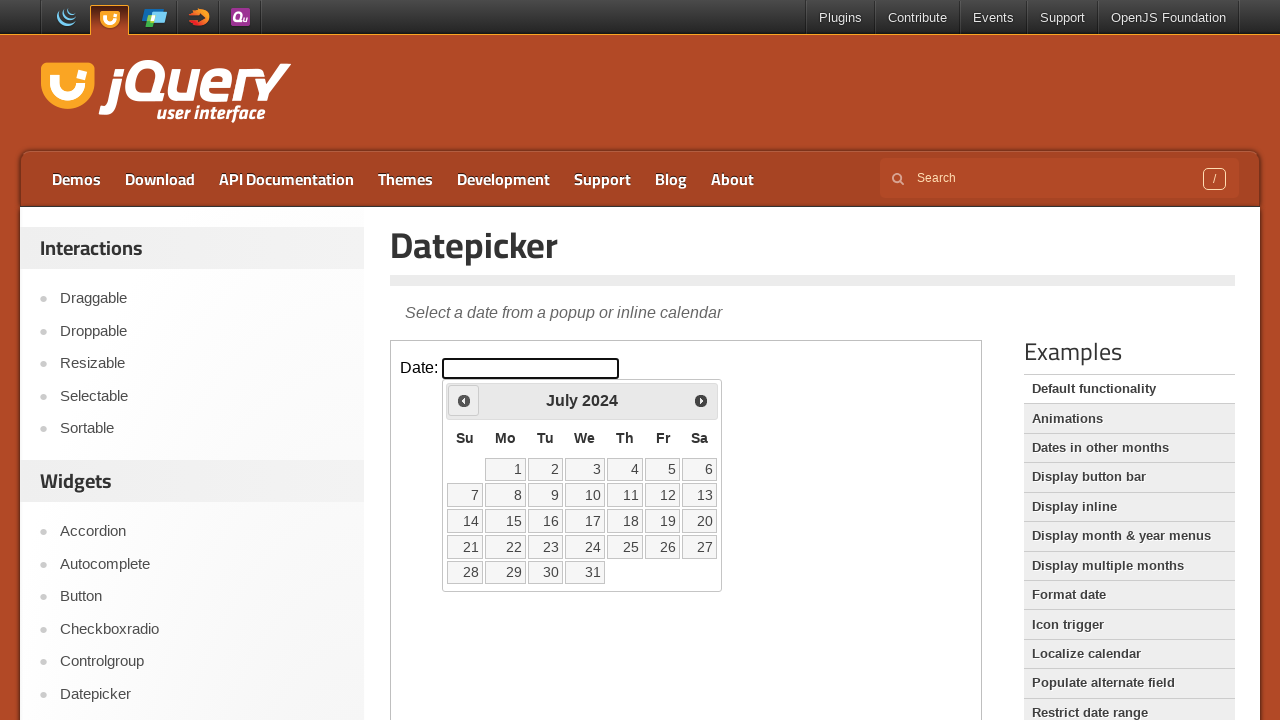

Clicked previous button to navigate back (current year: 2024, target year: 1994) at (464, 400) on iframe.demo-frame >> internal:control=enter-frame >> a.ui-datepicker-prev
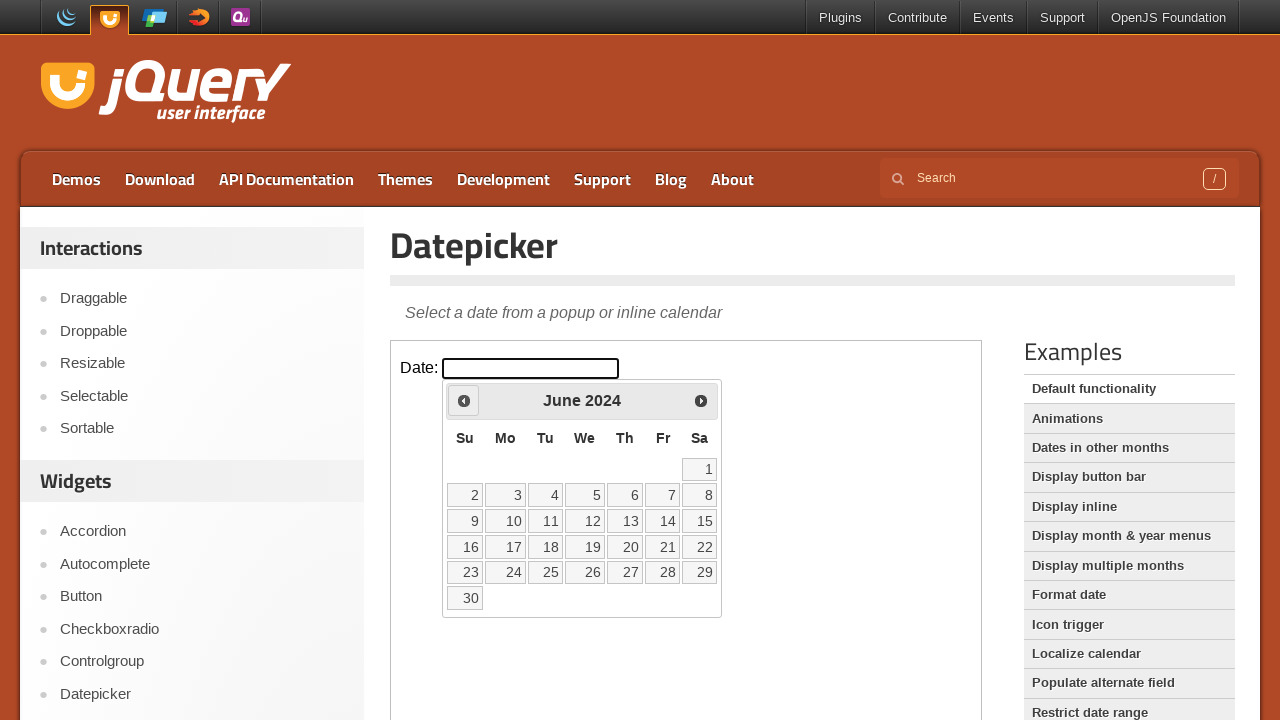

Waited 100ms for navigation animation
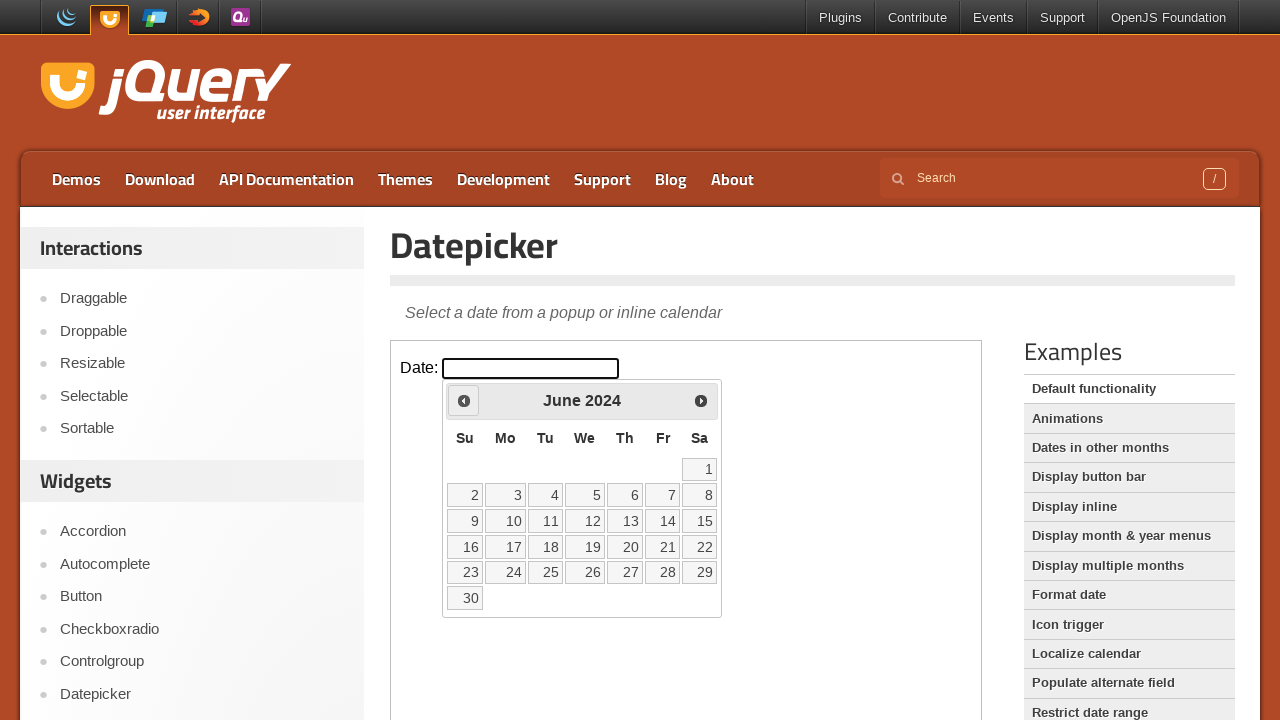

Clicked previous button to navigate back (current year: 2024, target year: 1994) at (464, 400) on iframe.demo-frame >> internal:control=enter-frame >> a.ui-datepicker-prev
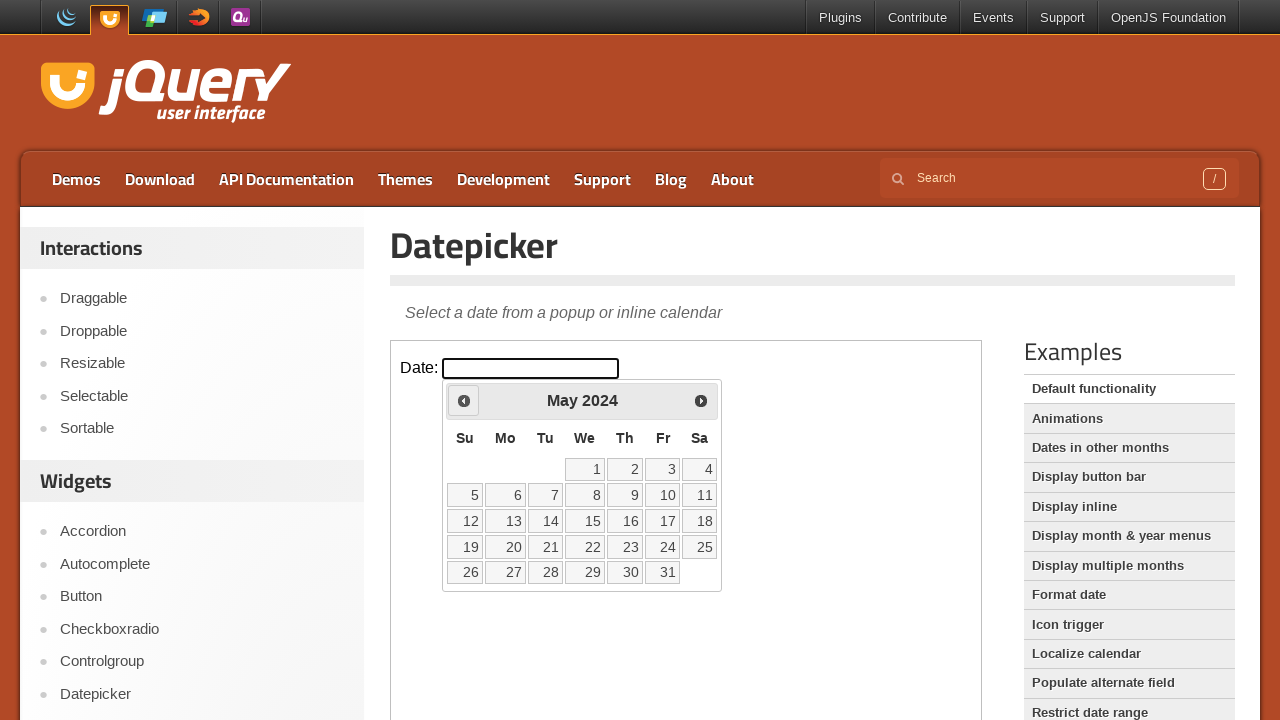

Waited 100ms for navigation animation
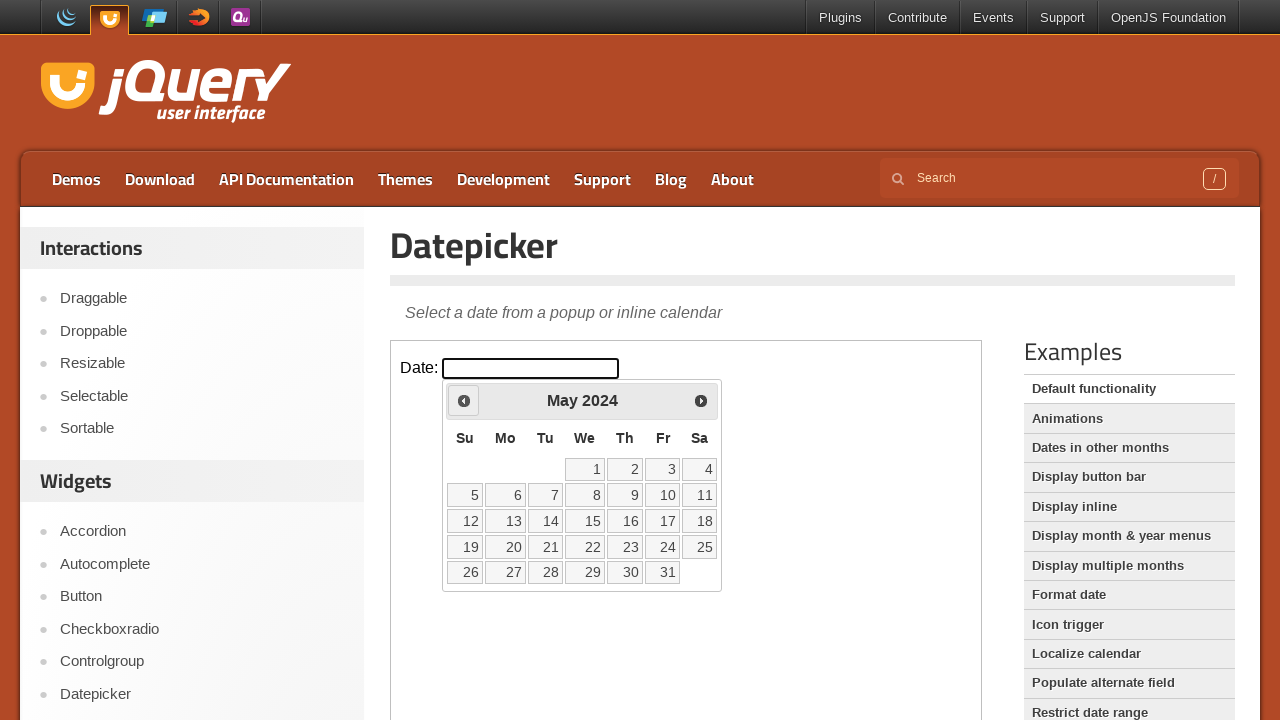

Clicked previous button to navigate back (current year: 2024, target year: 1994) at (464, 400) on iframe.demo-frame >> internal:control=enter-frame >> a.ui-datepicker-prev
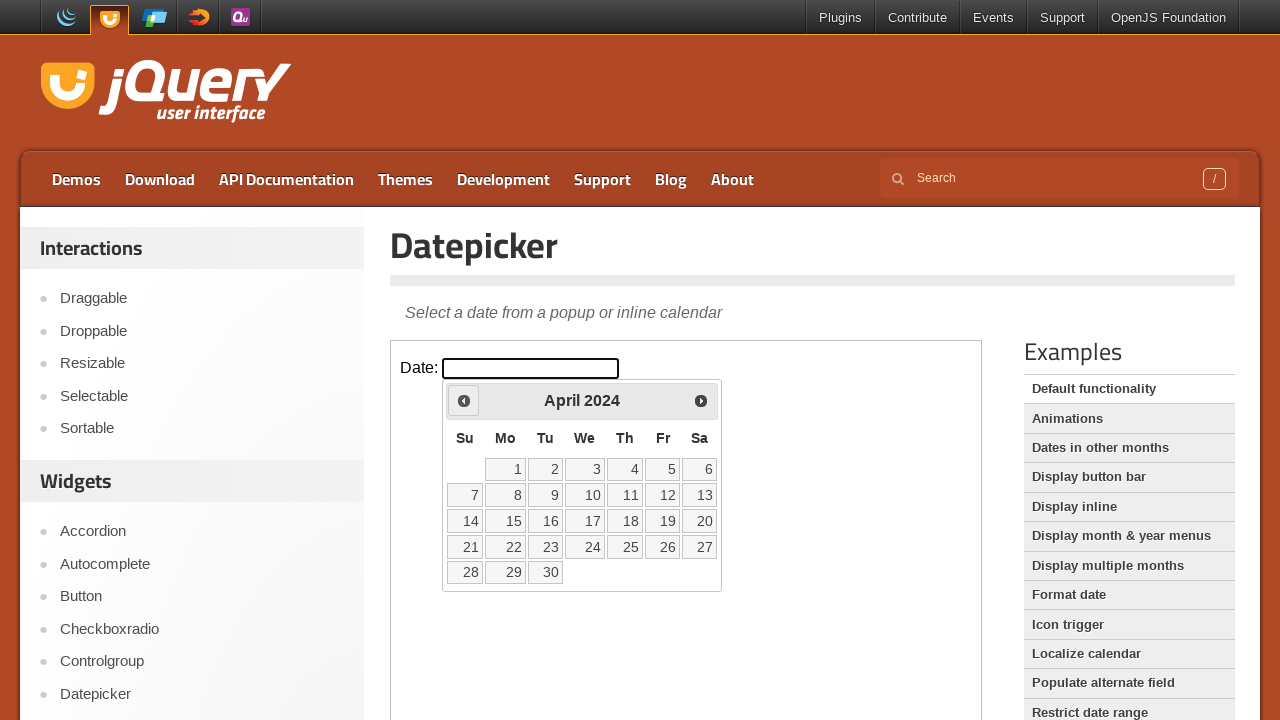

Waited 100ms for navigation animation
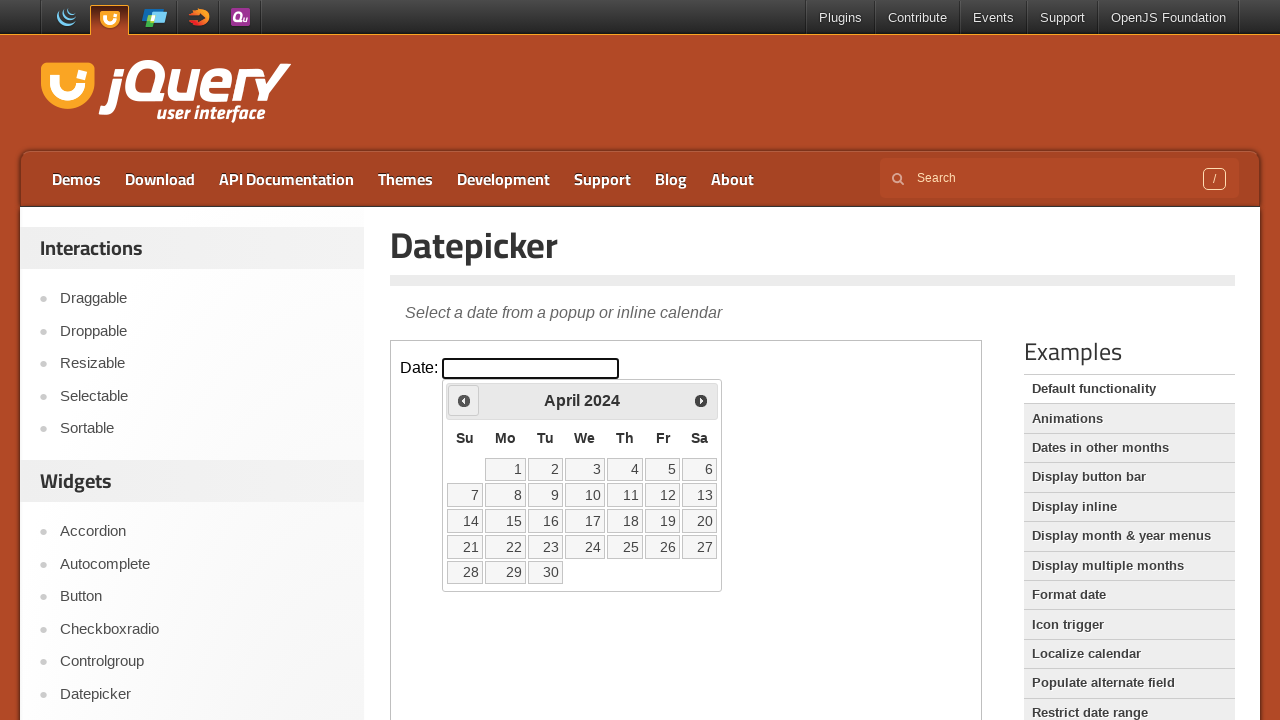

Clicked previous button to navigate back (current year: 2024, target year: 1994) at (464, 400) on iframe.demo-frame >> internal:control=enter-frame >> a.ui-datepicker-prev
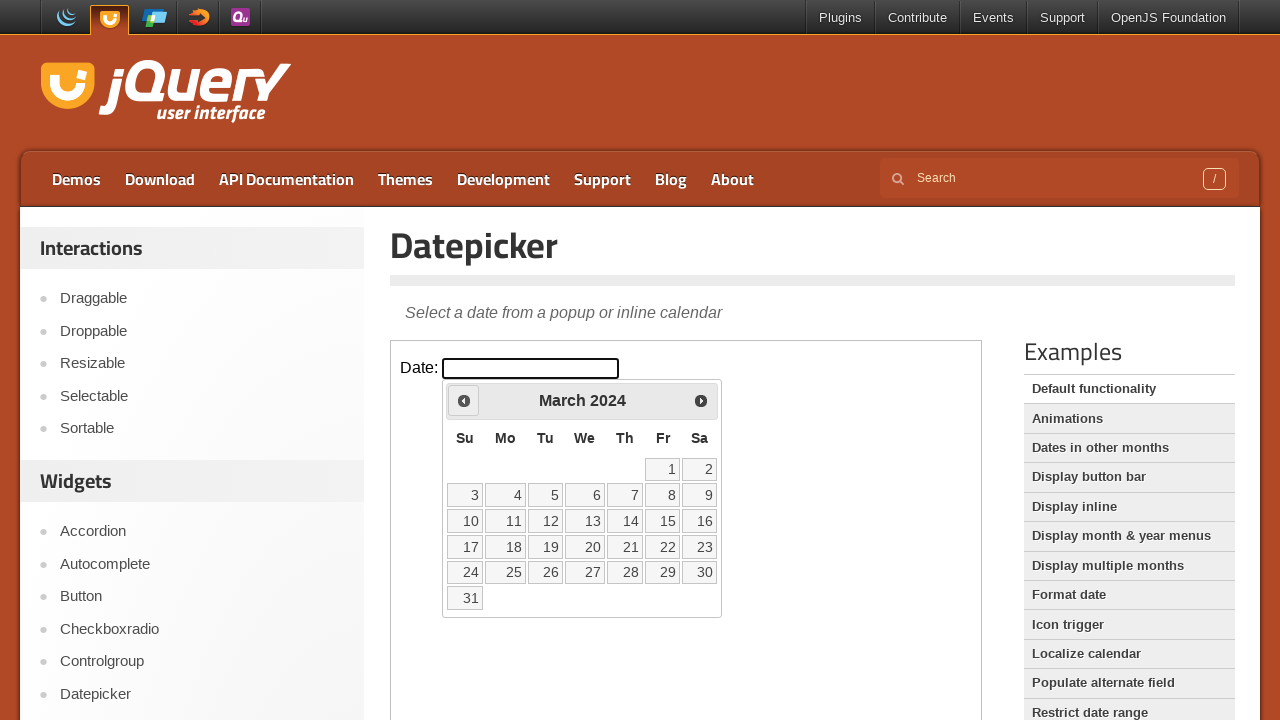

Waited 100ms for navigation animation
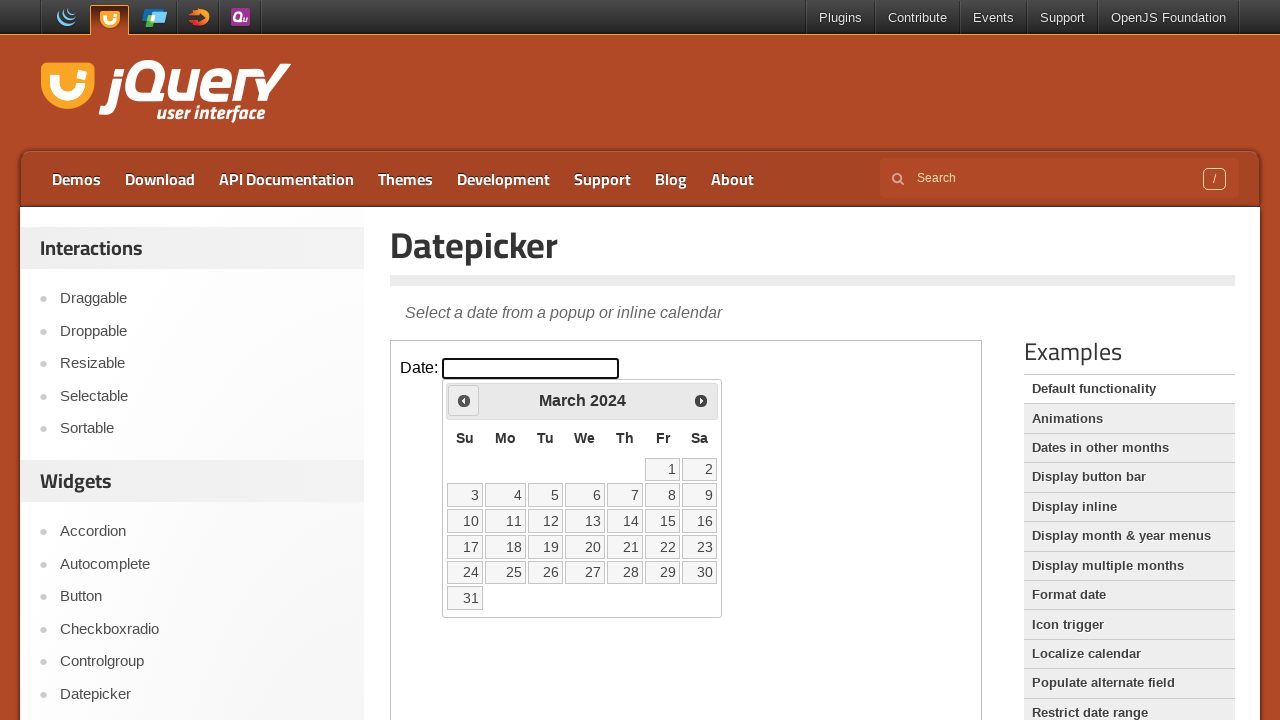

Clicked previous button to navigate back (current year: 2024, target year: 1994) at (464, 400) on iframe.demo-frame >> internal:control=enter-frame >> a.ui-datepicker-prev
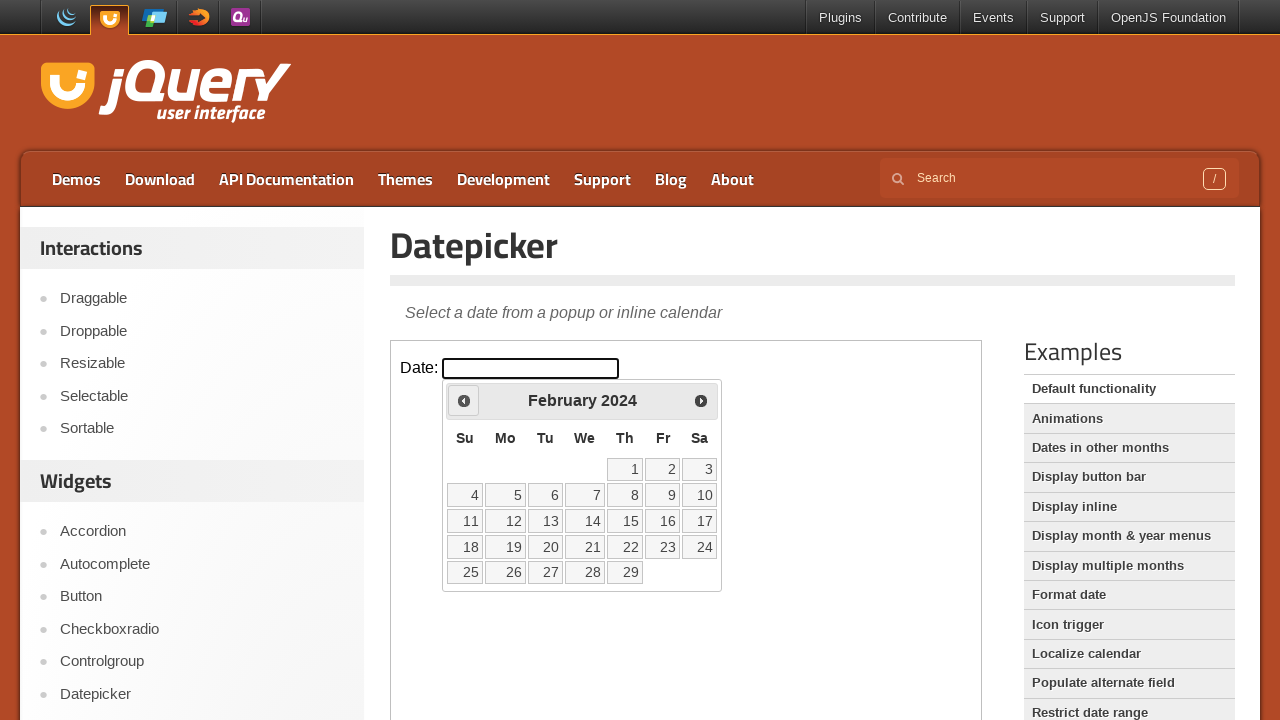

Waited 100ms for navigation animation
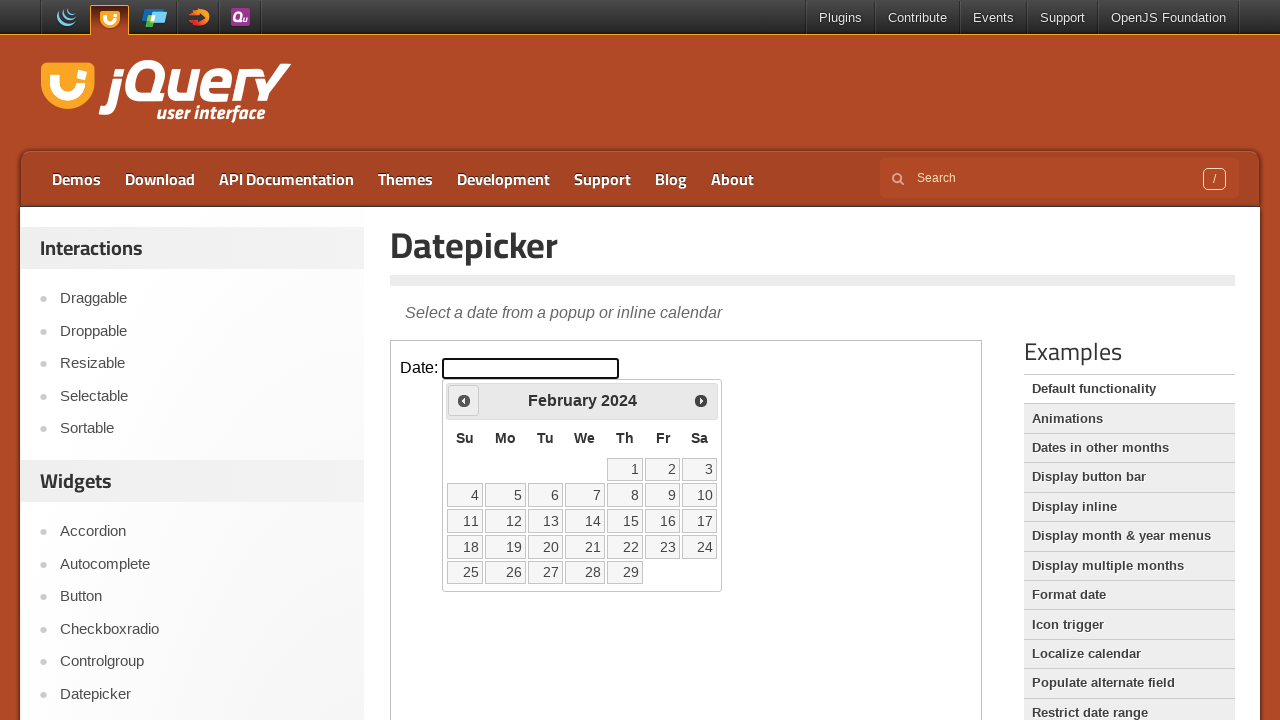

Clicked previous button to navigate back (current year: 2024, target year: 1994) at (464, 400) on iframe.demo-frame >> internal:control=enter-frame >> a.ui-datepicker-prev
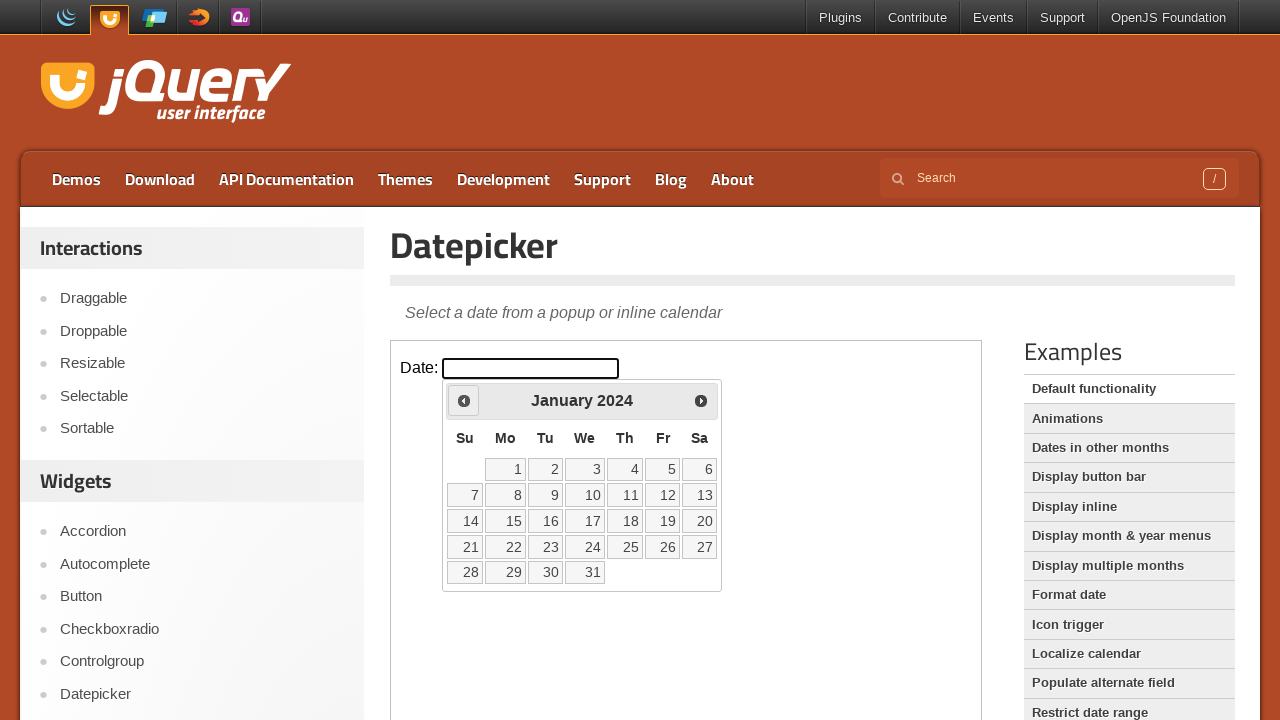

Waited 100ms for navigation animation
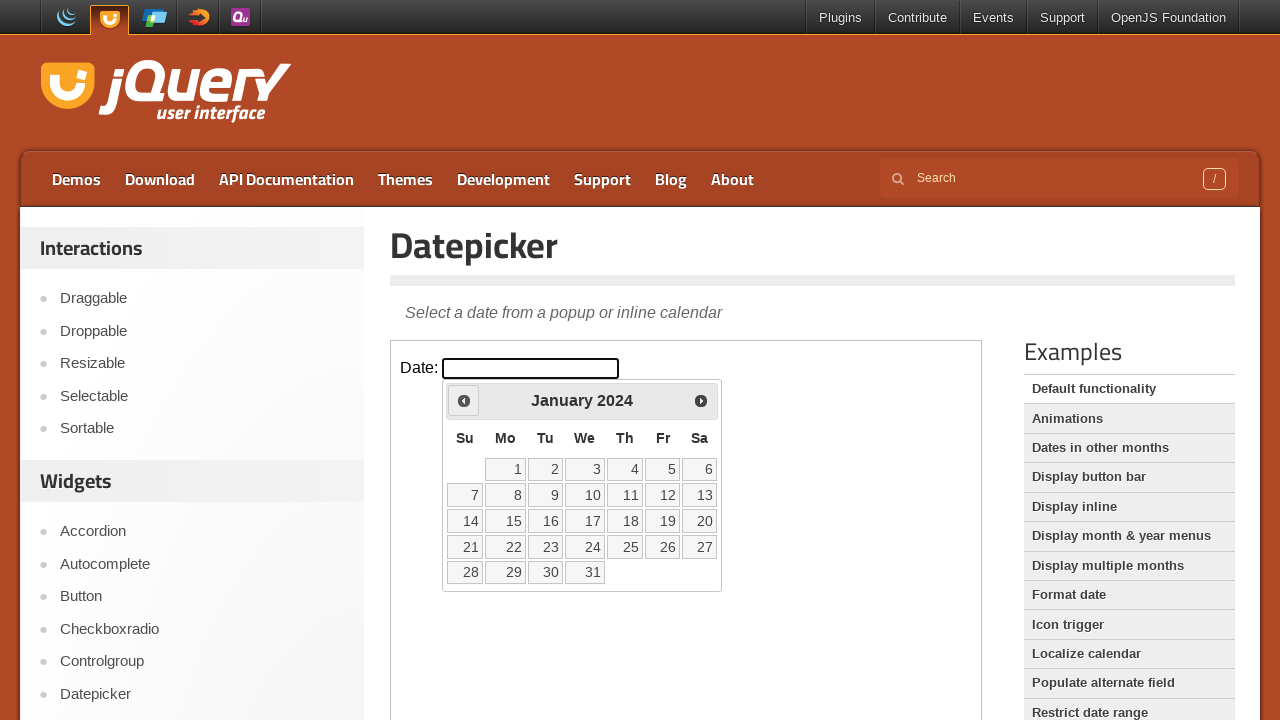

Clicked previous button to navigate back (current year: 2024, target year: 1994) at (464, 400) on iframe.demo-frame >> internal:control=enter-frame >> a.ui-datepicker-prev
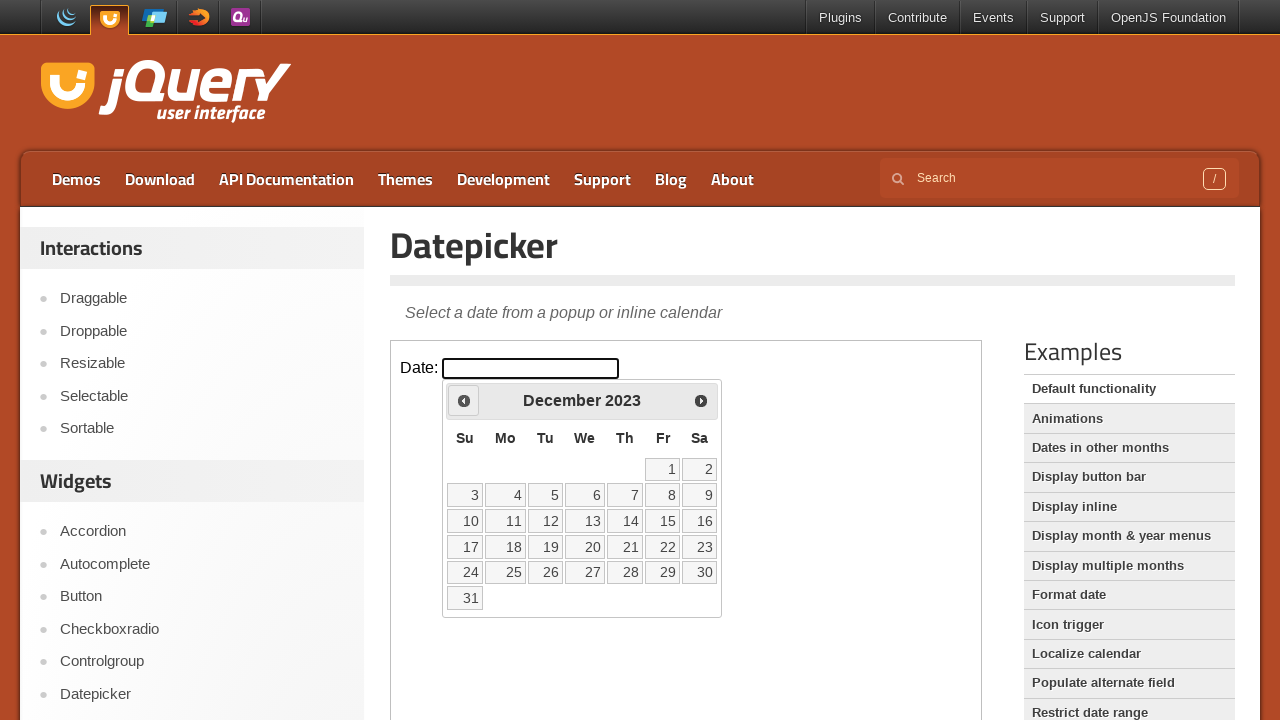

Waited 100ms for navigation animation
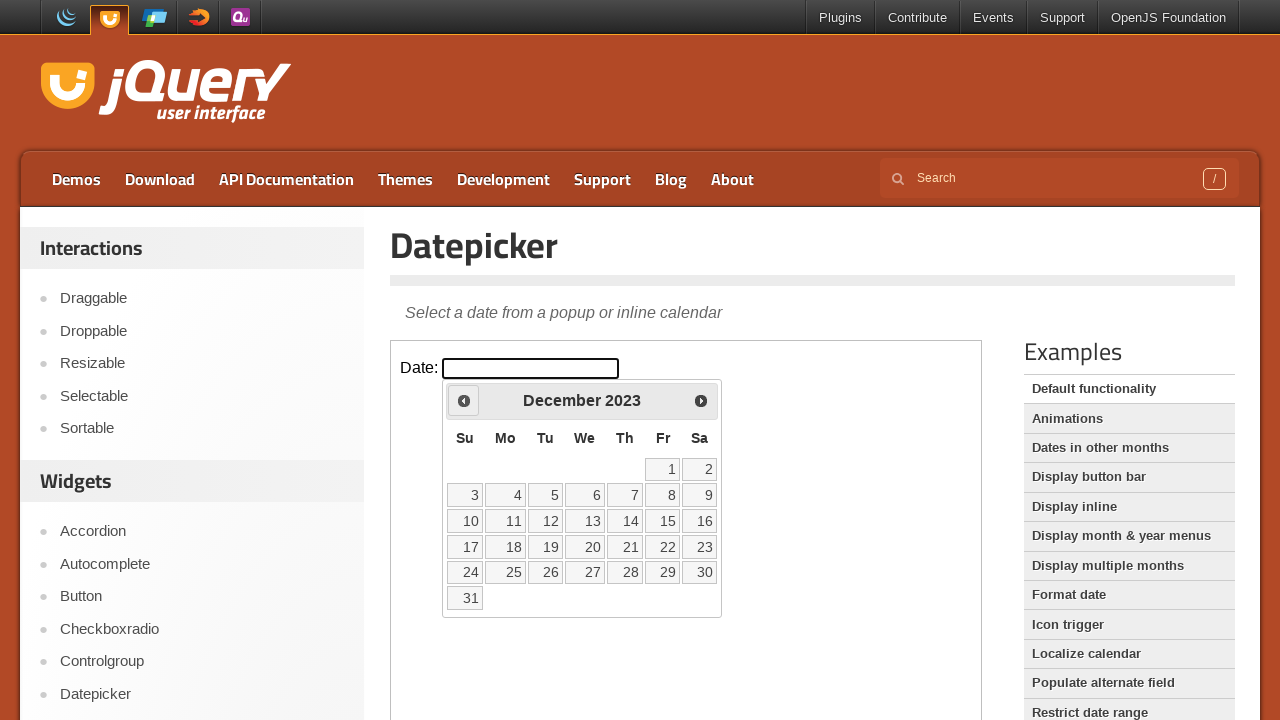

Clicked previous button to navigate back (current year: 2023, target year: 1994) at (464, 400) on iframe.demo-frame >> internal:control=enter-frame >> a.ui-datepicker-prev
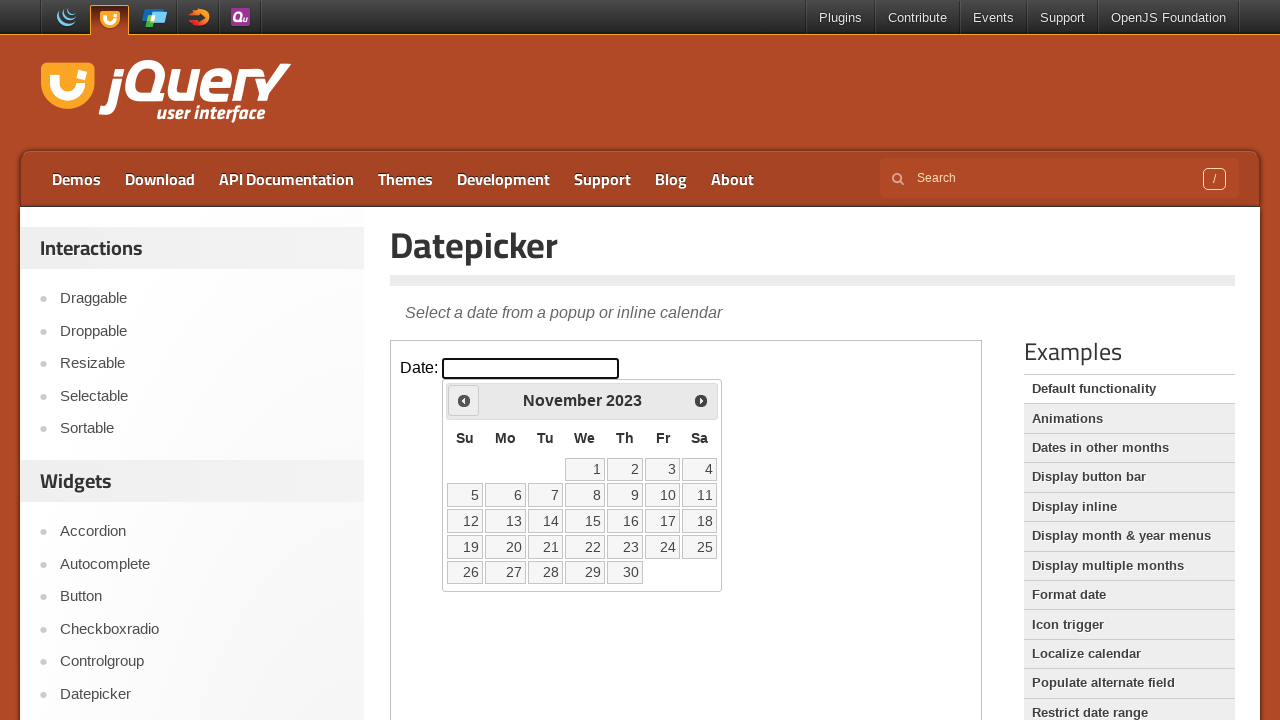

Waited 100ms for navigation animation
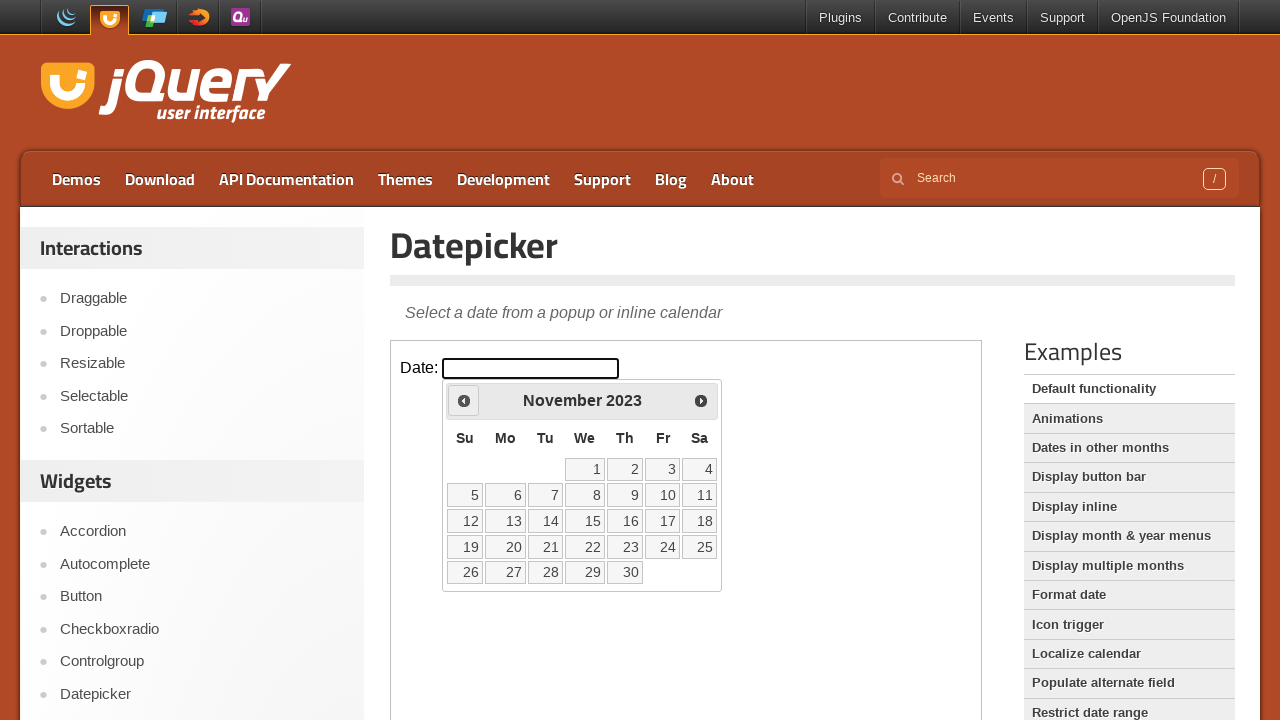

Clicked previous button to navigate back (current year: 2023, target year: 1994) at (464, 400) on iframe.demo-frame >> internal:control=enter-frame >> a.ui-datepicker-prev
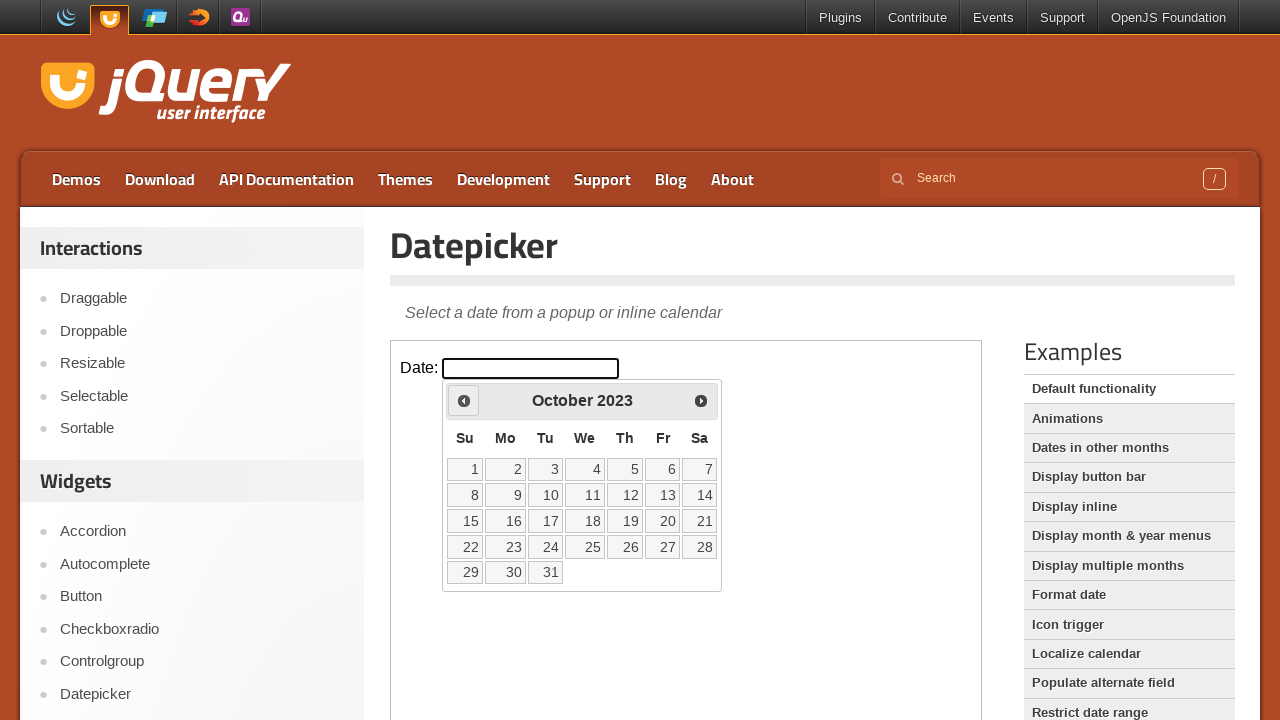

Waited 100ms for navigation animation
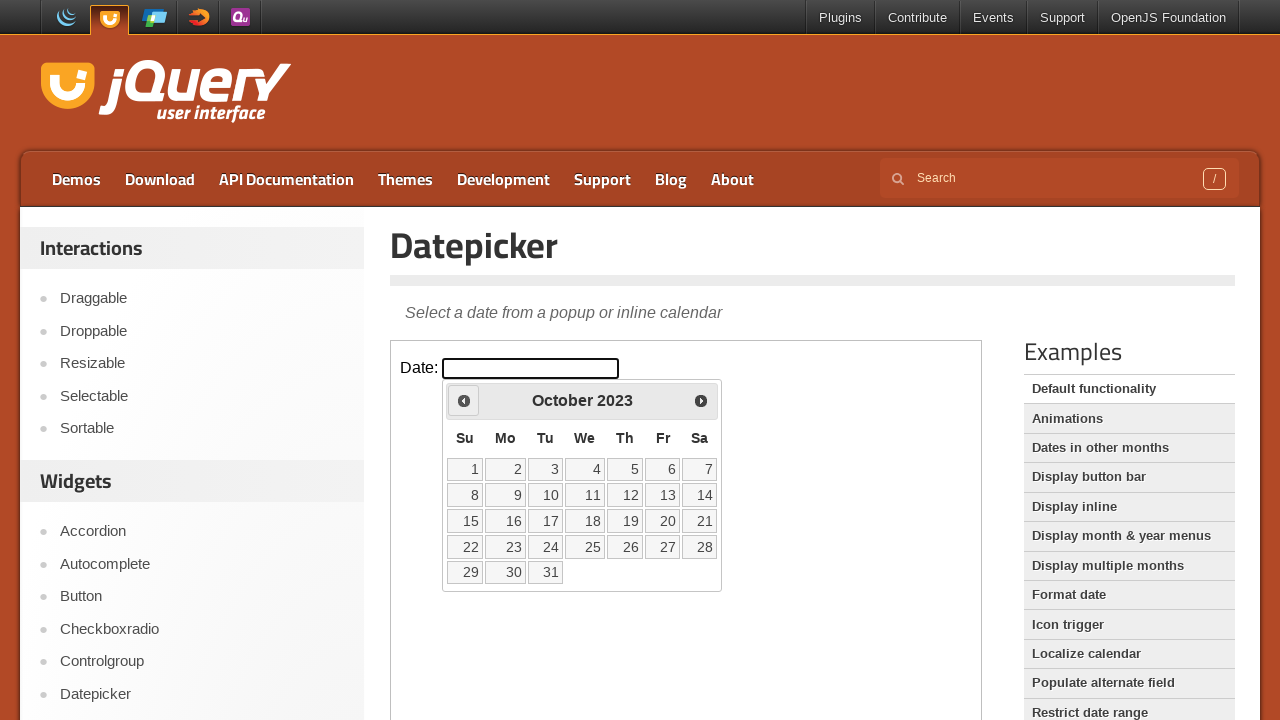

Clicked previous button to navigate back (current year: 2023, target year: 1994) at (464, 400) on iframe.demo-frame >> internal:control=enter-frame >> a.ui-datepicker-prev
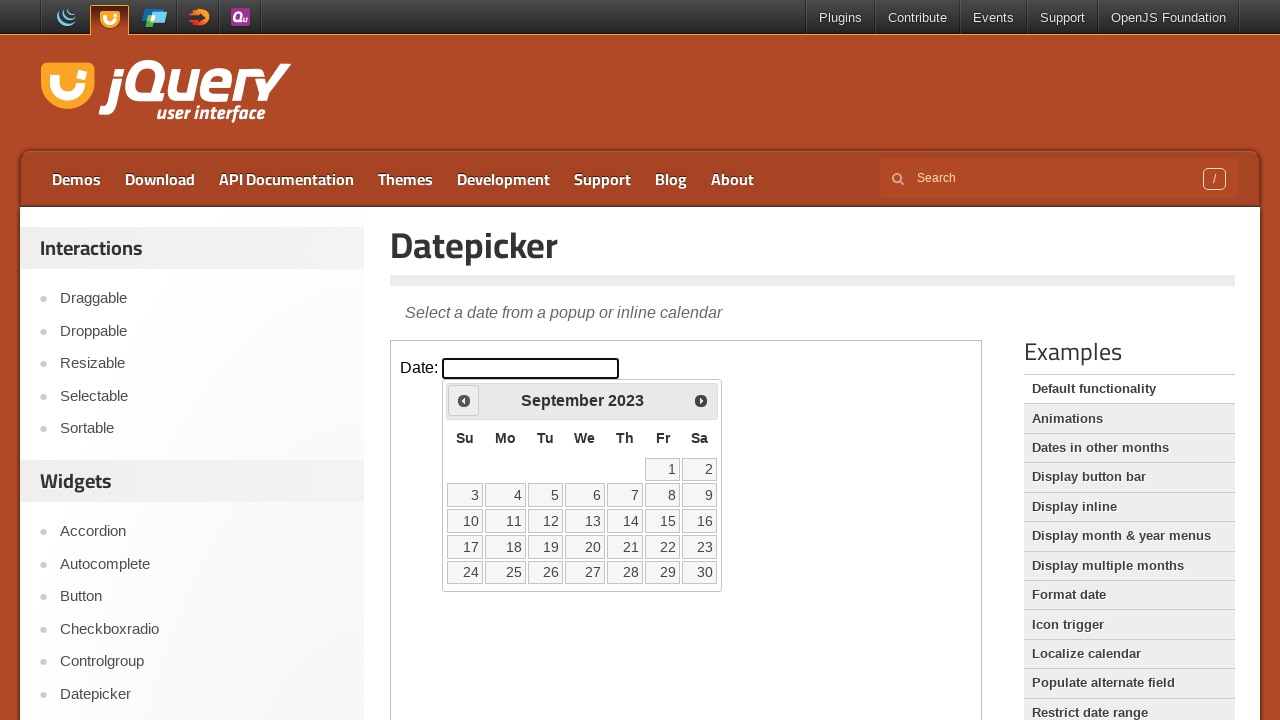

Waited 100ms for navigation animation
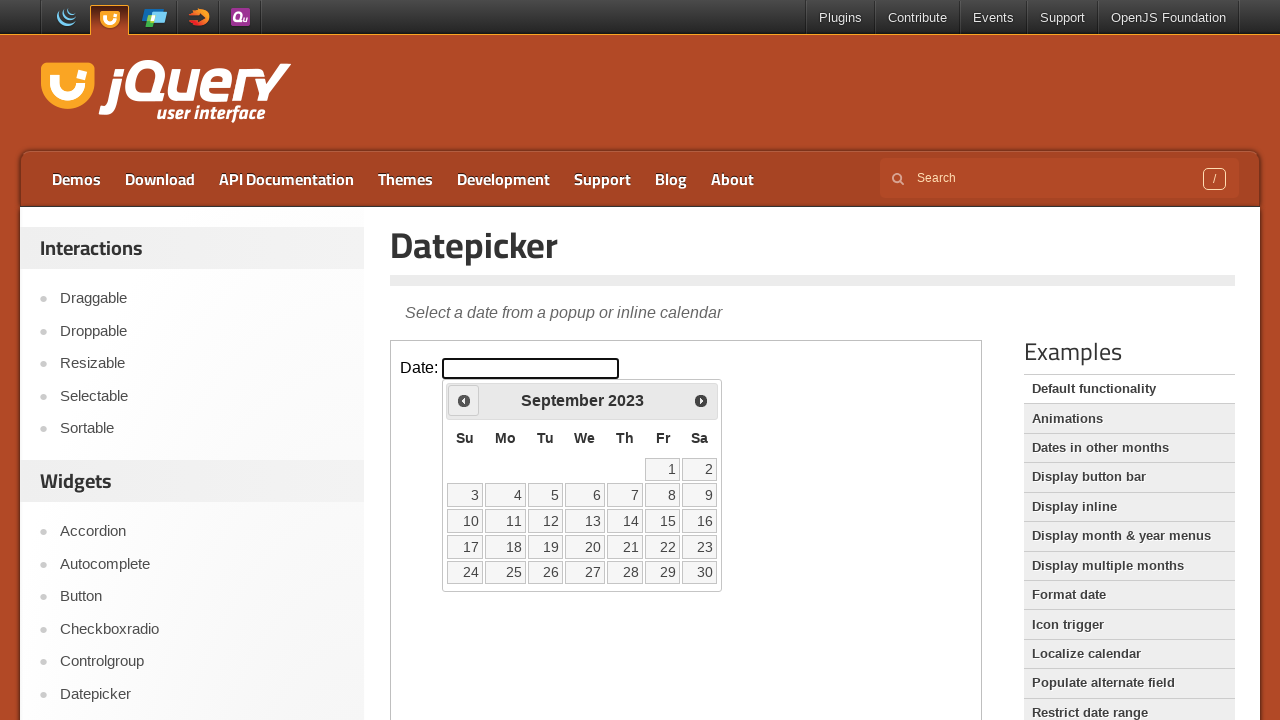

Clicked previous button to navigate back (current year: 2023, target year: 1994) at (464, 400) on iframe.demo-frame >> internal:control=enter-frame >> a.ui-datepicker-prev
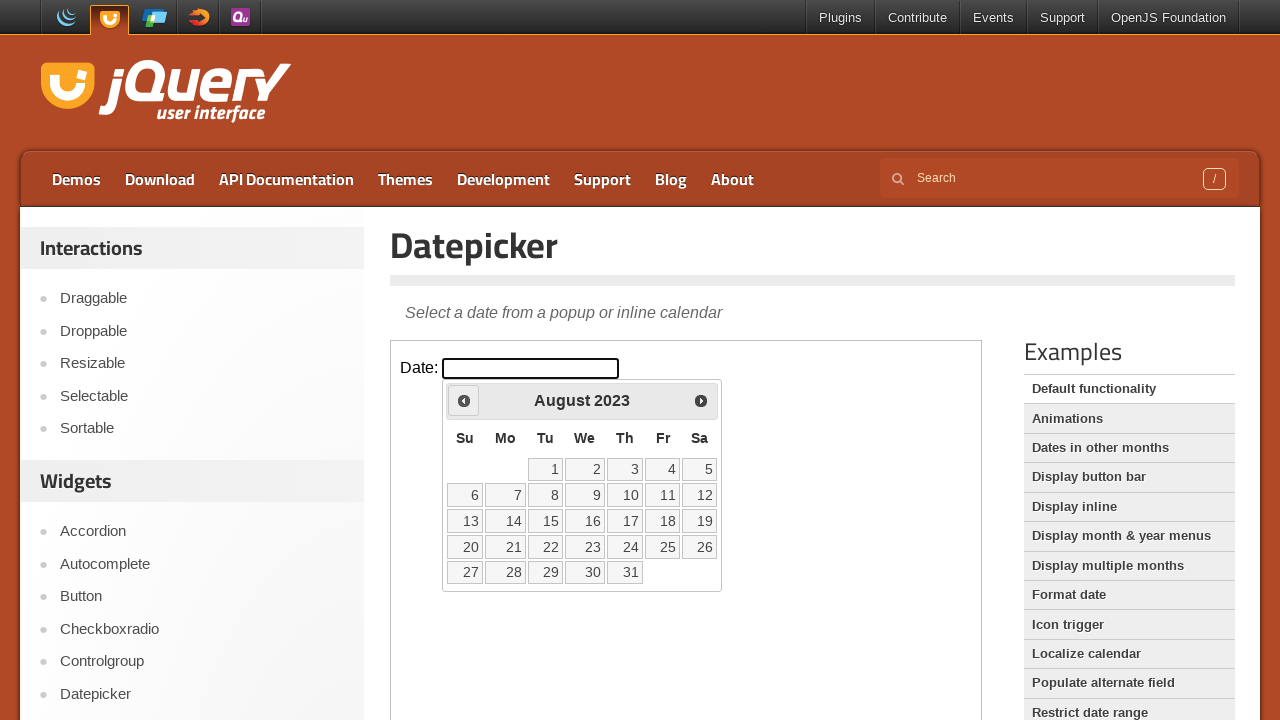

Waited 100ms for navigation animation
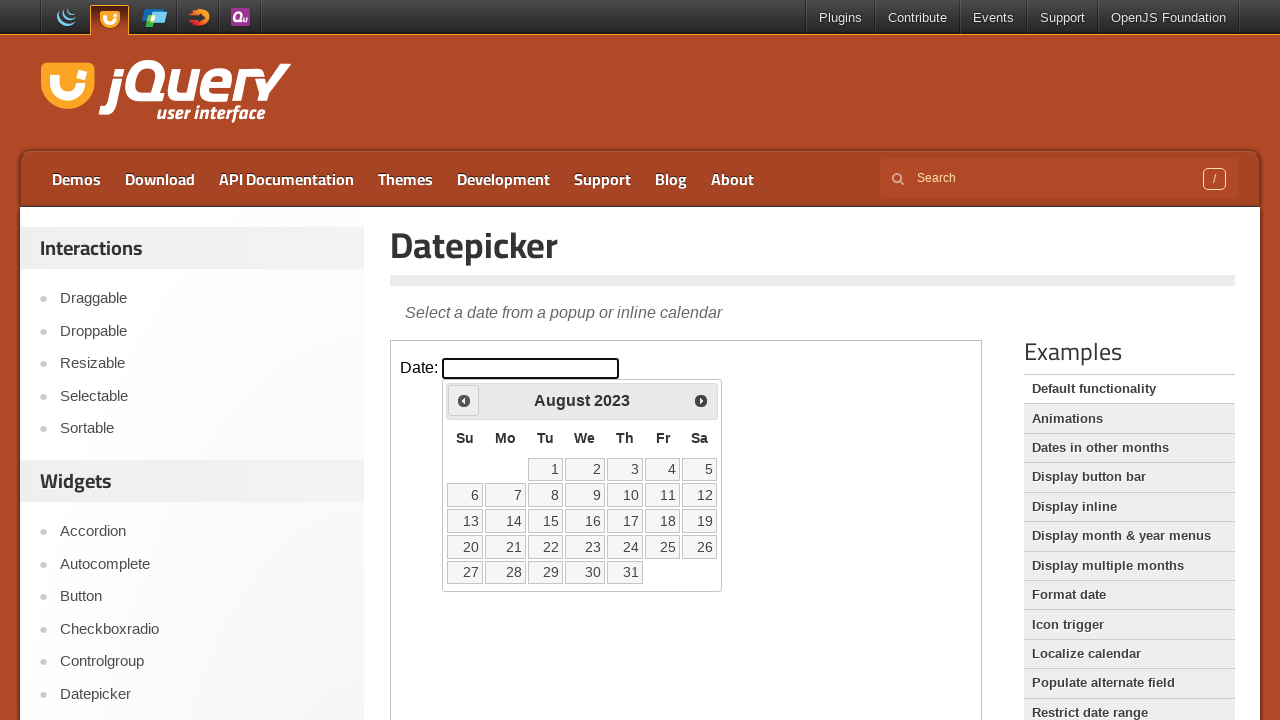

Clicked previous button to navigate back (current year: 2023, target year: 1994) at (464, 400) on iframe.demo-frame >> internal:control=enter-frame >> a.ui-datepicker-prev
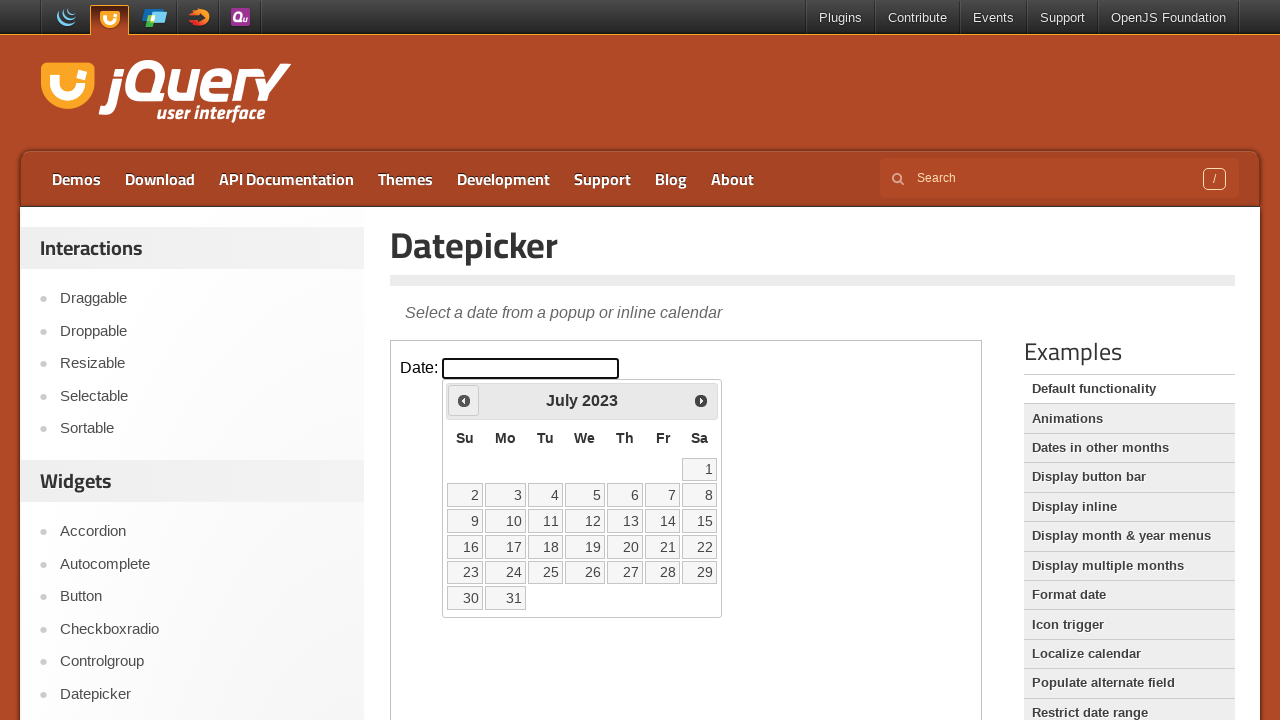

Waited 100ms for navigation animation
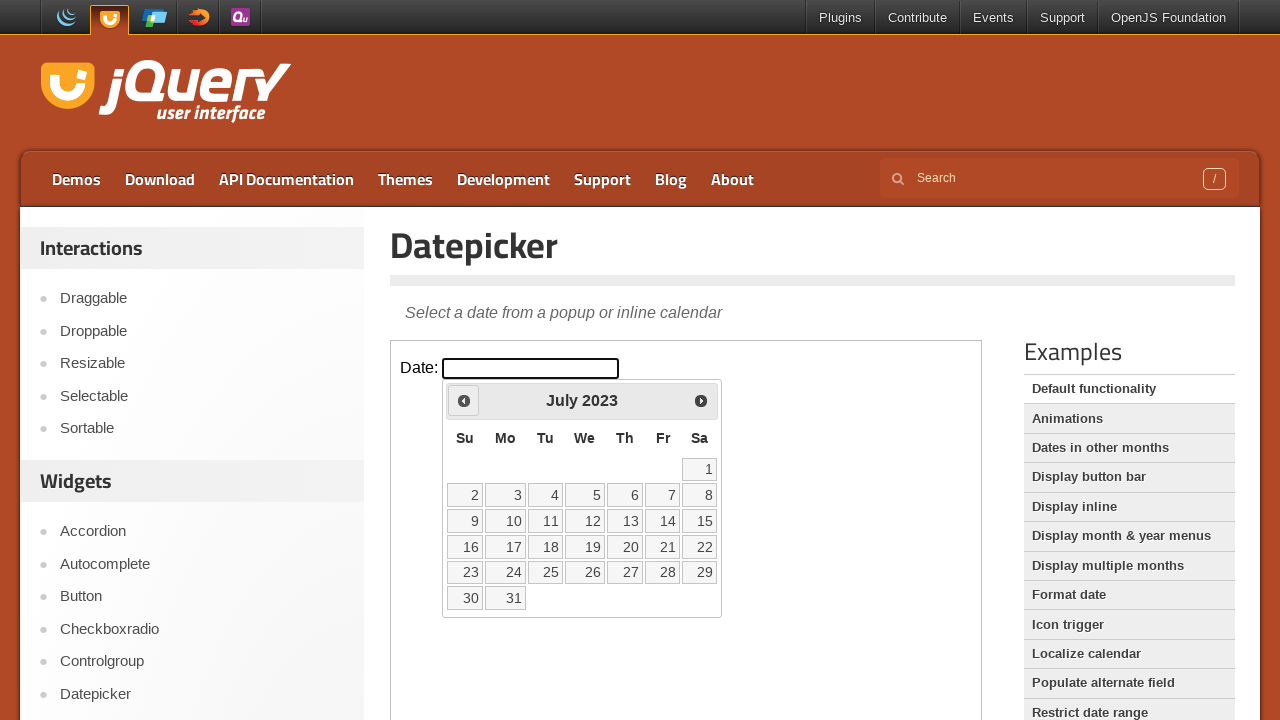

Clicked previous button to navigate back (current year: 2023, target year: 1994) at (464, 400) on iframe.demo-frame >> internal:control=enter-frame >> a.ui-datepicker-prev
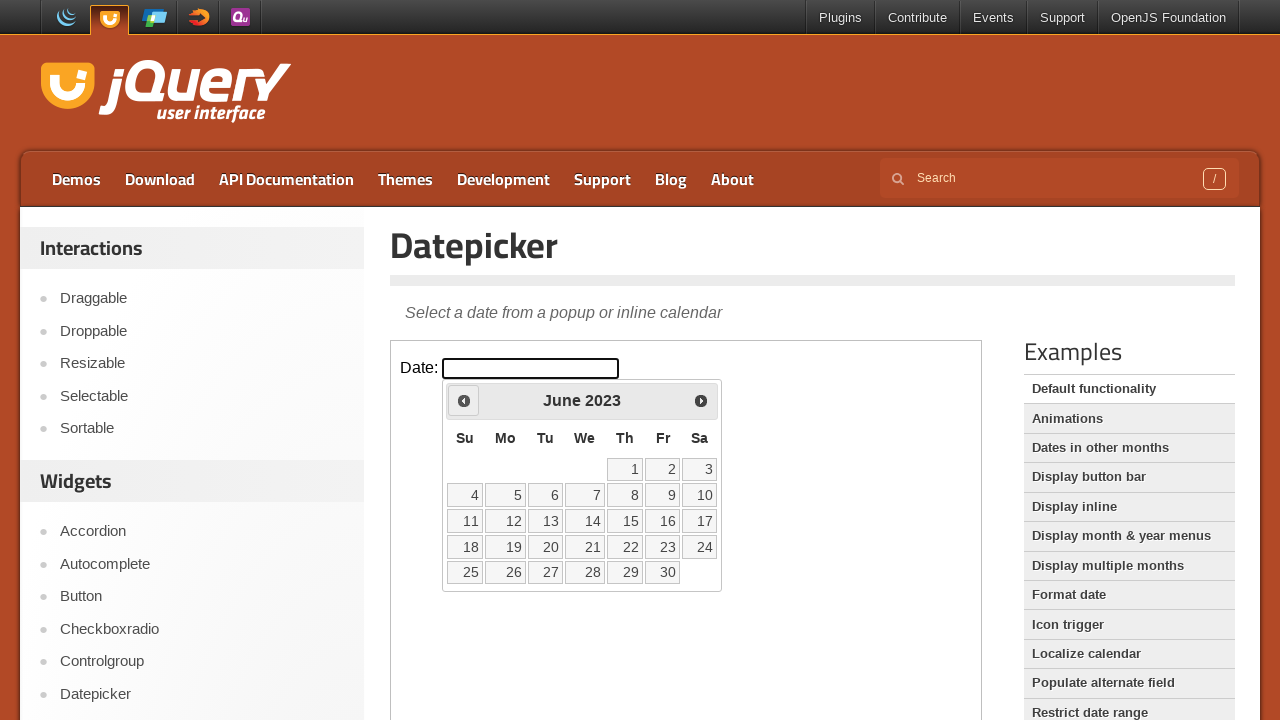

Waited 100ms for navigation animation
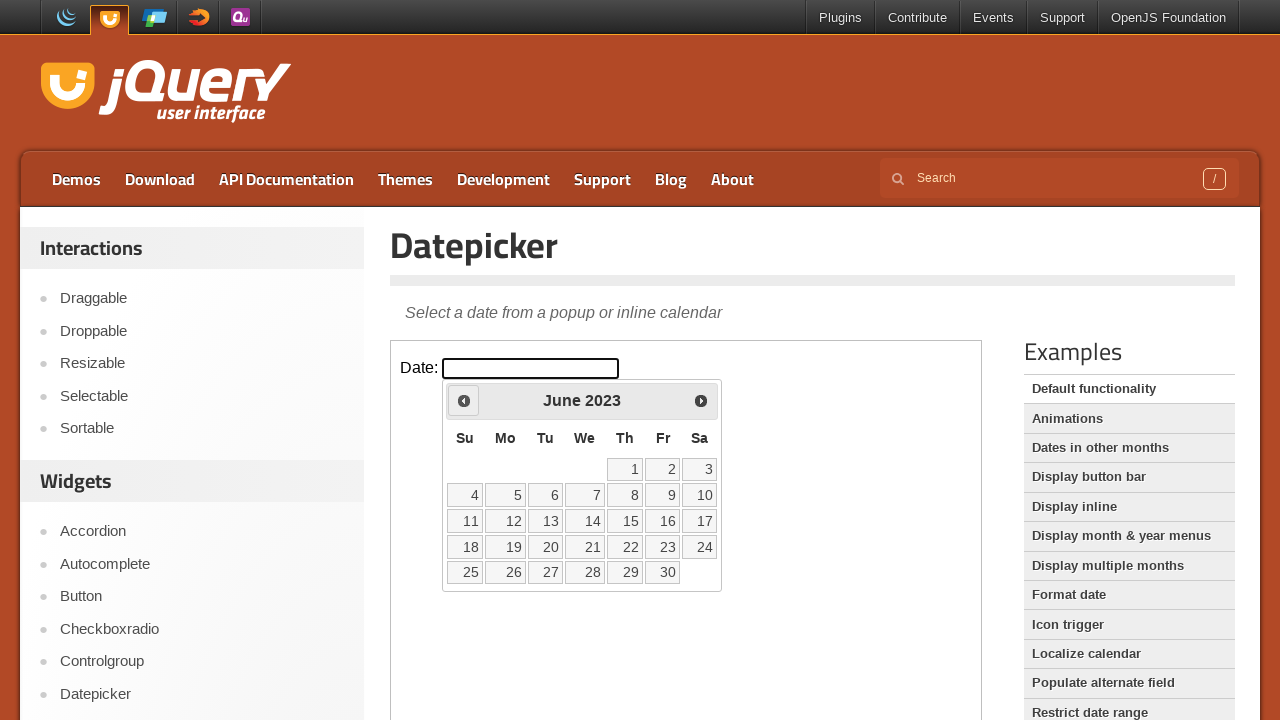

Clicked previous button to navigate back (current year: 2023, target year: 1994) at (464, 400) on iframe.demo-frame >> internal:control=enter-frame >> a.ui-datepicker-prev
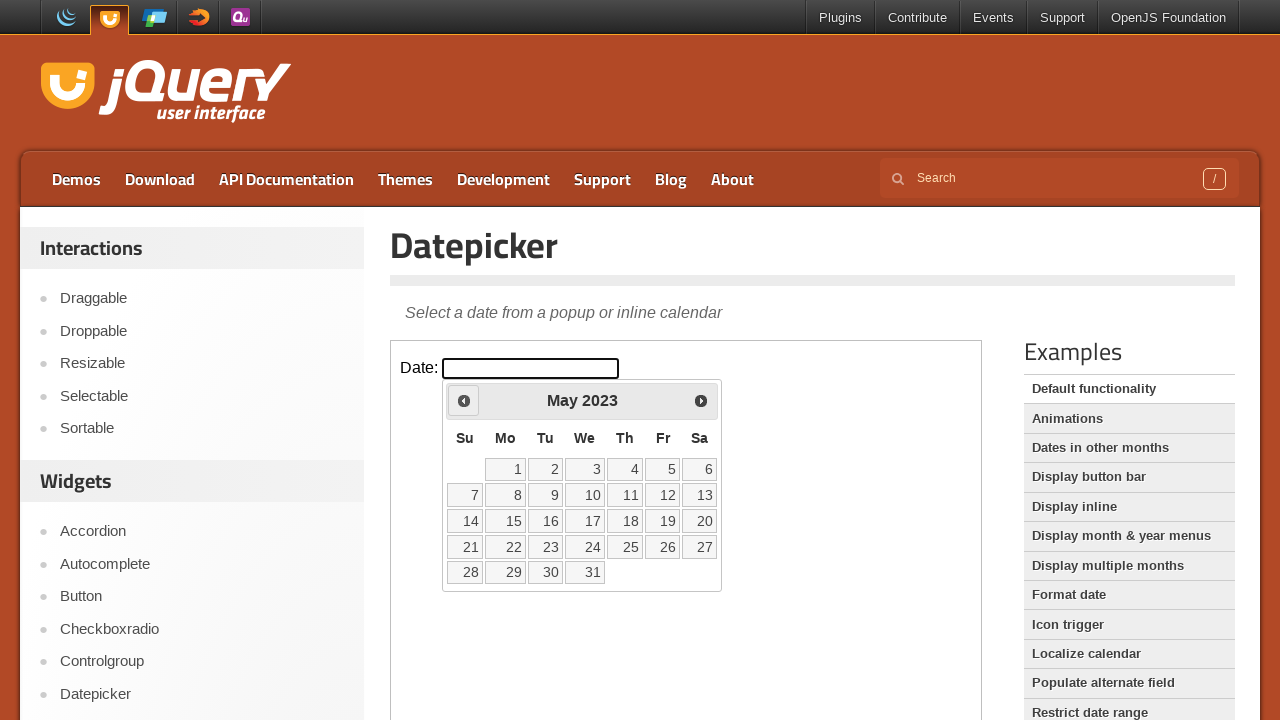

Waited 100ms for navigation animation
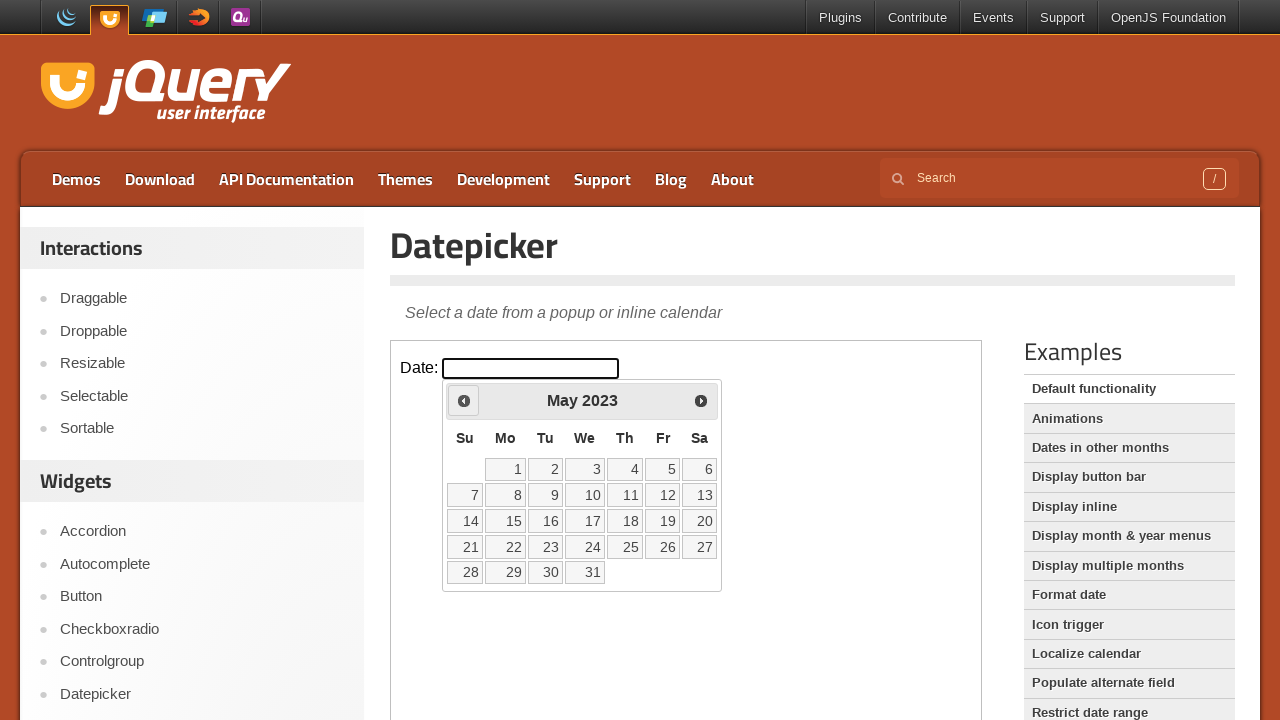

Clicked previous button to navigate back (current year: 2023, target year: 1994) at (464, 400) on iframe.demo-frame >> internal:control=enter-frame >> a.ui-datepicker-prev
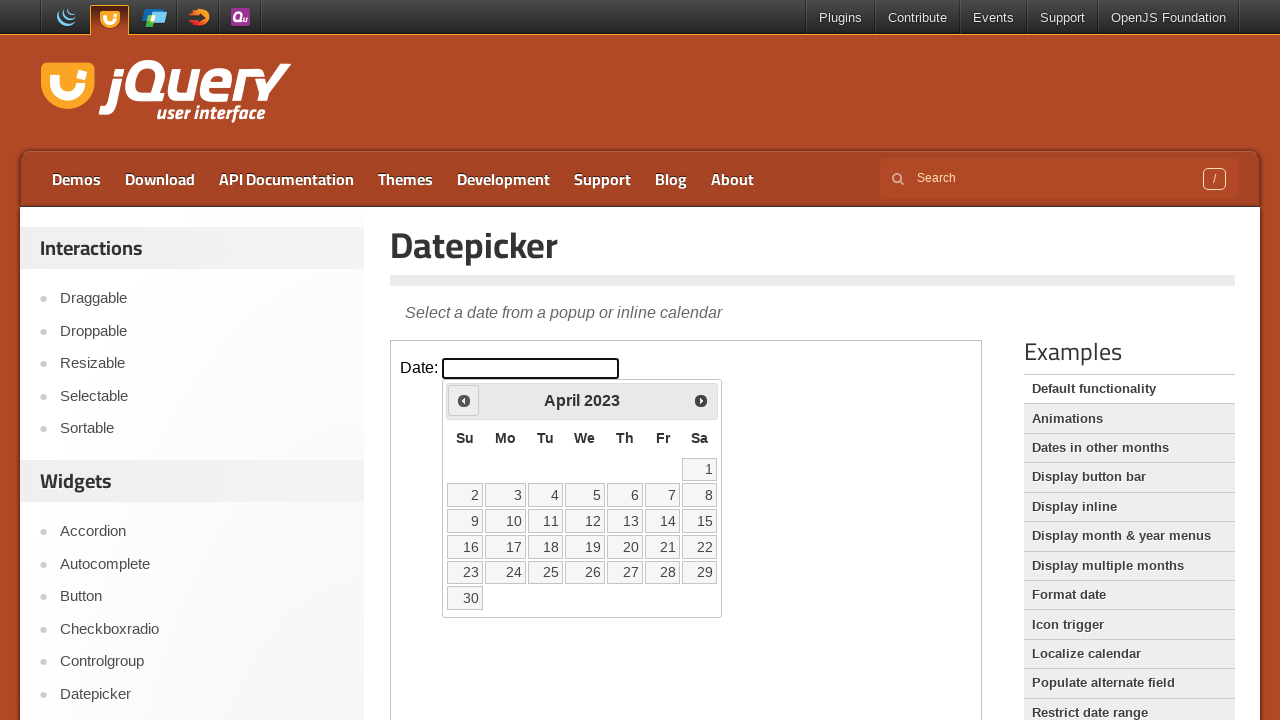

Waited 100ms for navigation animation
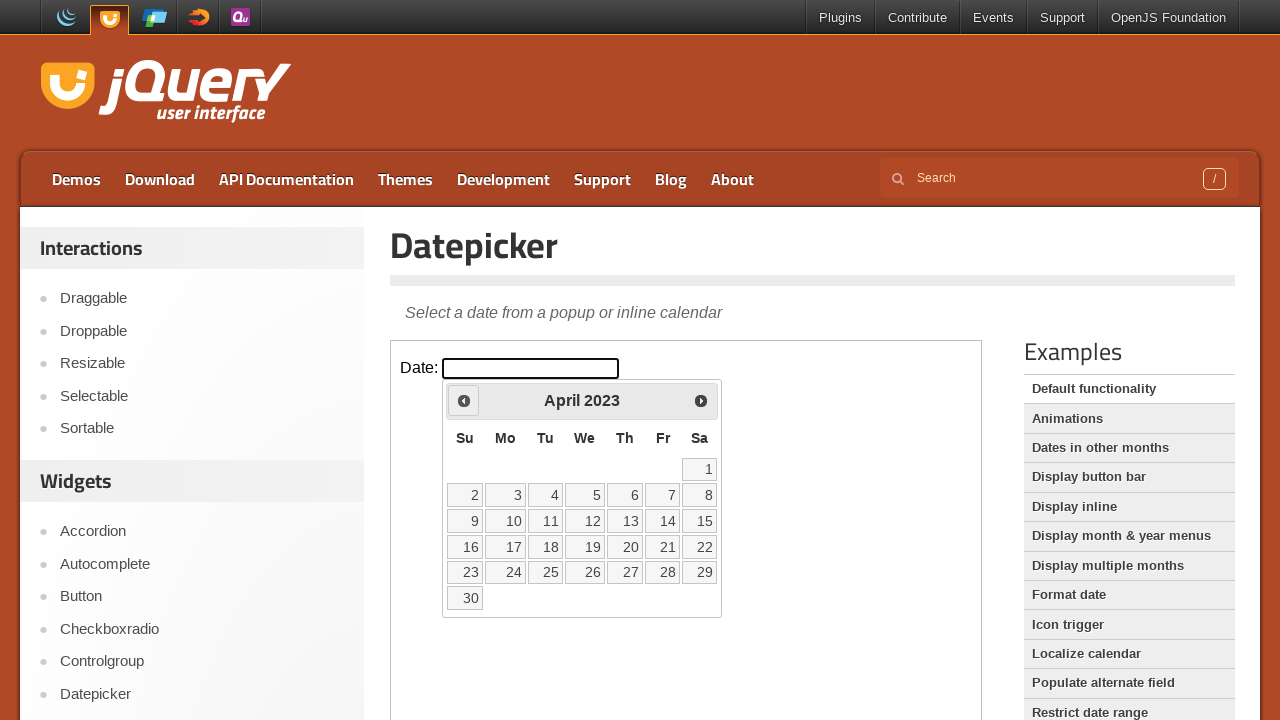

Clicked previous button to navigate back (current year: 2023, target year: 1994) at (464, 400) on iframe.demo-frame >> internal:control=enter-frame >> a.ui-datepicker-prev
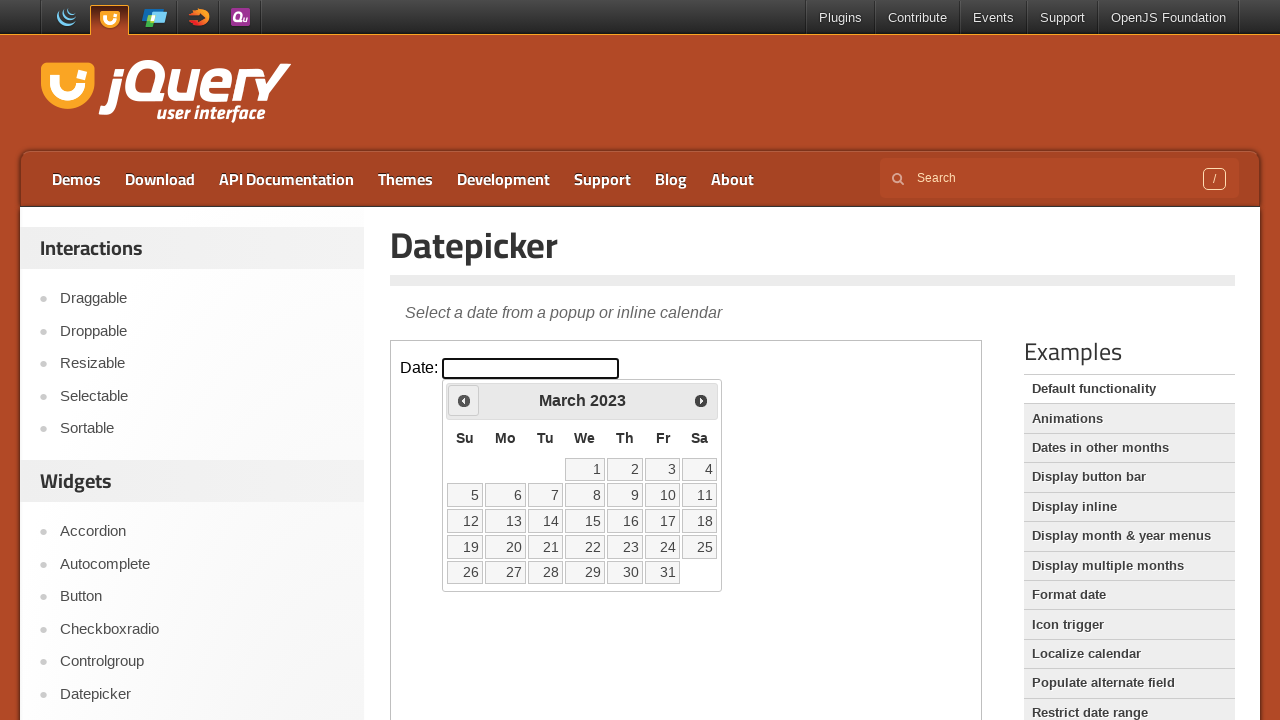

Waited 100ms for navigation animation
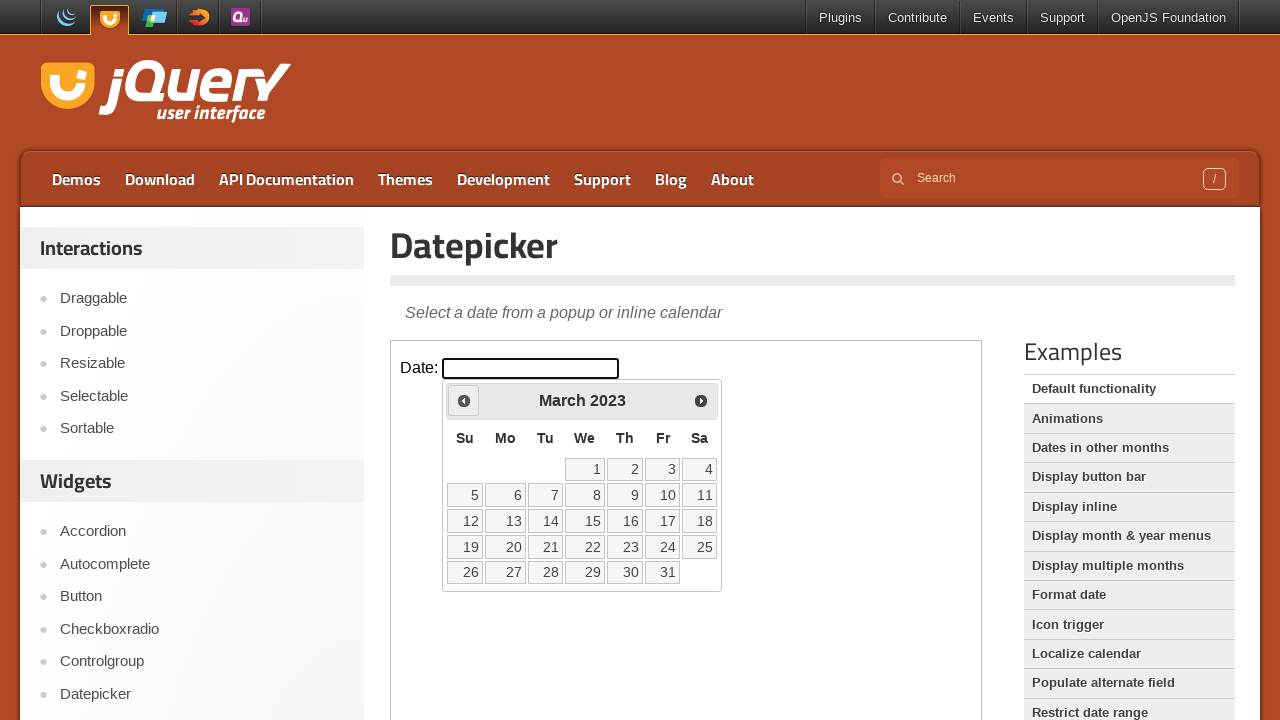

Clicked previous button to navigate back (current year: 2023, target year: 1994) at (464, 400) on iframe.demo-frame >> internal:control=enter-frame >> a.ui-datepicker-prev
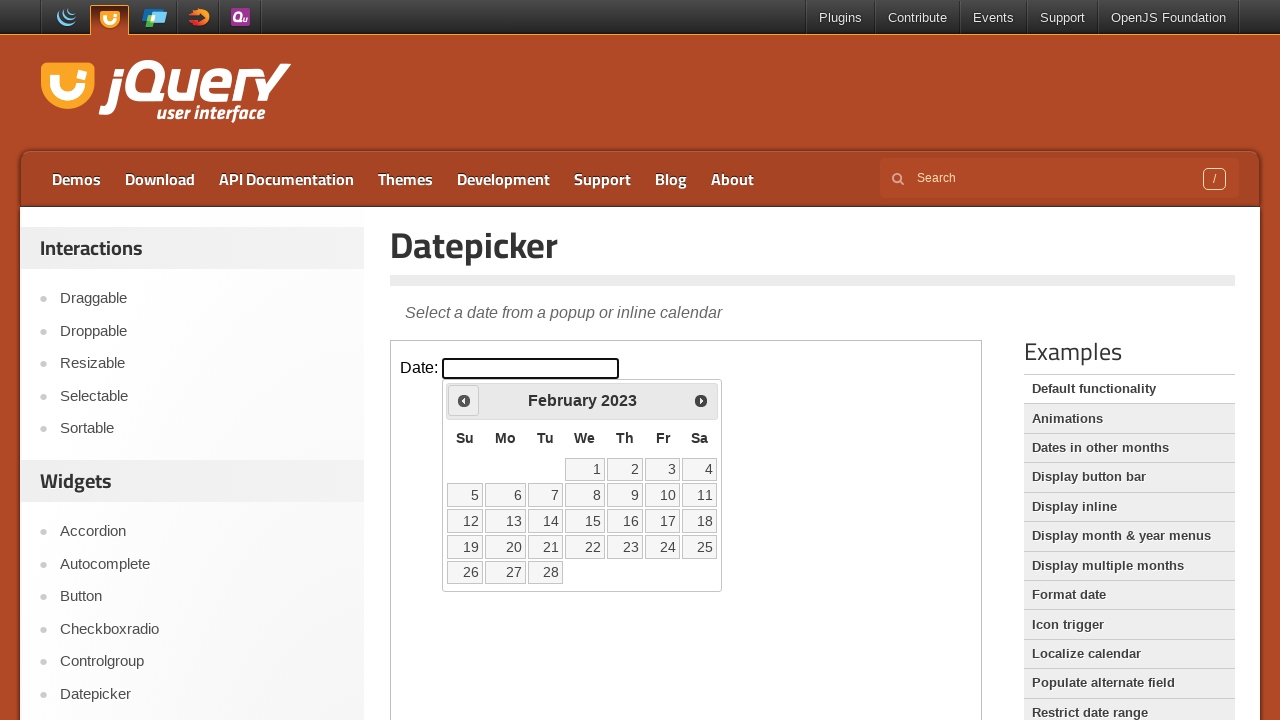

Waited 100ms for navigation animation
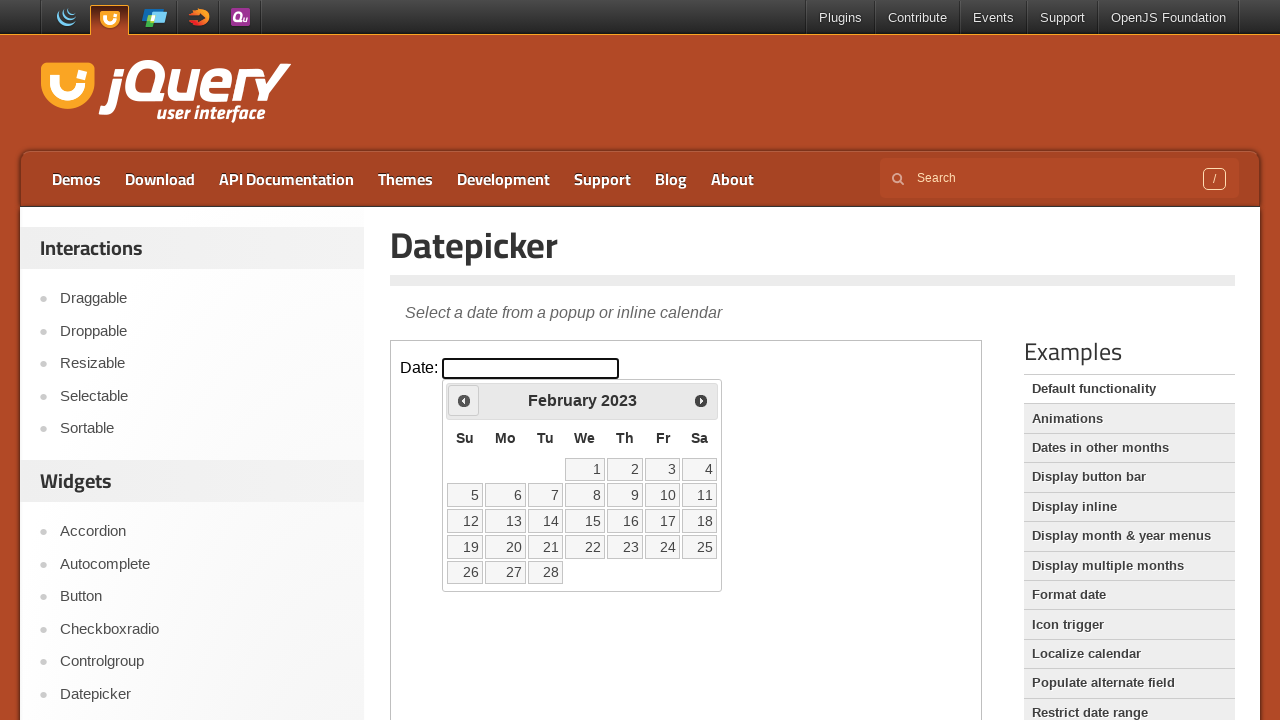

Clicked previous button to navigate back (current year: 2023, target year: 1994) at (464, 400) on iframe.demo-frame >> internal:control=enter-frame >> a.ui-datepicker-prev
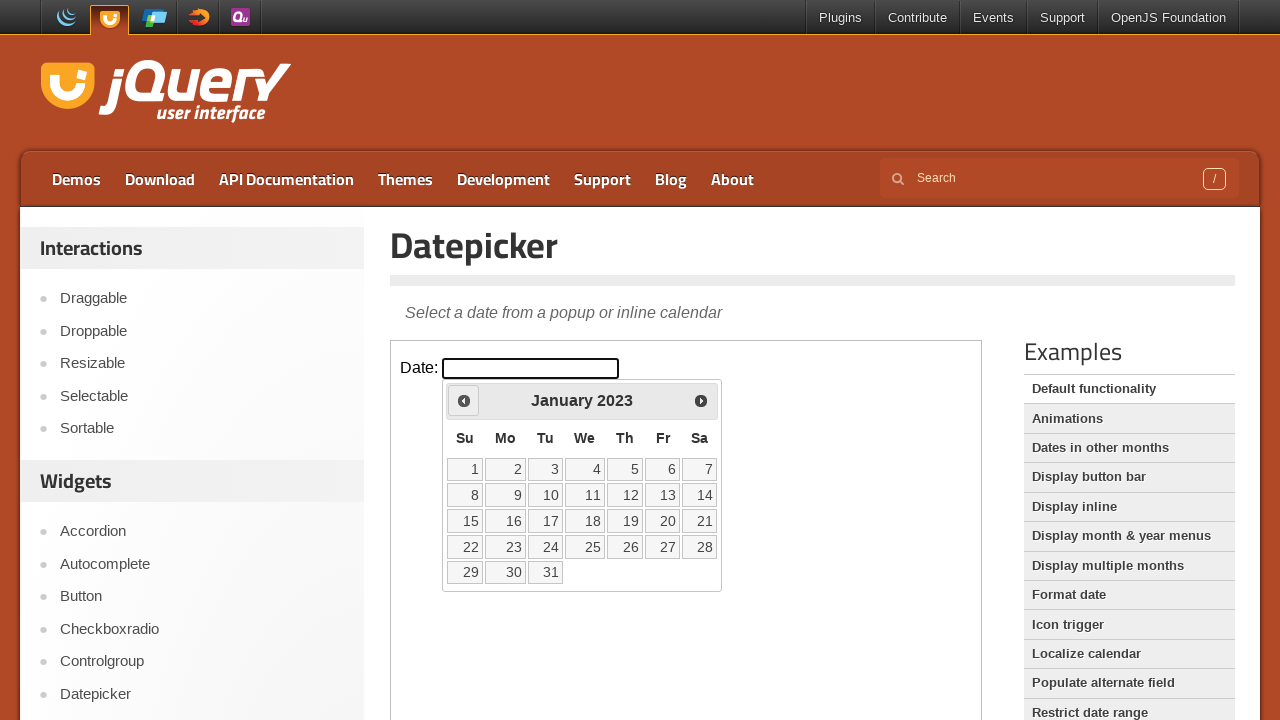

Waited 100ms for navigation animation
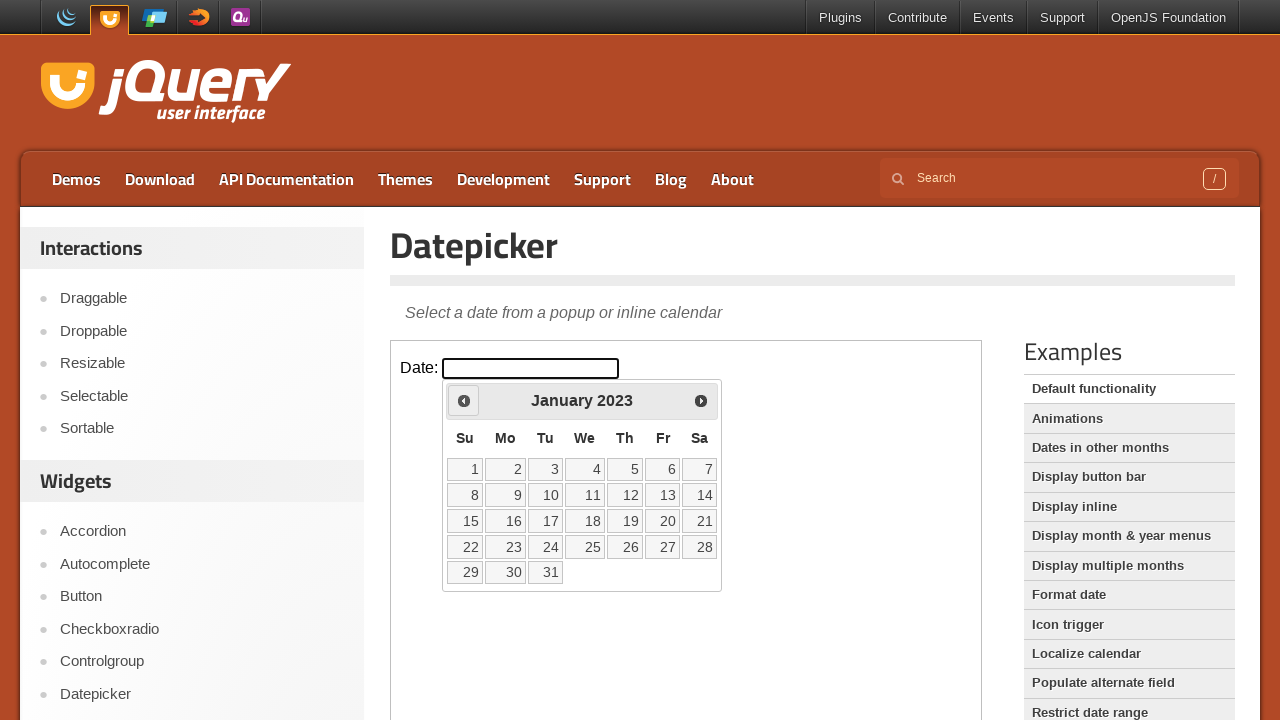

Clicked previous button to navigate back (current year: 2023, target year: 1994) at (464, 400) on iframe.demo-frame >> internal:control=enter-frame >> a.ui-datepicker-prev
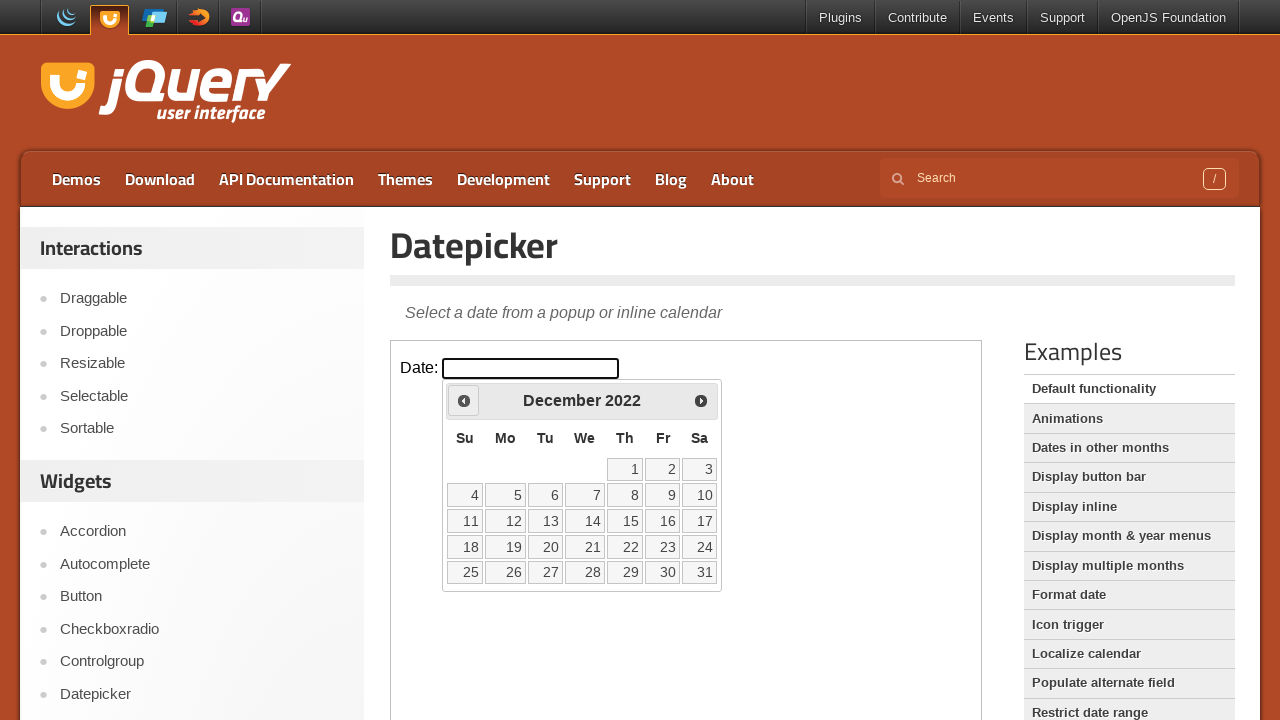

Waited 100ms for navigation animation
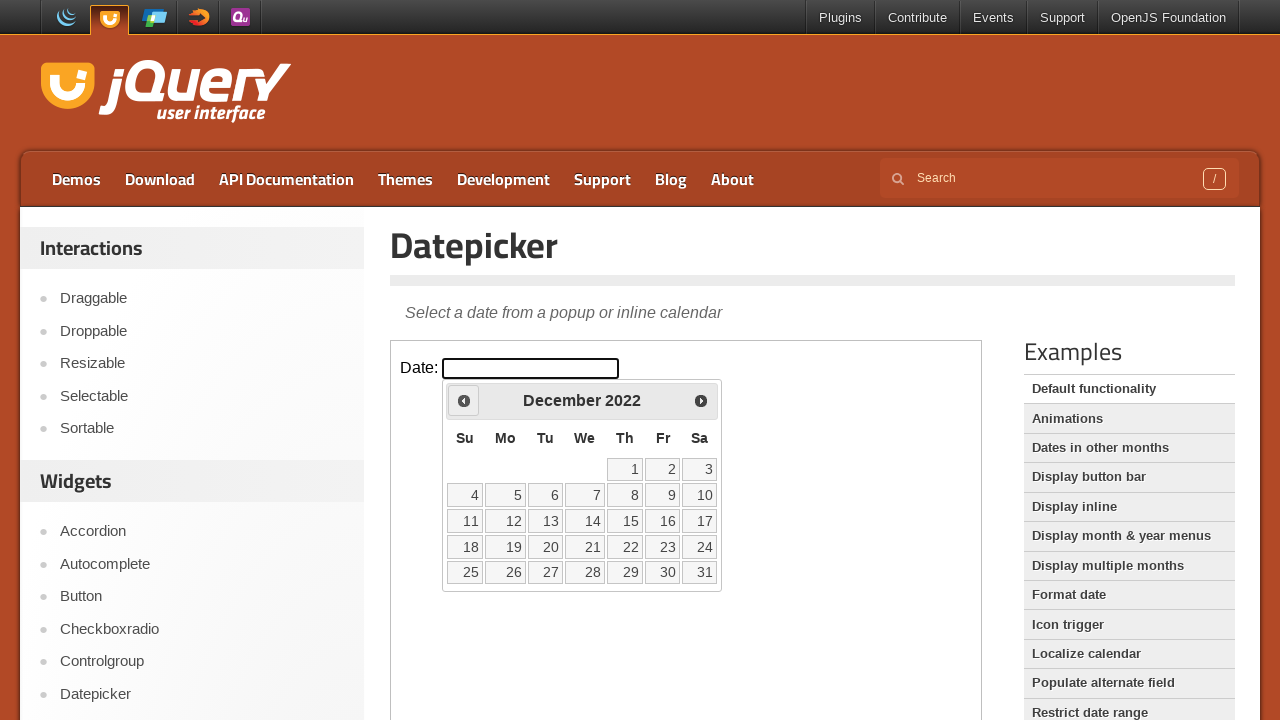

Clicked previous button to navigate back (current year: 2022, target year: 1994) at (464, 400) on iframe.demo-frame >> internal:control=enter-frame >> a.ui-datepicker-prev
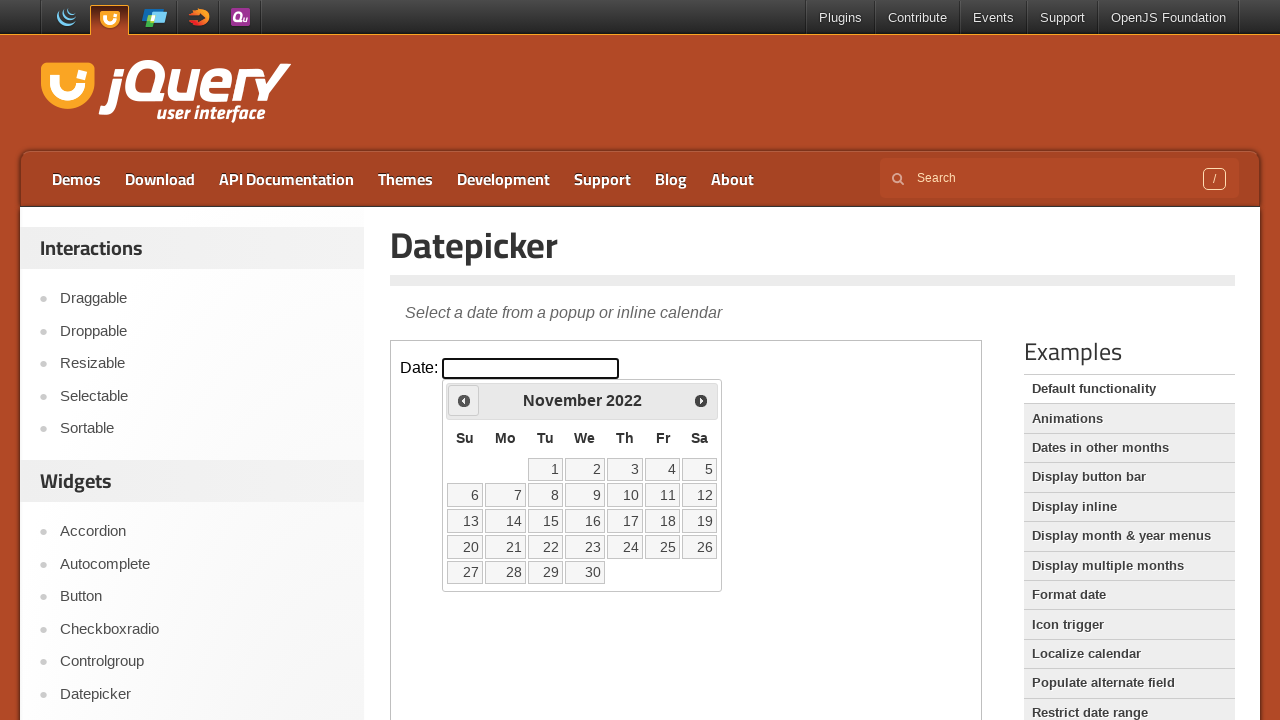

Waited 100ms for navigation animation
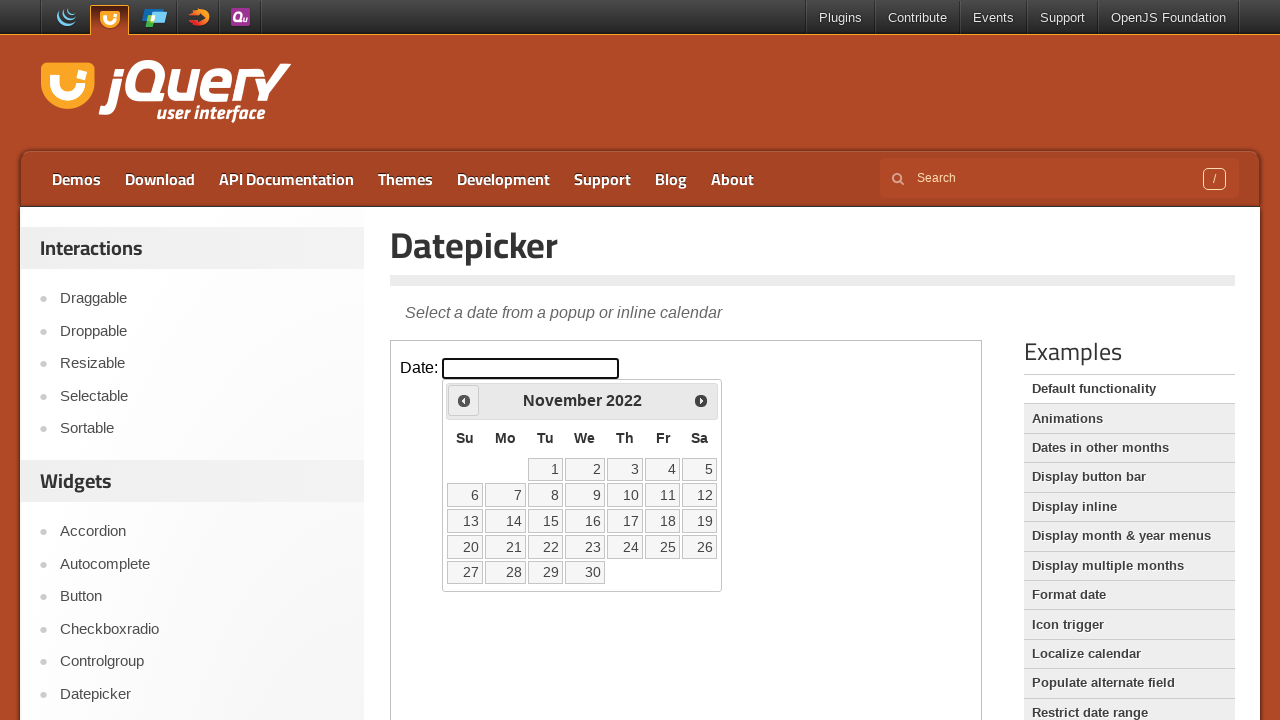

Clicked previous button to navigate back (current year: 2022, target year: 1994) at (464, 400) on iframe.demo-frame >> internal:control=enter-frame >> a.ui-datepicker-prev
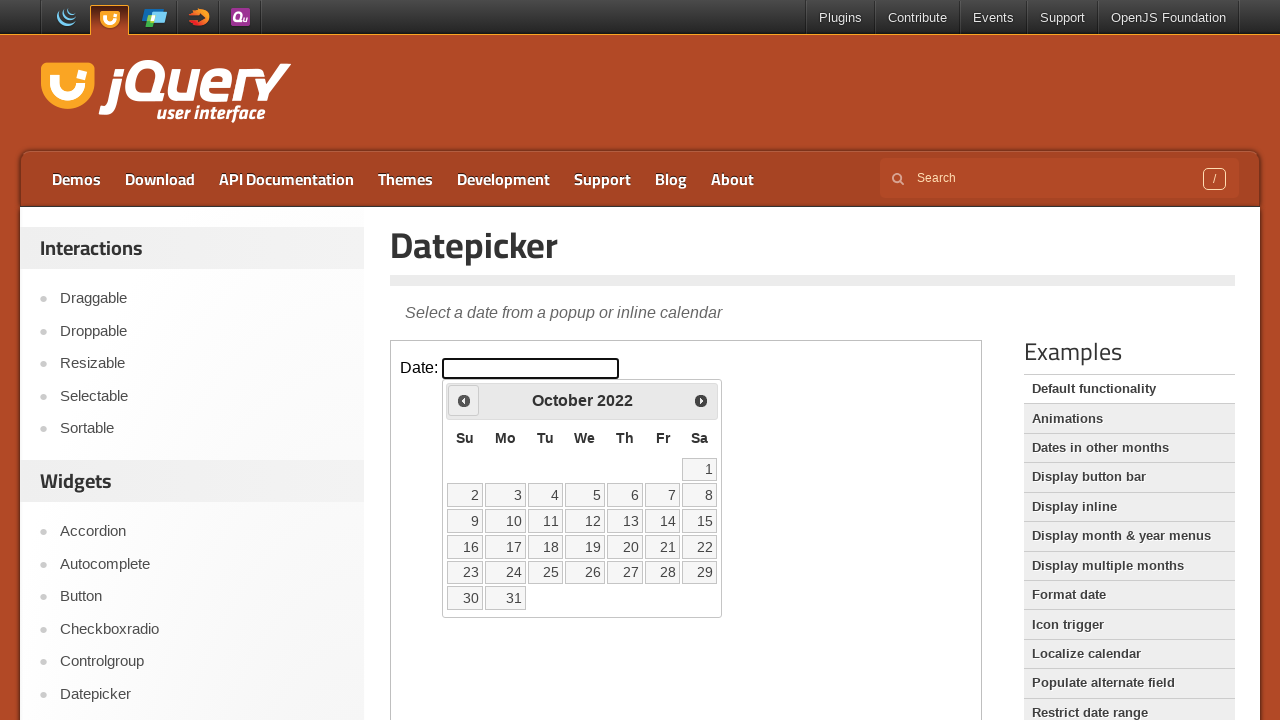

Waited 100ms for navigation animation
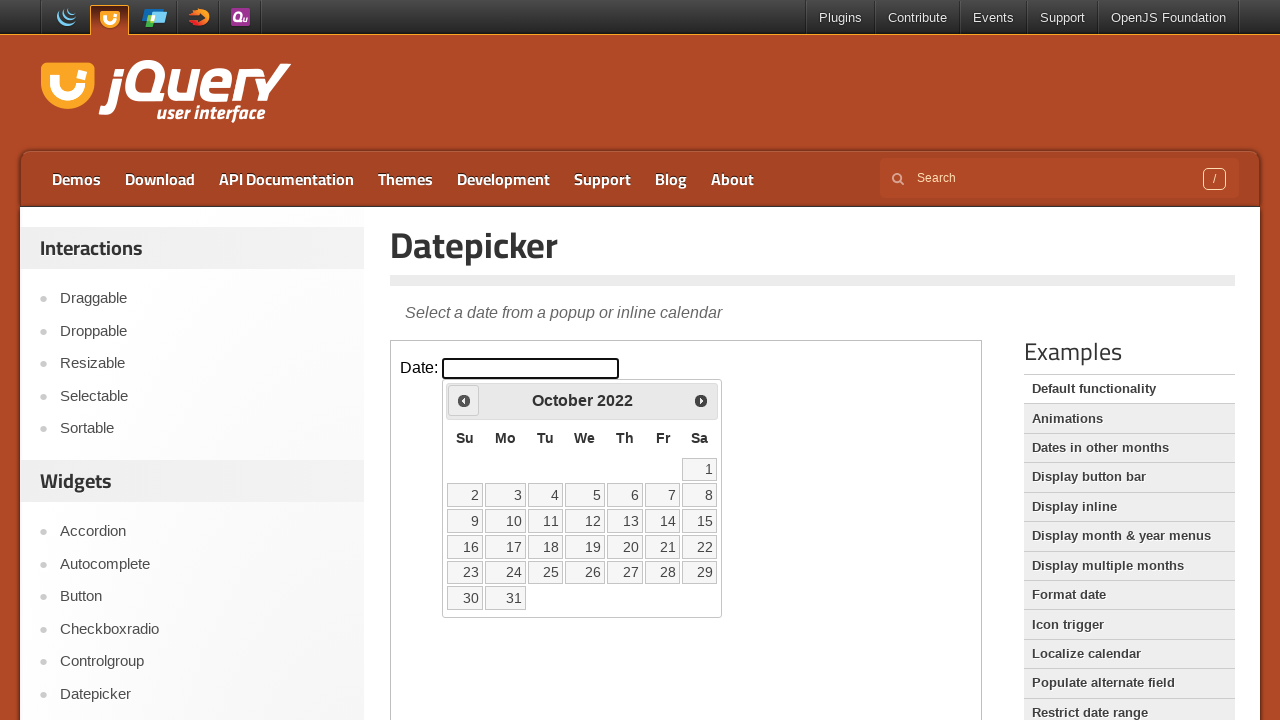

Clicked previous button to navigate back (current year: 2022, target year: 1994) at (464, 400) on iframe.demo-frame >> internal:control=enter-frame >> a.ui-datepicker-prev
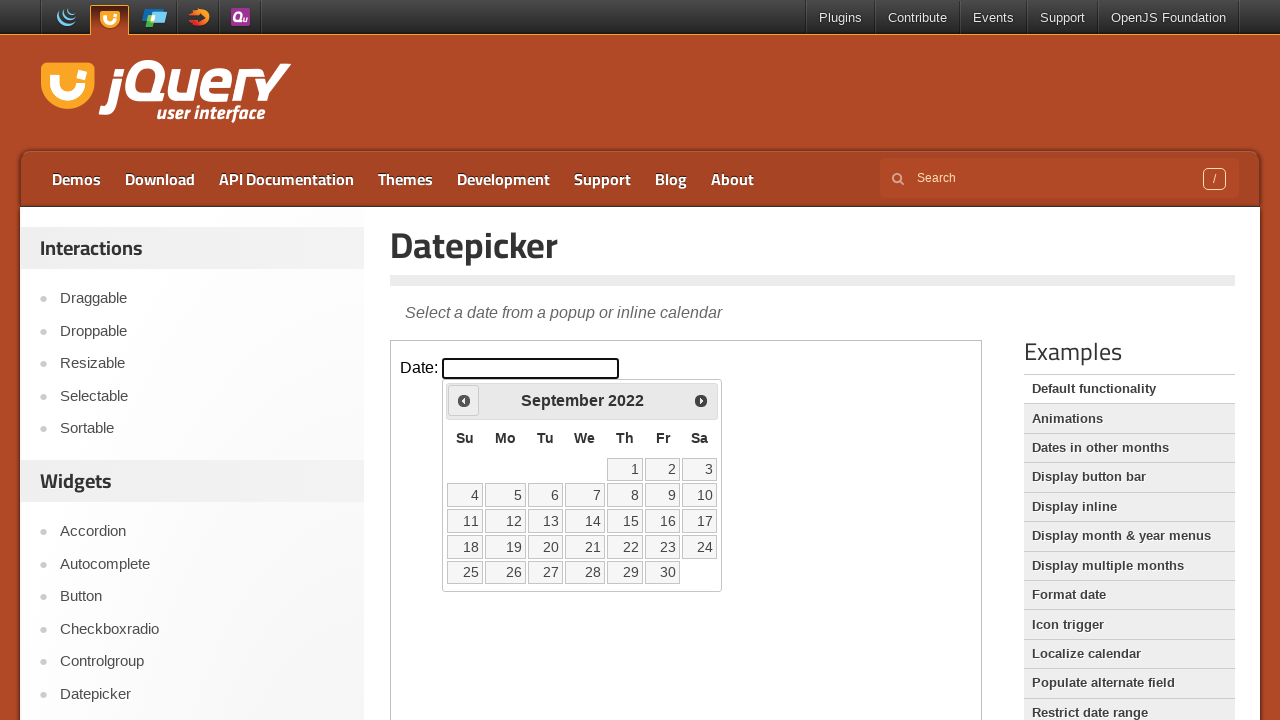

Waited 100ms for navigation animation
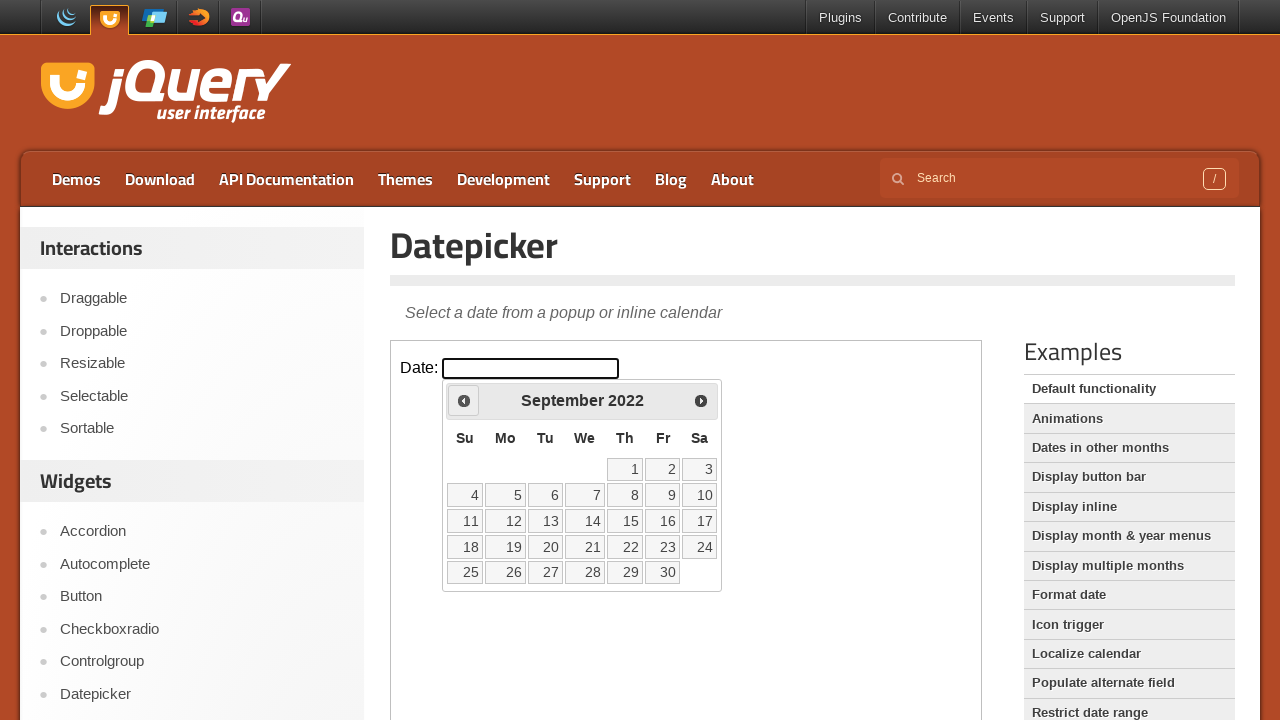

Clicked previous button to navigate back (current year: 2022, target year: 1994) at (464, 400) on iframe.demo-frame >> internal:control=enter-frame >> a.ui-datepicker-prev
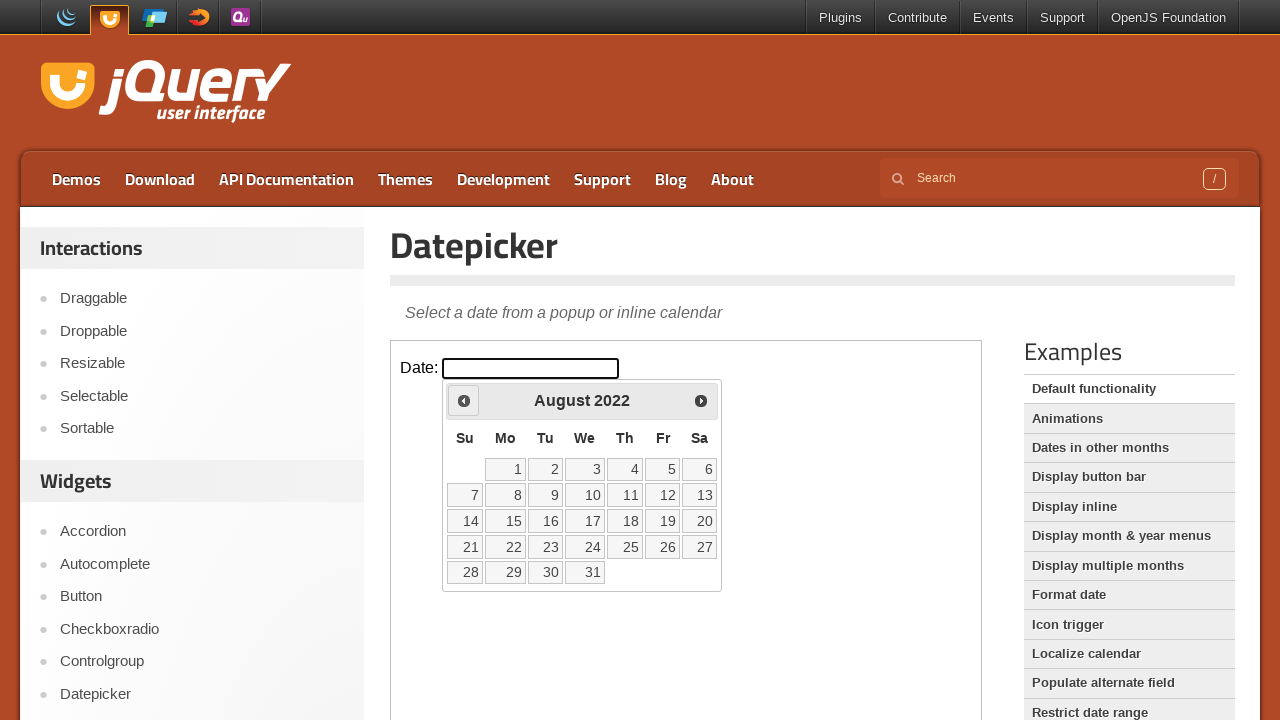

Waited 100ms for navigation animation
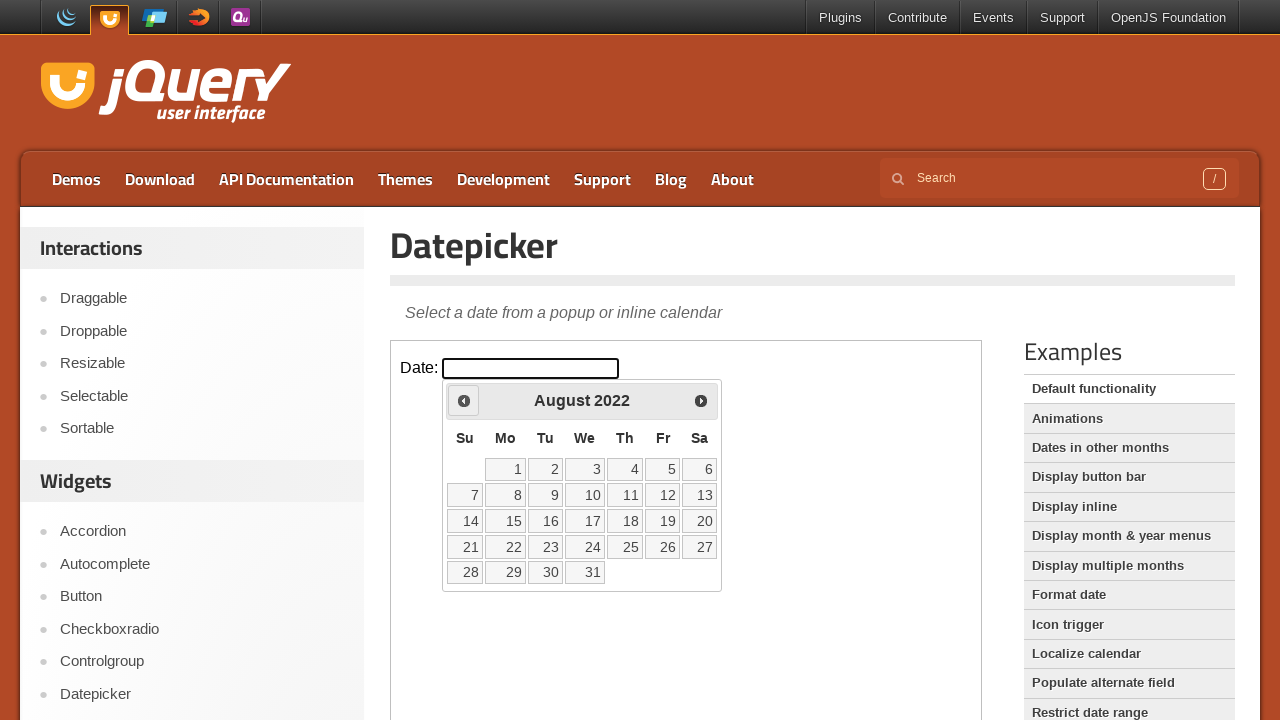

Clicked previous button to navigate back (current year: 2022, target year: 1994) at (464, 400) on iframe.demo-frame >> internal:control=enter-frame >> a.ui-datepicker-prev
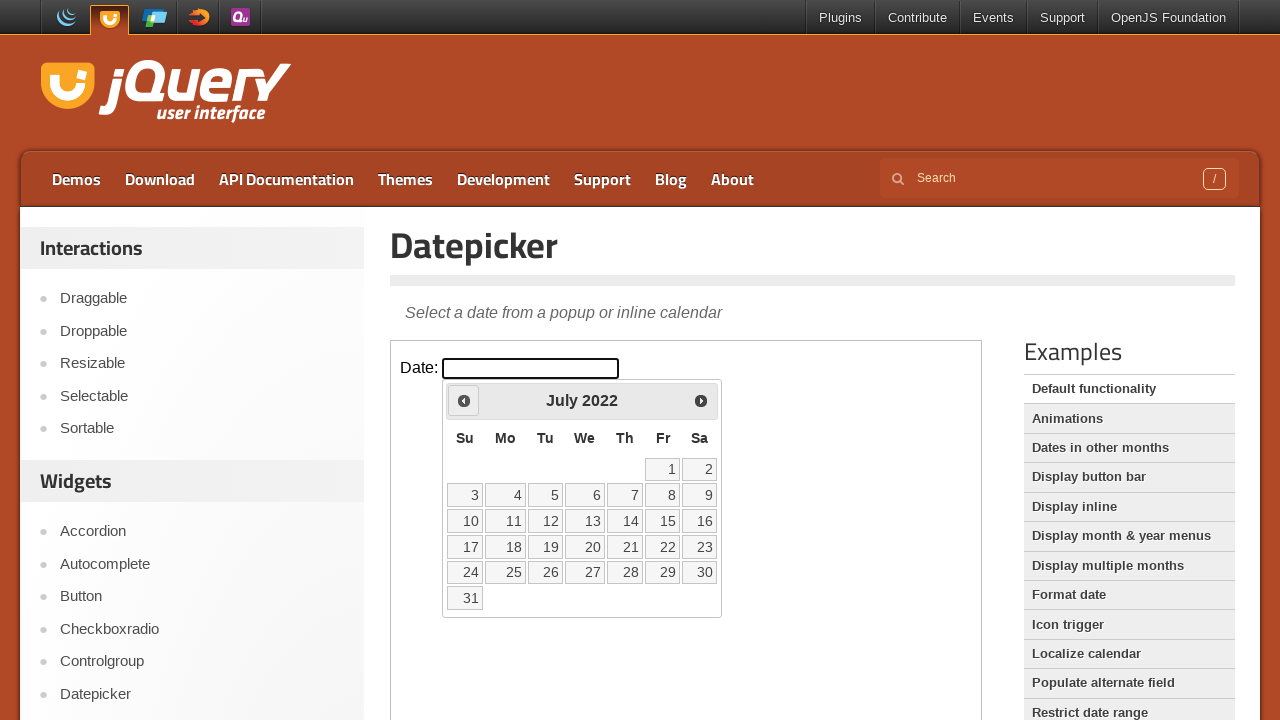

Waited 100ms for navigation animation
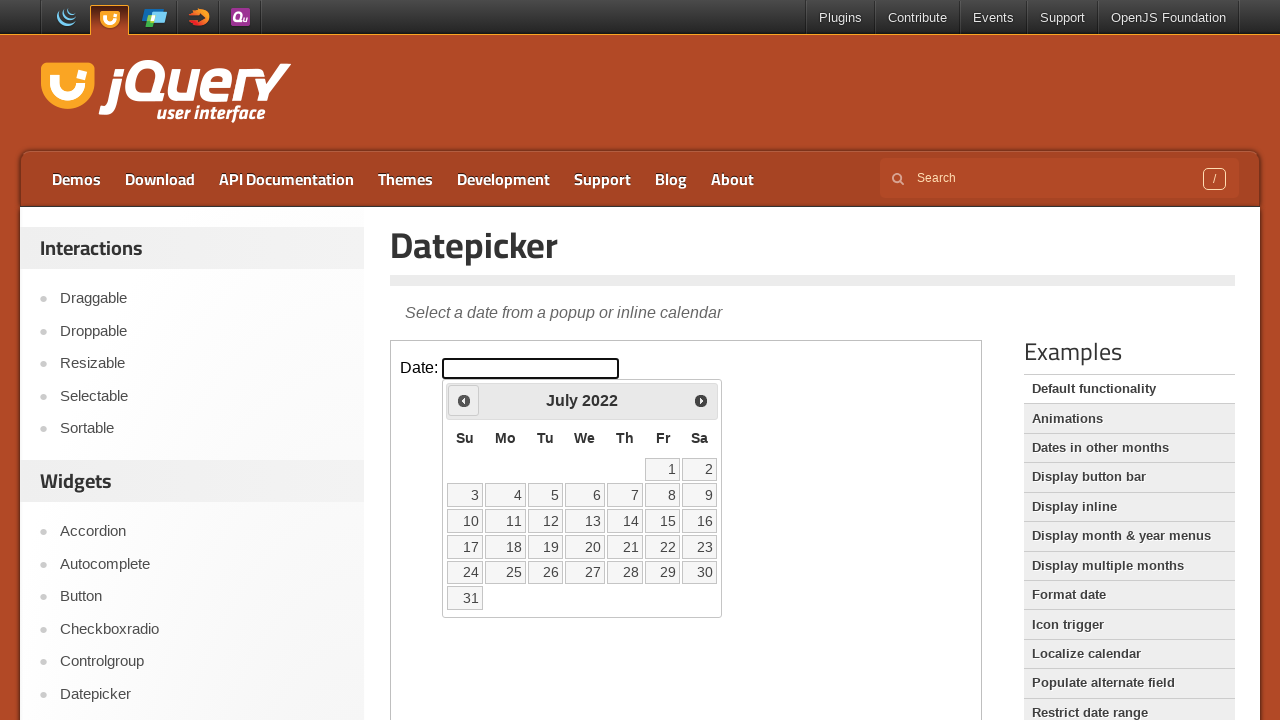

Clicked previous button to navigate back (current year: 2022, target year: 1994) at (464, 400) on iframe.demo-frame >> internal:control=enter-frame >> a.ui-datepicker-prev
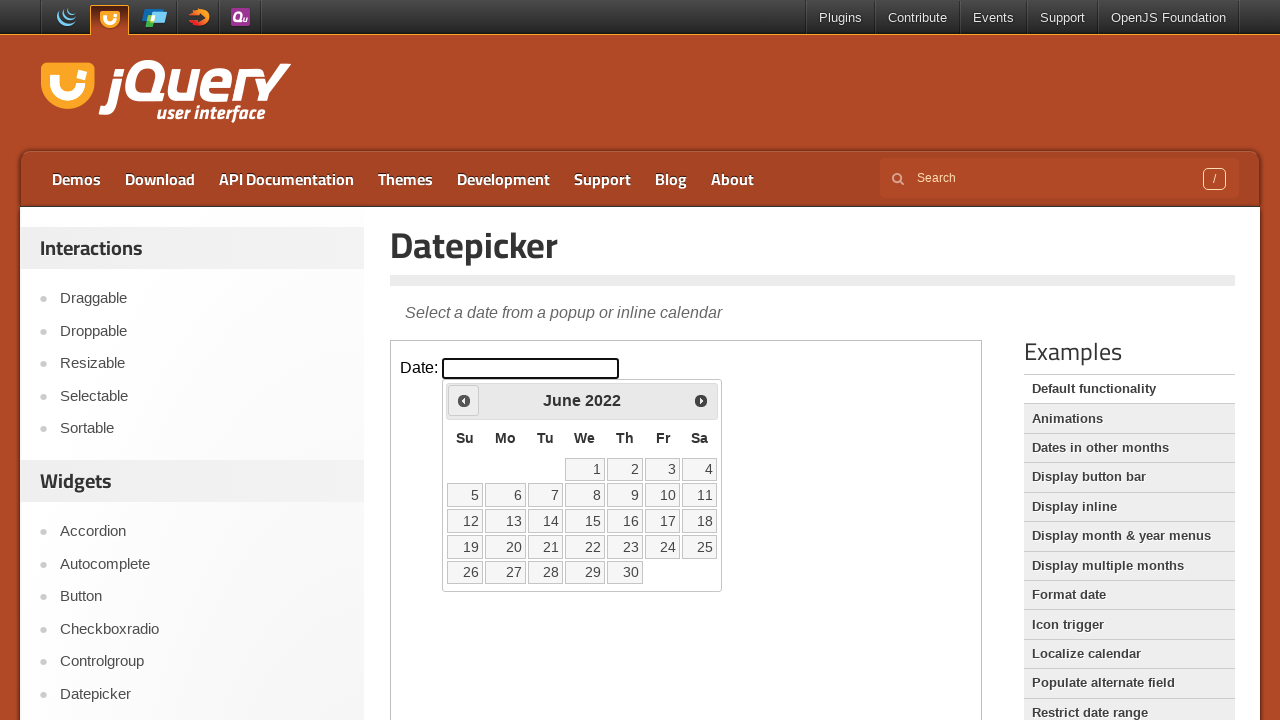

Waited 100ms for navigation animation
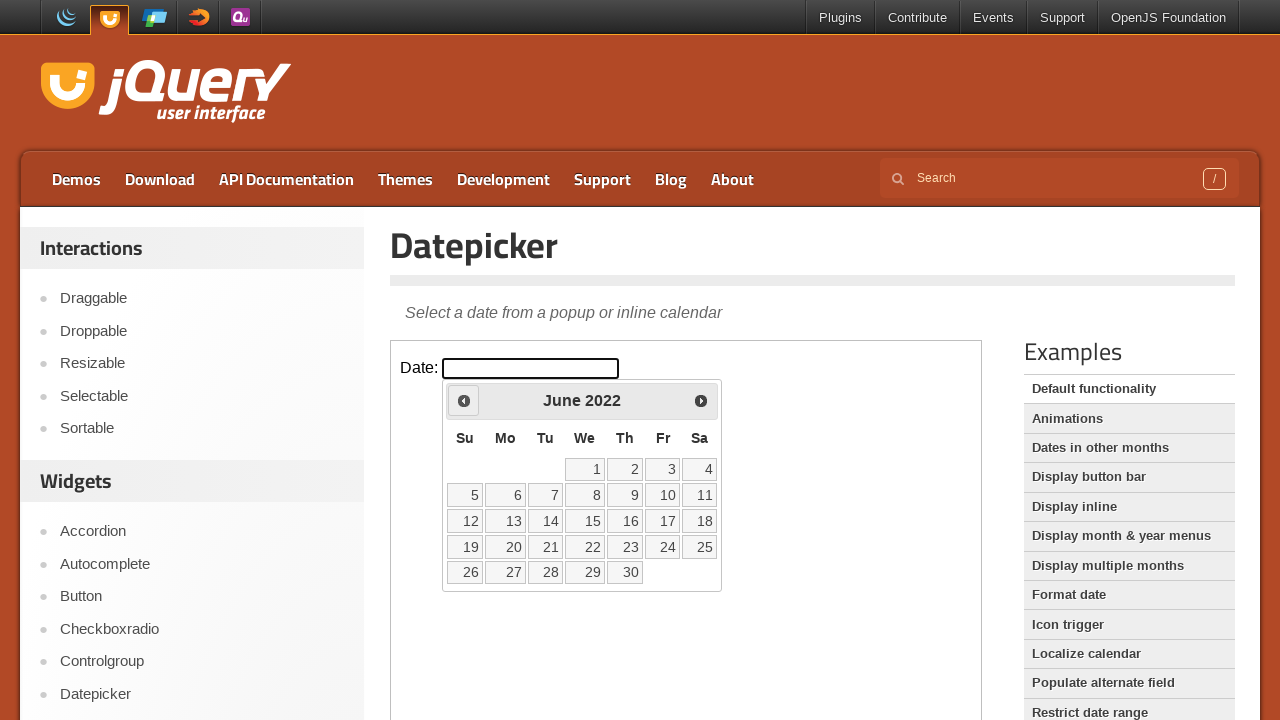

Clicked previous button to navigate back (current year: 2022, target year: 1994) at (464, 400) on iframe.demo-frame >> internal:control=enter-frame >> a.ui-datepicker-prev
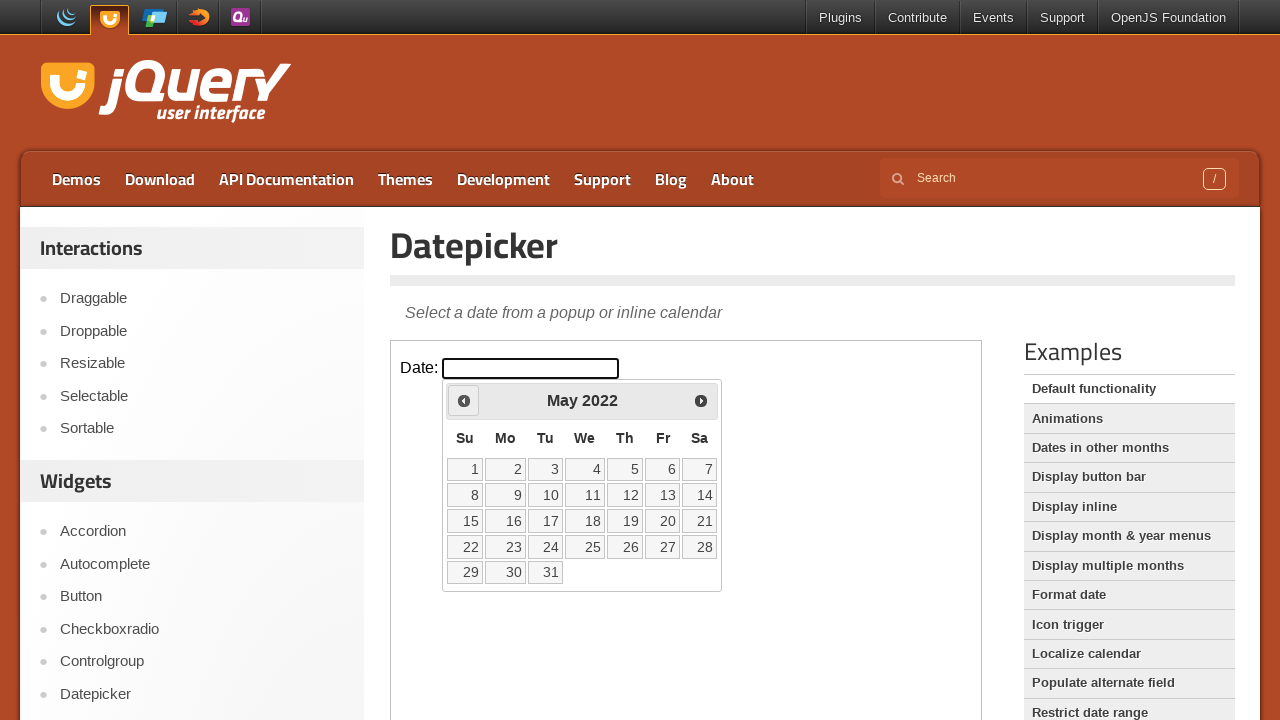

Waited 100ms for navigation animation
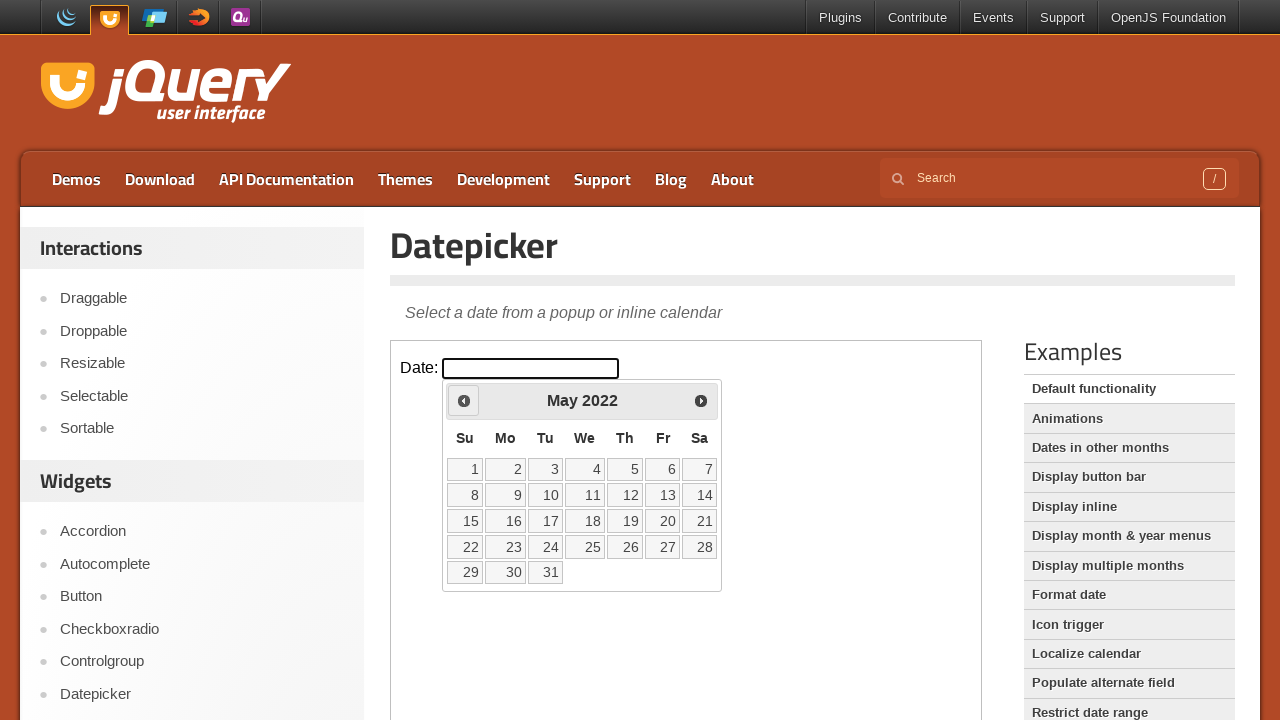

Clicked previous button to navigate back (current year: 2022, target year: 1994) at (464, 400) on iframe.demo-frame >> internal:control=enter-frame >> a.ui-datepicker-prev
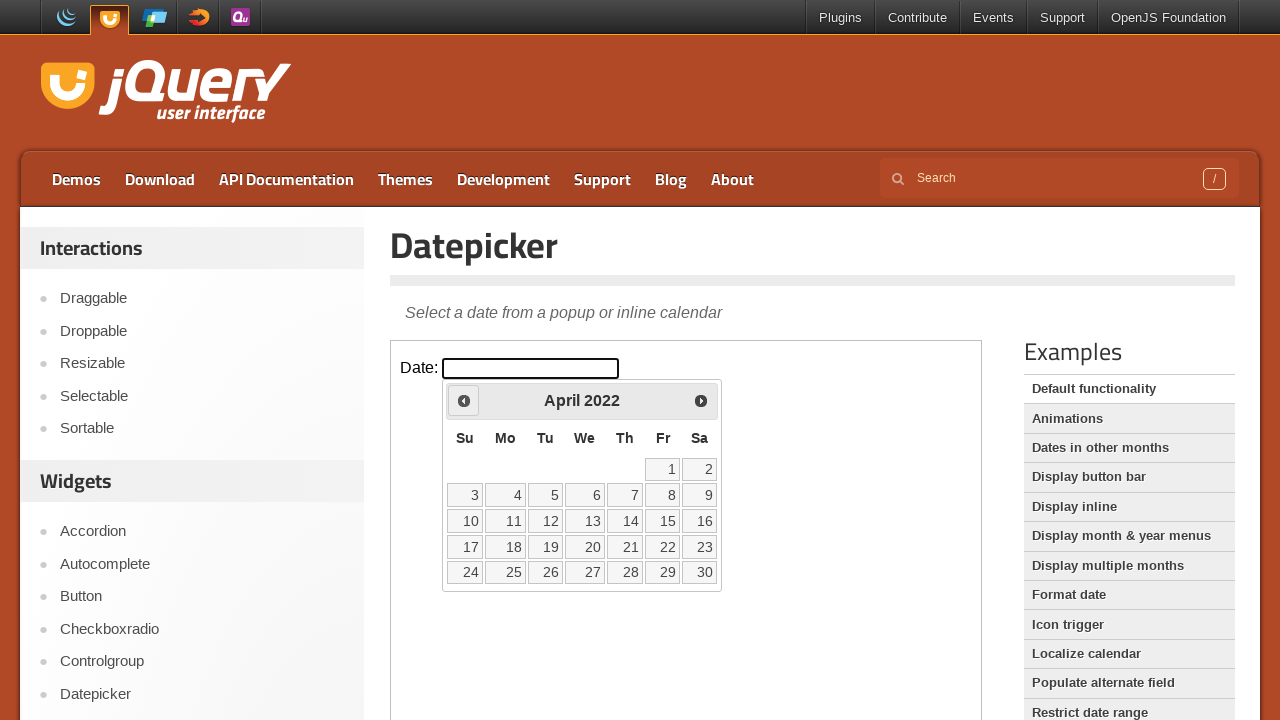

Waited 100ms for navigation animation
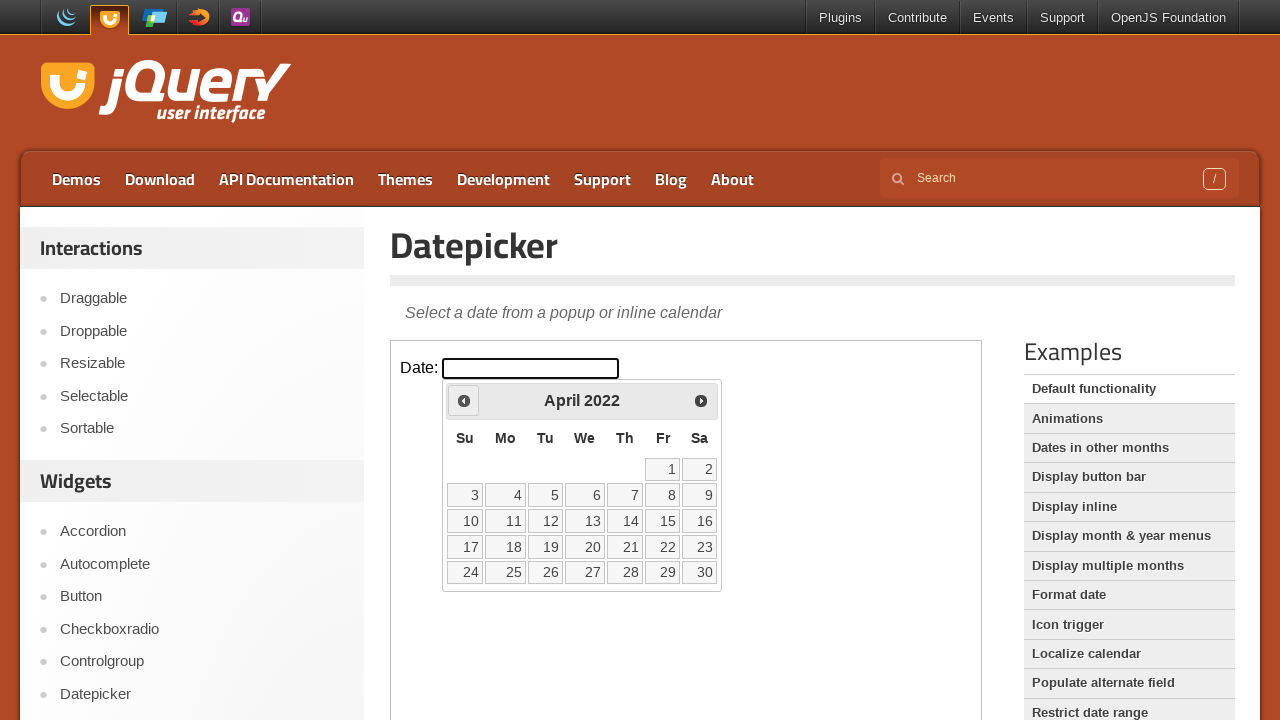

Clicked previous button to navigate back (current year: 2022, target year: 1994) at (464, 400) on iframe.demo-frame >> internal:control=enter-frame >> a.ui-datepicker-prev
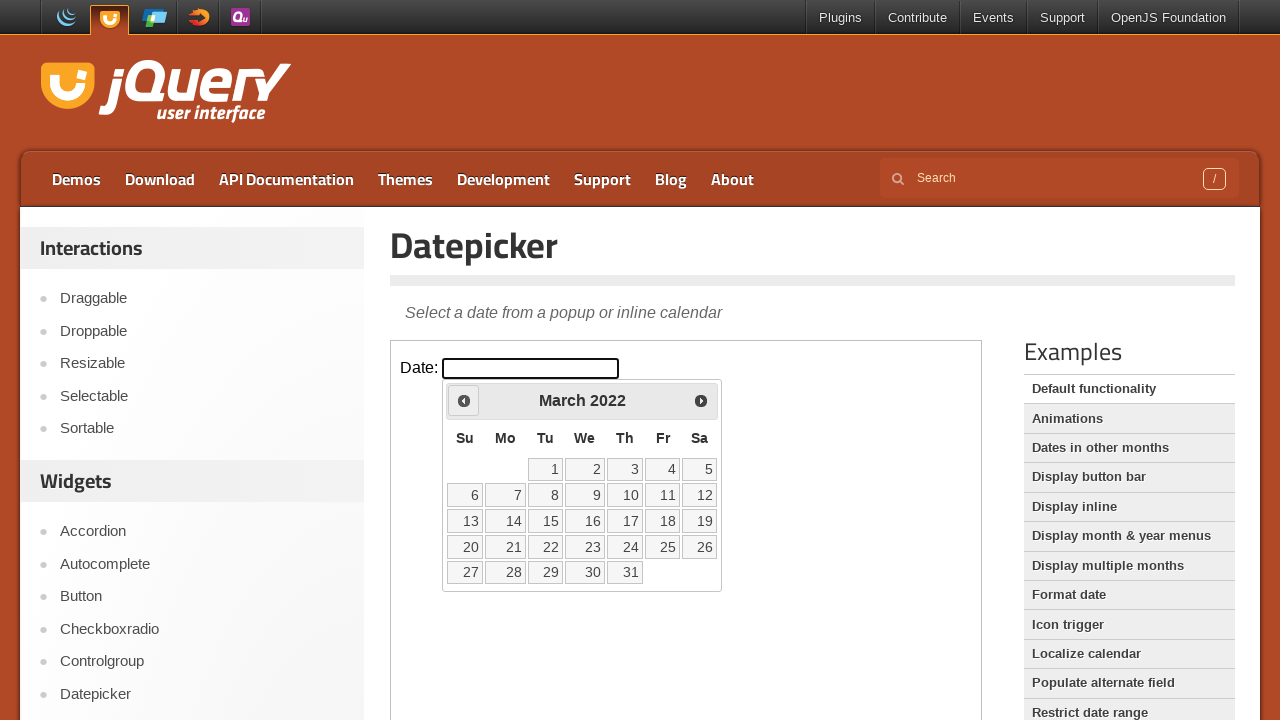

Waited 100ms for navigation animation
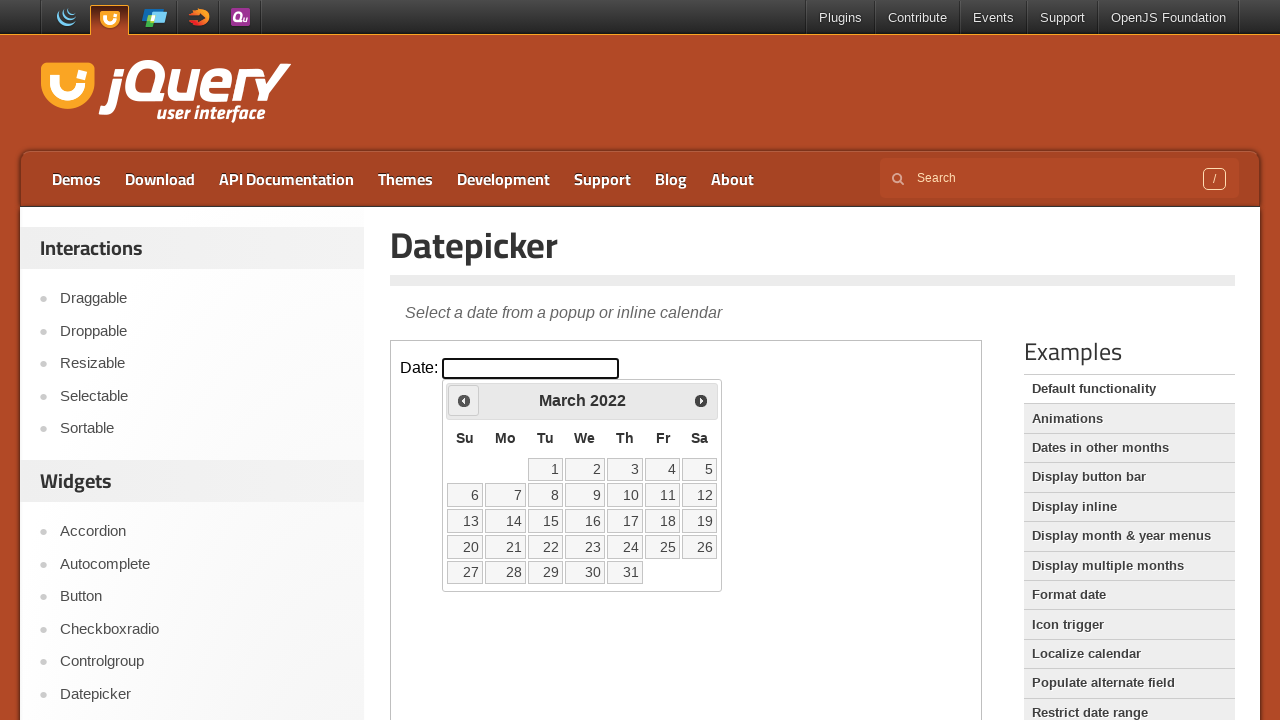

Clicked previous button to navigate back (current year: 2022, target year: 1994) at (464, 400) on iframe.demo-frame >> internal:control=enter-frame >> a.ui-datepicker-prev
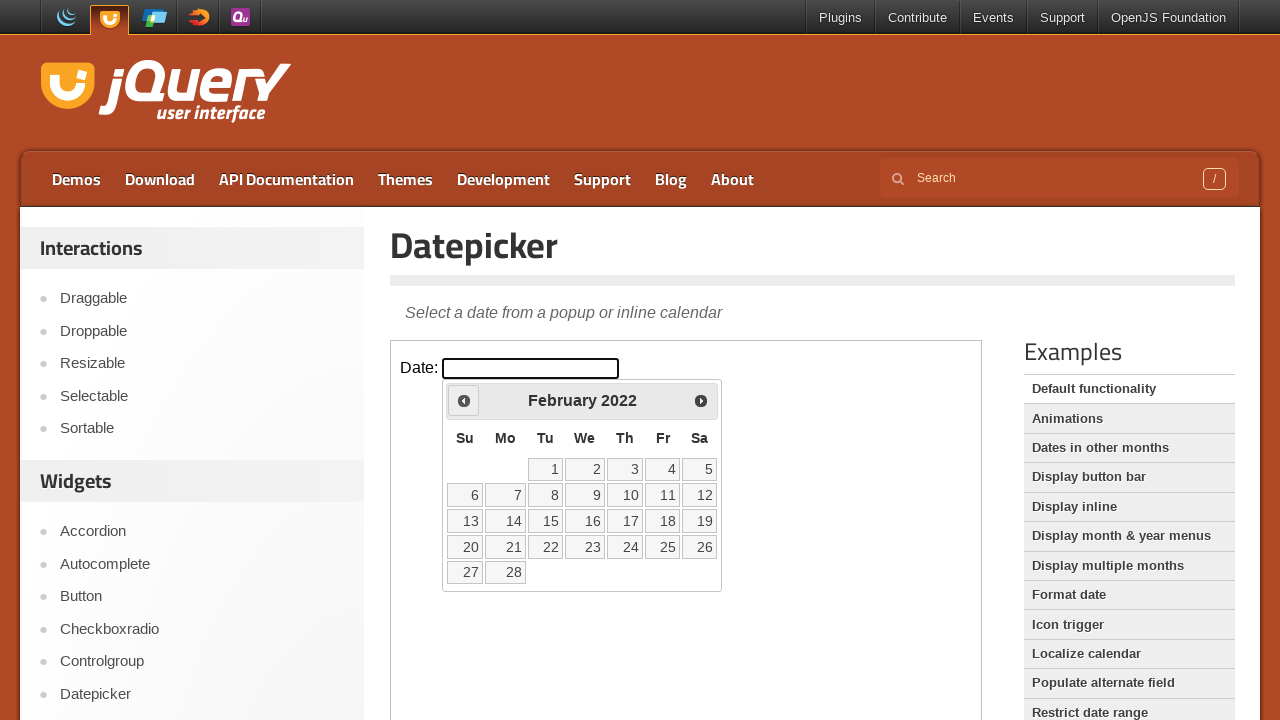

Waited 100ms for navigation animation
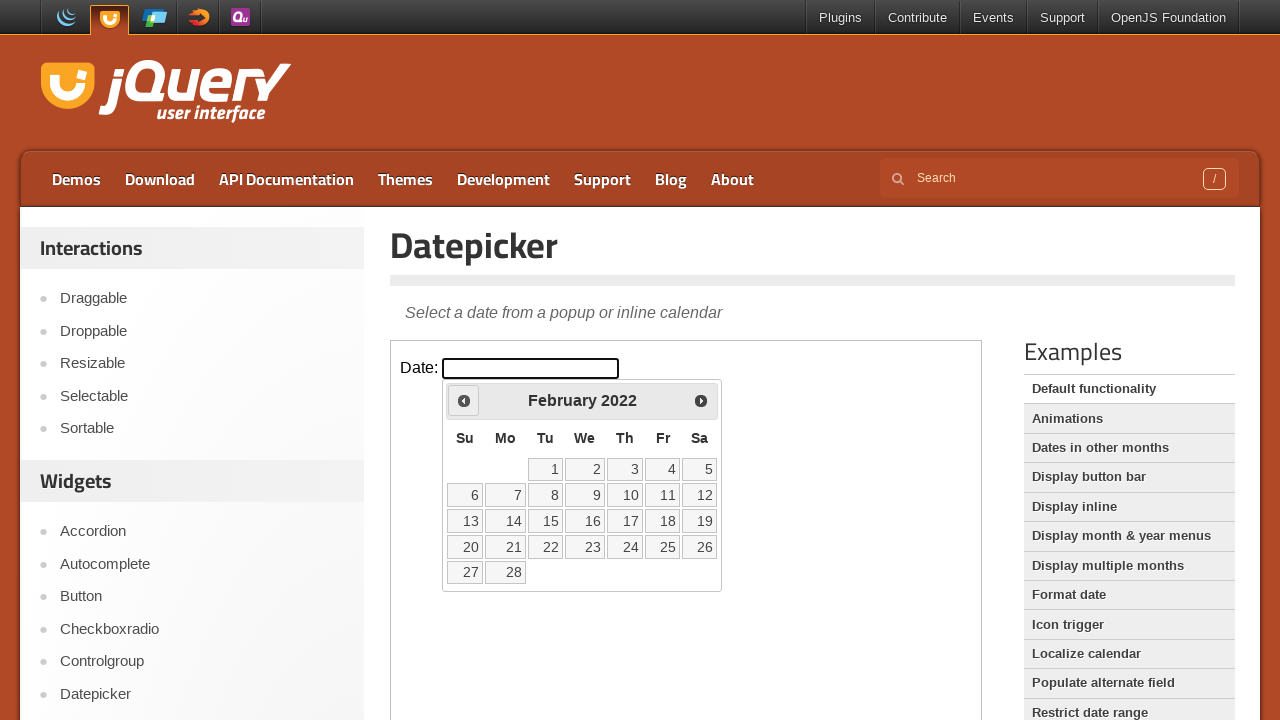

Clicked previous button to navigate back (current year: 2022, target year: 1994) at (464, 400) on iframe.demo-frame >> internal:control=enter-frame >> a.ui-datepicker-prev
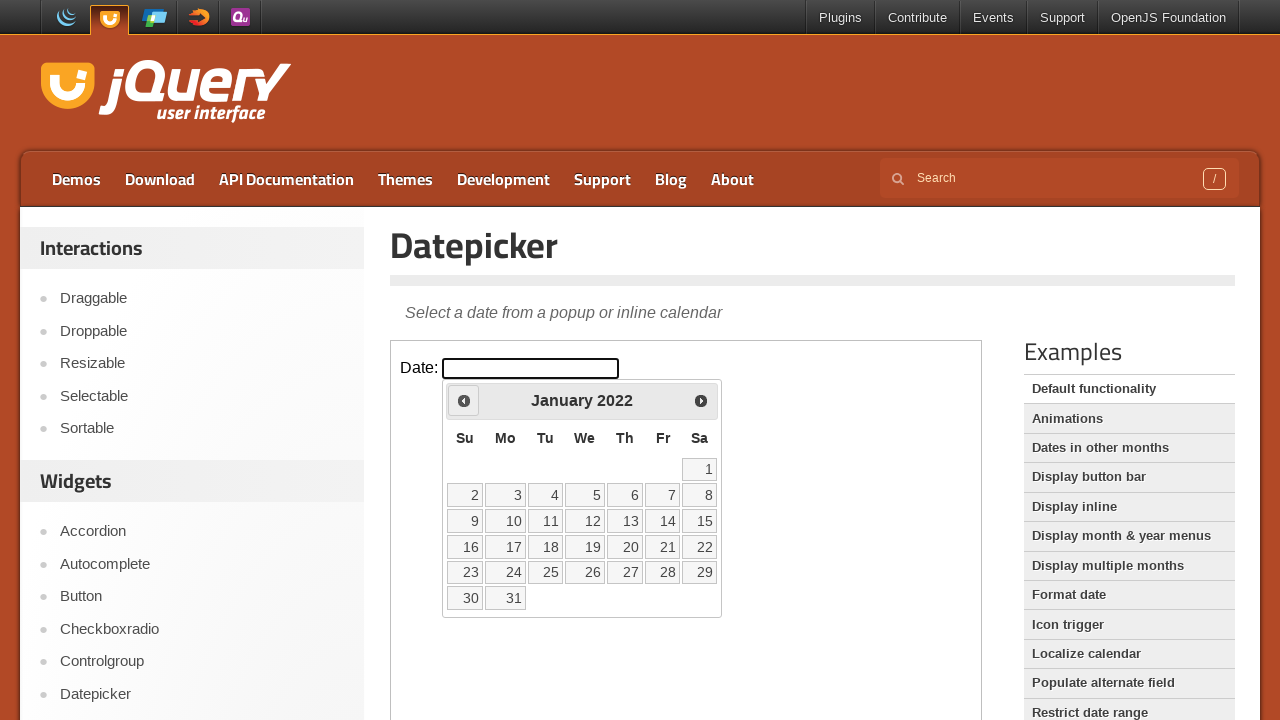

Waited 100ms for navigation animation
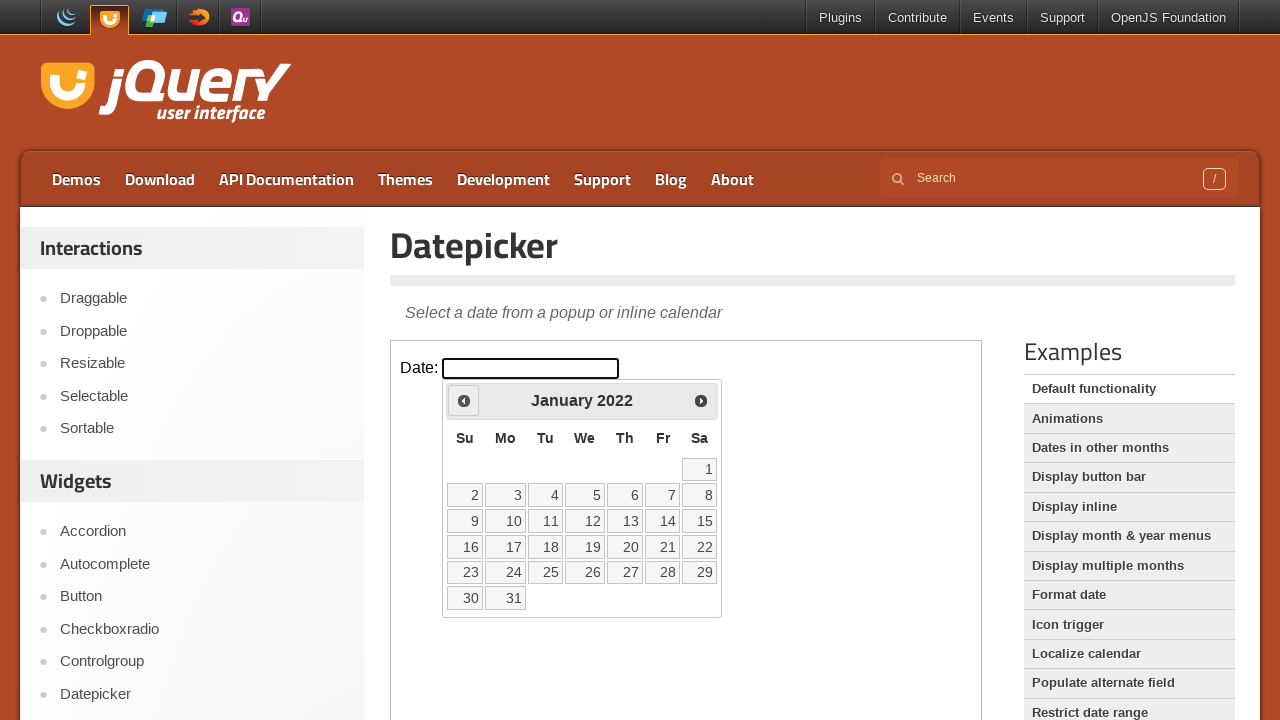

Clicked previous button to navigate back (current year: 2022, target year: 1994) at (464, 400) on iframe.demo-frame >> internal:control=enter-frame >> a.ui-datepicker-prev
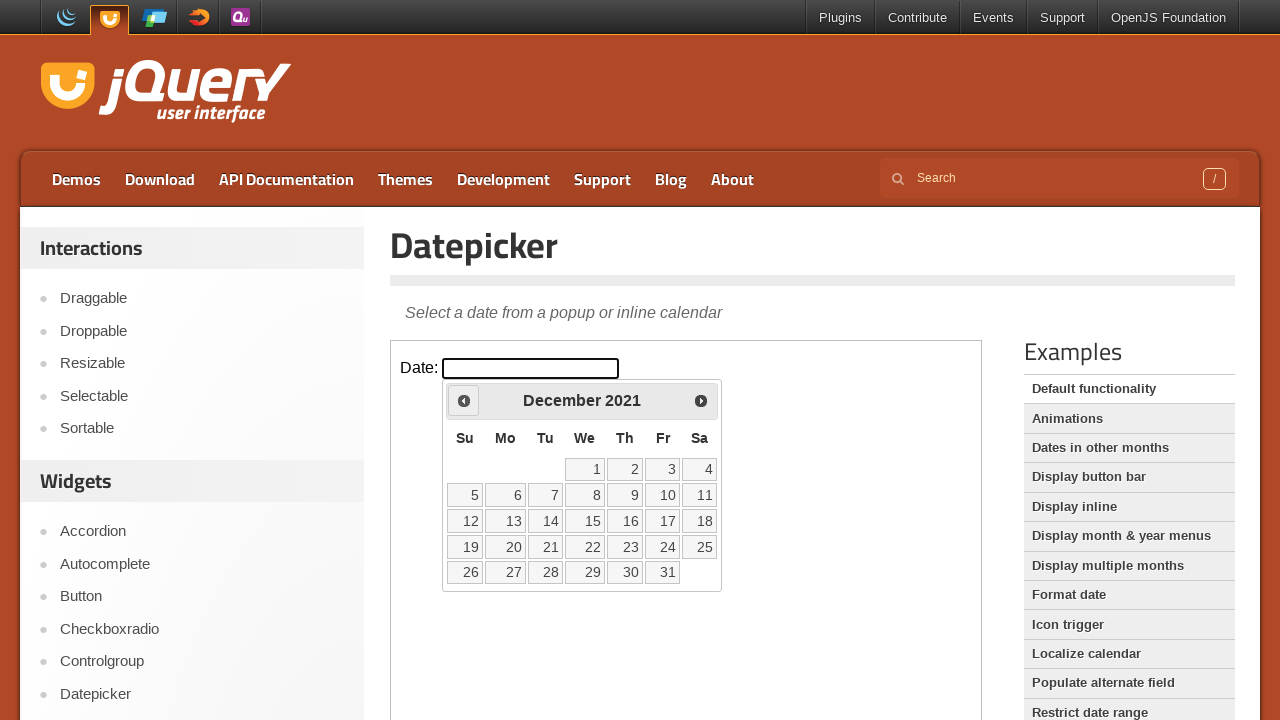

Waited 100ms for navigation animation
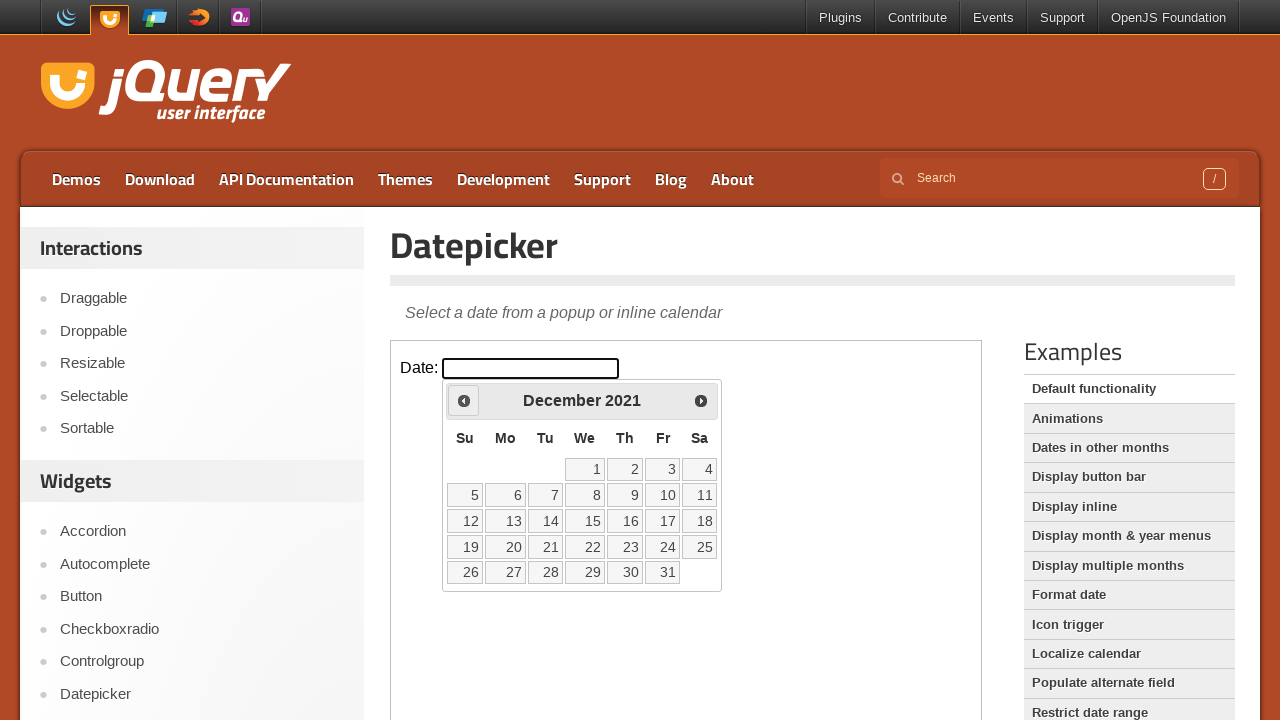

Clicked previous button to navigate back (current year: 2021, target year: 1994) at (464, 400) on iframe.demo-frame >> internal:control=enter-frame >> a.ui-datepicker-prev
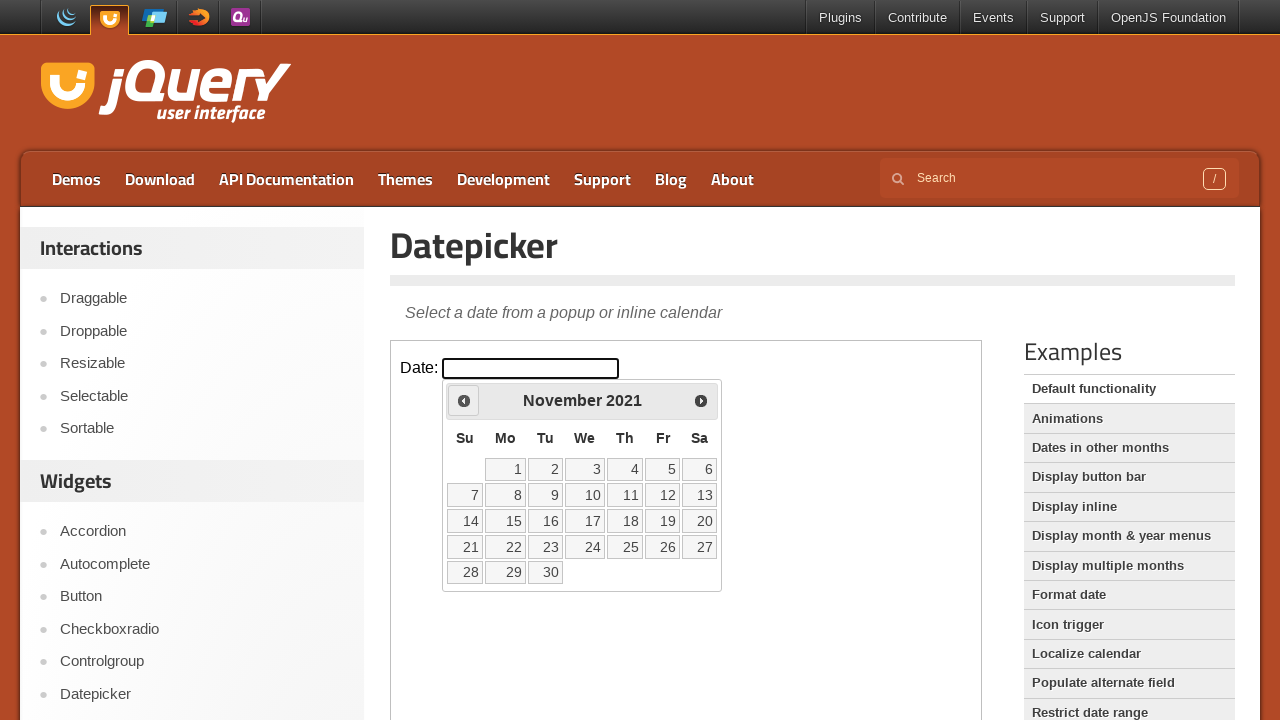

Waited 100ms for navigation animation
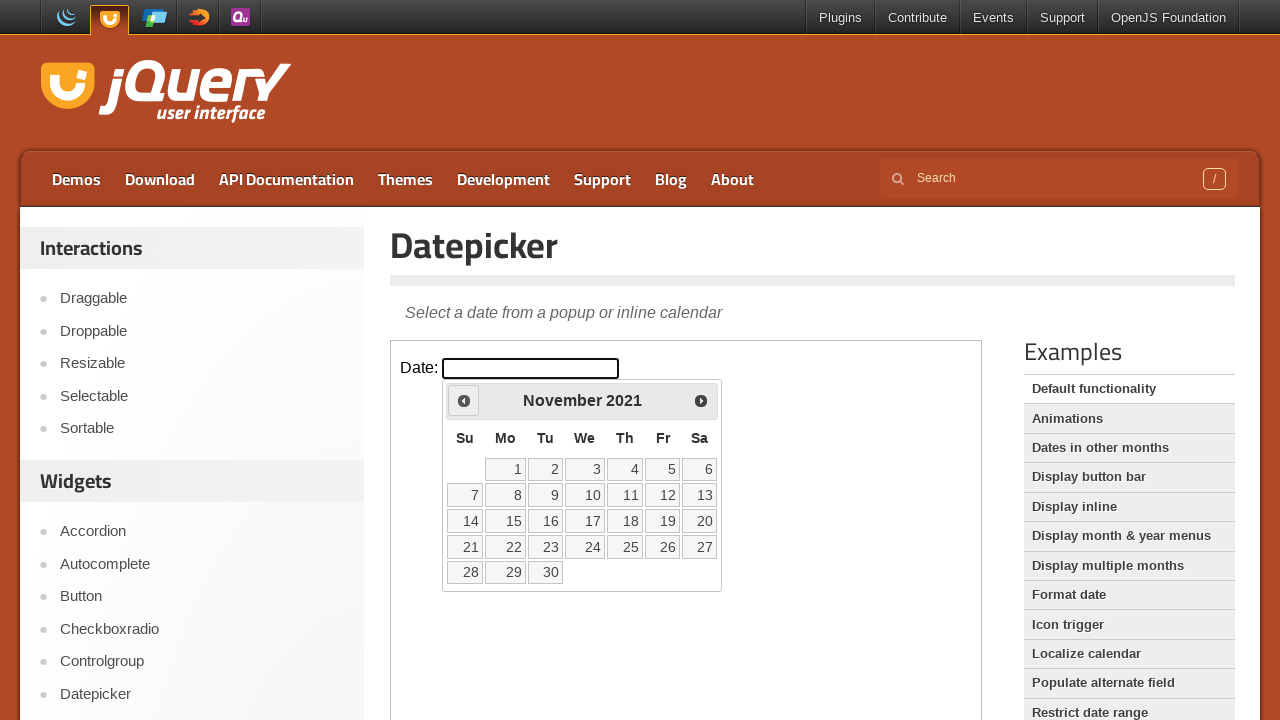

Clicked previous button to navigate back (current year: 2021, target year: 1994) at (464, 400) on iframe.demo-frame >> internal:control=enter-frame >> a.ui-datepicker-prev
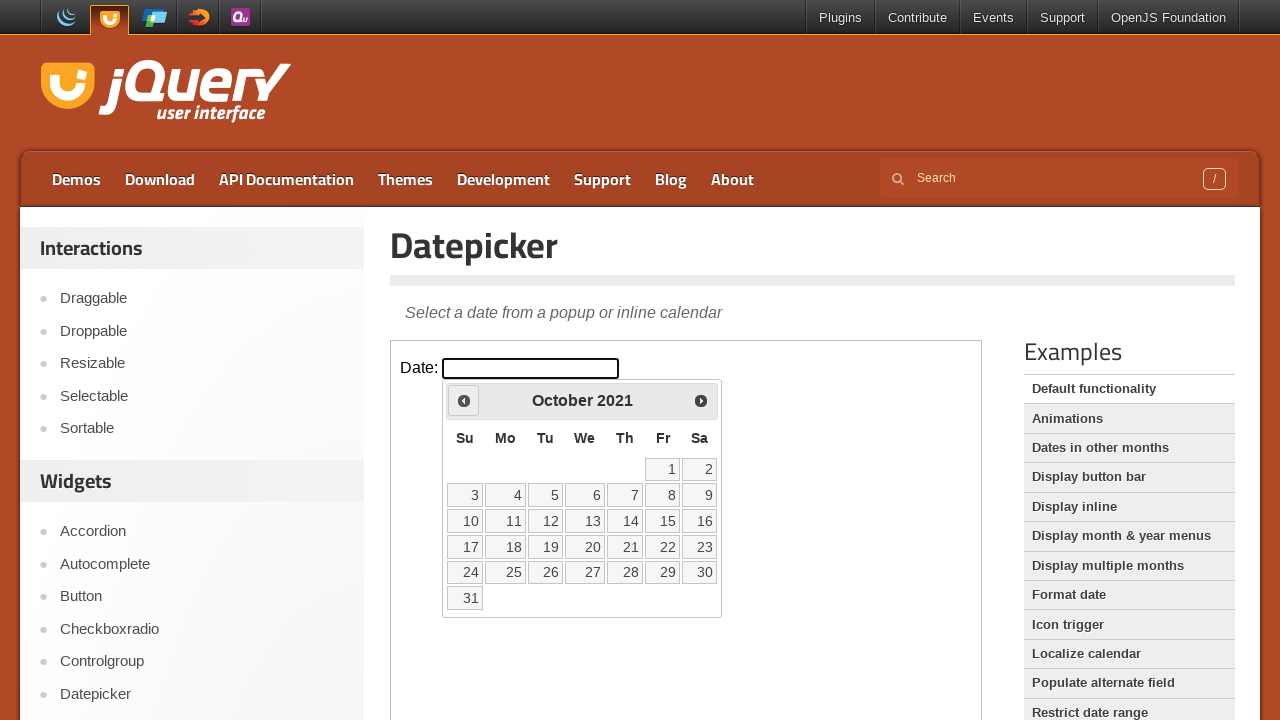

Waited 100ms for navigation animation
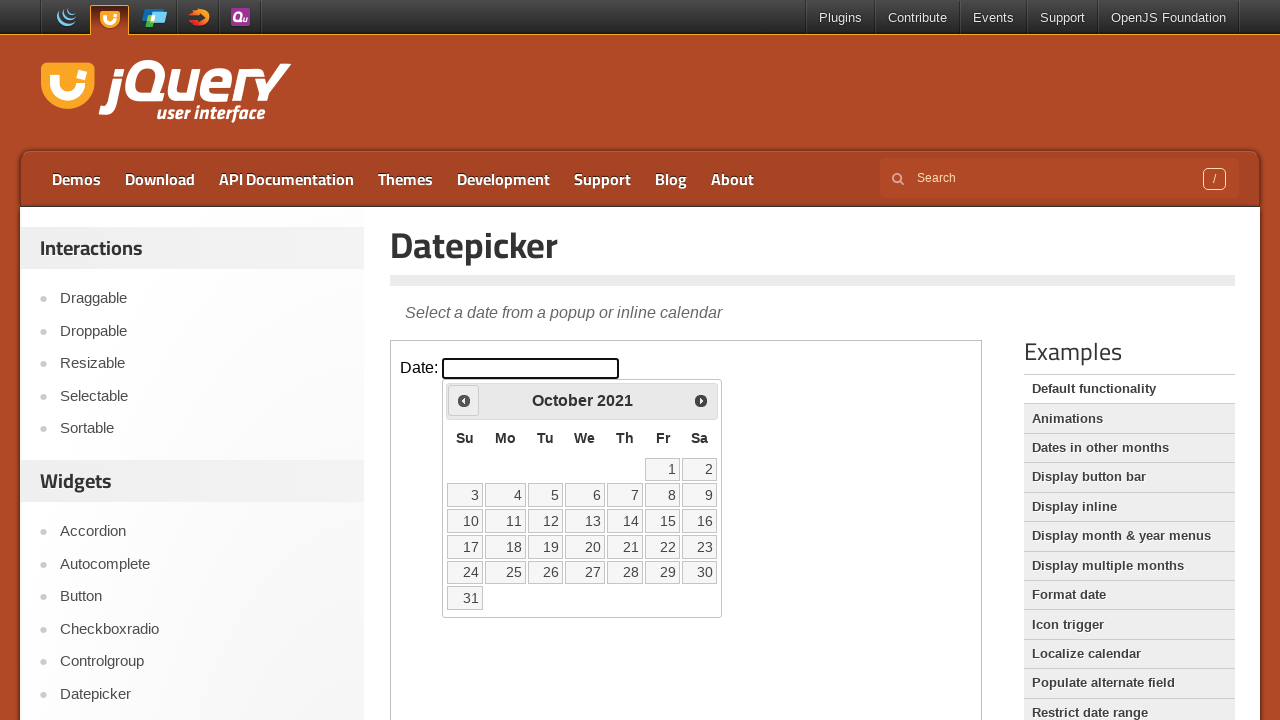

Clicked previous button to navigate back (current year: 2021, target year: 1994) at (464, 400) on iframe.demo-frame >> internal:control=enter-frame >> a.ui-datepicker-prev
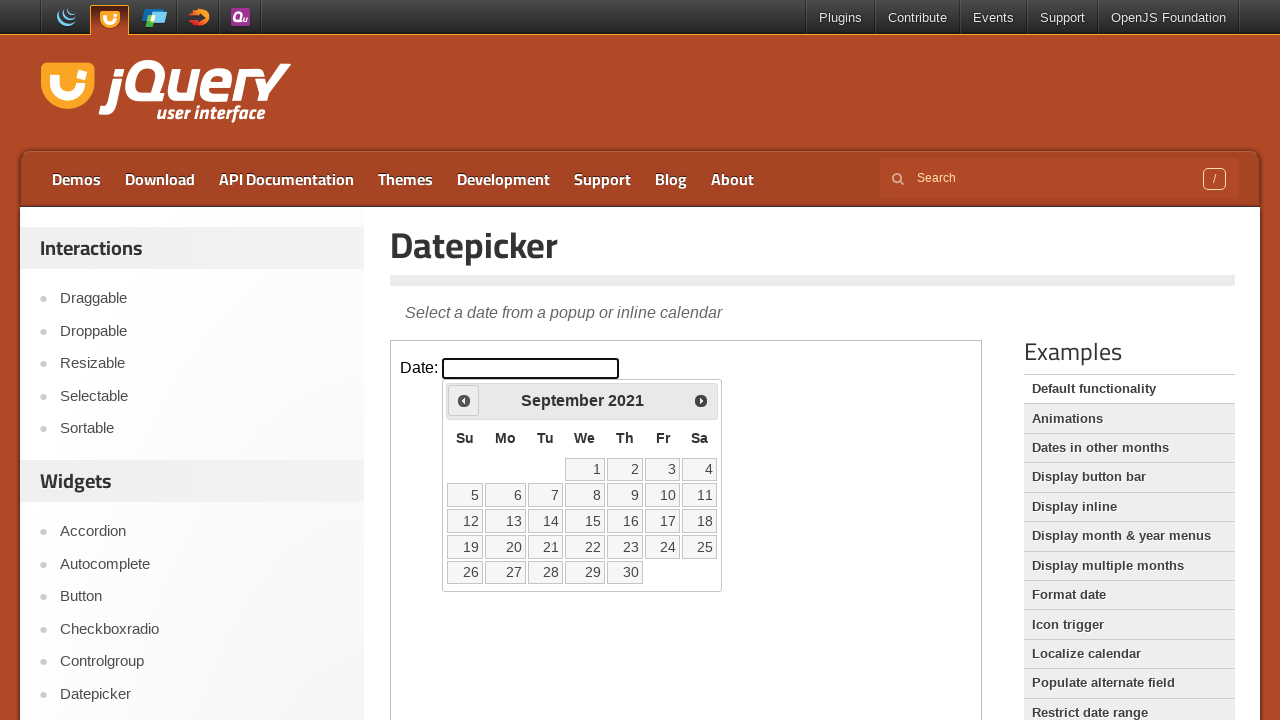

Waited 100ms for navigation animation
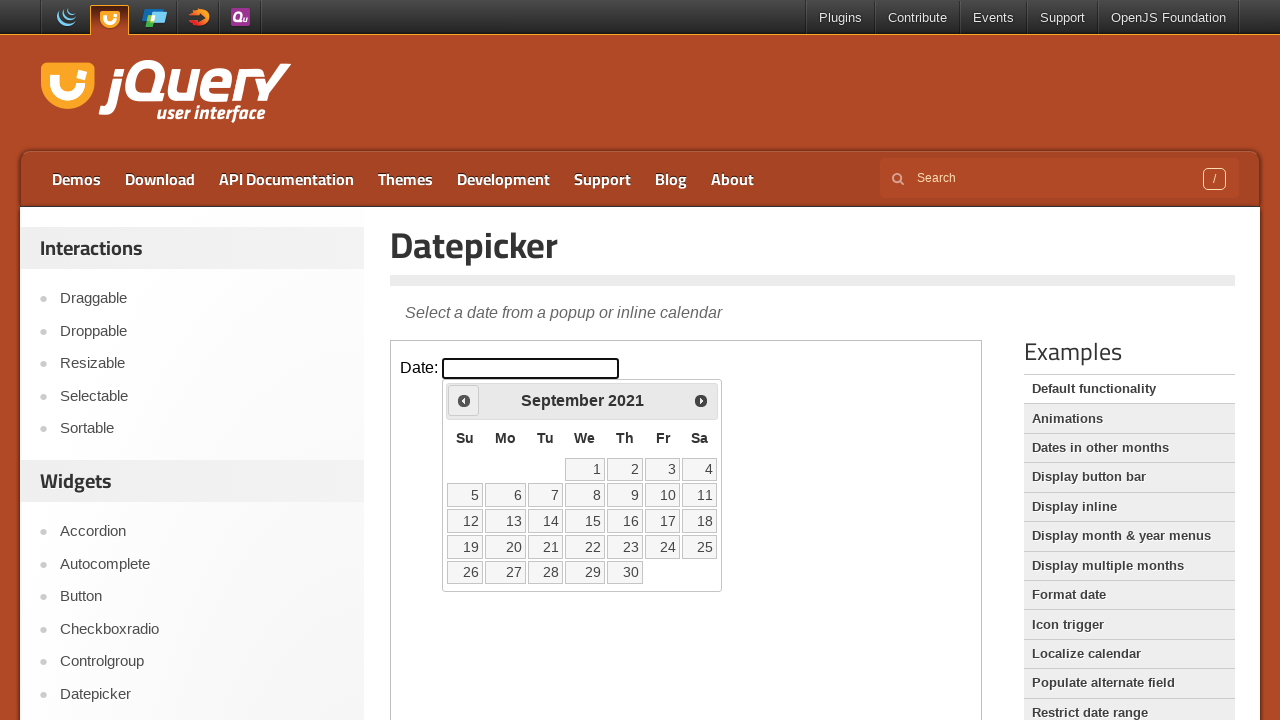

Clicked previous button to navigate back (current year: 2021, target year: 1994) at (464, 400) on iframe.demo-frame >> internal:control=enter-frame >> a.ui-datepicker-prev
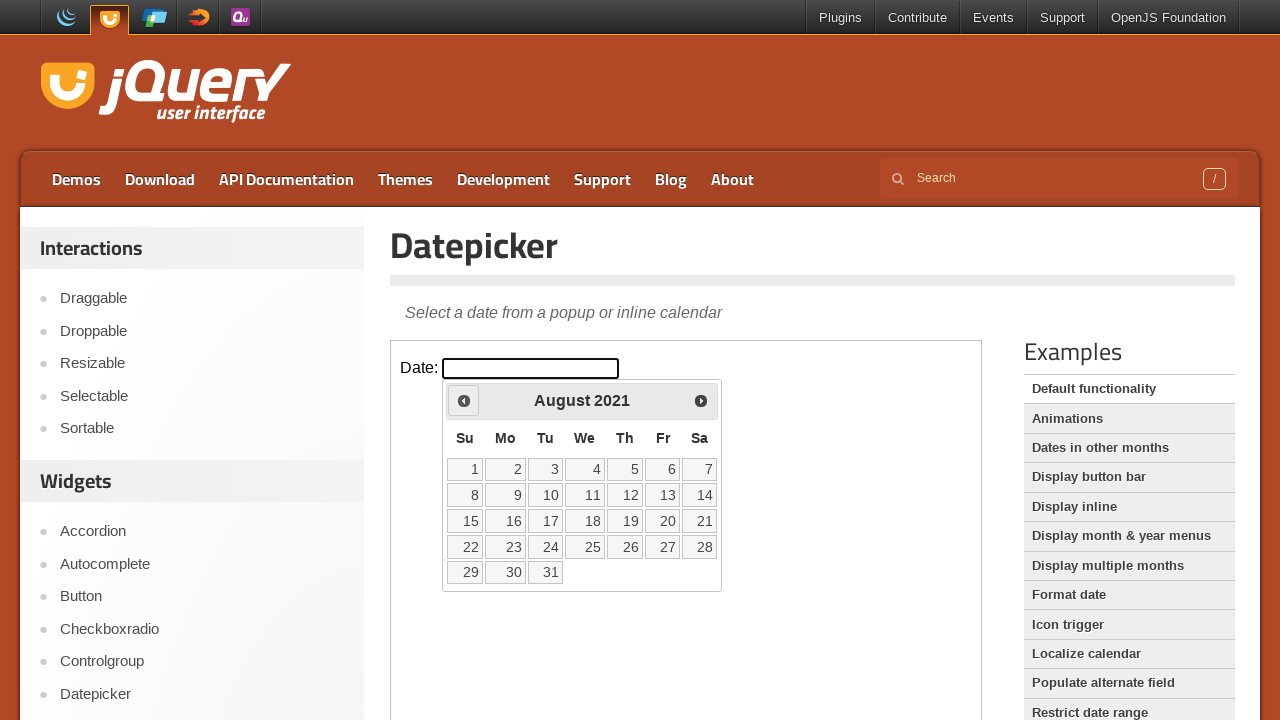

Waited 100ms for navigation animation
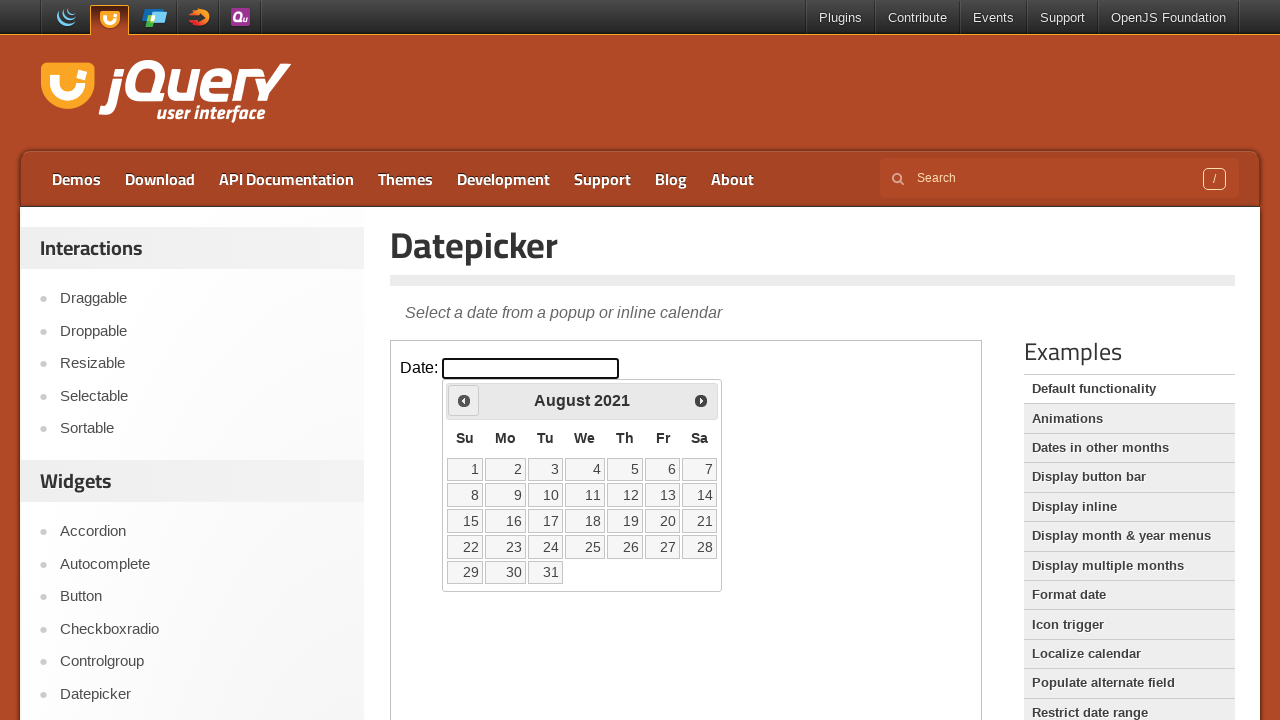

Clicked previous button to navigate back (current year: 2021, target year: 1994) at (464, 400) on iframe.demo-frame >> internal:control=enter-frame >> a.ui-datepicker-prev
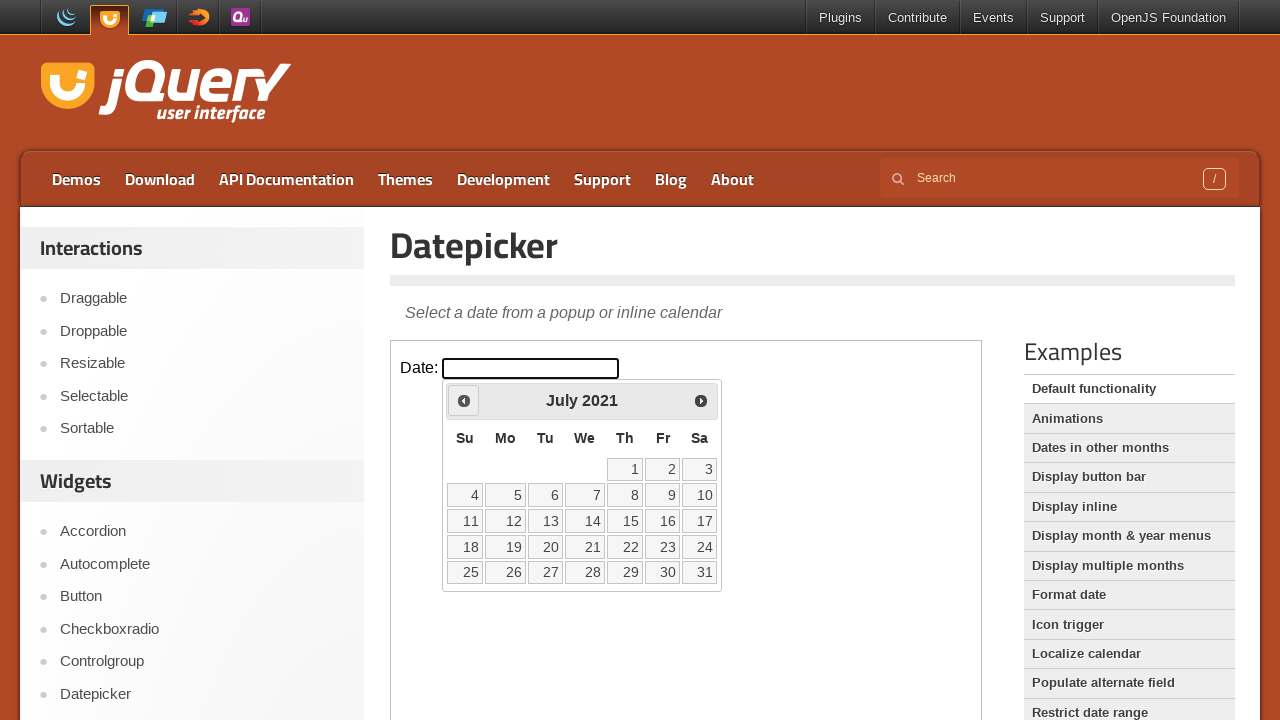

Waited 100ms for navigation animation
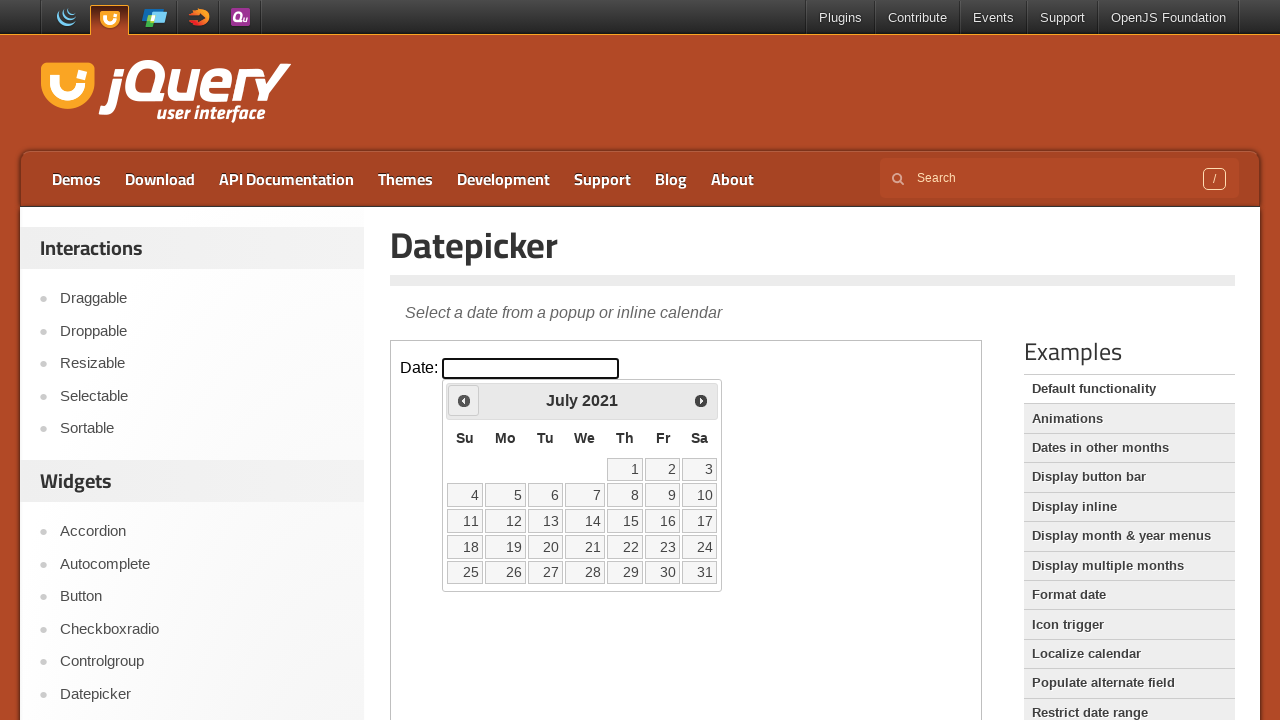

Clicked previous button to navigate back (current year: 2021, target year: 1994) at (464, 400) on iframe.demo-frame >> internal:control=enter-frame >> a.ui-datepicker-prev
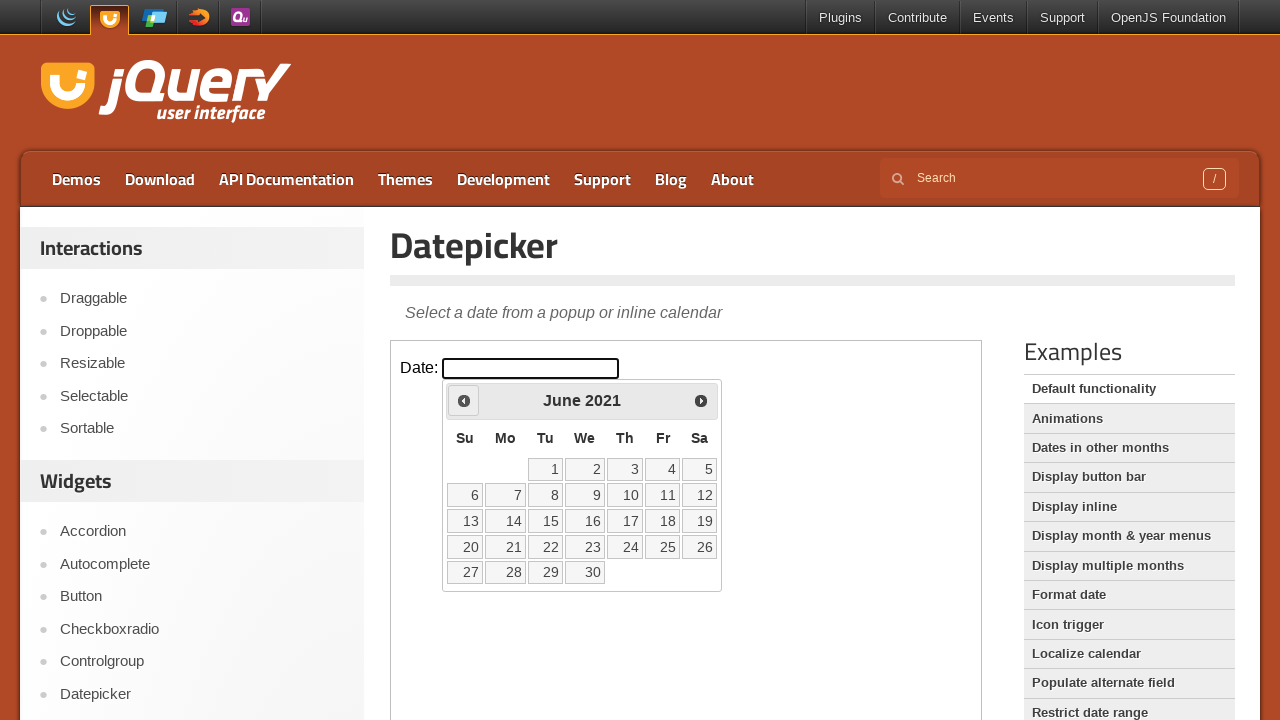

Waited 100ms for navigation animation
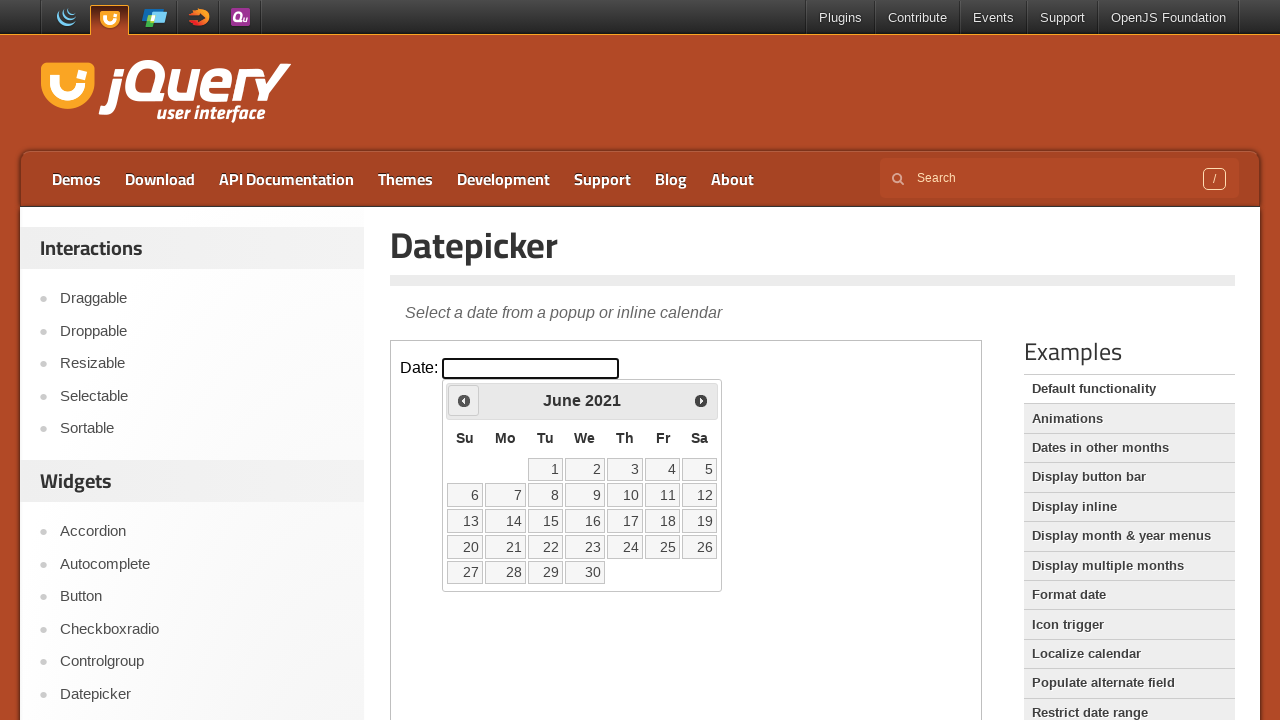

Clicked previous button to navigate back (current year: 2021, target year: 1994) at (464, 400) on iframe.demo-frame >> internal:control=enter-frame >> a.ui-datepicker-prev
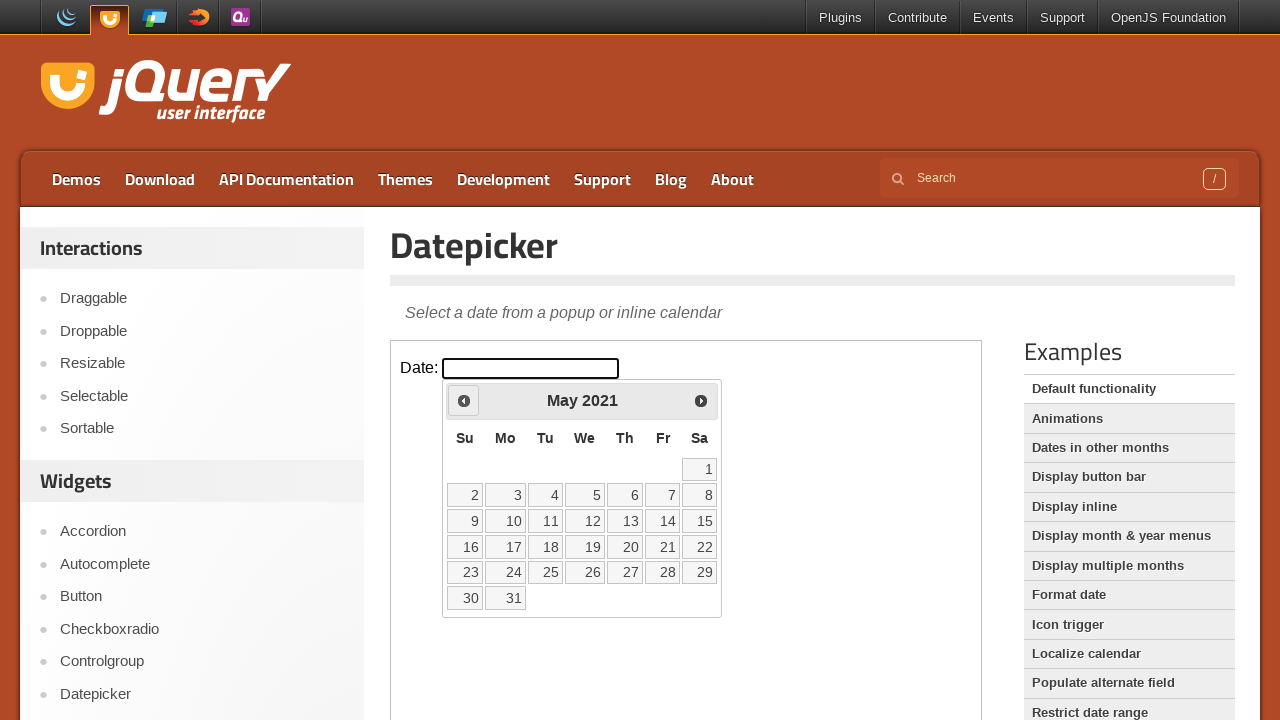

Waited 100ms for navigation animation
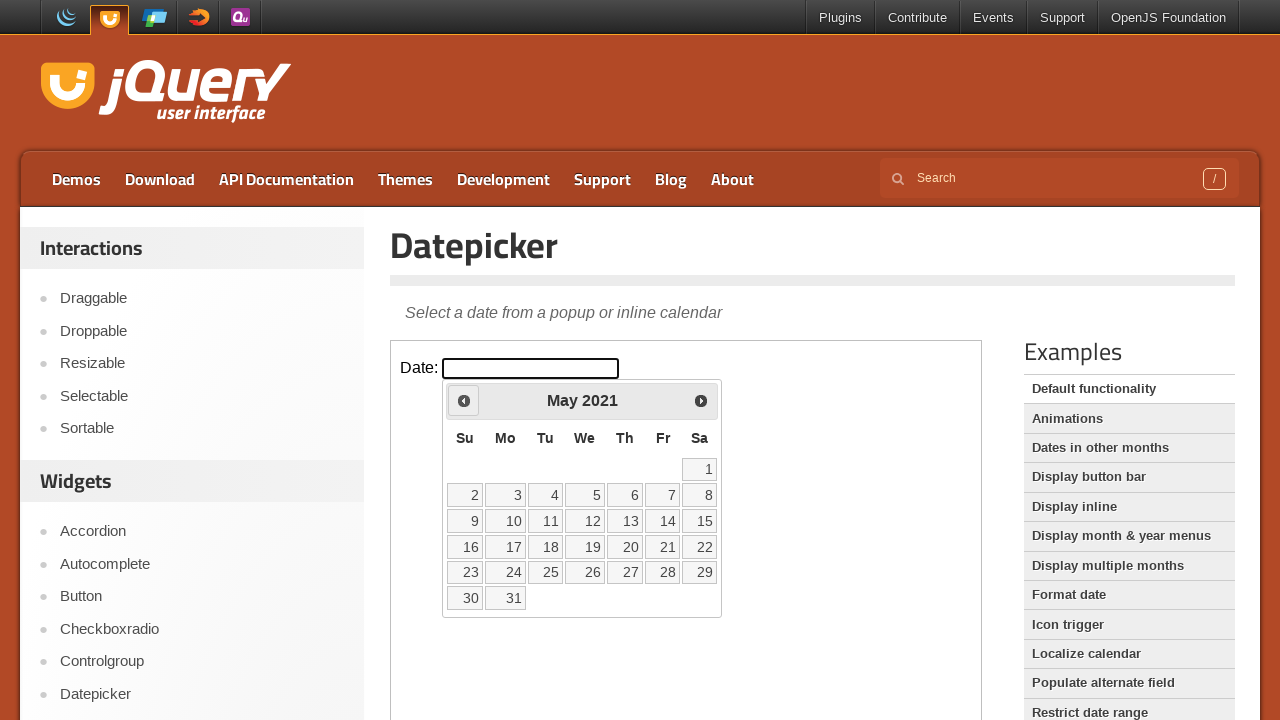

Clicked previous button to navigate back (current year: 2021, target year: 1994) at (464, 400) on iframe.demo-frame >> internal:control=enter-frame >> a.ui-datepicker-prev
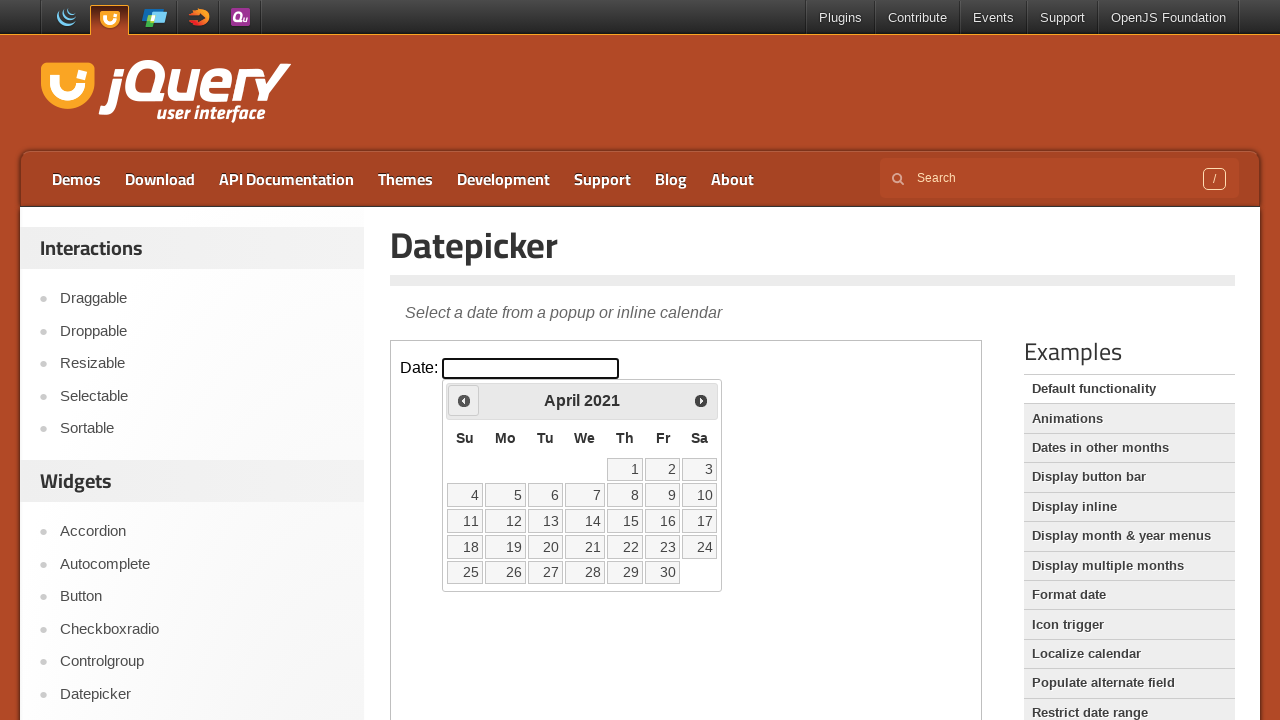

Waited 100ms for navigation animation
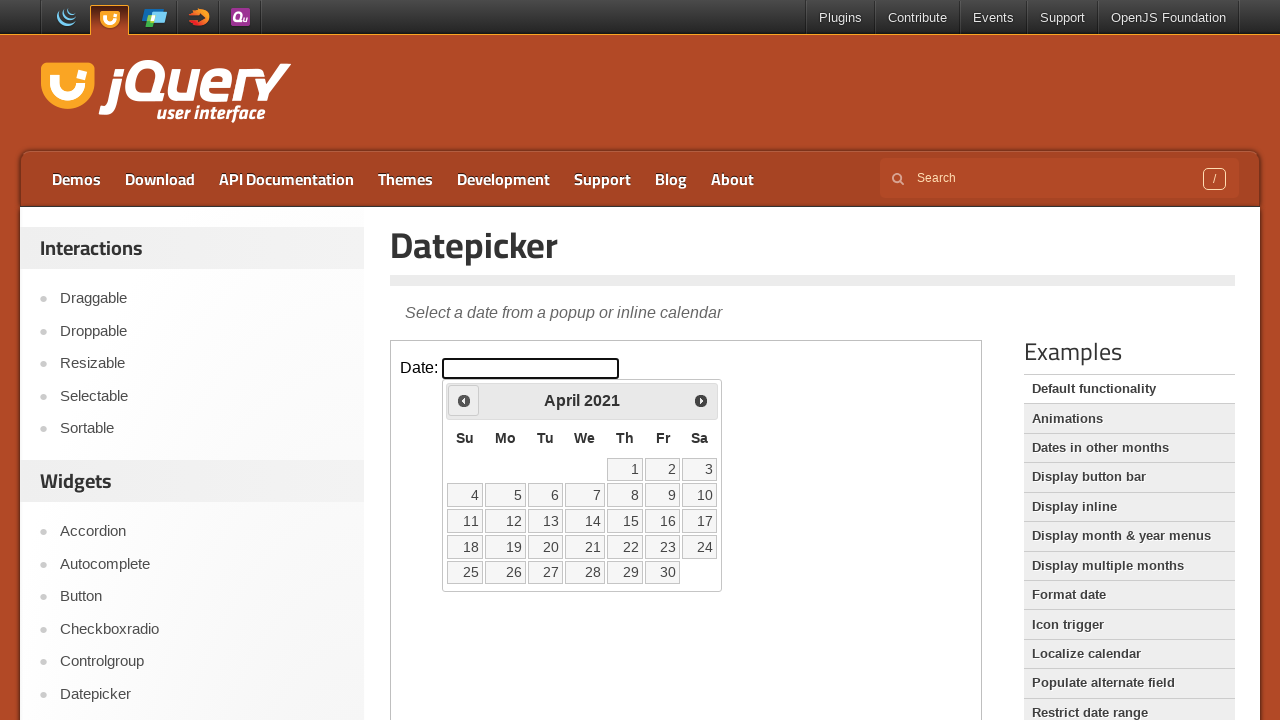

Clicked previous button to navigate back (current year: 2021, target year: 1994) at (464, 400) on iframe.demo-frame >> internal:control=enter-frame >> a.ui-datepicker-prev
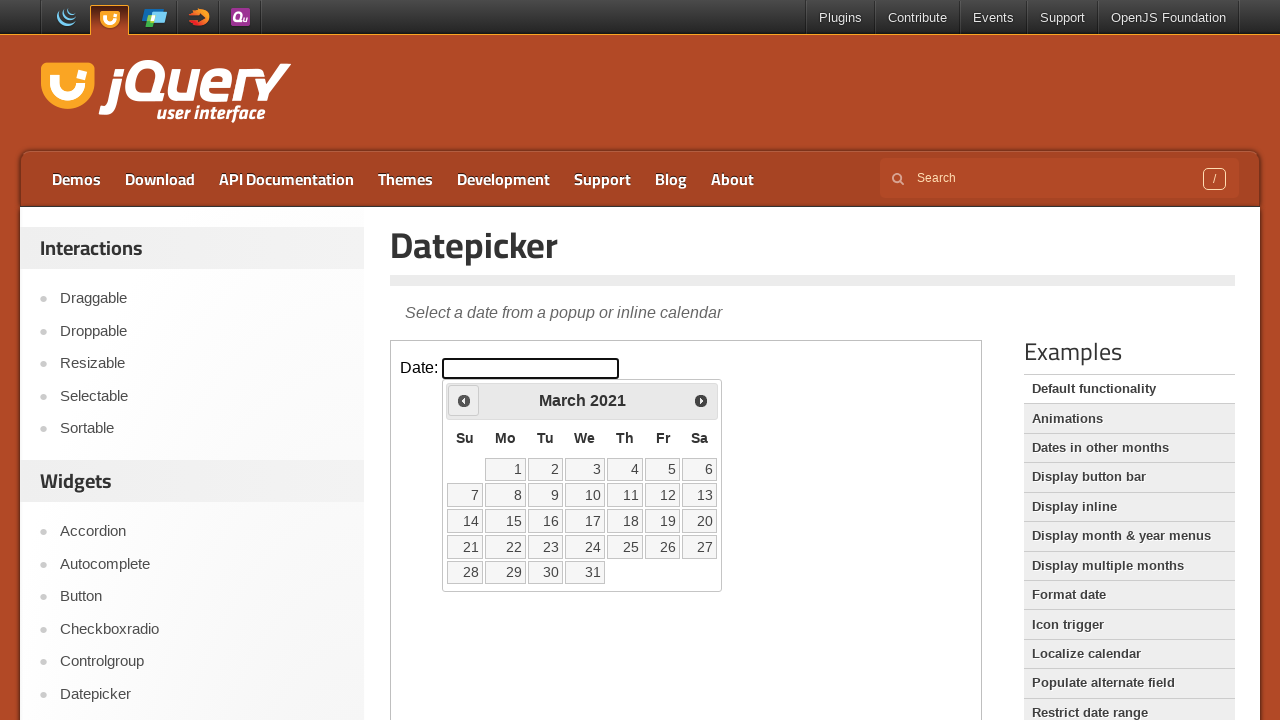

Waited 100ms for navigation animation
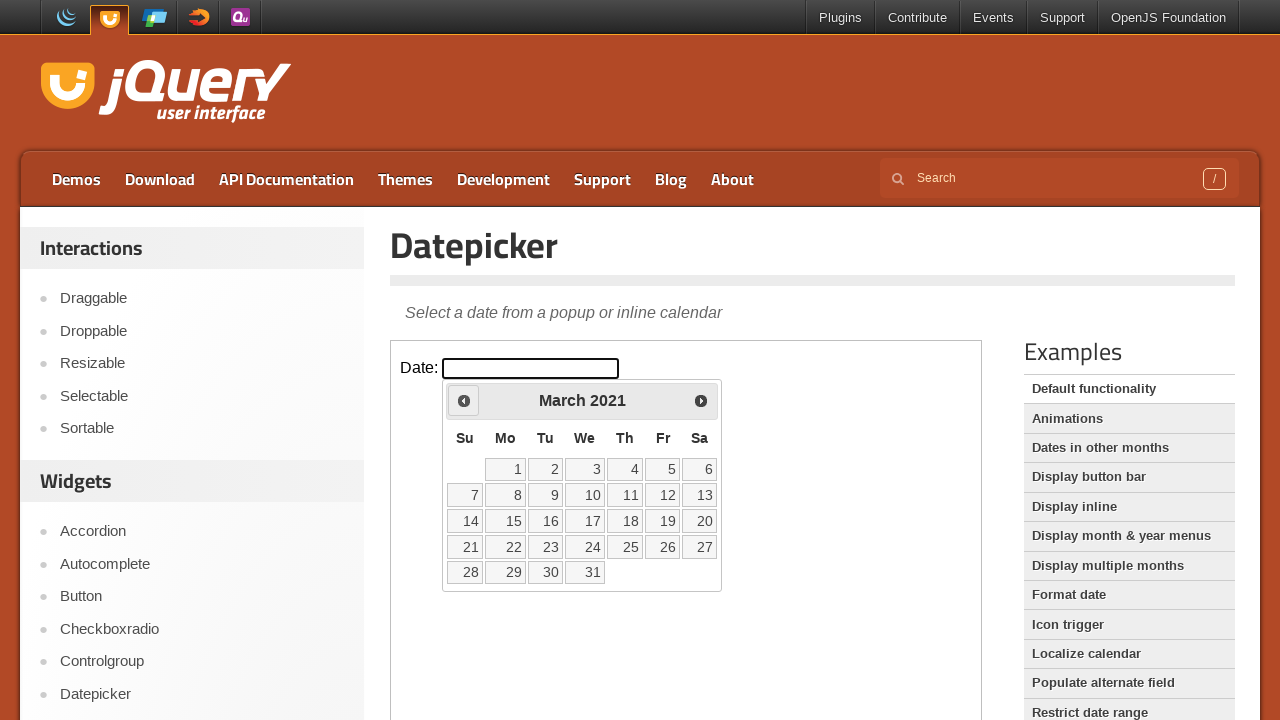

Clicked previous button to navigate back (current year: 2021, target year: 1994) at (464, 400) on iframe.demo-frame >> internal:control=enter-frame >> a.ui-datepicker-prev
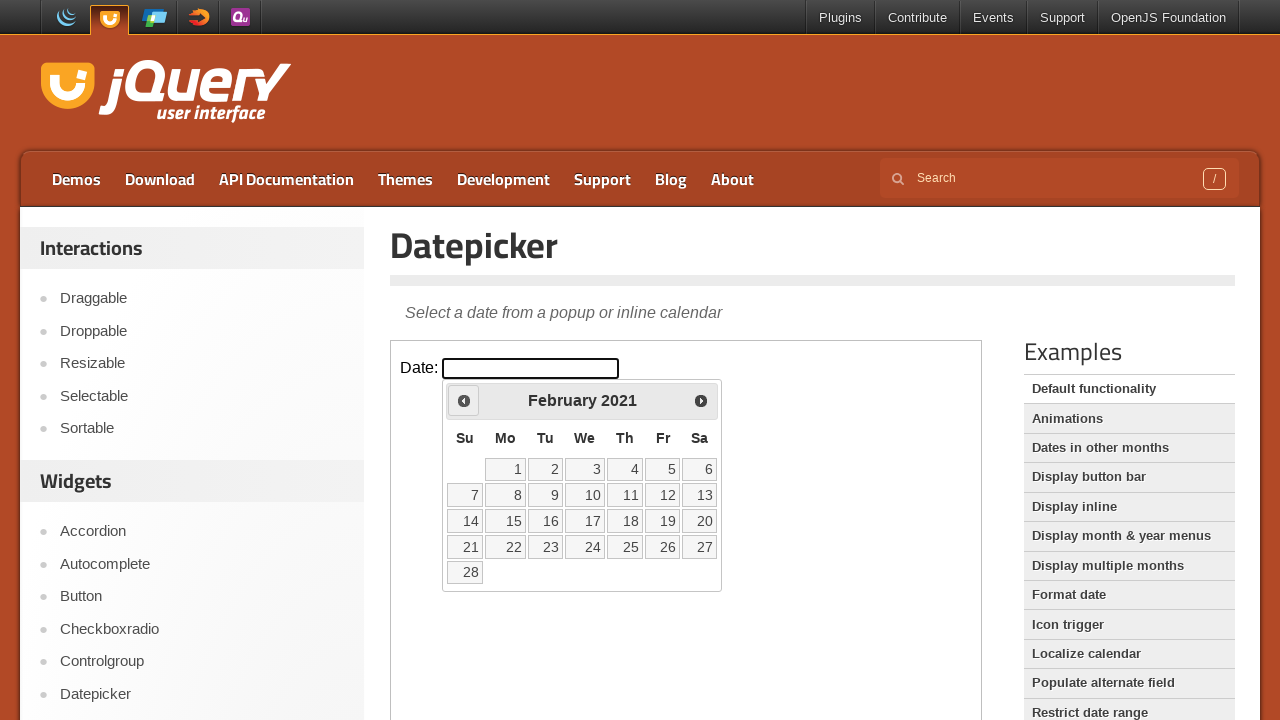

Waited 100ms for navigation animation
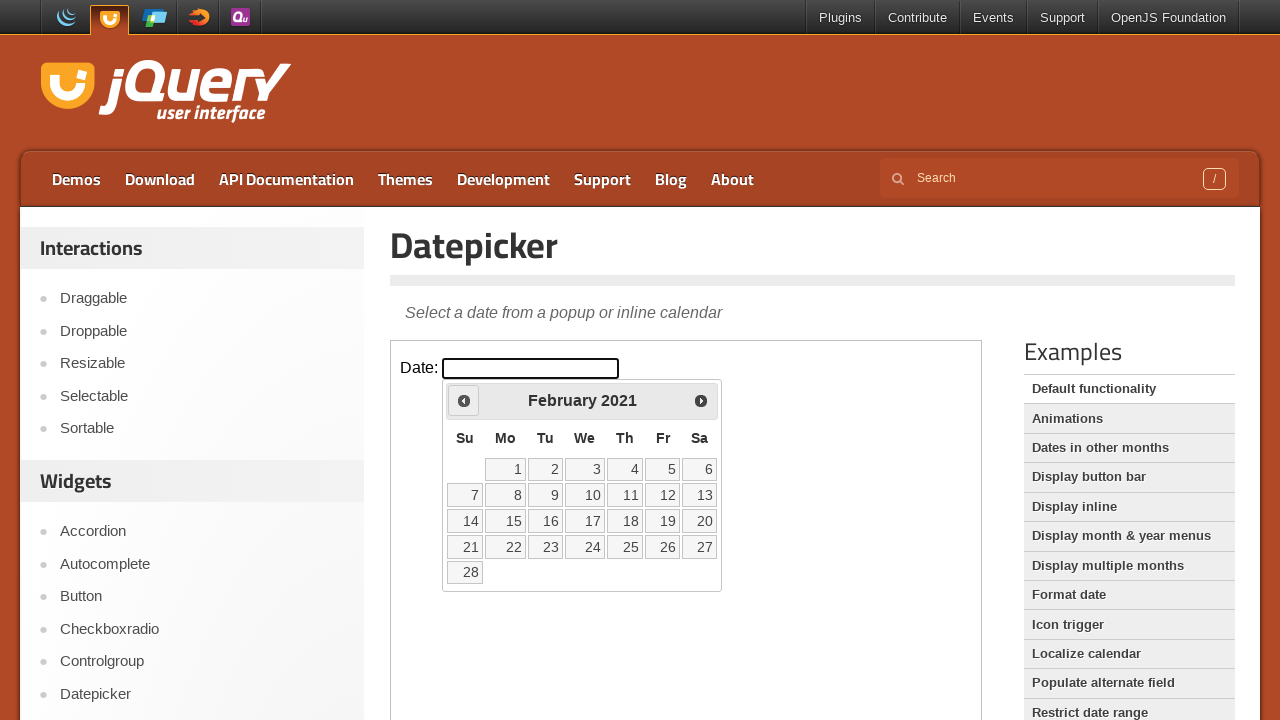

Clicked previous button to navigate back (current year: 2021, target year: 1994) at (464, 400) on iframe.demo-frame >> internal:control=enter-frame >> a.ui-datepicker-prev
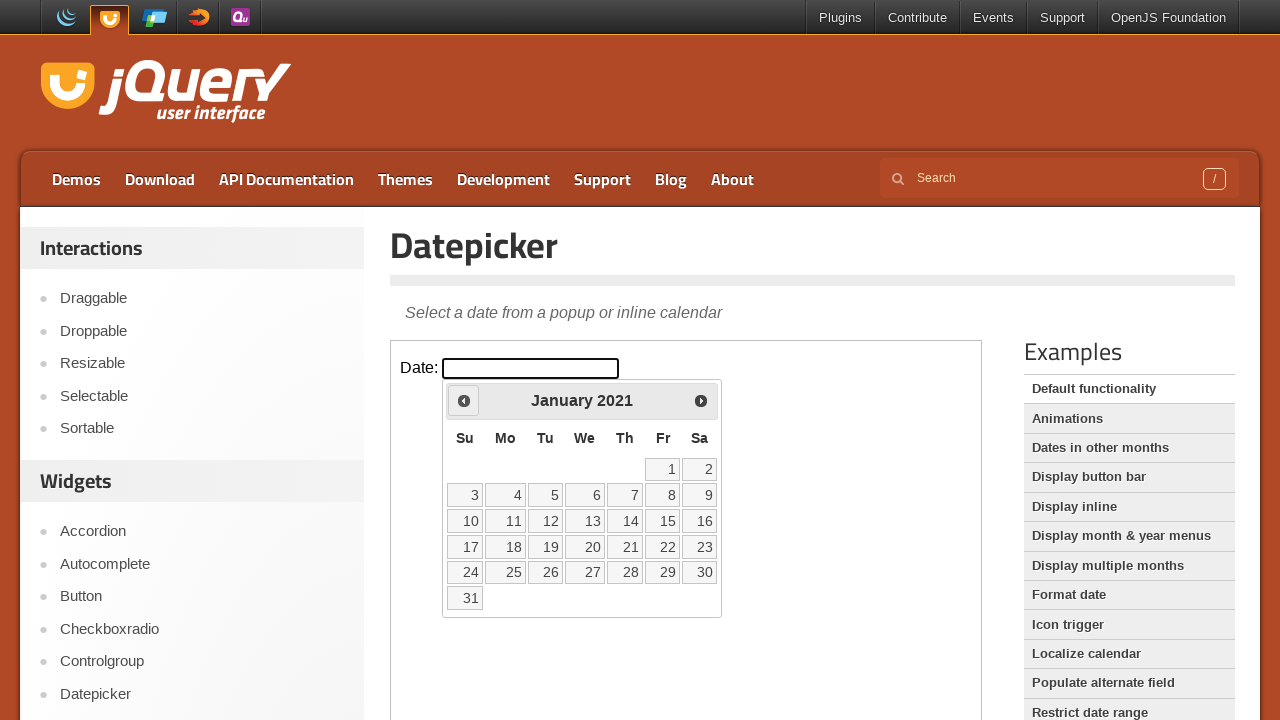

Waited 100ms for navigation animation
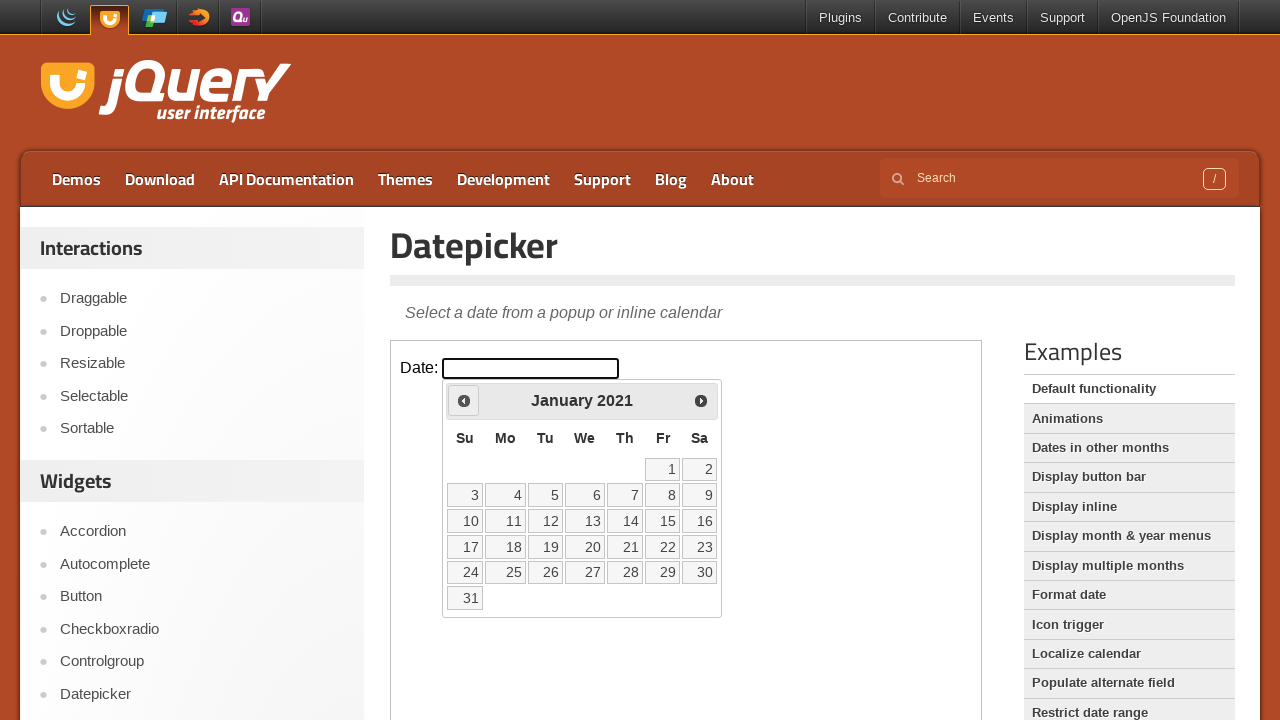

Clicked previous button to navigate back (current year: 2021, target year: 1994) at (464, 400) on iframe.demo-frame >> internal:control=enter-frame >> a.ui-datepicker-prev
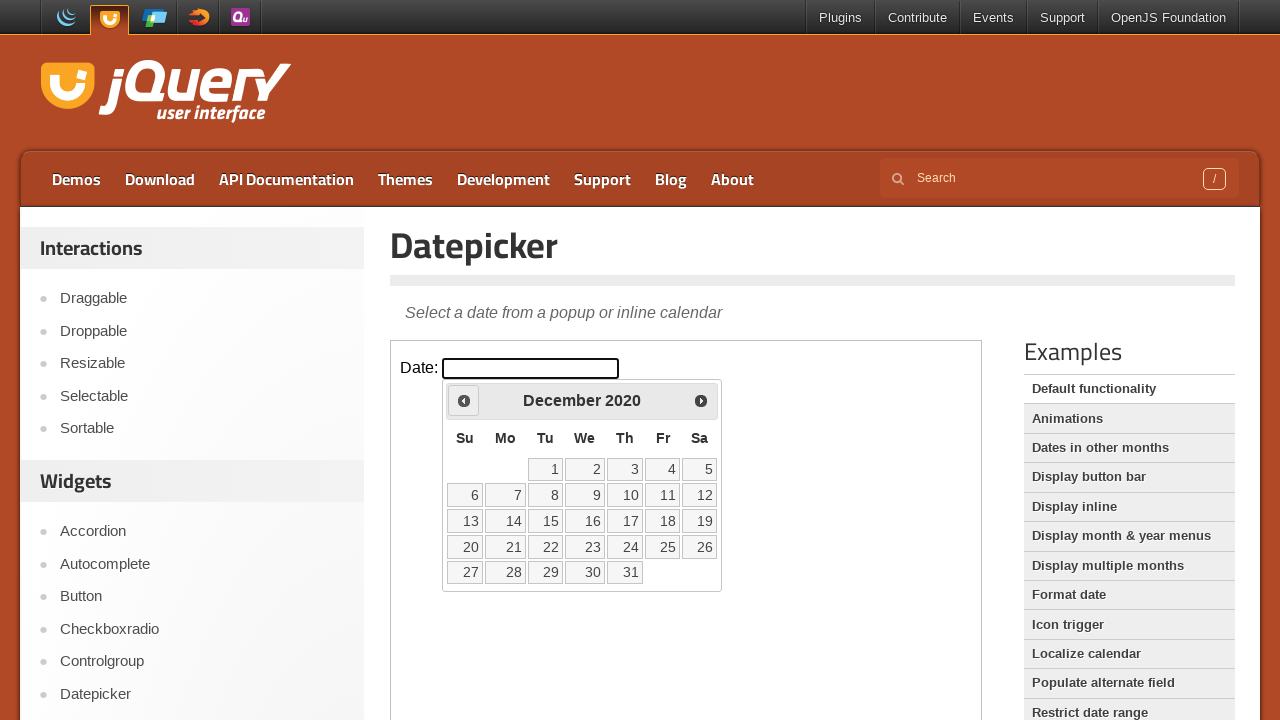

Waited 100ms for navigation animation
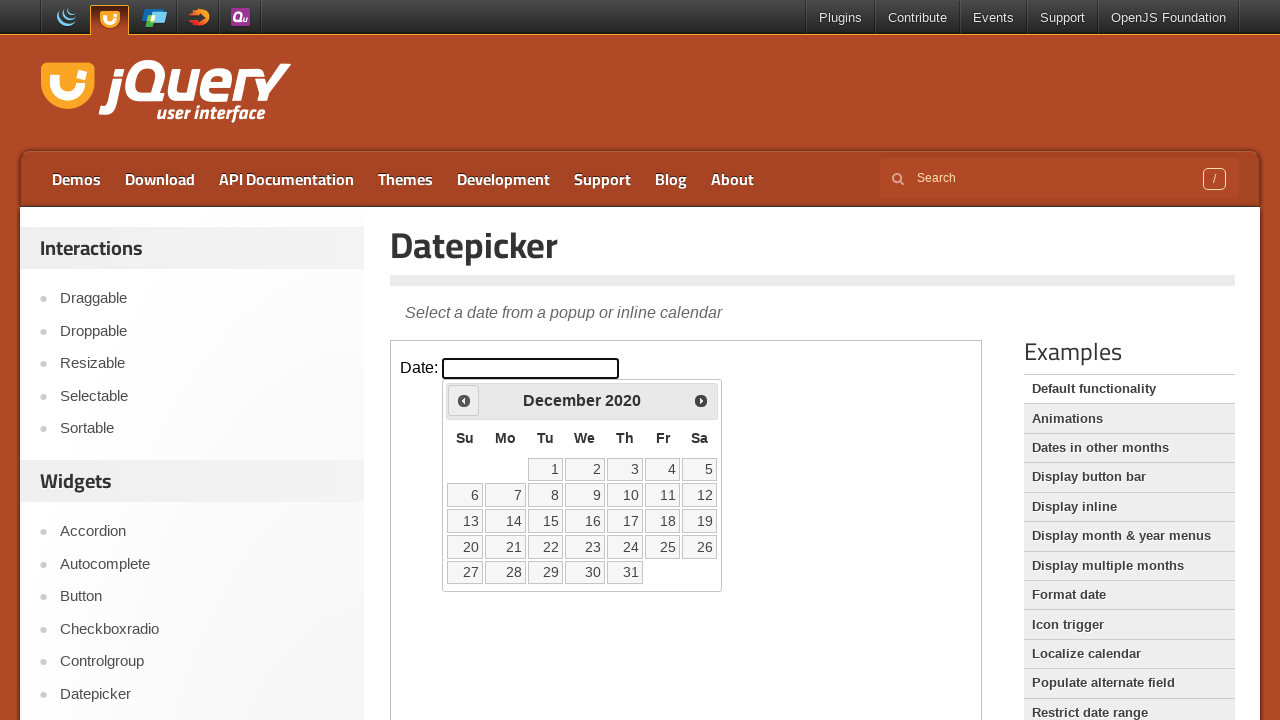

Clicked previous button to navigate back (current year: 2020, target year: 1994) at (464, 400) on iframe.demo-frame >> internal:control=enter-frame >> a.ui-datepicker-prev
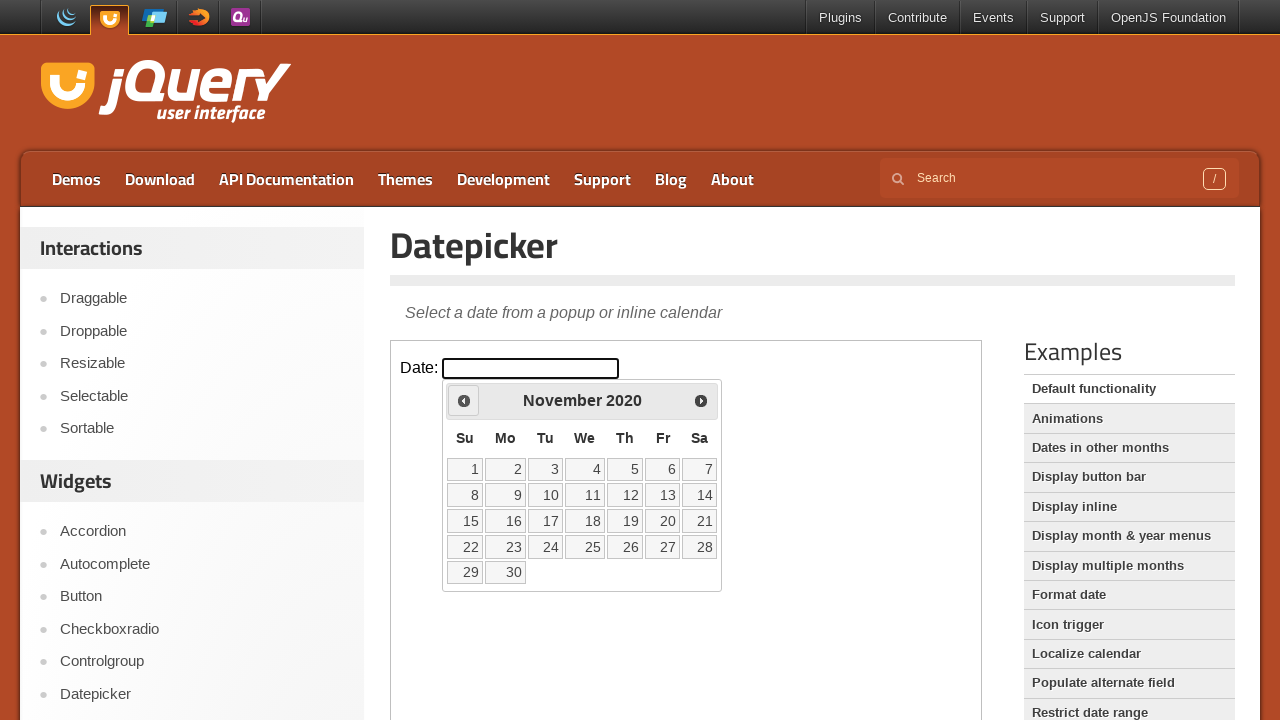

Waited 100ms for navigation animation
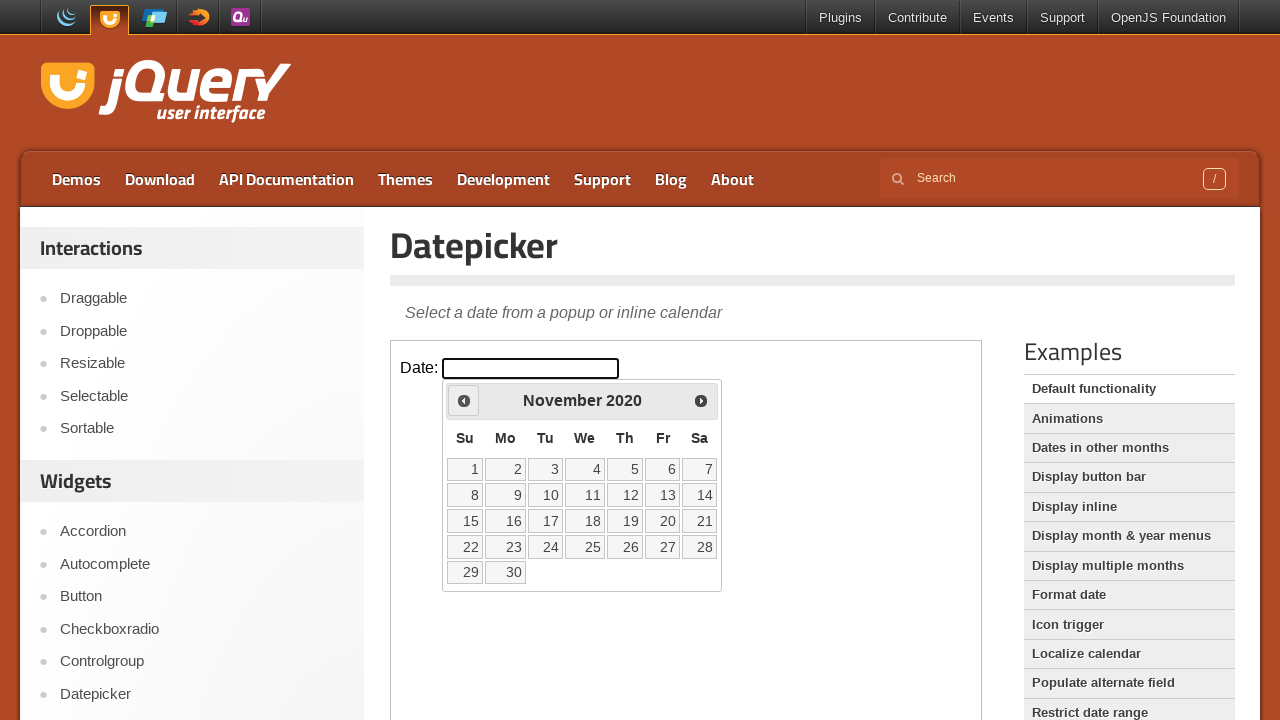

Clicked previous button to navigate back (current year: 2020, target year: 1994) at (464, 400) on iframe.demo-frame >> internal:control=enter-frame >> a.ui-datepicker-prev
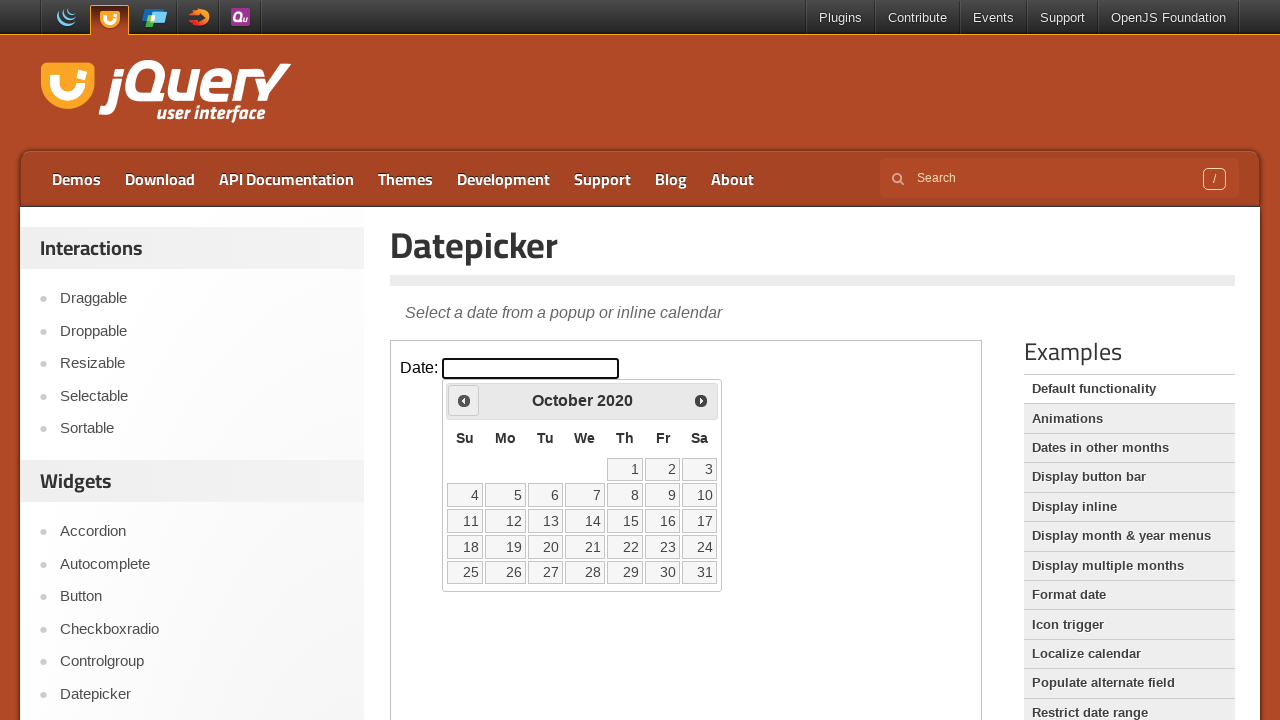

Waited 100ms for navigation animation
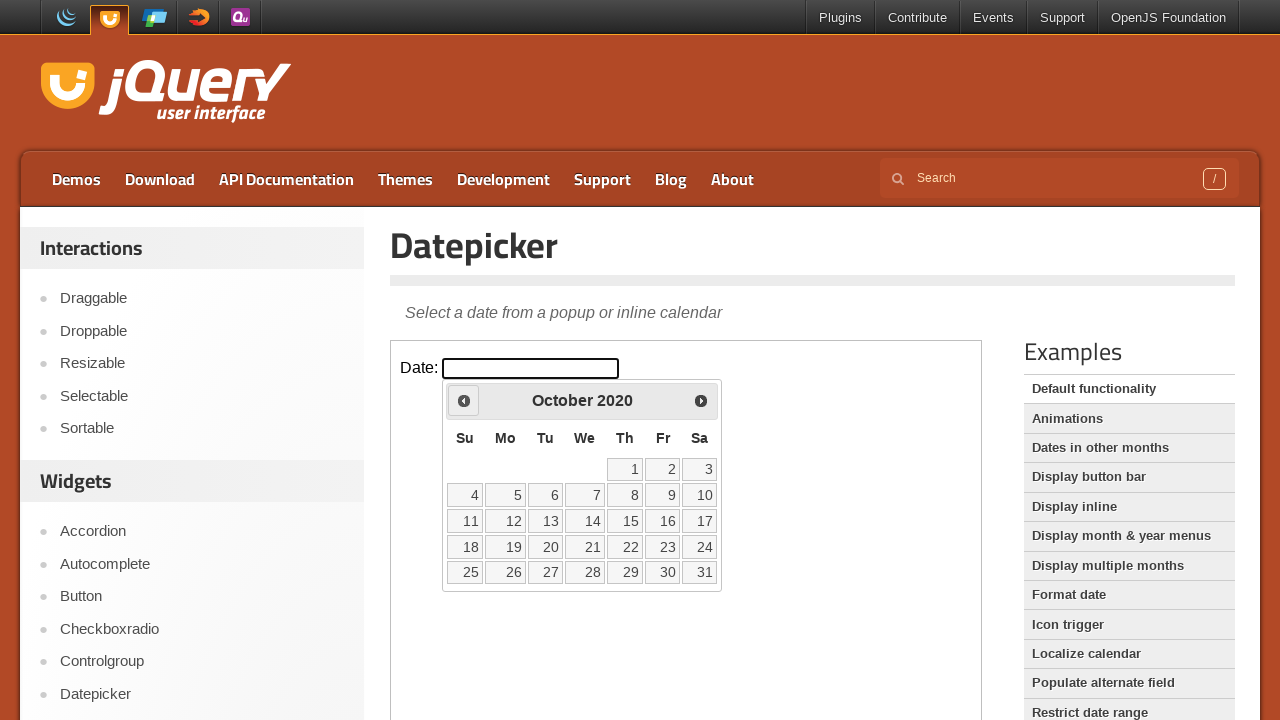

Clicked previous button to navigate back (current year: 2020, target year: 1994) at (464, 400) on iframe.demo-frame >> internal:control=enter-frame >> a.ui-datepicker-prev
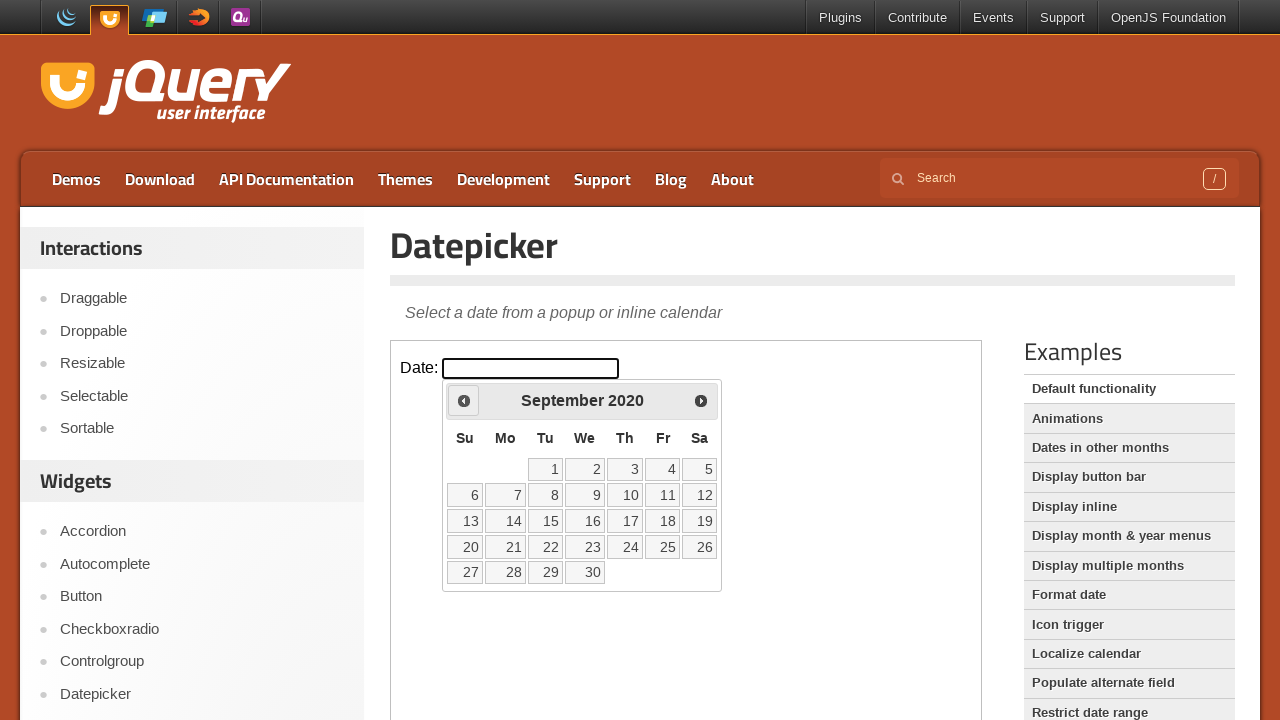

Waited 100ms for navigation animation
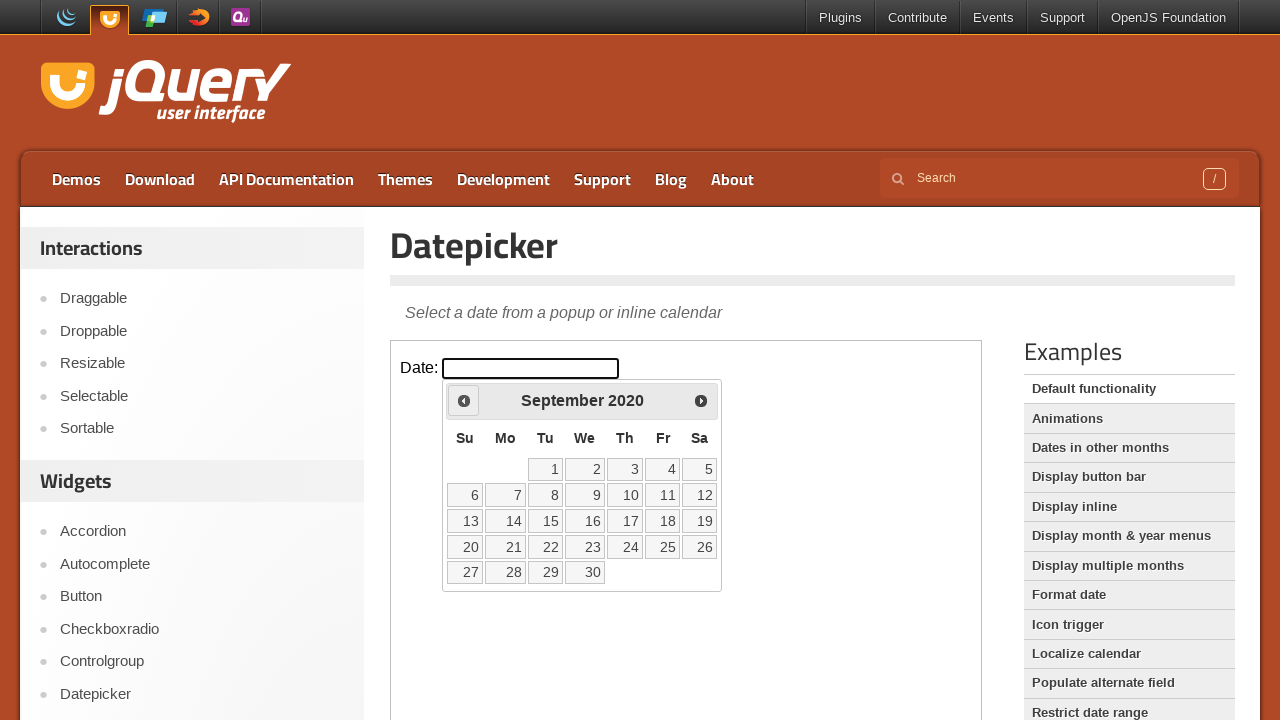

Clicked previous button to navigate back (current year: 2020, target year: 1994) at (464, 400) on iframe.demo-frame >> internal:control=enter-frame >> a.ui-datepicker-prev
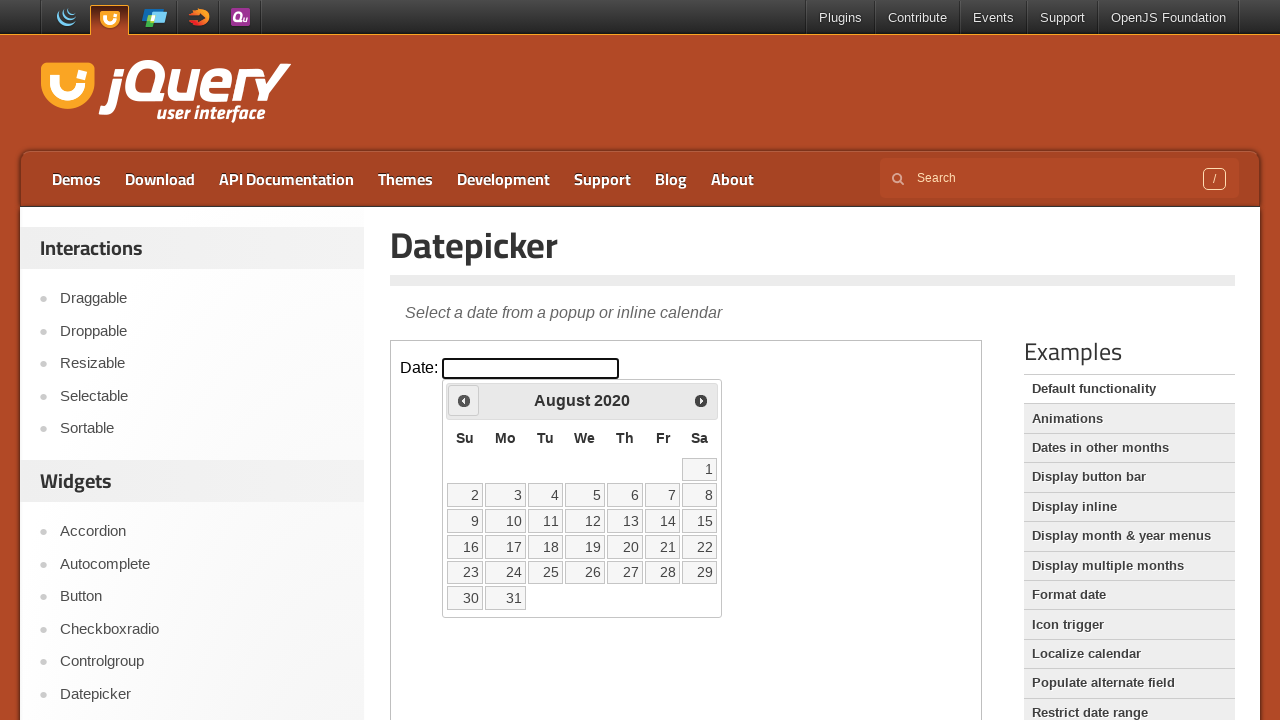

Waited 100ms for navigation animation
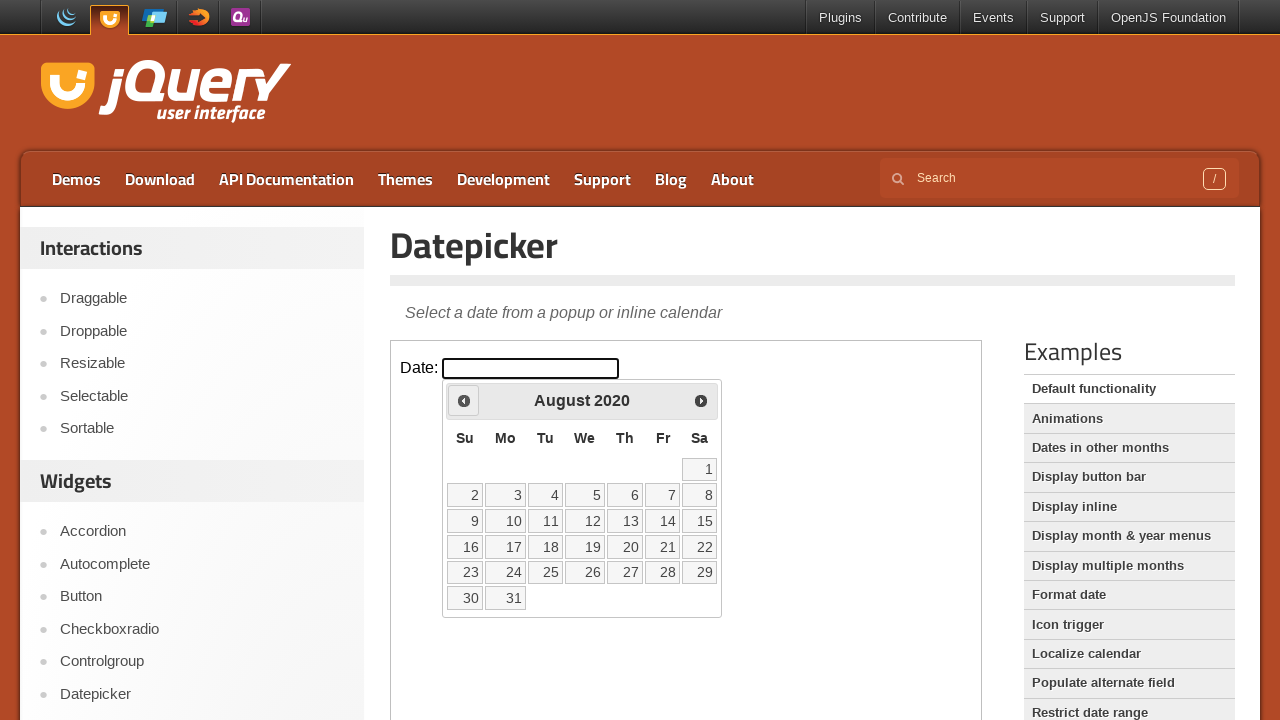

Clicked previous button to navigate back (current year: 2020, target year: 1994) at (464, 400) on iframe.demo-frame >> internal:control=enter-frame >> a.ui-datepicker-prev
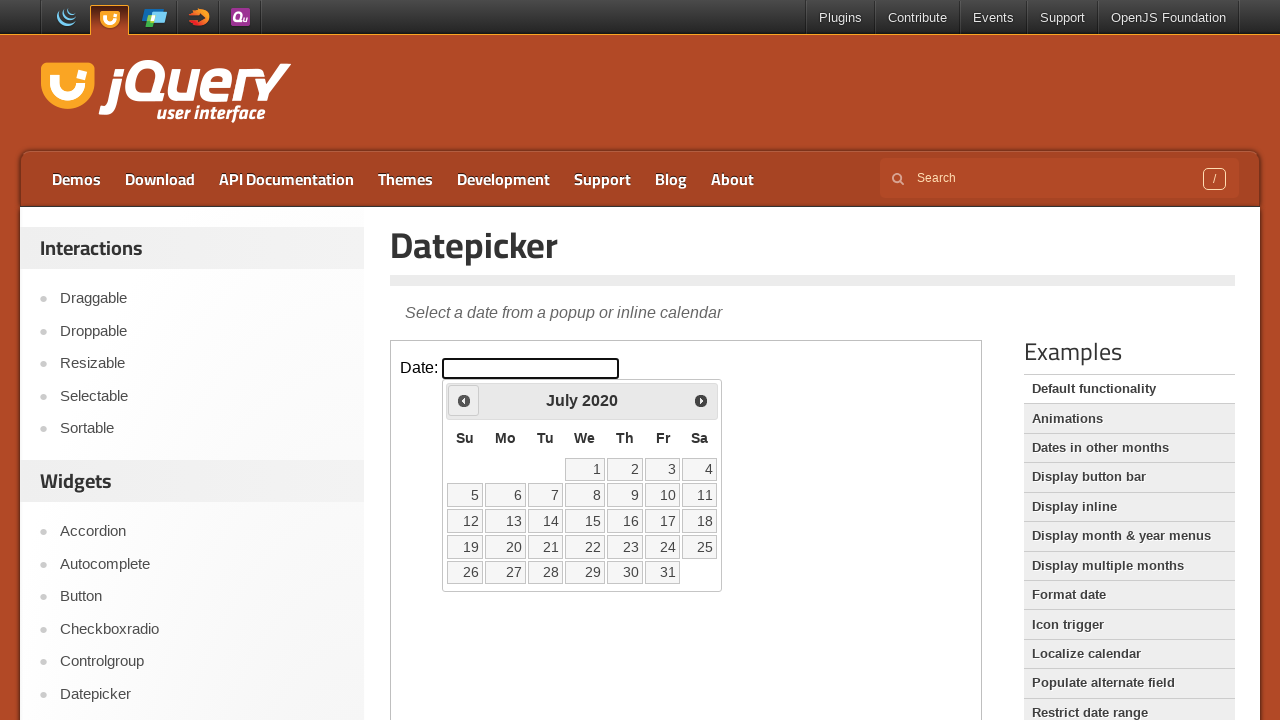

Waited 100ms for navigation animation
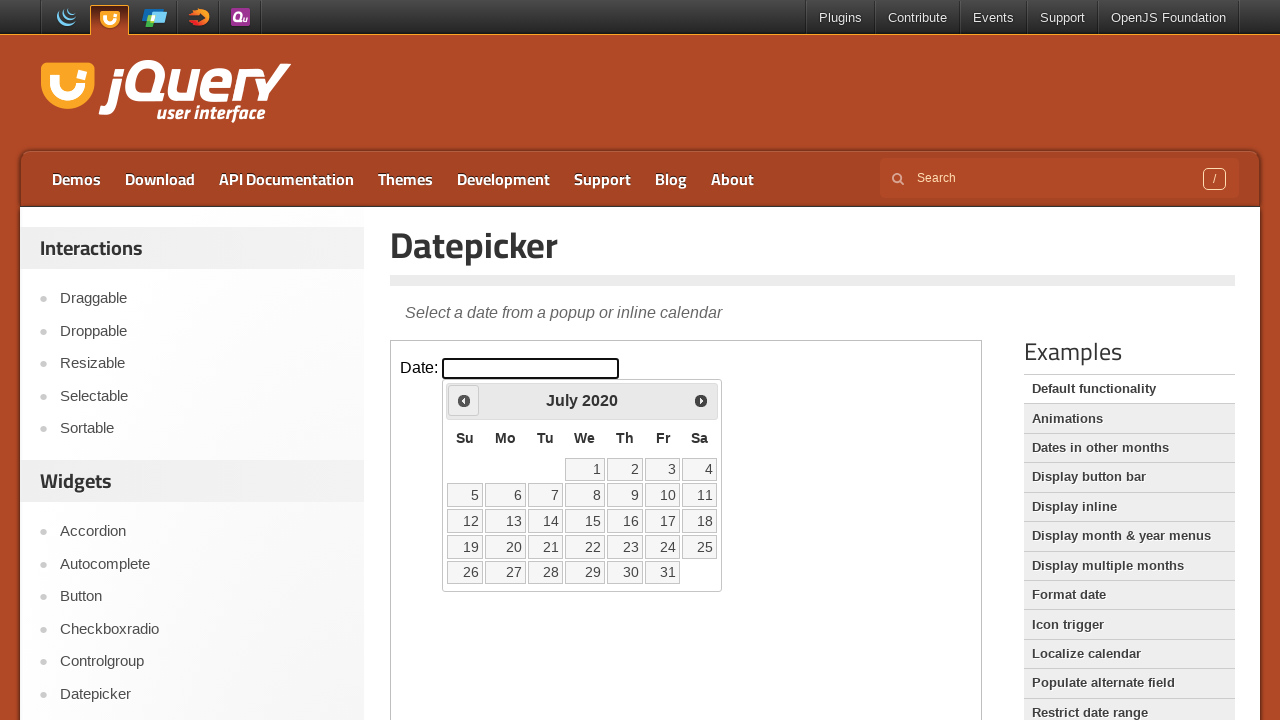

Clicked previous button to navigate back (current year: 2020, target year: 1994) at (464, 400) on iframe.demo-frame >> internal:control=enter-frame >> a.ui-datepicker-prev
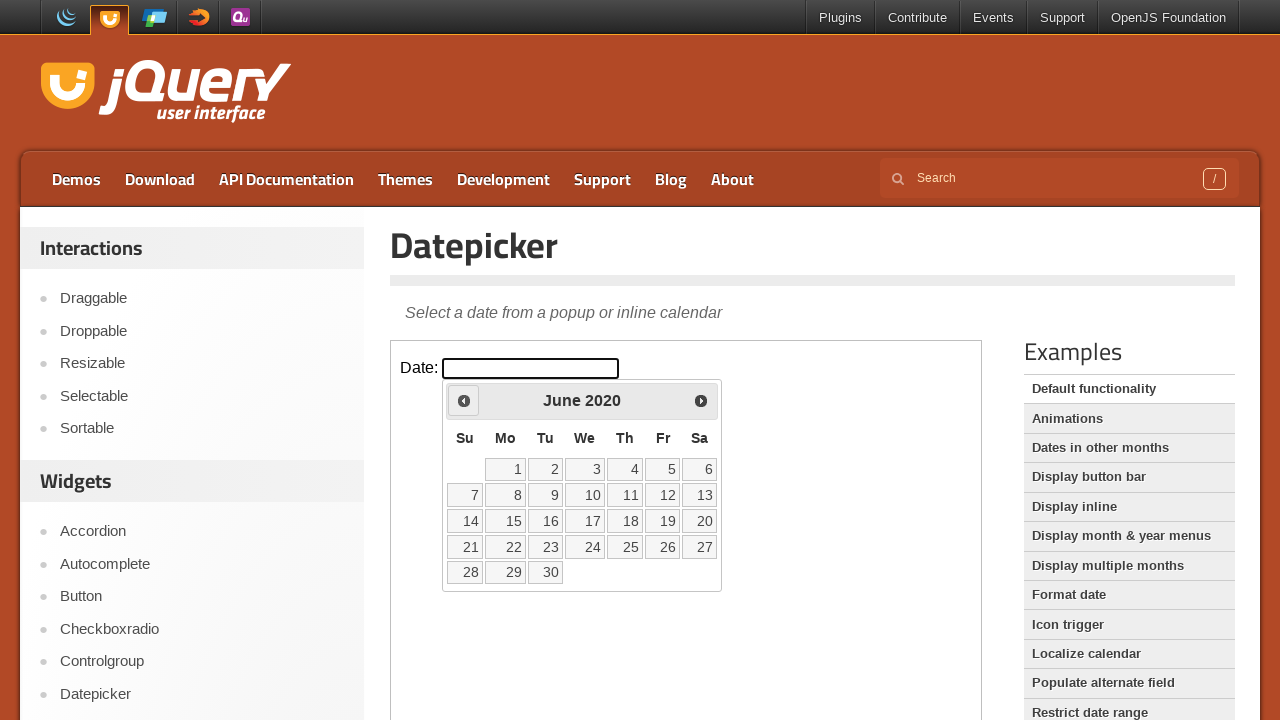

Waited 100ms for navigation animation
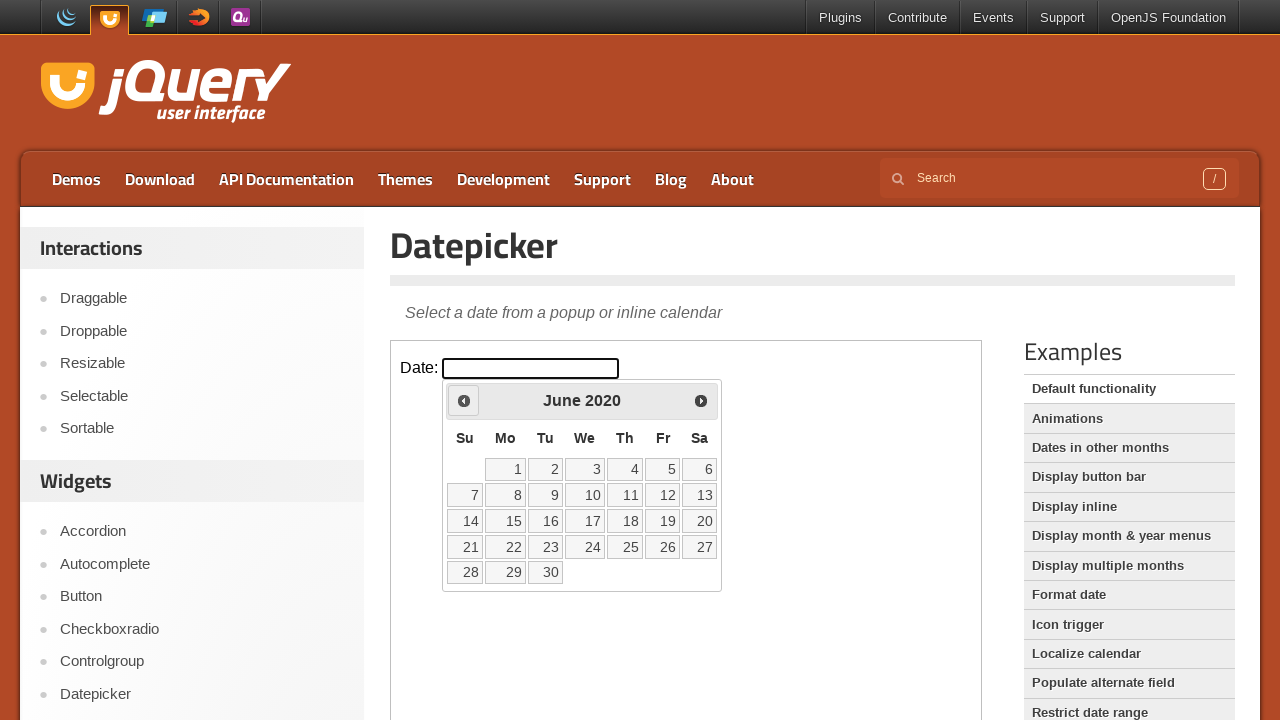

Clicked previous button to navigate back (current year: 2020, target year: 1994) at (464, 400) on iframe.demo-frame >> internal:control=enter-frame >> a.ui-datepicker-prev
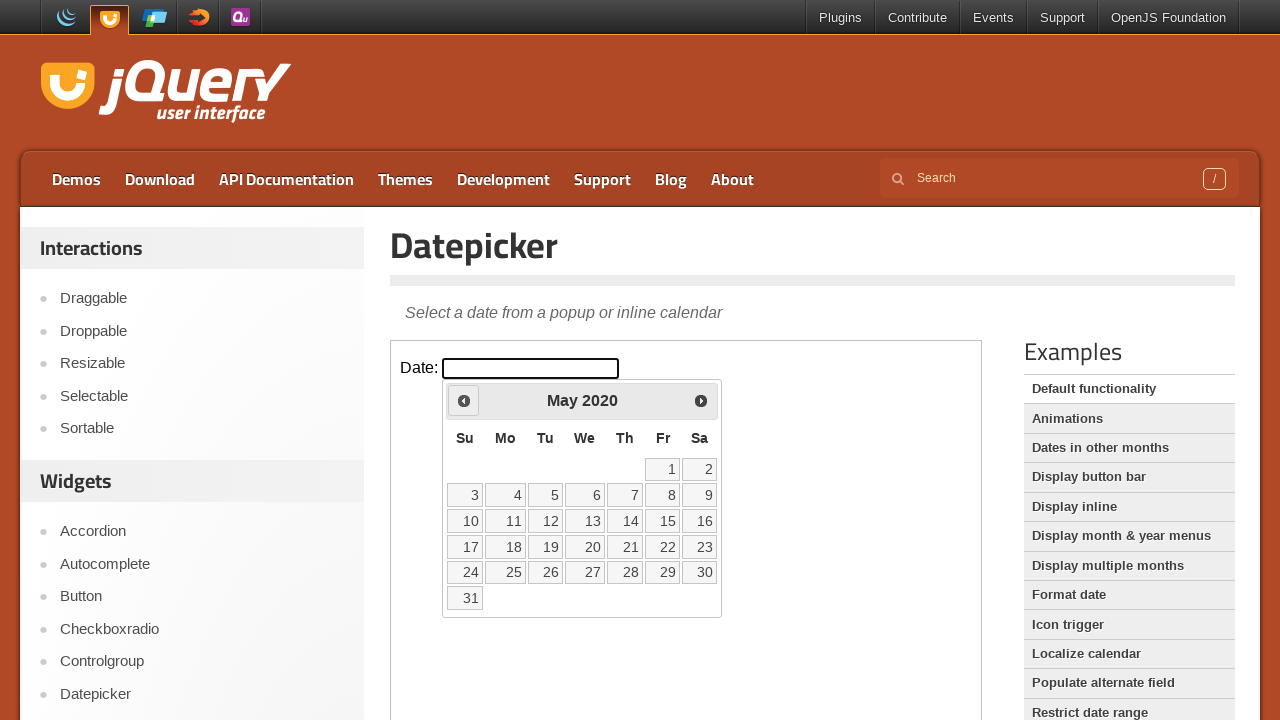

Waited 100ms for navigation animation
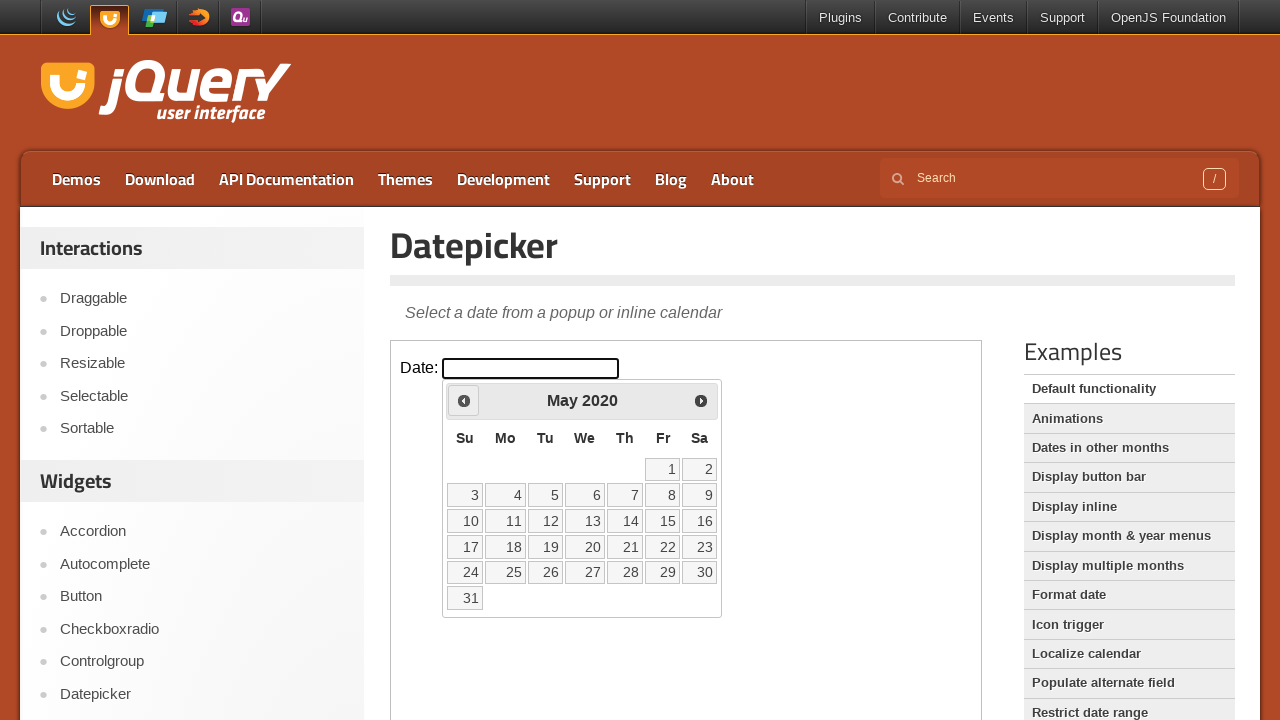

Clicked previous button to navigate back (current year: 2020, target year: 1994) at (464, 400) on iframe.demo-frame >> internal:control=enter-frame >> a.ui-datepicker-prev
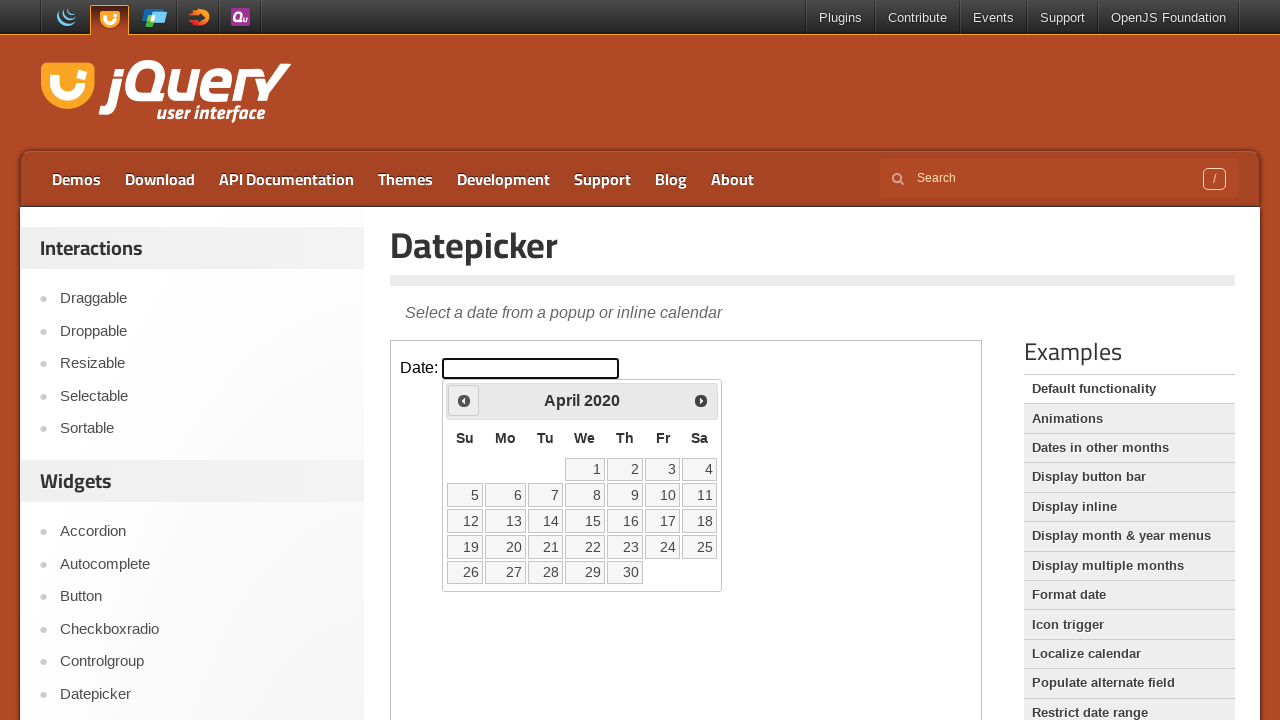

Waited 100ms for navigation animation
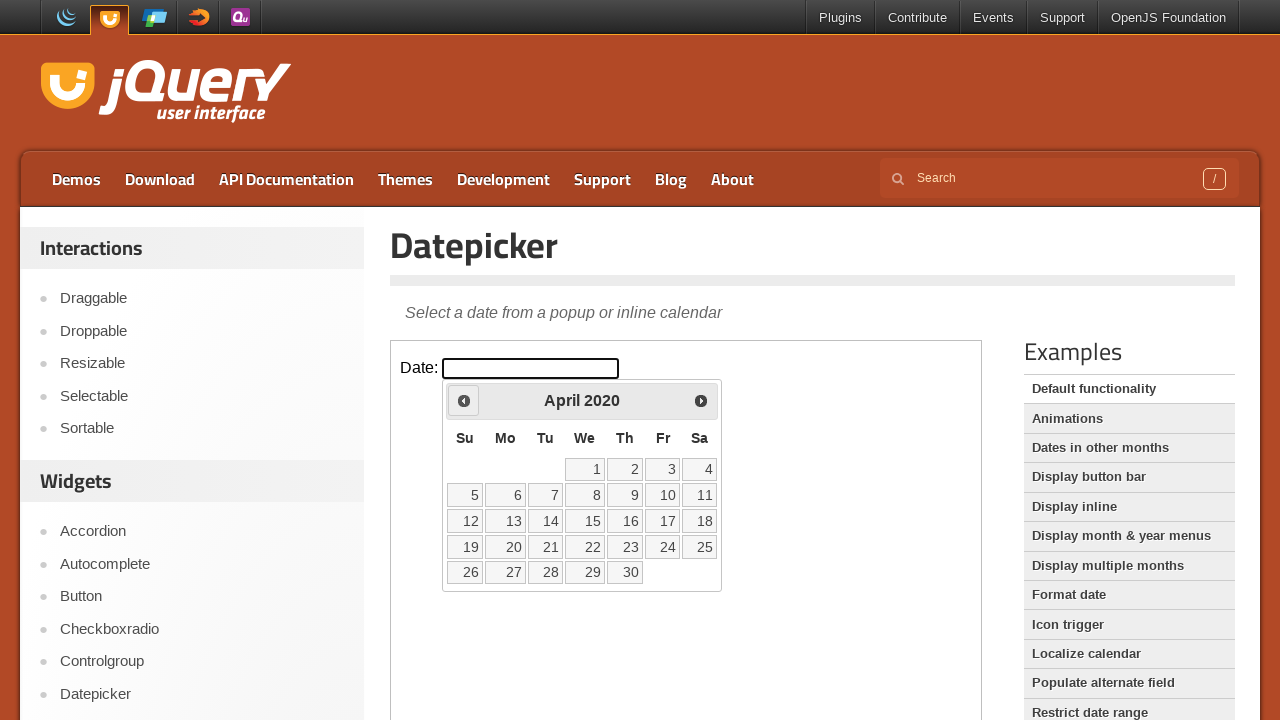

Clicked previous button to navigate back (current year: 2020, target year: 1994) at (464, 400) on iframe.demo-frame >> internal:control=enter-frame >> a.ui-datepicker-prev
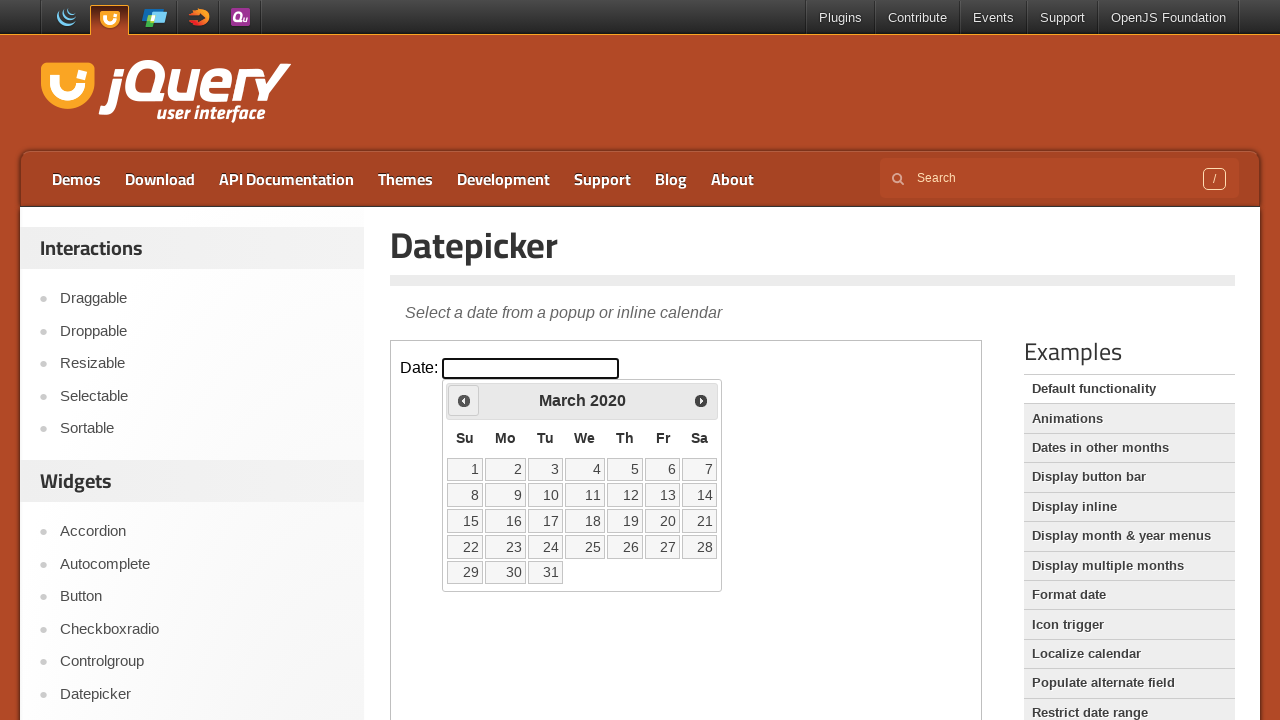

Waited 100ms for navigation animation
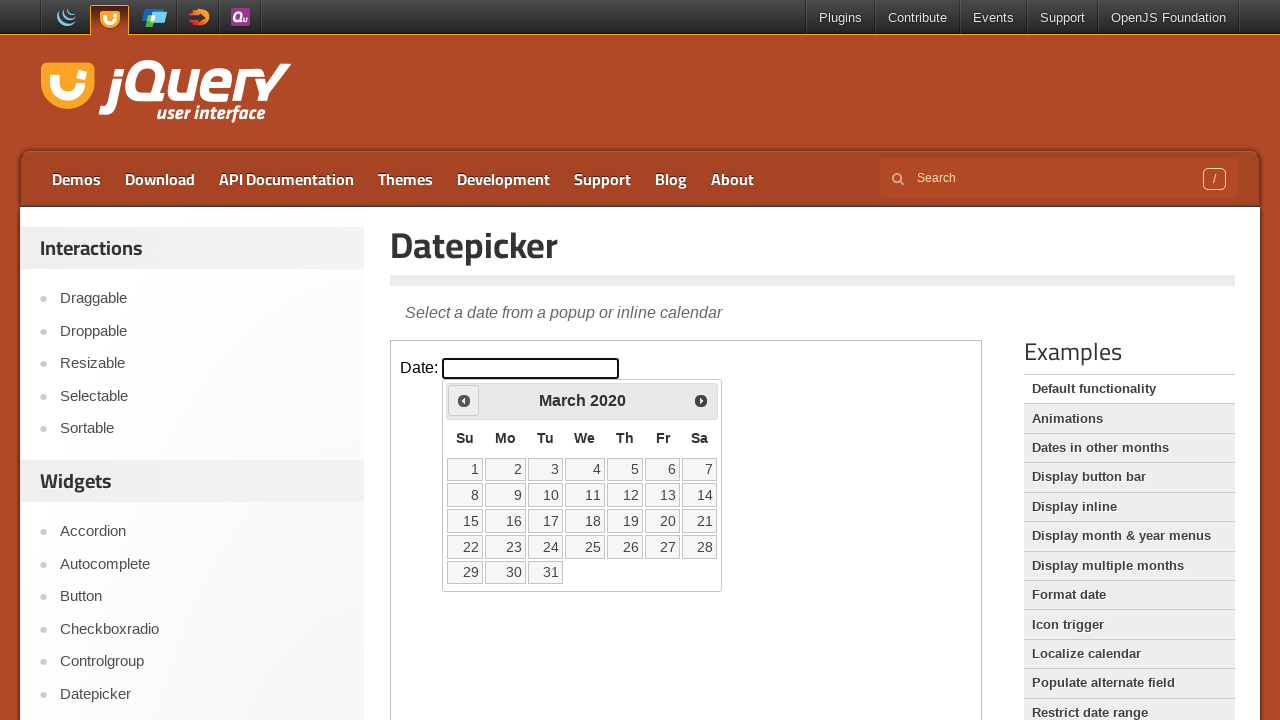

Clicked previous button to navigate back (current year: 2020, target year: 1994) at (464, 400) on iframe.demo-frame >> internal:control=enter-frame >> a.ui-datepicker-prev
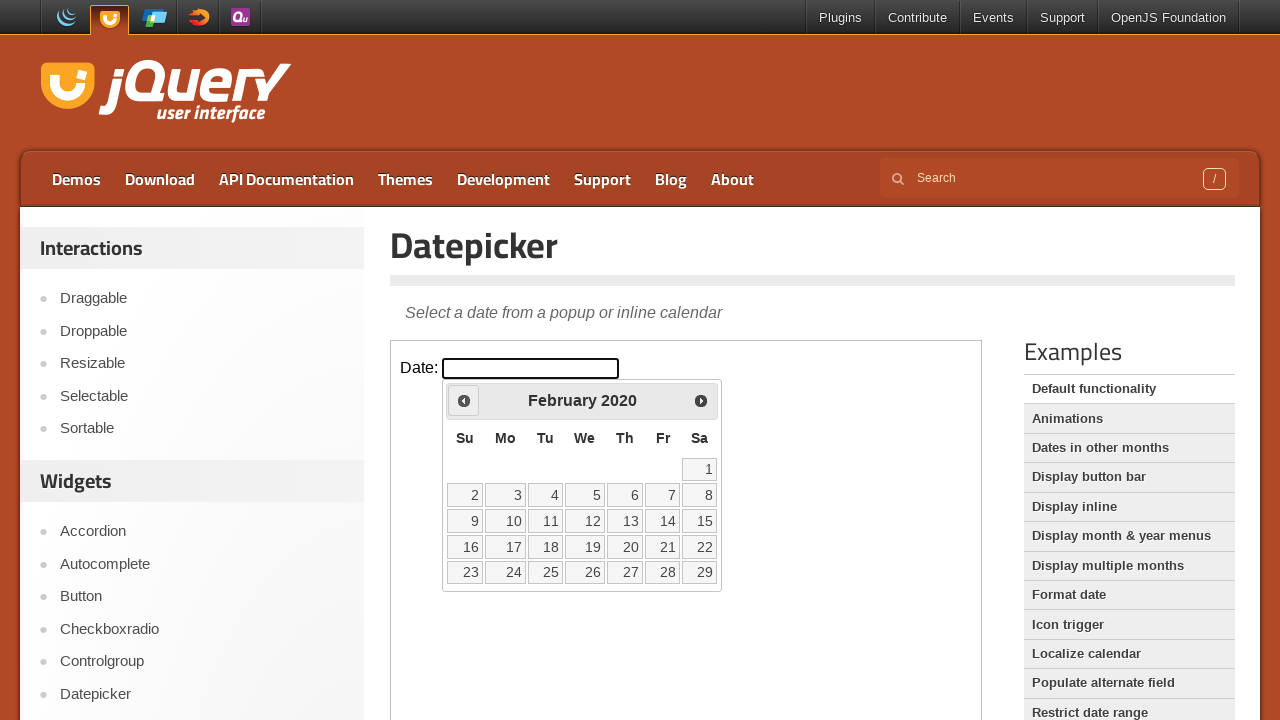

Waited 100ms for navigation animation
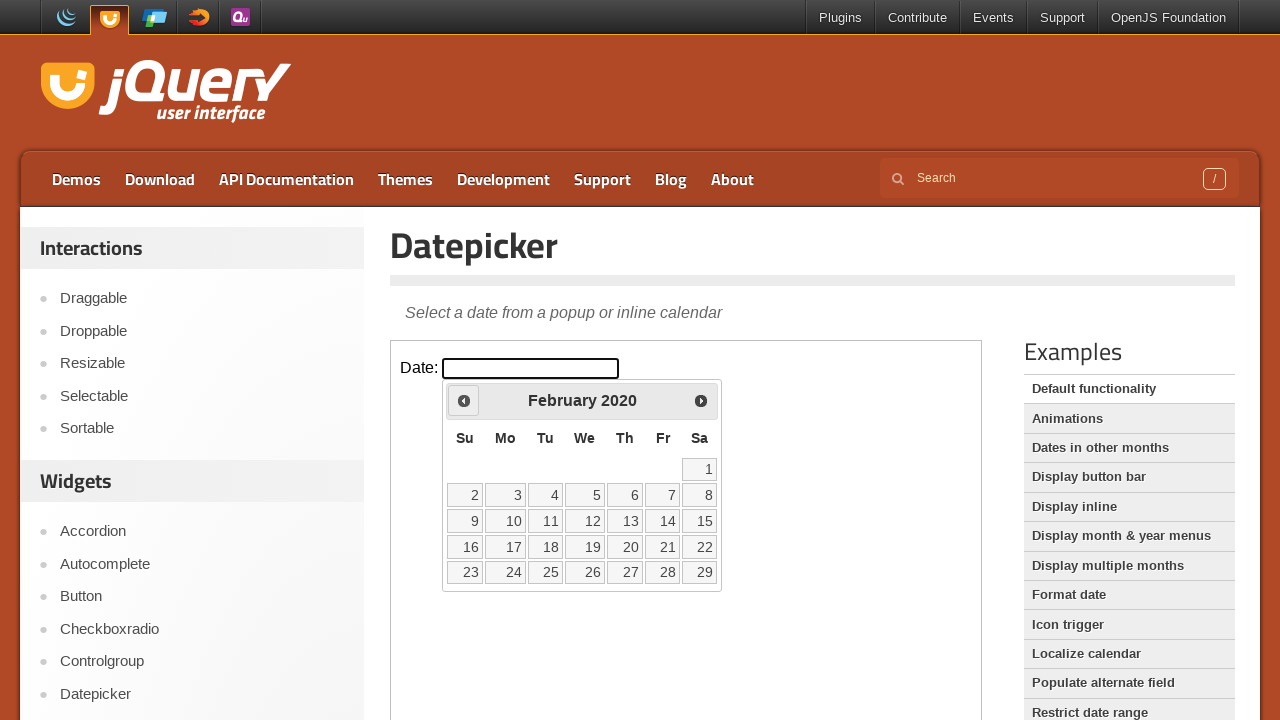

Clicked previous button to navigate back (current year: 2020, target year: 1994) at (464, 400) on iframe.demo-frame >> internal:control=enter-frame >> a.ui-datepicker-prev
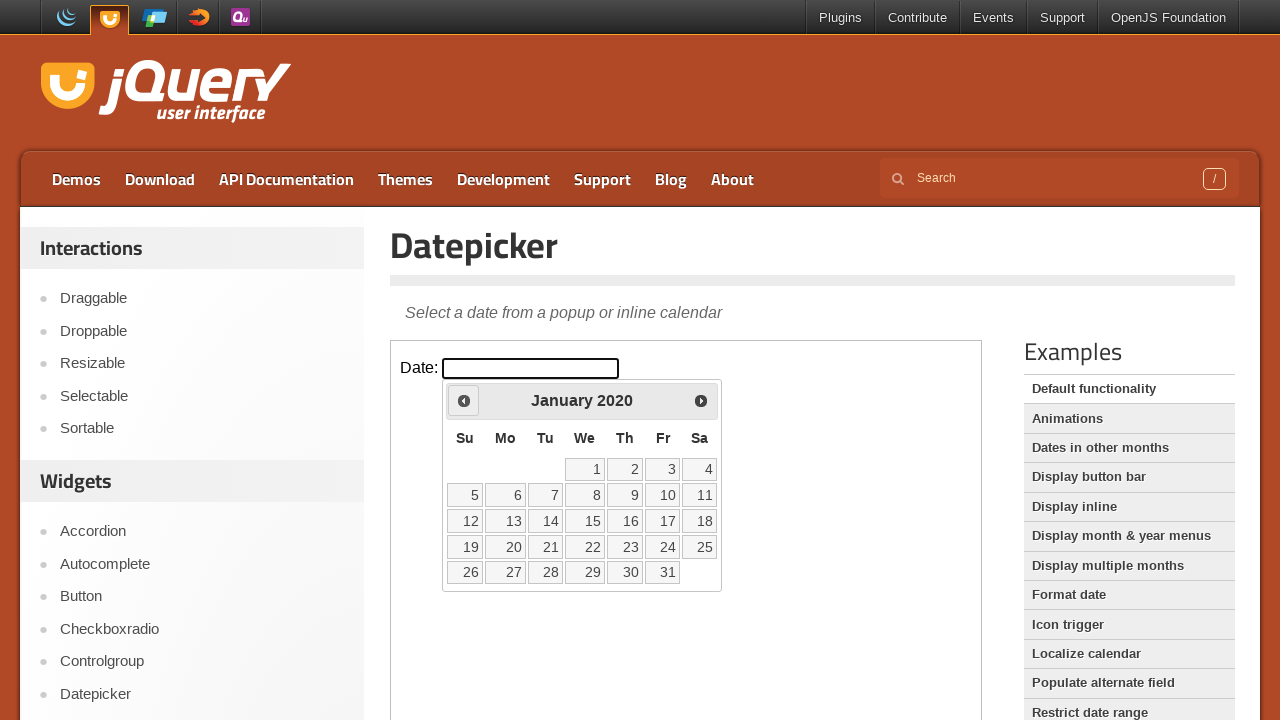

Waited 100ms for navigation animation
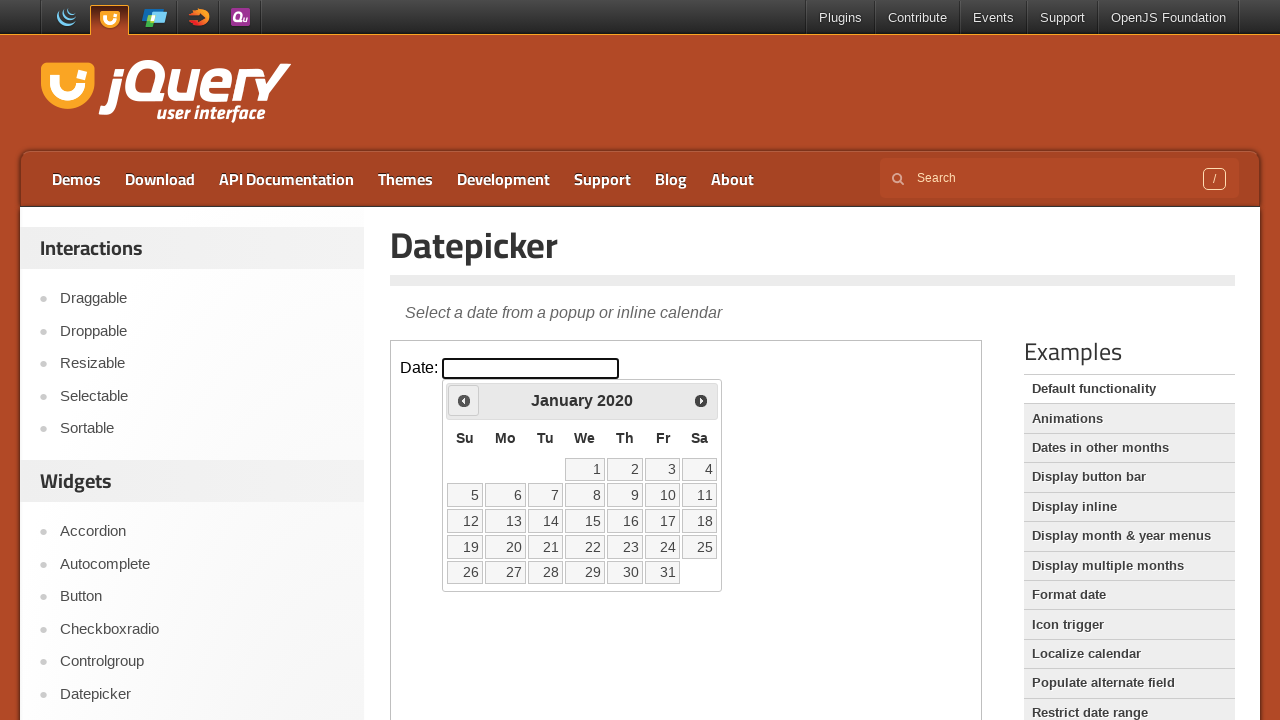

Clicked previous button to navigate back (current year: 2020, target year: 1994) at (464, 400) on iframe.demo-frame >> internal:control=enter-frame >> a.ui-datepicker-prev
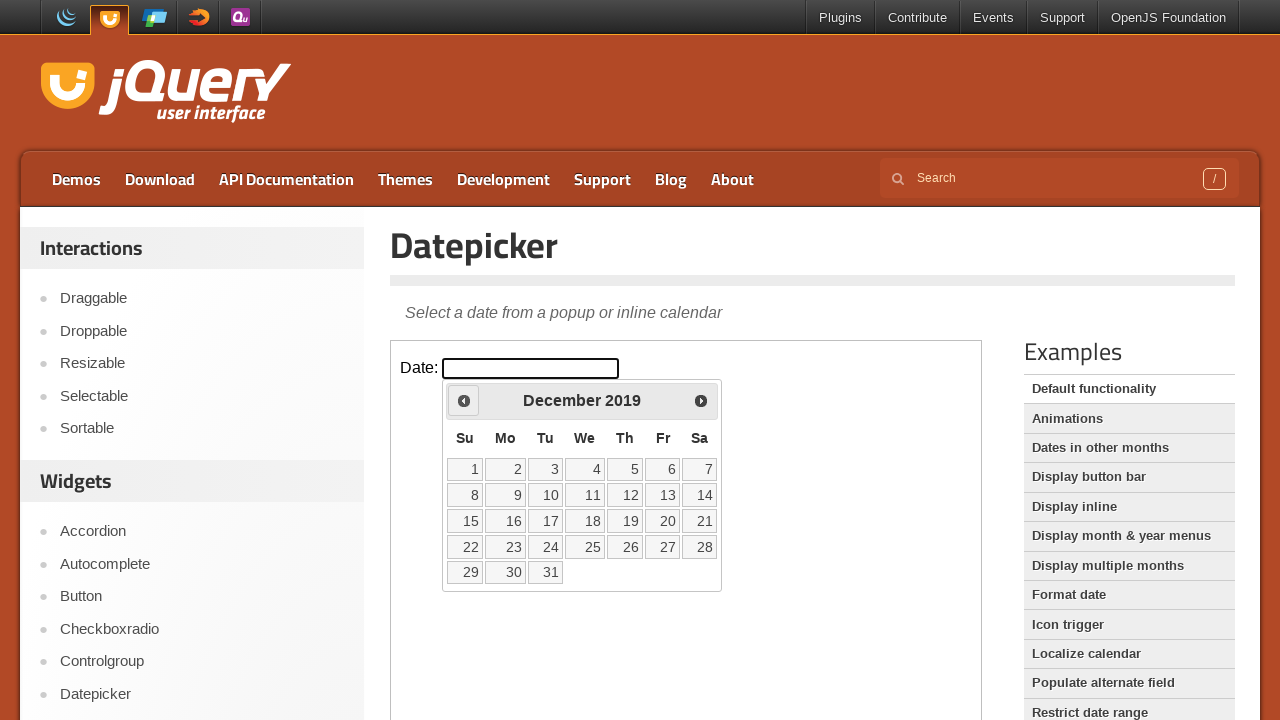

Waited 100ms for navigation animation
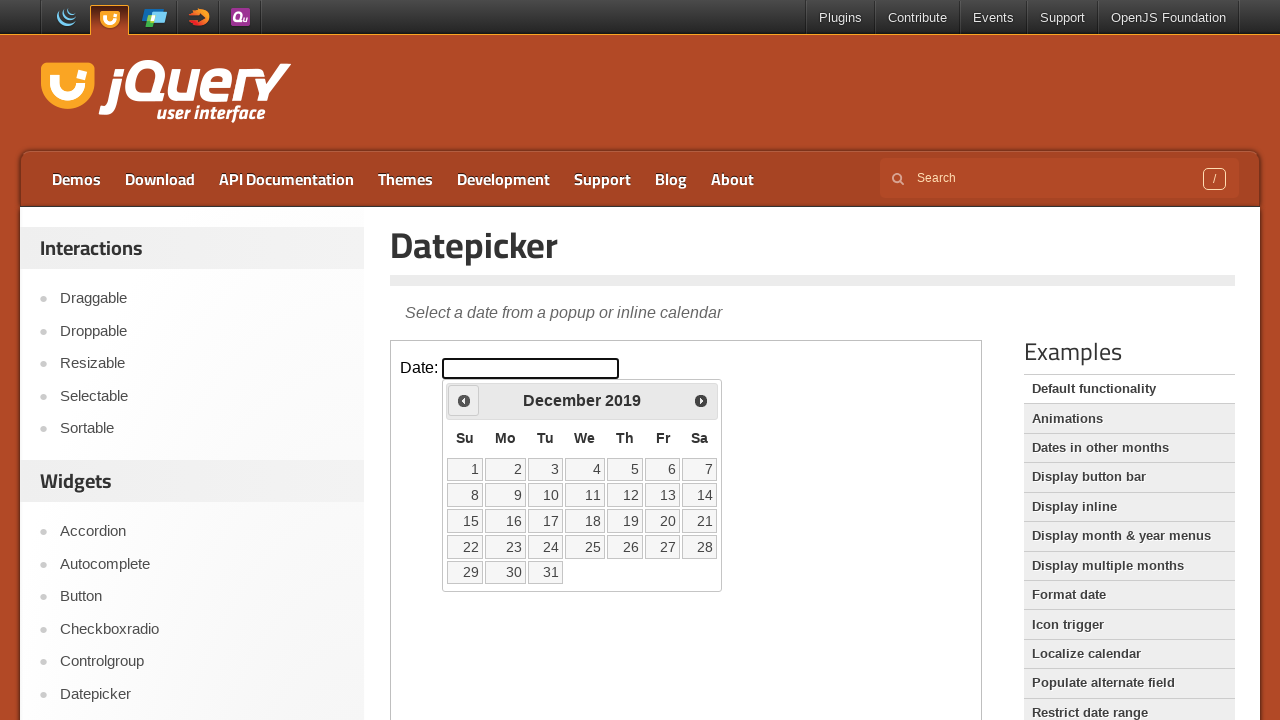

Clicked previous button to navigate back (current year: 2019, target year: 1994) at (464, 400) on iframe.demo-frame >> internal:control=enter-frame >> a.ui-datepicker-prev
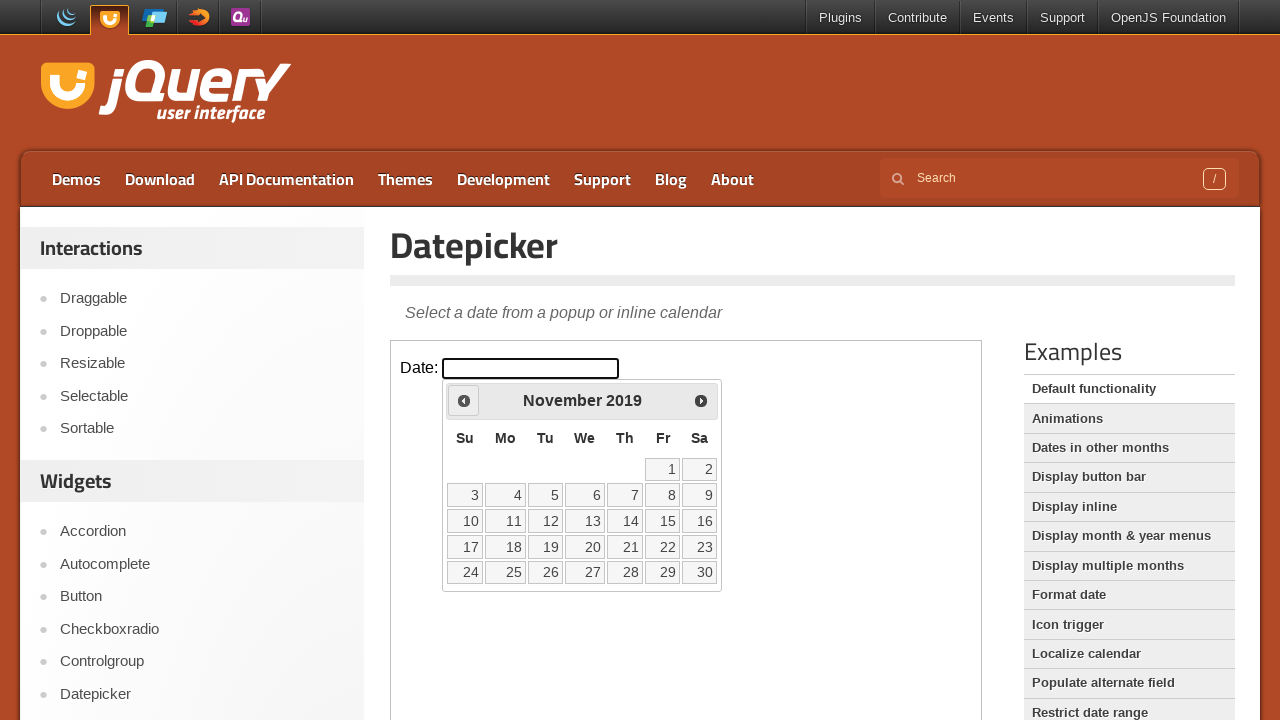

Waited 100ms for navigation animation
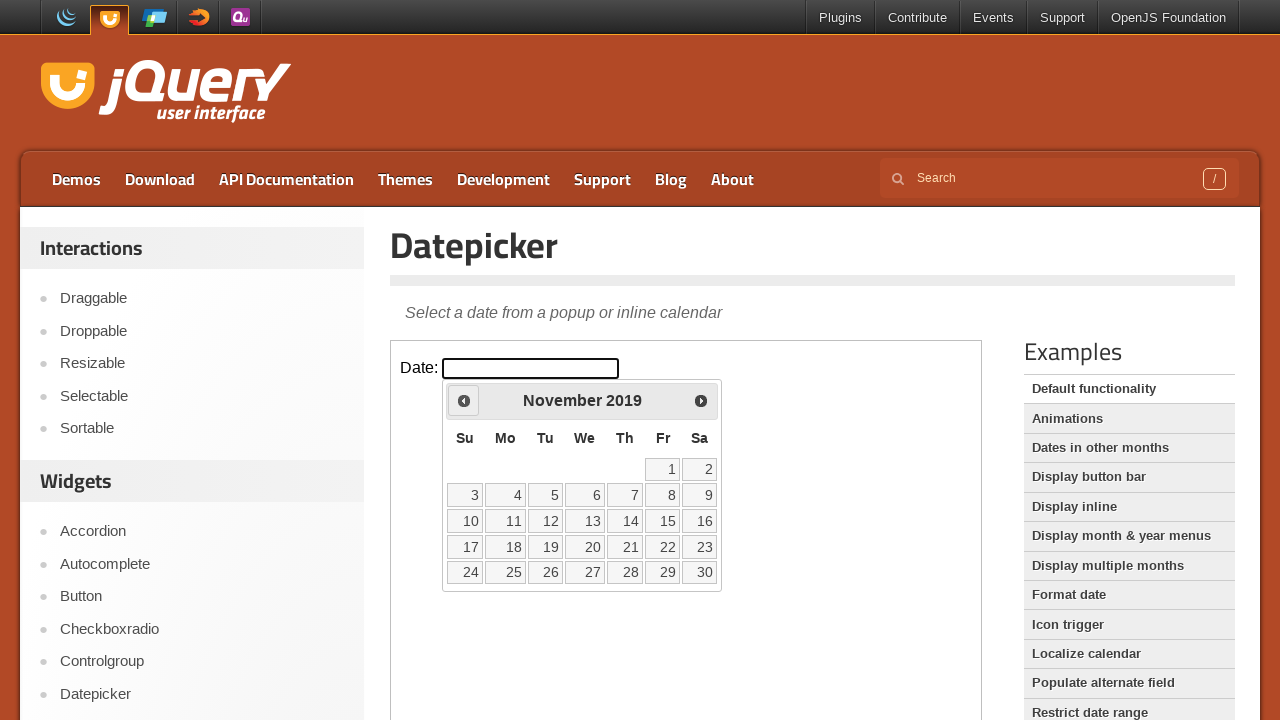

Clicked previous button to navigate back (current year: 2019, target year: 1994) at (464, 400) on iframe.demo-frame >> internal:control=enter-frame >> a.ui-datepicker-prev
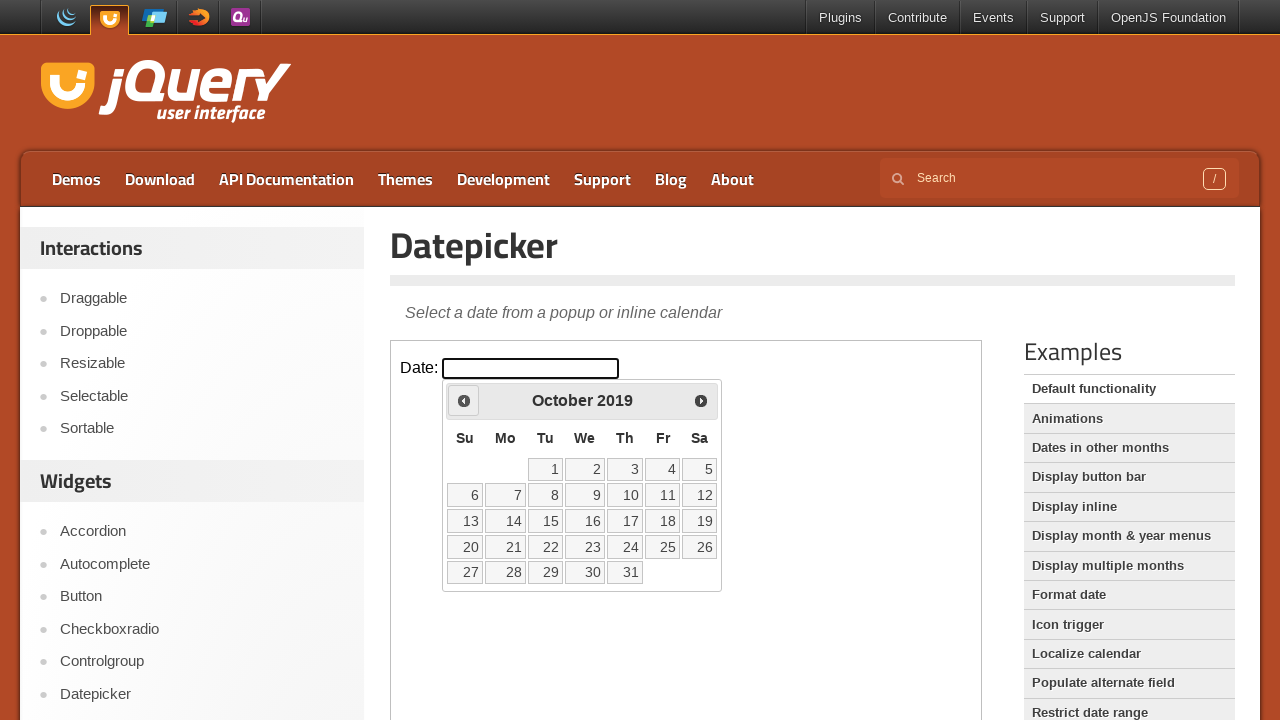

Waited 100ms for navigation animation
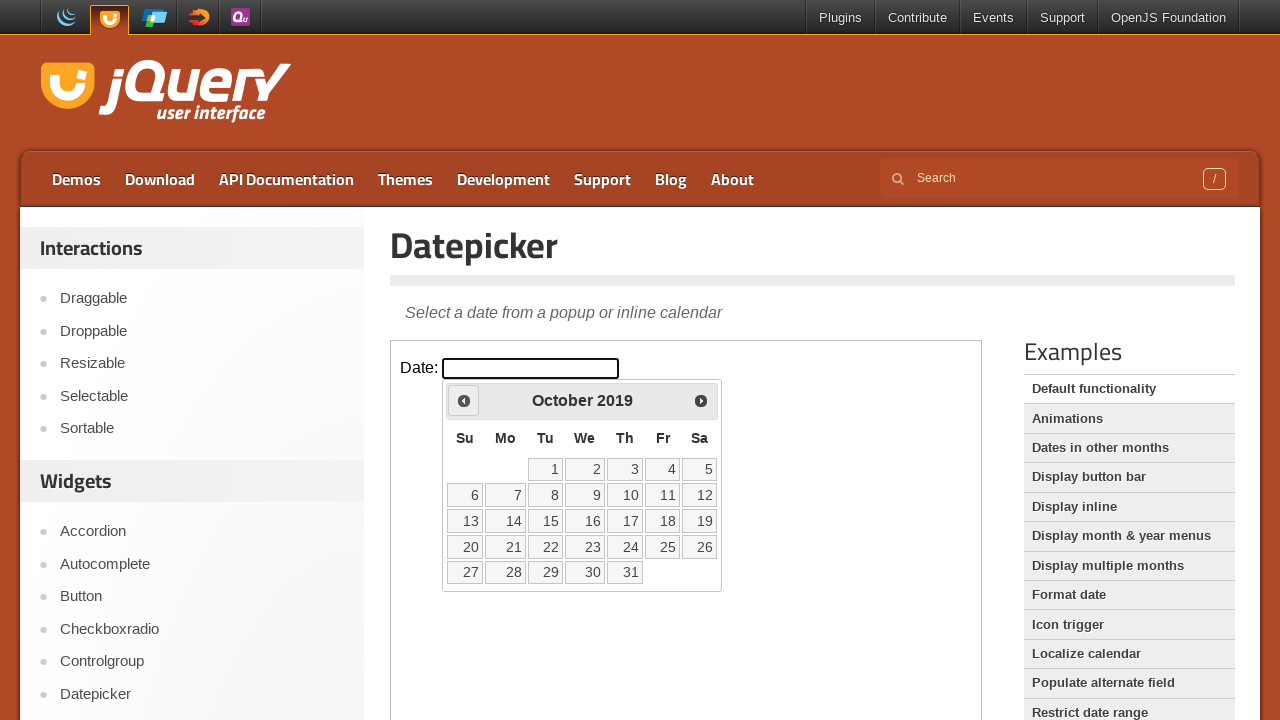

Clicked previous button to navigate back (current year: 2019, target year: 1994) at (464, 400) on iframe.demo-frame >> internal:control=enter-frame >> a.ui-datepicker-prev
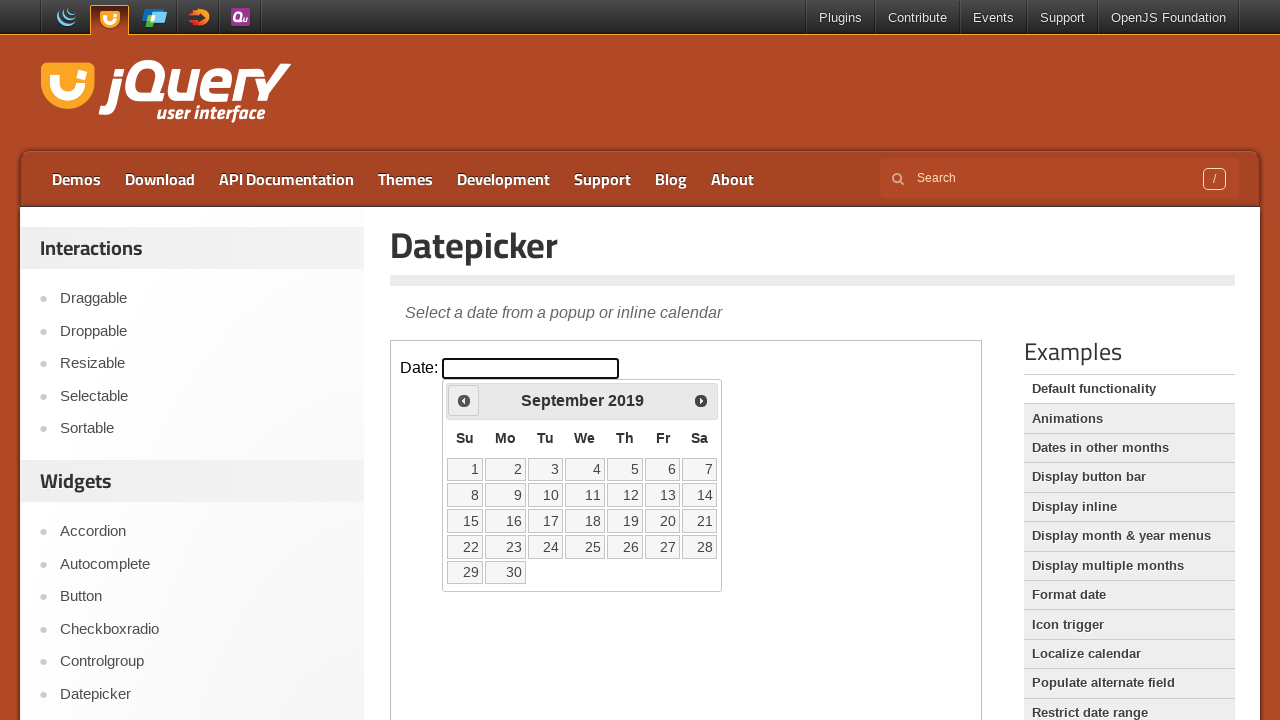

Waited 100ms for navigation animation
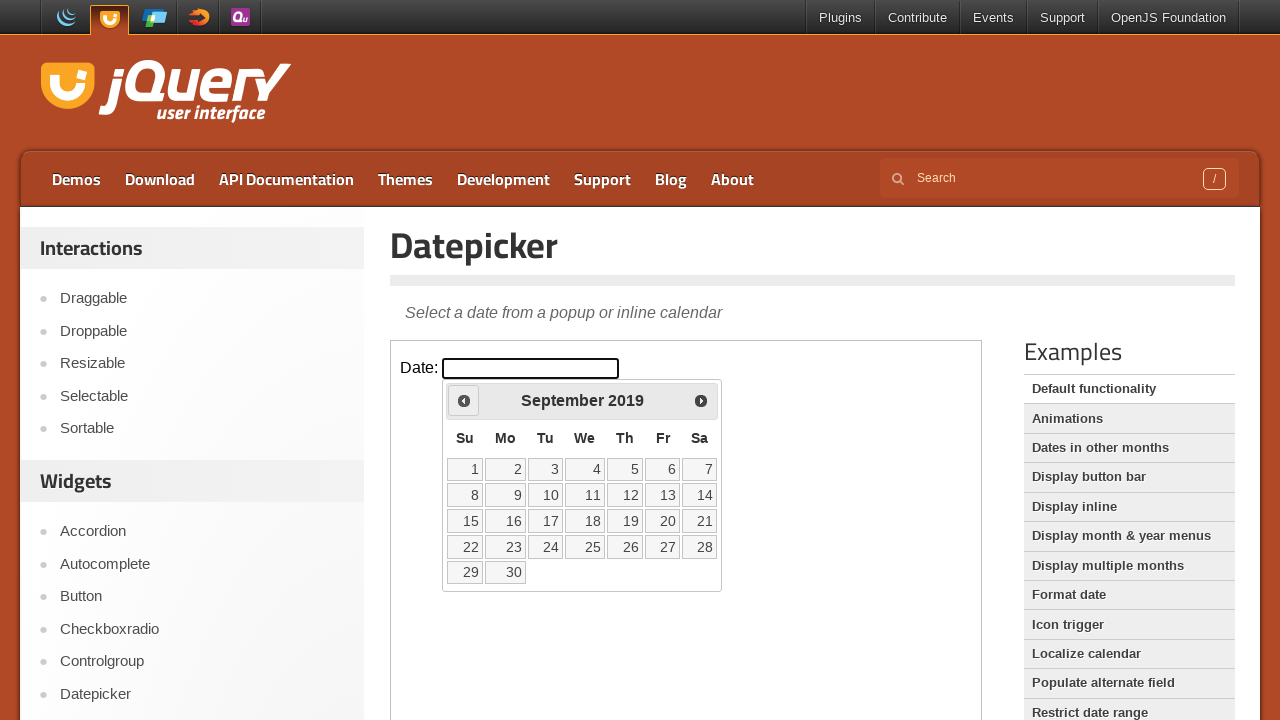

Clicked previous button to navigate back (current year: 2019, target year: 1994) at (464, 400) on iframe.demo-frame >> internal:control=enter-frame >> a.ui-datepicker-prev
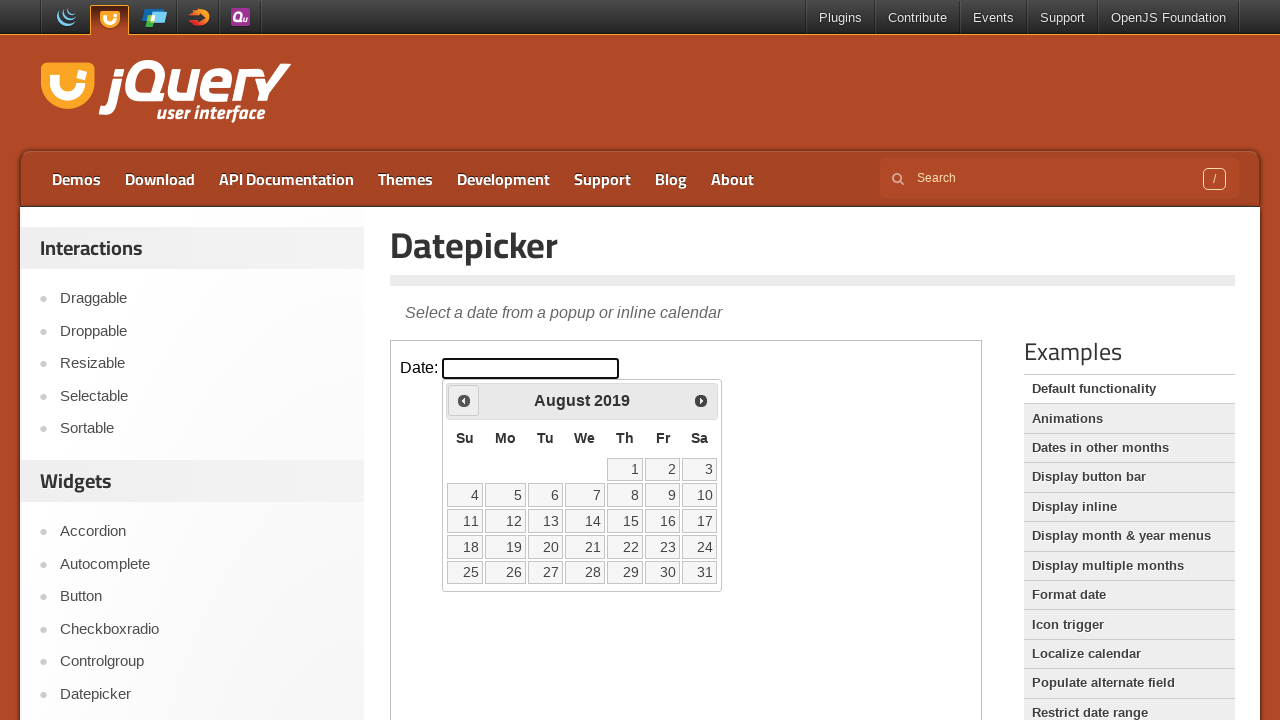

Waited 100ms for navigation animation
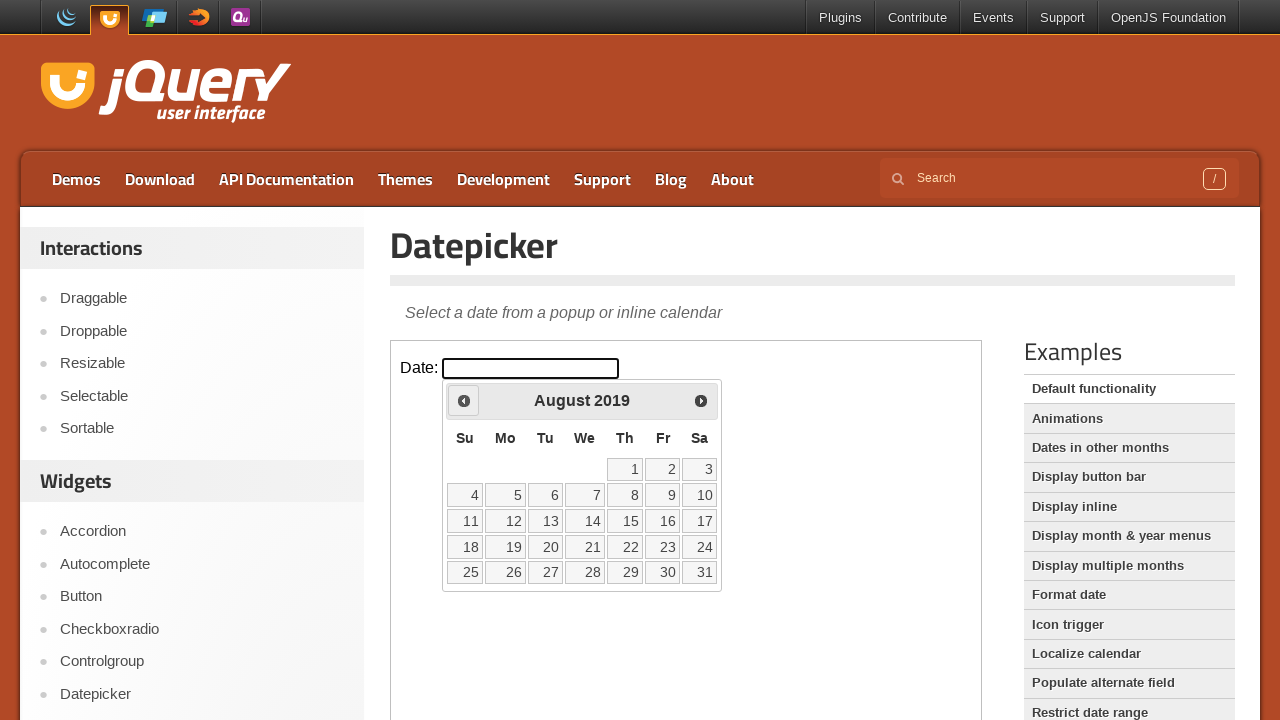

Clicked previous button to navigate back (current year: 2019, target year: 1994) at (464, 400) on iframe.demo-frame >> internal:control=enter-frame >> a.ui-datepicker-prev
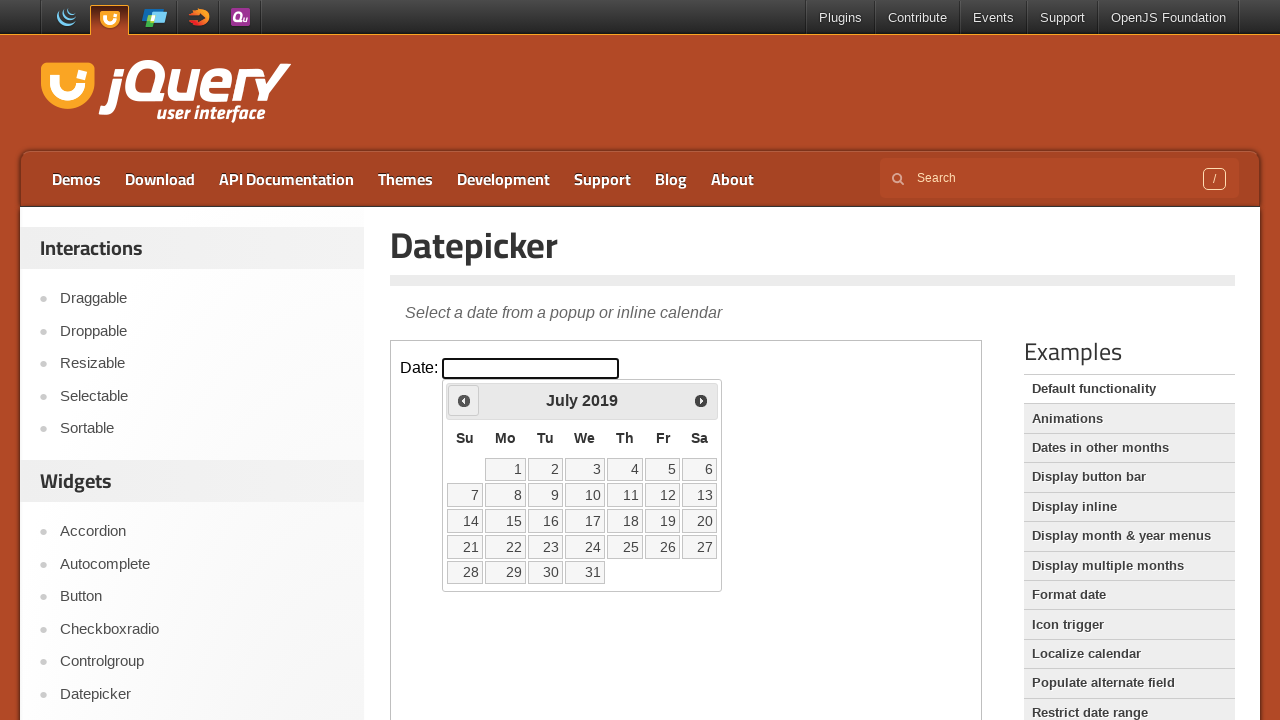

Waited 100ms for navigation animation
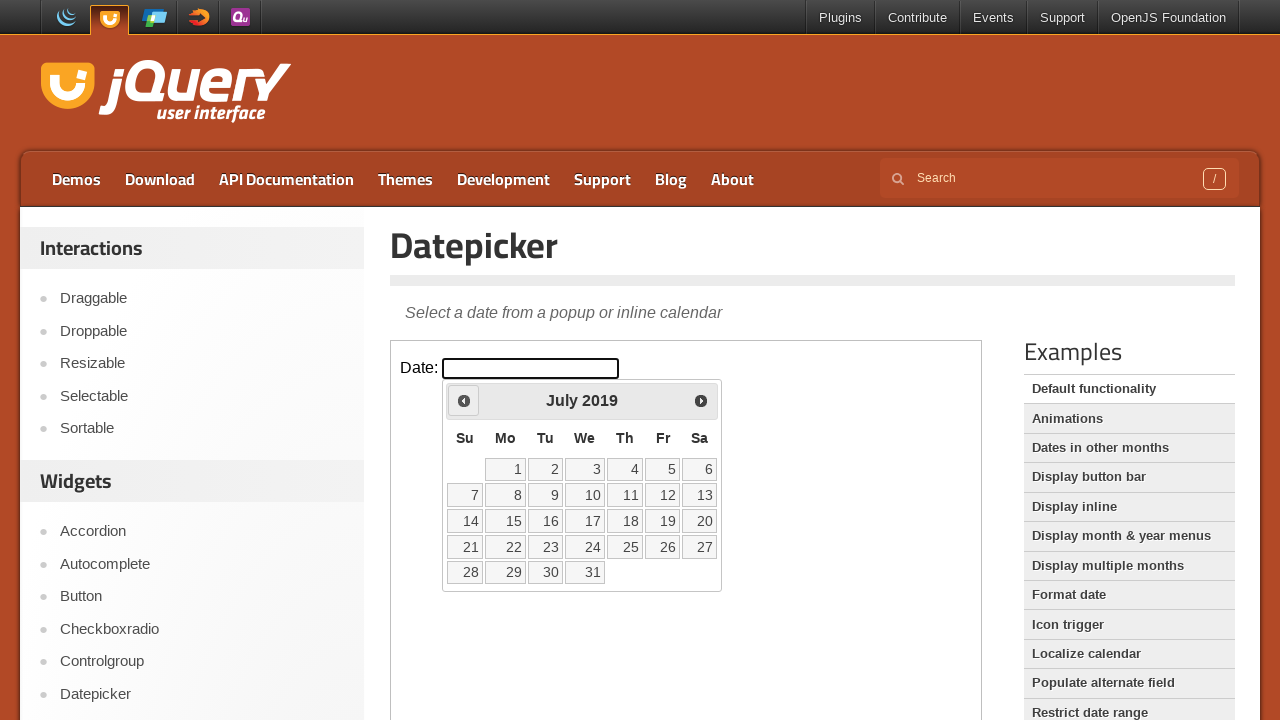

Clicked previous button to navigate back (current year: 2019, target year: 1994) at (464, 400) on iframe.demo-frame >> internal:control=enter-frame >> a.ui-datepicker-prev
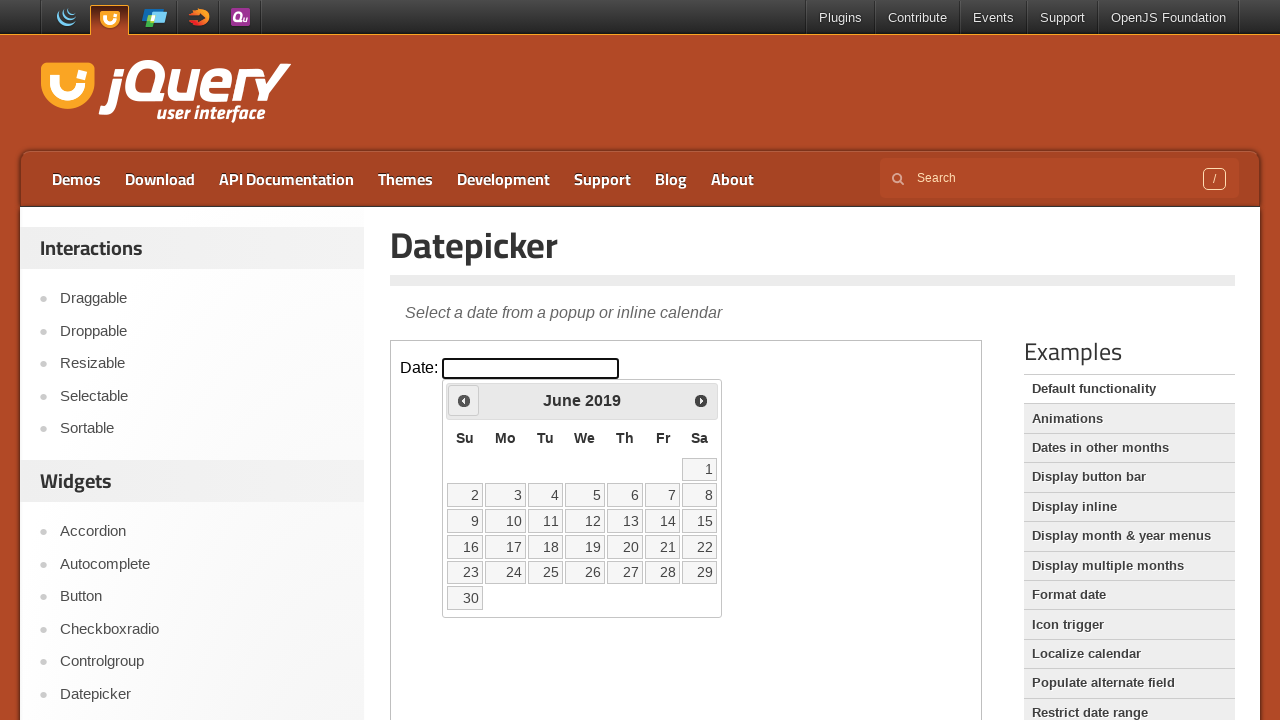

Waited 100ms for navigation animation
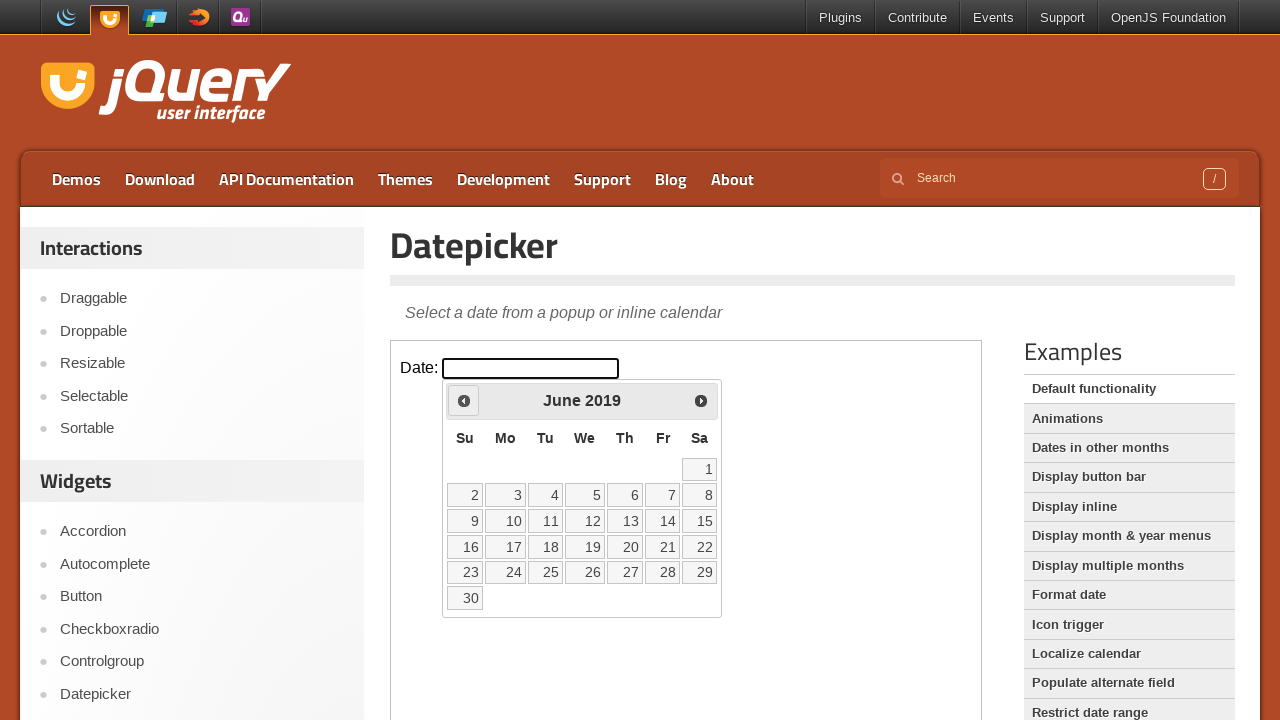

Clicked previous button to navigate back (current year: 2019, target year: 1994) at (464, 400) on iframe.demo-frame >> internal:control=enter-frame >> a.ui-datepicker-prev
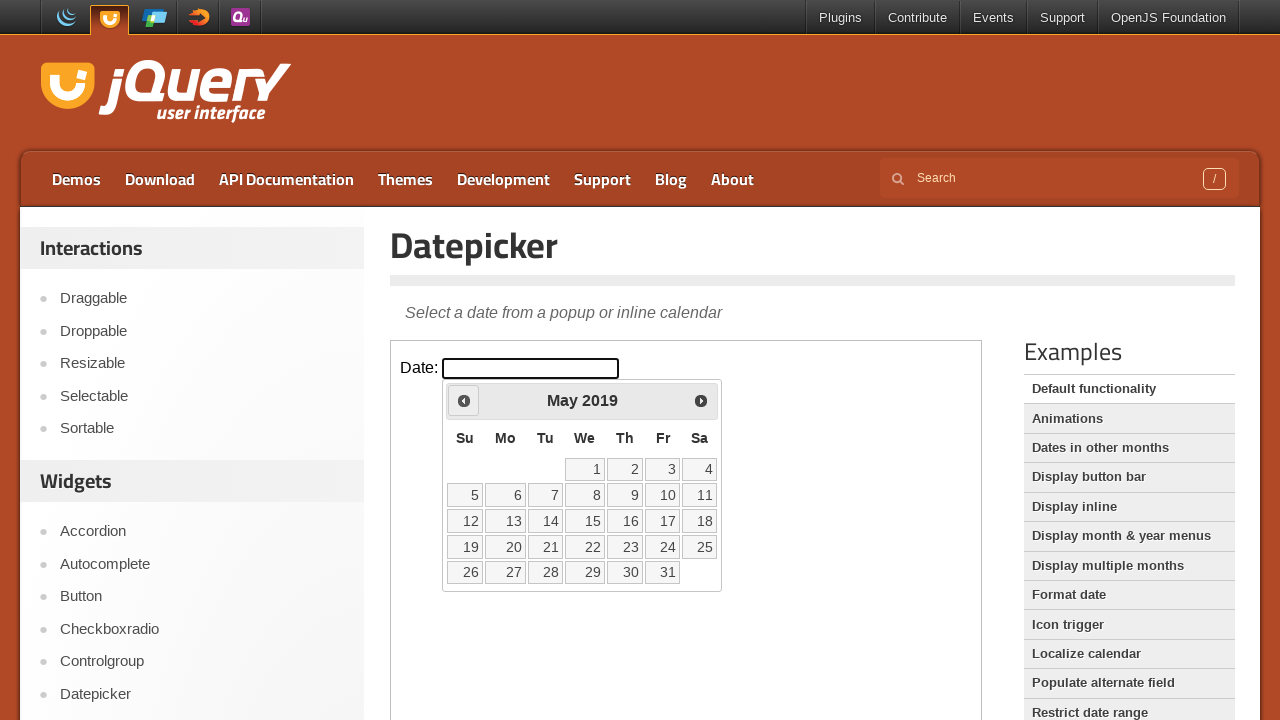

Waited 100ms for navigation animation
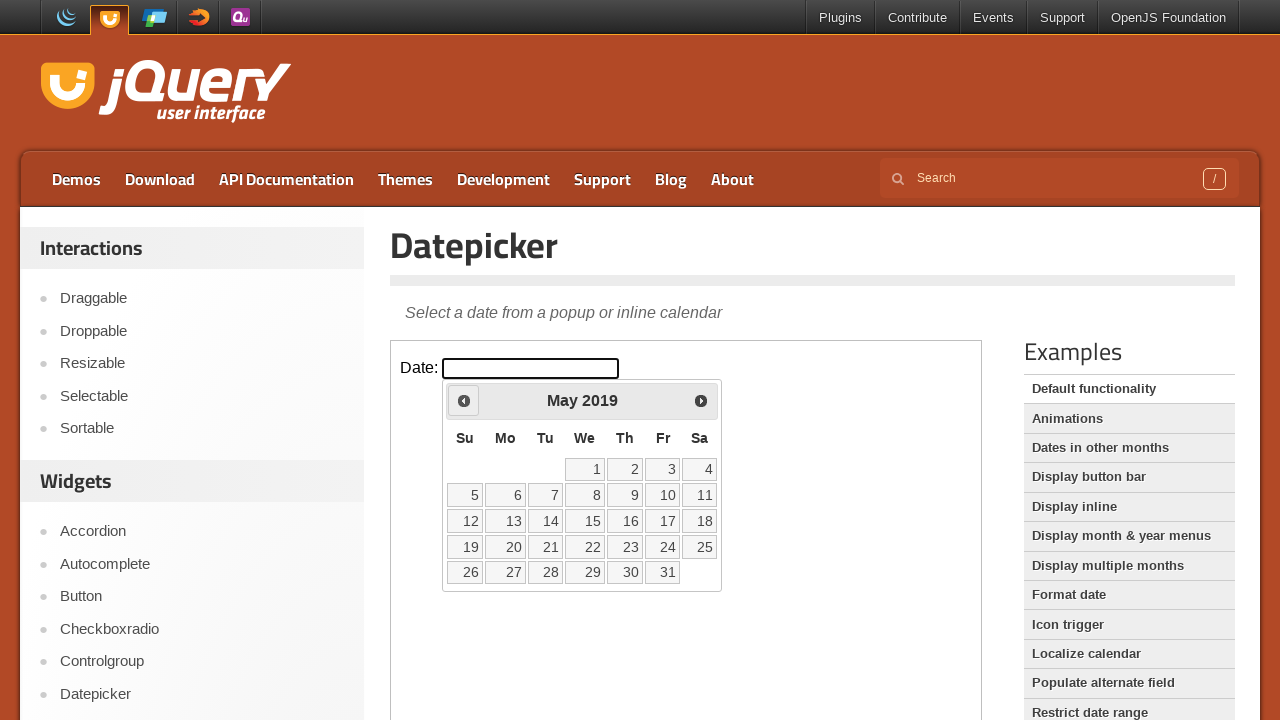

Clicked previous button to navigate back (current year: 2019, target year: 1994) at (464, 400) on iframe.demo-frame >> internal:control=enter-frame >> a.ui-datepicker-prev
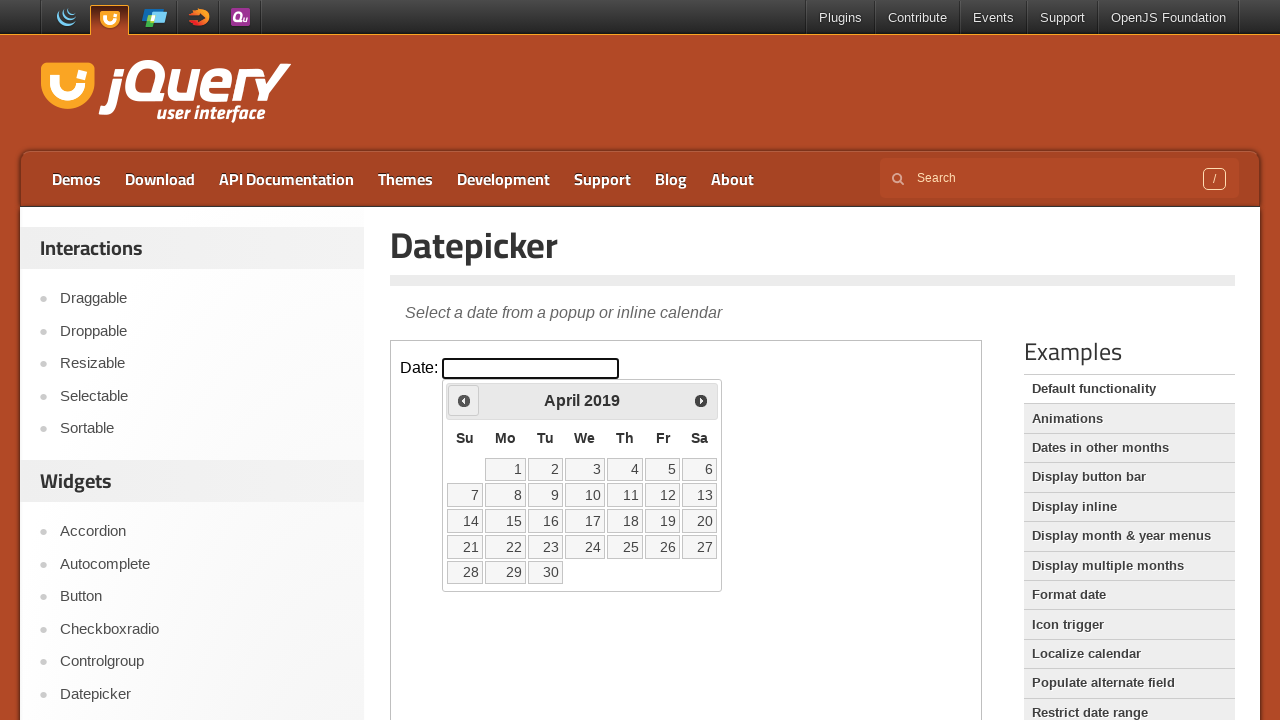

Waited 100ms for navigation animation
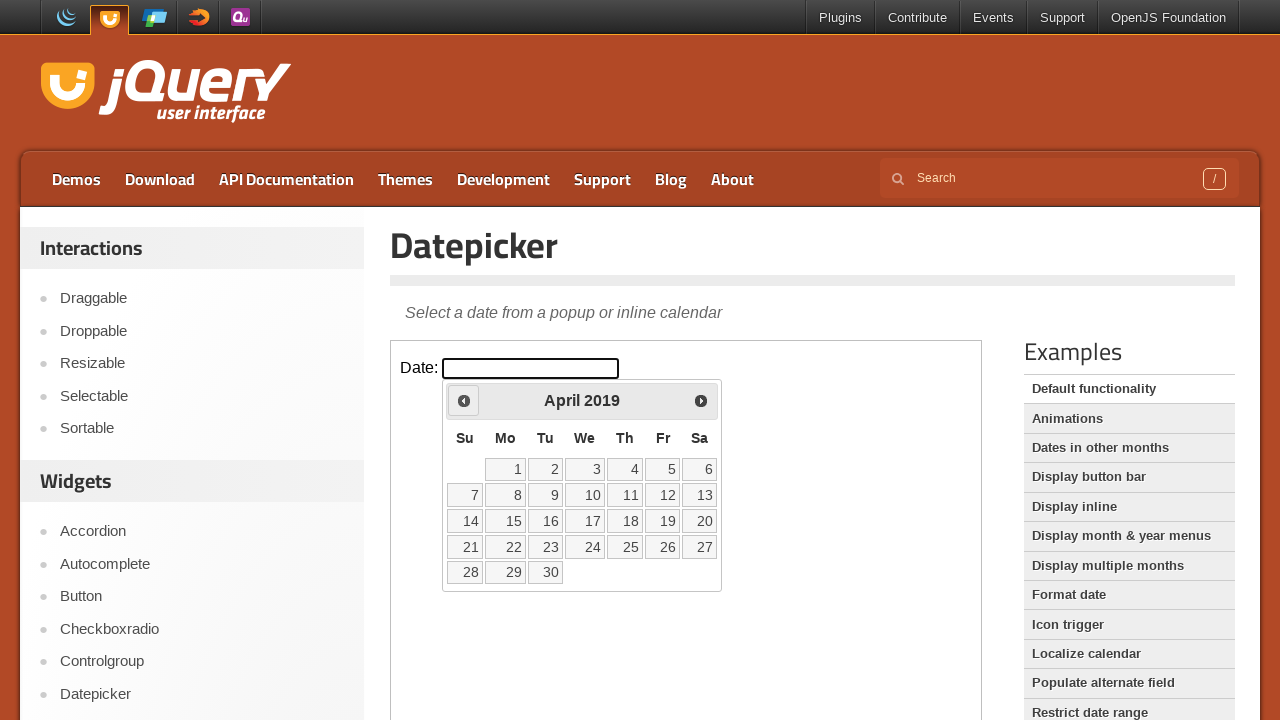

Clicked previous button to navigate back (current year: 2019, target year: 1994) at (464, 400) on iframe.demo-frame >> internal:control=enter-frame >> a.ui-datepicker-prev
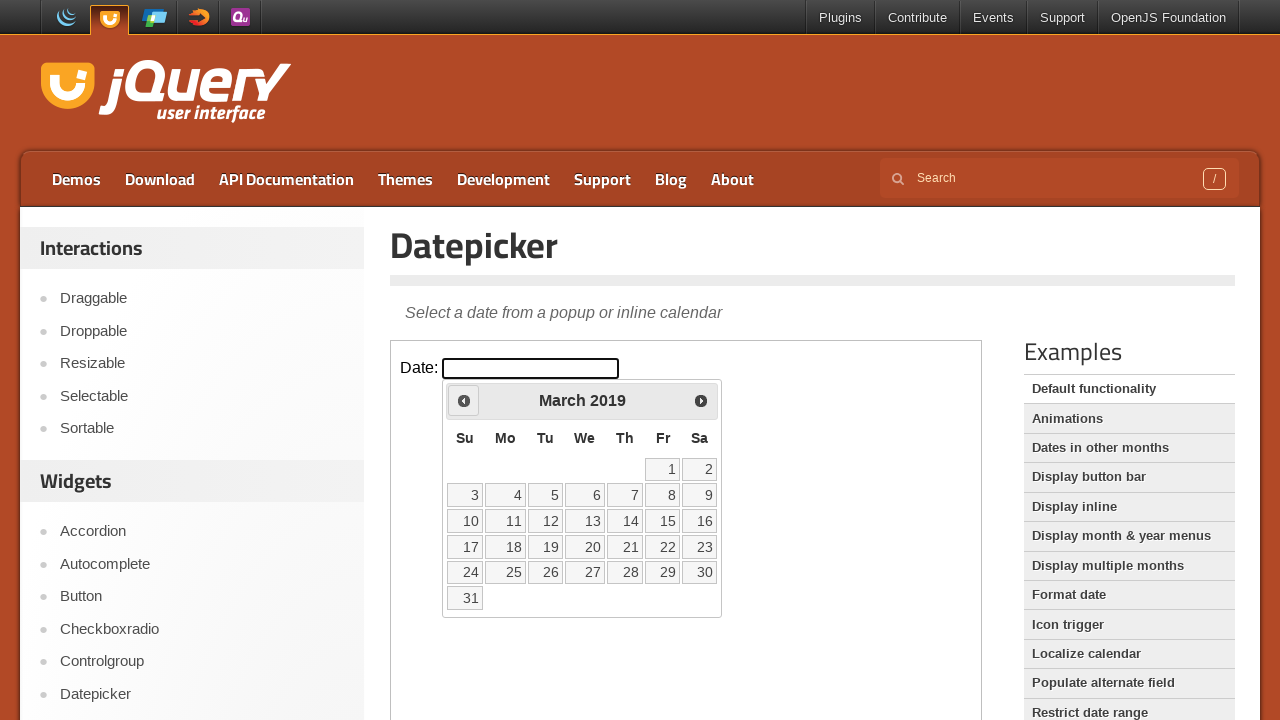

Waited 100ms for navigation animation
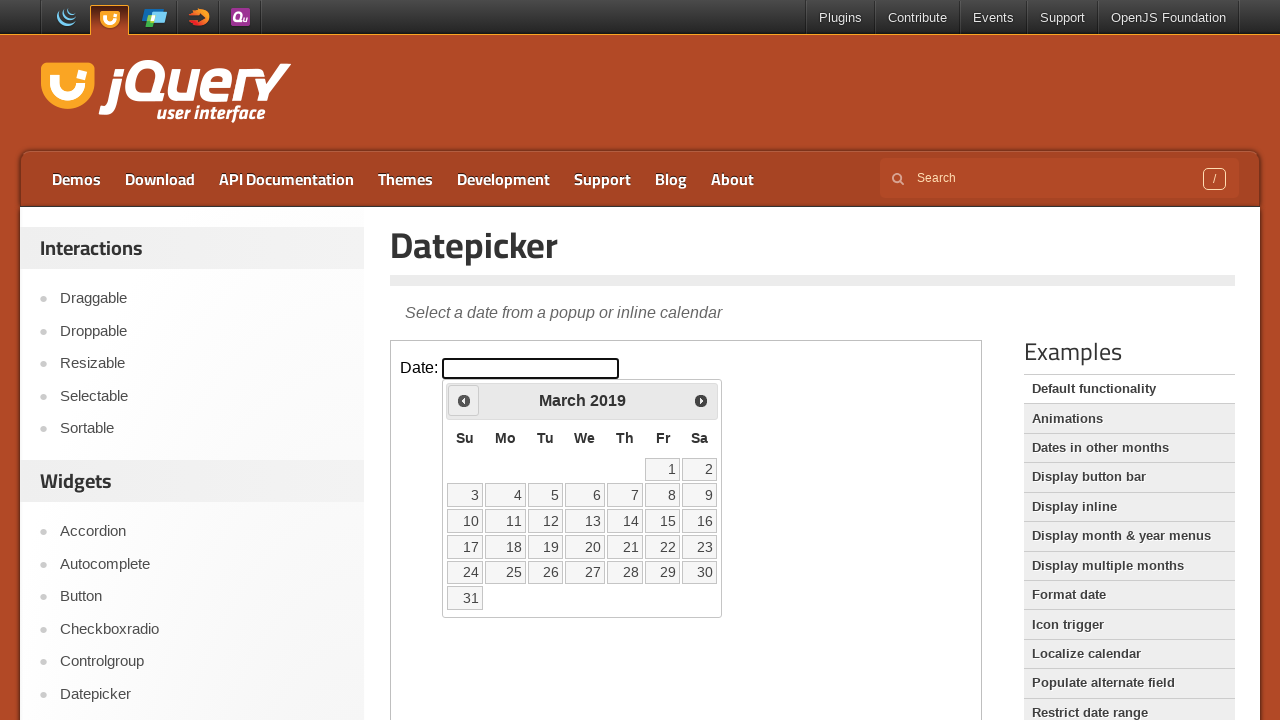

Clicked previous button to navigate back (current year: 2019, target year: 1994) at (464, 400) on iframe.demo-frame >> internal:control=enter-frame >> a.ui-datepicker-prev
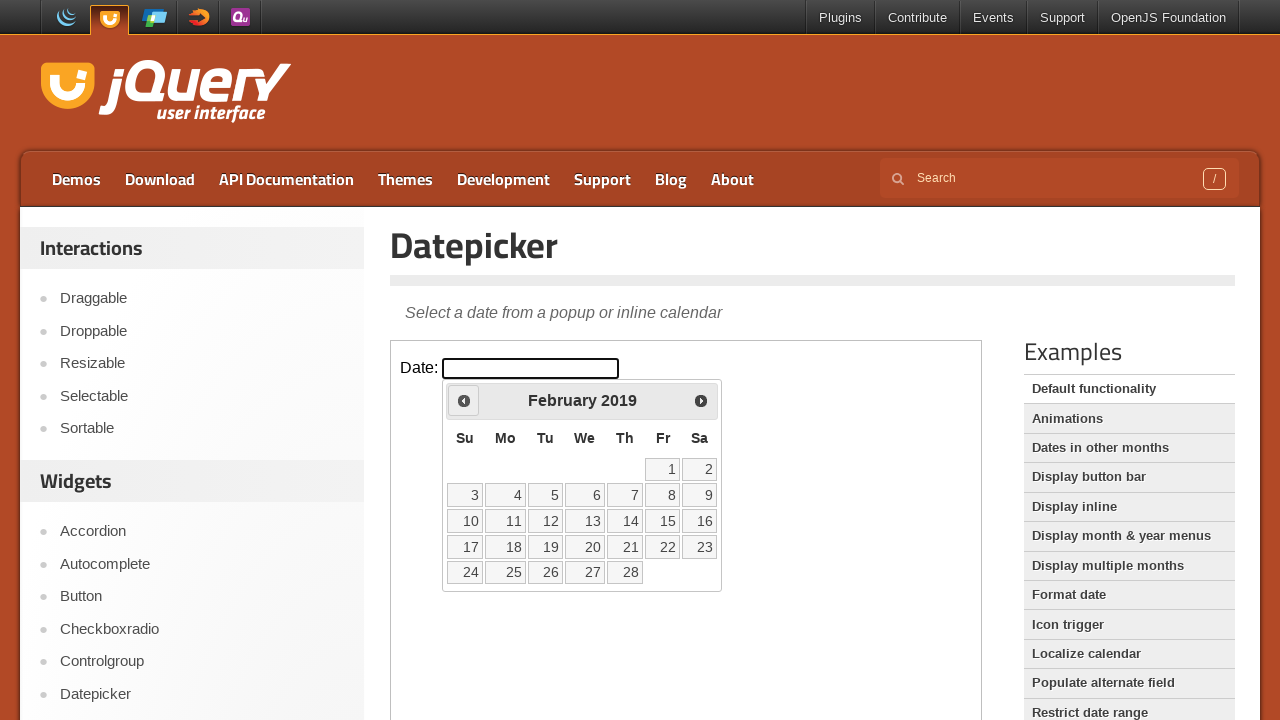

Waited 100ms for navigation animation
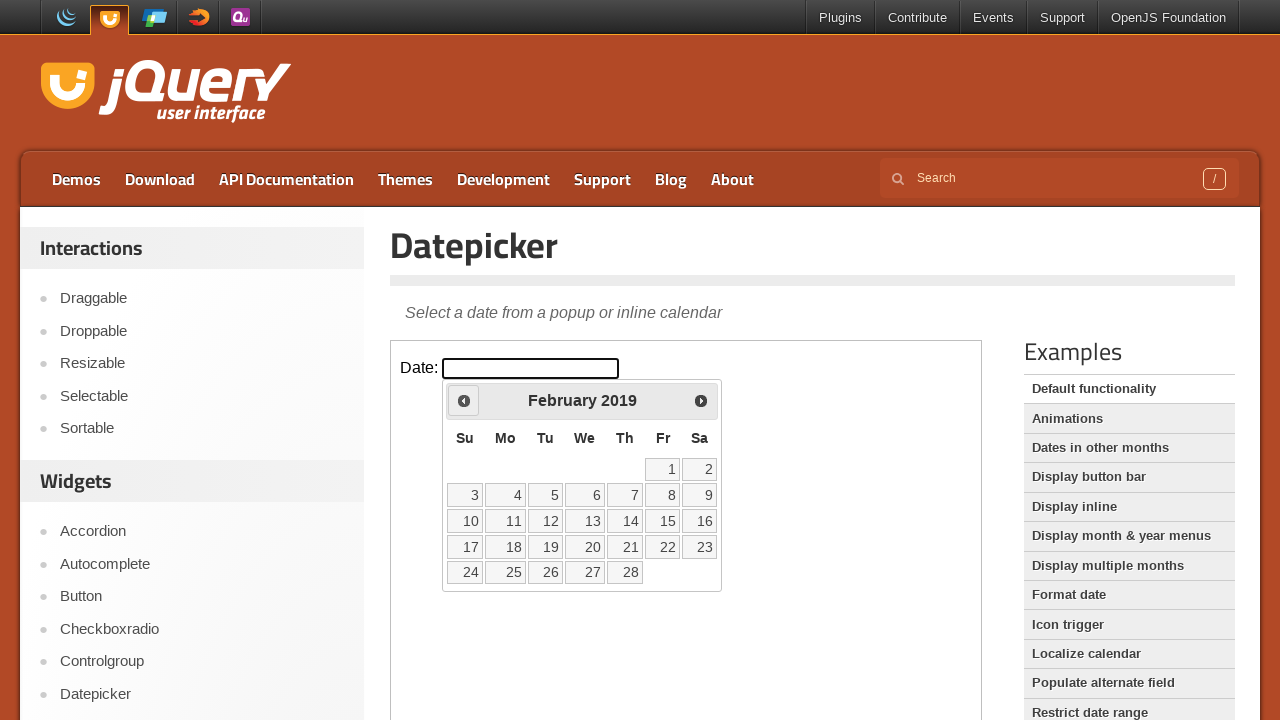

Clicked previous button to navigate back (current year: 2019, target year: 1994) at (464, 400) on iframe.demo-frame >> internal:control=enter-frame >> a.ui-datepicker-prev
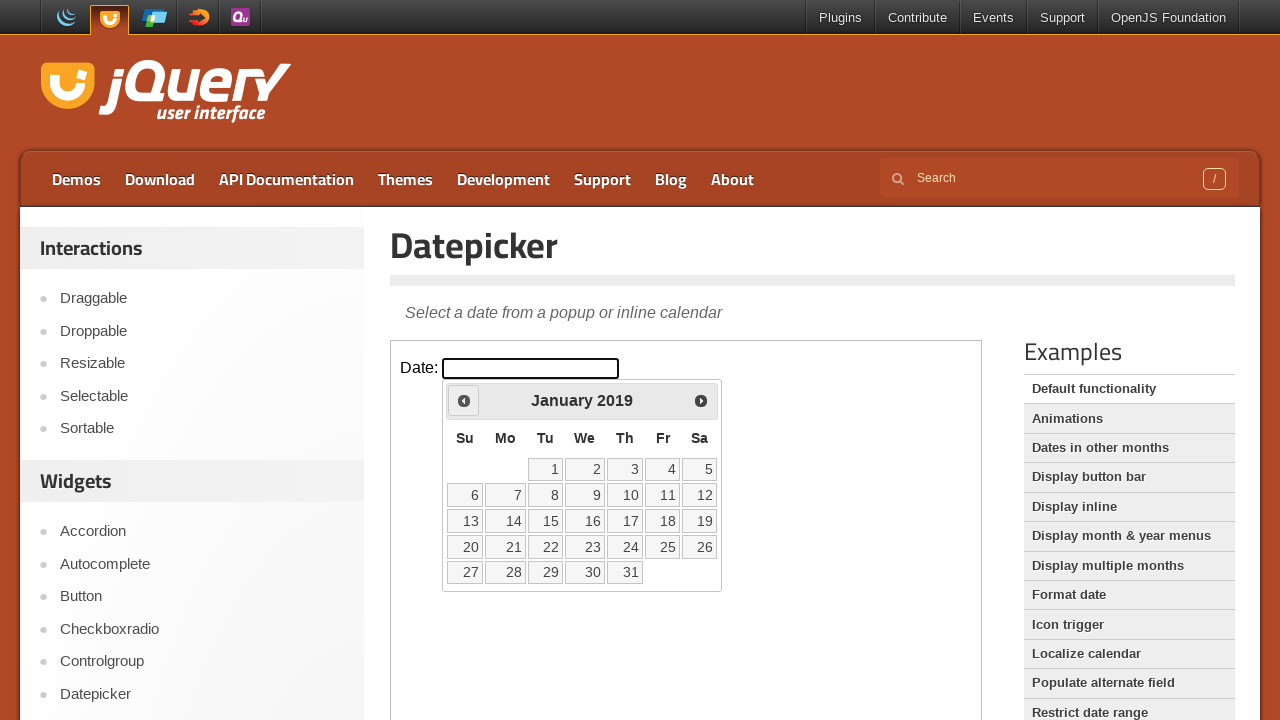

Waited 100ms for navigation animation
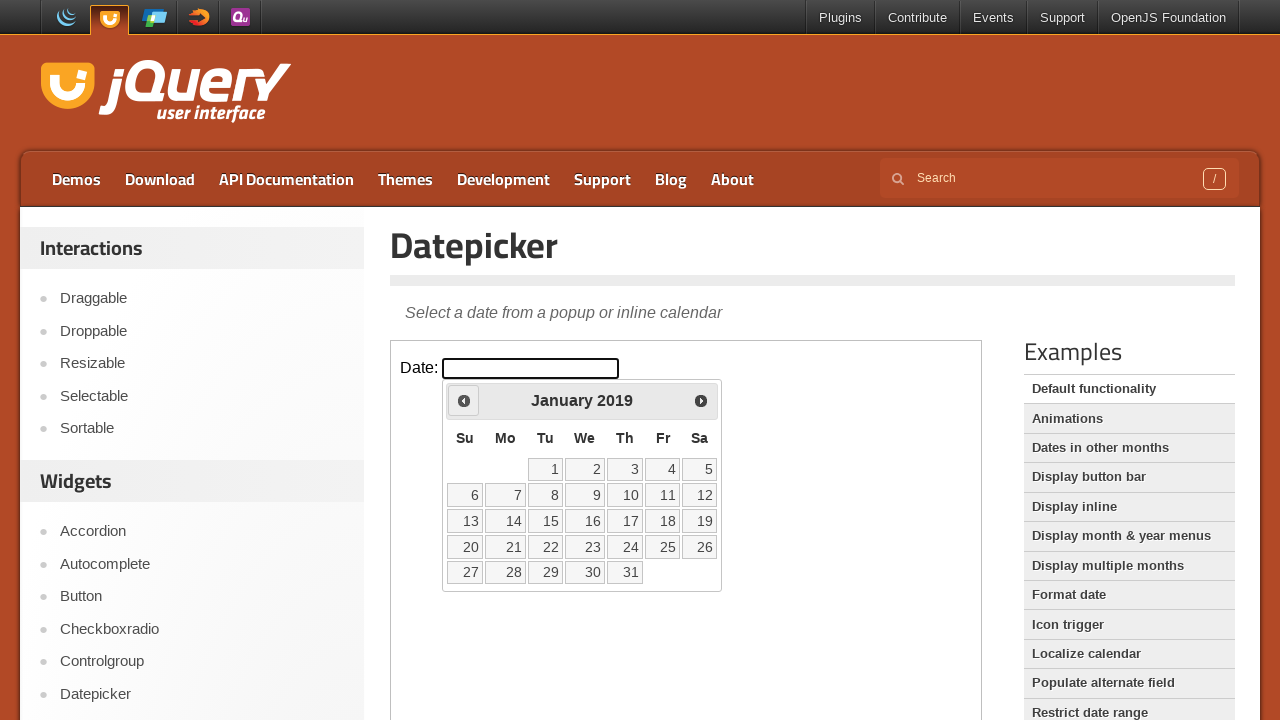

Clicked previous button to navigate back (current year: 2019, target year: 1994) at (464, 400) on iframe.demo-frame >> internal:control=enter-frame >> a.ui-datepicker-prev
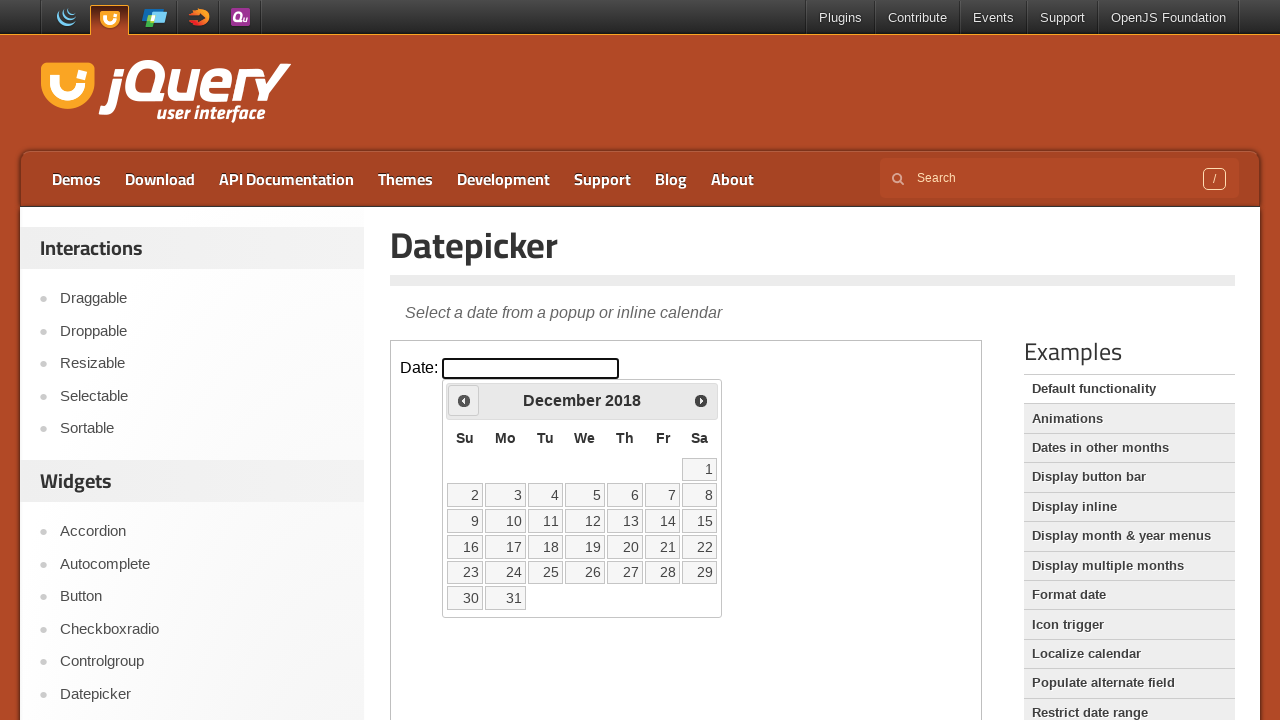

Waited 100ms for navigation animation
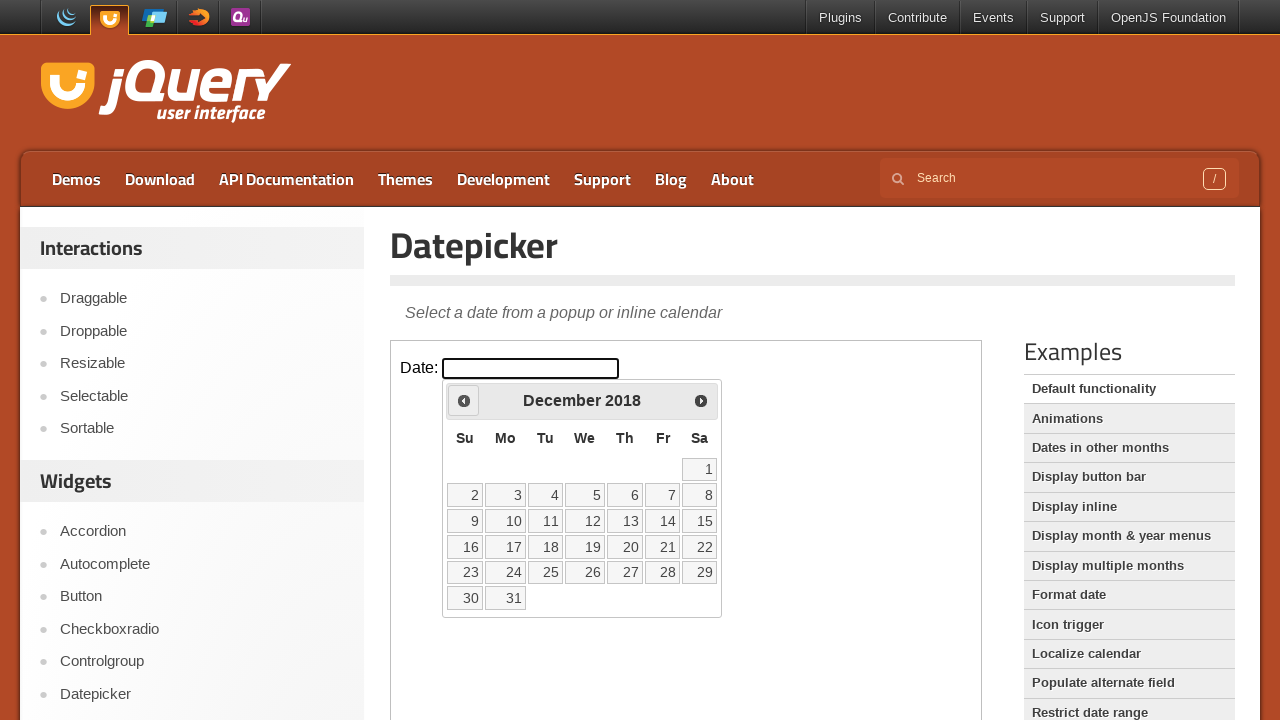

Clicked previous button to navigate back (current year: 2018, target year: 1994) at (464, 400) on iframe.demo-frame >> internal:control=enter-frame >> a.ui-datepicker-prev
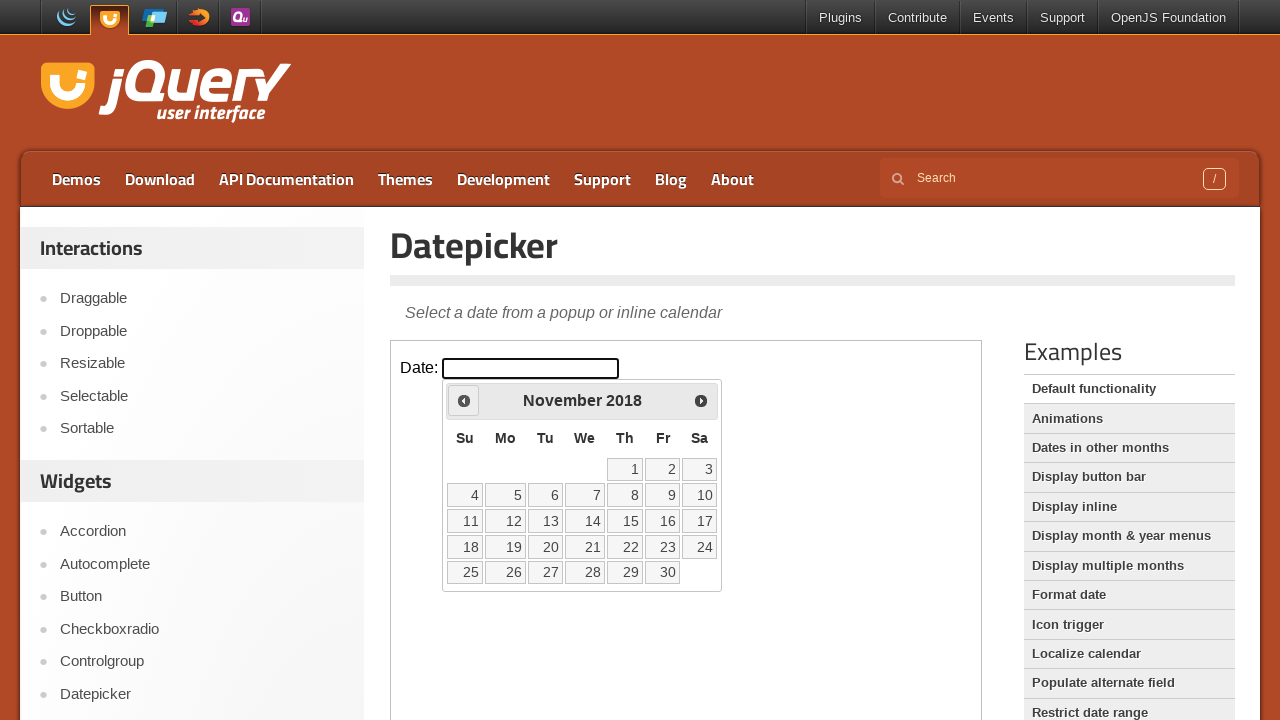

Waited 100ms for navigation animation
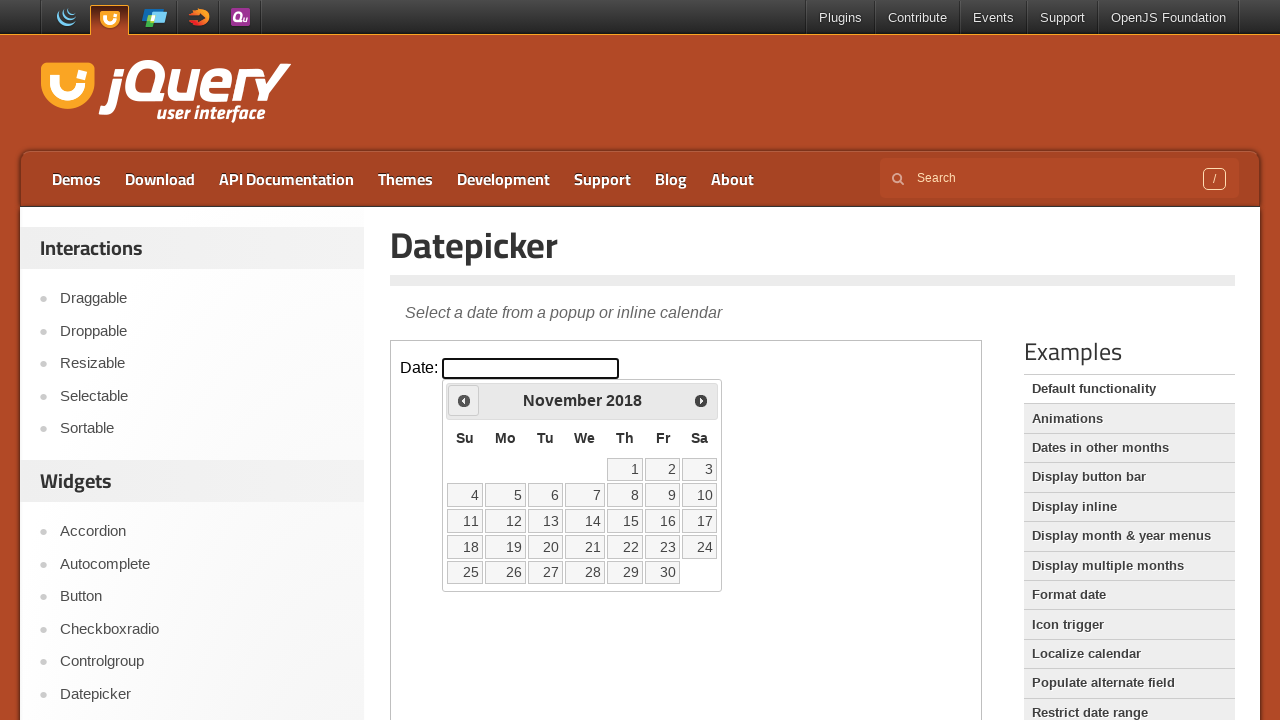

Clicked previous button to navigate back (current year: 2018, target year: 1994) at (464, 400) on iframe.demo-frame >> internal:control=enter-frame >> a.ui-datepicker-prev
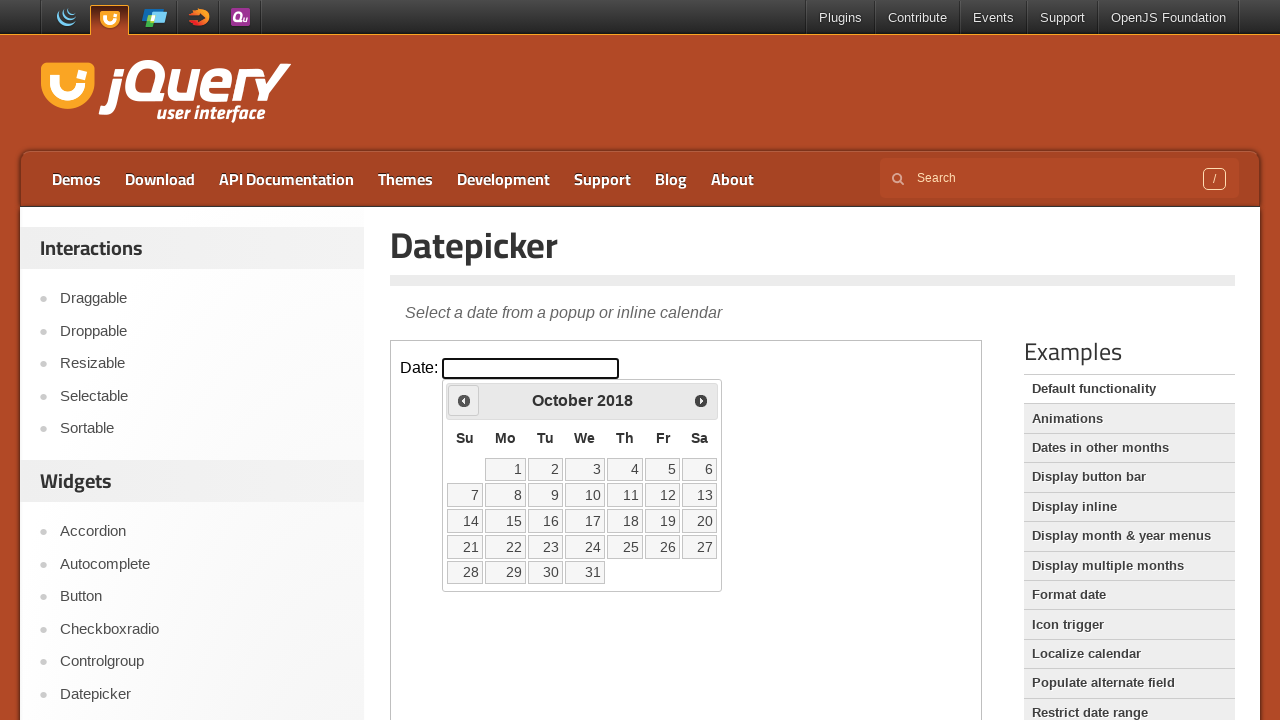

Waited 100ms for navigation animation
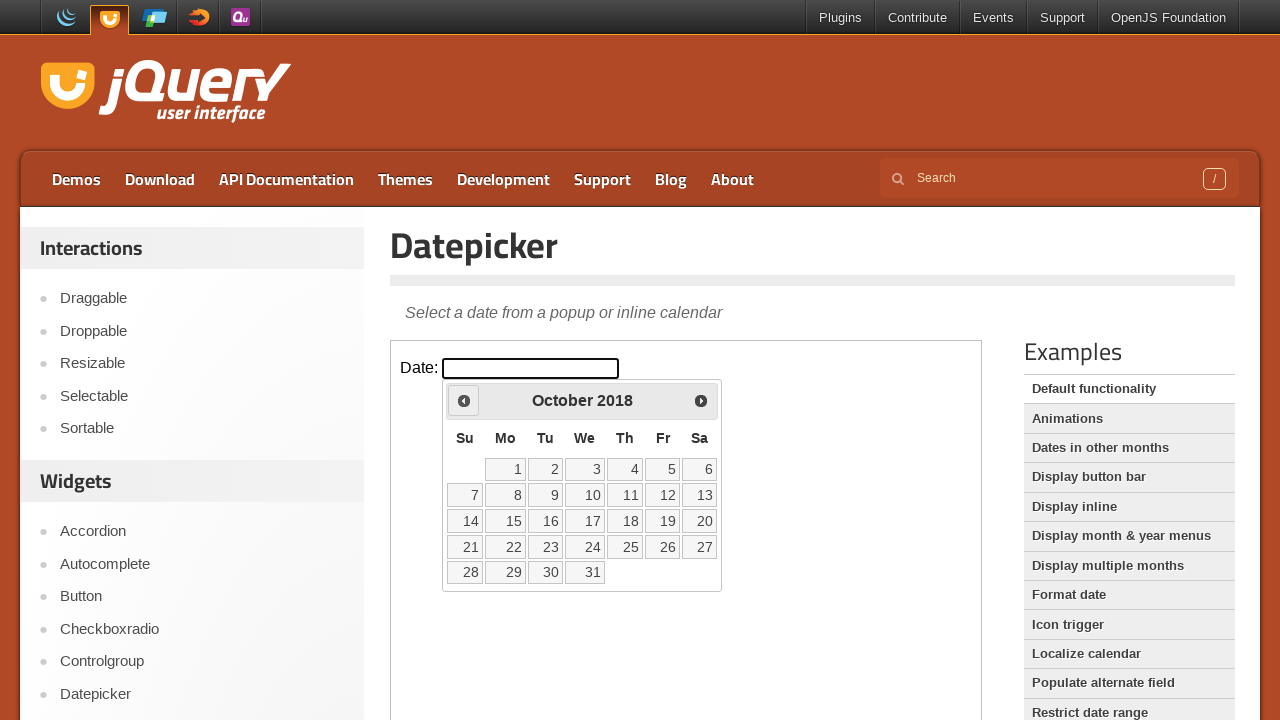

Clicked previous button to navigate back (current year: 2018, target year: 1994) at (464, 400) on iframe.demo-frame >> internal:control=enter-frame >> a.ui-datepicker-prev
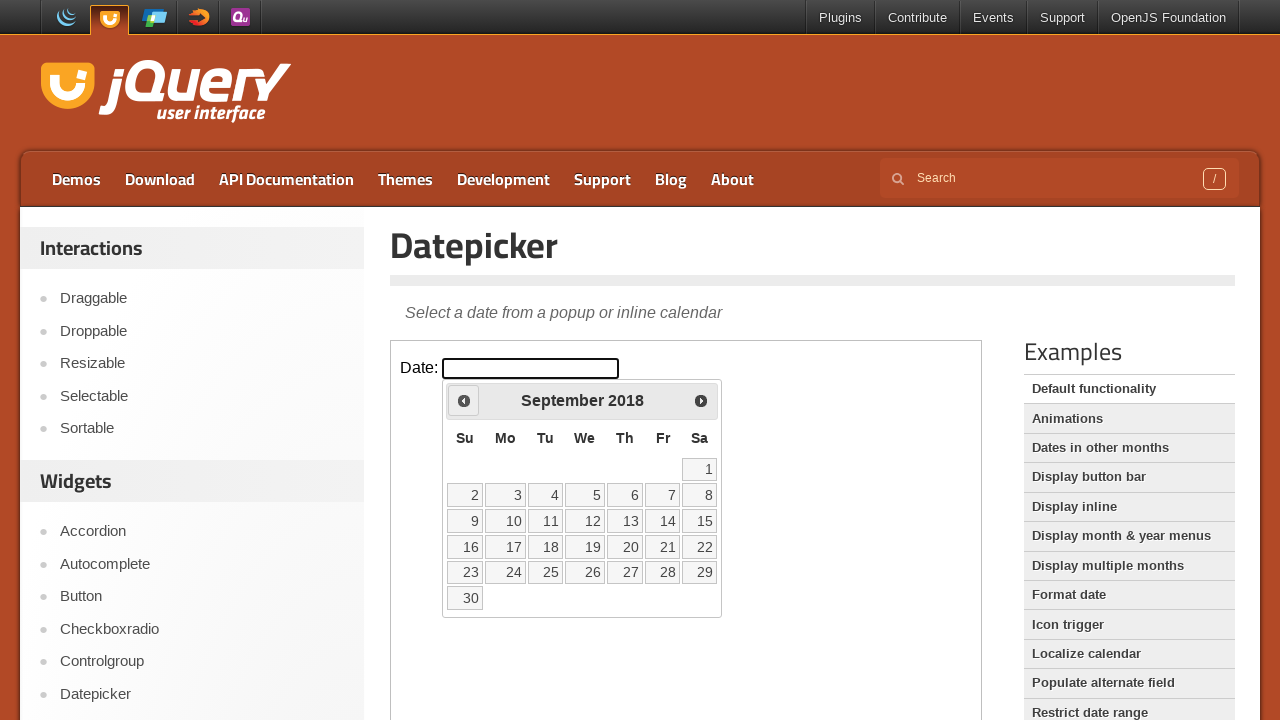

Waited 100ms for navigation animation
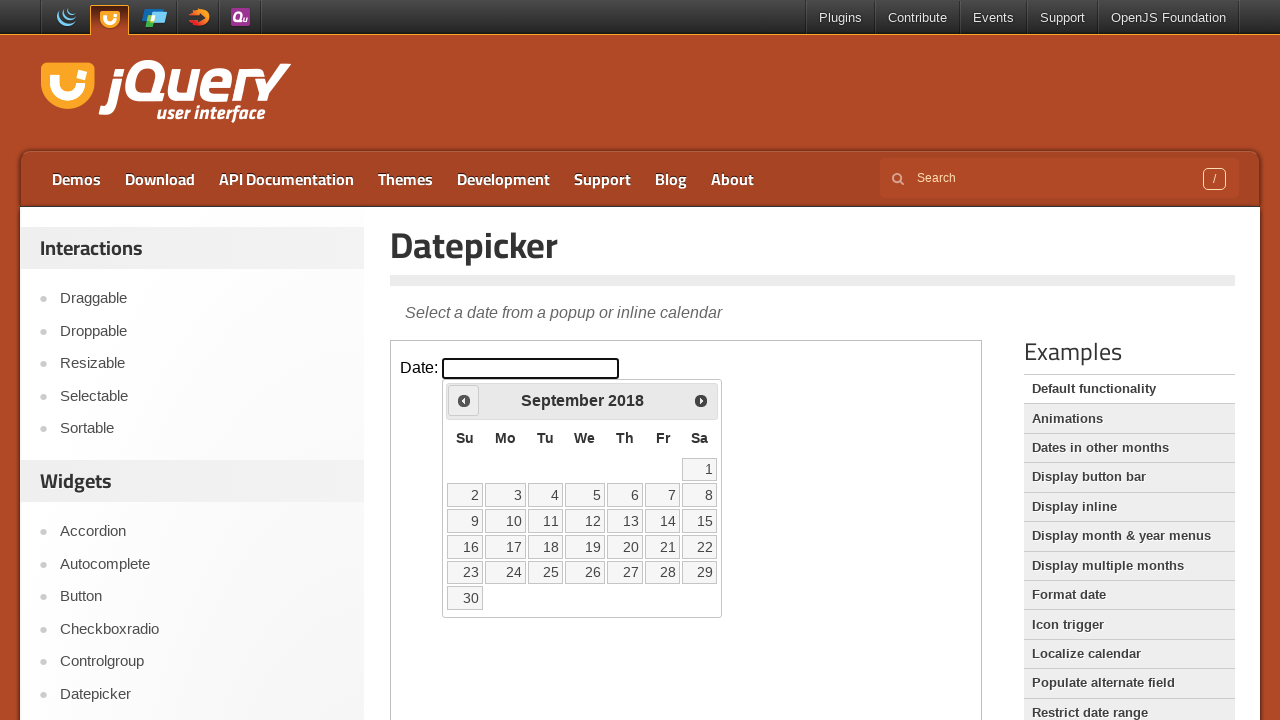

Clicked previous button to navigate back (current year: 2018, target year: 1994) at (464, 400) on iframe.demo-frame >> internal:control=enter-frame >> a.ui-datepicker-prev
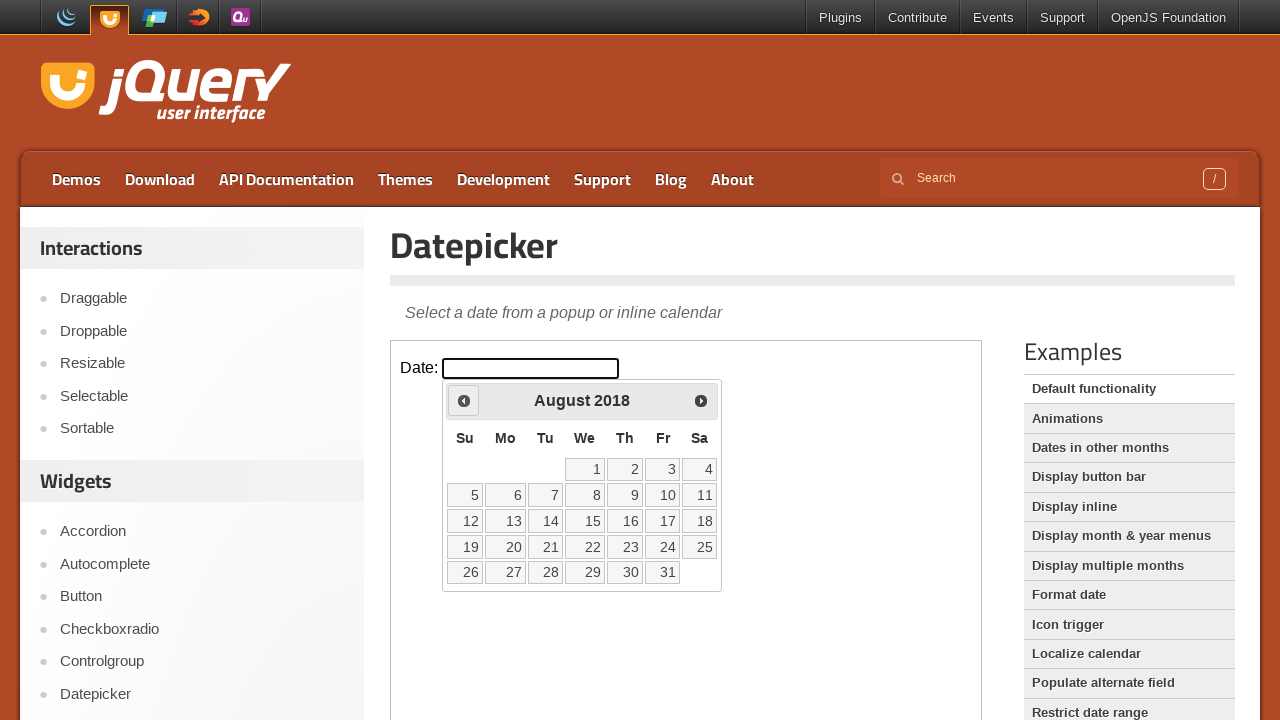

Waited 100ms for navigation animation
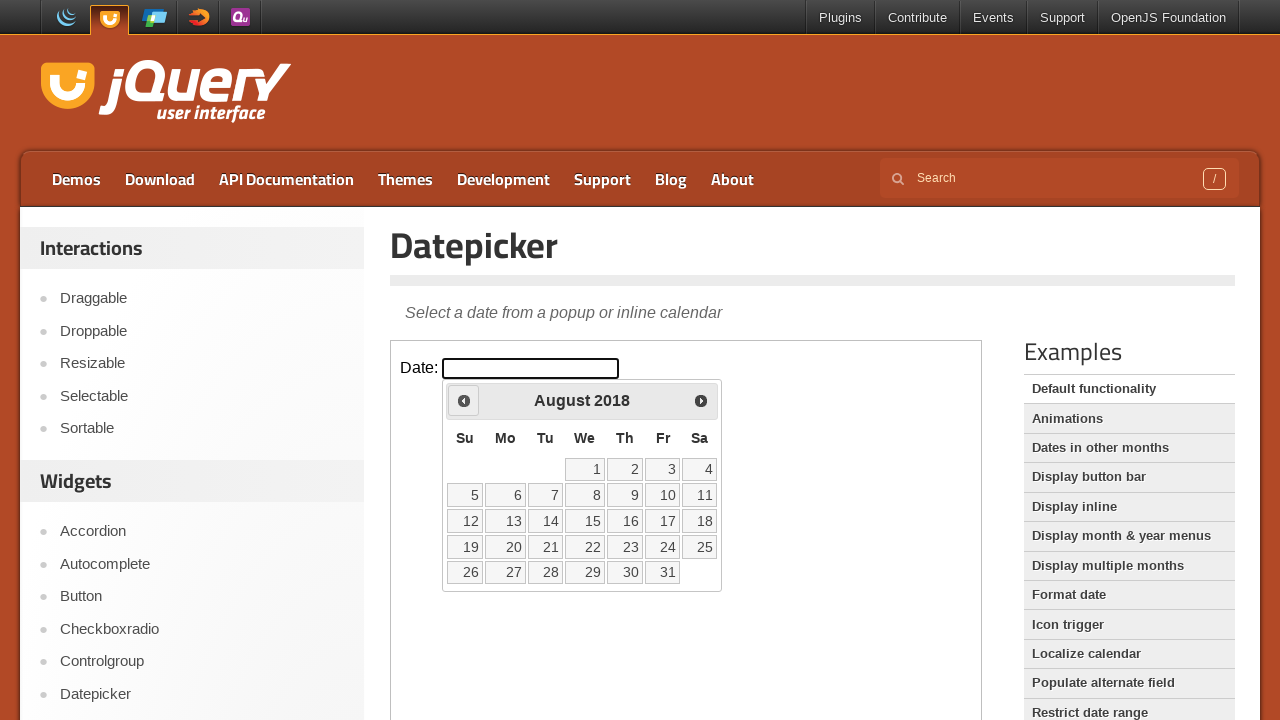

Clicked previous button to navigate back (current year: 2018, target year: 1994) at (464, 400) on iframe.demo-frame >> internal:control=enter-frame >> a.ui-datepicker-prev
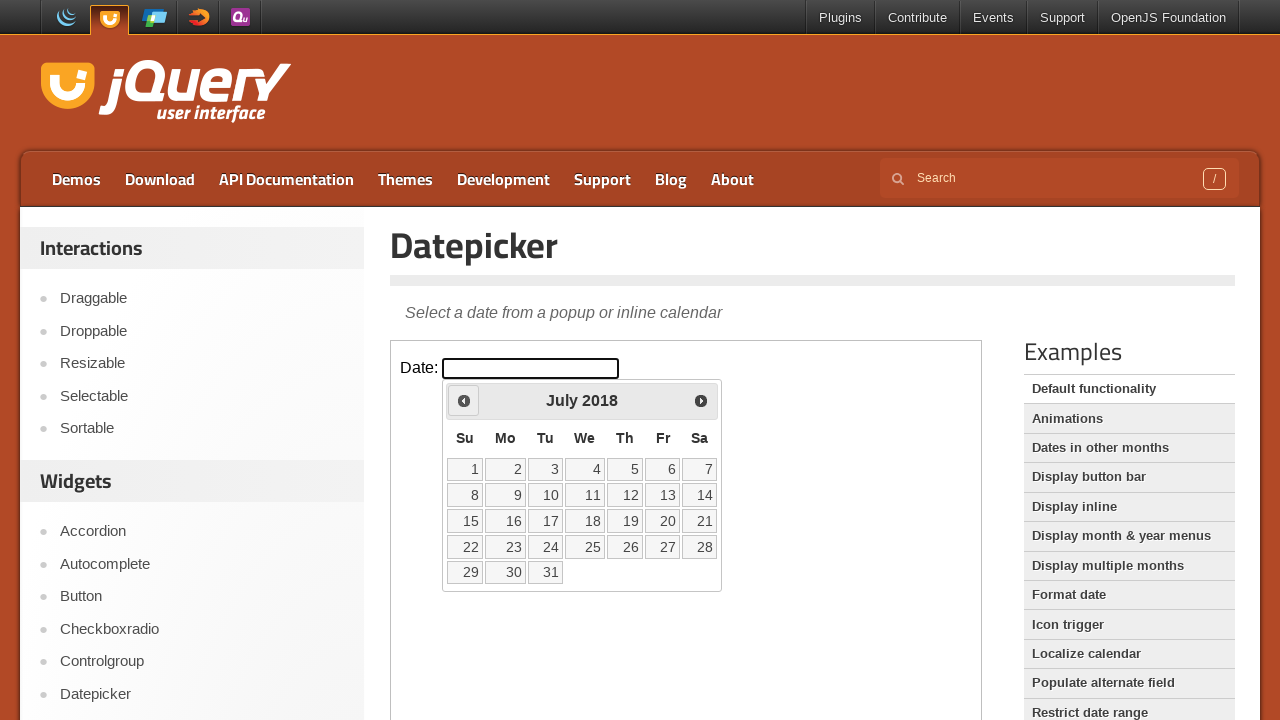

Waited 100ms for navigation animation
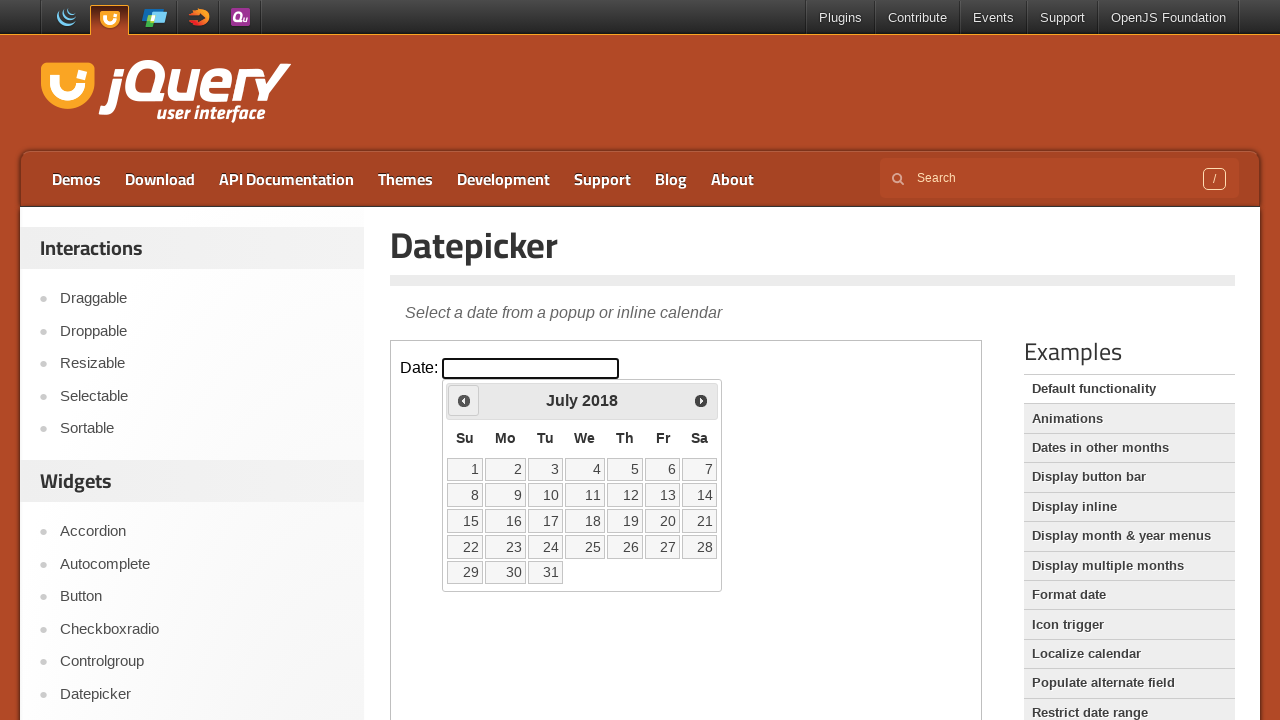

Clicked previous button to navigate back (current year: 2018, target year: 1994) at (464, 400) on iframe.demo-frame >> internal:control=enter-frame >> a.ui-datepicker-prev
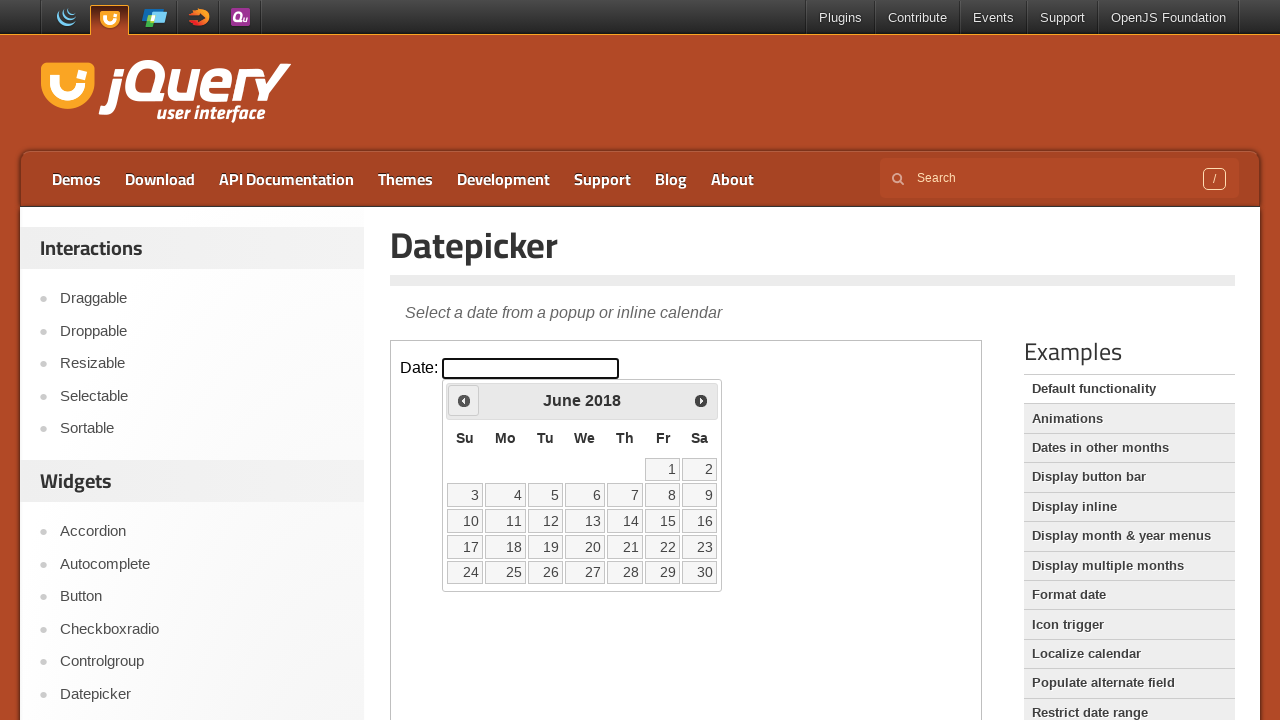

Waited 100ms for navigation animation
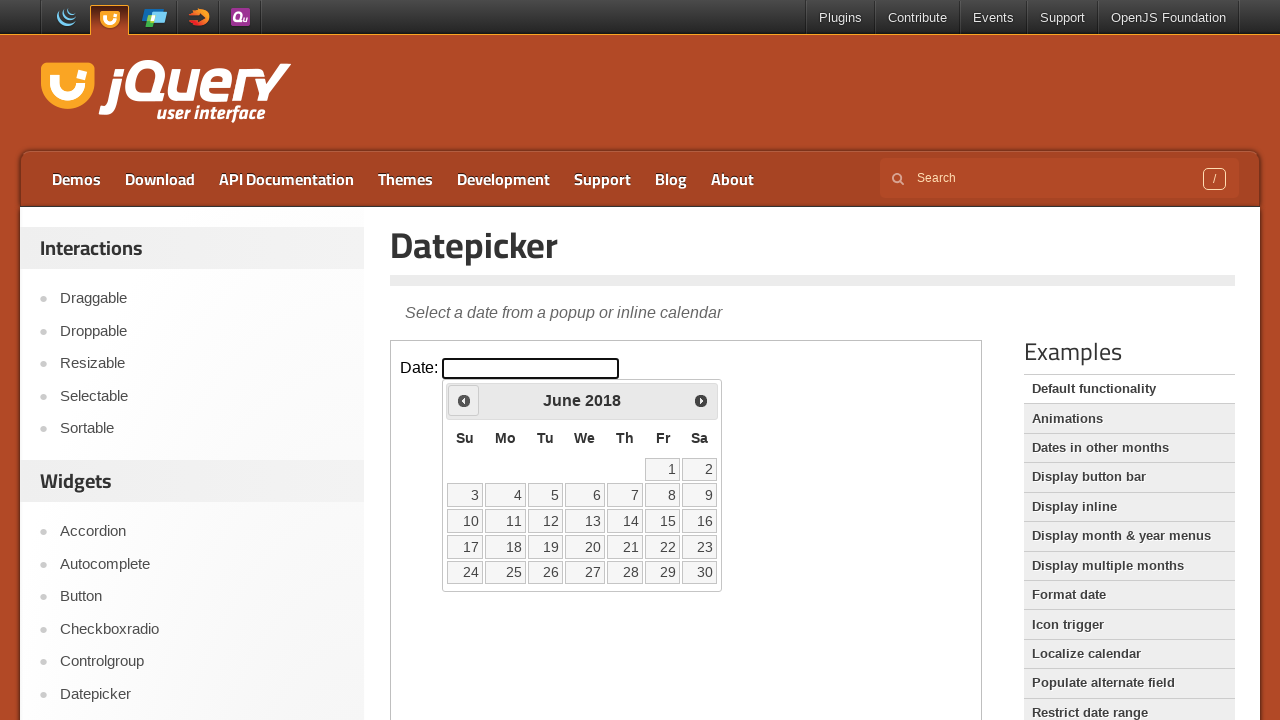

Clicked previous button to navigate back (current year: 2018, target year: 1994) at (464, 400) on iframe.demo-frame >> internal:control=enter-frame >> a.ui-datepicker-prev
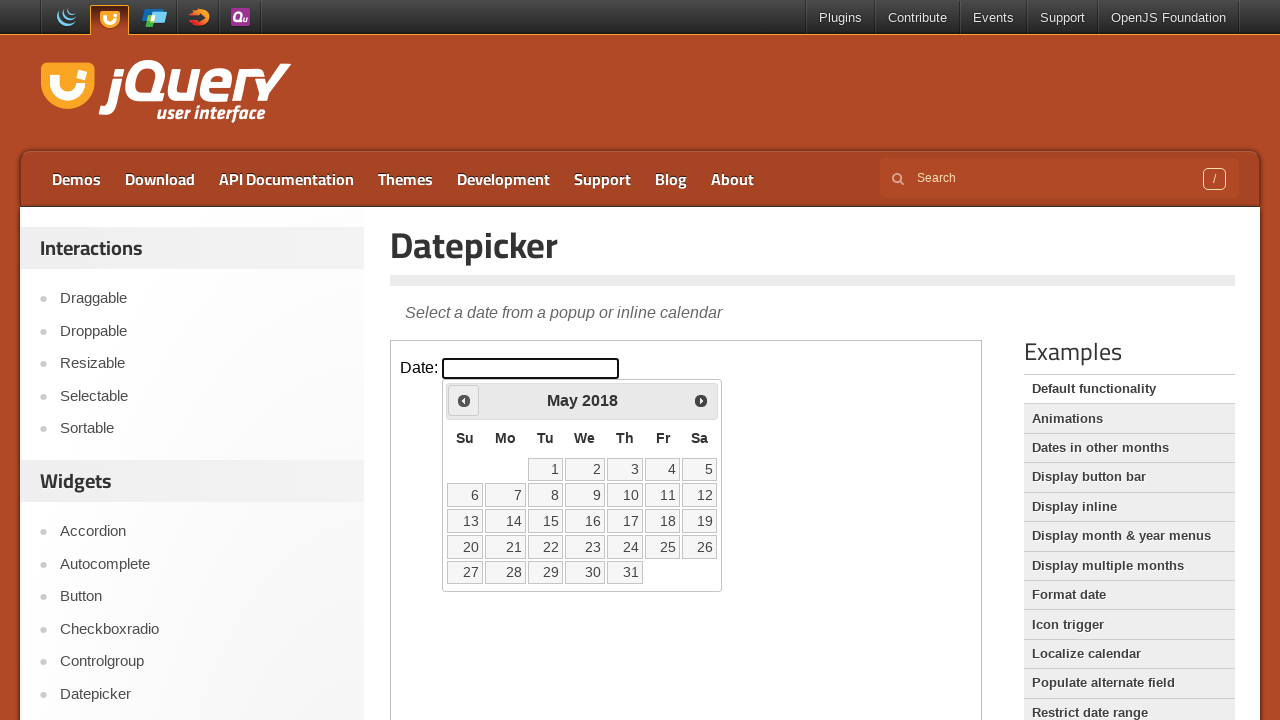

Waited 100ms for navigation animation
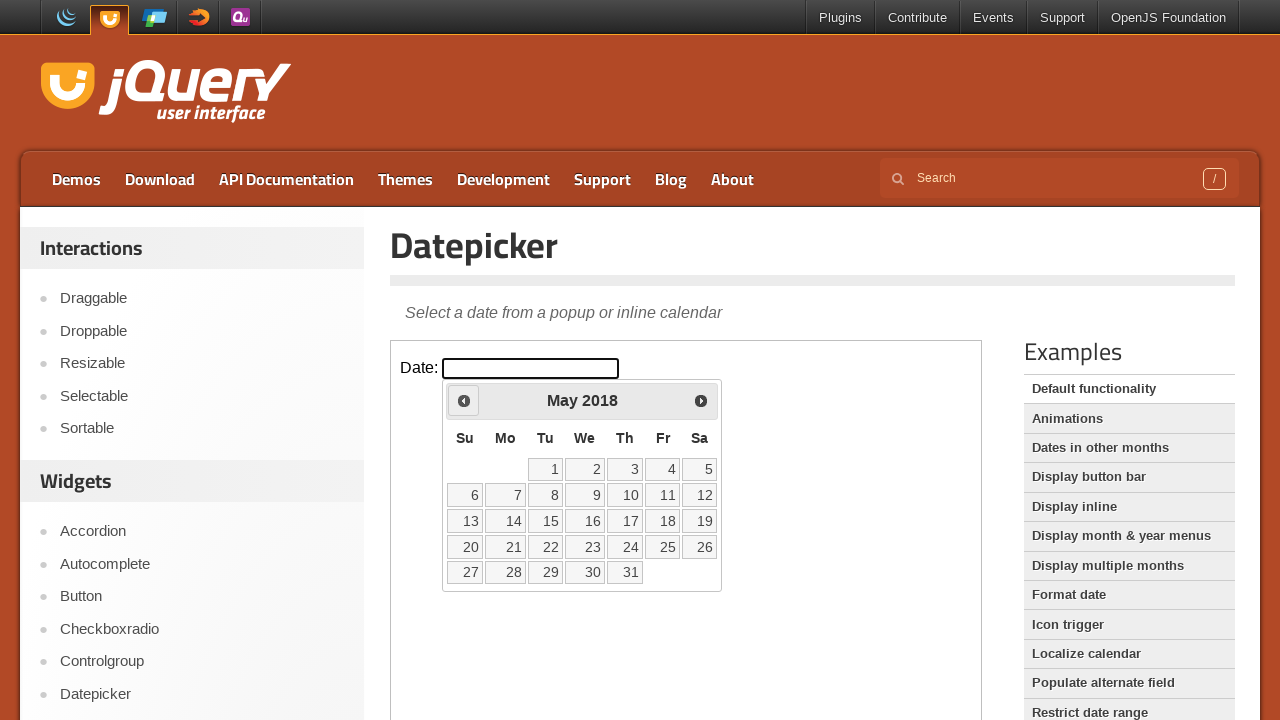

Clicked previous button to navigate back (current year: 2018, target year: 1994) at (464, 400) on iframe.demo-frame >> internal:control=enter-frame >> a.ui-datepicker-prev
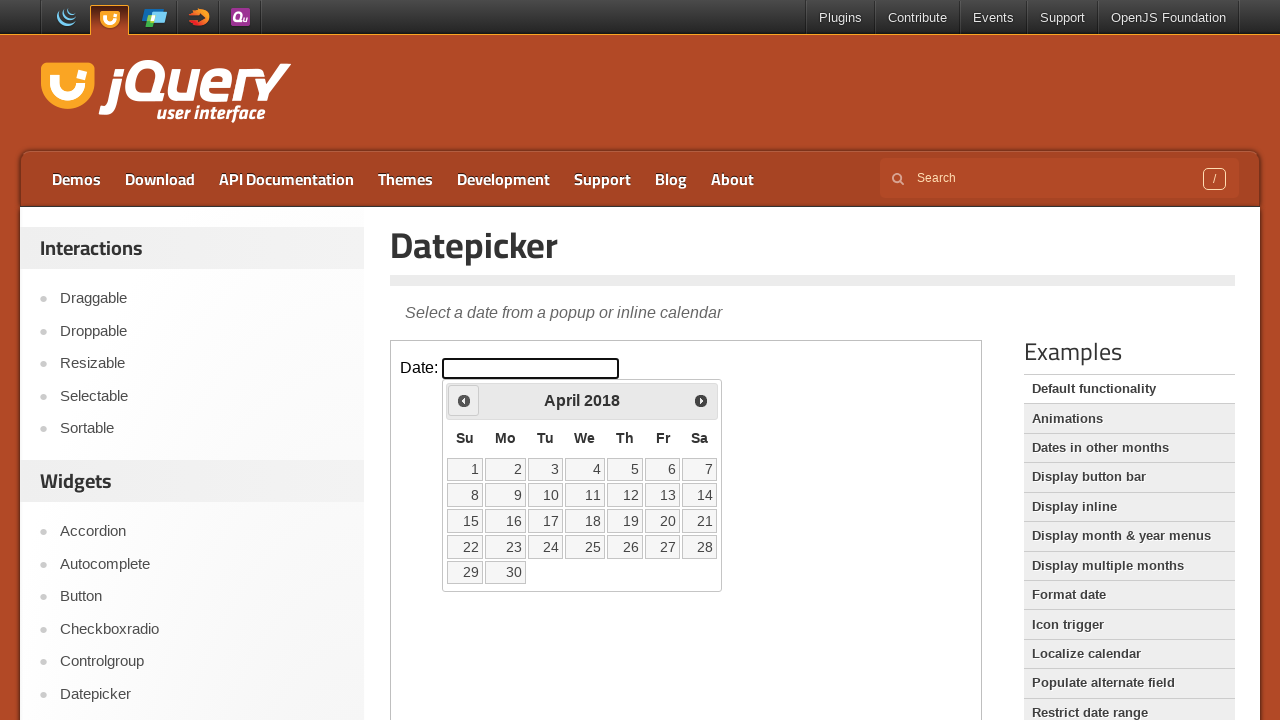

Waited 100ms for navigation animation
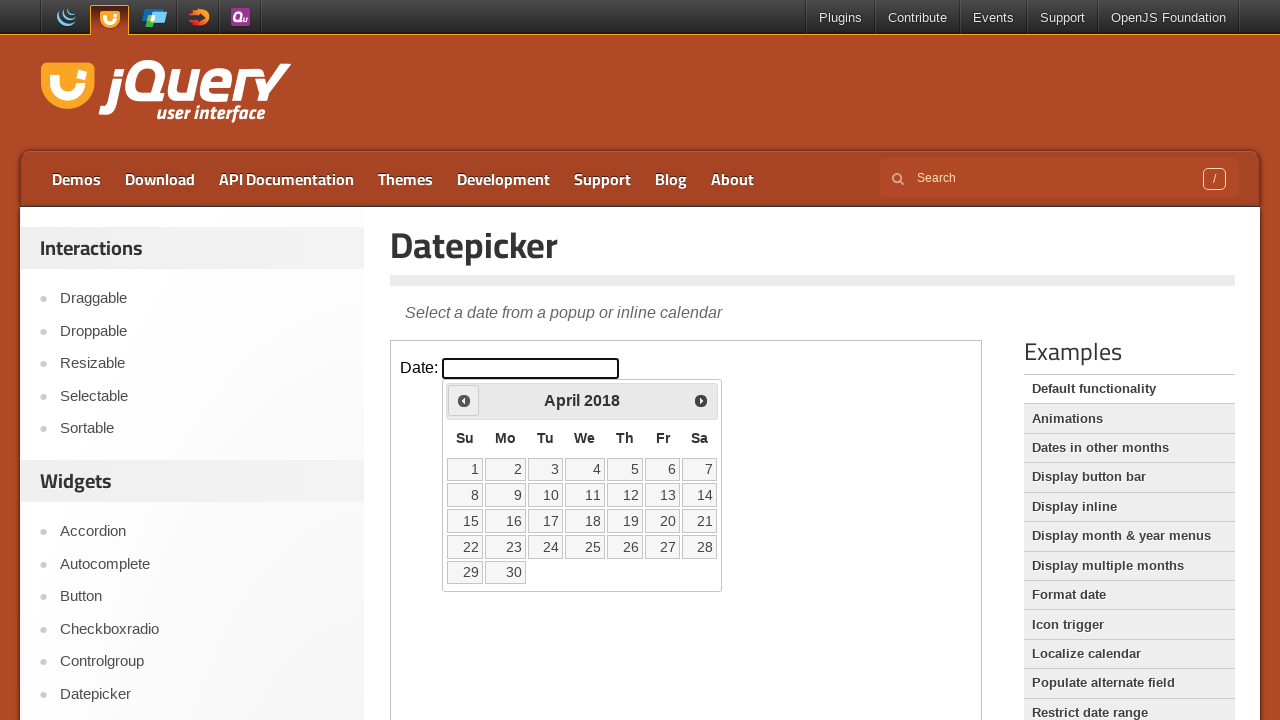

Clicked previous button to navigate back (current year: 2018, target year: 1994) at (464, 400) on iframe.demo-frame >> internal:control=enter-frame >> a.ui-datepicker-prev
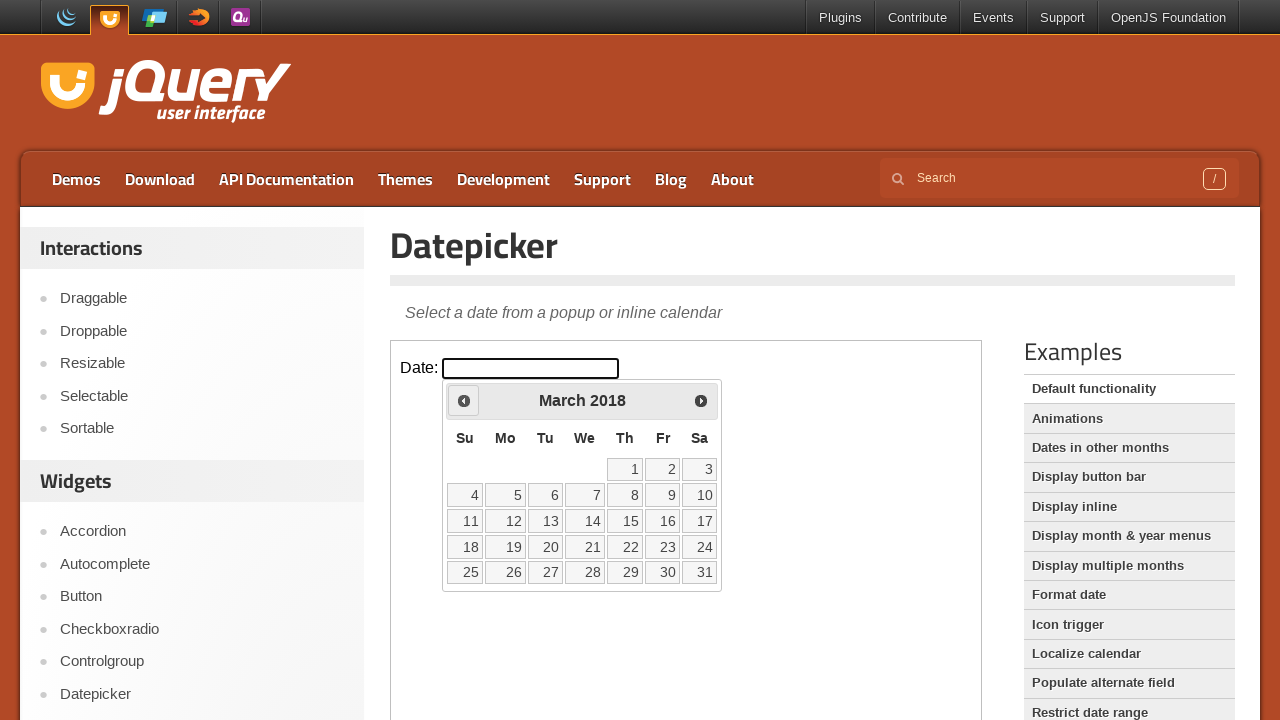

Waited 100ms for navigation animation
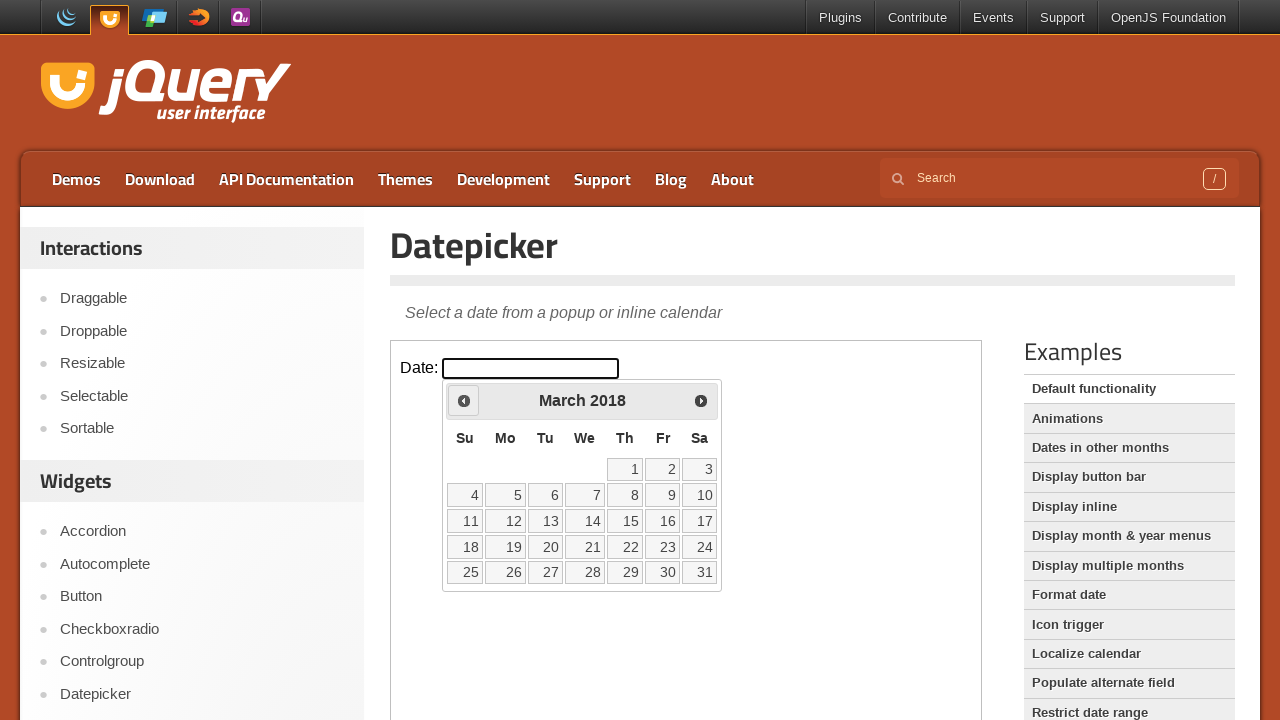

Clicked previous button to navigate back (current year: 2018, target year: 1994) at (464, 400) on iframe.demo-frame >> internal:control=enter-frame >> a.ui-datepicker-prev
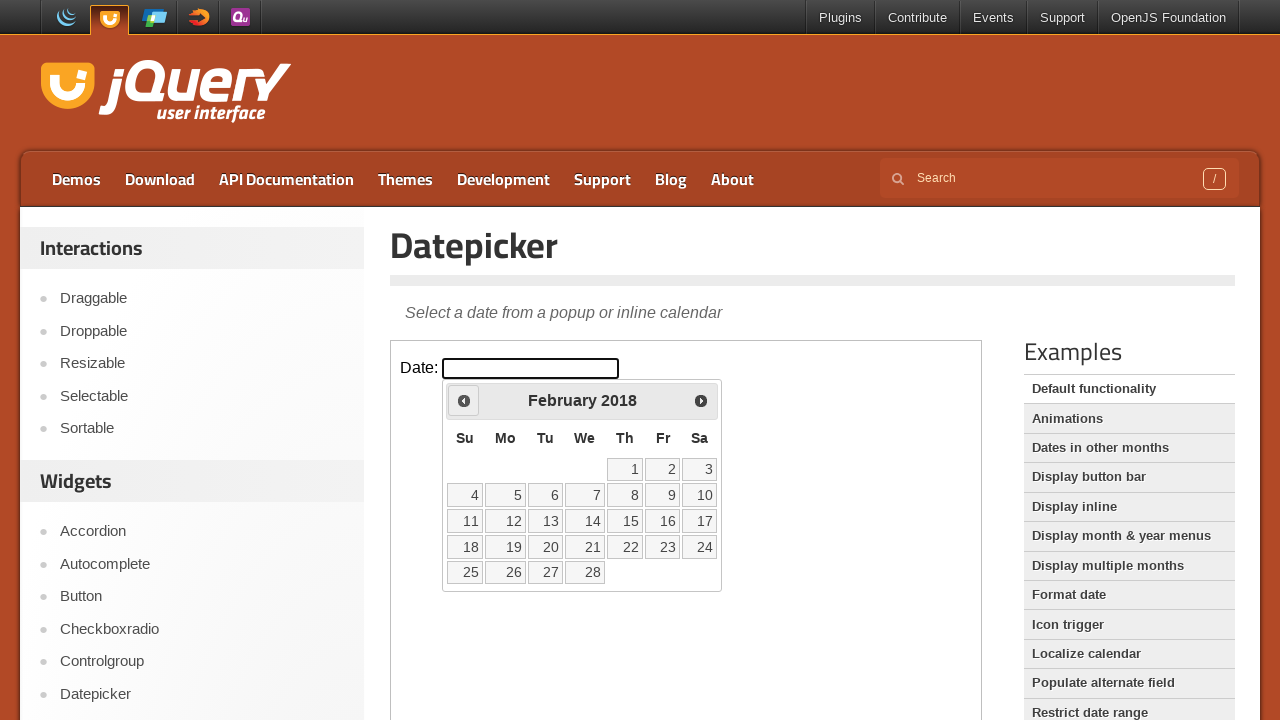

Waited 100ms for navigation animation
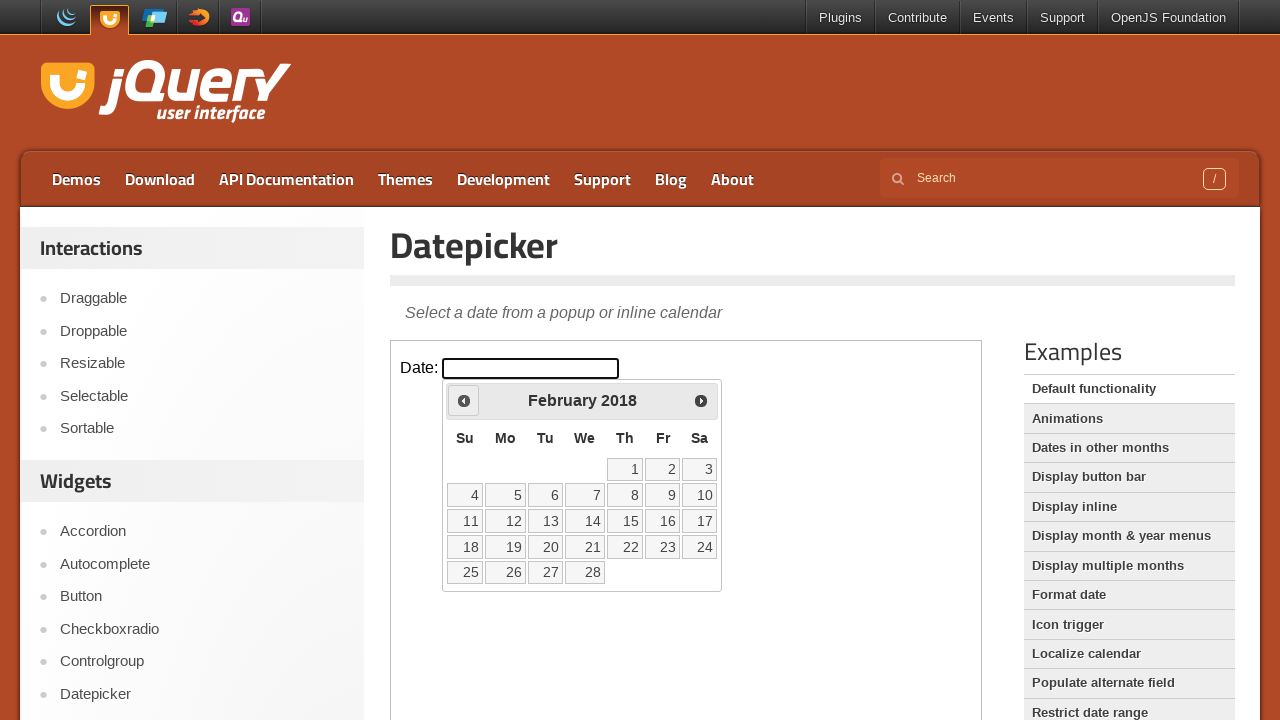

Clicked previous button to navigate back (current year: 2018, target year: 1994) at (464, 400) on iframe.demo-frame >> internal:control=enter-frame >> a.ui-datepicker-prev
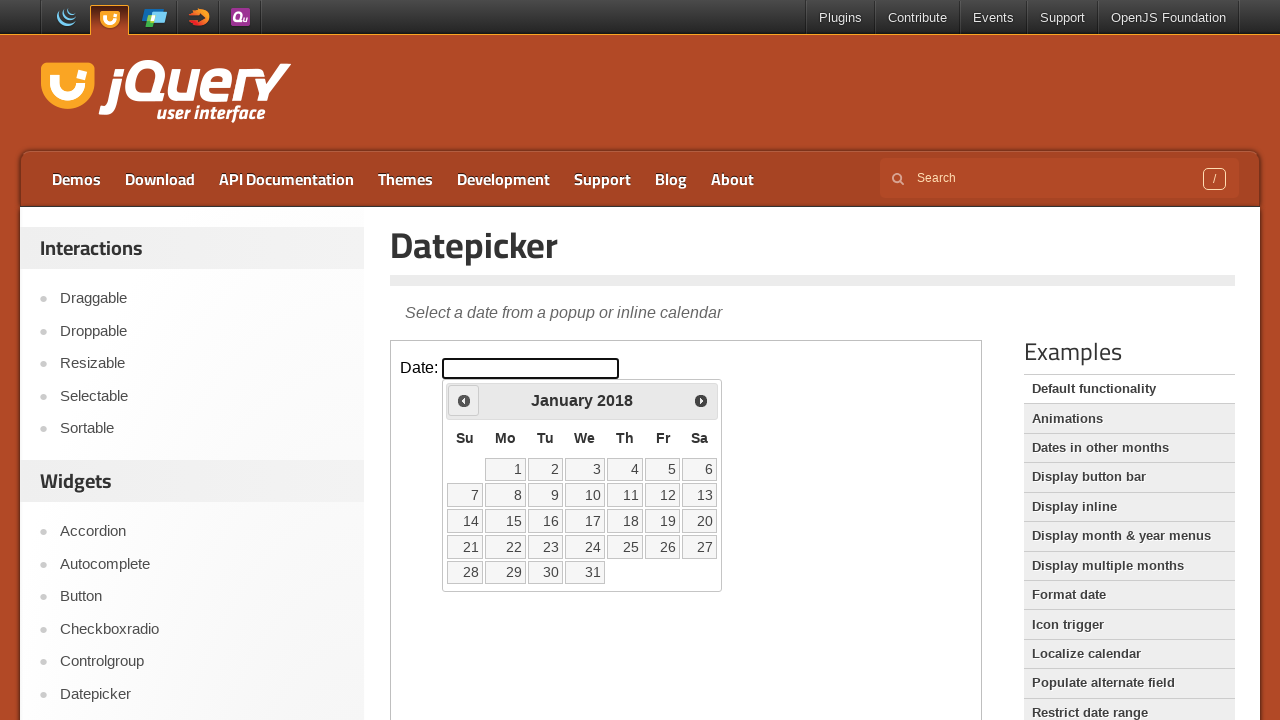

Waited 100ms for navigation animation
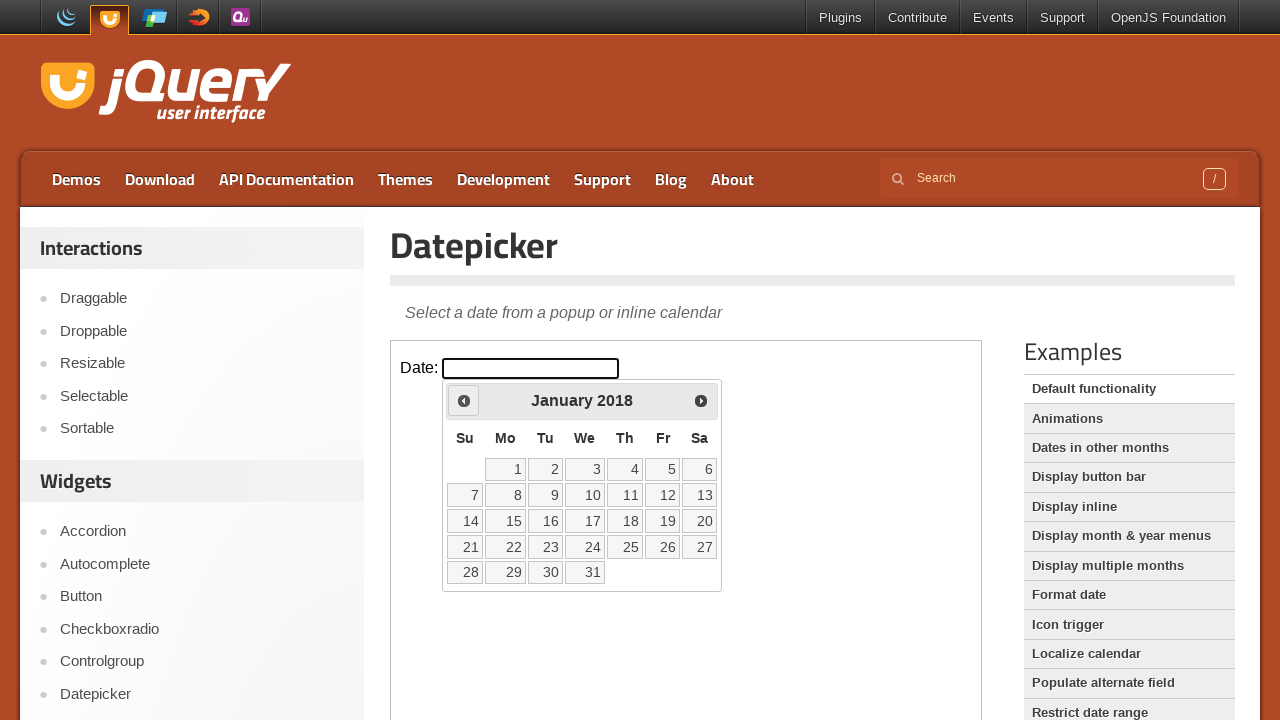

Clicked previous button to navigate back (current year: 2018, target year: 1994) at (464, 400) on iframe.demo-frame >> internal:control=enter-frame >> a.ui-datepicker-prev
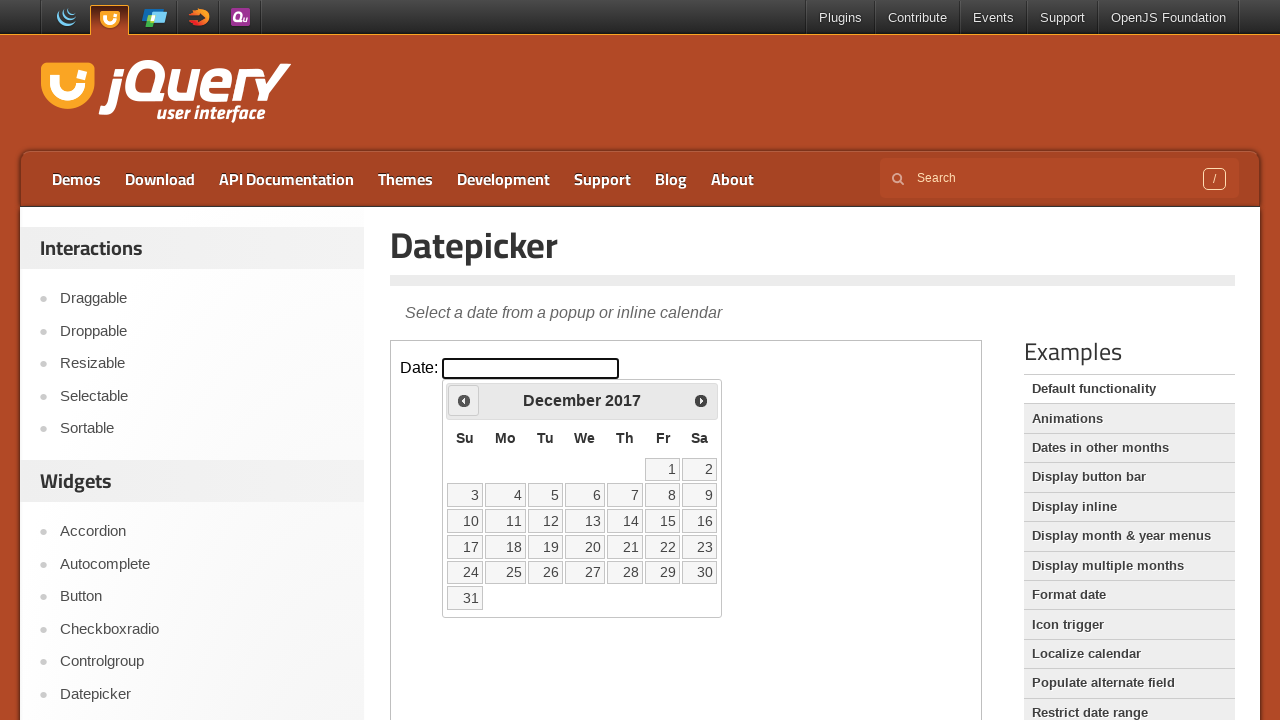

Waited 100ms for navigation animation
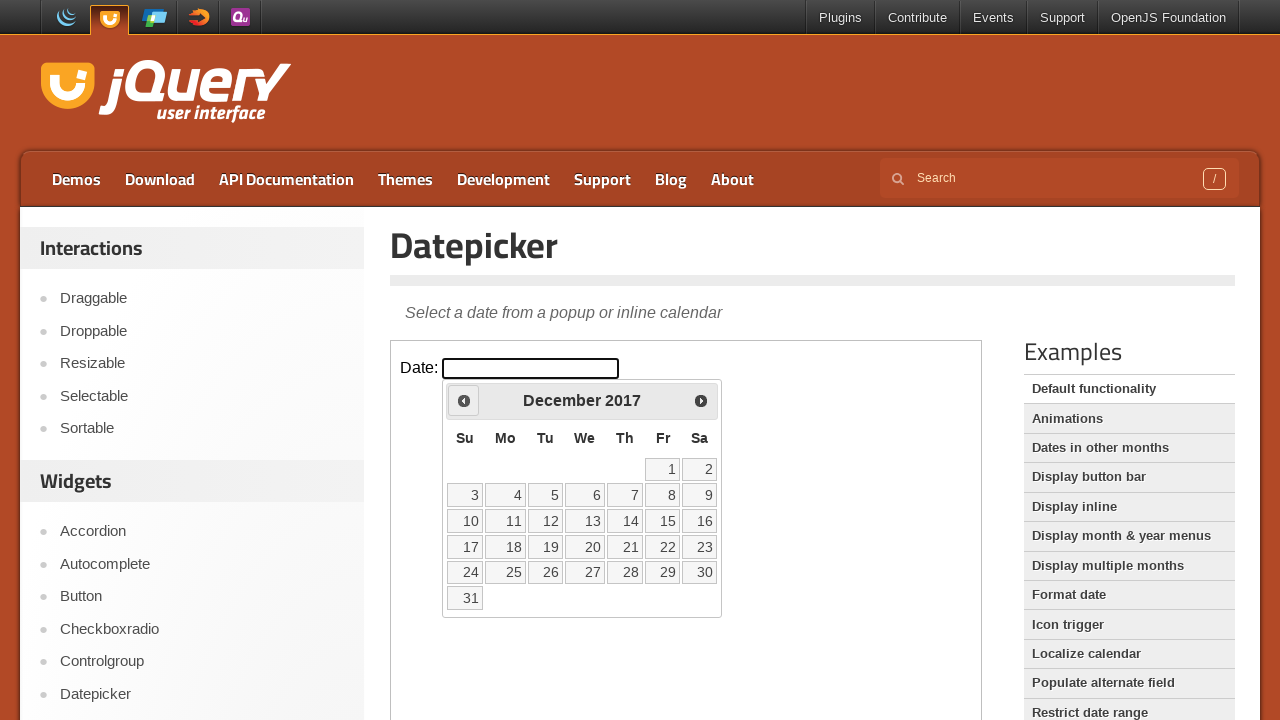

Clicked previous button to navigate back (current year: 2017, target year: 1994) at (464, 400) on iframe.demo-frame >> internal:control=enter-frame >> a.ui-datepicker-prev
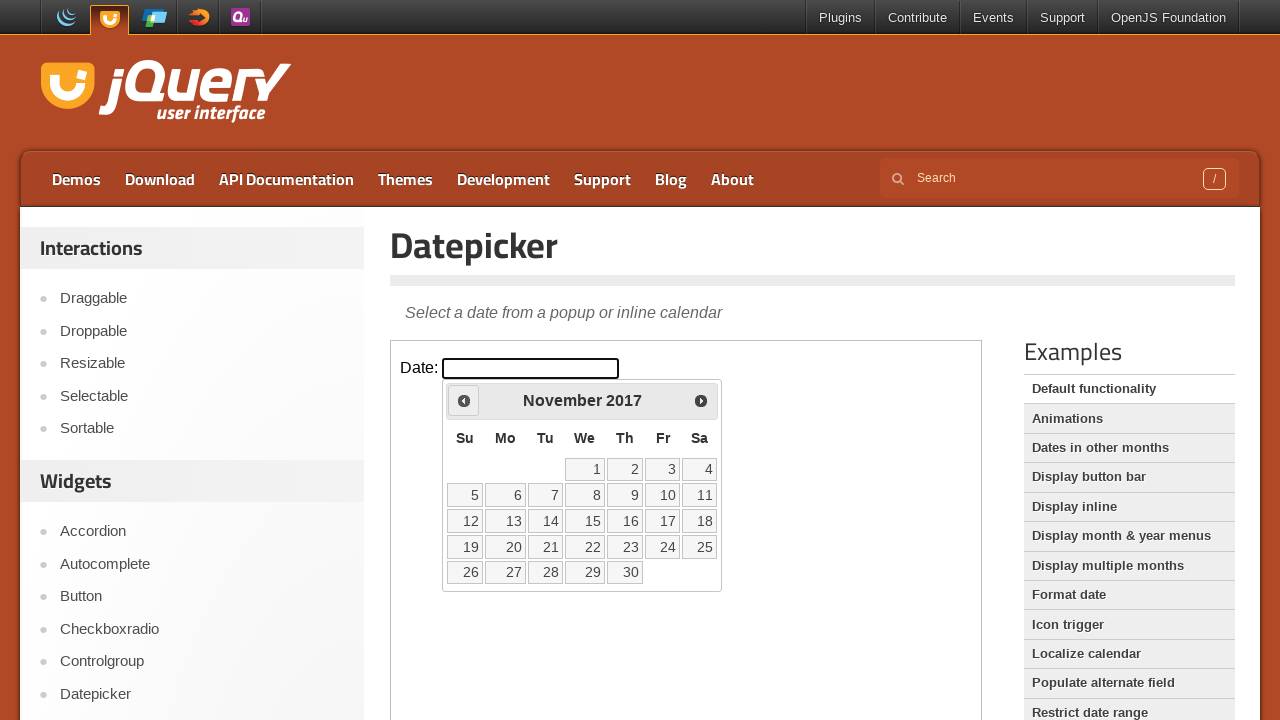

Waited 100ms for navigation animation
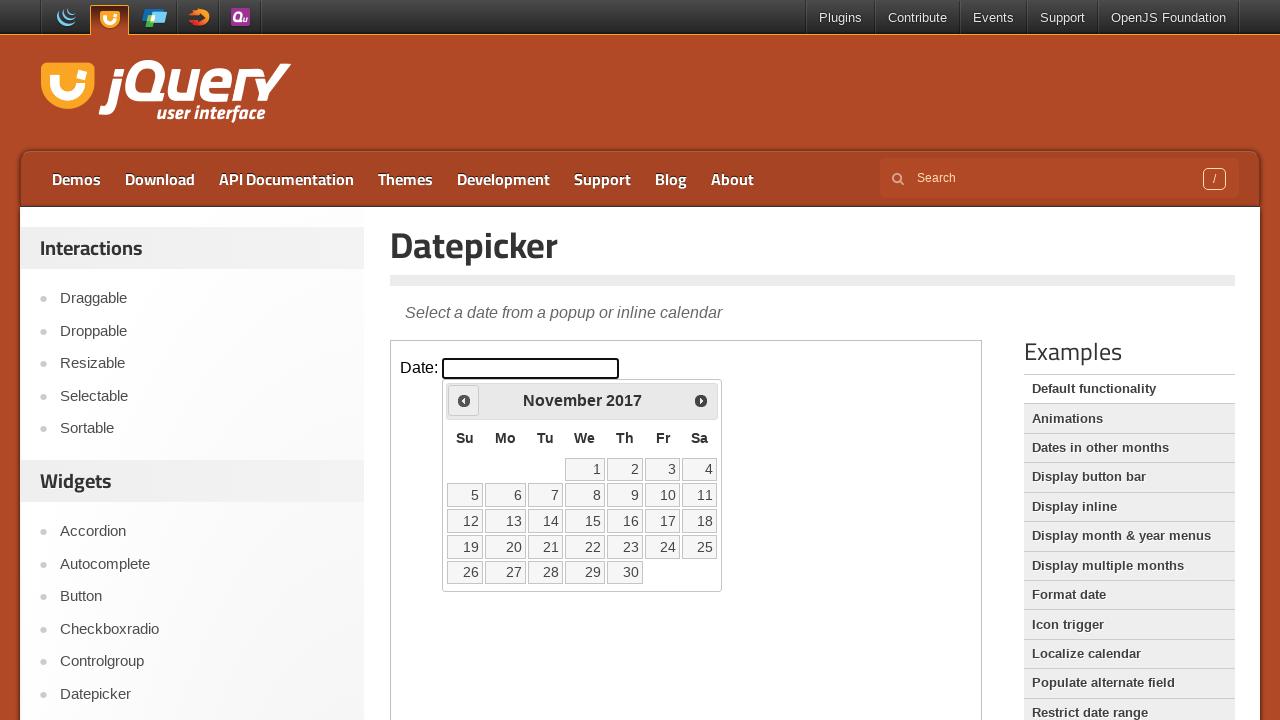

Clicked previous button to navigate back (current year: 2017, target year: 1994) at (464, 400) on iframe.demo-frame >> internal:control=enter-frame >> a.ui-datepicker-prev
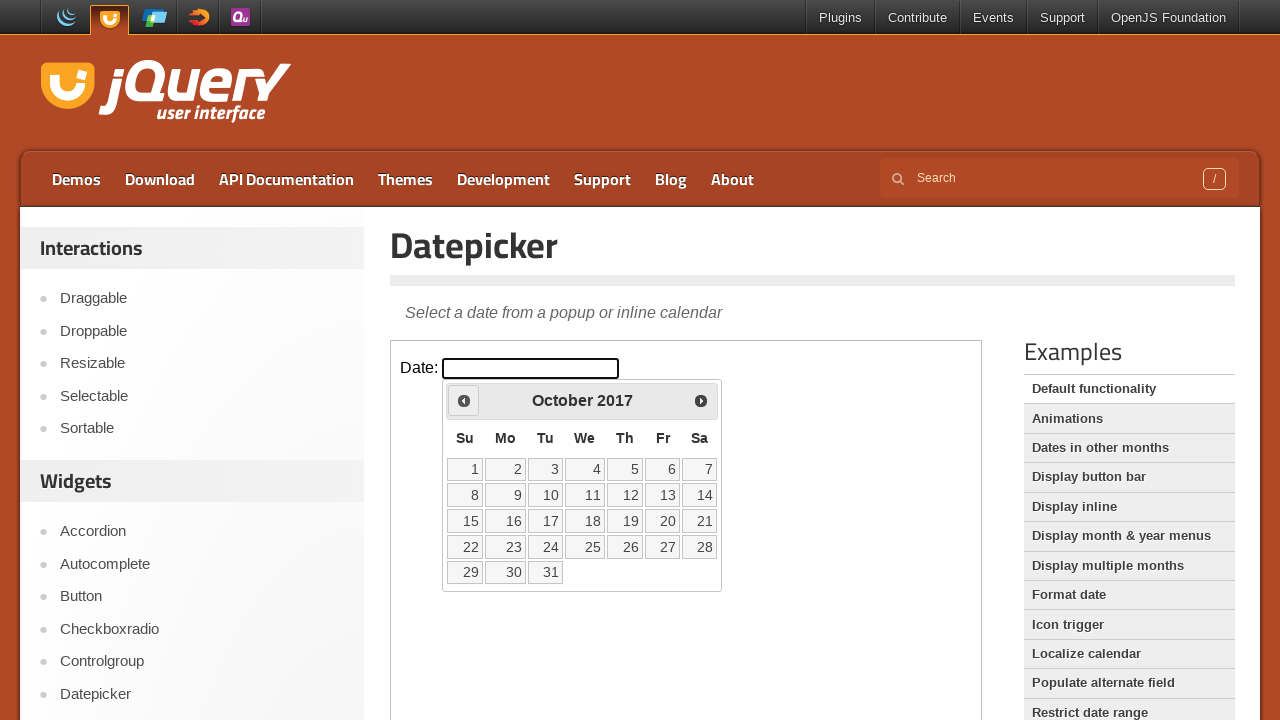

Waited 100ms for navigation animation
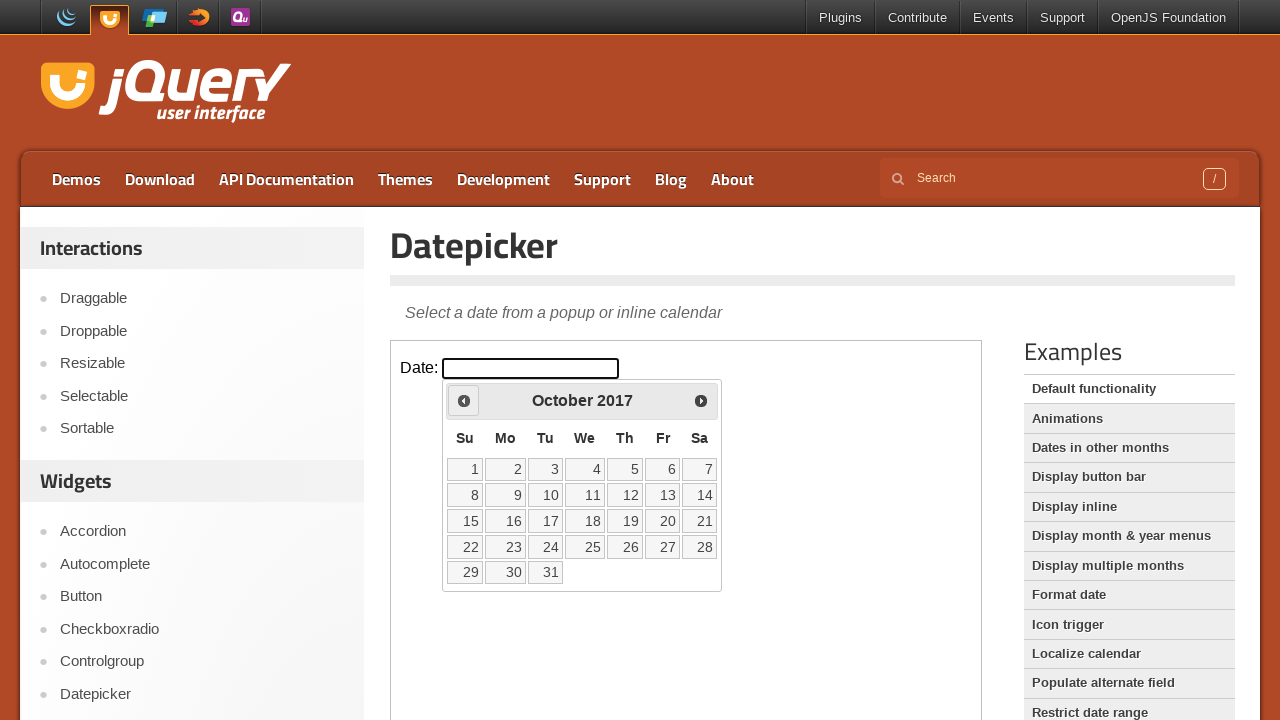

Clicked previous button to navigate back (current year: 2017, target year: 1994) at (464, 400) on iframe.demo-frame >> internal:control=enter-frame >> a.ui-datepicker-prev
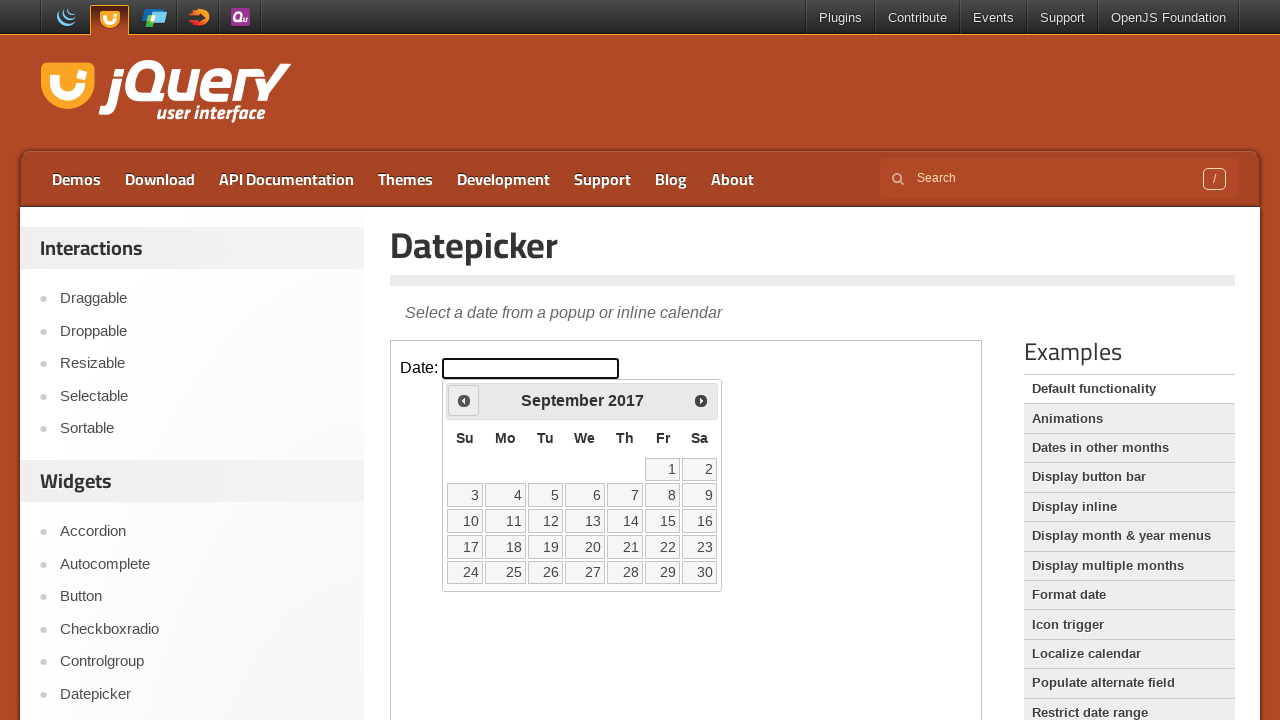

Waited 100ms for navigation animation
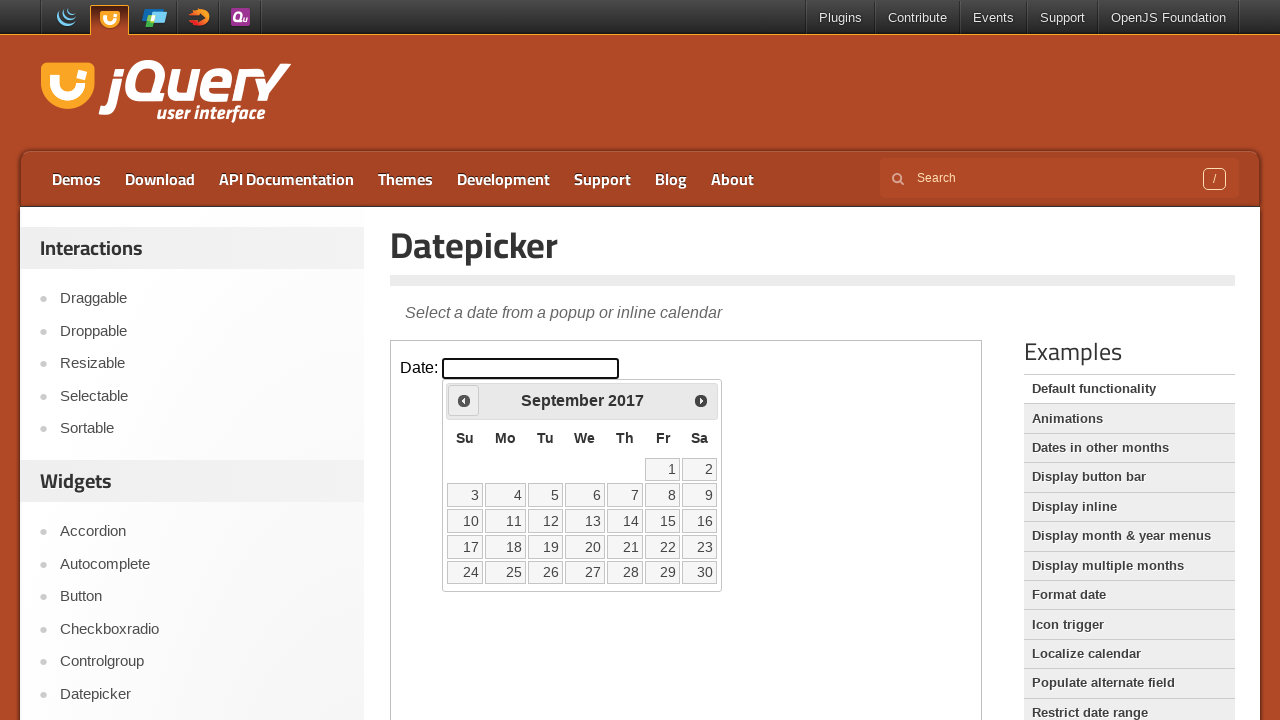

Clicked previous button to navigate back (current year: 2017, target year: 1994) at (464, 400) on iframe.demo-frame >> internal:control=enter-frame >> a.ui-datepicker-prev
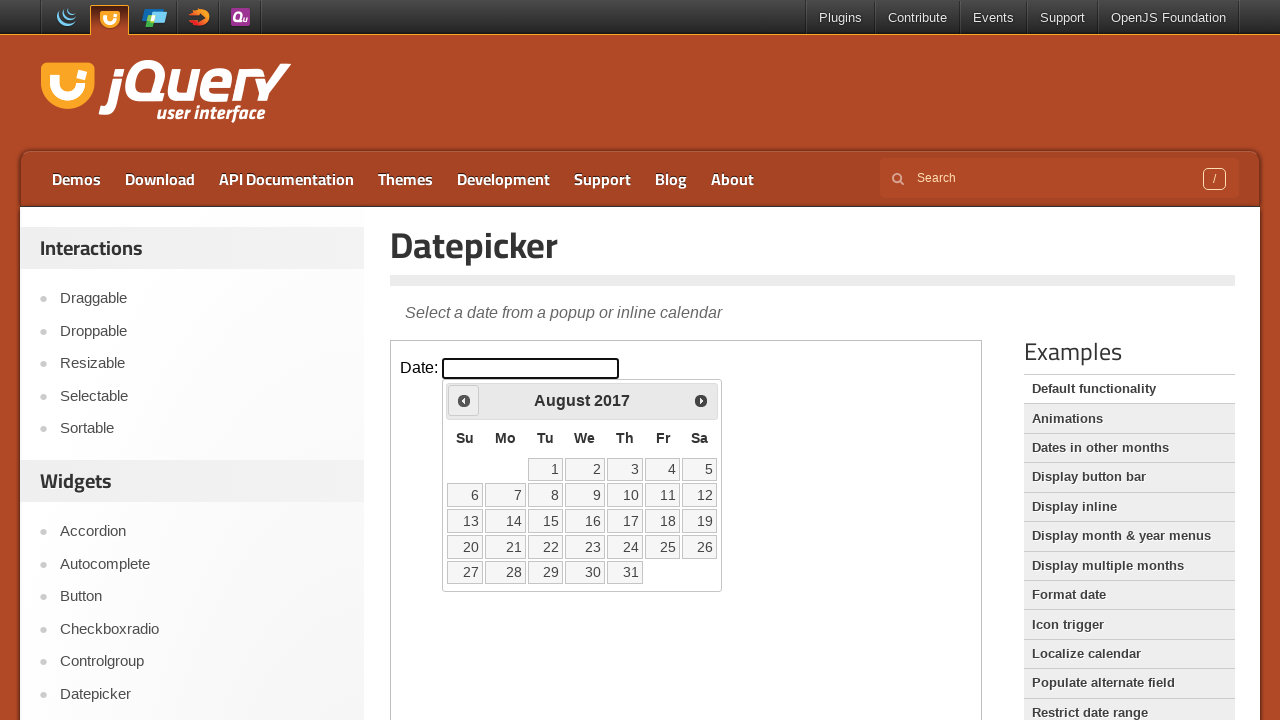

Waited 100ms for navigation animation
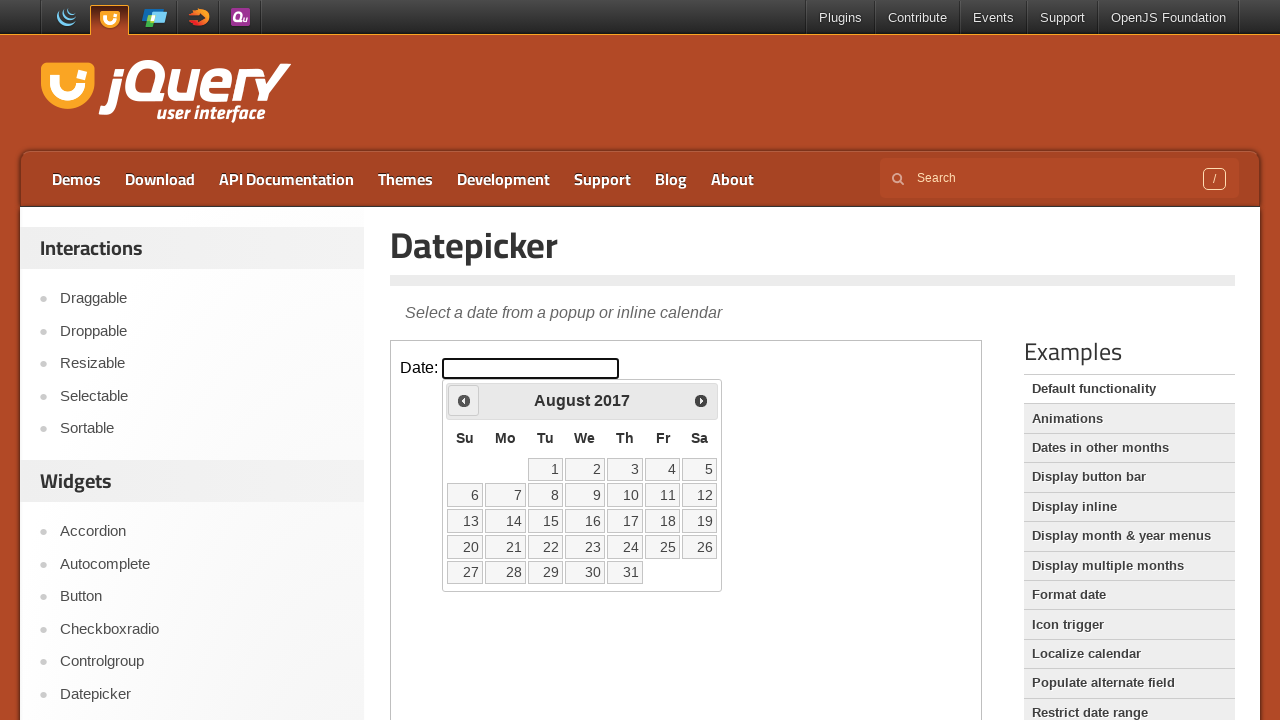

Clicked previous button to navigate back (current year: 2017, target year: 1994) at (464, 400) on iframe.demo-frame >> internal:control=enter-frame >> a.ui-datepicker-prev
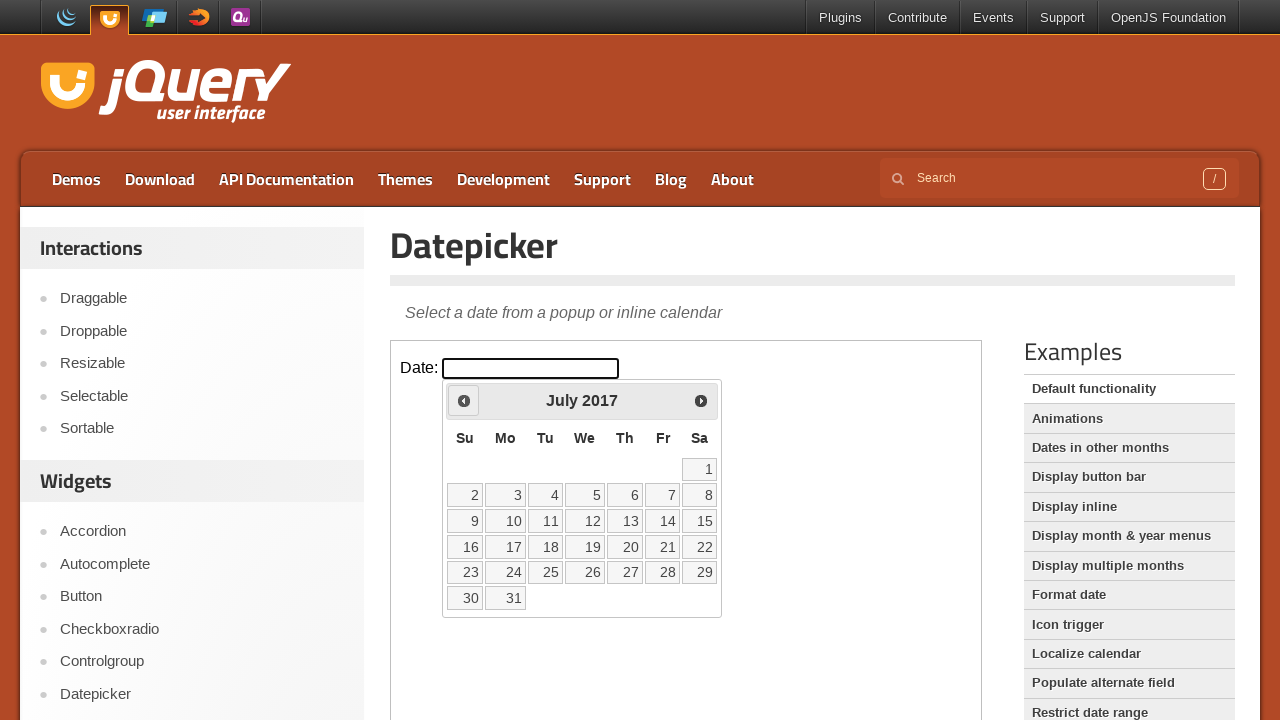

Waited 100ms for navigation animation
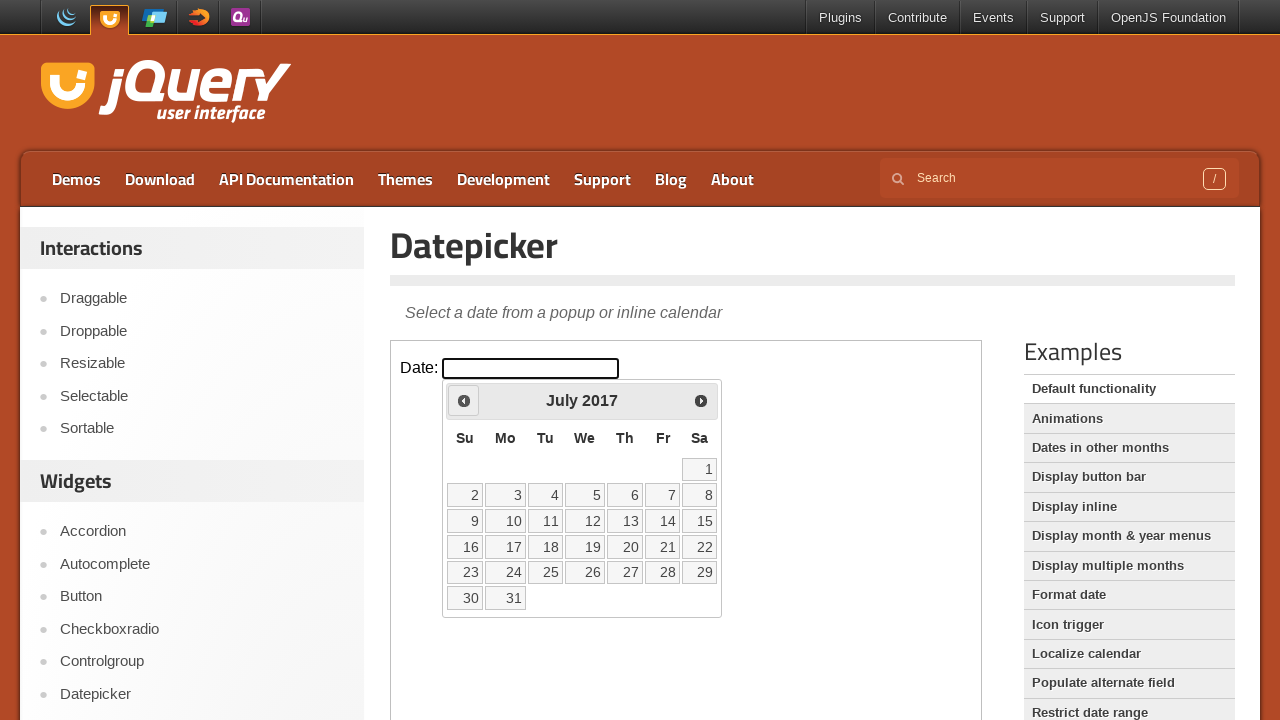

Clicked previous button to navigate back (current year: 2017, target year: 1994) at (464, 400) on iframe.demo-frame >> internal:control=enter-frame >> a.ui-datepicker-prev
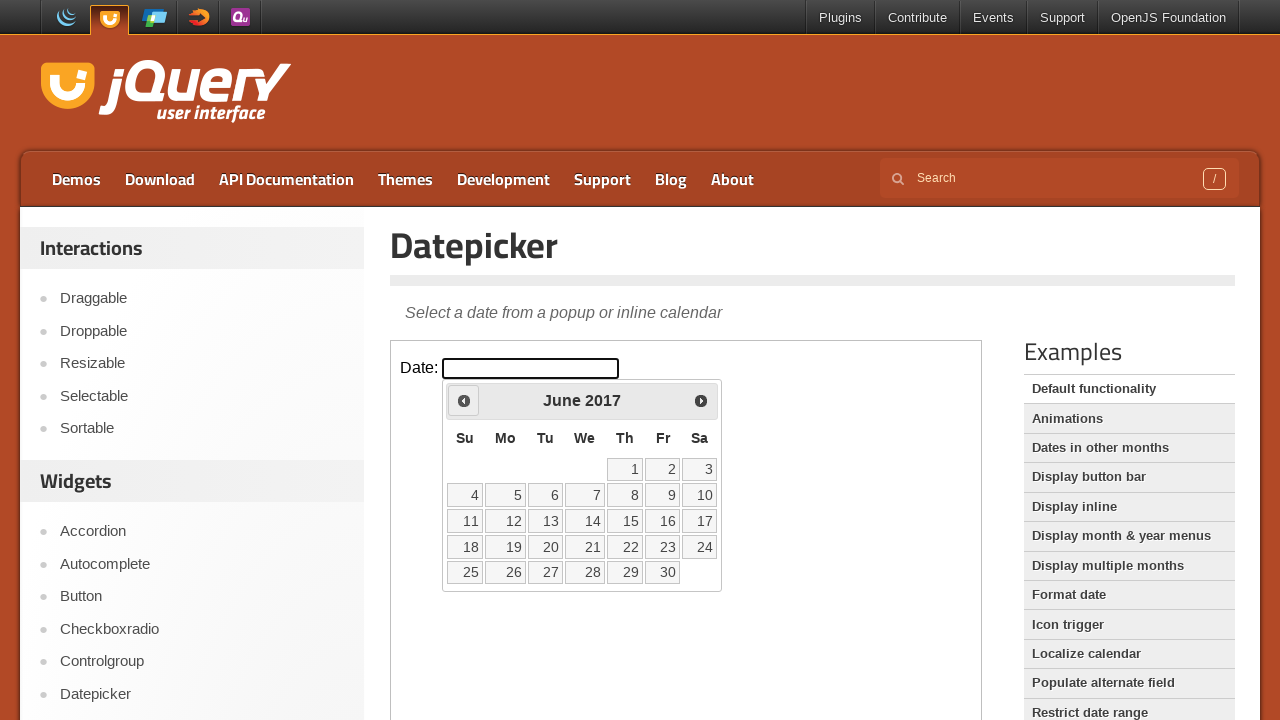

Waited 100ms for navigation animation
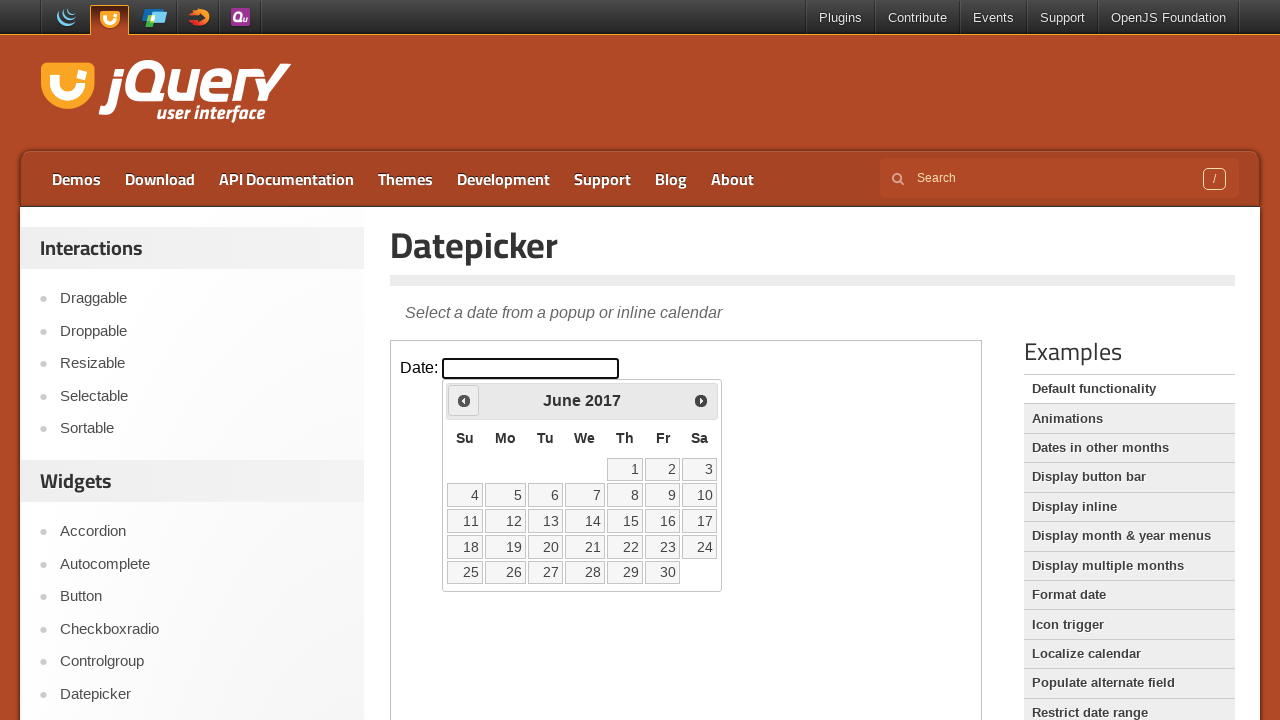

Clicked previous button to navigate back (current year: 2017, target year: 1994) at (464, 400) on iframe.demo-frame >> internal:control=enter-frame >> a.ui-datepicker-prev
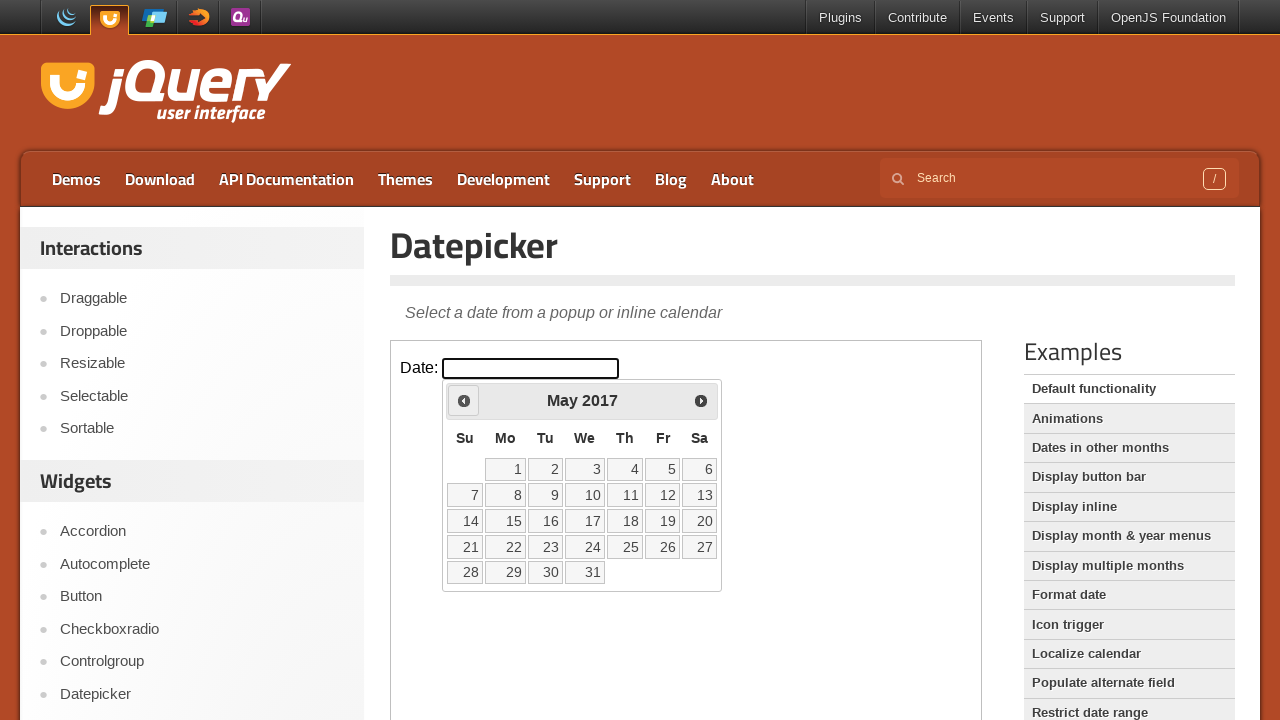

Waited 100ms for navigation animation
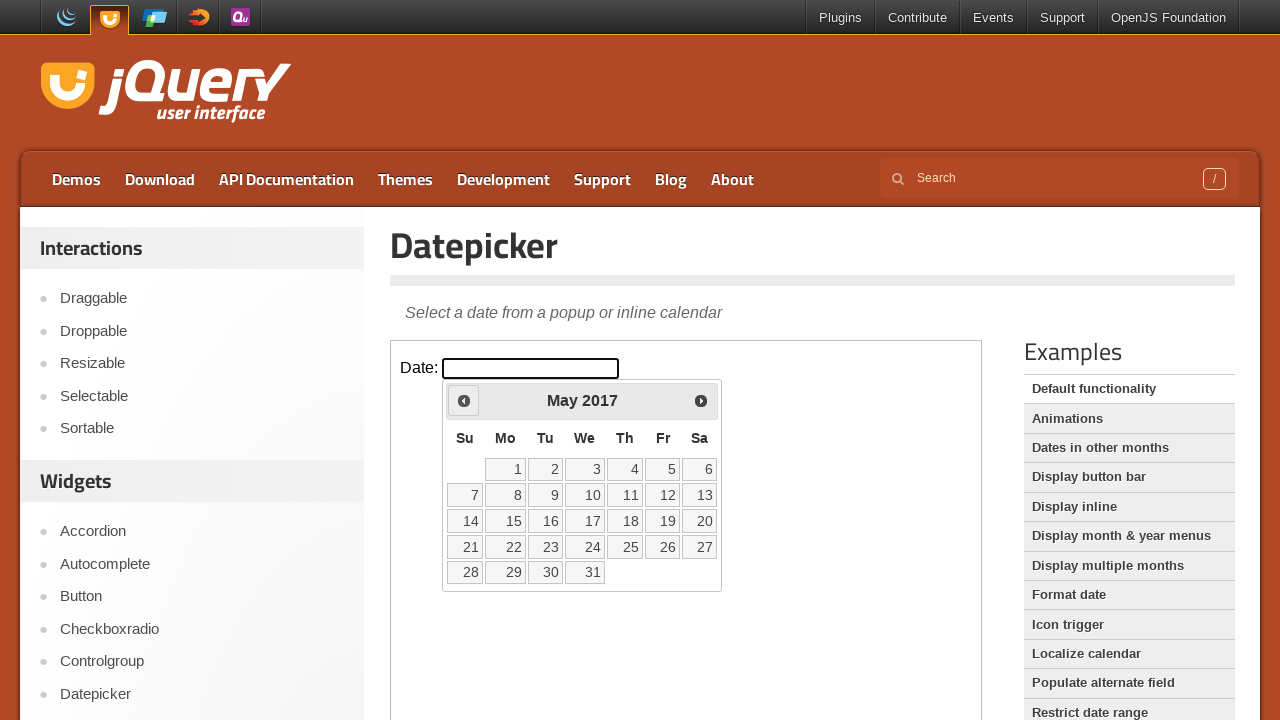

Clicked previous button to navigate back (current year: 2017, target year: 1994) at (464, 400) on iframe.demo-frame >> internal:control=enter-frame >> a.ui-datepicker-prev
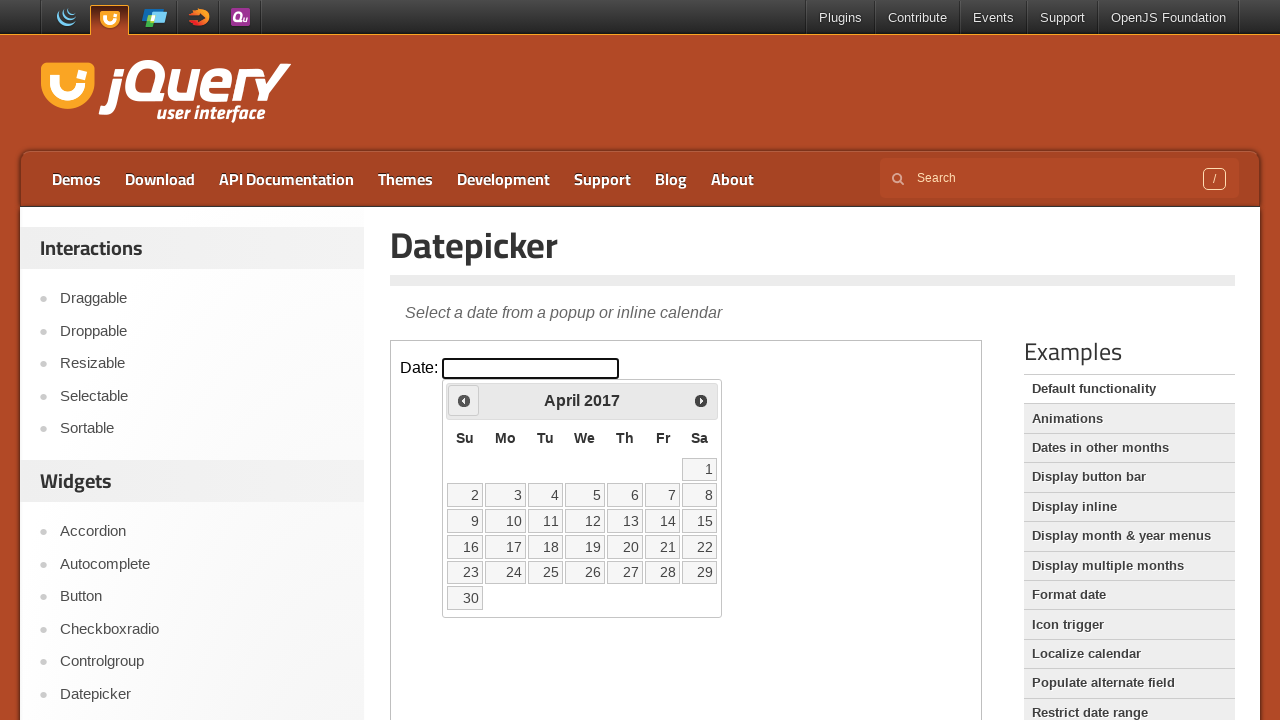

Waited 100ms for navigation animation
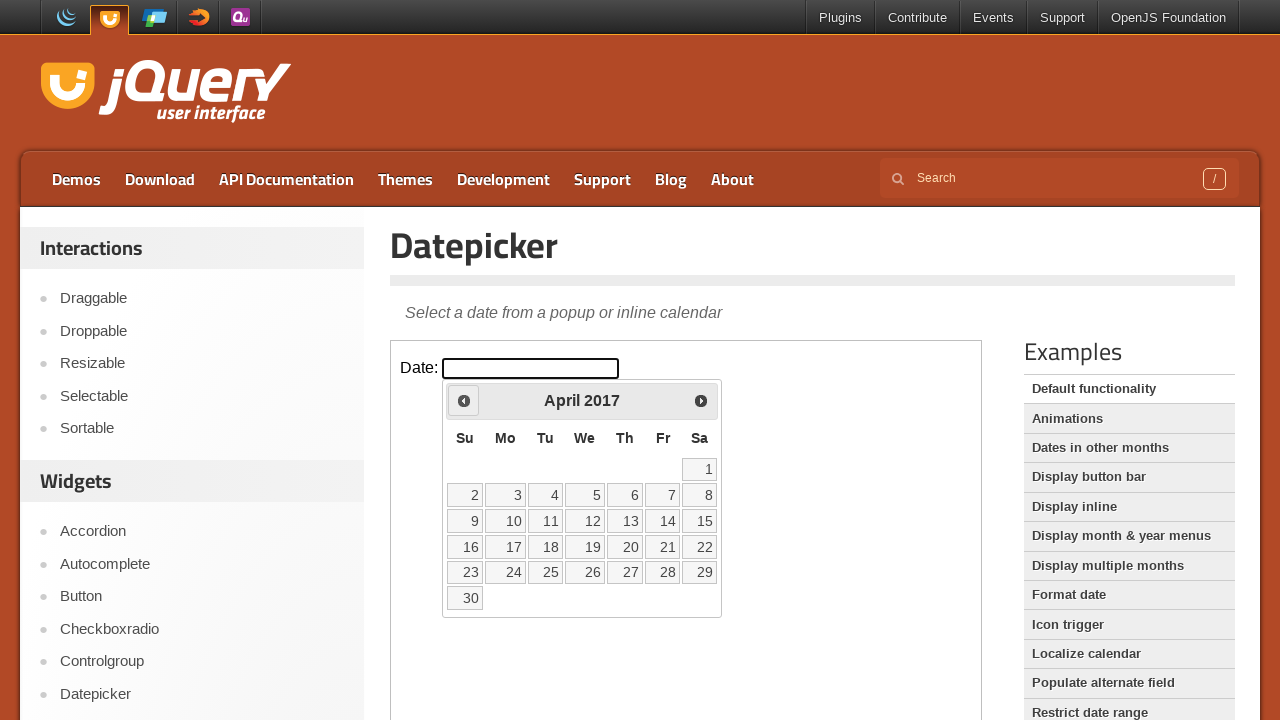

Clicked previous button to navigate back (current year: 2017, target year: 1994) at (464, 400) on iframe.demo-frame >> internal:control=enter-frame >> a.ui-datepicker-prev
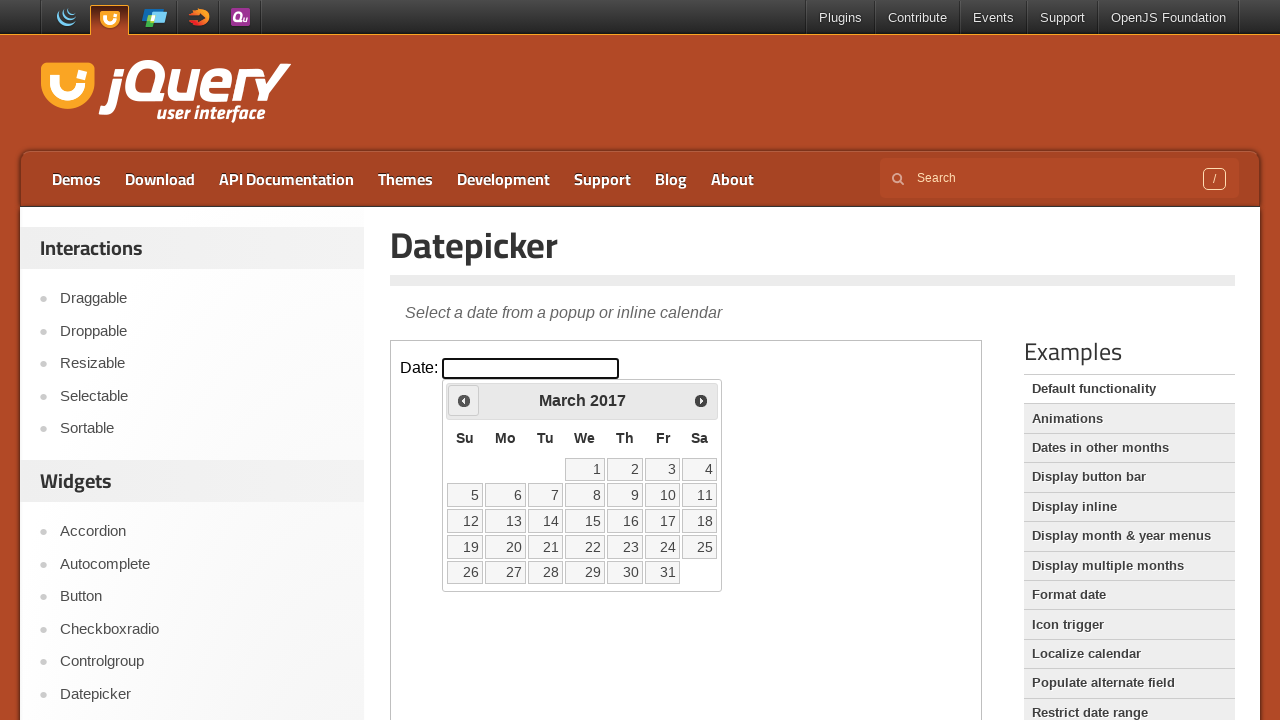

Waited 100ms for navigation animation
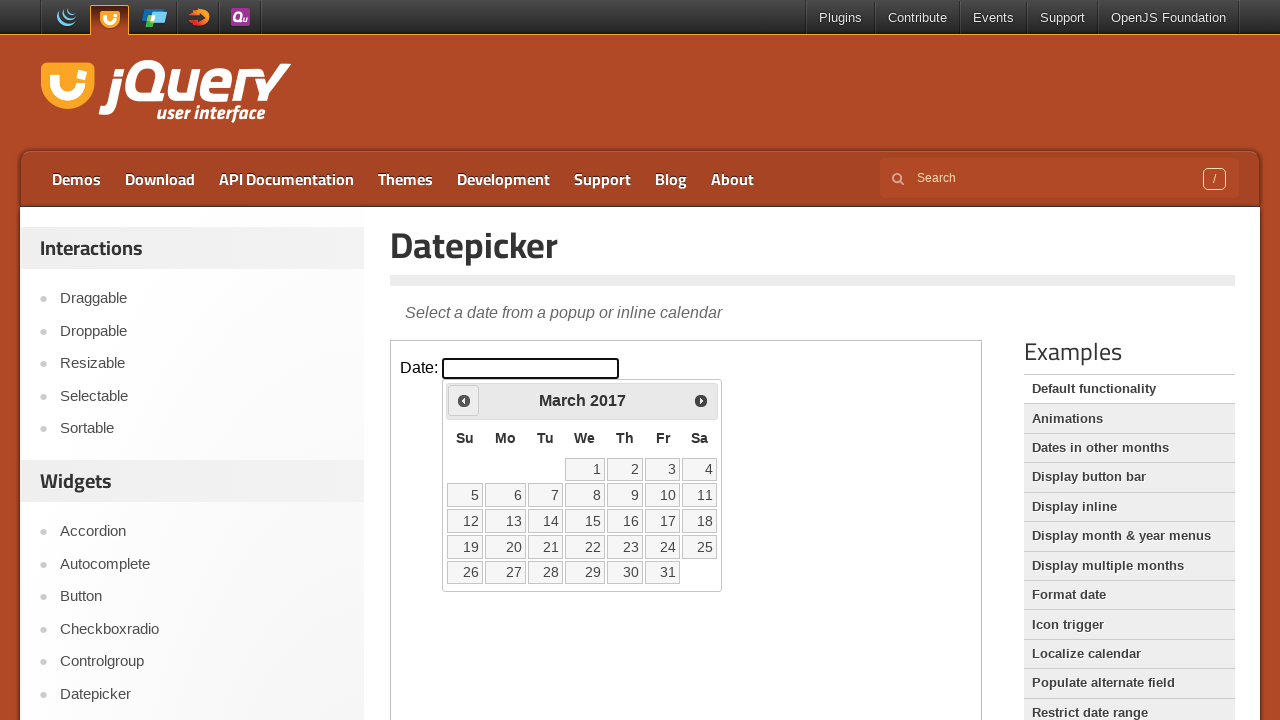

Clicked previous button to navigate back (current year: 2017, target year: 1994) at (464, 400) on iframe.demo-frame >> internal:control=enter-frame >> a.ui-datepicker-prev
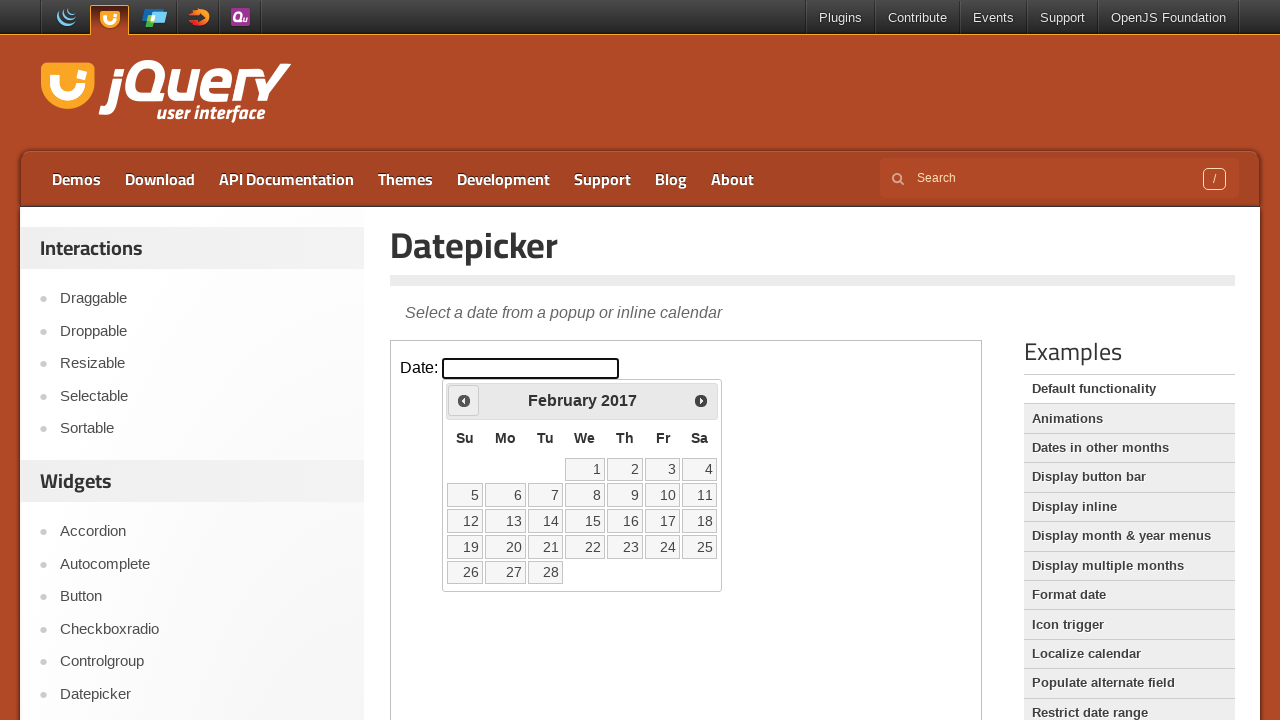

Waited 100ms for navigation animation
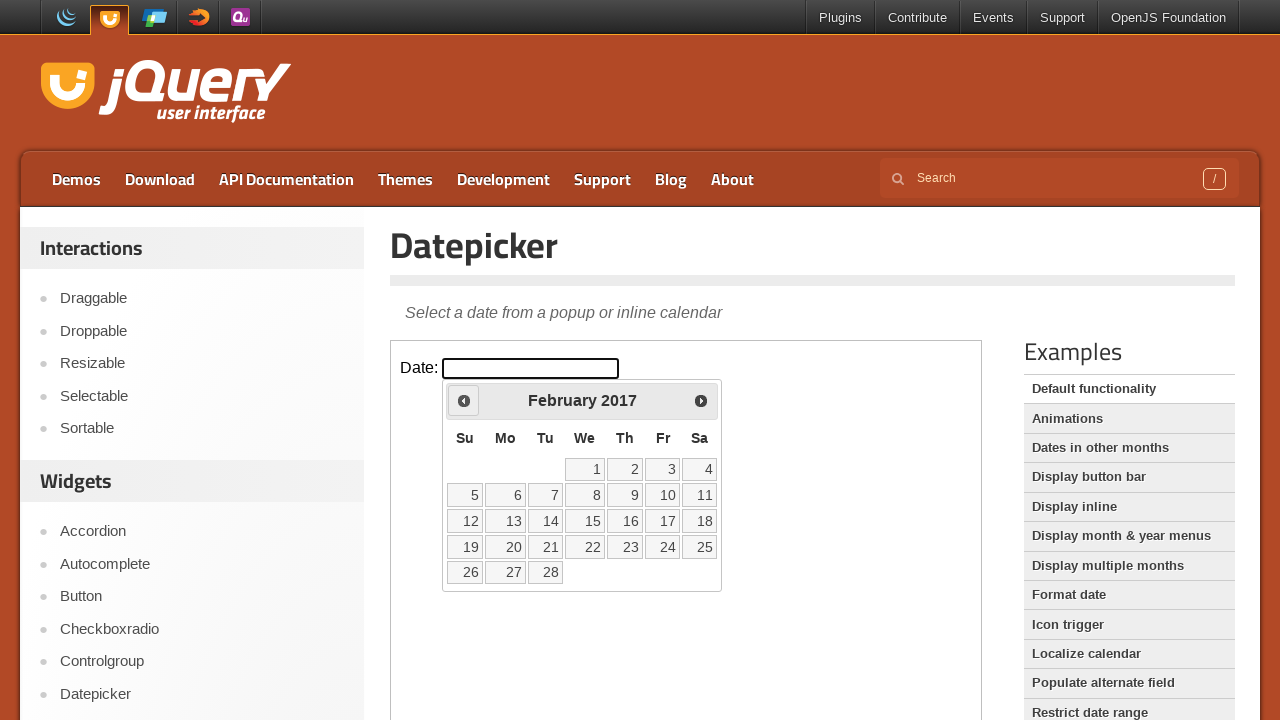

Clicked previous button to navigate back (current year: 2017, target year: 1994) at (464, 400) on iframe.demo-frame >> internal:control=enter-frame >> a.ui-datepicker-prev
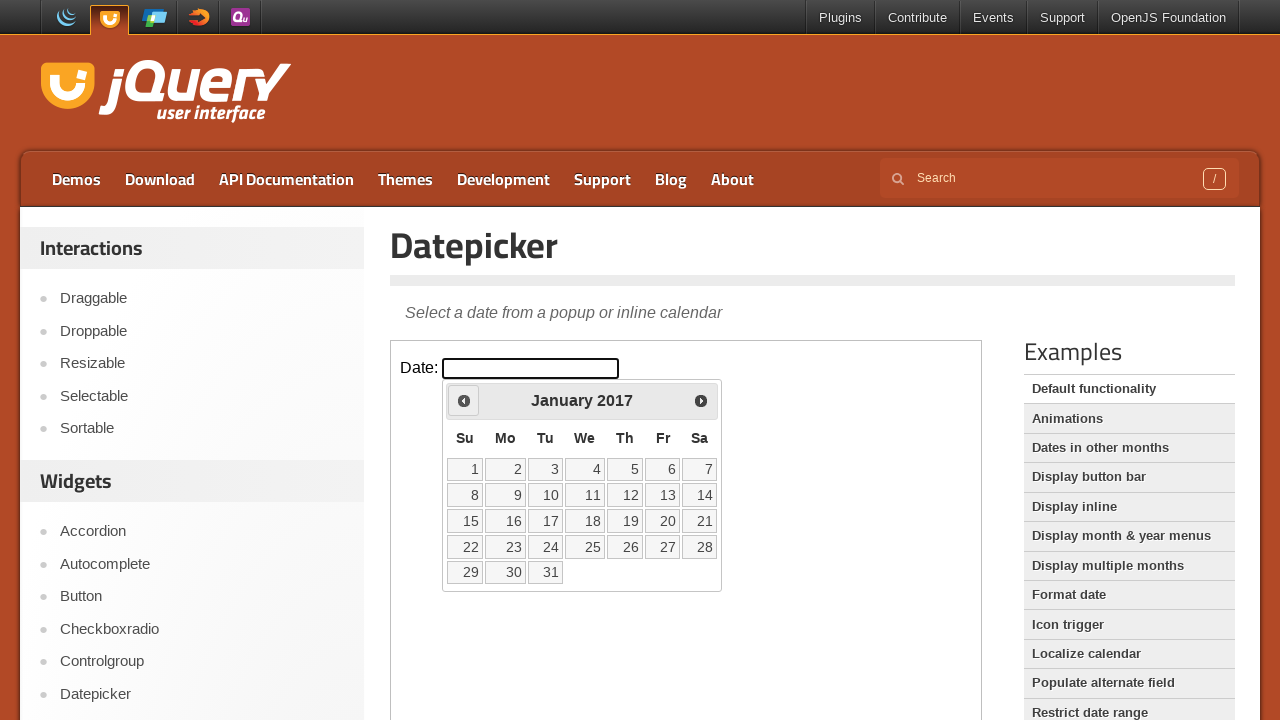

Waited 100ms for navigation animation
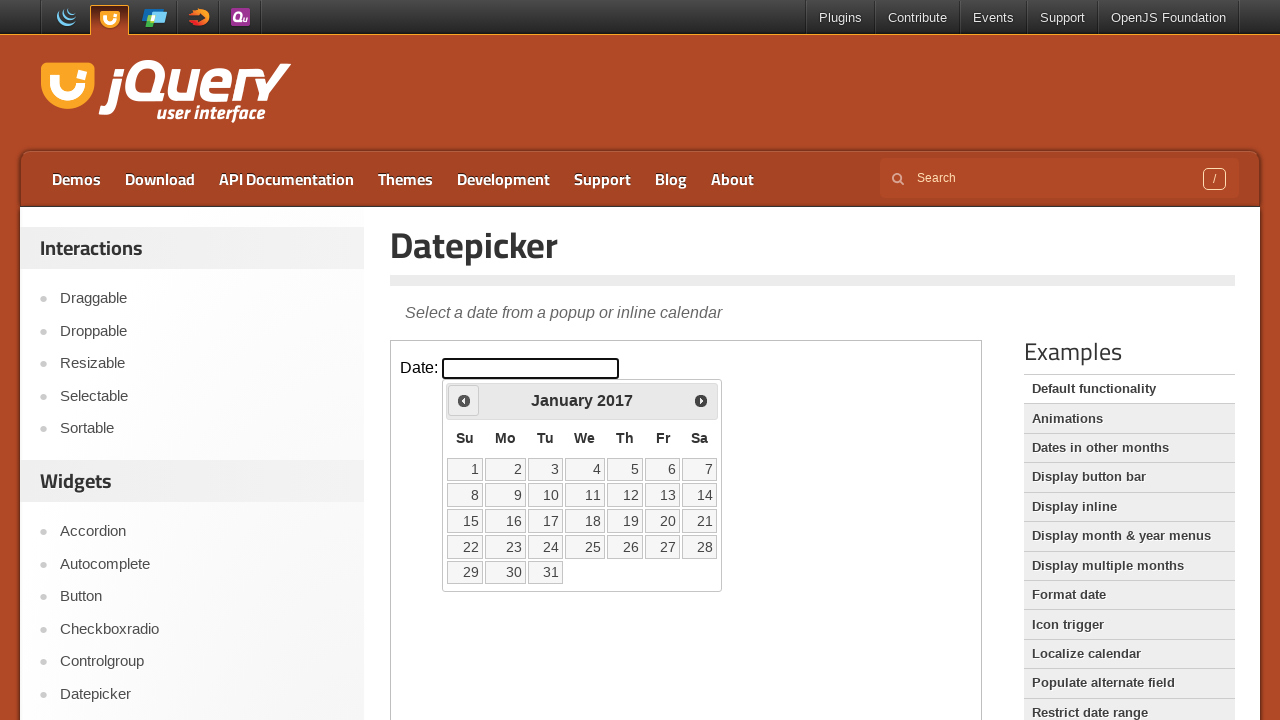

Clicked previous button to navigate back (current year: 2017, target year: 1994) at (464, 400) on iframe.demo-frame >> internal:control=enter-frame >> a.ui-datepicker-prev
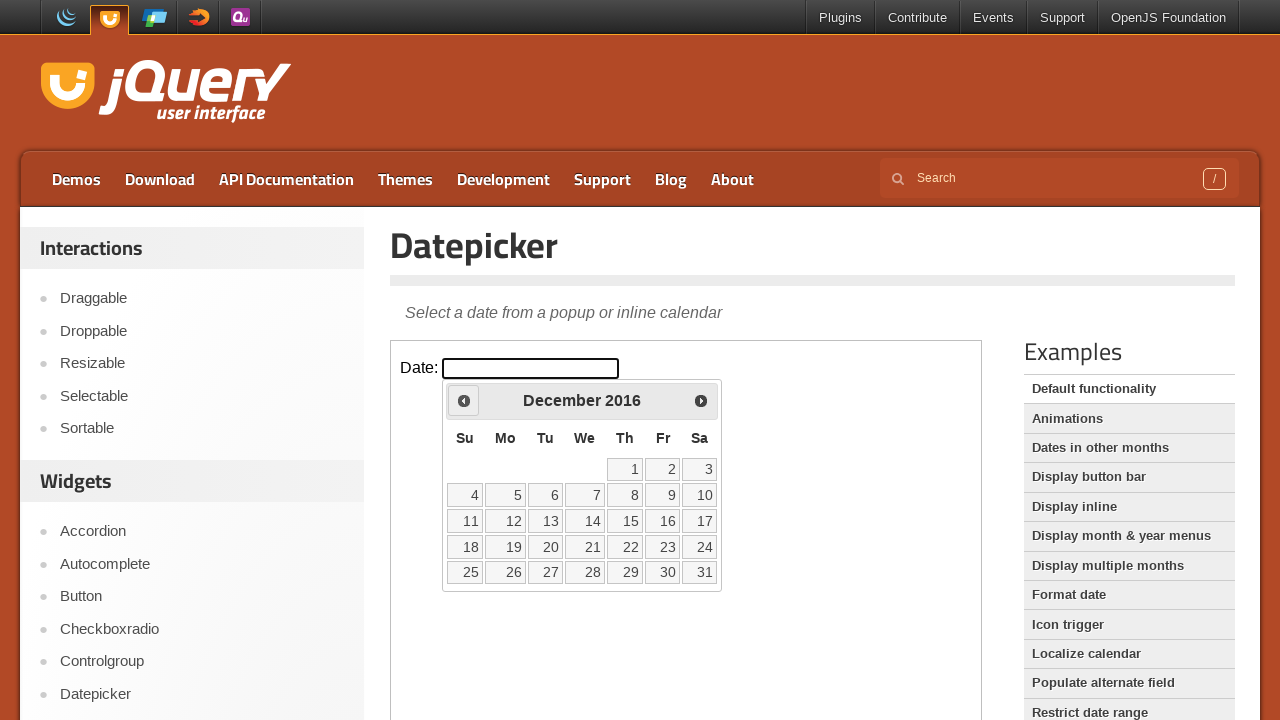

Waited 100ms for navigation animation
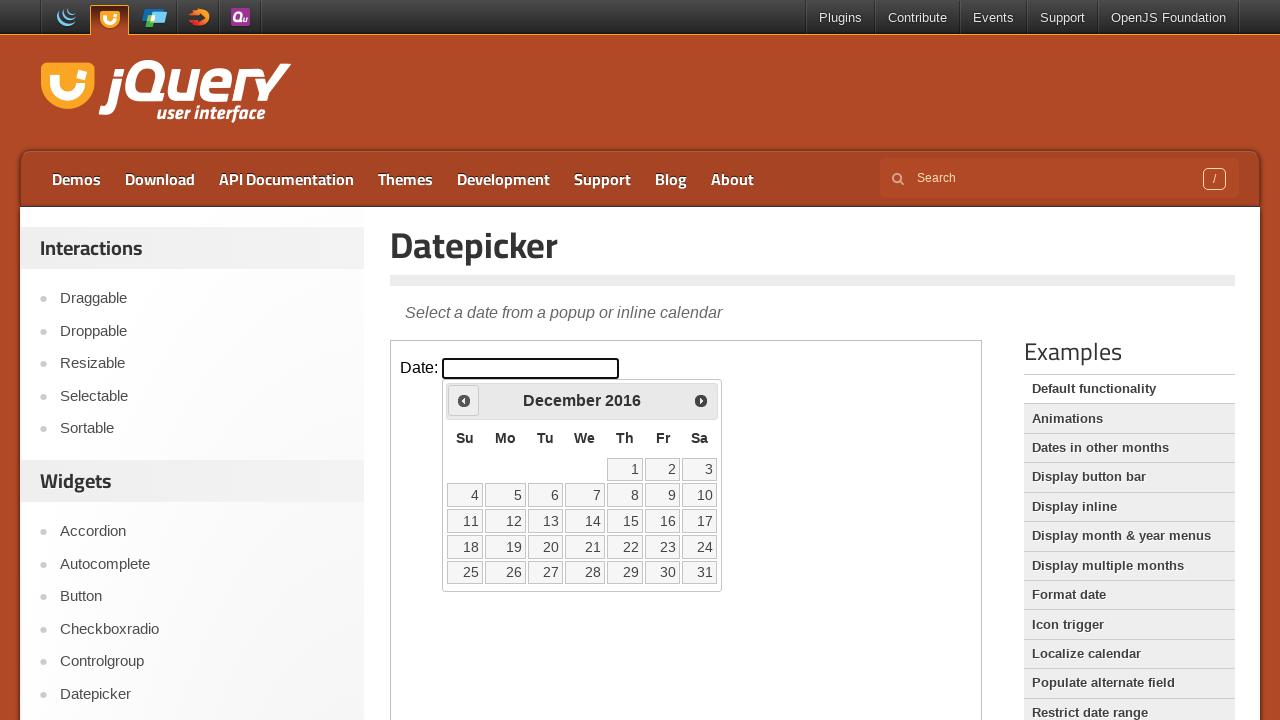

Clicked previous button to navigate back (current year: 2016, target year: 1994) at (464, 400) on iframe.demo-frame >> internal:control=enter-frame >> a.ui-datepicker-prev
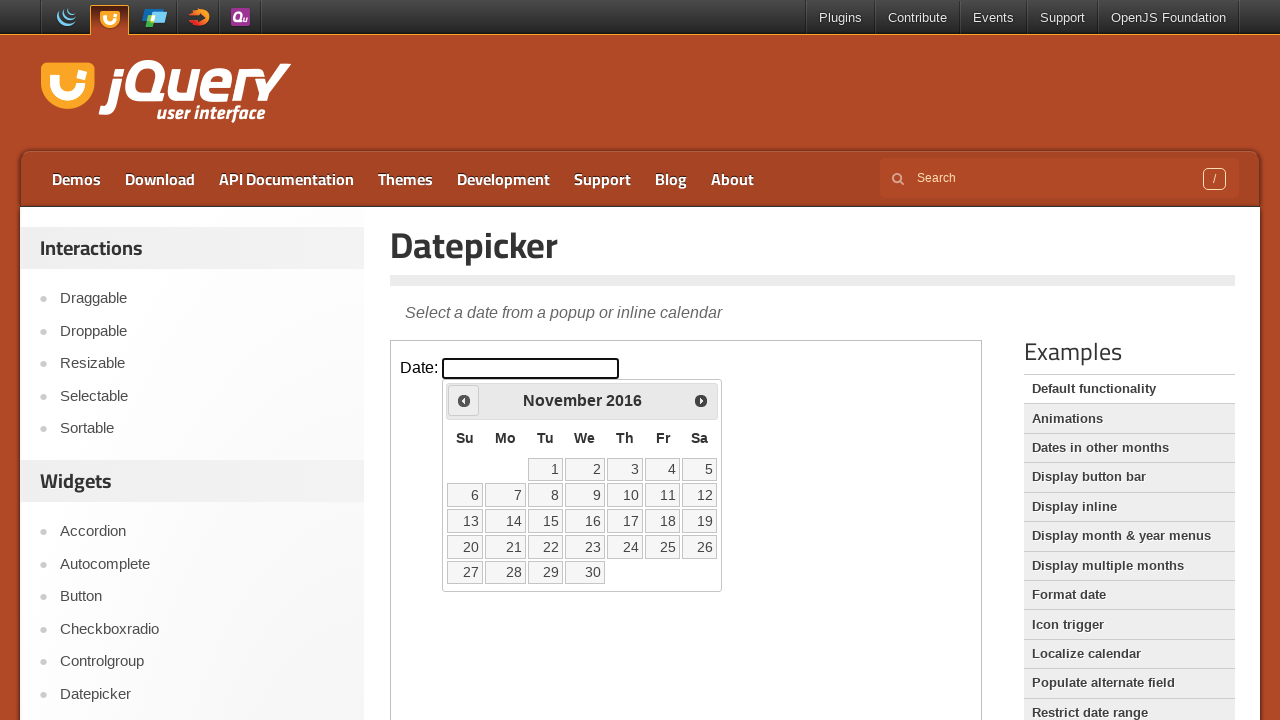

Waited 100ms for navigation animation
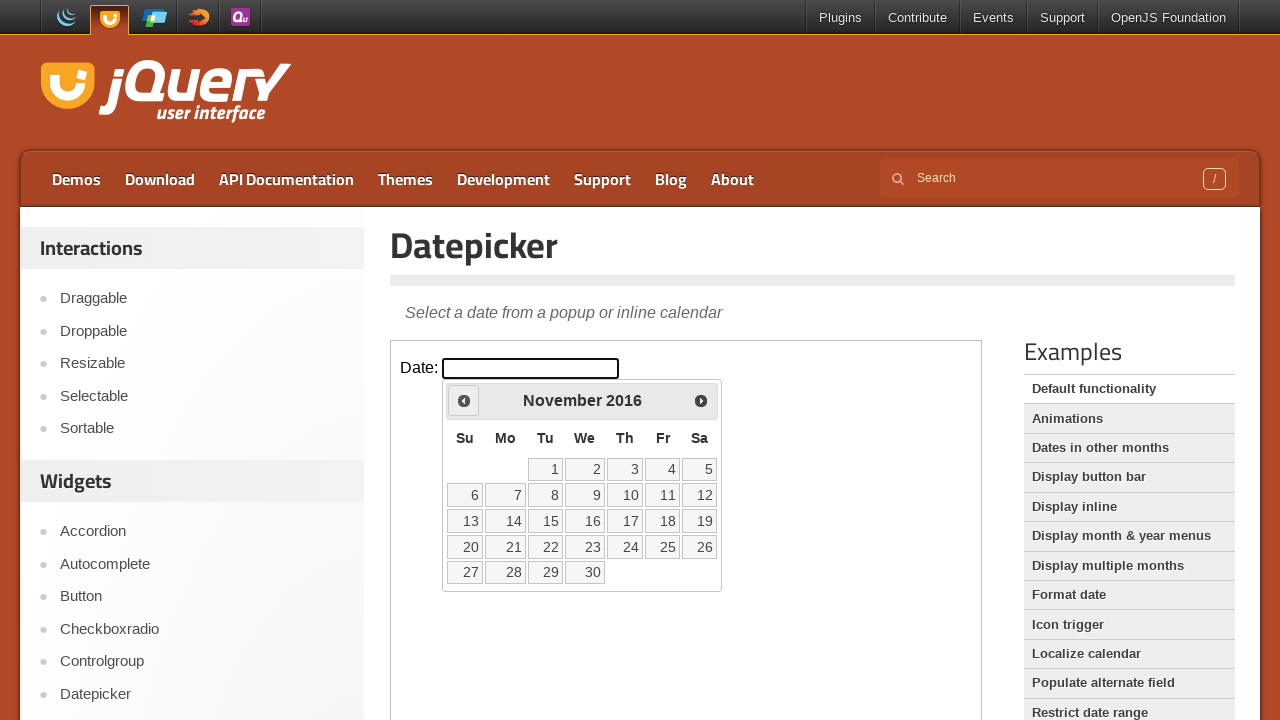

Clicked previous button to navigate back (current year: 2016, target year: 1994) at (464, 400) on iframe.demo-frame >> internal:control=enter-frame >> a.ui-datepicker-prev
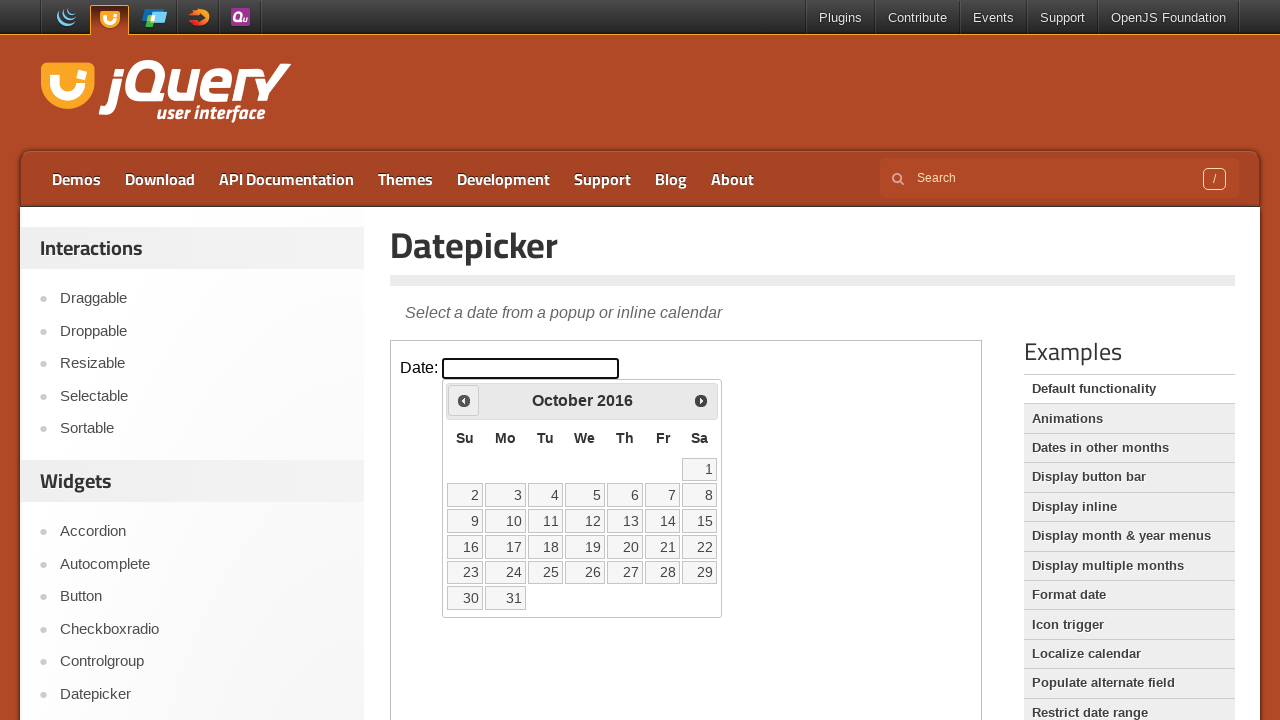

Waited 100ms for navigation animation
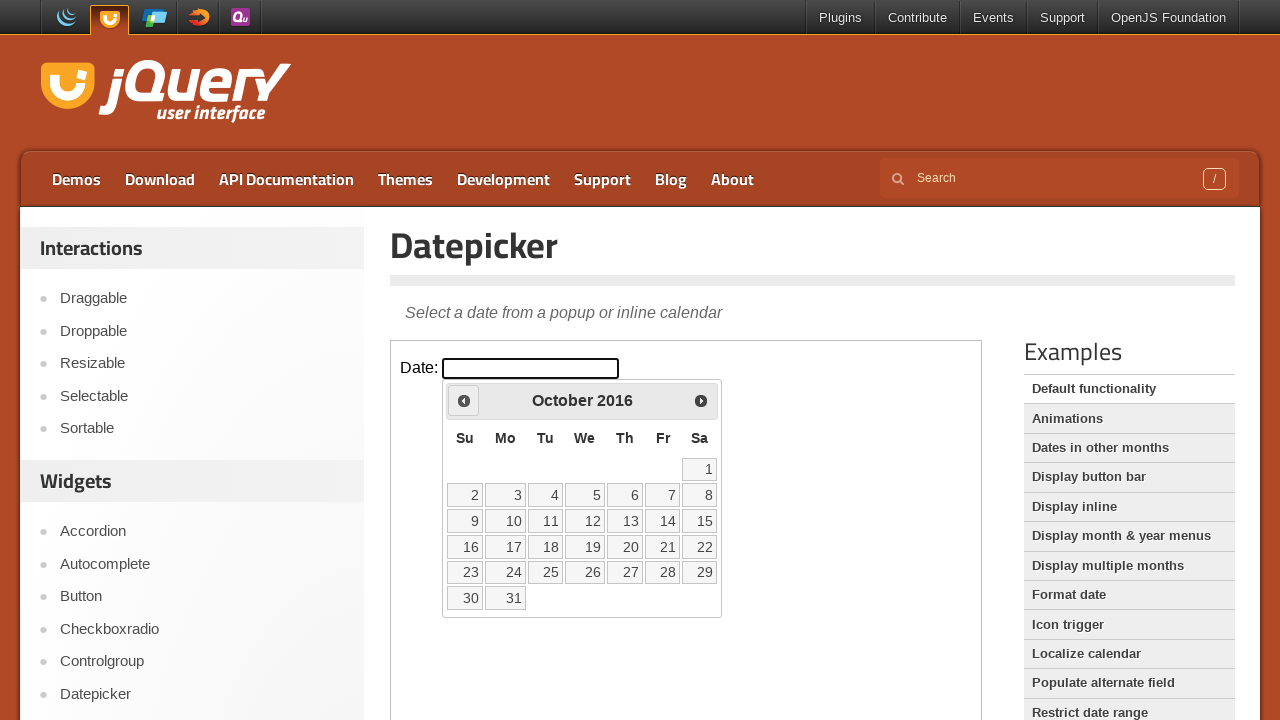

Clicked previous button to navigate back (current year: 2016, target year: 1994) at (464, 400) on iframe.demo-frame >> internal:control=enter-frame >> a.ui-datepicker-prev
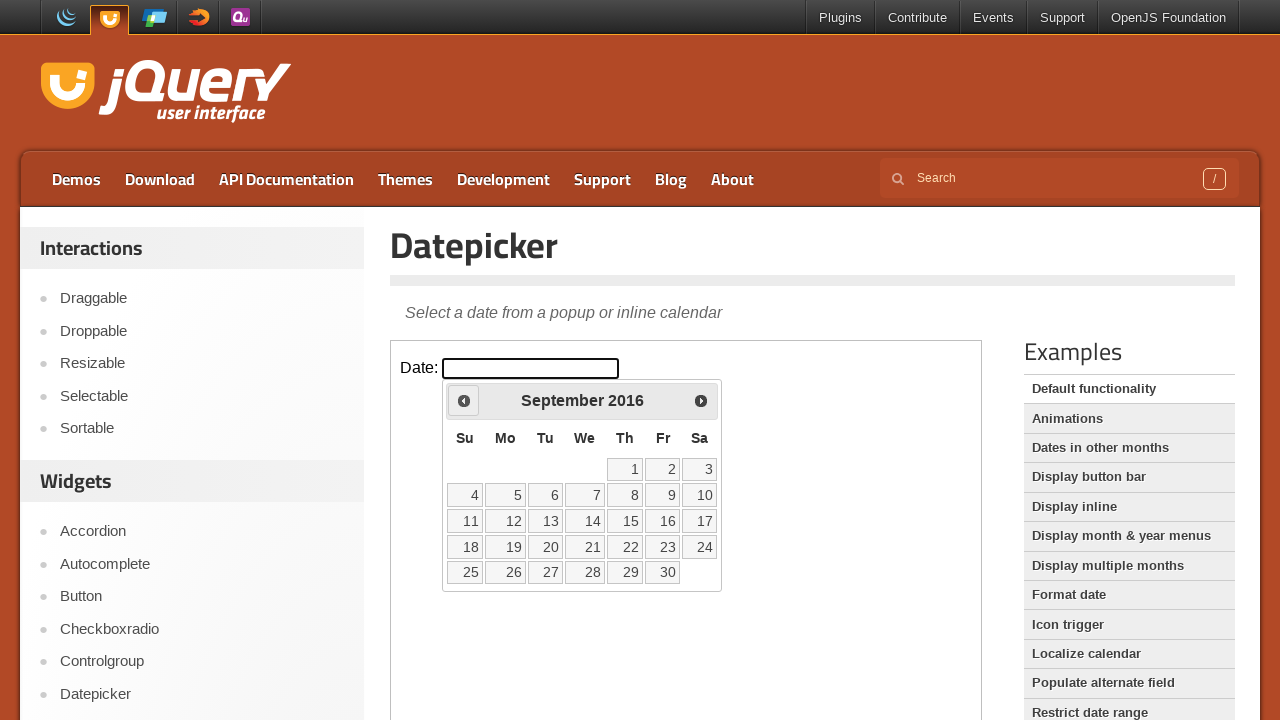

Waited 100ms for navigation animation
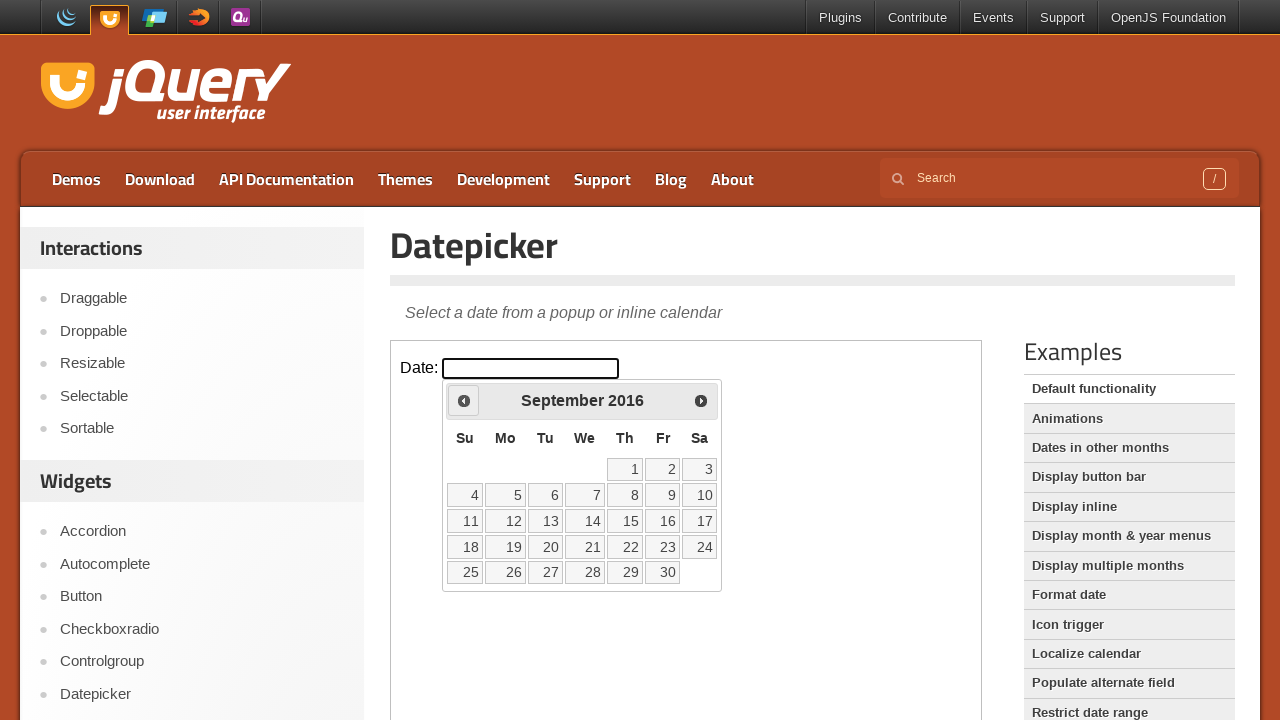

Clicked previous button to navigate back (current year: 2016, target year: 1994) at (464, 400) on iframe.demo-frame >> internal:control=enter-frame >> a.ui-datepicker-prev
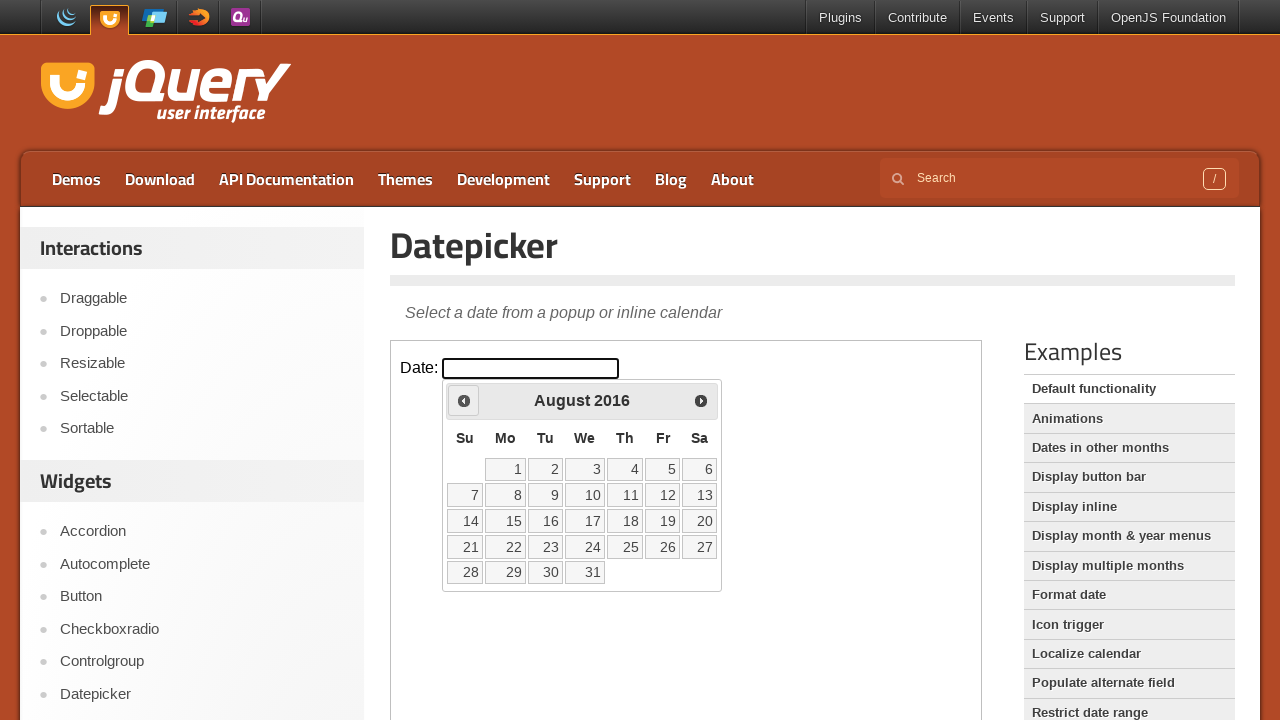

Waited 100ms for navigation animation
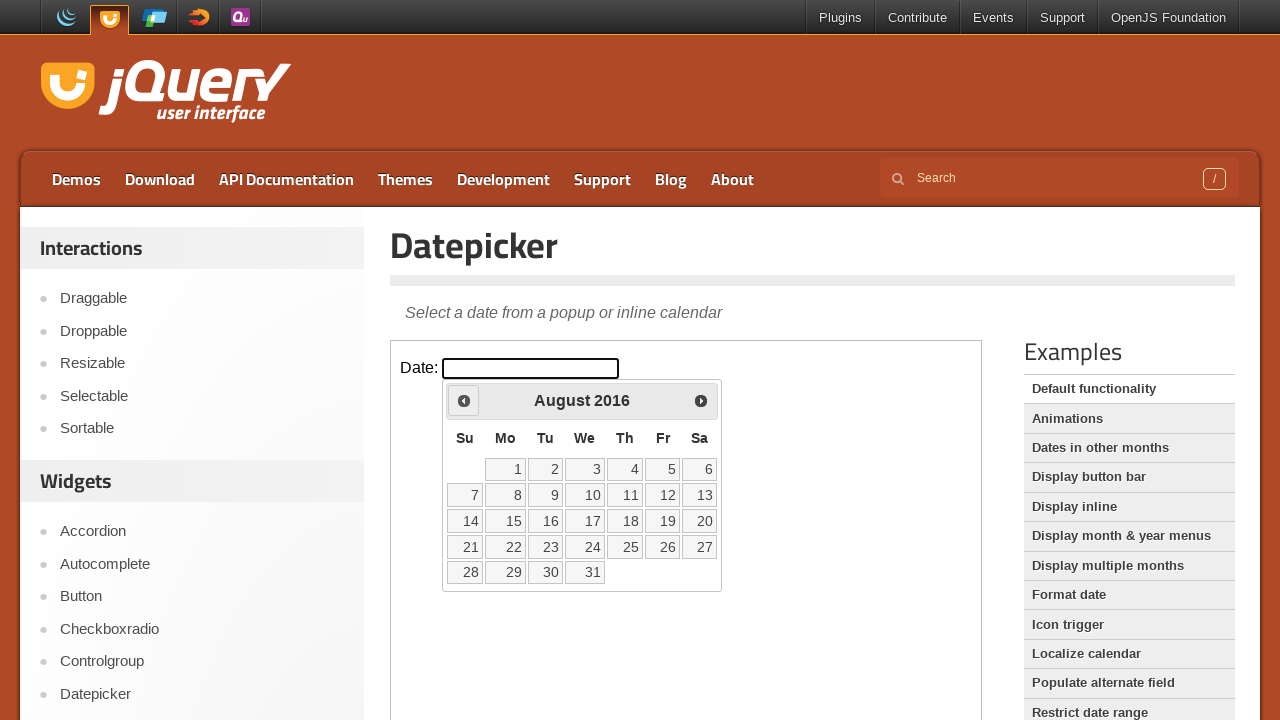

Clicked previous button to navigate back (current year: 2016, target year: 1994) at (464, 400) on iframe.demo-frame >> internal:control=enter-frame >> a.ui-datepicker-prev
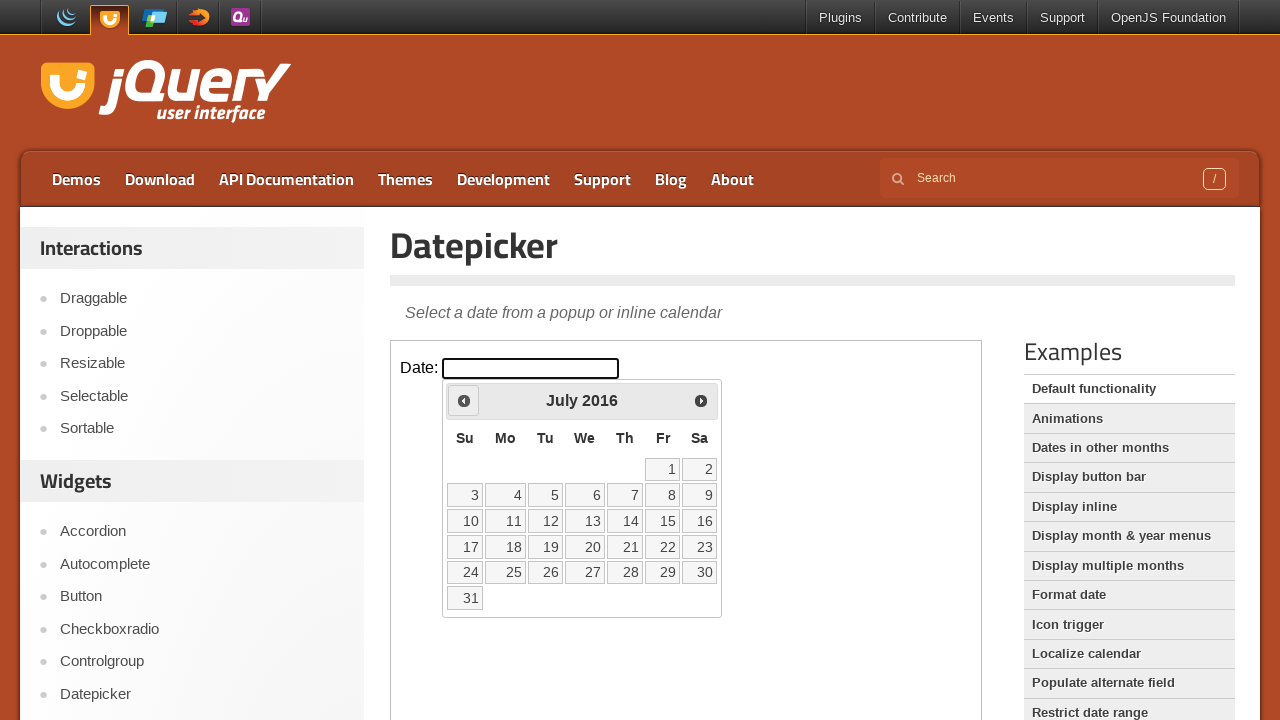

Waited 100ms for navigation animation
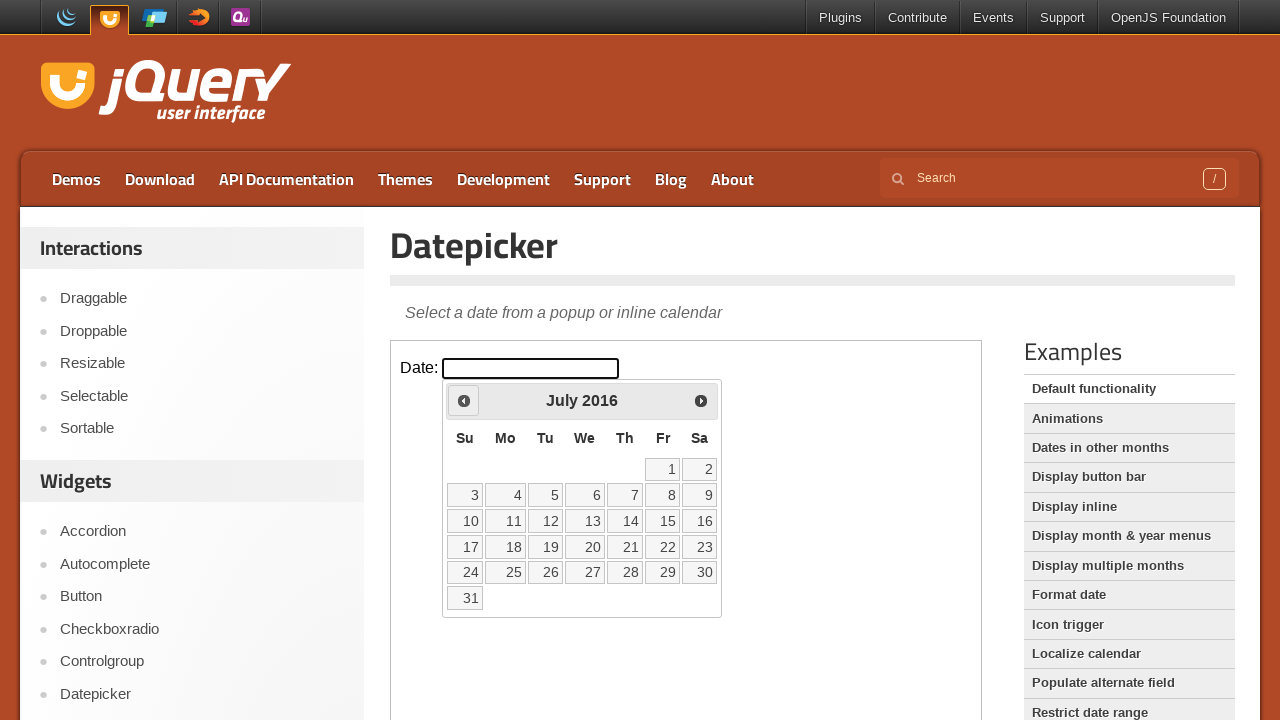

Clicked previous button to navigate back (current year: 2016, target year: 1994) at (464, 400) on iframe.demo-frame >> internal:control=enter-frame >> a.ui-datepicker-prev
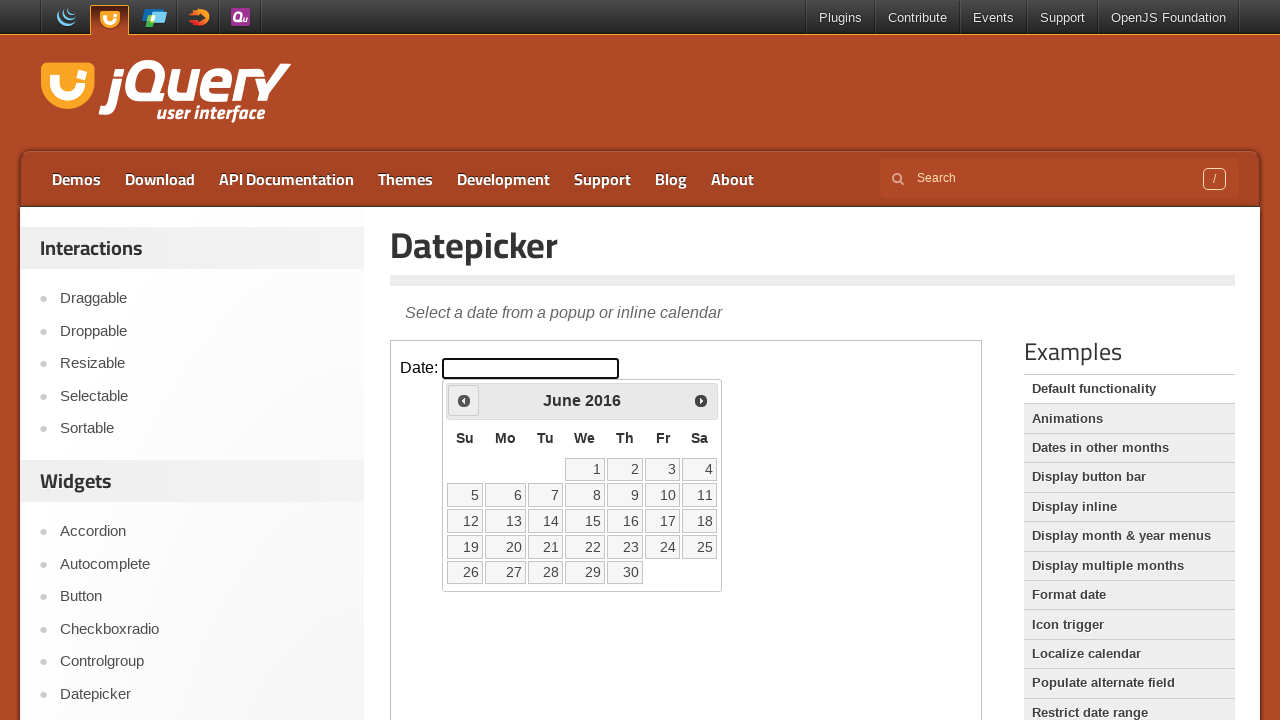

Waited 100ms for navigation animation
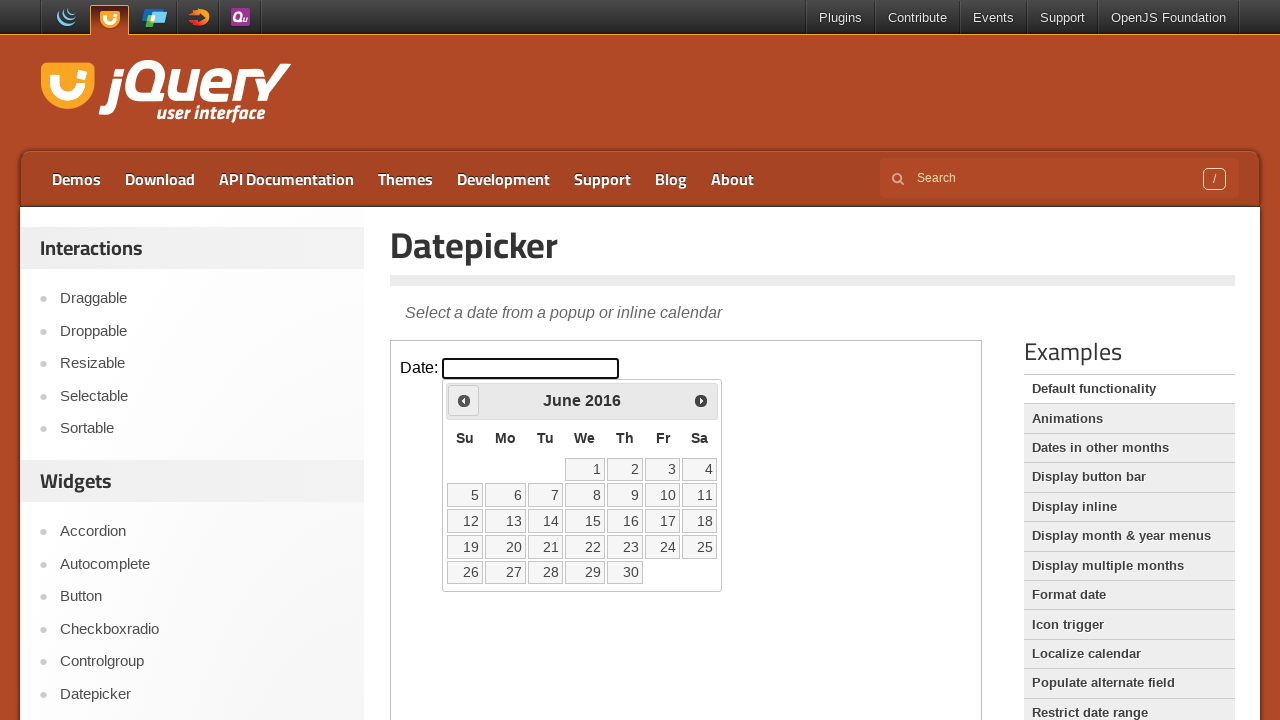

Clicked previous button to navigate back (current year: 2016, target year: 1994) at (464, 400) on iframe.demo-frame >> internal:control=enter-frame >> a.ui-datepicker-prev
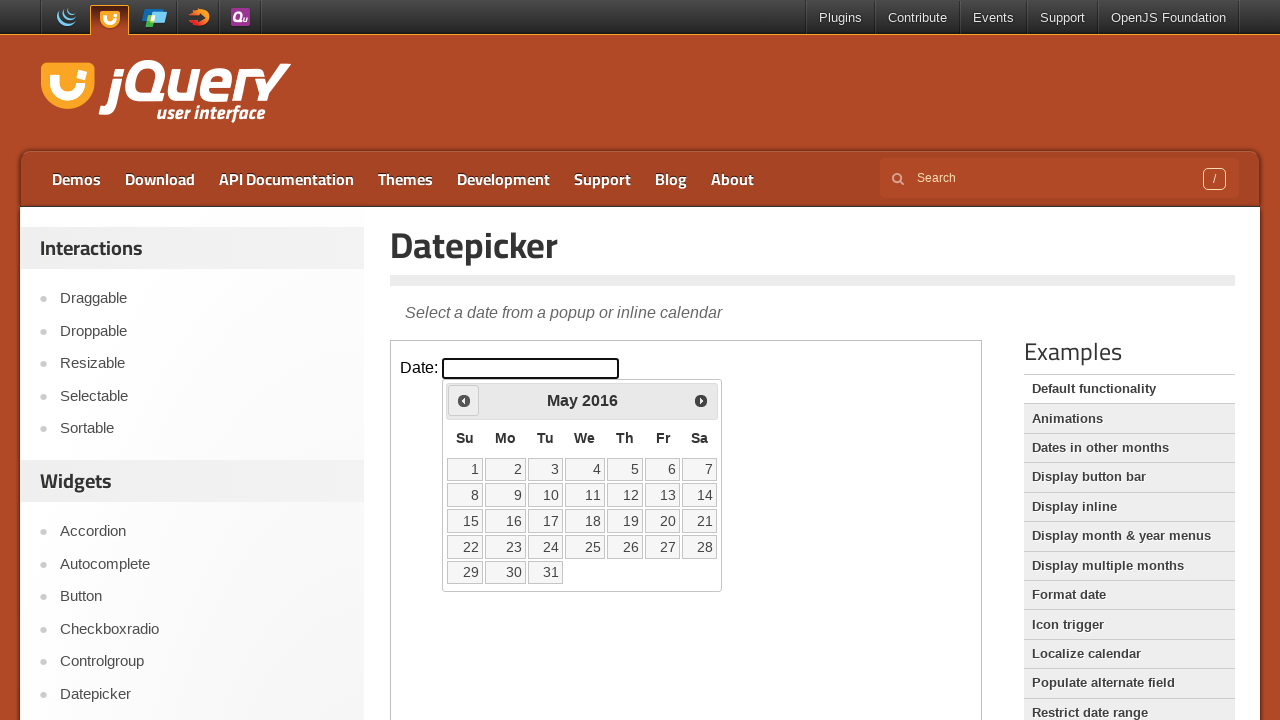

Waited 100ms for navigation animation
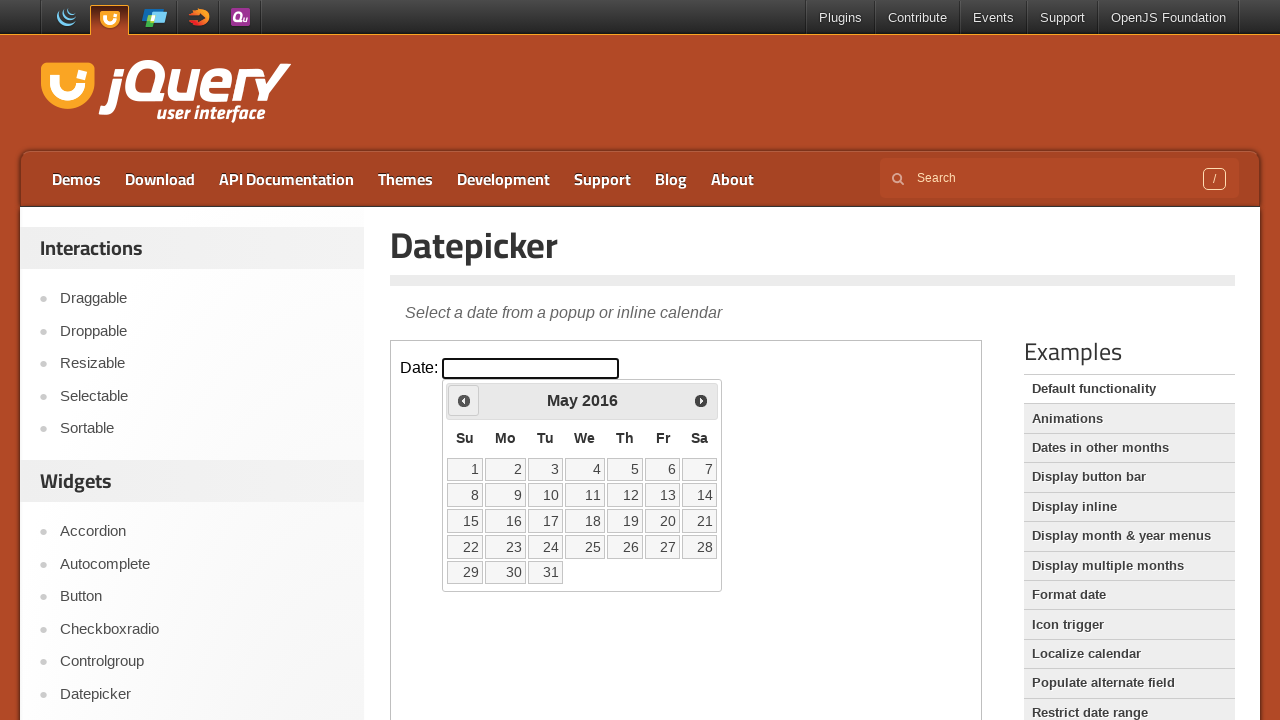

Clicked previous button to navigate back (current year: 2016, target year: 1994) at (464, 400) on iframe.demo-frame >> internal:control=enter-frame >> a.ui-datepicker-prev
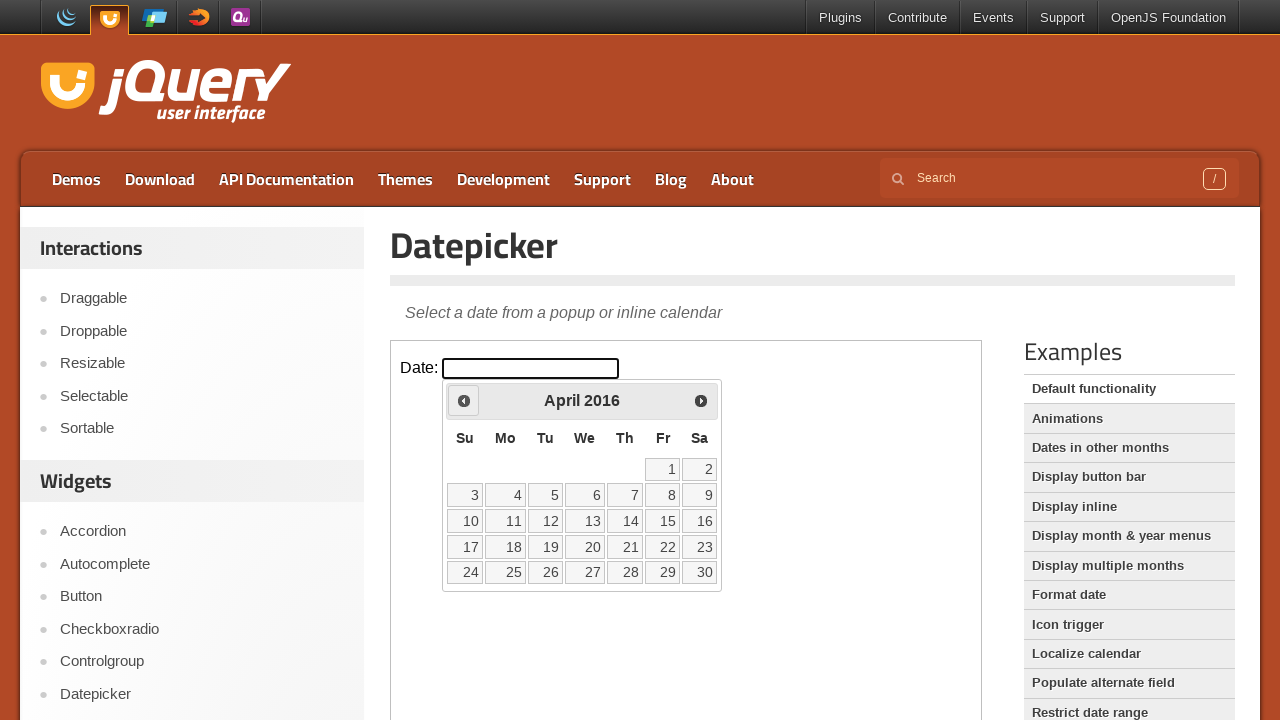

Waited 100ms for navigation animation
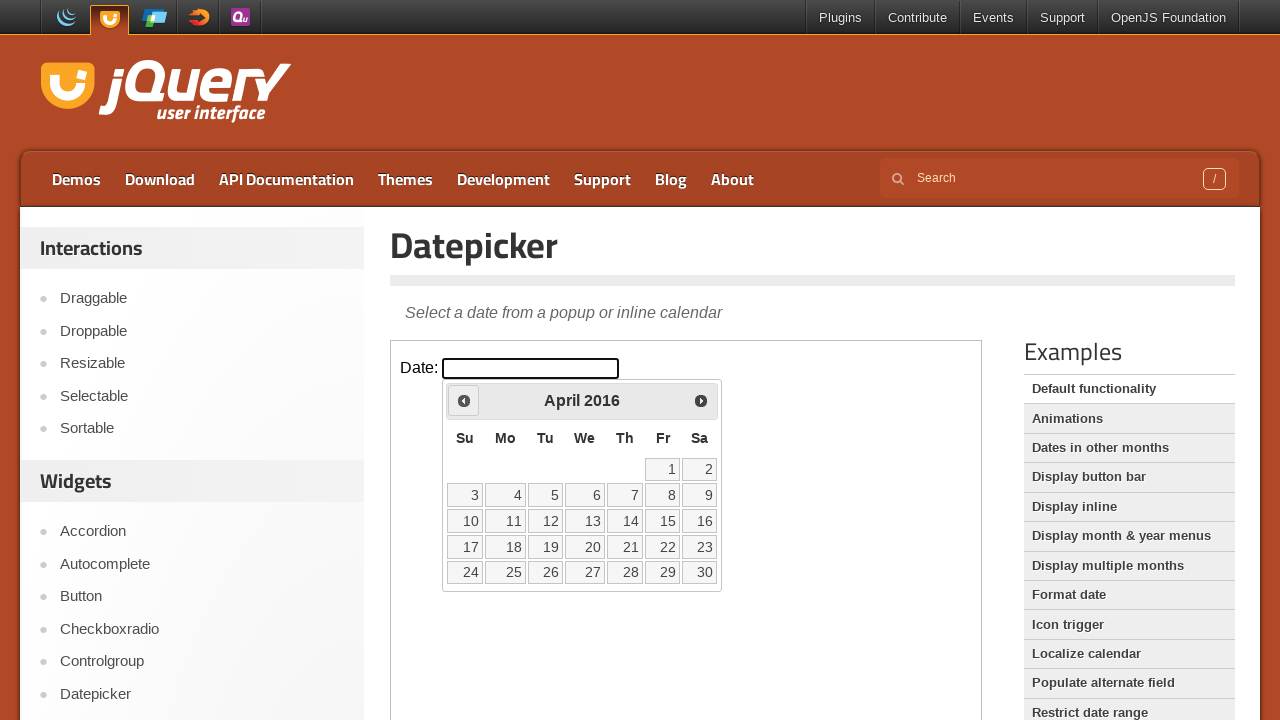

Clicked previous button to navigate back (current year: 2016, target year: 1994) at (464, 400) on iframe.demo-frame >> internal:control=enter-frame >> a.ui-datepicker-prev
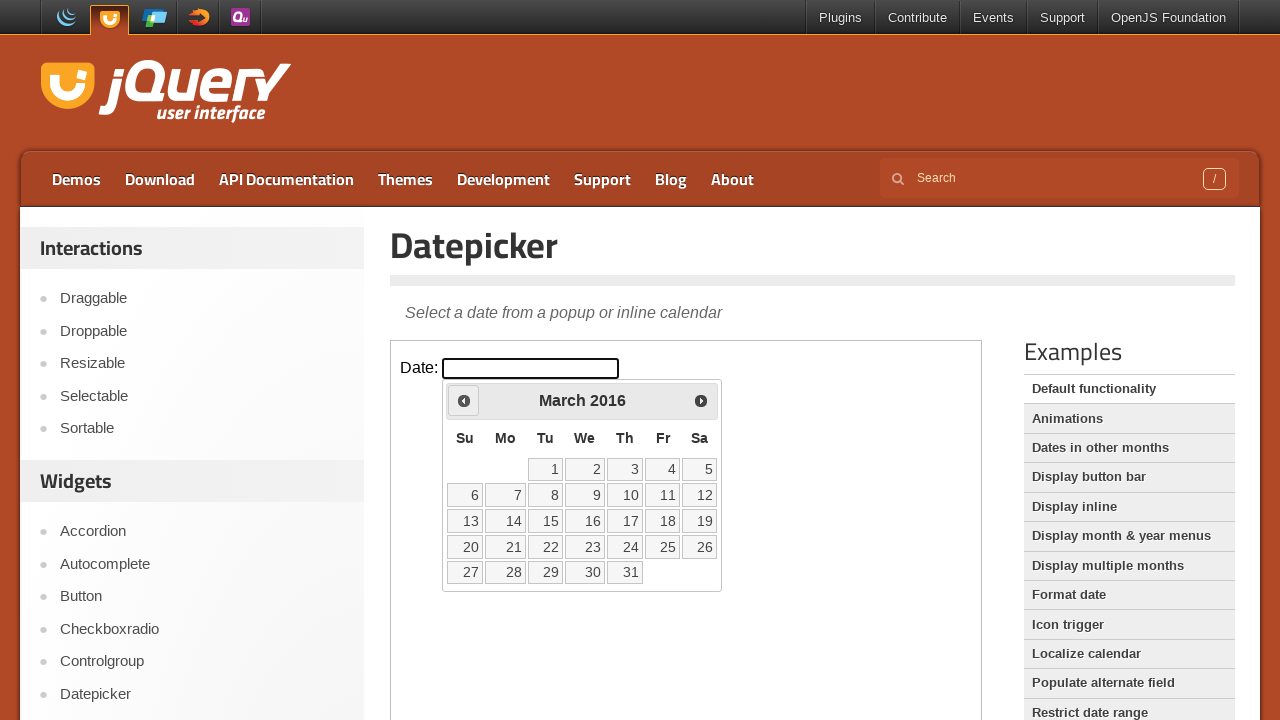

Waited 100ms for navigation animation
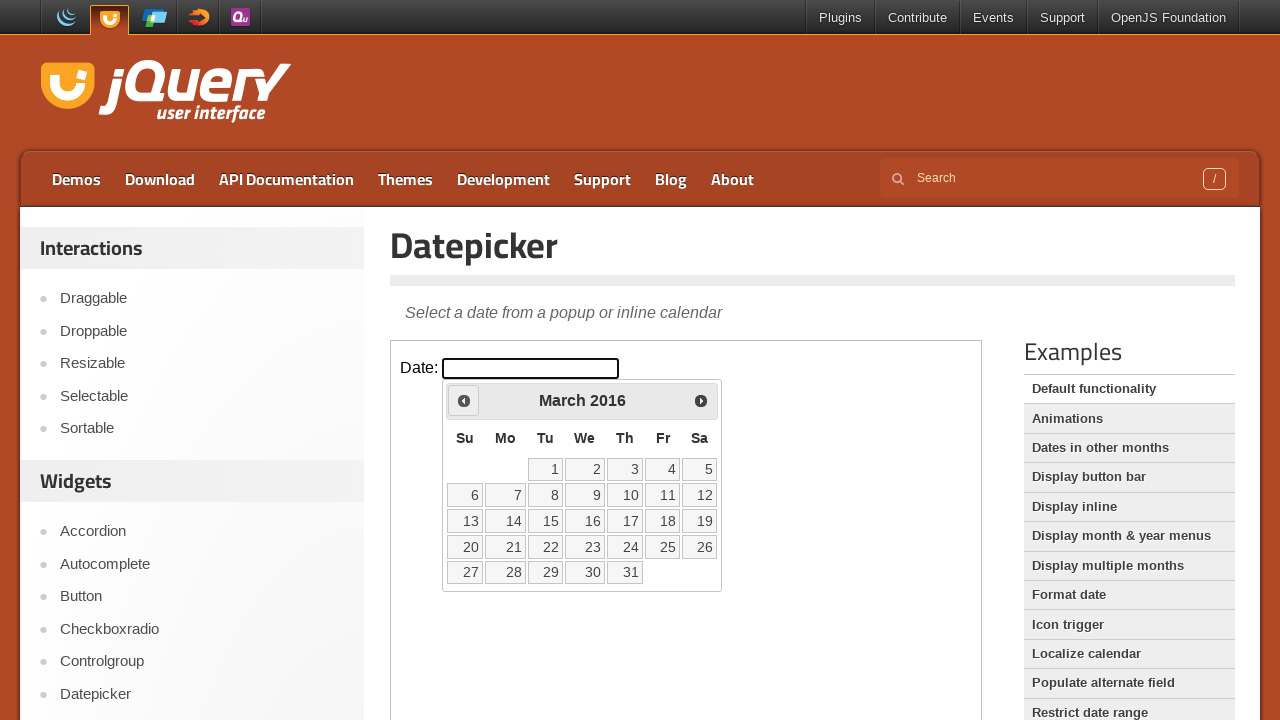

Clicked previous button to navigate back (current year: 2016, target year: 1994) at (464, 400) on iframe.demo-frame >> internal:control=enter-frame >> a.ui-datepicker-prev
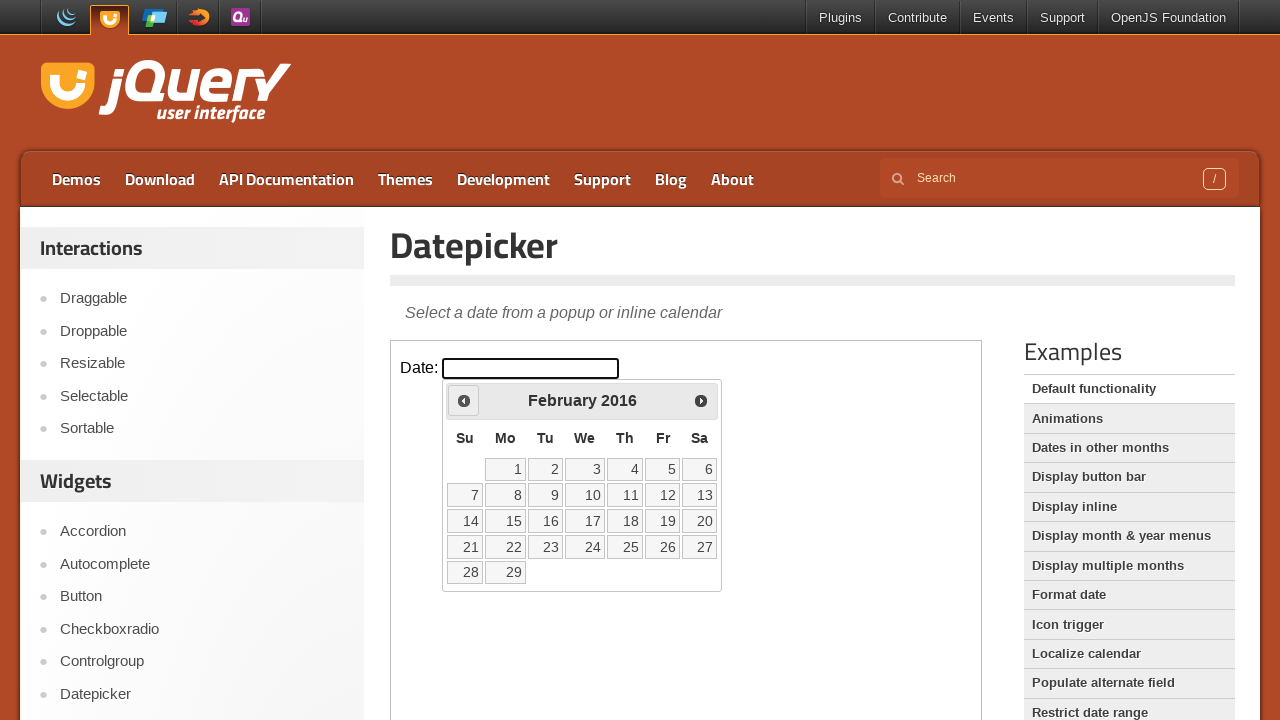

Waited 100ms for navigation animation
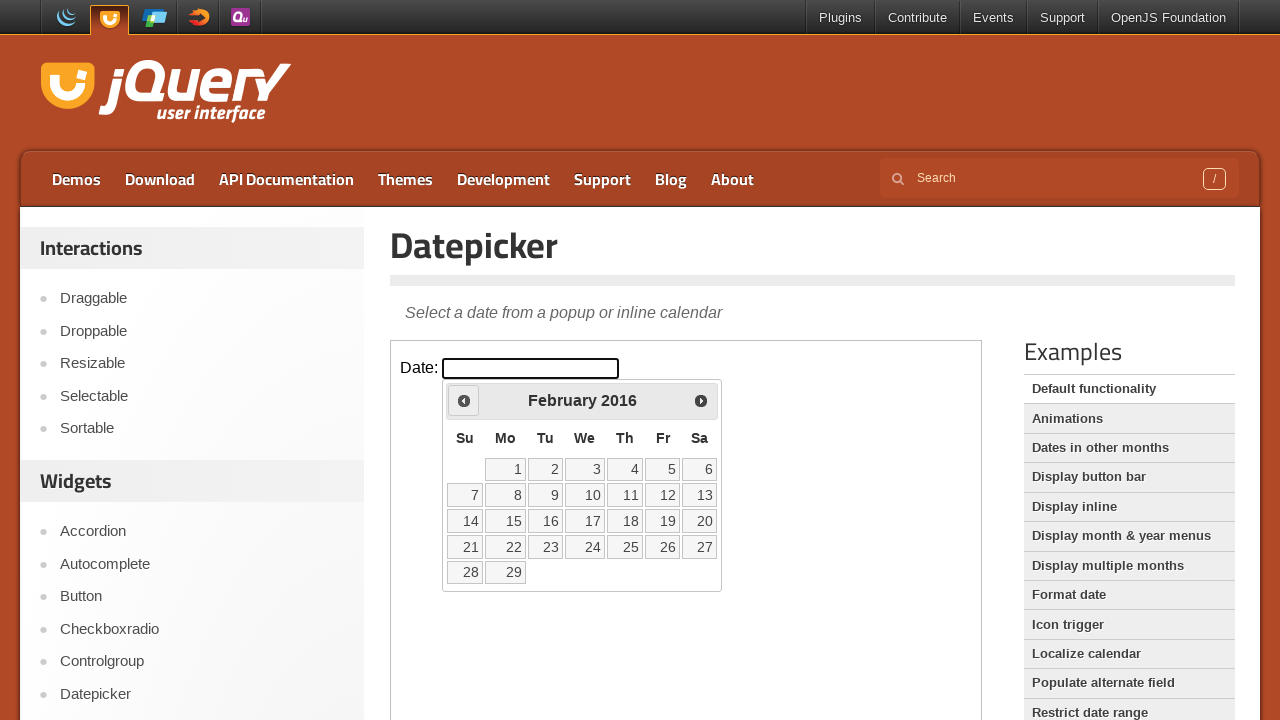

Clicked previous button to navigate back (current year: 2016, target year: 1994) at (464, 400) on iframe.demo-frame >> internal:control=enter-frame >> a.ui-datepicker-prev
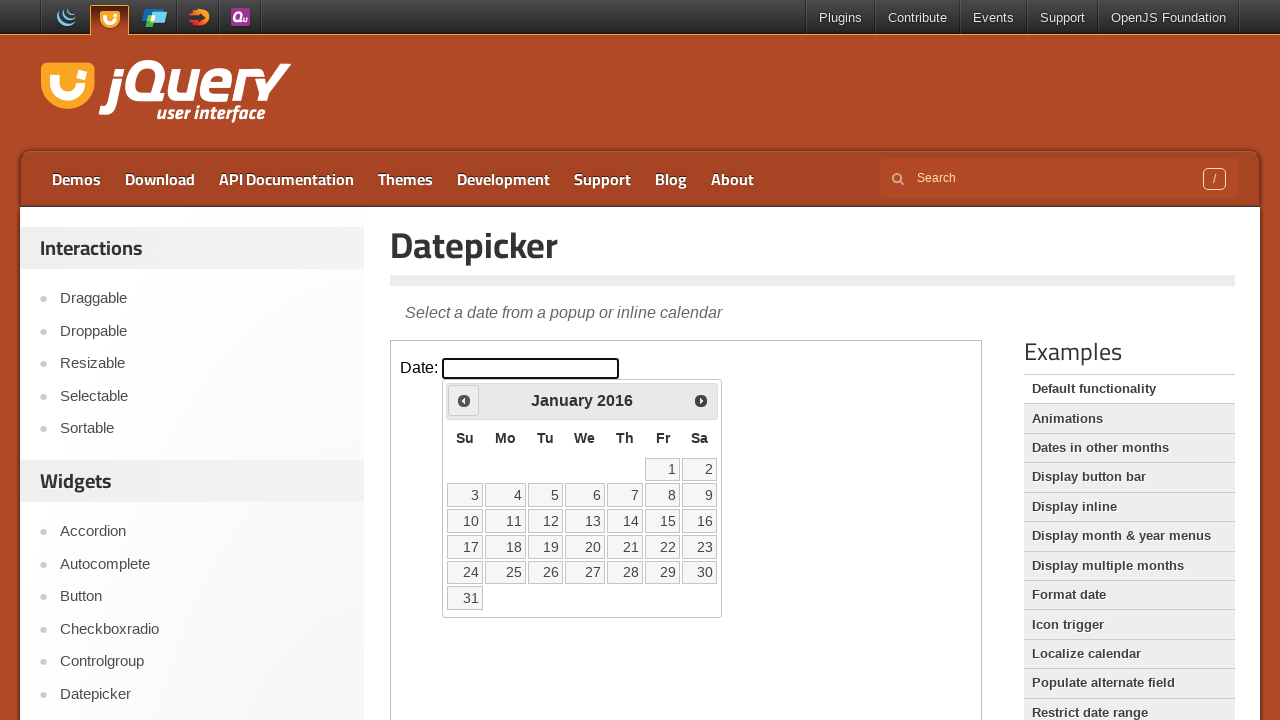

Waited 100ms for navigation animation
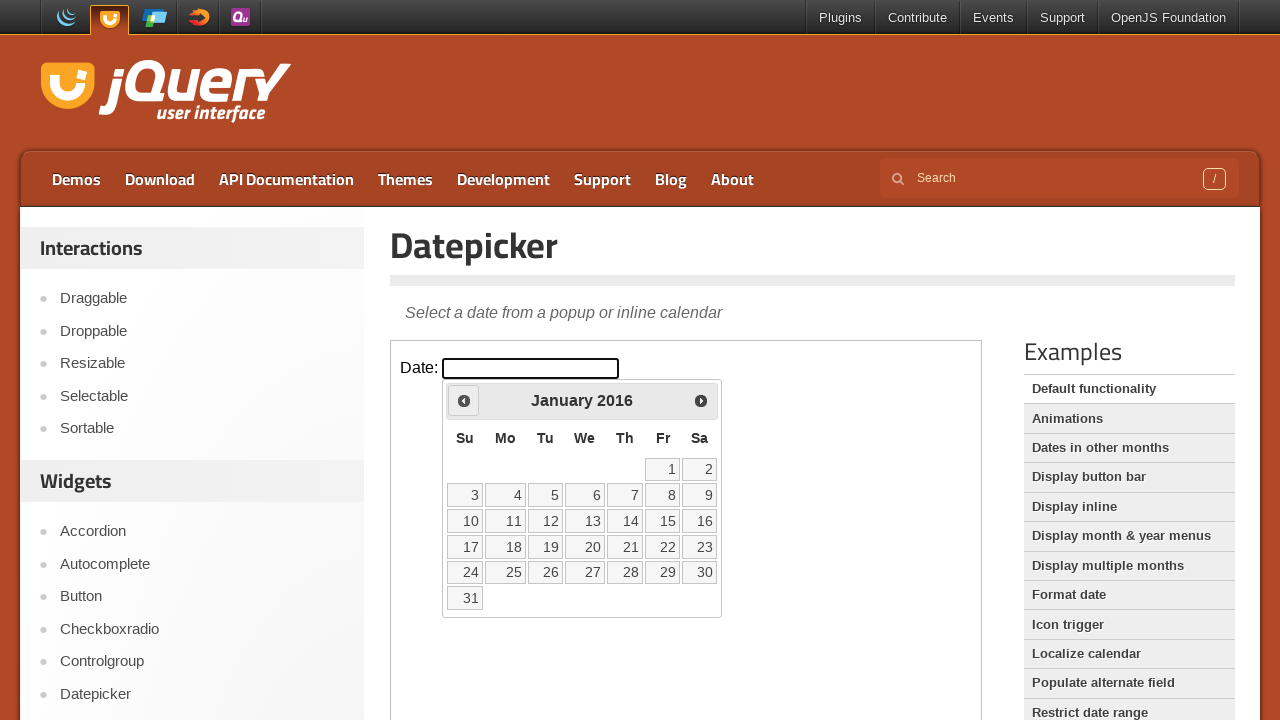

Clicked previous button to navigate back (current year: 2016, target year: 1994) at (464, 400) on iframe.demo-frame >> internal:control=enter-frame >> a.ui-datepicker-prev
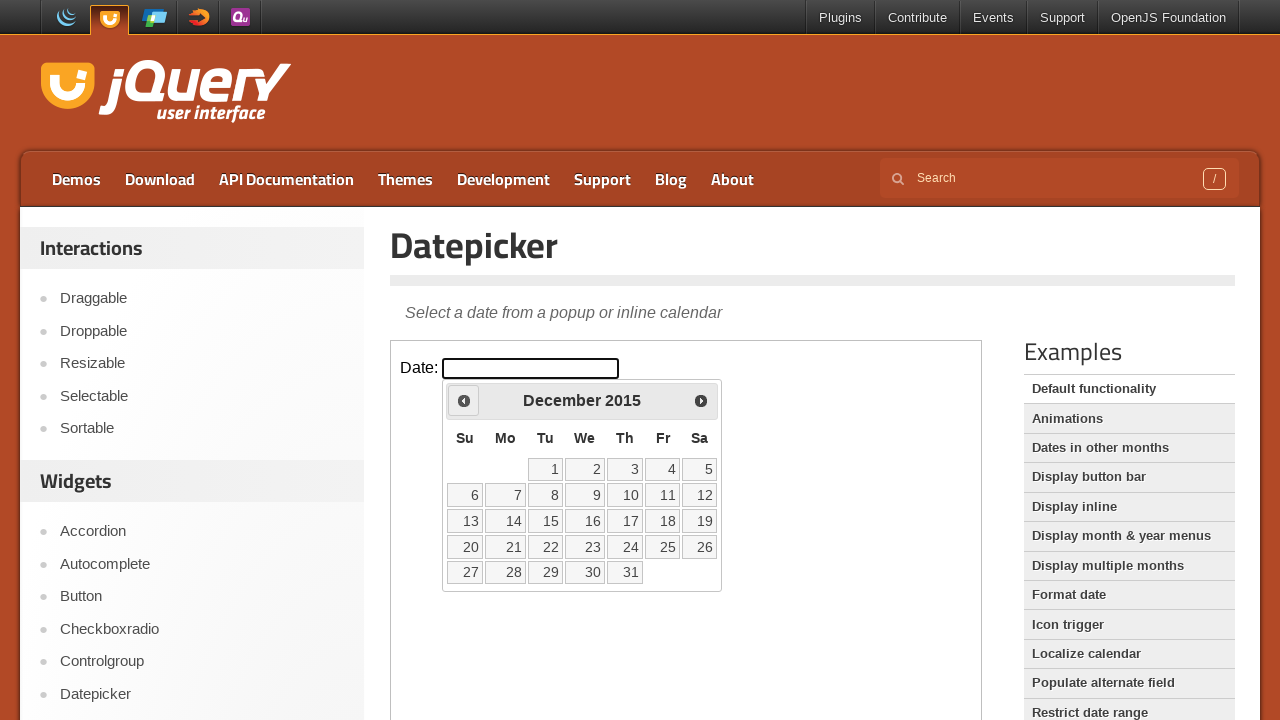

Waited 100ms for navigation animation
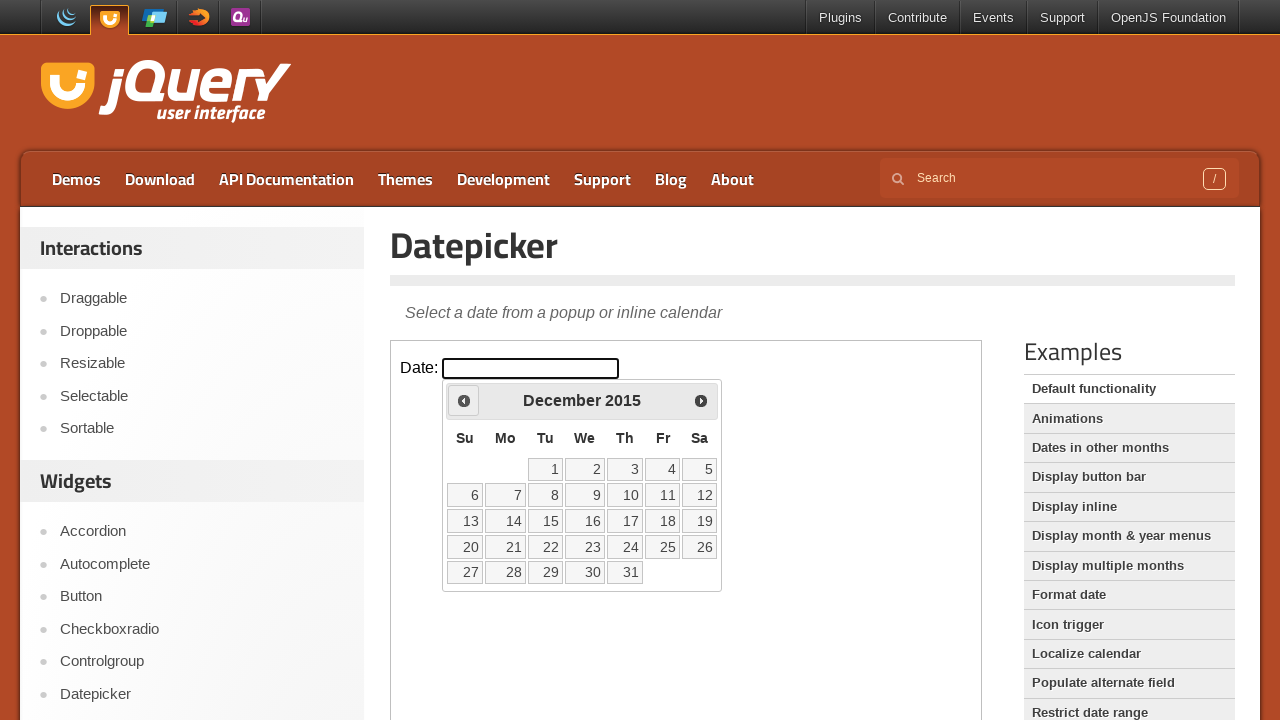

Clicked previous button to navigate back (current year: 2015, target year: 1994) at (464, 400) on iframe.demo-frame >> internal:control=enter-frame >> a.ui-datepicker-prev
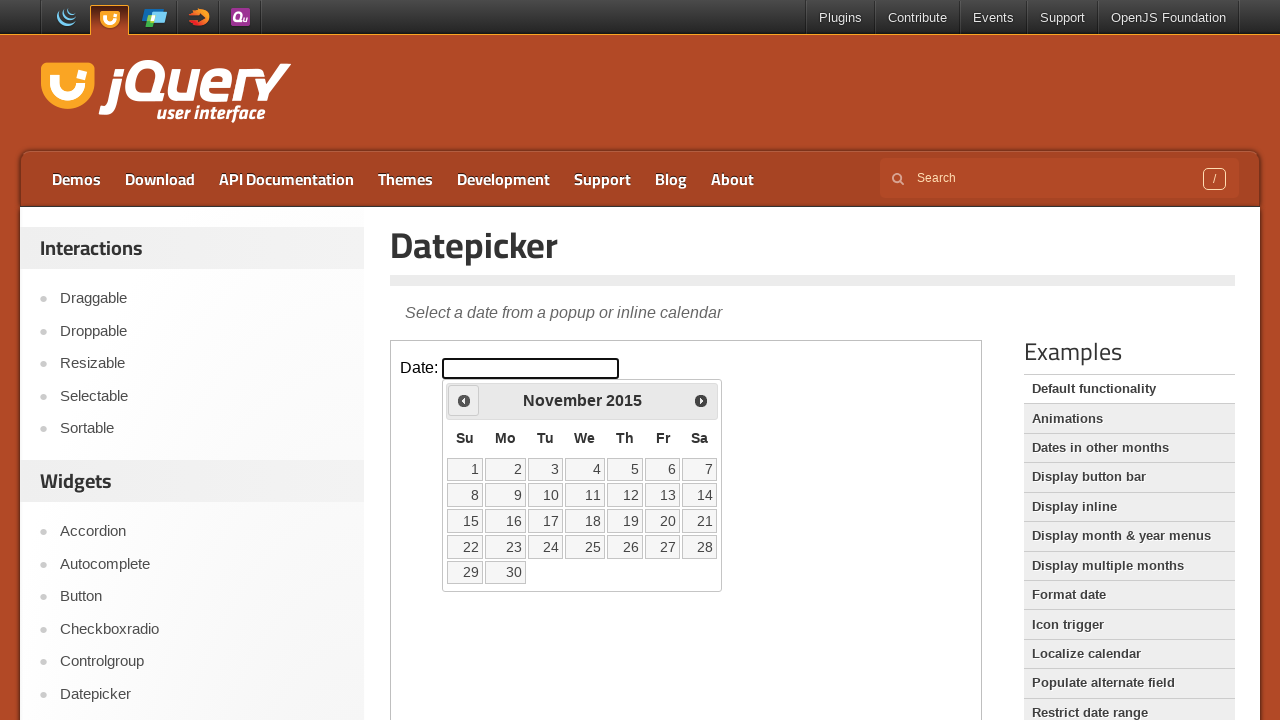

Waited 100ms for navigation animation
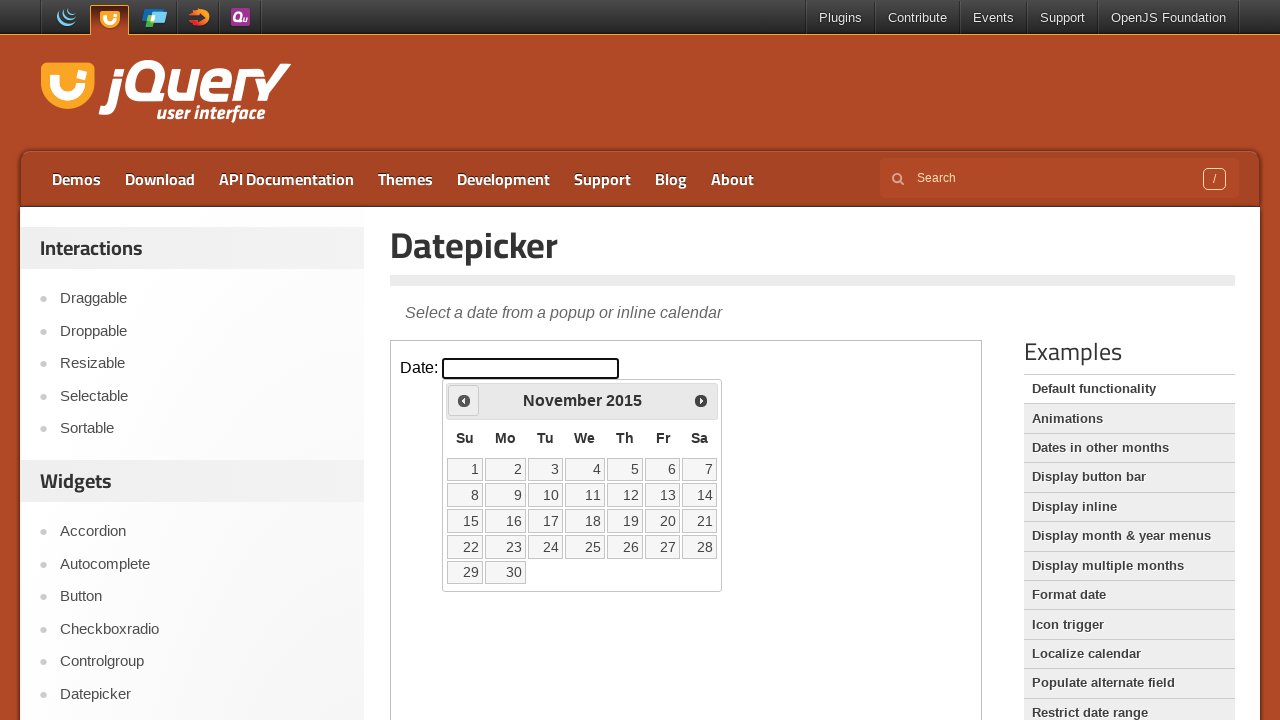

Clicked previous button to navigate back (current year: 2015, target year: 1994) at (464, 400) on iframe.demo-frame >> internal:control=enter-frame >> a.ui-datepicker-prev
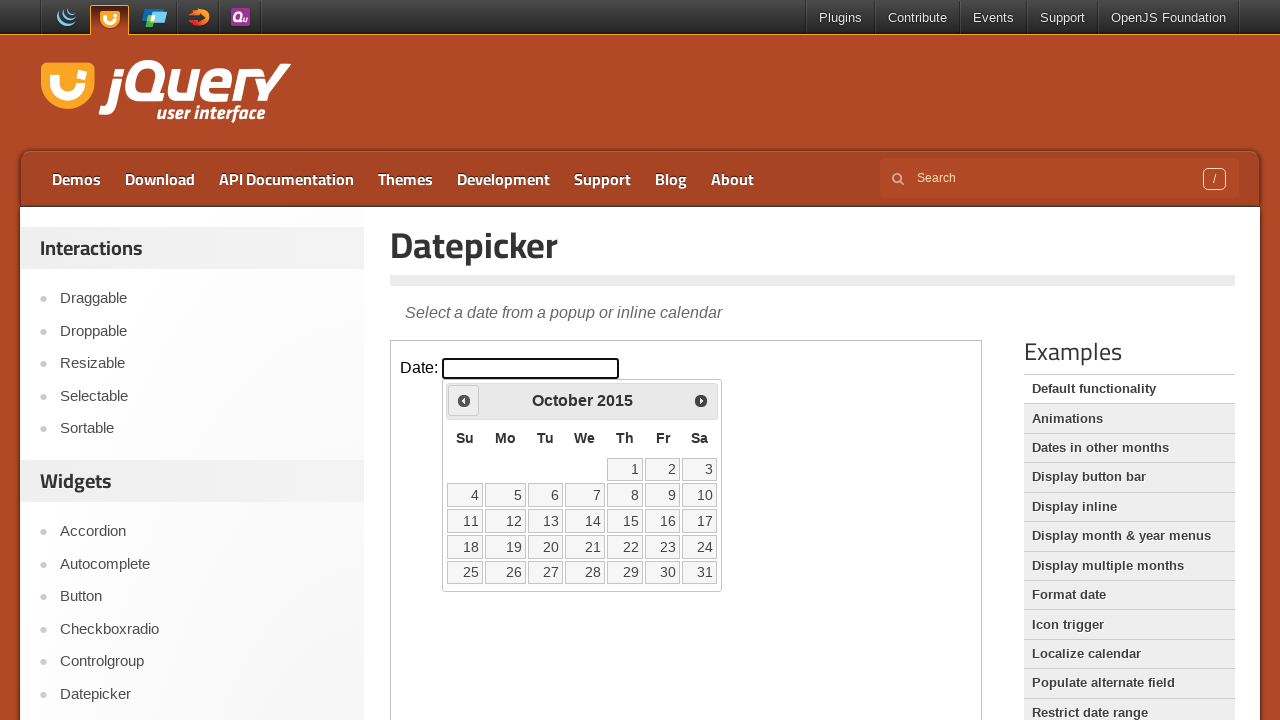

Waited 100ms for navigation animation
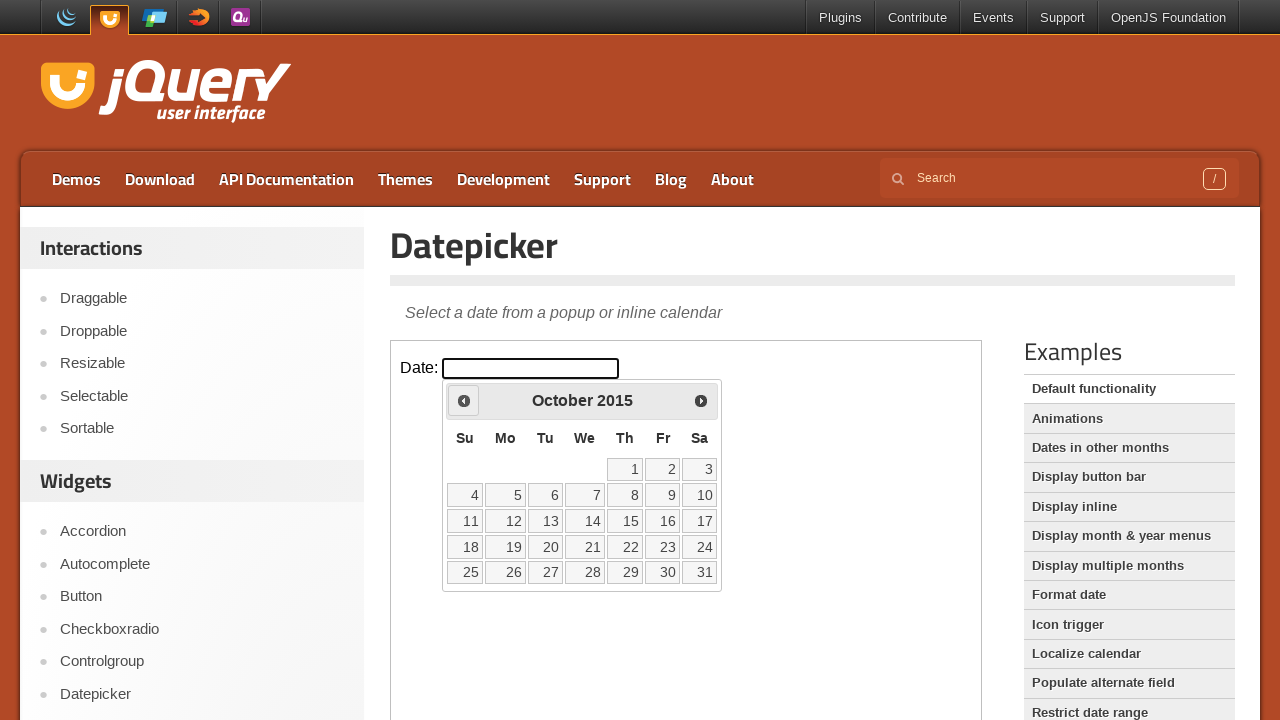

Clicked previous button to navigate back (current year: 2015, target year: 1994) at (464, 400) on iframe.demo-frame >> internal:control=enter-frame >> a.ui-datepicker-prev
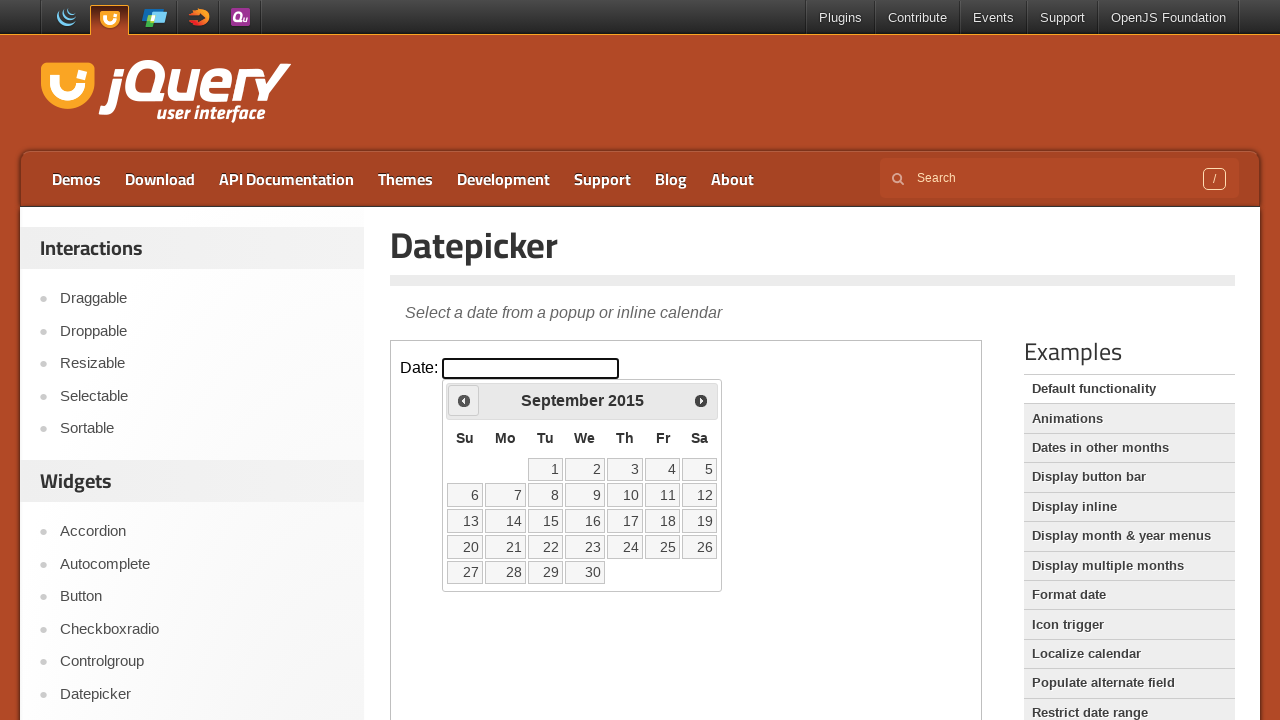

Waited 100ms for navigation animation
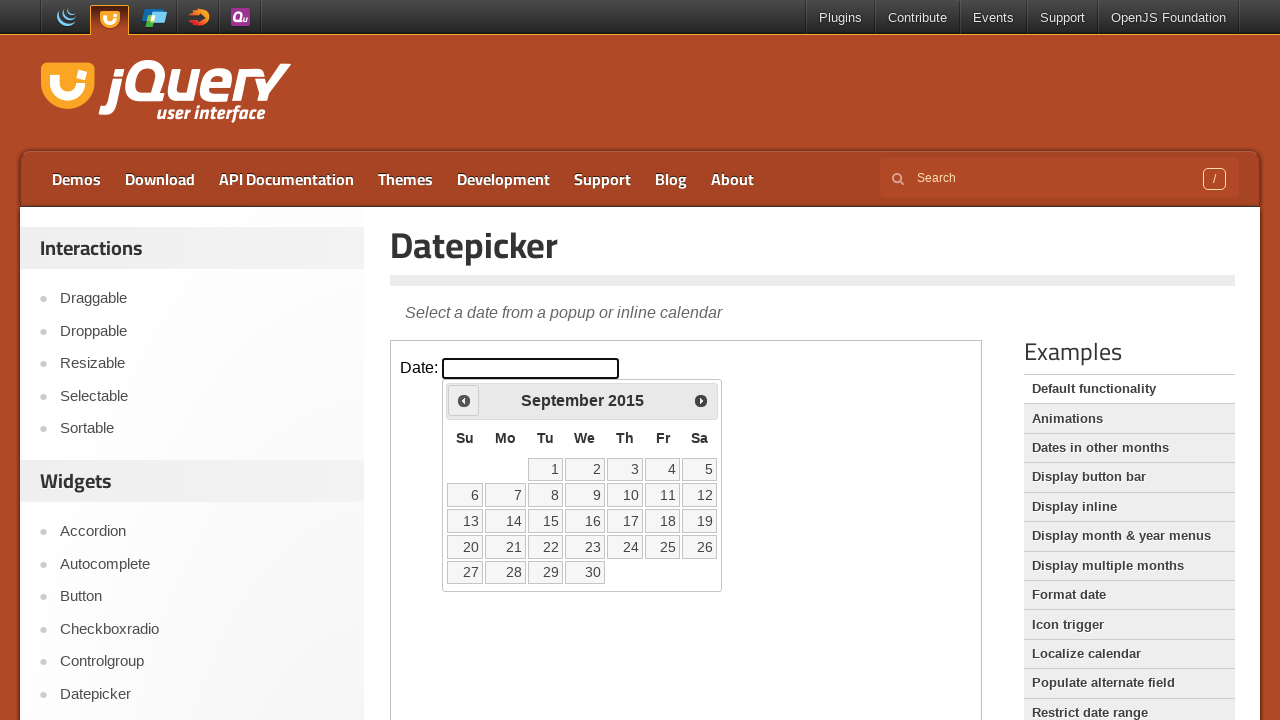

Clicked previous button to navigate back (current year: 2015, target year: 1994) at (464, 400) on iframe.demo-frame >> internal:control=enter-frame >> a.ui-datepicker-prev
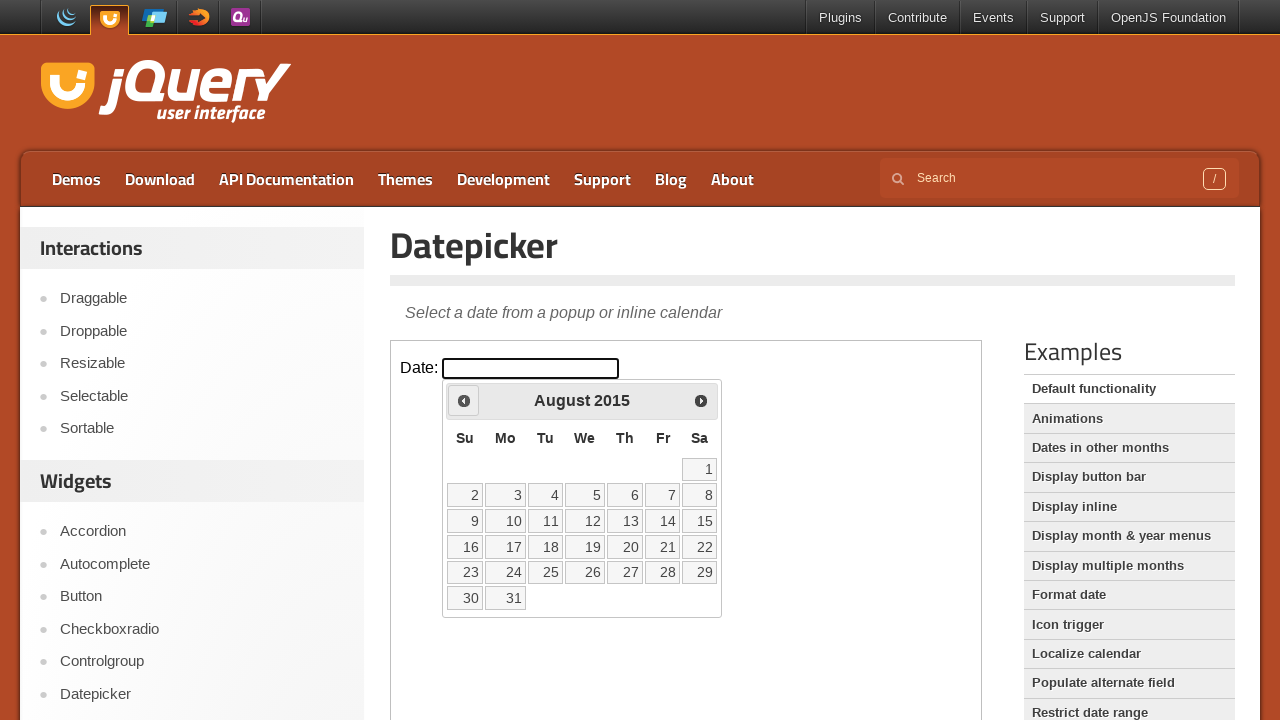

Waited 100ms for navigation animation
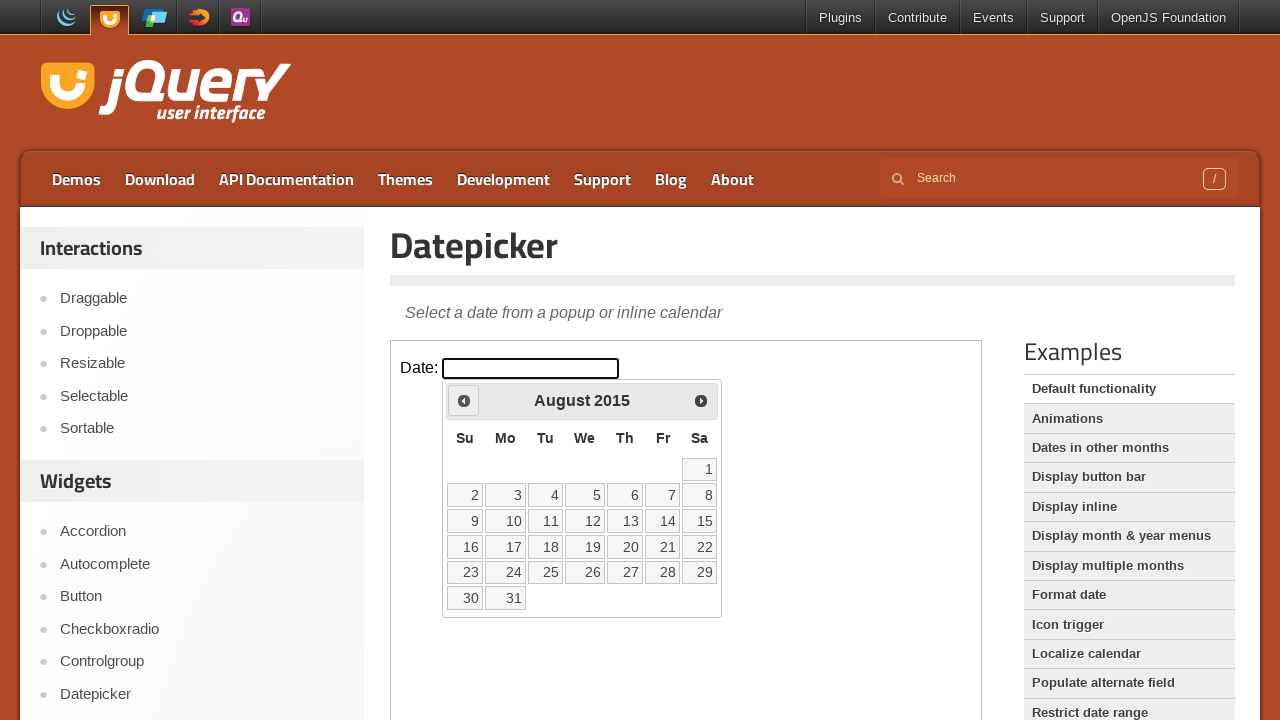

Clicked previous button to navigate back (current year: 2015, target year: 1994) at (464, 400) on iframe.demo-frame >> internal:control=enter-frame >> a.ui-datepicker-prev
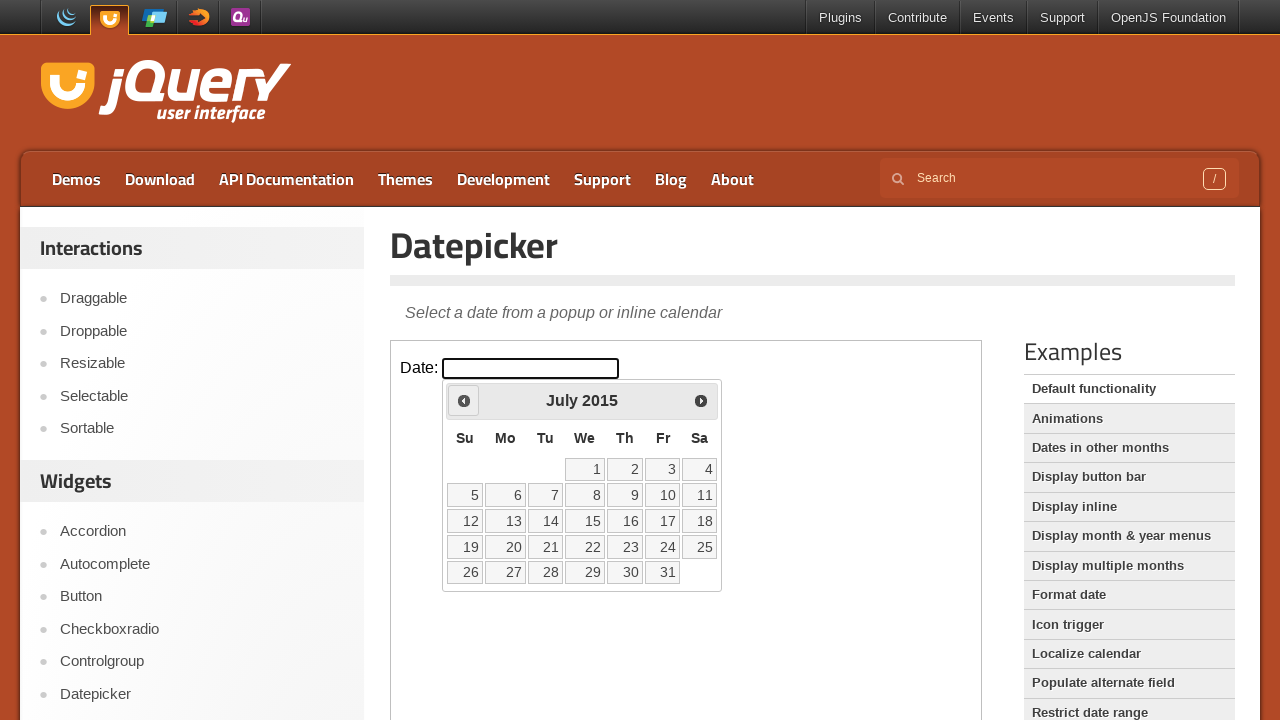

Waited 100ms for navigation animation
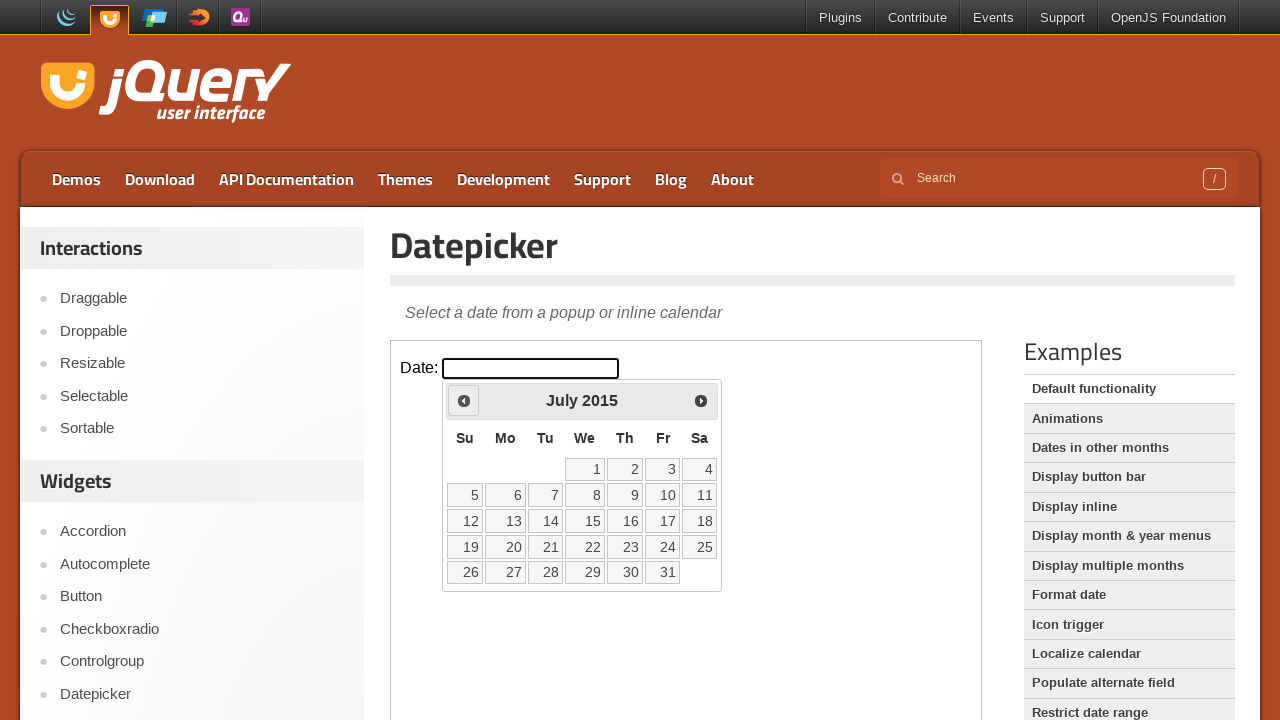

Clicked previous button to navigate back (current year: 2015, target year: 1994) at (464, 400) on iframe.demo-frame >> internal:control=enter-frame >> a.ui-datepicker-prev
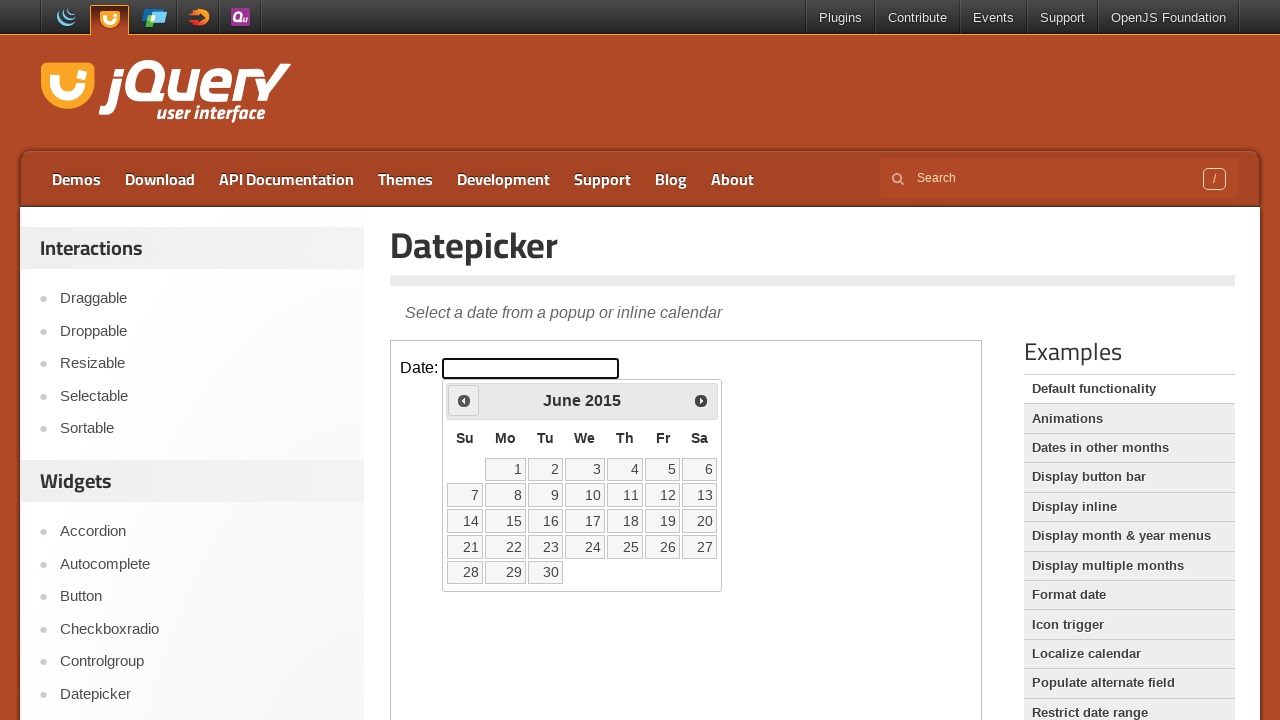

Waited 100ms for navigation animation
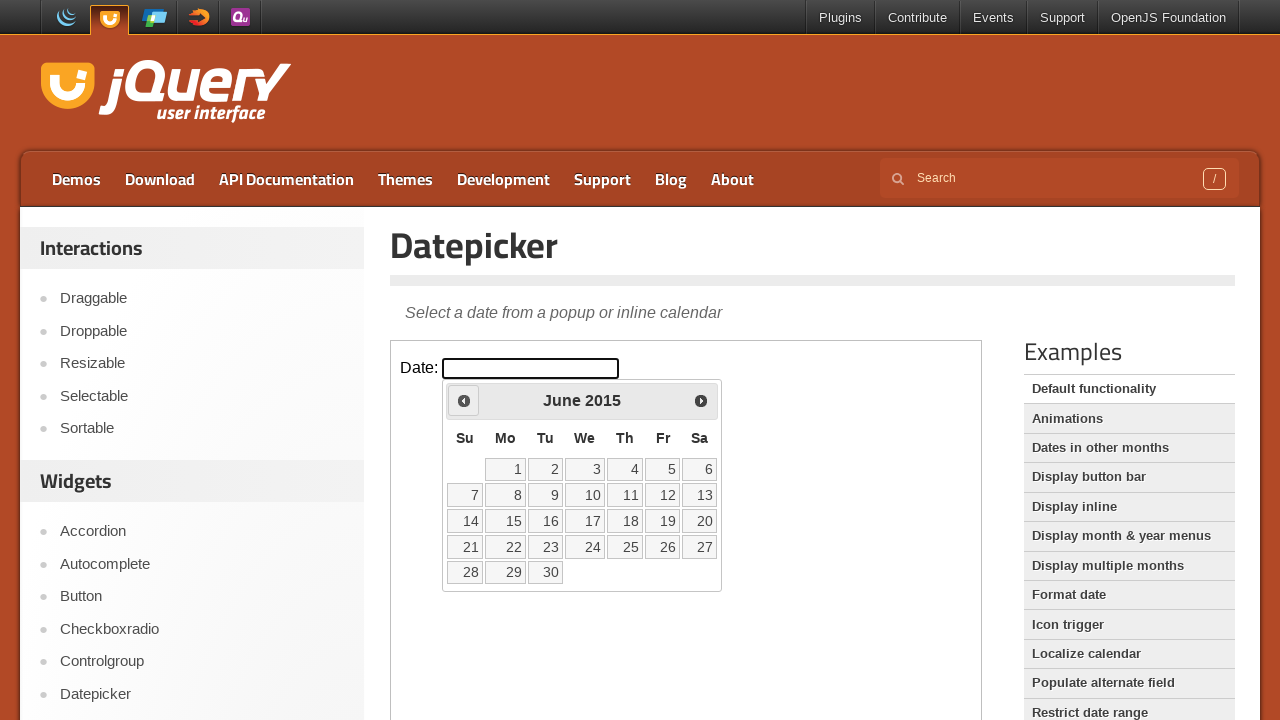

Clicked previous button to navigate back (current year: 2015, target year: 1994) at (464, 400) on iframe.demo-frame >> internal:control=enter-frame >> a.ui-datepicker-prev
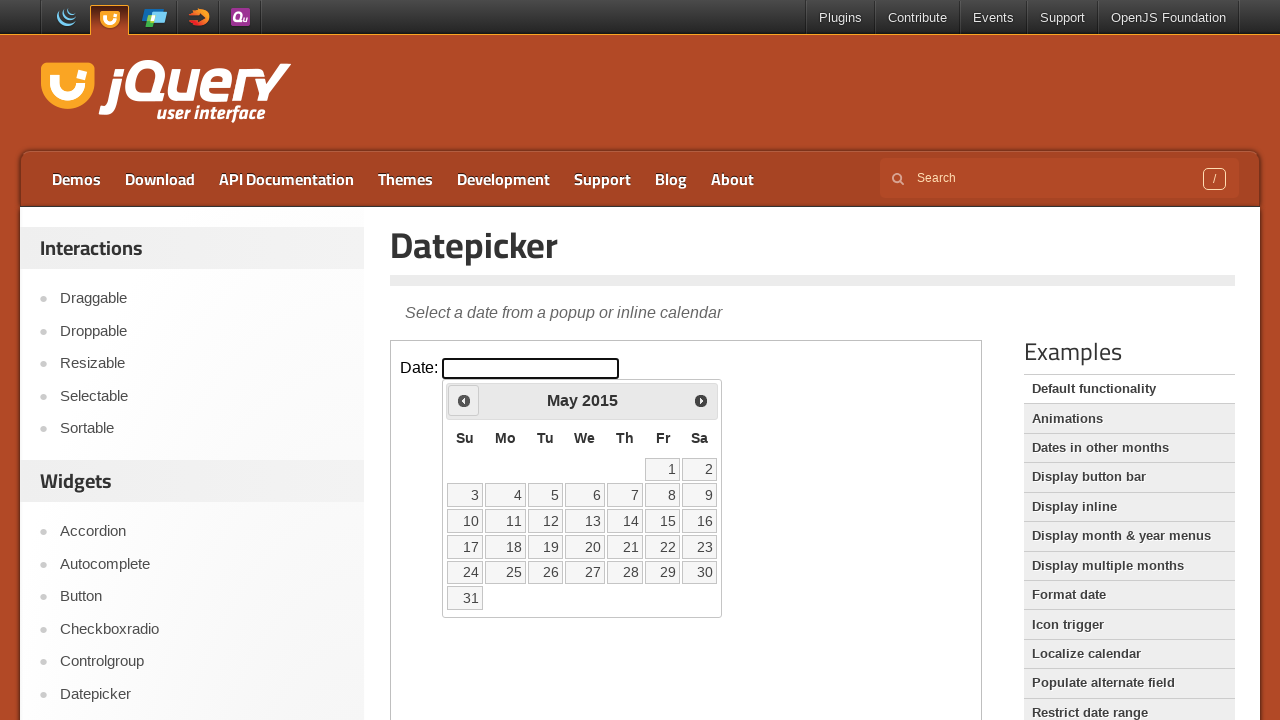

Waited 100ms for navigation animation
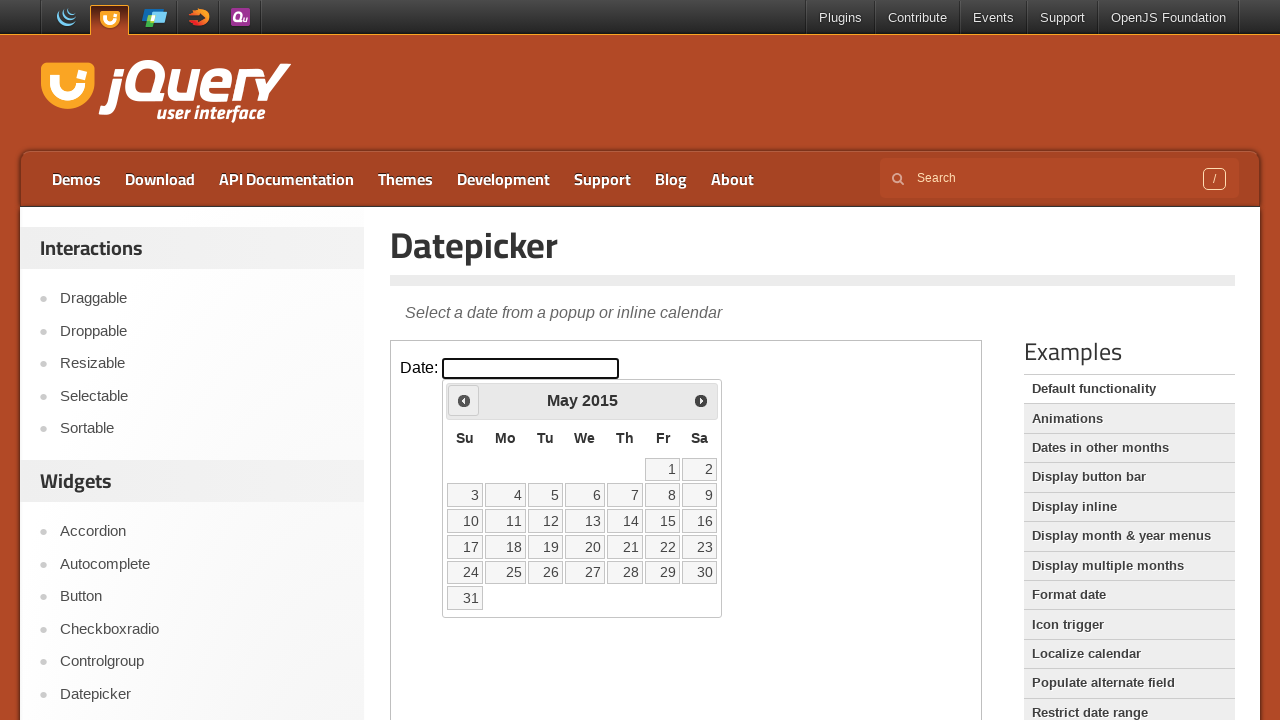

Clicked previous button to navigate back (current year: 2015, target year: 1994) at (464, 400) on iframe.demo-frame >> internal:control=enter-frame >> a.ui-datepicker-prev
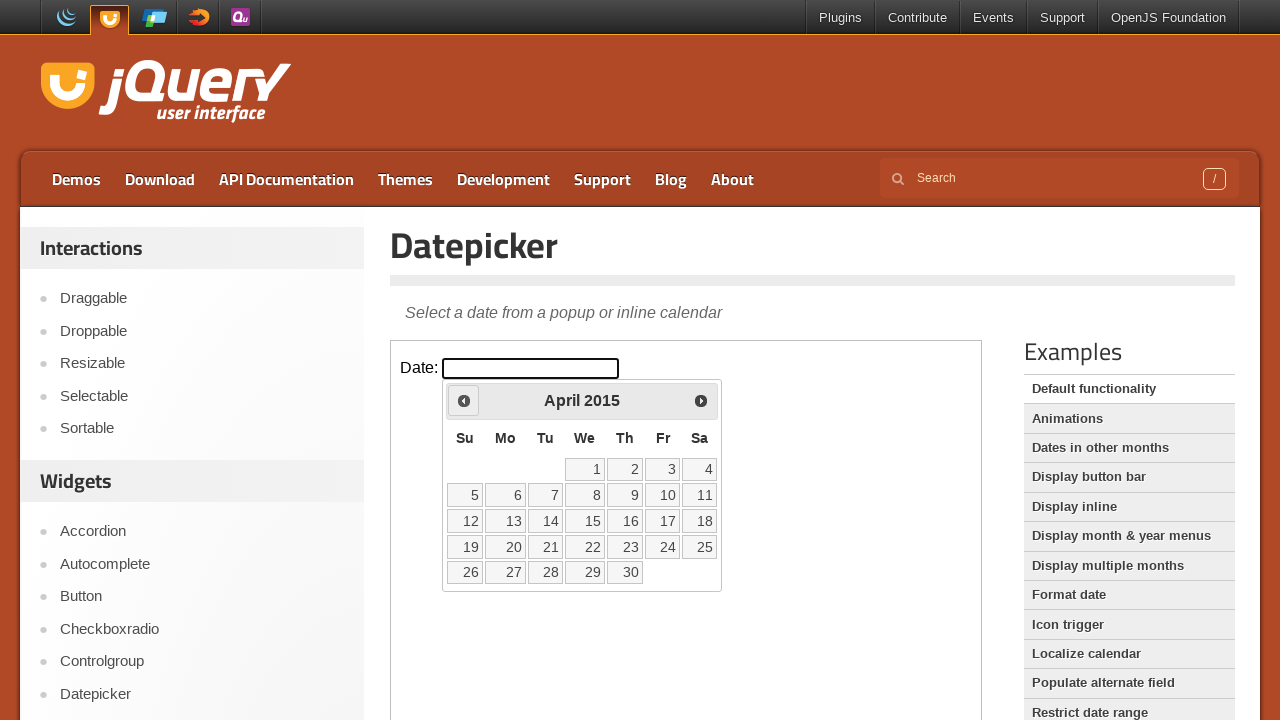

Waited 100ms for navigation animation
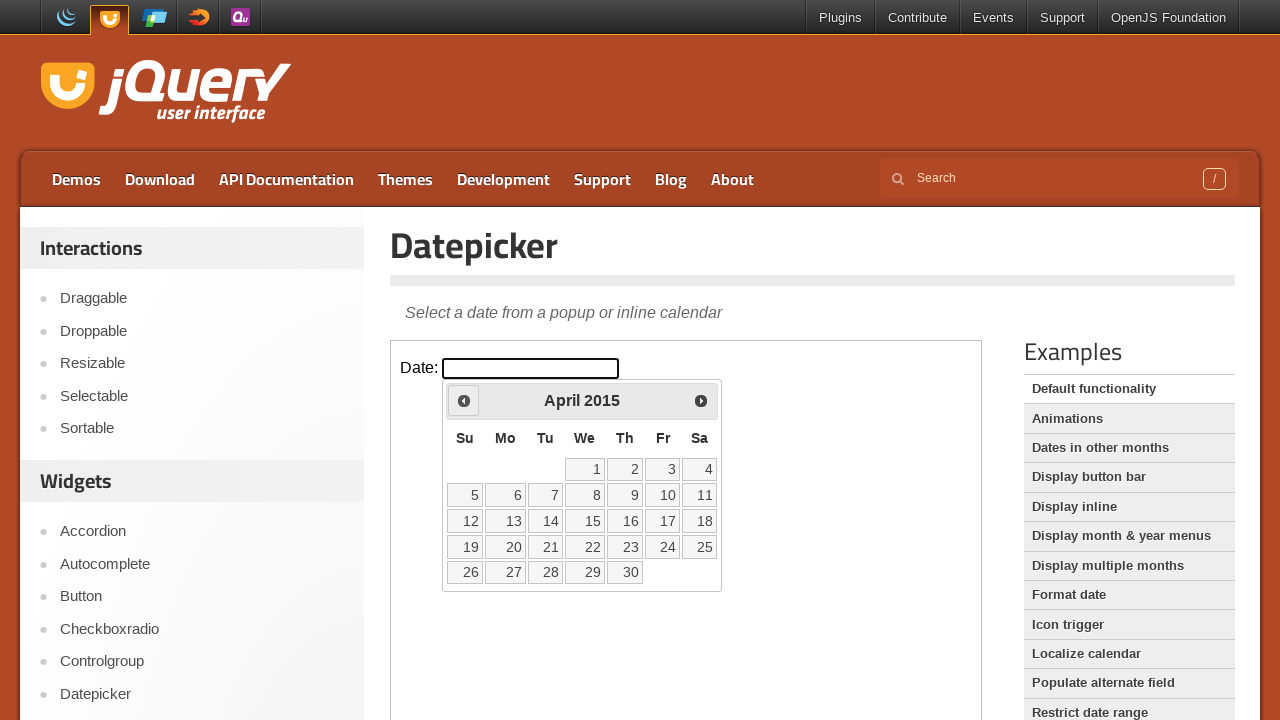

Clicked previous button to navigate back (current year: 2015, target year: 1994) at (464, 400) on iframe.demo-frame >> internal:control=enter-frame >> a.ui-datepicker-prev
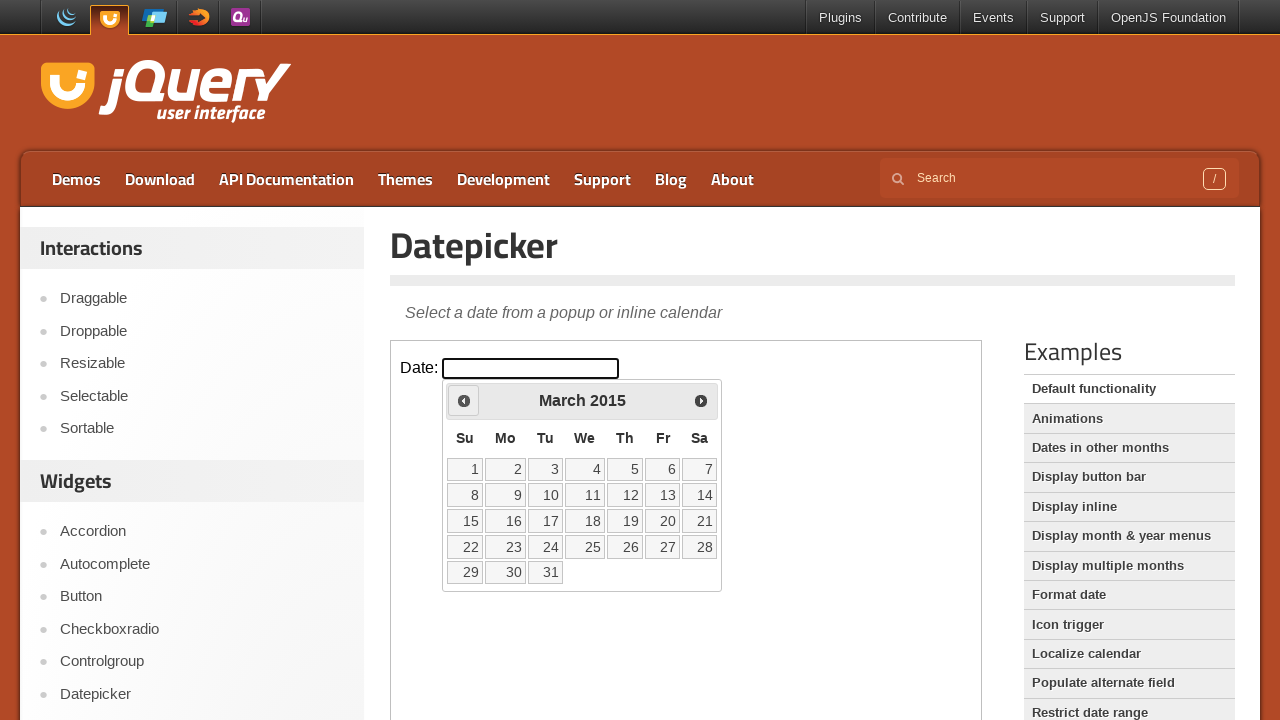

Waited 100ms for navigation animation
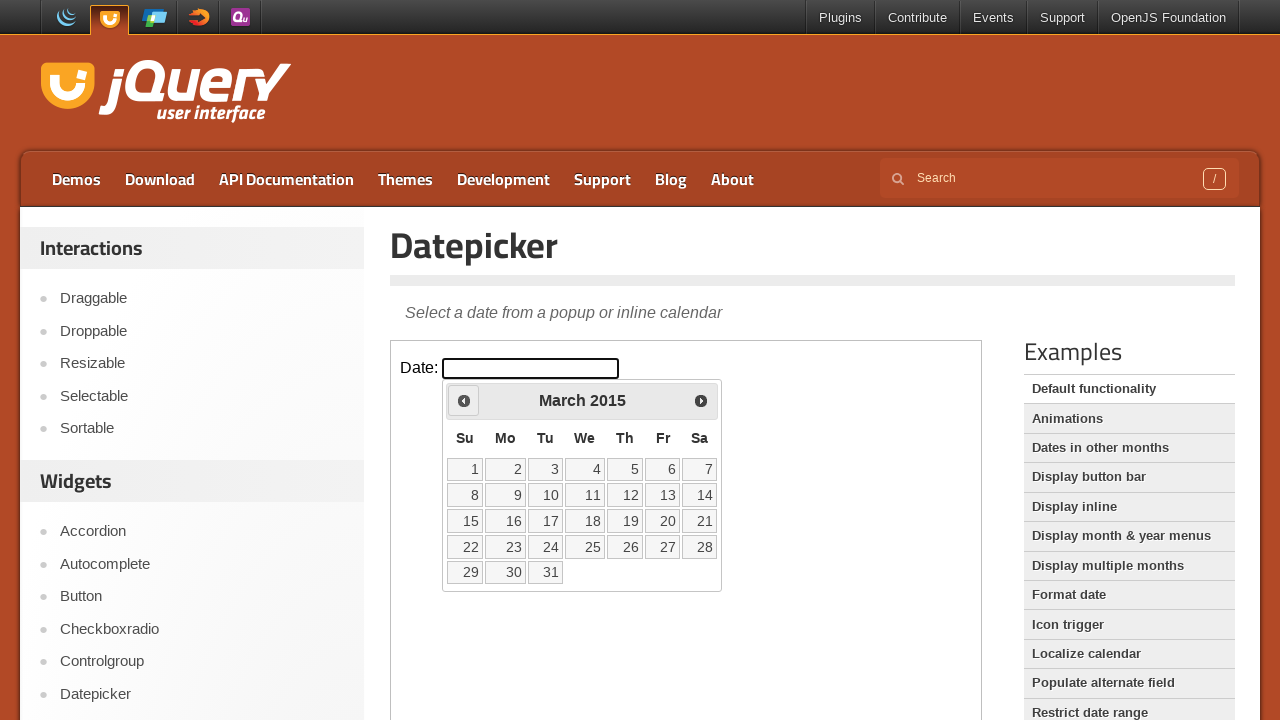

Clicked previous button to navigate back (current year: 2015, target year: 1994) at (464, 400) on iframe.demo-frame >> internal:control=enter-frame >> a.ui-datepicker-prev
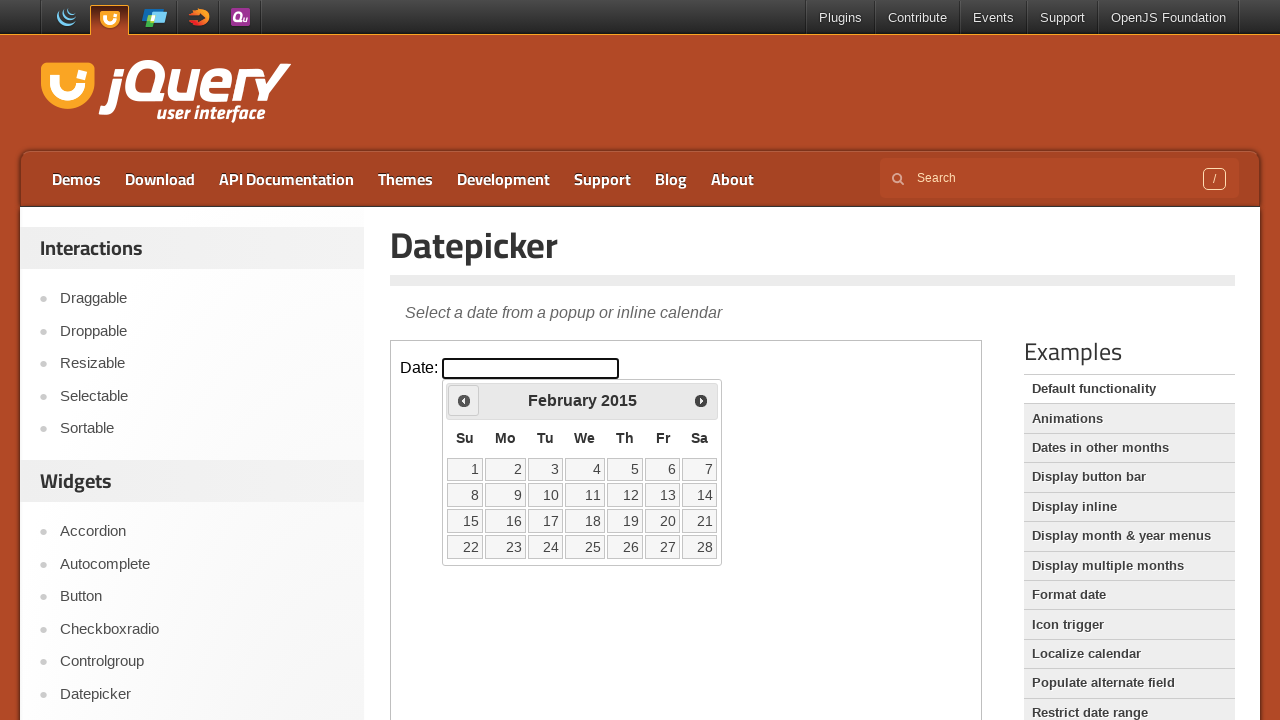

Waited 100ms for navigation animation
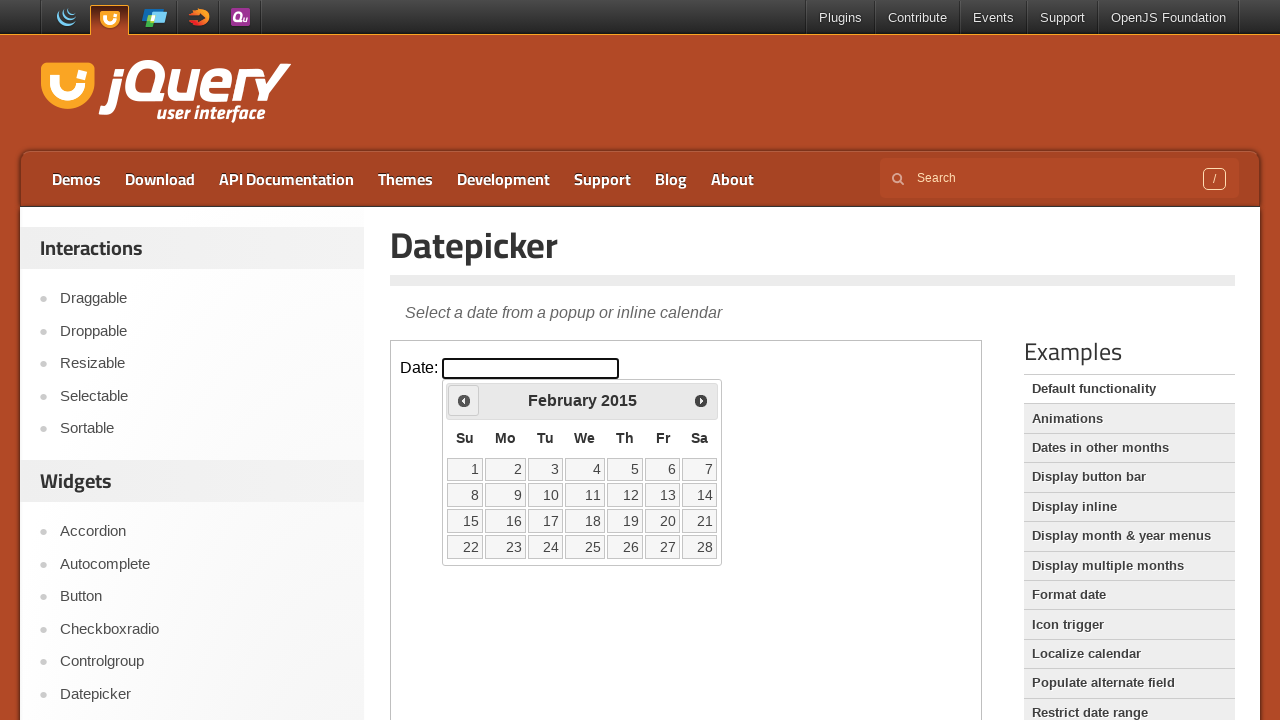

Clicked previous button to navigate back (current year: 2015, target year: 1994) at (464, 400) on iframe.demo-frame >> internal:control=enter-frame >> a.ui-datepicker-prev
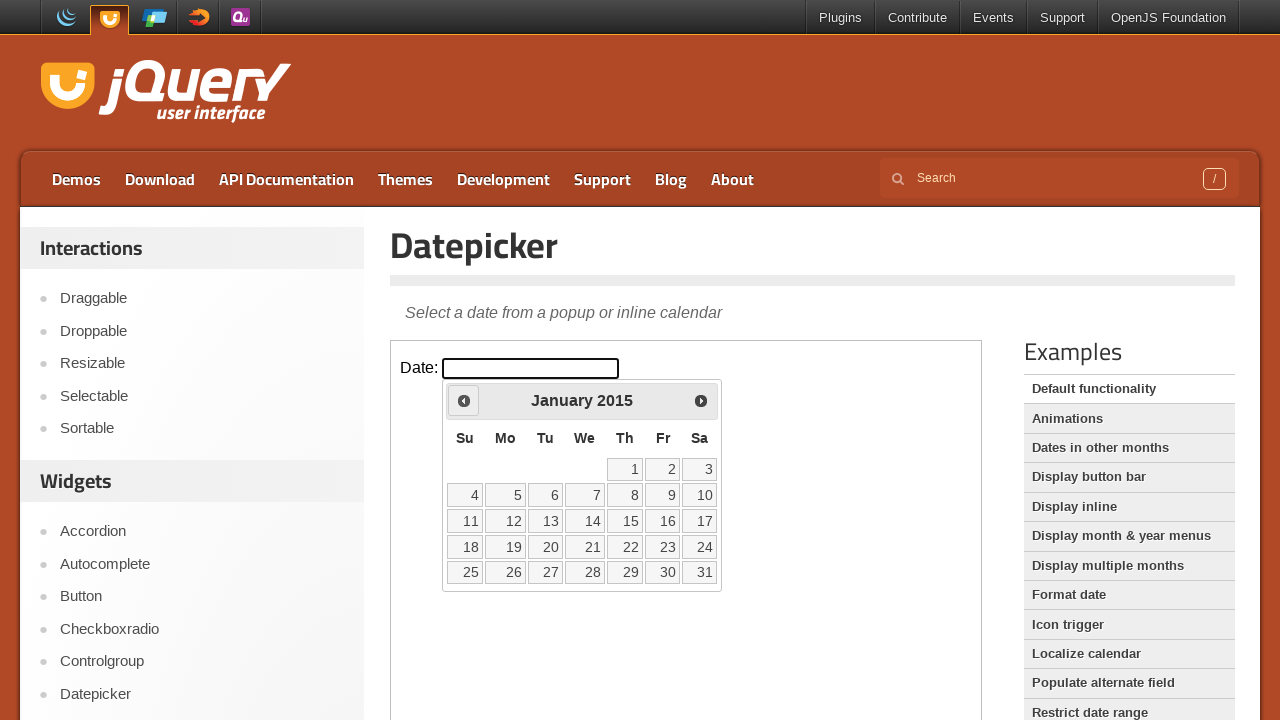

Waited 100ms for navigation animation
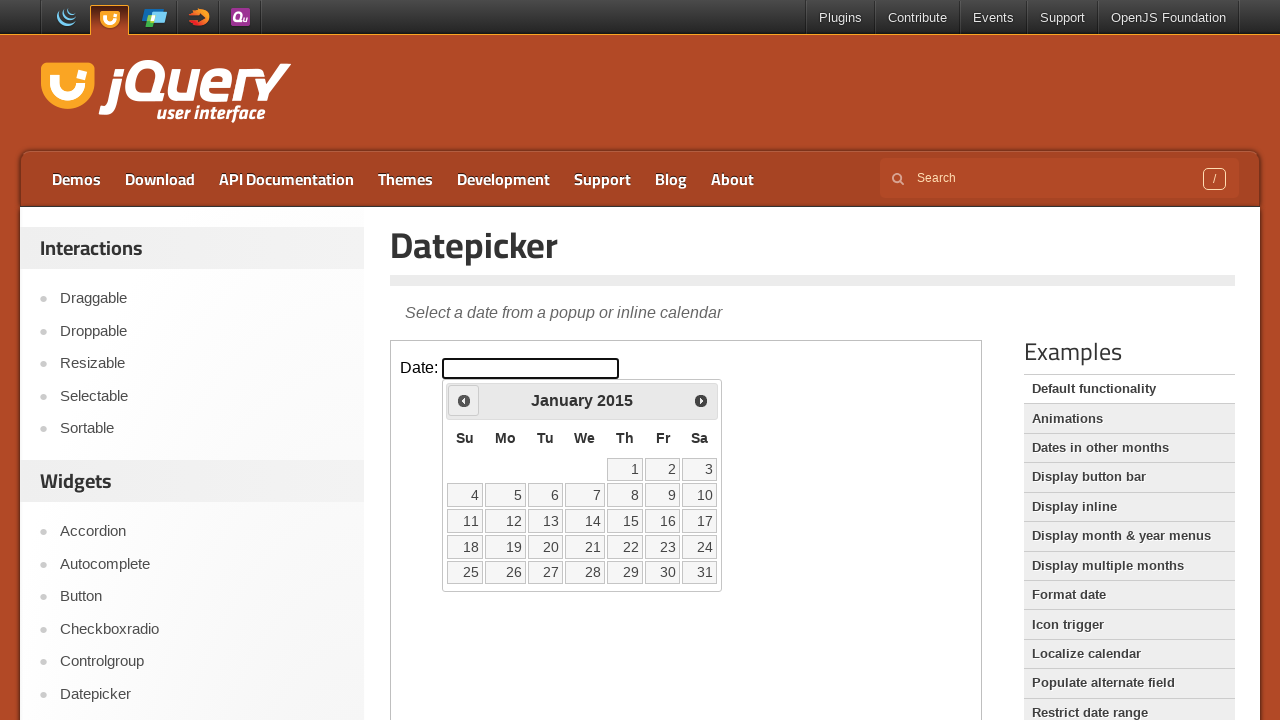

Clicked previous button to navigate back (current year: 2015, target year: 1994) at (464, 400) on iframe.demo-frame >> internal:control=enter-frame >> a.ui-datepicker-prev
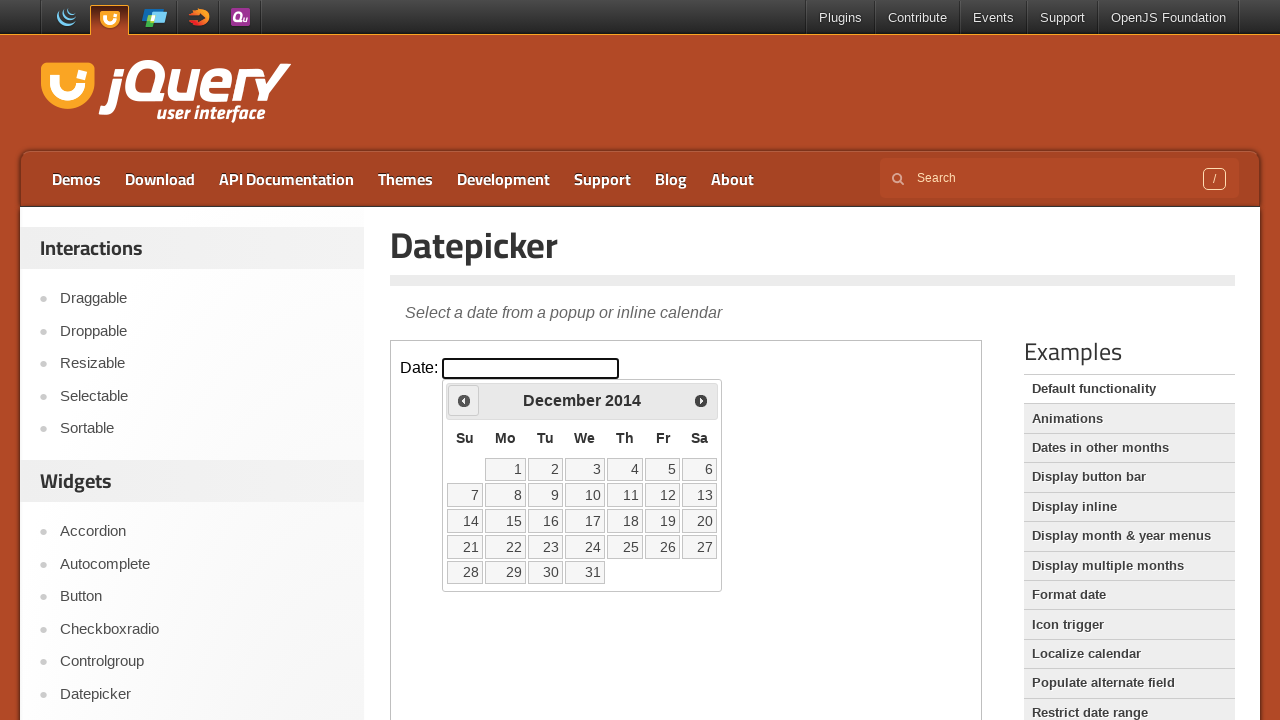

Waited 100ms for navigation animation
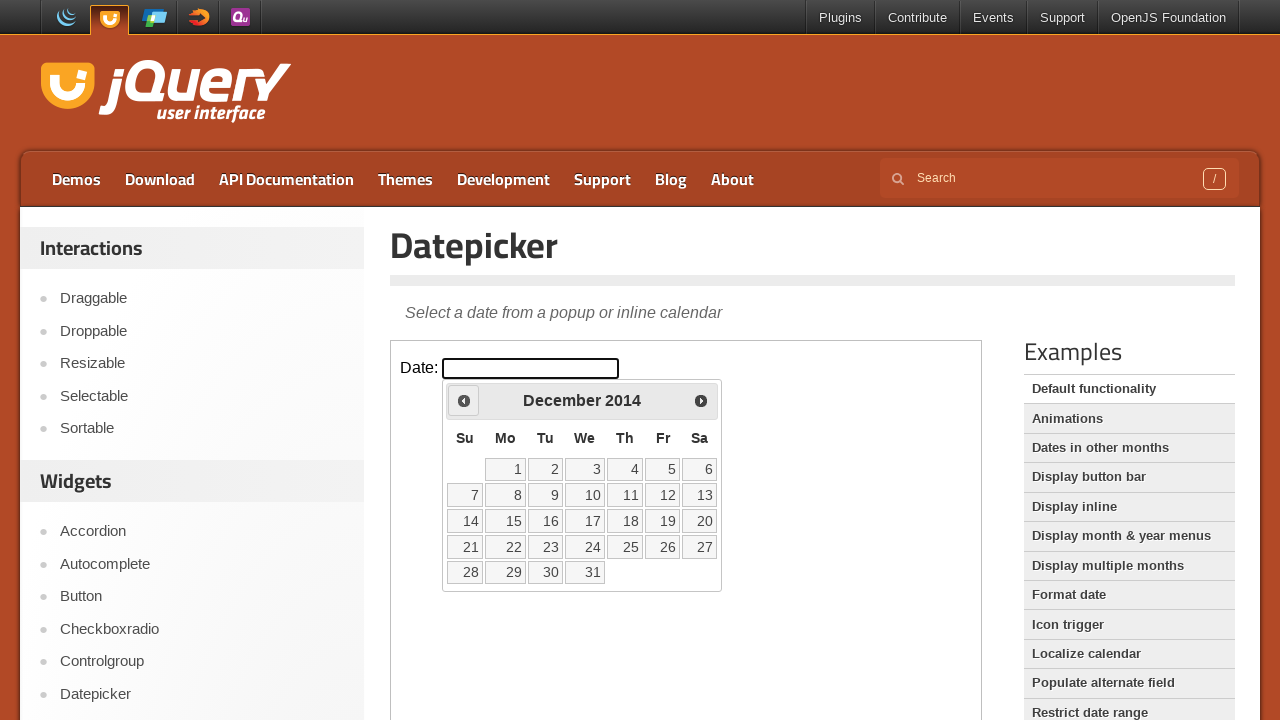

Clicked previous button to navigate back (current year: 2014, target year: 1994) at (464, 400) on iframe.demo-frame >> internal:control=enter-frame >> a.ui-datepicker-prev
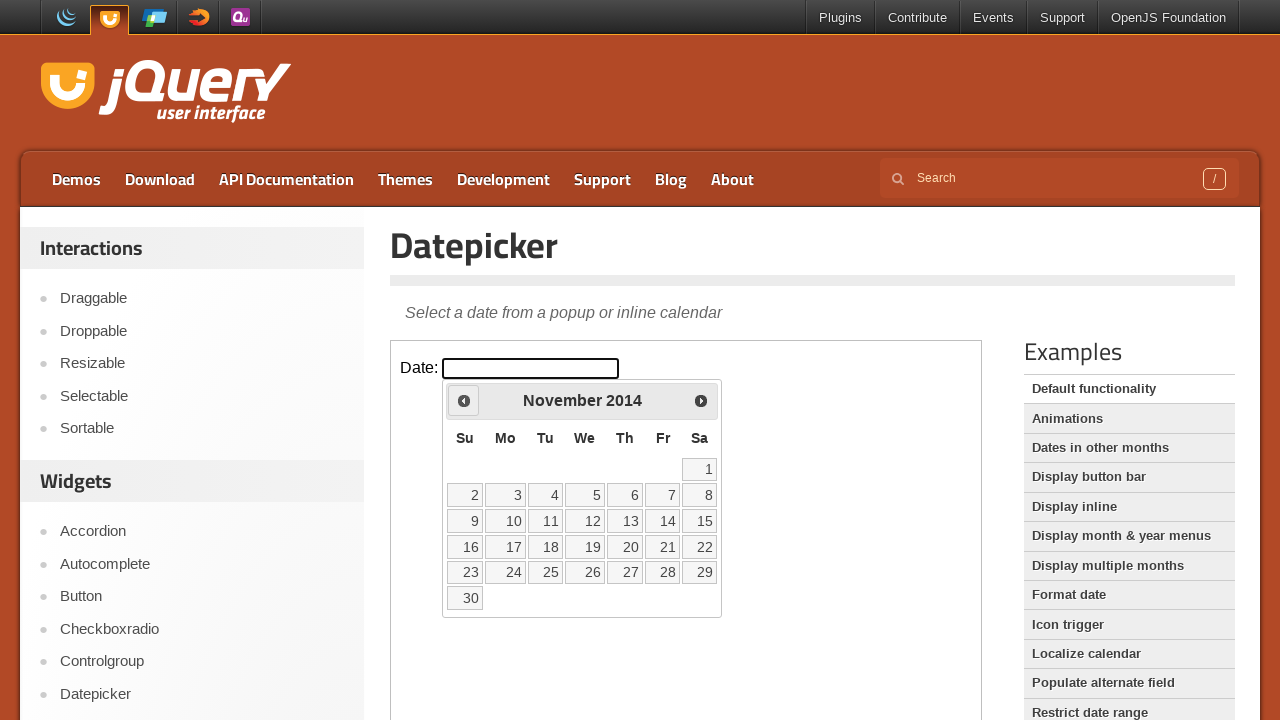

Waited 100ms for navigation animation
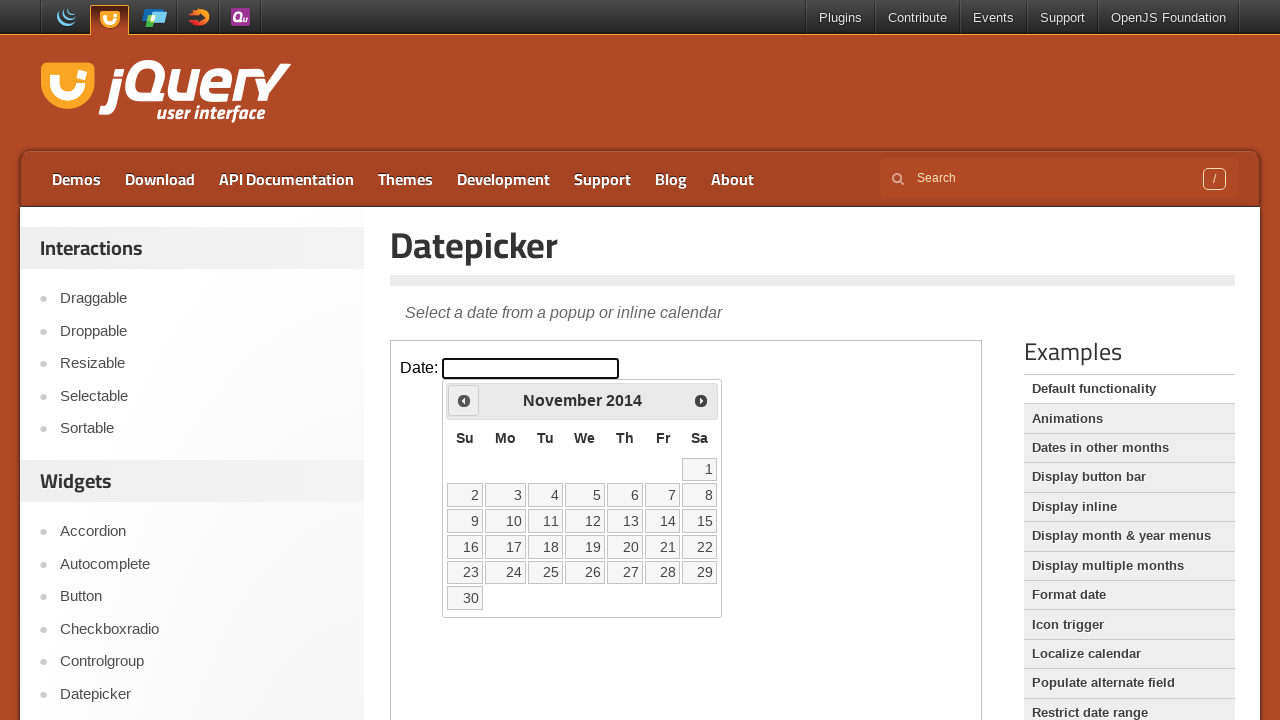

Clicked previous button to navigate back (current year: 2014, target year: 1994) at (464, 400) on iframe.demo-frame >> internal:control=enter-frame >> a.ui-datepicker-prev
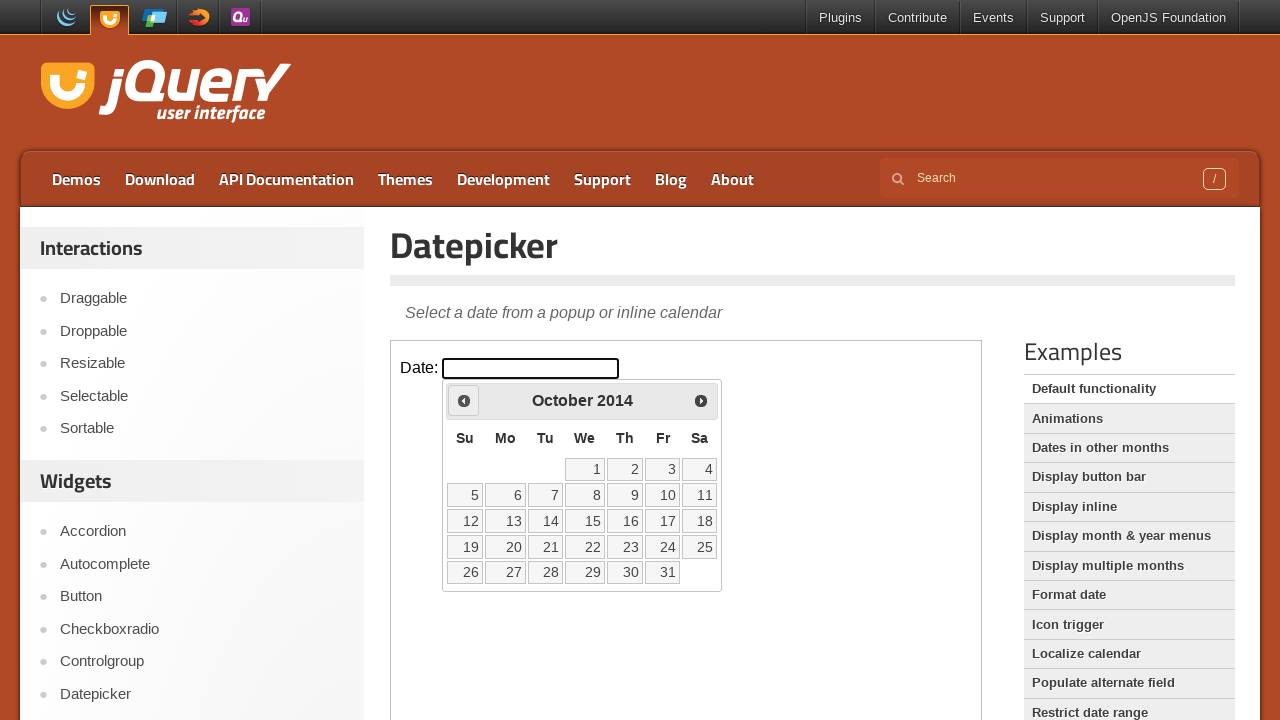

Waited 100ms for navigation animation
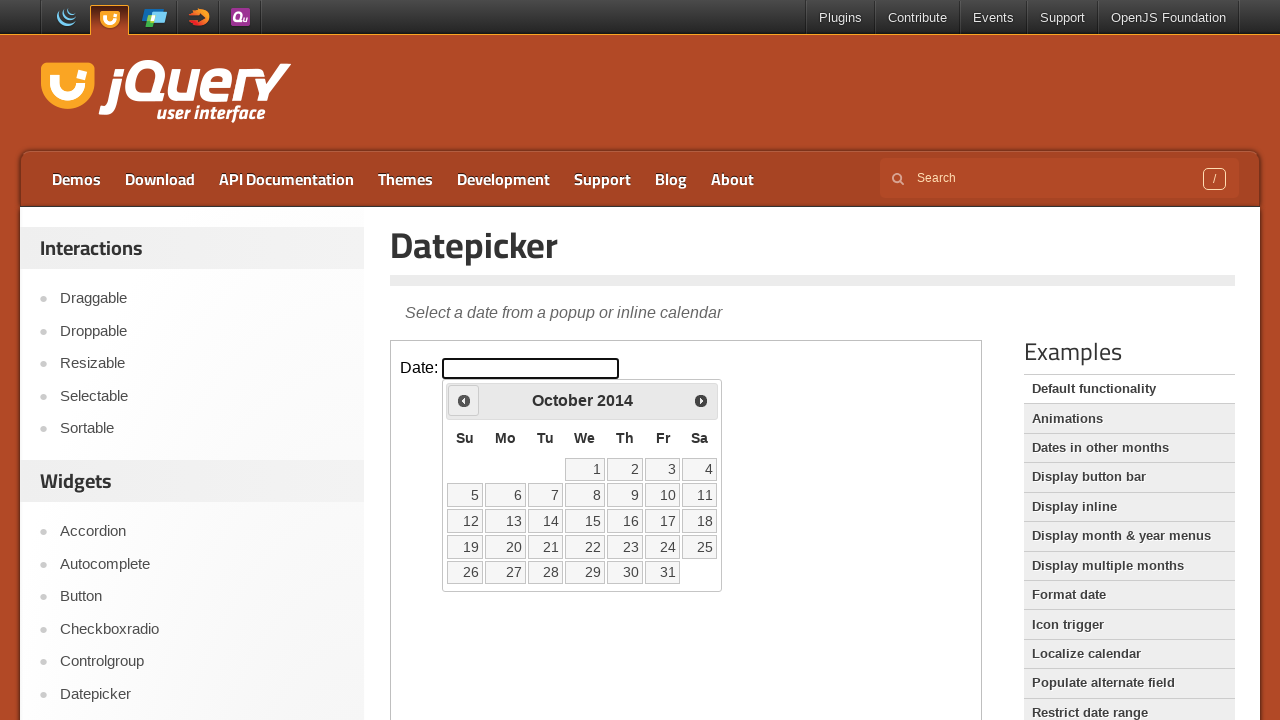

Clicked previous button to navigate back (current year: 2014, target year: 1994) at (464, 400) on iframe.demo-frame >> internal:control=enter-frame >> a.ui-datepicker-prev
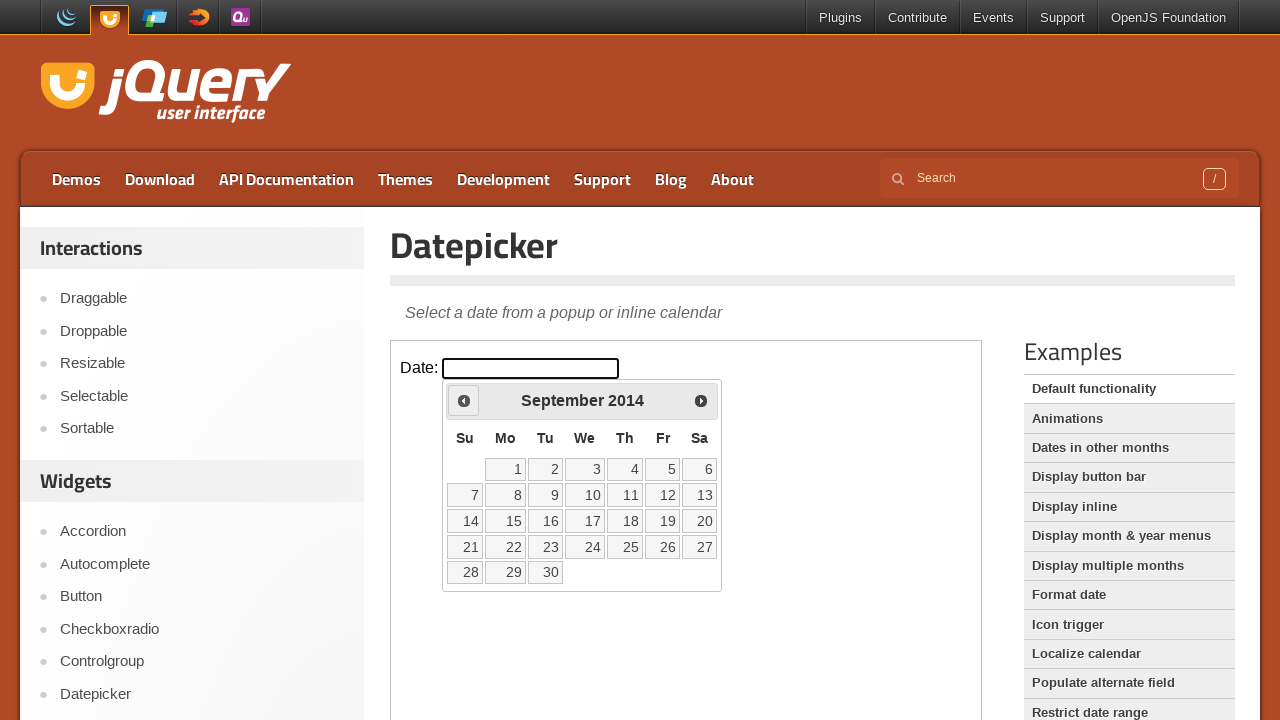

Waited 100ms for navigation animation
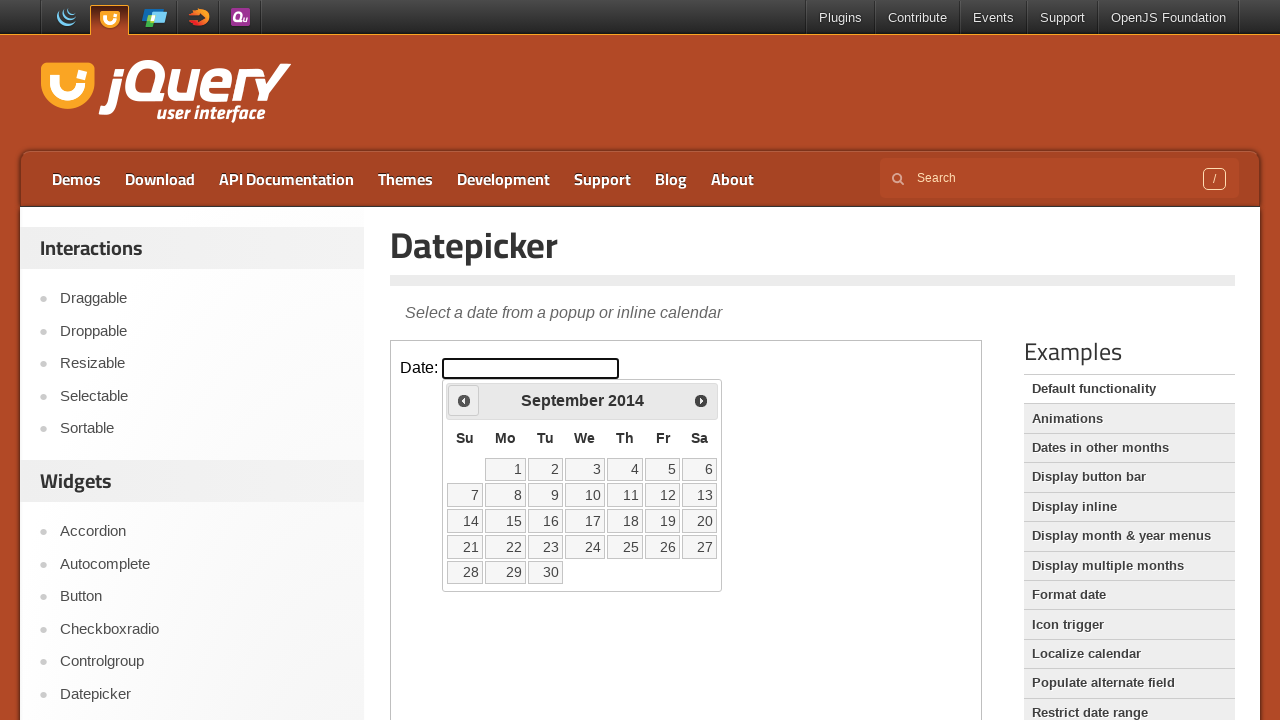

Clicked previous button to navigate back (current year: 2014, target year: 1994) at (464, 400) on iframe.demo-frame >> internal:control=enter-frame >> a.ui-datepicker-prev
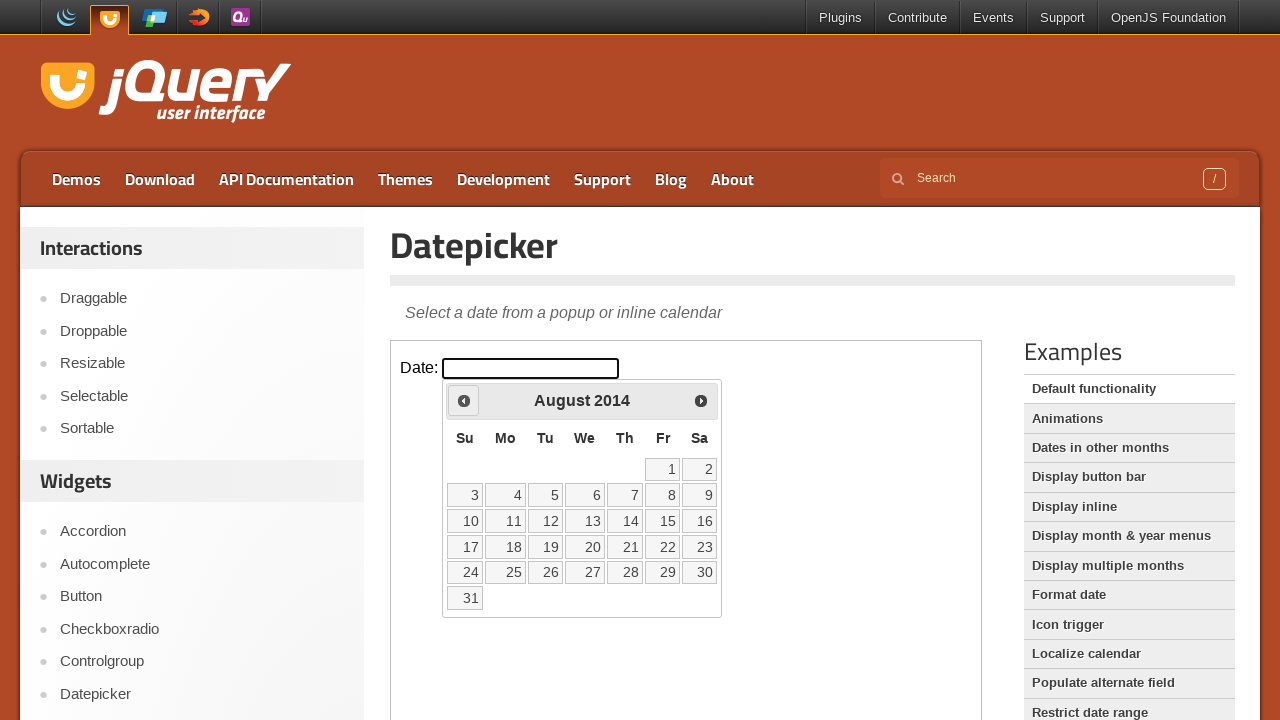

Waited 100ms for navigation animation
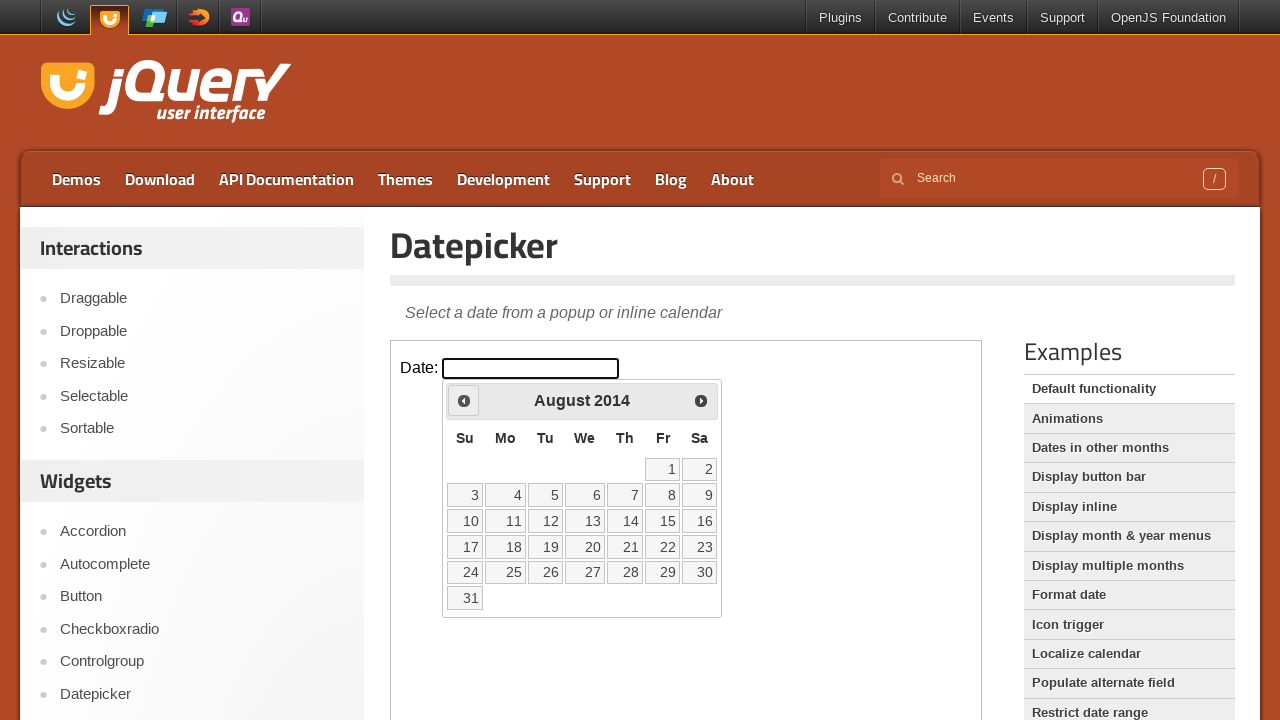

Clicked previous button to navigate back (current year: 2014, target year: 1994) at (464, 400) on iframe.demo-frame >> internal:control=enter-frame >> a.ui-datepicker-prev
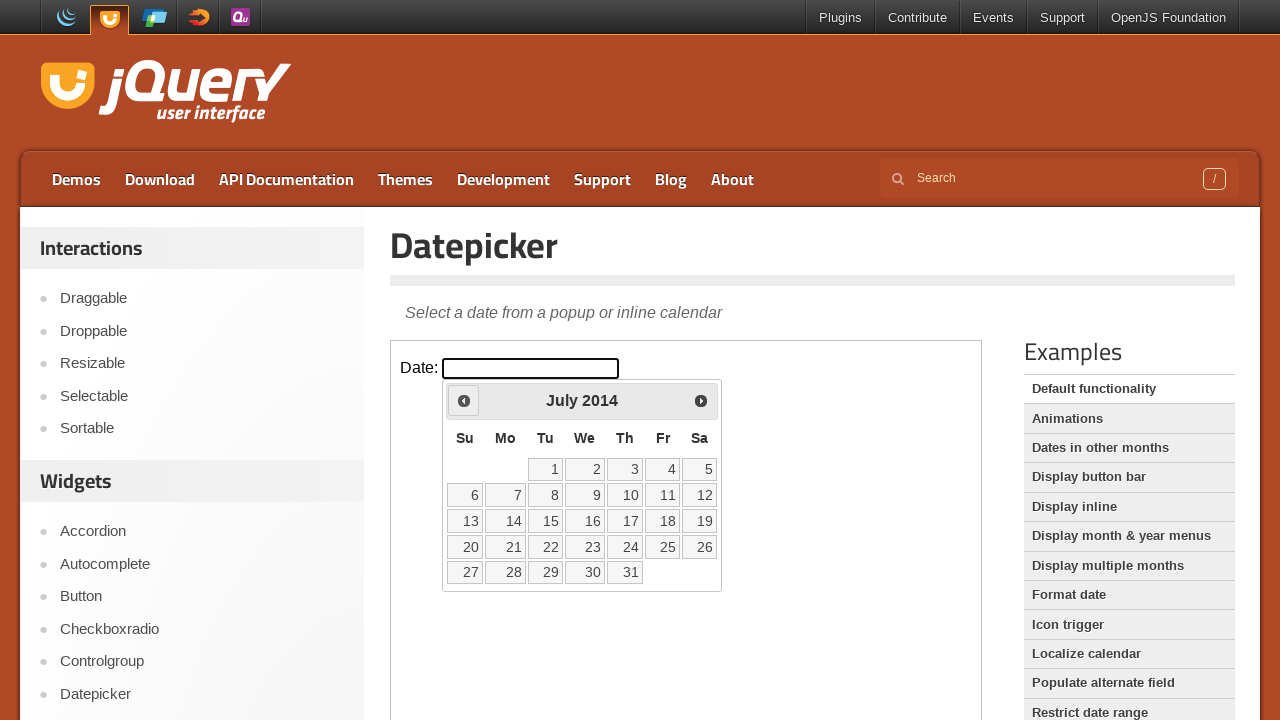

Waited 100ms for navigation animation
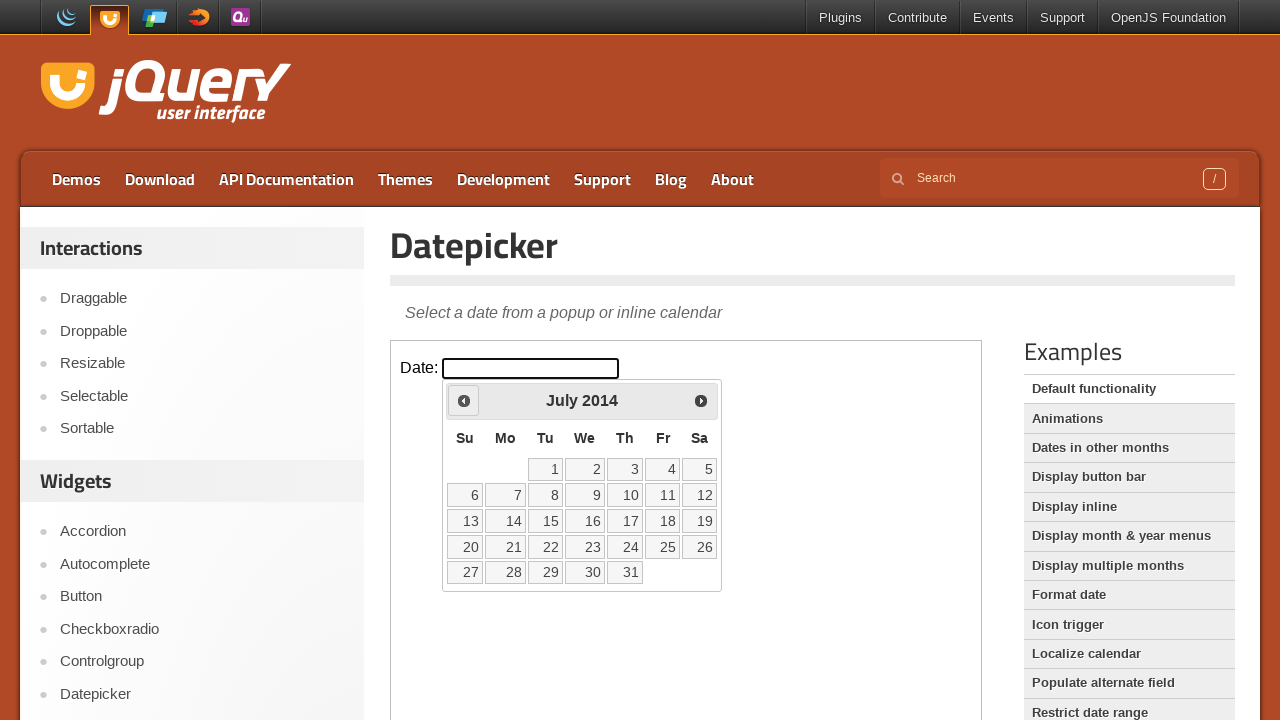

Clicked previous button to navigate back (current year: 2014, target year: 1994) at (464, 400) on iframe.demo-frame >> internal:control=enter-frame >> a.ui-datepicker-prev
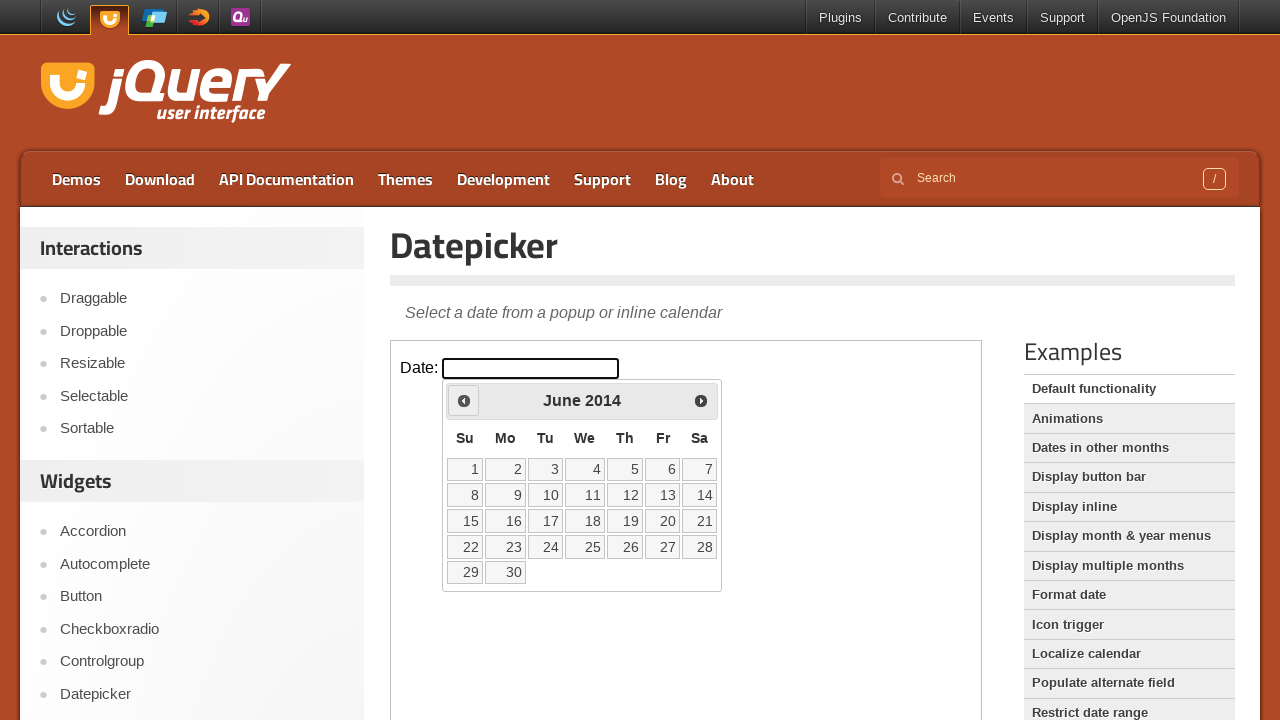

Waited 100ms for navigation animation
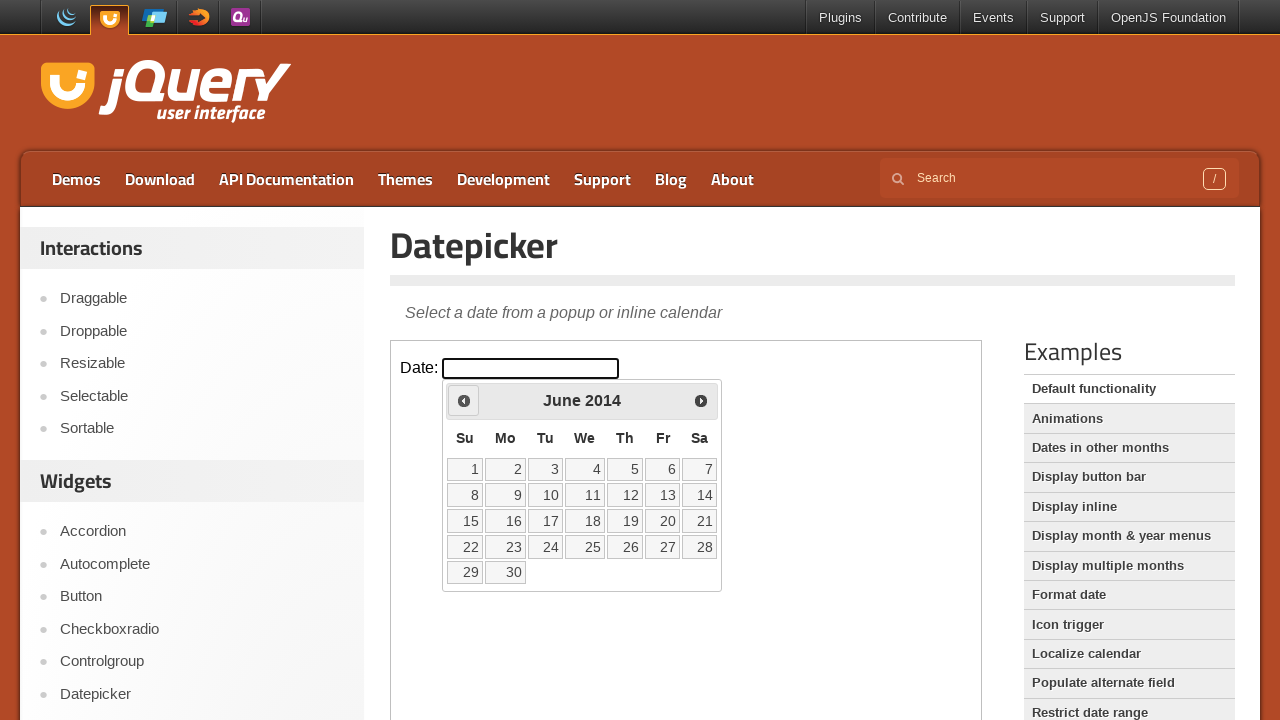

Clicked previous button to navigate back (current year: 2014, target year: 1994) at (464, 400) on iframe.demo-frame >> internal:control=enter-frame >> a.ui-datepicker-prev
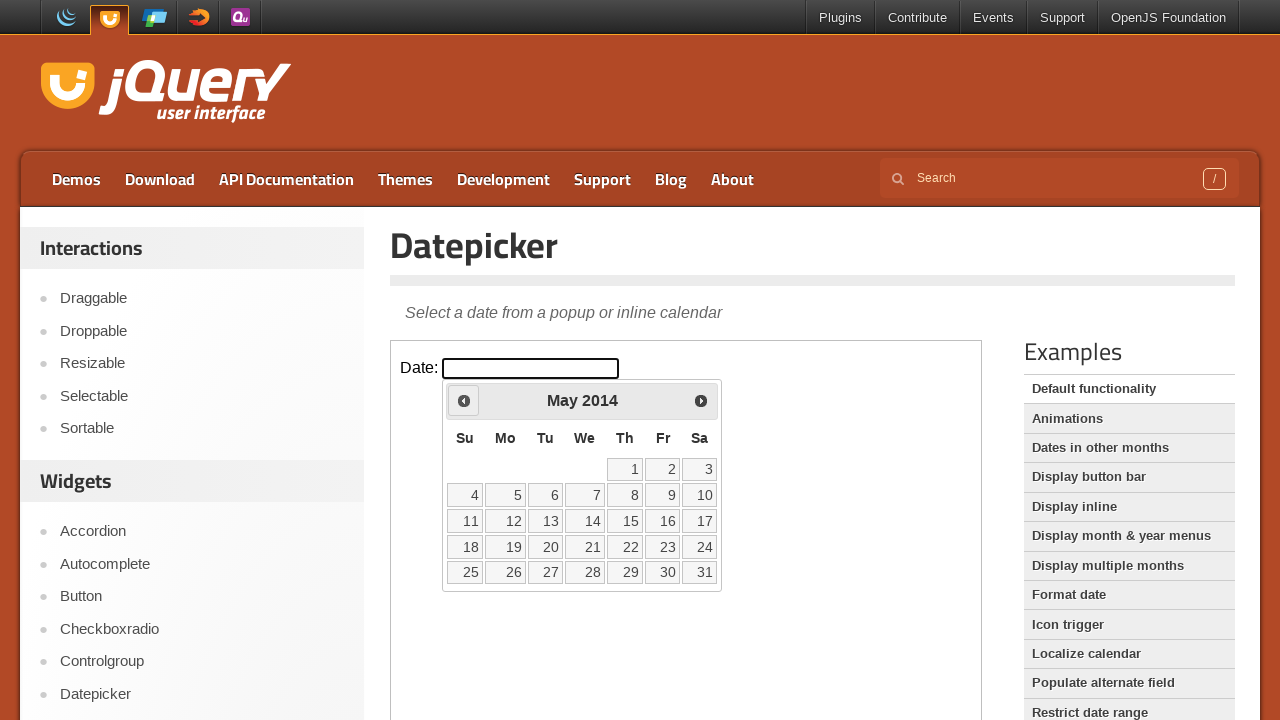

Waited 100ms for navigation animation
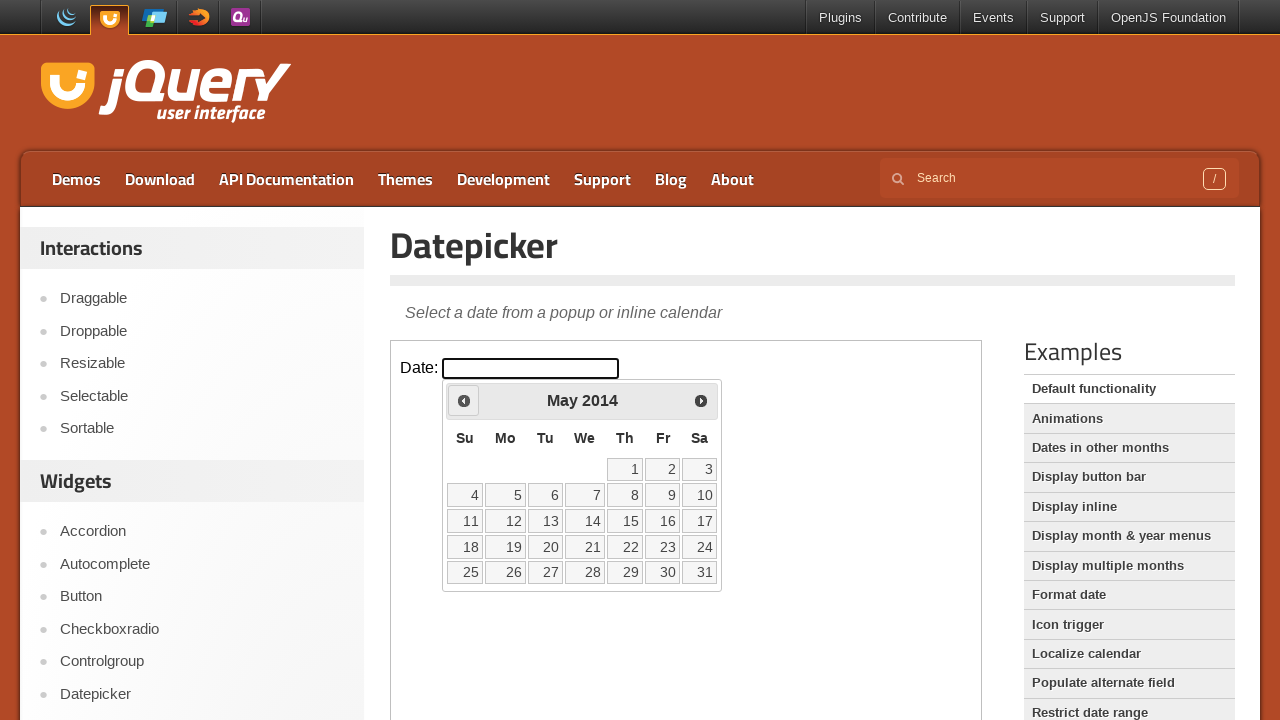

Clicked previous button to navigate back (current year: 2014, target year: 1994) at (464, 400) on iframe.demo-frame >> internal:control=enter-frame >> a.ui-datepicker-prev
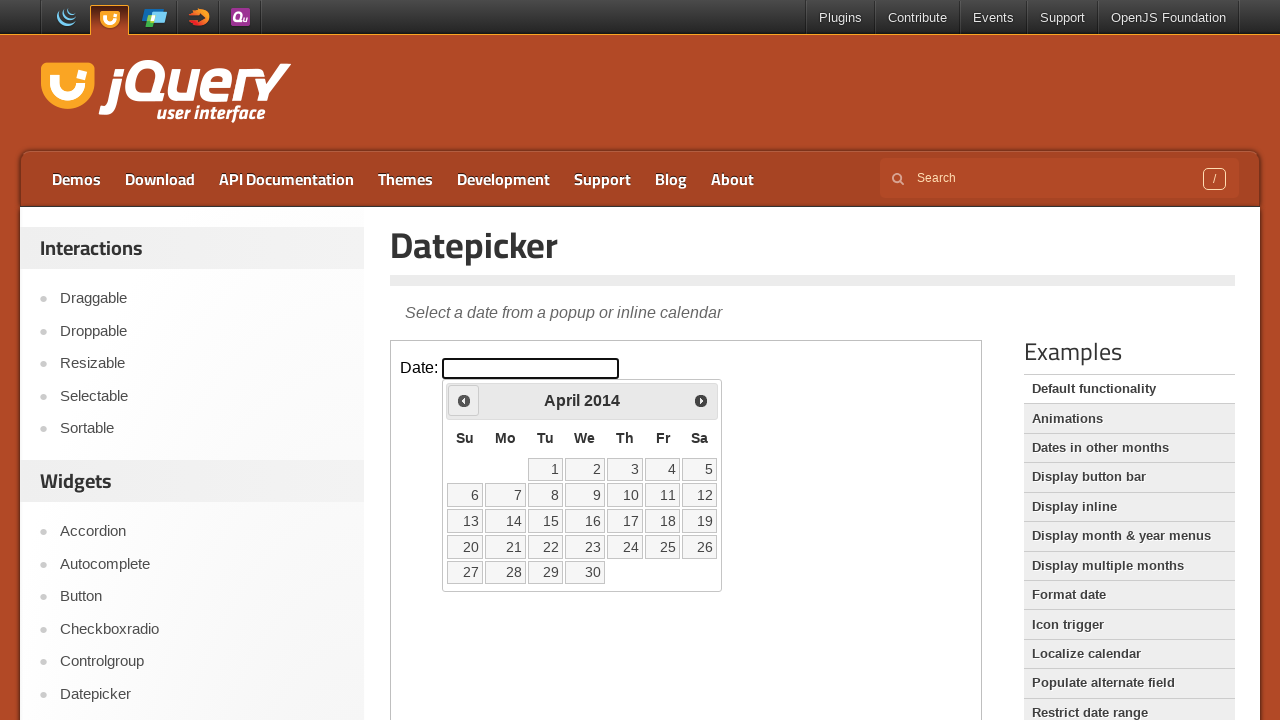

Waited 100ms for navigation animation
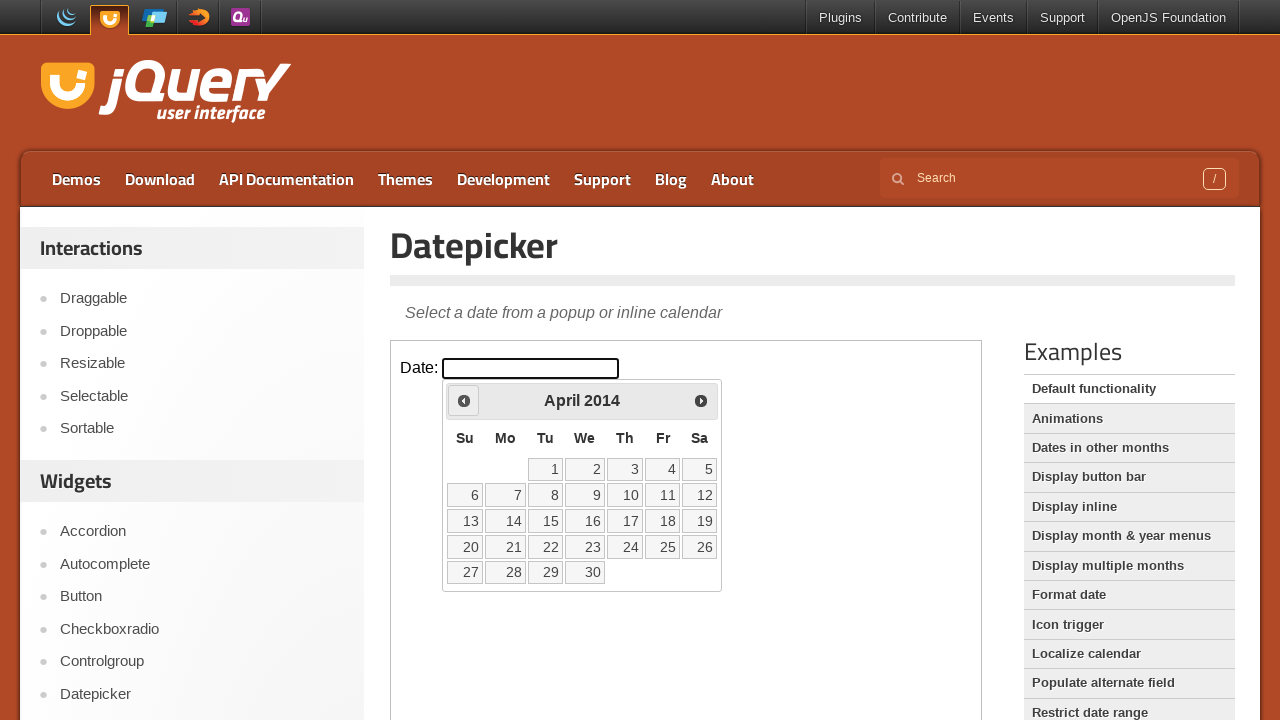

Clicked previous button to navigate back (current year: 2014, target year: 1994) at (464, 400) on iframe.demo-frame >> internal:control=enter-frame >> a.ui-datepicker-prev
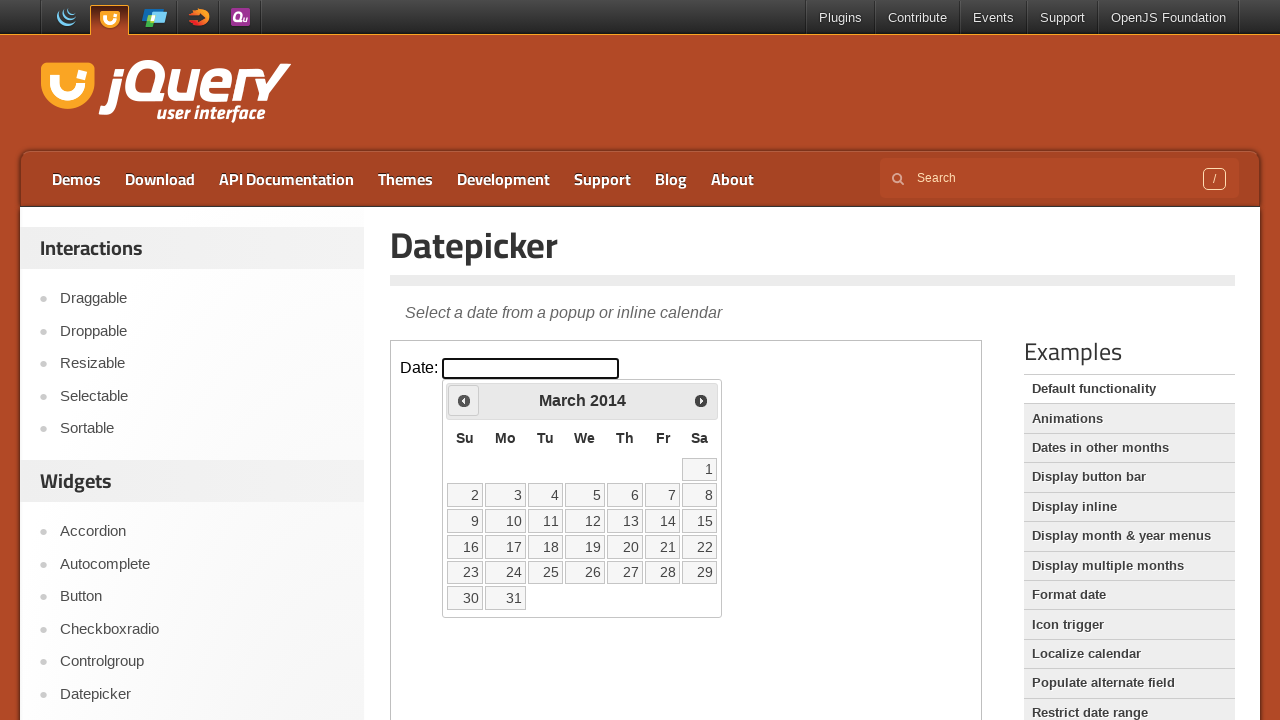

Waited 100ms for navigation animation
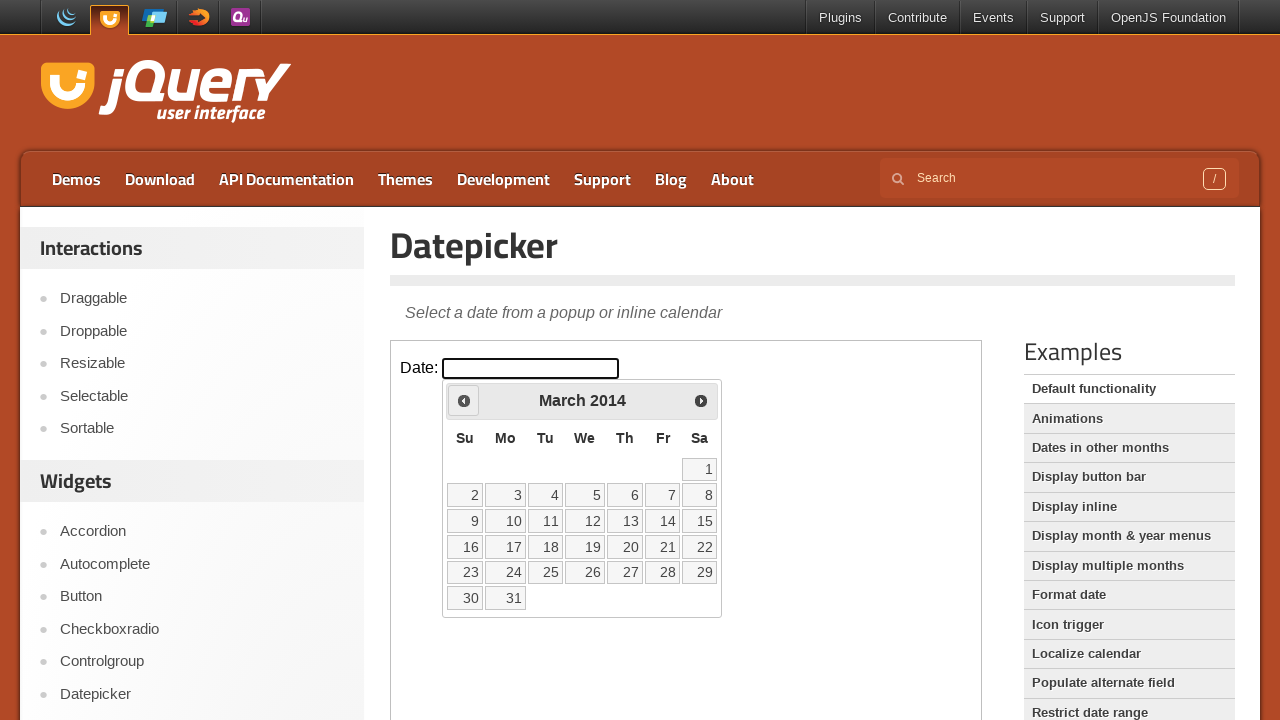

Clicked previous button to navigate back (current year: 2014, target year: 1994) at (464, 400) on iframe.demo-frame >> internal:control=enter-frame >> a.ui-datepicker-prev
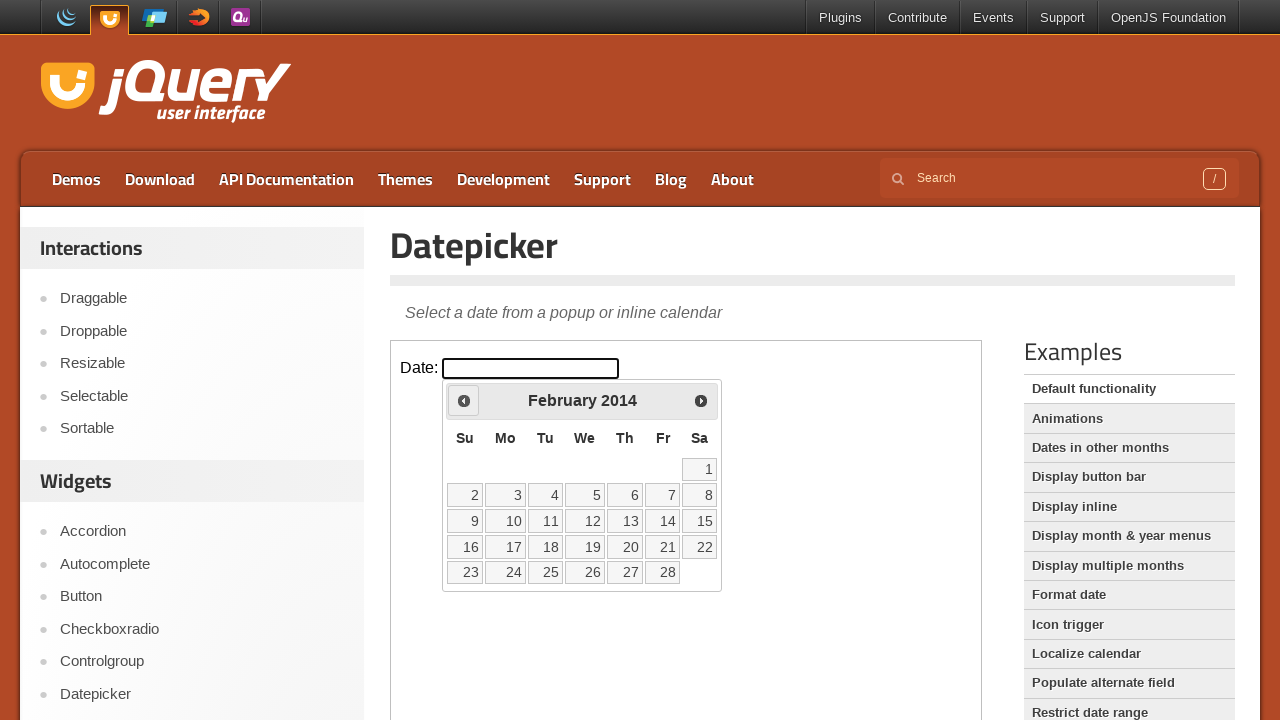

Waited 100ms for navigation animation
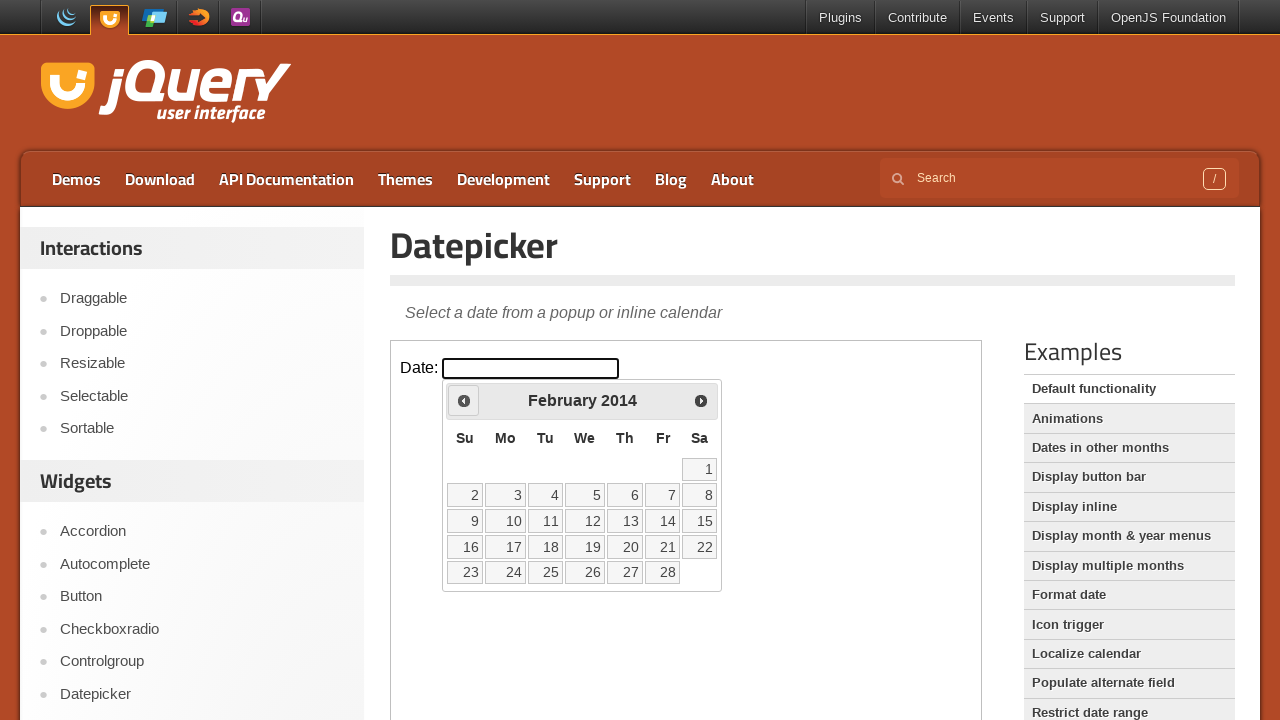

Clicked previous button to navigate back (current year: 2014, target year: 1994) at (464, 400) on iframe.demo-frame >> internal:control=enter-frame >> a.ui-datepicker-prev
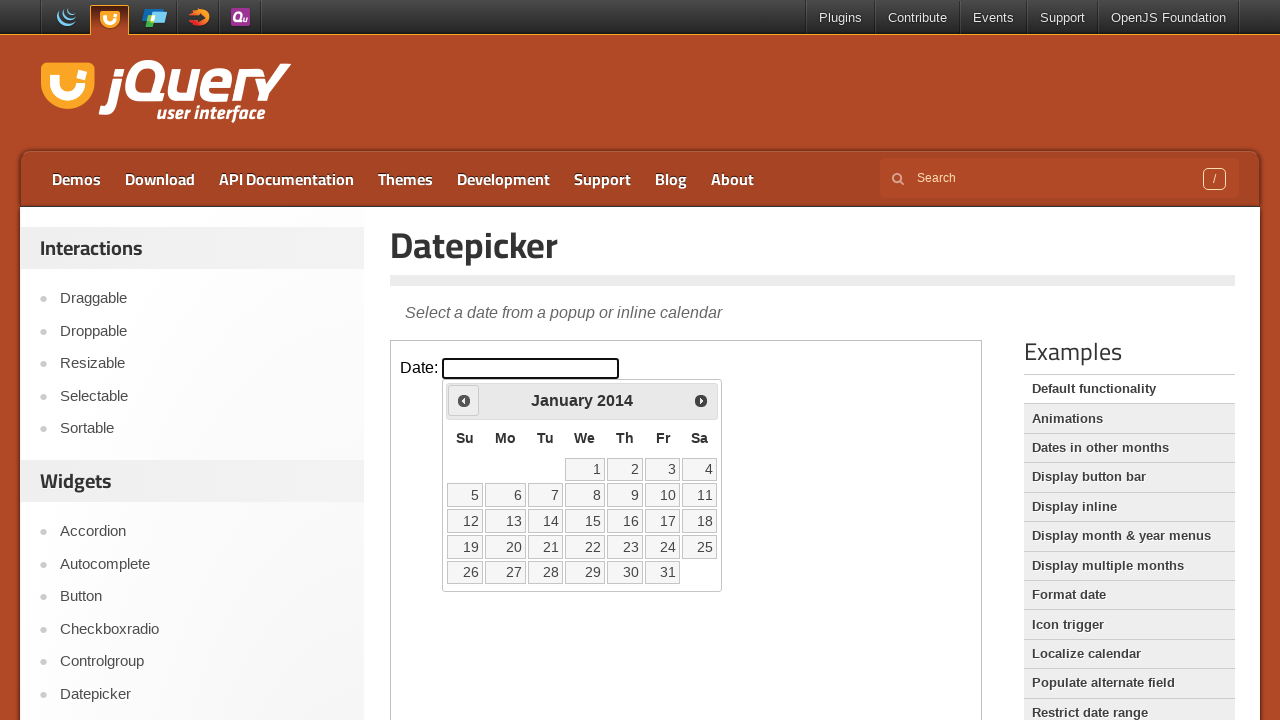

Waited 100ms for navigation animation
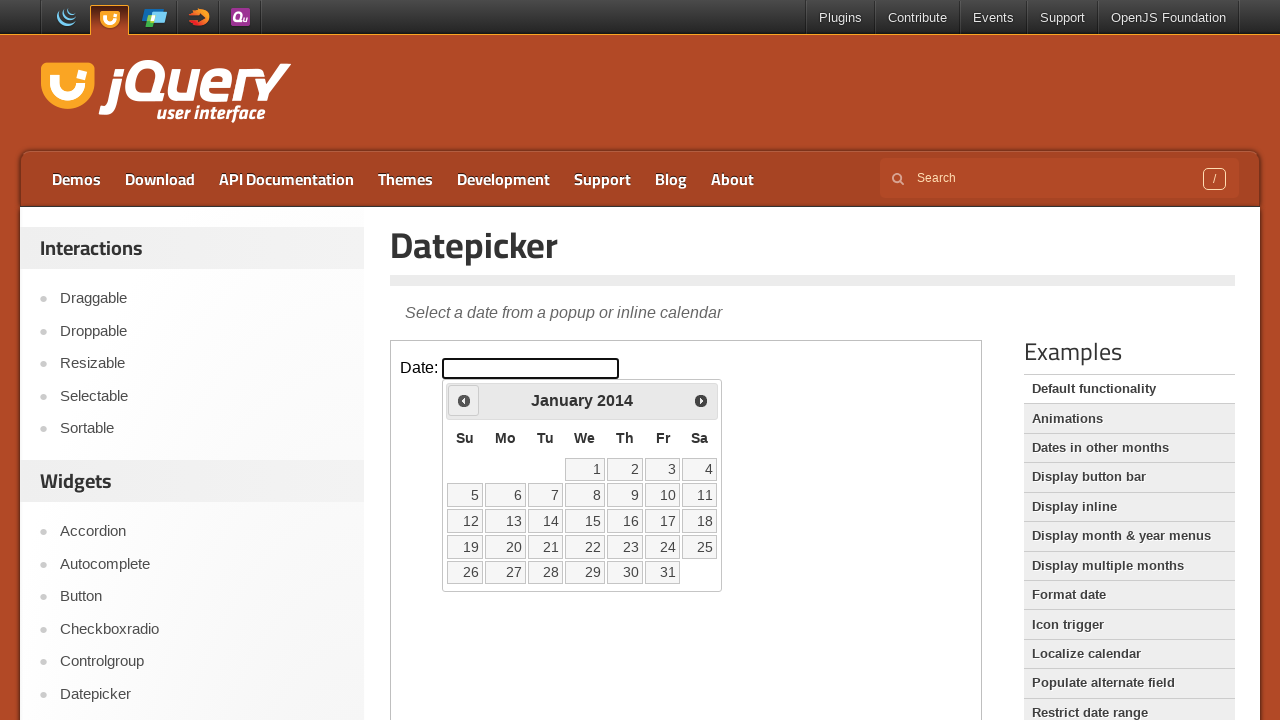

Clicked previous button to navigate back (current year: 2014, target year: 1994) at (464, 400) on iframe.demo-frame >> internal:control=enter-frame >> a.ui-datepicker-prev
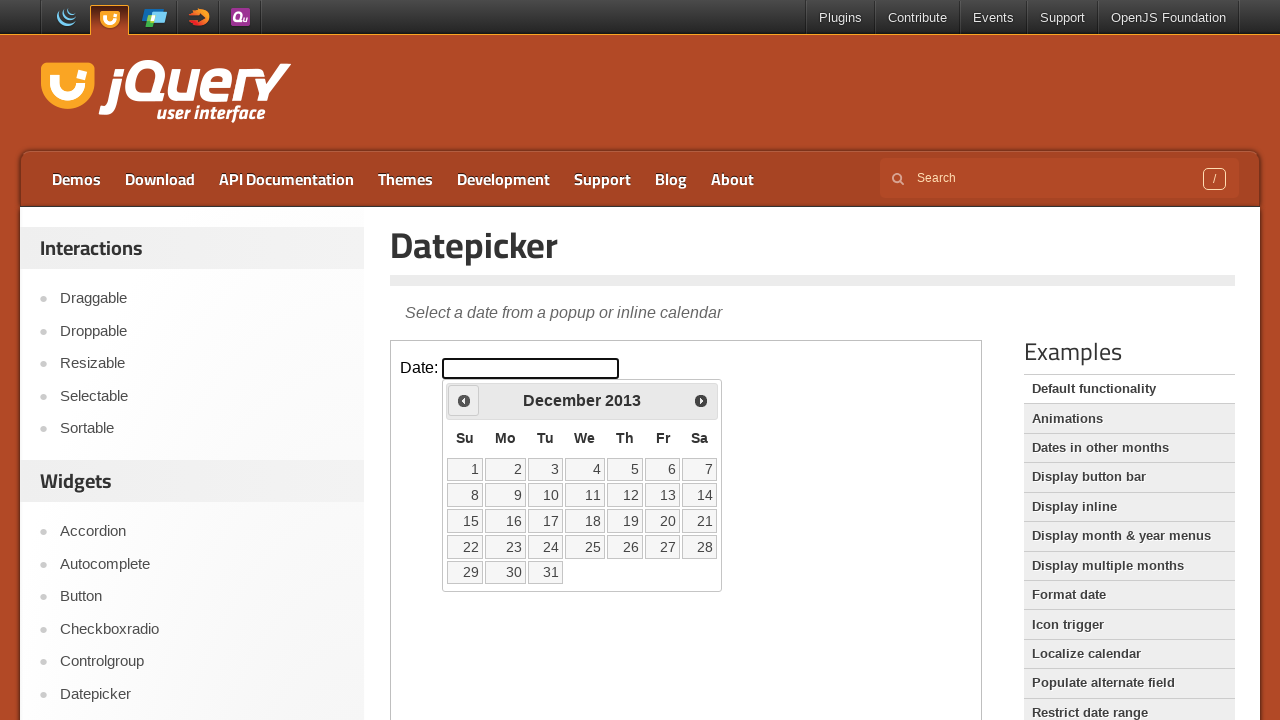

Waited 100ms for navigation animation
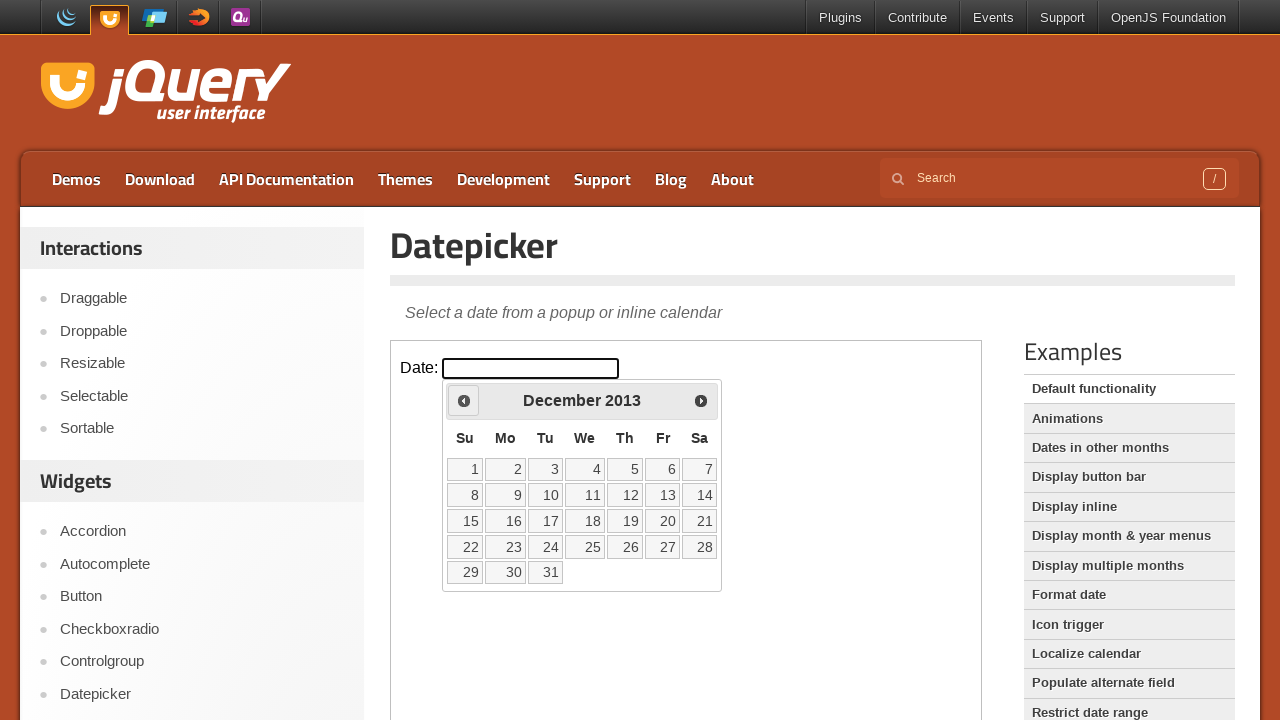

Clicked previous button to navigate back (current year: 2013, target year: 1994) at (464, 400) on iframe.demo-frame >> internal:control=enter-frame >> a.ui-datepicker-prev
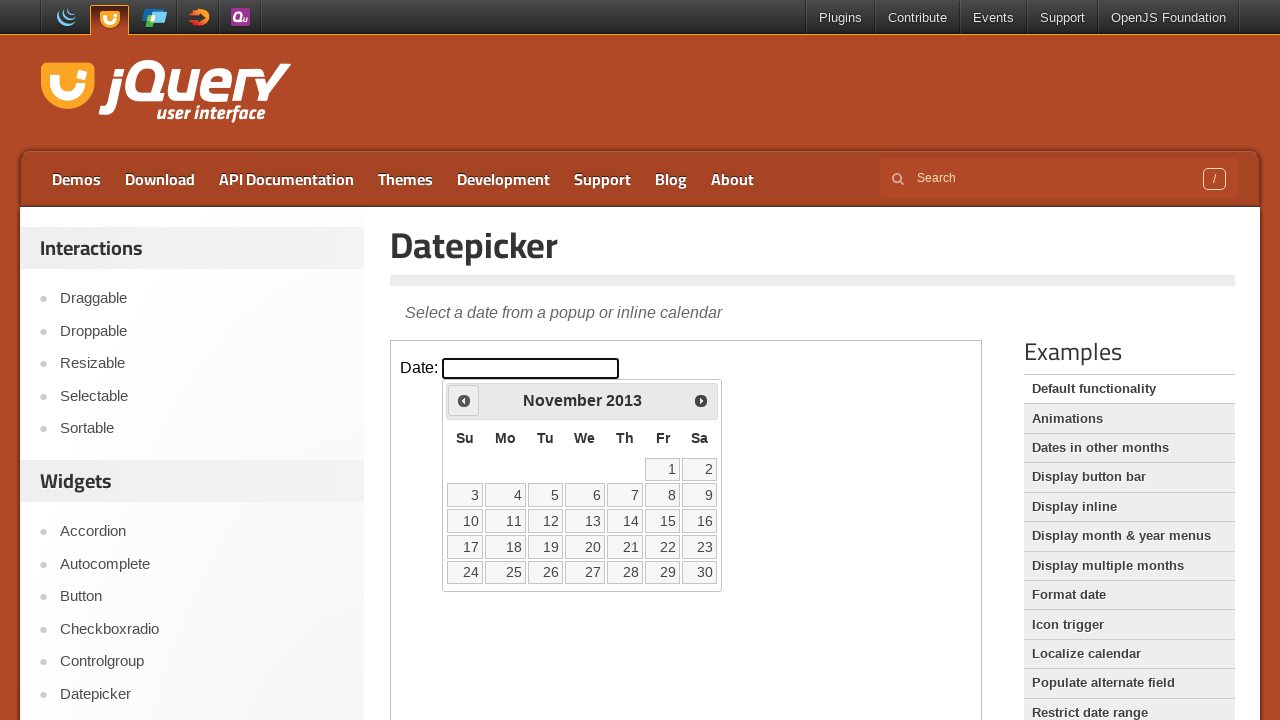

Waited 100ms for navigation animation
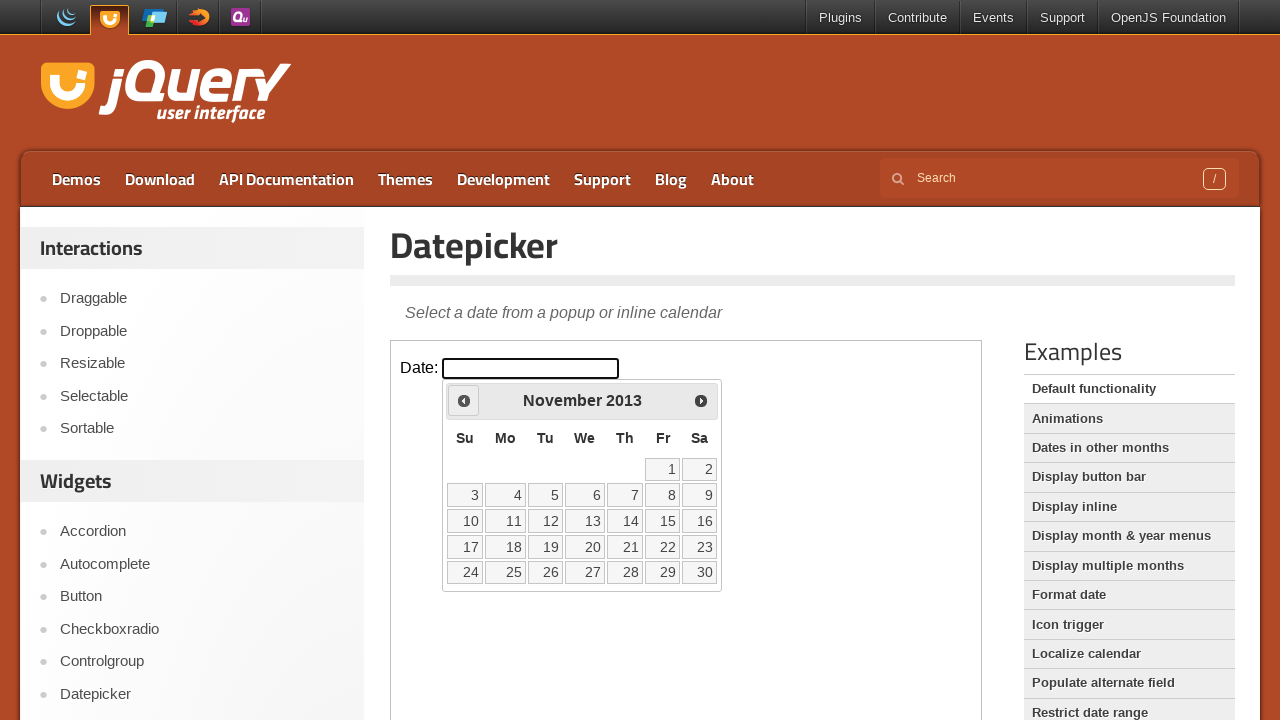

Clicked previous button to navigate back (current year: 2013, target year: 1994) at (464, 400) on iframe.demo-frame >> internal:control=enter-frame >> a.ui-datepicker-prev
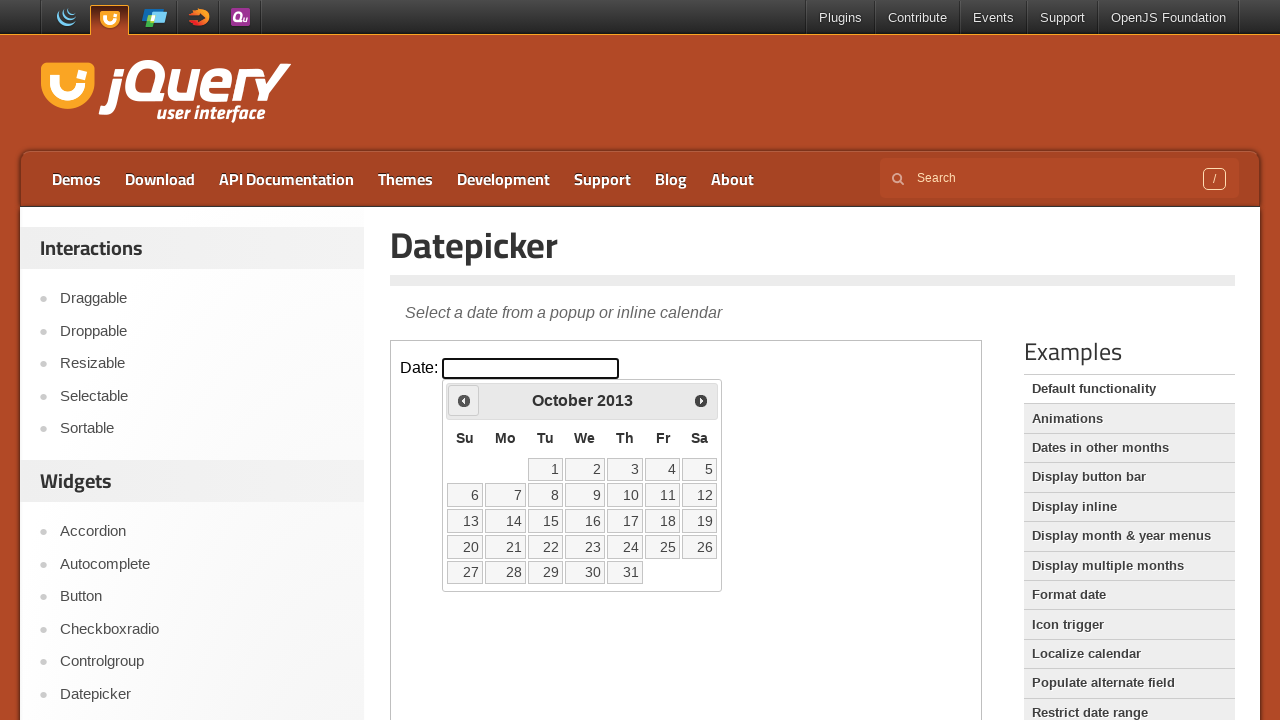

Waited 100ms for navigation animation
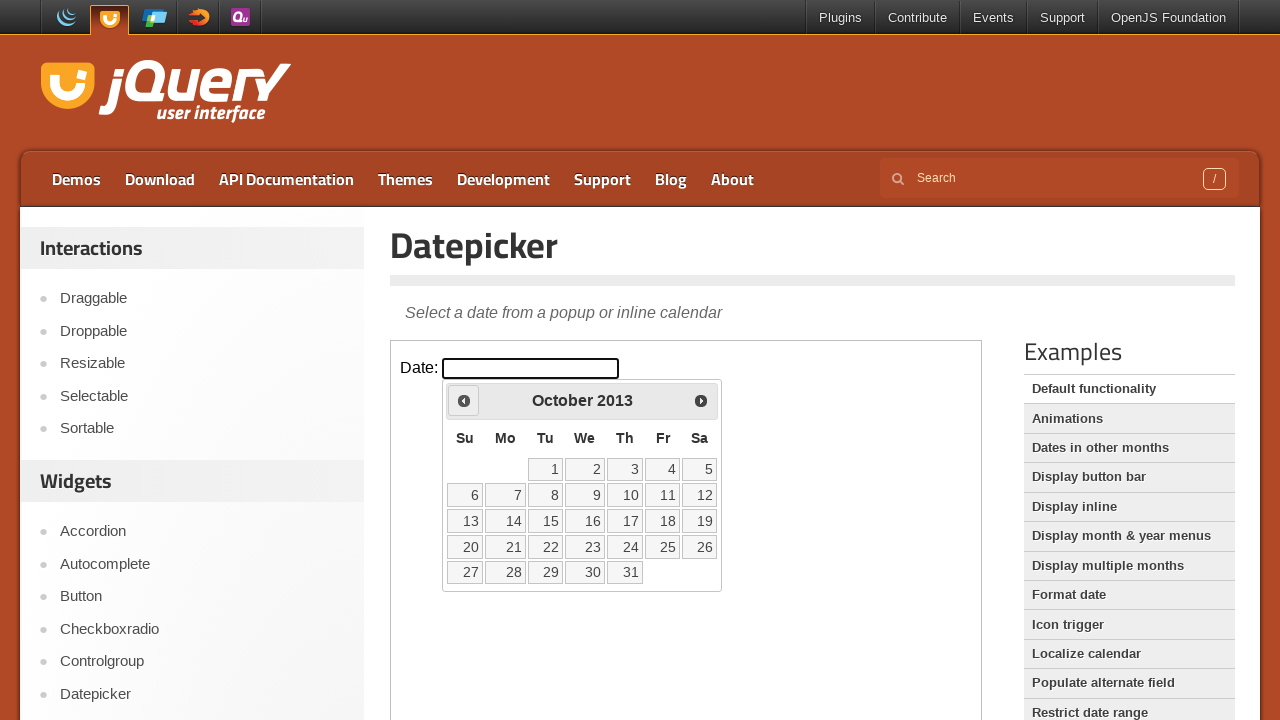

Clicked previous button to navigate back (current year: 2013, target year: 1994) at (464, 400) on iframe.demo-frame >> internal:control=enter-frame >> a.ui-datepicker-prev
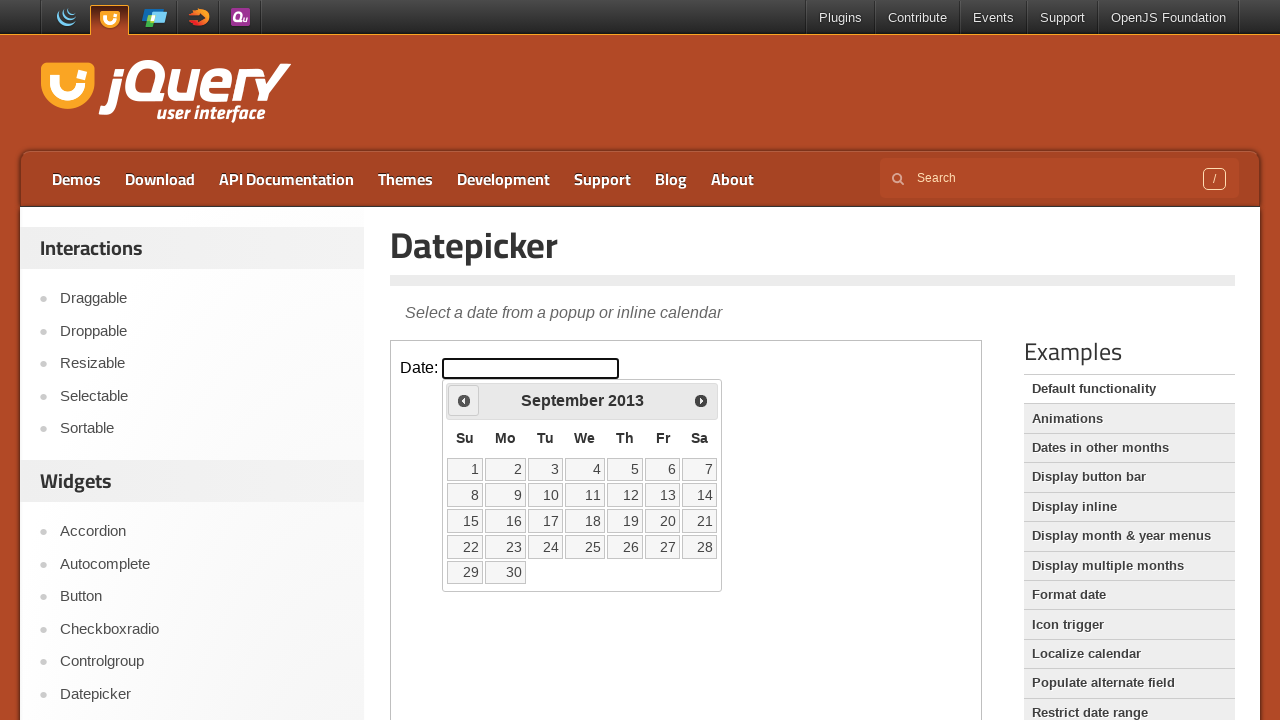

Waited 100ms for navigation animation
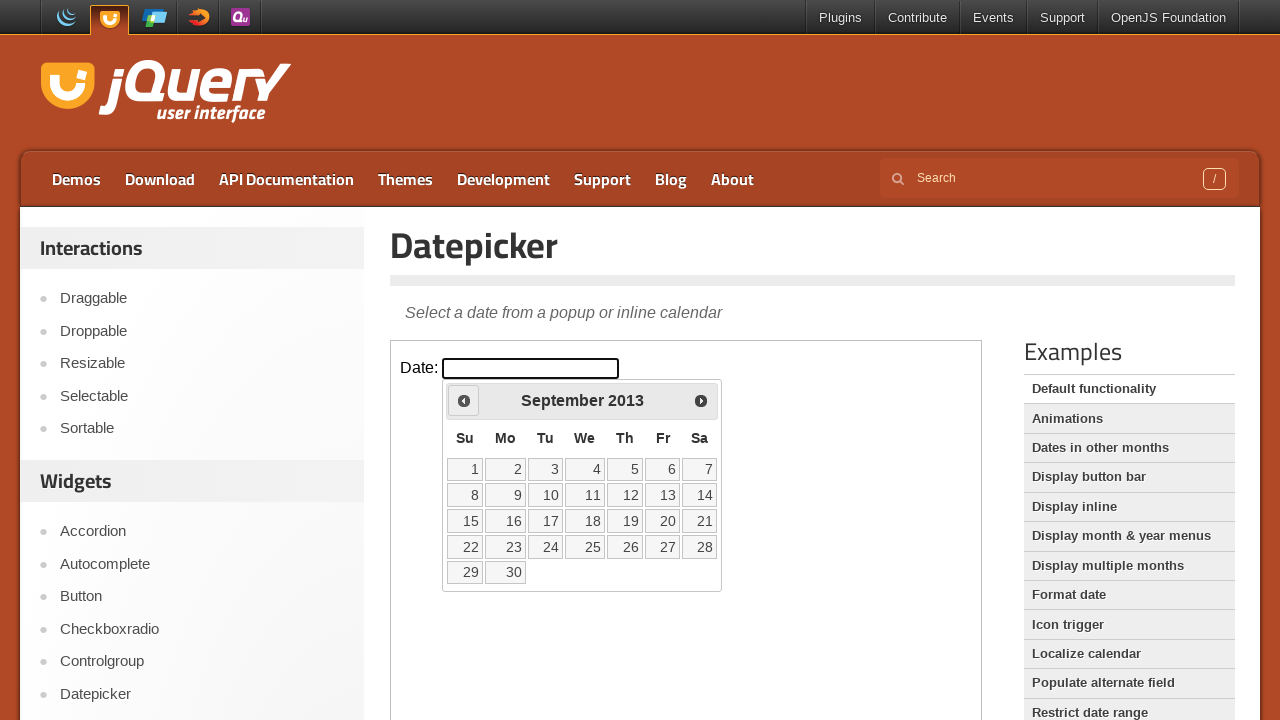

Clicked previous button to navigate back (current year: 2013, target year: 1994) at (464, 400) on iframe.demo-frame >> internal:control=enter-frame >> a.ui-datepicker-prev
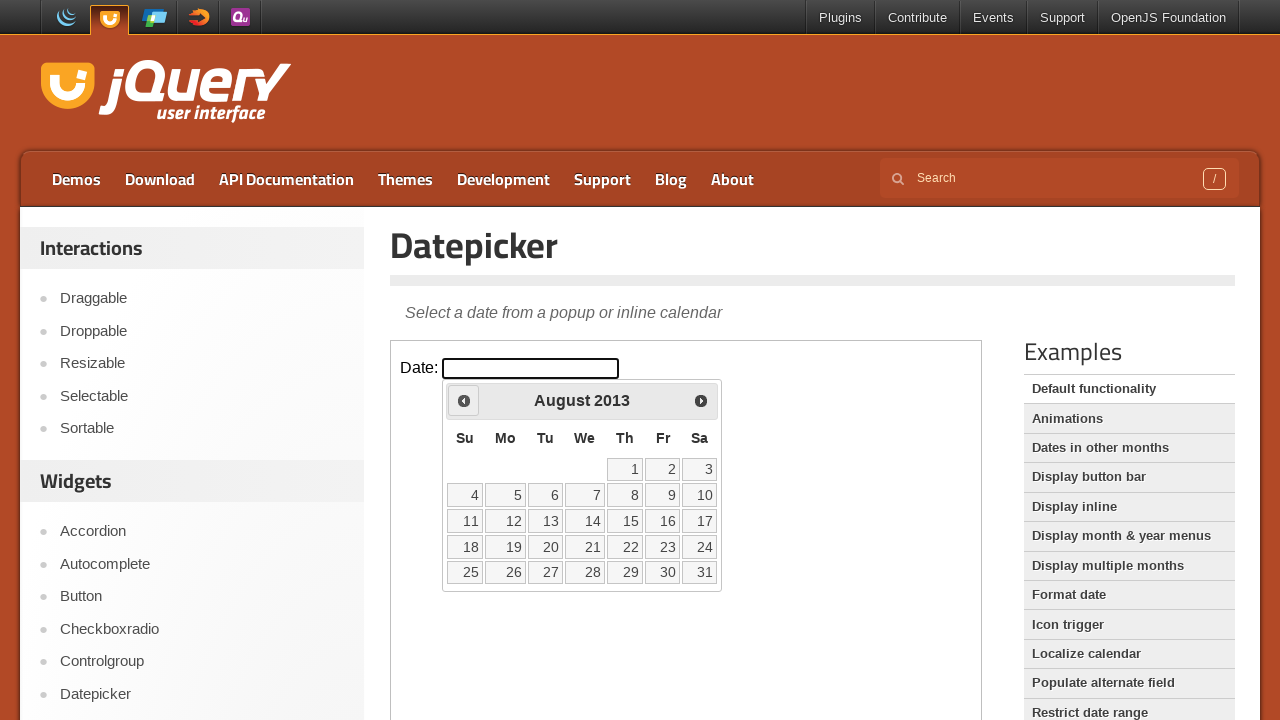

Waited 100ms for navigation animation
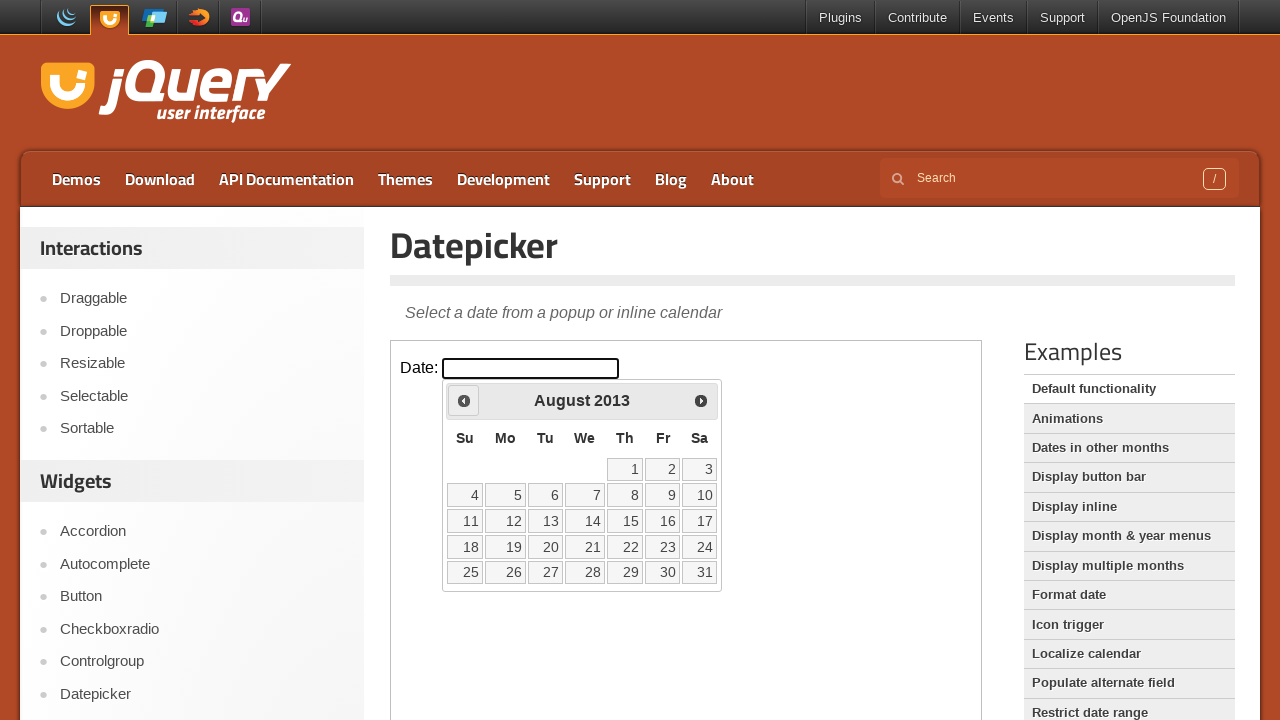

Clicked previous button to navigate back (current year: 2013, target year: 1994) at (464, 400) on iframe.demo-frame >> internal:control=enter-frame >> a.ui-datepicker-prev
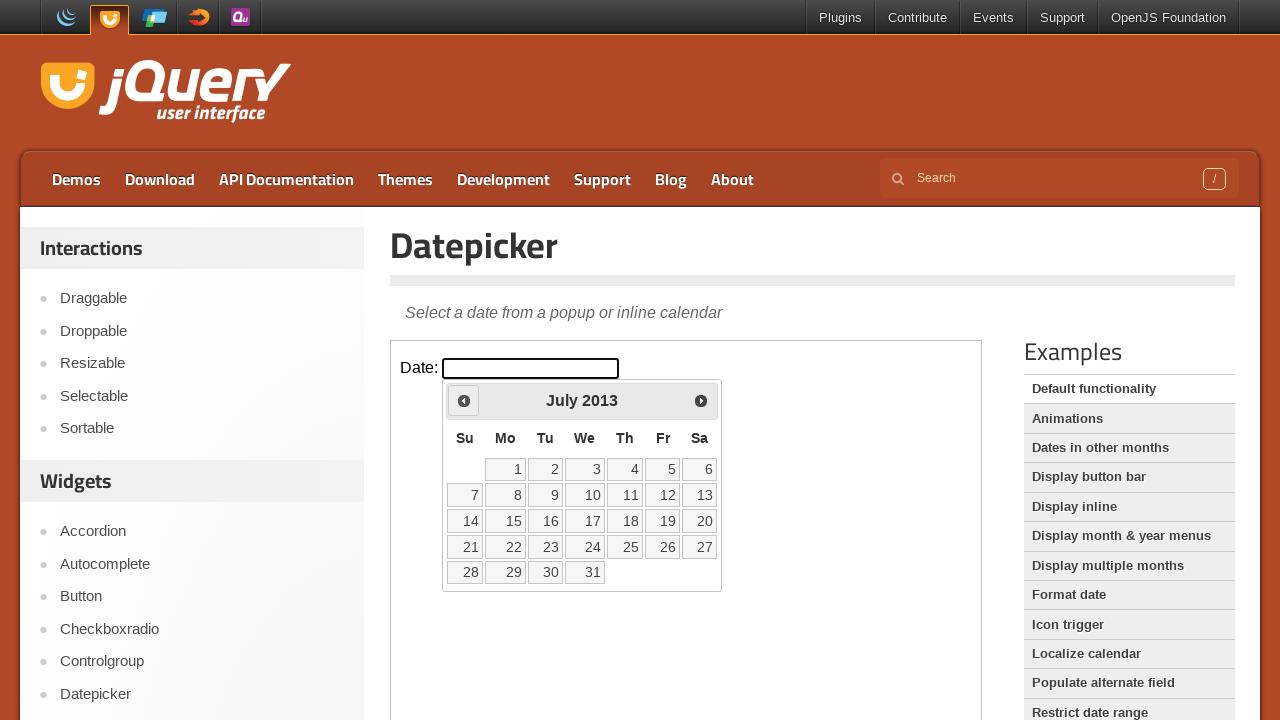

Waited 100ms for navigation animation
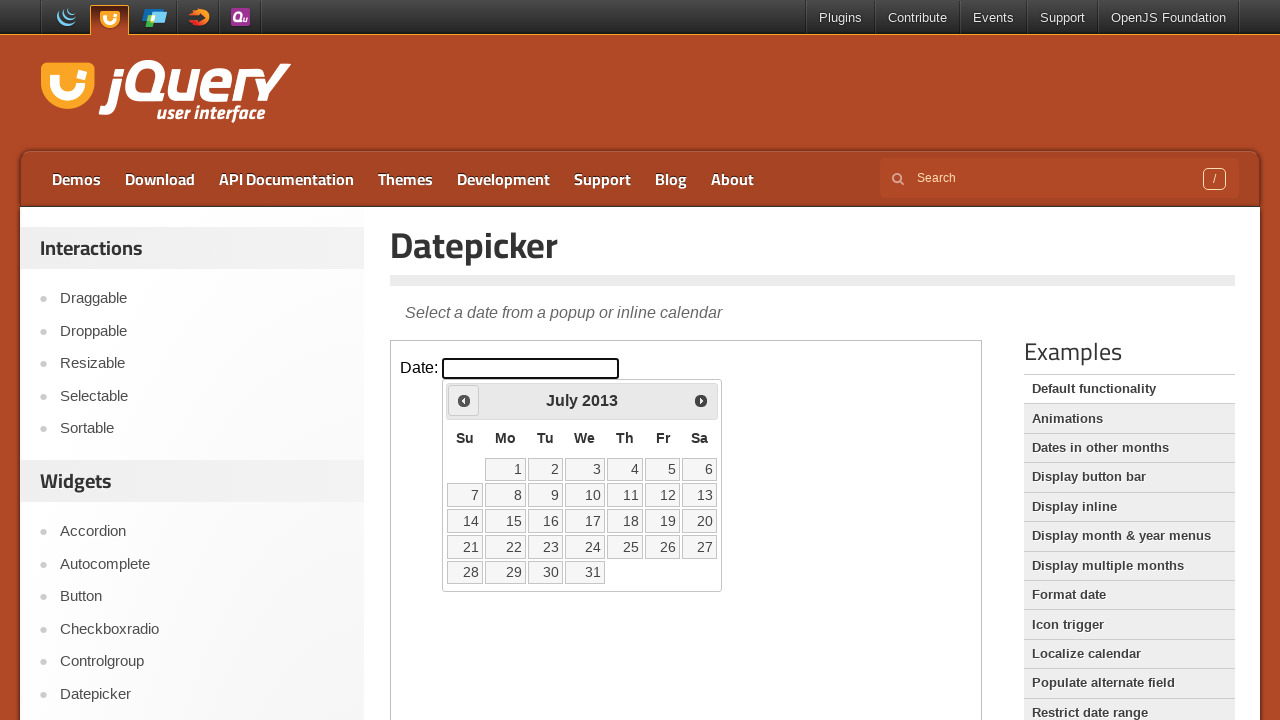

Clicked previous button to navigate back (current year: 2013, target year: 1994) at (464, 400) on iframe.demo-frame >> internal:control=enter-frame >> a.ui-datepicker-prev
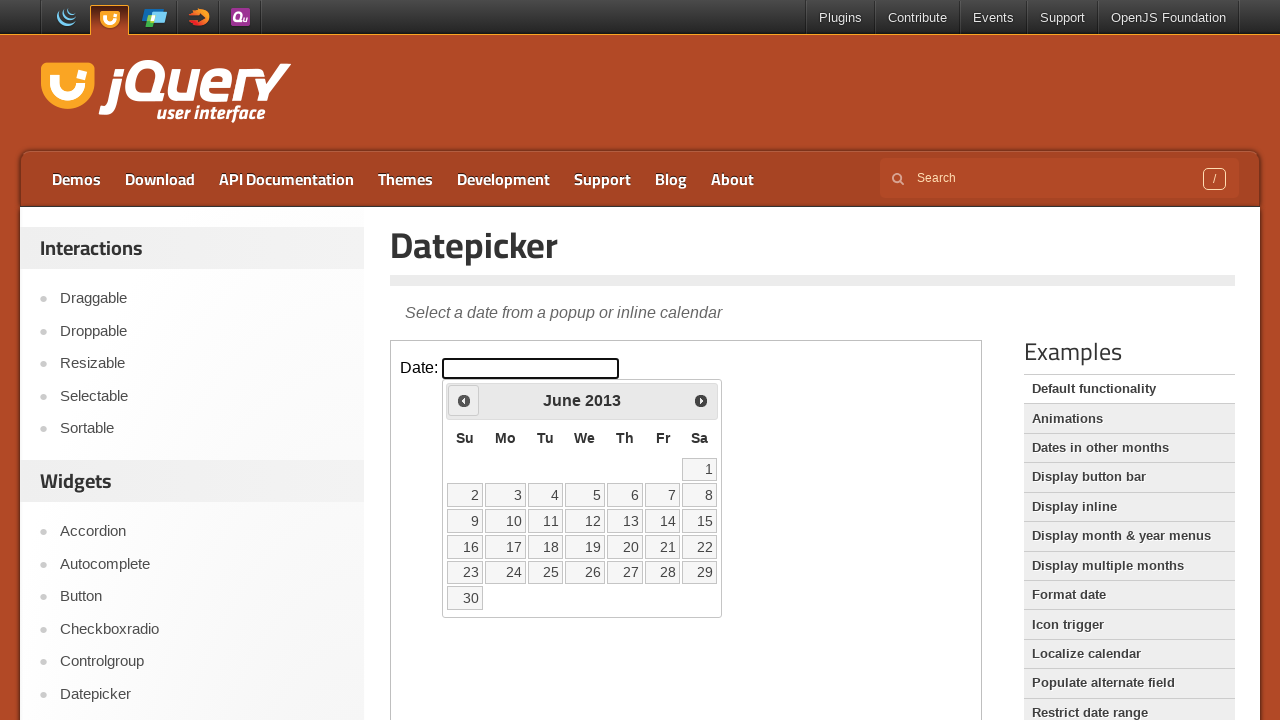

Waited 100ms for navigation animation
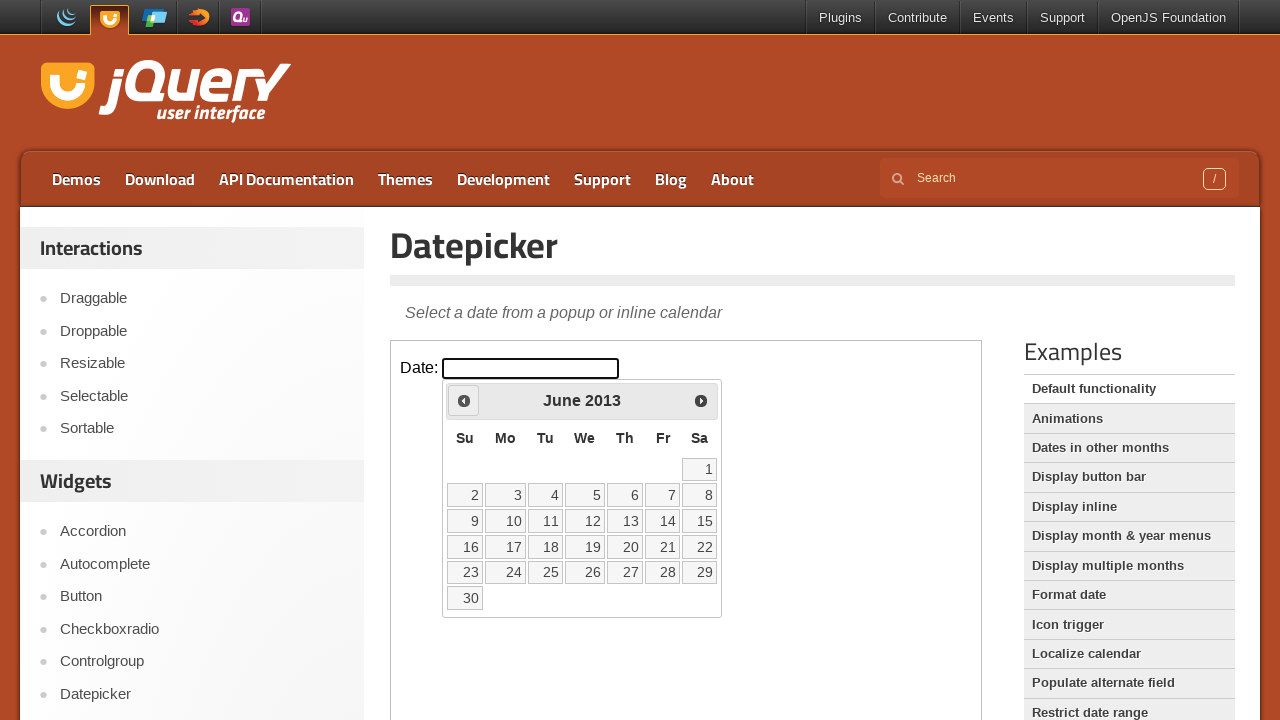

Clicked previous button to navigate back (current year: 2013, target year: 1994) at (464, 400) on iframe.demo-frame >> internal:control=enter-frame >> a.ui-datepicker-prev
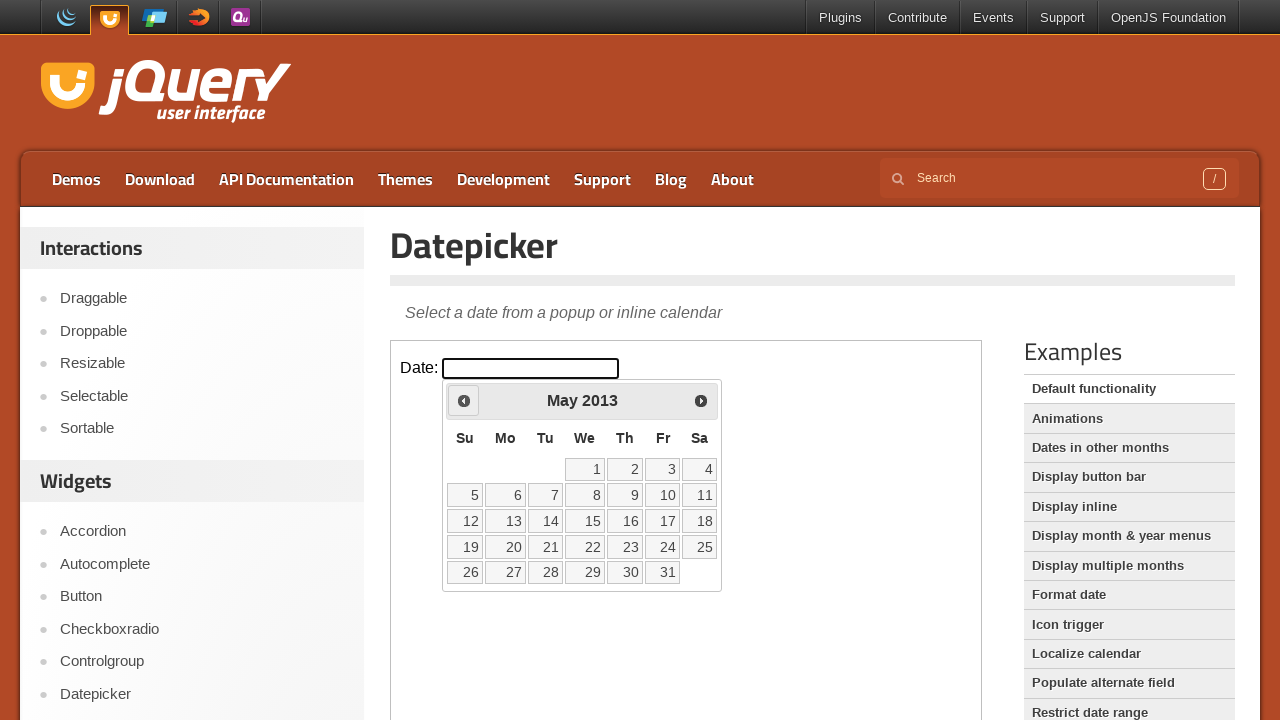

Waited 100ms for navigation animation
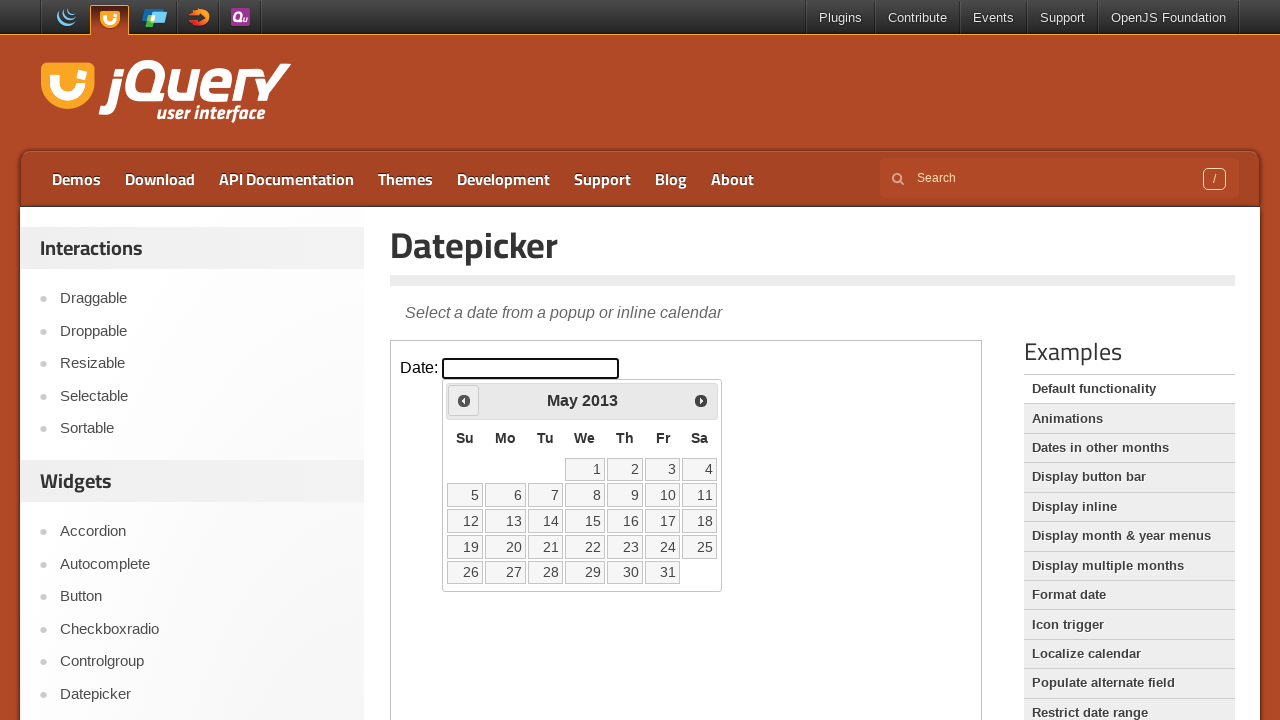

Clicked previous button to navigate back (current year: 2013, target year: 1994) at (464, 400) on iframe.demo-frame >> internal:control=enter-frame >> a.ui-datepicker-prev
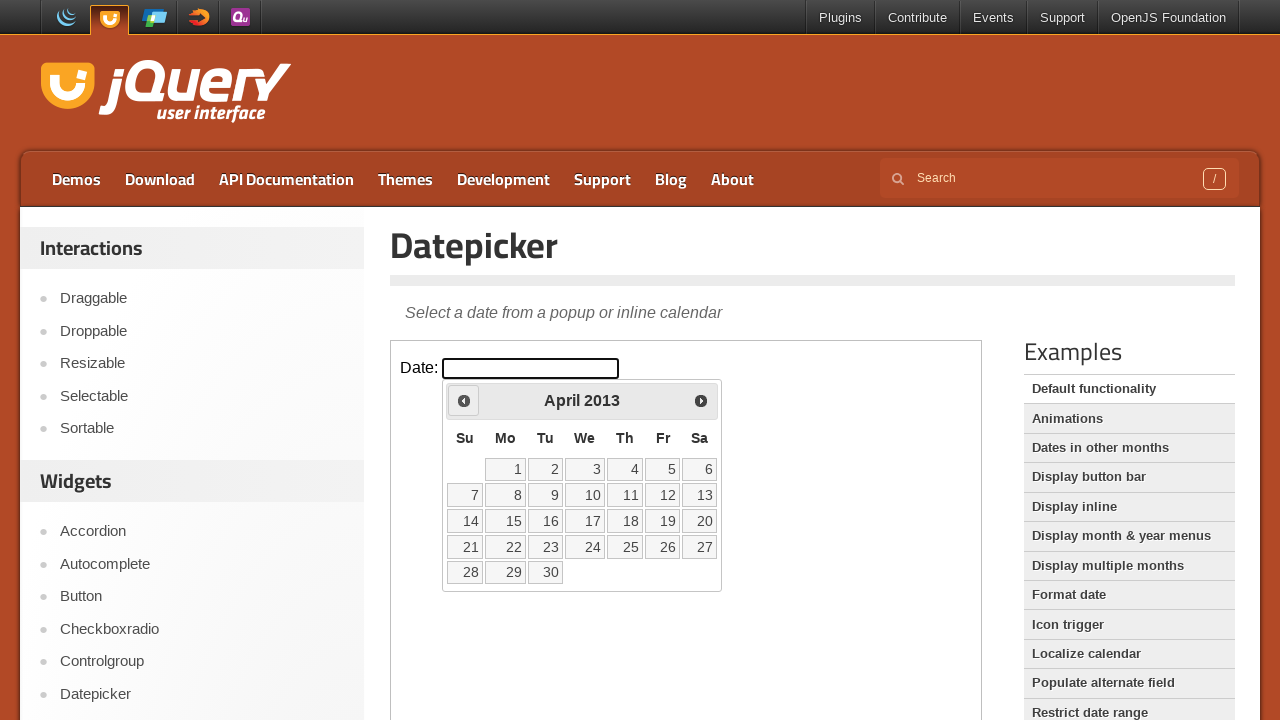

Waited 100ms for navigation animation
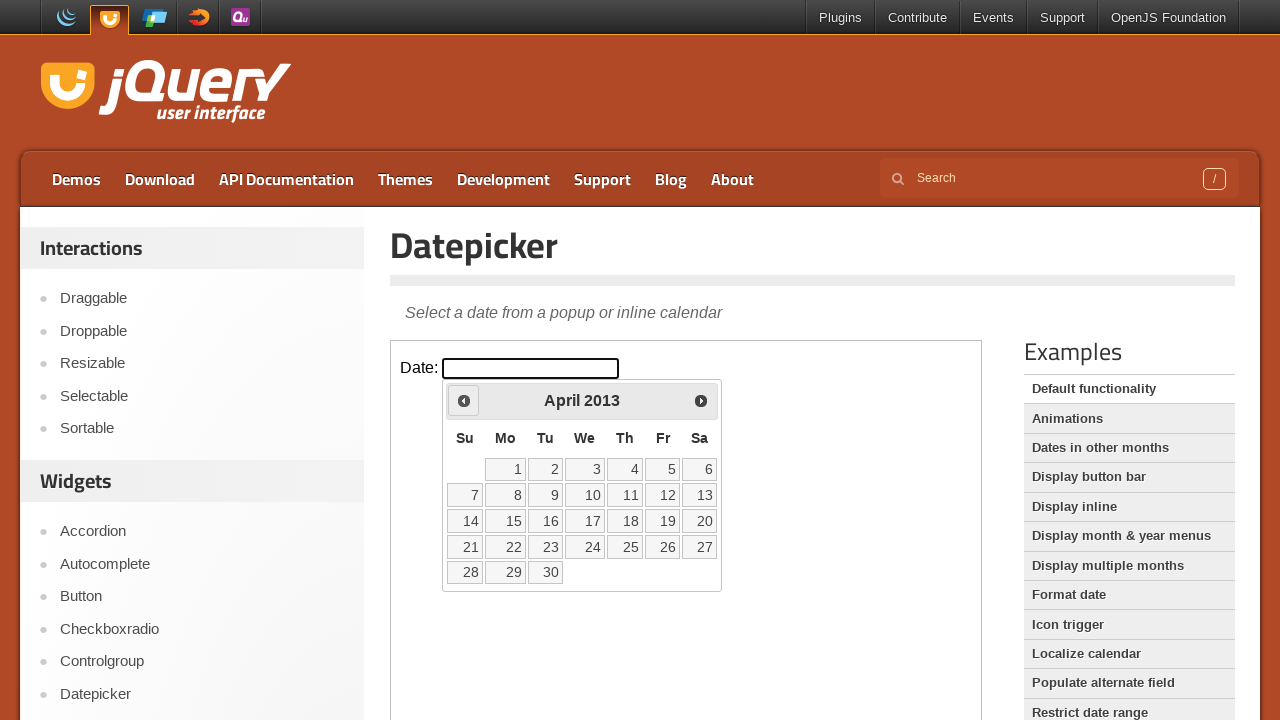

Clicked previous button to navigate back (current year: 2013, target year: 1994) at (464, 400) on iframe.demo-frame >> internal:control=enter-frame >> a.ui-datepicker-prev
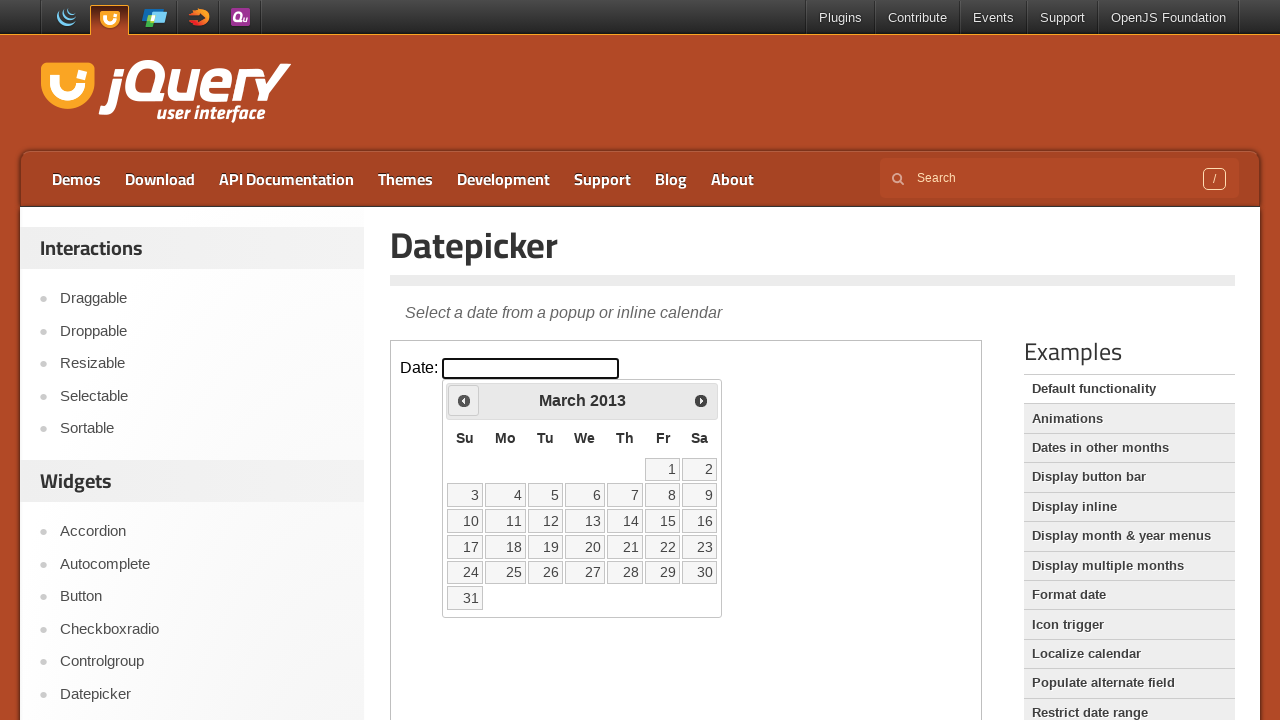

Waited 100ms for navigation animation
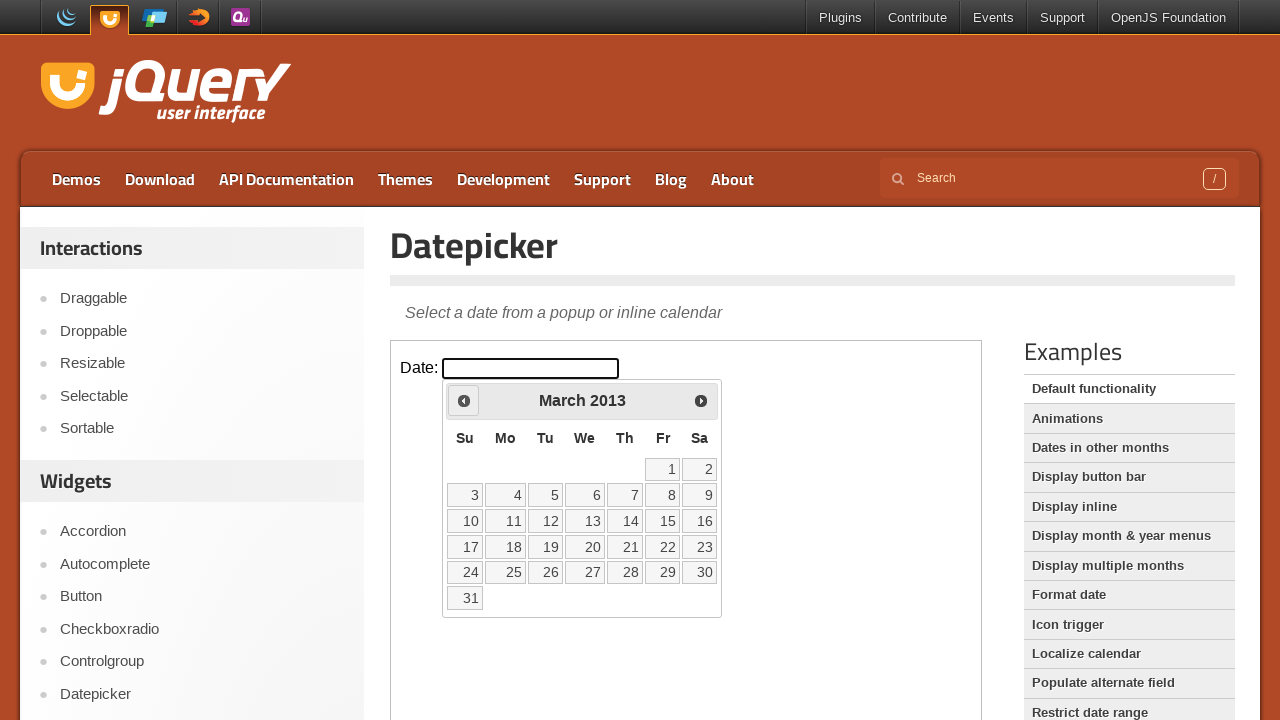

Clicked previous button to navigate back (current year: 2013, target year: 1994) at (464, 400) on iframe.demo-frame >> internal:control=enter-frame >> a.ui-datepicker-prev
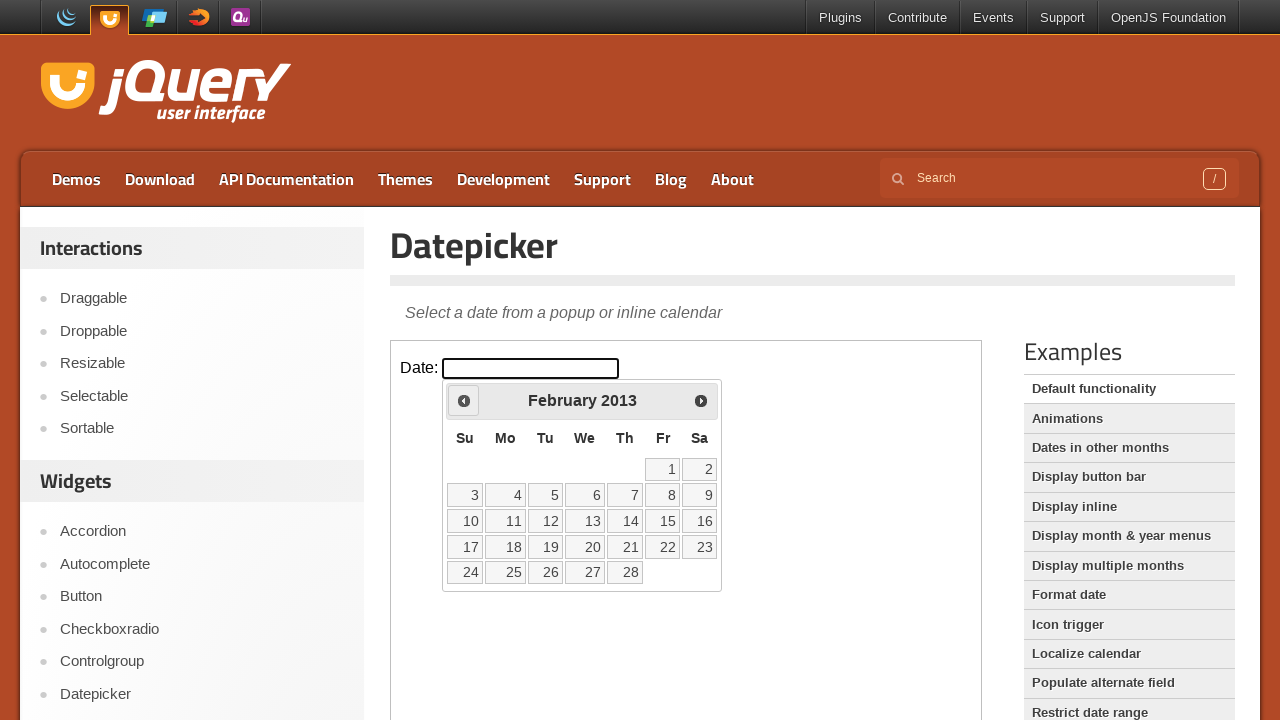

Waited 100ms for navigation animation
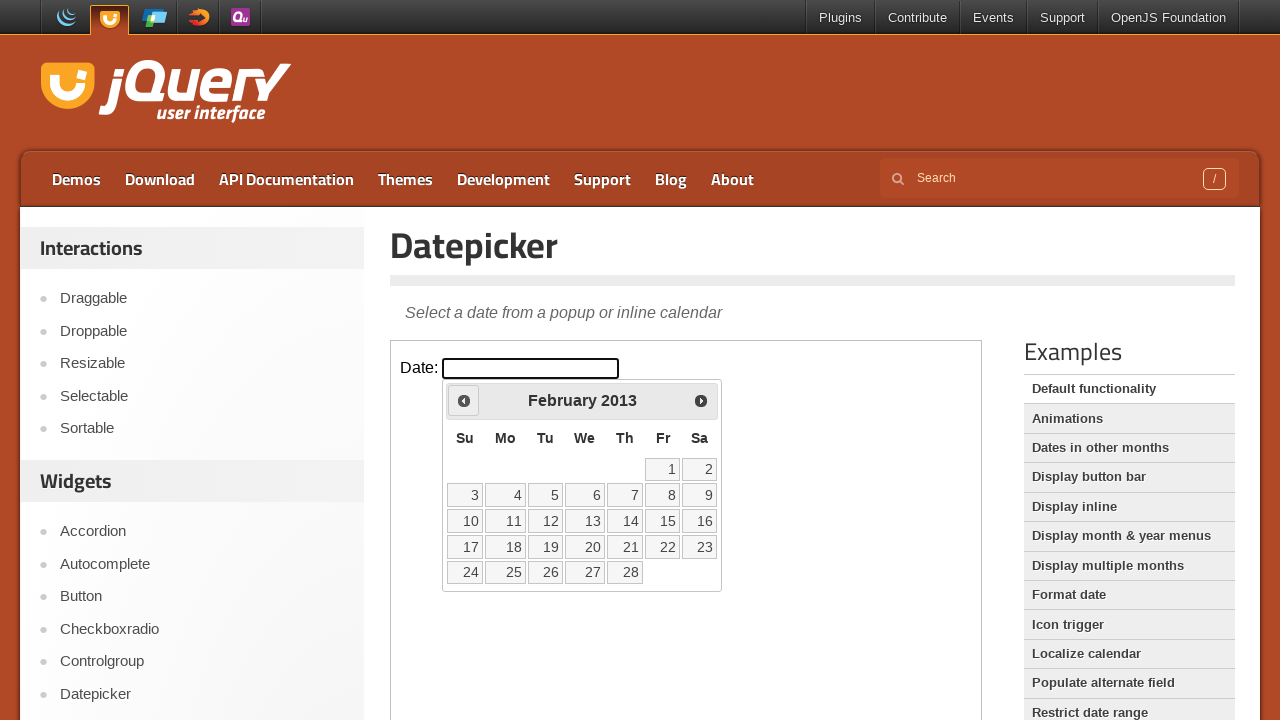

Clicked previous button to navigate back (current year: 2013, target year: 1994) at (464, 400) on iframe.demo-frame >> internal:control=enter-frame >> a.ui-datepicker-prev
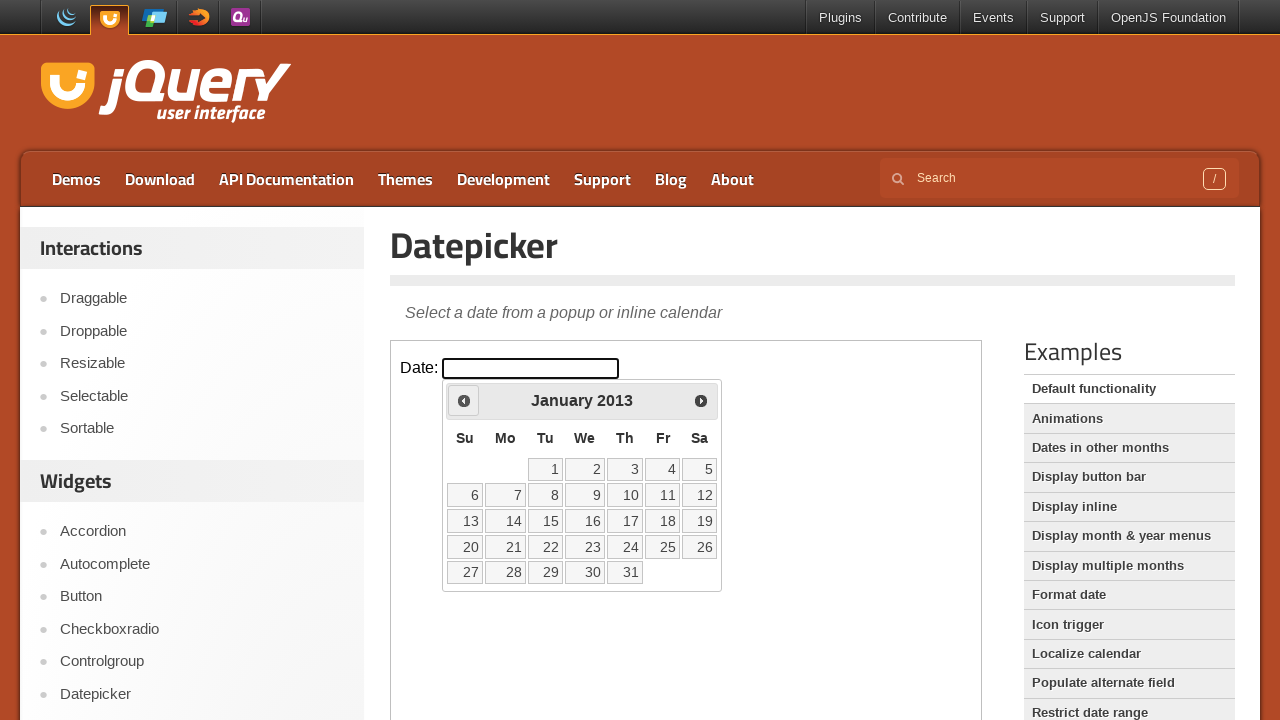

Waited 100ms for navigation animation
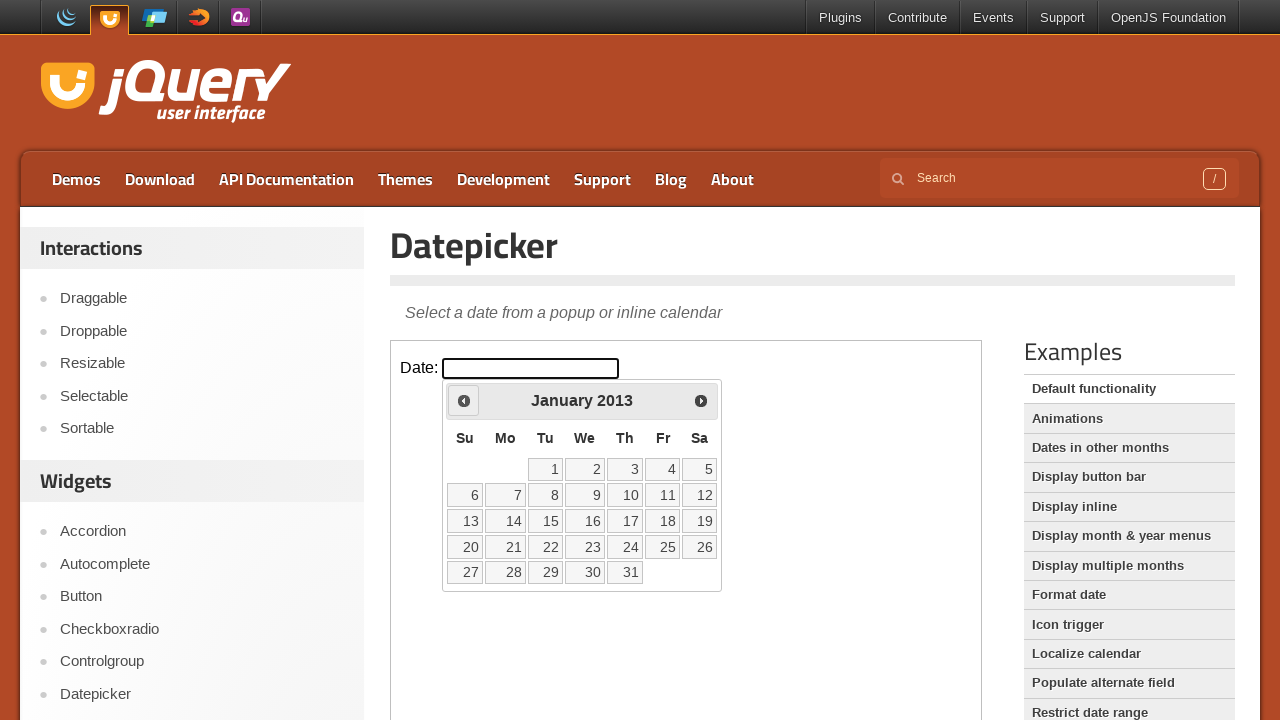

Clicked previous button to navigate back (current year: 2013, target year: 1994) at (464, 400) on iframe.demo-frame >> internal:control=enter-frame >> a.ui-datepicker-prev
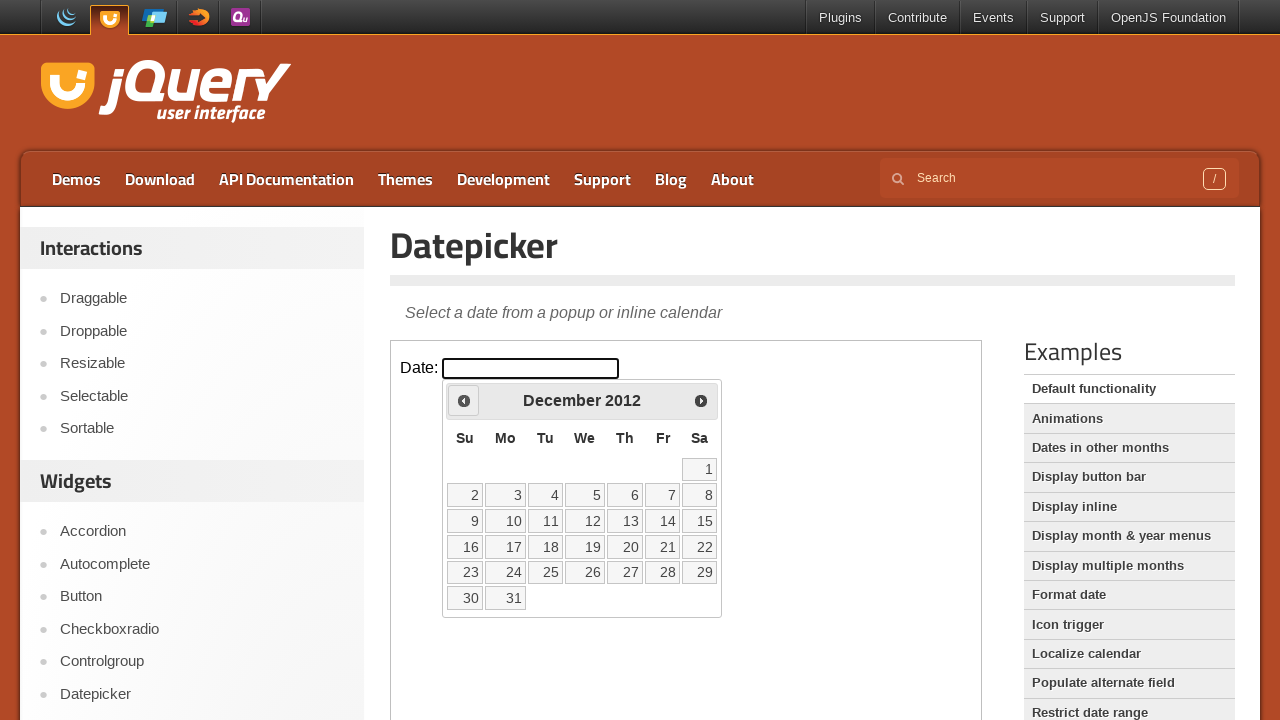

Waited 100ms for navigation animation
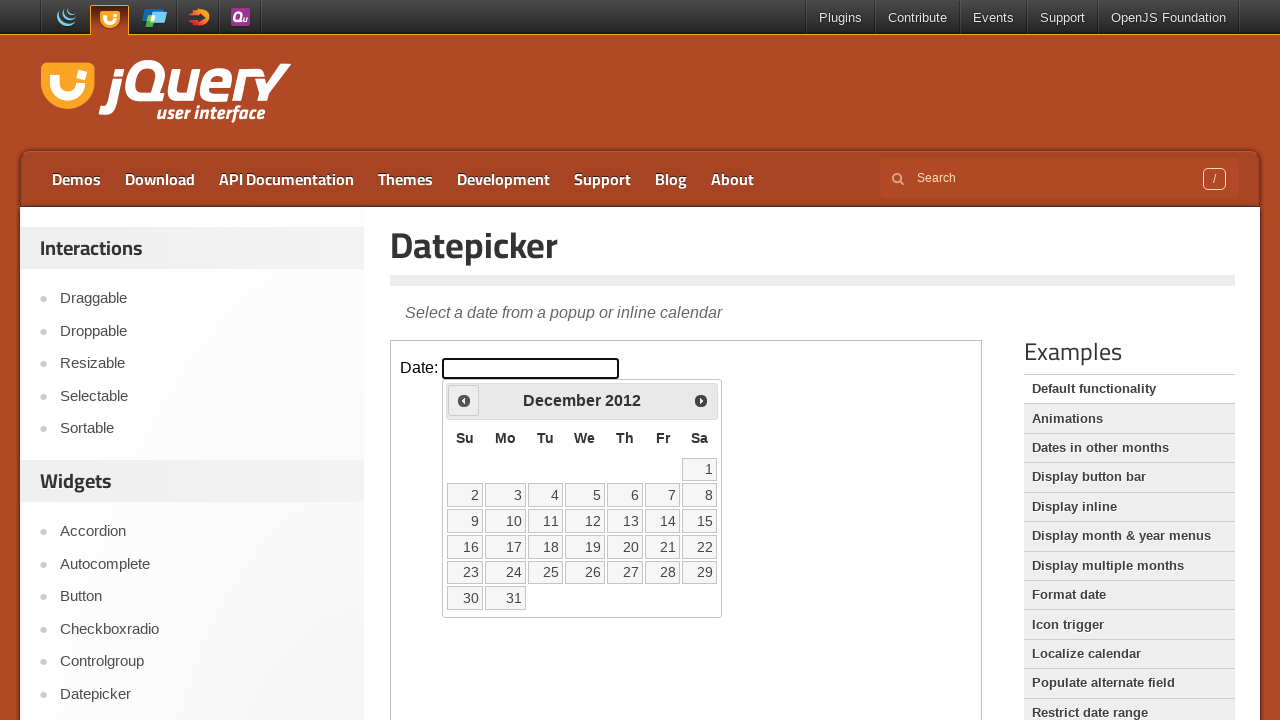

Clicked previous button to navigate back (current year: 2012, target year: 1994) at (464, 400) on iframe.demo-frame >> internal:control=enter-frame >> a.ui-datepicker-prev
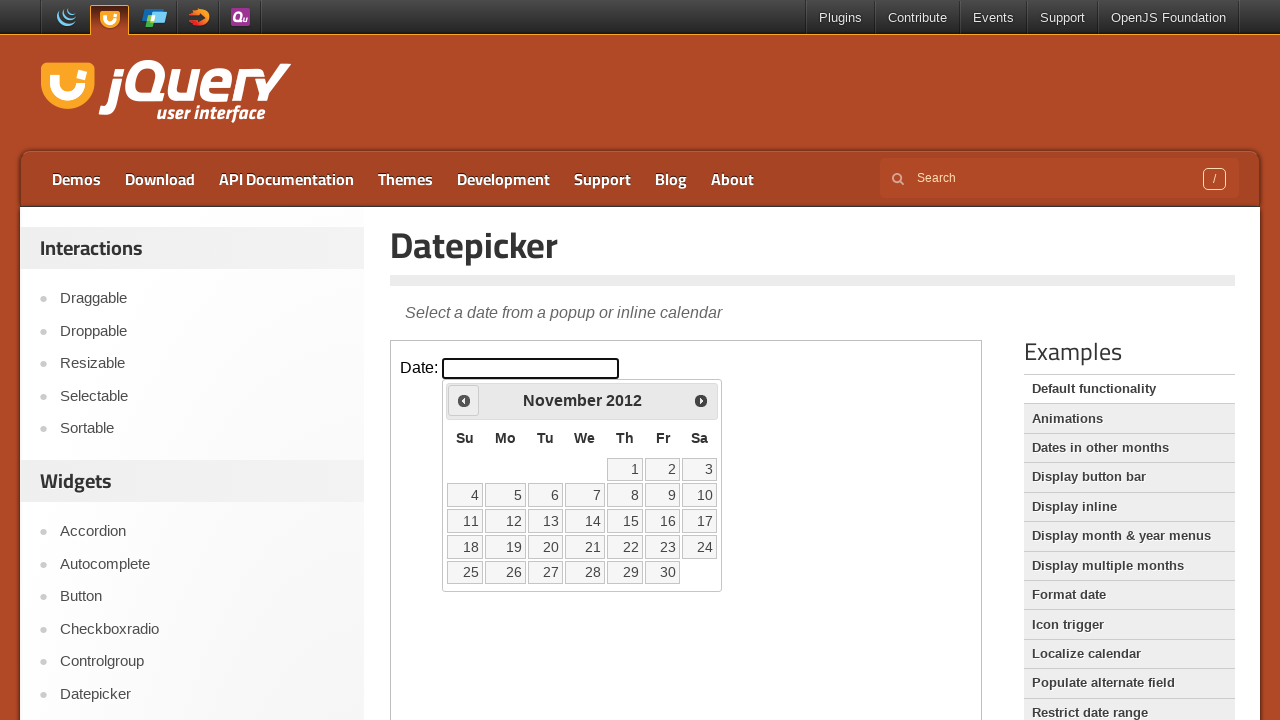

Waited 100ms for navigation animation
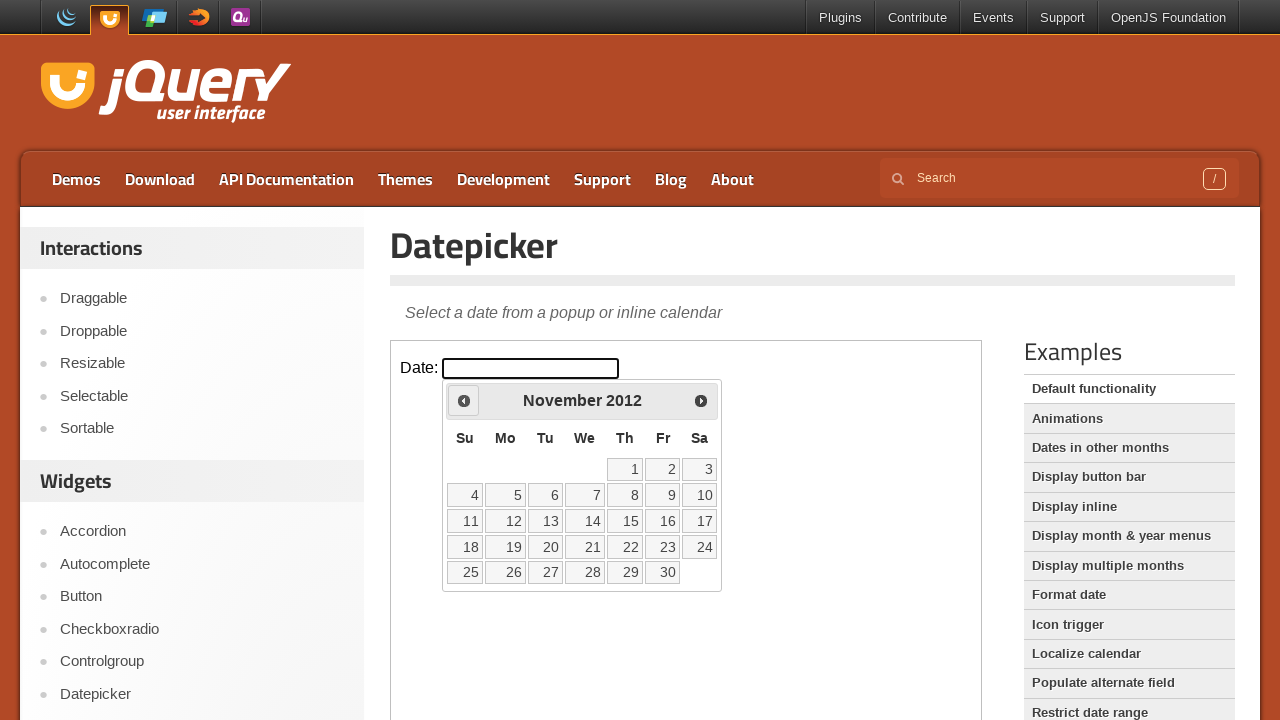

Clicked previous button to navigate back (current year: 2012, target year: 1994) at (464, 400) on iframe.demo-frame >> internal:control=enter-frame >> a.ui-datepicker-prev
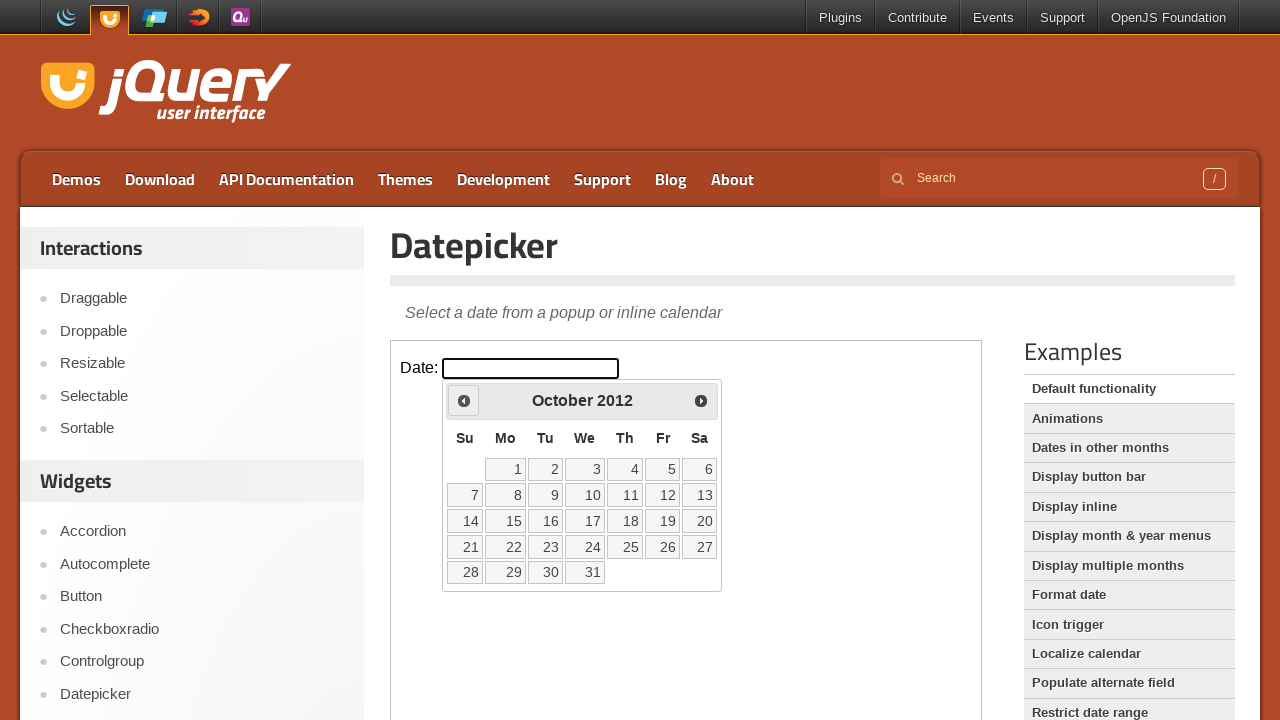

Waited 100ms for navigation animation
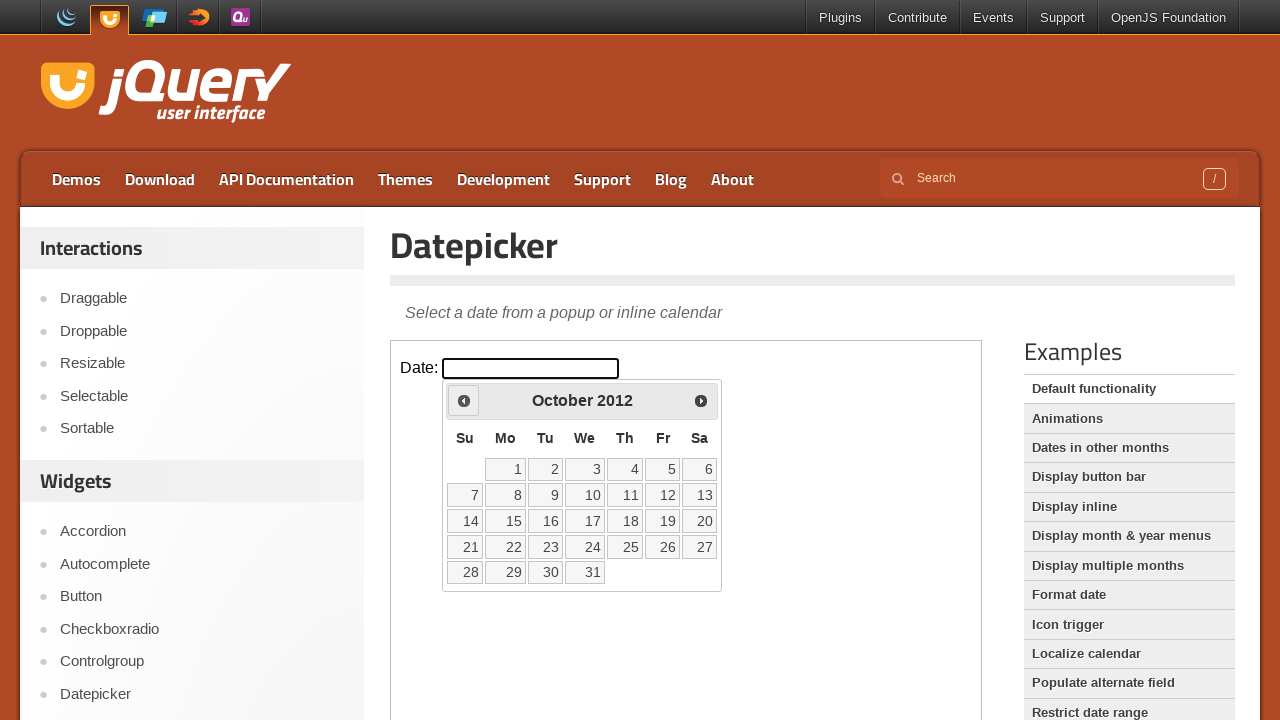

Clicked previous button to navigate back (current year: 2012, target year: 1994) at (464, 400) on iframe.demo-frame >> internal:control=enter-frame >> a.ui-datepicker-prev
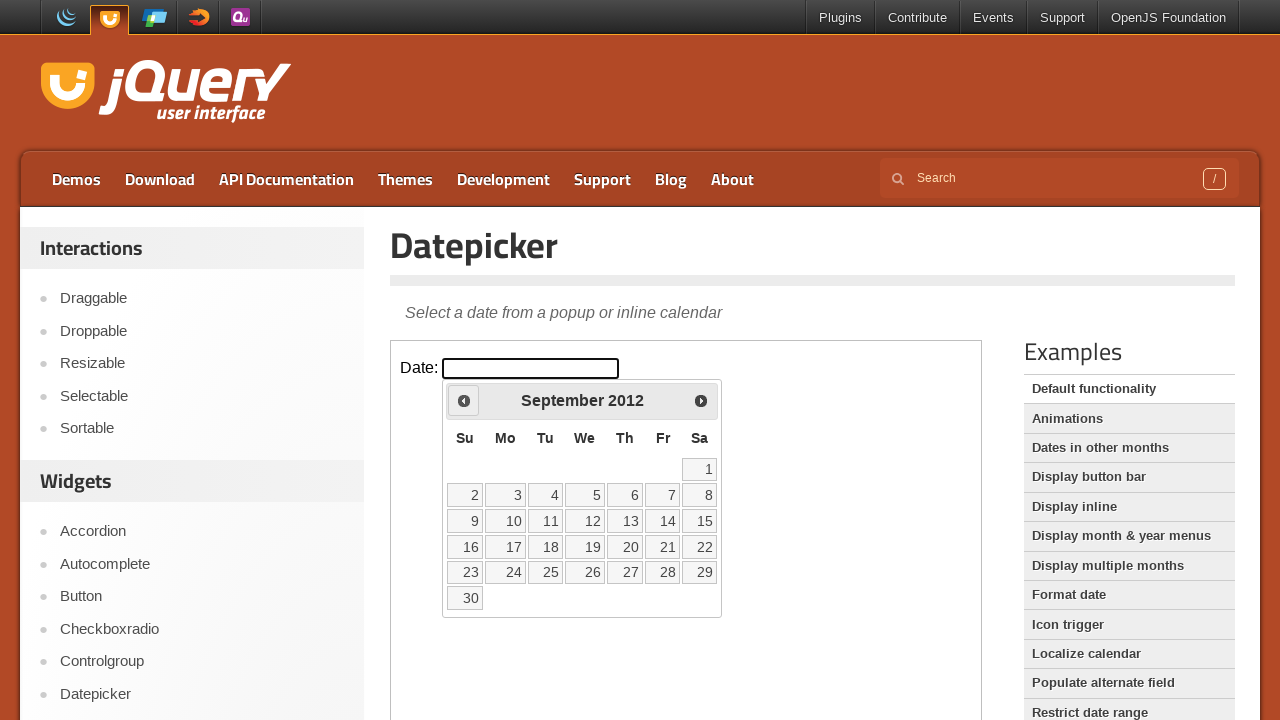

Waited 100ms for navigation animation
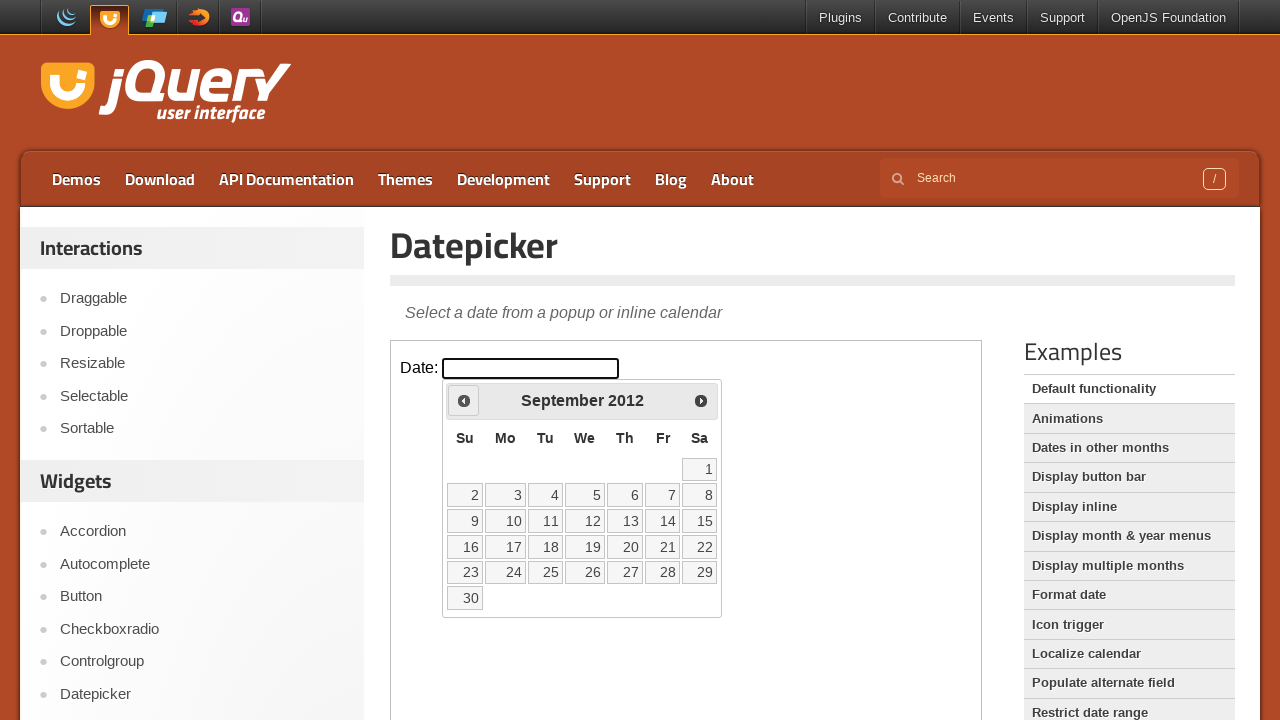

Clicked previous button to navigate back (current year: 2012, target year: 1994) at (464, 400) on iframe.demo-frame >> internal:control=enter-frame >> a.ui-datepicker-prev
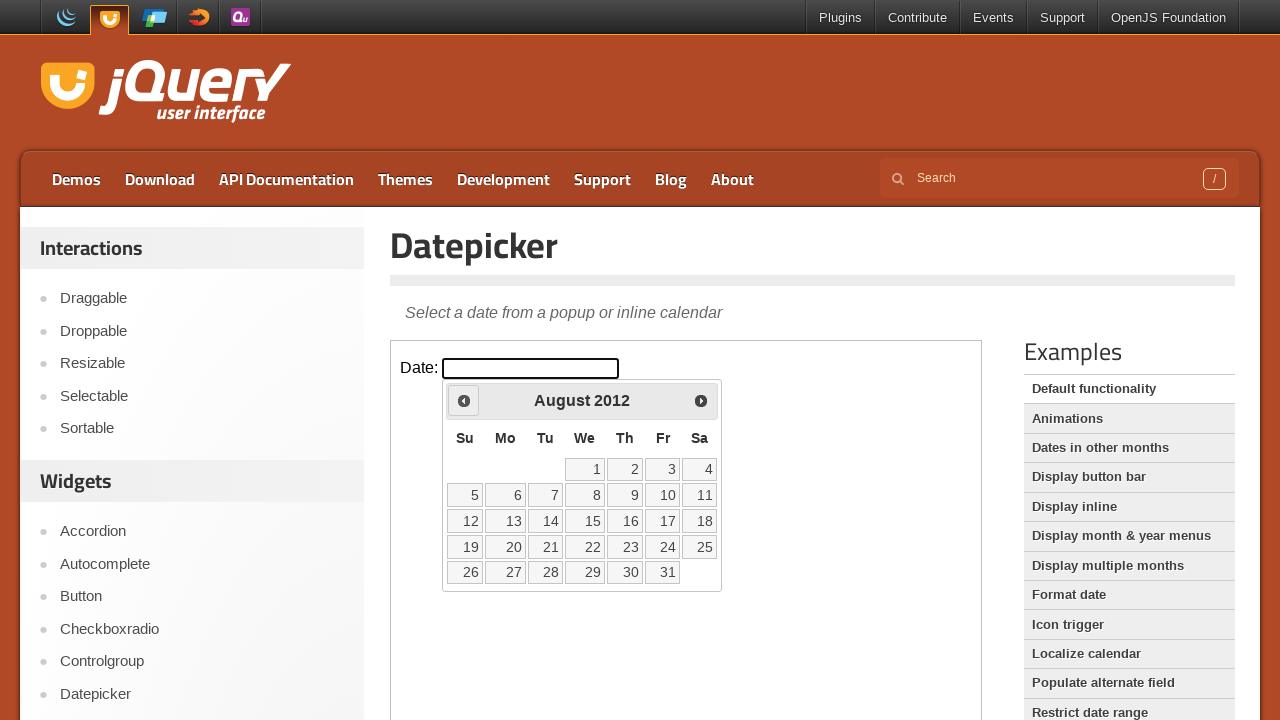

Waited 100ms for navigation animation
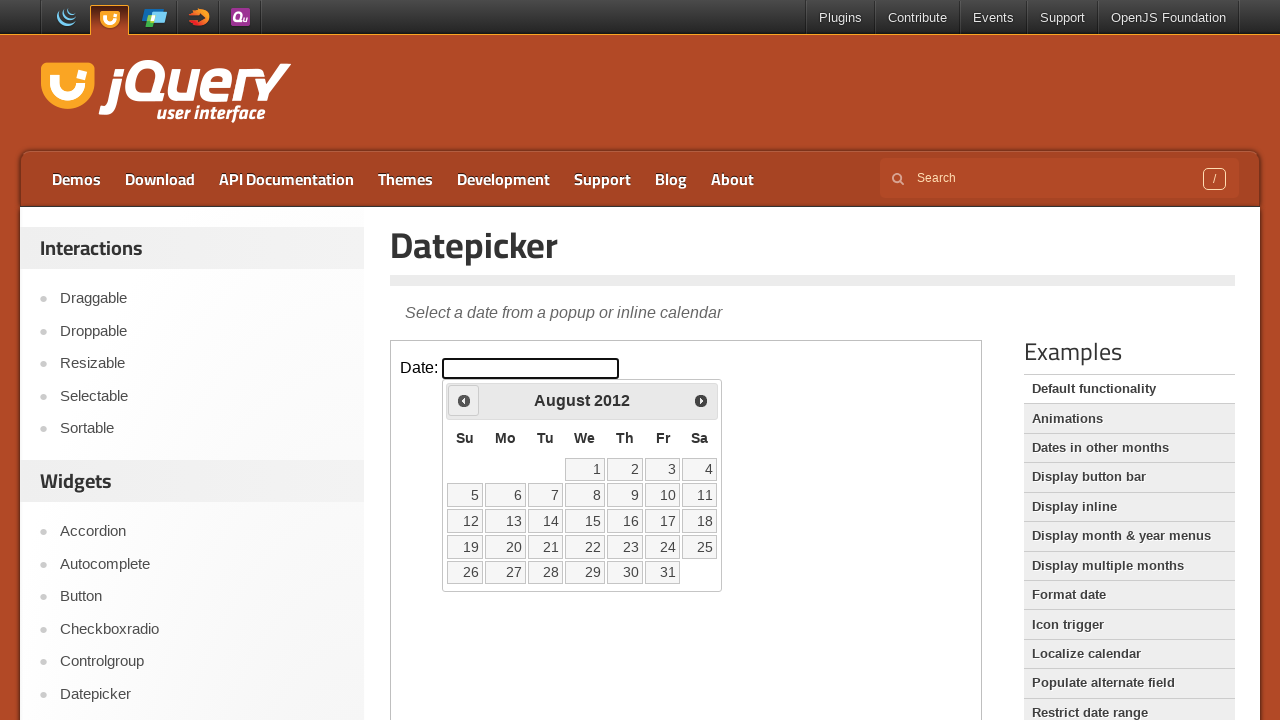

Clicked previous button to navigate back (current year: 2012, target year: 1994) at (464, 400) on iframe.demo-frame >> internal:control=enter-frame >> a.ui-datepicker-prev
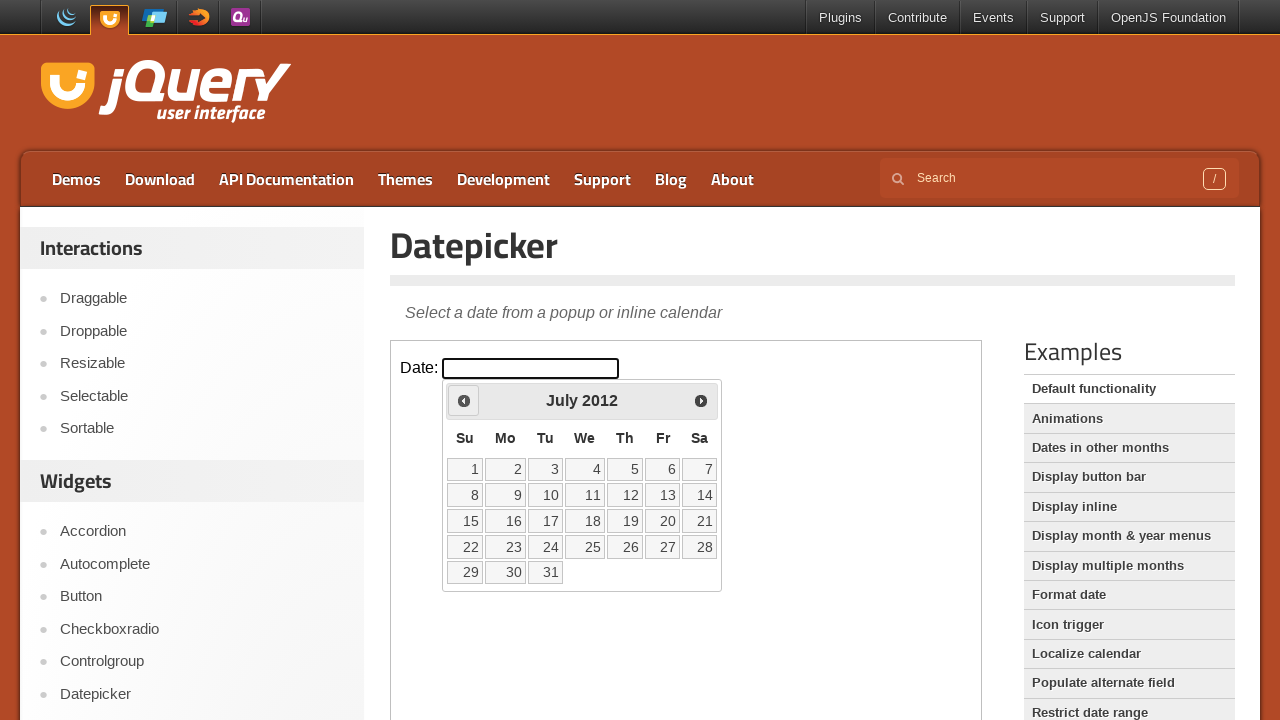

Waited 100ms for navigation animation
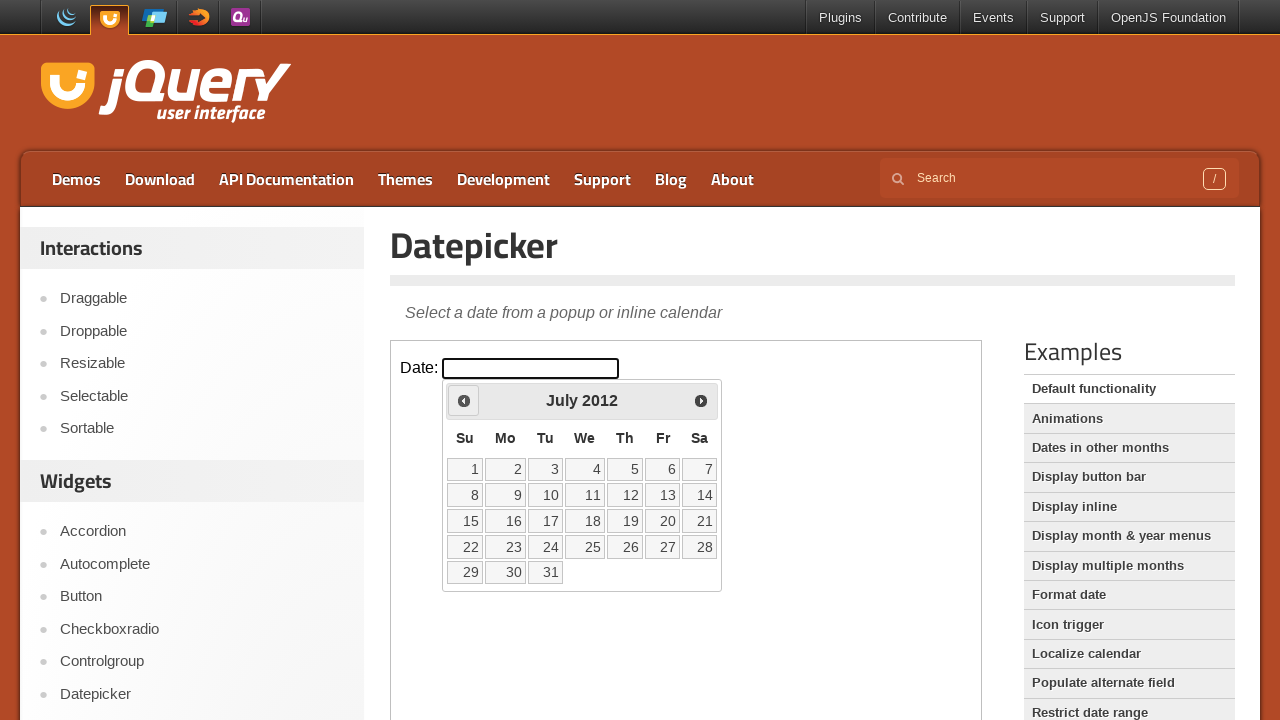

Clicked previous button to navigate back (current year: 2012, target year: 1994) at (464, 400) on iframe.demo-frame >> internal:control=enter-frame >> a.ui-datepicker-prev
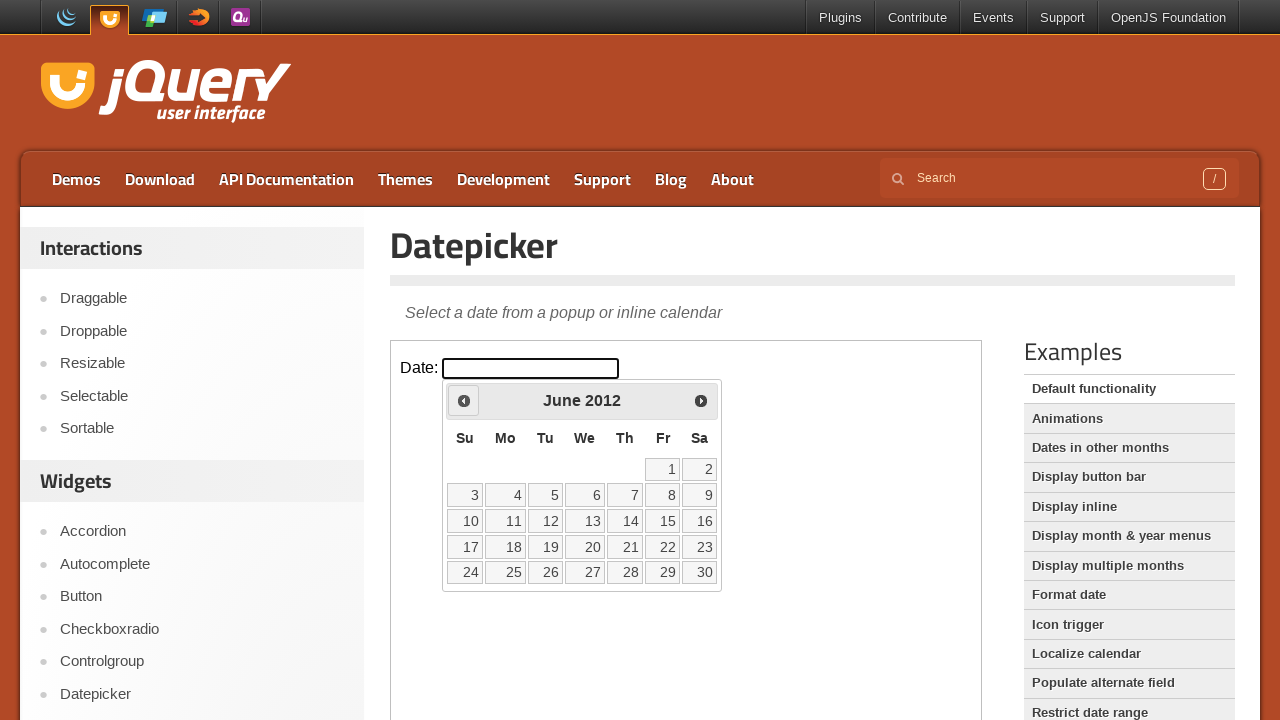

Waited 100ms for navigation animation
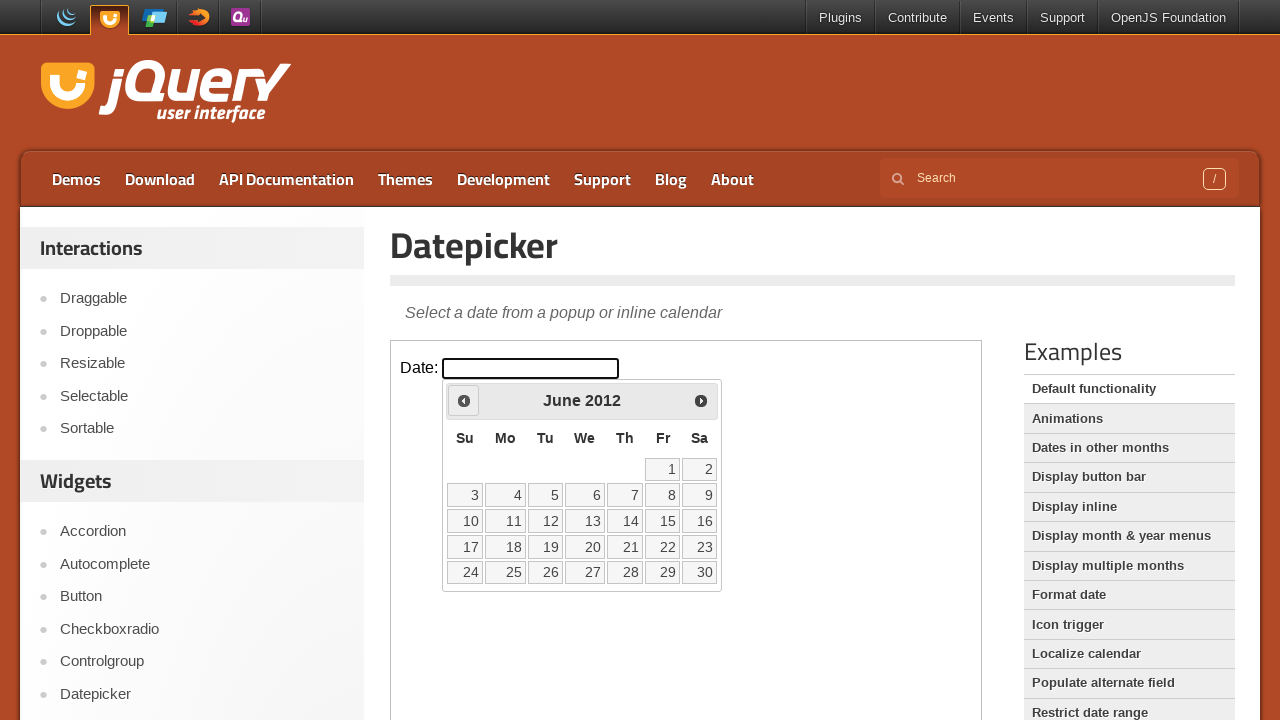

Clicked previous button to navigate back (current year: 2012, target year: 1994) at (464, 400) on iframe.demo-frame >> internal:control=enter-frame >> a.ui-datepicker-prev
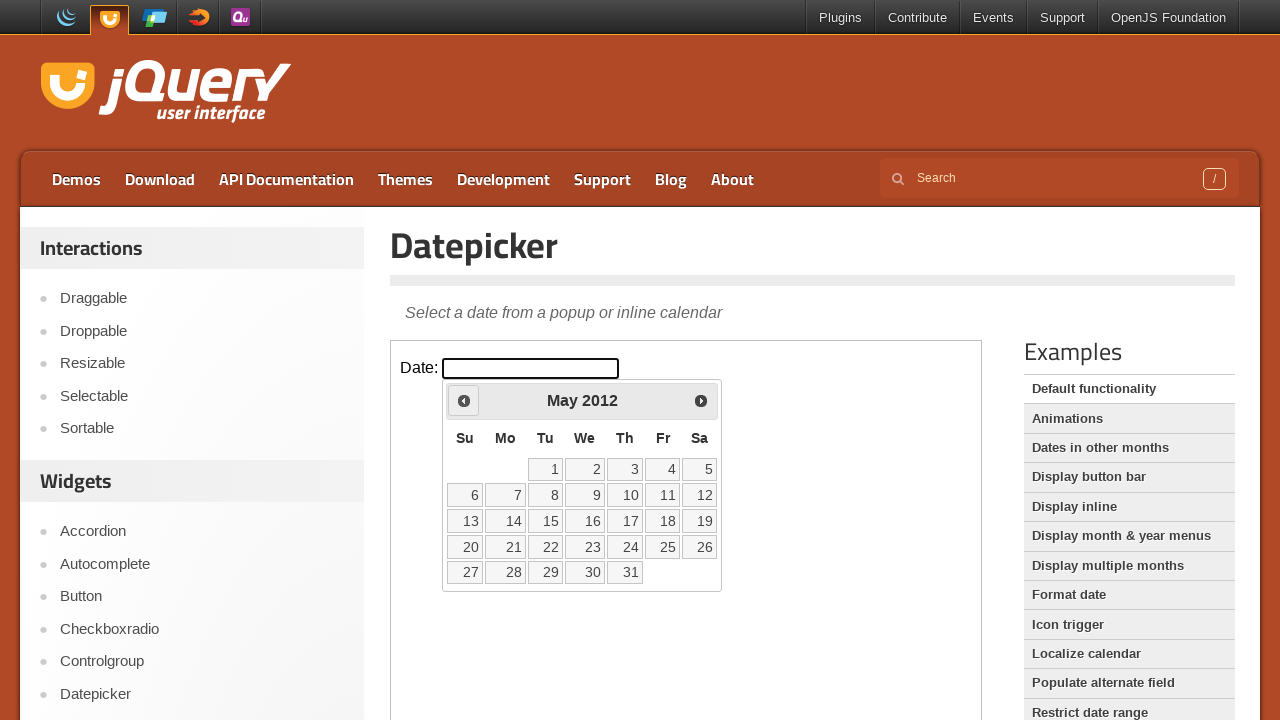

Waited 100ms for navigation animation
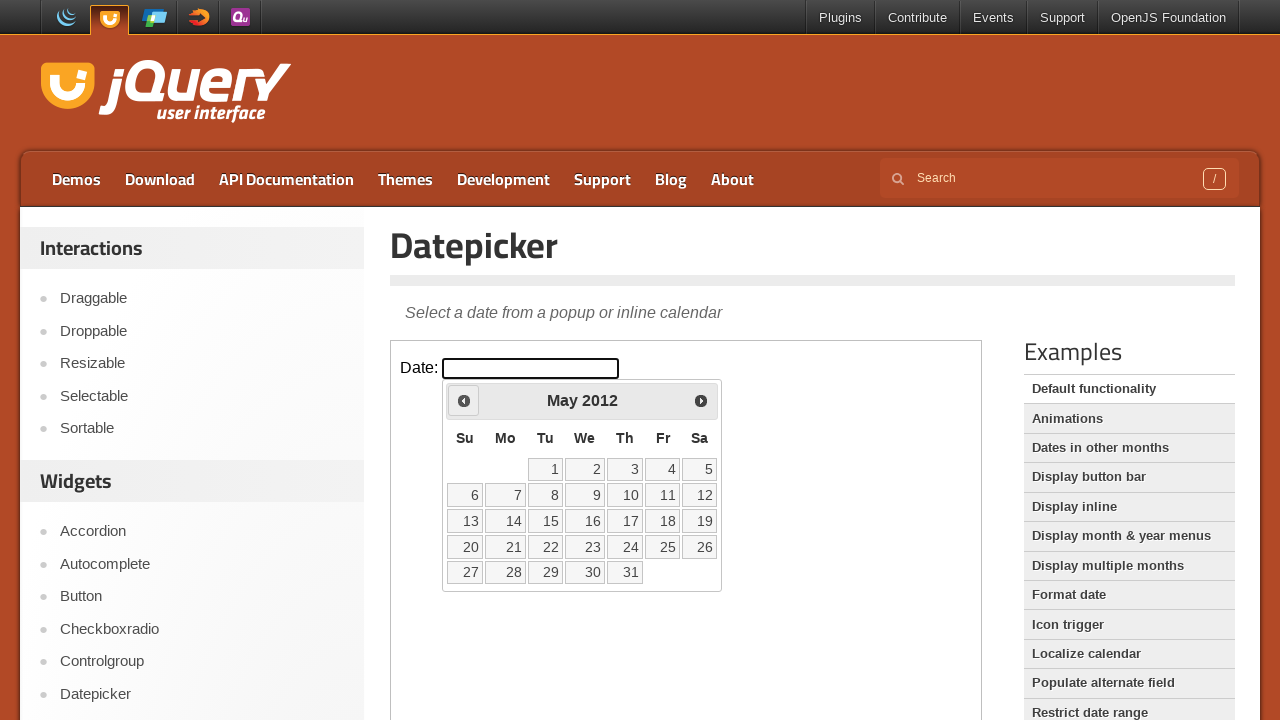

Clicked previous button to navigate back (current year: 2012, target year: 1994) at (464, 400) on iframe.demo-frame >> internal:control=enter-frame >> a.ui-datepicker-prev
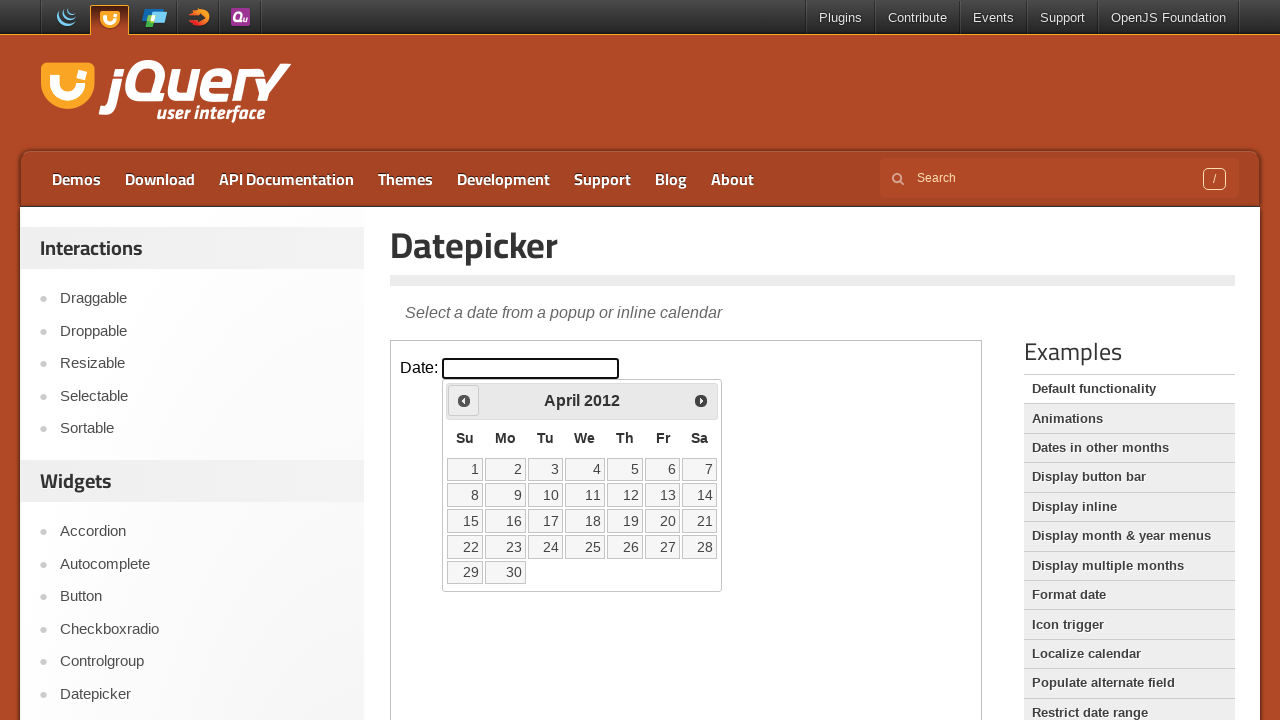

Waited 100ms for navigation animation
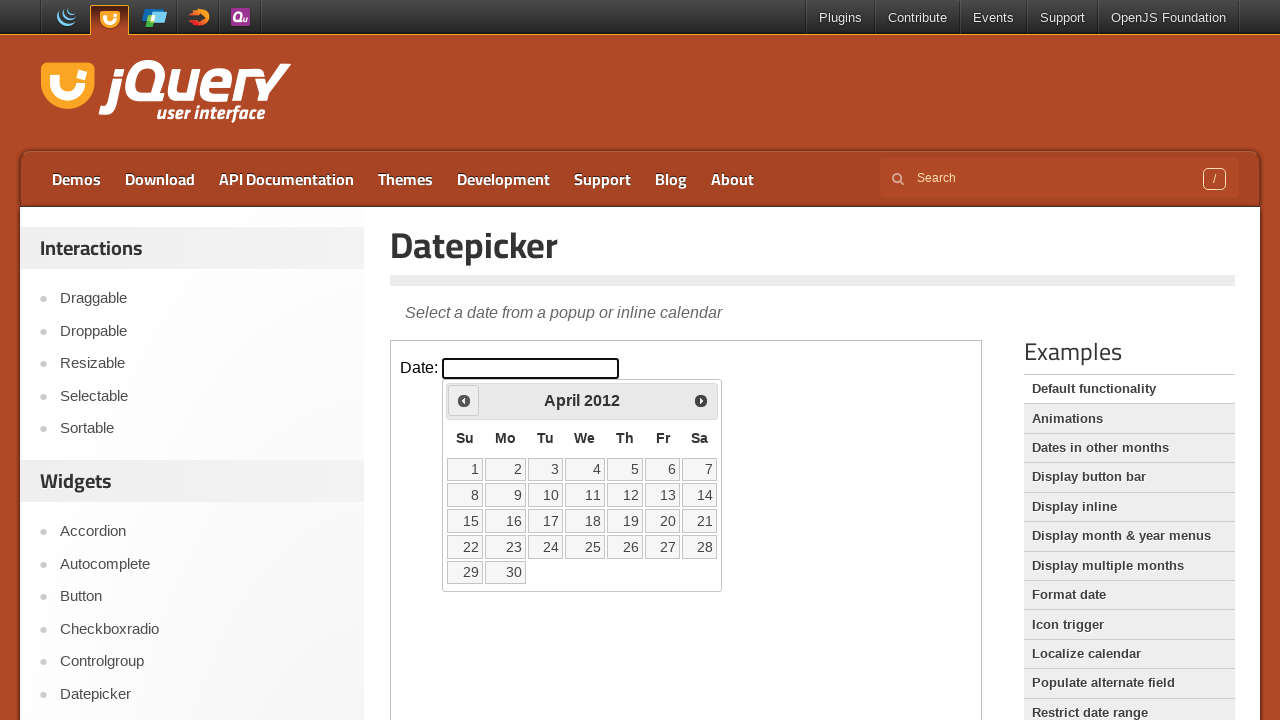

Clicked previous button to navigate back (current year: 2012, target year: 1994) at (464, 400) on iframe.demo-frame >> internal:control=enter-frame >> a.ui-datepicker-prev
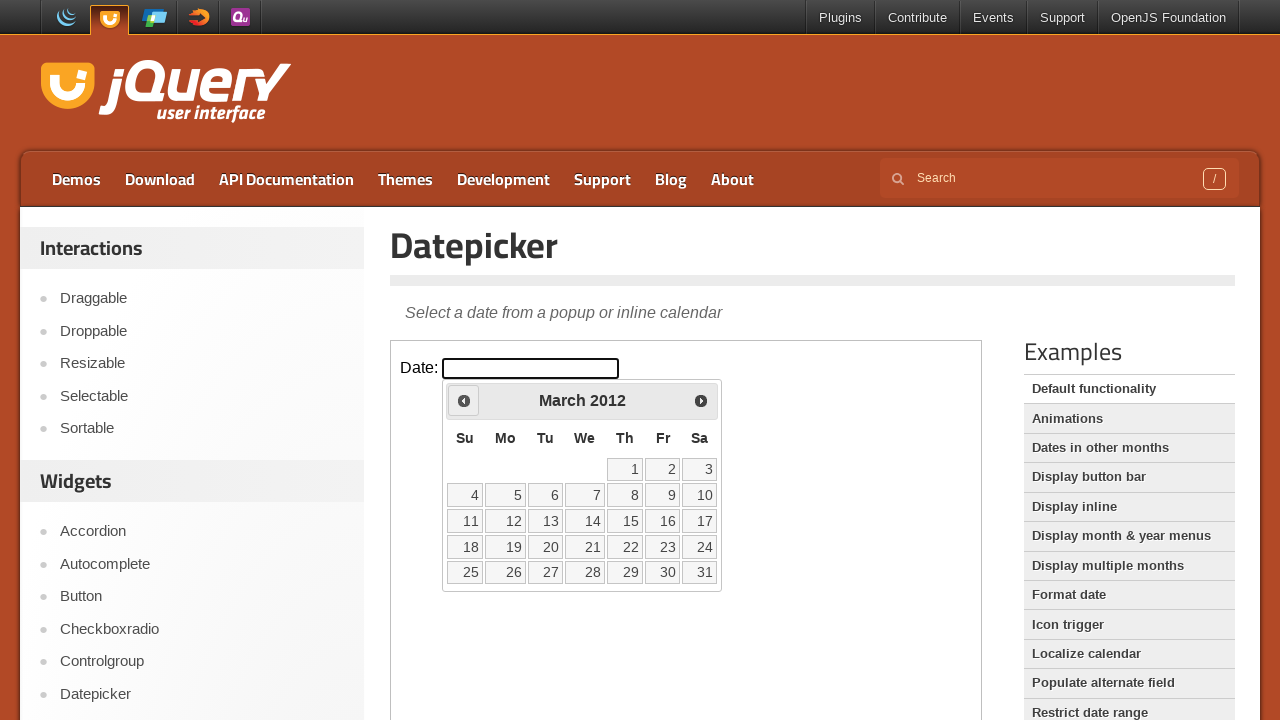

Waited 100ms for navigation animation
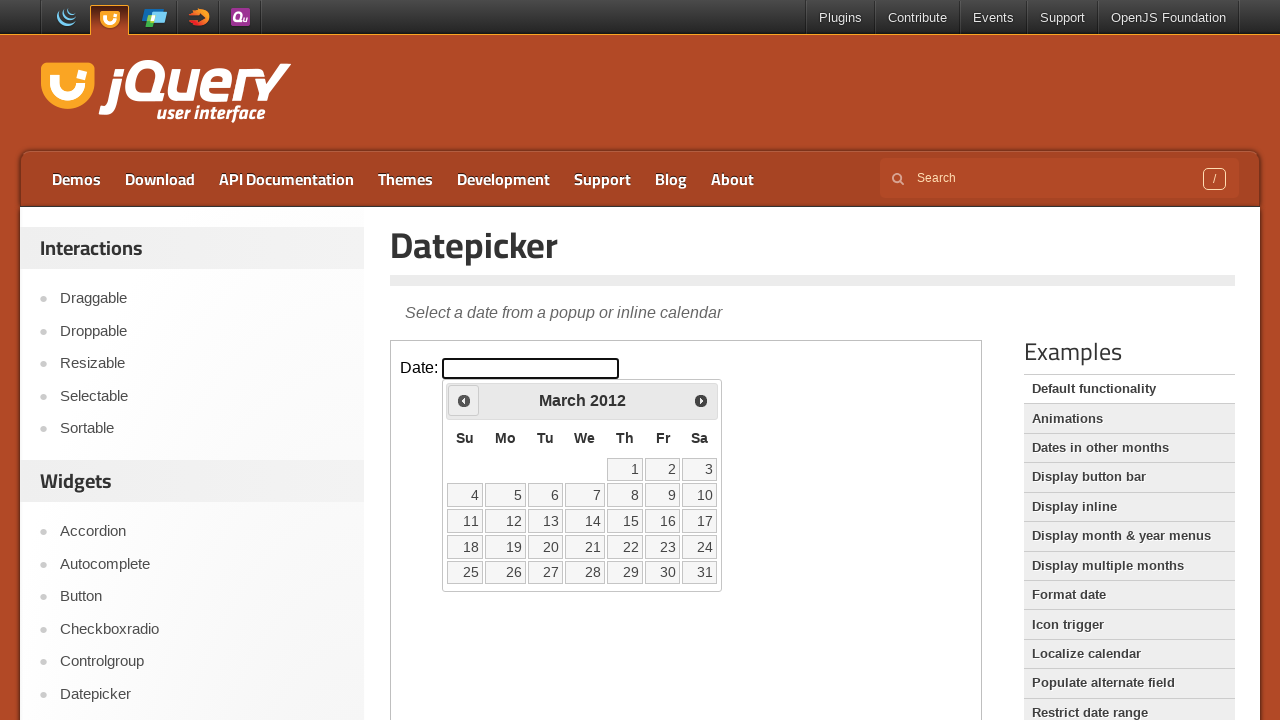

Clicked previous button to navigate back (current year: 2012, target year: 1994) at (464, 400) on iframe.demo-frame >> internal:control=enter-frame >> a.ui-datepicker-prev
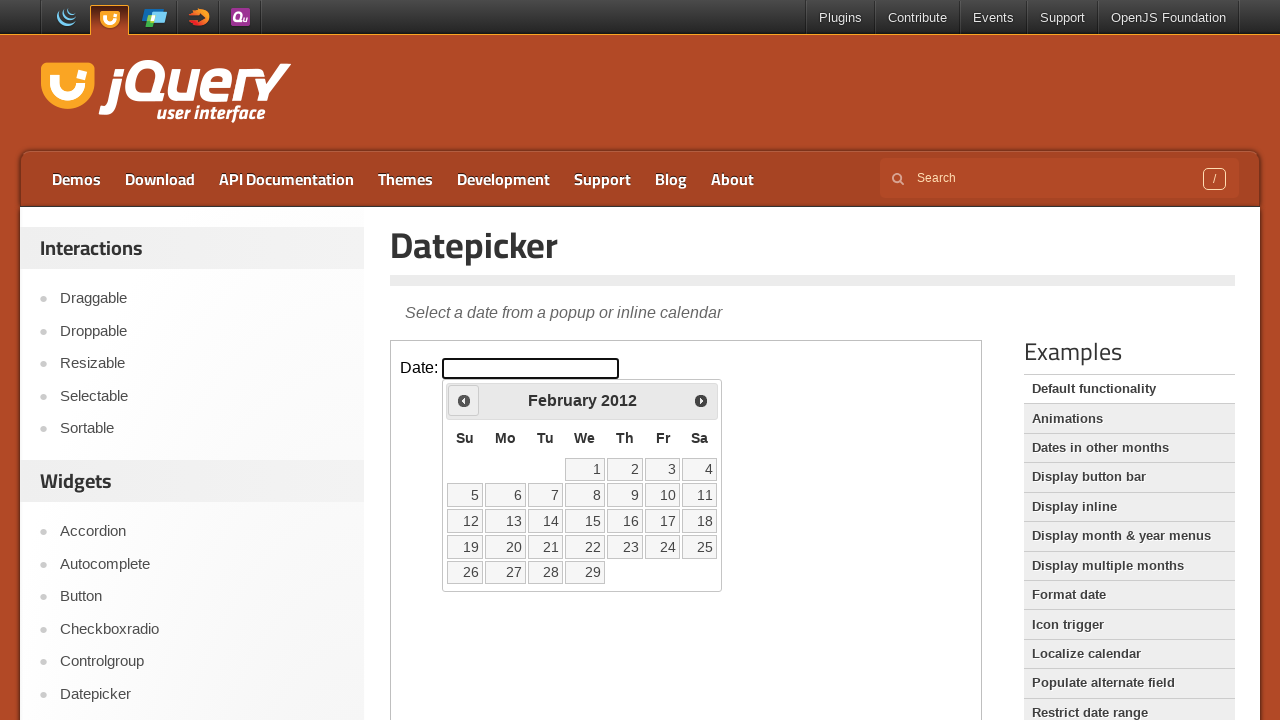

Waited 100ms for navigation animation
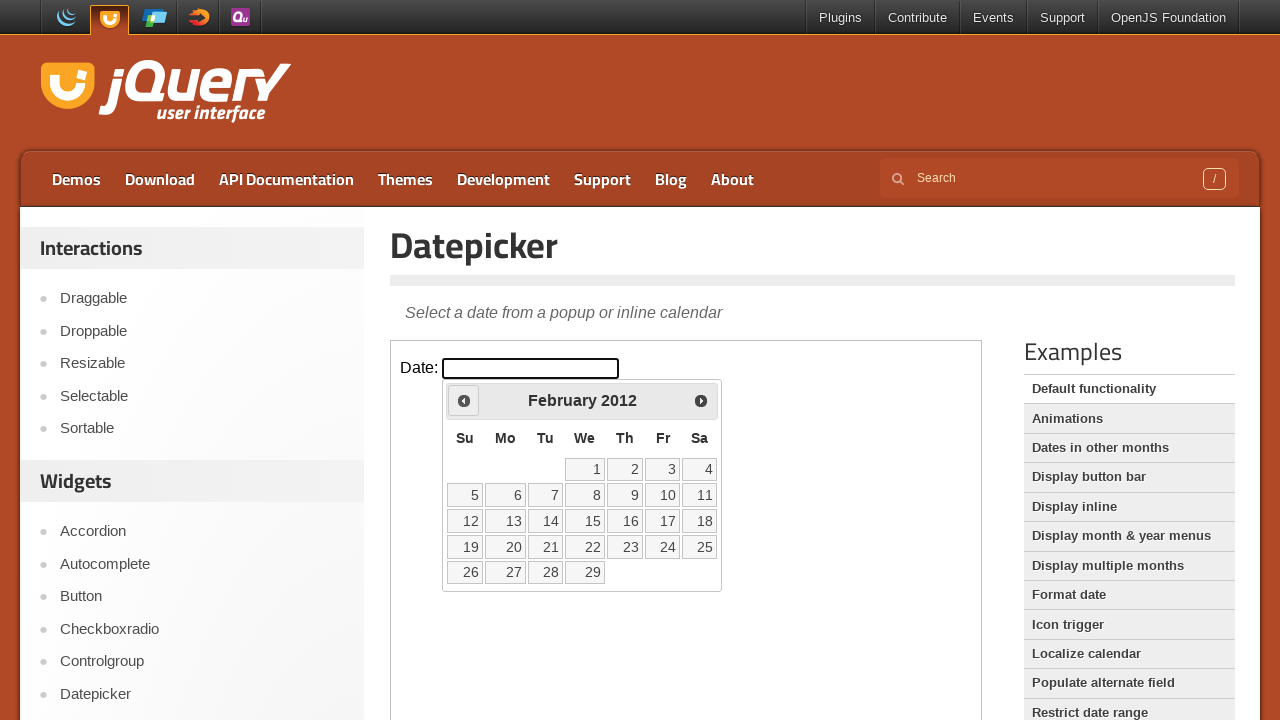

Clicked previous button to navigate back (current year: 2012, target year: 1994) at (464, 400) on iframe.demo-frame >> internal:control=enter-frame >> a.ui-datepicker-prev
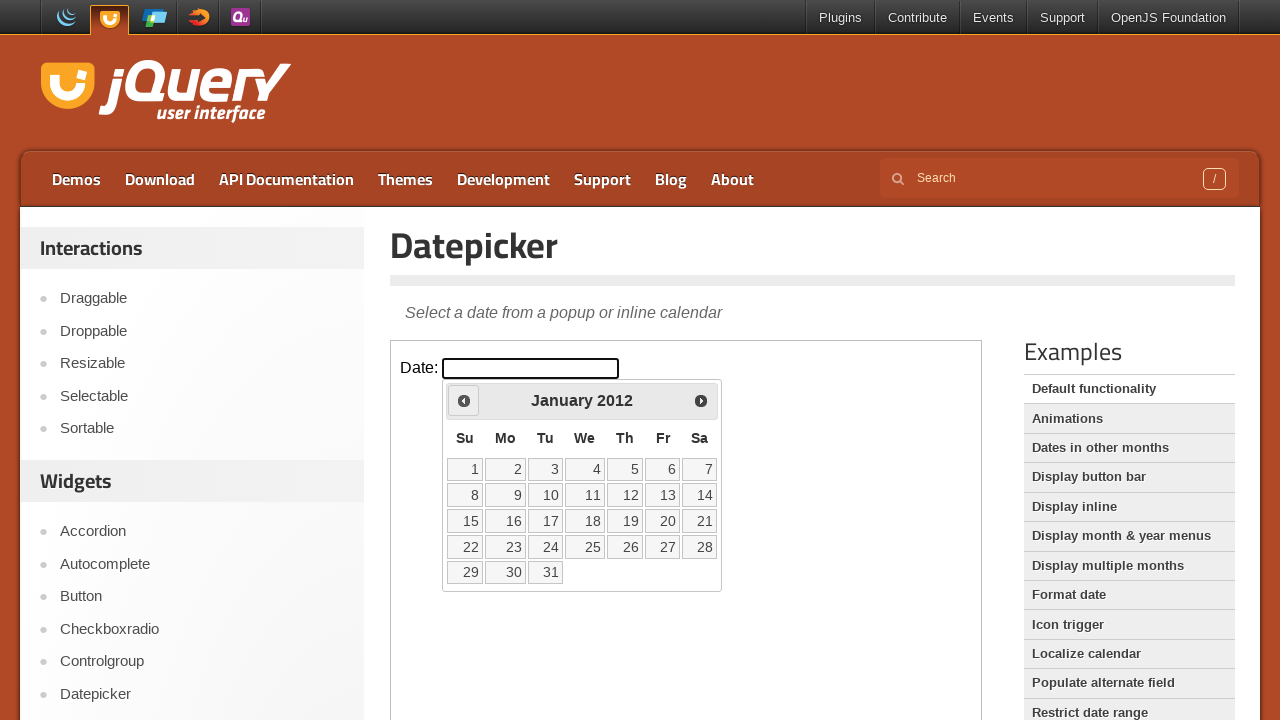

Waited 100ms for navigation animation
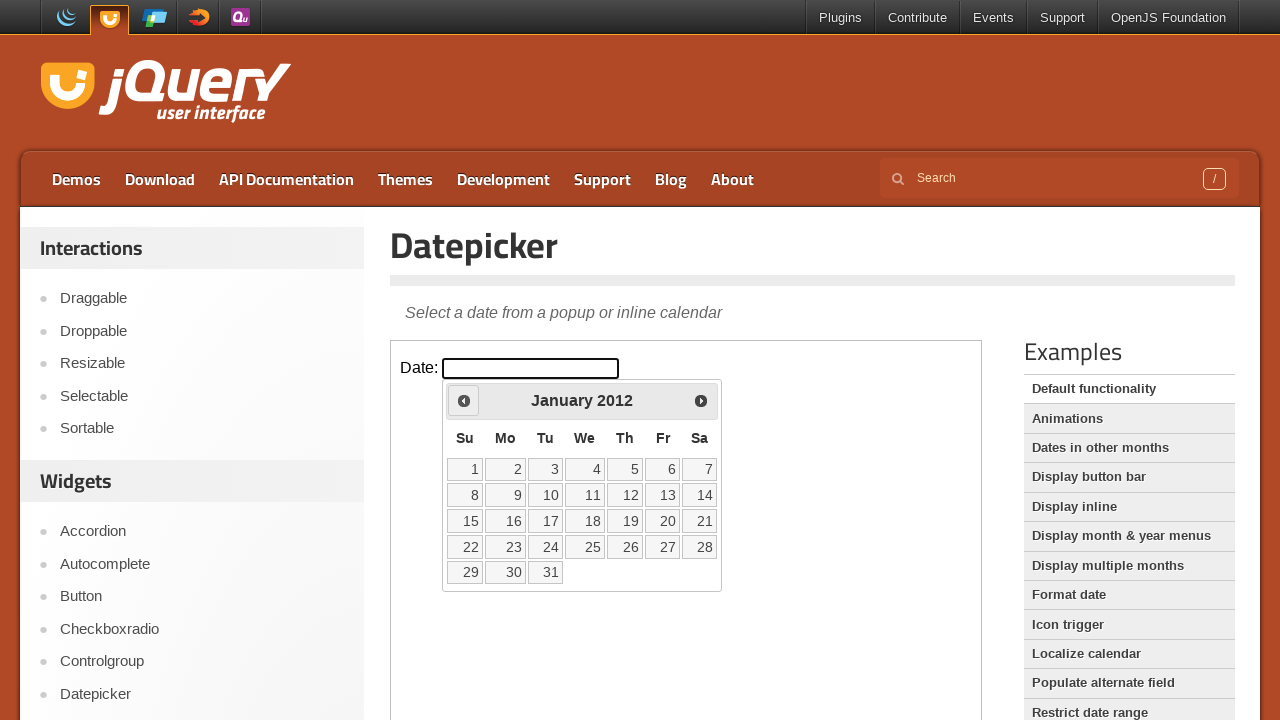

Clicked previous button to navigate back (current year: 2012, target year: 1994) at (464, 400) on iframe.demo-frame >> internal:control=enter-frame >> a.ui-datepicker-prev
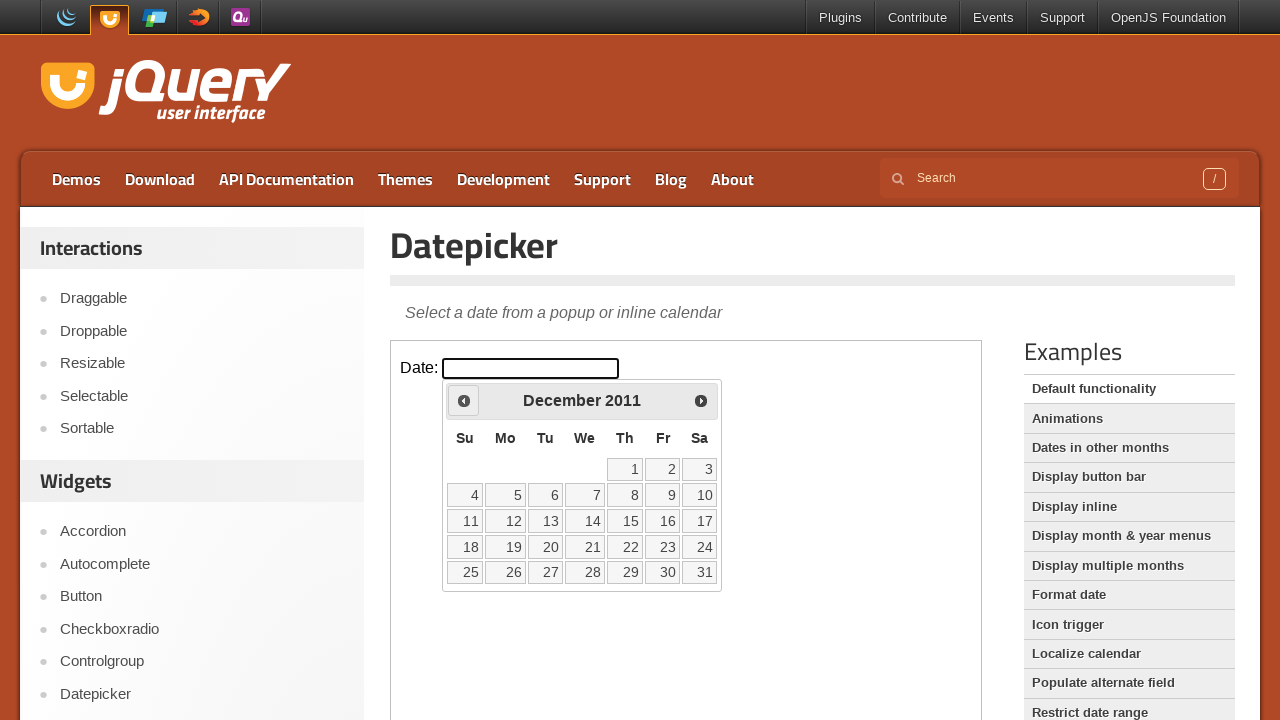

Waited 100ms for navigation animation
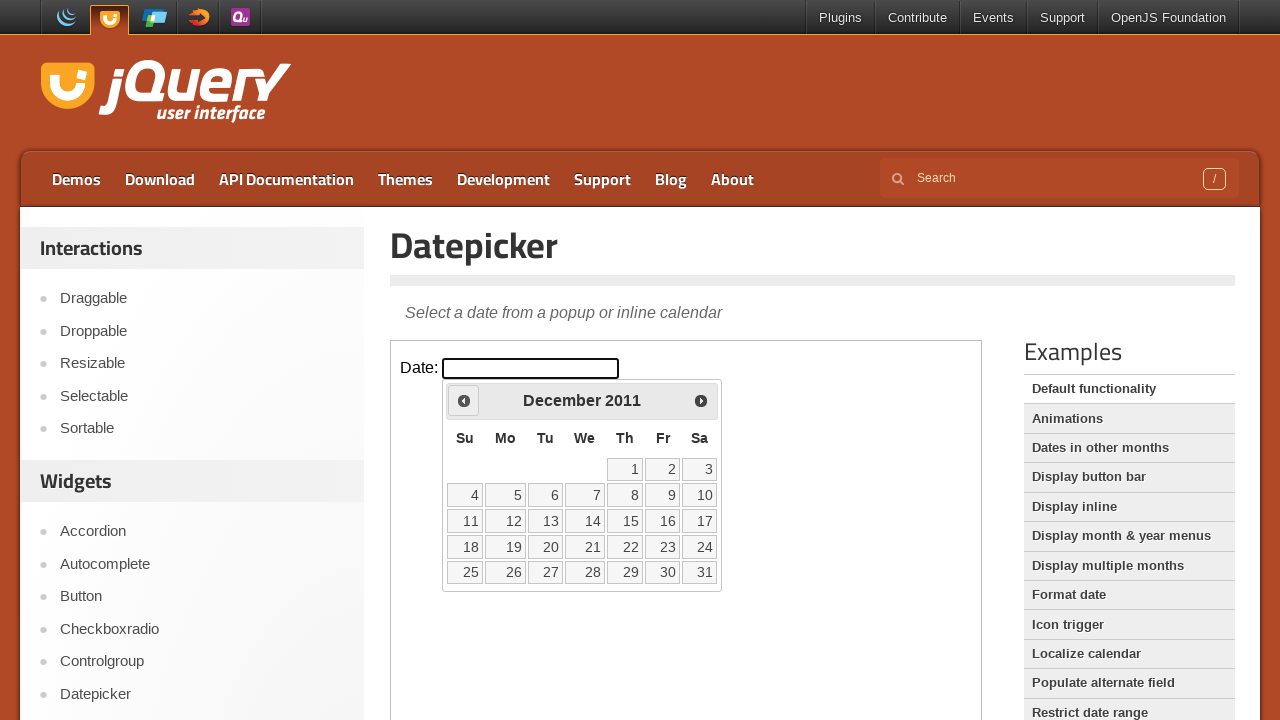

Clicked previous button to navigate back (current year: 2011, target year: 1994) at (464, 400) on iframe.demo-frame >> internal:control=enter-frame >> a.ui-datepicker-prev
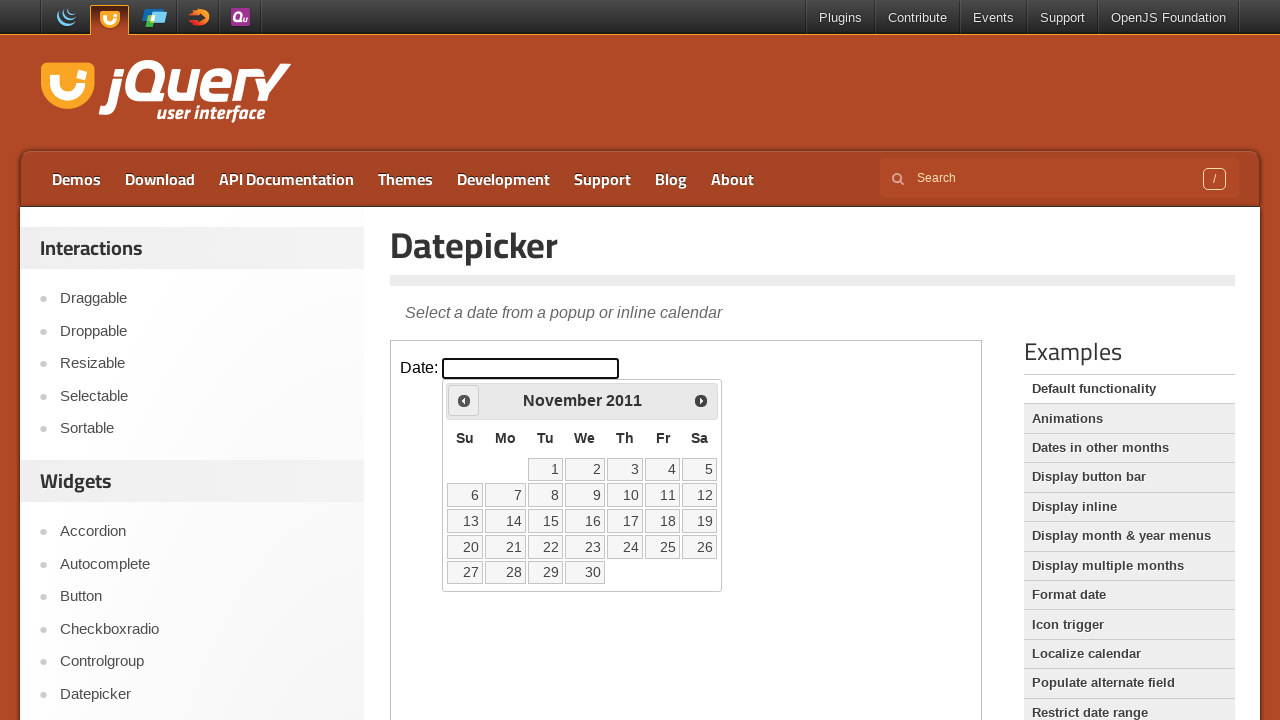

Waited 100ms for navigation animation
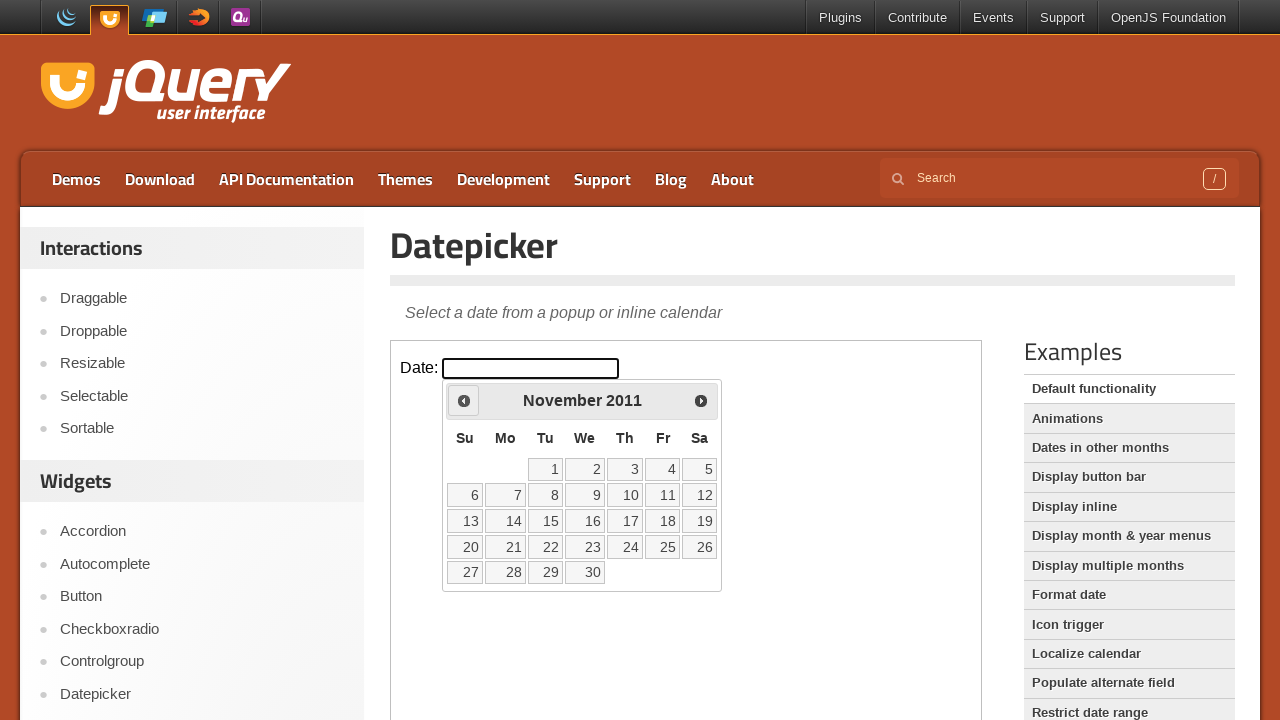

Clicked previous button to navigate back (current year: 2011, target year: 1994) at (464, 400) on iframe.demo-frame >> internal:control=enter-frame >> a.ui-datepicker-prev
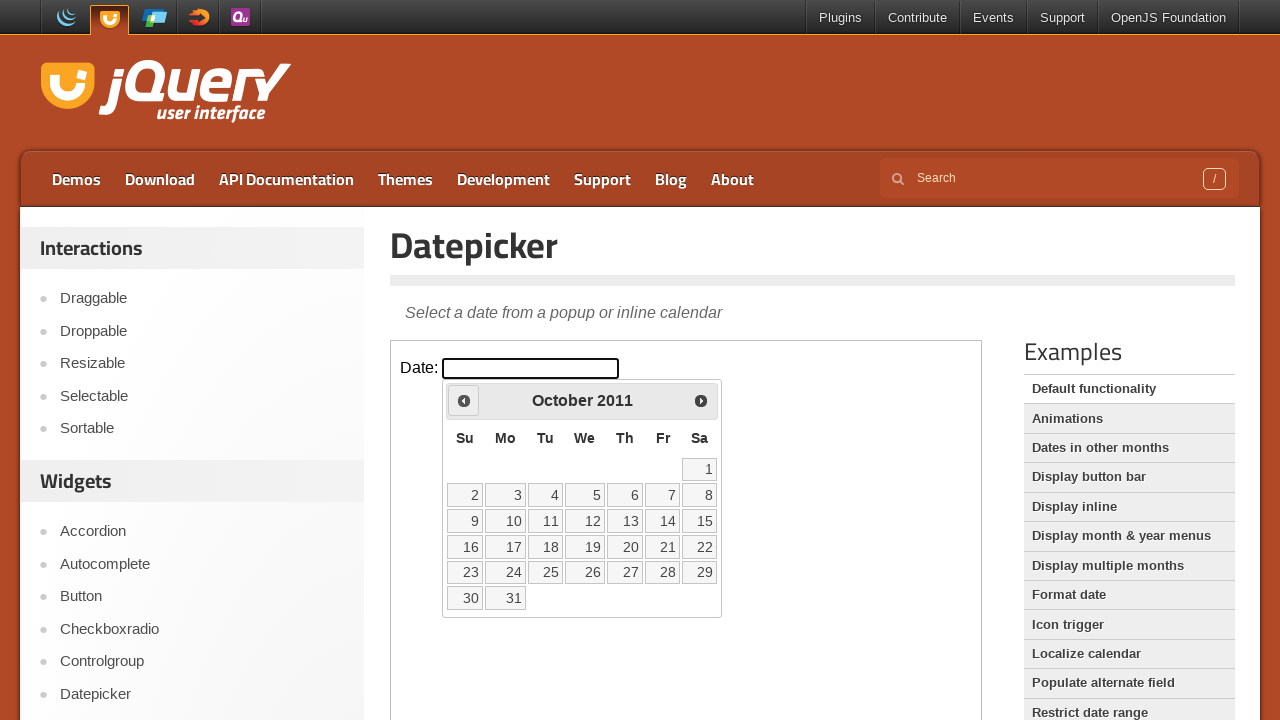

Waited 100ms for navigation animation
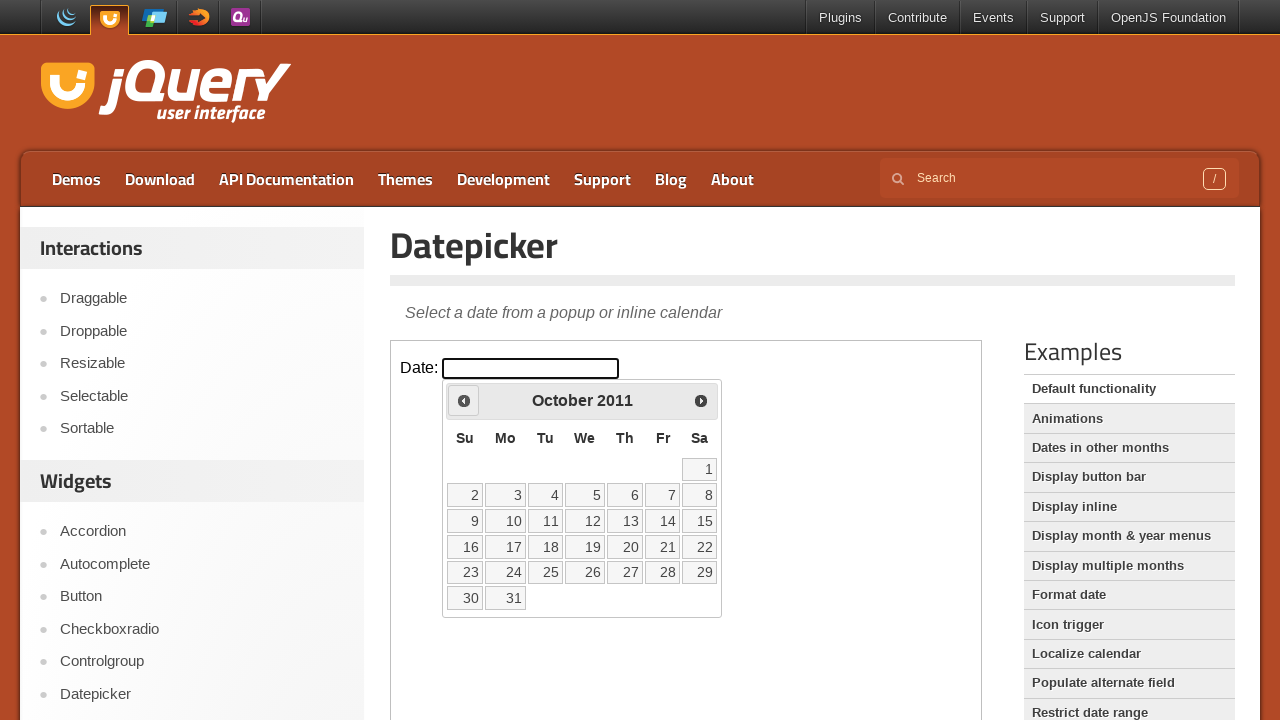

Clicked previous button to navigate back (current year: 2011, target year: 1994) at (464, 400) on iframe.demo-frame >> internal:control=enter-frame >> a.ui-datepicker-prev
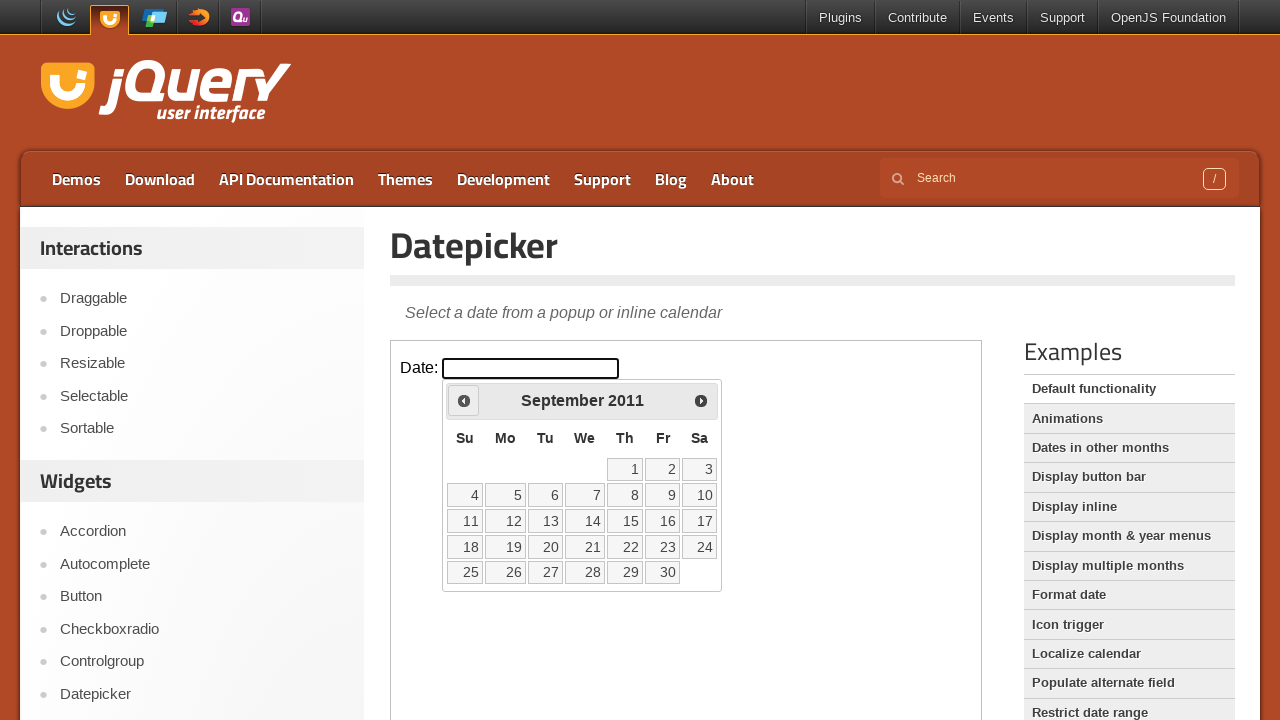

Waited 100ms for navigation animation
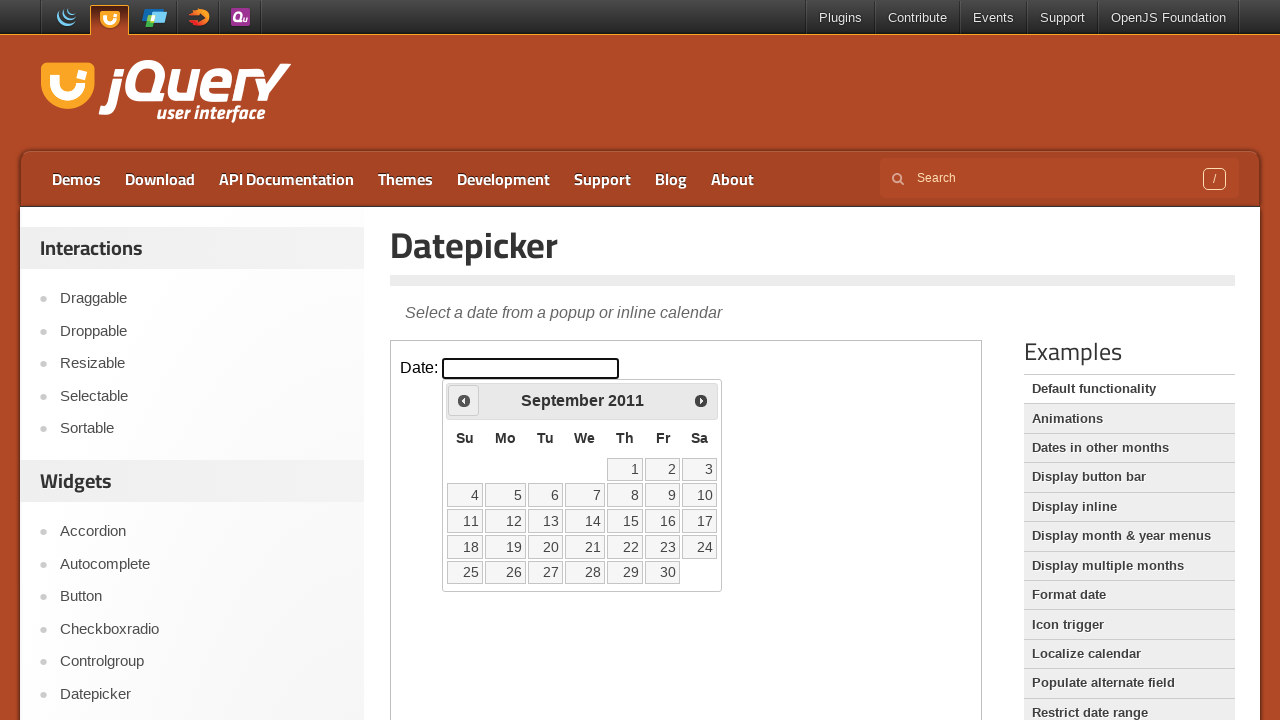

Clicked previous button to navigate back (current year: 2011, target year: 1994) at (464, 400) on iframe.demo-frame >> internal:control=enter-frame >> a.ui-datepicker-prev
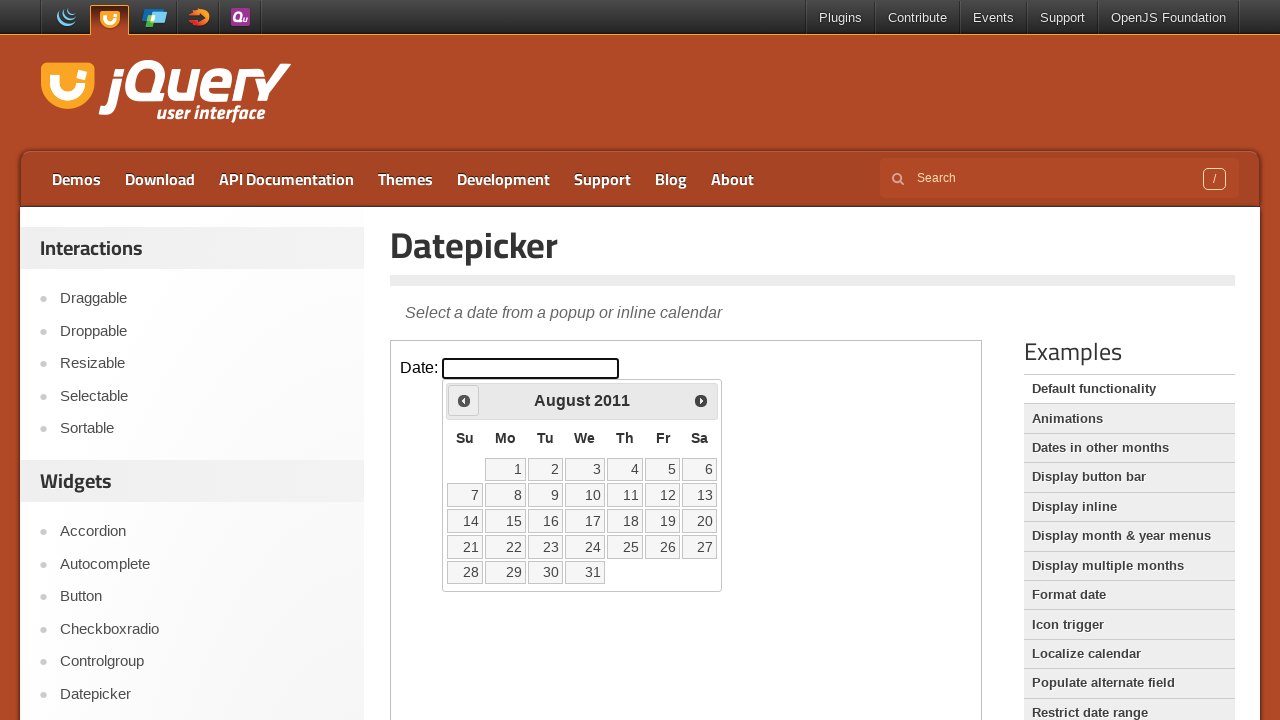

Waited 100ms for navigation animation
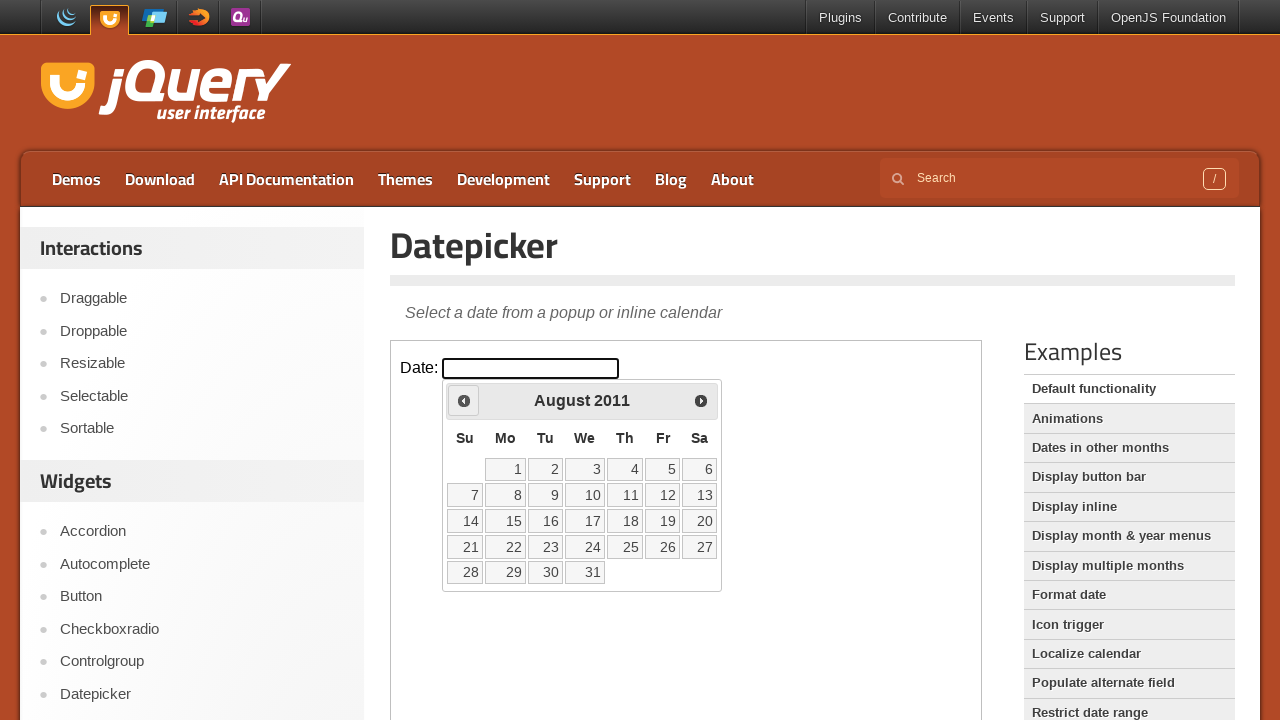

Clicked previous button to navigate back (current year: 2011, target year: 1994) at (464, 400) on iframe.demo-frame >> internal:control=enter-frame >> a.ui-datepicker-prev
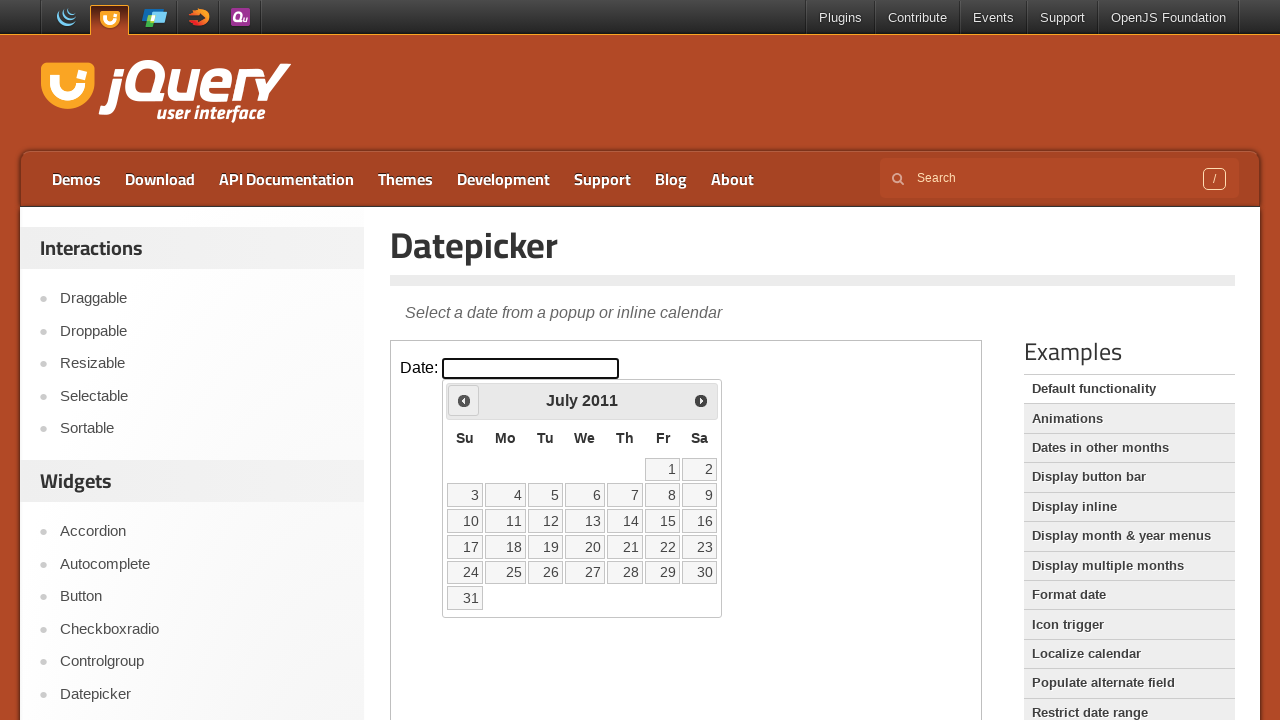

Waited 100ms for navigation animation
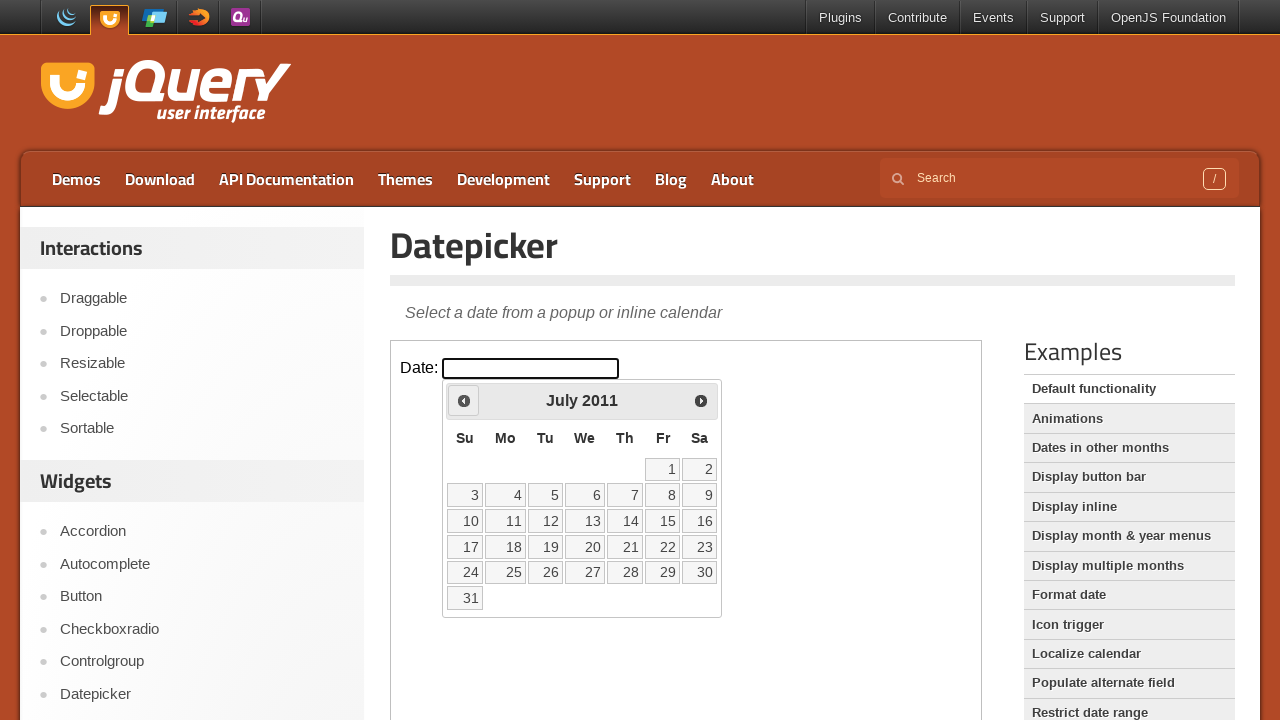

Clicked previous button to navigate back (current year: 2011, target year: 1994) at (464, 400) on iframe.demo-frame >> internal:control=enter-frame >> a.ui-datepicker-prev
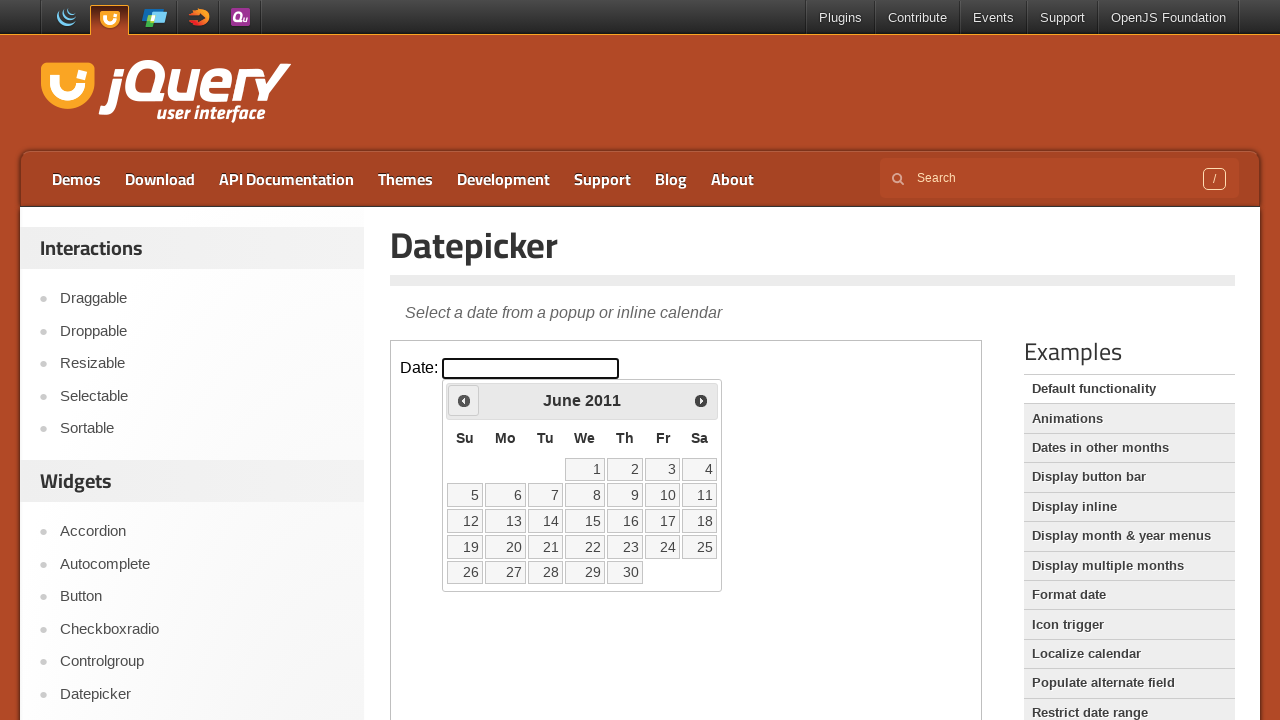

Waited 100ms for navigation animation
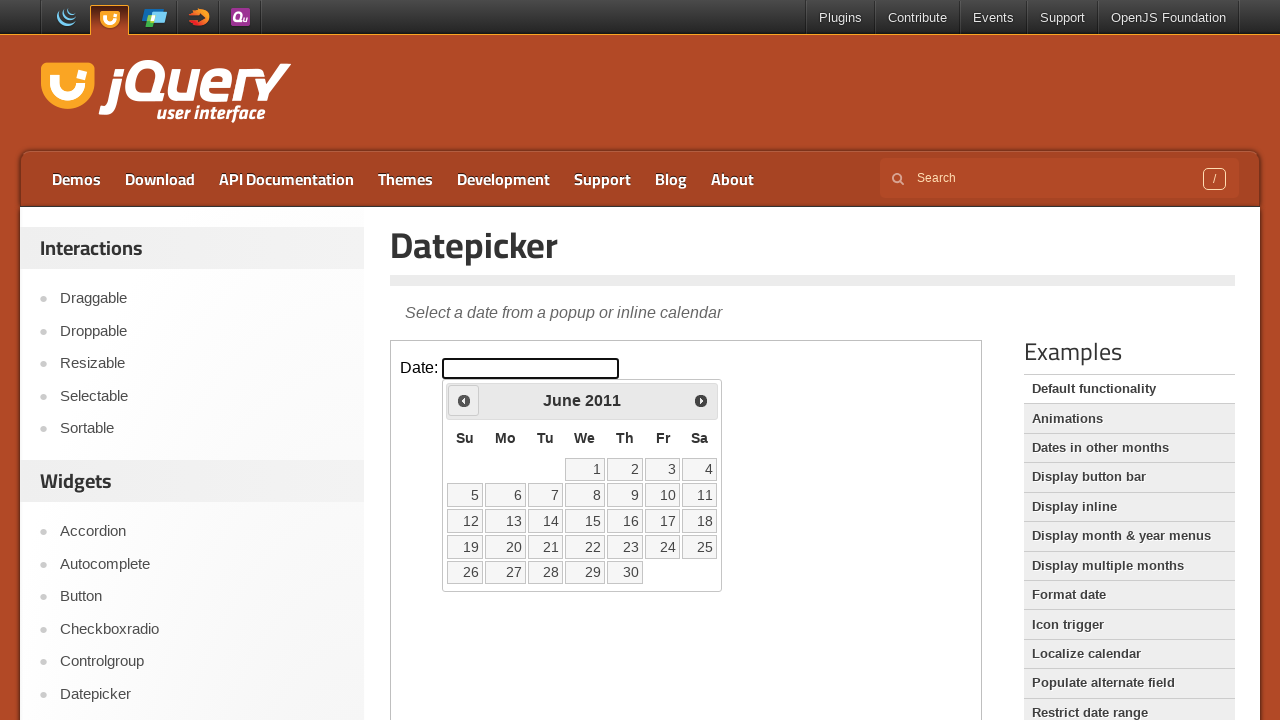

Clicked previous button to navigate back (current year: 2011, target year: 1994) at (464, 400) on iframe.demo-frame >> internal:control=enter-frame >> a.ui-datepicker-prev
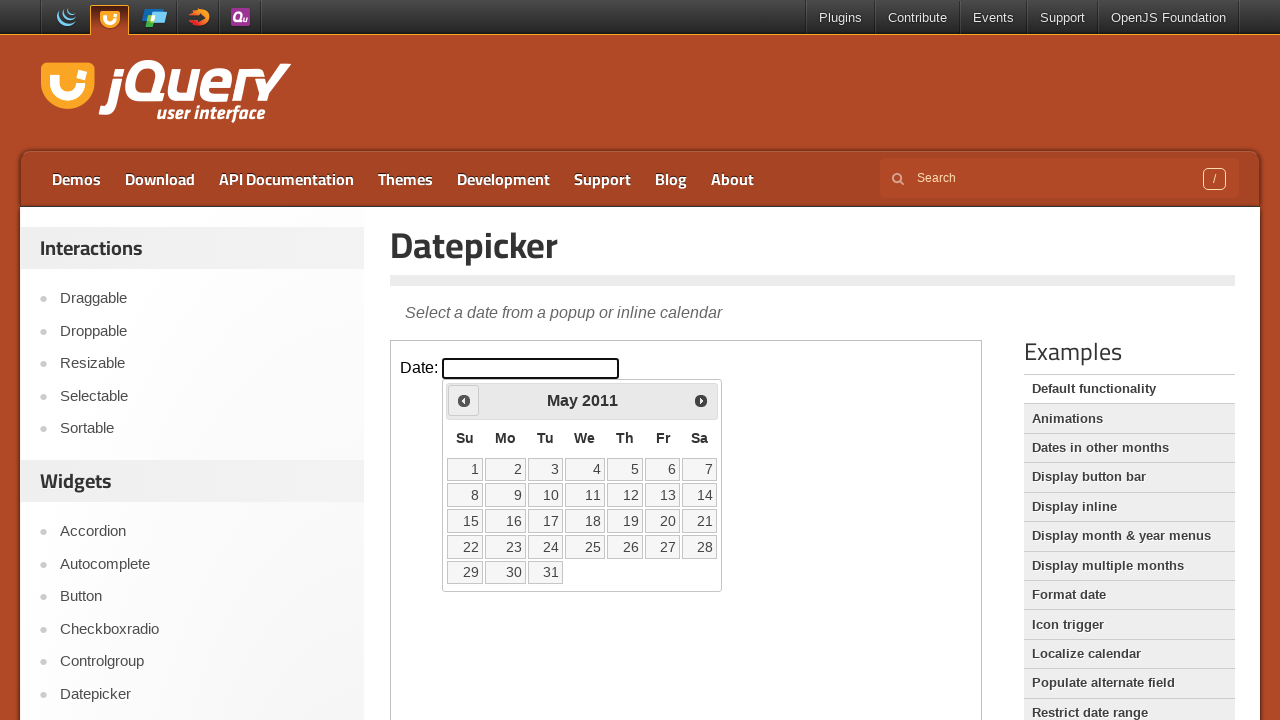

Waited 100ms for navigation animation
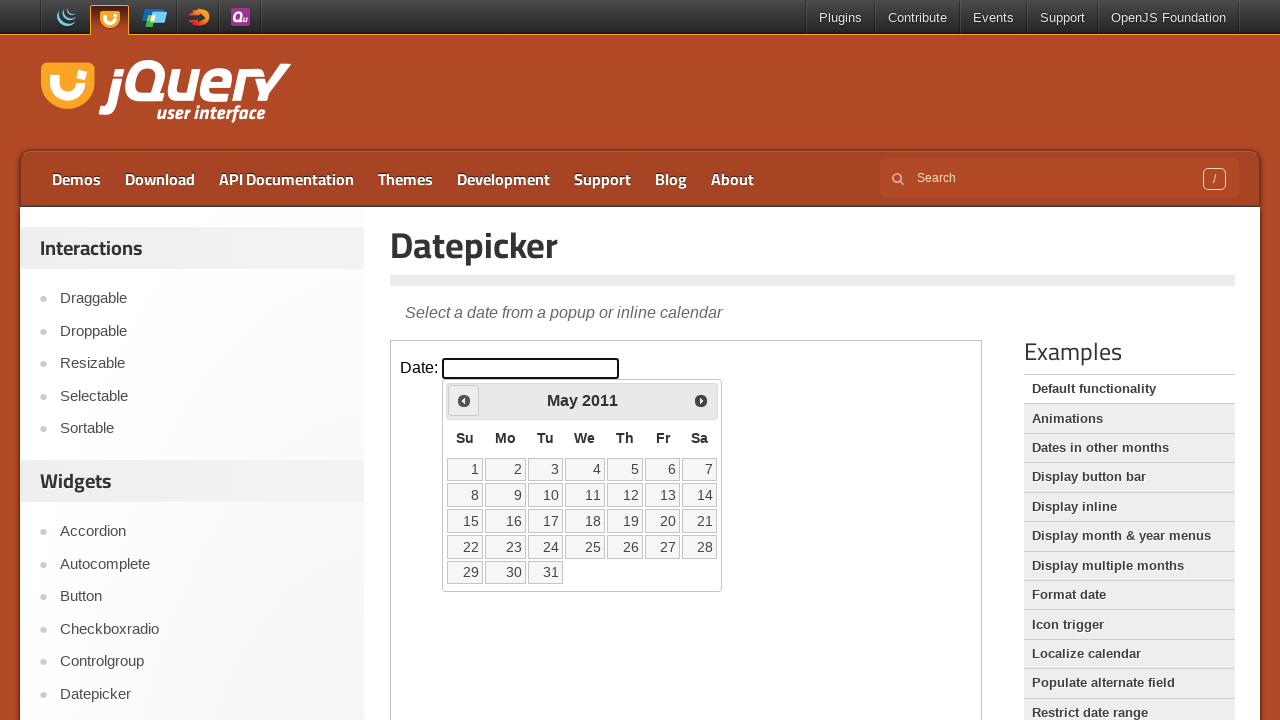

Clicked previous button to navigate back (current year: 2011, target year: 1994) at (464, 400) on iframe.demo-frame >> internal:control=enter-frame >> a.ui-datepicker-prev
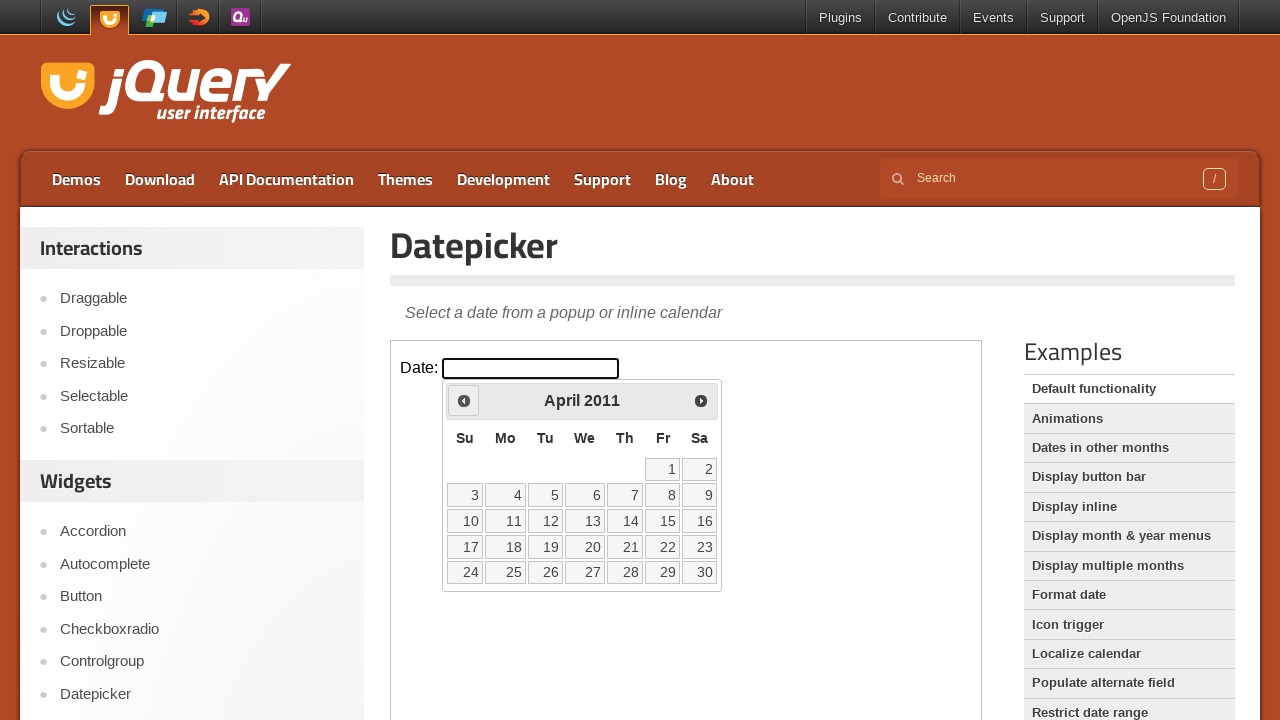

Waited 100ms for navigation animation
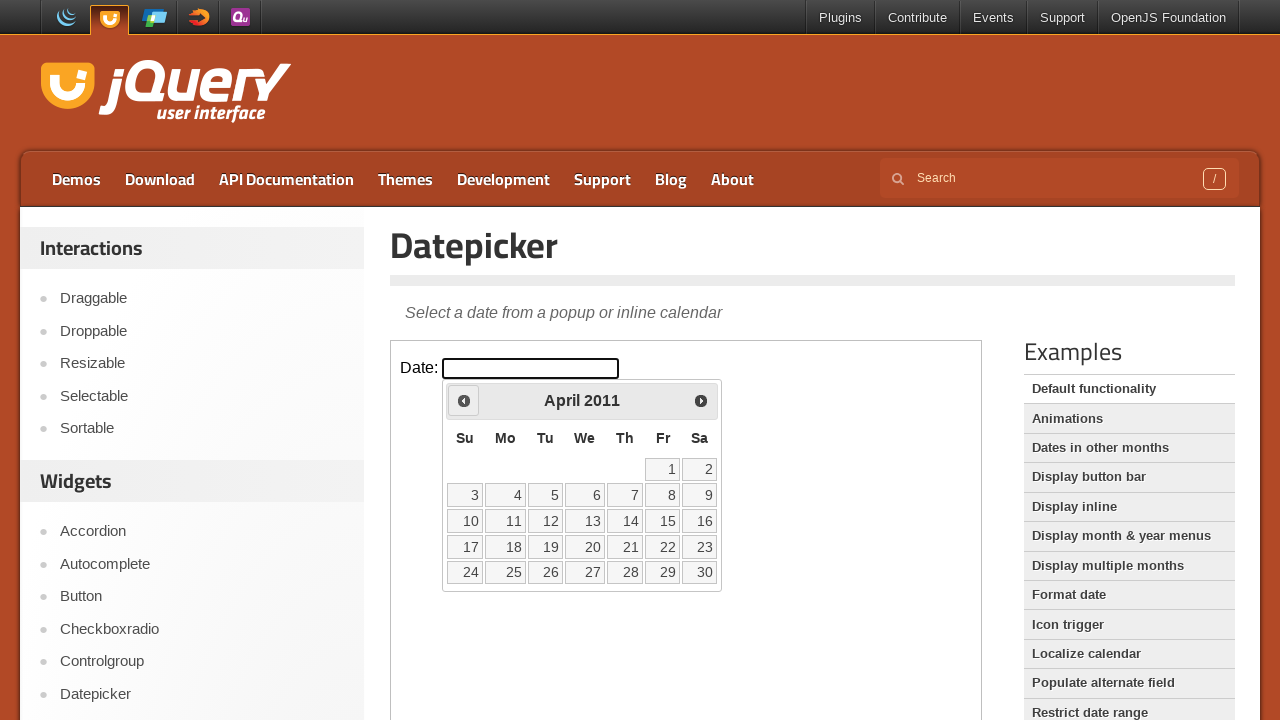

Clicked previous button to navigate back (current year: 2011, target year: 1994) at (464, 400) on iframe.demo-frame >> internal:control=enter-frame >> a.ui-datepicker-prev
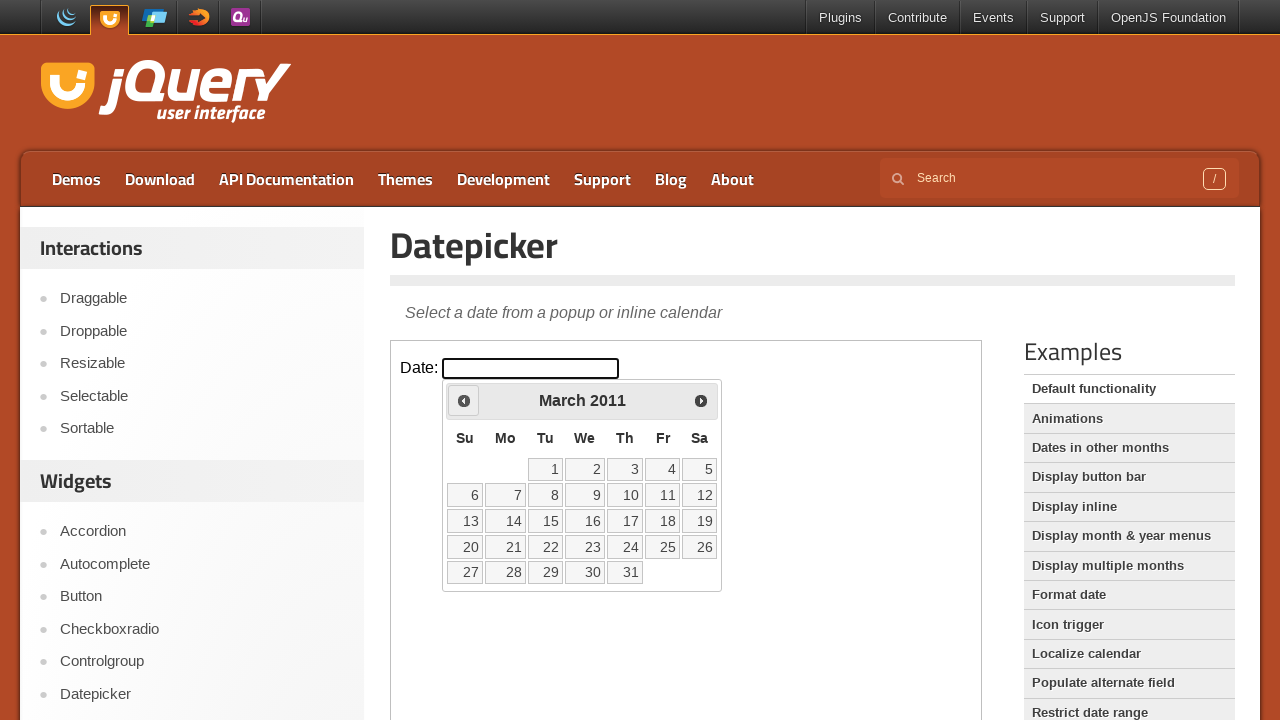

Waited 100ms for navigation animation
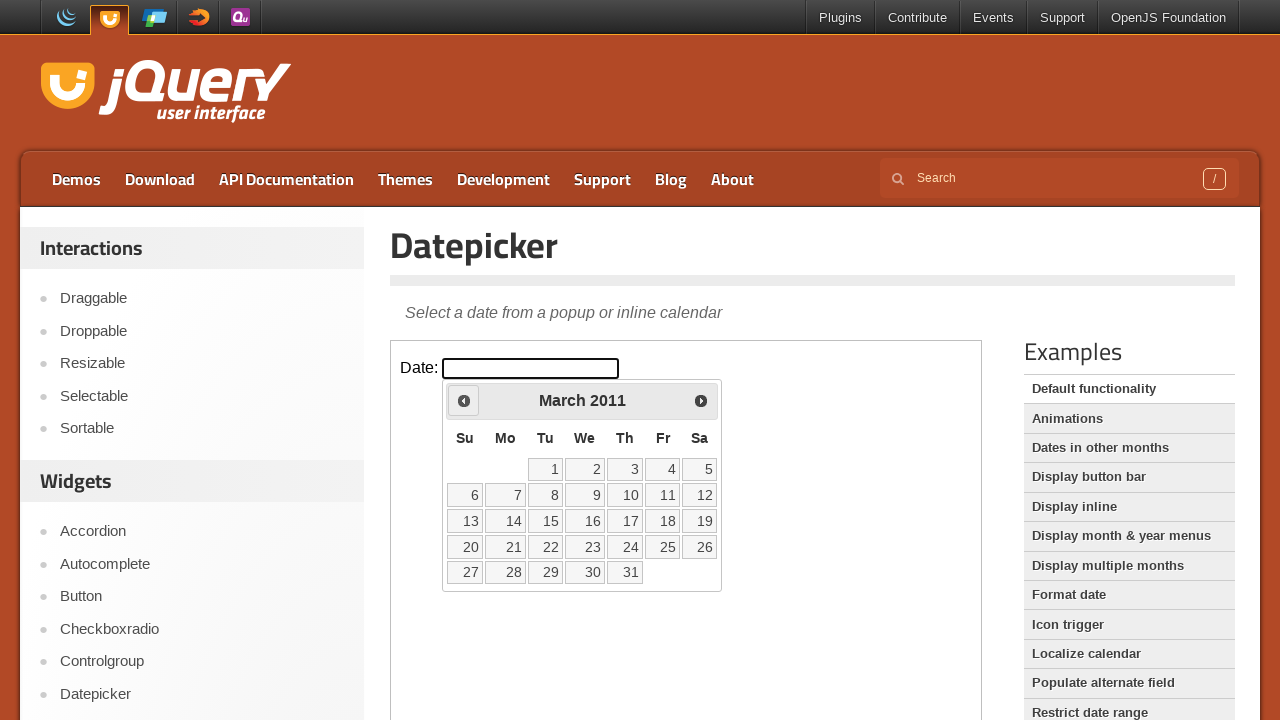

Clicked previous button to navigate back (current year: 2011, target year: 1994) at (464, 400) on iframe.demo-frame >> internal:control=enter-frame >> a.ui-datepicker-prev
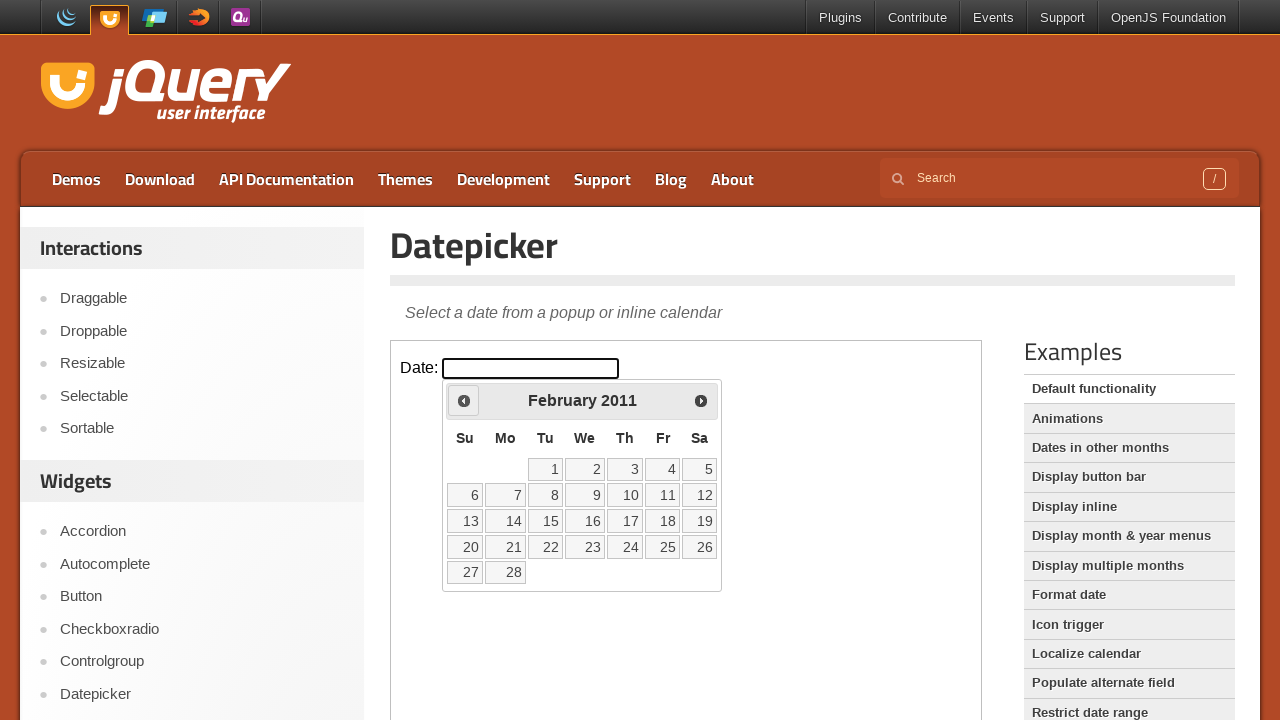

Waited 100ms for navigation animation
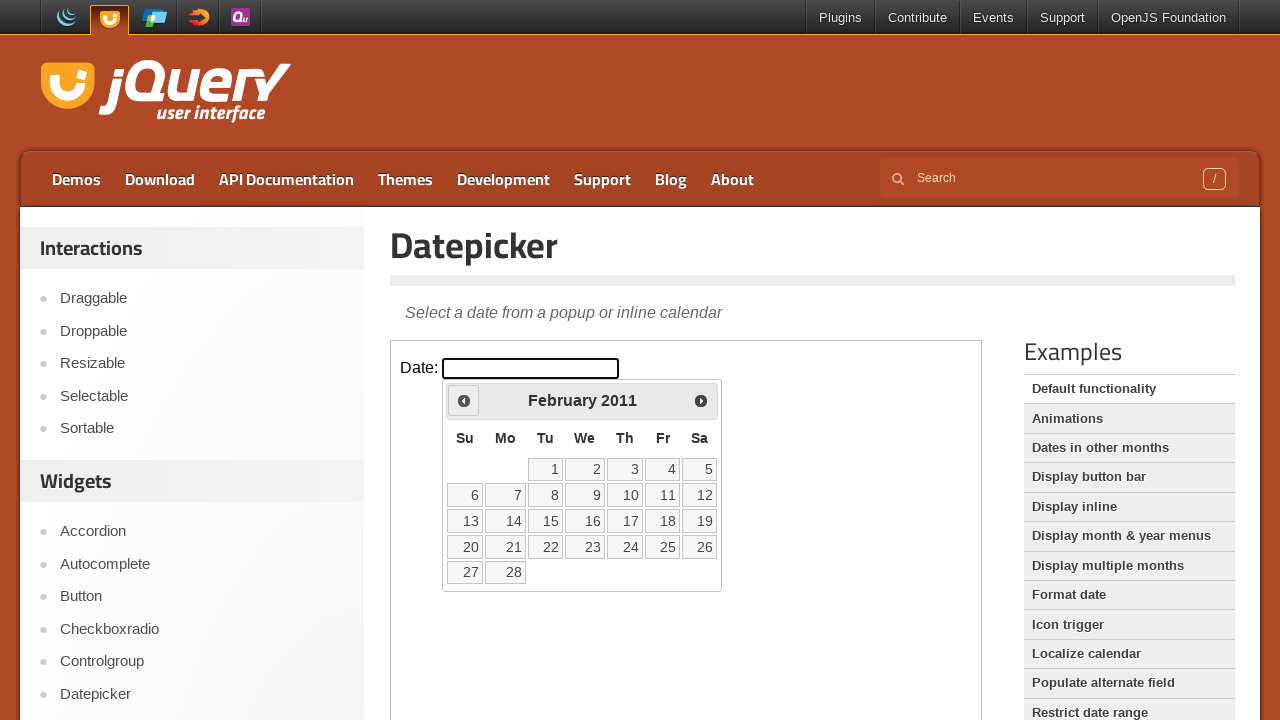

Clicked previous button to navigate back (current year: 2011, target year: 1994) at (464, 400) on iframe.demo-frame >> internal:control=enter-frame >> a.ui-datepicker-prev
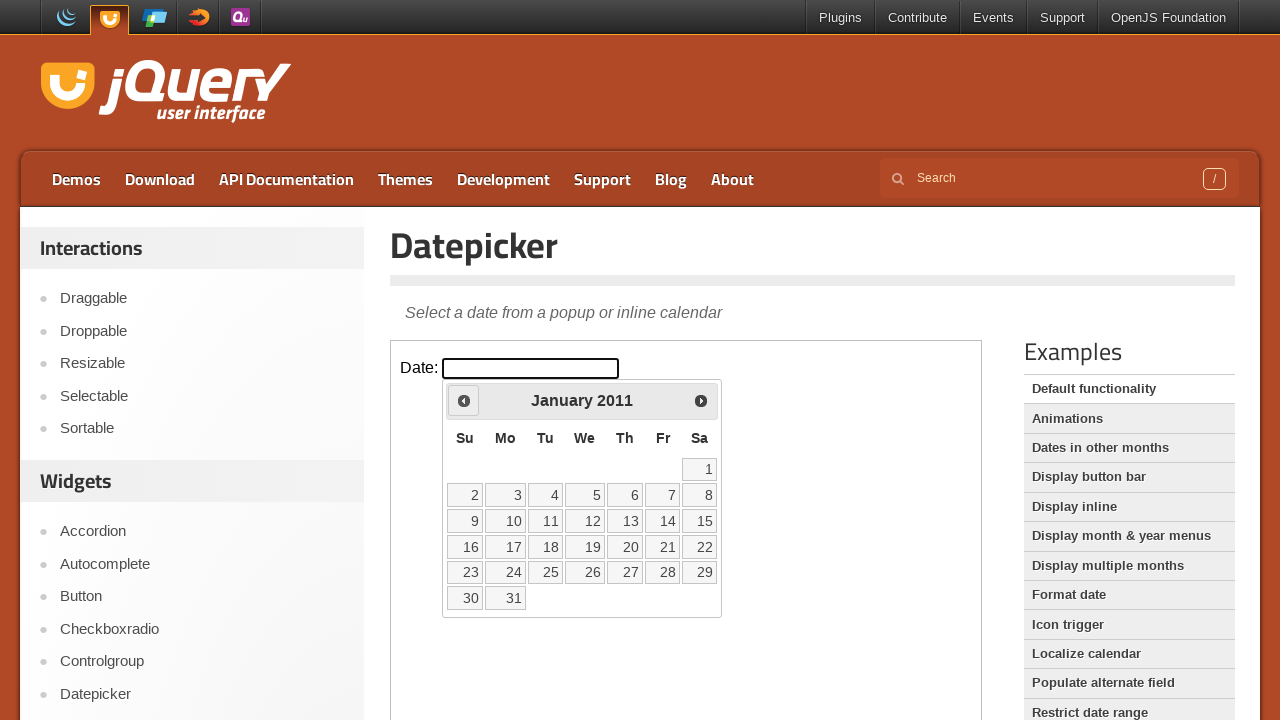

Waited 100ms for navigation animation
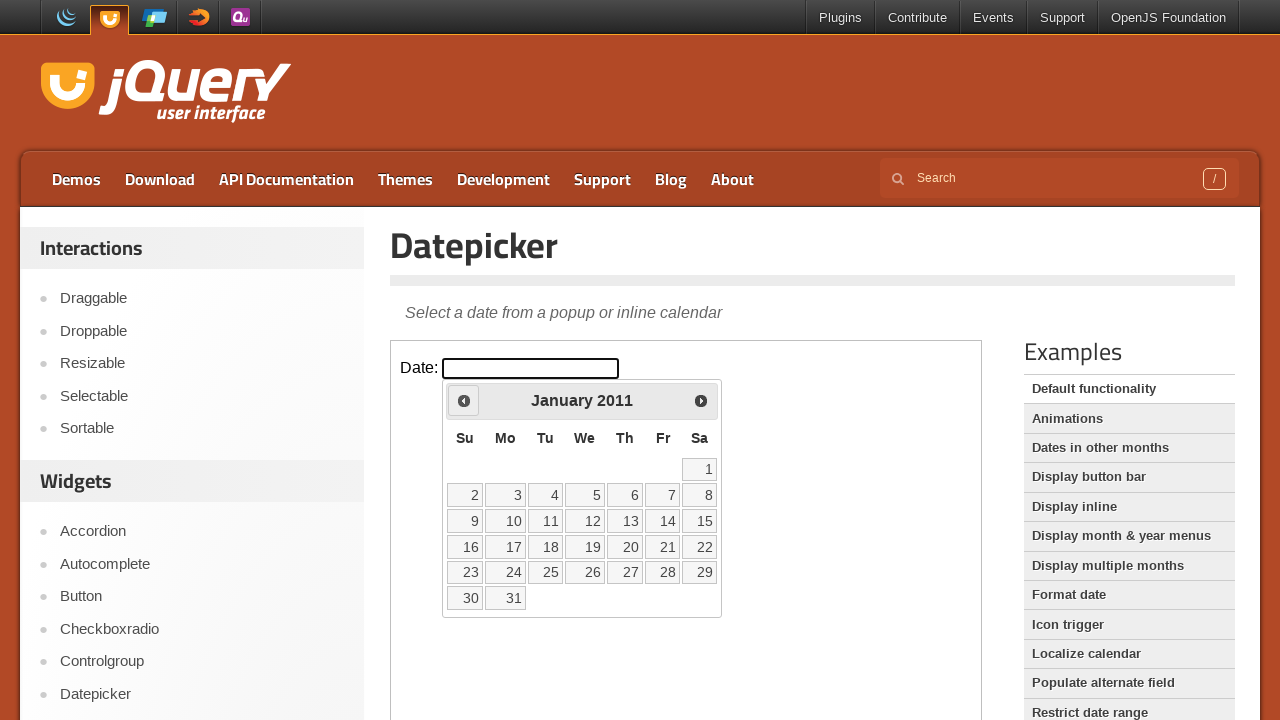

Clicked previous button to navigate back (current year: 2011, target year: 1994) at (464, 400) on iframe.demo-frame >> internal:control=enter-frame >> a.ui-datepicker-prev
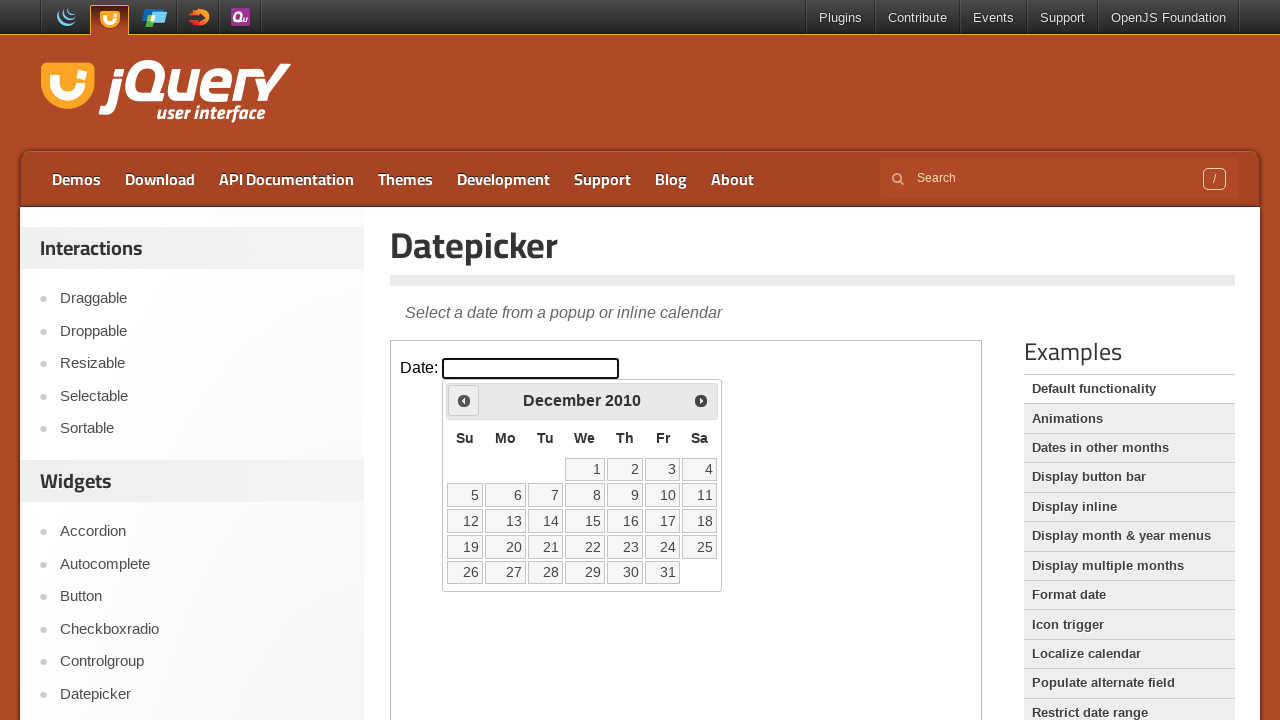

Waited 100ms for navigation animation
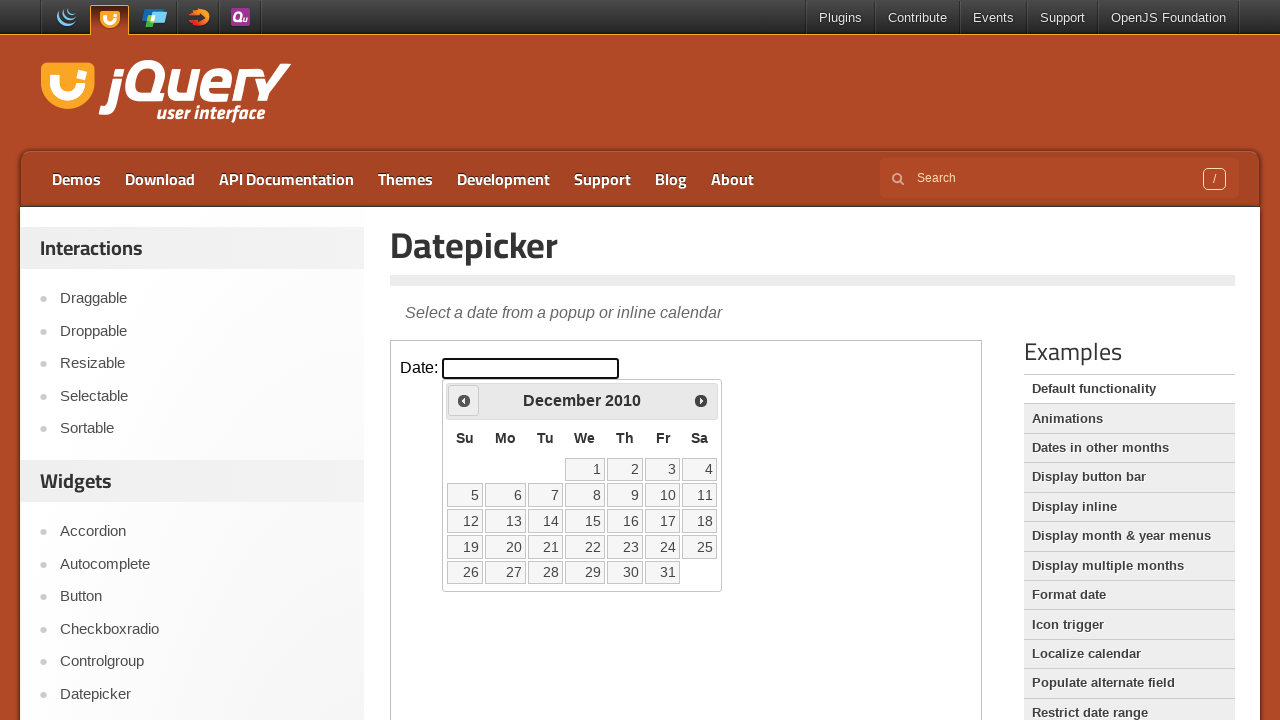

Clicked previous button to navigate back (current year: 2010, target year: 1994) at (464, 400) on iframe.demo-frame >> internal:control=enter-frame >> a.ui-datepicker-prev
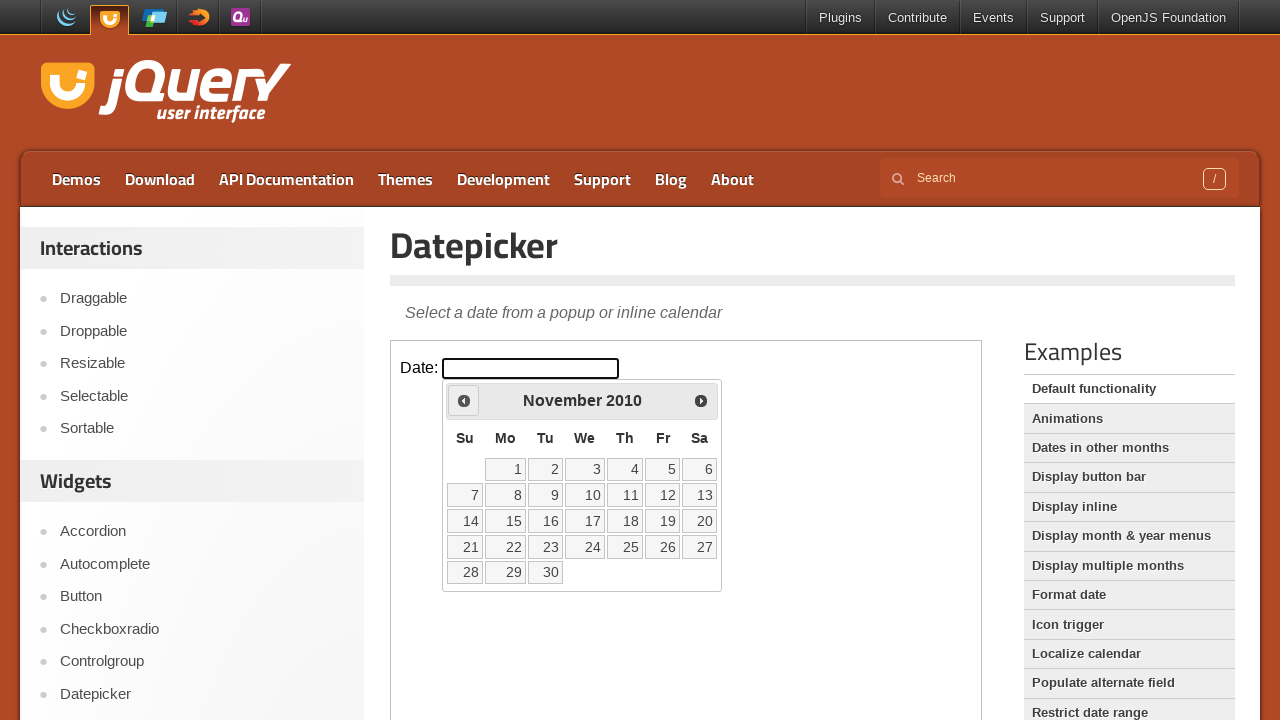

Waited 100ms for navigation animation
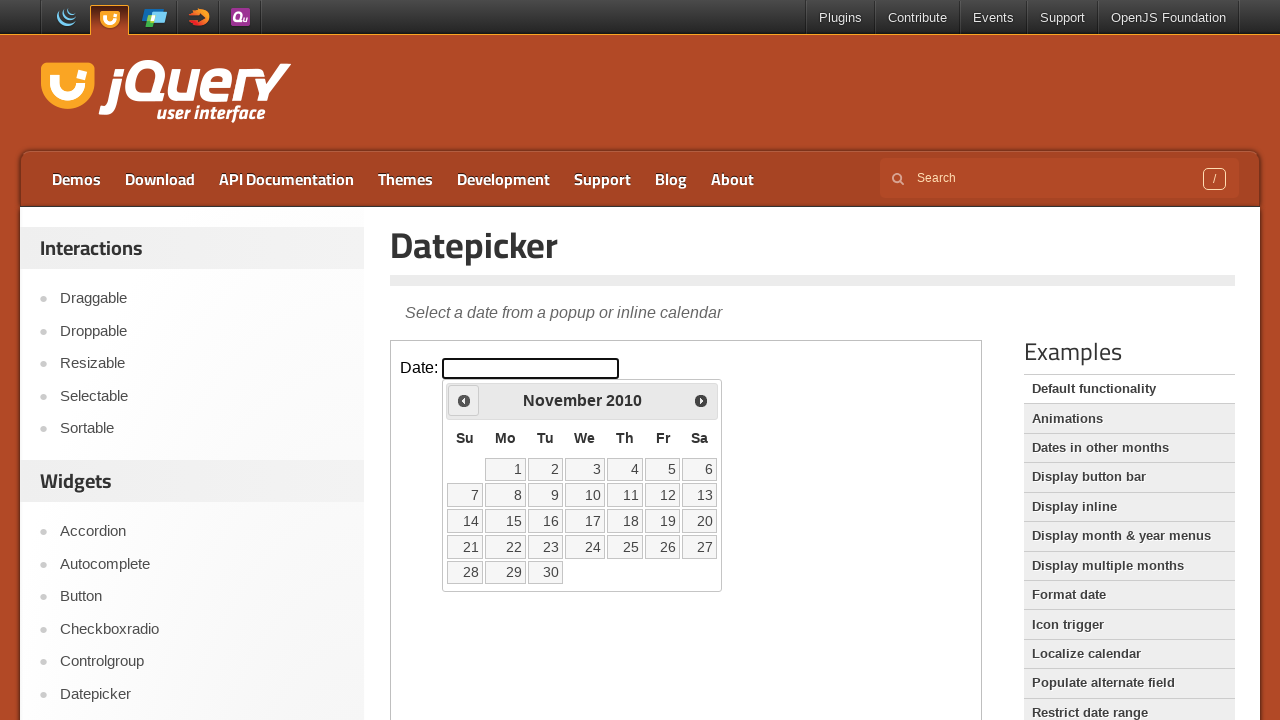

Clicked previous button to navigate back (current year: 2010, target year: 1994) at (464, 400) on iframe.demo-frame >> internal:control=enter-frame >> a.ui-datepicker-prev
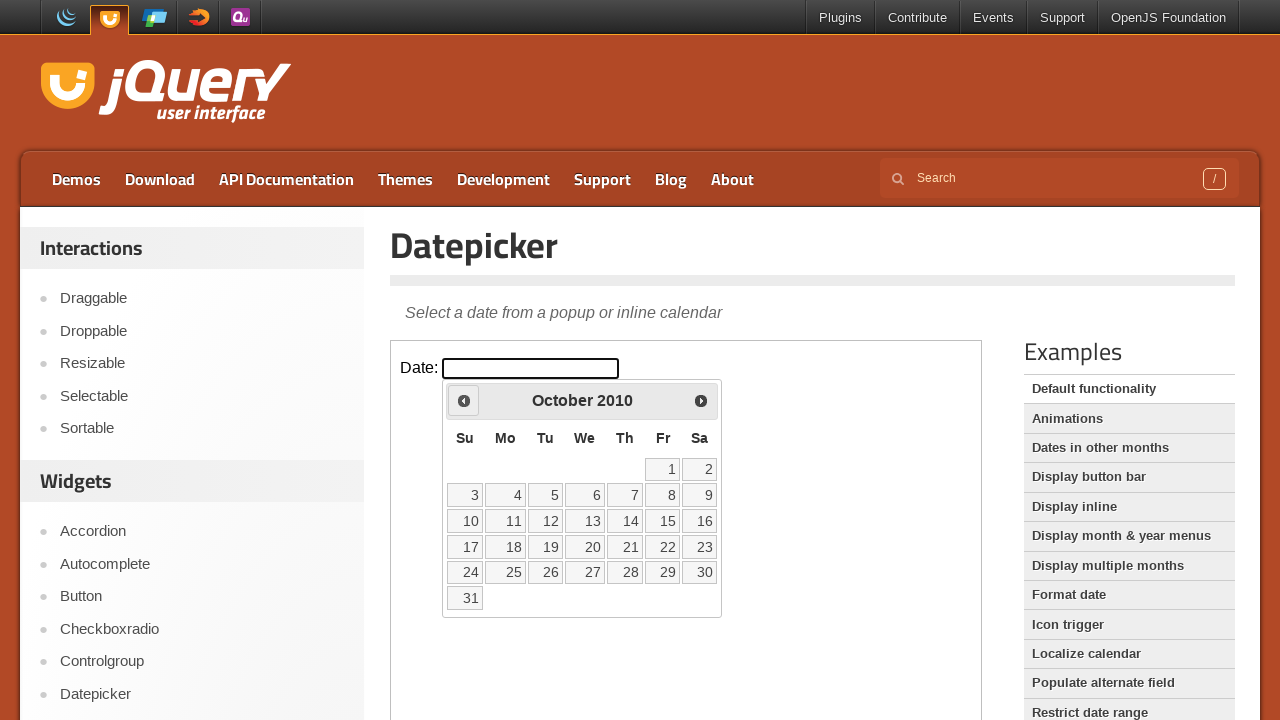

Waited 100ms for navigation animation
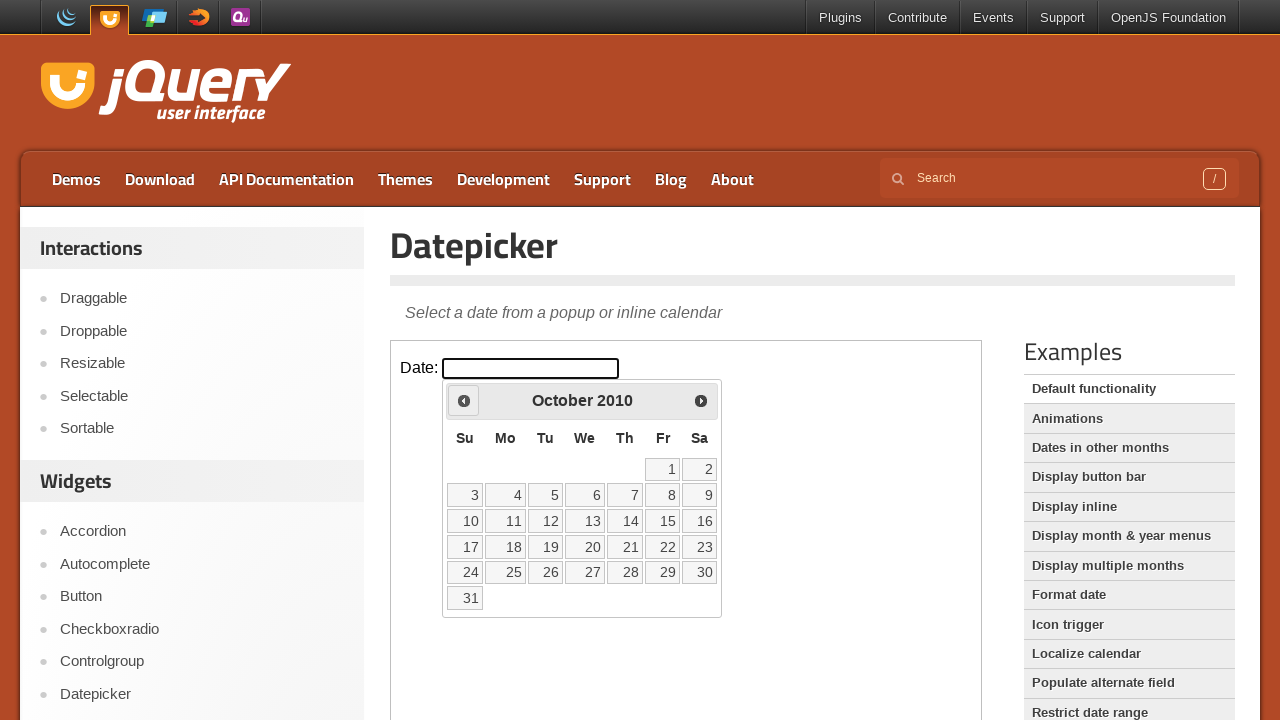

Clicked previous button to navigate back (current year: 2010, target year: 1994) at (464, 400) on iframe.demo-frame >> internal:control=enter-frame >> a.ui-datepicker-prev
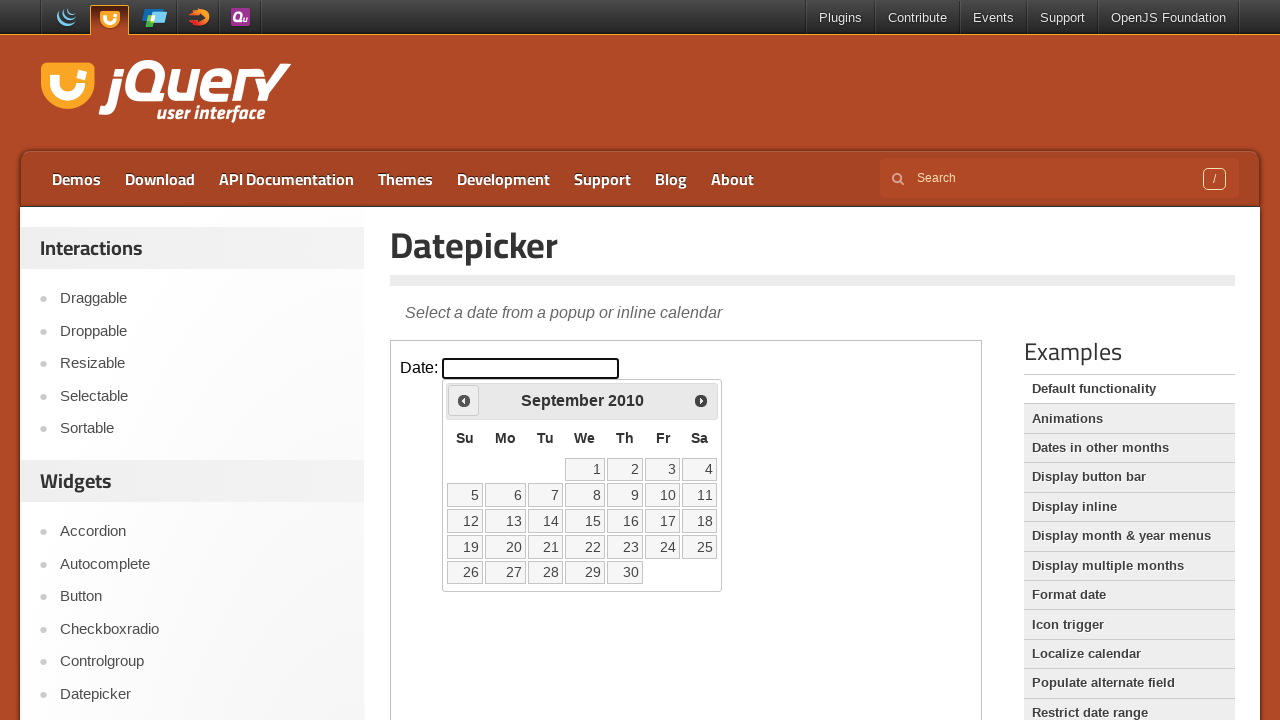

Waited 100ms for navigation animation
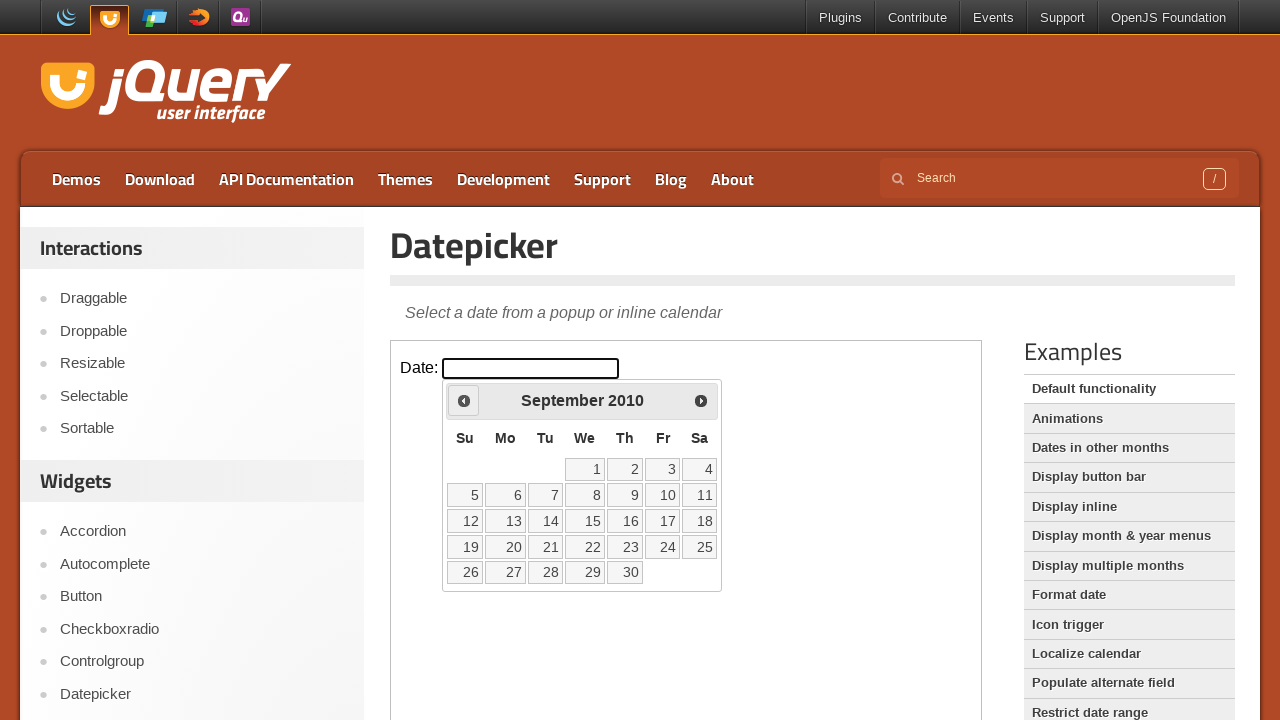

Clicked previous button to navigate back (current year: 2010, target year: 1994) at (464, 400) on iframe.demo-frame >> internal:control=enter-frame >> a.ui-datepicker-prev
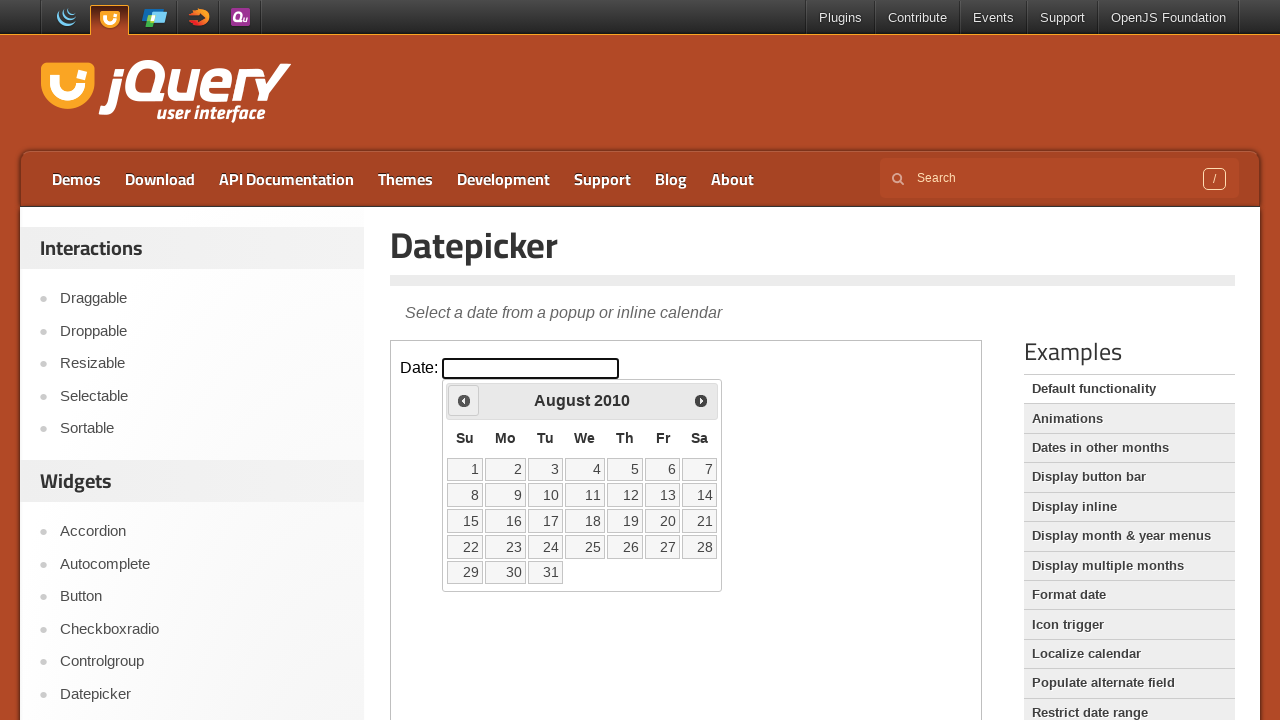

Waited 100ms for navigation animation
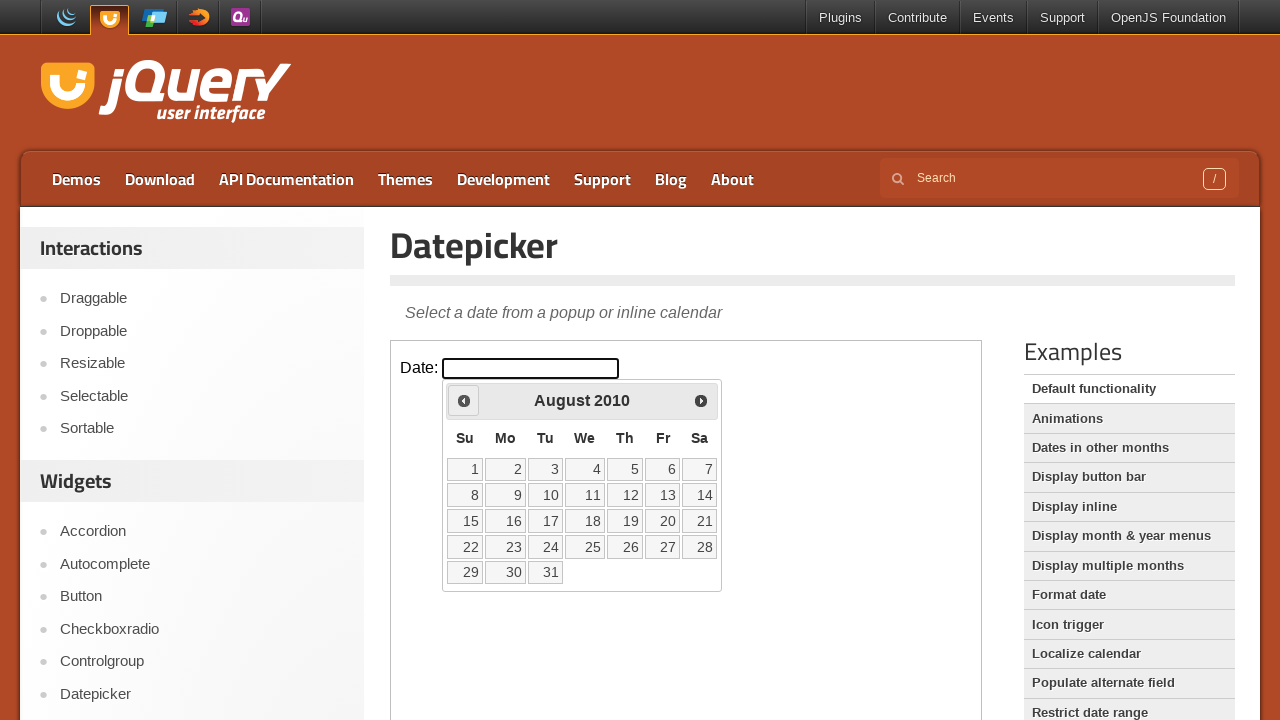

Clicked previous button to navigate back (current year: 2010, target year: 1994) at (464, 400) on iframe.demo-frame >> internal:control=enter-frame >> a.ui-datepicker-prev
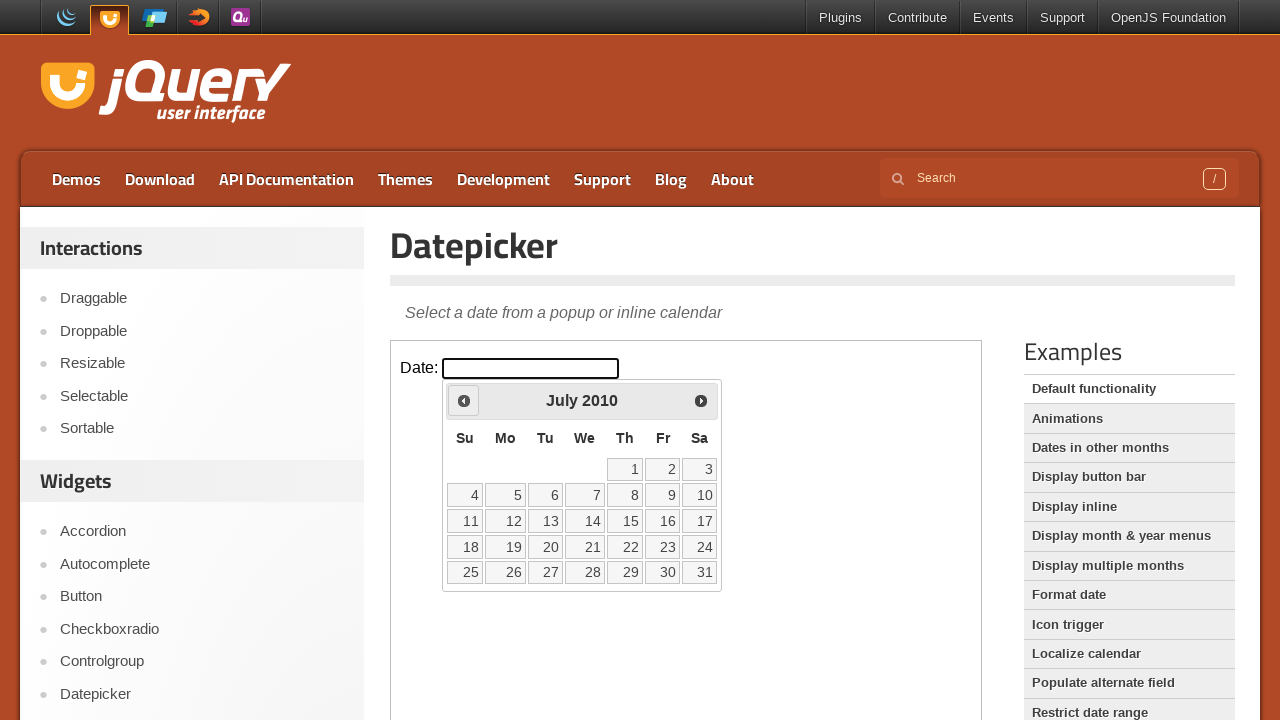

Waited 100ms for navigation animation
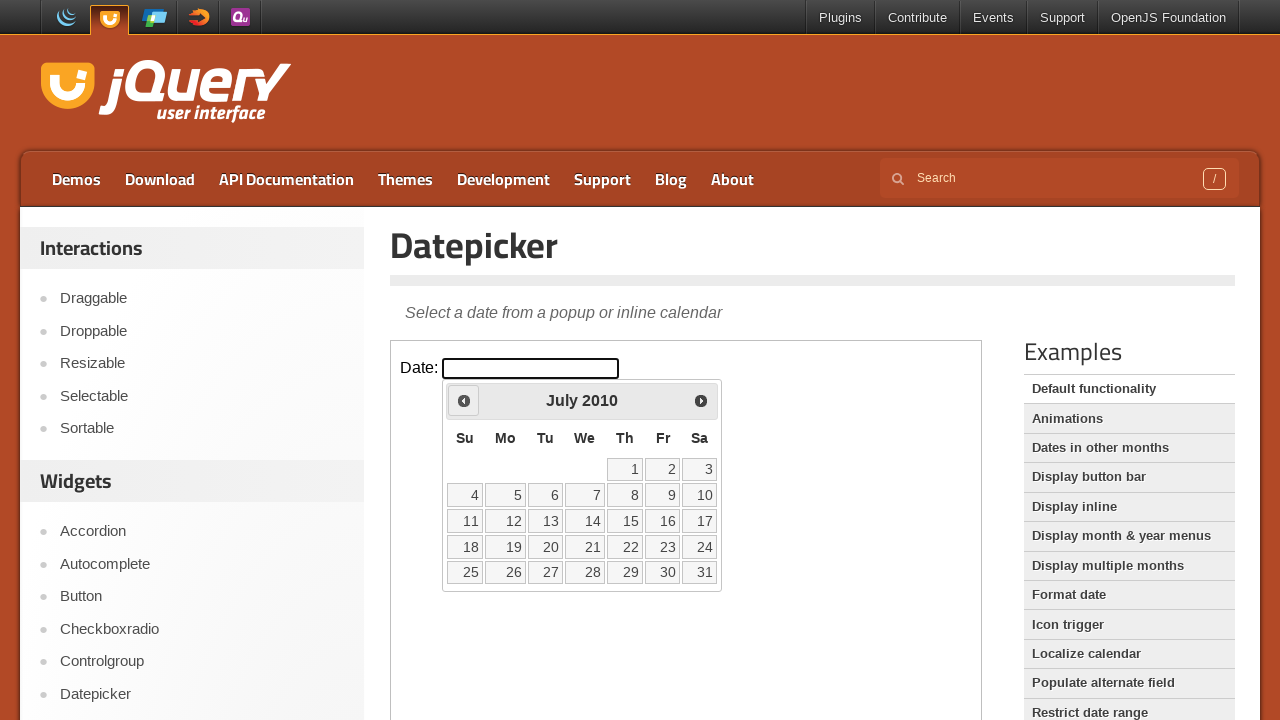

Clicked previous button to navigate back (current year: 2010, target year: 1994) at (464, 400) on iframe.demo-frame >> internal:control=enter-frame >> a.ui-datepicker-prev
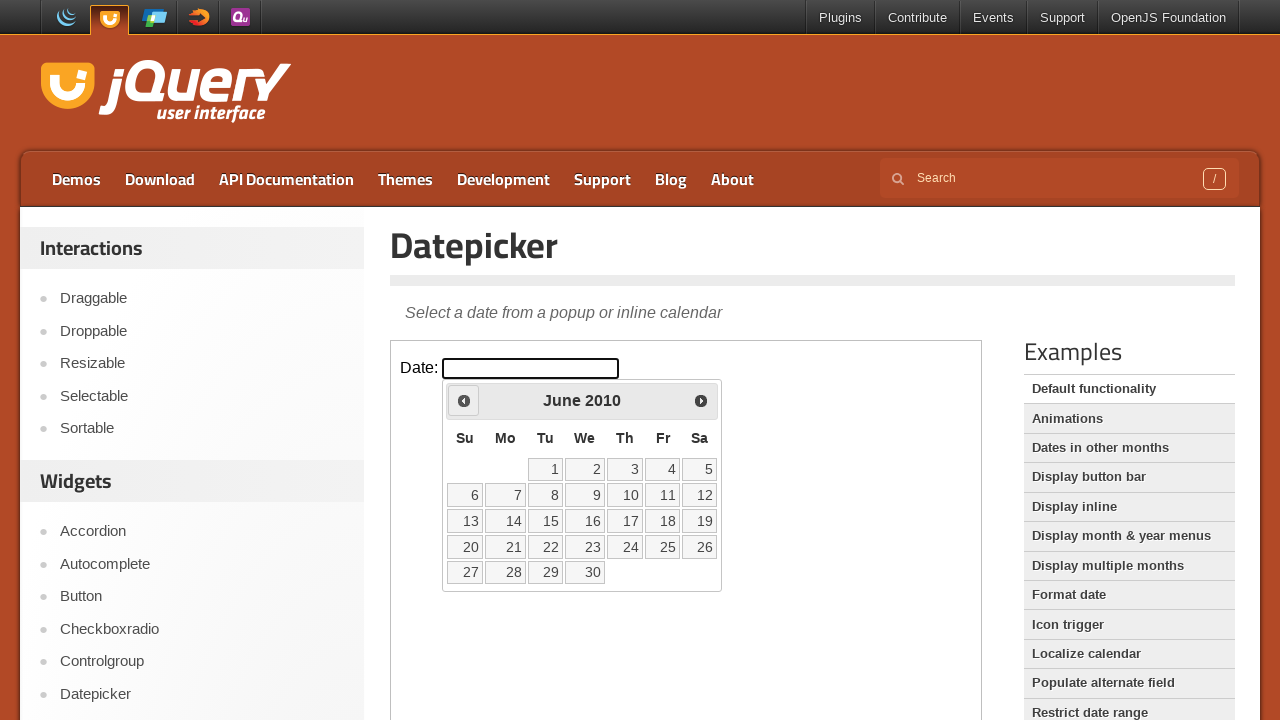

Waited 100ms for navigation animation
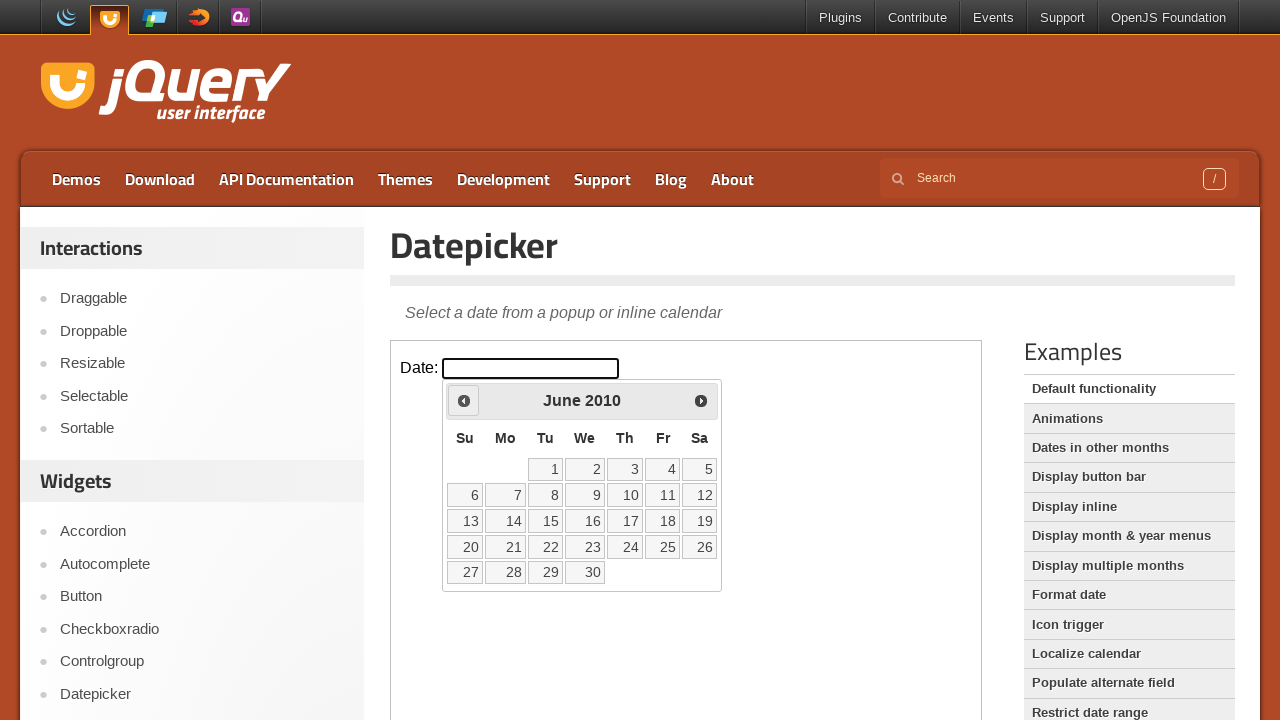

Clicked previous button to navigate back (current year: 2010, target year: 1994) at (464, 400) on iframe.demo-frame >> internal:control=enter-frame >> a.ui-datepicker-prev
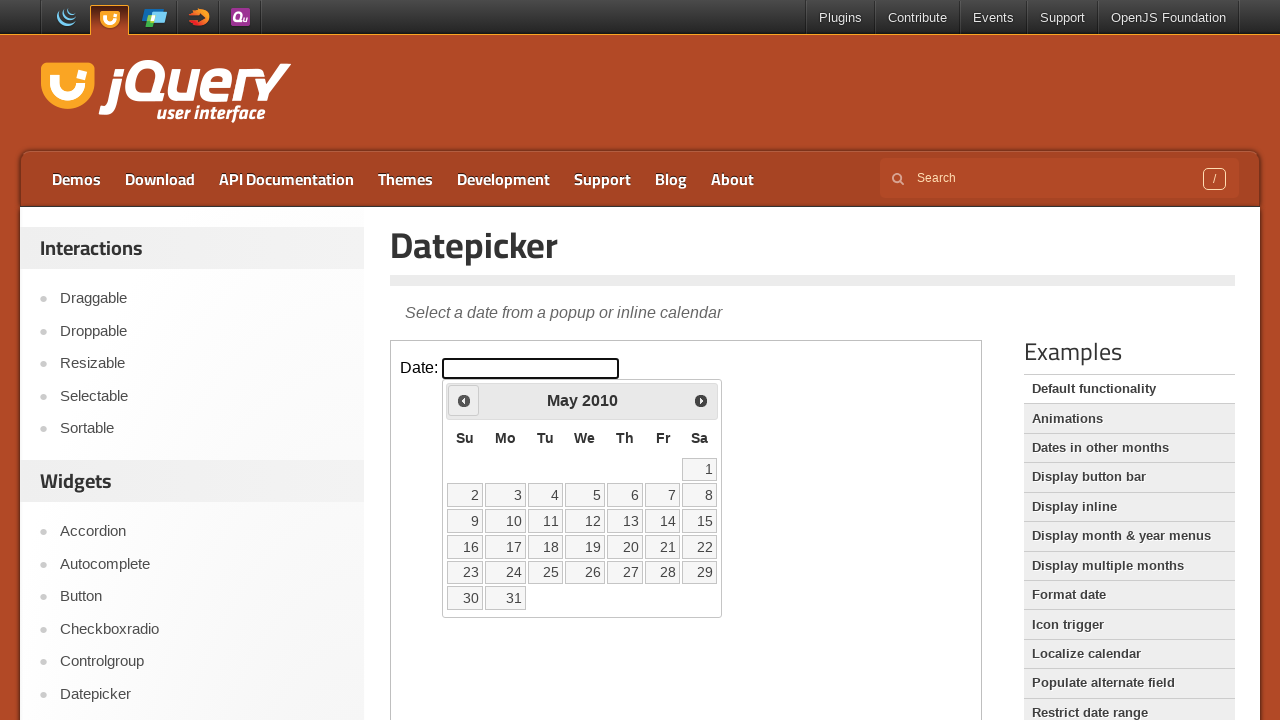

Waited 100ms for navigation animation
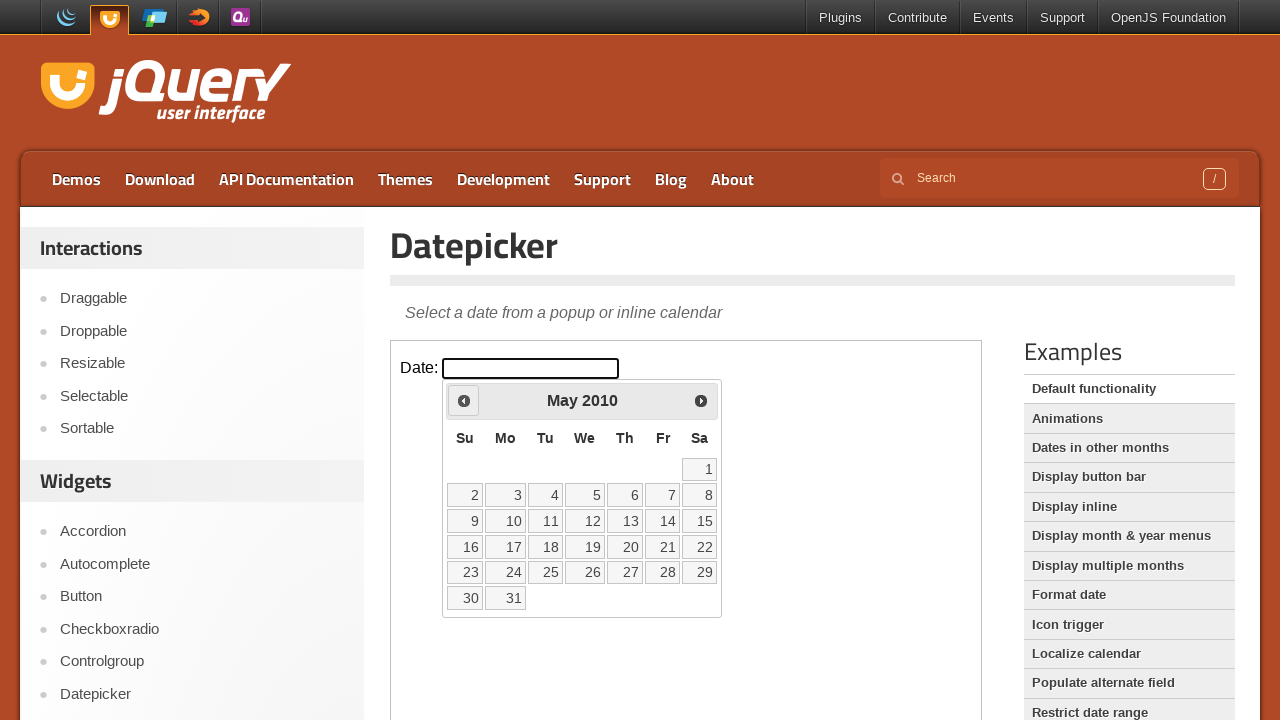

Clicked previous button to navigate back (current year: 2010, target year: 1994) at (464, 400) on iframe.demo-frame >> internal:control=enter-frame >> a.ui-datepicker-prev
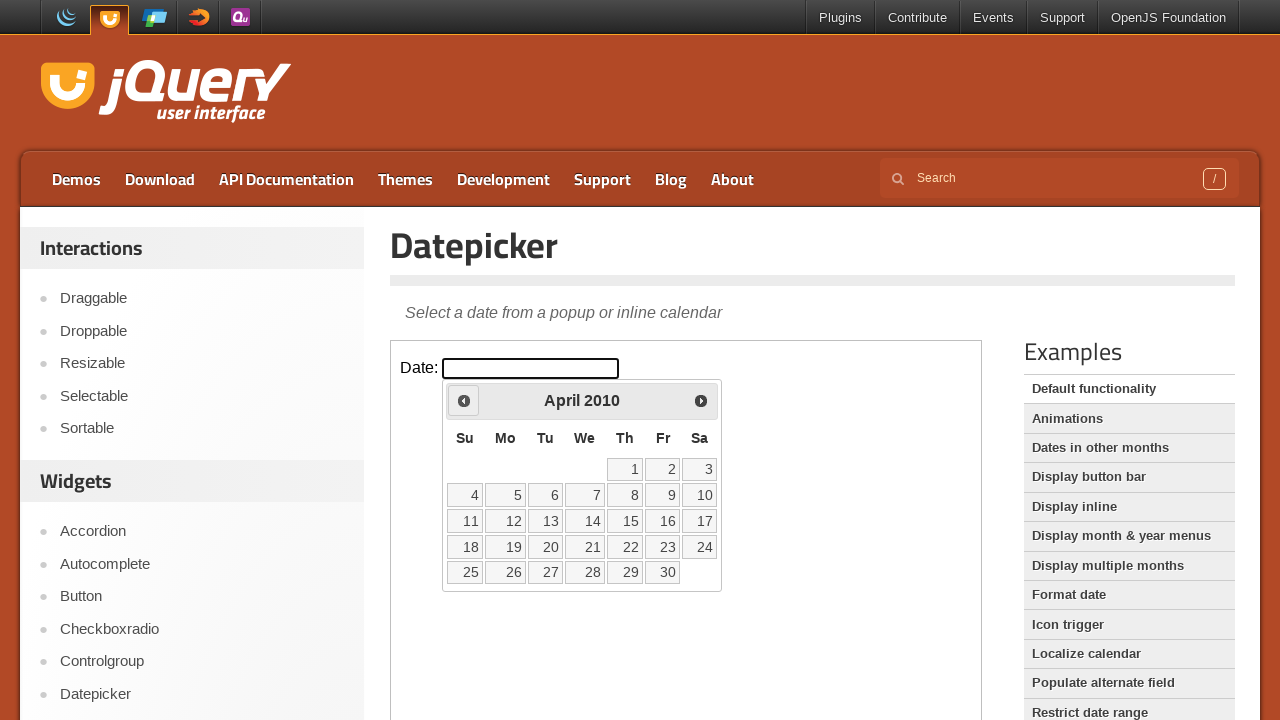

Waited 100ms for navigation animation
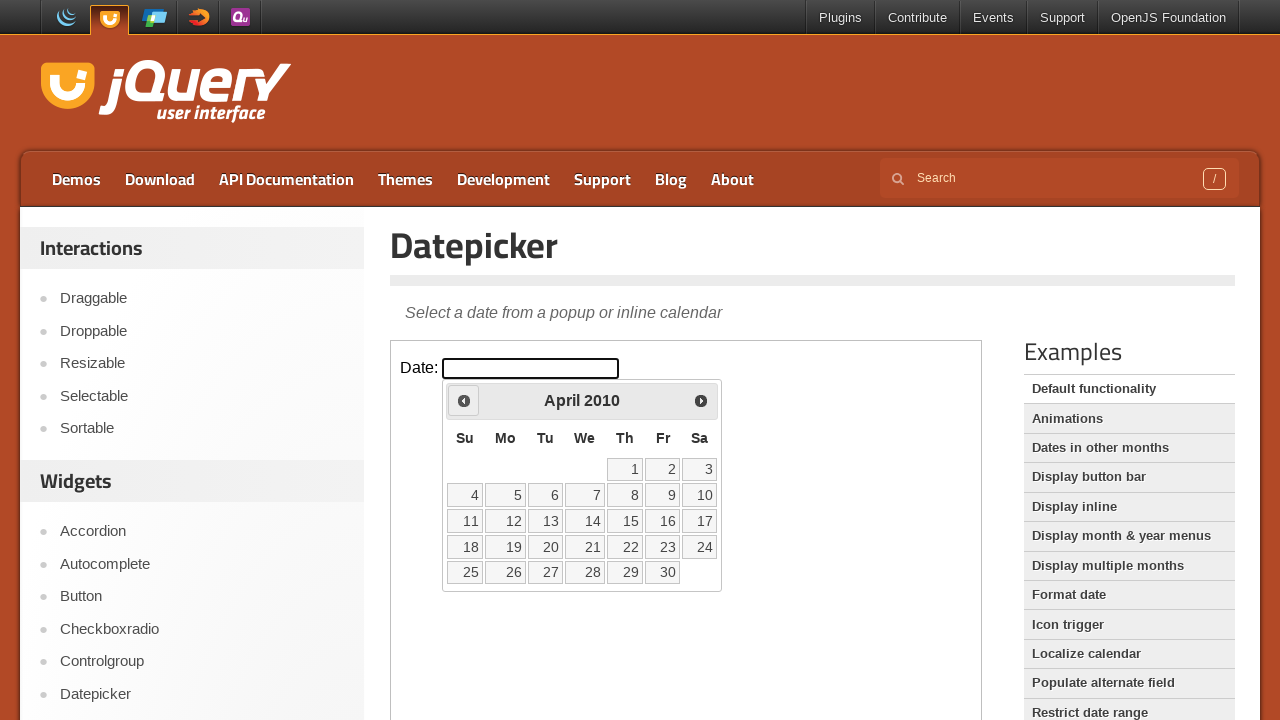

Clicked previous button to navigate back (current year: 2010, target year: 1994) at (464, 400) on iframe.demo-frame >> internal:control=enter-frame >> a.ui-datepicker-prev
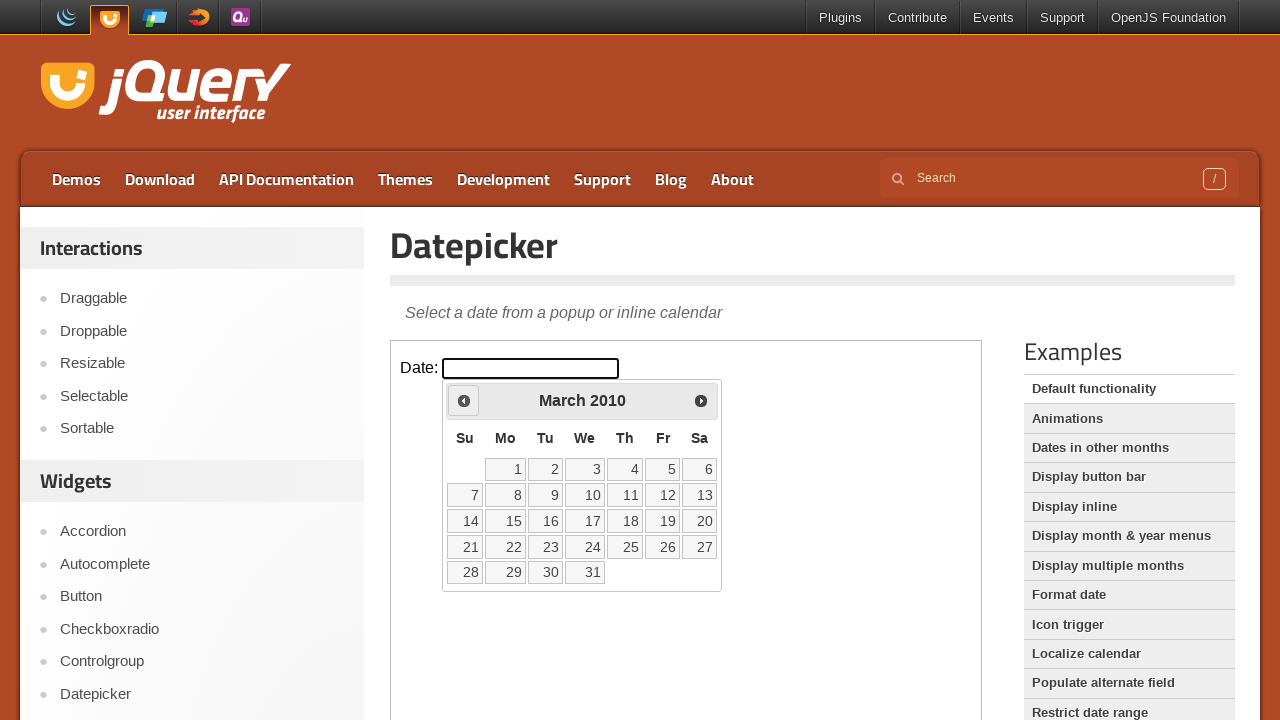

Waited 100ms for navigation animation
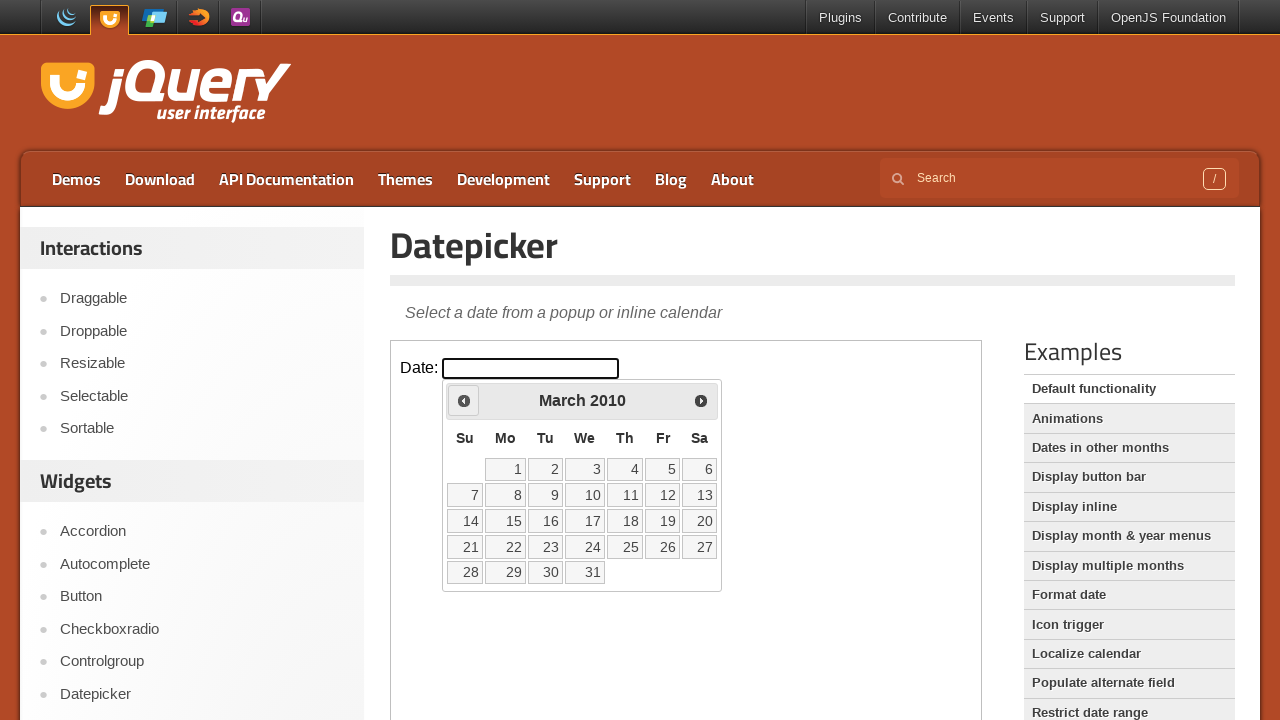

Clicked previous button to navigate back (current year: 2010, target year: 1994) at (464, 400) on iframe.demo-frame >> internal:control=enter-frame >> a.ui-datepicker-prev
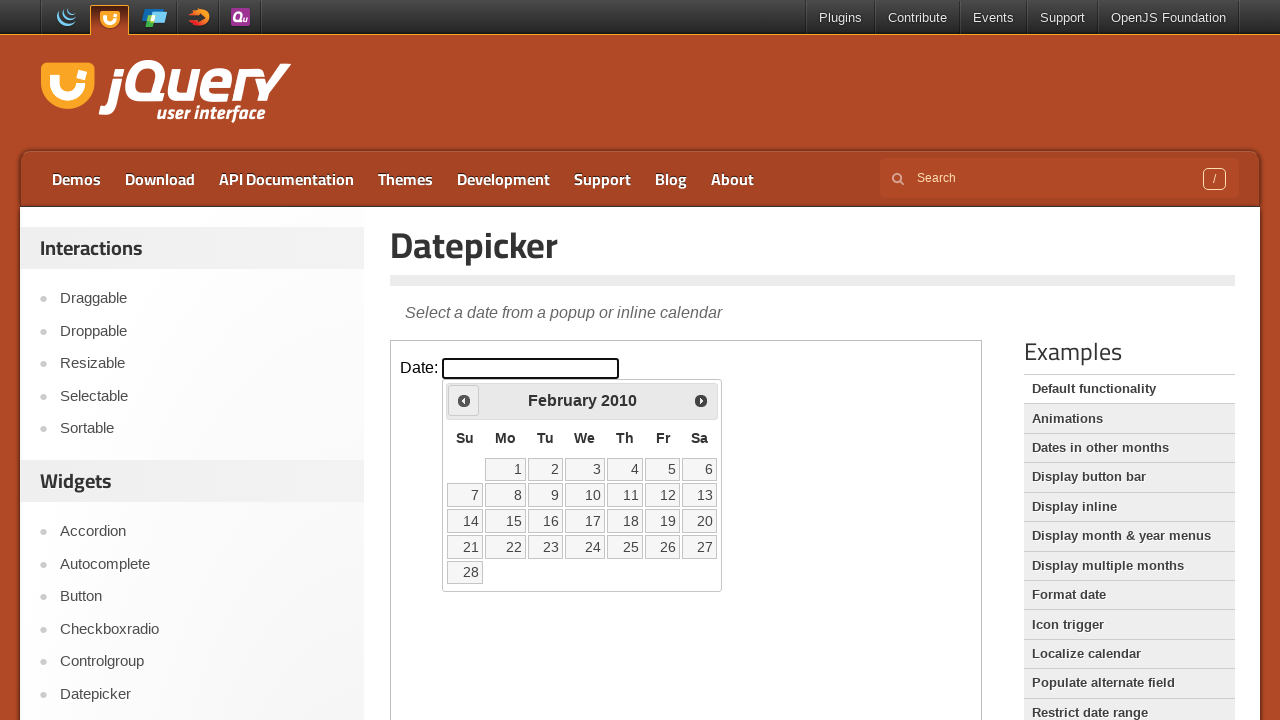

Waited 100ms for navigation animation
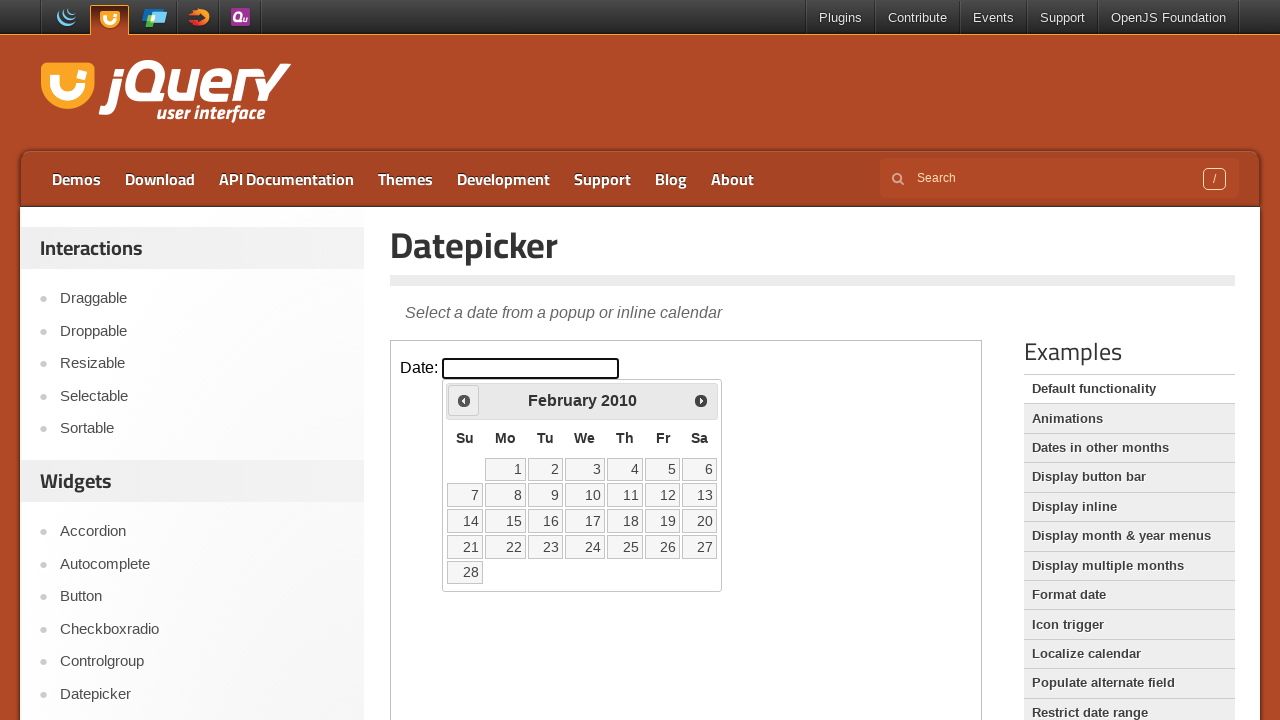

Clicked previous button to navigate back (current year: 2010, target year: 1994) at (464, 400) on iframe.demo-frame >> internal:control=enter-frame >> a.ui-datepicker-prev
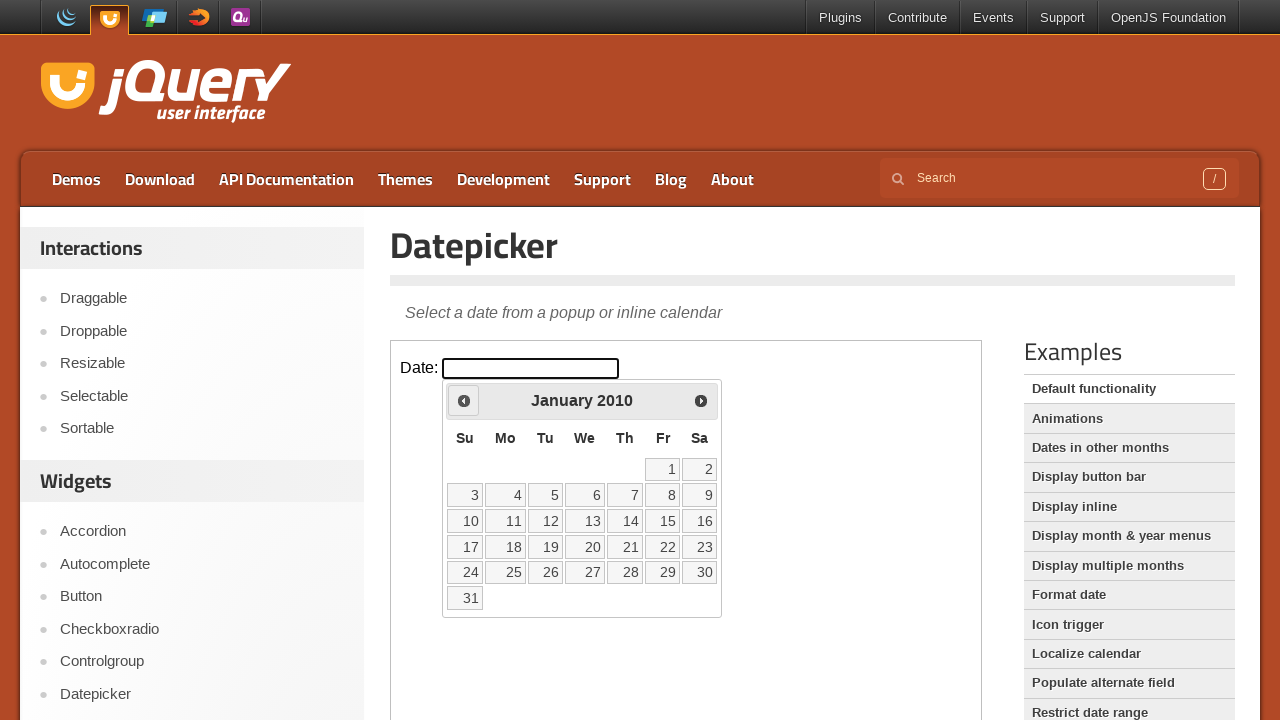

Waited 100ms for navigation animation
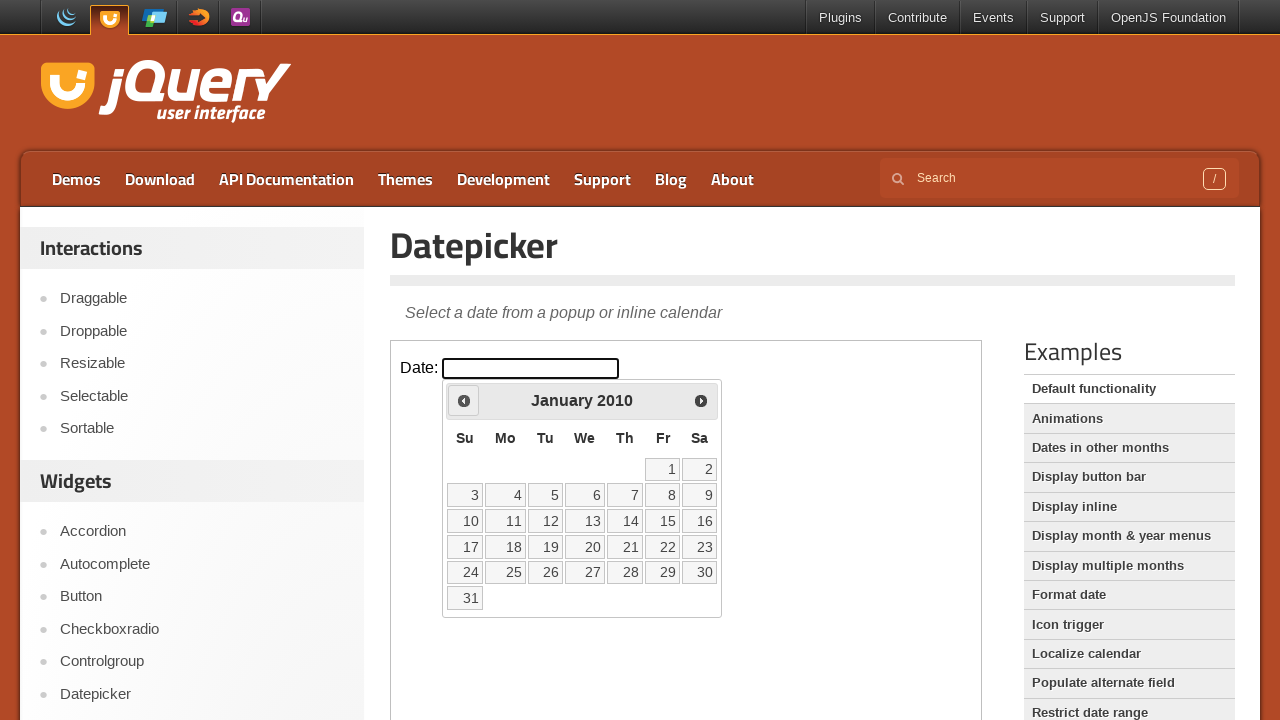

Clicked previous button to navigate back (current year: 2010, target year: 1994) at (464, 400) on iframe.demo-frame >> internal:control=enter-frame >> a.ui-datepicker-prev
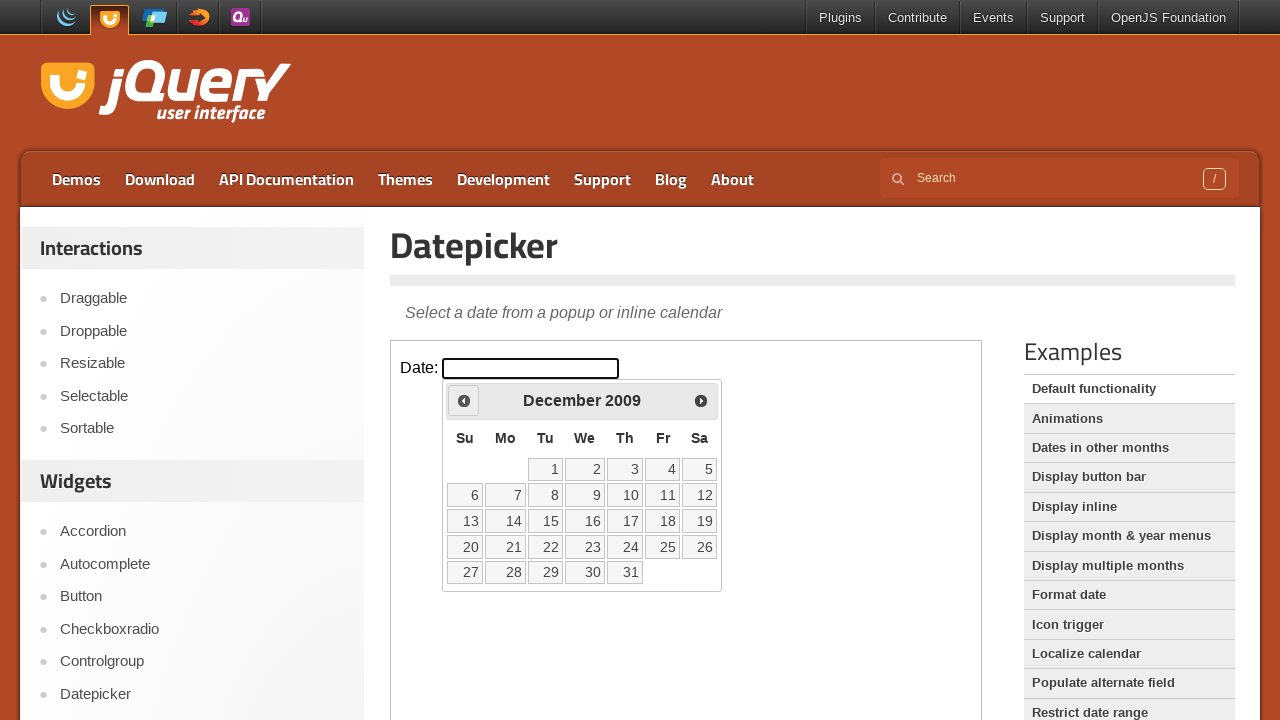

Waited 100ms for navigation animation
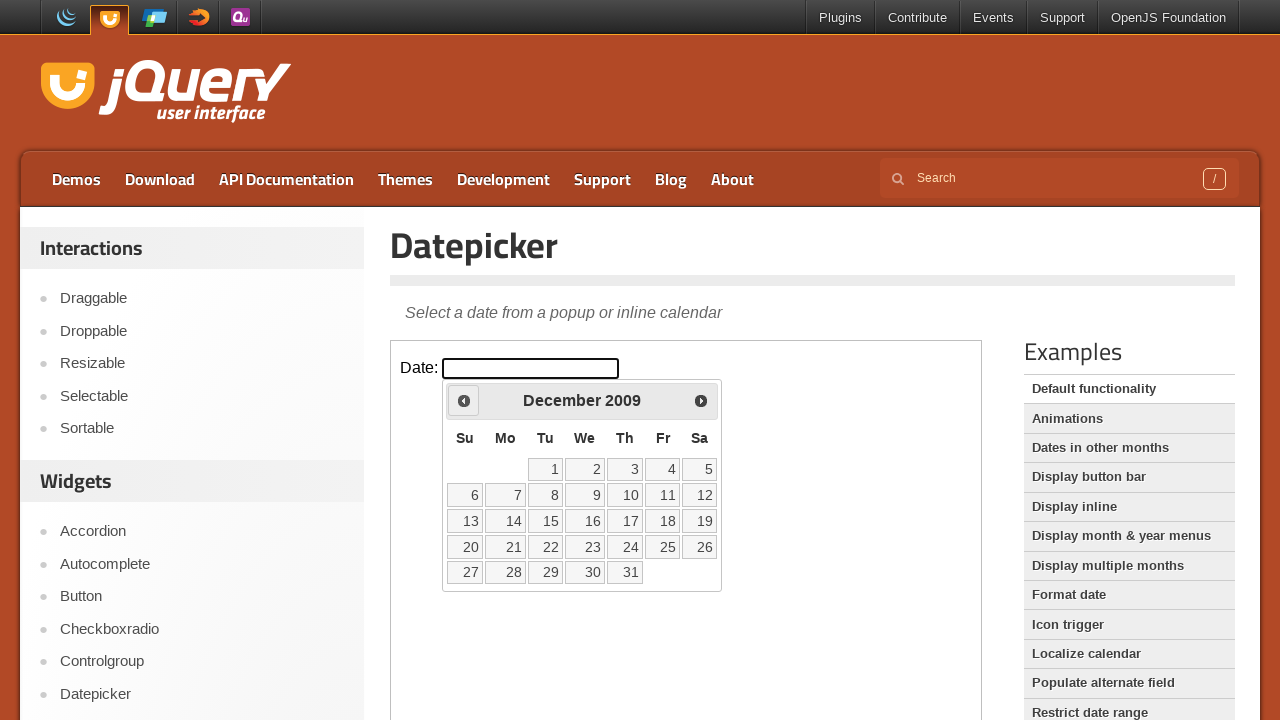

Clicked previous button to navigate back (current year: 2009, target year: 1994) at (464, 400) on iframe.demo-frame >> internal:control=enter-frame >> a.ui-datepicker-prev
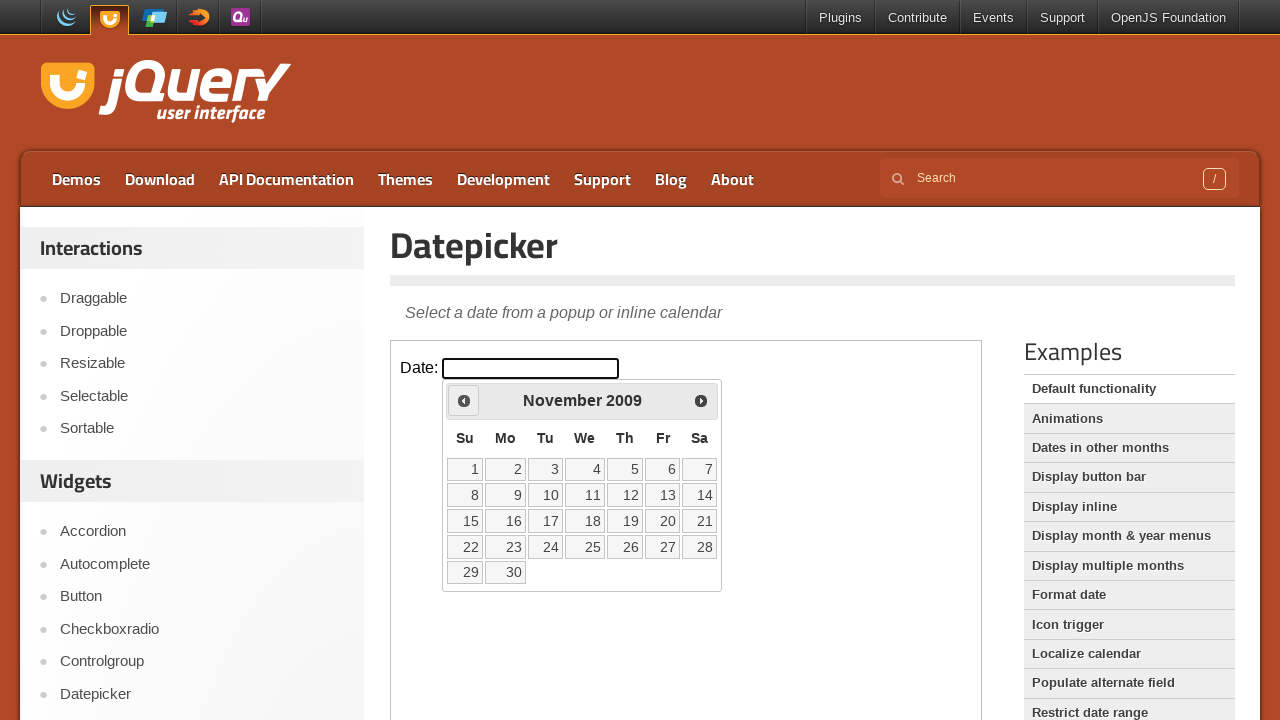

Waited 100ms for navigation animation
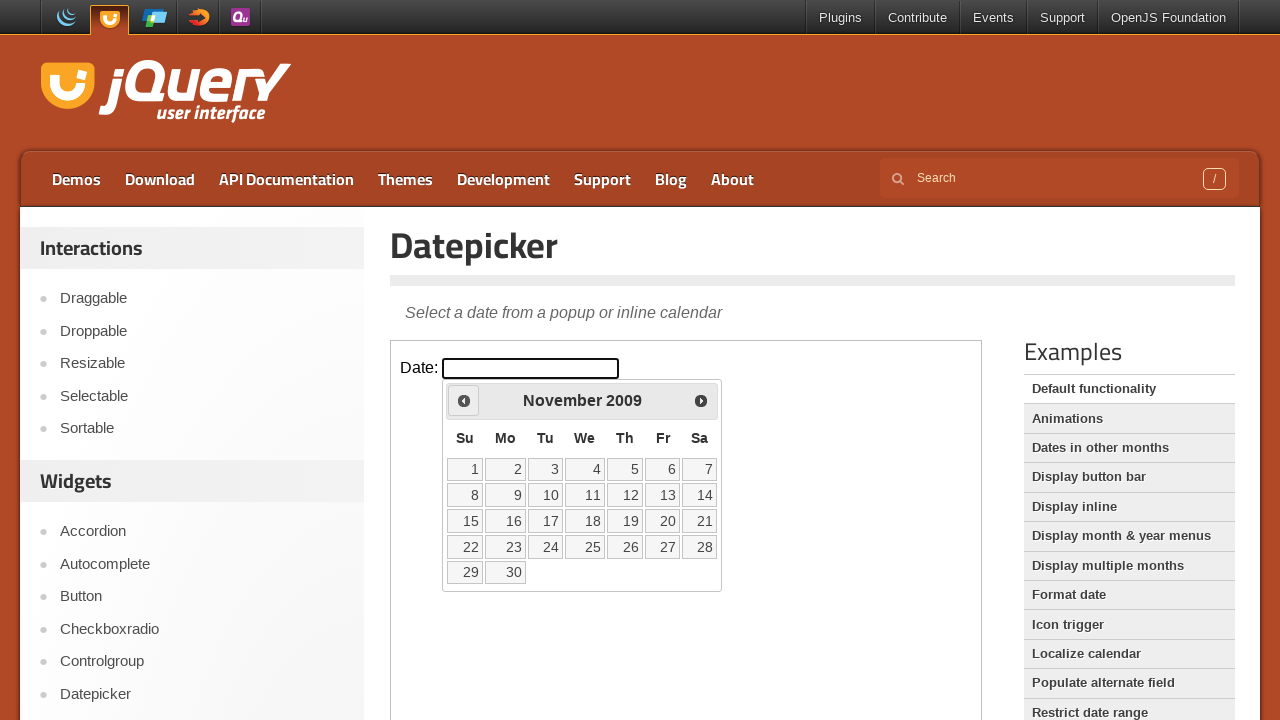

Clicked previous button to navigate back (current year: 2009, target year: 1994) at (464, 400) on iframe.demo-frame >> internal:control=enter-frame >> a.ui-datepicker-prev
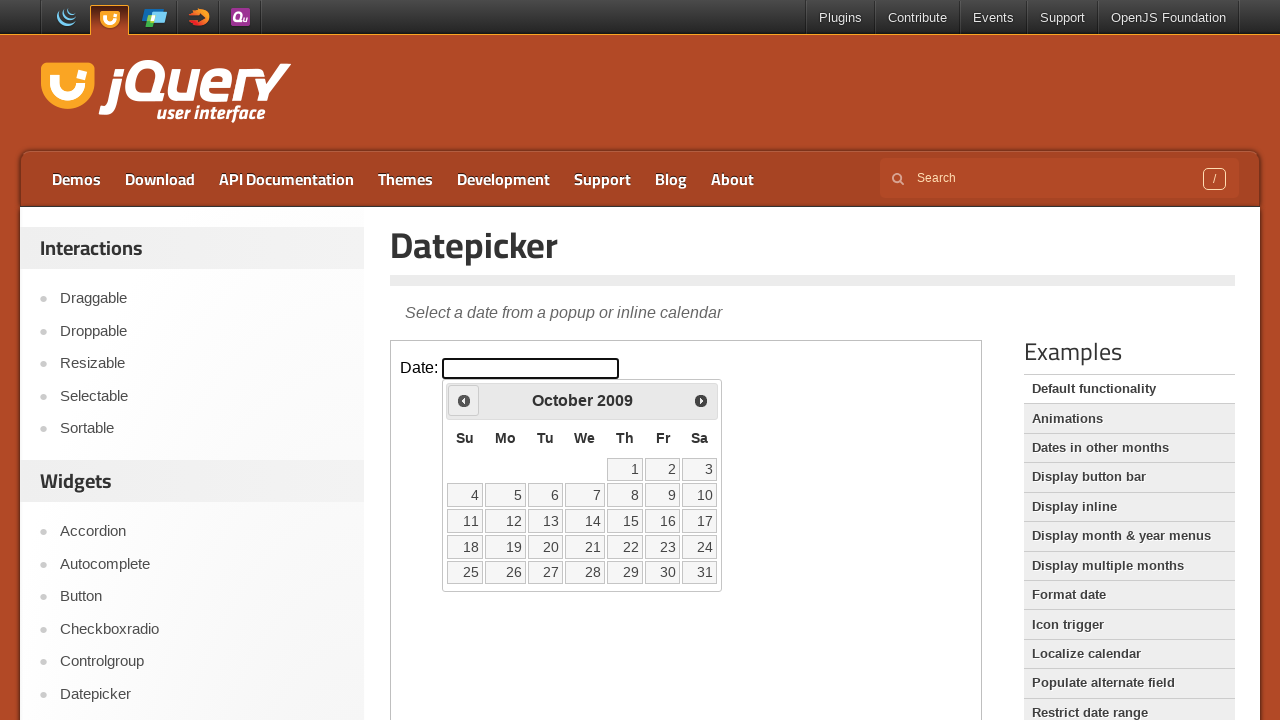

Waited 100ms for navigation animation
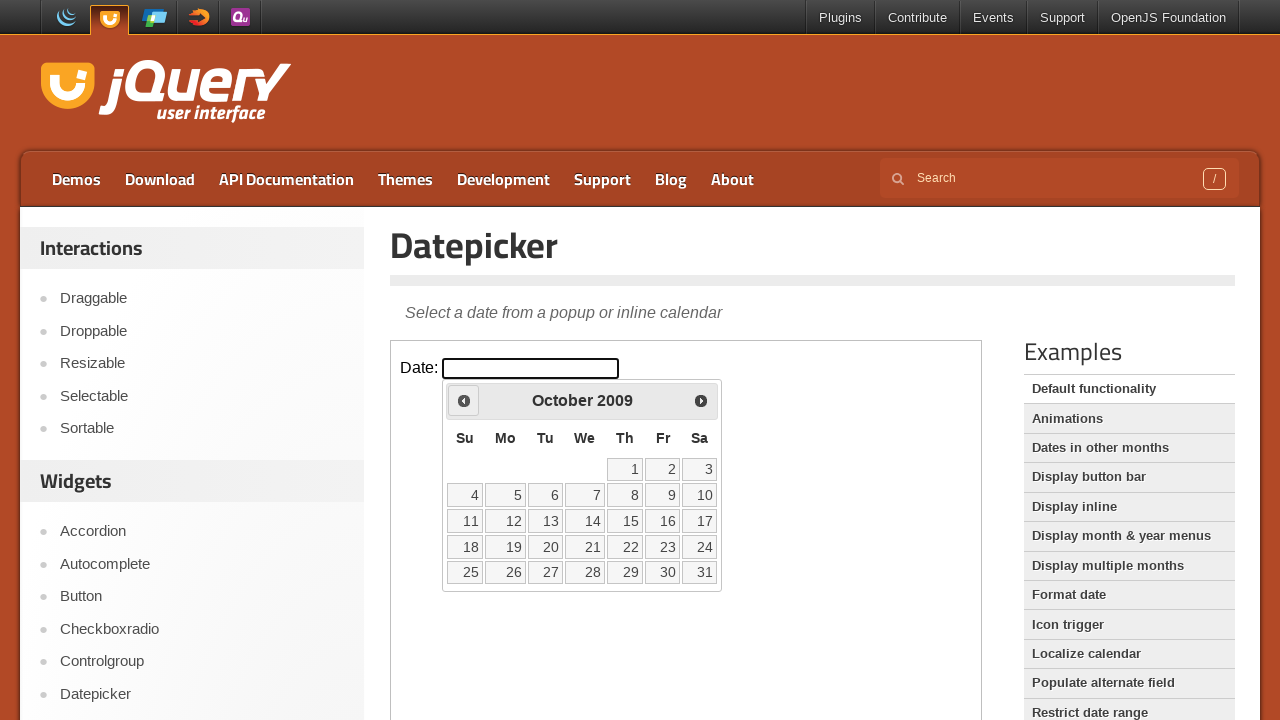

Clicked previous button to navigate back (current year: 2009, target year: 1994) at (464, 400) on iframe.demo-frame >> internal:control=enter-frame >> a.ui-datepicker-prev
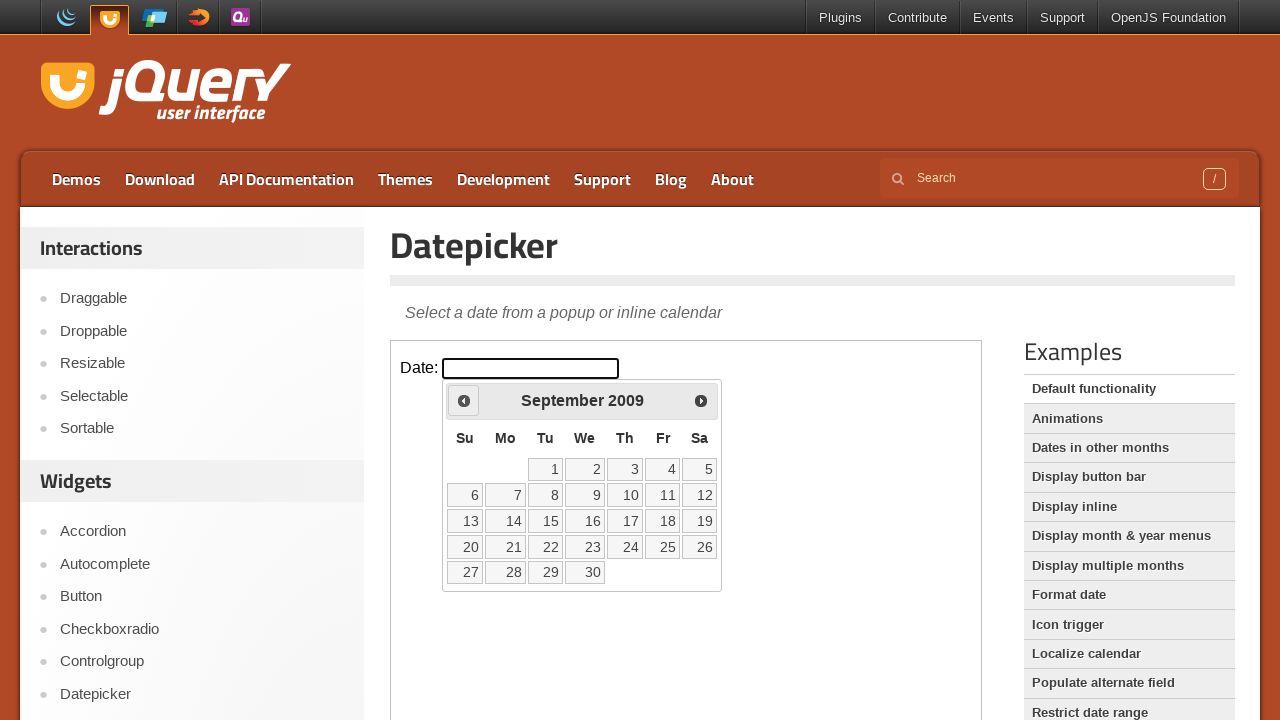

Waited 100ms for navigation animation
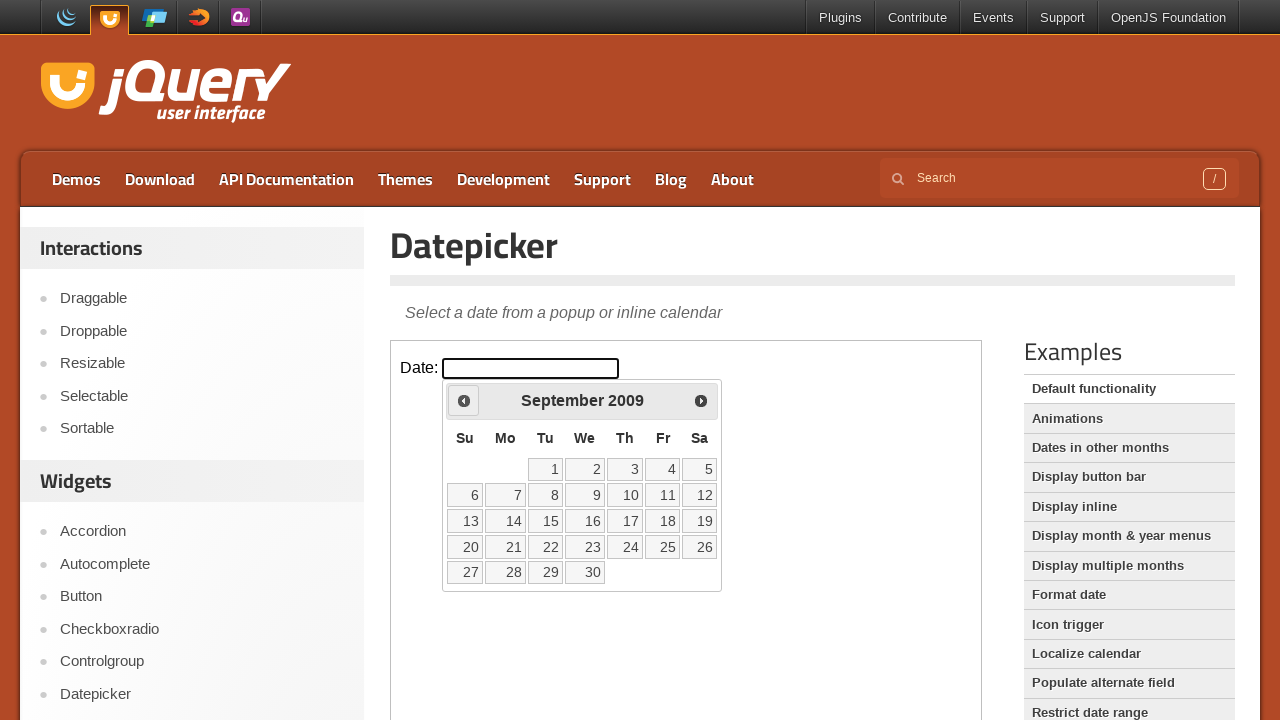

Clicked previous button to navigate back (current year: 2009, target year: 1994) at (464, 400) on iframe.demo-frame >> internal:control=enter-frame >> a.ui-datepicker-prev
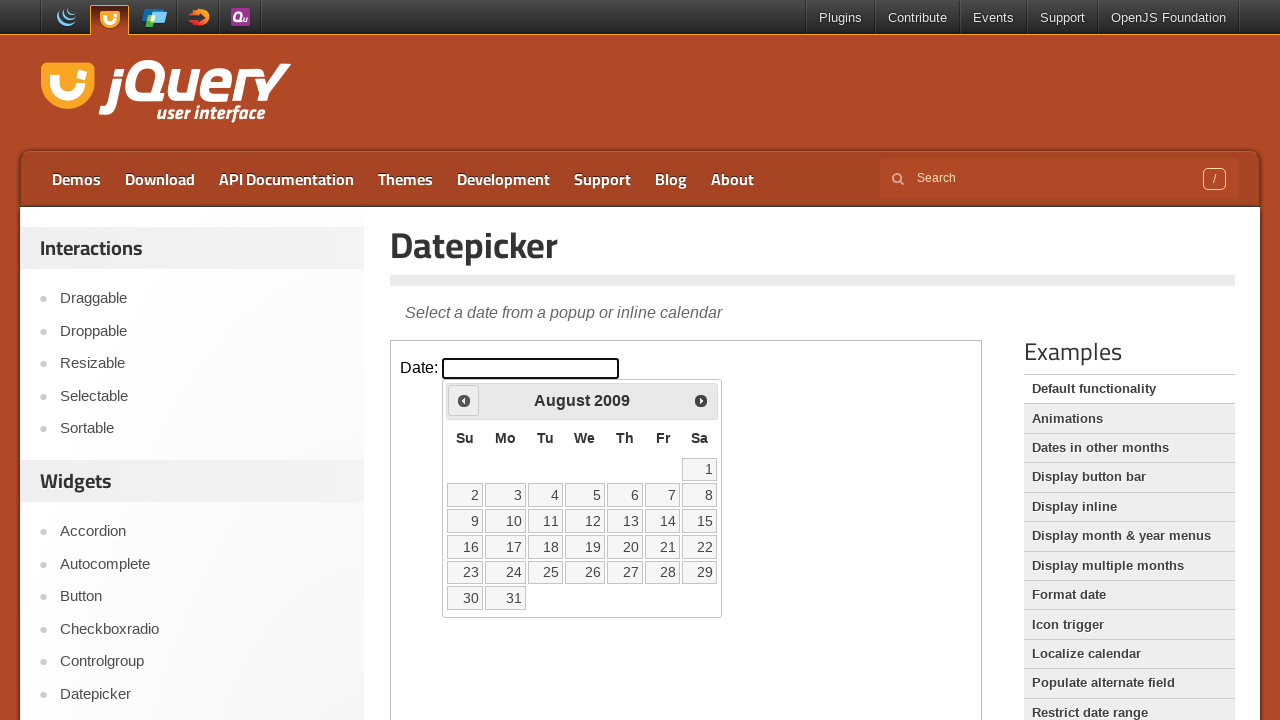

Waited 100ms for navigation animation
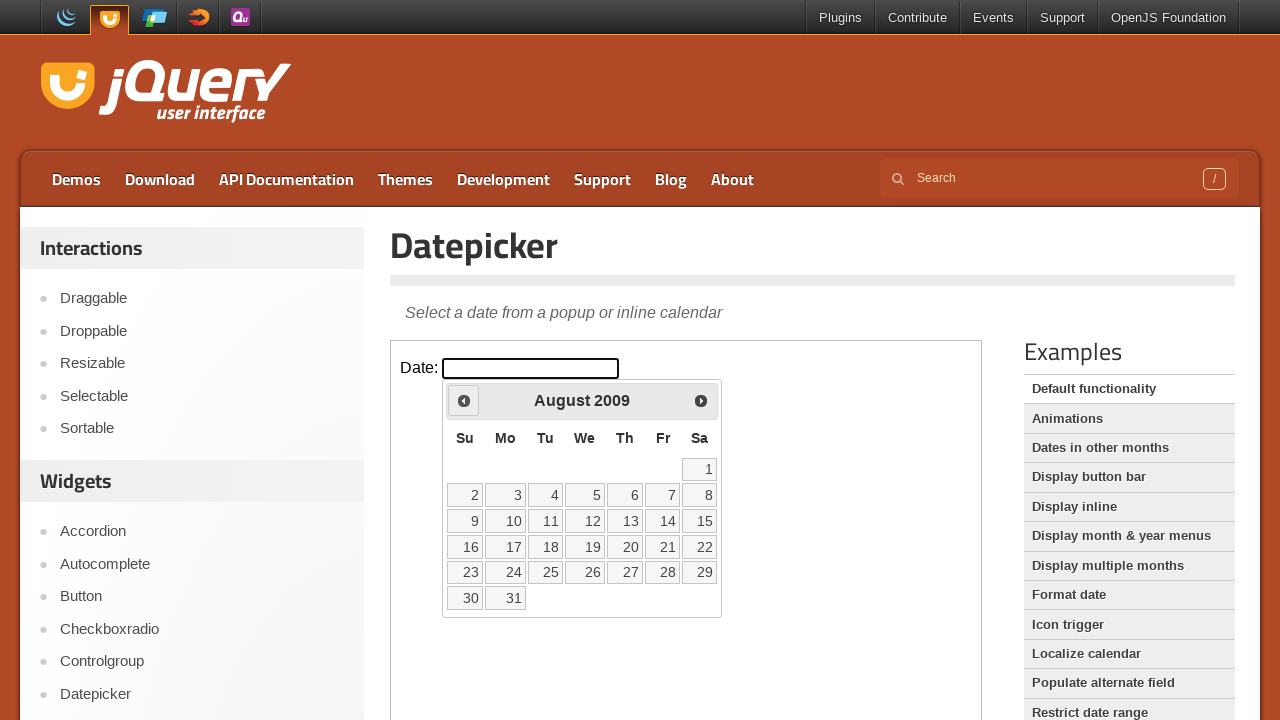

Clicked previous button to navigate back (current year: 2009, target year: 1994) at (464, 400) on iframe.demo-frame >> internal:control=enter-frame >> a.ui-datepicker-prev
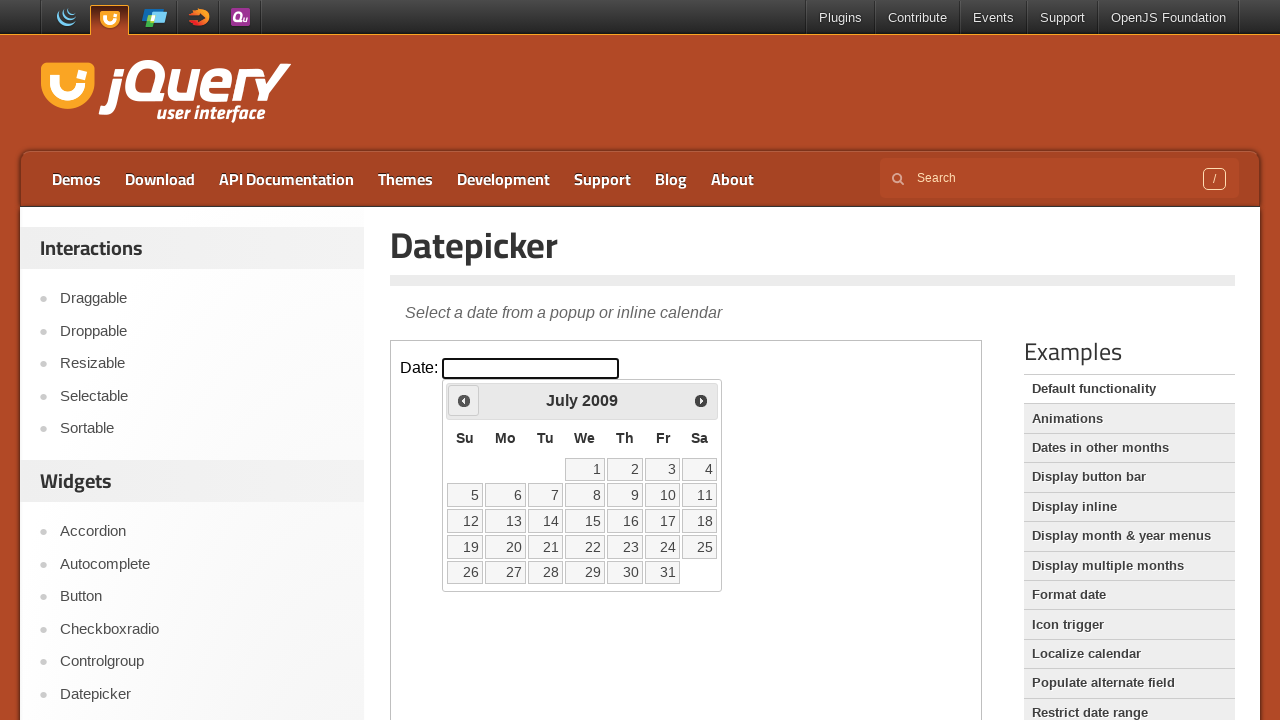

Waited 100ms for navigation animation
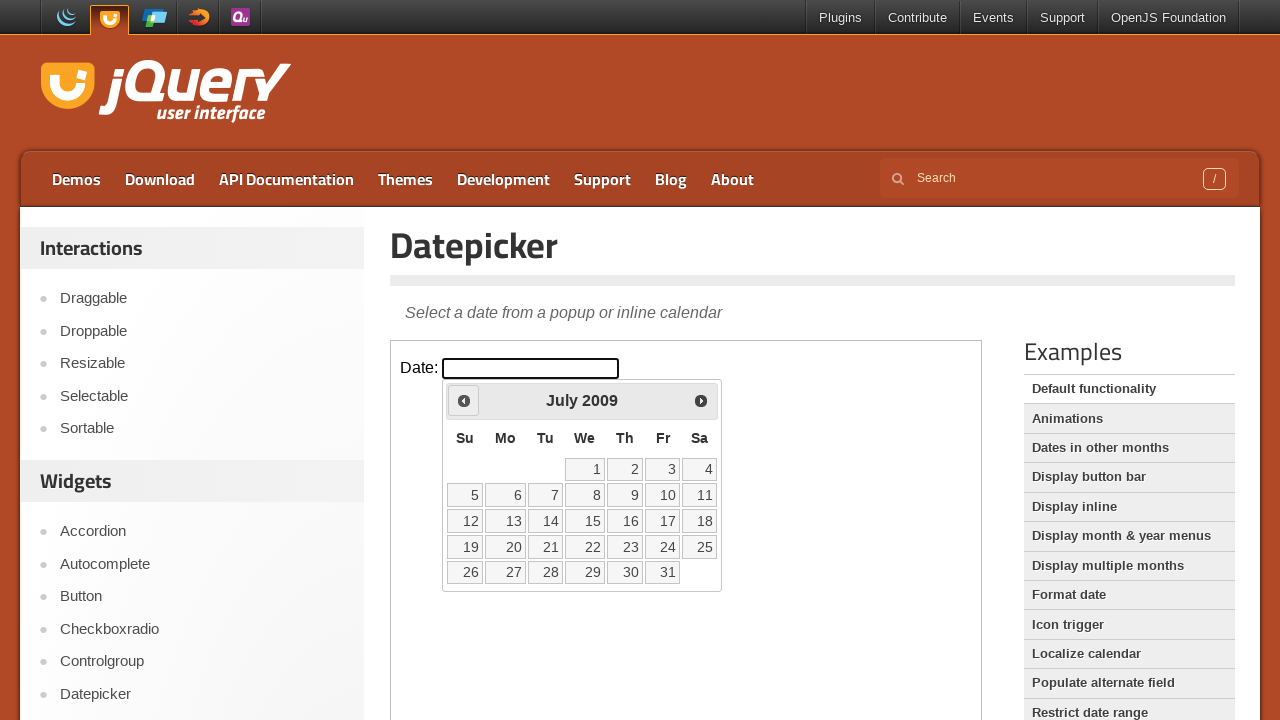

Clicked previous button to navigate back (current year: 2009, target year: 1994) at (464, 400) on iframe.demo-frame >> internal:control=enter-frame >> a.ui-datepicker-prev
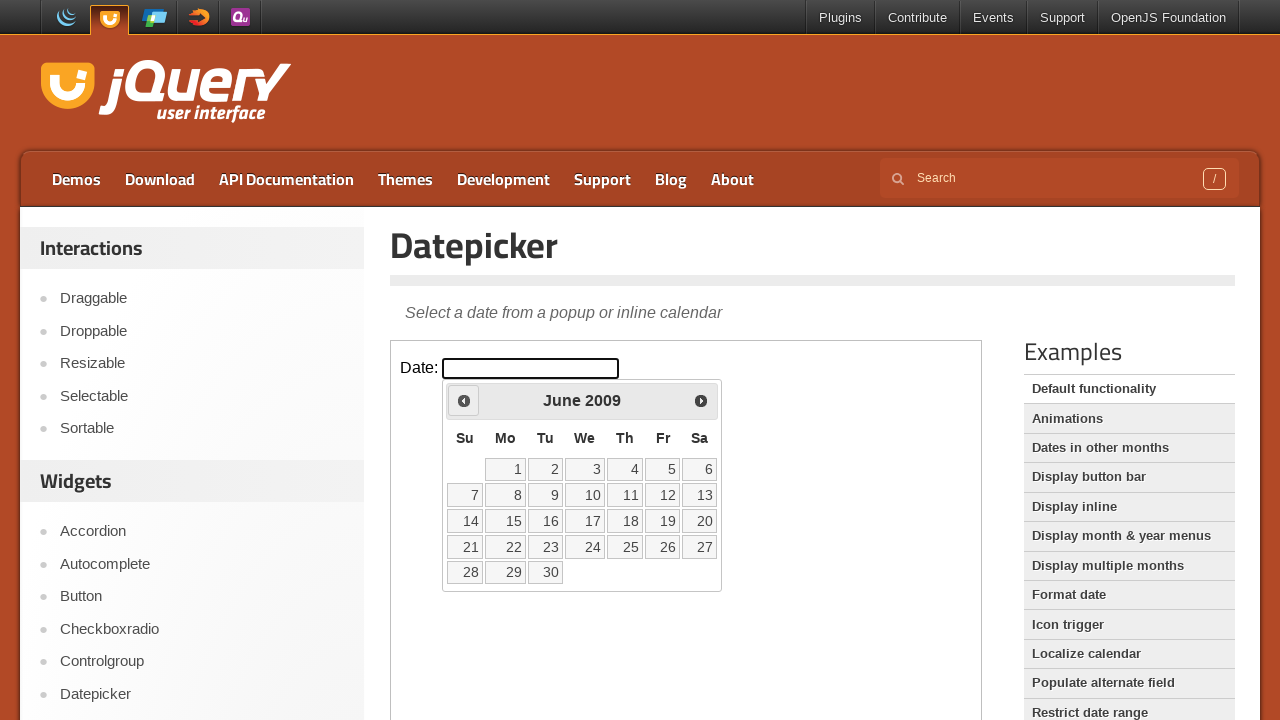

Waited 100ms for navigation animation
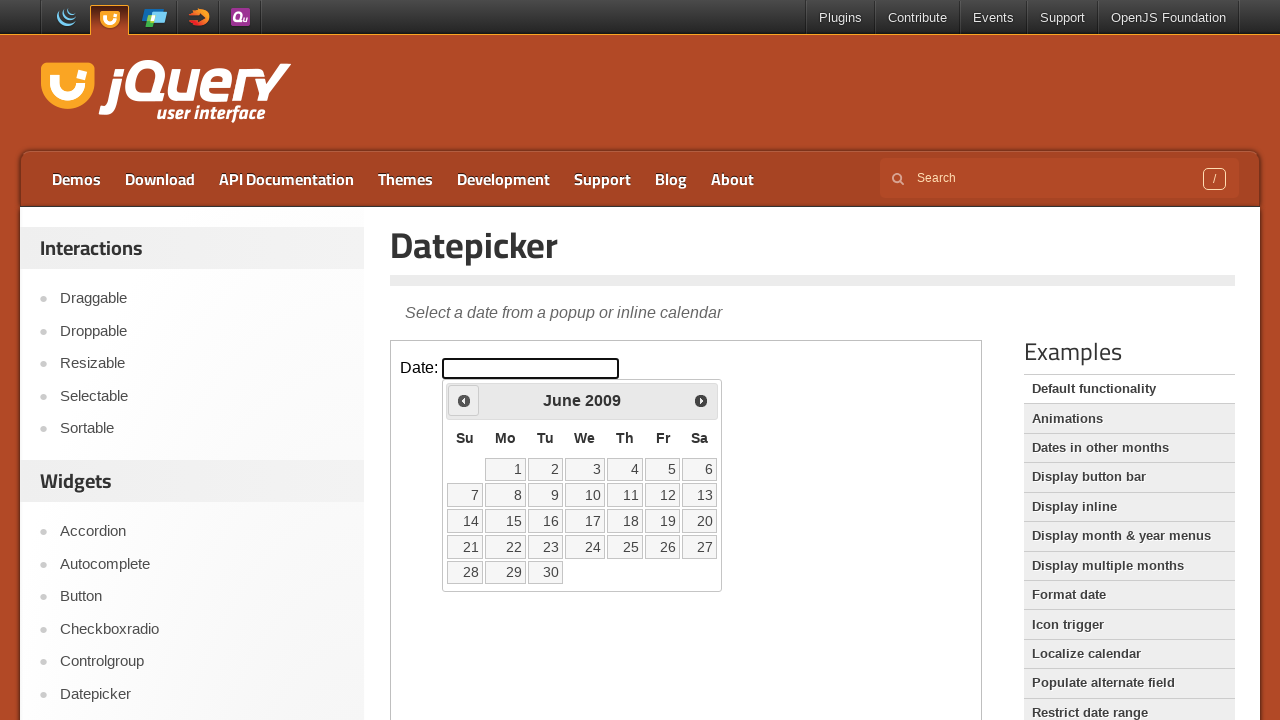

Clicked previous button to navigate back (current year: 2009, target year: 1994) at (464, 400) on iframe.demo-frame >> internal:control=enter-frame >> a.ui-datepicker-prev
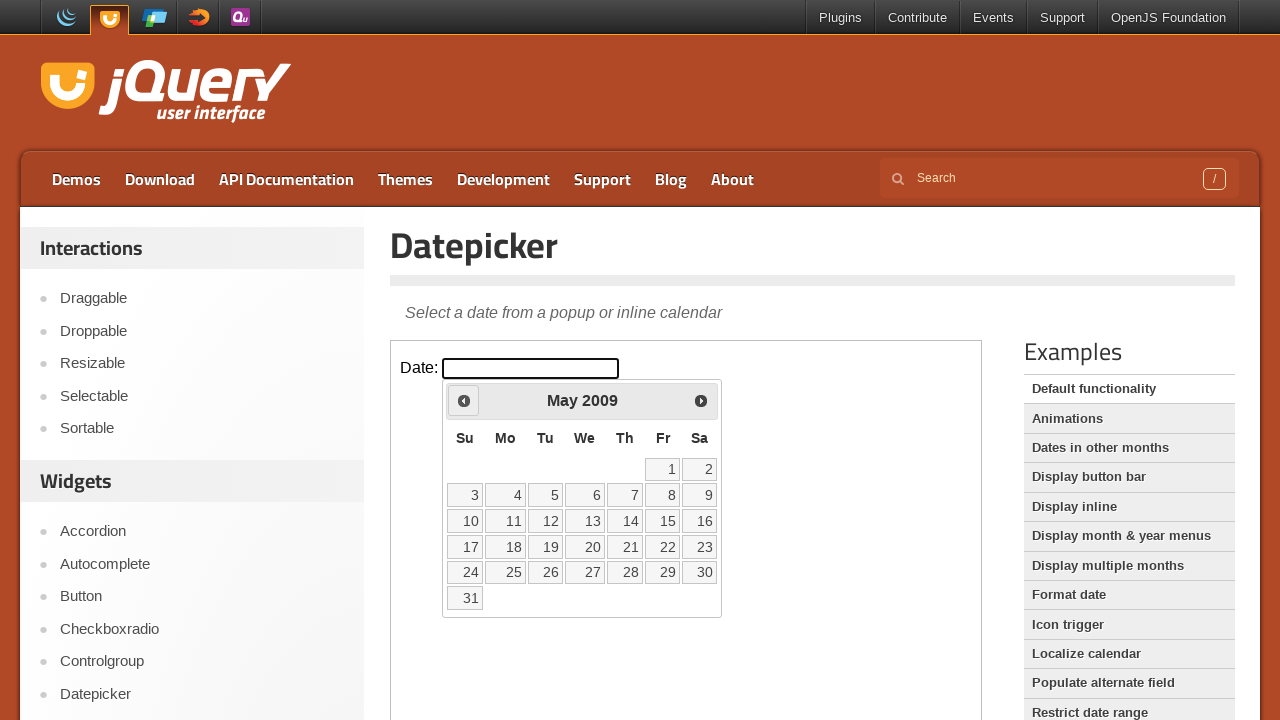

Waited 100ms for navigation animation
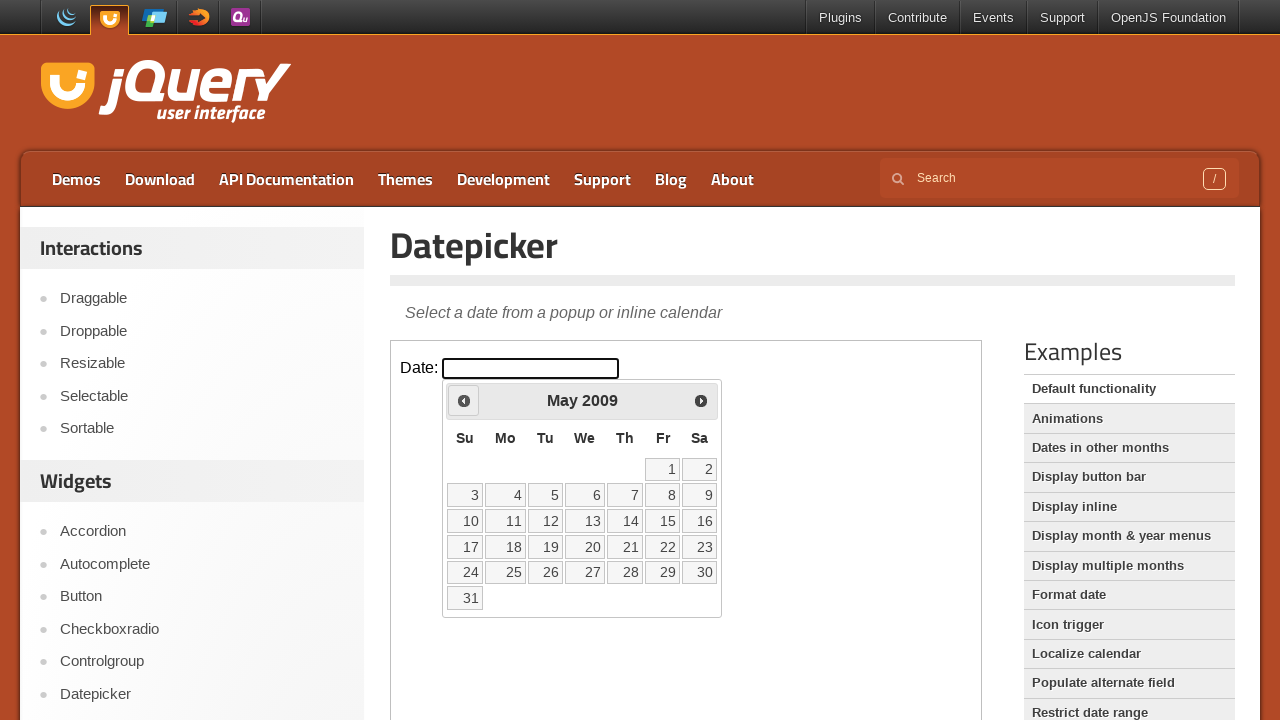

Clicked previous button to navigate back (current year: 2009, target year: 1994) at (464, 400) on iframe.demo-frame >> internal:control=enter-frame >> a.ui-datepicker-prev
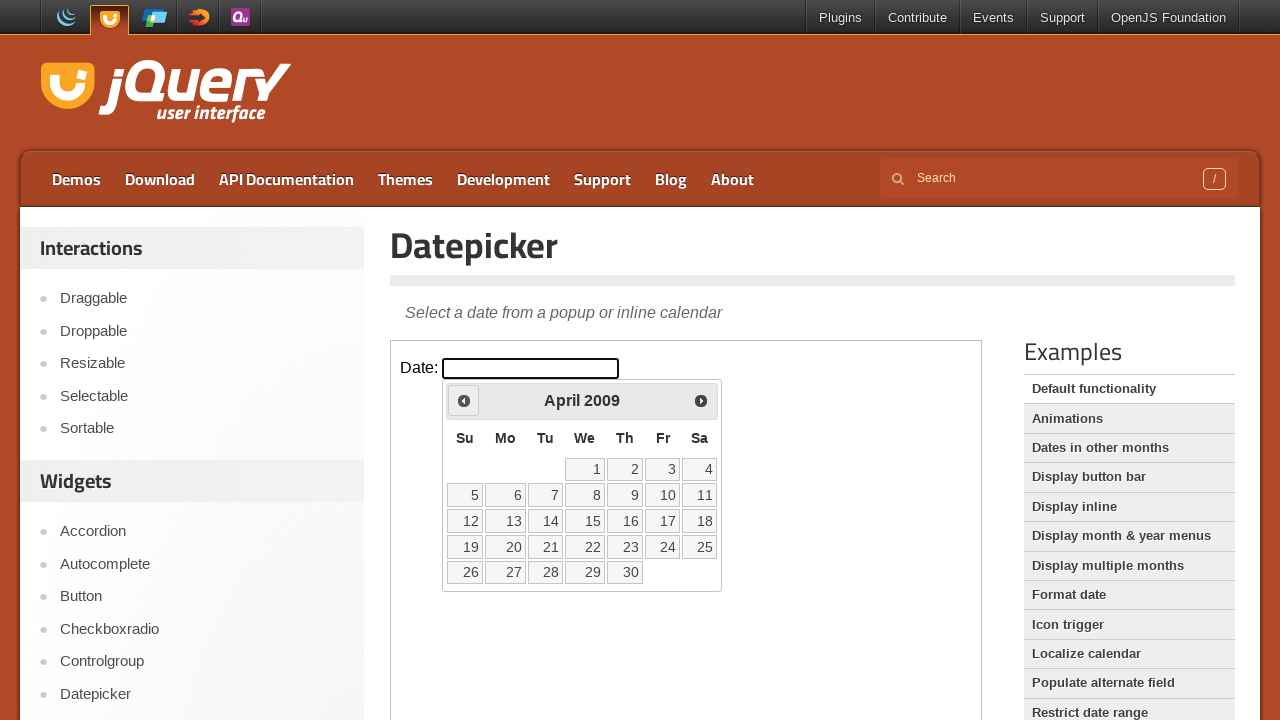

Waited 100ms for navigation animation
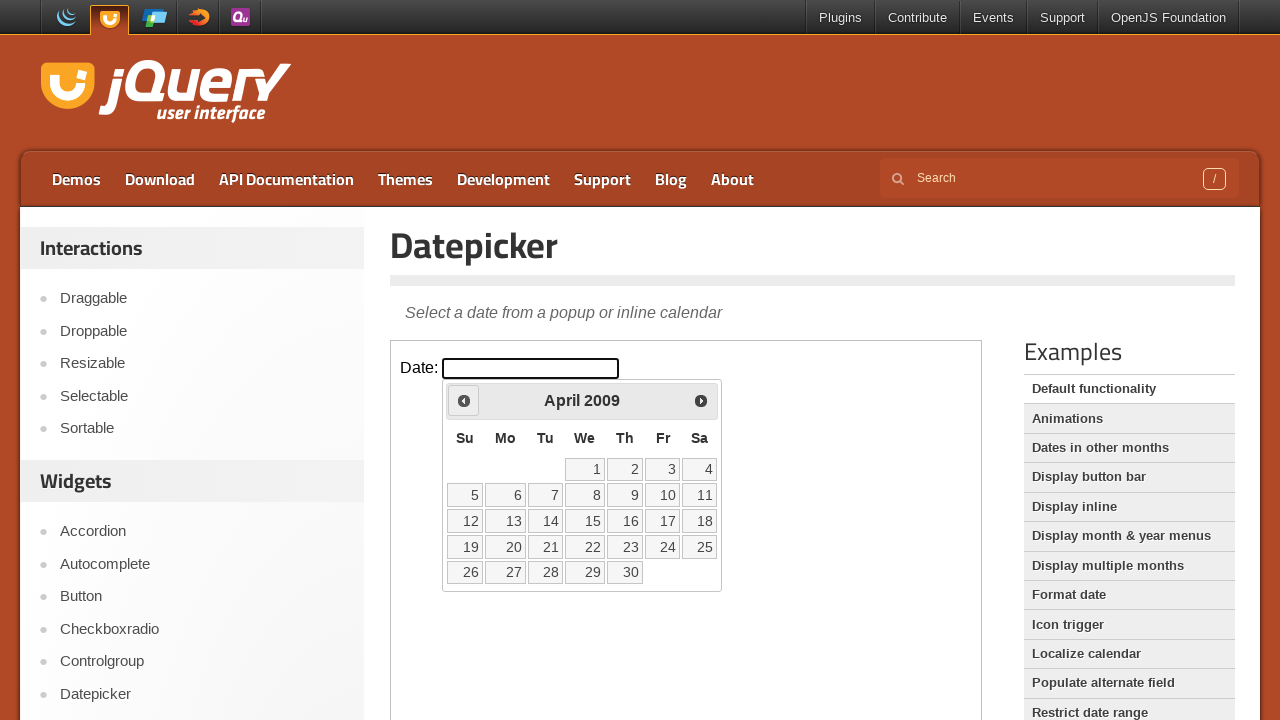

Clicked previous button to navigate back (current year: 2009, target year: 1994) at (464, 400) on iframe.demo-frame >> internal:control=enter-frame >> a.ui-datepicker-prev
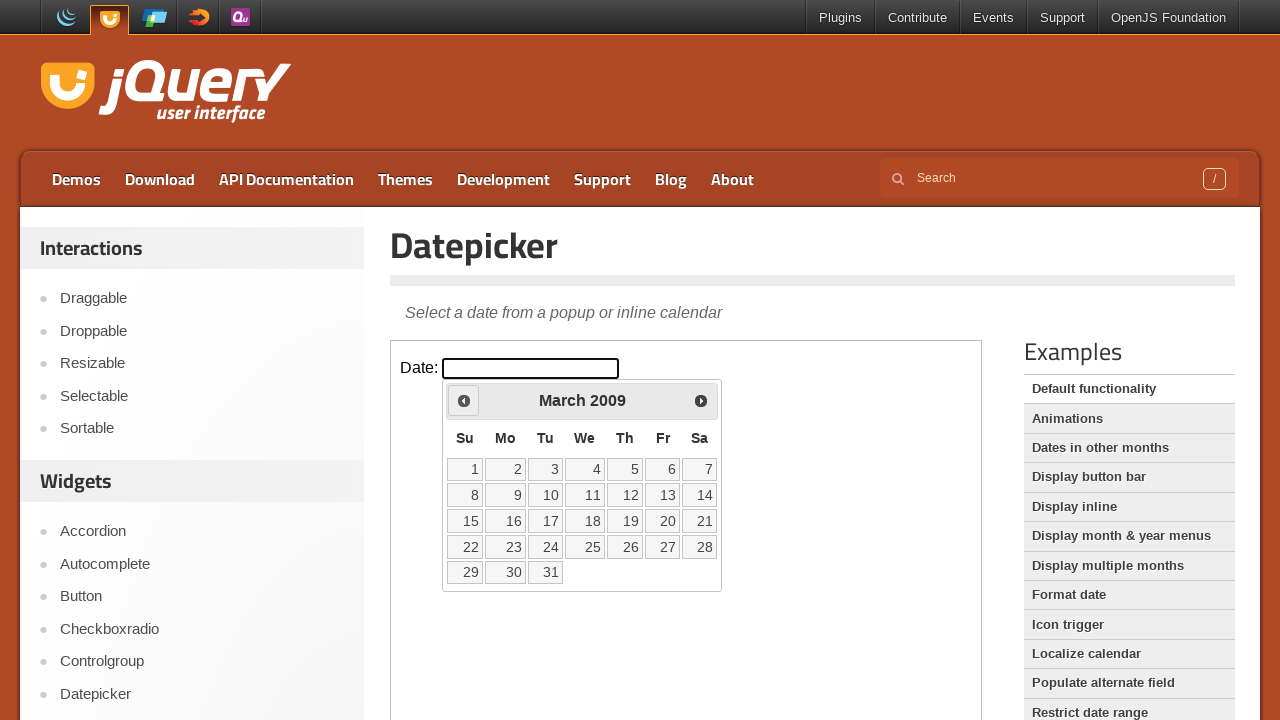

Waited 100ms for navigation animation
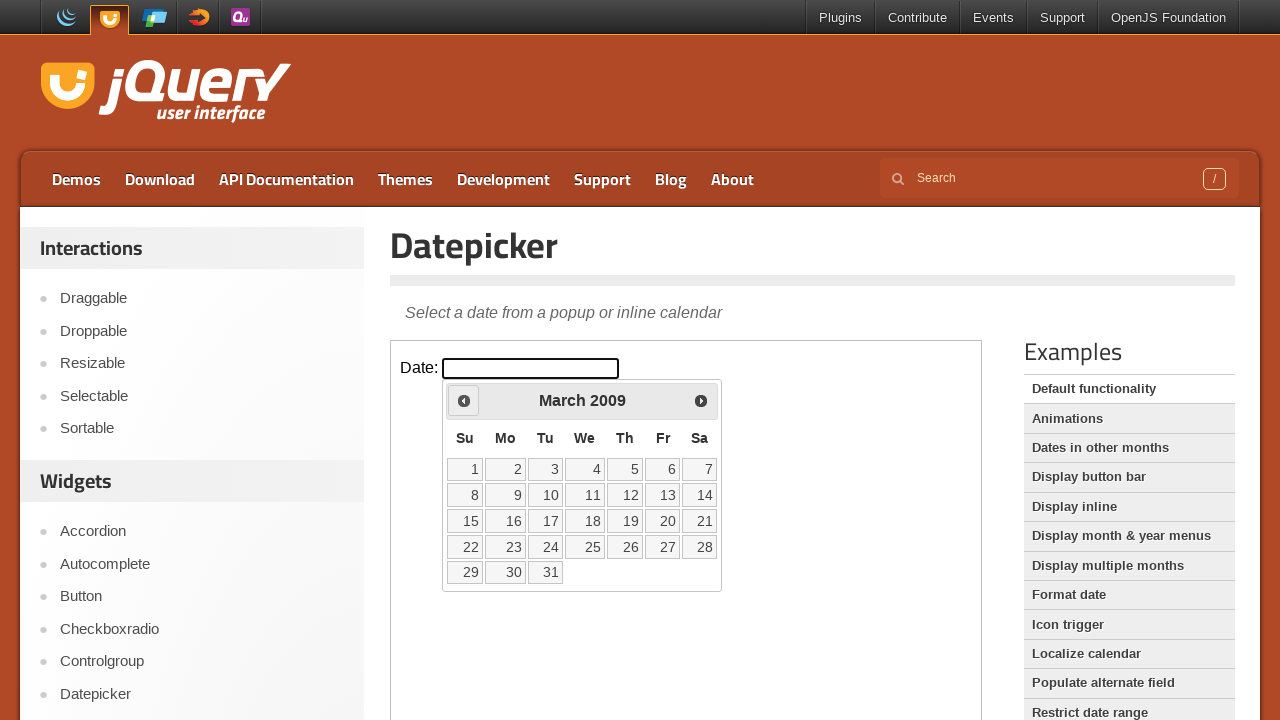

Clicked previous button to navigate back (current year: 2009, target year: 1994) at (464, 400) on iframe.demo-frame >> internal:control=enter-frame >> a.ui-datepicker-prev
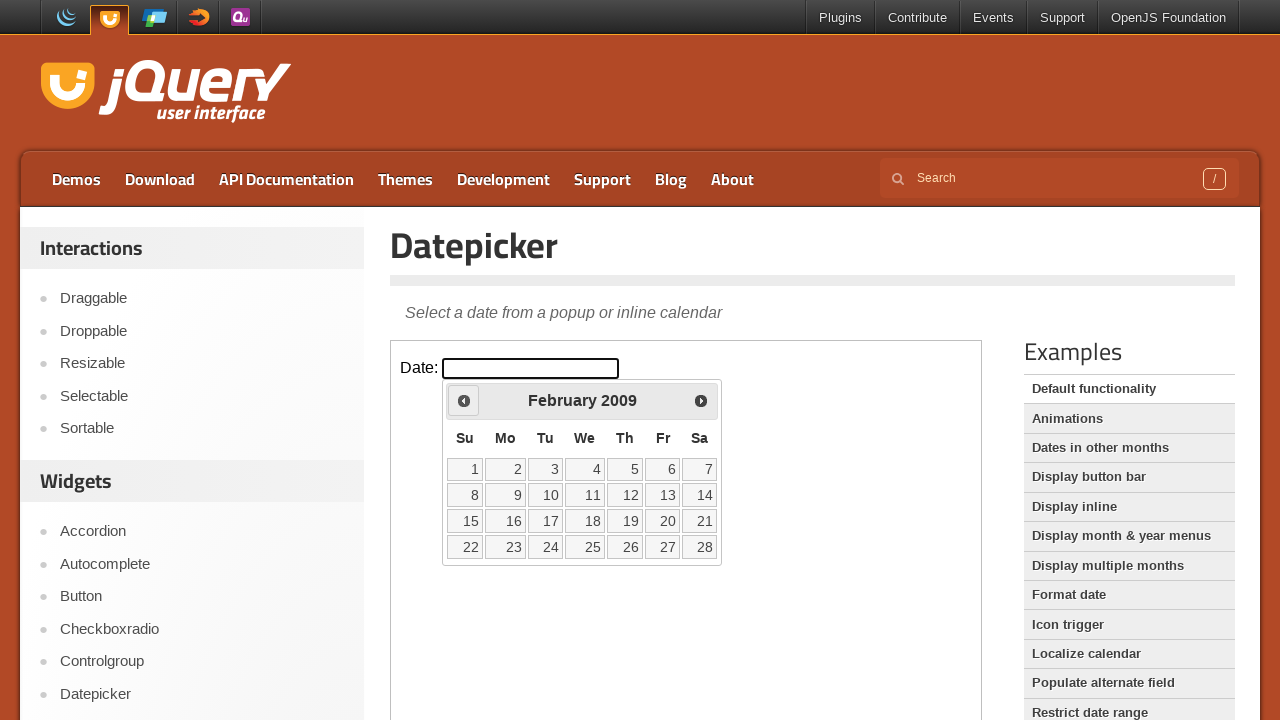

Waited 100ms for navigation animation
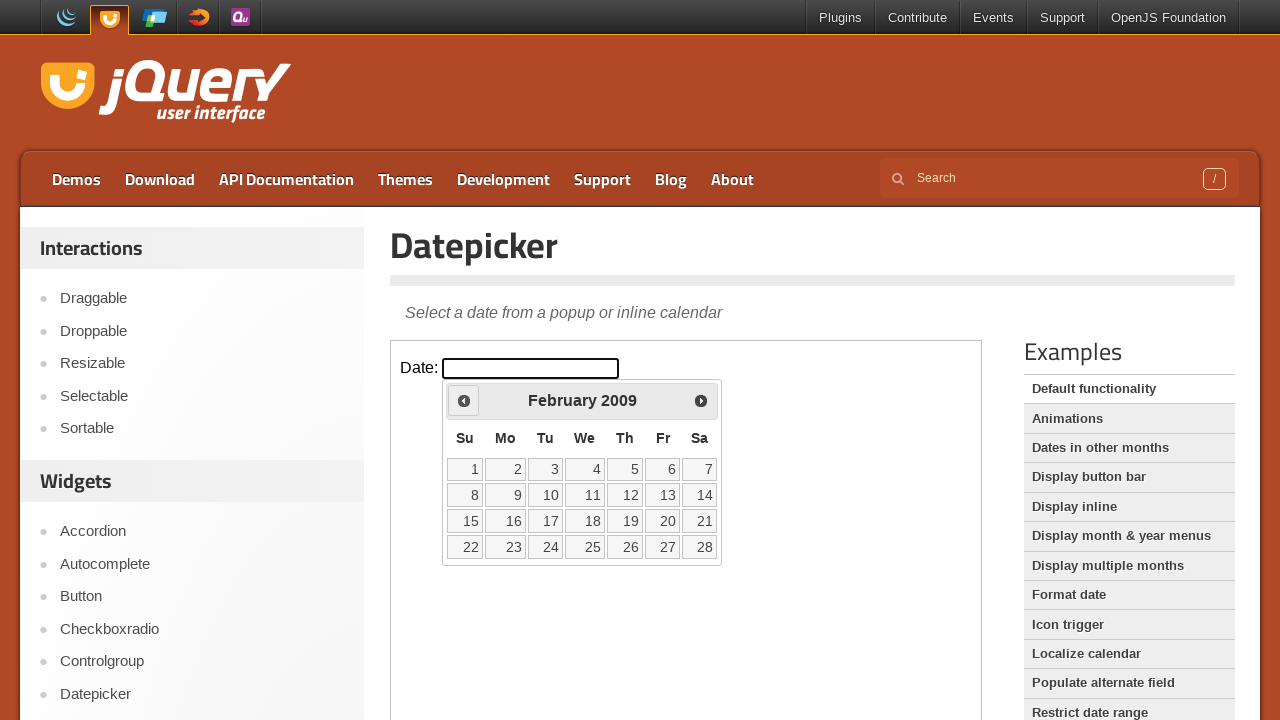

Clicked previous button to navigate back (current year: 2009, target year: 1994) at (464, 400) on iframe.demo-frame >> internal:control=enter-frame >> a.ui-datepicker-prev
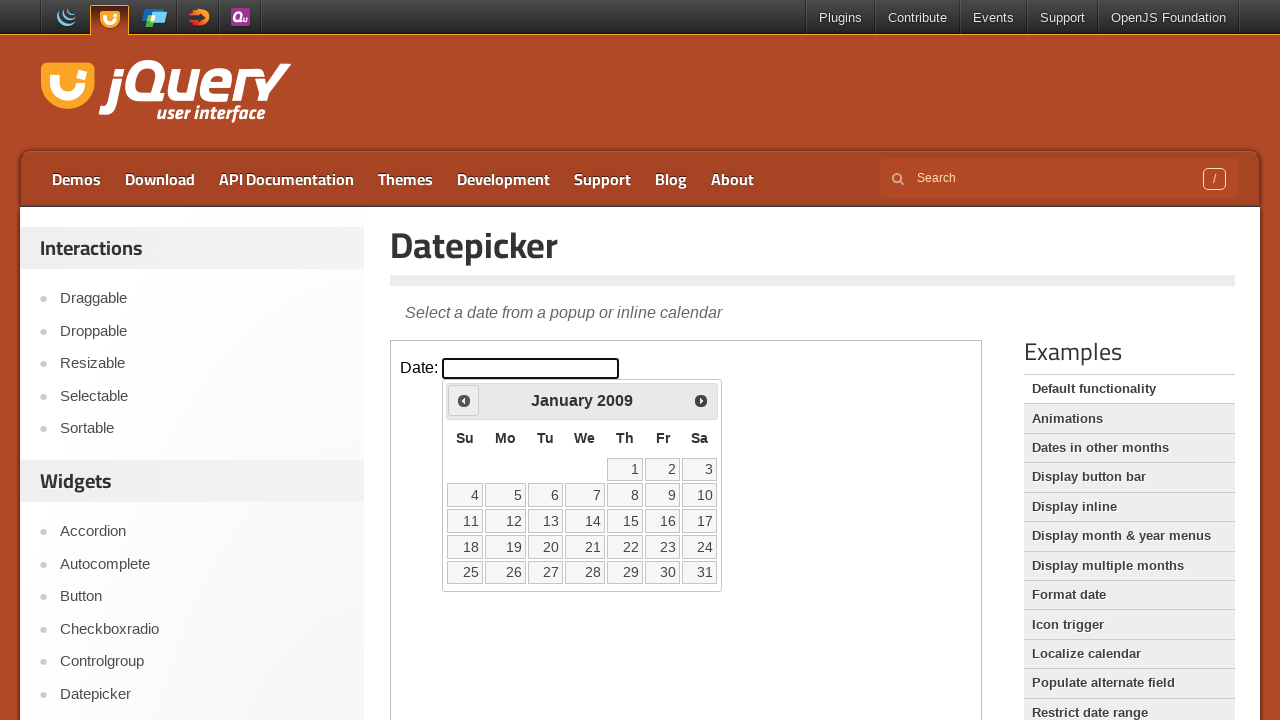

Waited 100ms for navigation animation
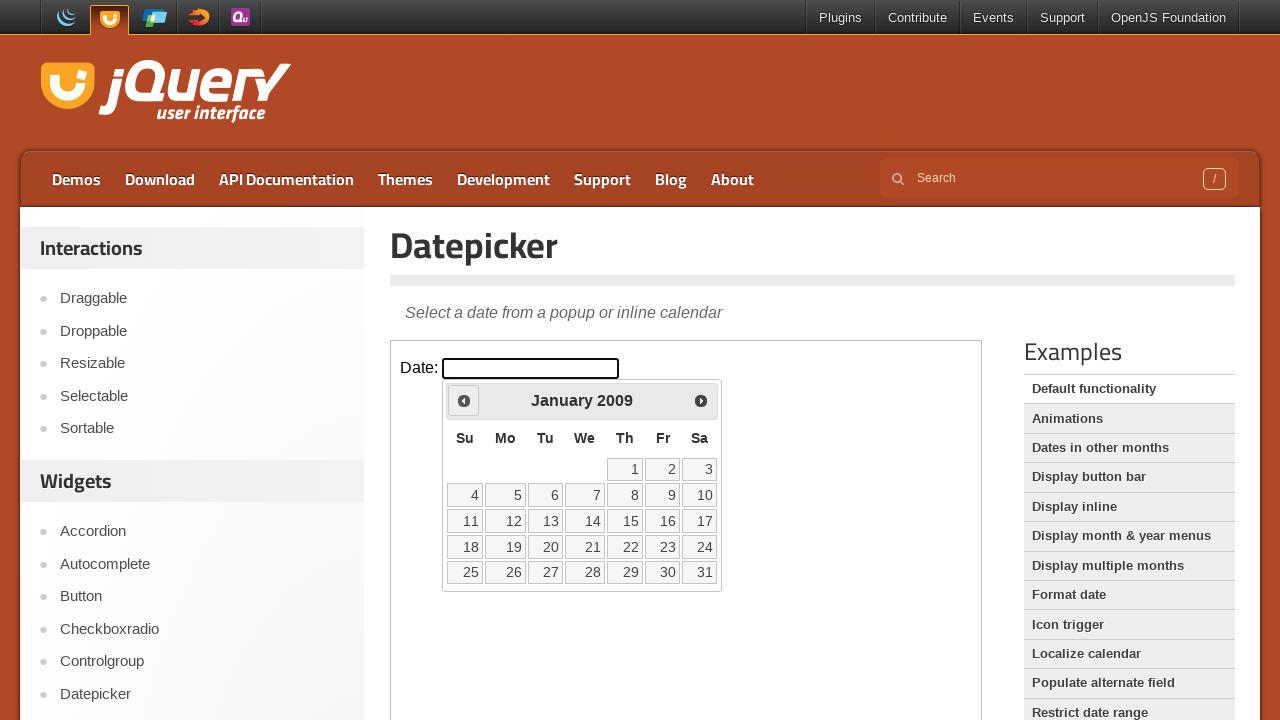

Clicked previous button to navigate back (current year: 2009, target year: 1994) at (464, 400) on iframe.demo-frame >> internal:control=enter-frame >> a.ui-datepicker-prev
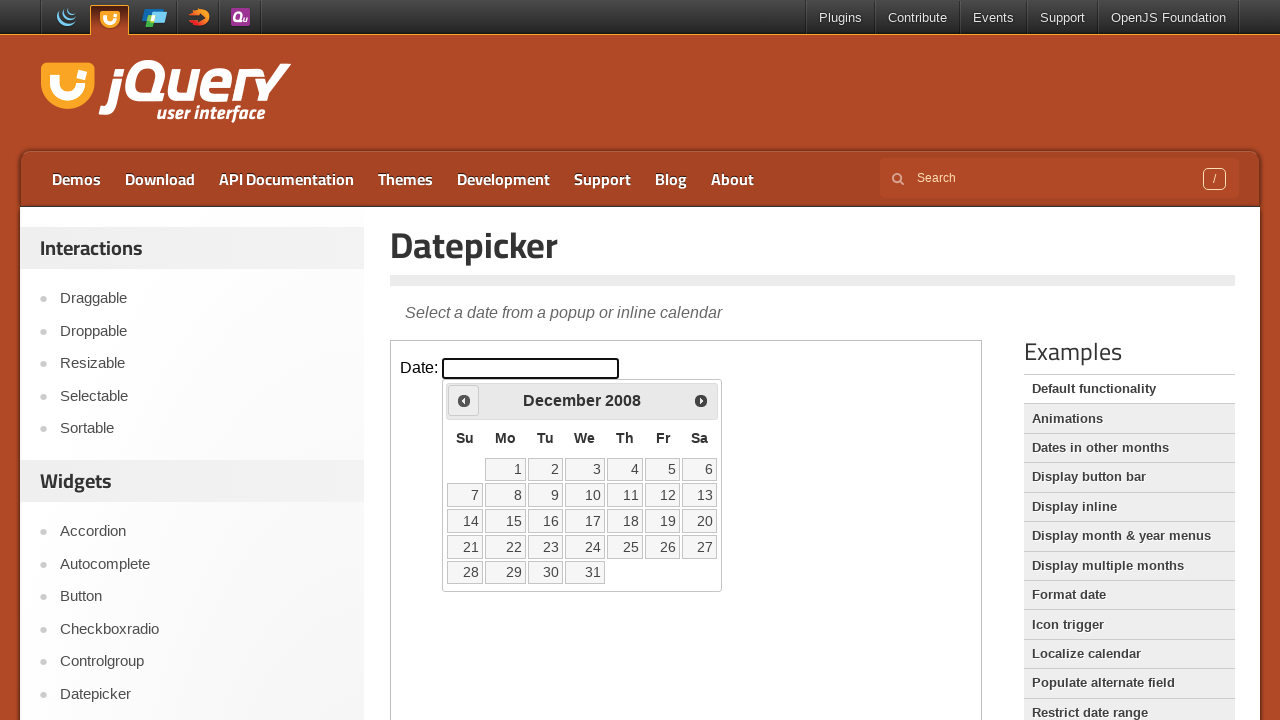

Waited 100ms for navigation animation
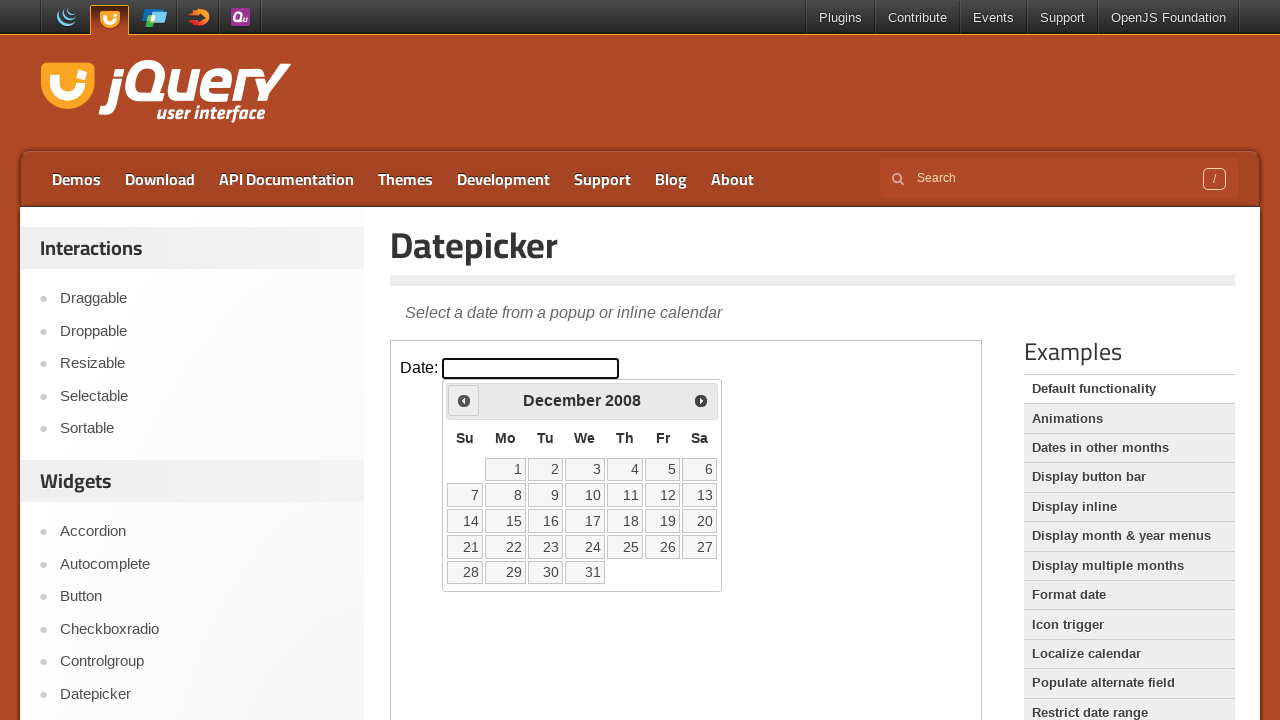

Clicked previous button to navigate back (current year: 2008, target year: 1994) at (464, 400) on iframe.demo-frame >> internal:control=enter-frame >> a.ui-datepicker-prev
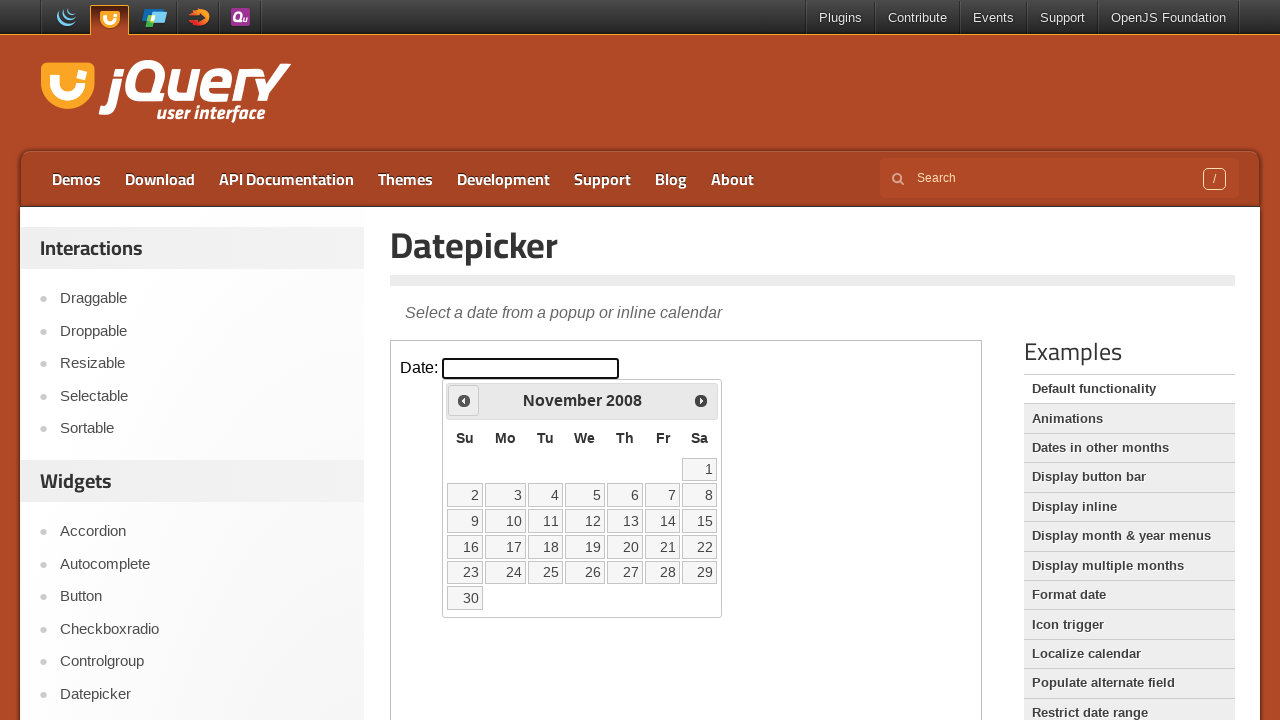

Waited 100ms for navigation animation
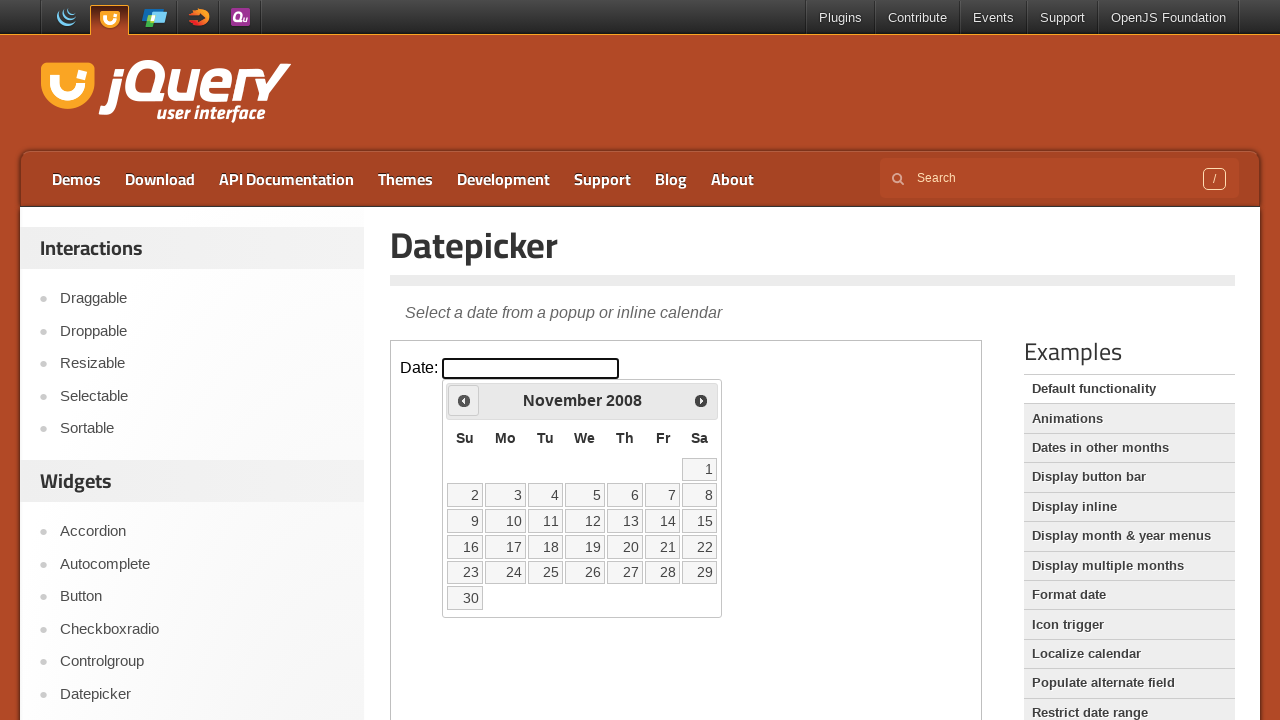

Clicked previous button to navigate back (current year: 2008, target year: 1994) at (464, 400) on iframe.demo-frame >> internal:control=enter-frame >> a.ui-datepicker-prev
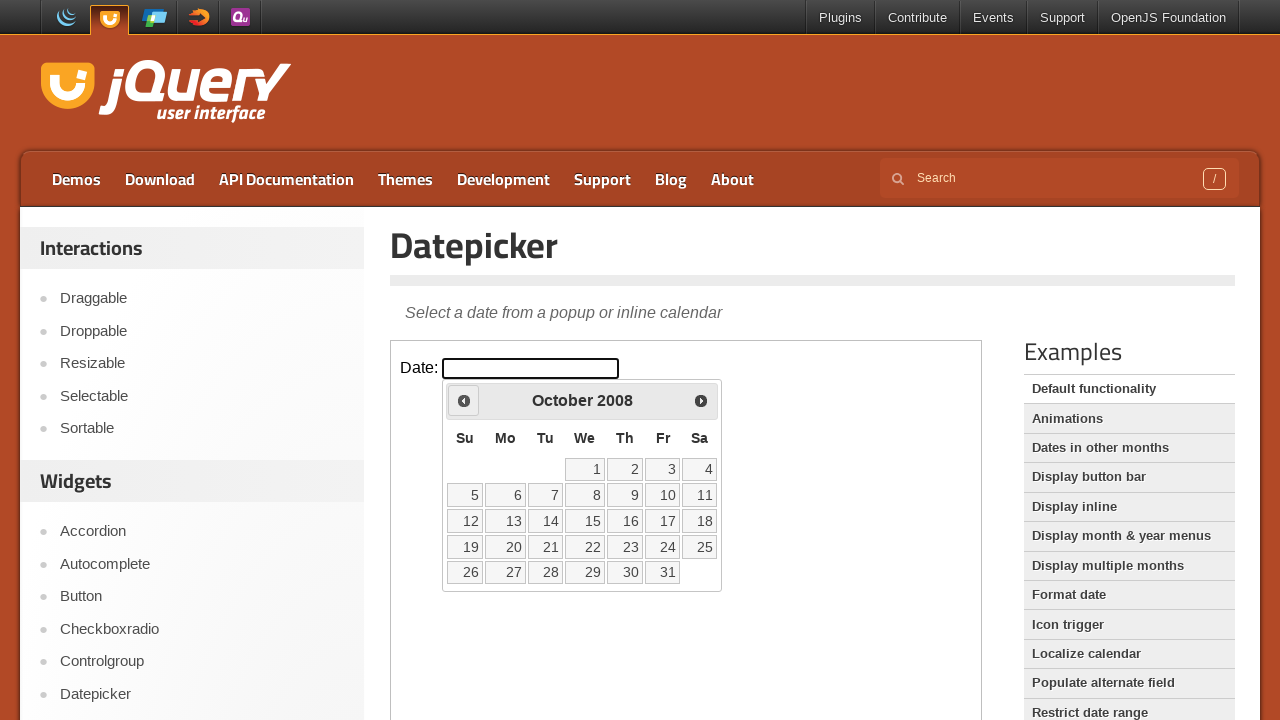

Waited 100ms for navigation animation
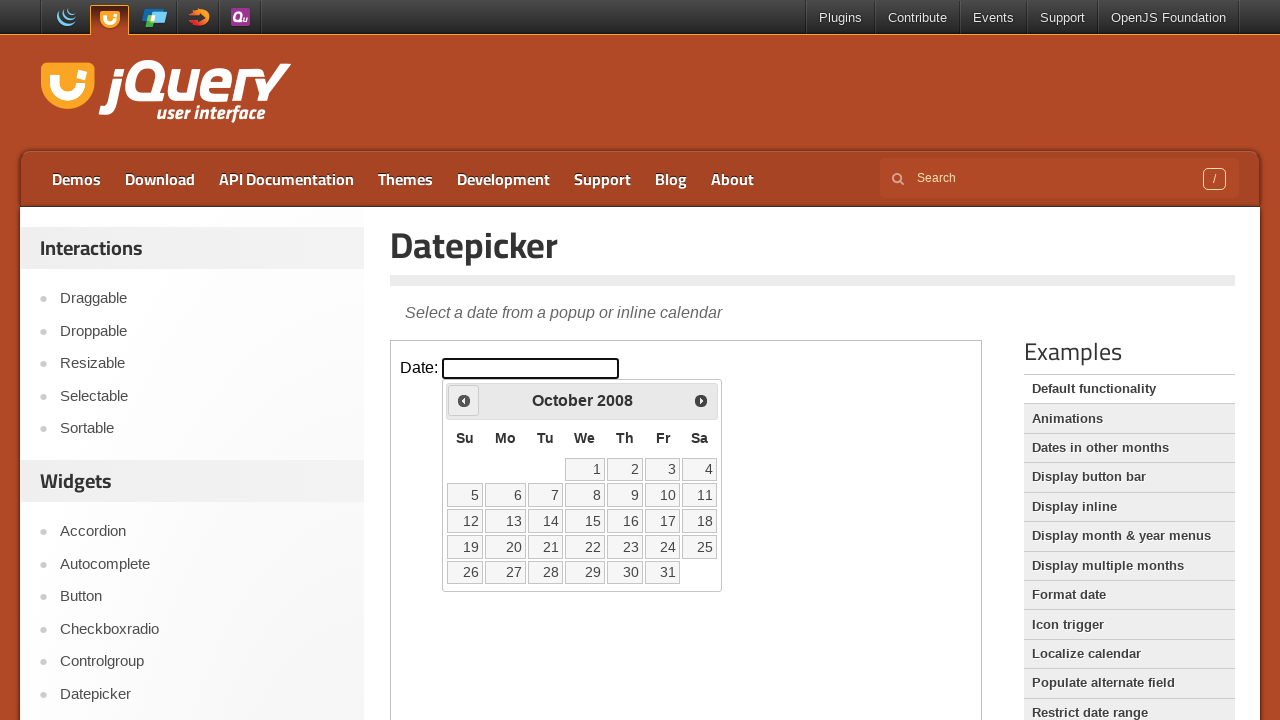

Clicked previous button to navigate back (current year: 2008, target year: 1994) at (464, 400) on iframe.demo-frame >> internal:control=enter-frame >> a.ui-datepicker-prev
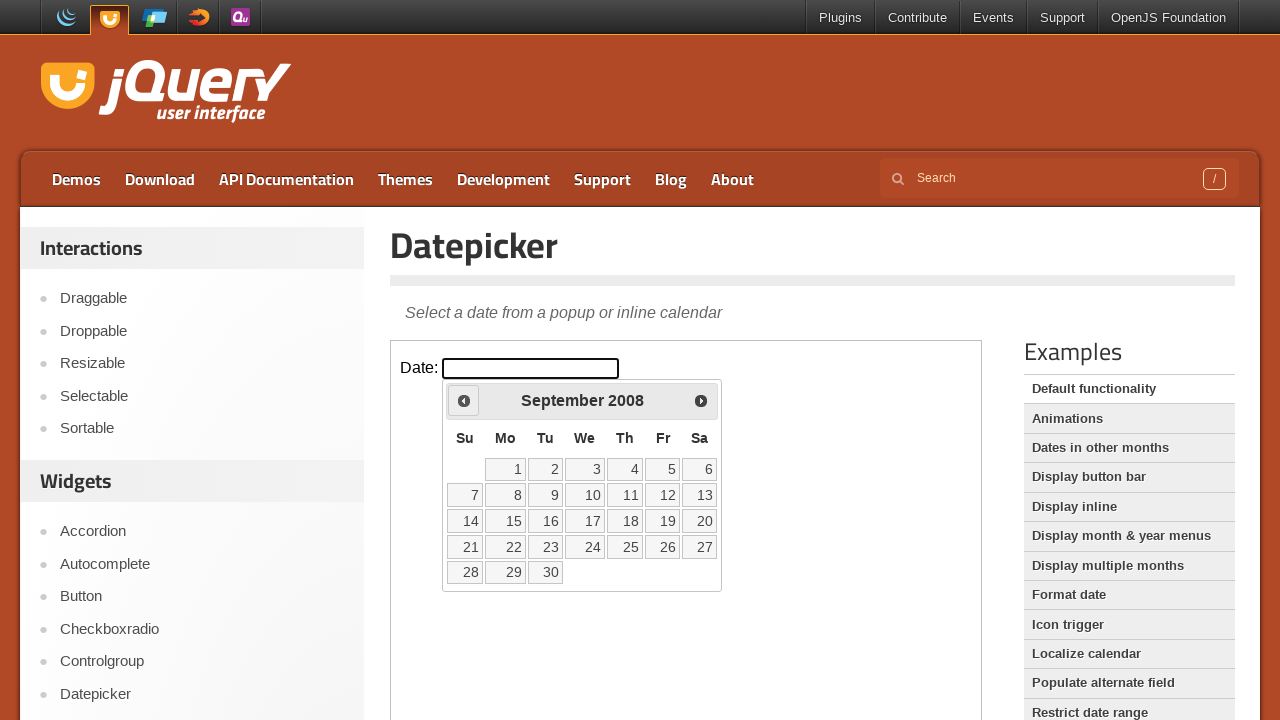

Waited 100ms for navigation animation
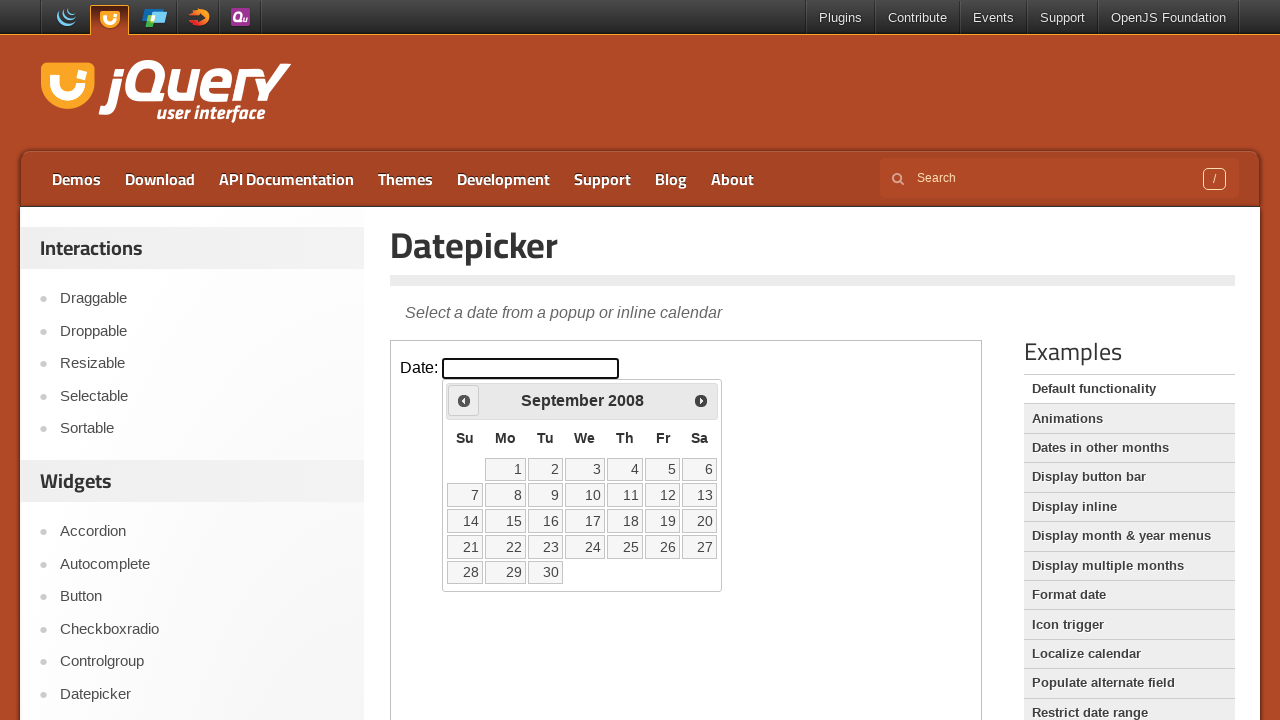

Clicked previous button to navigate back (current year: 2008, target year: 1994) at (464, 400) on iframe.demo-frame >> internal:control=enter-frame >> a.ui-datepicker-prev
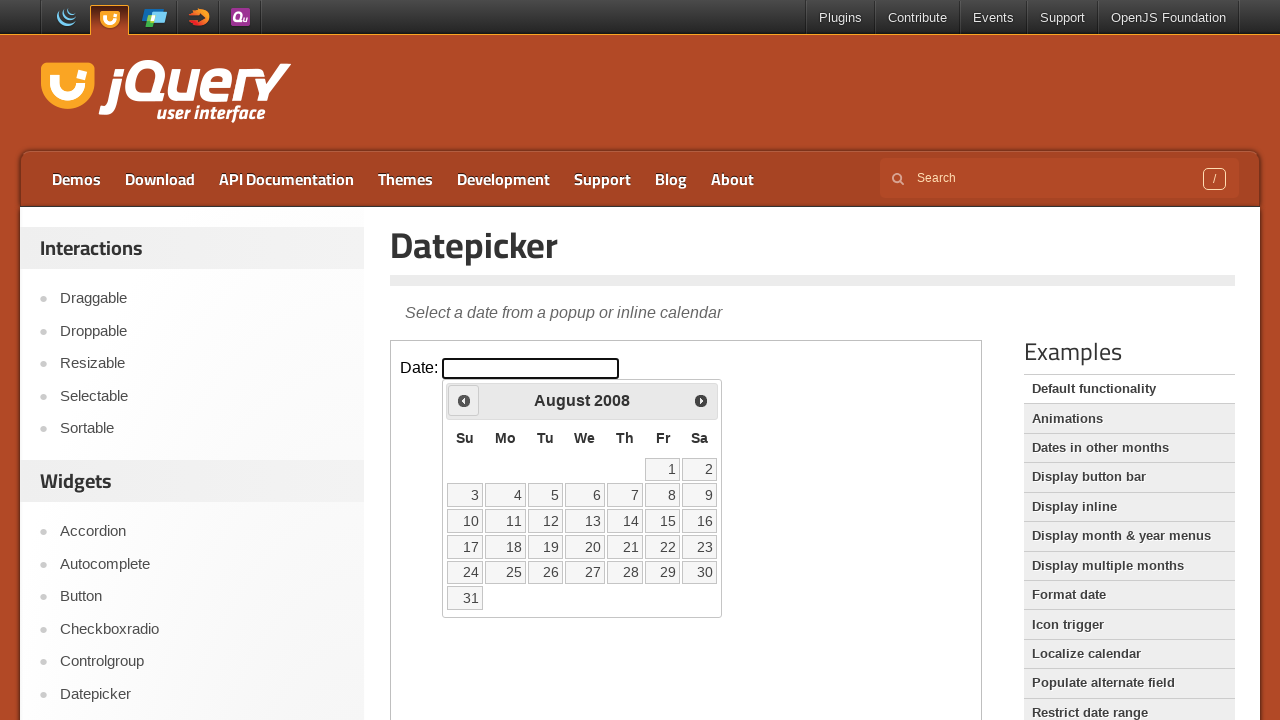

Waited 100ms for navigation animation
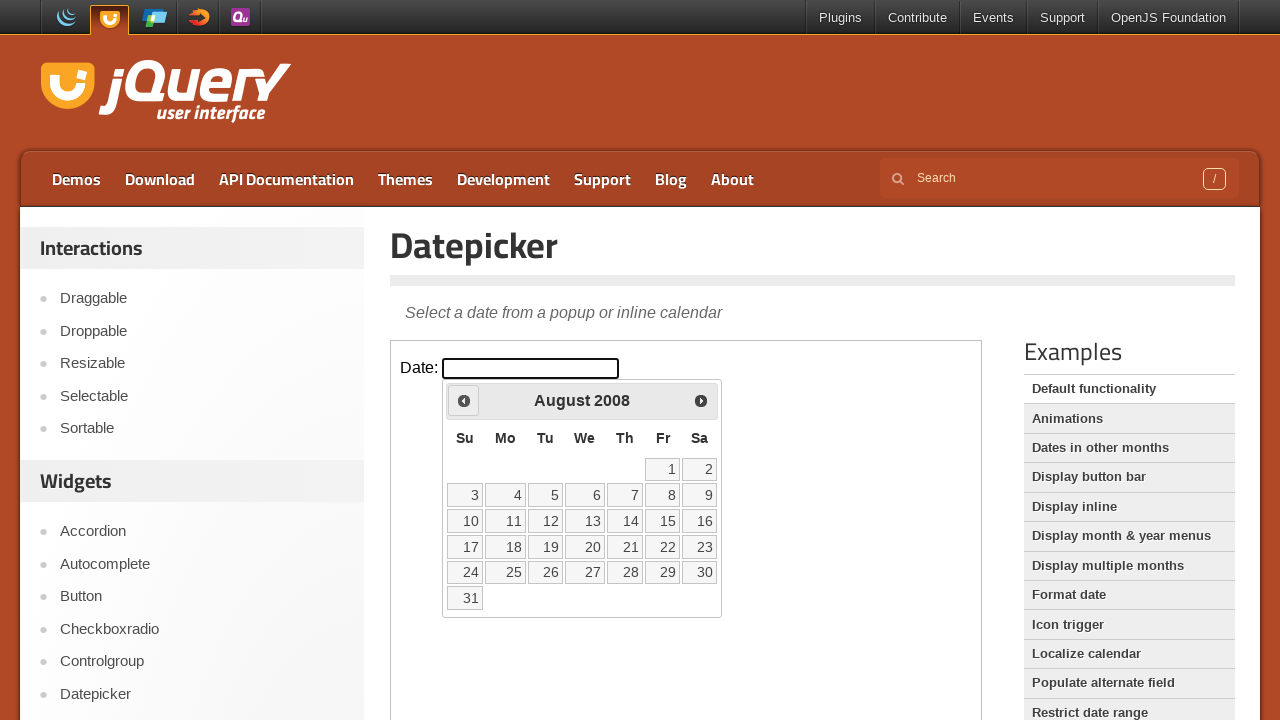

Clicked previous button to navigate back (current year: 2008, target year: 1994) at (464, 400) on iframe.demo-frame >> internal:control=enter-frame >> a.ui-datepicker-prev
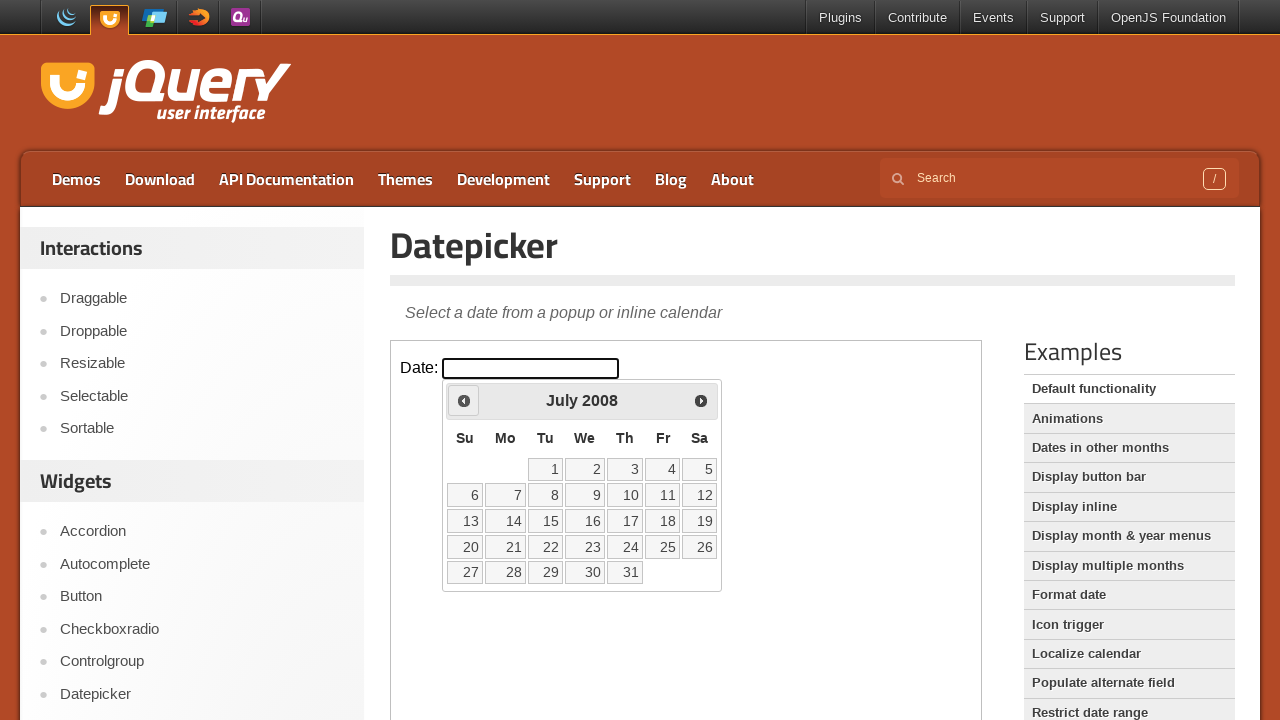

Waited 100ms for navigation animation
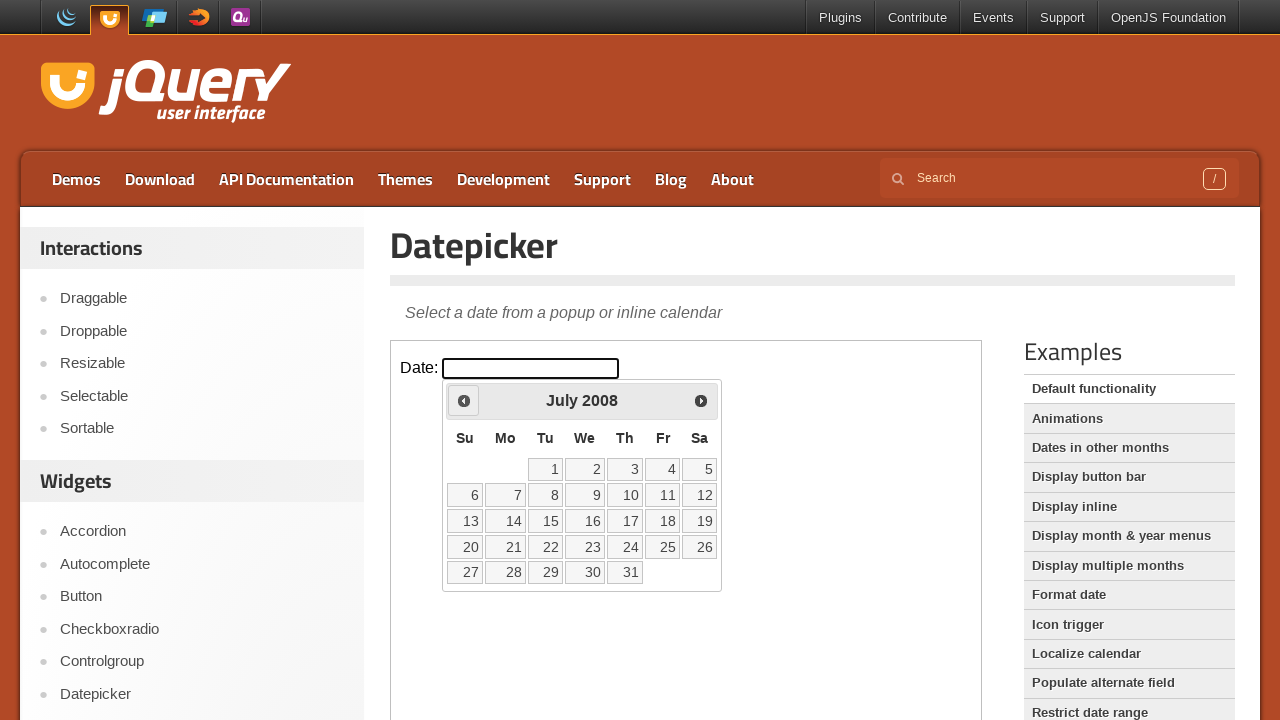

Clicked previous button to navigate back (current year: 2008, target year: 1994) at (464, 400) on iframe.demo-frame >> internal:control=enter-frame >> a.ui-datepicker-prev
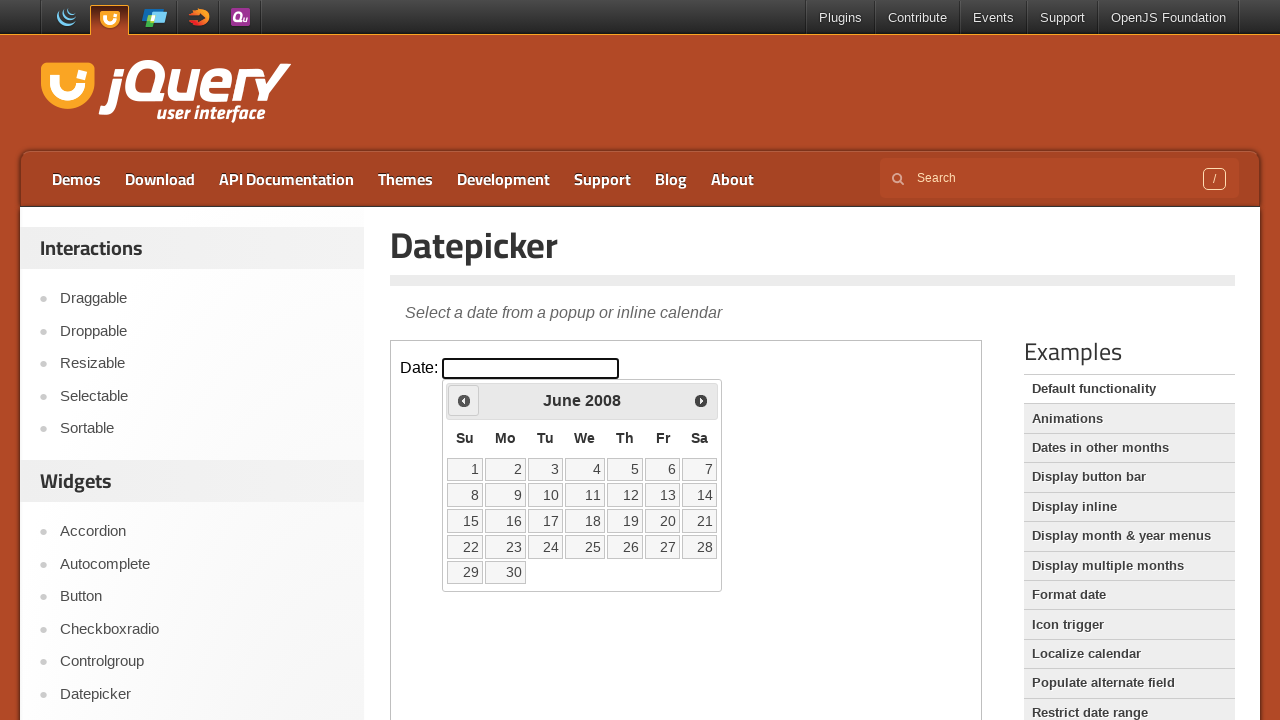

Waited 100ms for navigation animation
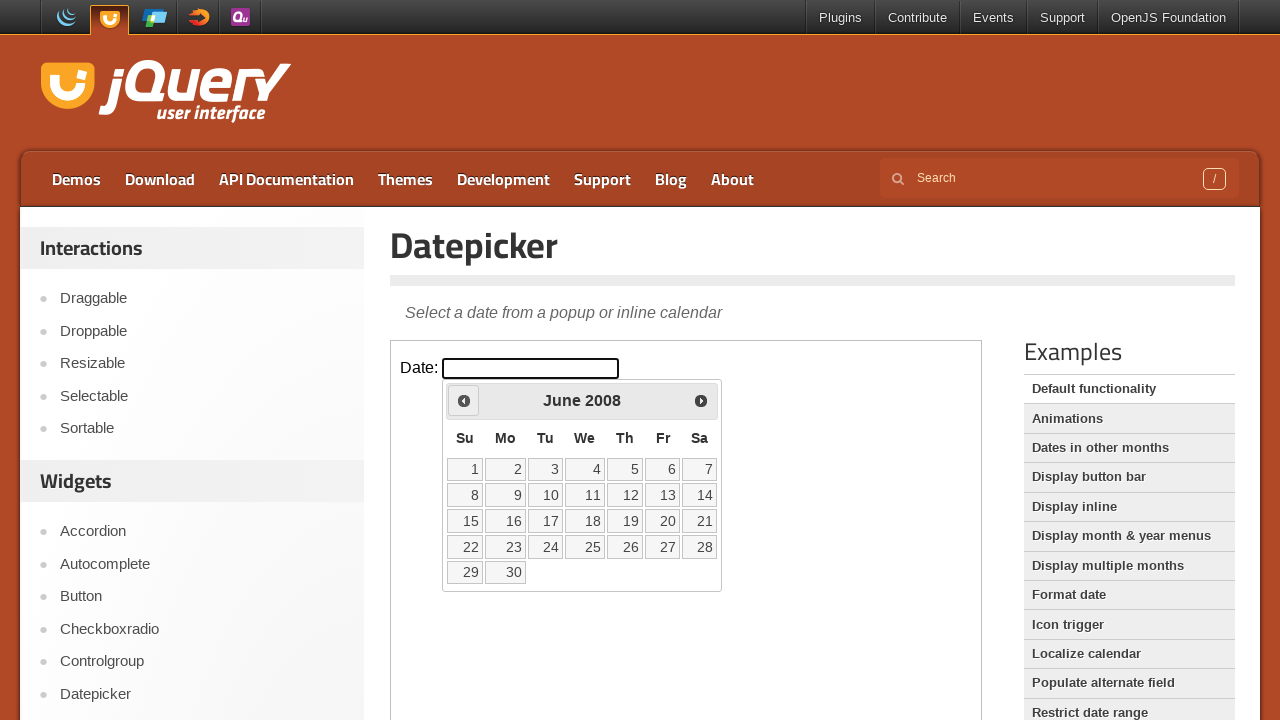

Clicked previous button to navigate back (current year: 2008, target year: 1994) at (464, 400) on iframe.demo-frame >> internal:control=enter-frame >> a.ui-datepicker-prev
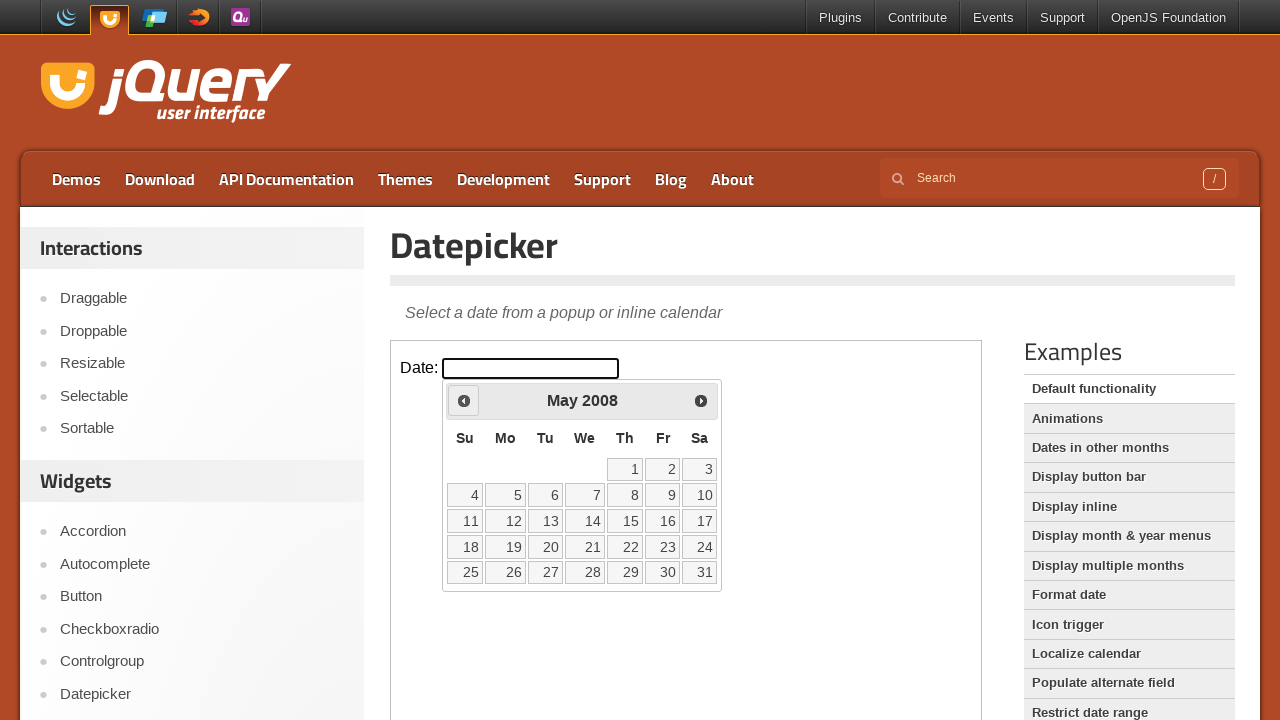

Waited 100ms for navigation animation
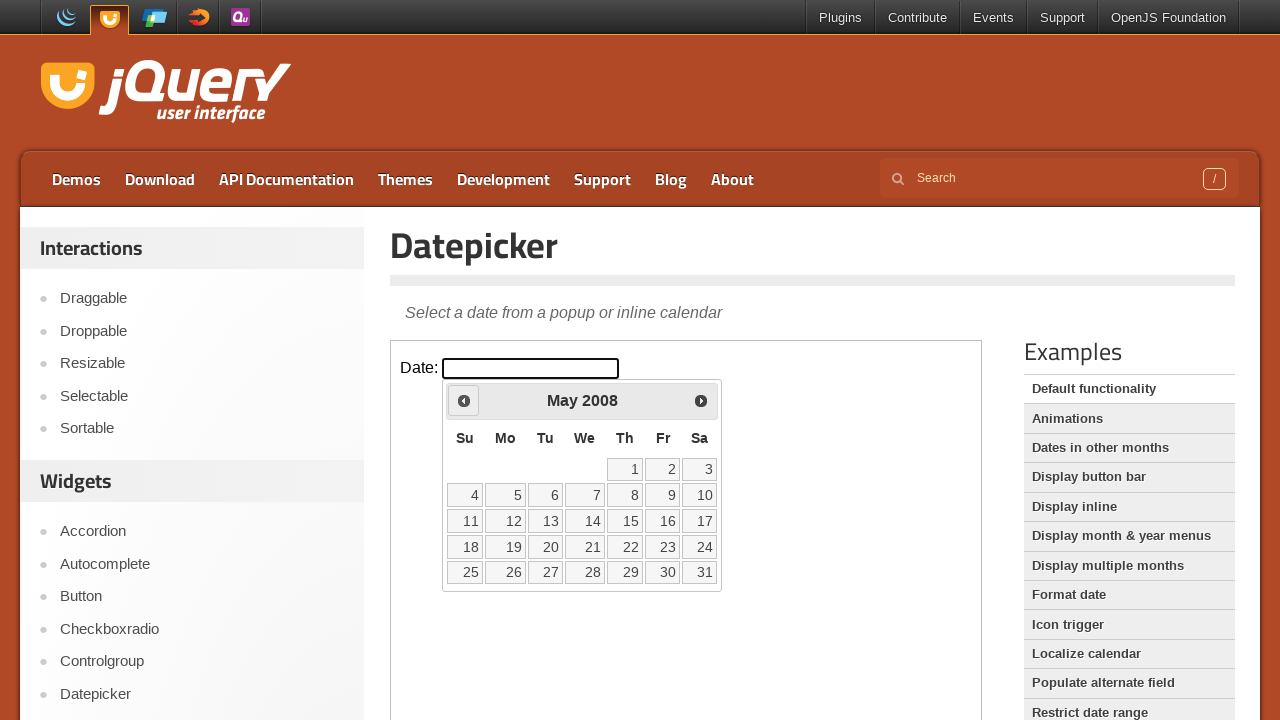

Clicked previous button to navigate back (current year: 2008, target year: 1994) at (464, 400) on iframe.demo-frame >> internal:control=enter-frame >> a.ui-datepicker-prev
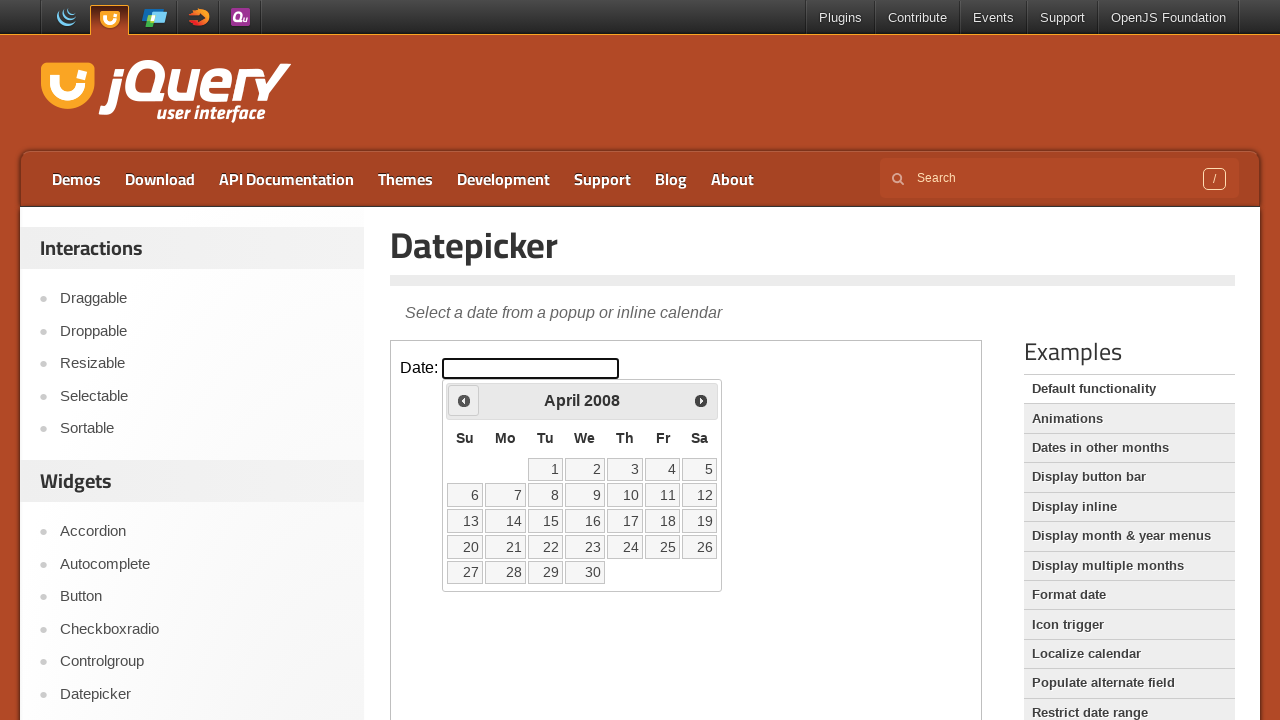

Waited 100ms for navigation animation
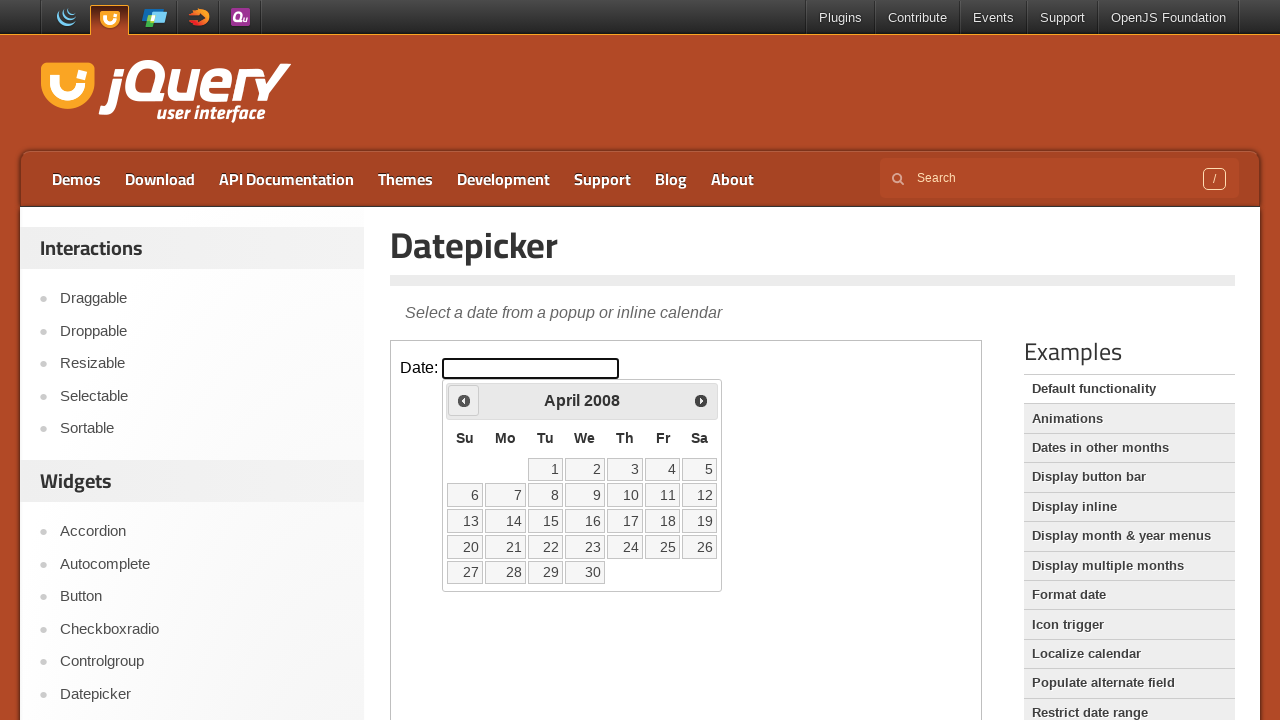

Clicked previous button to navigate back (current year: 2008, target year: 1994) at (464, 400) on iframe.demo-frame >> internal:control=enter-frame >> a.ui-datepicker-prev
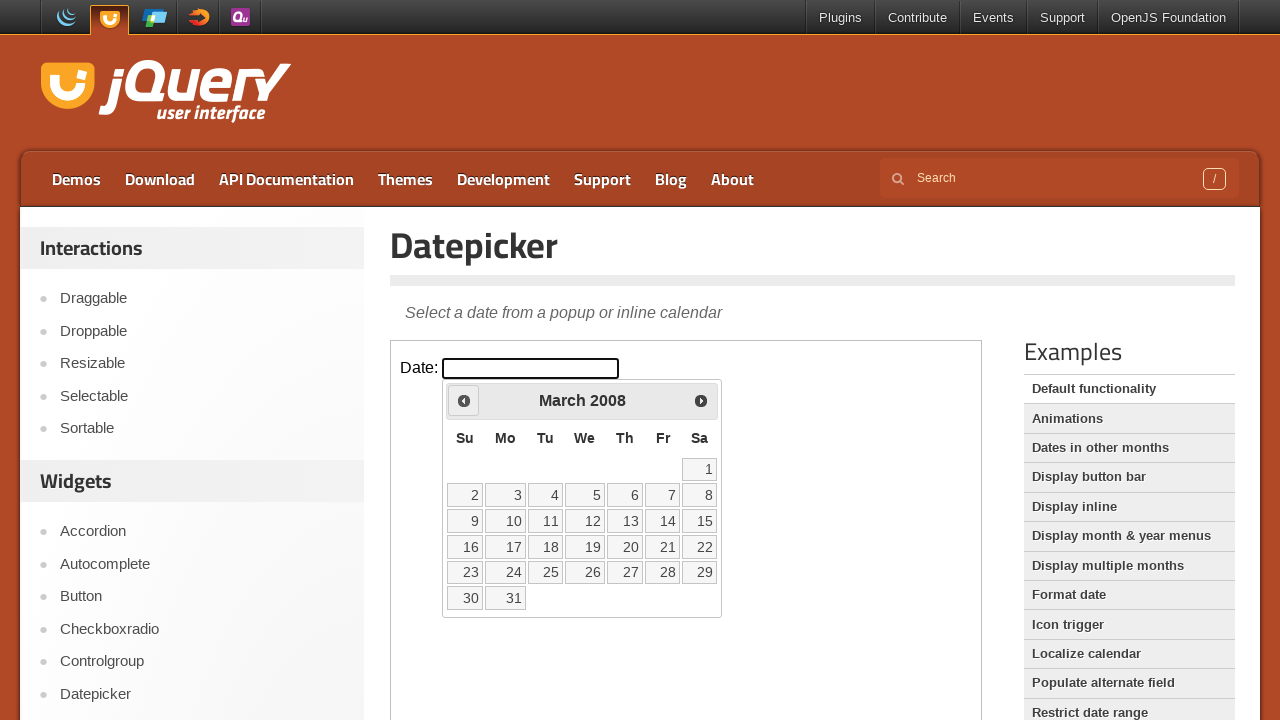

Waited 100ms for navigation animation
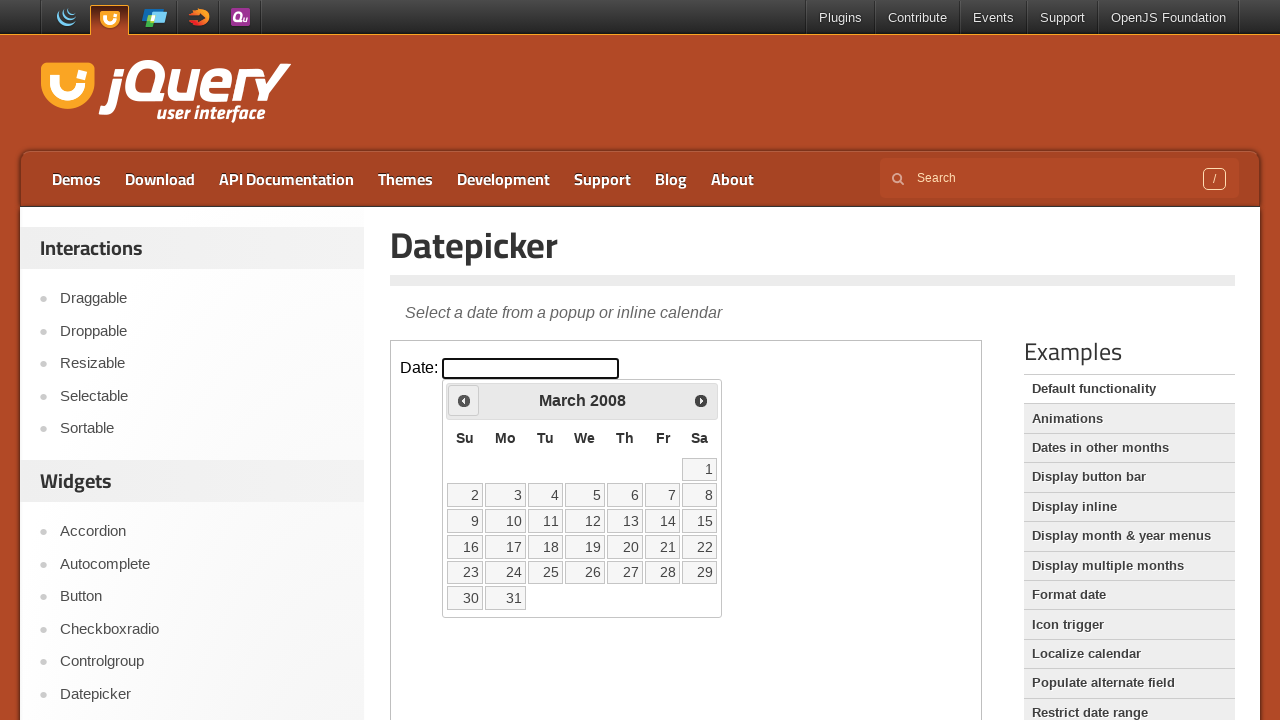

Clicked previous button to navigate back (current year: 2008, target year: 1994) at (464, 400) on iframe.demo-frame >> internal:control=enter-frame >> a.ui-datepicker-prev
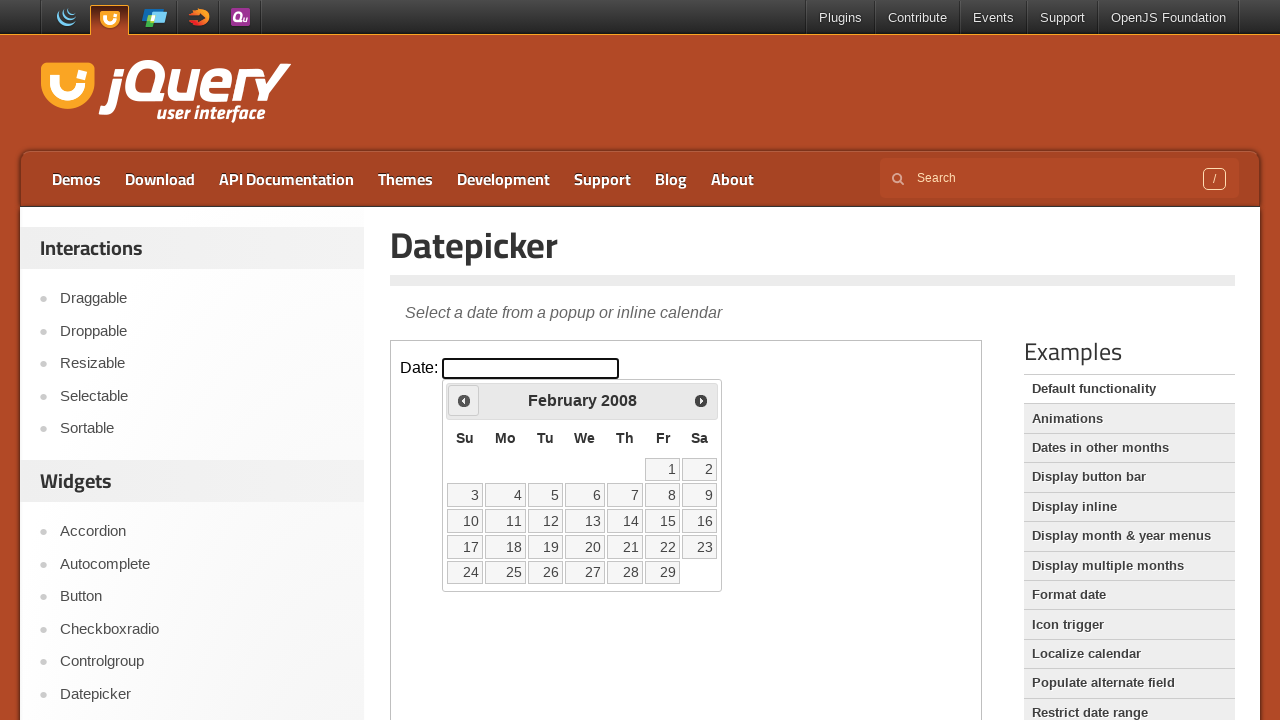

Waited 100ms for navigation animation
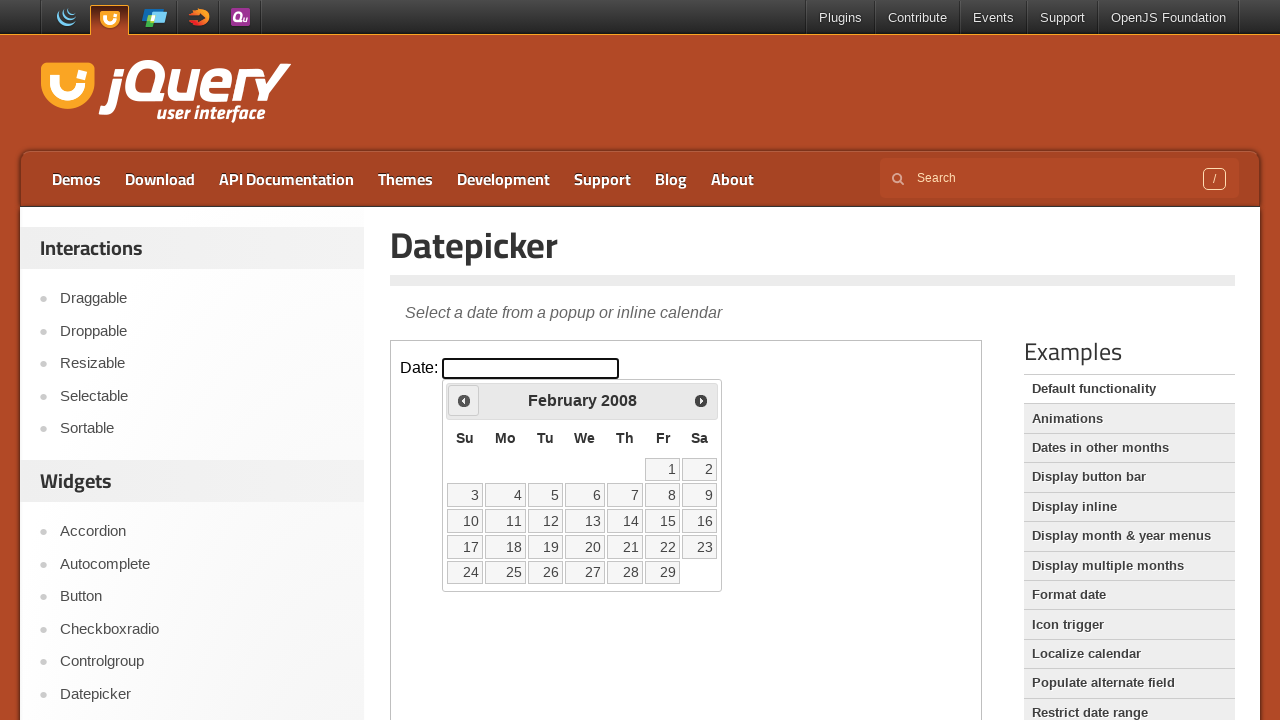

Clicked previous button to navigate back (current year: 2008, target year: 1994) at (464, 400) on iframe.demo-frame >> internal:control=enter-frame >> a.ui-datepicker-prev
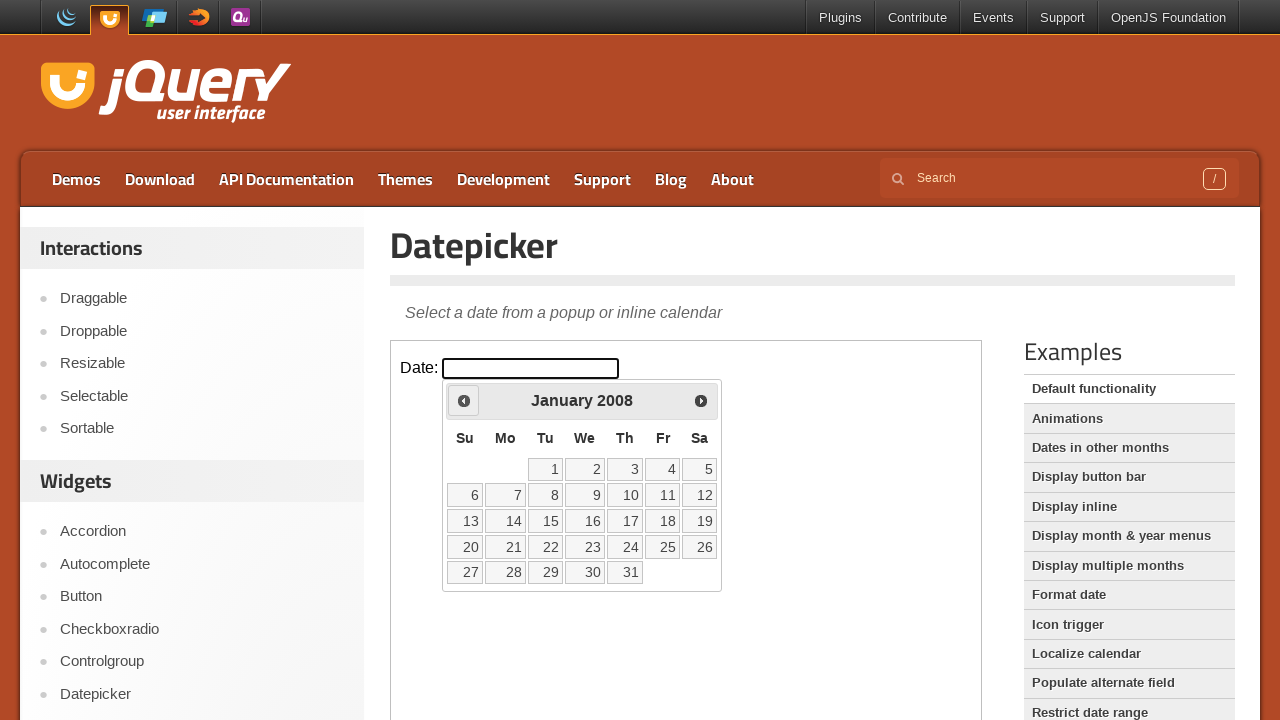

Waited 100ms for navigation animation
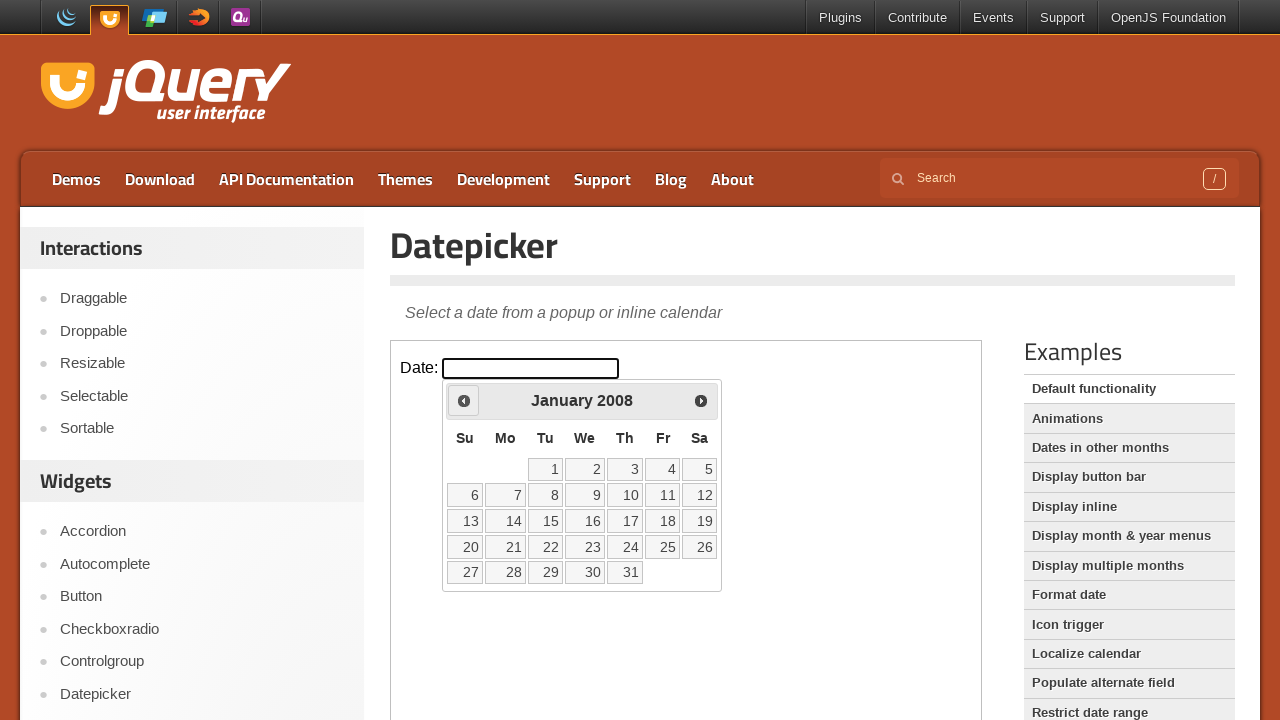

Clicked previous button to navigate back (current year: 2008, target year: 1994) at (464, 400) on iframe.demo-frame >> internal:control=enter-frame >> a.ui-datepicker-prev
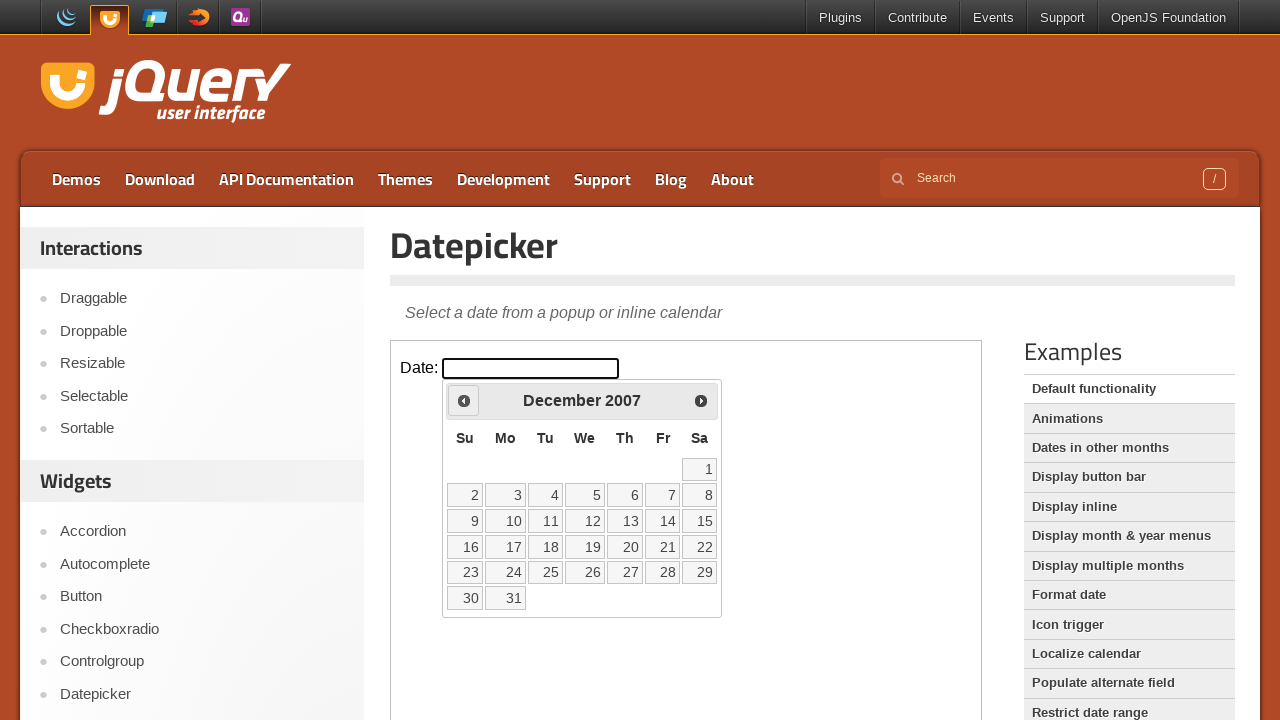

Waited 100ms for navigation animation
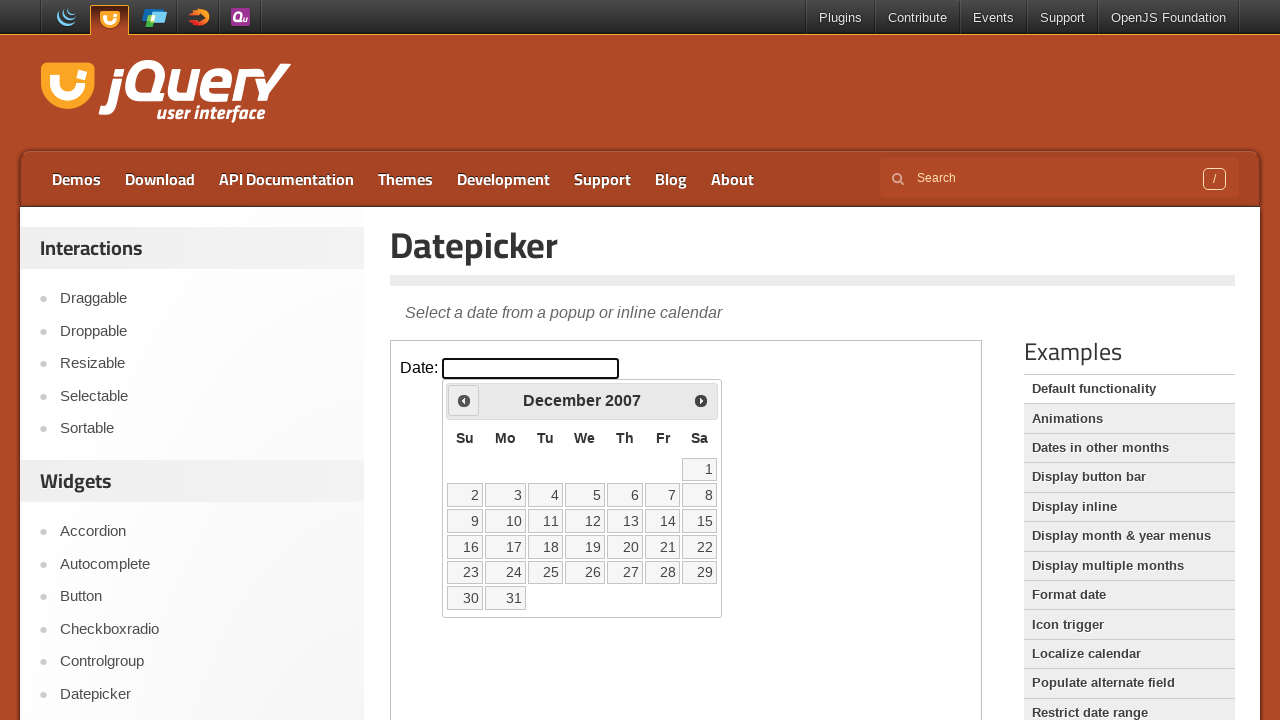

Clicked previous button to navigate back (current year: 2007, target year: 1994) at (464, 400) on iframe.demo-frame >> internal:control=enter-frame >> a.ui-datepicker-prev
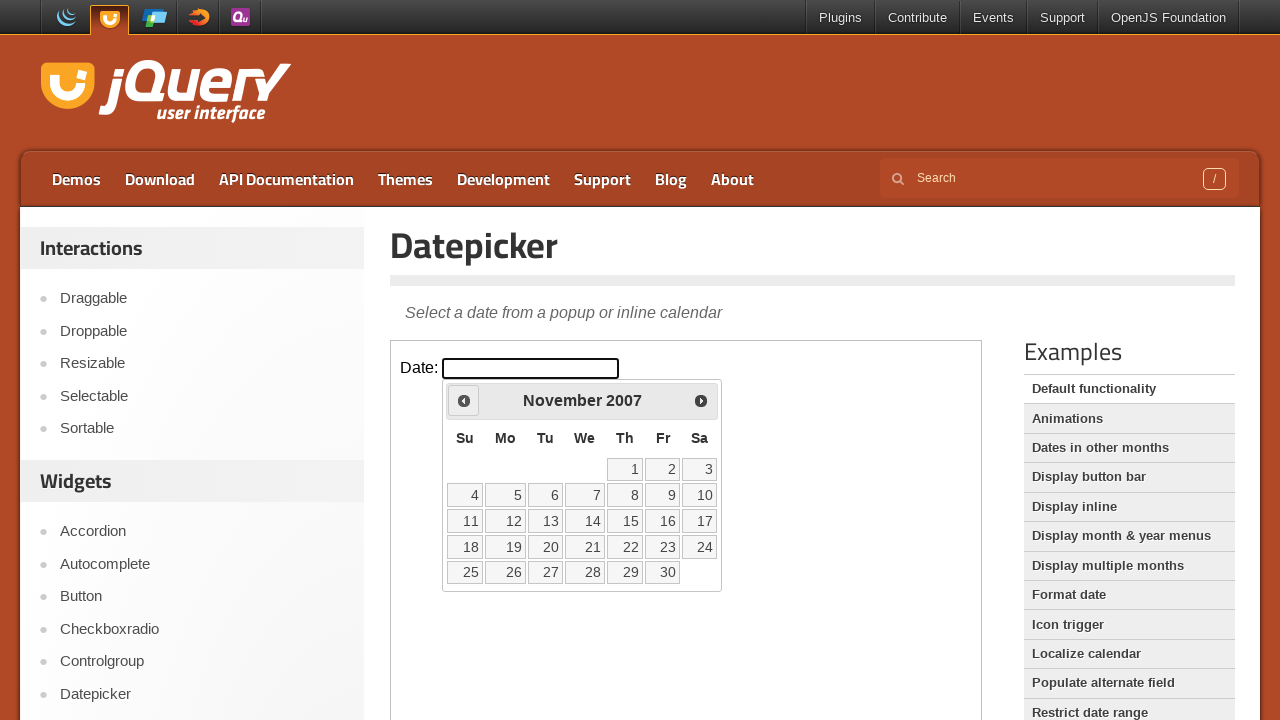

Waited 100ms for navigation animation
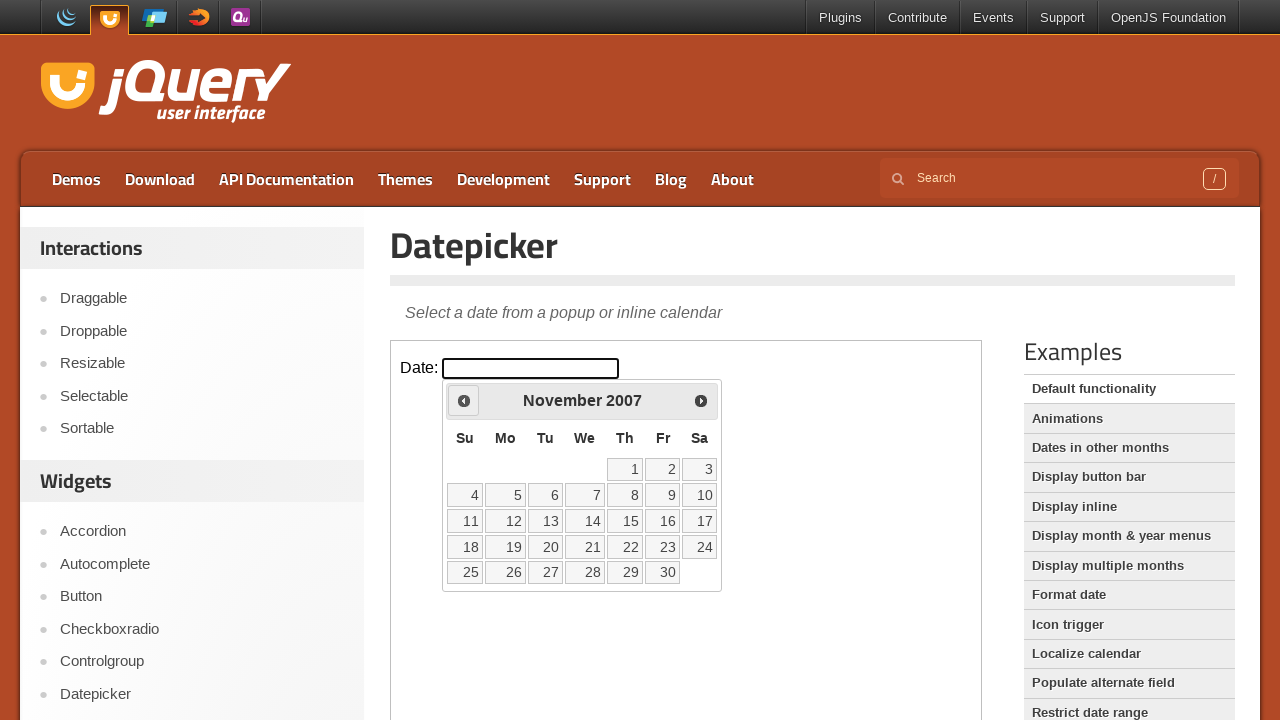

Clicked previous button to navigate back (current year: 2007, target year: 1994) at (464, 400) on iframe.demo-frame >> internal:control=enter-frame >> a.ui-datepicker-prev
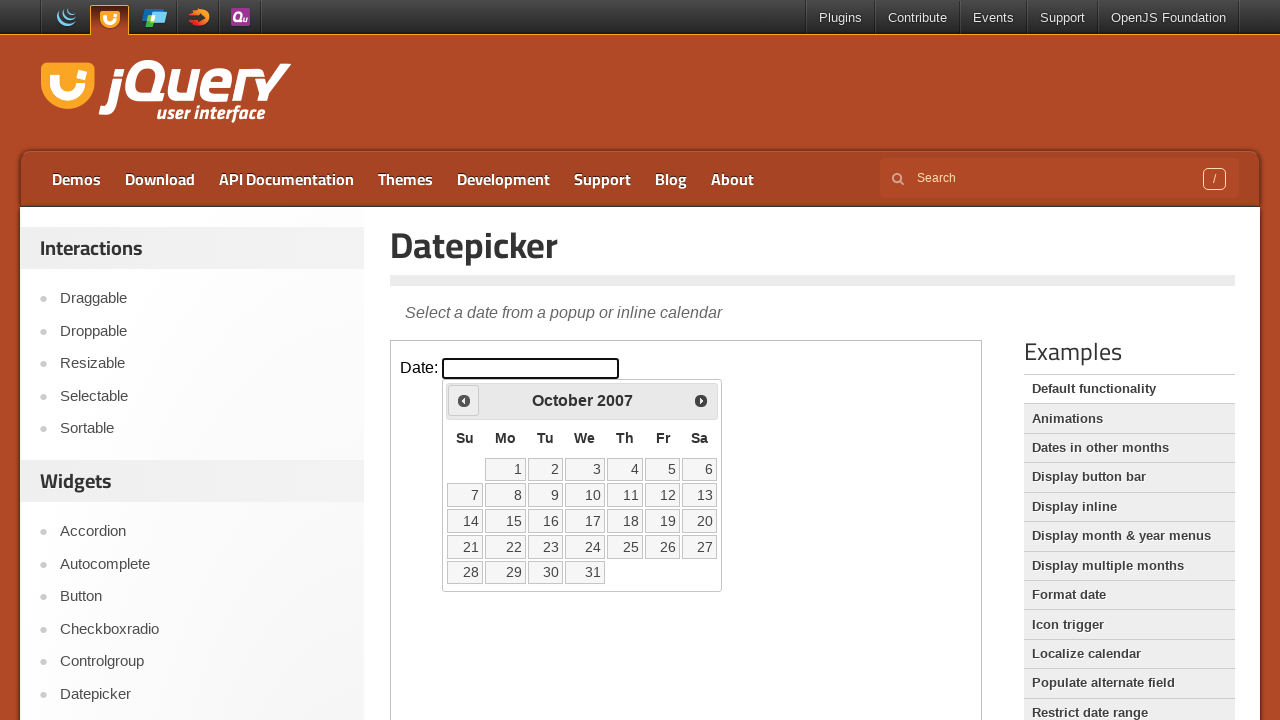

Waited 100ms for navigation animation
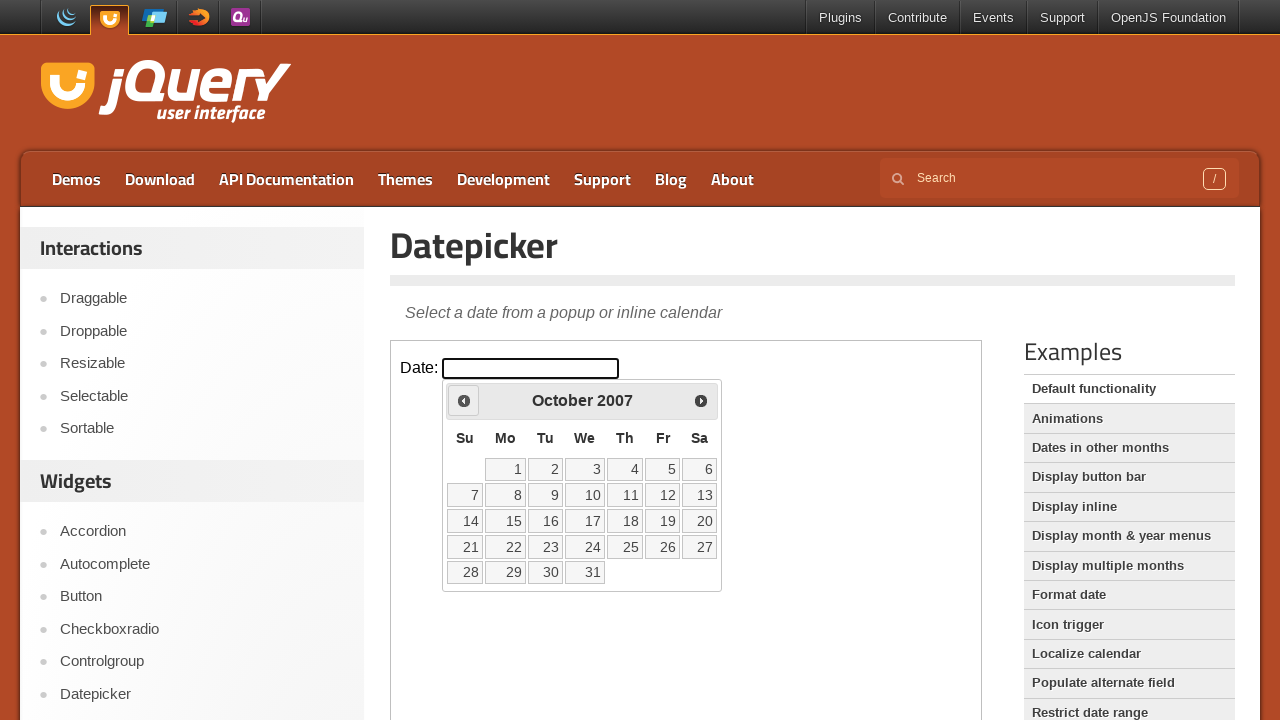

Clicked previous button to navigate back (current year: 2007, target year: 1994) at (464, 400) on iframe.demo-frame >> internal:control=enter-frame >> a.ui-datepicker-prev
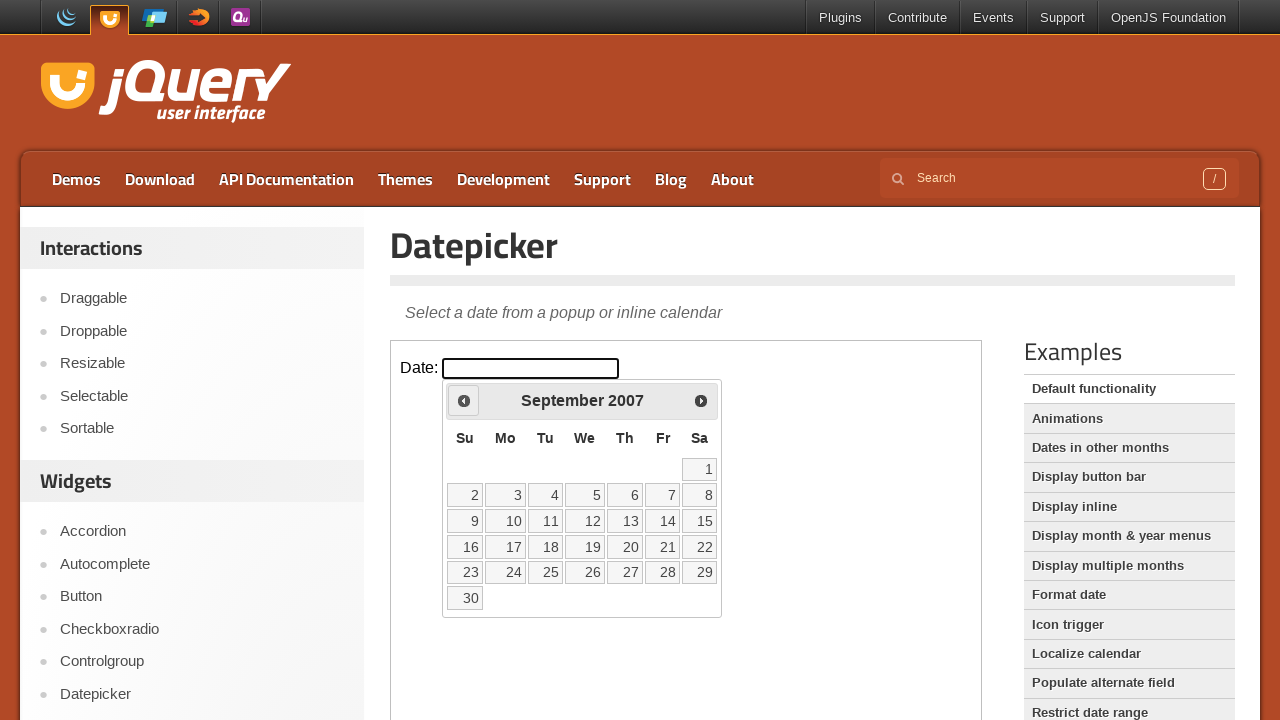

Waited 100ms for navigation animation
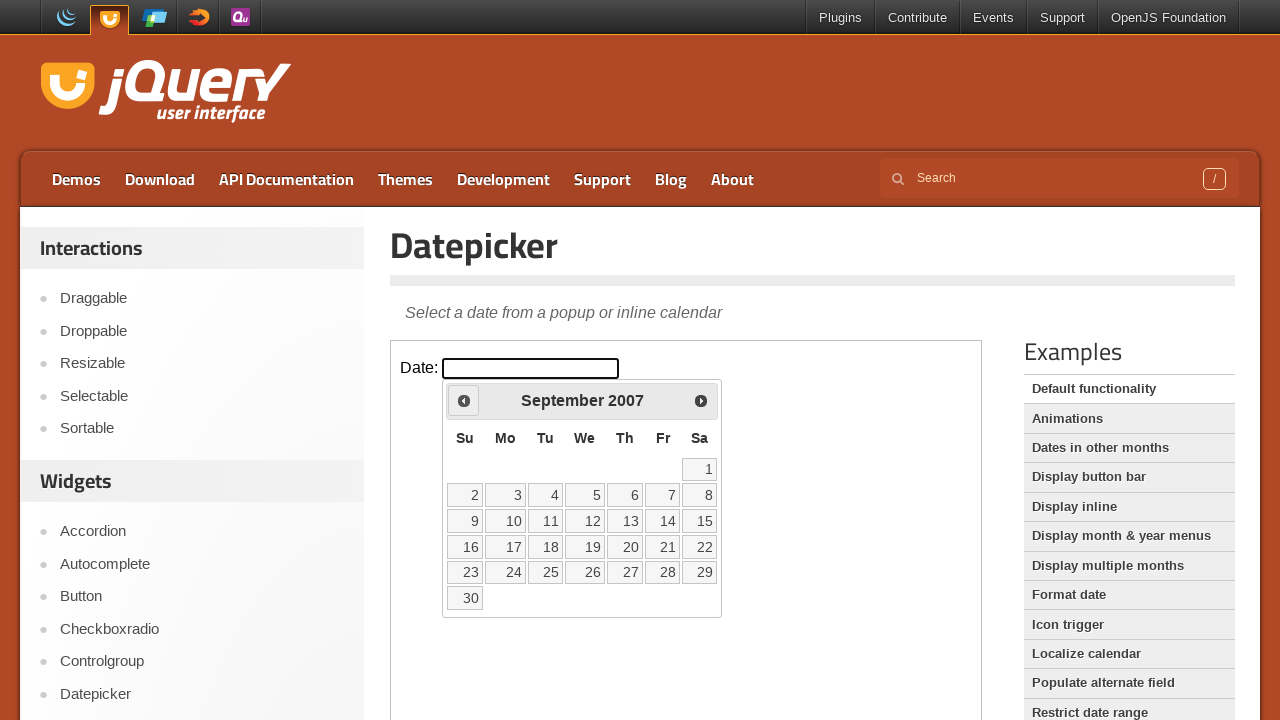

Clicked previous button to navigate back (current year: 2007, target year: 1994) at (464, 400) on iframe.demo-frame >> internal:control=enter-frame >> a.ui-datepicker-prev
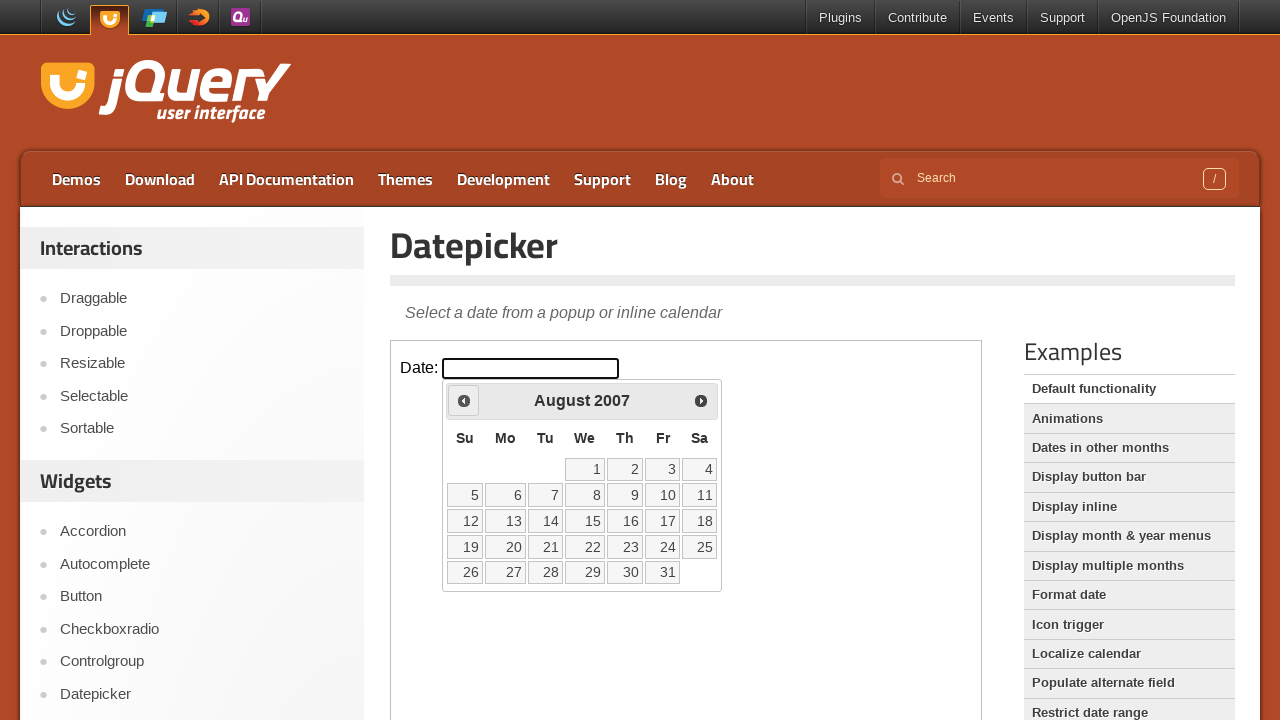

Waited 100ms for navigation animation
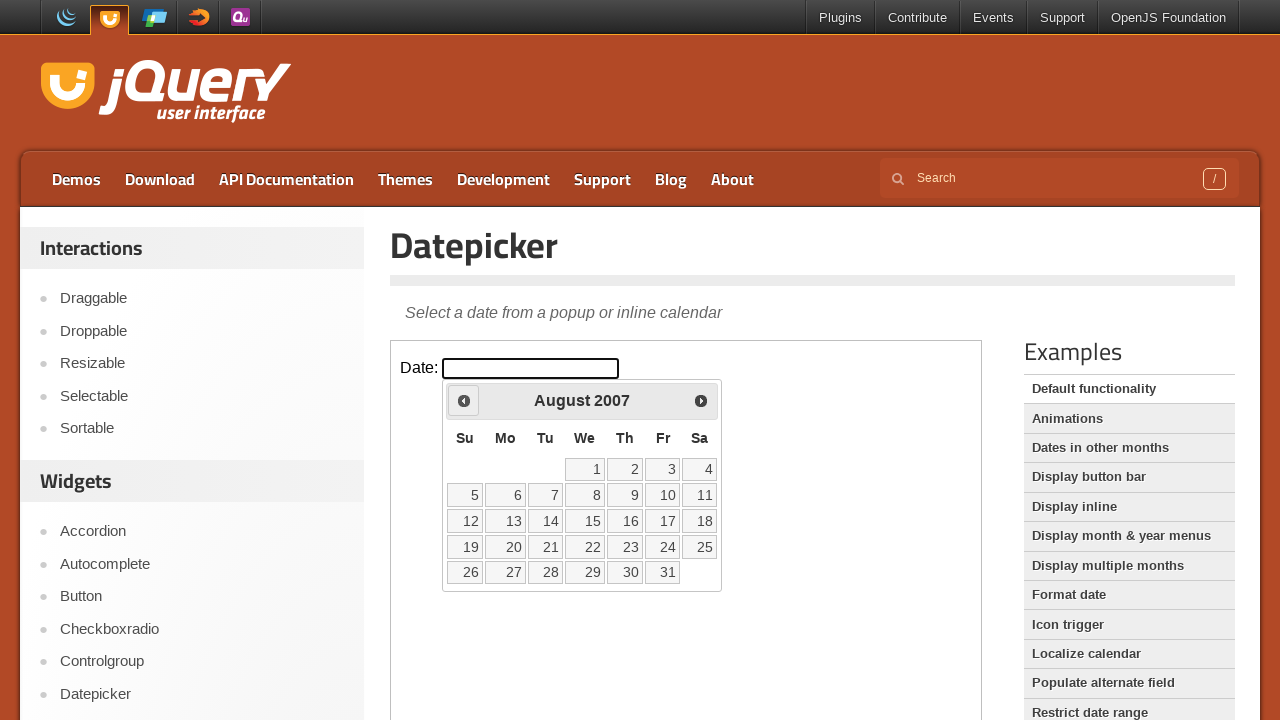

Clicked previous button to navigate back (current year: 2007, target year: 1994) at (464, 400) on iframe.demo-frame >> internal:control=enter-frame >> a.ui-datepicker-prev
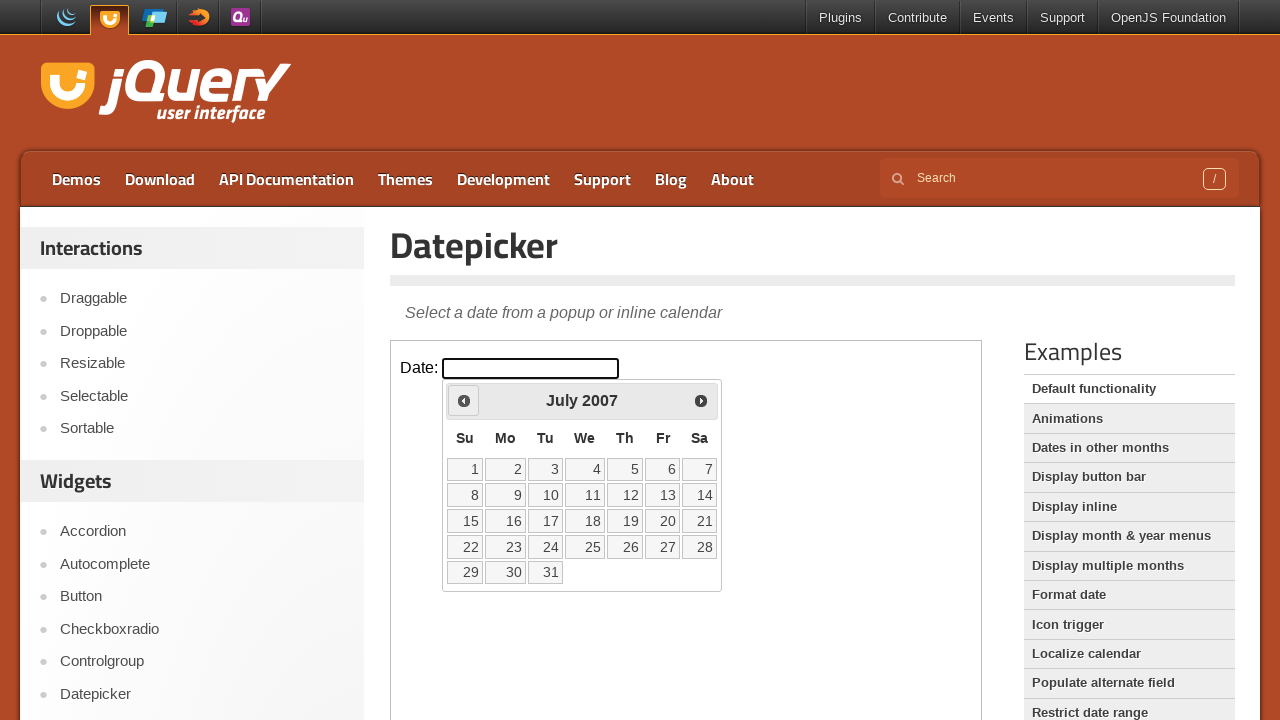

Waited 100ms for navigation animation
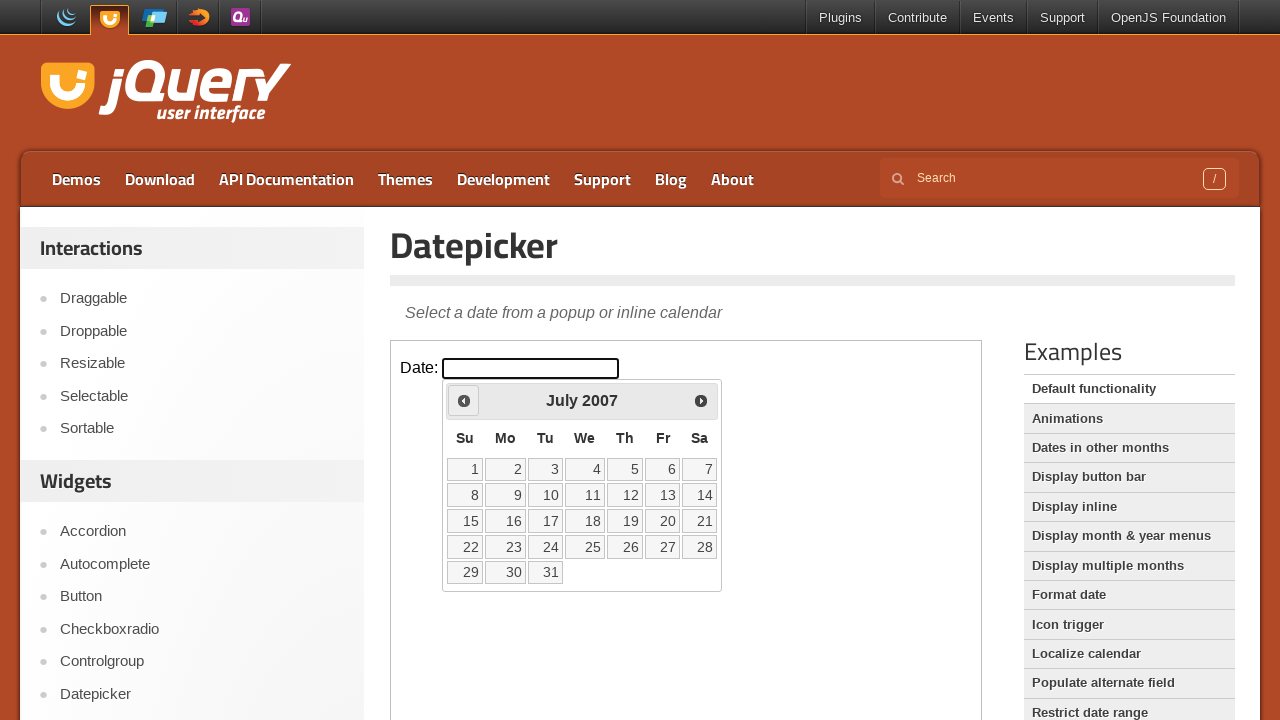

Clicked previous button to navigate back (current year: 2007, target year: 1994) at (464, 400) on iframe.demo-frame >> internal:control=enter-frame >> a.ui-datepicker-prev
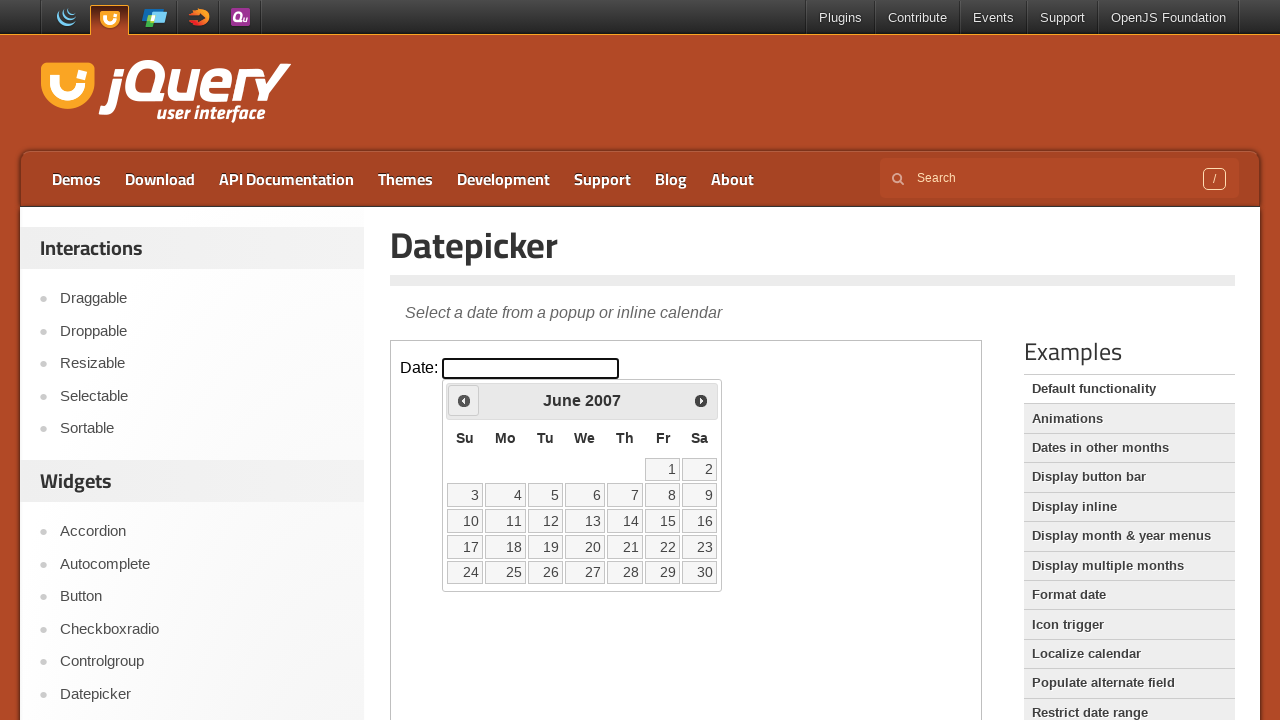

Waited 100ms for navigation animation
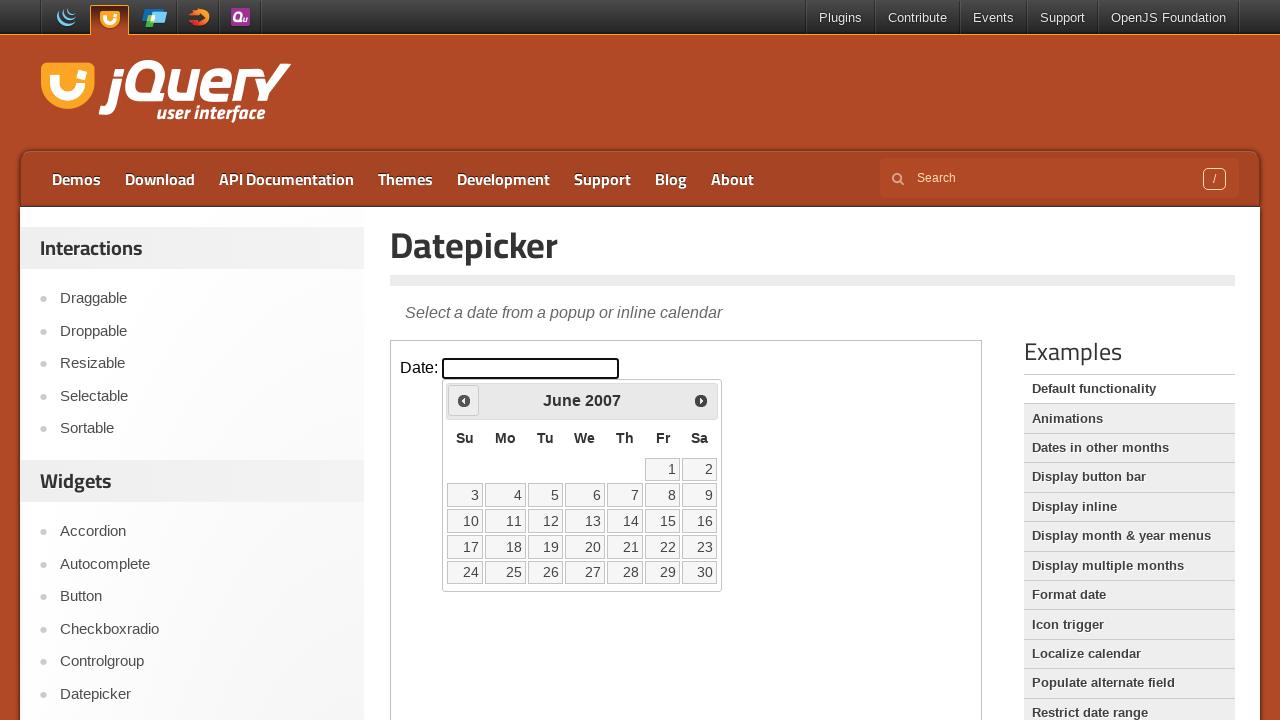

Clicked previous button to navigate back (current year: 2007, target year: 1994) at (464, 400) on iframe.demo-frame >> internal:control=enter-frame >> a.ui-datepicker-prev
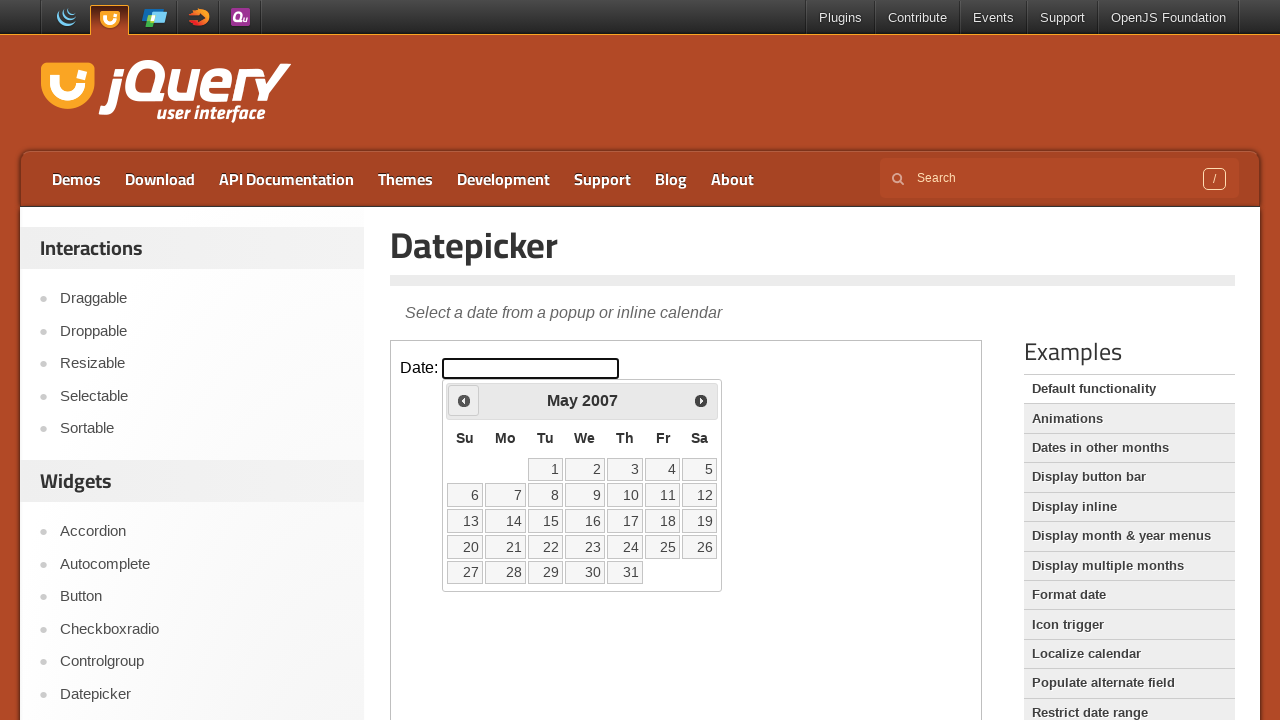

Waited 100ms for navigation animation
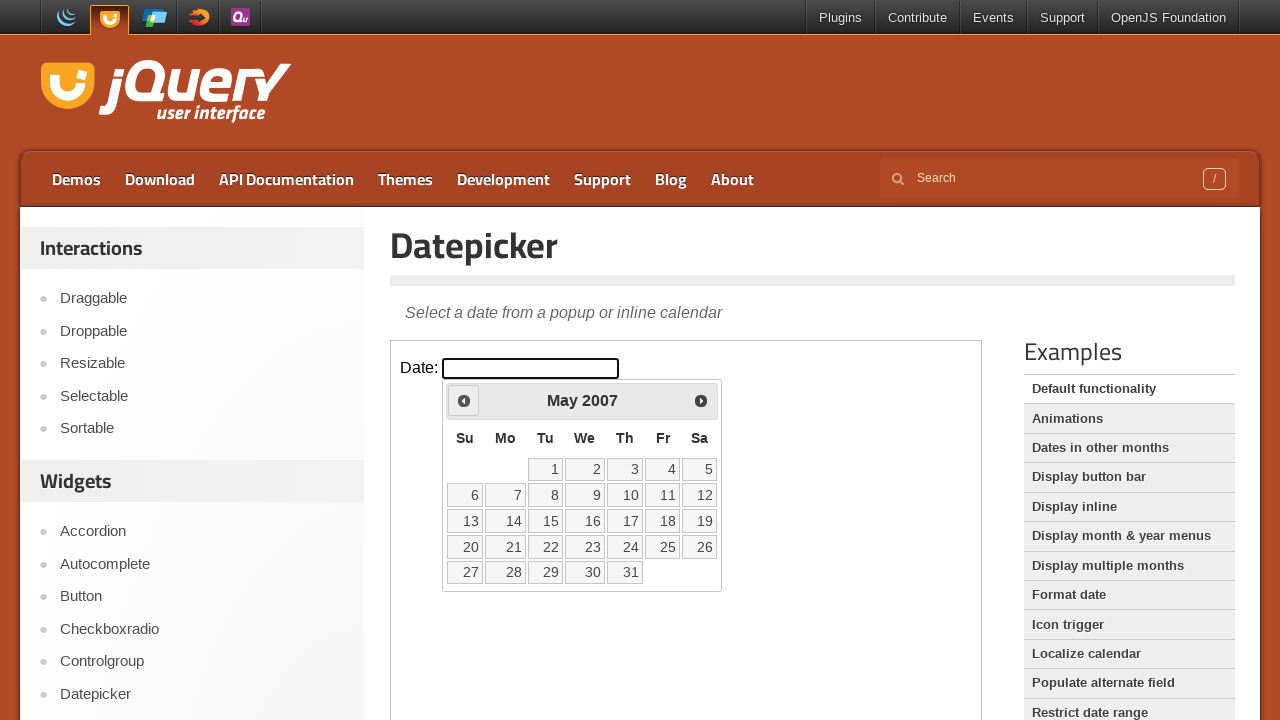

Clicked previous button to navigate back (current year: 2007, target year: 1994) at (464, 400) on iframe.demo-frame >> internal:control=enter-frame >> a.ui-datepicker-prev
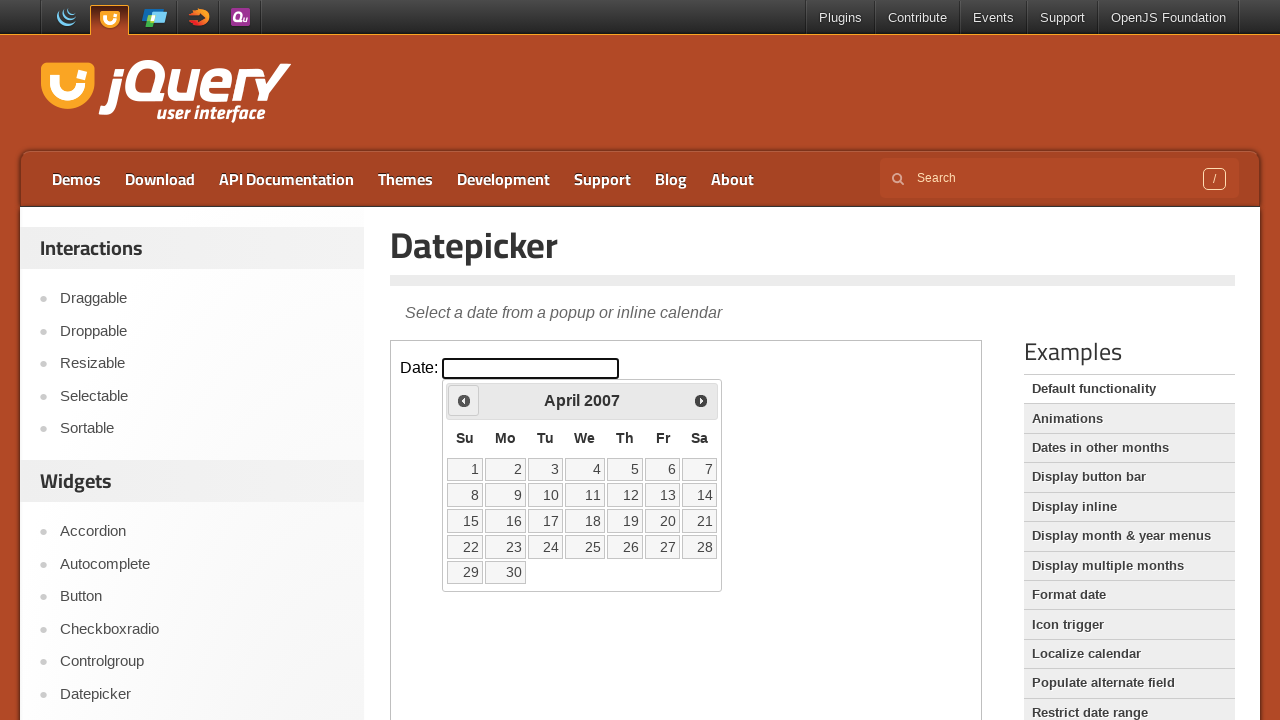

Waited 100ms for navigation animation
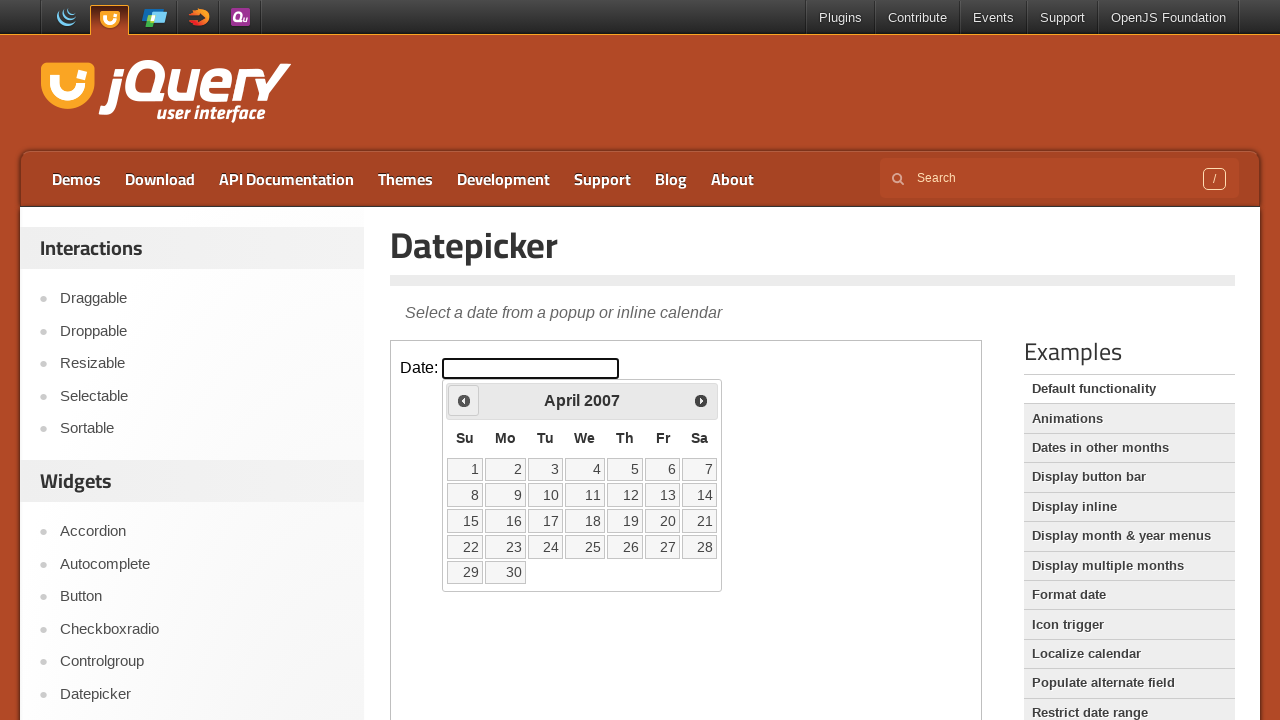

Clicked previous button to navigate back (current year: 2007, target year: 1994) at (464, 400) on iframe.demo-frame >> internal:control=enter-frame >> a.ui-datepicker-prev
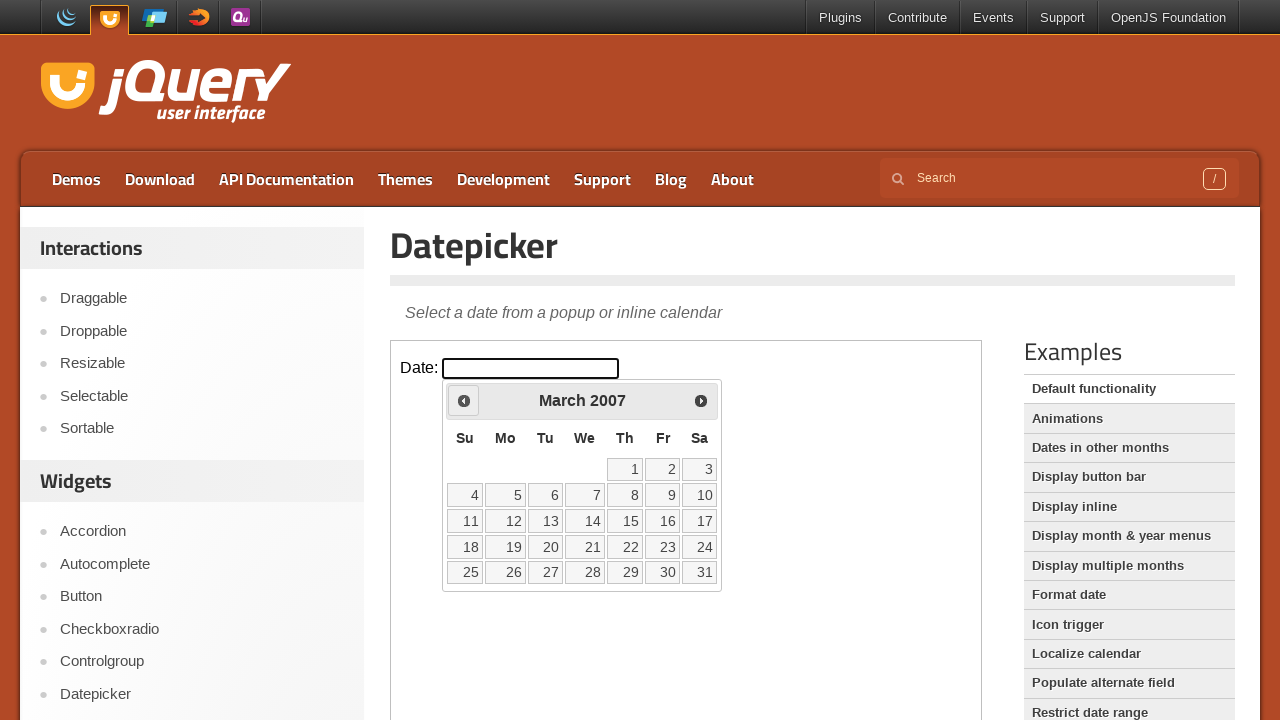

Waited 100ms for navigation animation
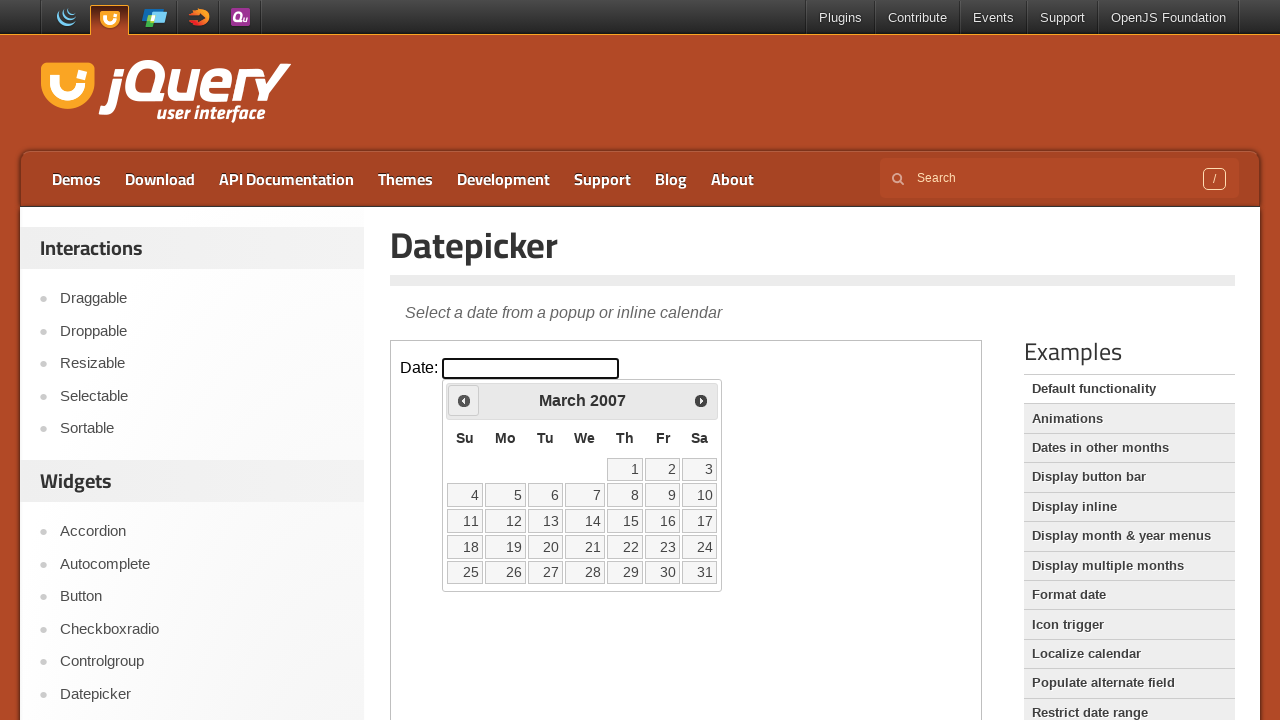

Clicked previous button to navigate back (current year: 2007, target year: 1994) at (464, 400) on iframe.demo-frame >> internal:control=enter-frame >> a.ui-datepicker-prev
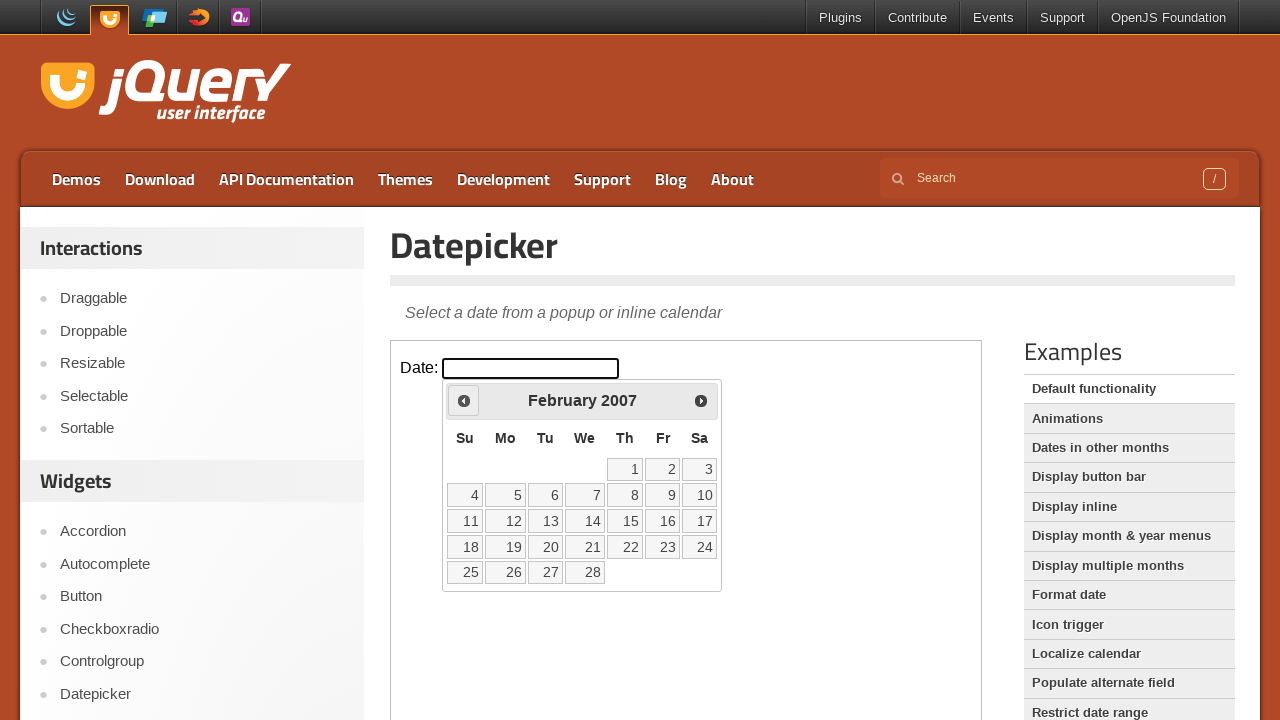

Waited 100ms for navigation animation
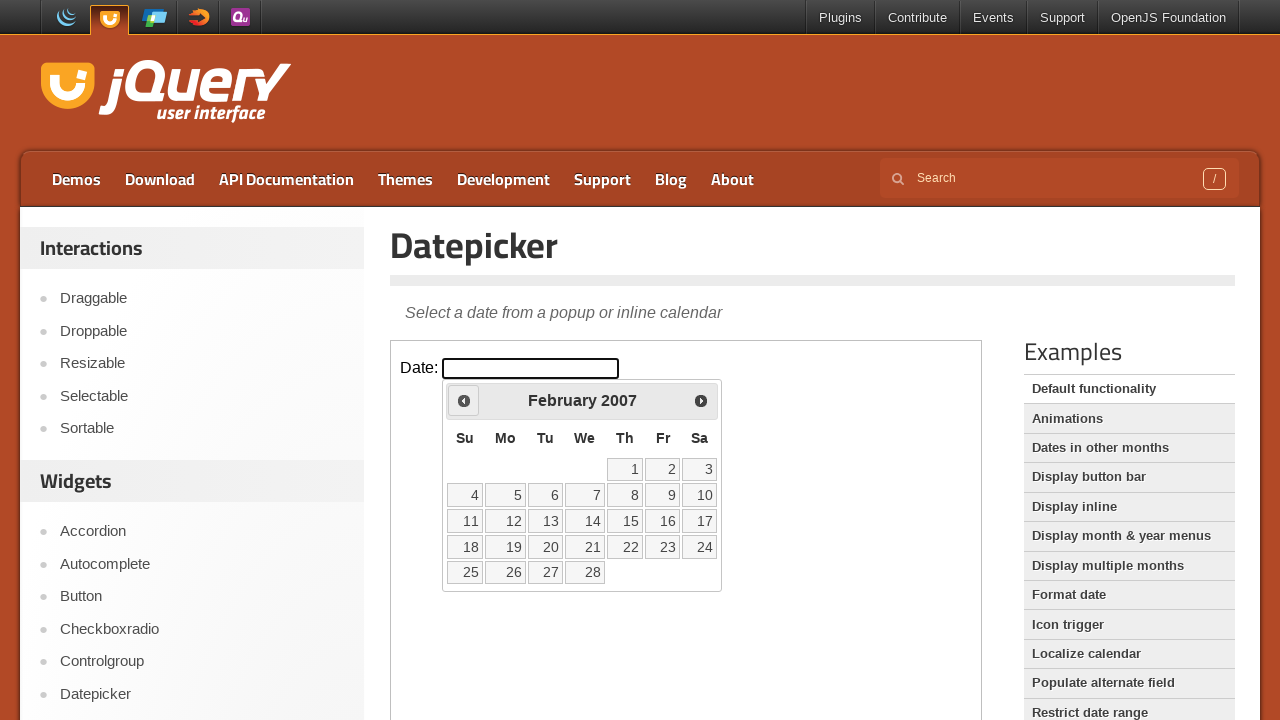

Clicked previous button to navigate back (current year: 2007, target year: 1994) at (464, 400) on iframe.demo-frame >> internal:control=enter-frame >> a.ui-datepicker-prev
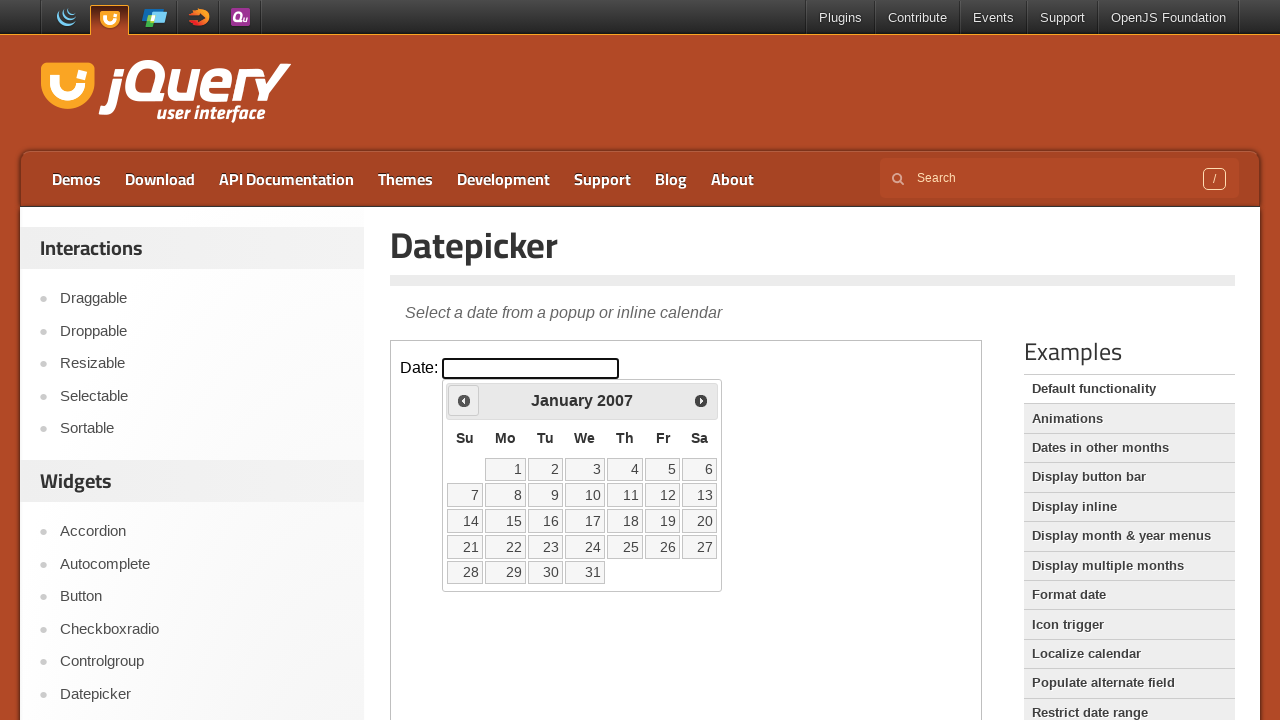

Waited 100ms for navigation animation
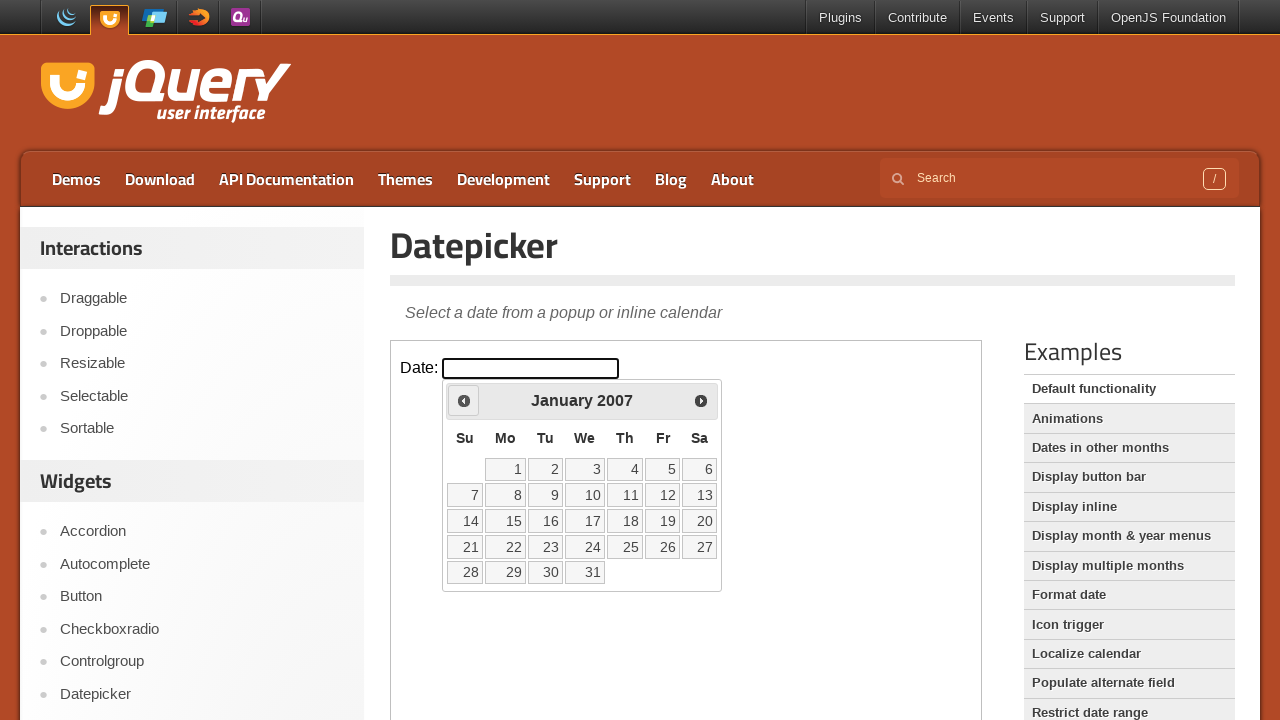

Clicked previous button to navigate back (current year: 2007, target year: 1994) at (464, 400) on iframe.demo-frame >> internal:control=enter-frame >> a.ui-datepicker-prev
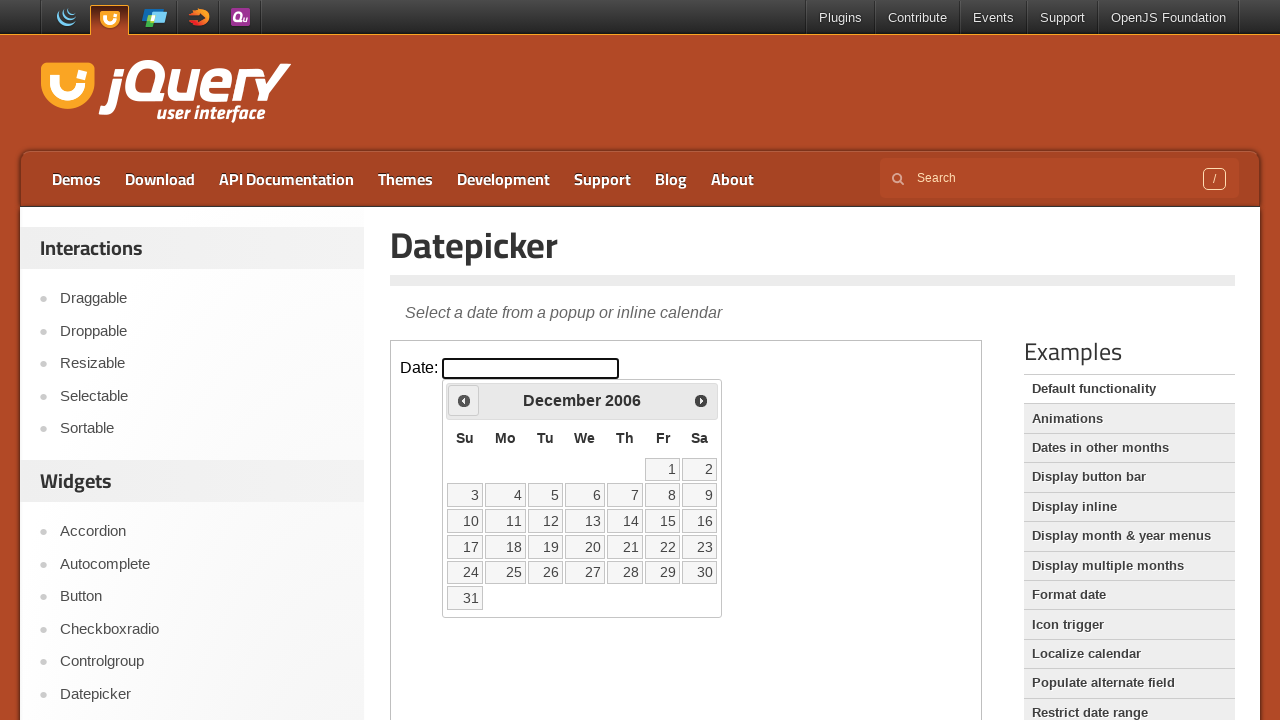

Waited 100ms for navigation animation
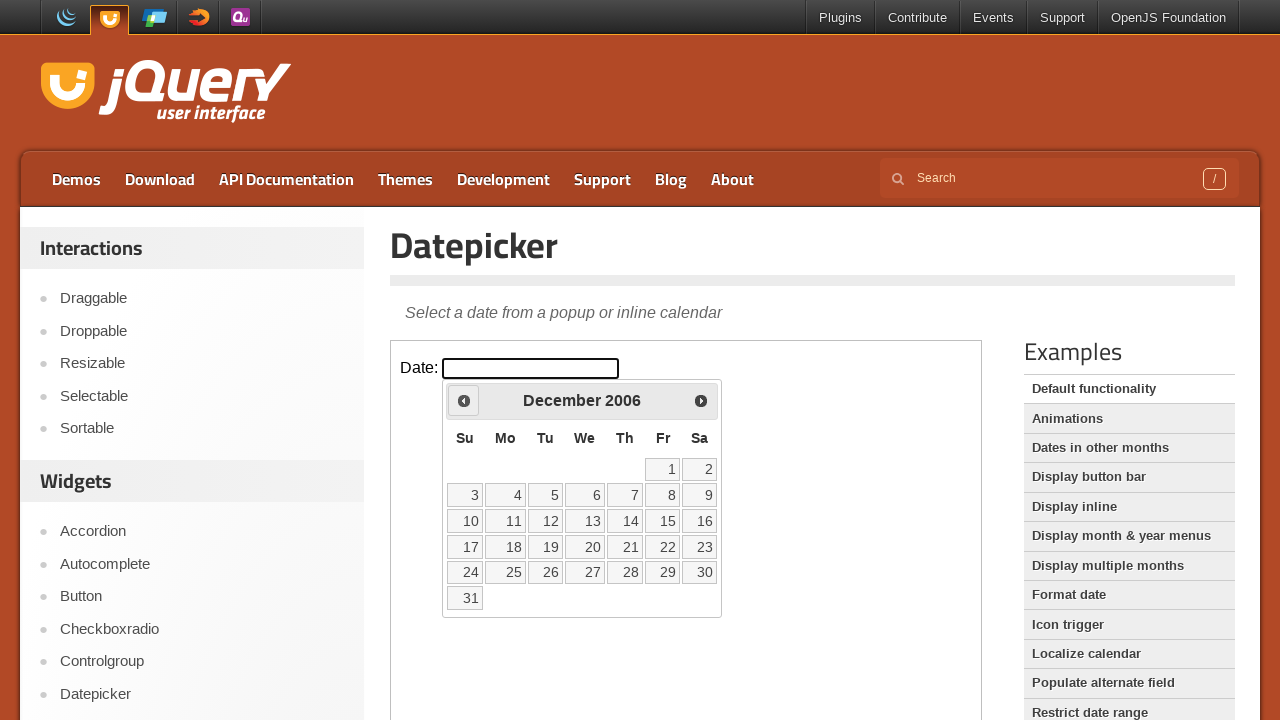

Clicked previous button to navigate back (current year: 2006, target year: 1994) at (464, 400) on iframe.demo-frame >> internal:control=enter-frame >> a.ui-datepicker-prev
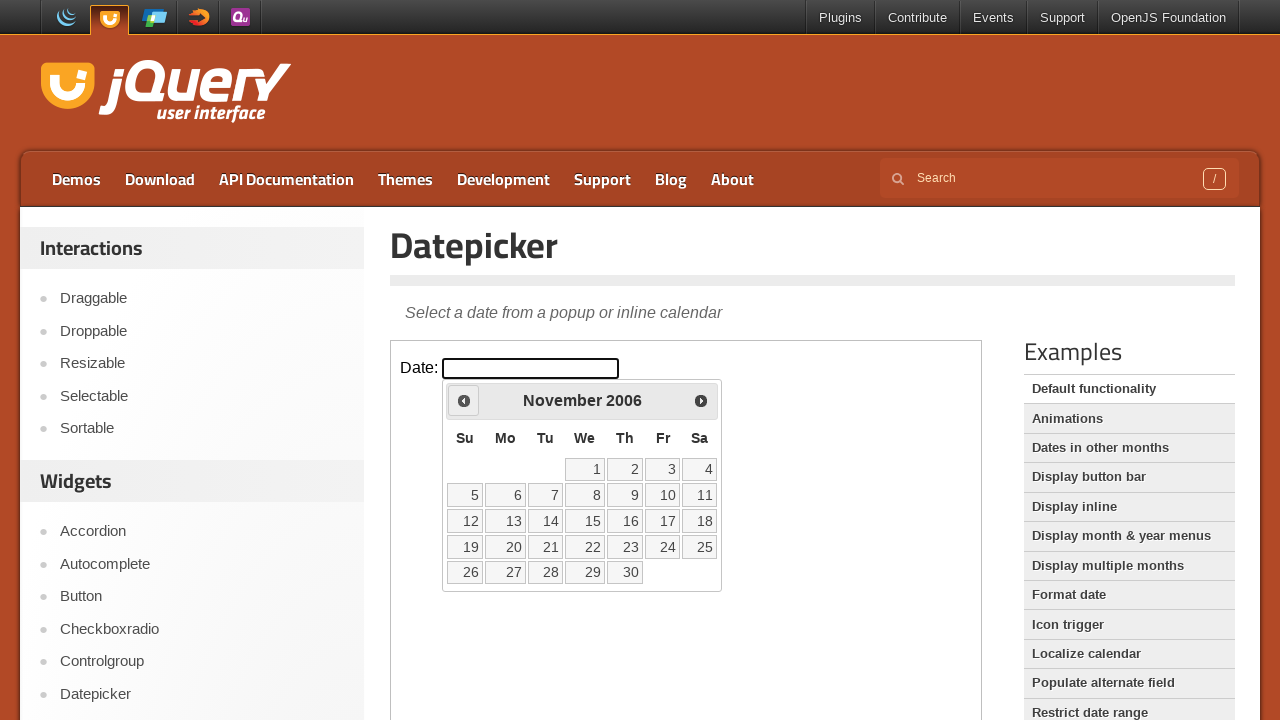

Waited 100ms for navigation animation
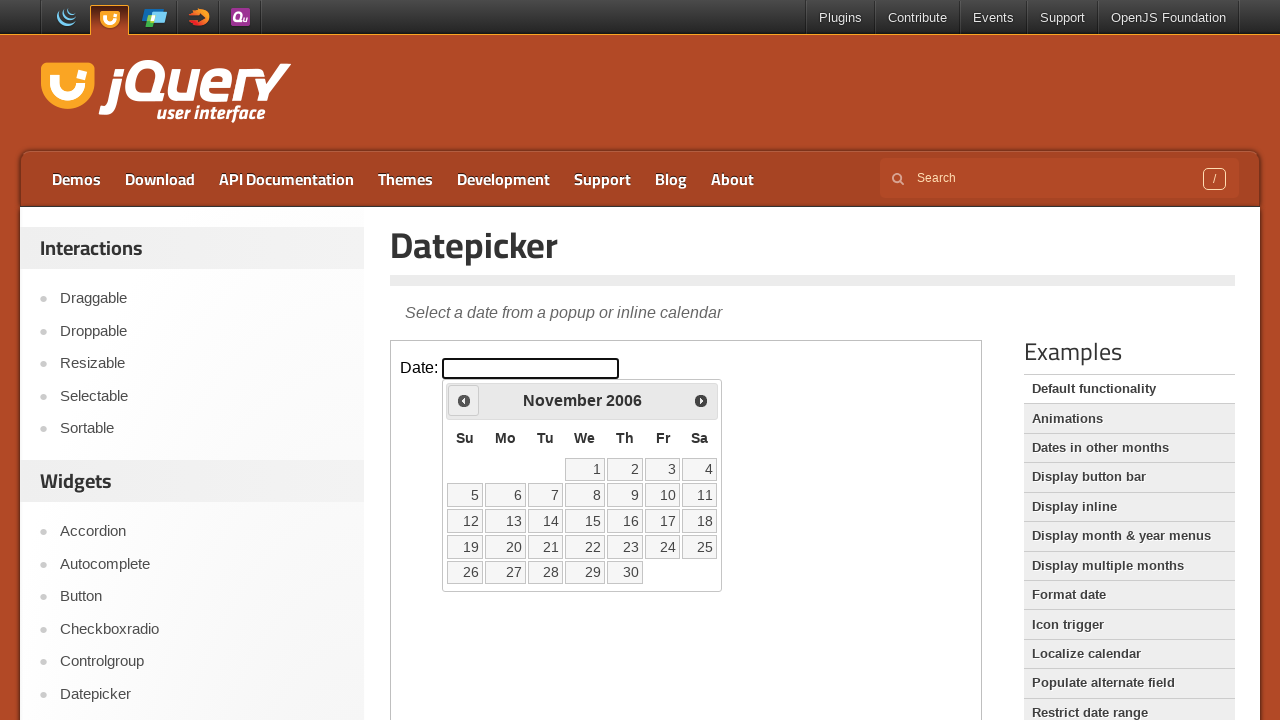

Clicked previous button to navigate back (current year: 2006, target year: 1994) at (464, 400) on iframe.demo-frame >> internal:control=enter-frame >> a.ui-datepicker-prev
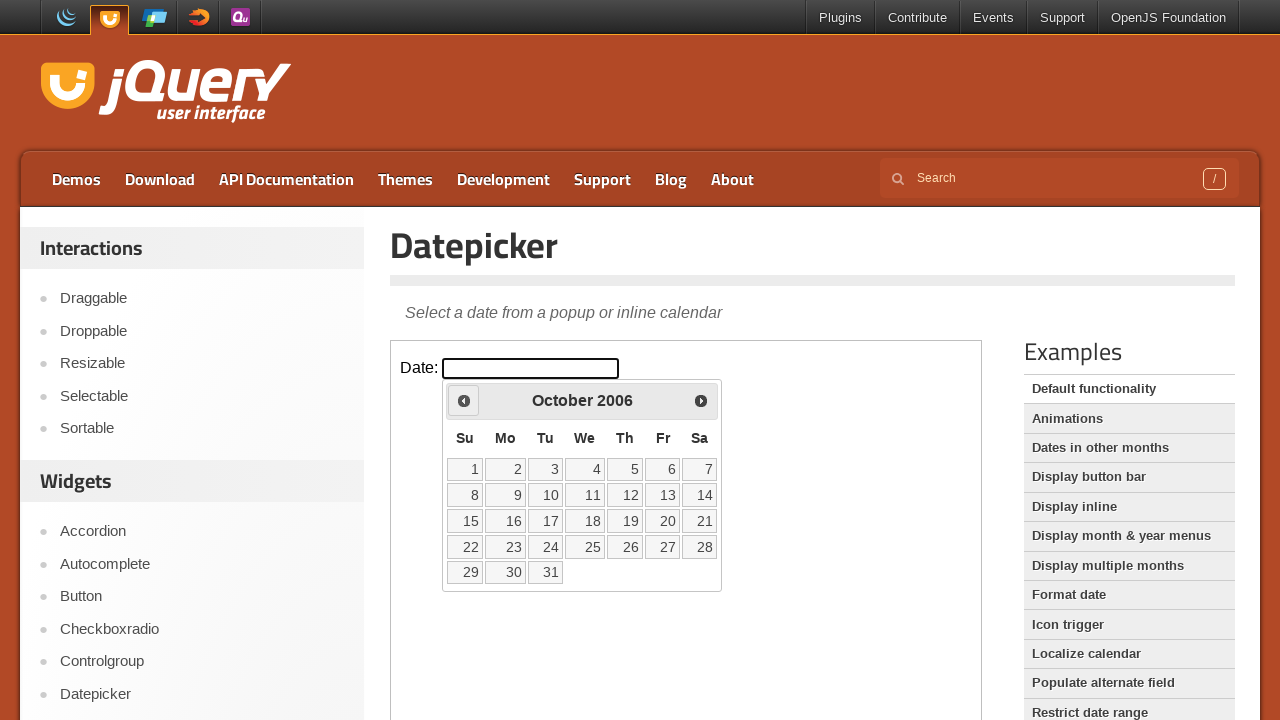

Waited 100ms for navigation animation
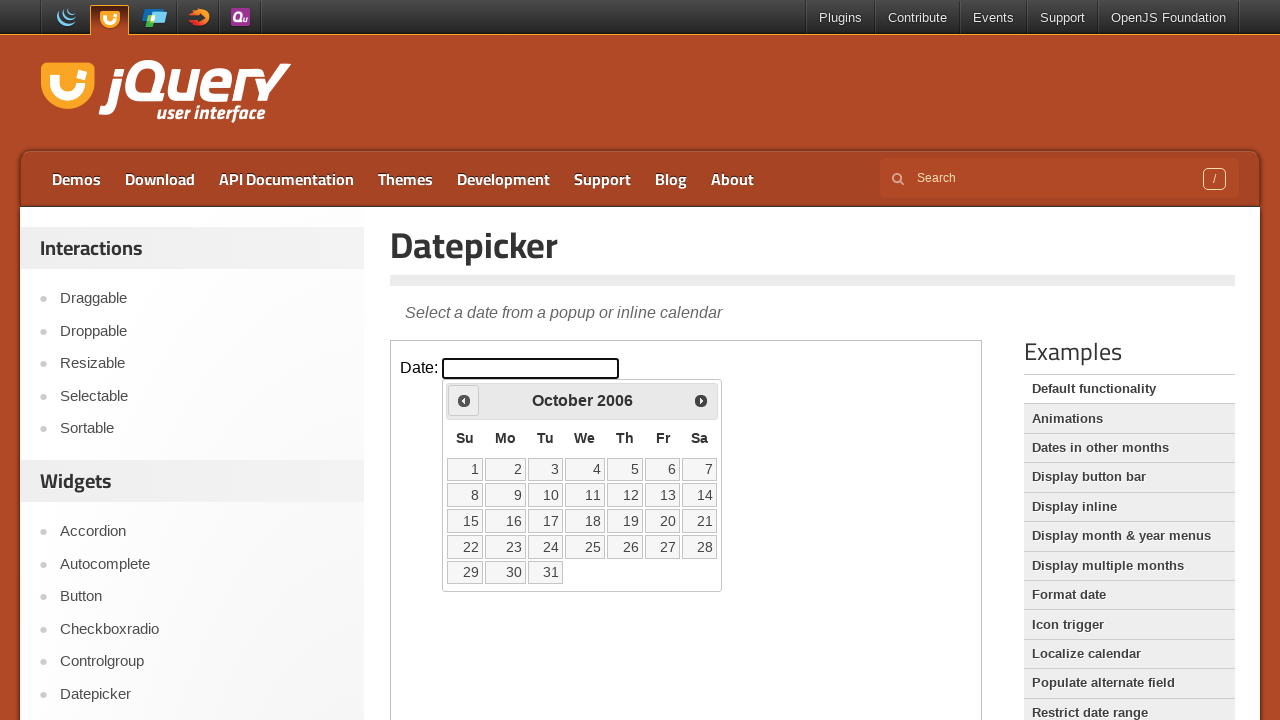

Clicked previous button to navigate back (current year: 2006, target year: 1994) at (464, 400) on iframe.demo-frame >> internal:control=enter-frame >> a.ui-datepicker-prev
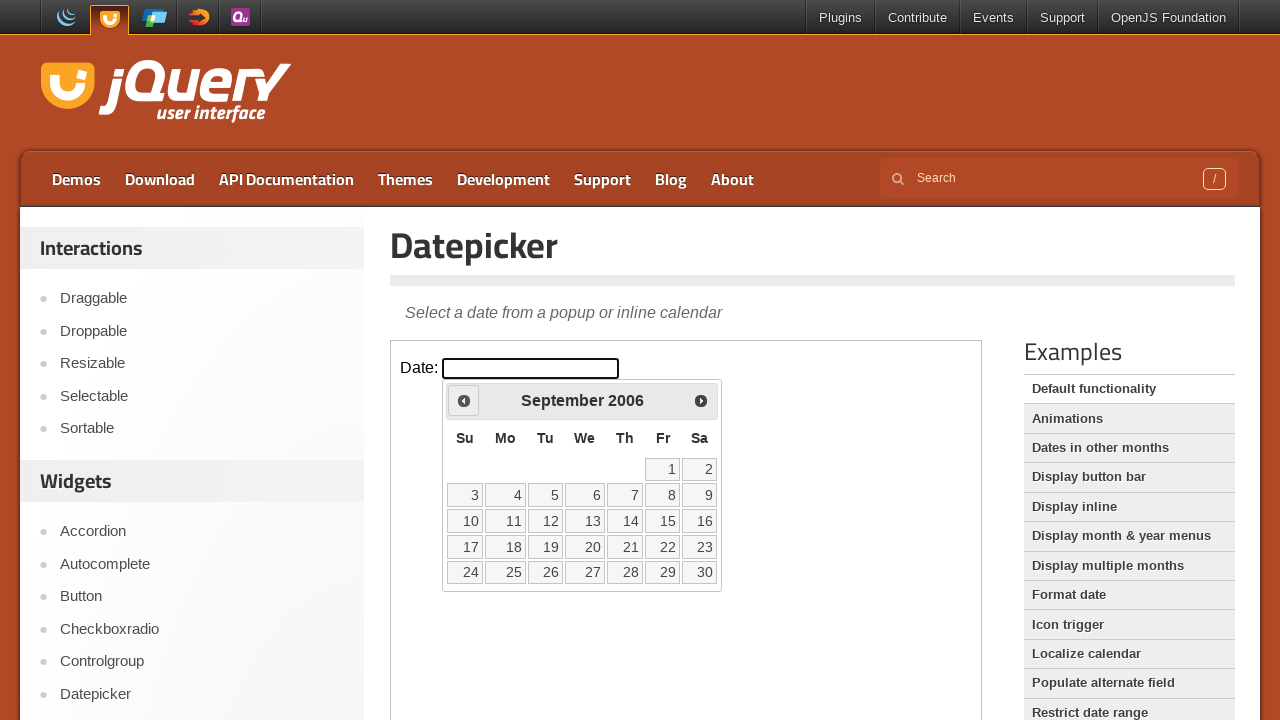

Waited 100ms for navigation animation
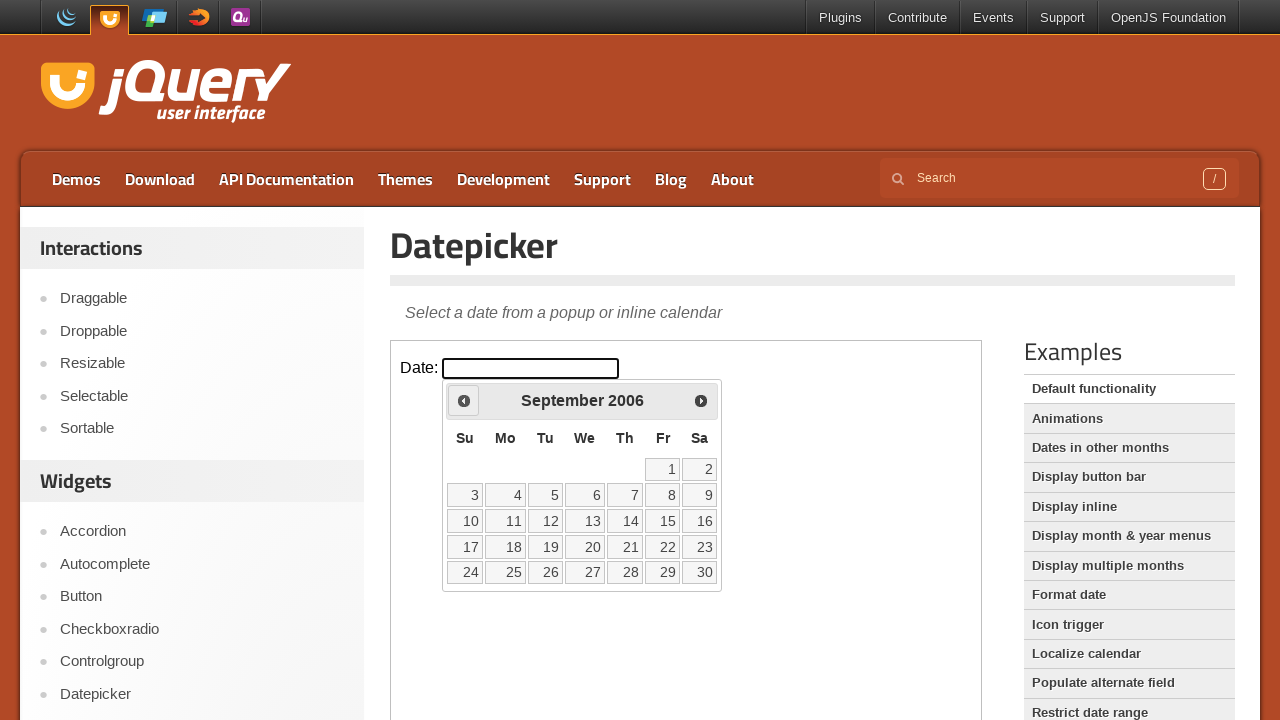

Clicked previous button to navigate back (current year: 2006, target year: 1994) at (464, 400) on iframe.demo-frame >> internal:control=enter-frame >> a.ui-datepicker-prev
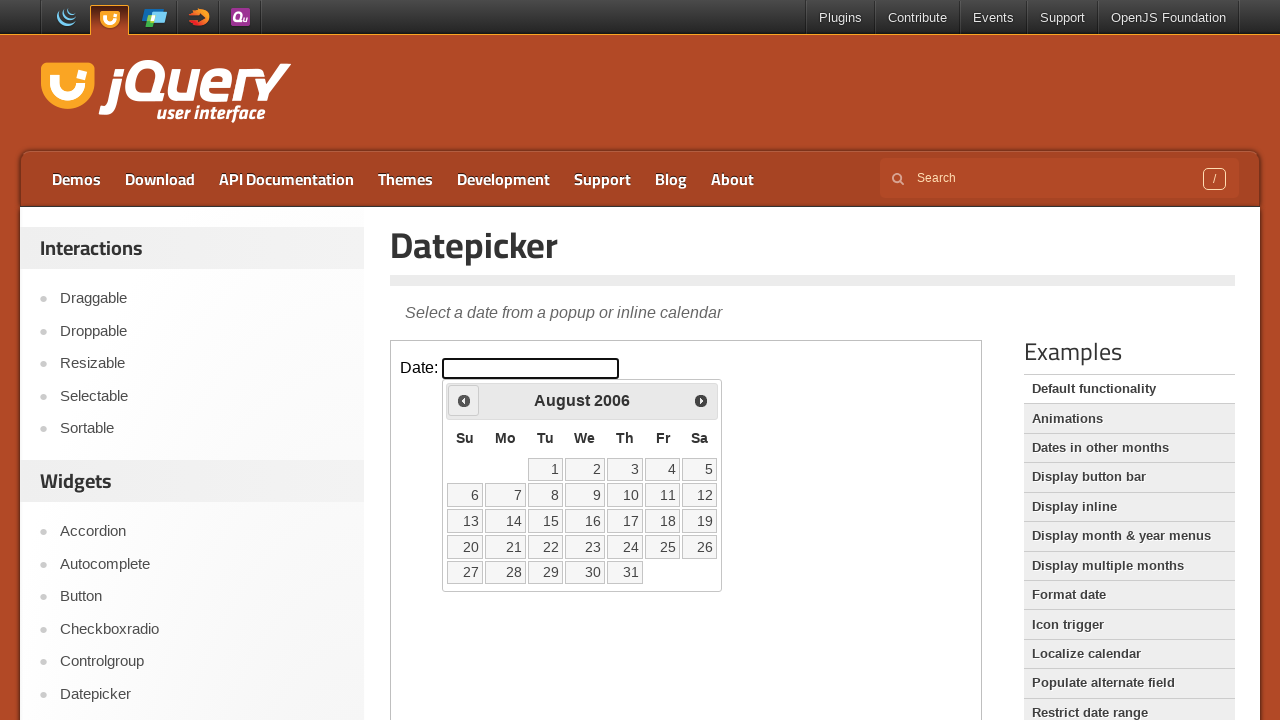

Waited 100ms for navigation animation
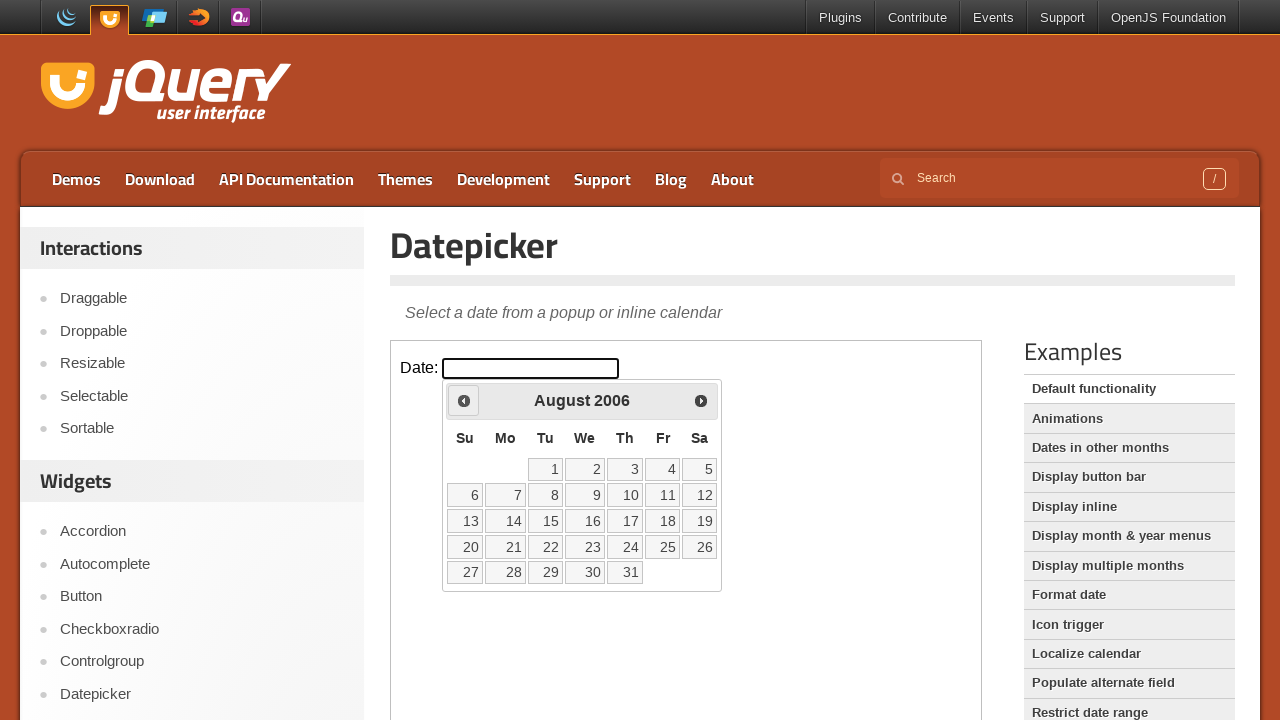

Clicked previous button to navigate back (current year: 2006, target year: 1994) at (464, 400) on iframe.demo-frame >> internal:control=enter-frame >> a.ui-datepicker-prev
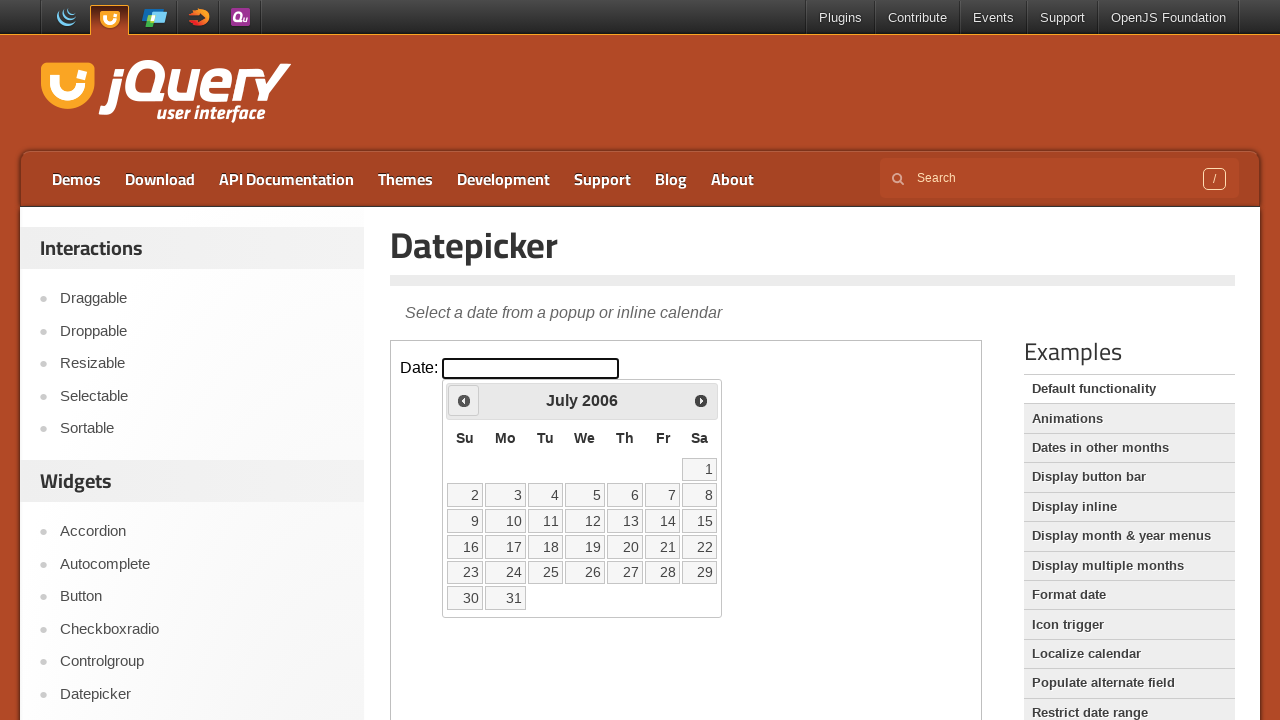

Waited 100ms for navigation animation
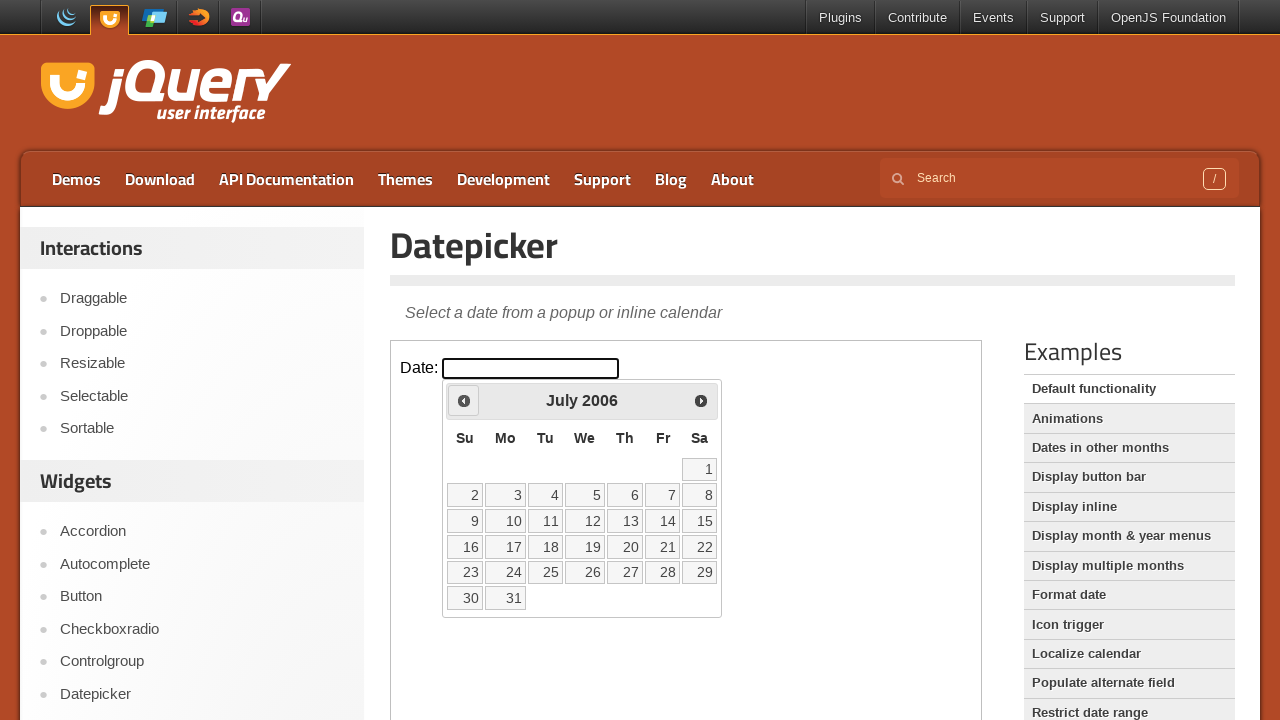

Clicked previous button to navigate back (current year: 2006, target year: 1994) at (464, 400) on iframe.demo-frame >> internal:control=enter-frame >> a.ui-datepicker-prev
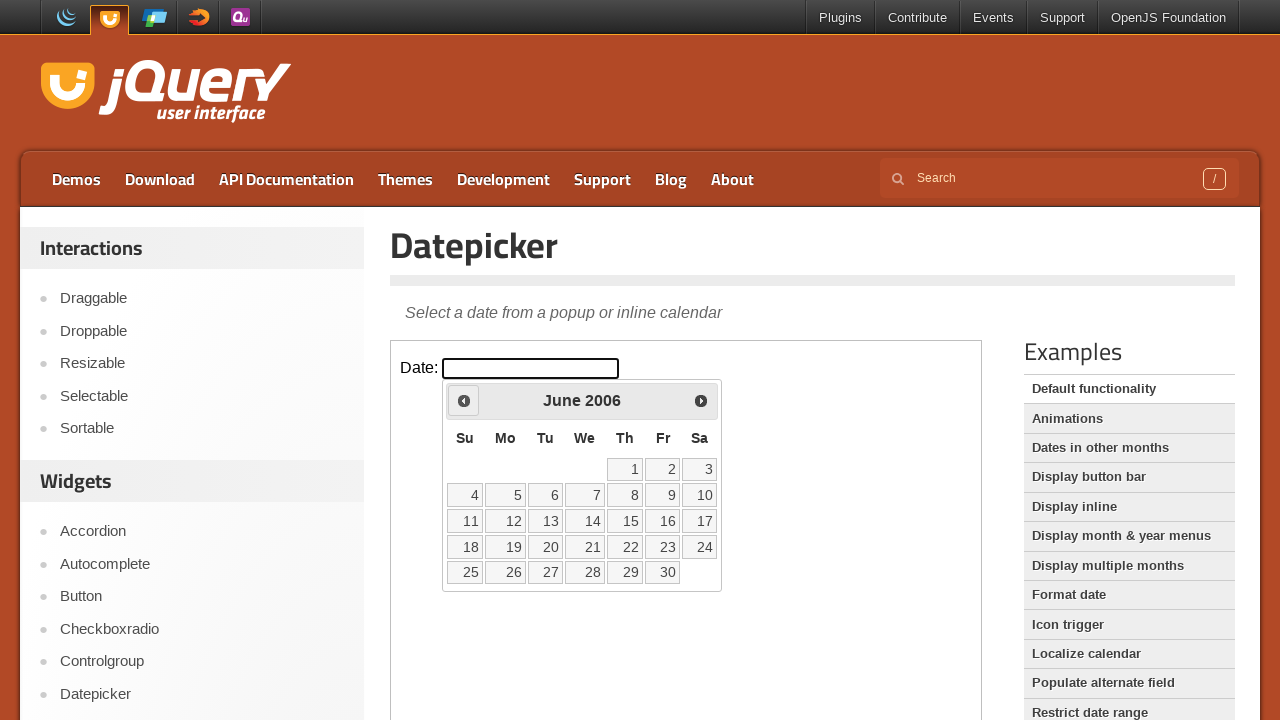

Waited 100ms for navigation animation
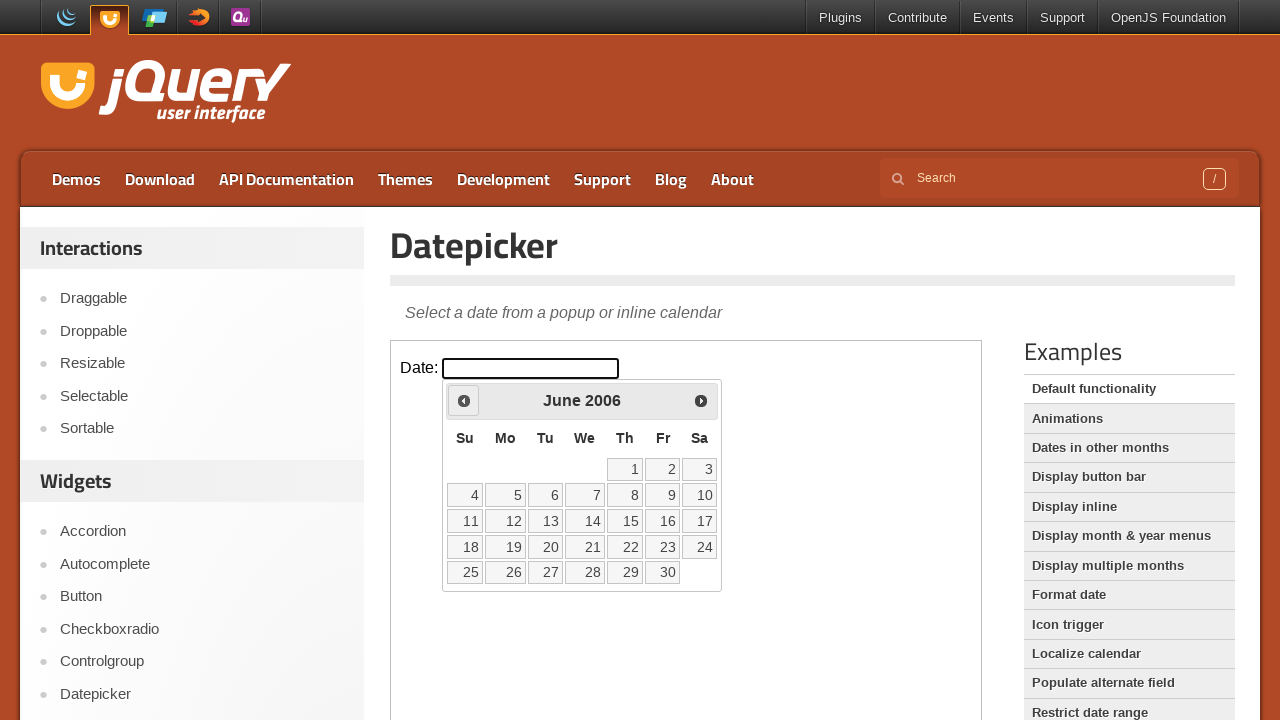

Clicked previous button to navigate back (current year: 2006, target year: 1994) at (464, 400) on iframe.demo-frame >> internal:control=enter-frame >> a.ui-datepicker-prev
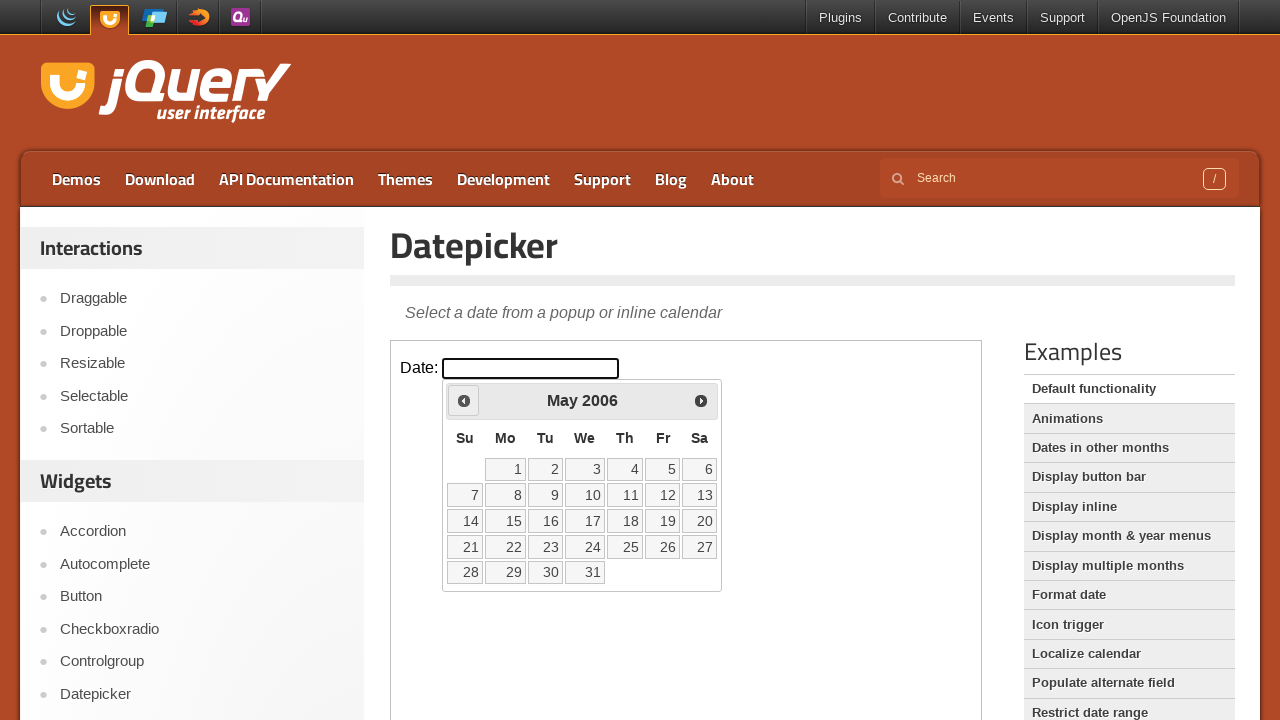

Waited 100ms for navigation animation
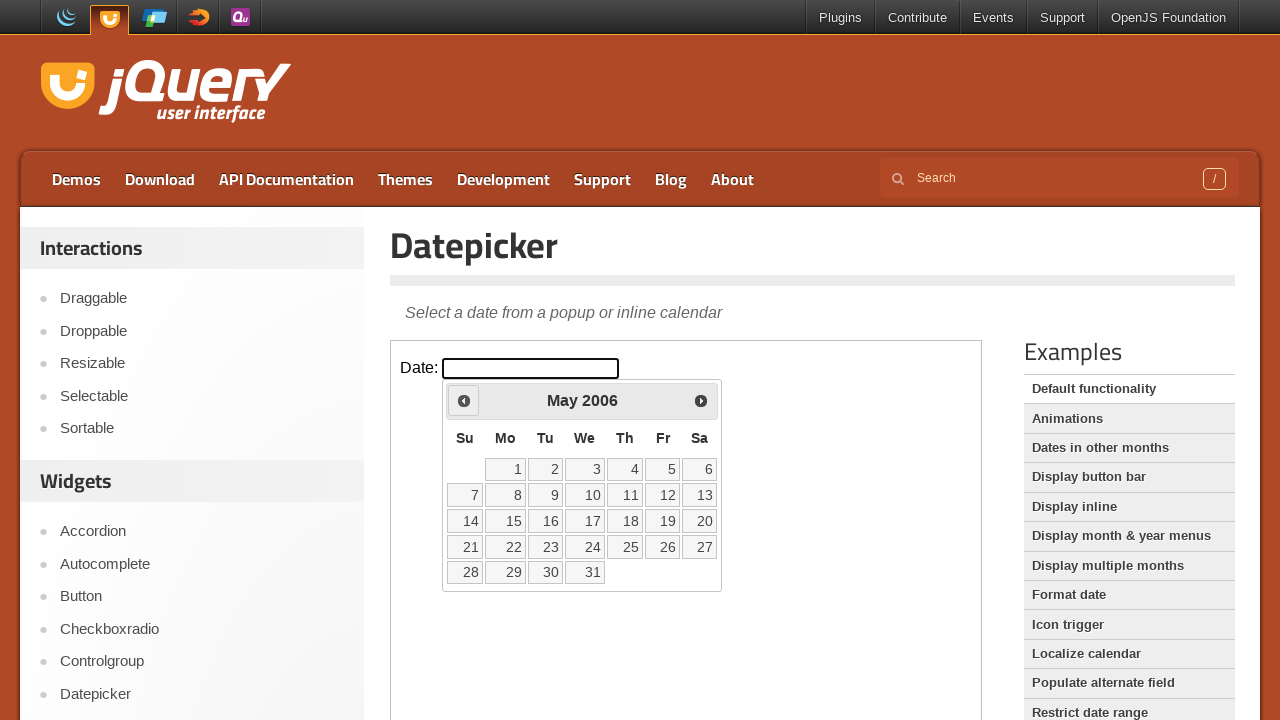

Clicked previous button to navigate back (current year: 2006, target year: 1994) at (464, 400) on iframe.demo-frame >> internal:control=enter-frame >> a.ui-datepicker-prev
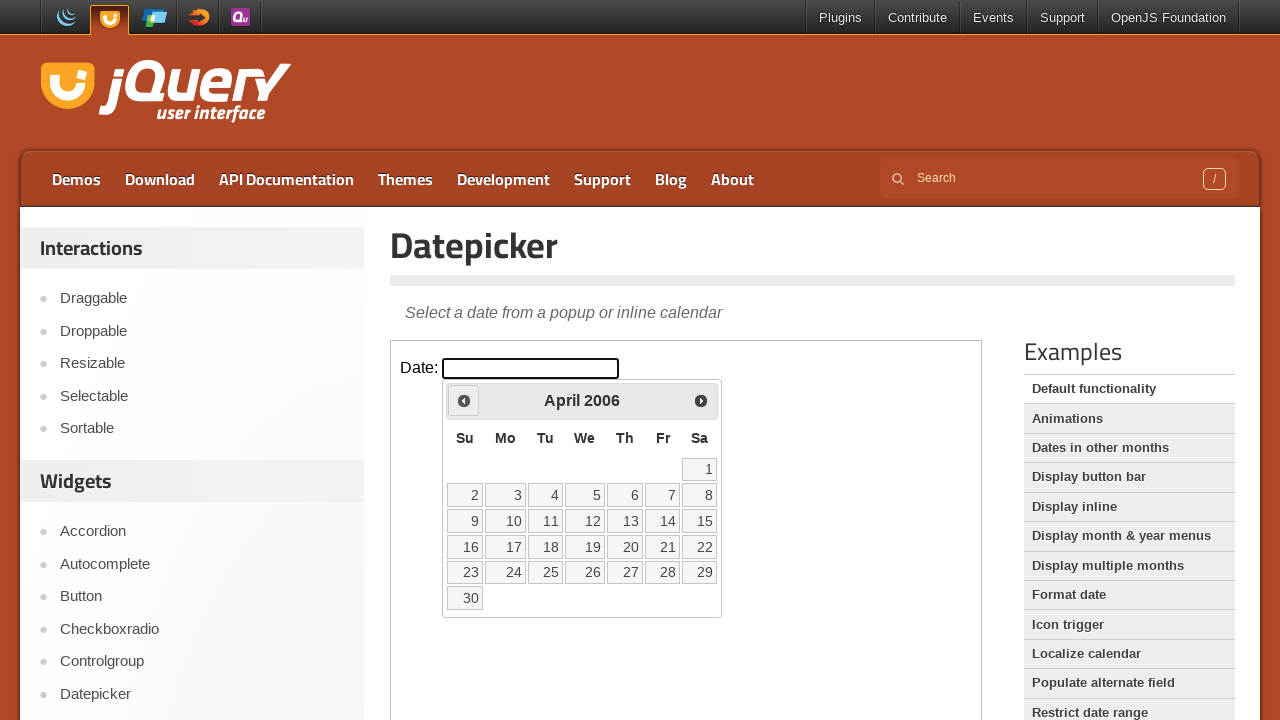

Waited 100ms for navigation animation
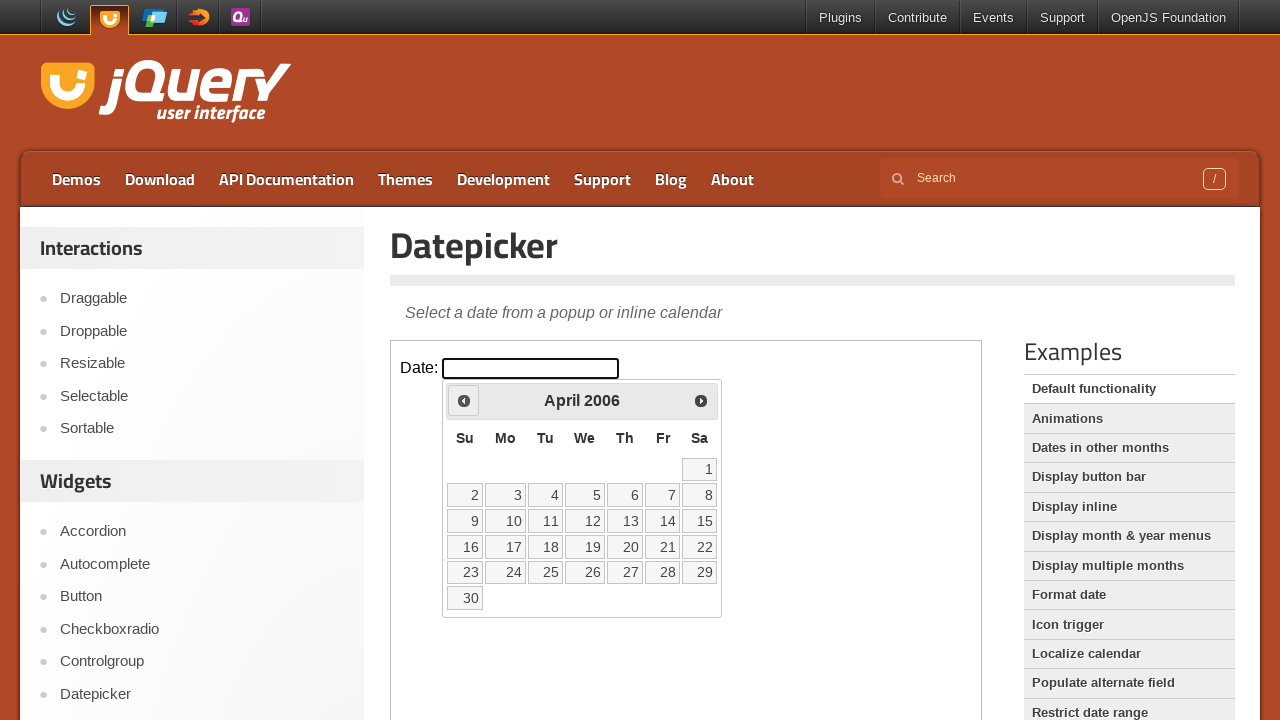

Clicked previous button to navigate back (current year: 2006, target year: 1994) at (464, 400) on iframe.demo-frame >> internal:control=enter-frame >> a.ui-datepicker-prev
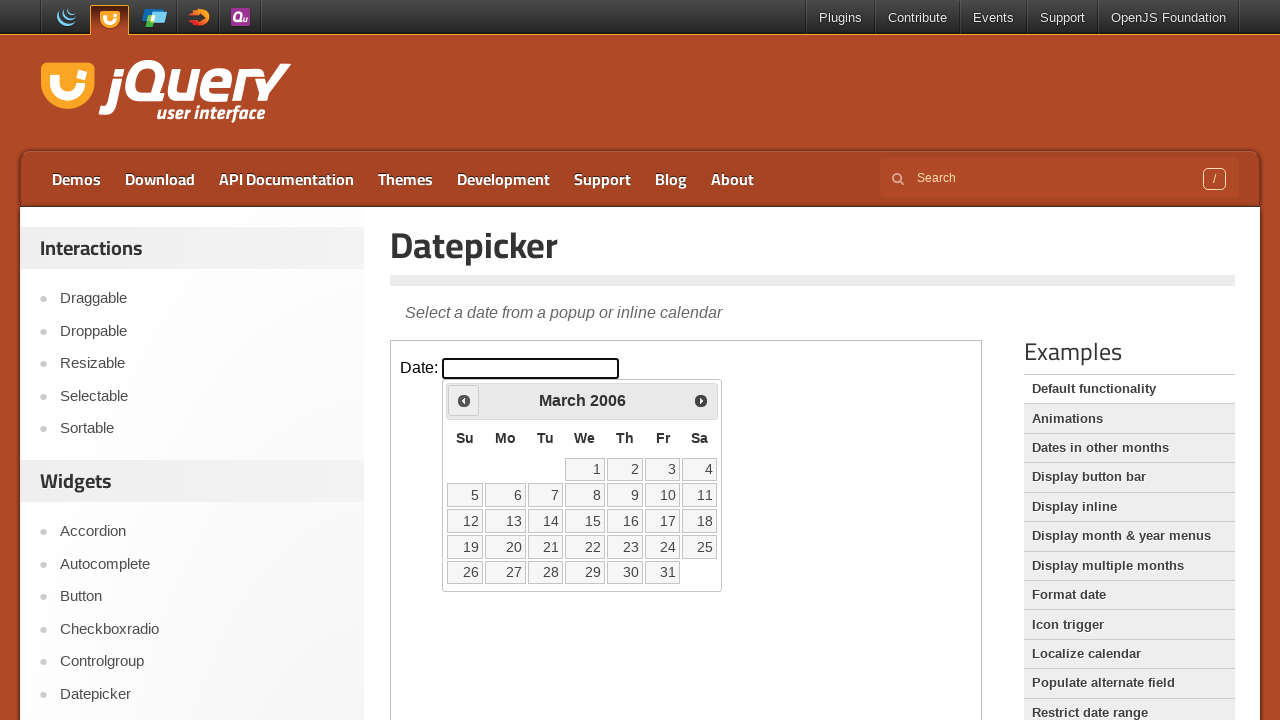

Waited 100ms for navigation animation
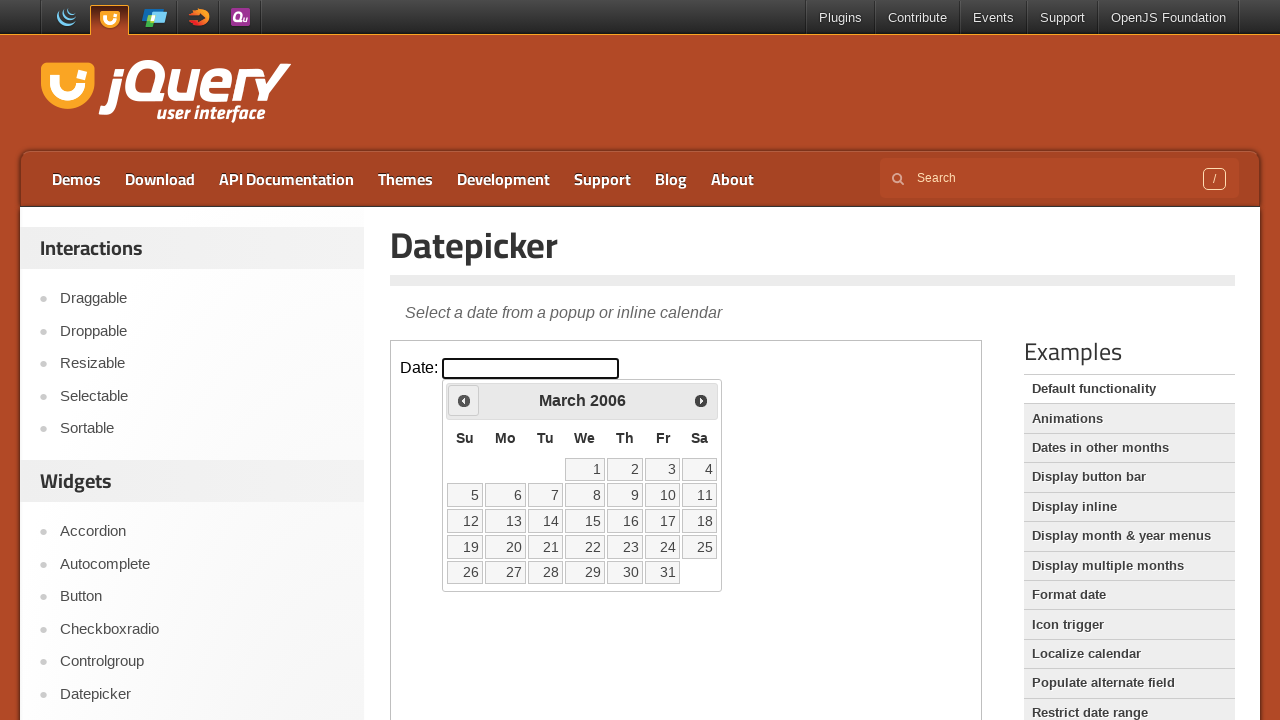

Clicked previous button to navigate back (current year: 2006, target year: 1994) at (464, 400) on iframe.demo-frame >> internal:control=enter-frame >> a.ui-datepicker-prev
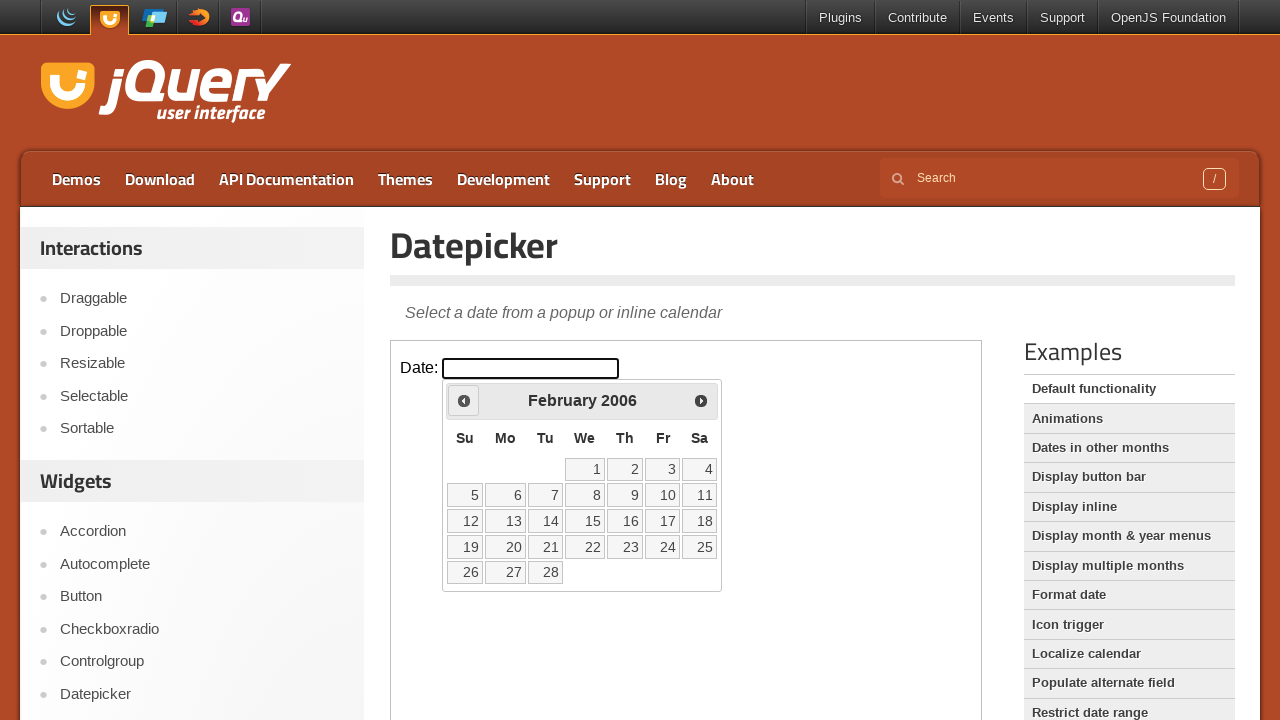

Waited 100ms for navigation animation
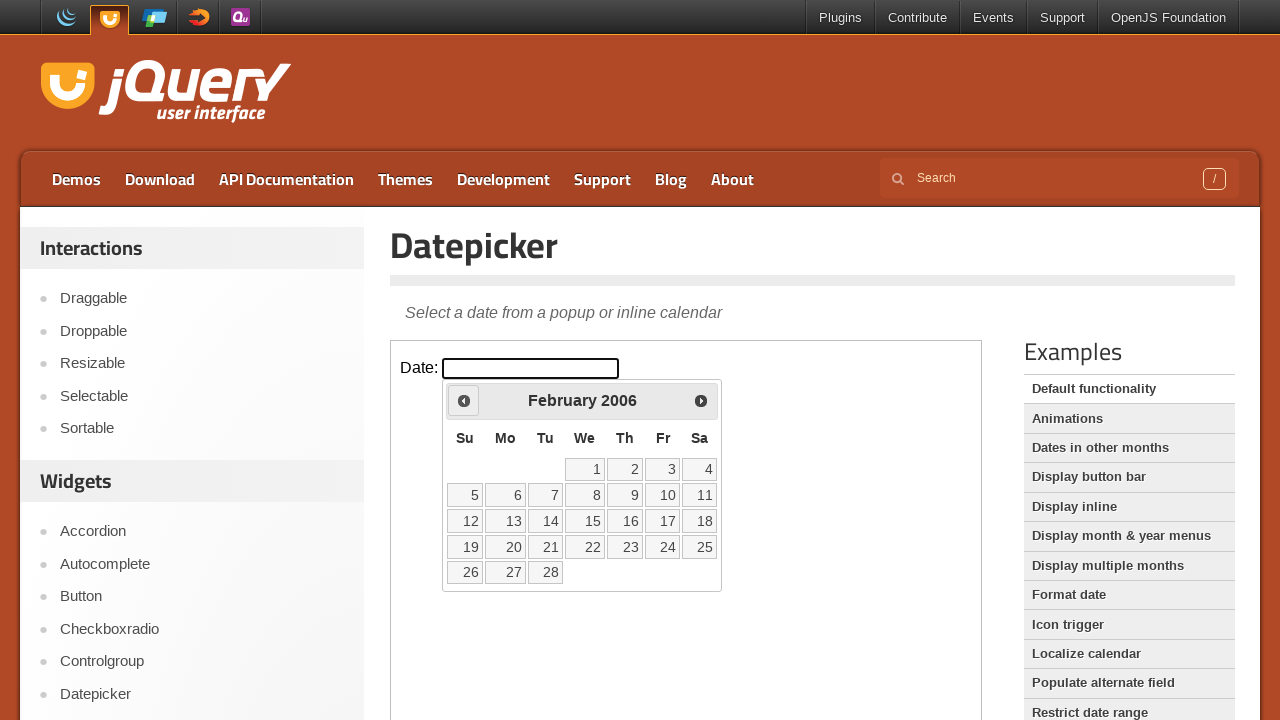

Clicked previous button to navigate back (current year: 2006, target year: 1994) at (464, 400) on iframe.demo-frame >> internal:control=enter-frame >> a.ui-datepicker-prev
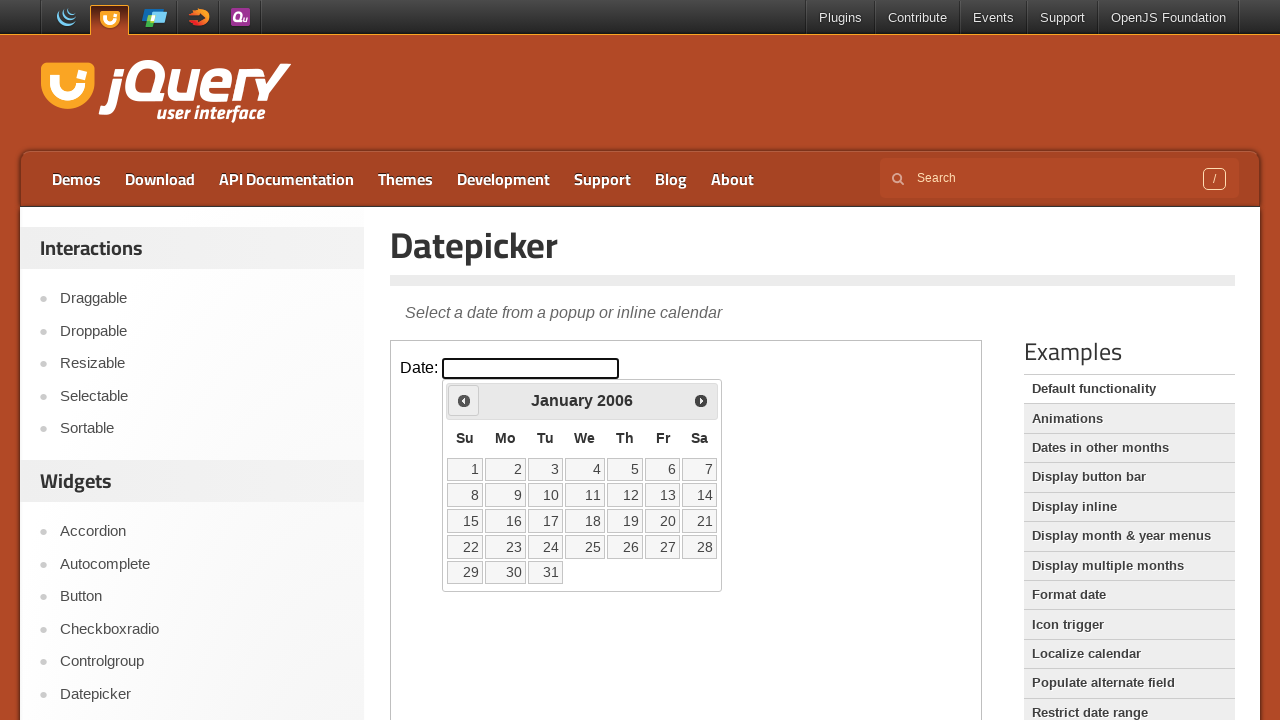

Waited 100ms for navigation animation
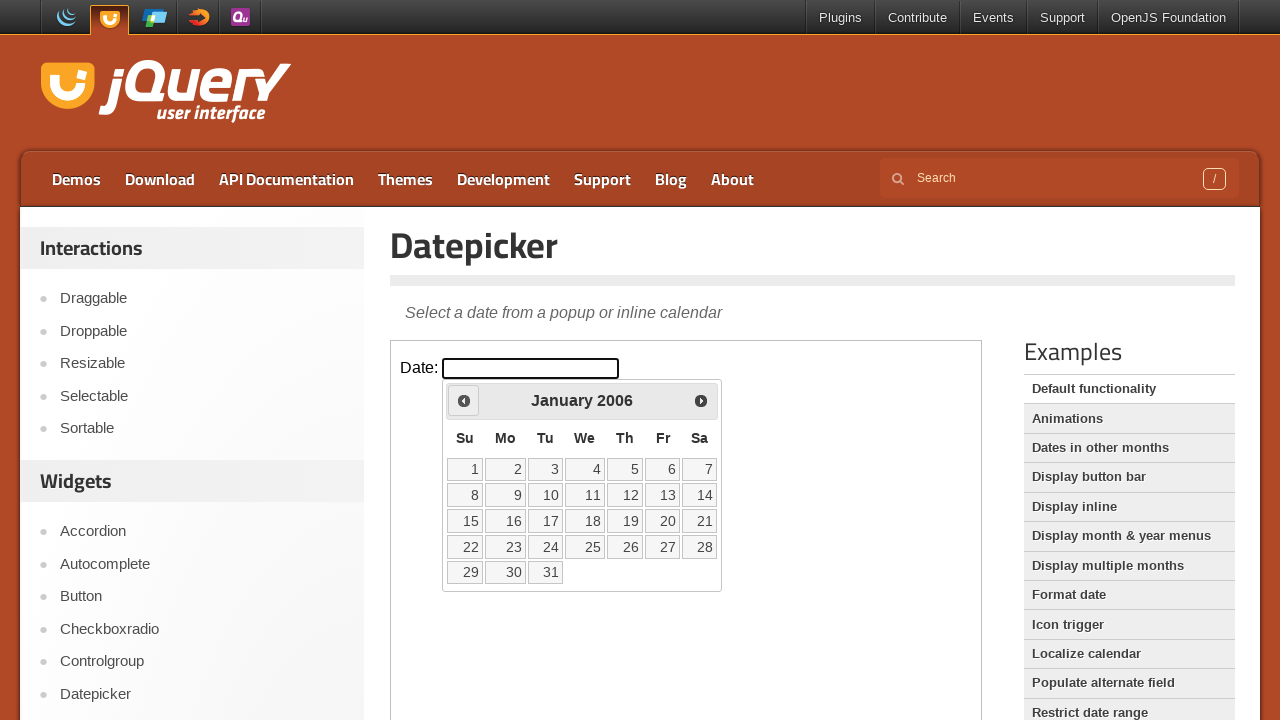

Clicked previous button to navigate back (current year: 2006, target year: 1994) at (464, 400) on iframe.demo-frame >> internal:control=enter-frame >> a.ui-datepicker-prev
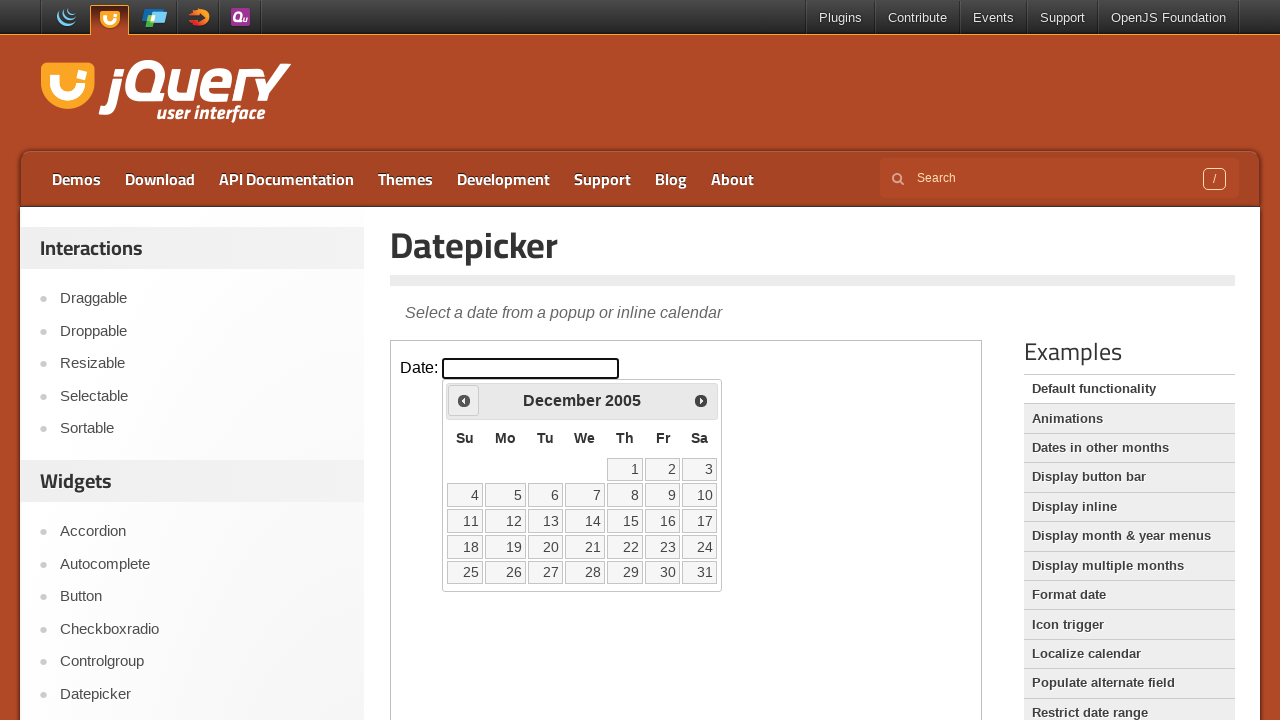

Waited 100ms for navigation animation
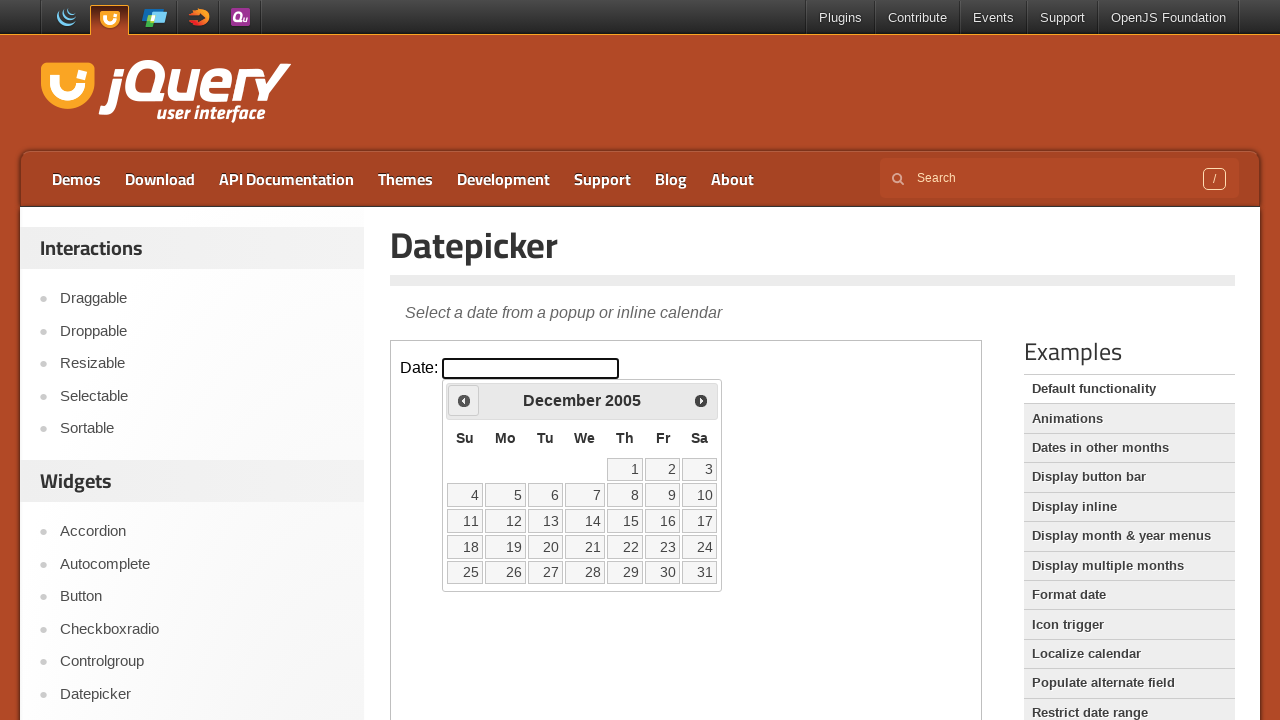

Clicked previous button to navigate back (current year: 2005, target year: 1994) at (464, 400) on iframe.demo-frame >> internal:control=enter-frame >> a.ui-datepicker-prev
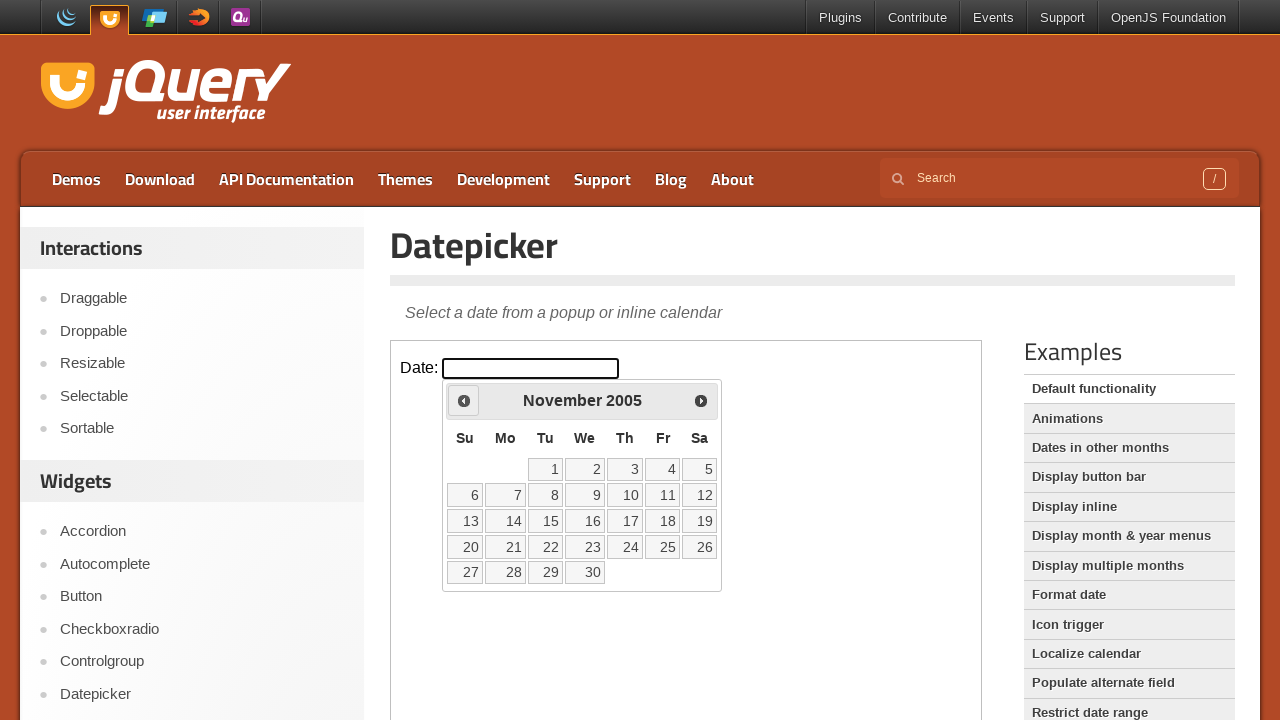

Waited 100ms for navigation animation
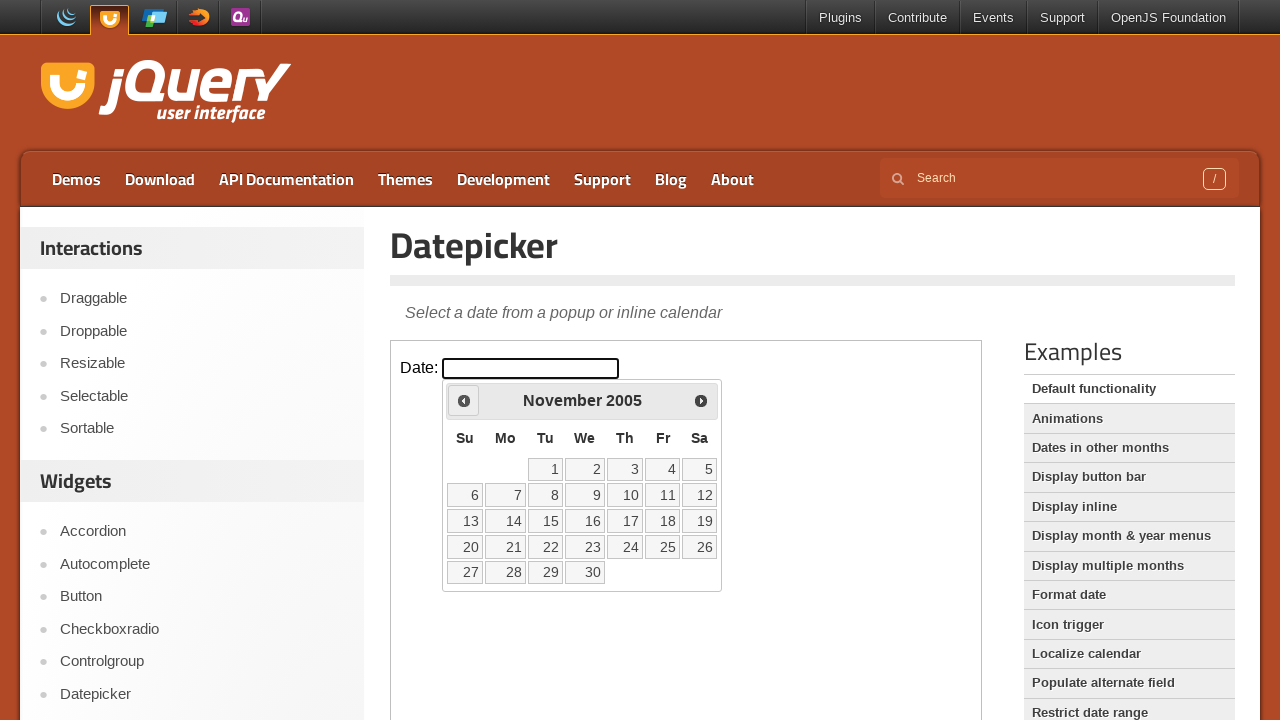

Clicked previous button to navigate back (current year: 2005, target year: 1994) at (464, 400) on iframe.demo-frame >> internal:control=enter-frame >> a.ui-datepicker-prev
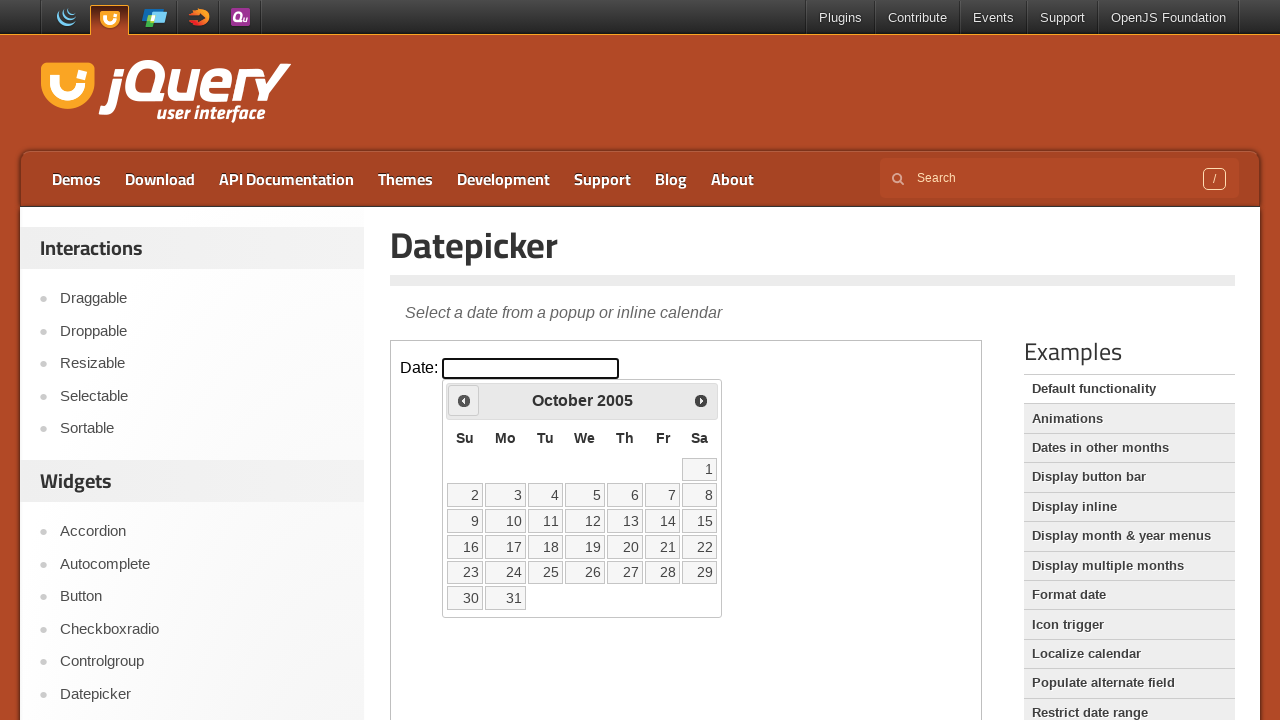

Waited 100ms for navigation animation
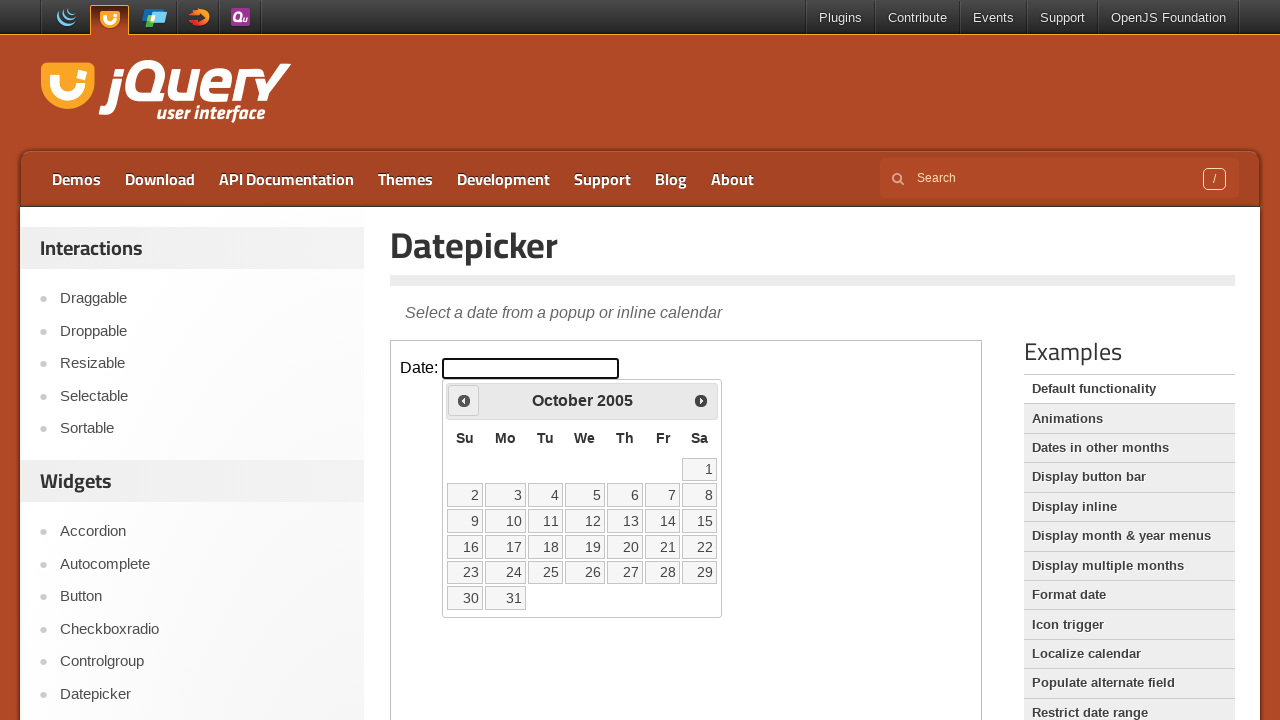

Clicked previous button to navigate back (current year: 2005, target year: 1994) at (464, 400) on iframe.demo-frame >> internal:control=enter-frame >> a.ui-datepicker-prev
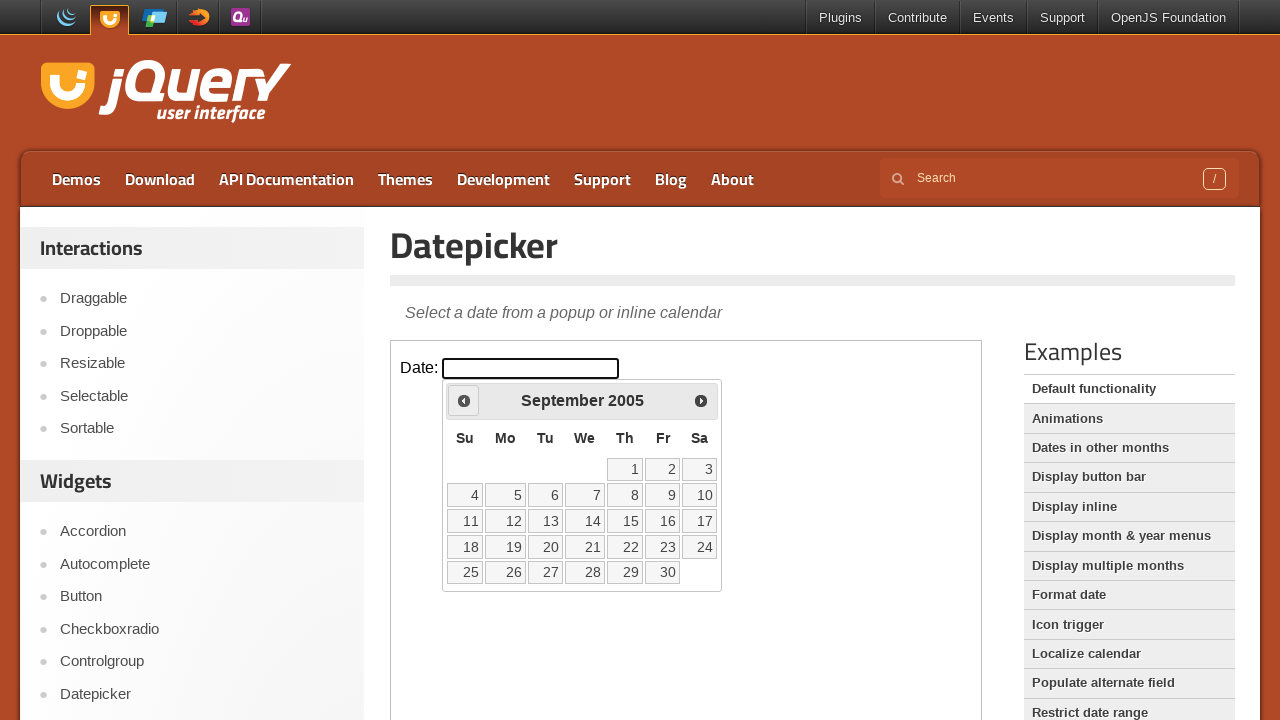

Waited 100ms for navigation animation
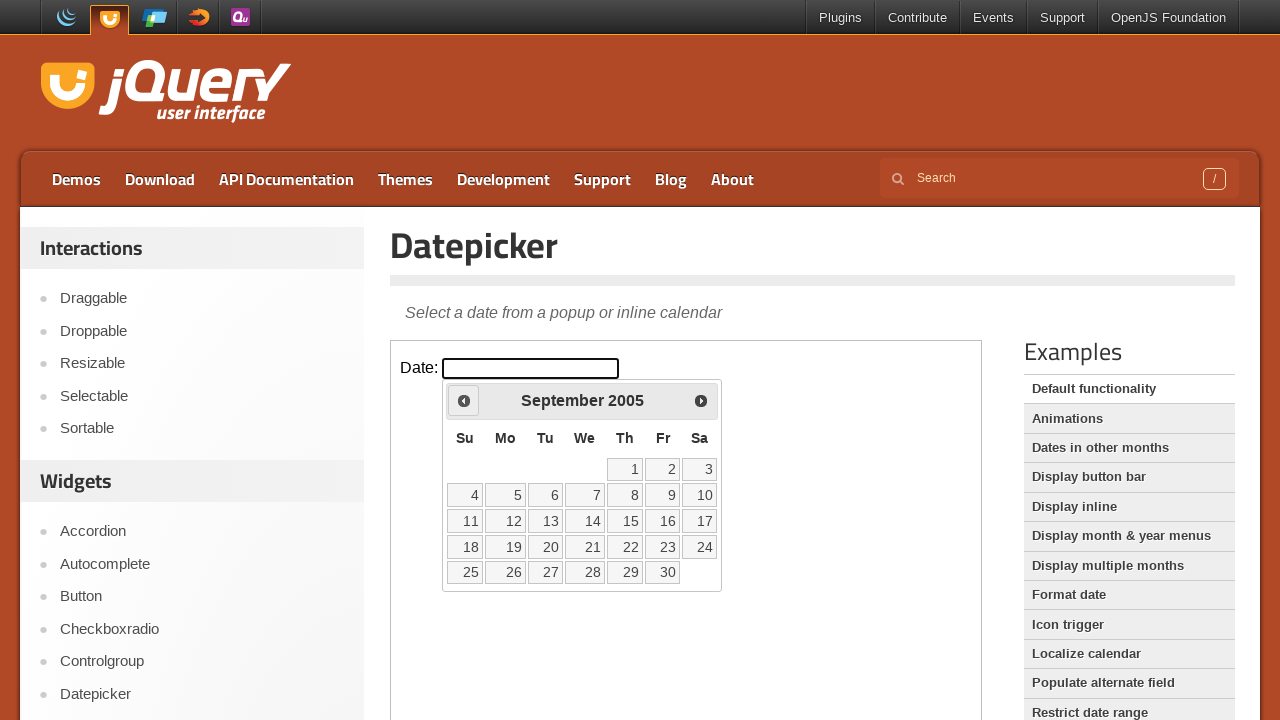

Clicked previous button to navigate back (current year: 2005, target year: 1994) at (464, 400) on iframe.demo-frame >> internal:control=enter-frame >> a.ui-datepicker-prev
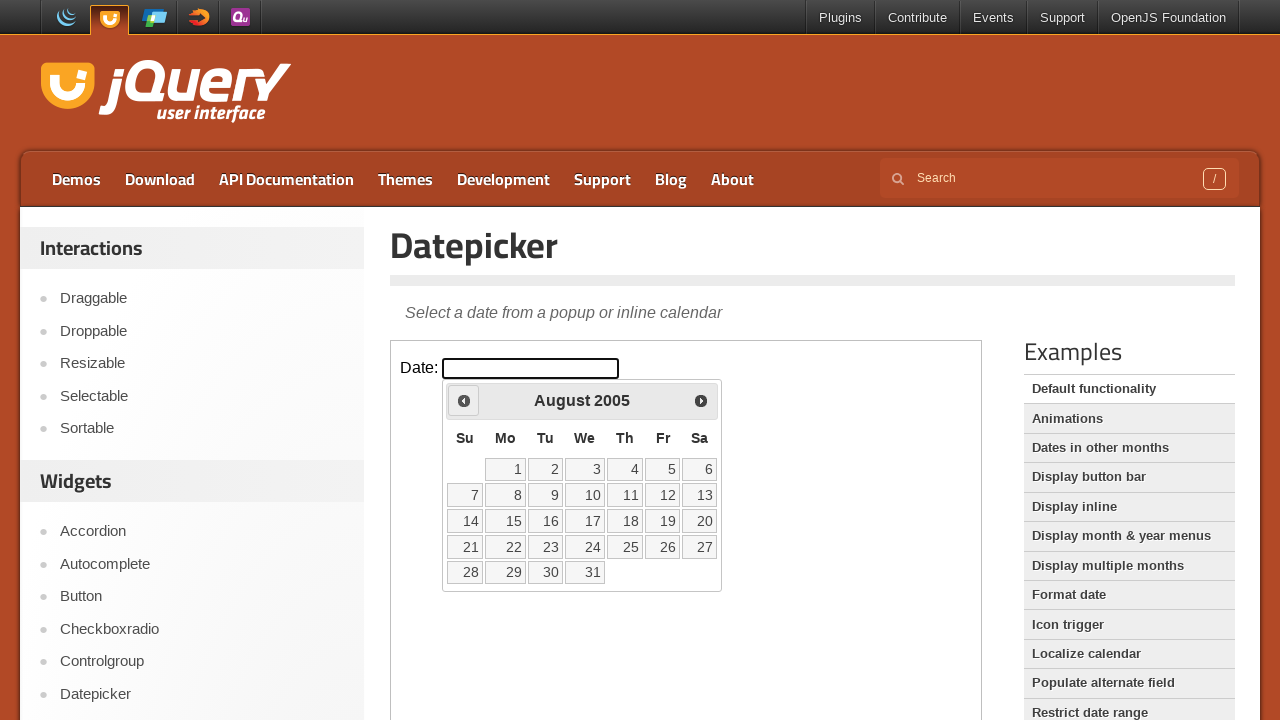

Waited 100ms for navigation animation
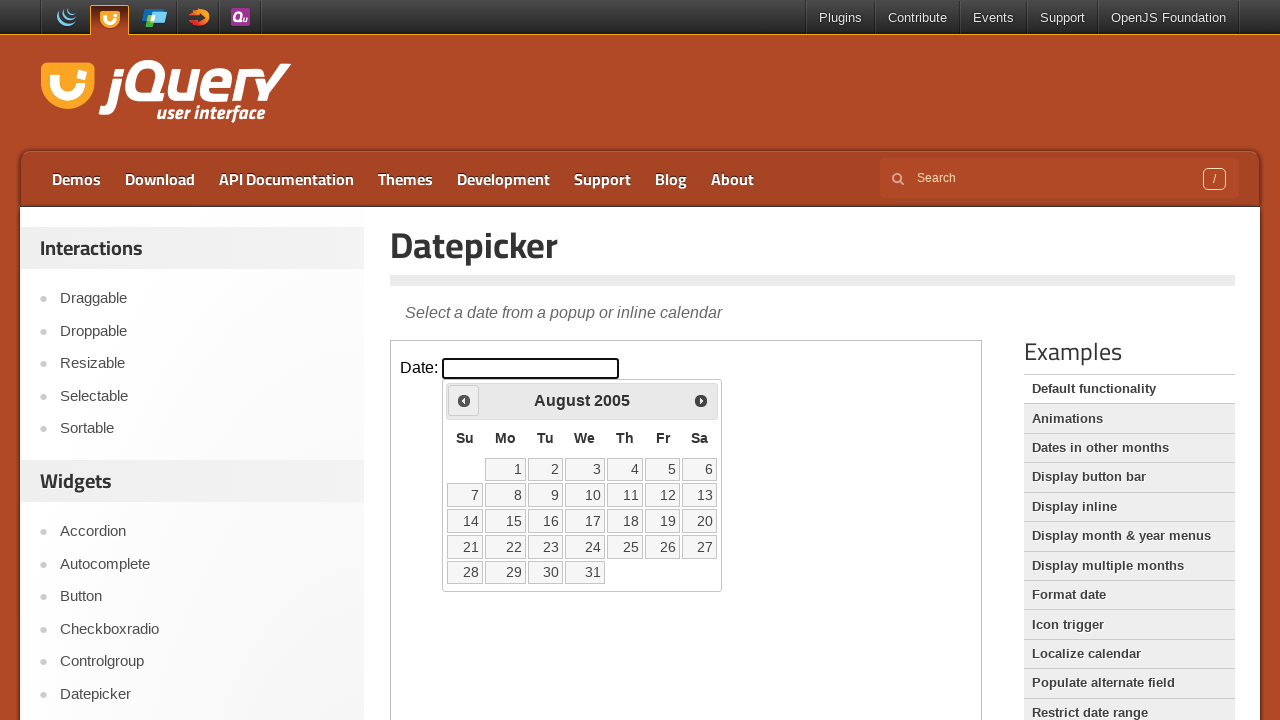

Clicked previous button to navigate back (current year: 2005, target year: 1994) at (464, 400) on iframe.demo-frame >> internal:control=enter-frame >> a.ui-datepicker-prev
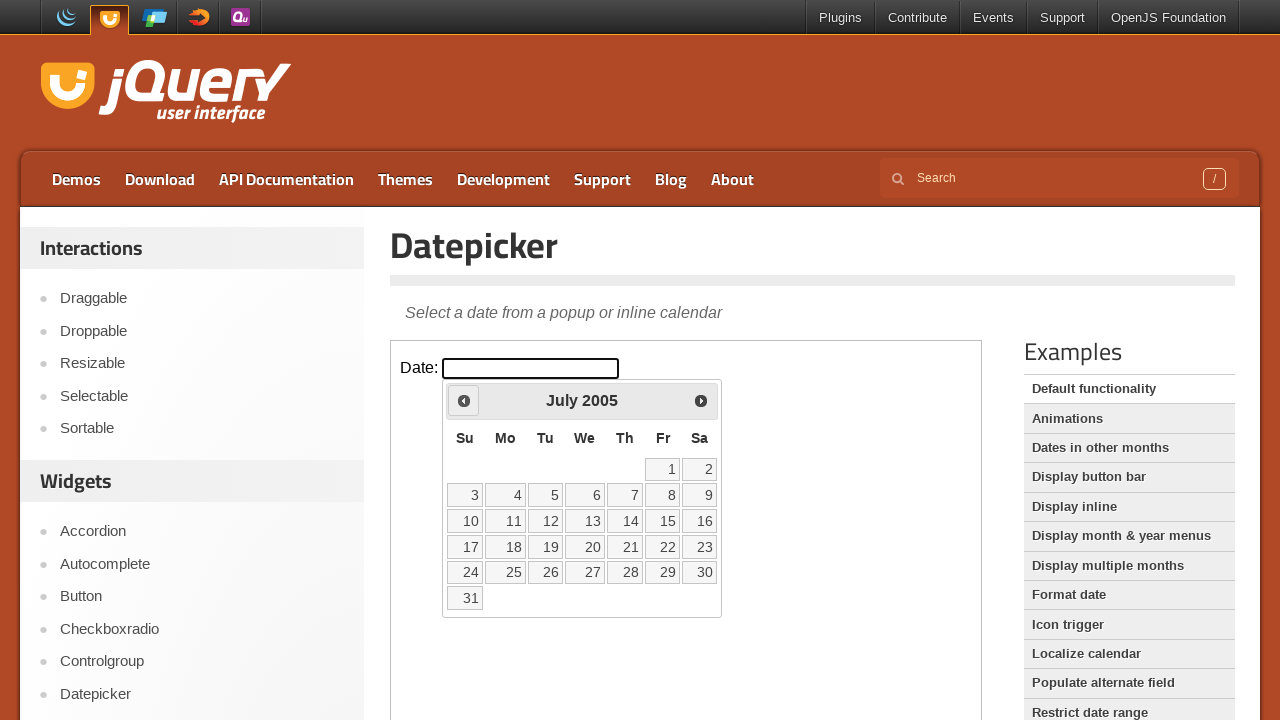

Waited 100ms for navigation animation
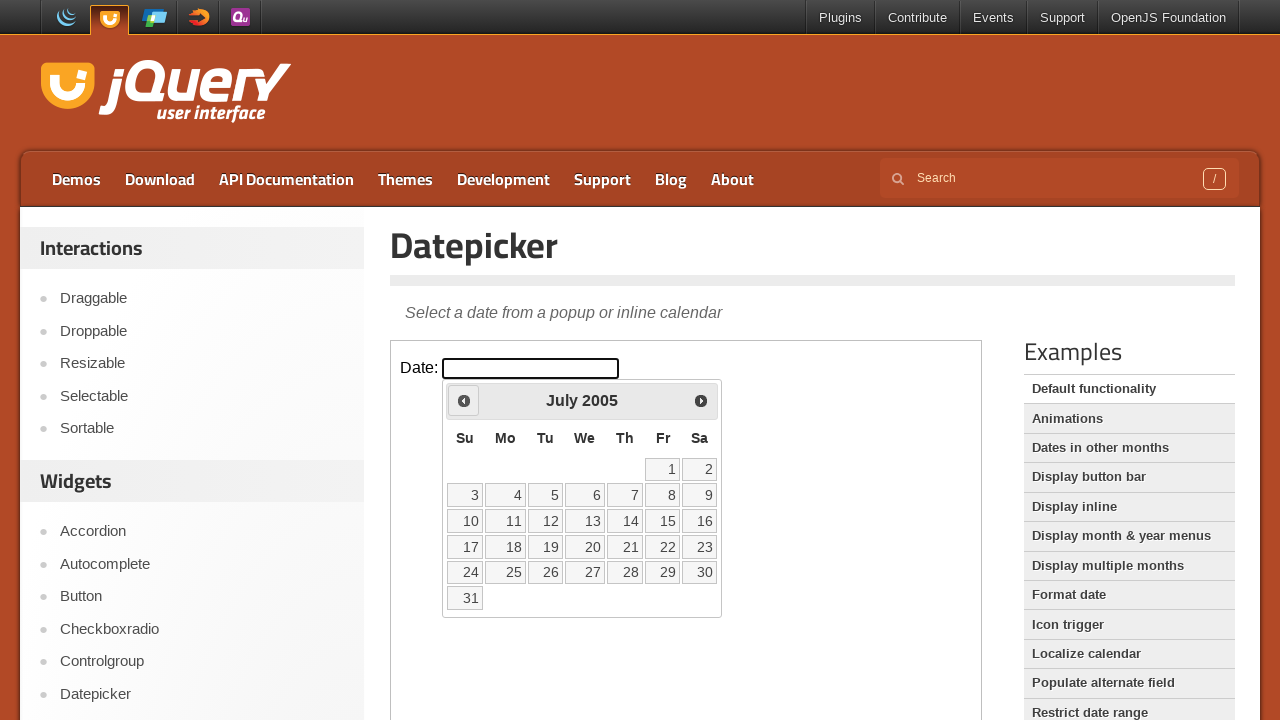

Clicked previous button to navigate back (current year: 2005, target year: 1994) at (464, 400) on iframe.demo-frame >> internal:control=enter-frame >> a.ui-datepicker-prev
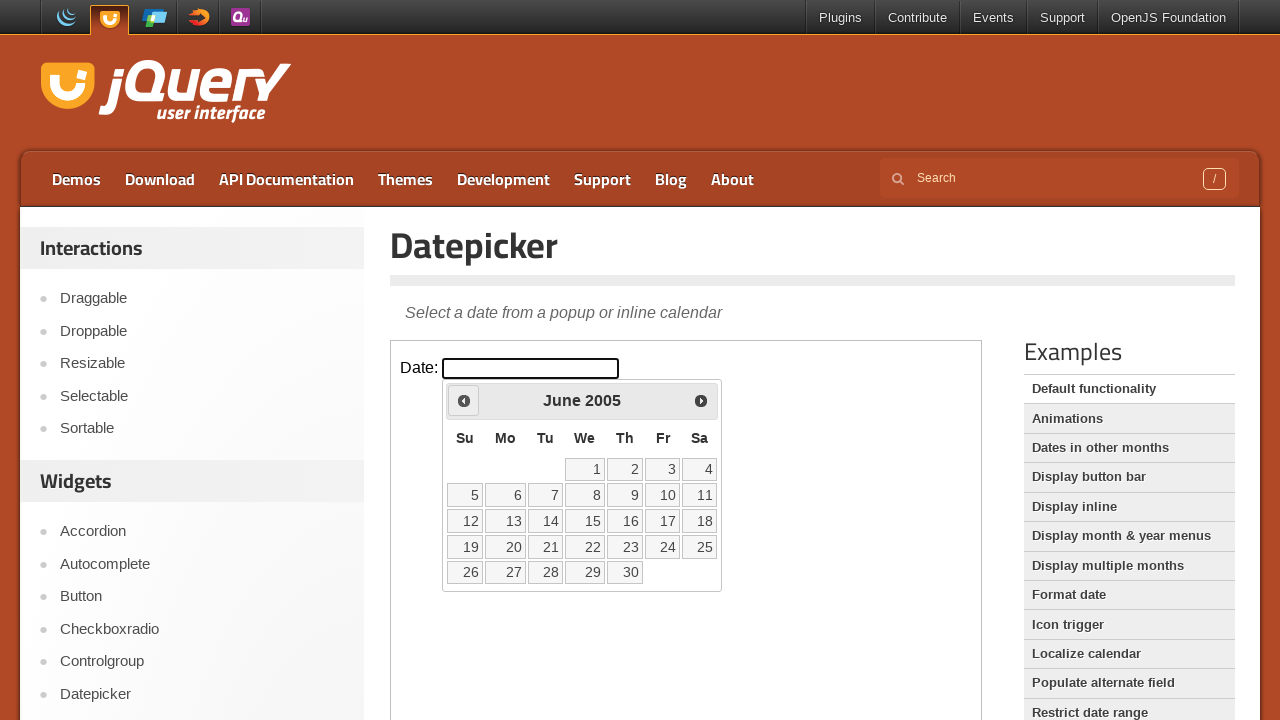

Waited 100ms for navigation animation
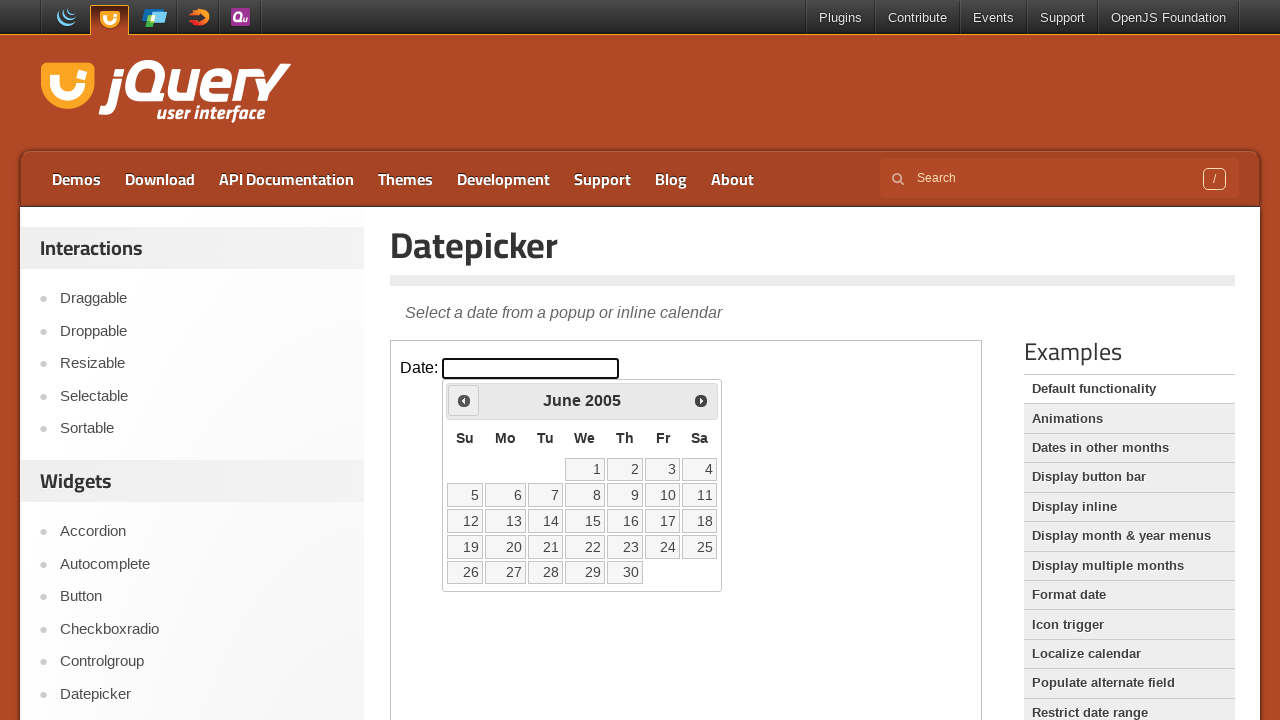

Clicked previous button to navigate back (current year: 2005, target year: 1994) at (464, 400) on iframe.demo-frame >> internal:control=enter-frame >> a.ui-datepicker-prev
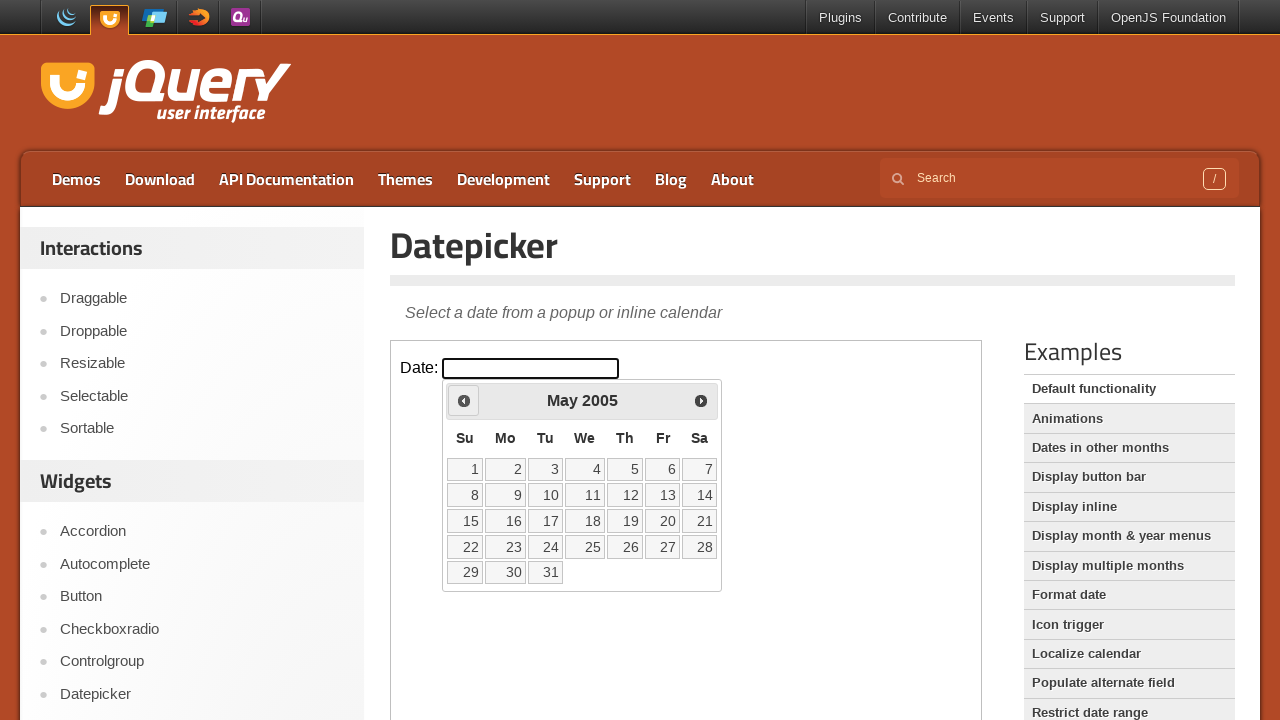

Waited 100ms for navigation animation
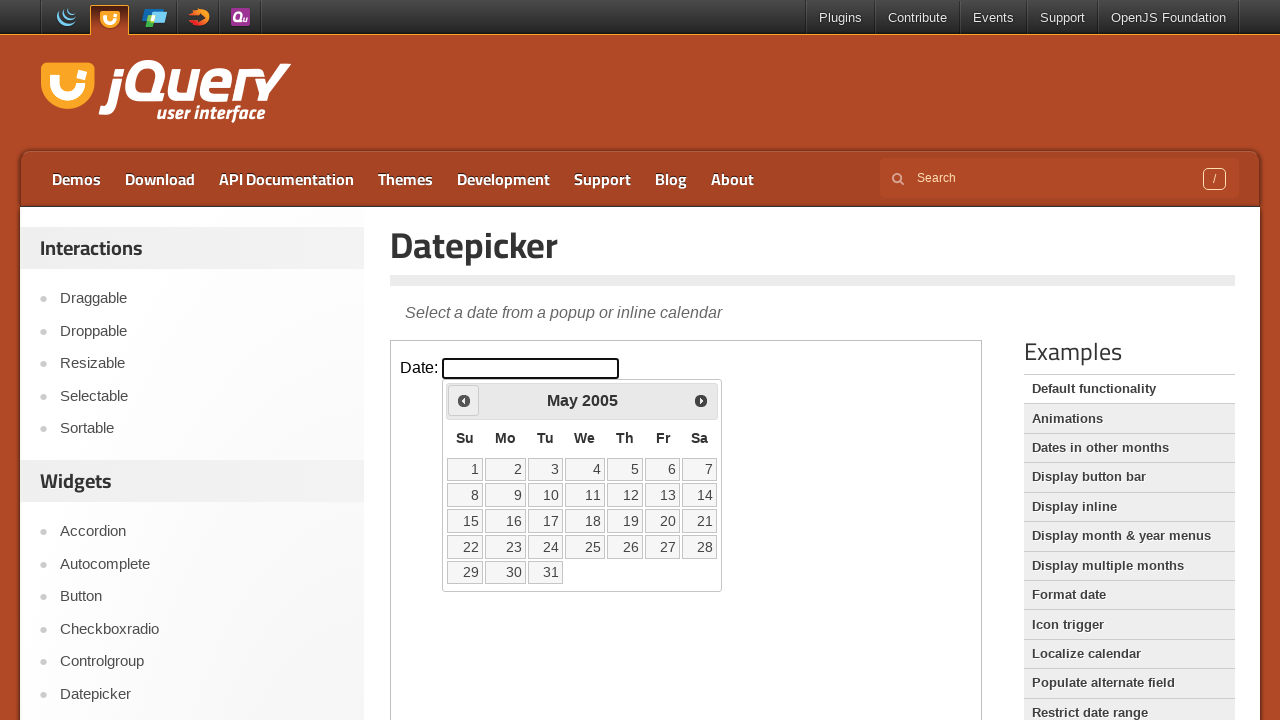

Clicked previous button to navigate back (current year: 2005, target year: 1994) at (464, 400) on iframe.demo-frame >> internal:control=enter-frame >> a.ui-datepicker-prev
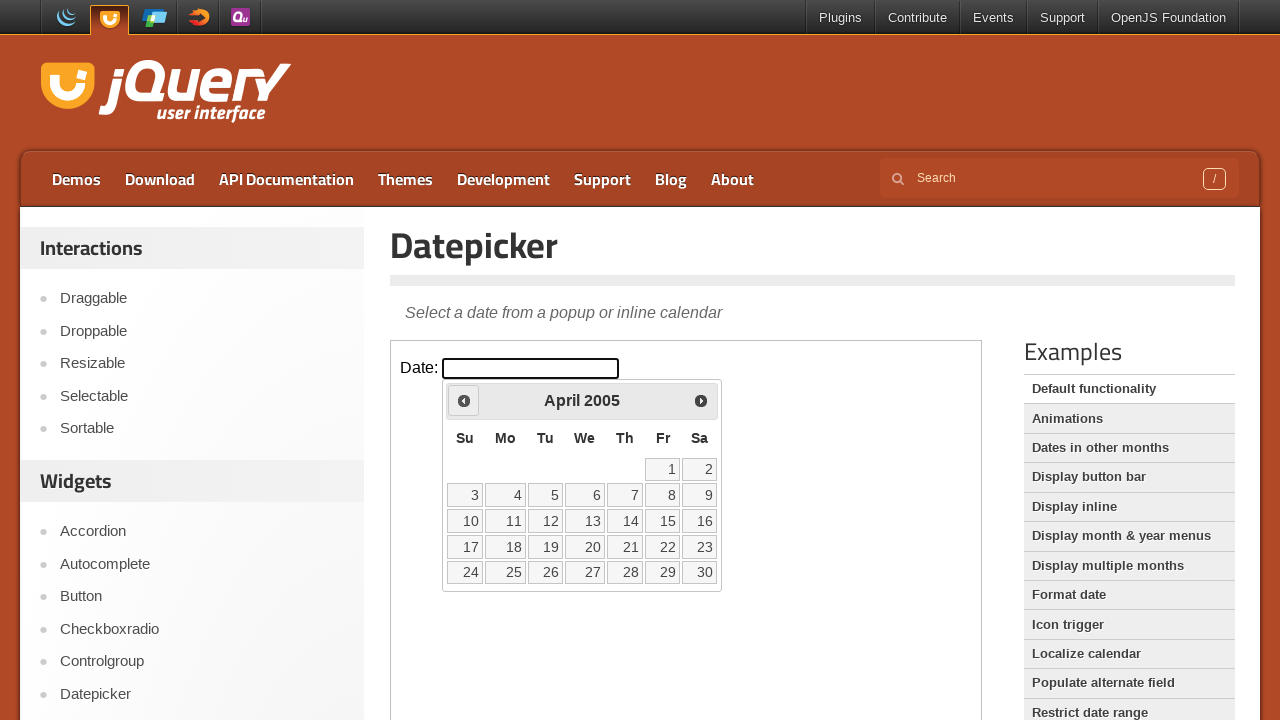

Waited 100ms for navigation animation
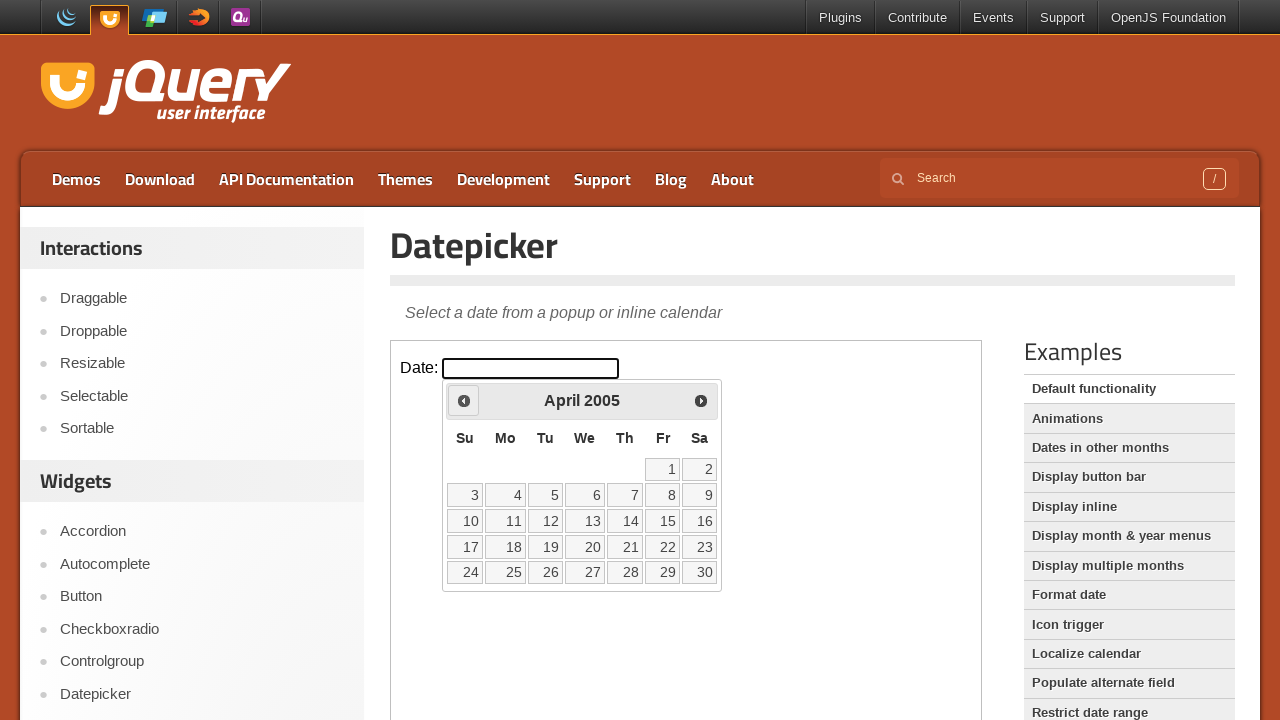

Clicked previous button to navigate back (current year: 2005, target year: 1994) at (464, 400) on iframe.demo-frame >> internal:control=enter-frame >> a.ui-datepicker-prev
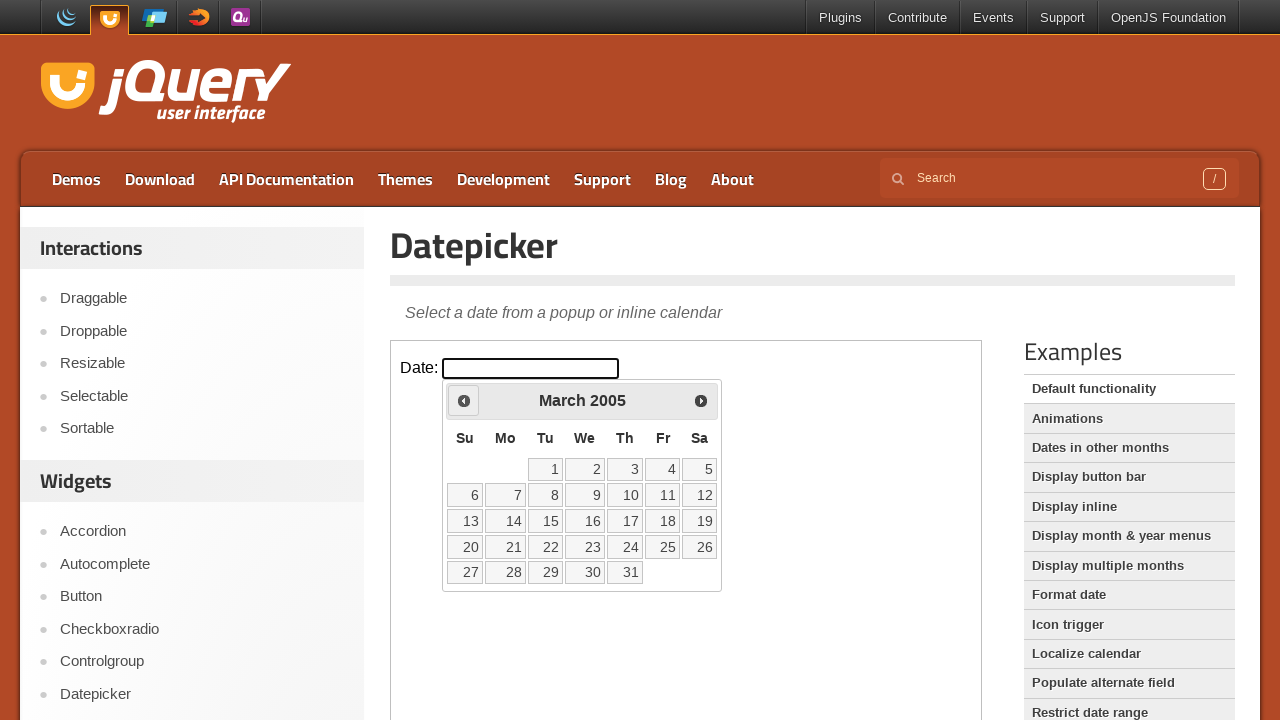

Waited 100ms for navigation animation
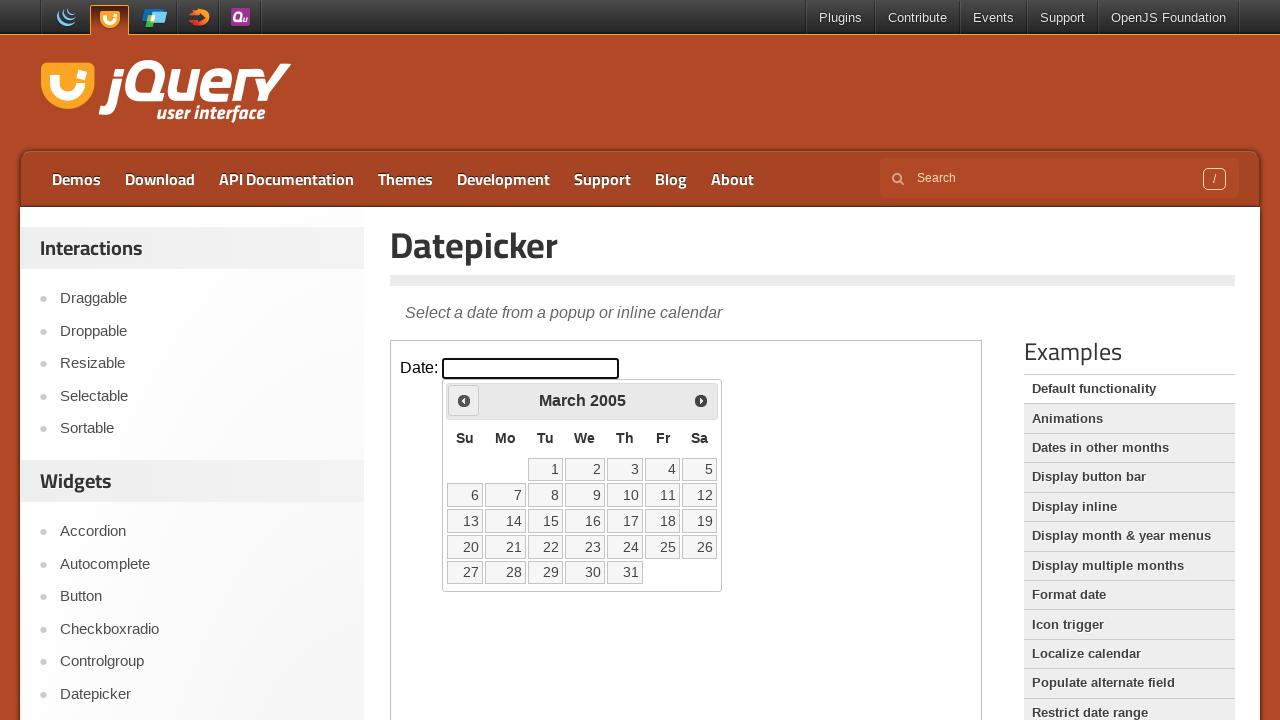

Clicked previous button to navigate back (current year: 2005, target year: 1994) at (464, 400) on iframe.demo-frame >> internal:control=enter-frame >> a.ui-datepicker-prev
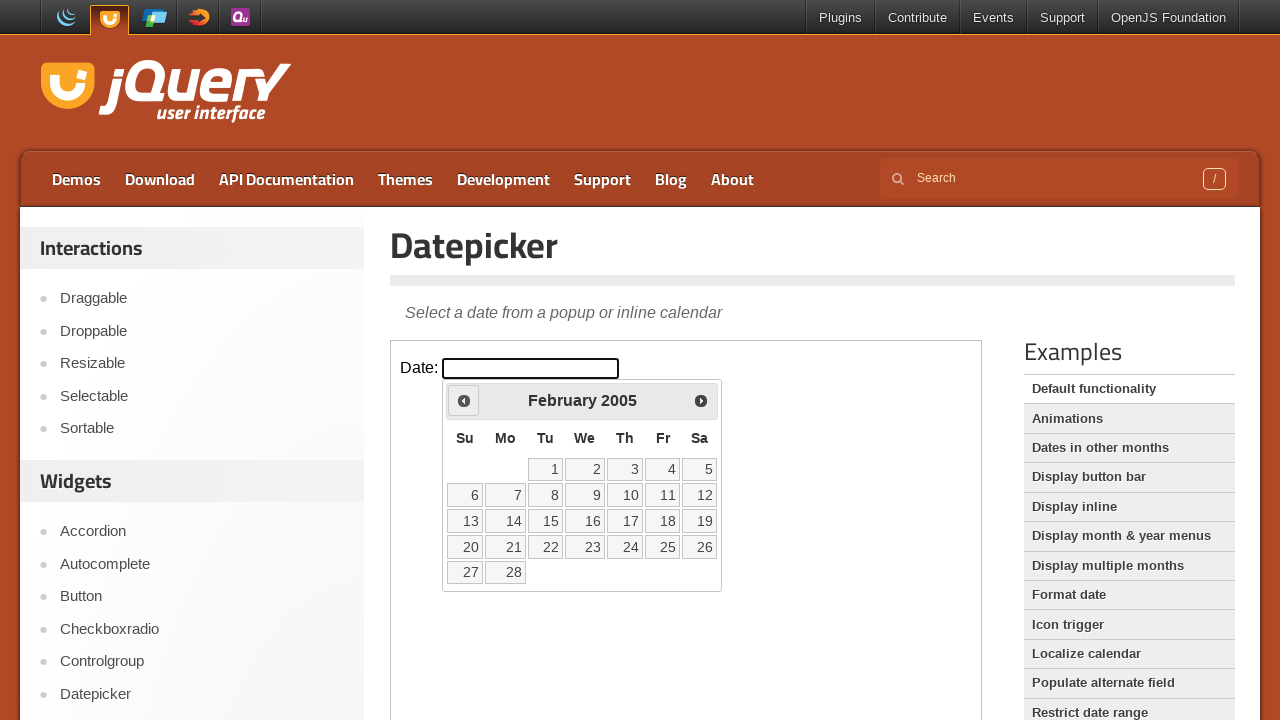

Waited 100ms for navigation animation
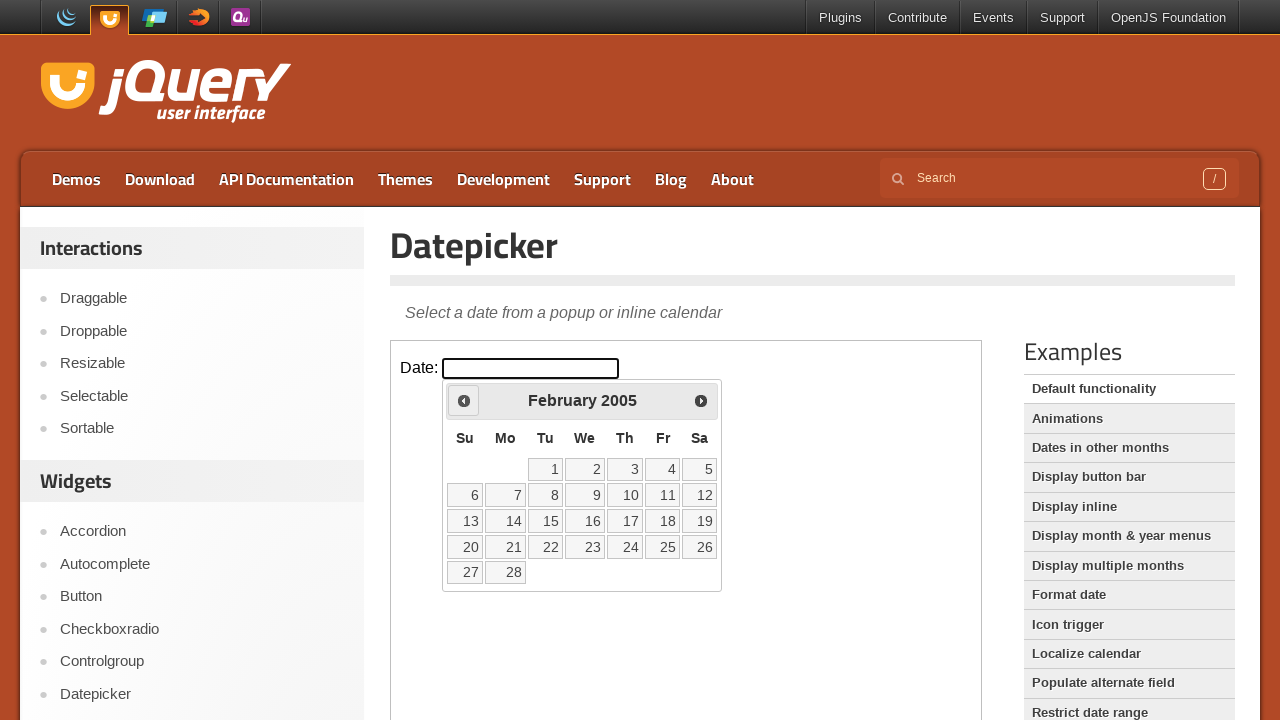

Clicked previous button to navigate back (current year: 2005, target year: 1994) at (464, 400) on iframe.demo-frame >> internal:control=enter-frame >> a.ui-datepicker-prev
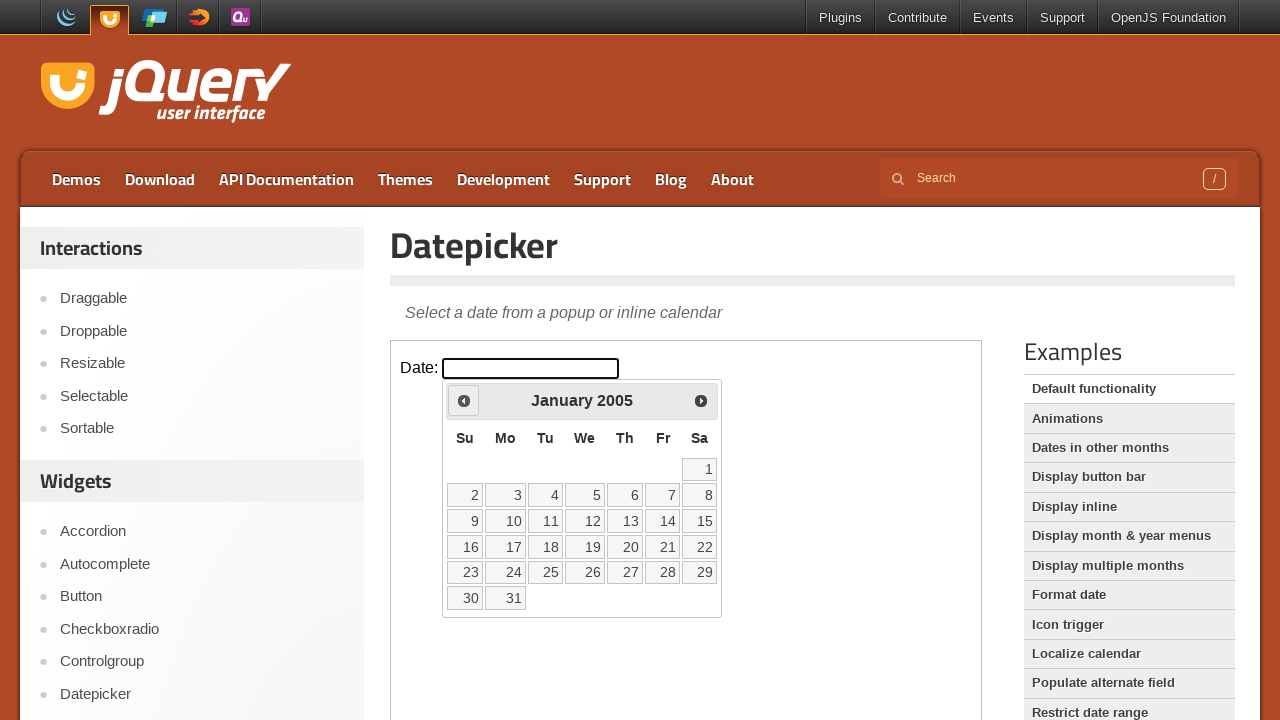

Waited 100ms for navigation animation
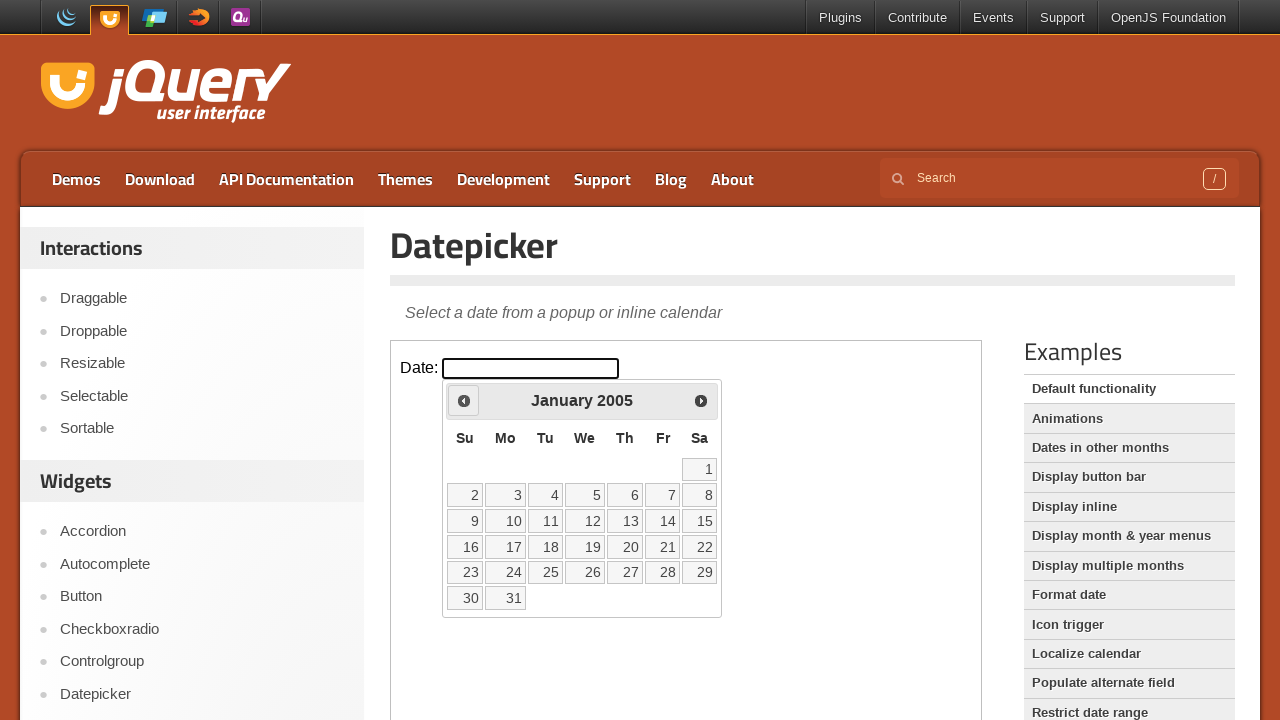

Clicked previous button to navigate back (current year: 2005, target year: 1994) at (464, 400) on iframe.demo-frame >> internal:control=enter-frame >> a.ui-datepicker-prev
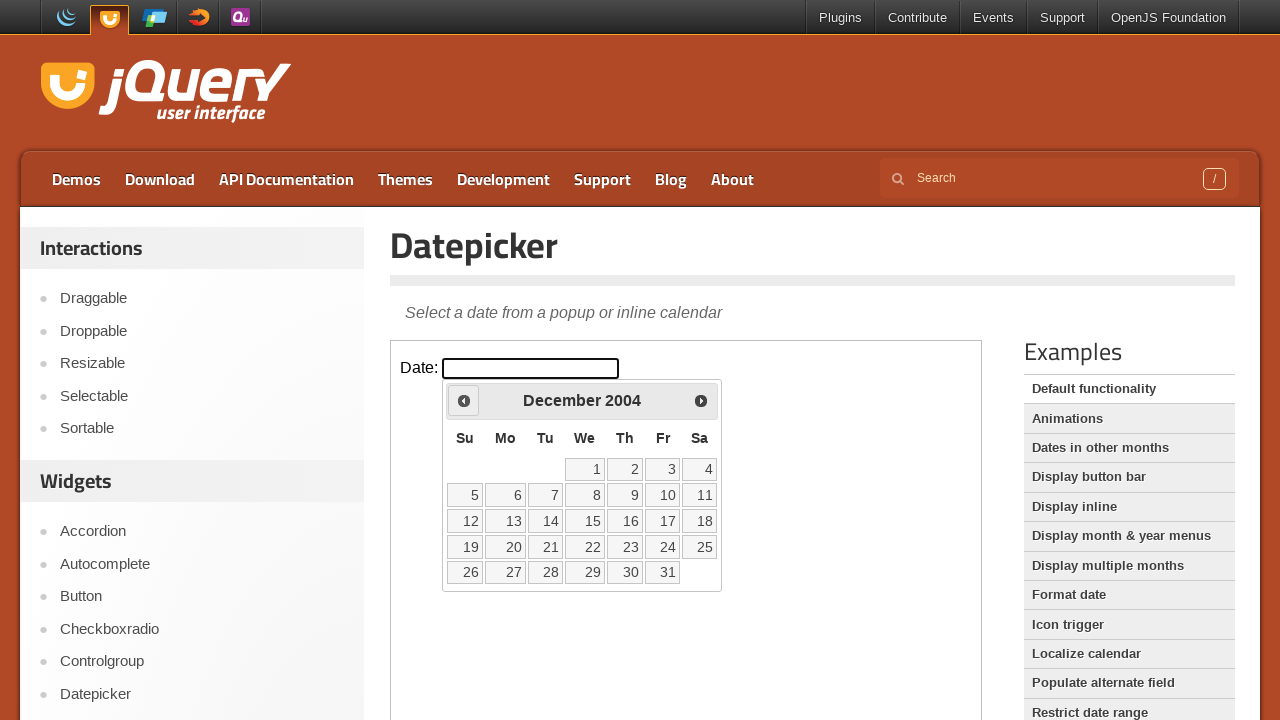

Waited 100ms for navigation animation
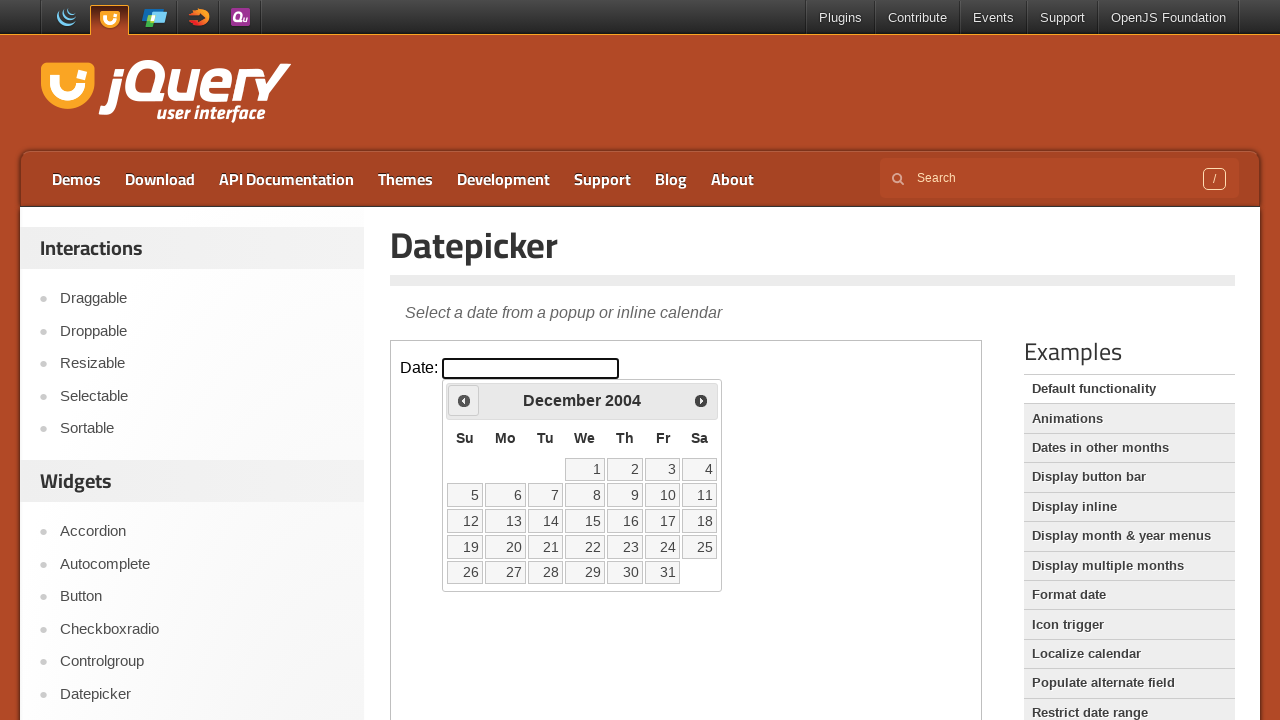

Clicked previous button to navigate back (current year: 2004, target year: 1994) at (464, 400) on iframe.demo-frame >> internal:control=enter-frame >> a.ui-datepicker-prev
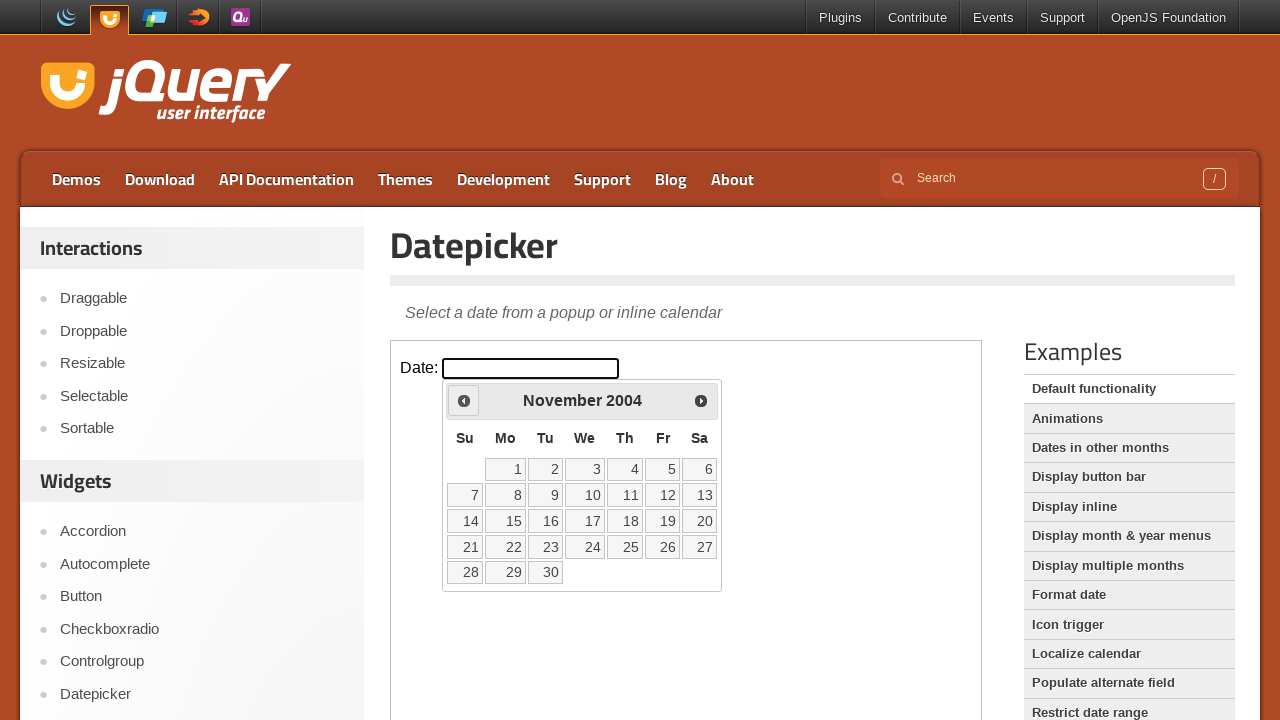

Waited 100ms for navigation animation
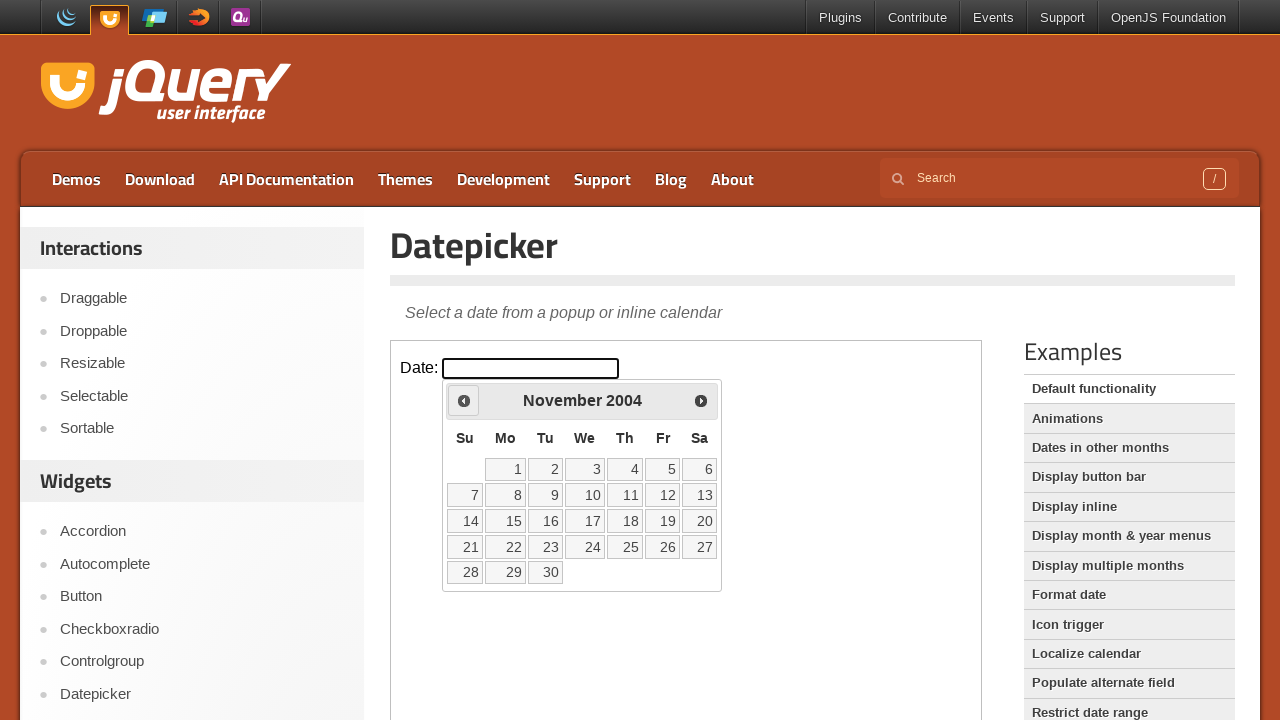

Clicked previous button to navigate back (current year: 2004, target year: 1994) at (464, 400) on iframe.demo-frame >> internal:control=enter-frame >> a.ui-datepicker-prev
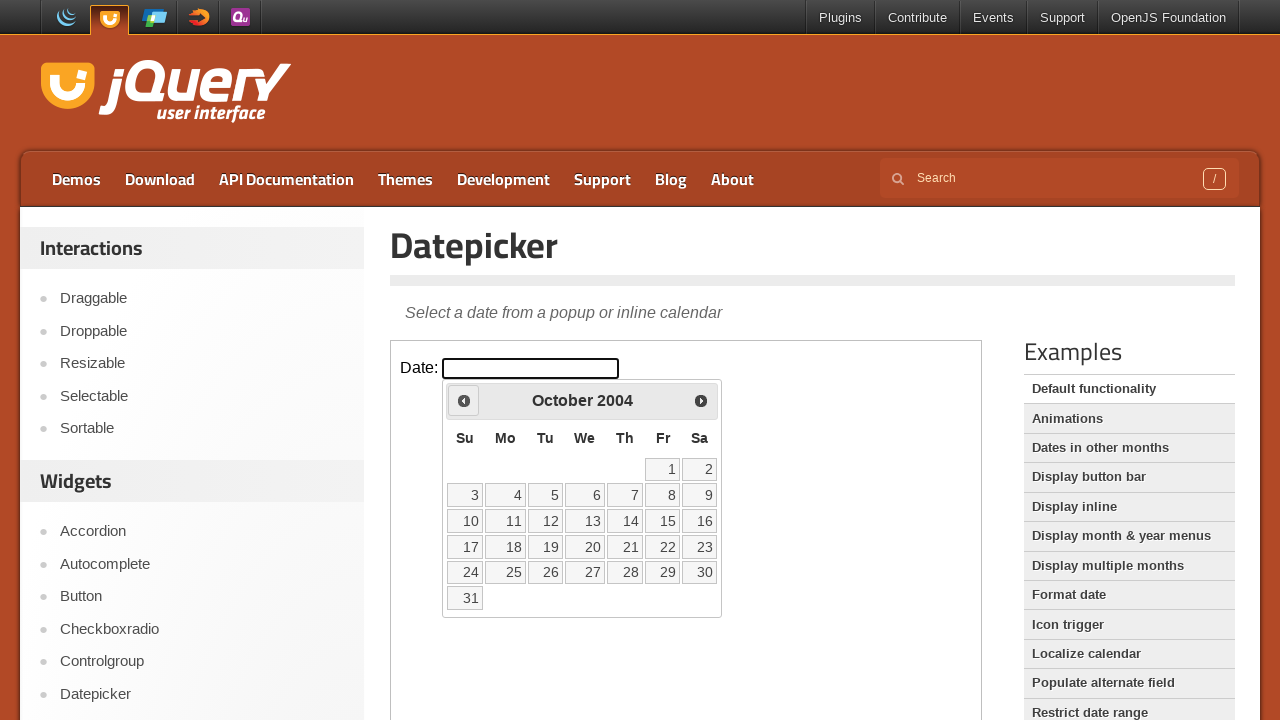

Waited 100ms for navigation animation
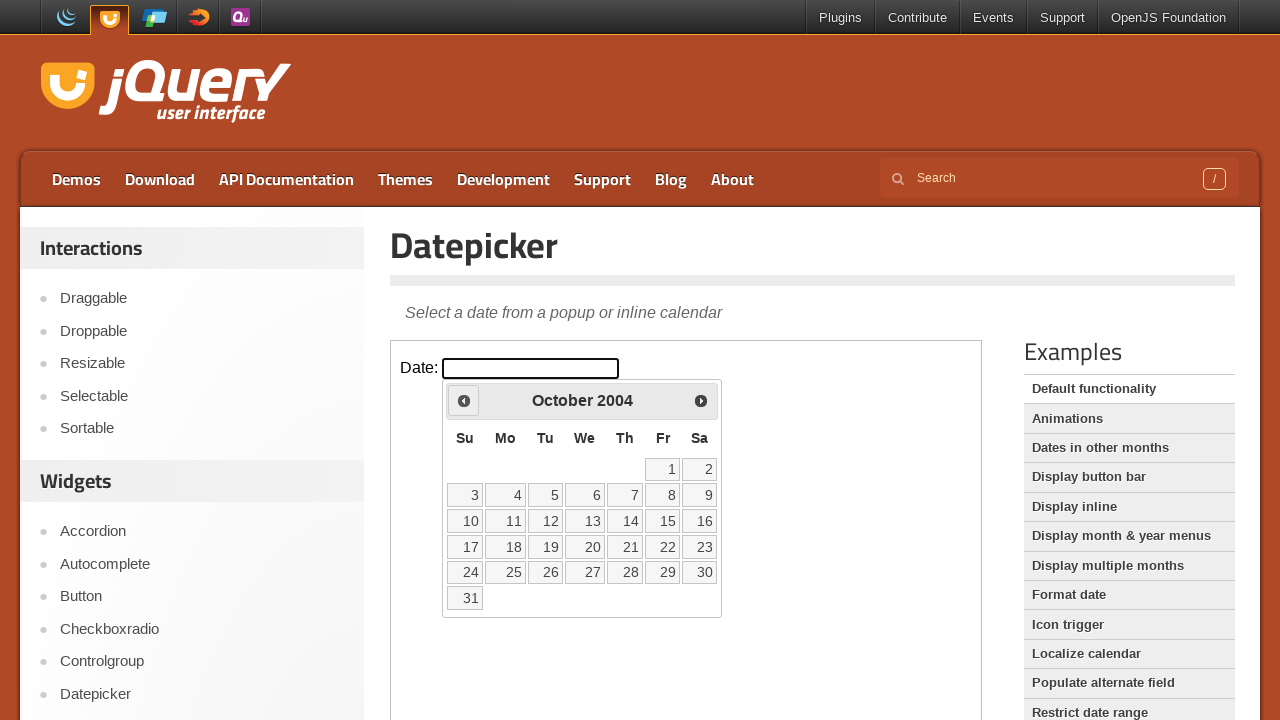

Clicked previous button to navigate back (current year: 2004, target year: 1994) at (464, 400) on iframe.demo-frame >> internal:control=enter-frame >> a.ui-datepicker-prev
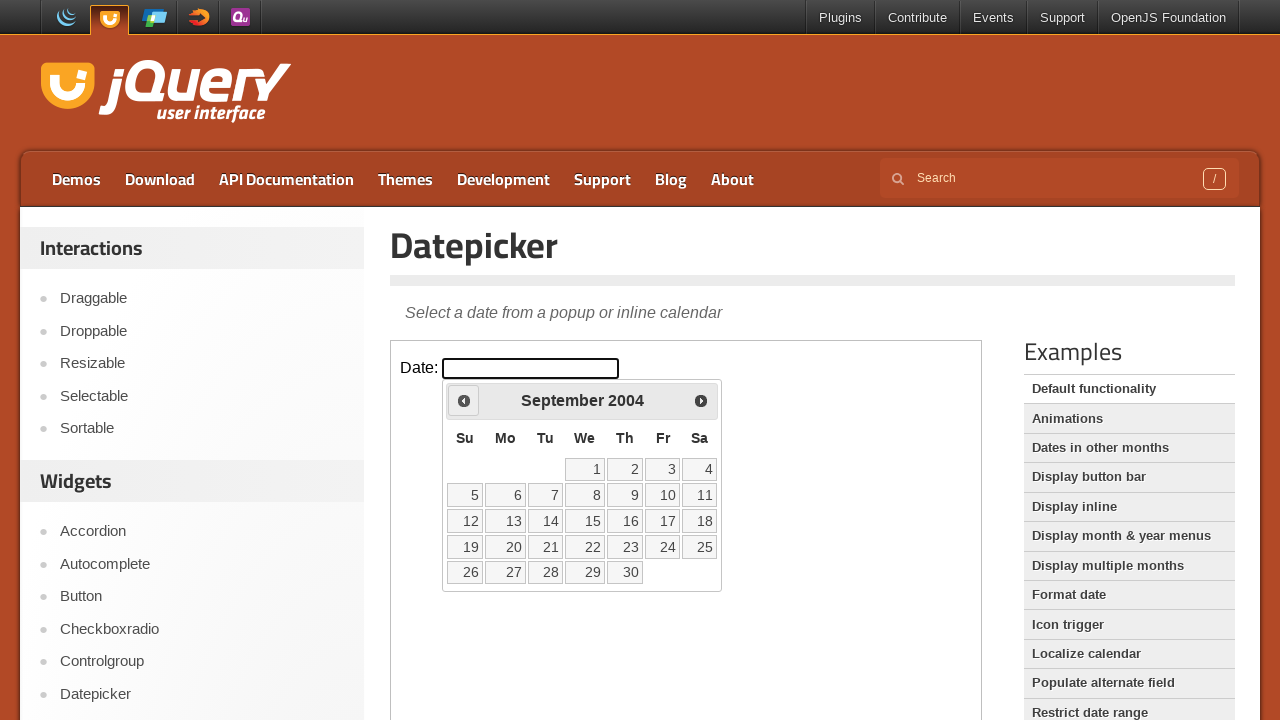

Waited 100ms for navigation animation
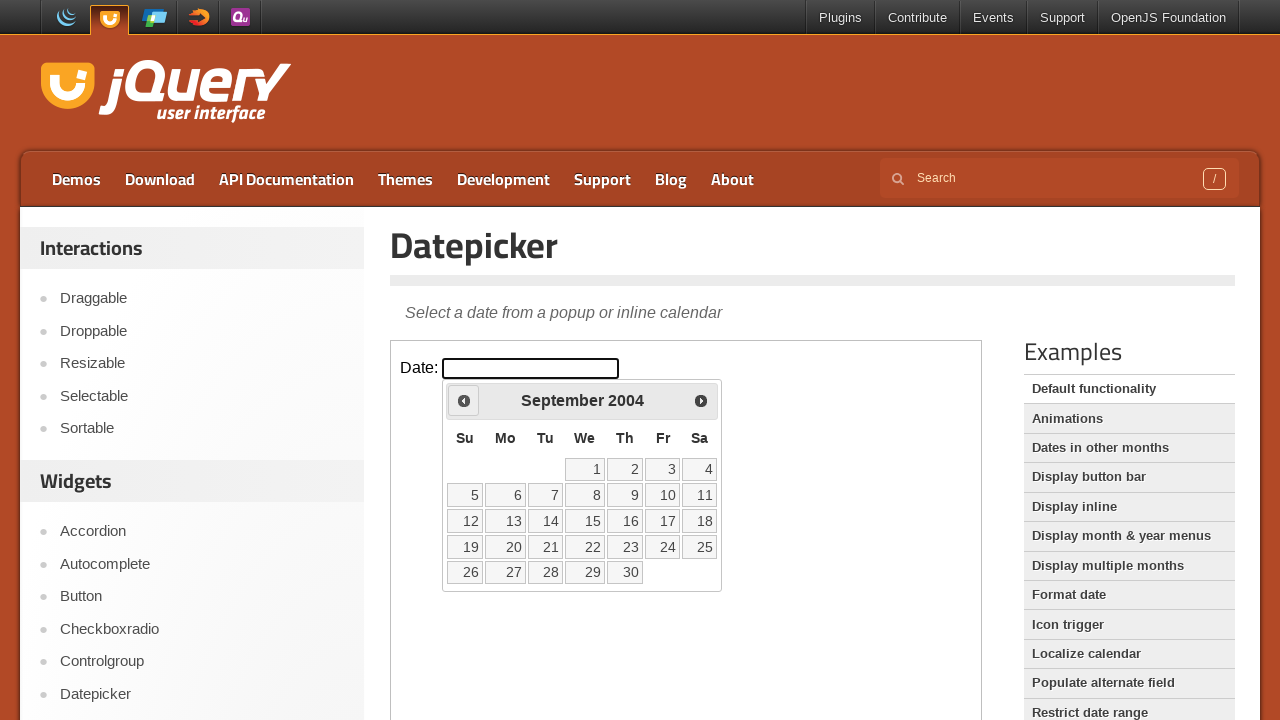

Clicked previous button to navigate back (current year: 2004, target year: 1994) at (464, 400) on iframe.demo-frame >> internal:control=enter-frame >> a.ui-datepicker-prev
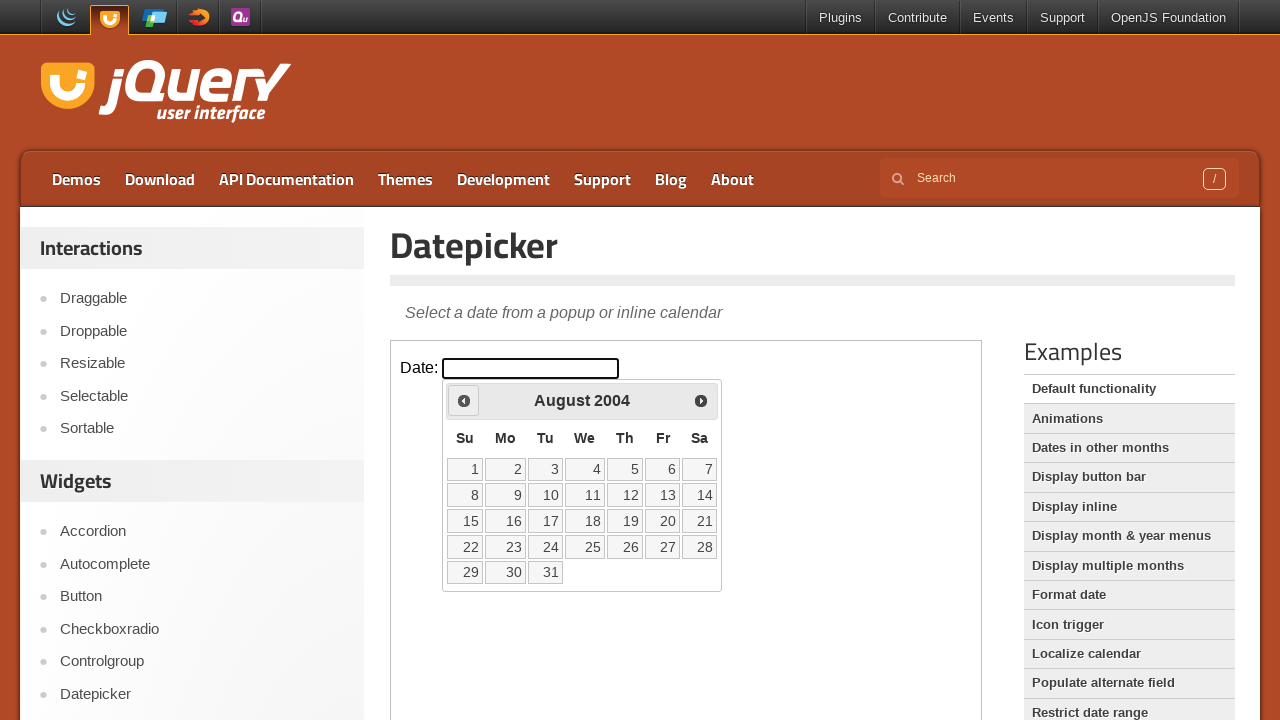

Waited 100ms for navigation animation
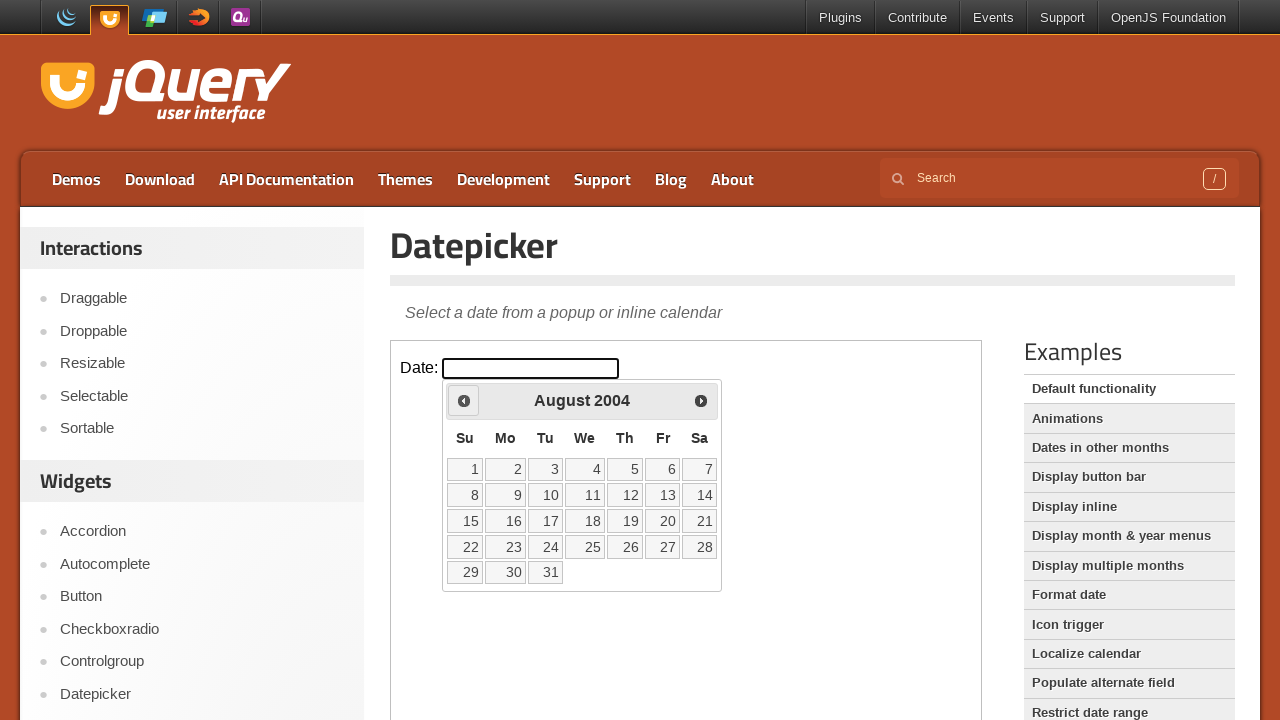

Clicked previous button to navigate back (current year: 2004, target year: 1994) at (464, 400) on iframe.demo-frame >> internal:control=enter-frame >> a.ui-datepicker-prev
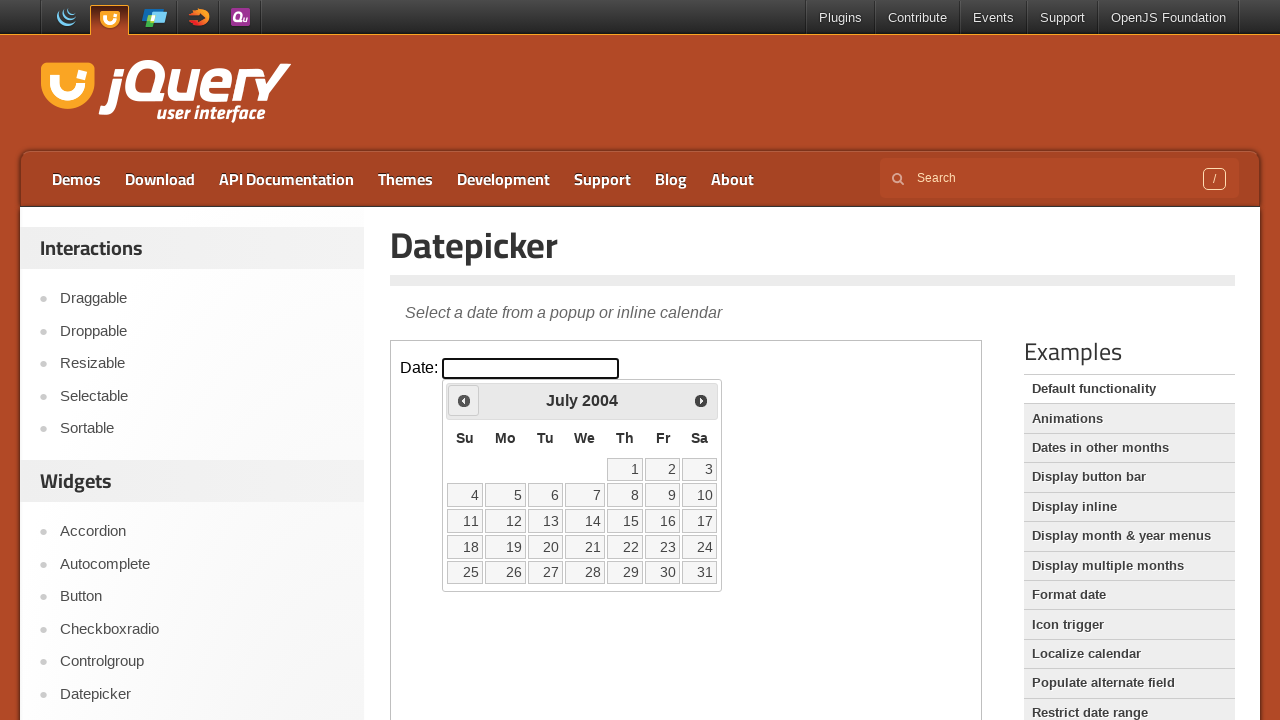

Waited 100ms for navigation animation
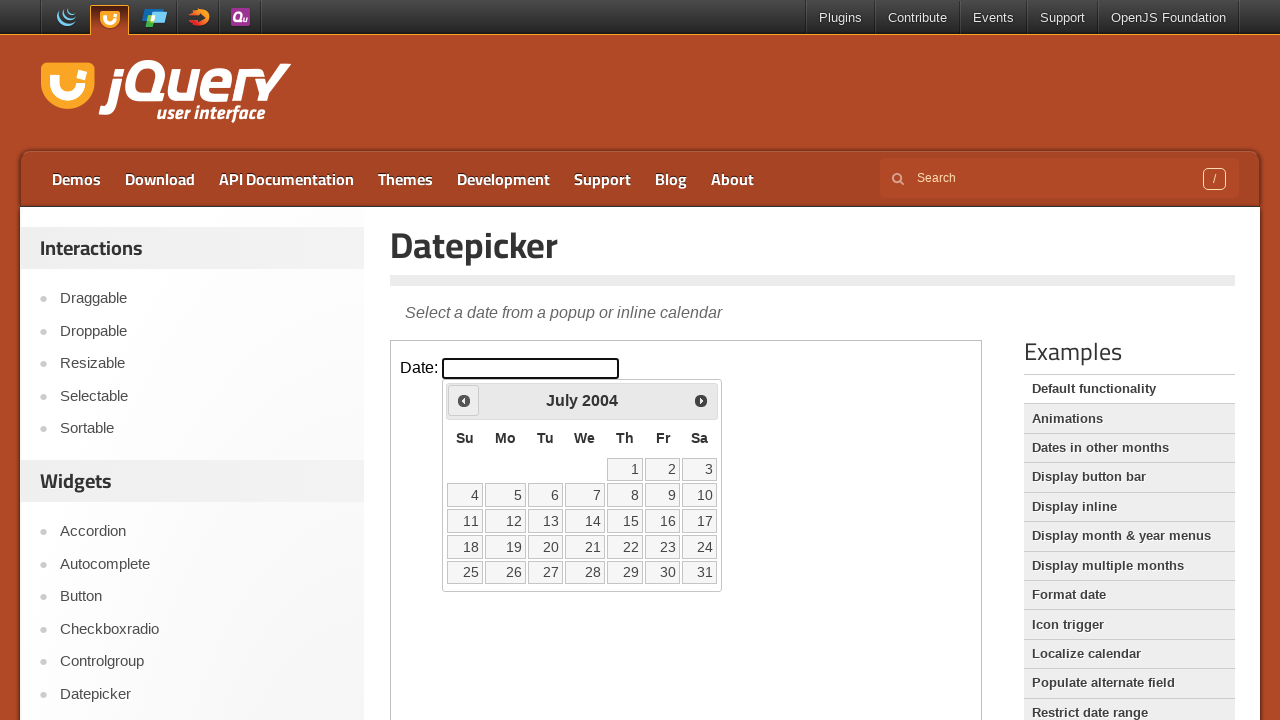

Clicked previous button to navigate back (current year: 2004, target year: 1994) at (464, 400) on iframe.demo-frame >> internal:control=enter-frame >> a.ui-datepicker-prev
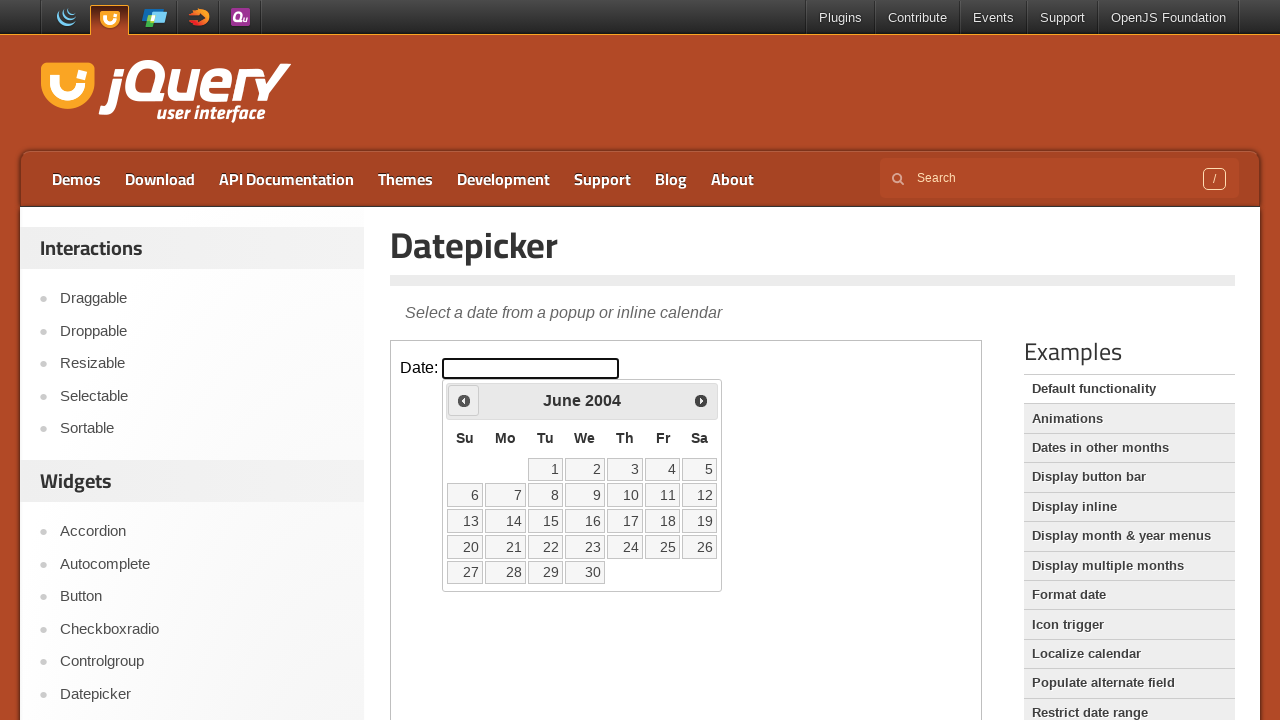

Waited 100ms for navigation animation
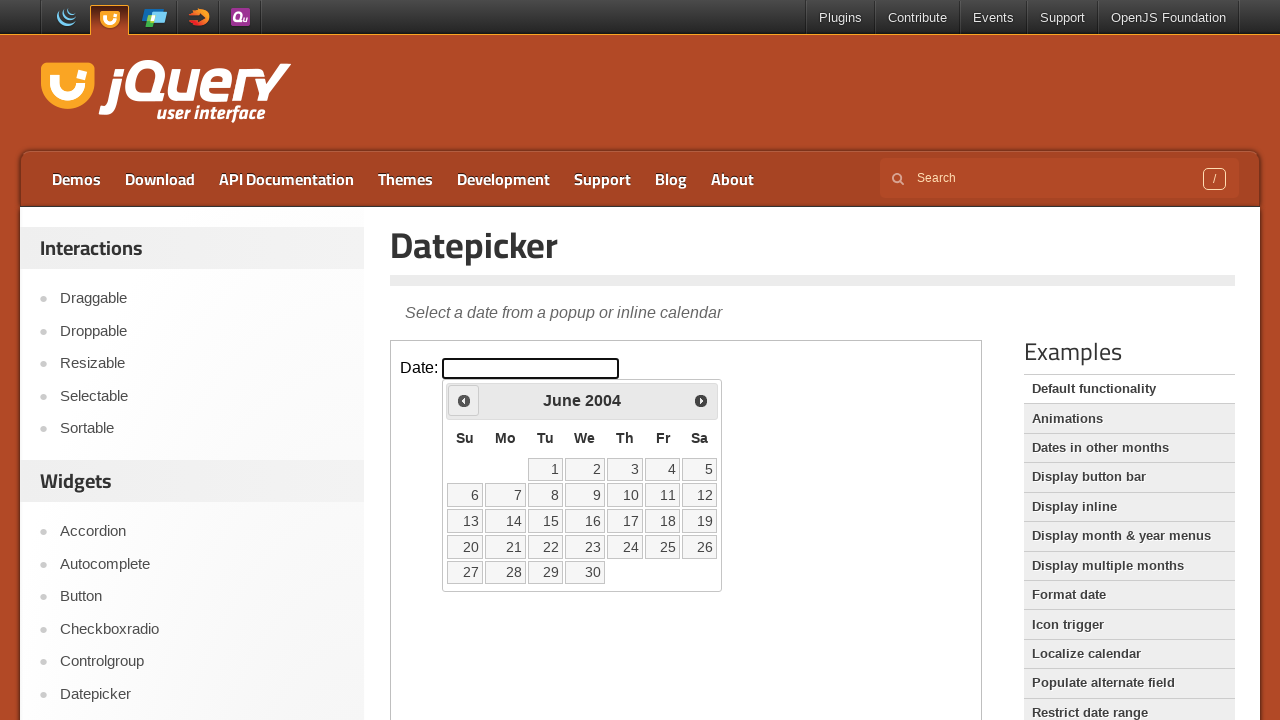

Clicked previous button to navigate back (current year: 2004, target year: 1994) at (464, 400) on iframe.demo-frame >> internal:control=enter-frame >> a.ui-datepicker-prev
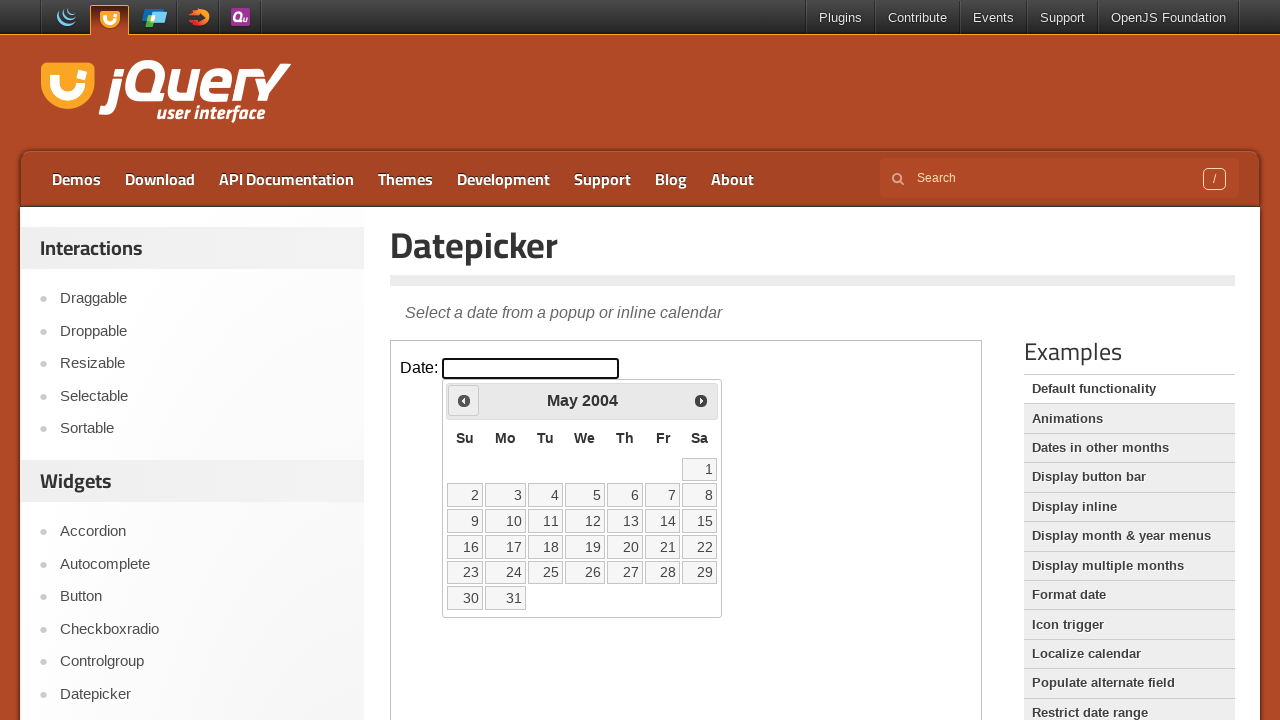

Waited 100ms for navigation animation
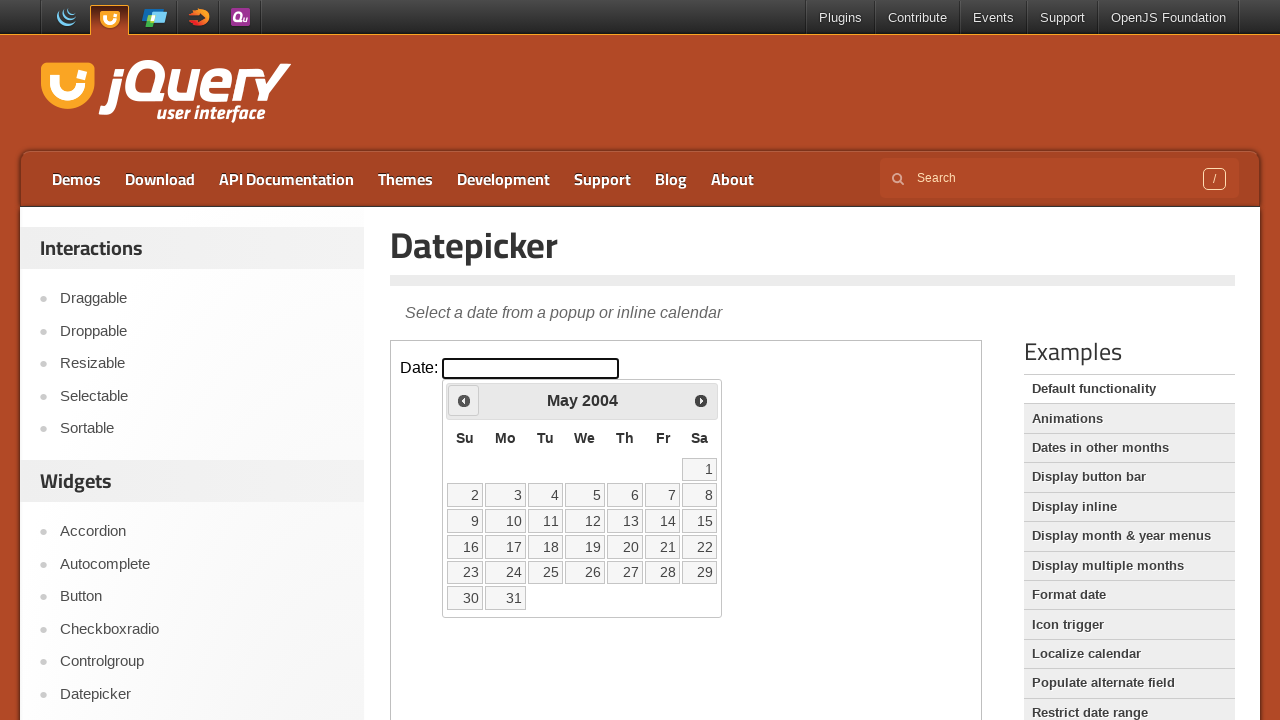

Clicked previous button to navigate back (current year: 2004, target year: 1994) at (464, 400) on iframe.demo-frame >> internal:control=enter-frame >> a.ui-datepicker-prev
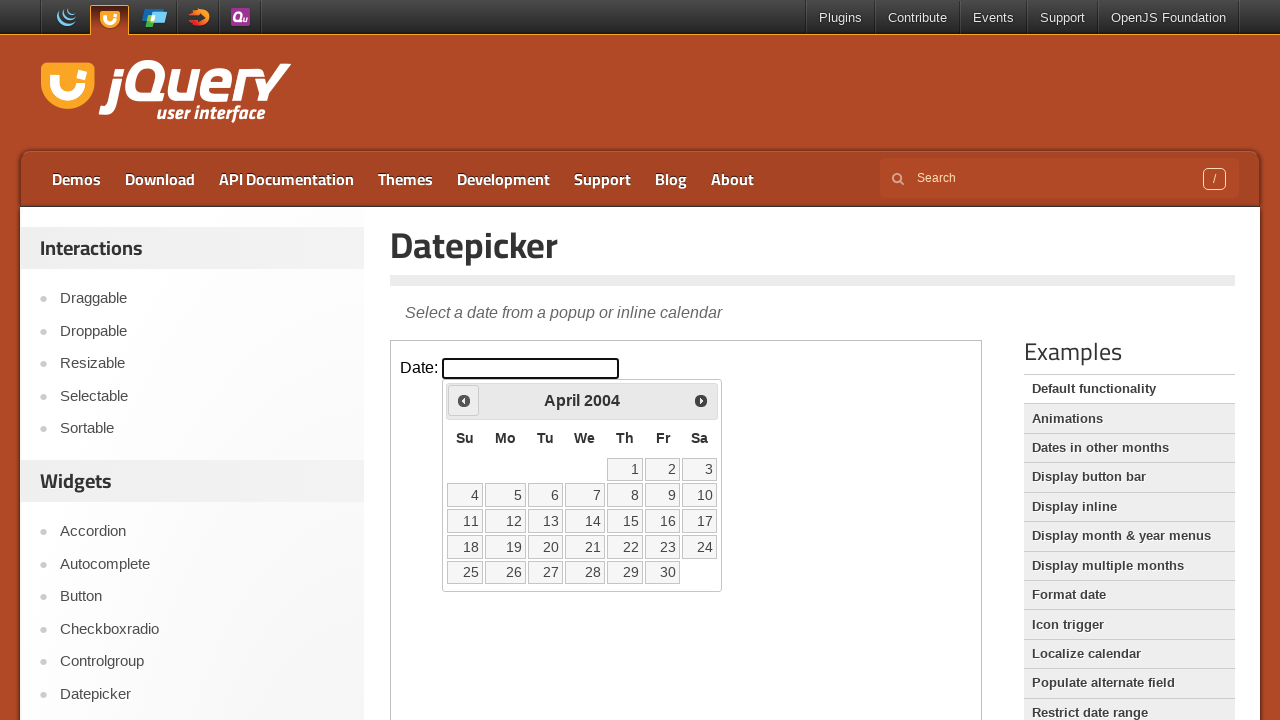

Waited 100ms for navigation animation
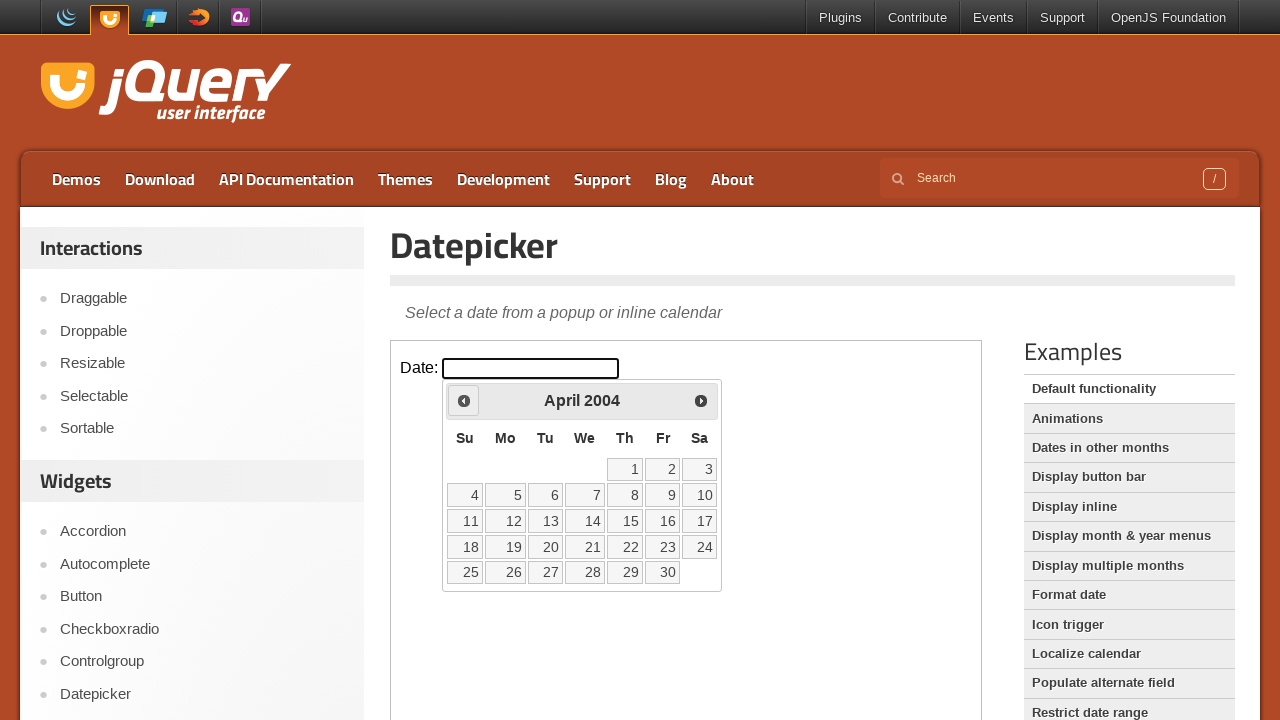

Clicked previous button to navigate back (current year: 2004, target year: 1994) at (464, 400) on iframe.demo-frame >> internal:control=enter-frame >> a.ui-datepicker-prev
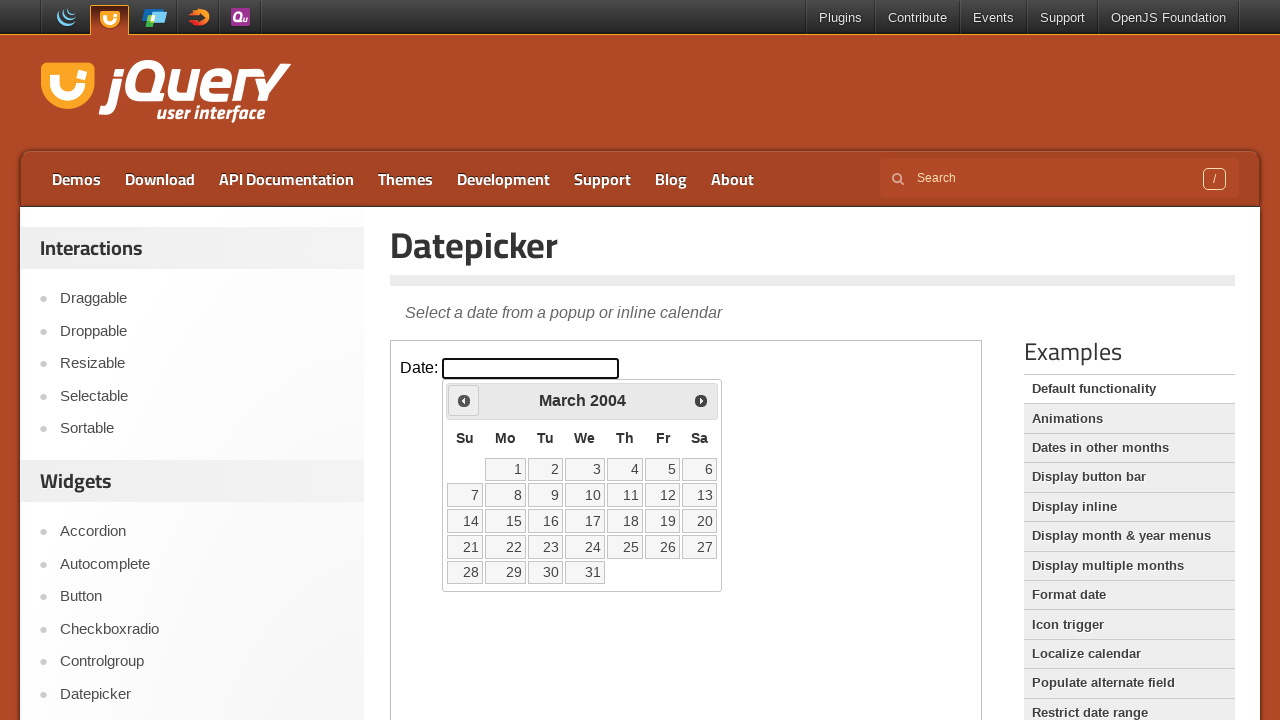

Waited 100ms for navigation animation
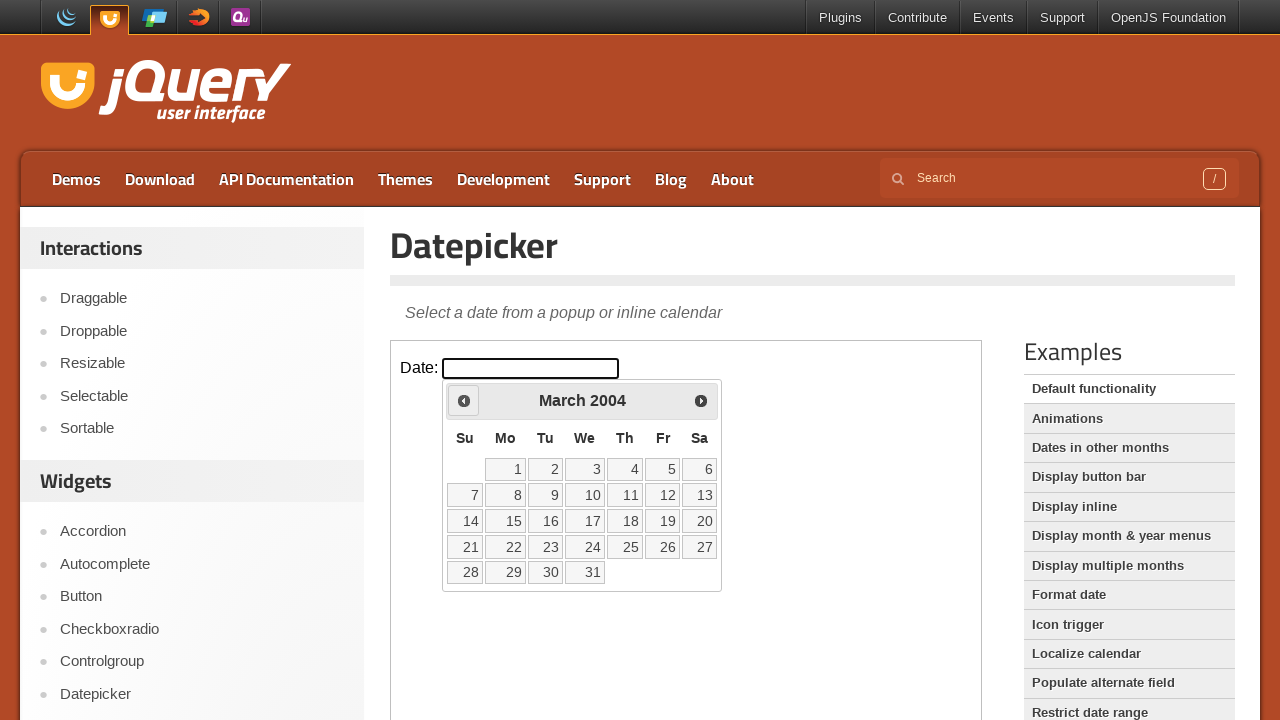

Clicked previous button to navigate back (current year: 2004, target year: 1994) at (464, 400) on iframe.demo-frame >> internal:control=enter-frame >> a.ui-datepicker-prev
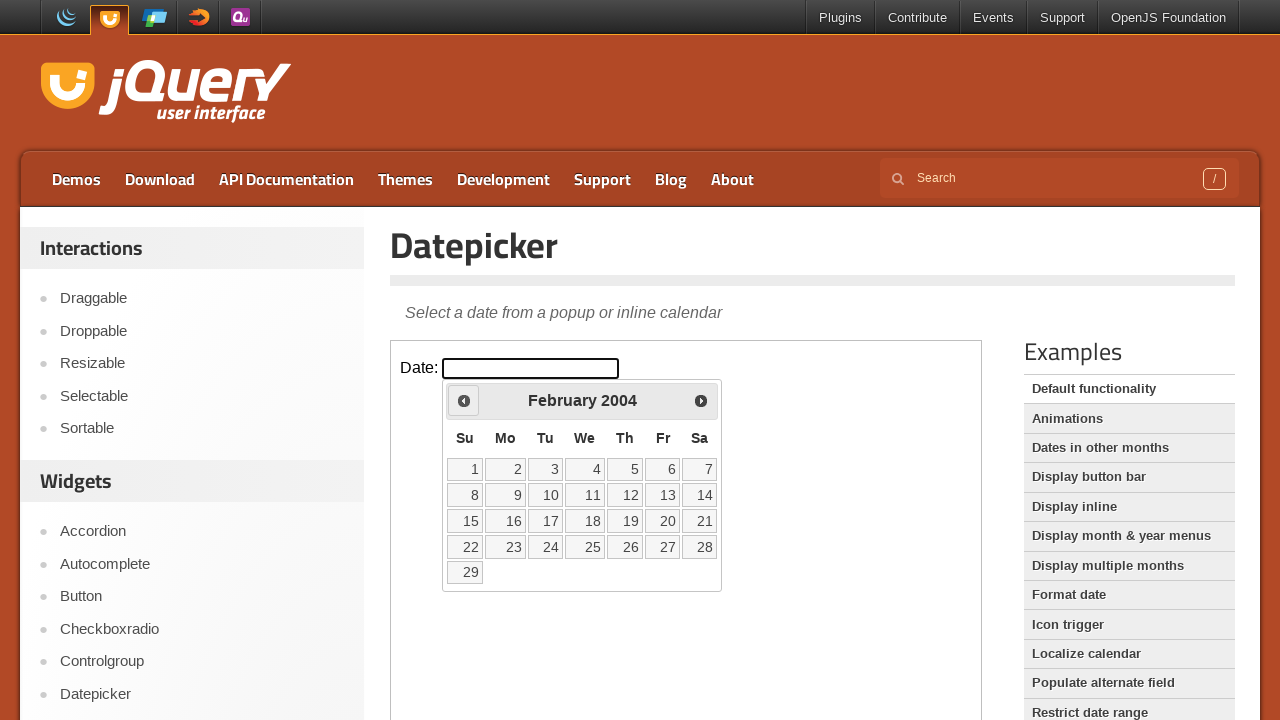

Waited 100ms for navigation animation
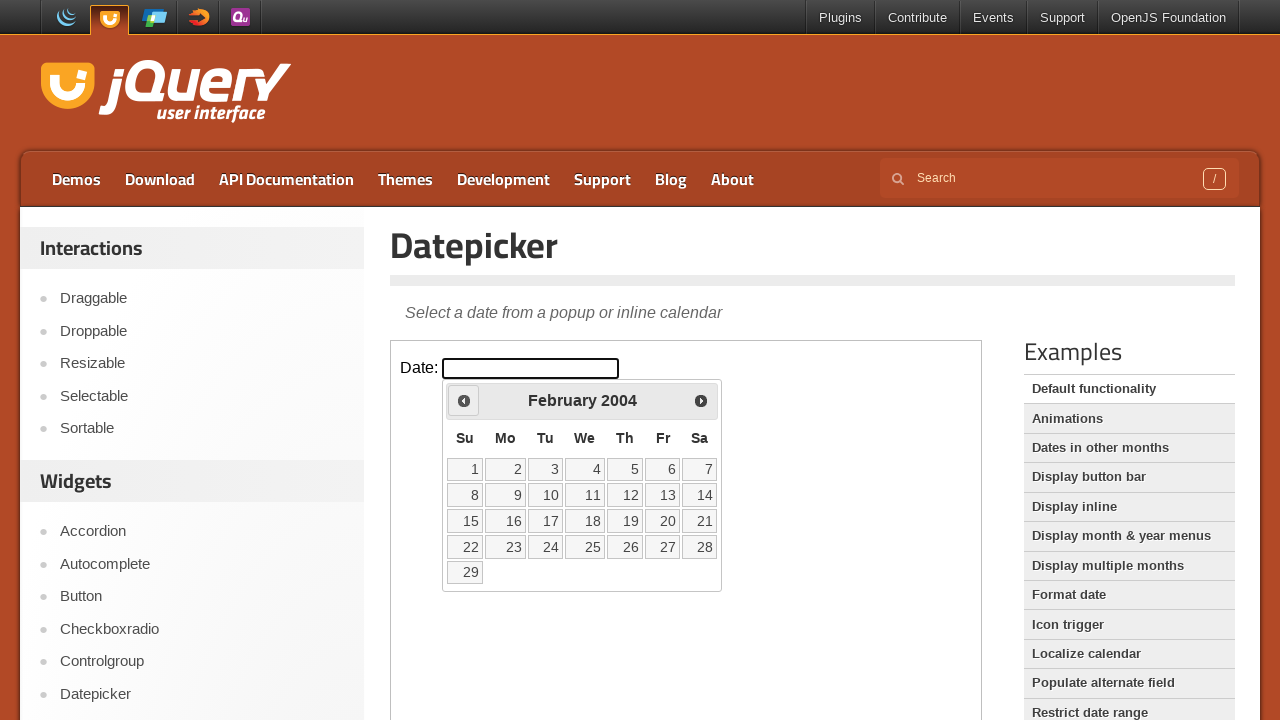

Clicked previous button to navigate back (current year: 2004, target year: 1994) at (464, 400) on iframe.demo-frame >> internal:control=enter-frame >> a.ui-datepicker-prev
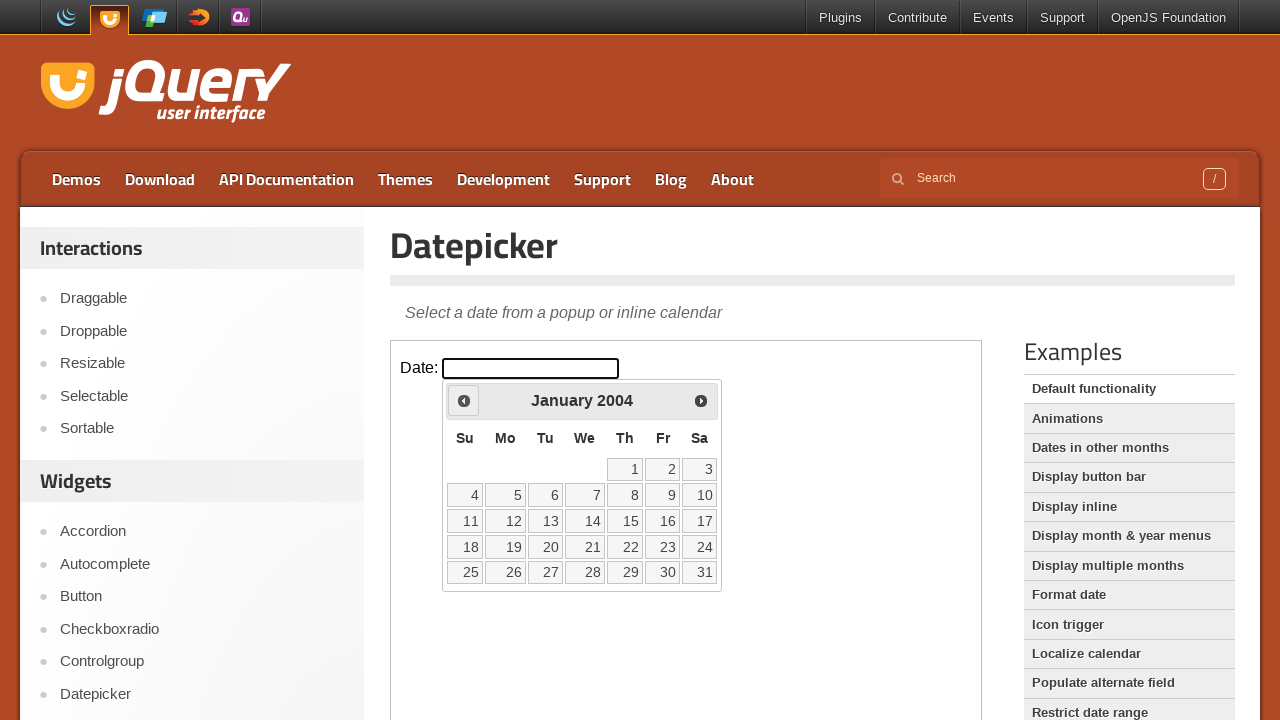

Waited 100ms for navigation animation
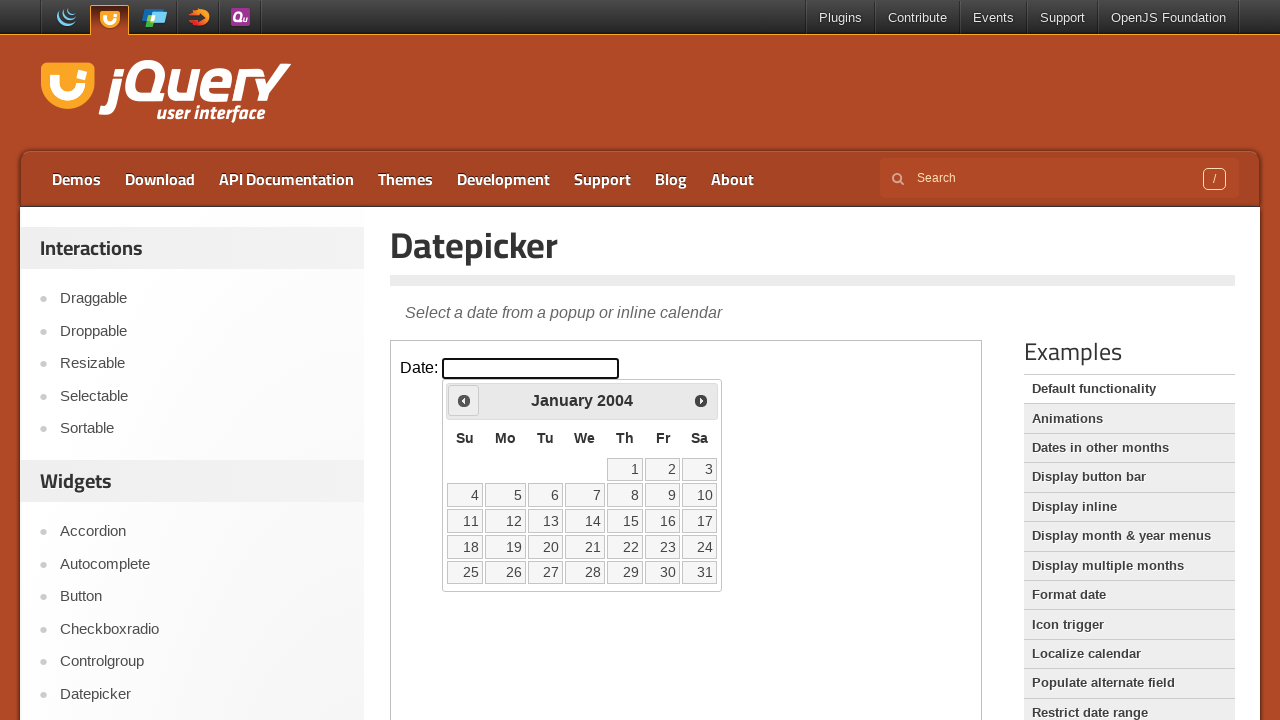

Clicked previous button to navigate back (current year: 2004, target year: 1994) at (464, 400) on iframe.demo-frame >> internal:control=enter-frame >> a.ui-datepicker-prev
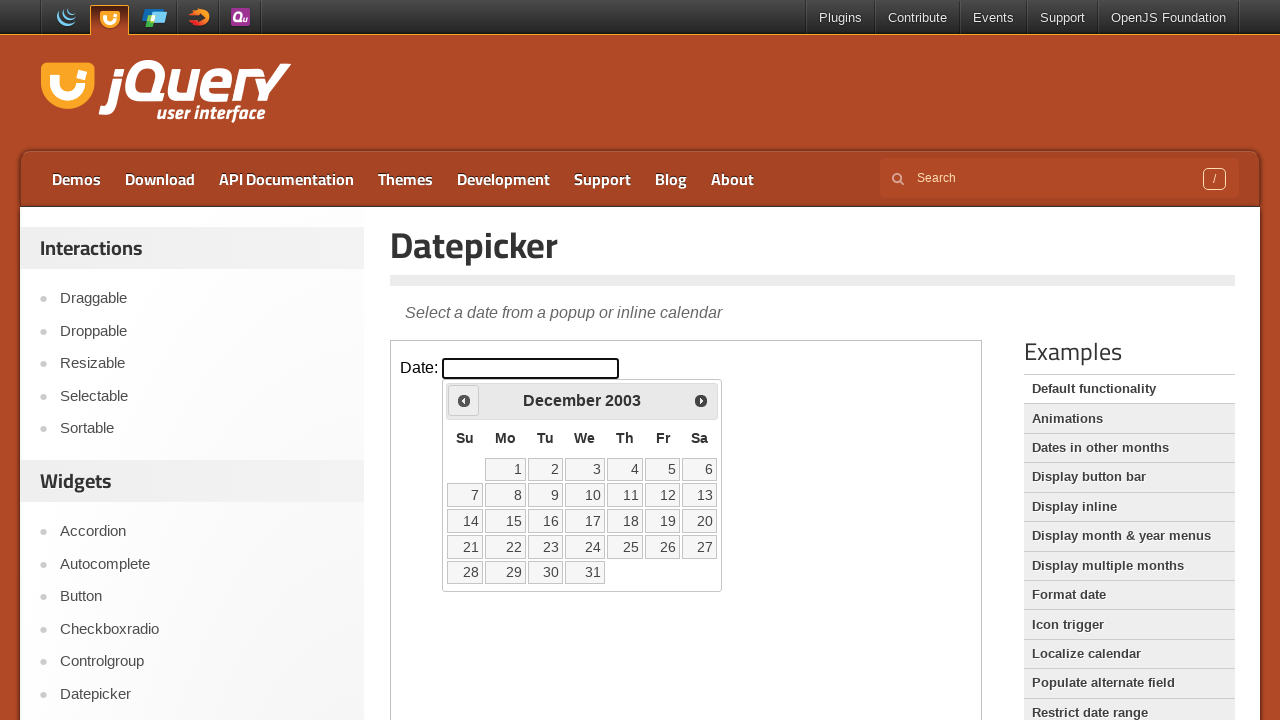

Waited 100ms for navigation animation
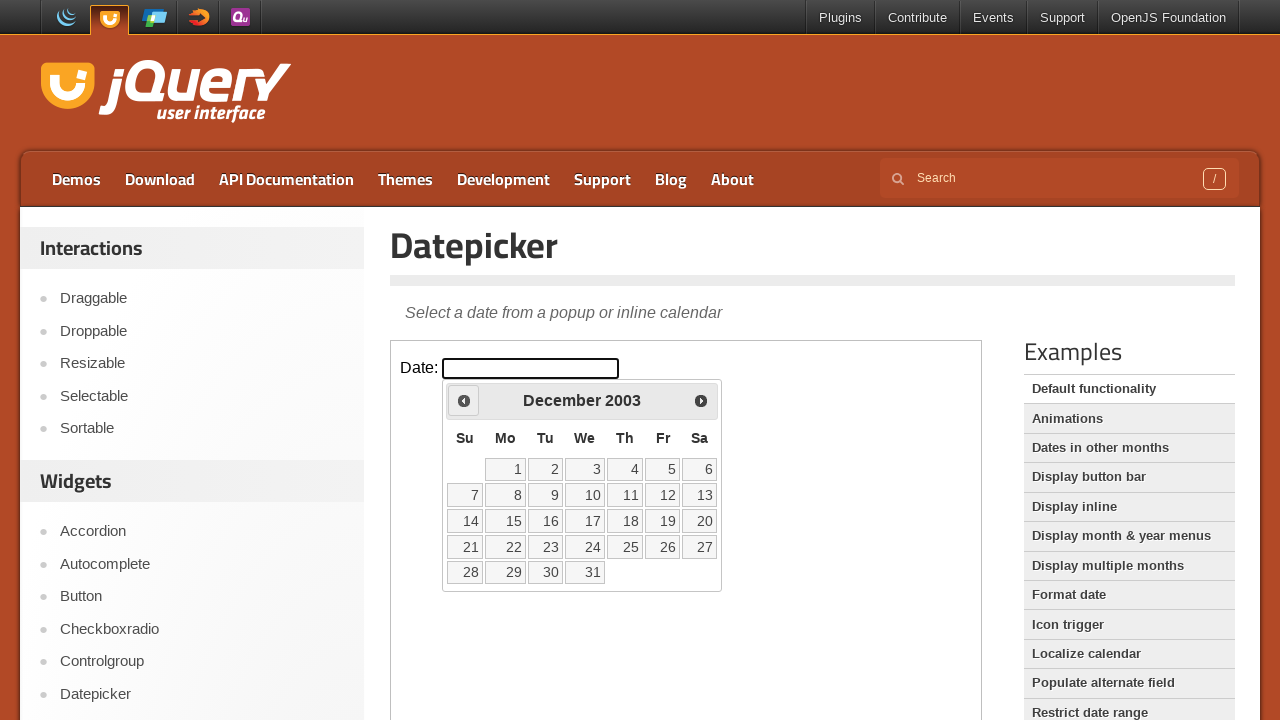

Clicked previous button to navigate back (current year: 2003, target year: 1994) at (464, 400) on iframe.demo-frame >> internal:control=enter-frame >> a.ui-datepicker-prev
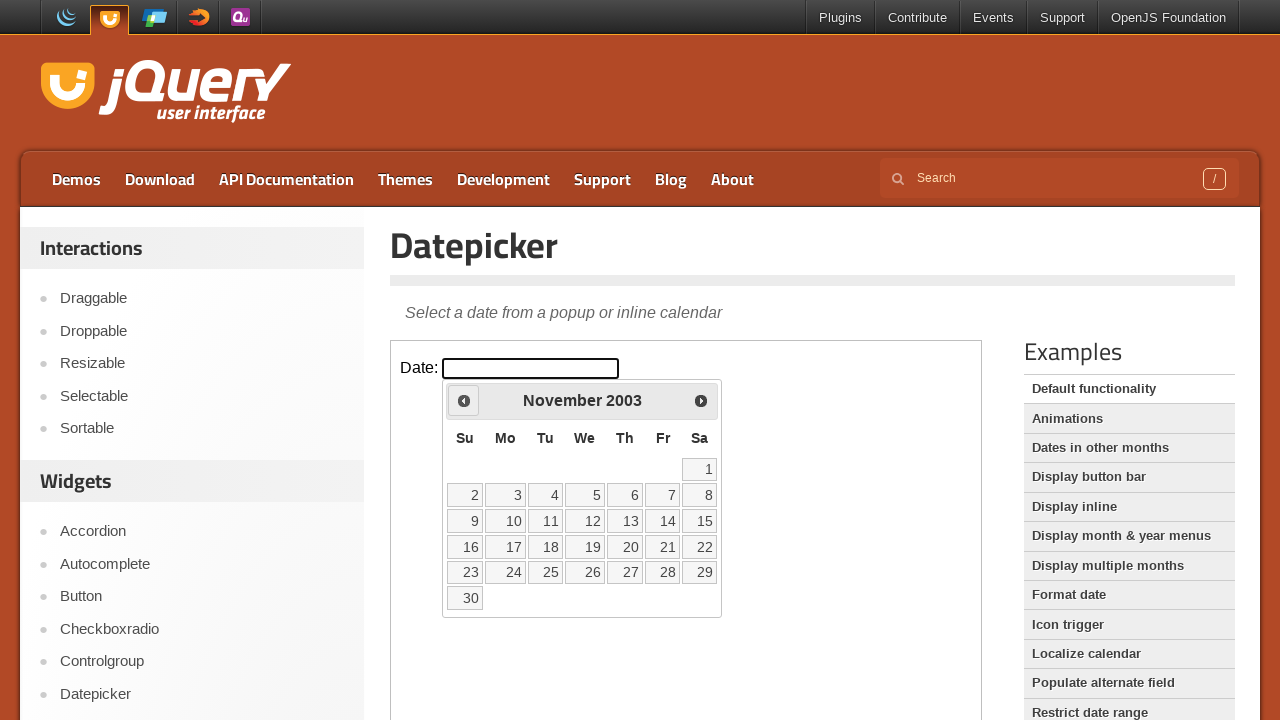

Waited 100ms for navigation animation
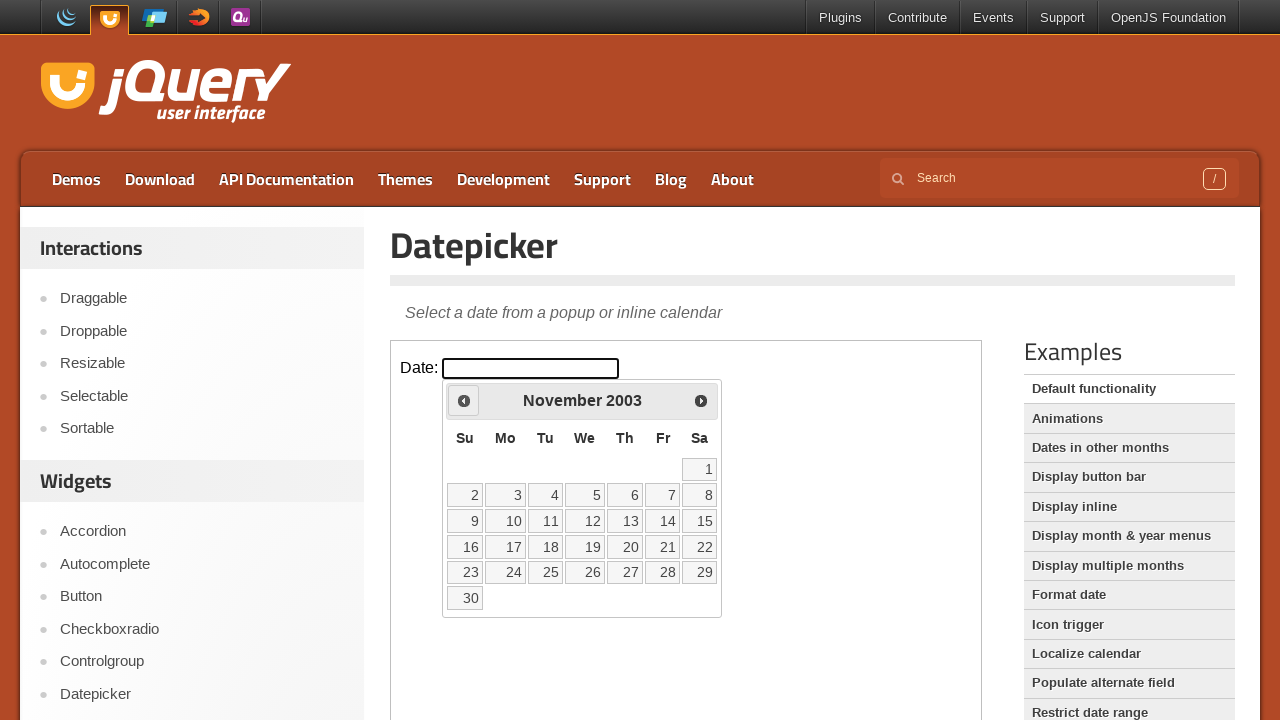

Clicked previous button to navigate back (current year: 2003, target year: 1994) at (464, 400) on iframe.demo-frame >> internal:control=enter-frame >> a.ui-datepicker-prev
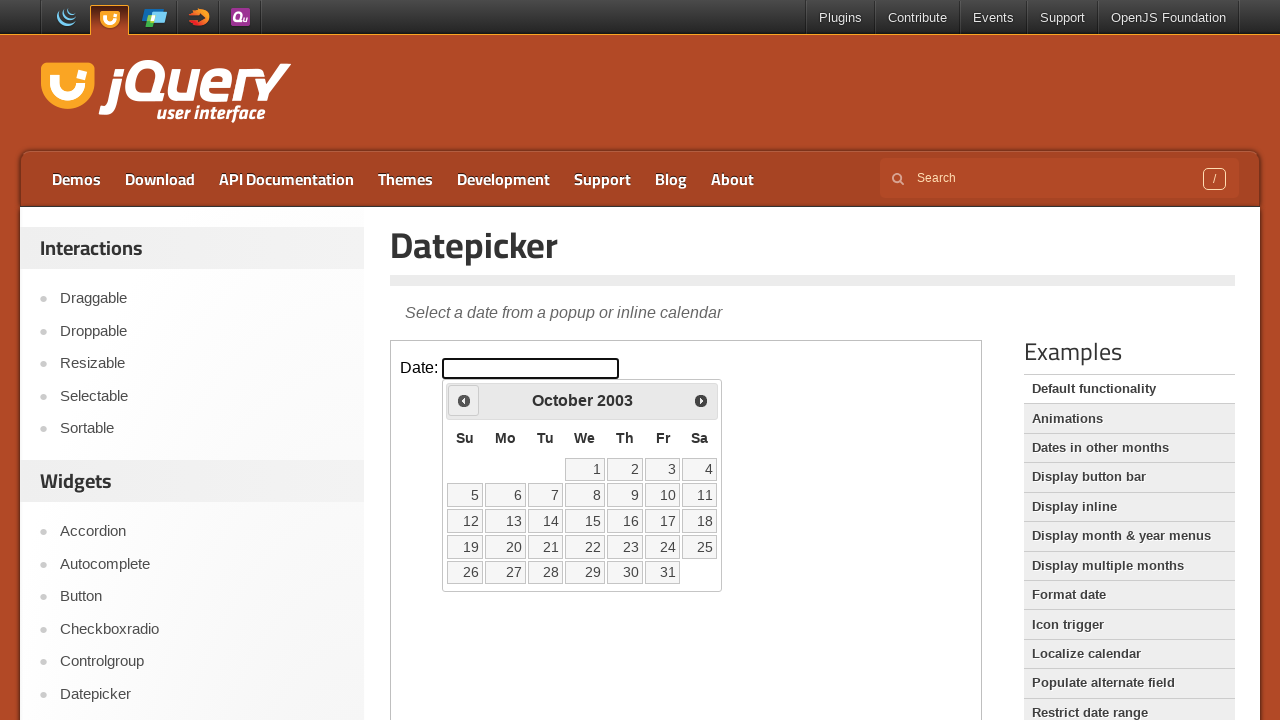

Waited 100ms for navigation animation
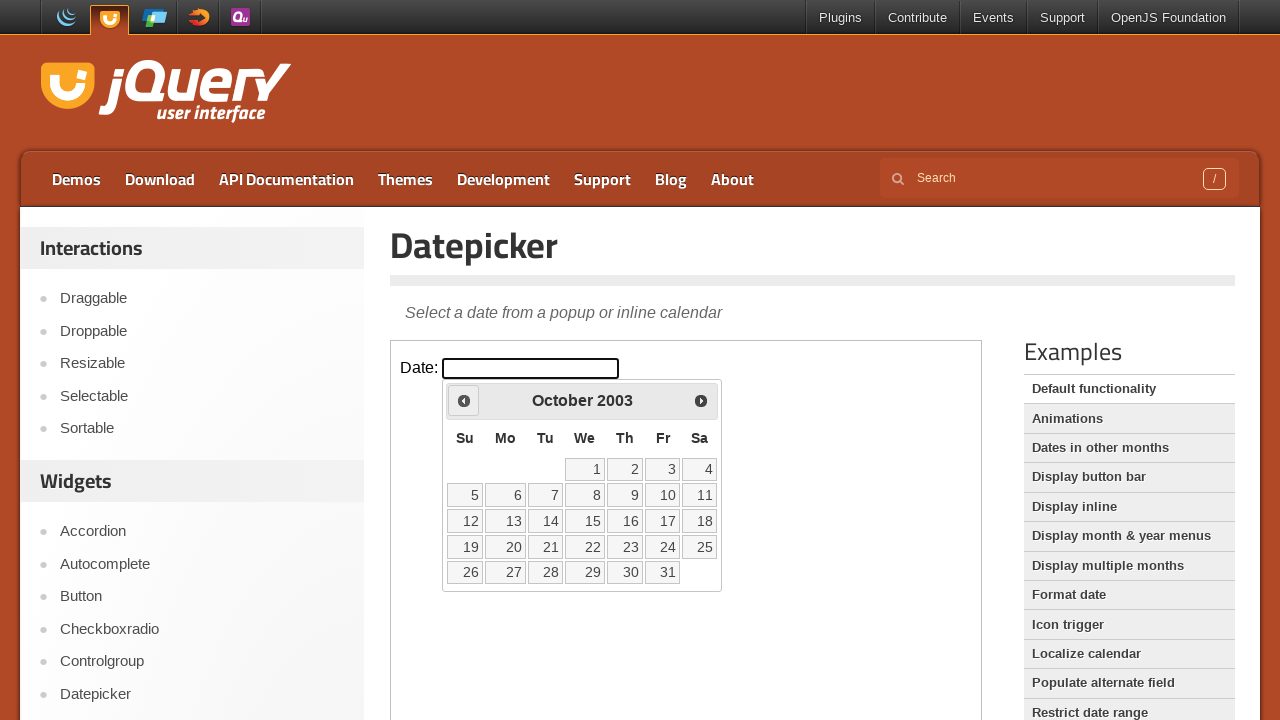

Clicked previous button to navigate back (current year: 2003, target year: 1994) at (464, 400) on iframe.demo-frame >> internal:control=enter-frame >> a.ui-datepicker-prev
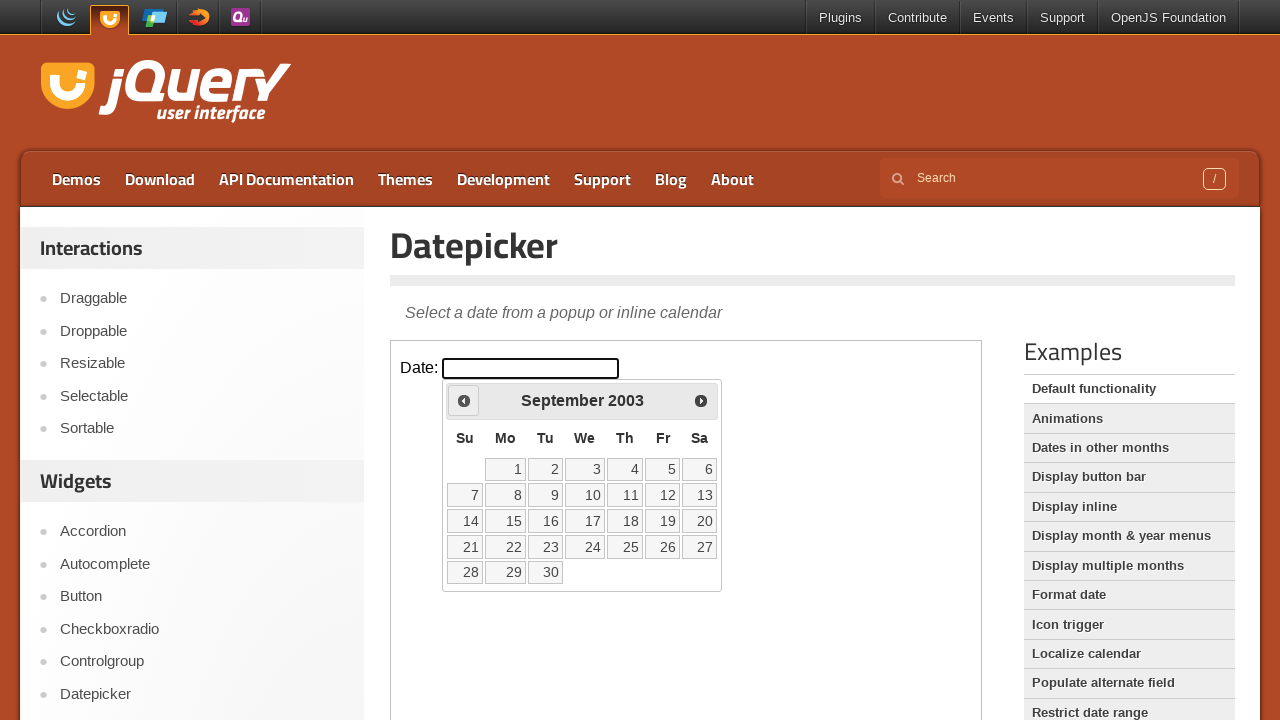

Waited 100ms for navigation animation
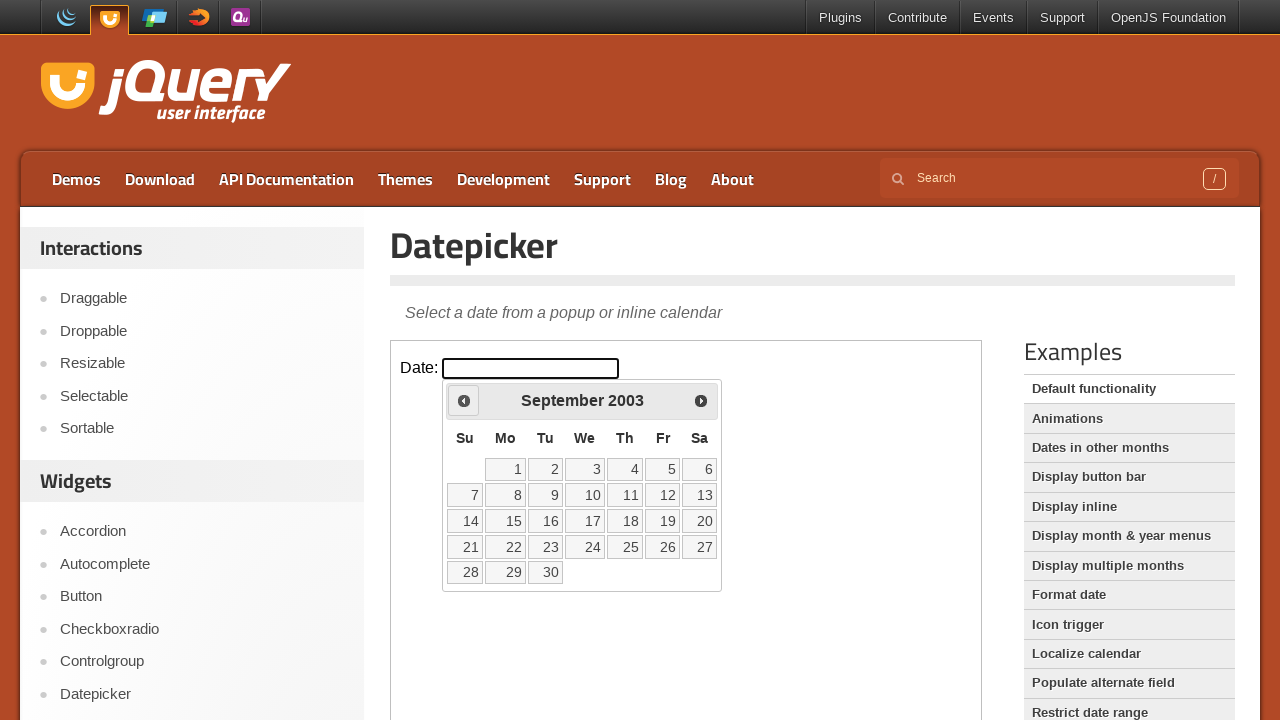

Clicked previous button to navigate back (current year: 2003, target year: 1994) at (464, 400) on iframe.demo-frame >> internal:control=enter-frame >> a.ui-datepicker-prev
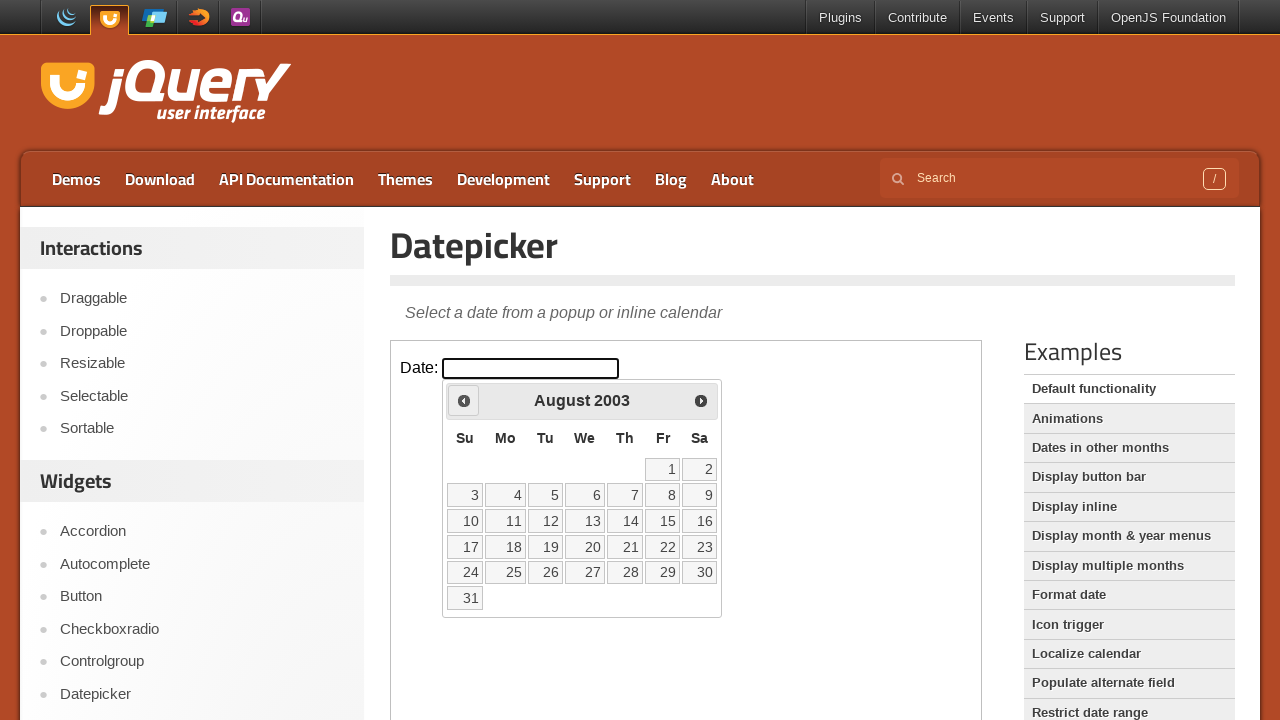

Waited 100ms for navigation animation
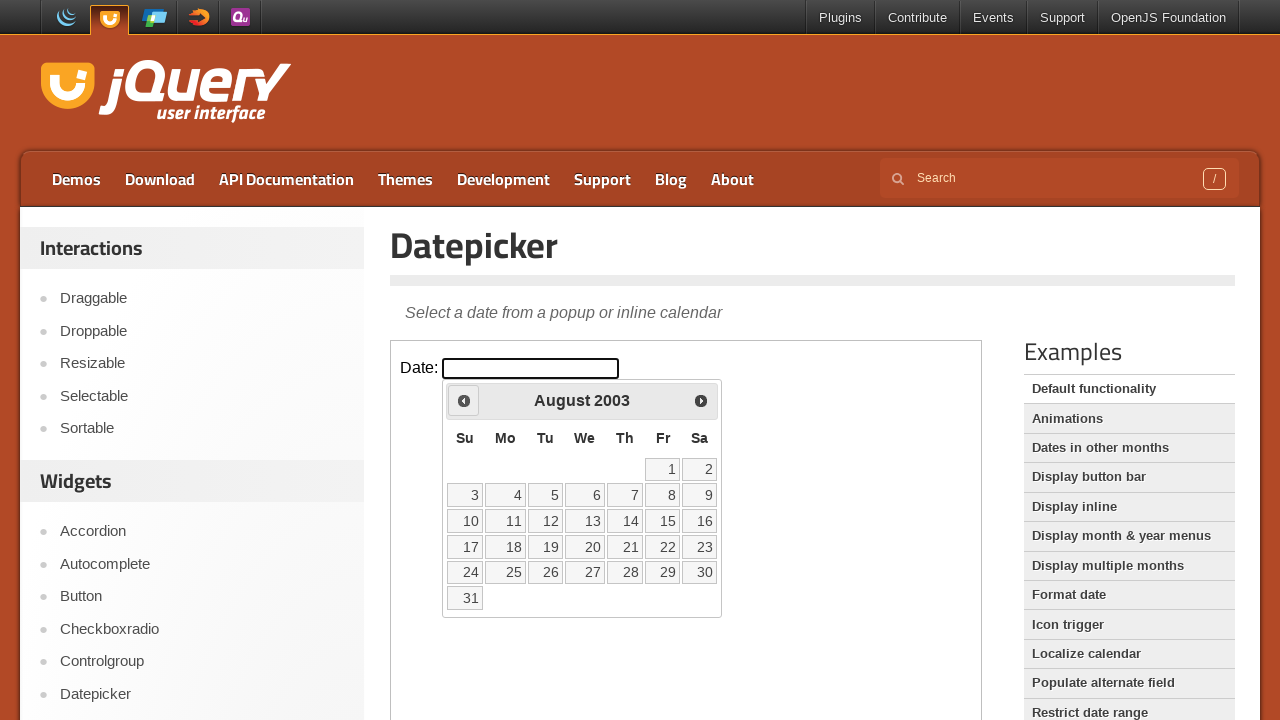

Clicked previous button to navigate back (current year: 2003, target year: 1994) at (464, 400) on iframe.demo-frame >> internal:control=enter-frame >> a.ui-datepicker-prev
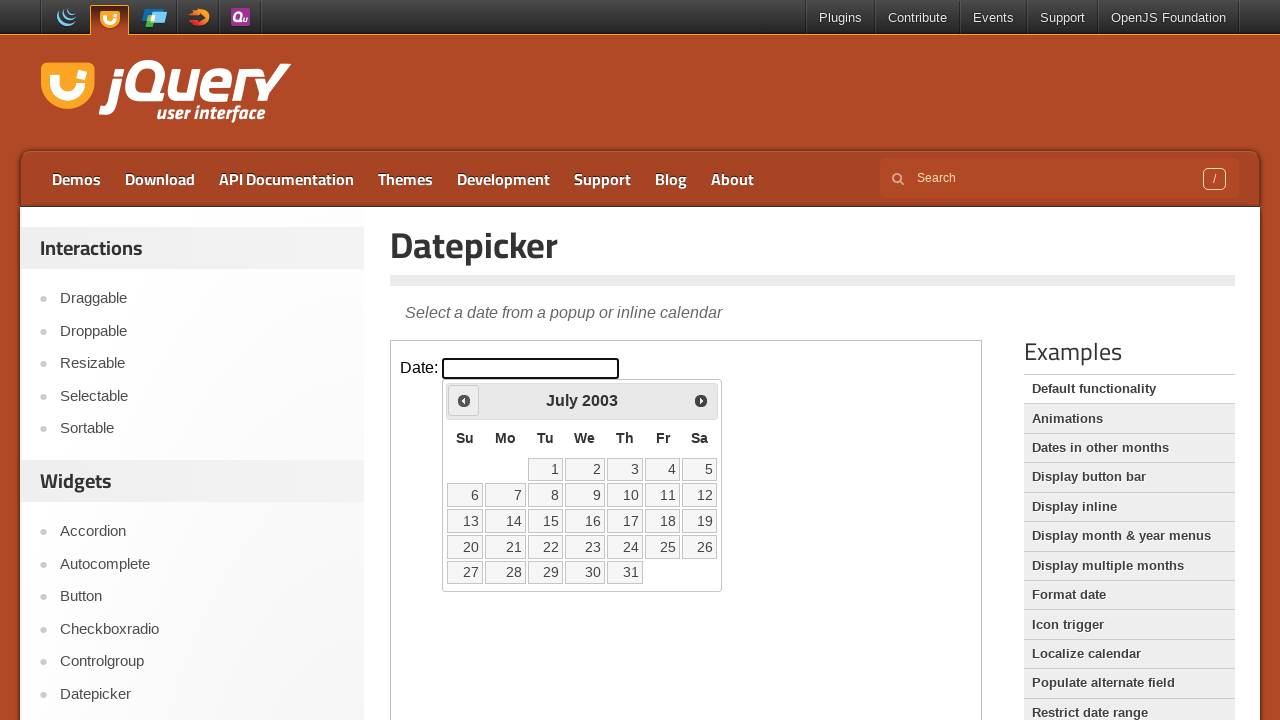

Waited 100ms for navigation animation
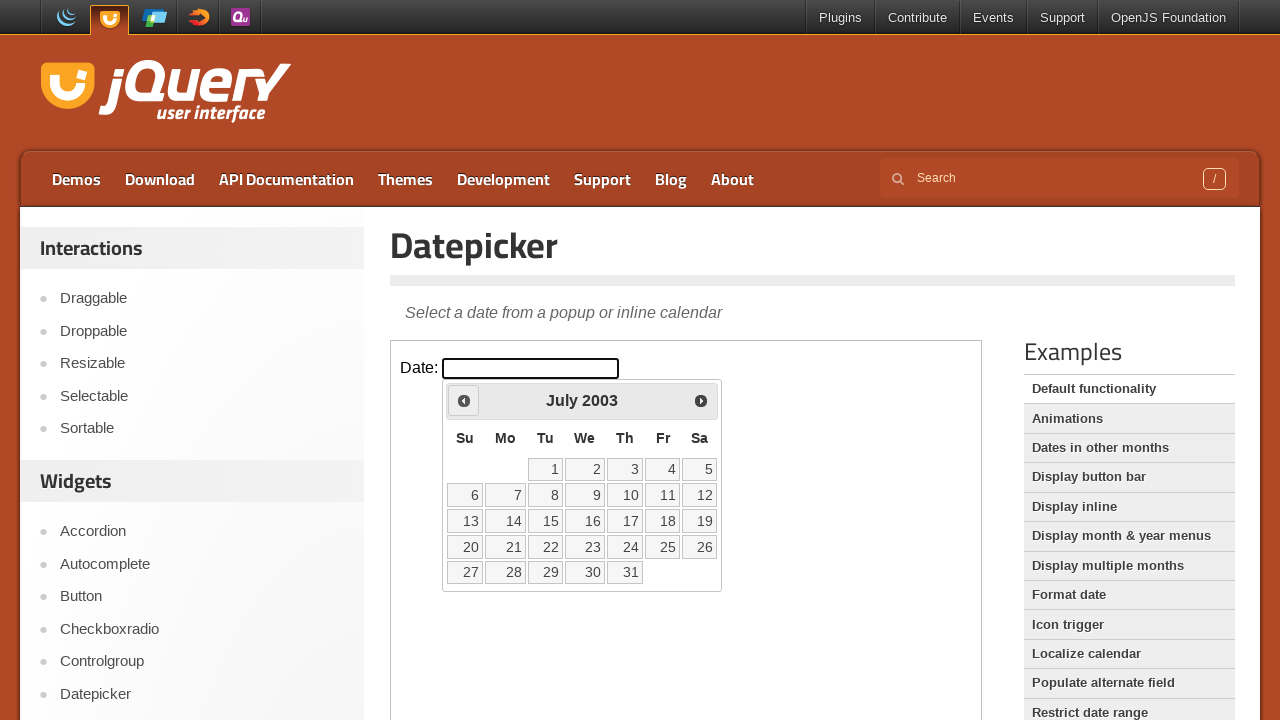

Clicked previous button to navigate back (current year: 2003, target year: 1994) at (464, 400) on iframe.demo-frame >> internal:control=enter-frame >> a.ui-datepicker-prev
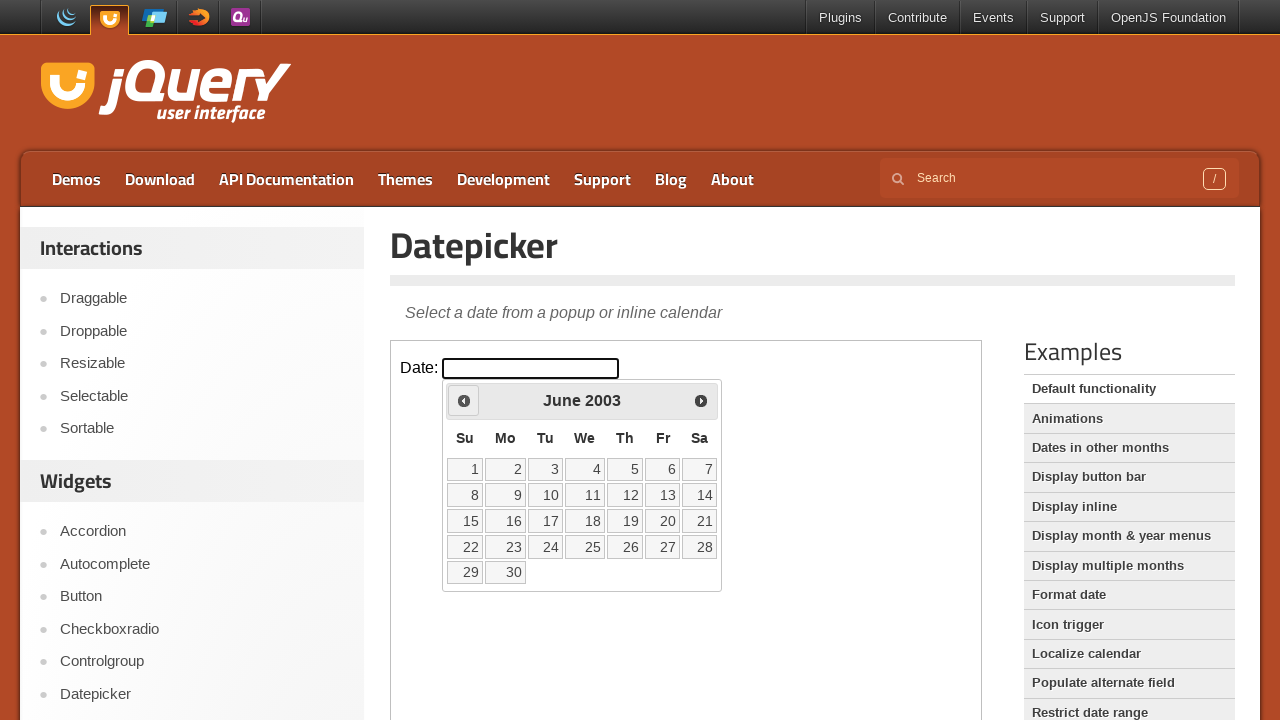

Waited 100ms for navigation animation
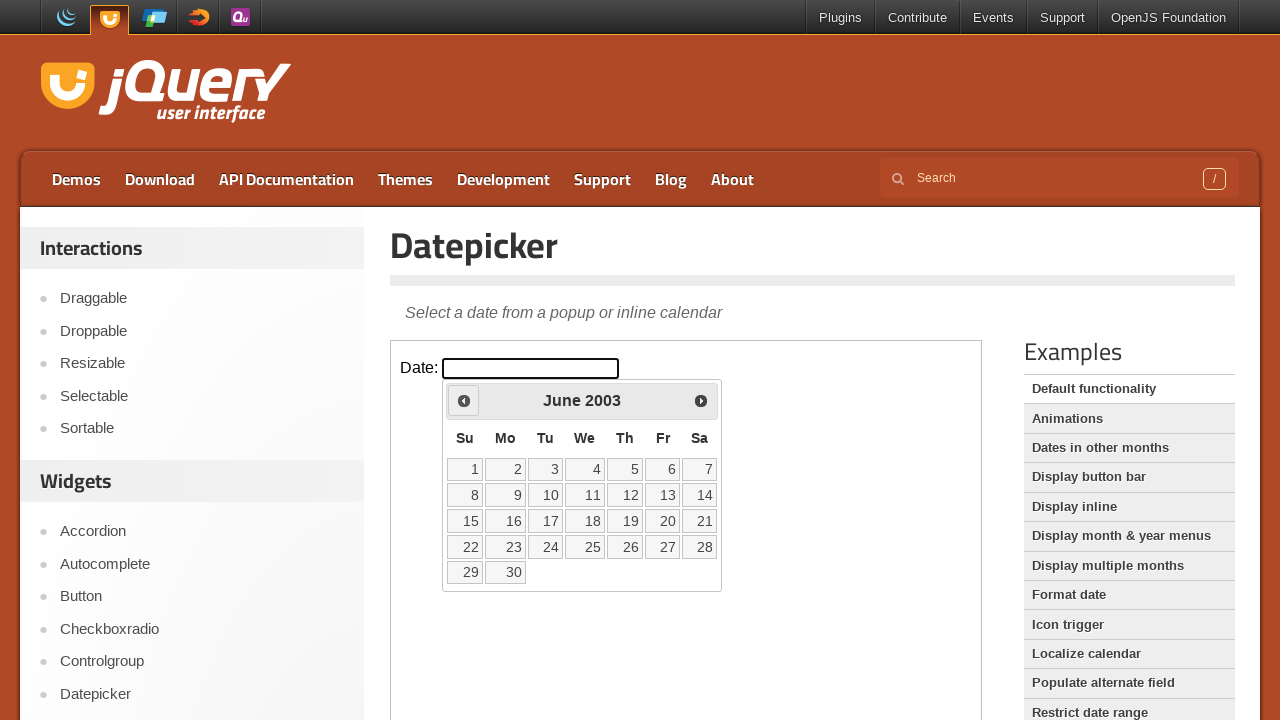

Clicked previous button to navigate back (current year: 2003, target year: 1994) at (464, 400) on iframe.demo-frame >> internal:control=enter-frame >> a.ui-datepicker-prev
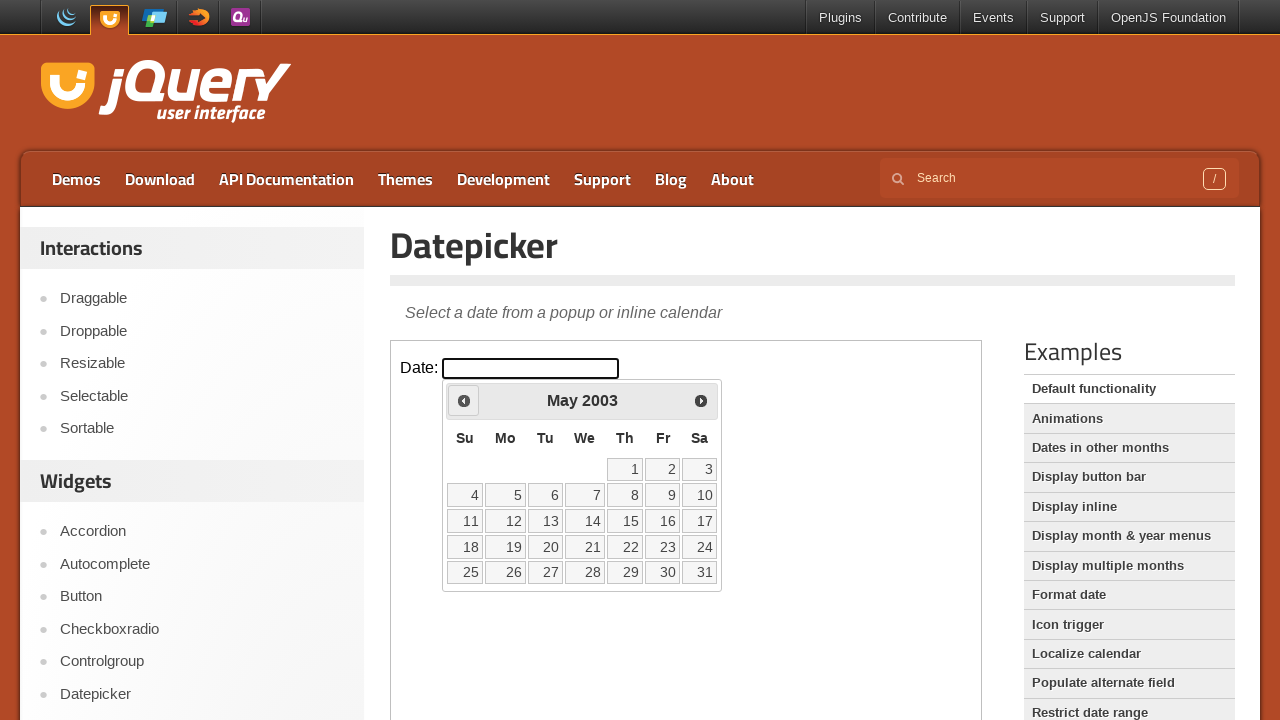

Waited 100ms for navigation animation
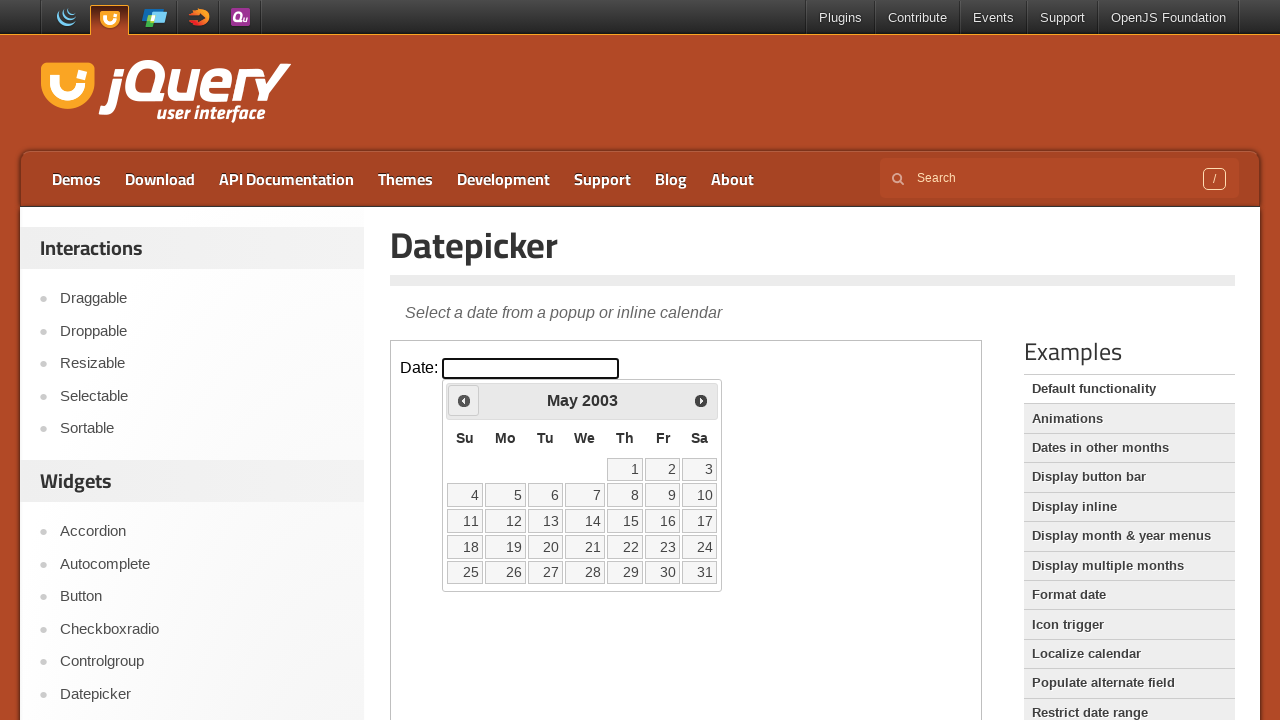

Clicked previous button to navigate back (current year: 2003, target year: 1994) at (464, 400) on iframe.demo-frame >> internal:control=enter-frame >> a.ui-datepicker-prev
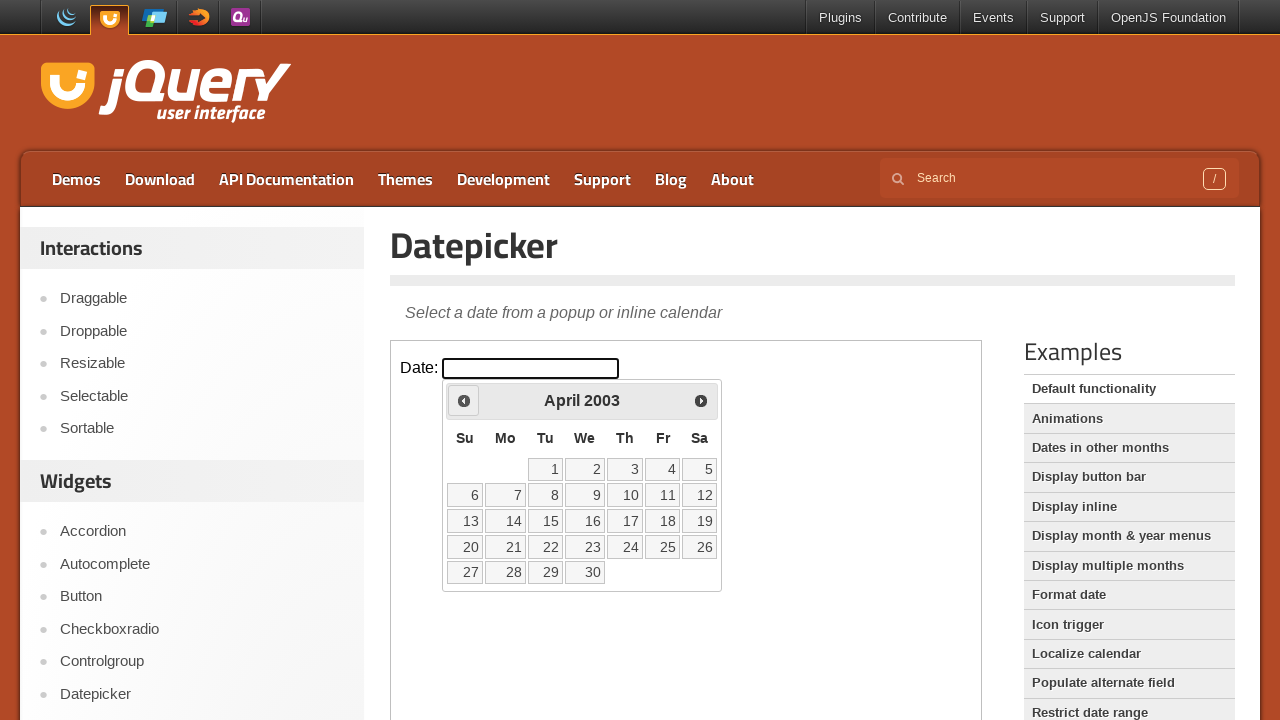

Waited 100ms for navigation animation
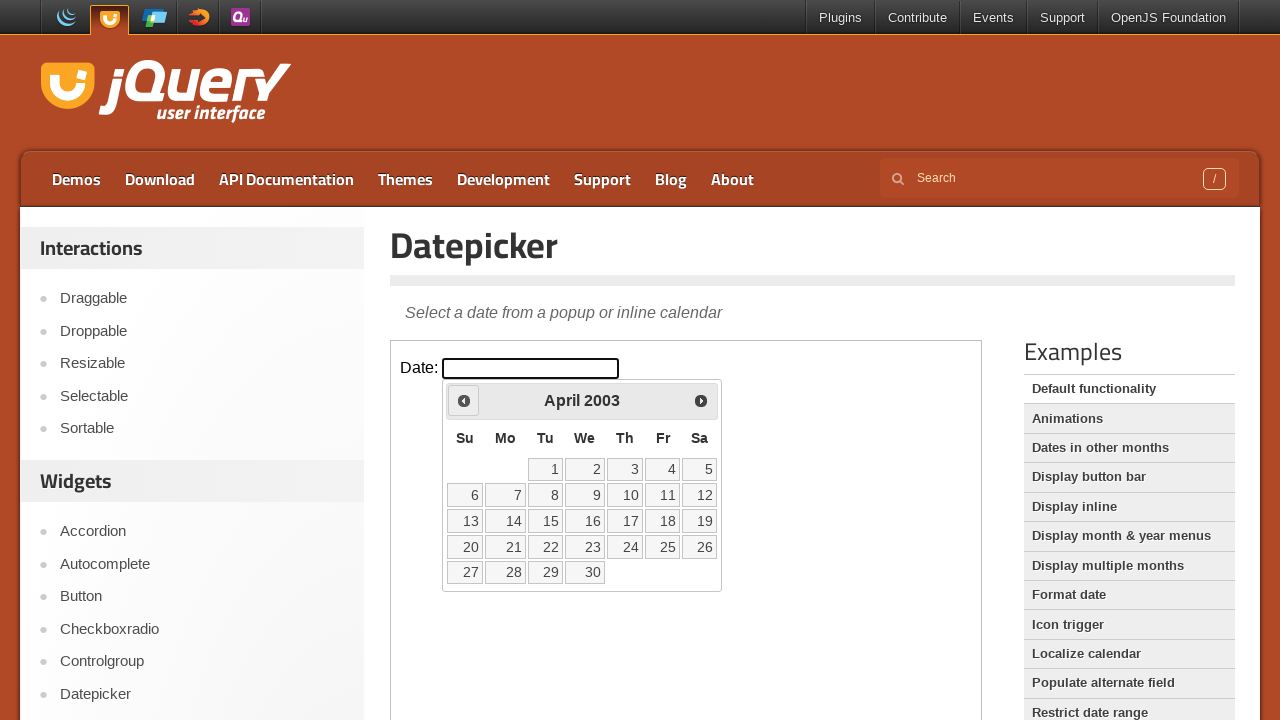

Clicked previous button to navigate back (current year: 2003, target year: 1994) at (464, 400) on iframe.demo-frame >> internal:control=enter-frame >> a.ui-datepicker-prev
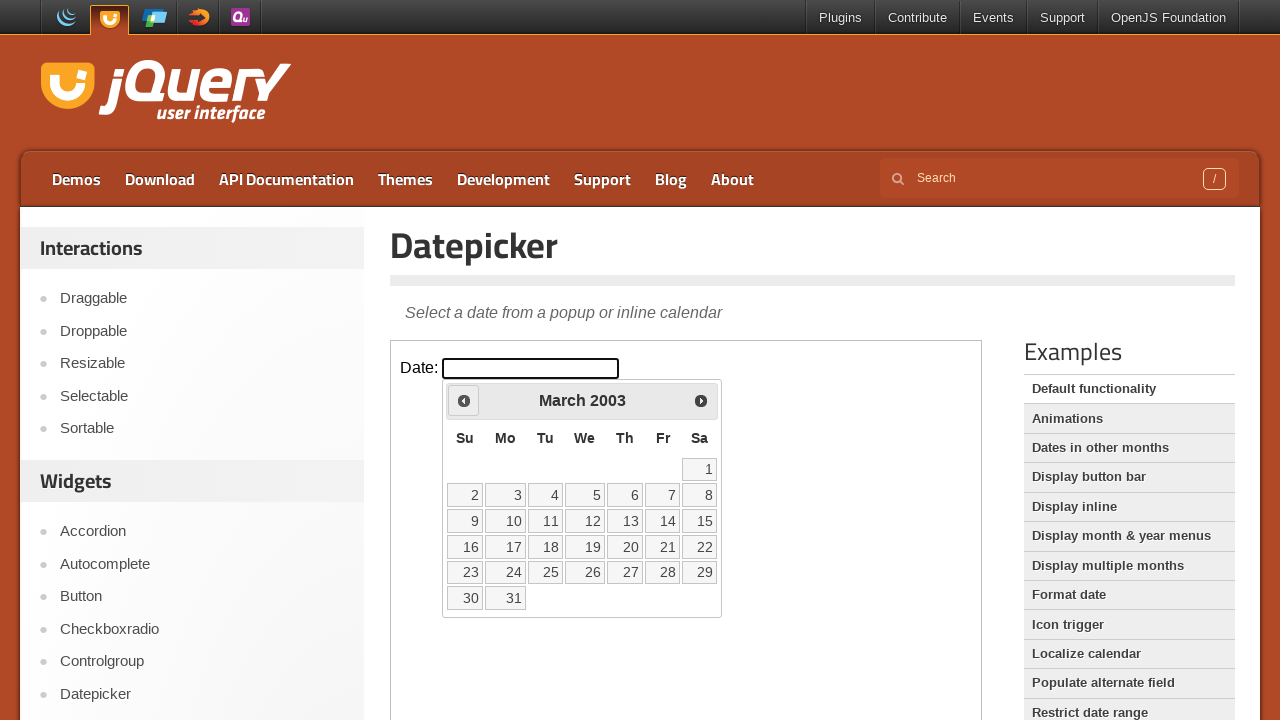

Waited 100ms for navigation animation
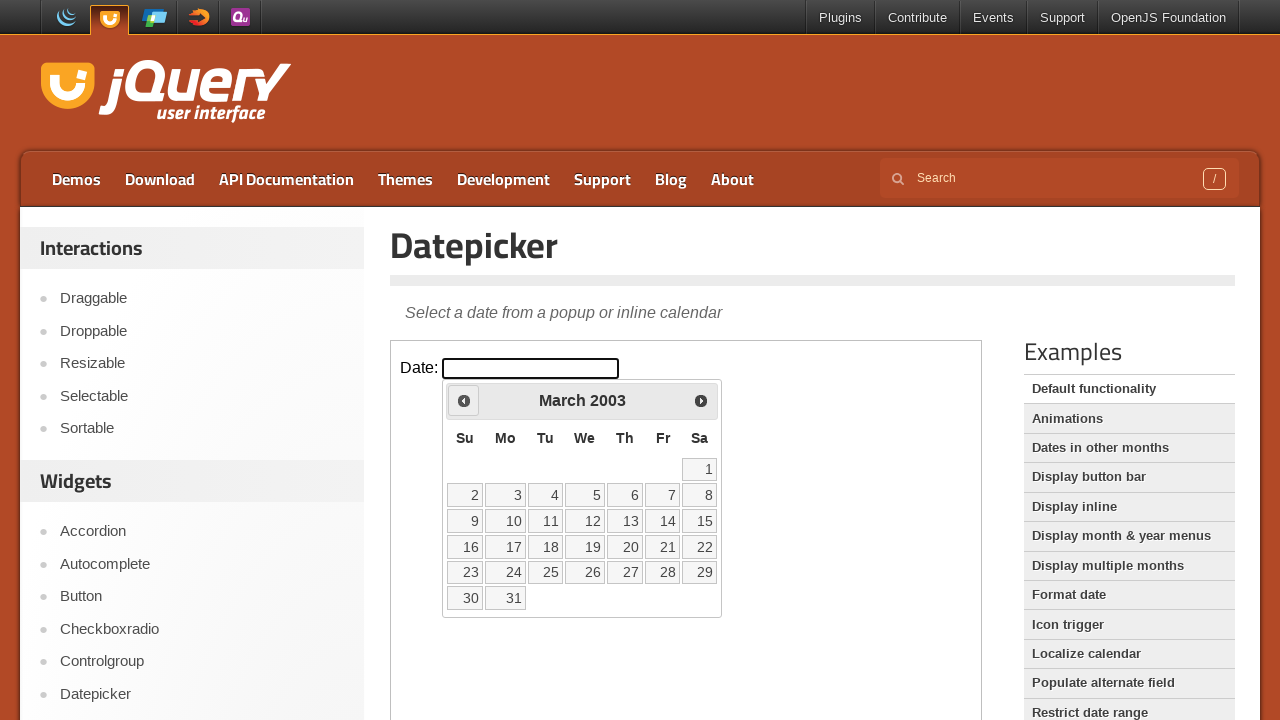

Clicked previous button to navigate back (current year: 2003, target year: 1994) at (464, 400) on iframe.demo-frame >> internal:control=enter-frame >> a.ui-datepicker-prev
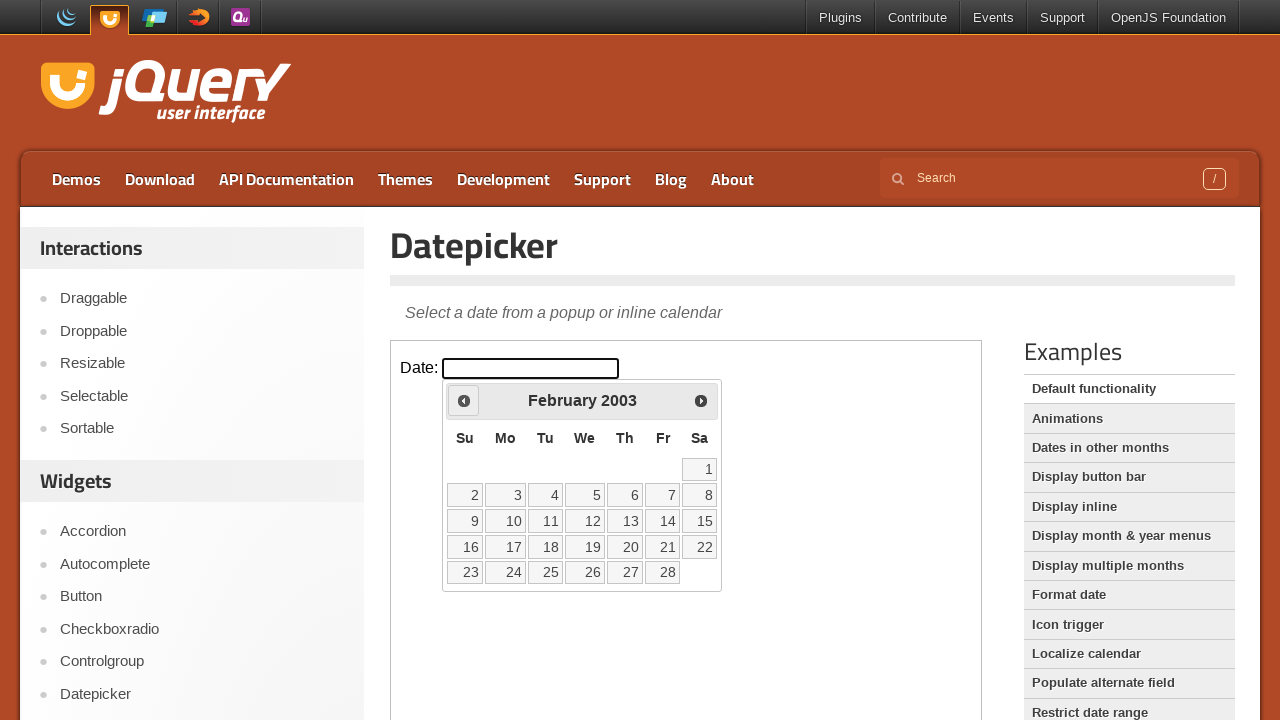

Waited 100ms for navigation animation
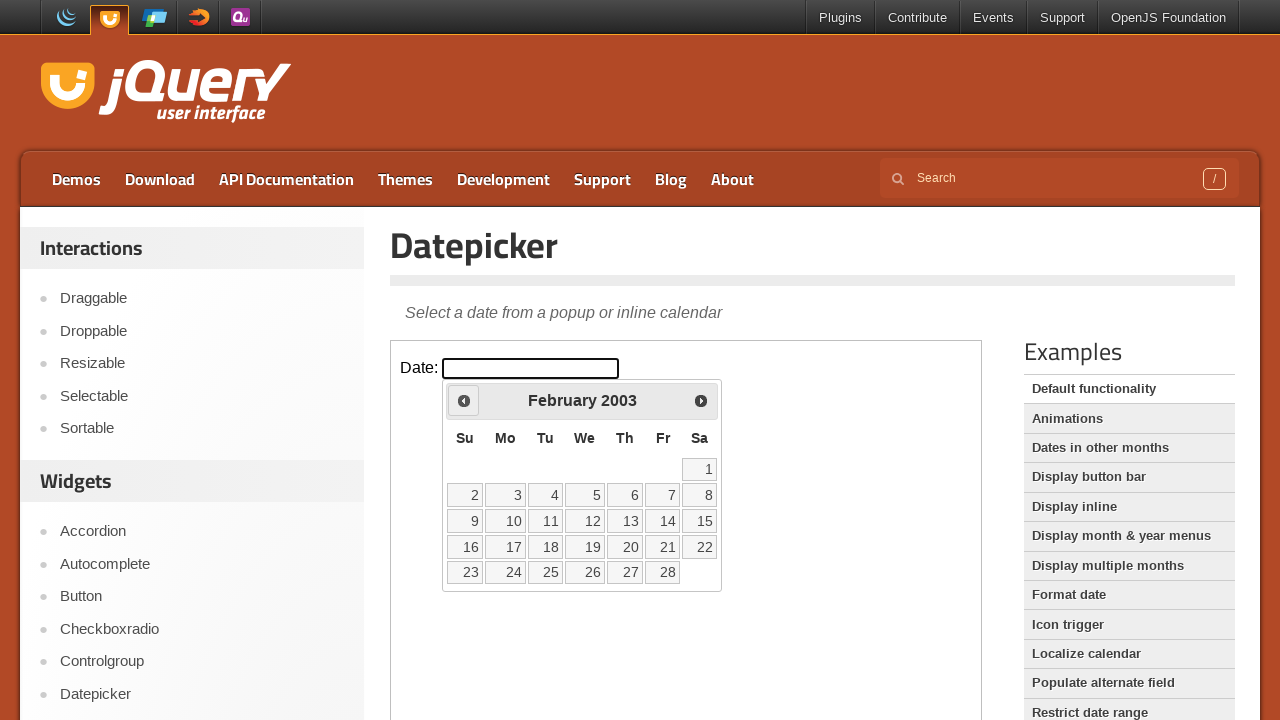

Clicked previous button to navigate back (current year: 2003, target year: 1994) at (464, 400) on iframe.demo-frame >> internal:control=enter-frame >> a.ui-datepicker-prev
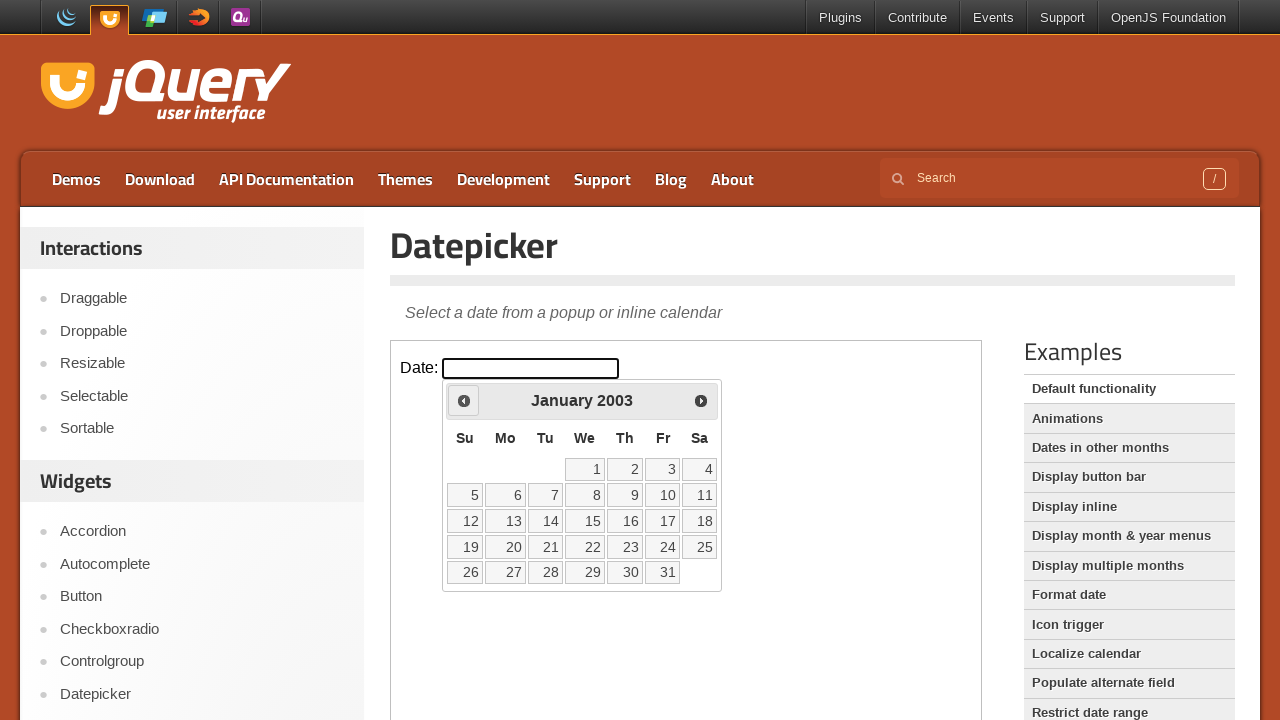

Waited 100ms for navigation animation
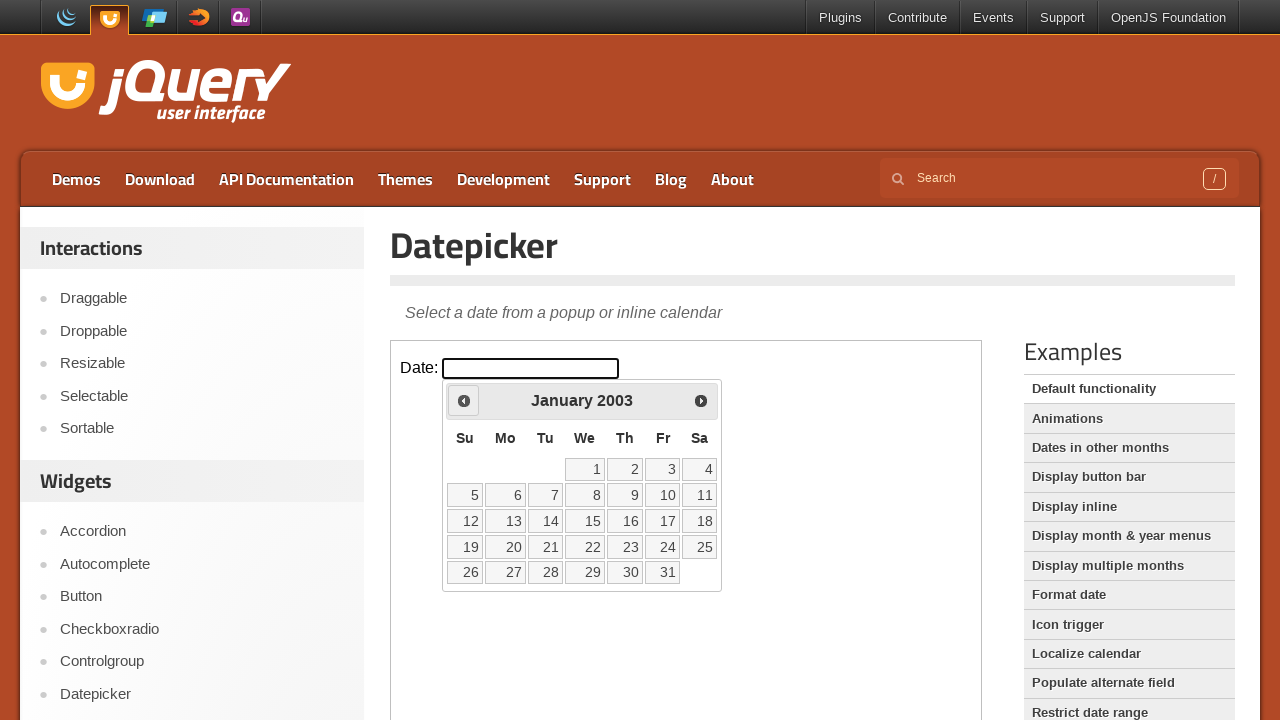

Clicked previous button to navigate back (current year: 2003, target year: 1994) at (464, 400) on iframe.demo-frame >> internal:control=enter-frame >> a.ui-datepicker-prev
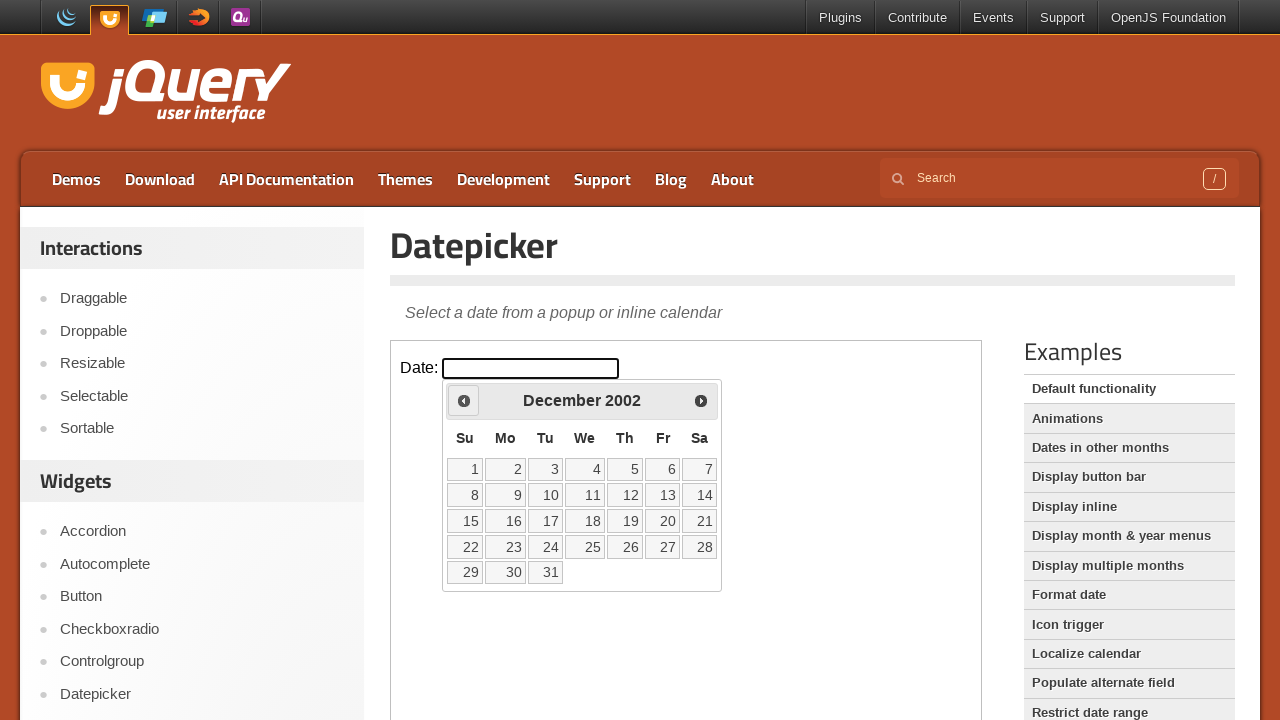

Waited 100ms for navigation animation
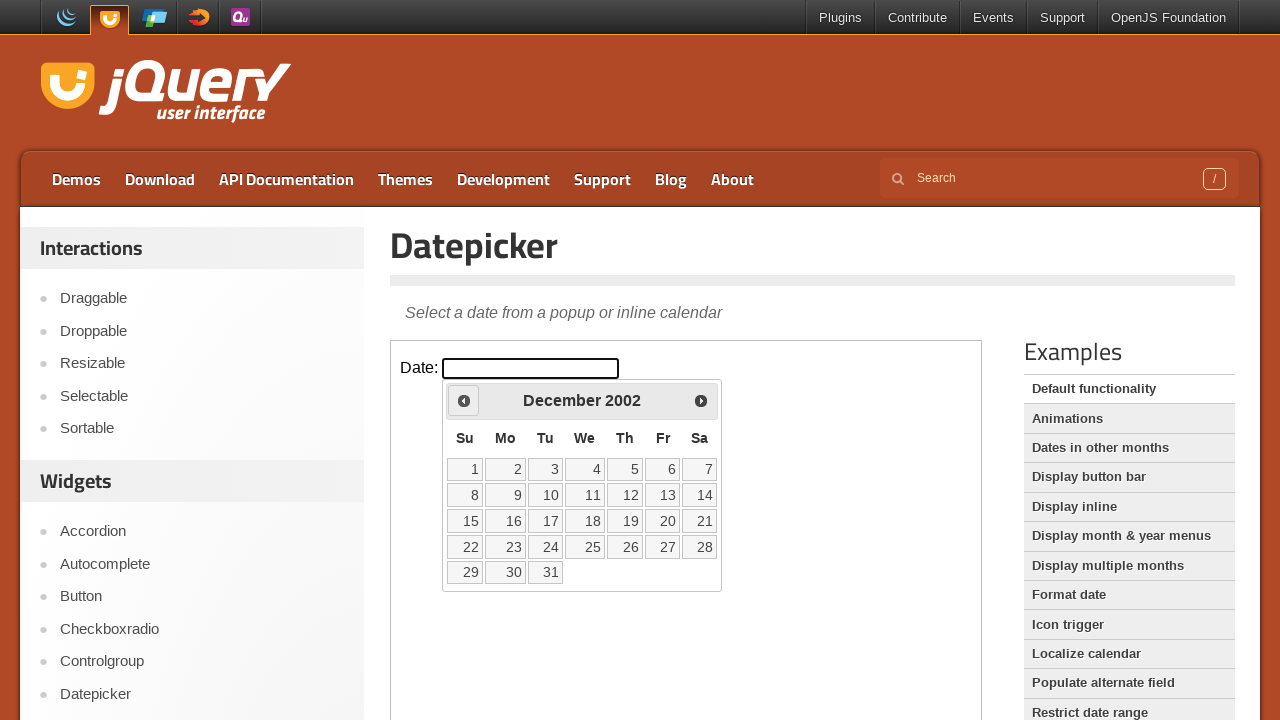

Clicked previous button to navigate back (current year: 2002, target year: 1994) at (464, 400) on iframe.demo-frame >> internal:control=enter-frame >> a.ui-datepicker-prev
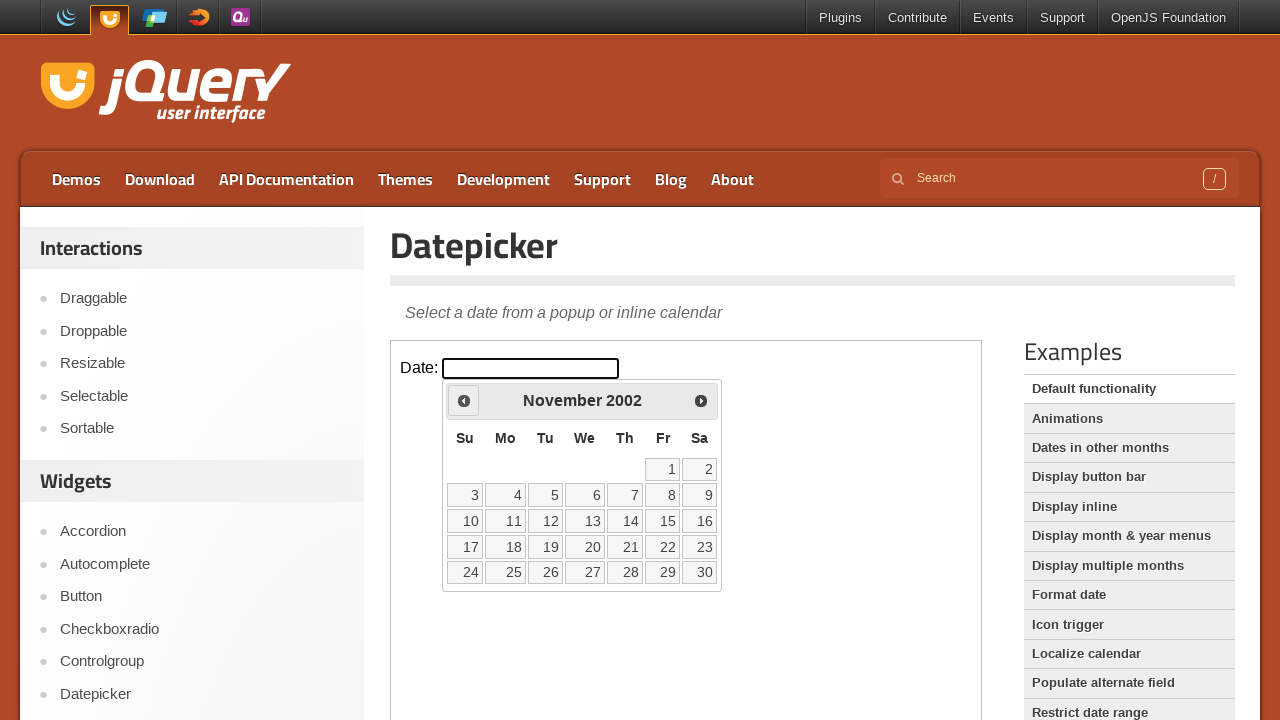

Waited 100ms for navigation animation
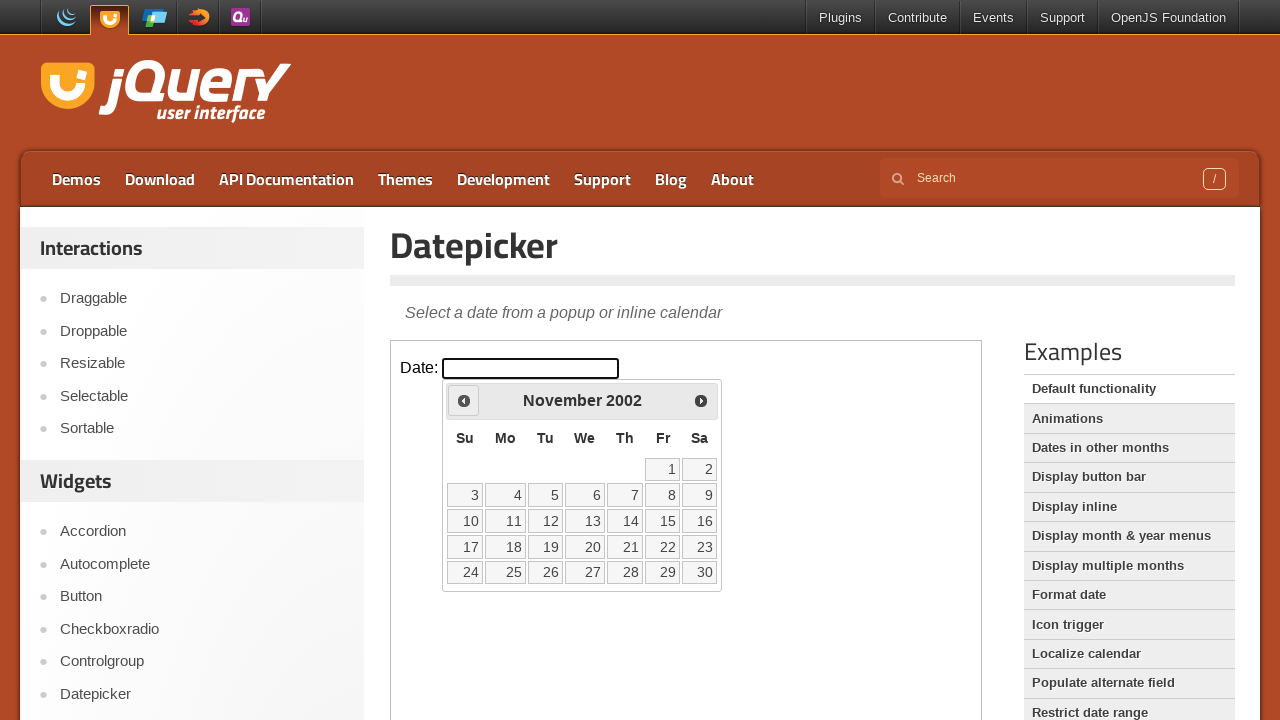

Clicked previous button to navigate back (current year: 2002, target year: 1994) at (464, 400) on iframe.demo-frame >> internal:control=enter-frame >> a.ui-datepicker-prev
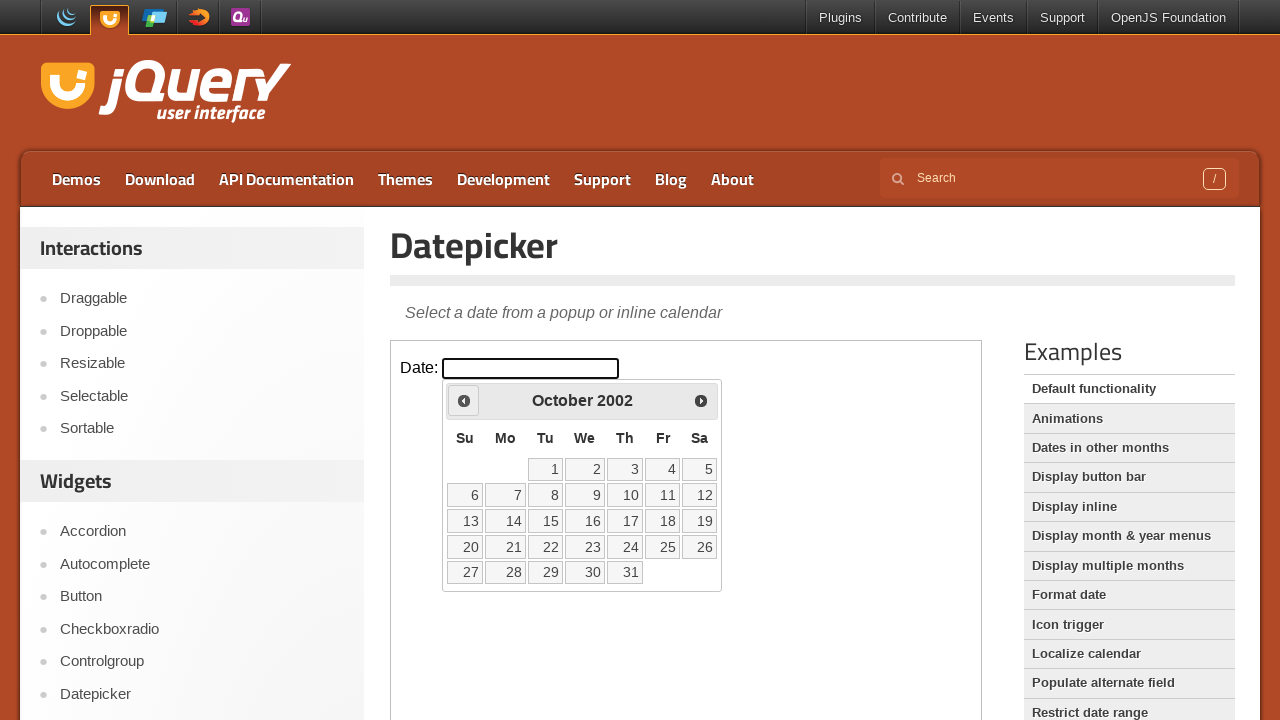

Waited 100ms for navigation animation
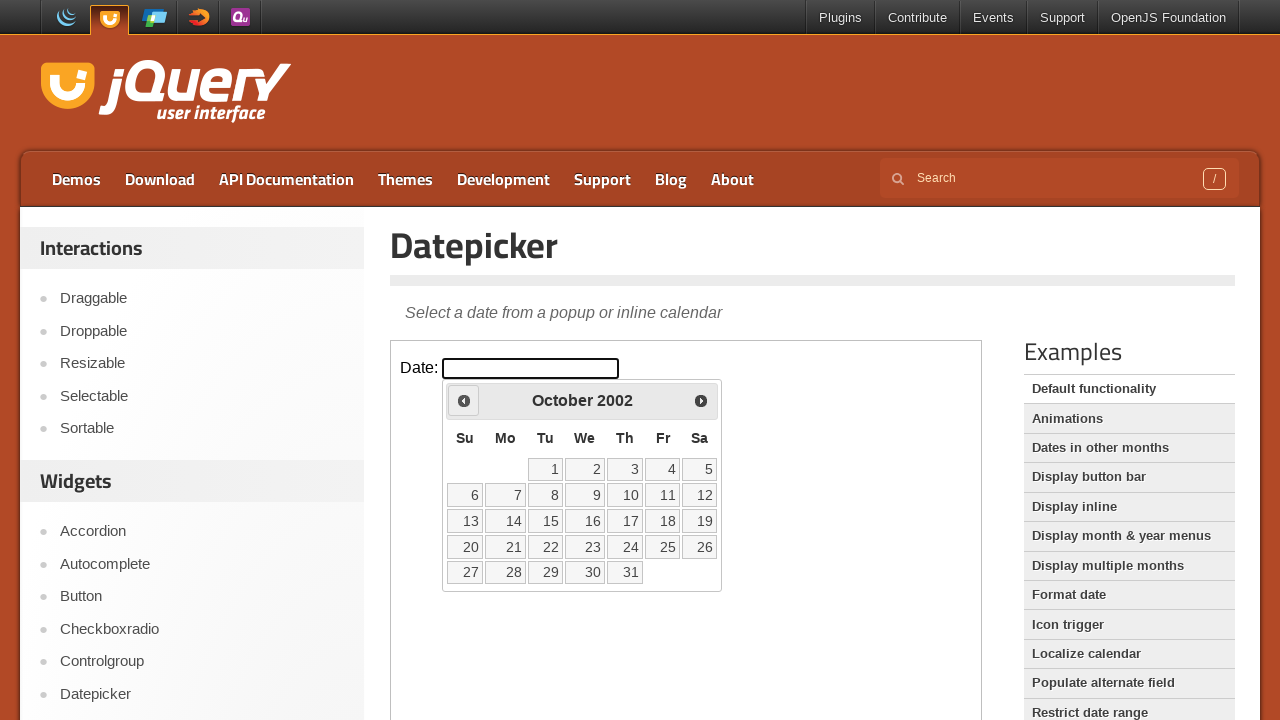

Clicked previous button to navigate back (current year: 2002, target year: 1994) at (464, 400) on iframe.demo-frame >> internal:control=enter-frame >> a.ui-datepicker-prev
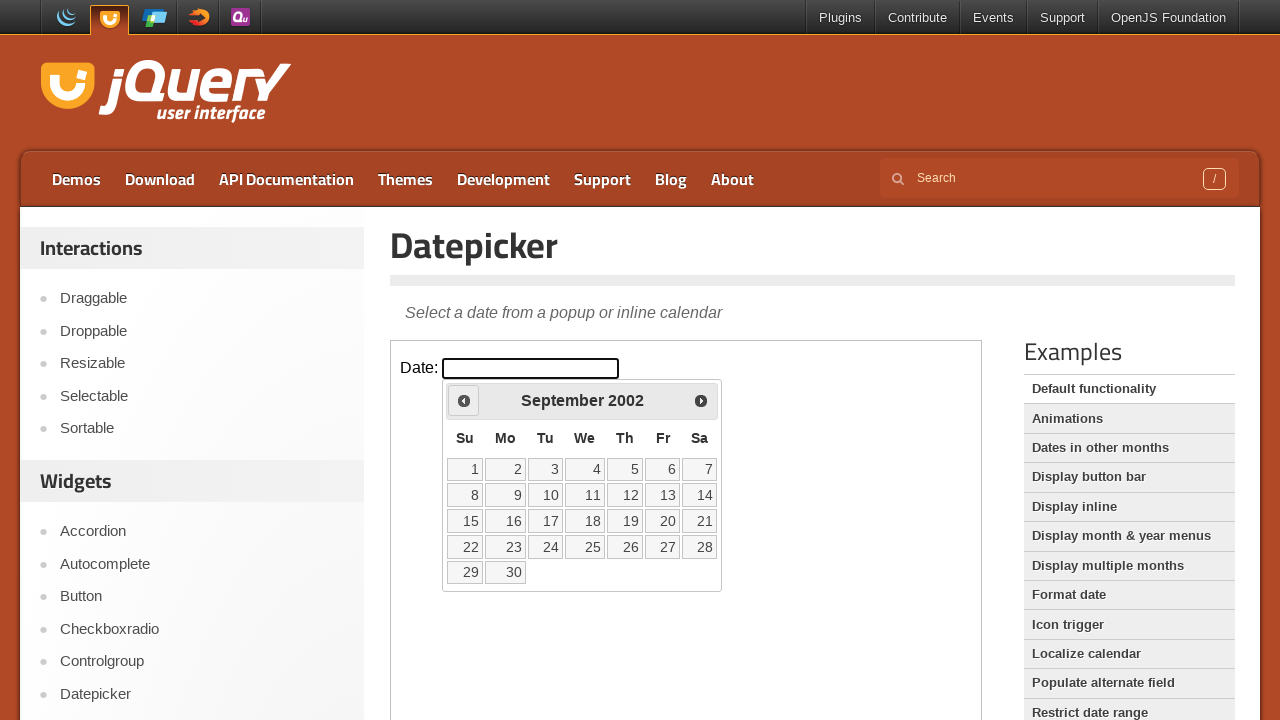

Waited 100ms for navigation animation
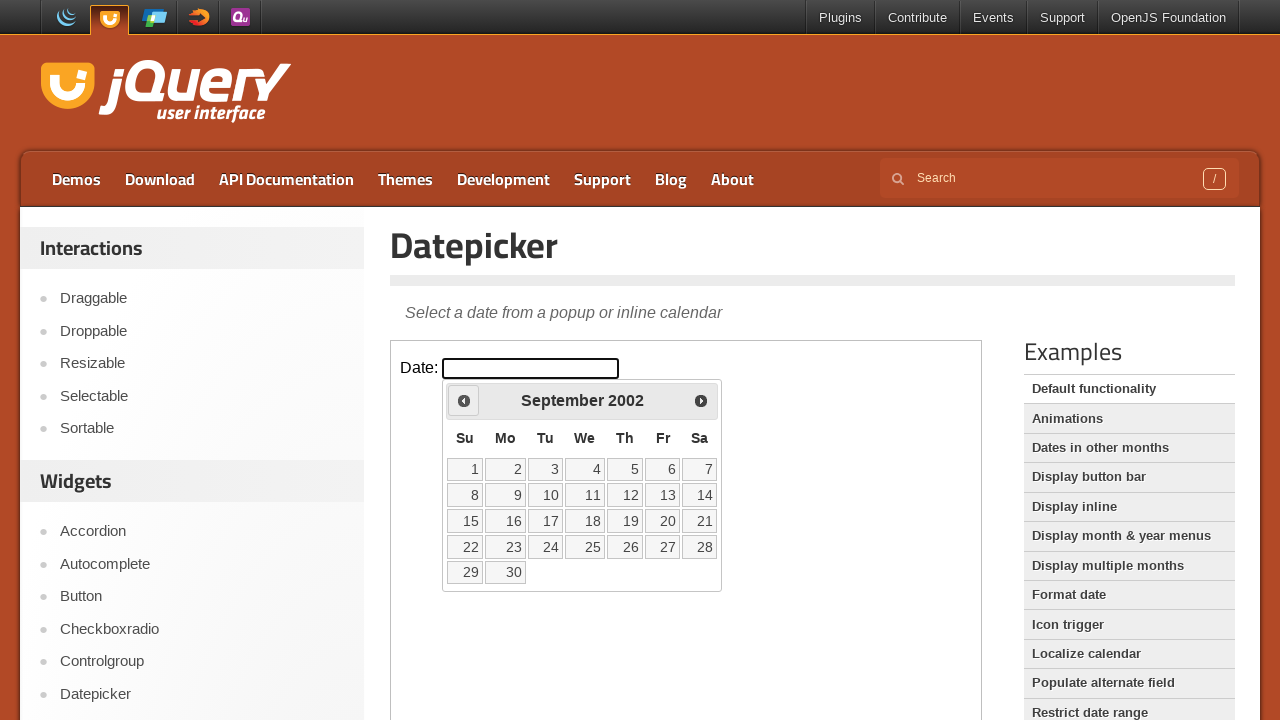

Clicked previous button to navigate back (current year: 2002, target year: 1994) at (464, 400) on iframe.demo-frame >> internal:control=enter-frame >> a.ui-datepicker-prev
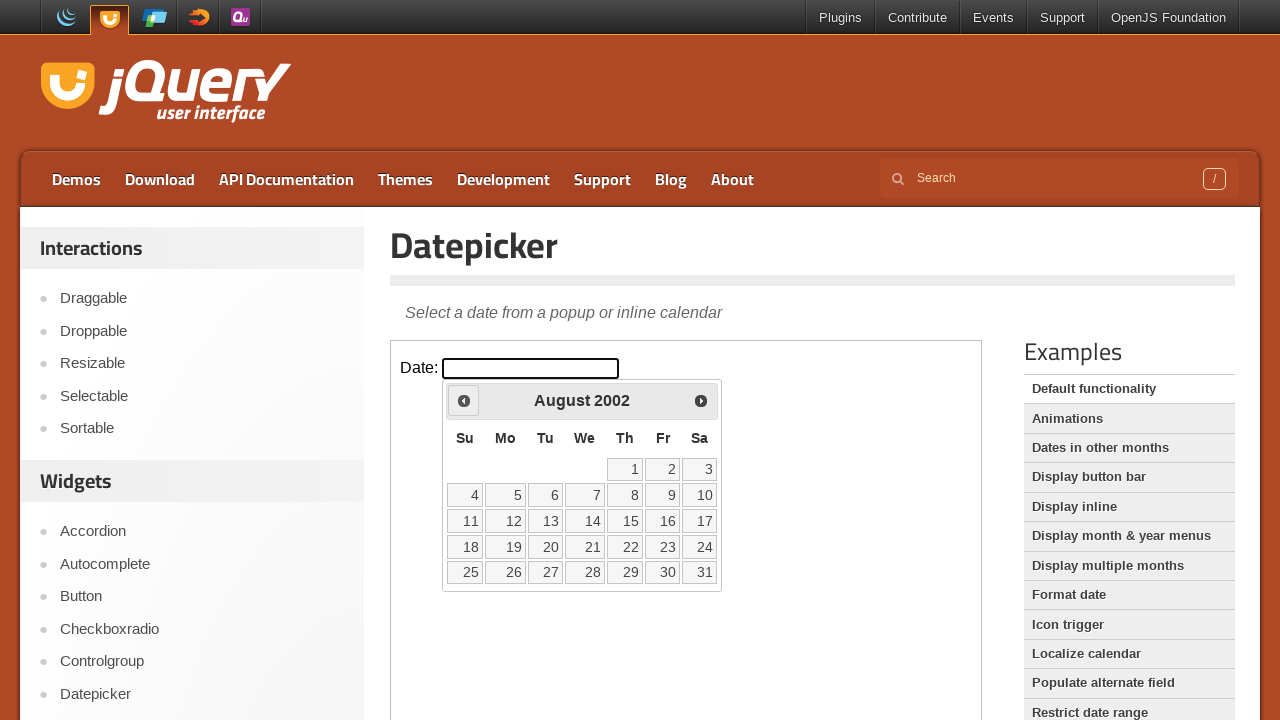

Waited 100ms for navigation animation
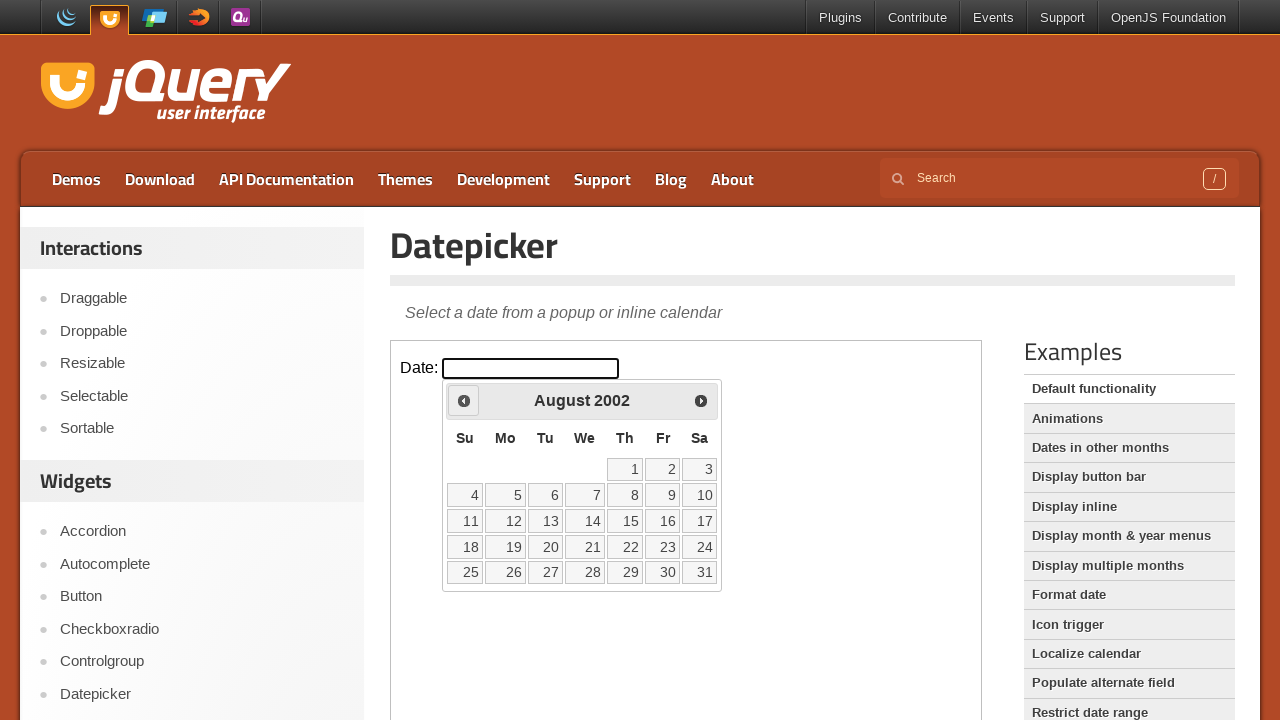

Clicked previous button to navigate back (current year: 2002, target year: 1994) at (464, 400) on iframe.demo-frame >> internal:control=enter-frame >> a.ui-datepicker-prev
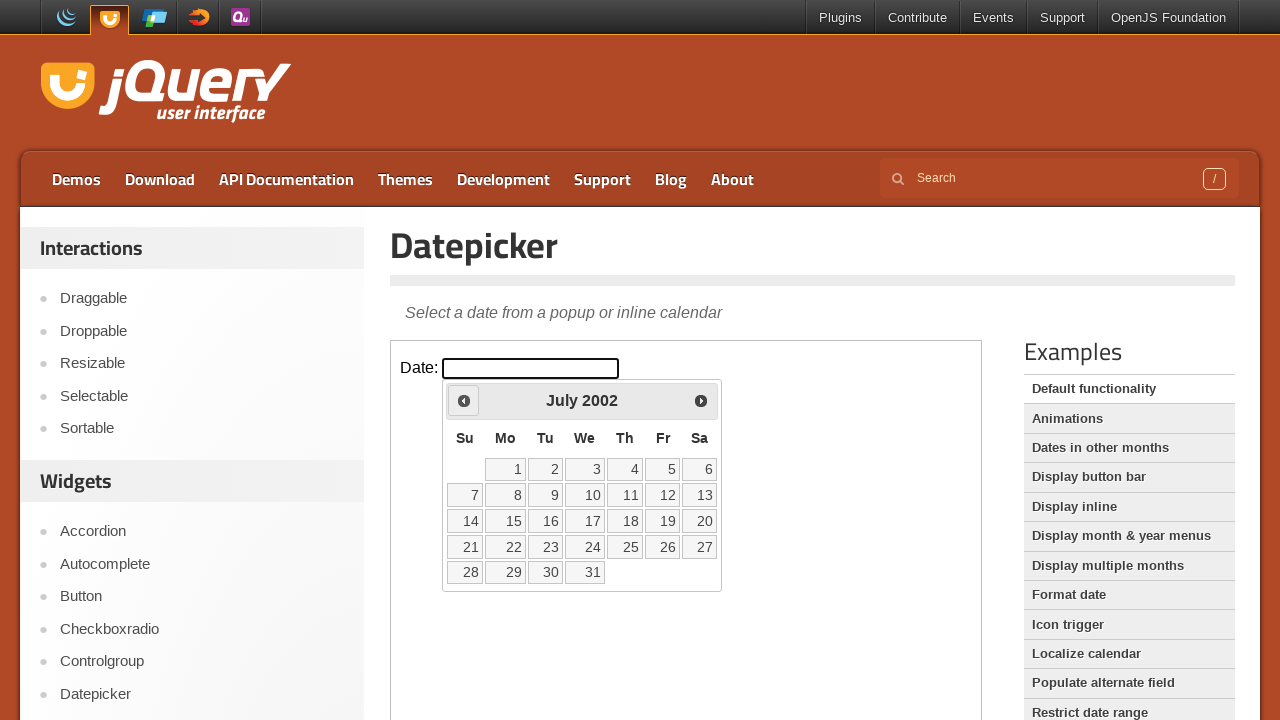

Waited 100ms for navigation animation
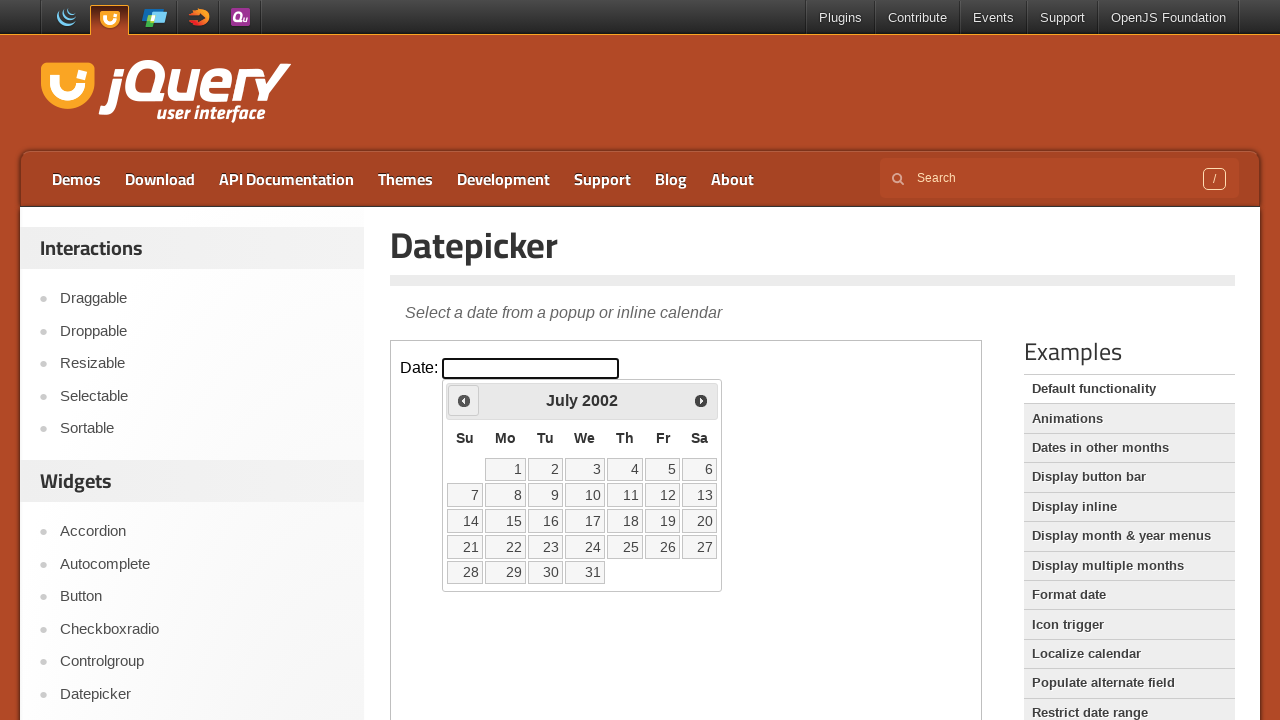

Clicked previous button to navigate back (current year: 2002, target year: 1994) at (464, 400) on iframe.demo-frame >> internal:control=enter-frame >> a.ui-datepicker-prev
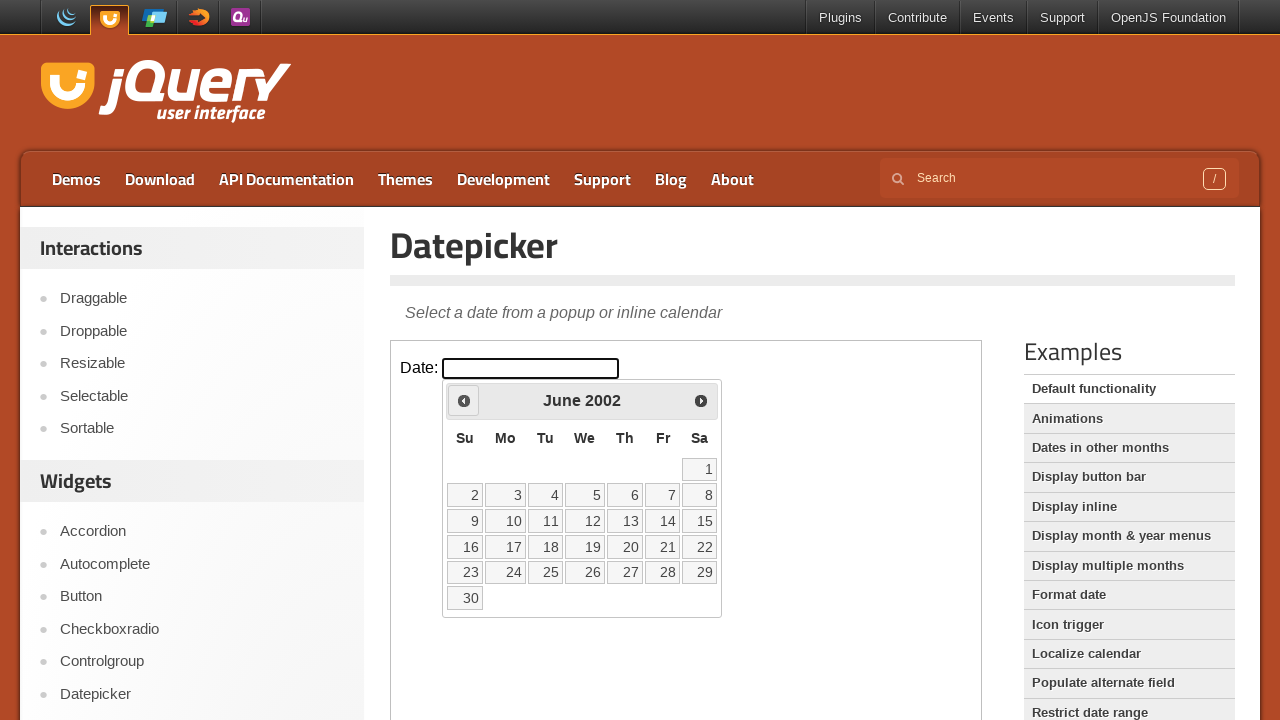

Waited 100ms for navigation animation
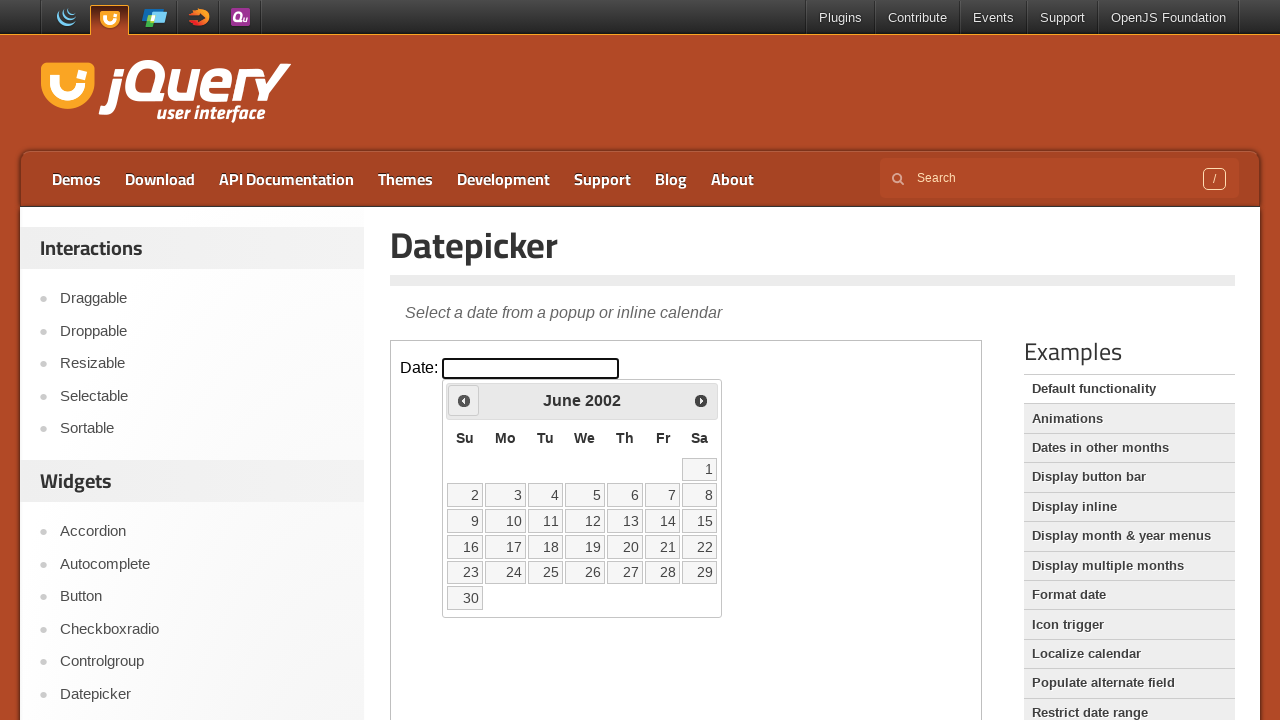

Clicked previous button to navigate back (current year: 2002, target year: 1994) at (464, 400) on iframe.demo-frame >> internal:control=enter-frame >> a.ui-datepicker-prev
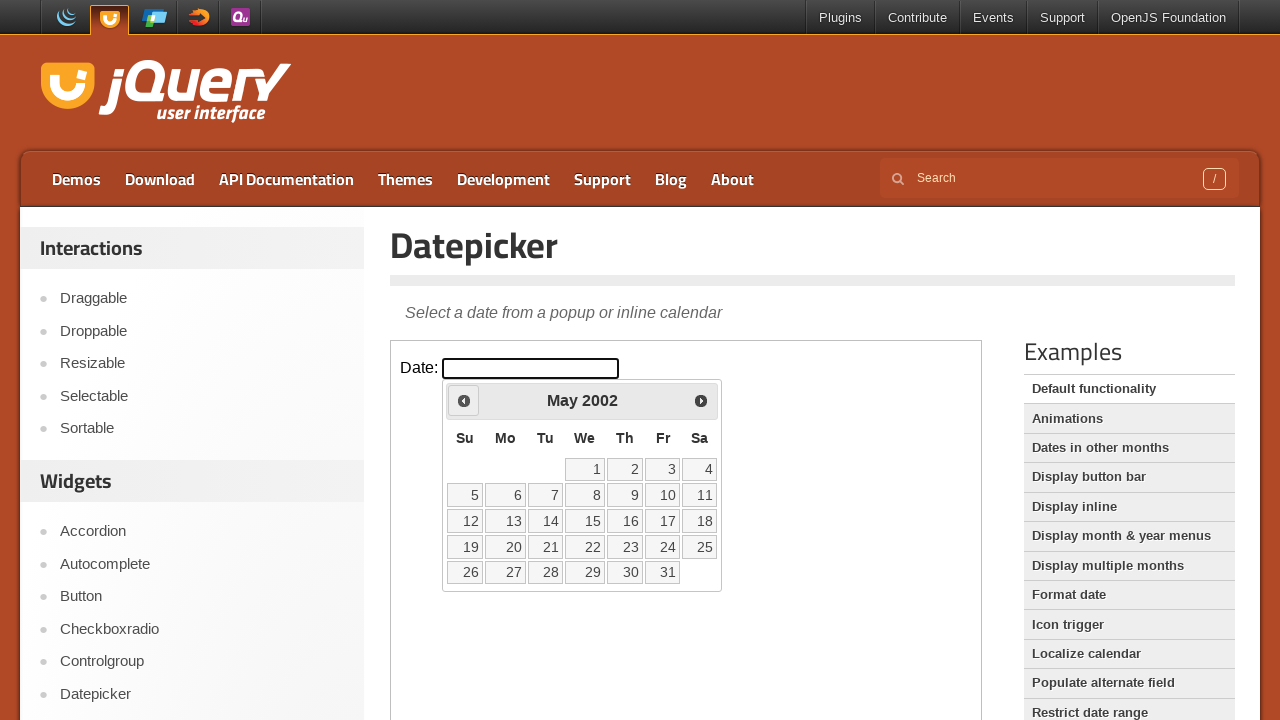

Waited 100ms for navigation animation
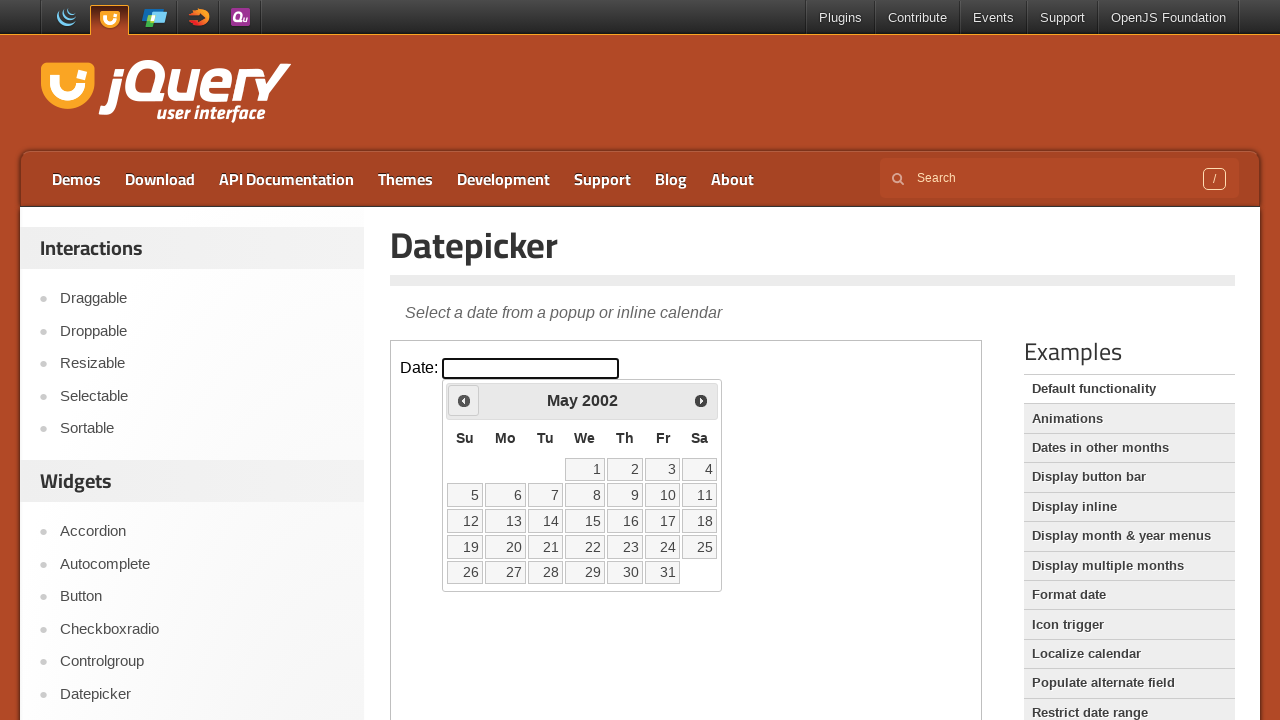

Clicked previous button to navigate back (current year: 2002, target year: 1994) at (464, 400) on iframe.demo-frame >> internal:control=enter-frame >> a.ui-datepicker-prev
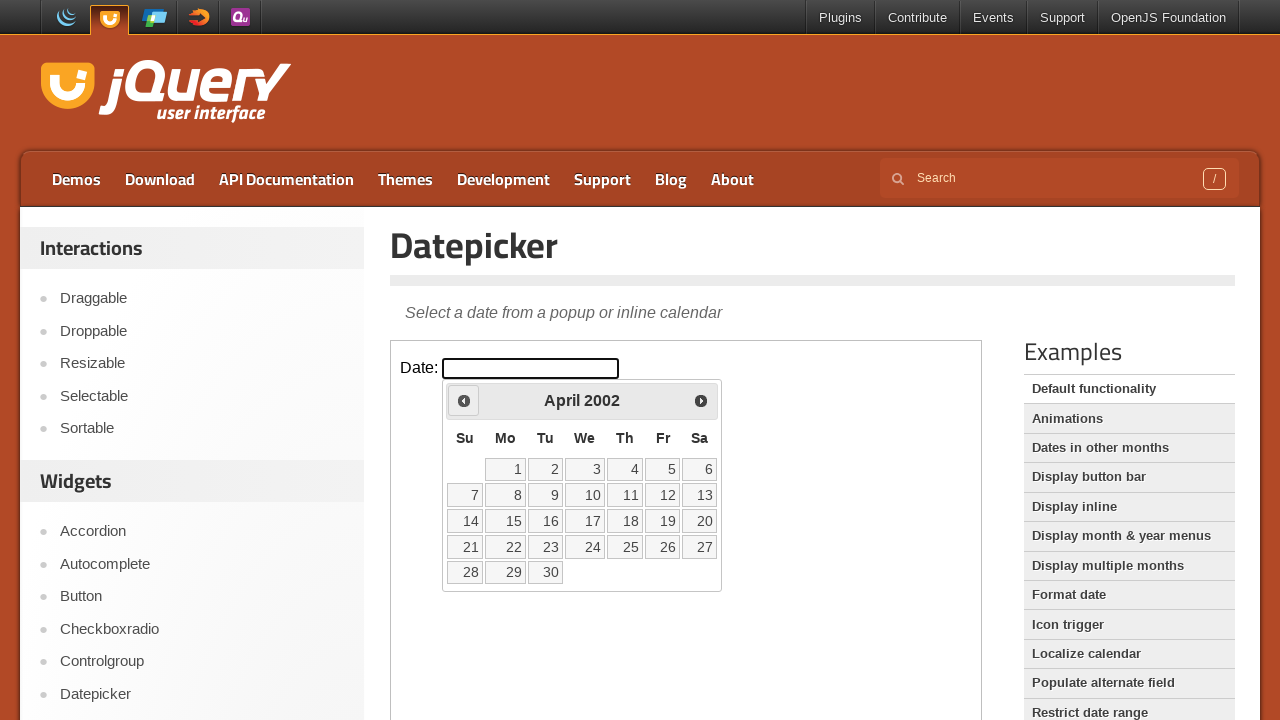

Waited 100ms for navigation animation
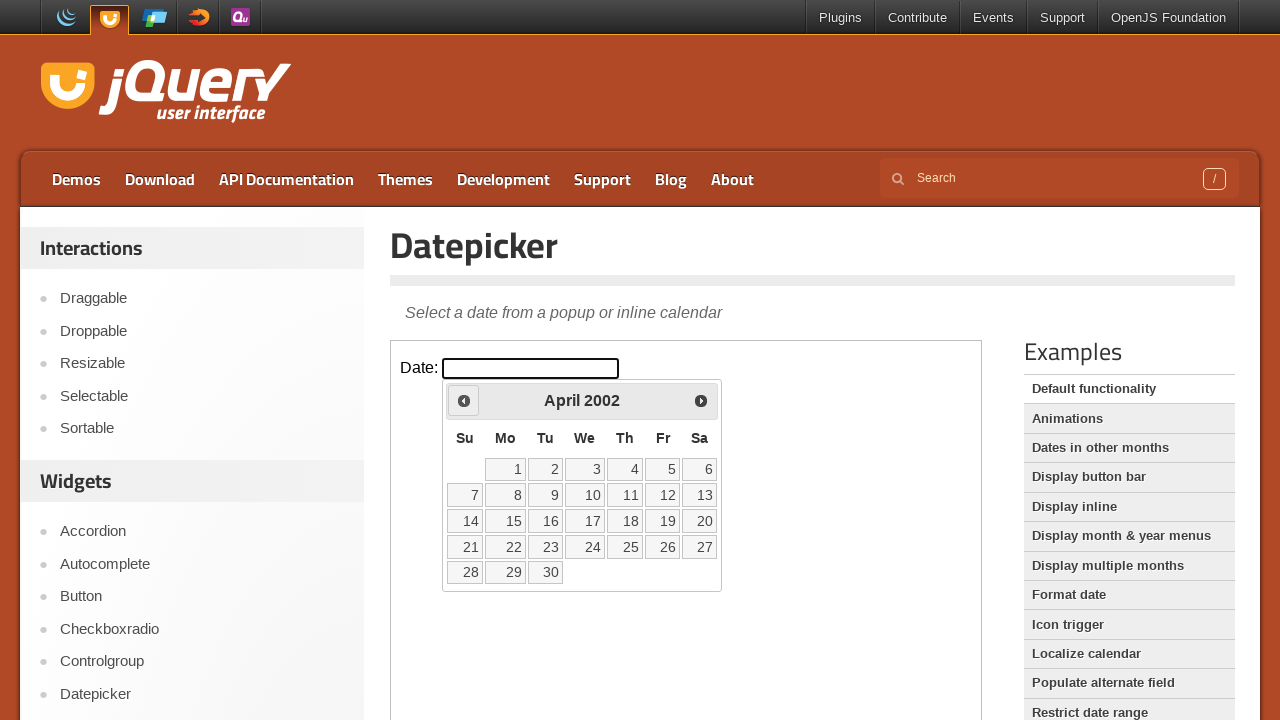

Clicked previous button to navigate back (current year: 2002, target year: 1994) at (464, 400) on iframe.demo-frame >> internal:control=enter-frame >> a.ui-datepicker-prev
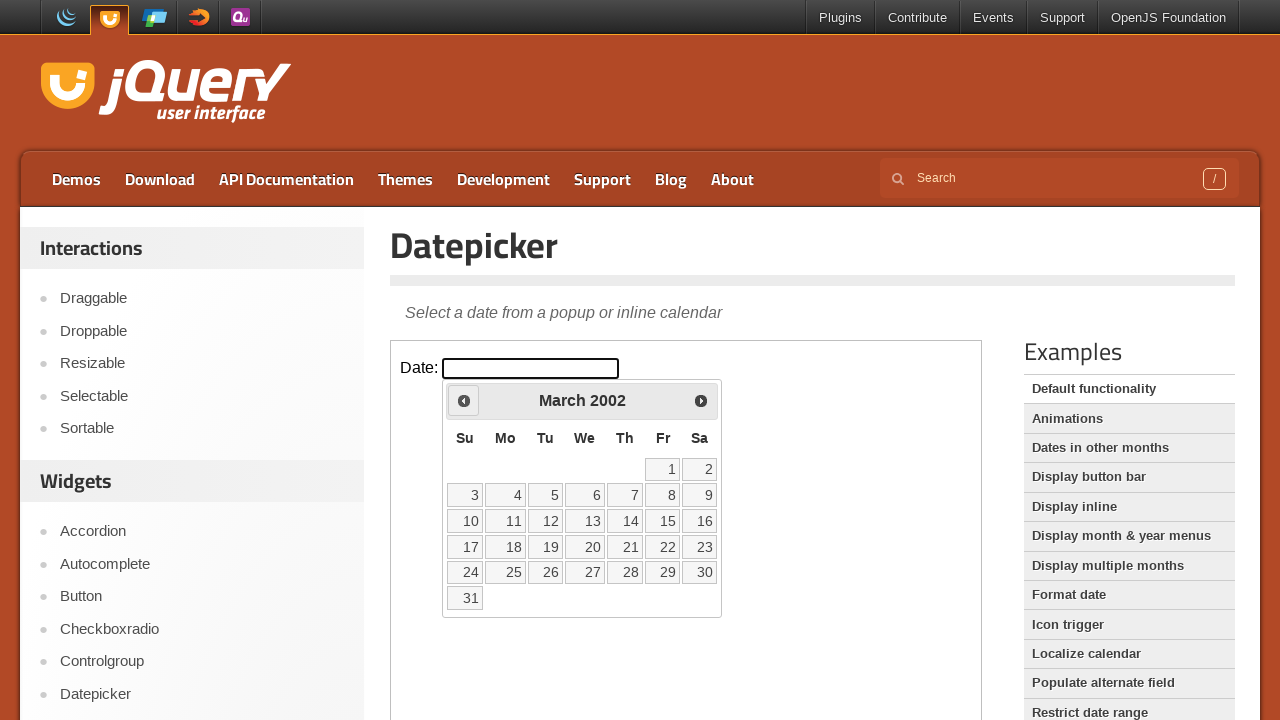

Waited 100ms for navigation animation
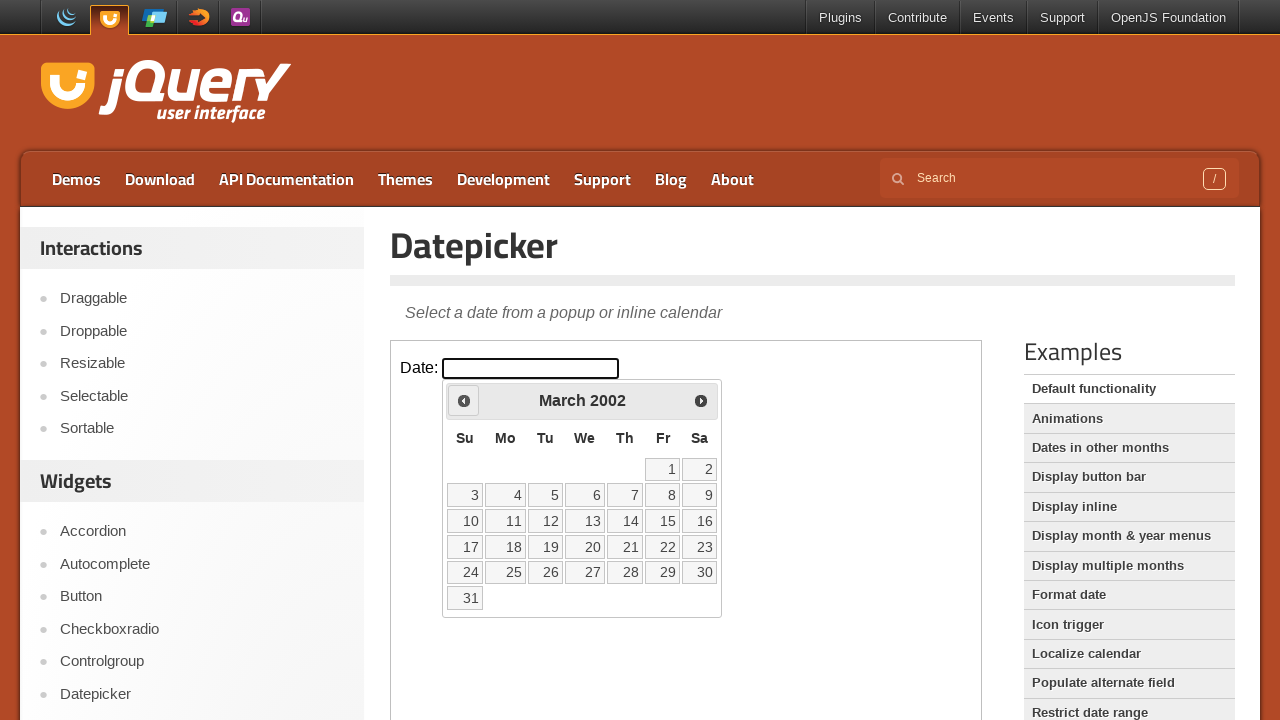

Clicked previous button to navigate back (current year: 2002, target year: 1994) at (464, 400) on iframe.demo-frame >> internal:control=enter-frame >> a.ui-datepicker-prev
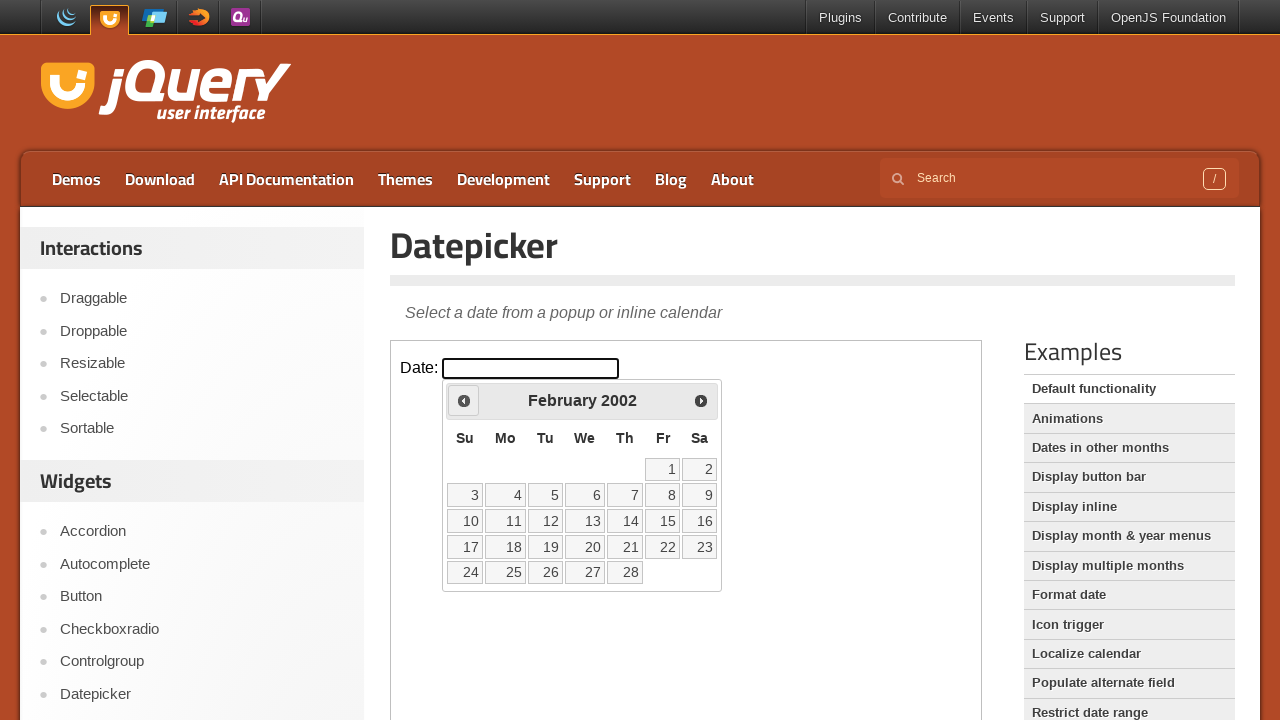

Waited 100ms for navigation animation
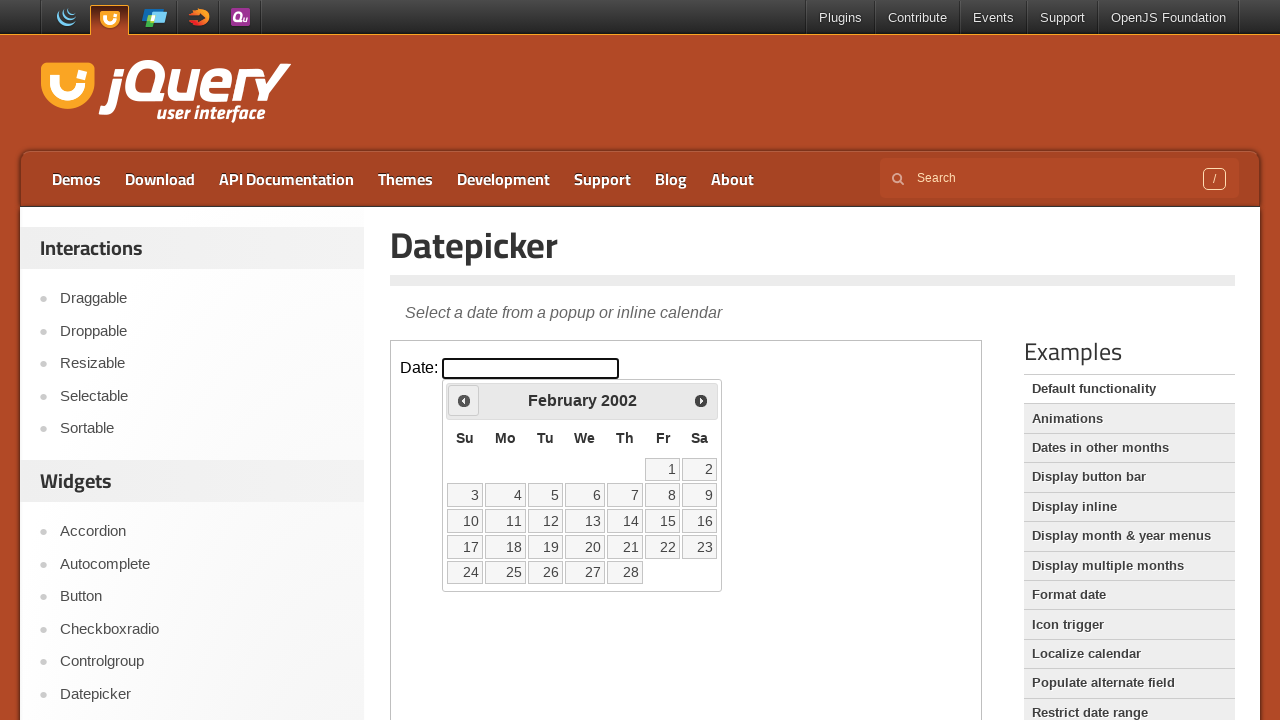

Clicked previous button to navigate back (current year: 2002, target year: 1994) at (464, 400) on iframe.demo-frame >> internal:control=enter-frame >> a.ui-datepicker-prev
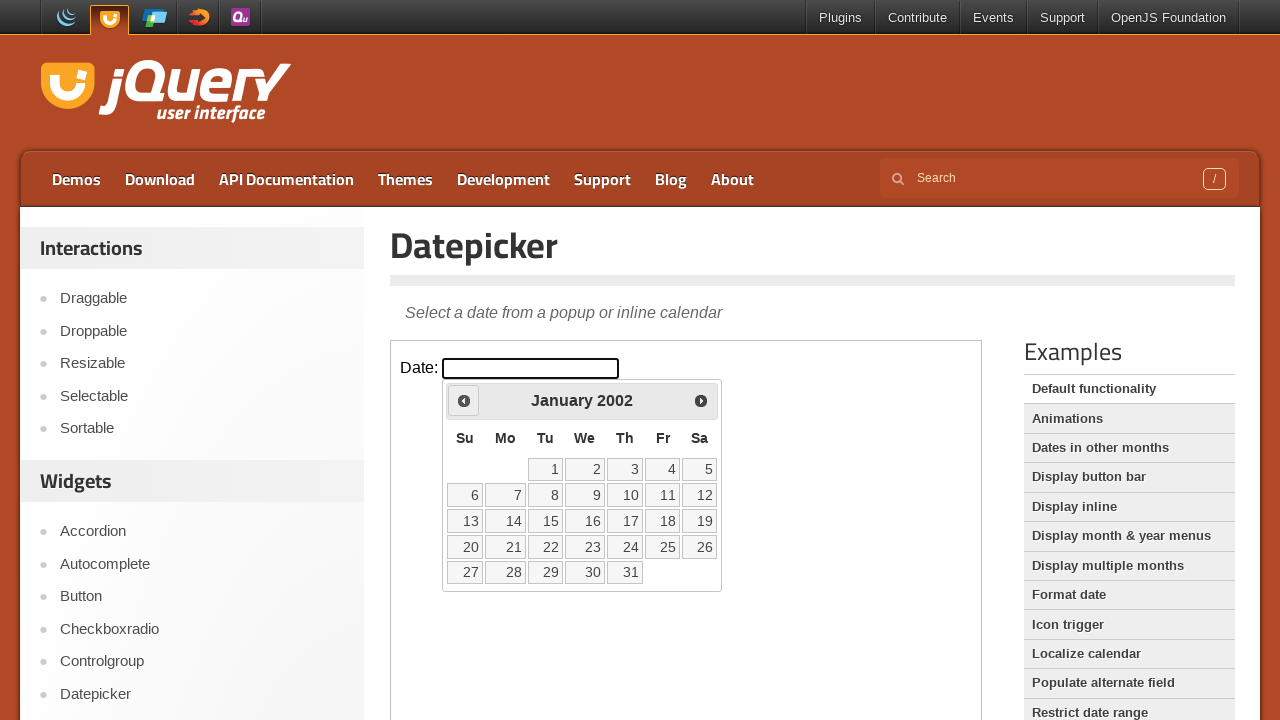

Waited 100ms for navigation animation
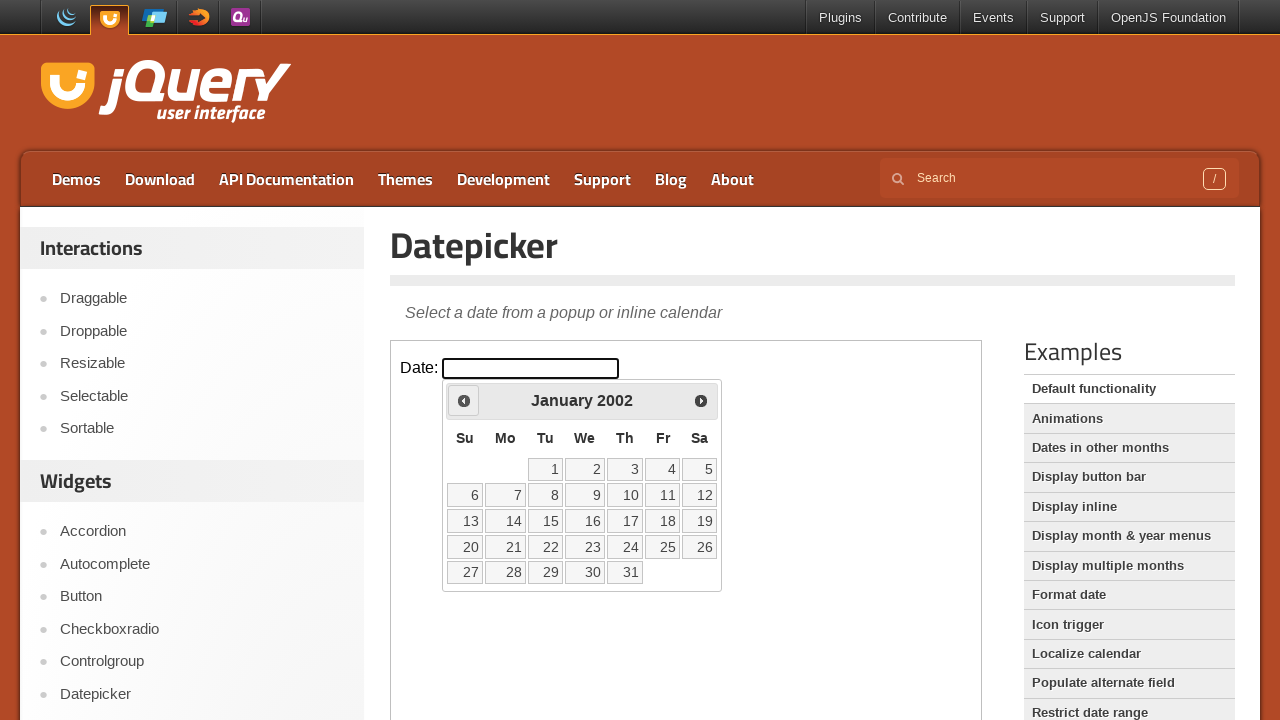

Clicked previous button to navigate back (current year: 2002, target year: 1994) at (464, 400) on iframe.demo-frame >> internal:control=enter-frame >> a.ui-datepicker-prev
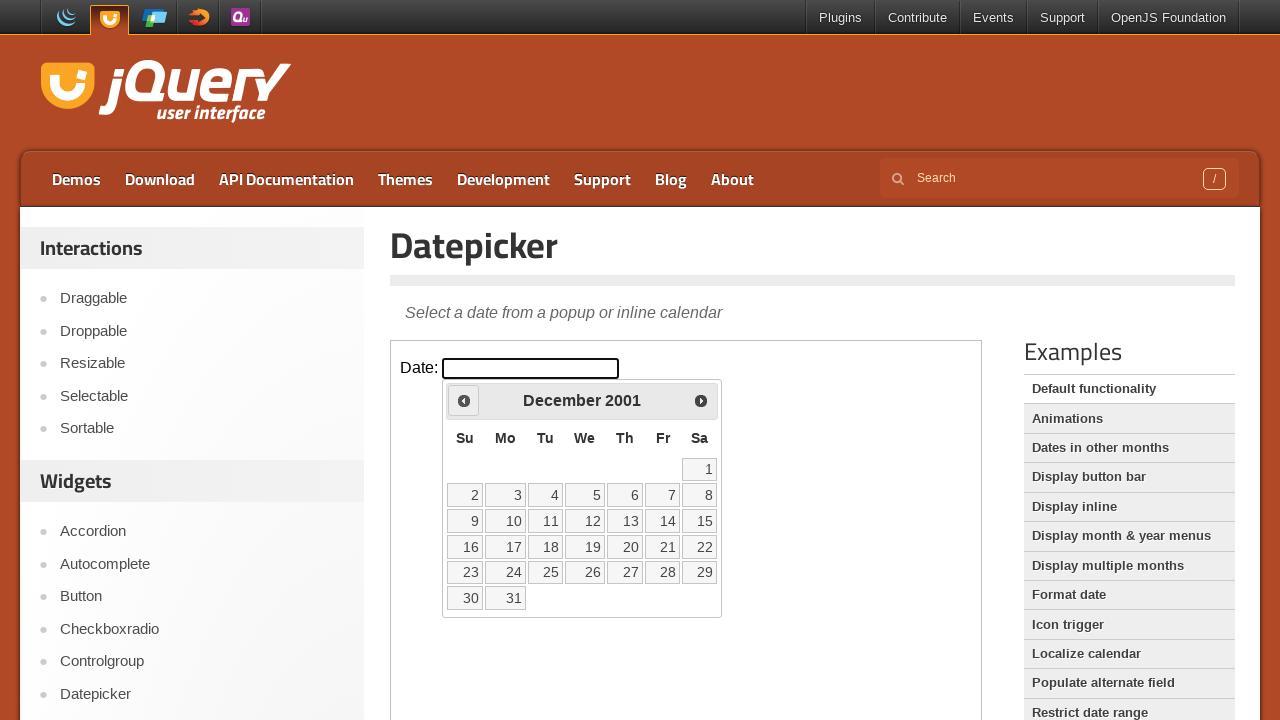

Waited 100ms for navigation animation
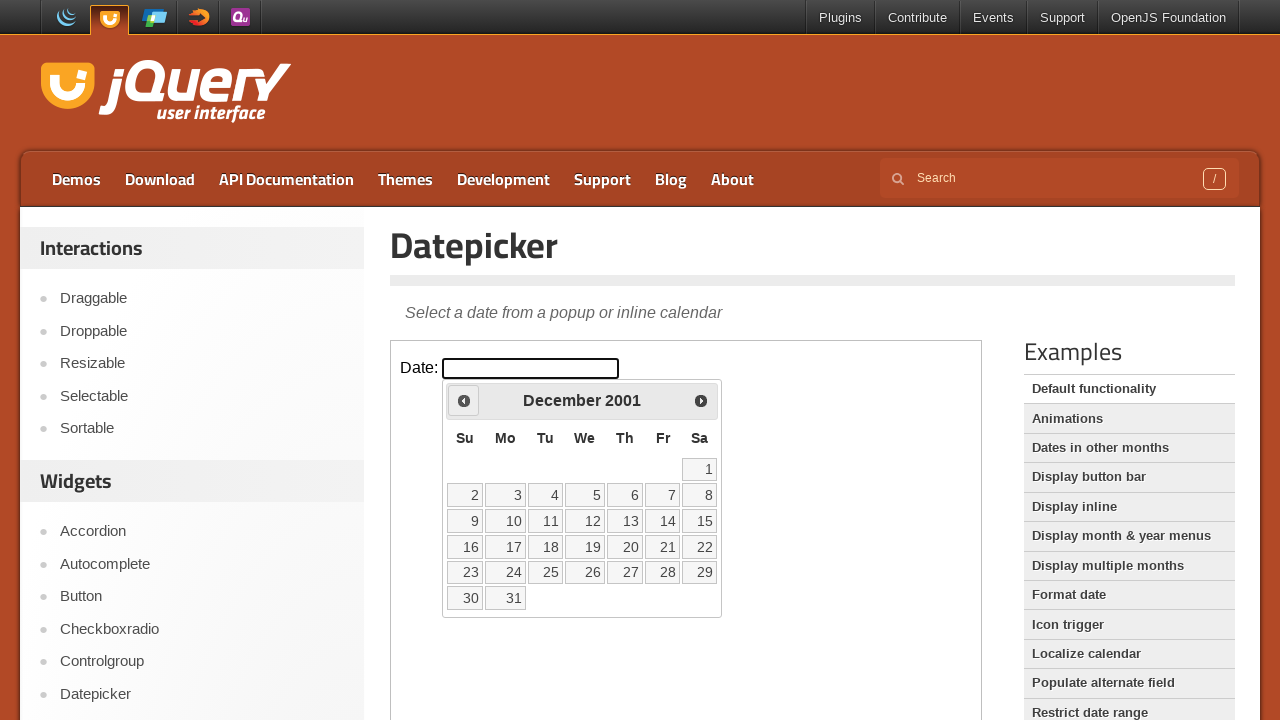

Clicked previous button to navigate back (current year: 2001, target year: 1994) at (464, 400) on iframe.demo-frame >> internal:control=enter-frame >> a.ui-datepicker-prev
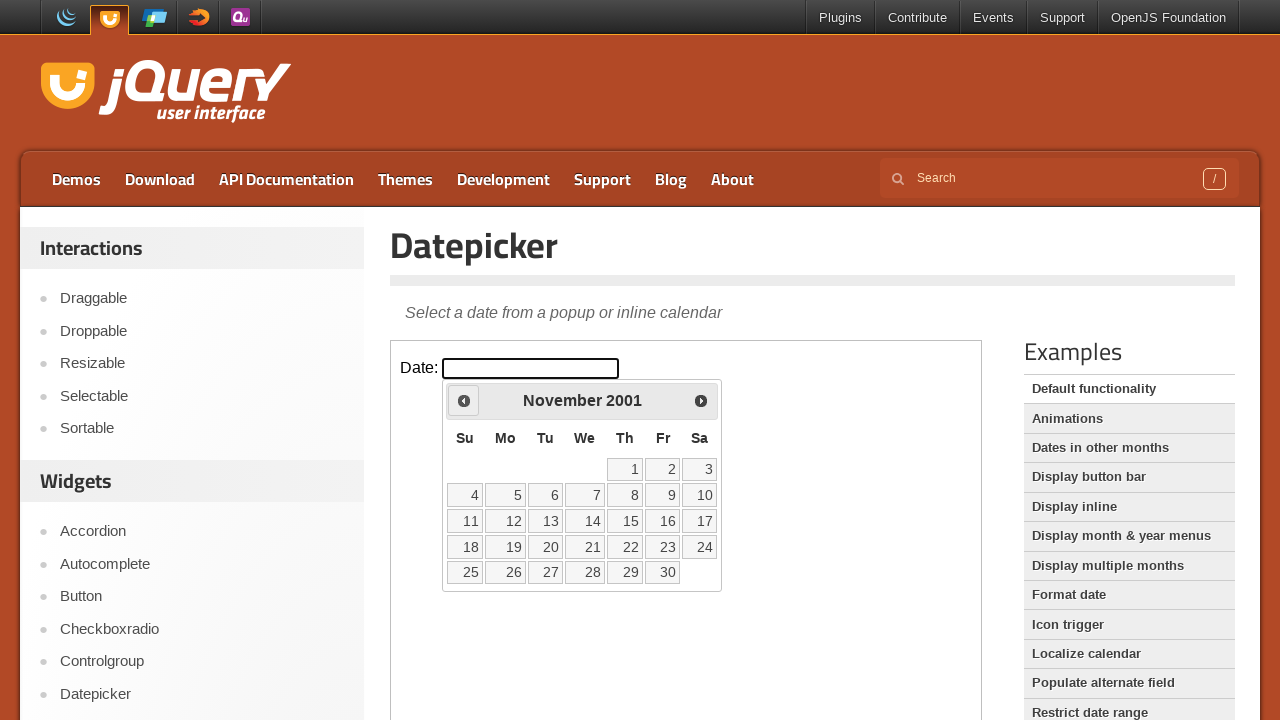

Waited 100ms for navigation animation
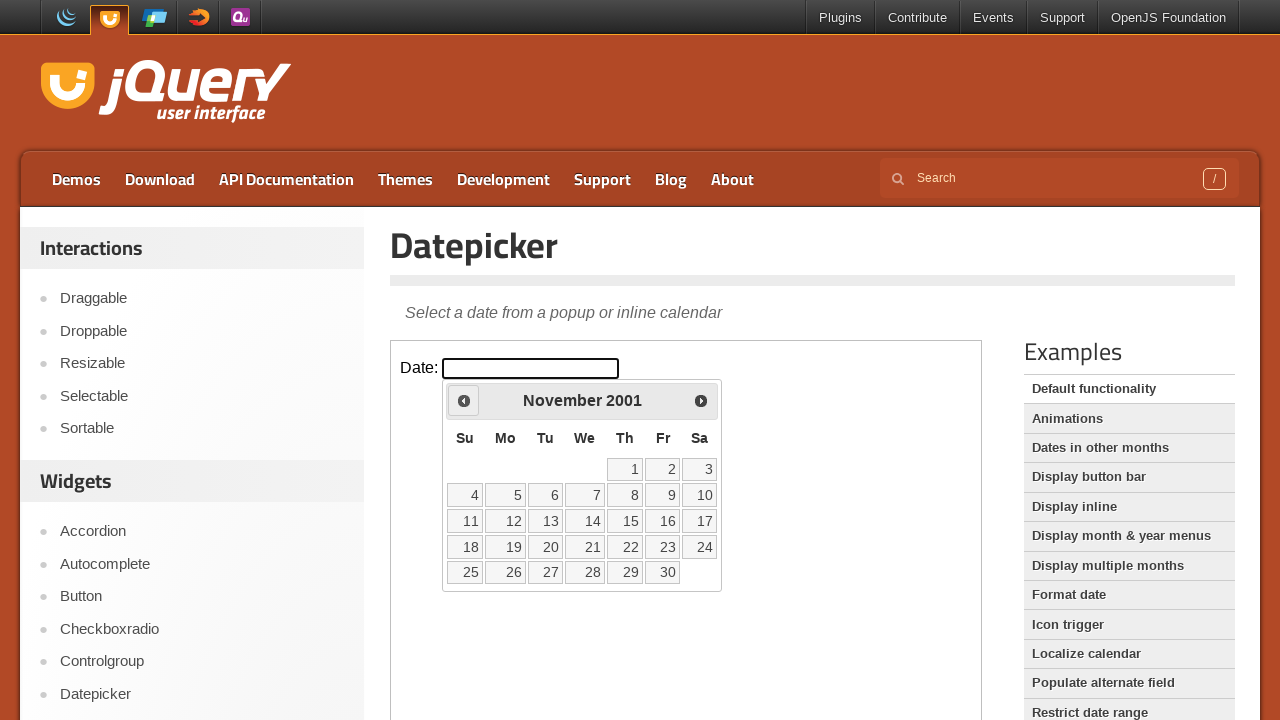

Clicked previous button to navigate back (current year: 2001, target year: 1994) at (464, 400) on iframe.demo-frame >> internal:control=enter-frame >> a.ui-datepicker-prev
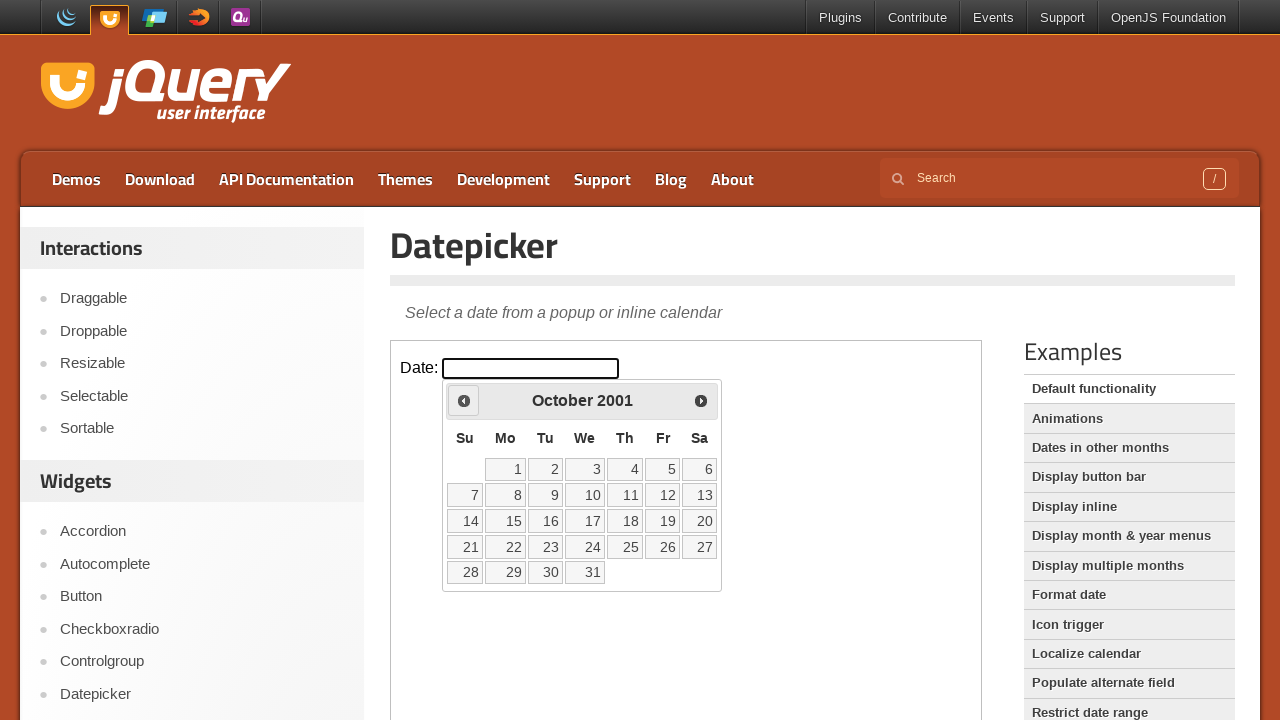

Waited 100ms for navigation animation
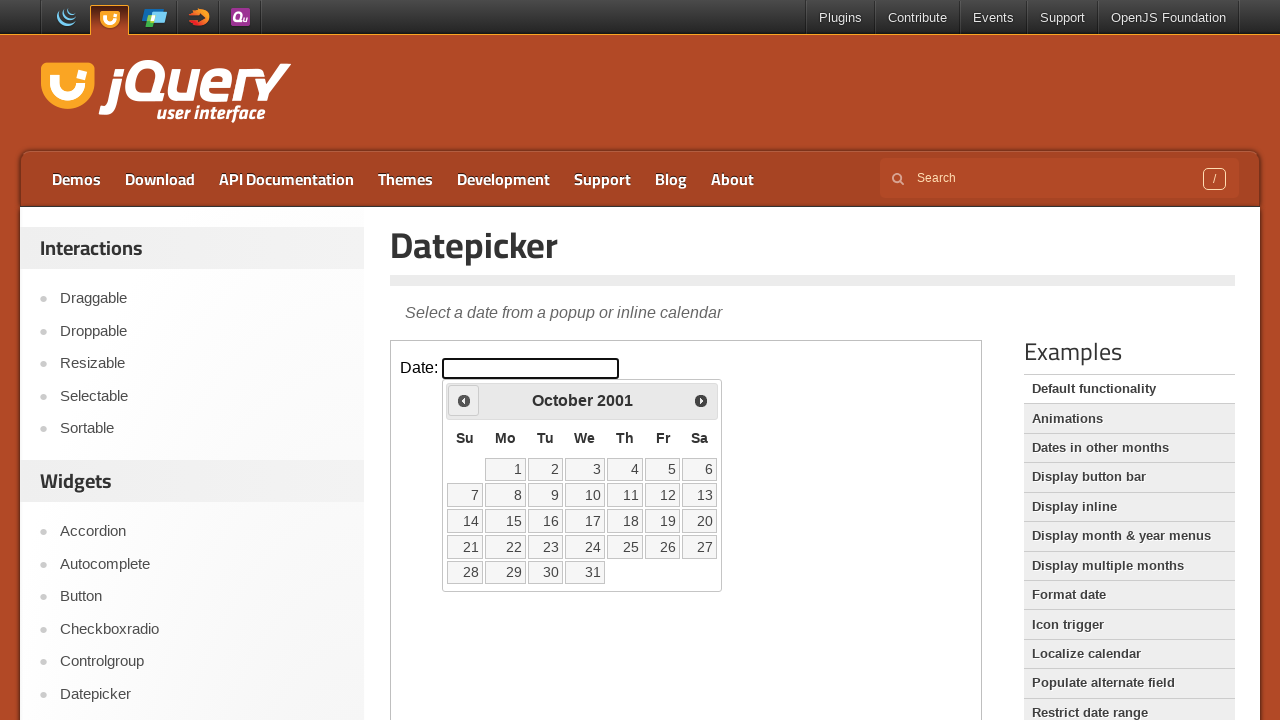

Clicked previous button to navigate back (current year: 2001, target year: 1994) at (464, 400) on iframe.demo-frame >> internal:control=enter-frame >> a.ui-datepicker-prev
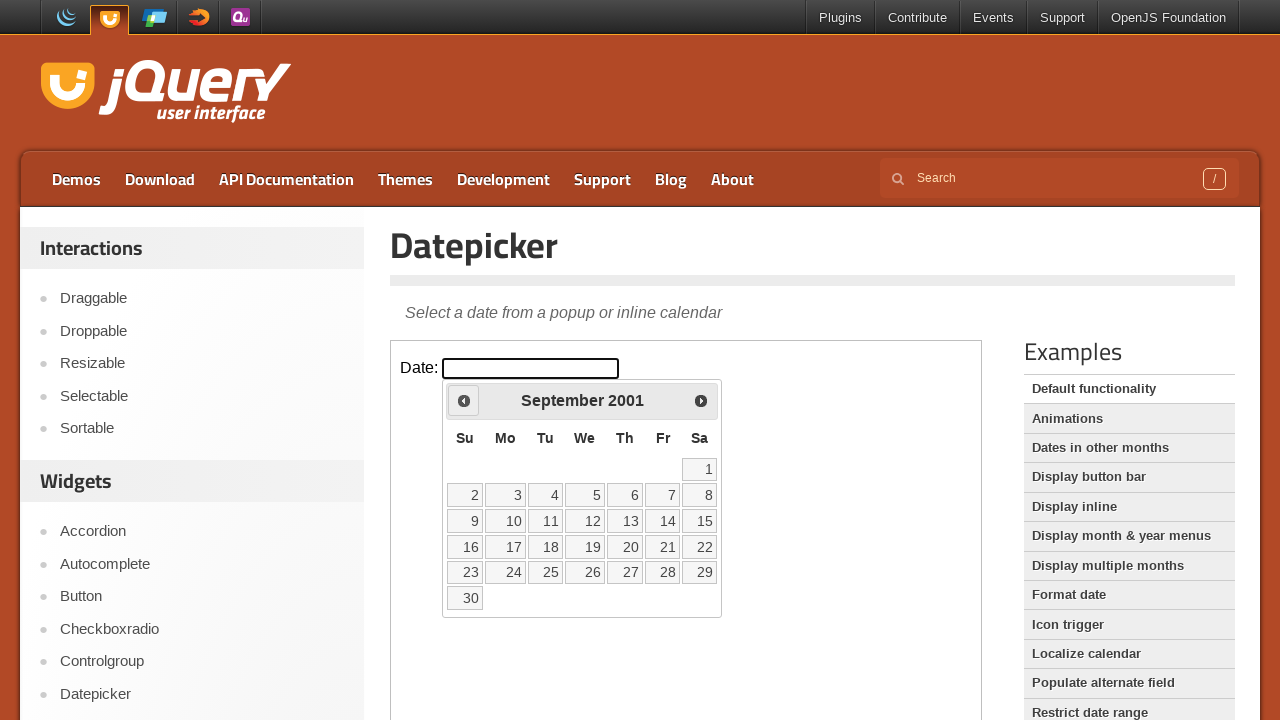

Waited 100ms for navigation animation
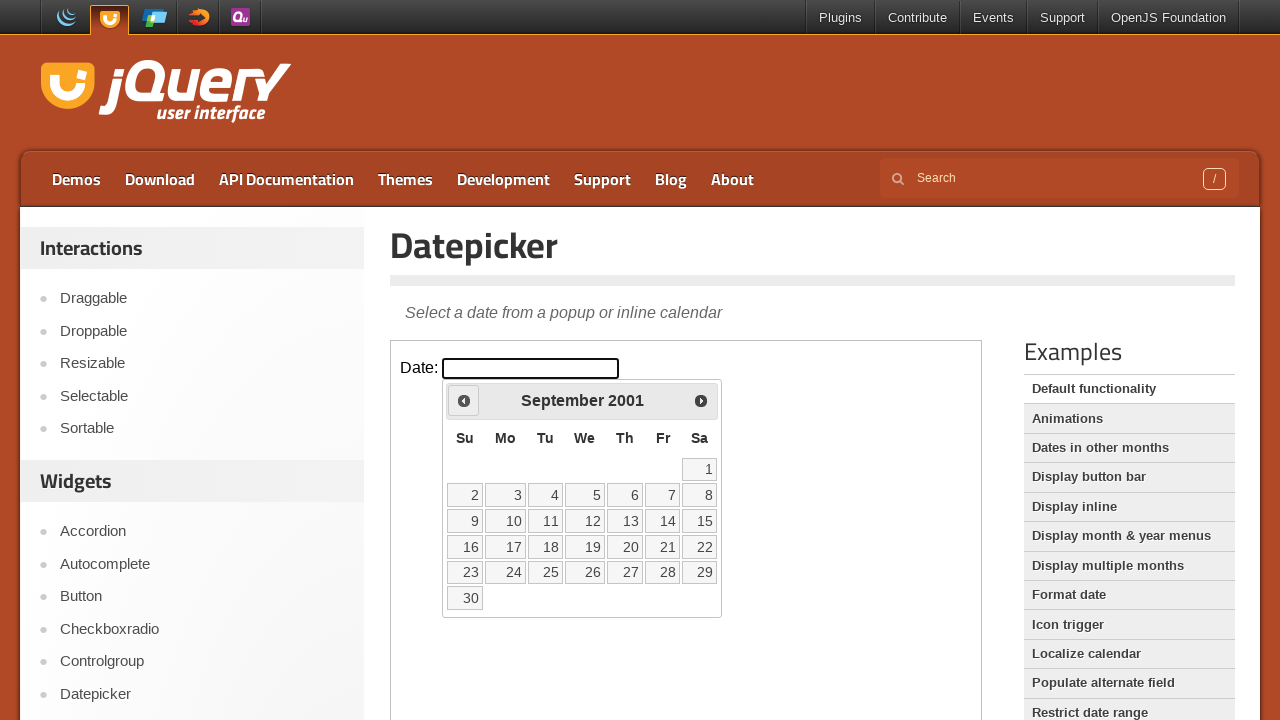

Clicked previous button to navigate back (current year: 2001, target year: 1994) at (464, 400) on iframe.demo-frame >> internal:control=enter-frame >> a.ui-datepicker-prev
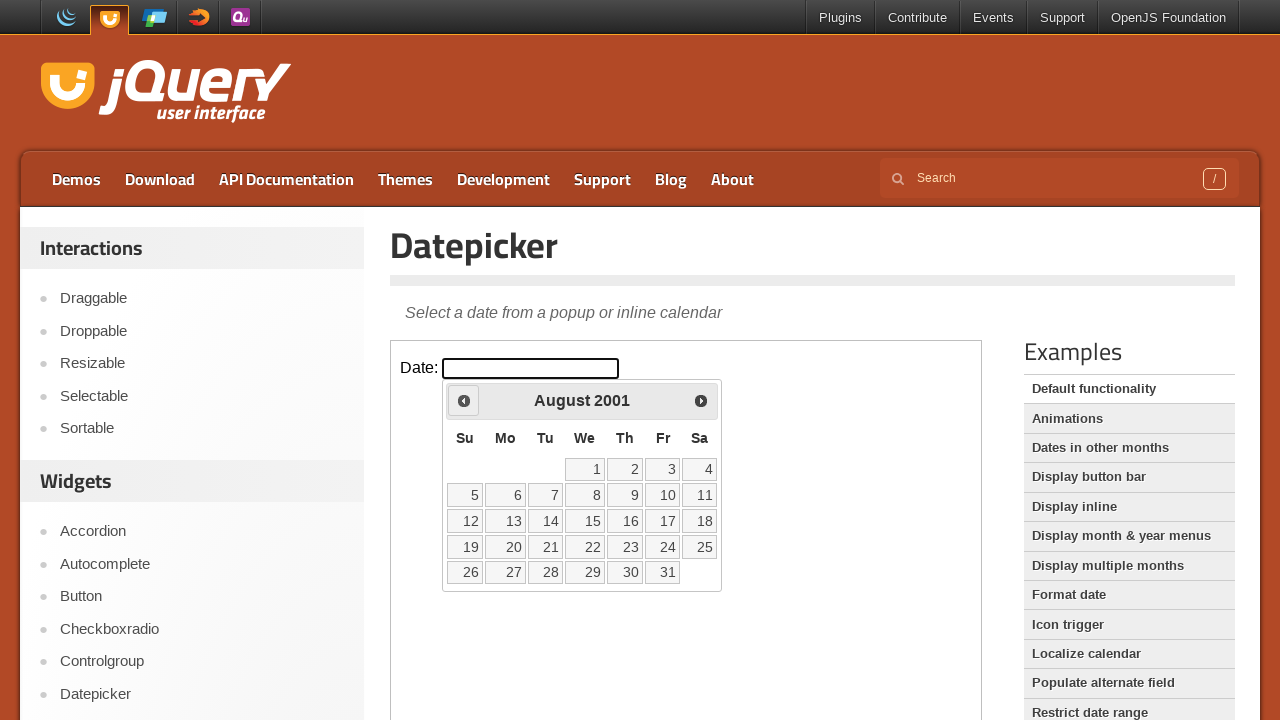

Waited 100ms for navigation animation
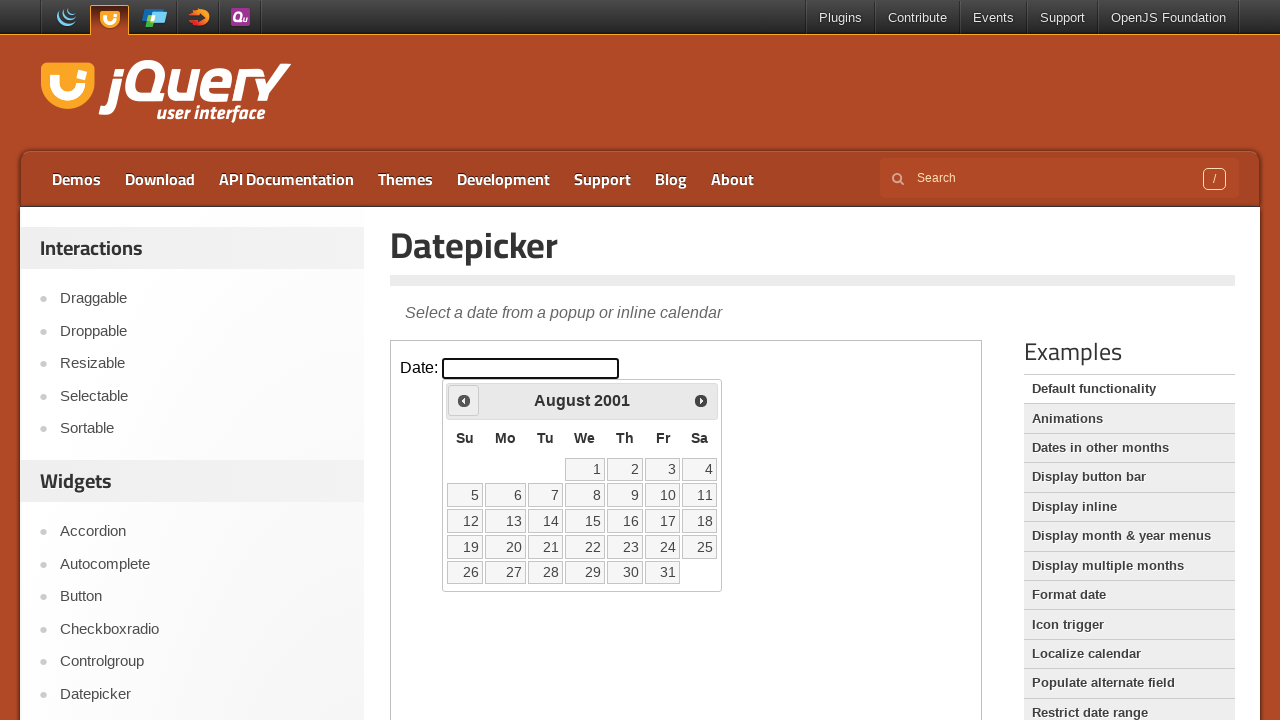

Clicked previous button to navigate back (current year: 2001, target year: 1994) at (464, 400) on iframe.demo-frame >> internal:control=enter-frame >> a.ui-datepicker-prev
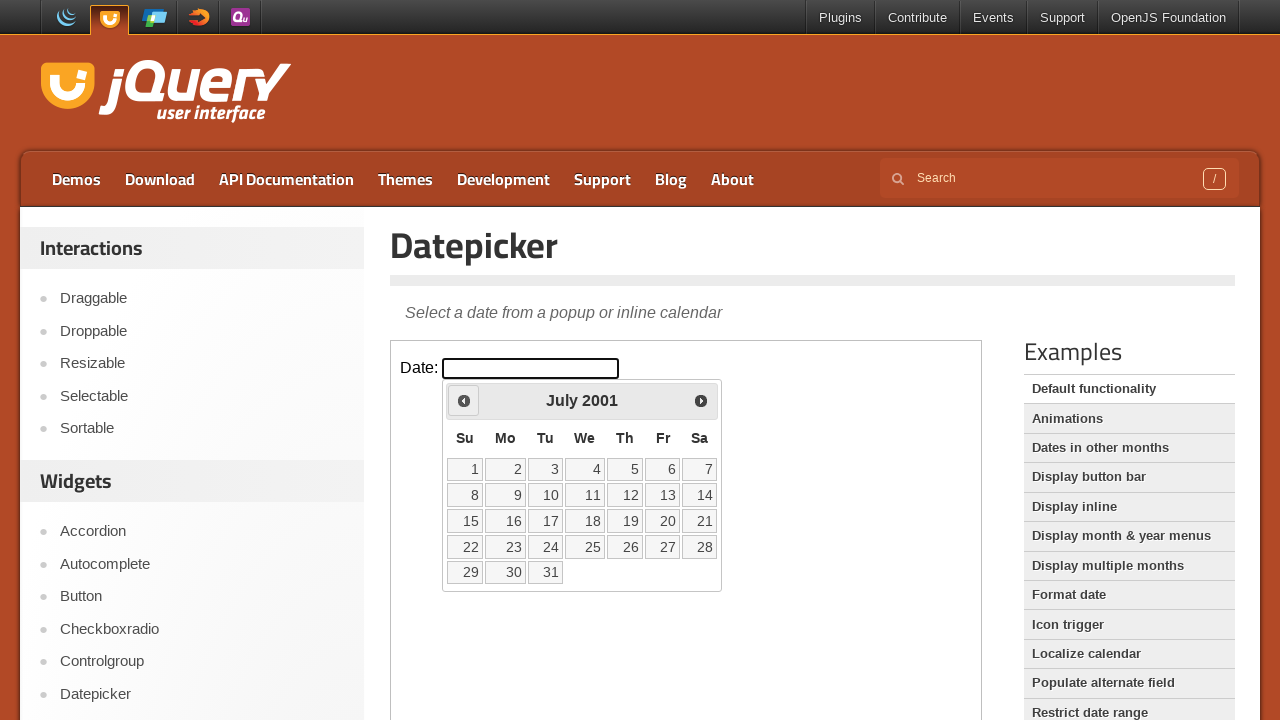

Waited 100ms for navigation animation
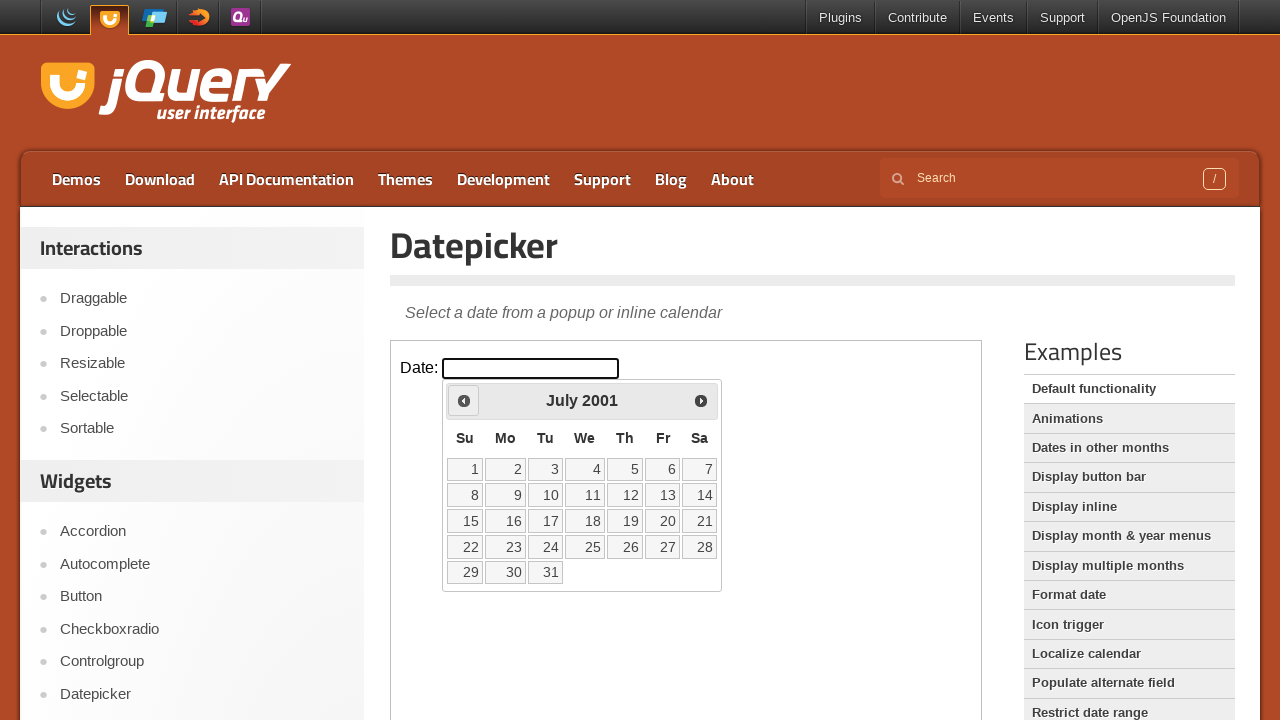

Clicked previous button to navigate back (current year: 2001, target year: 1994) at (464, 400) on iframe.demo-frame >> internal:control=enter-frame >> a.ui-datepicker-prev
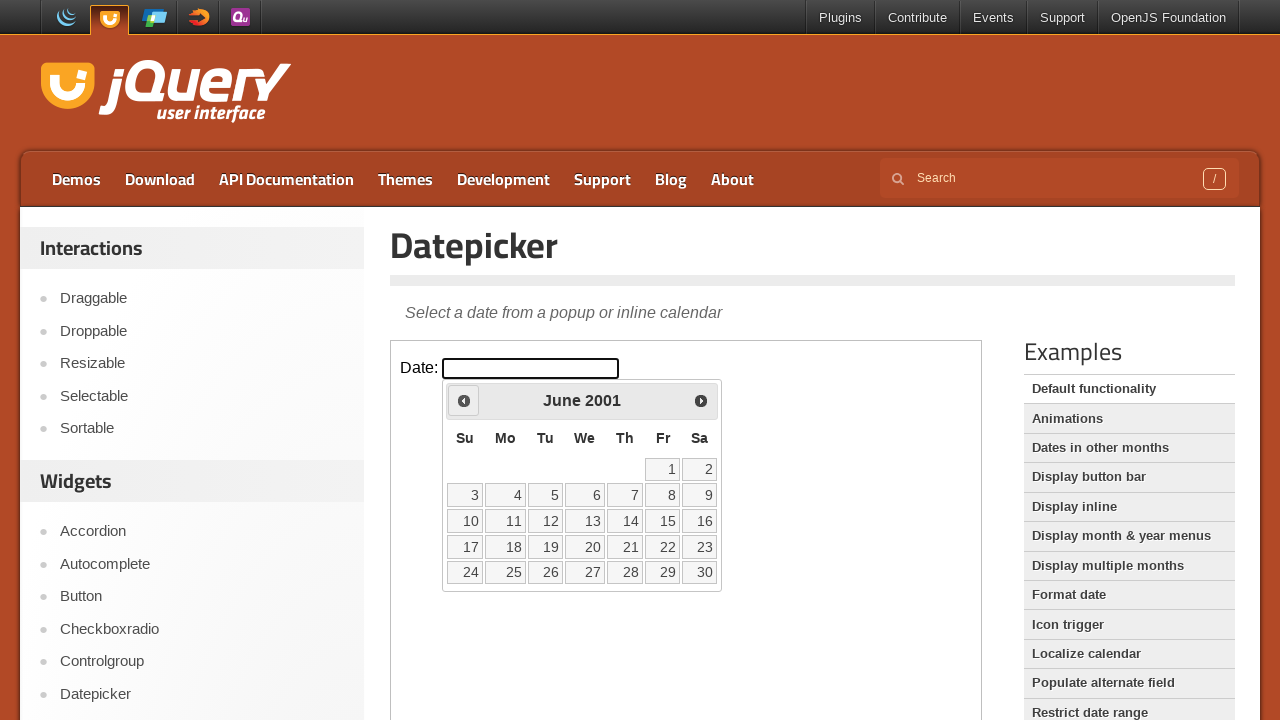

Waited 100ms for navigation animation
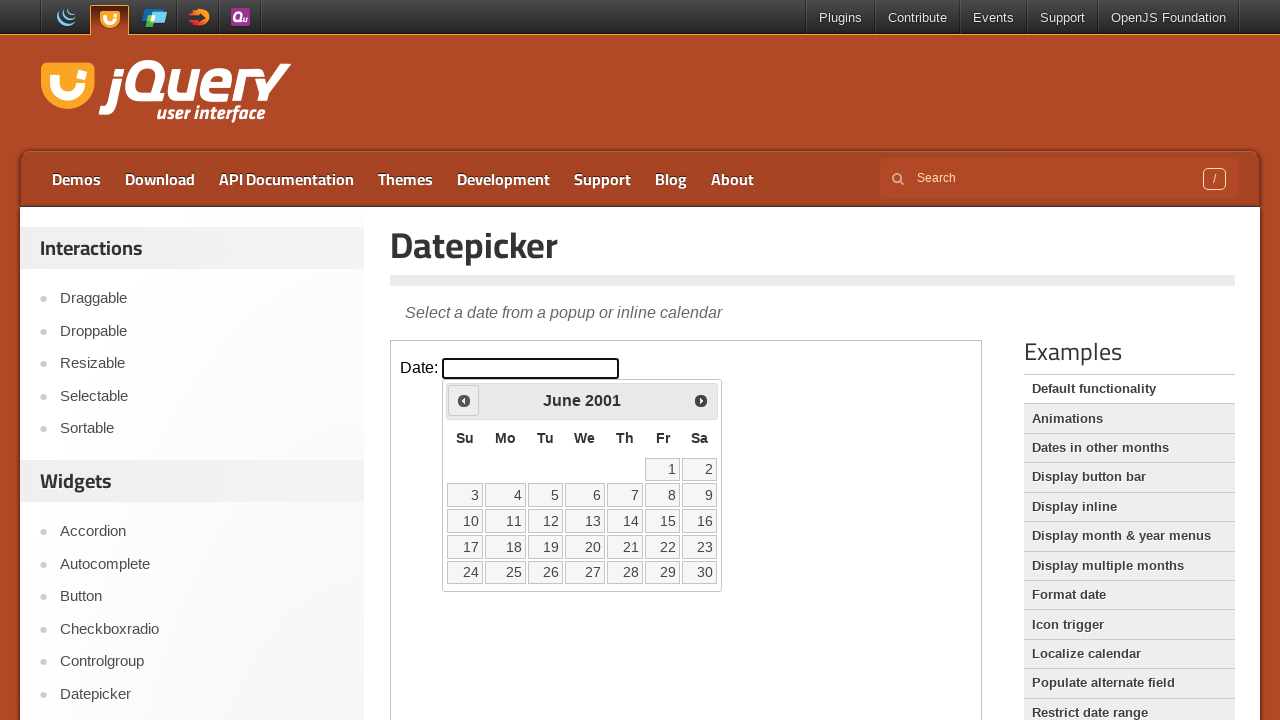

Clicked previous button to navigate back (current year: 2001, target year: 1994) at (464, 400) on iframe.demo-frame >> internal:control=enter-frame >> a.ui-datepicker-prev
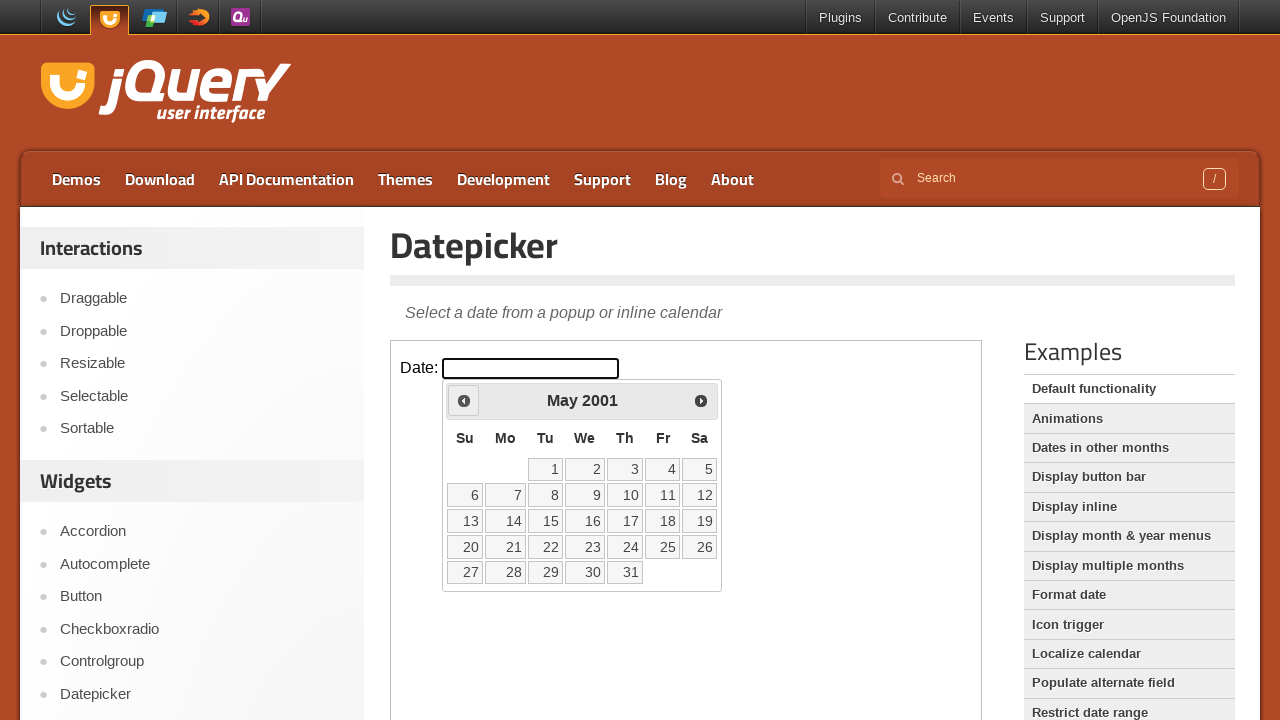

Waited 100ms for navigation animation
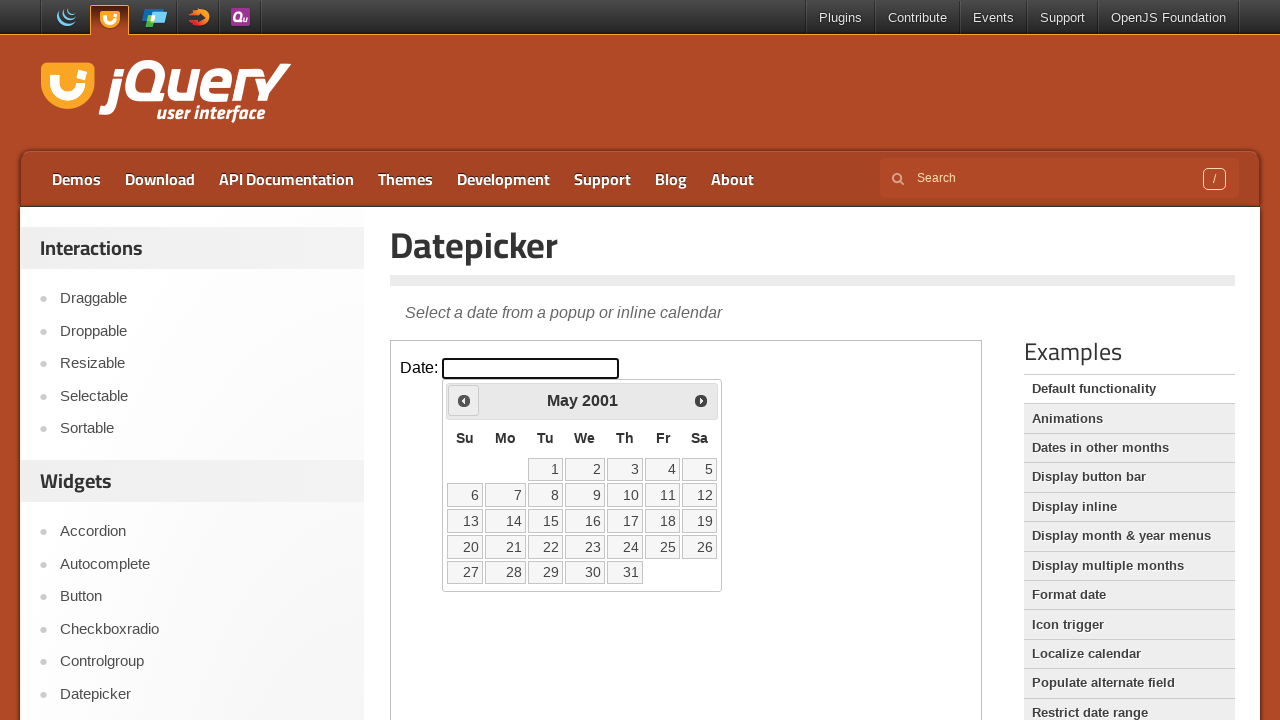

Clicked previous button to navigate back (current year: 2001, target year: 1994) at (464, 400) on iframe.demo-frame >> internal:control=enter-frame >> a.ui-datepicker-prev
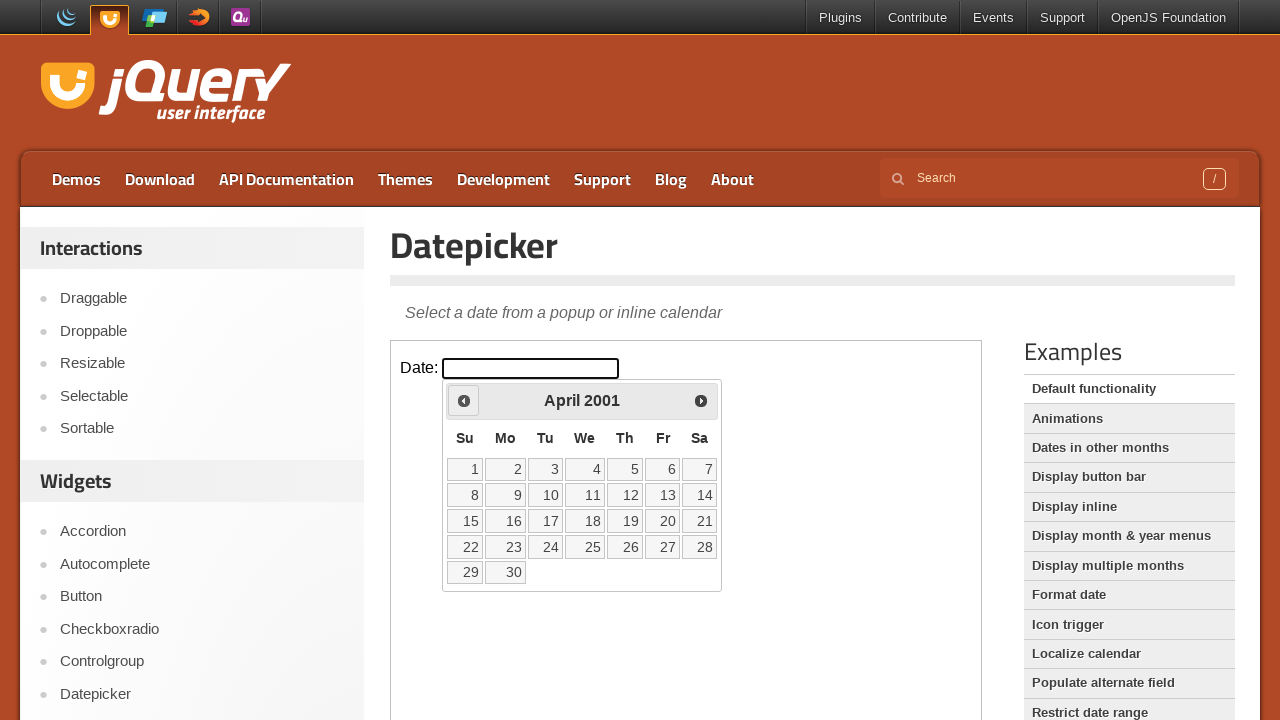

Waited 100ms for navigation animation
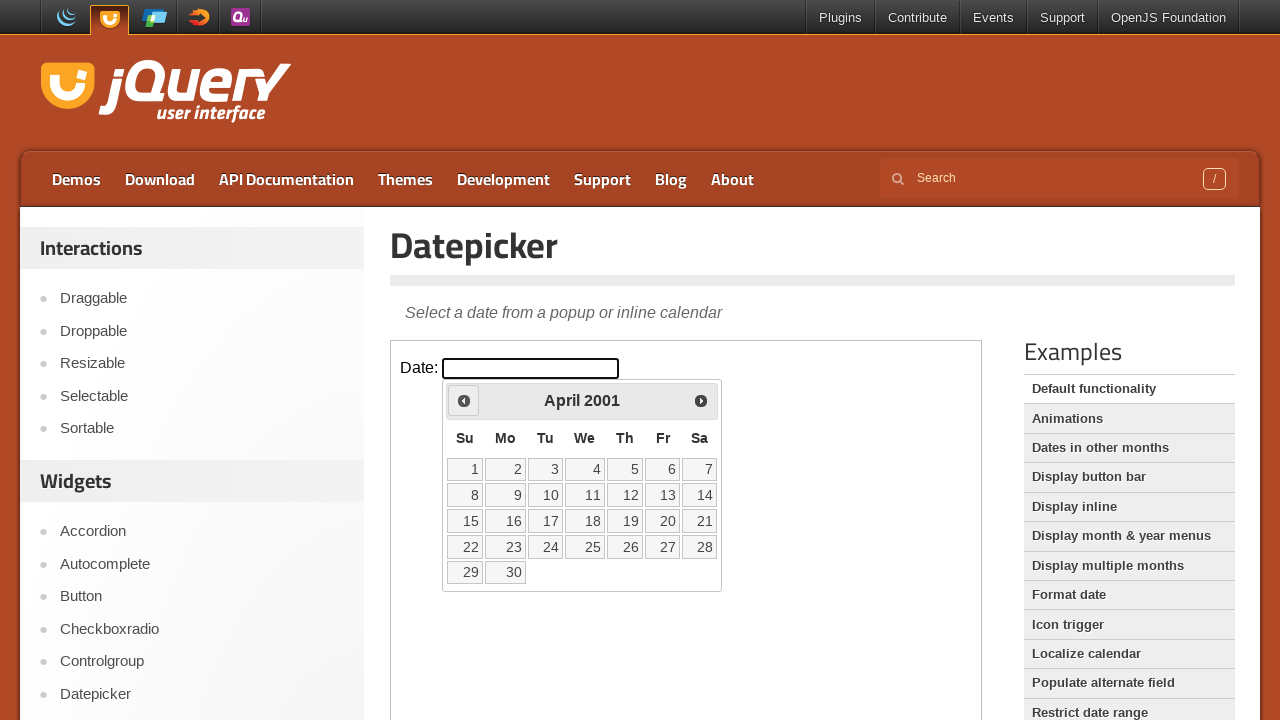

Clicked previous button to navigate back (current year: 2001, target year: 1994) at (464, 400) on iframe.demo-frame >> internal:control=enter-frame >> a.ui-datepicker-prev
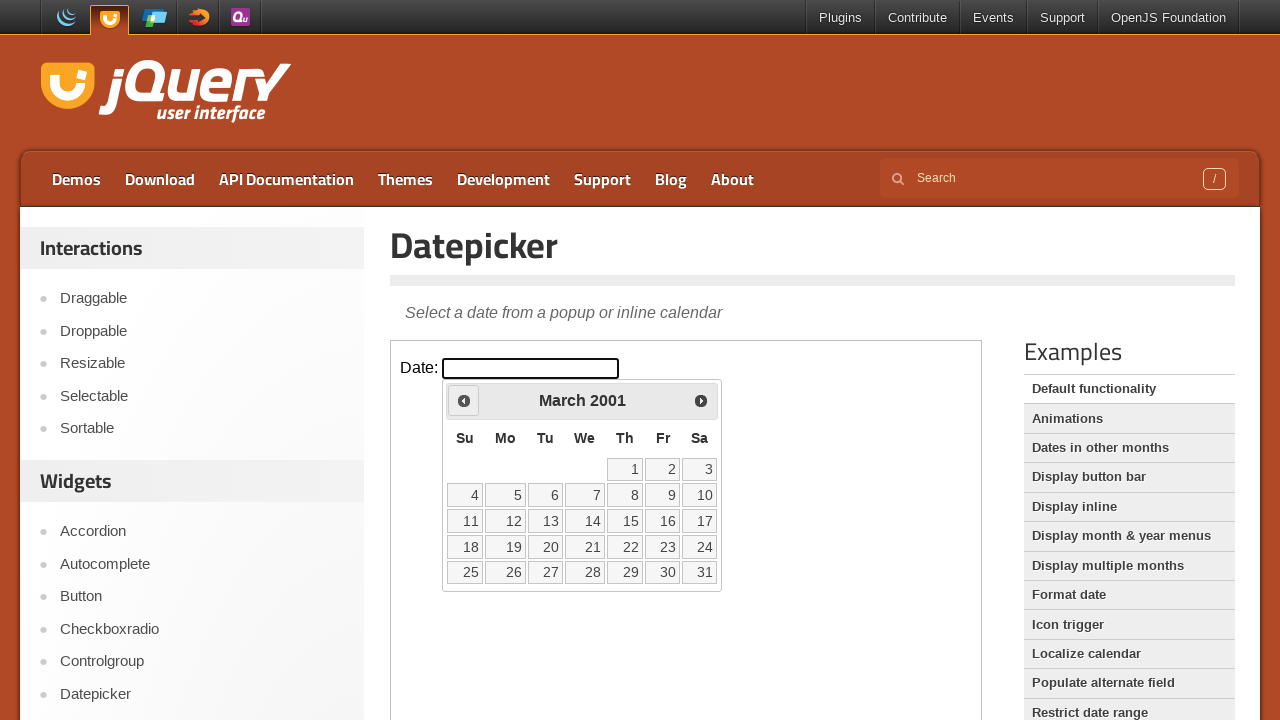

Waited 100ms for navigation animation
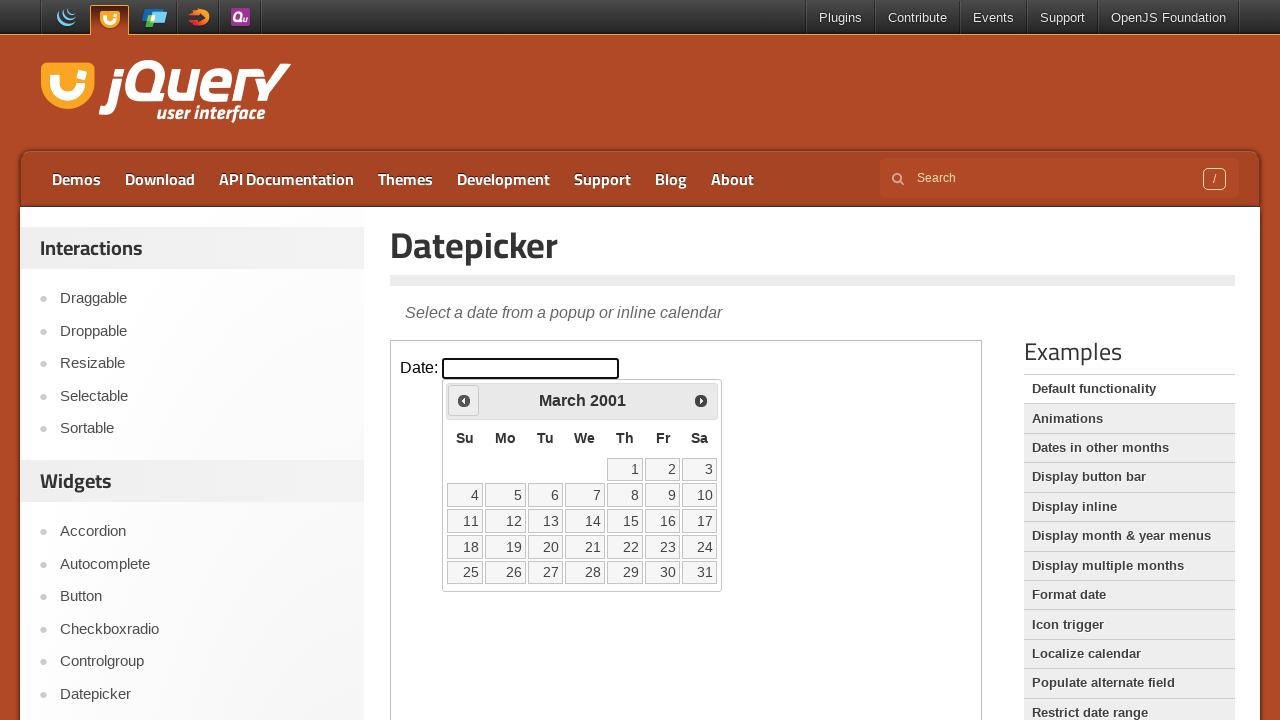

Clicked previous button to navigate back (current year: 2001, target year: 1994) at (464, 400) on iframe.demo-frame >> internal:control=enter-frame >> a.ui-datepicker-prev
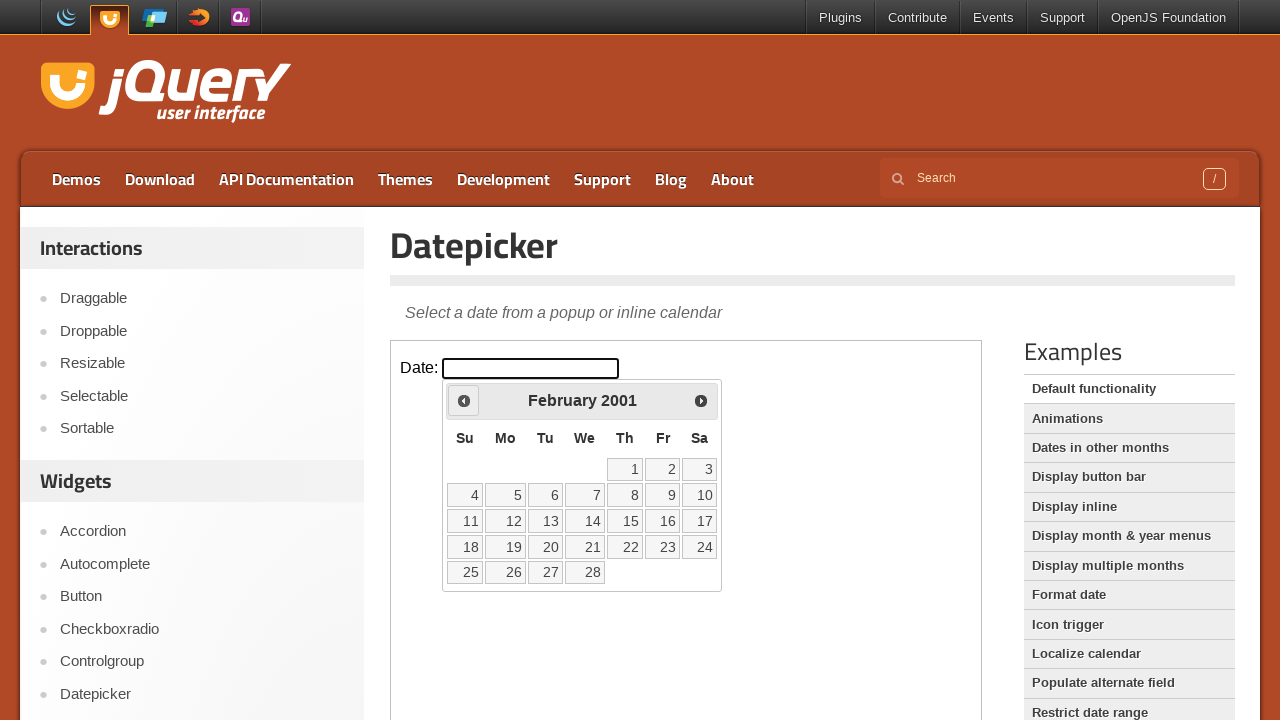

Waited 100ms for navigation animation
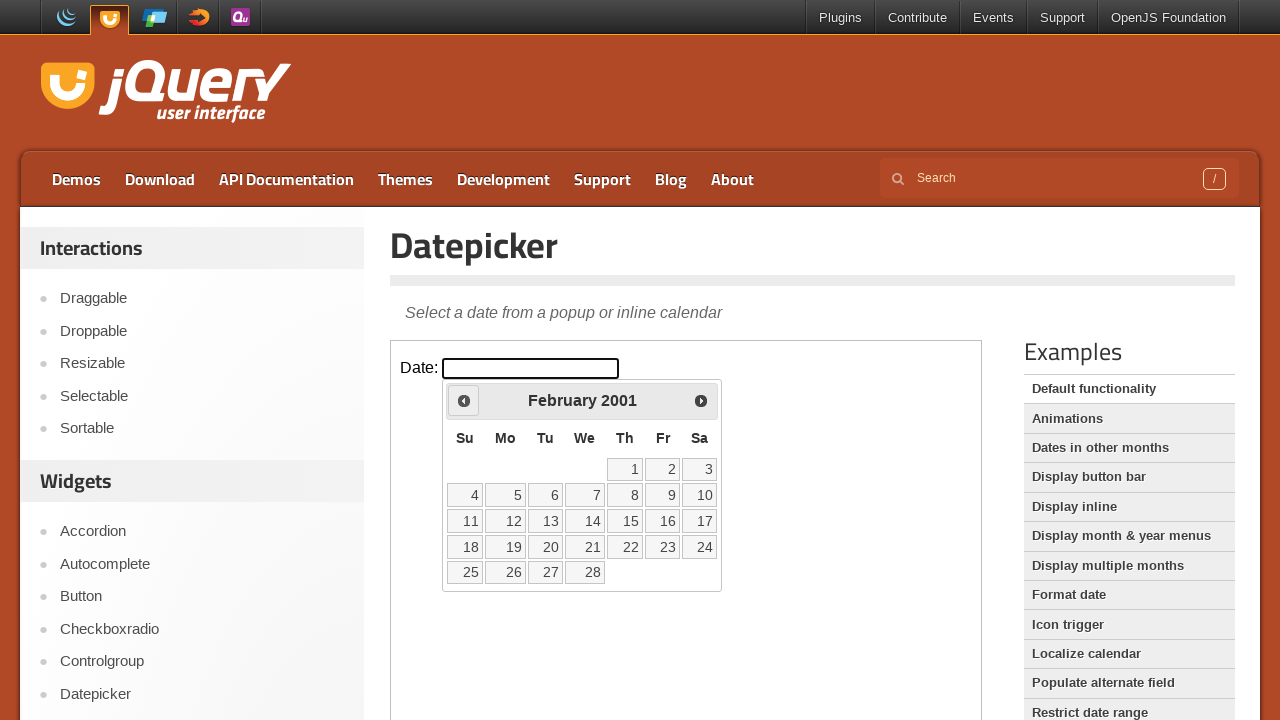

Clicked previous button to navigate back (current year: 2001, target year: 1994) at (464, 400) on iframe.demo-frame >> internal:control=enter-frame >> a.ui-datepicker-prev
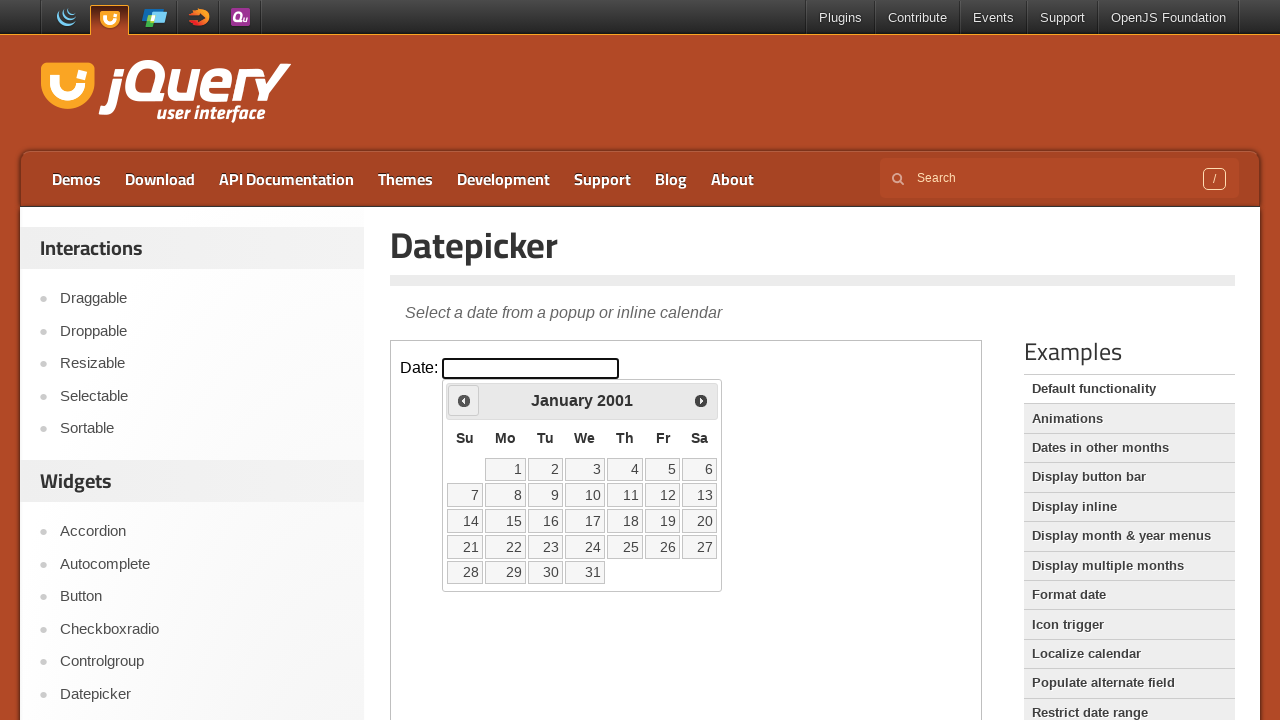

Waited 100ms for navigation animation
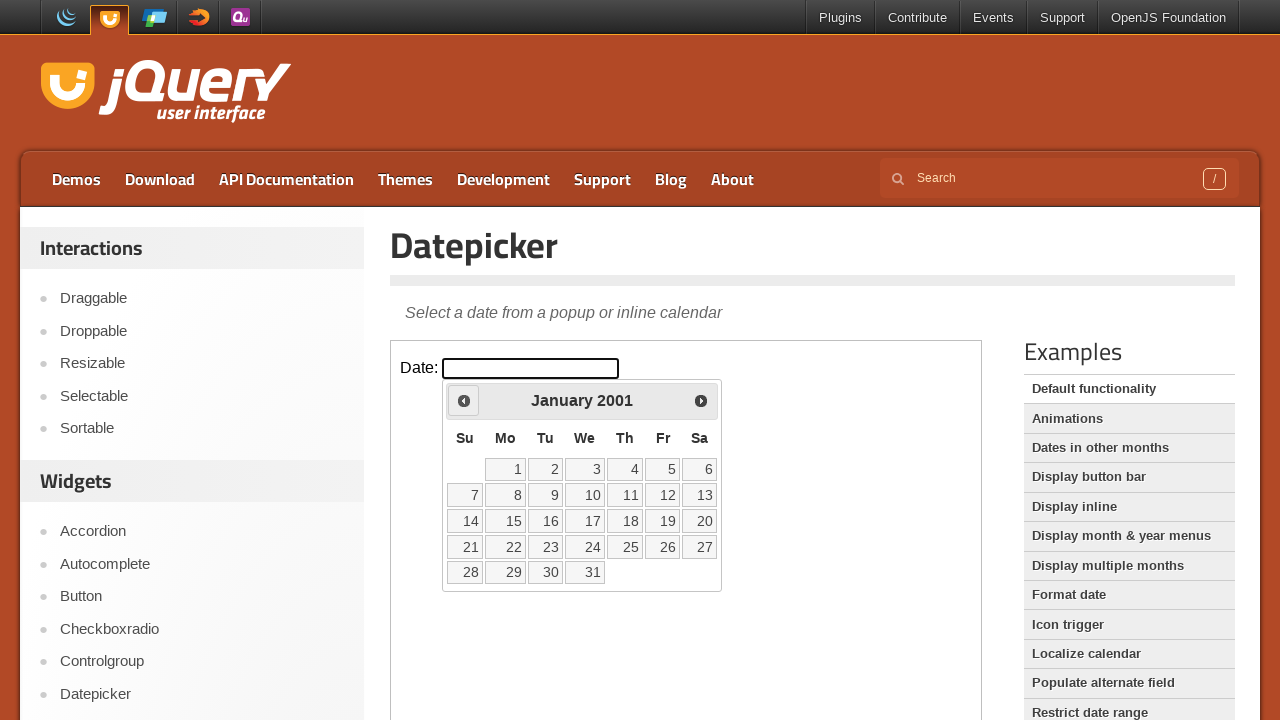

Clicked previous button to navigate back (current year: 2001, target year: 1994) at (464, 400) on iframe.demo-frame >> internal:control=enter-frame >> a.ui-datepicker-prev
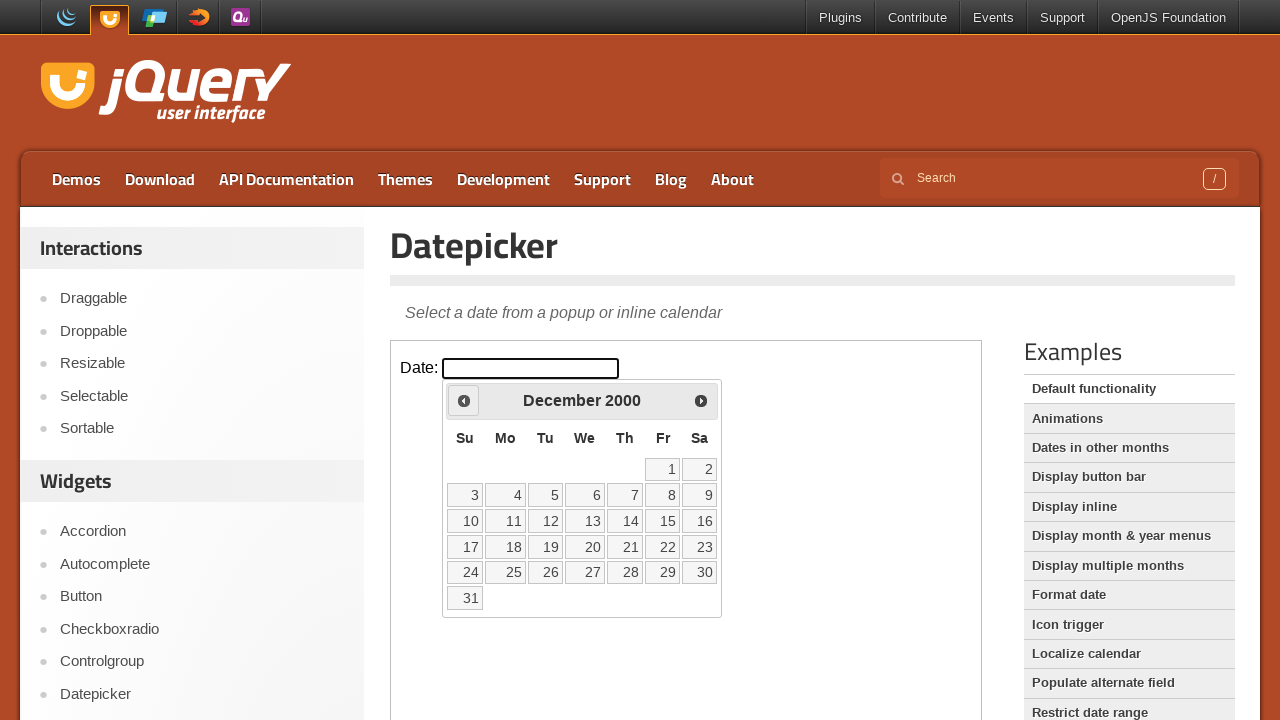

Waited 100ms for navigation animation
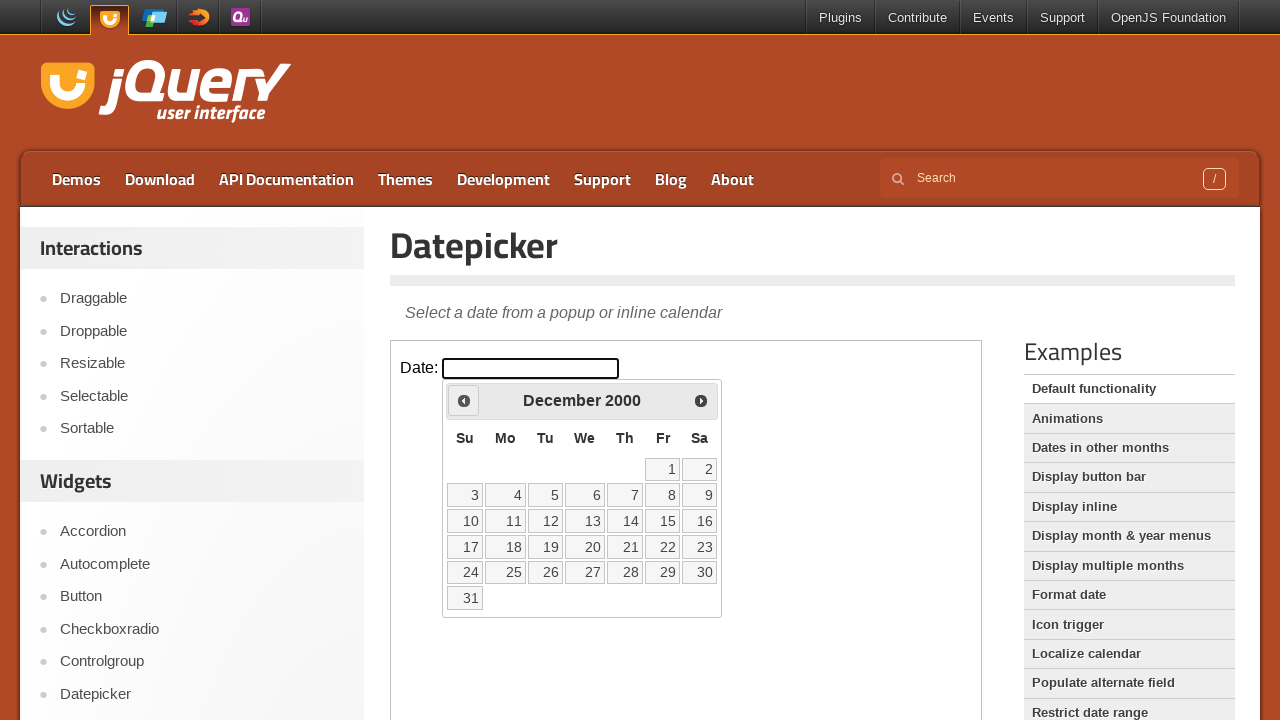

Clicked previous button to navigate back (current year: 2000, target year: 1994) at (464, 400) on iframe.demo-frame >> internal:control=enter-frame >> a.ui-datepicker-prev
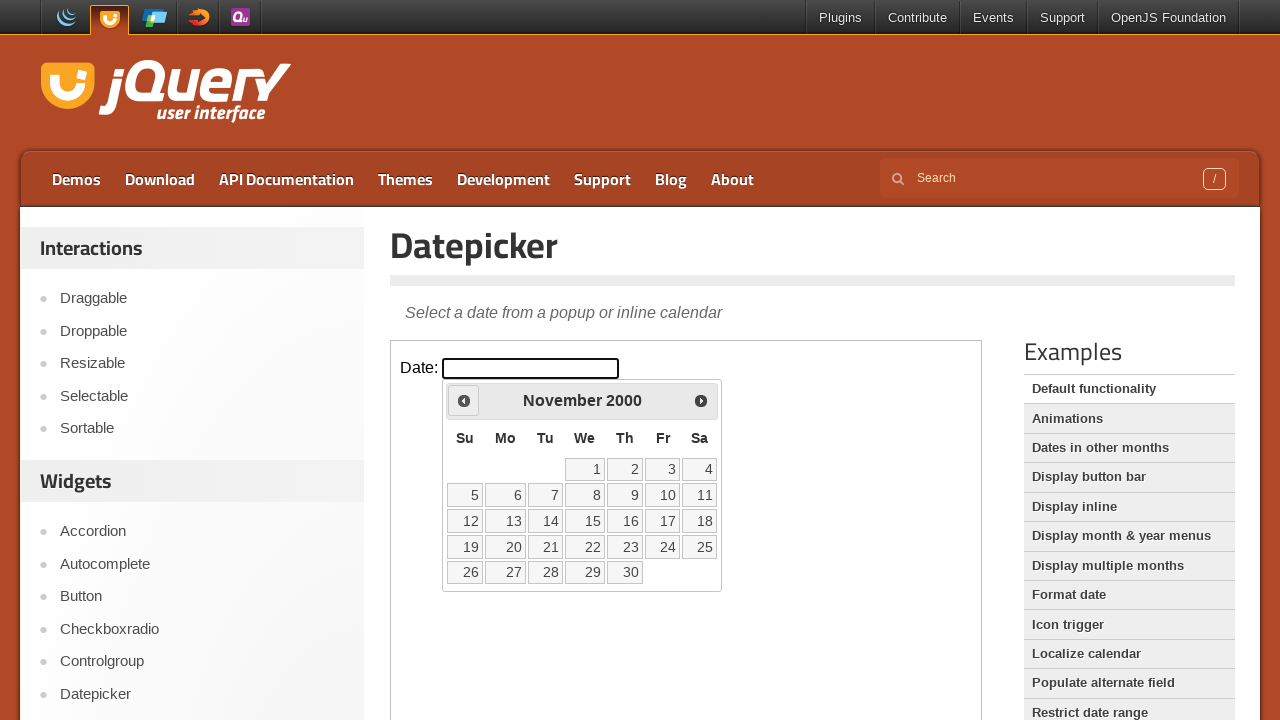

Waited 100ms for navigation animation
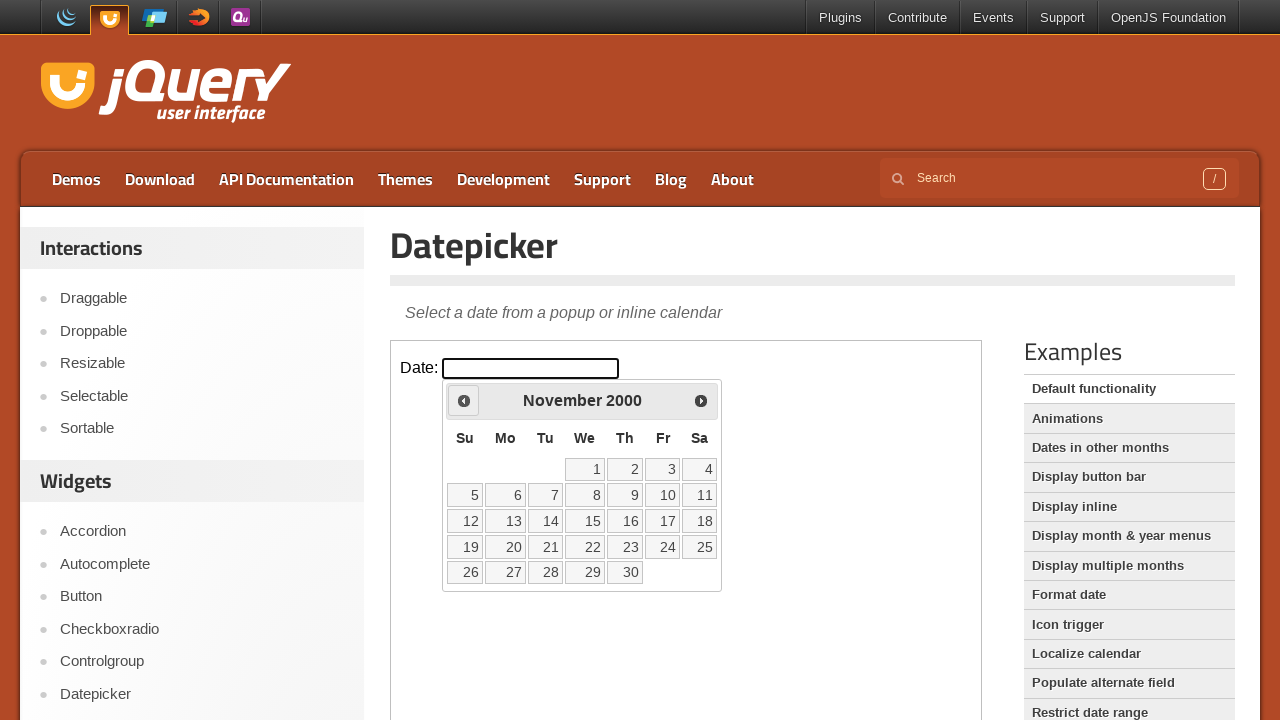

Clicked previous button to navigate back (current year: 2000, target year: 1994) at (464, 400) on iframe.demo-frame >> internal:control=enter-frame >> a.ui-datepicker-prev
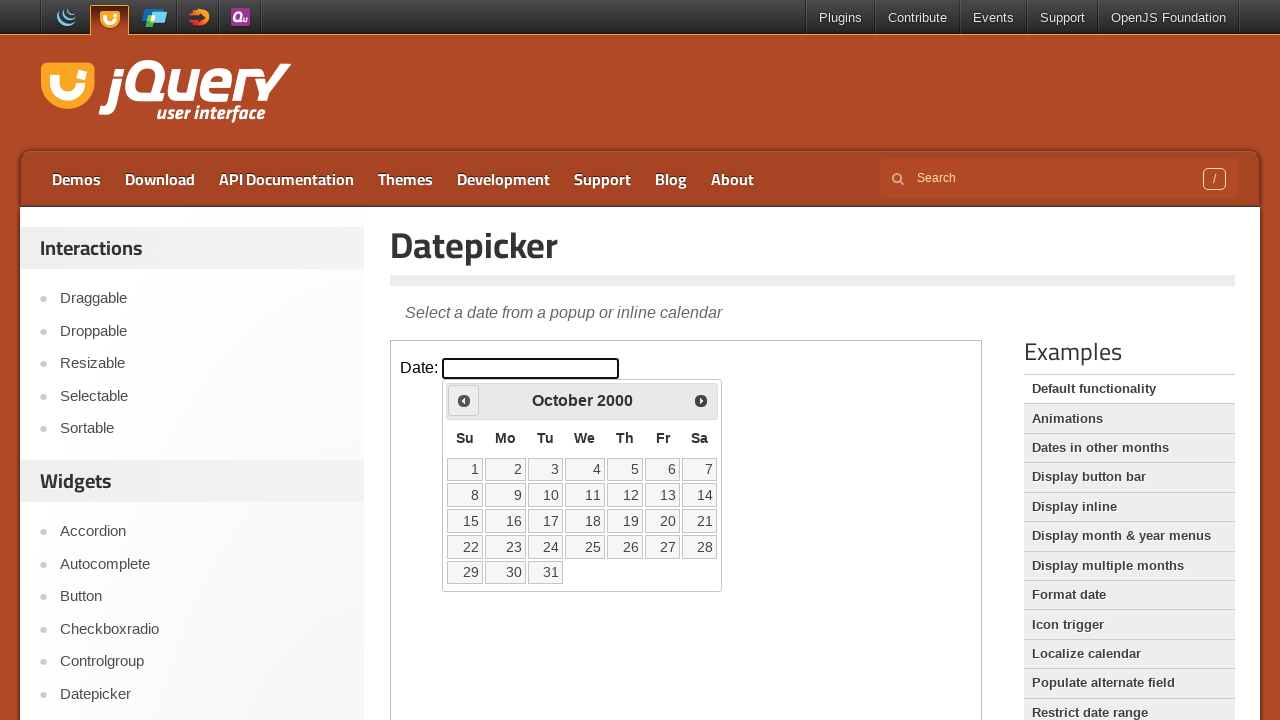

Waited 100ms for navigation animation
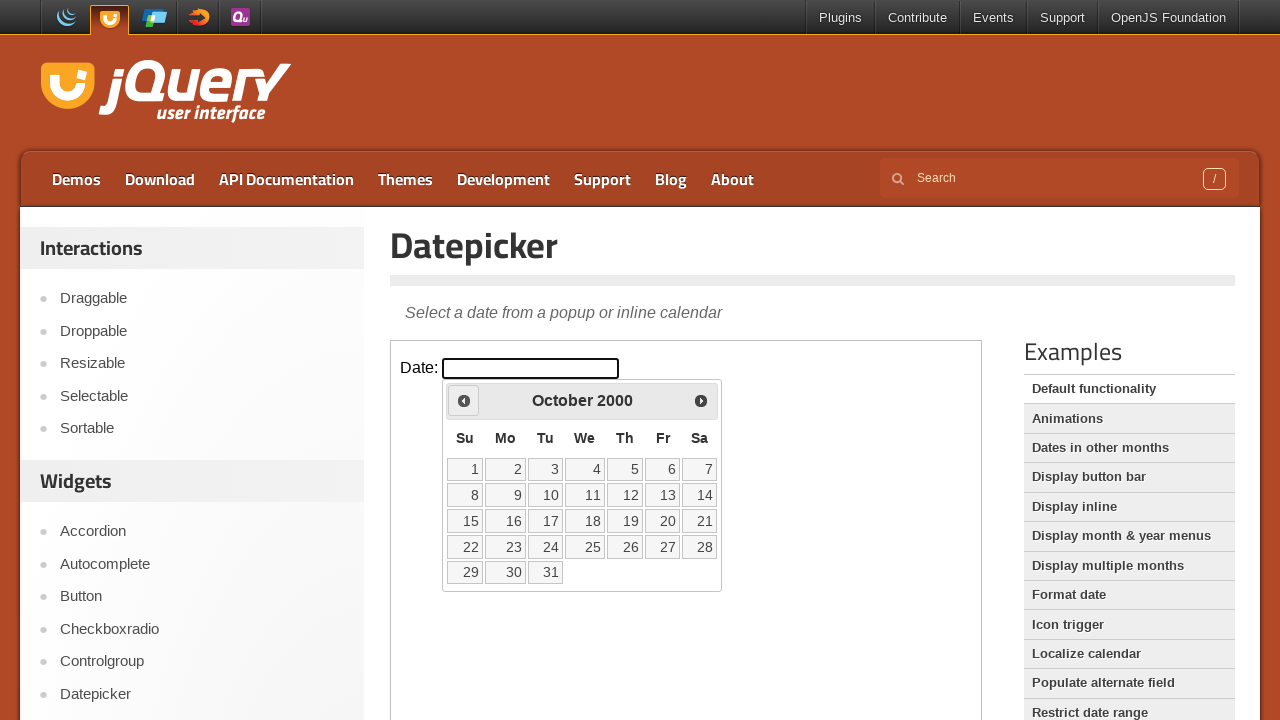

Clicked previous button to navigate back (current year: 2000, target year: 1994) at (464, 400) on iframe.demo-frame >> internal:control=enter-frame >> a.ui-datepicker-prev
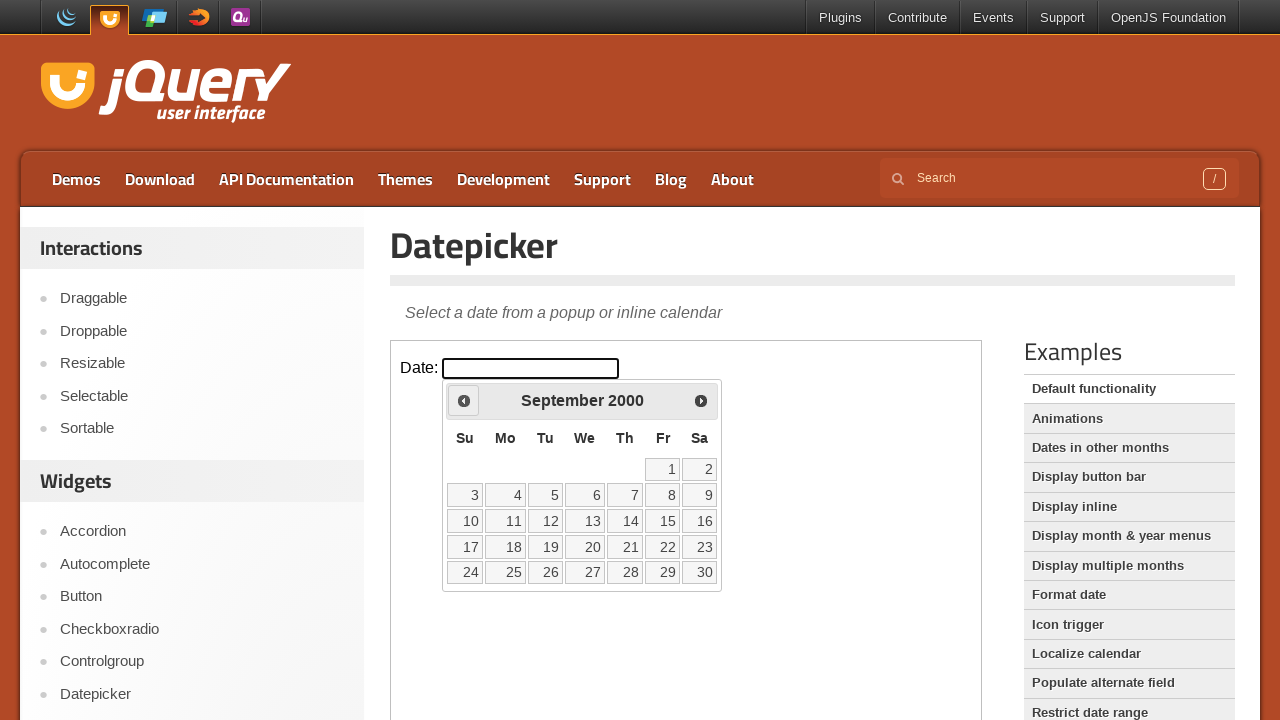

Waited 100ms for navigation animation
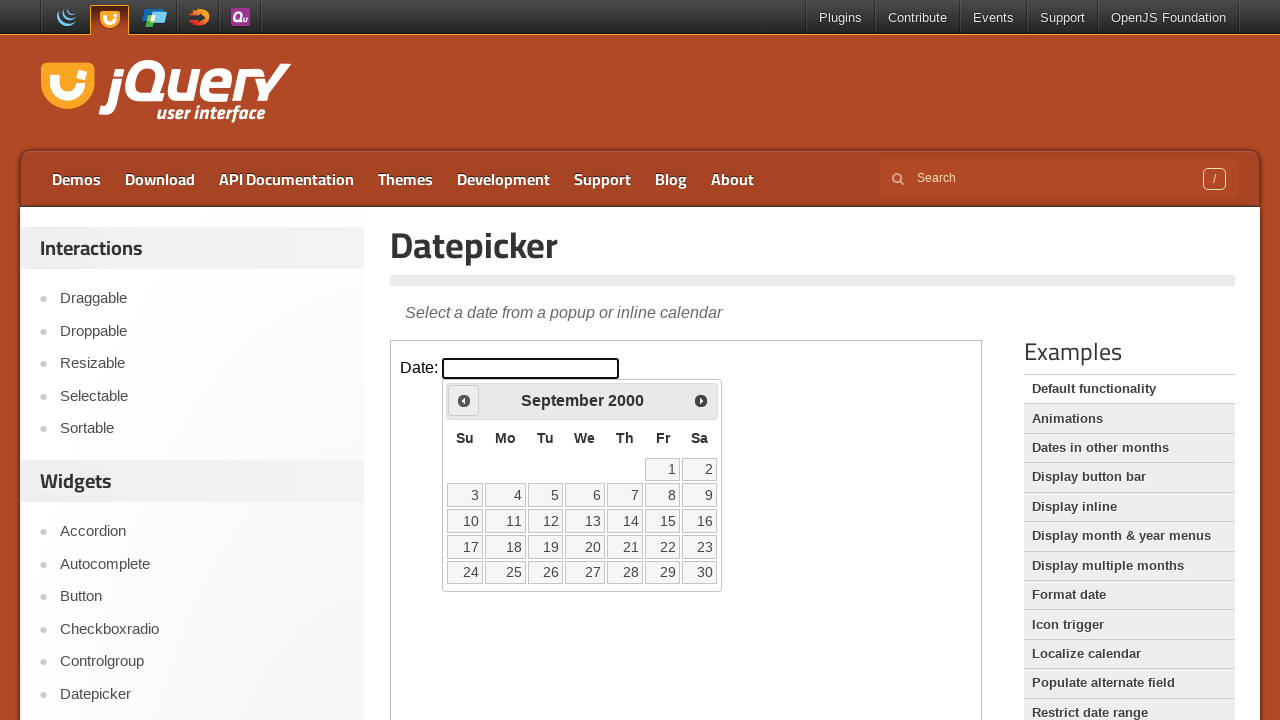

Clicked previous button to navigate back (current year: 2000, target year: 1994) at (464, 400) on iframe.demo-frame >> internal:control=enter-frame >> a.ui-datepicker-prev
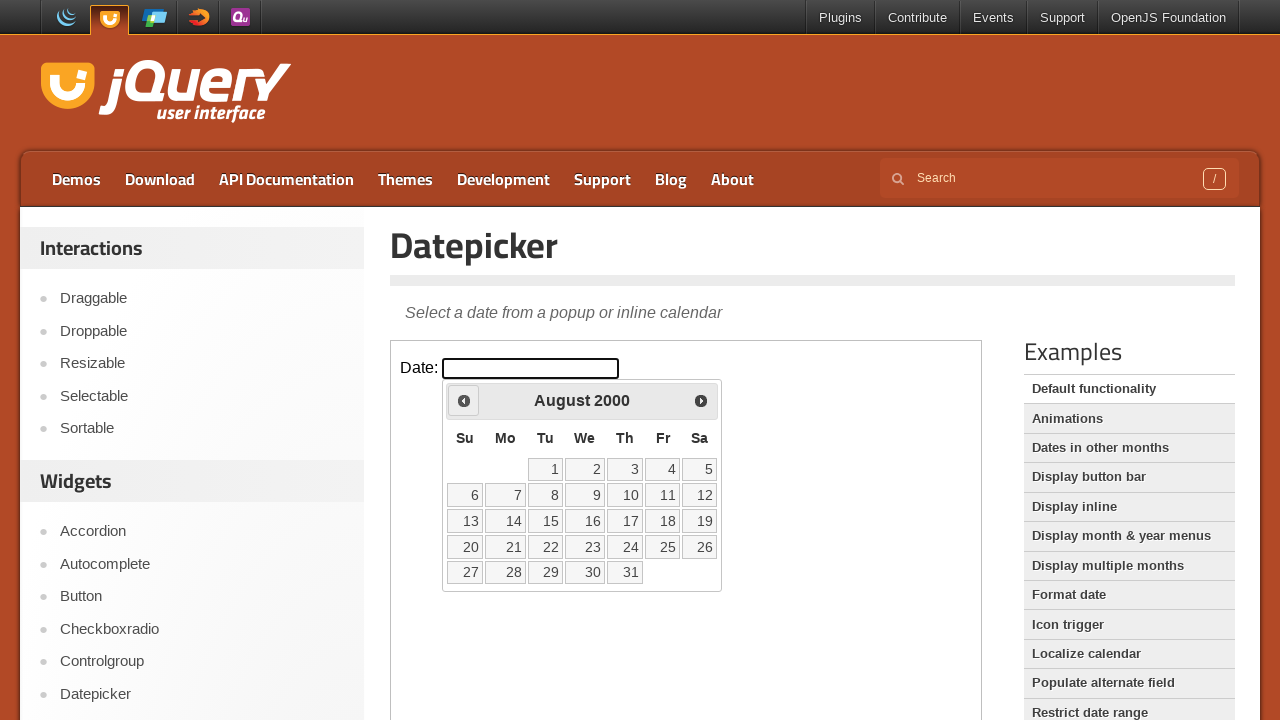

Waited 100ms for navigation animation
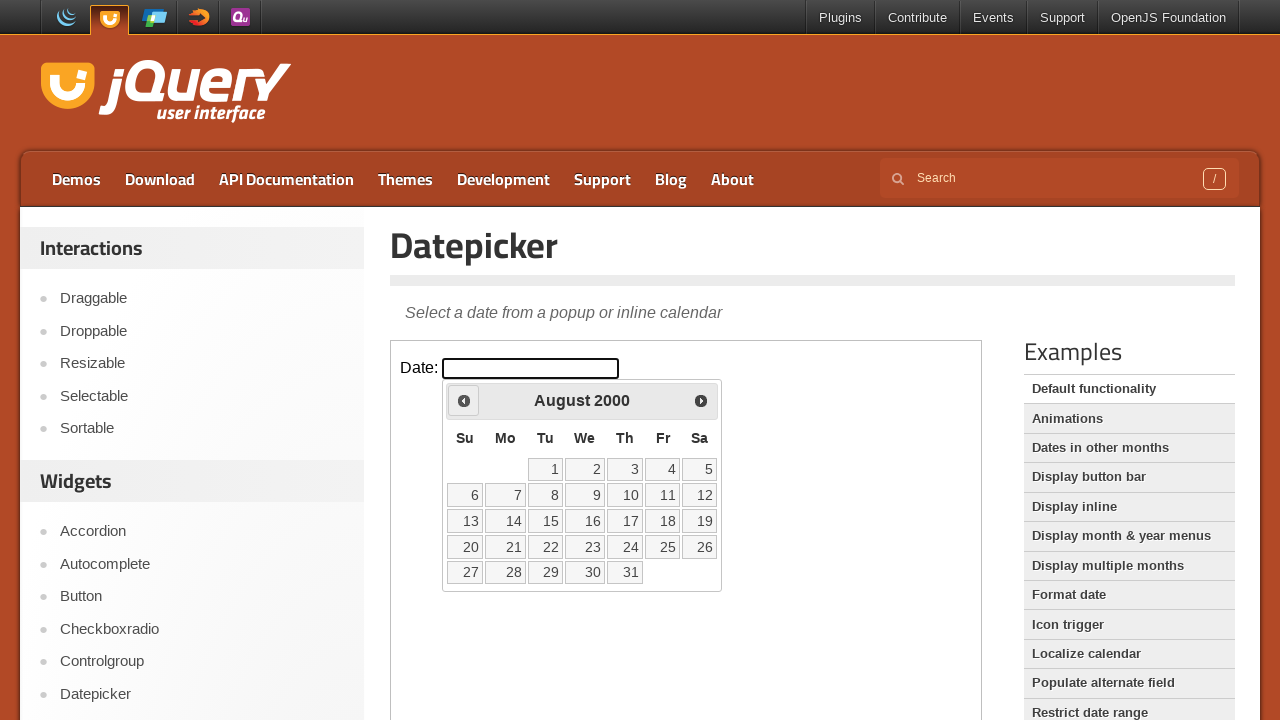

Clicked previous button to navigate back (current year: 2000, target year: 1994) at (464, 400) on iframe.demo-frame >> internal:control=enter-frame >> a.ui-datepicker-prev
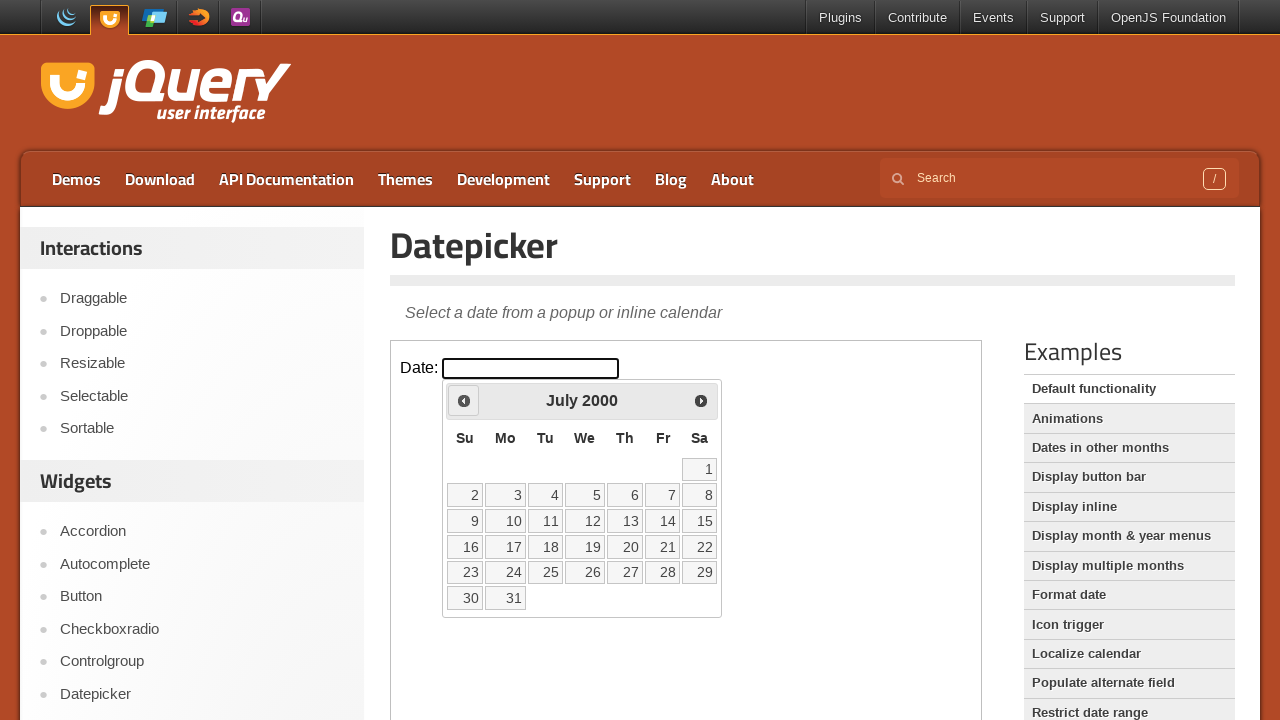

Waited 100ms for navigation animation
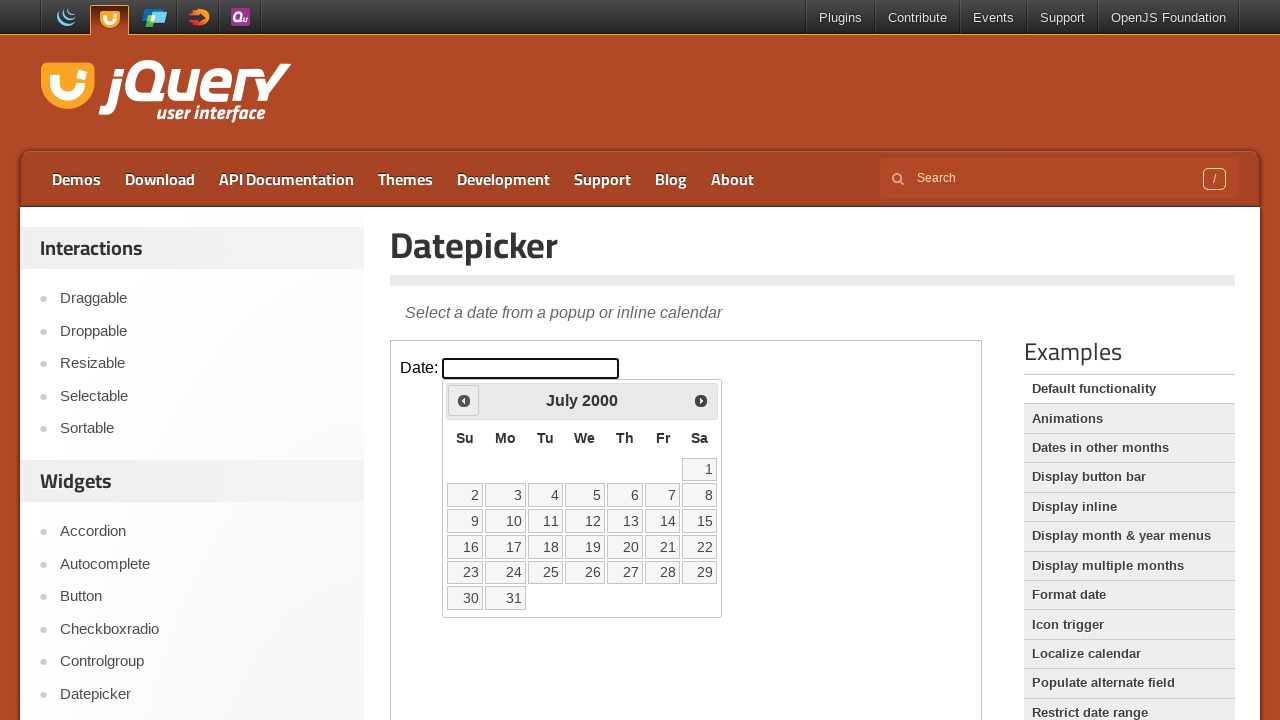

Clicked previous button to navigate back (current year: 2000, target year: 1994) at (464, 400) on iframe.demo-frame >> internal:control=enter-frame >> a.ui-datepicker-prev
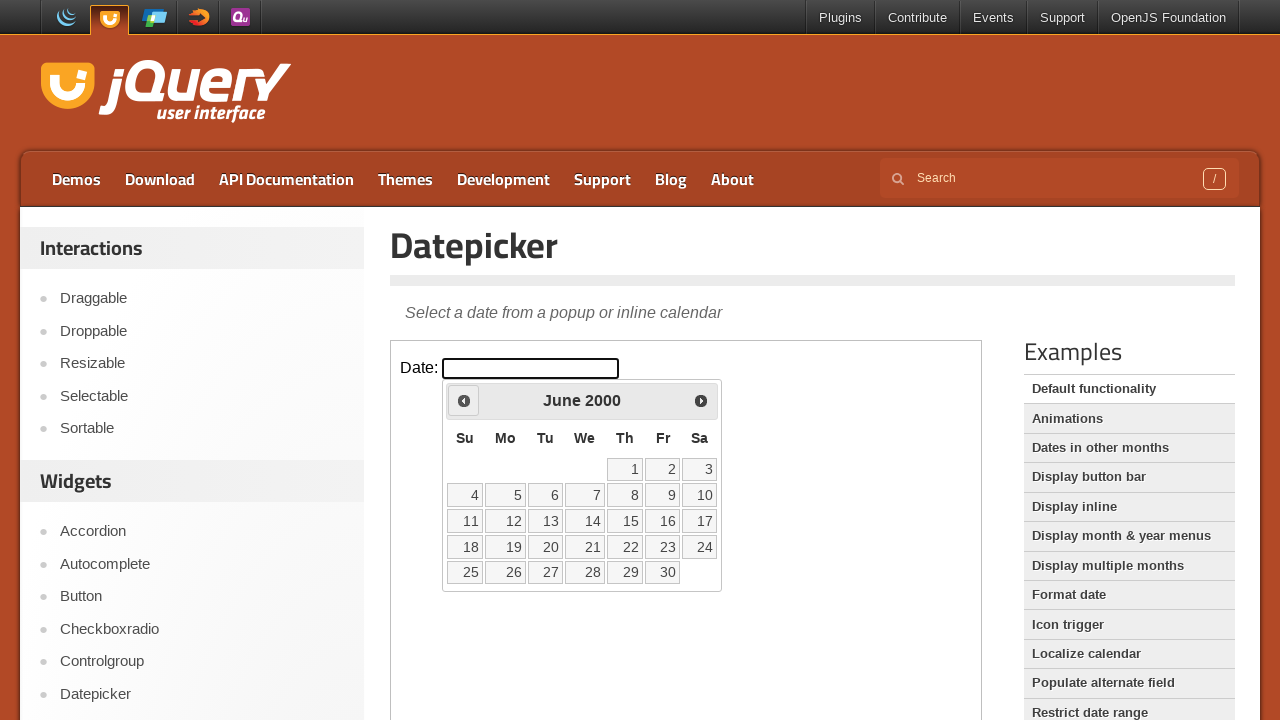

Waited 100ms for navigation animation
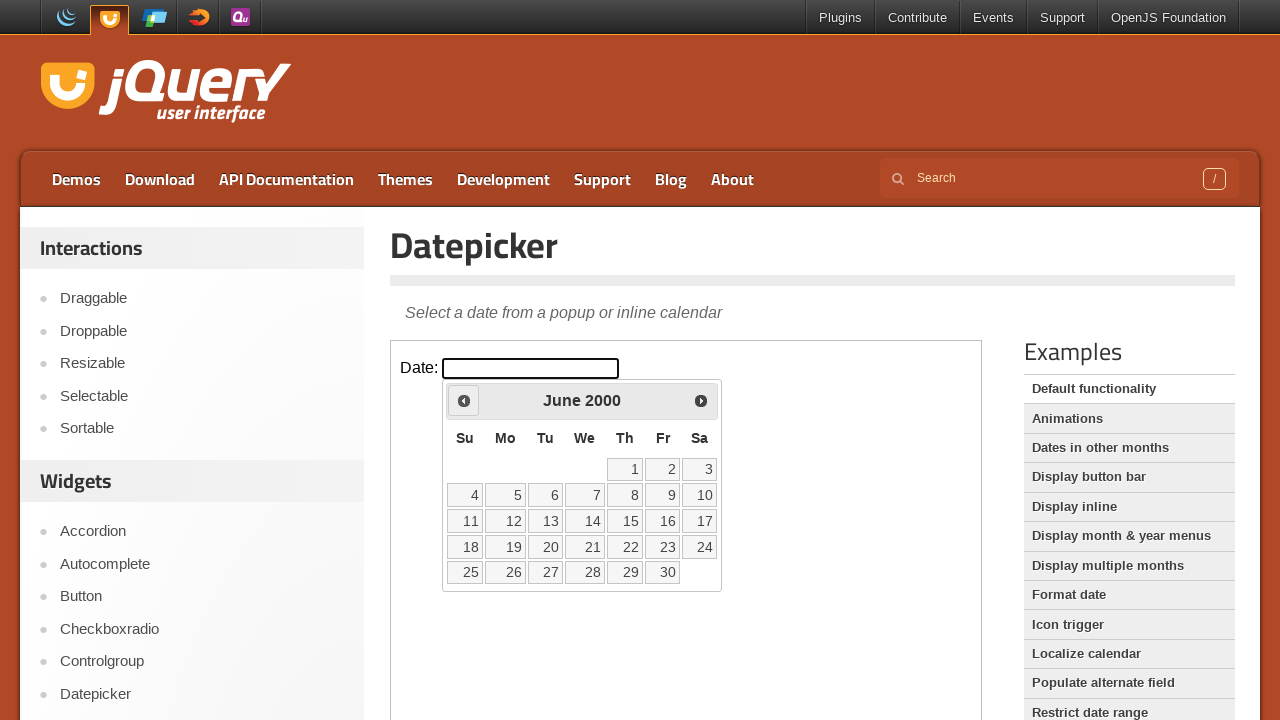

Clicked previous button to navigate back (current year: 2000, target year: 1994) at (464, 400) on iframe.demo-frame >> internal:control=enter-frame >> a.ui-datepicker-prev
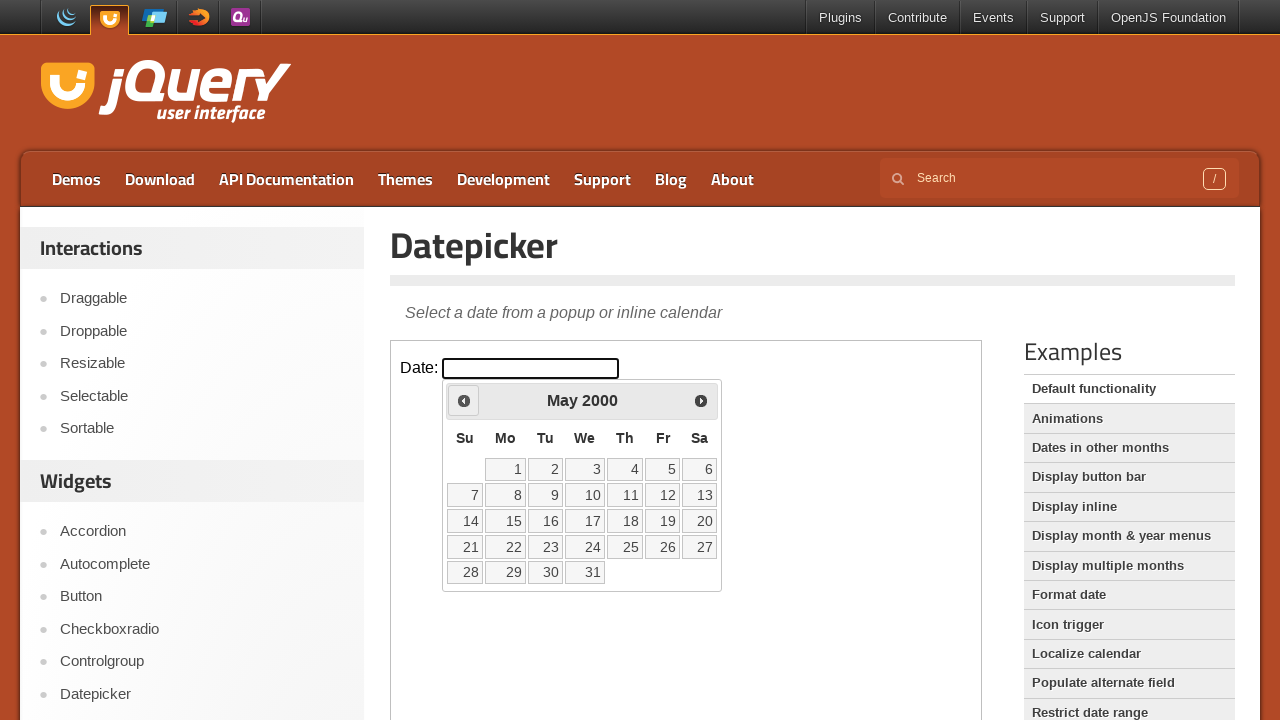

Waited 100ms for navigation animation
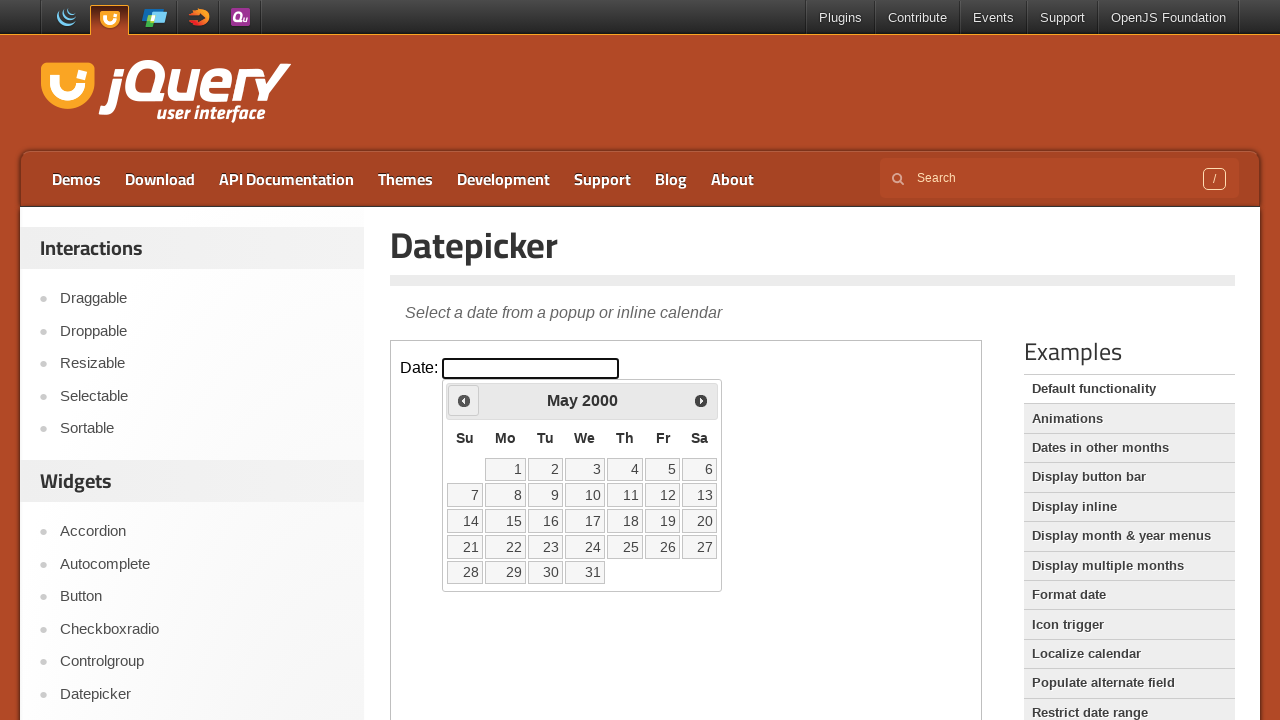

Clicked previous button to navigate back (current year: 2000, target year: 1994) at (464, 400) on iframe.demo-frame >> internal:control=enter-frame >> a.ui-datepicker-prev
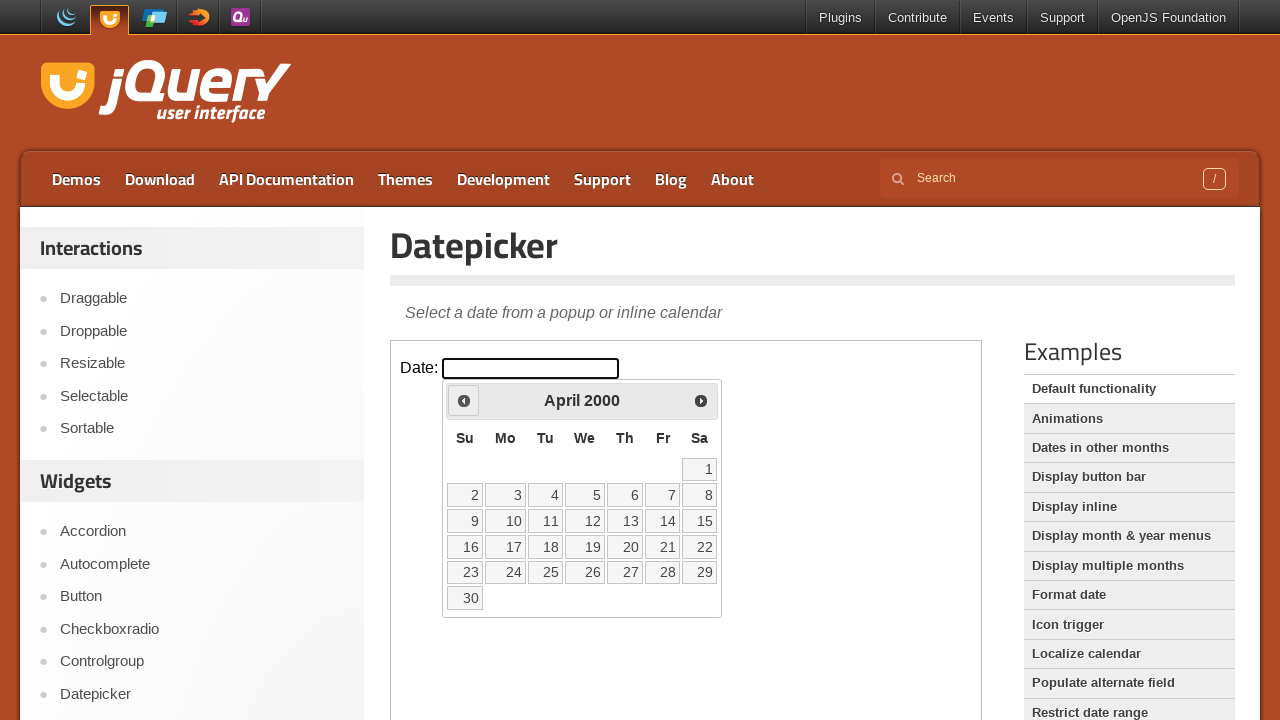

Waited 100ms for navigation animation
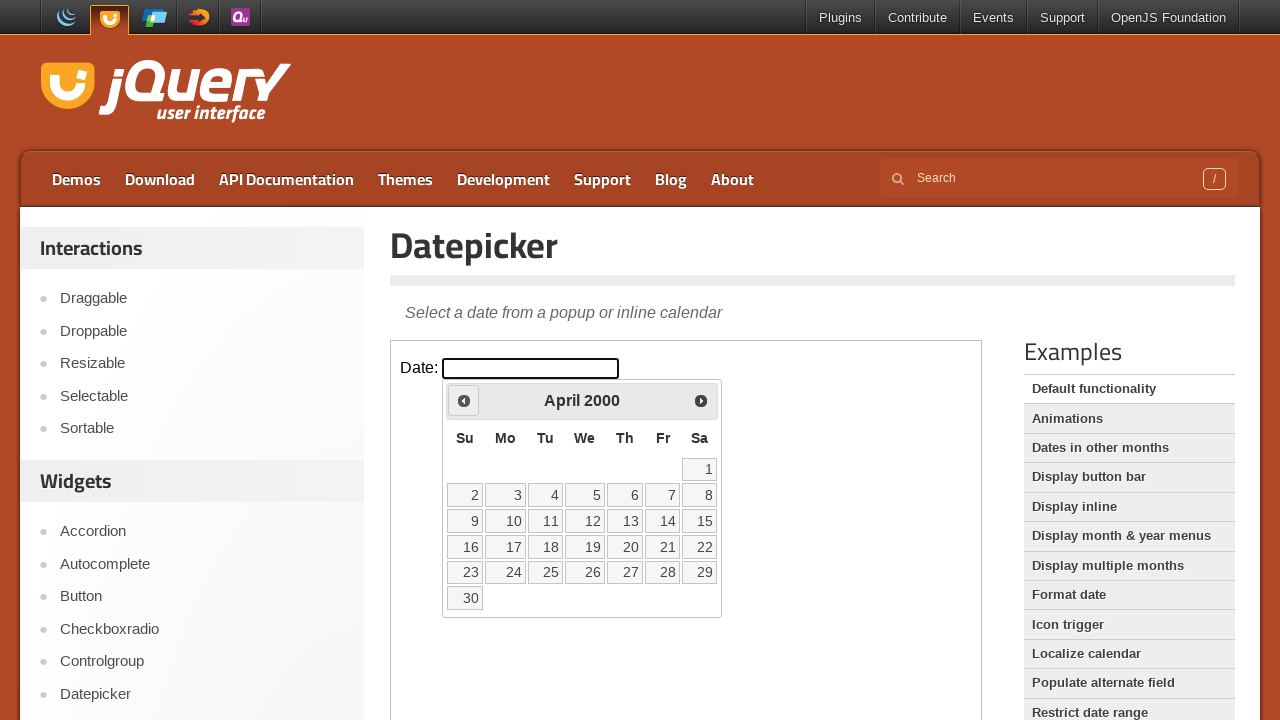

Clicked previous button to navigate back (current year: 2000, target year: 1994) at (464, 400) on iframe.demo-frame >> internal:control=enter-frame >> a.ui-datepicker-prev
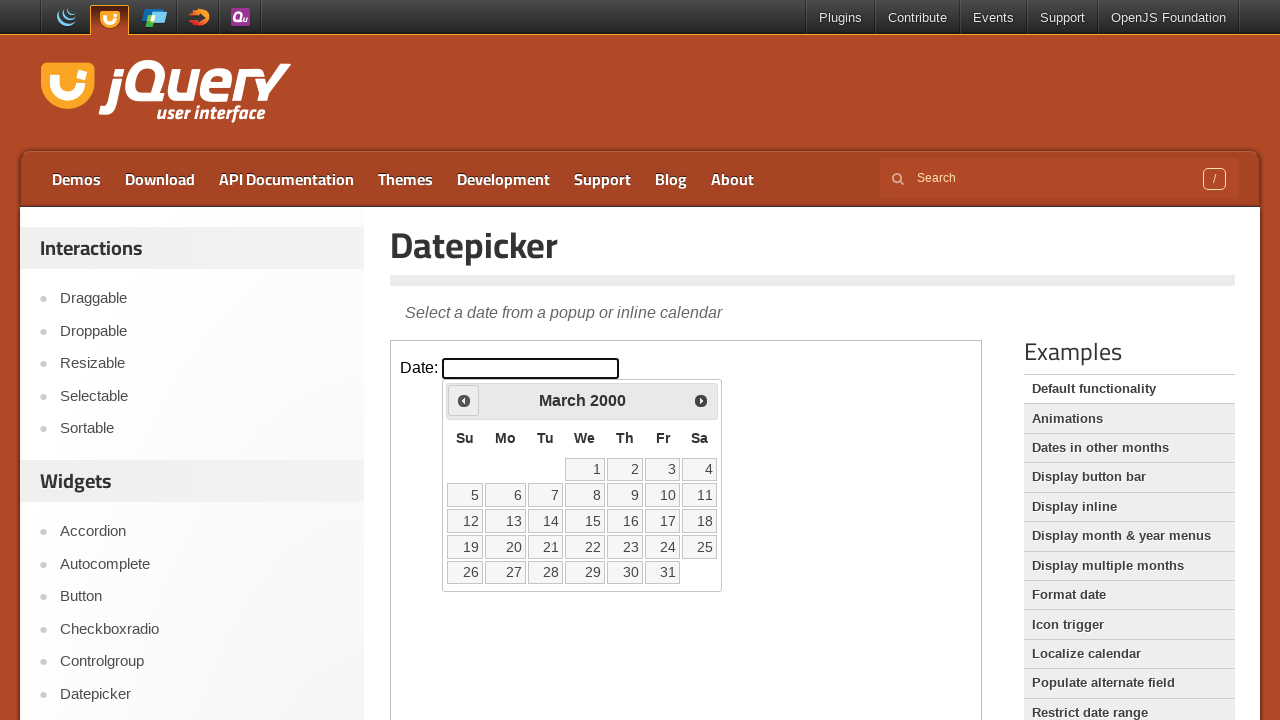

Waited 100ms for navigation animation
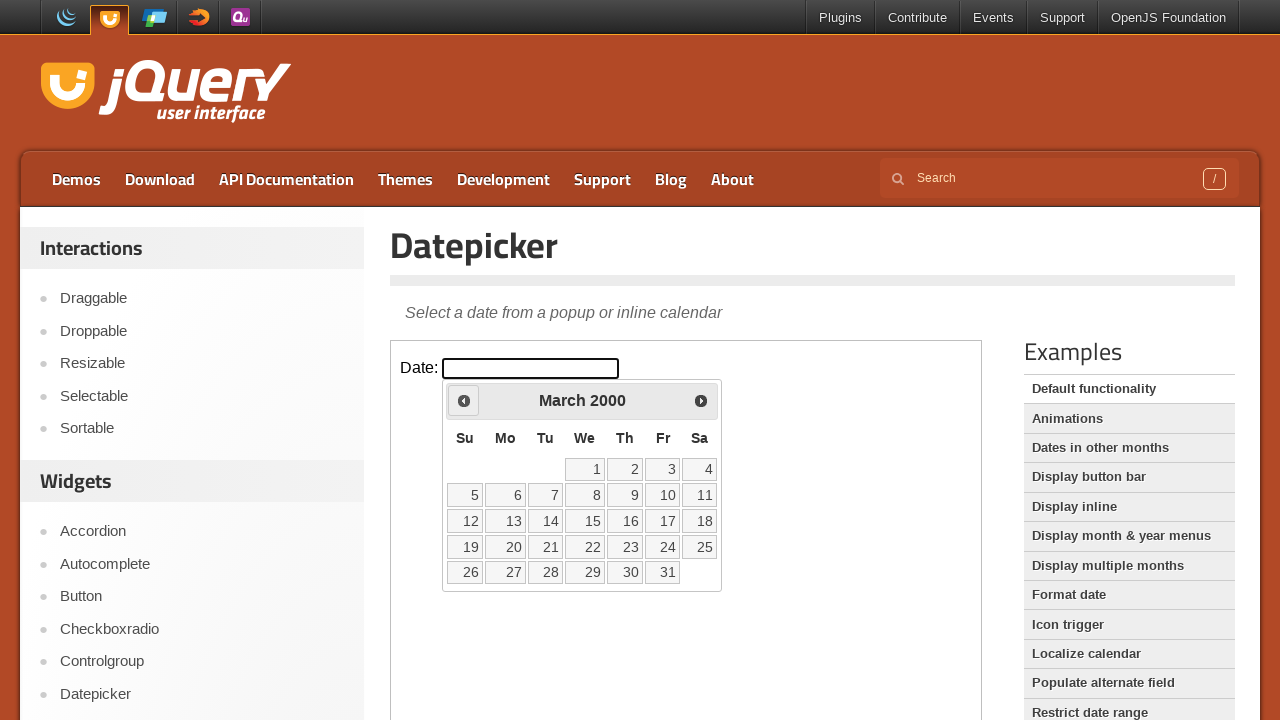

Clicked previous button to navigate back (current year: 2000, target year: 1994) at (464, 400) on iframe.demo-frame >> internal:control=enter-frame >> a.ui-datepicker-prev
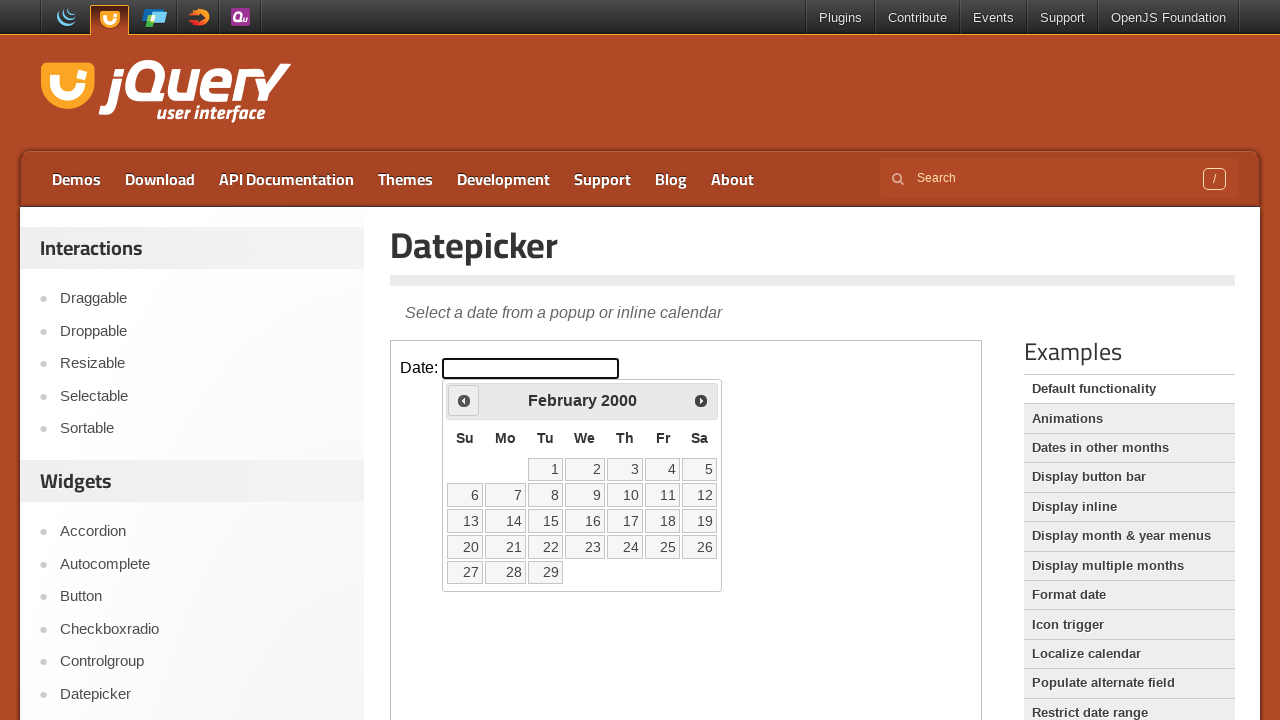

Waited 100ms for navigation animation
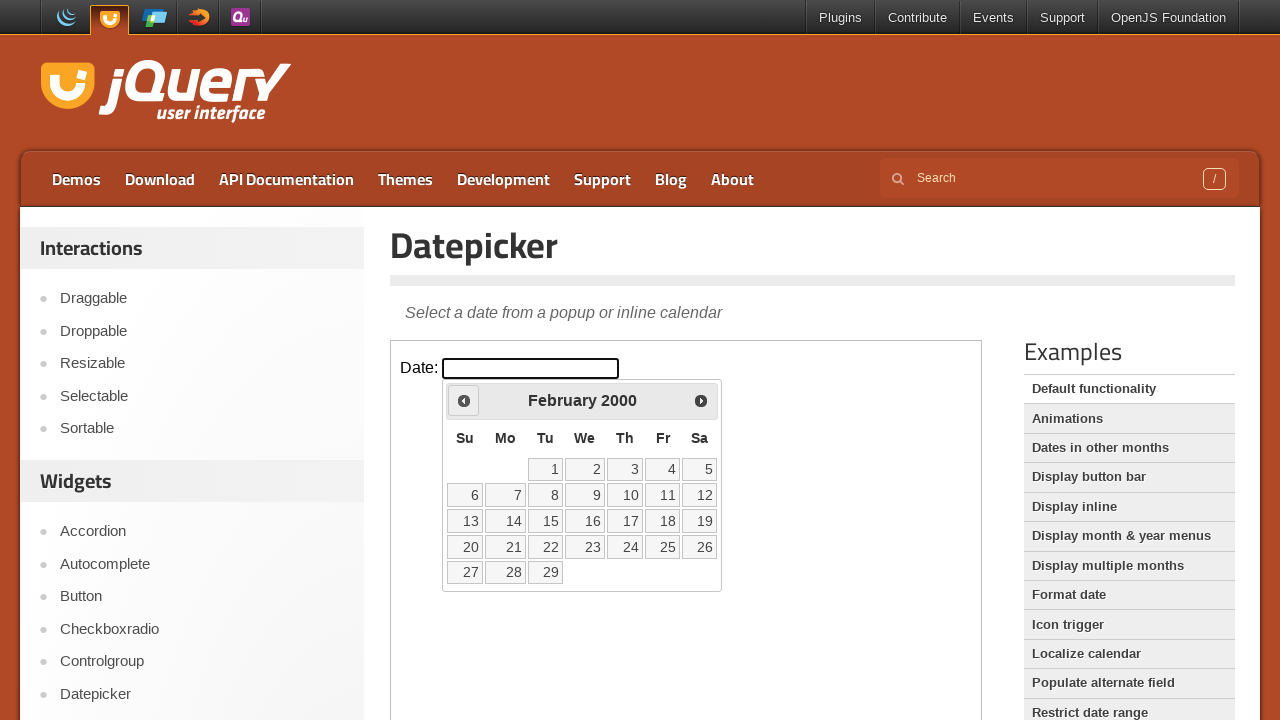

Clicked previous button to navigate back (current year: 2000, target year: 1994) at (464, 400) on iframe.demo-frame >> internal:control=enter-frame >> a.ui-datepicker-prev
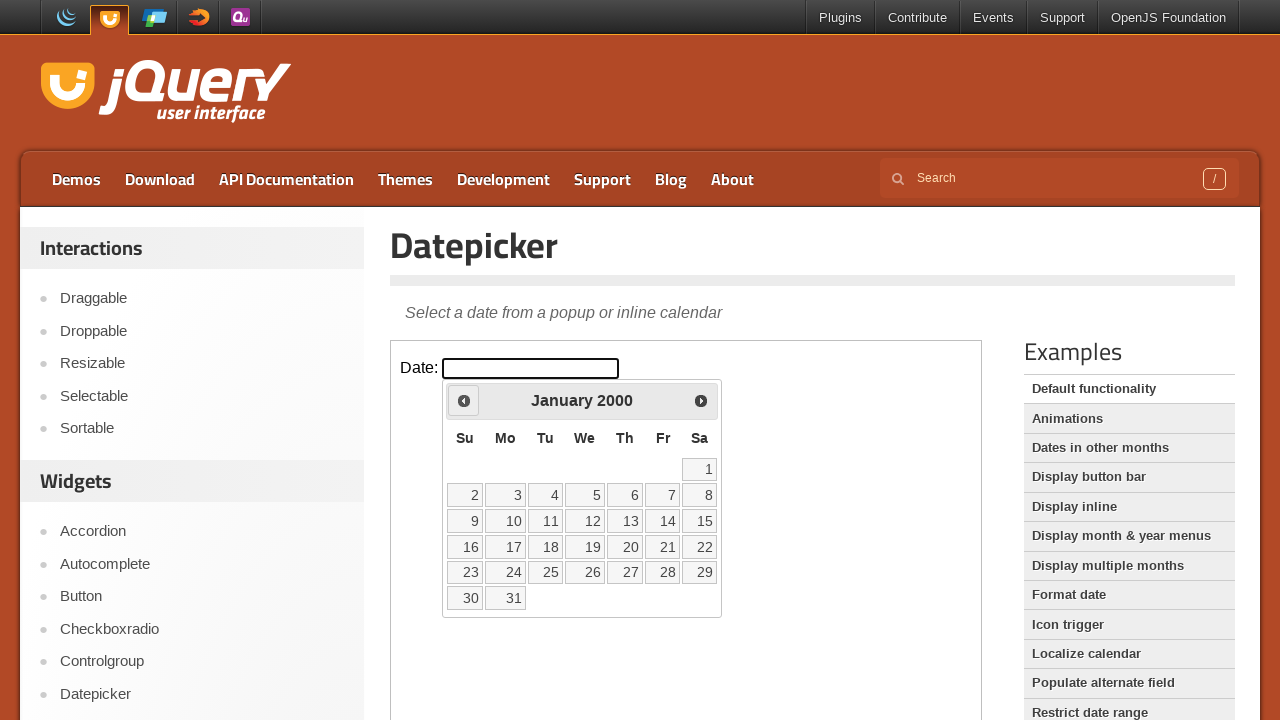

Waited 100ms for navigation animation
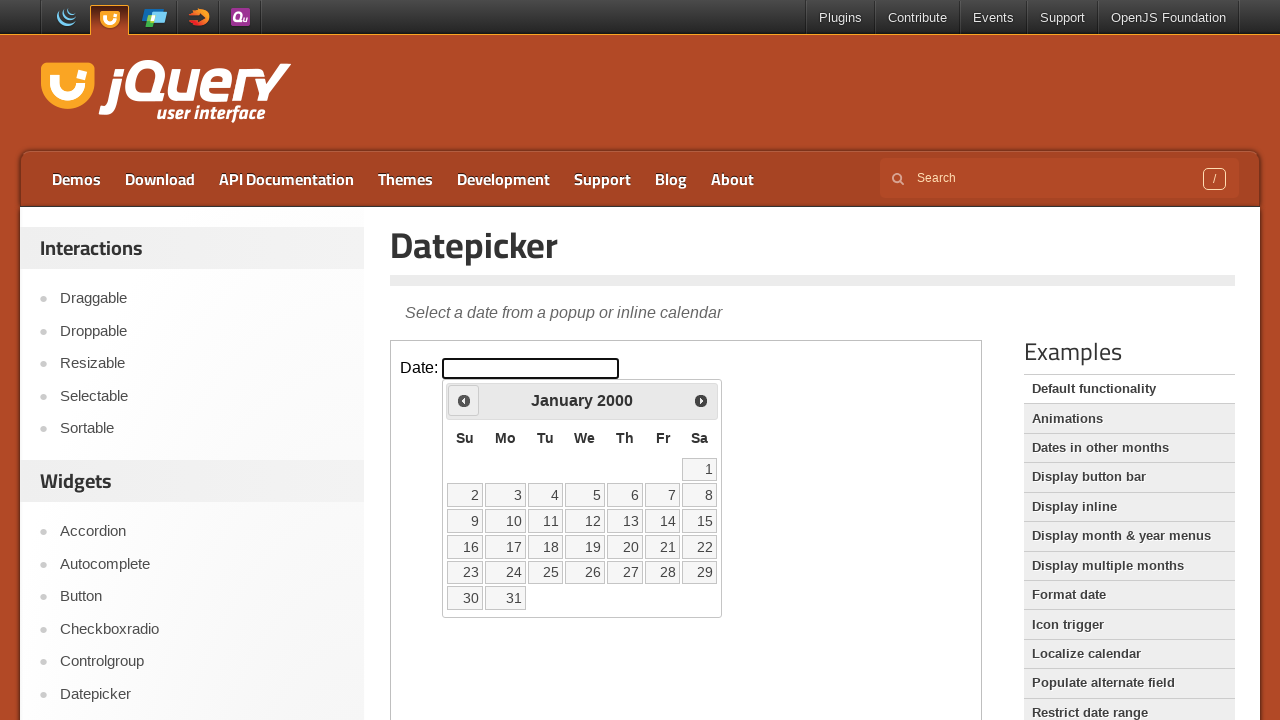

Clicked previous button to navigate back (current year: 2000, target year: 1994) at (464, 400) on iframe.demo-frame >> internal:control=enter-frame >> a.ui-datepicker-prev
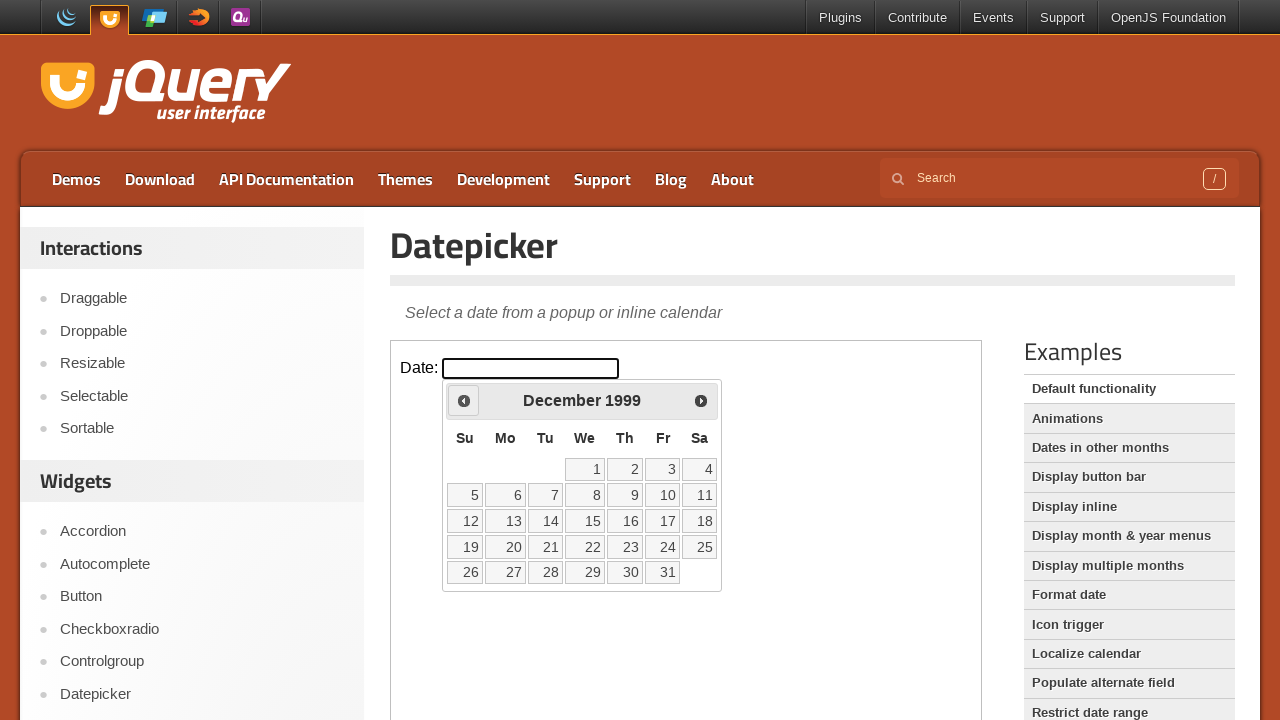

Waited 100ms for navigation animation
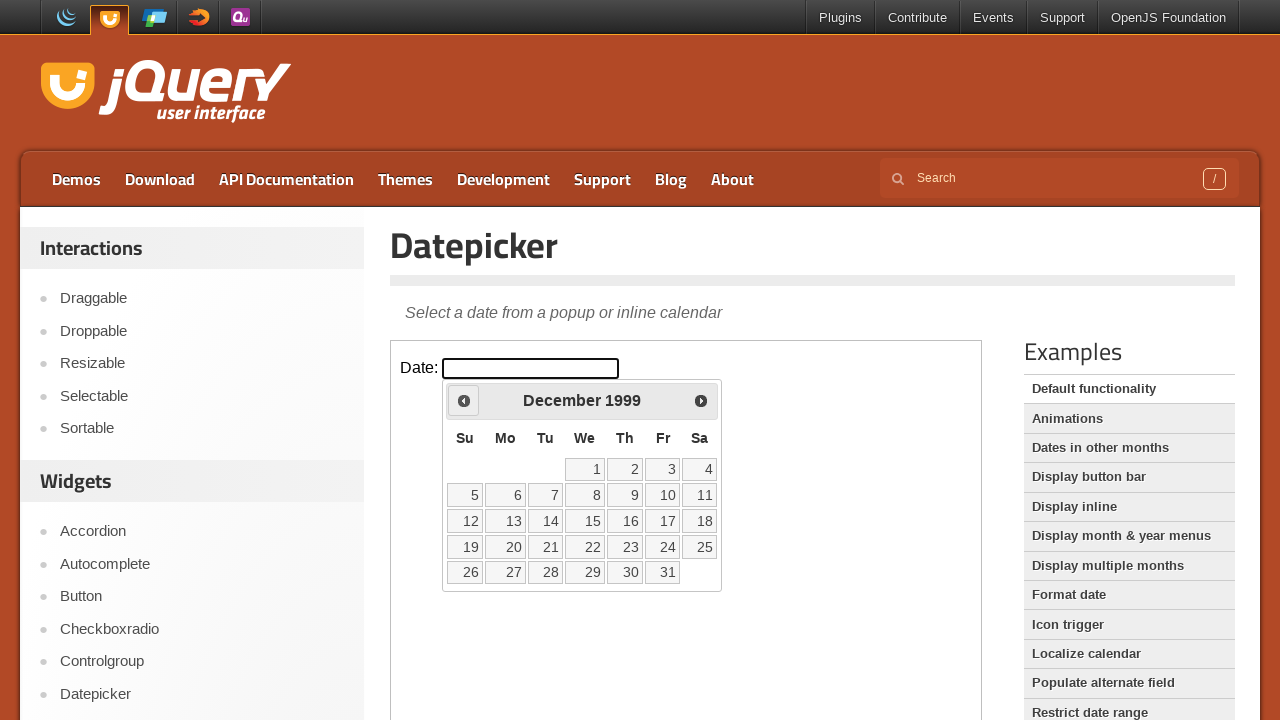

Clicked previous button to navigate back (current year: 1999, target year: 1994) at (464, 400) on iframe.demo-frame >> internal:control=enter-frame >> a.ui-datepicker-prev
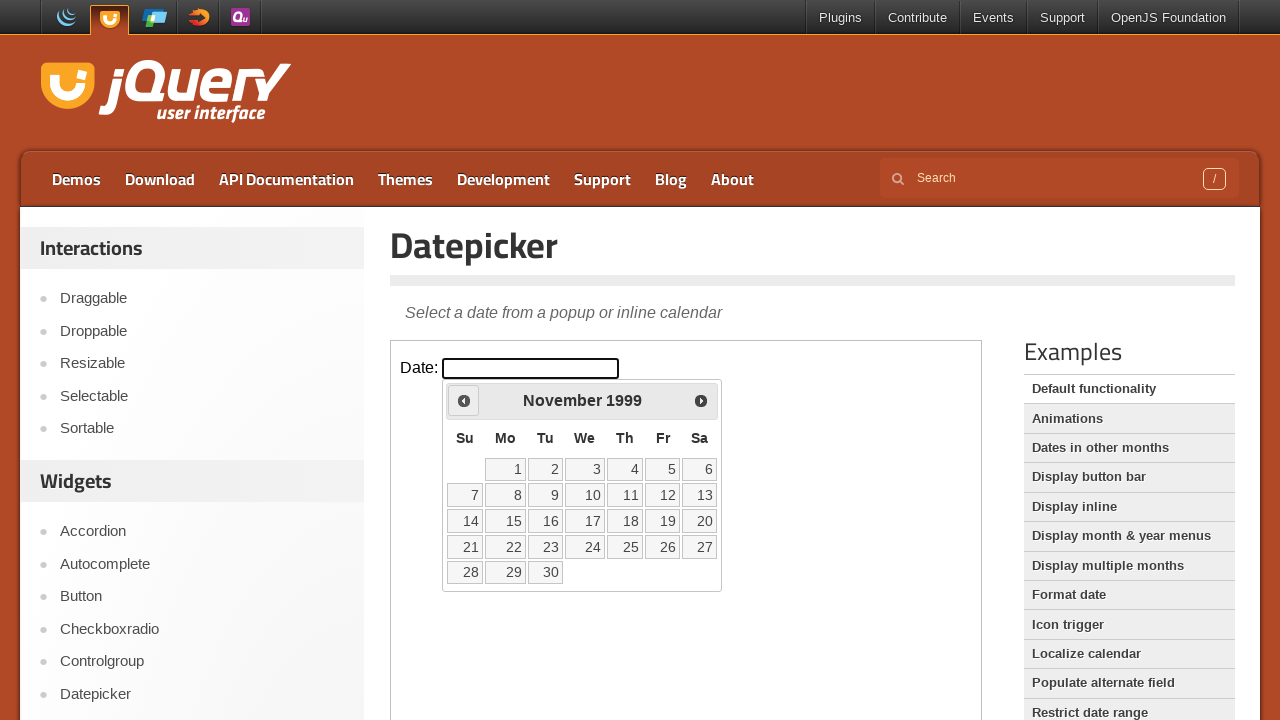

Waited 100ms for navigation animation
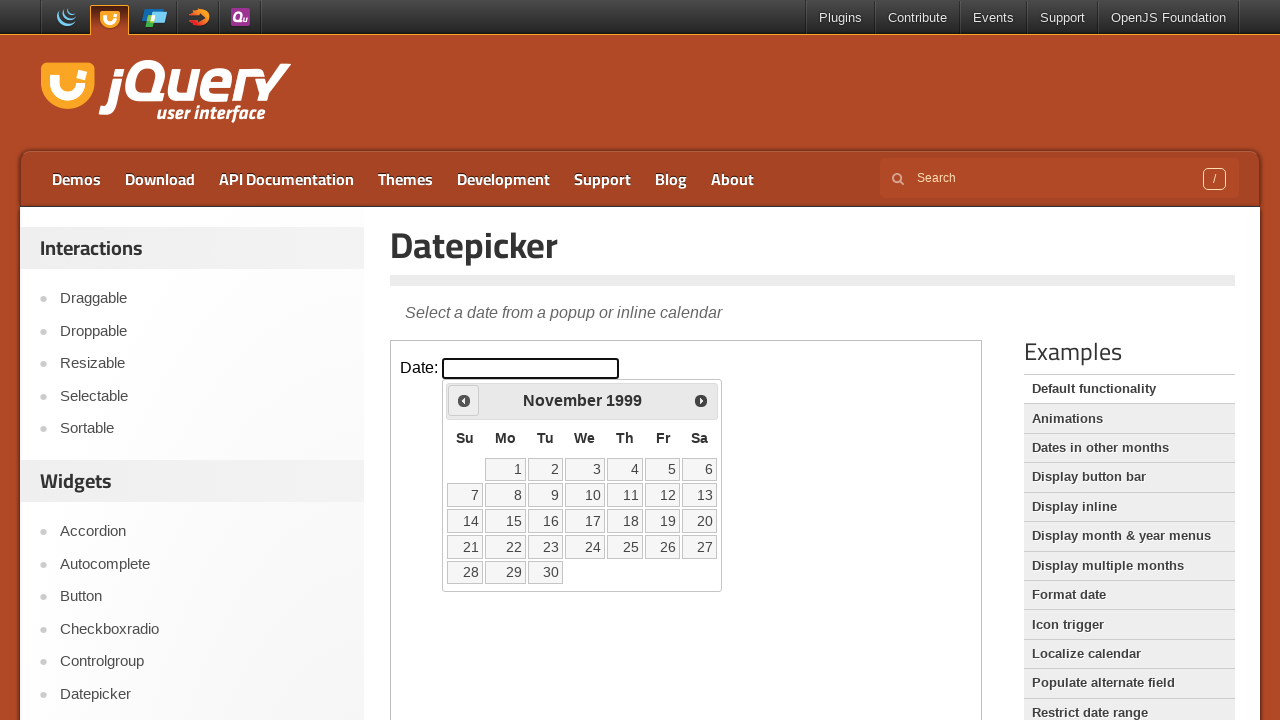

Clicked previous button to navigate back (current year: 1999, target year: 1994) at (464, 400) on iframe.demo-frame >> internal:control=enter-frame >> a.ui-datepicker-prev
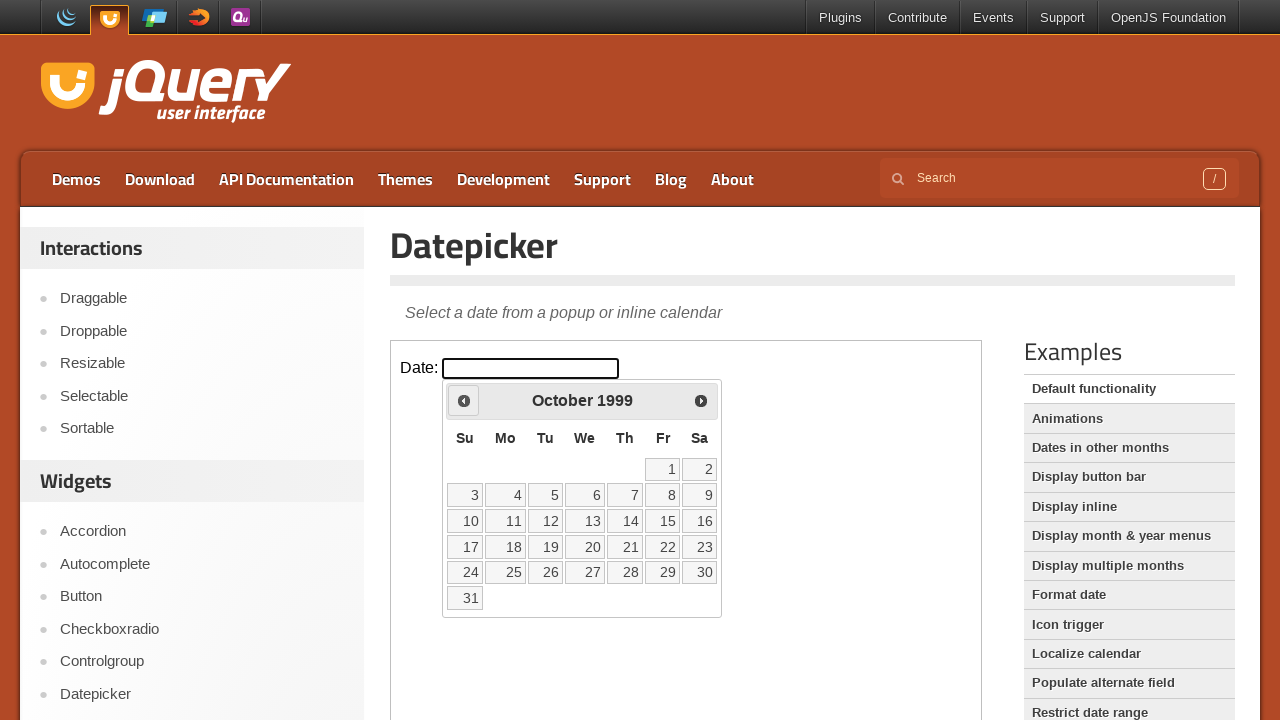

Waited 100ms for navigation animation
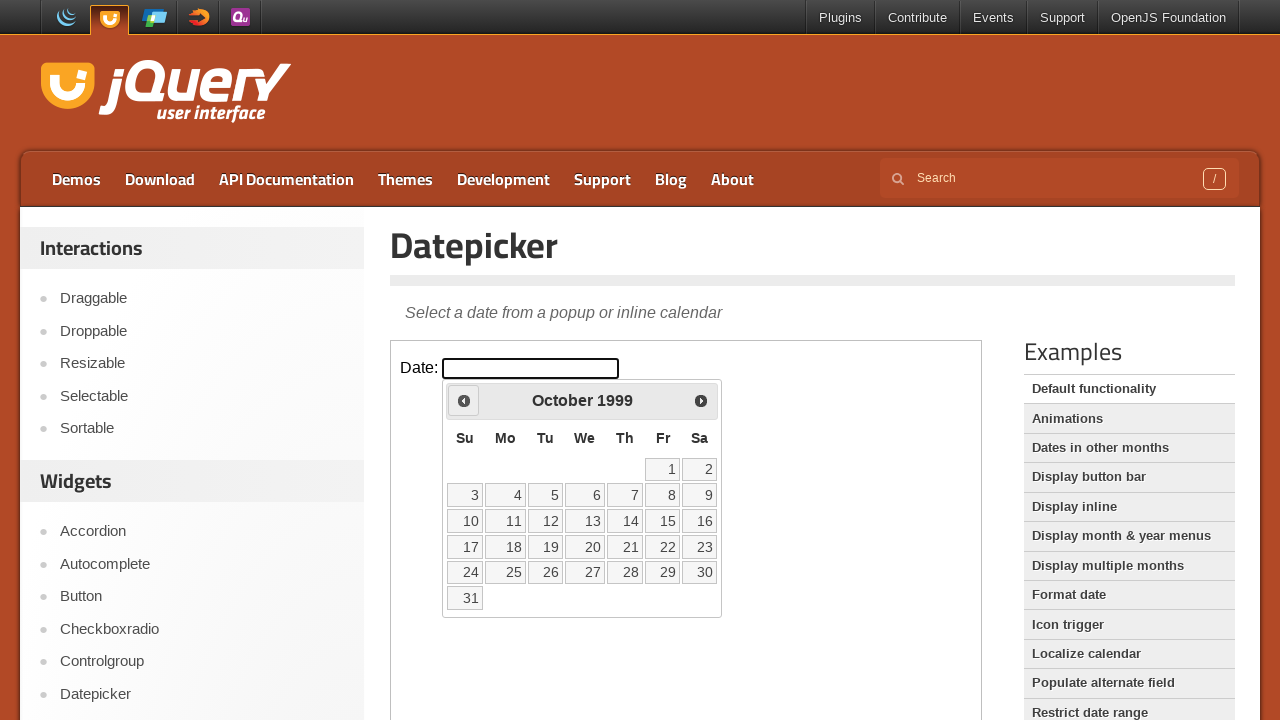

Clicked previous button to navigate back (current year: 1999, target year: 1994) at (464, 400) on iframe.demo-frame >> internal:control=enter-frame >> a.ui-datepicker-prev
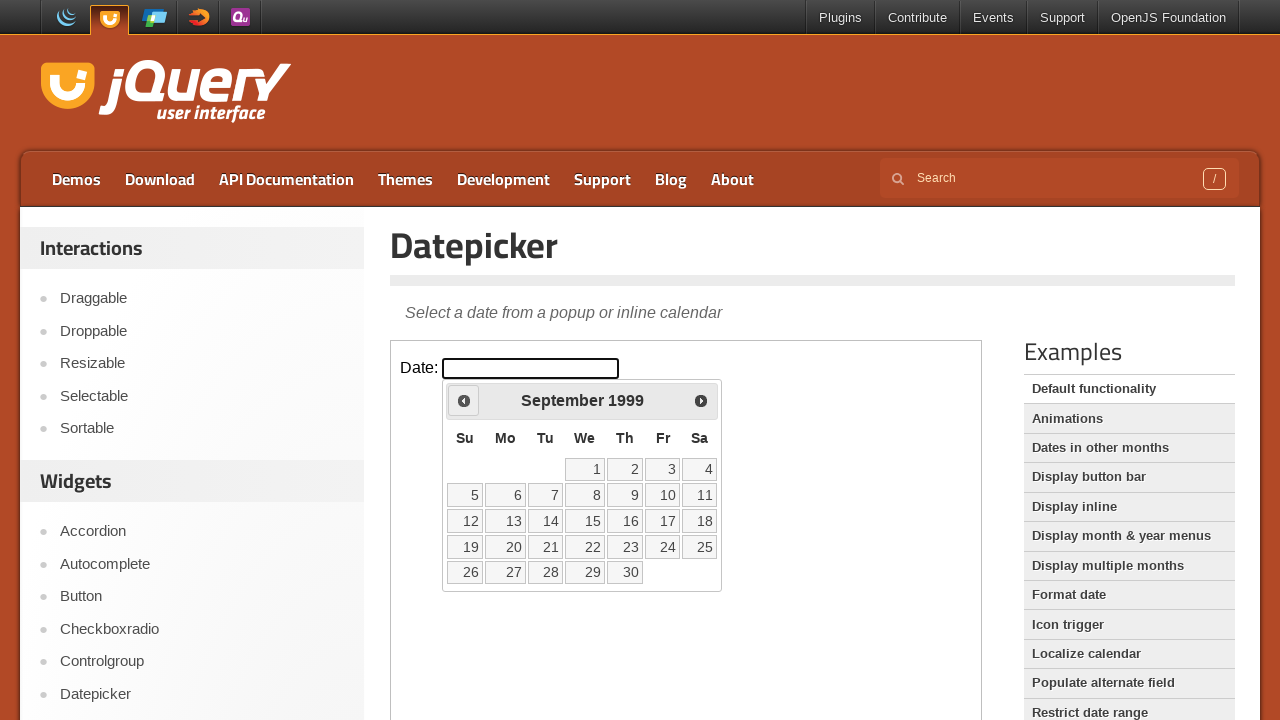

Waited 100ms for navigation animation
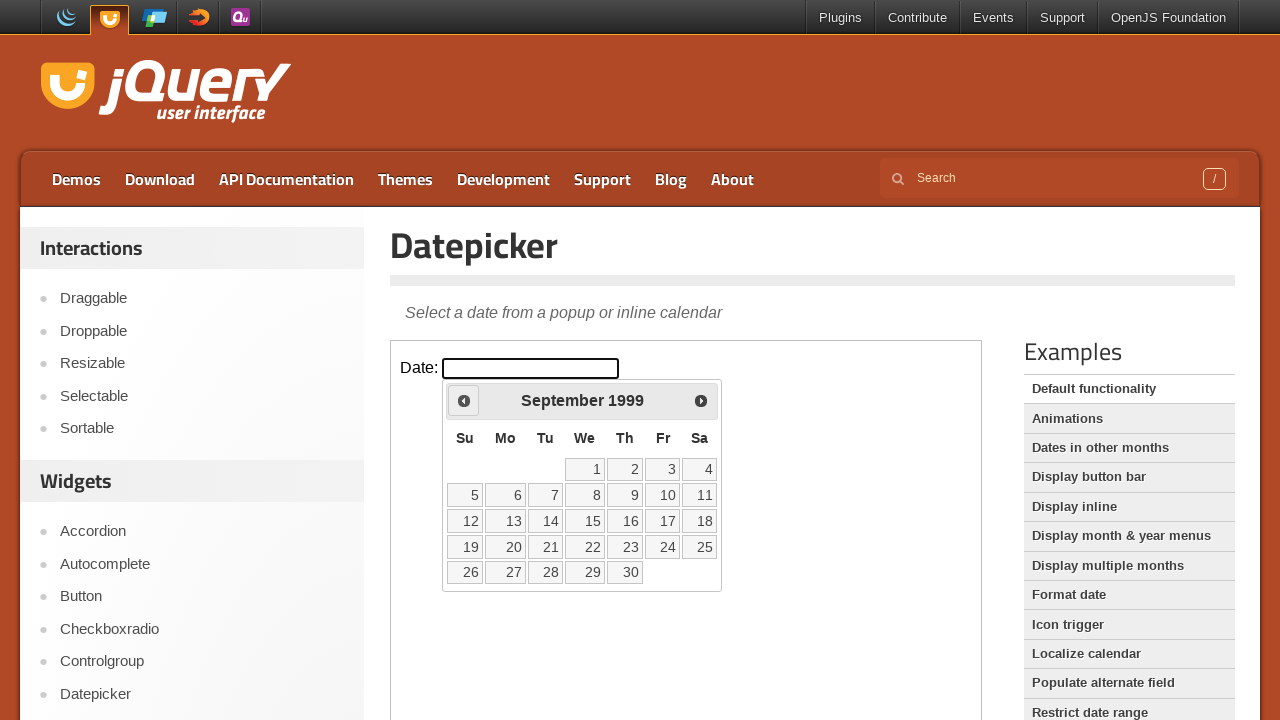

Clicked previous button to navigate back (current year: 1999, target year: 1994) at (464, 400) on iframe.demo-frame >> internal:control=enter-frame >> a.ui-datepicker-prev
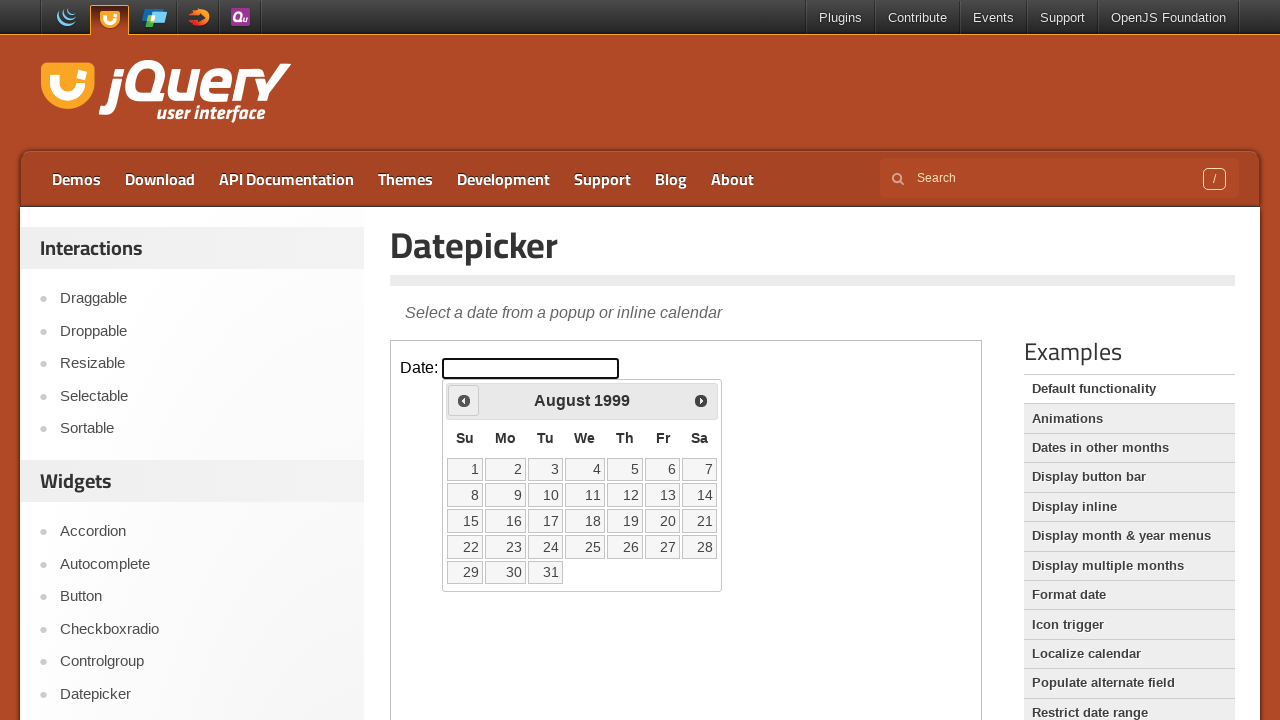

Waited 100ms for navigation animation
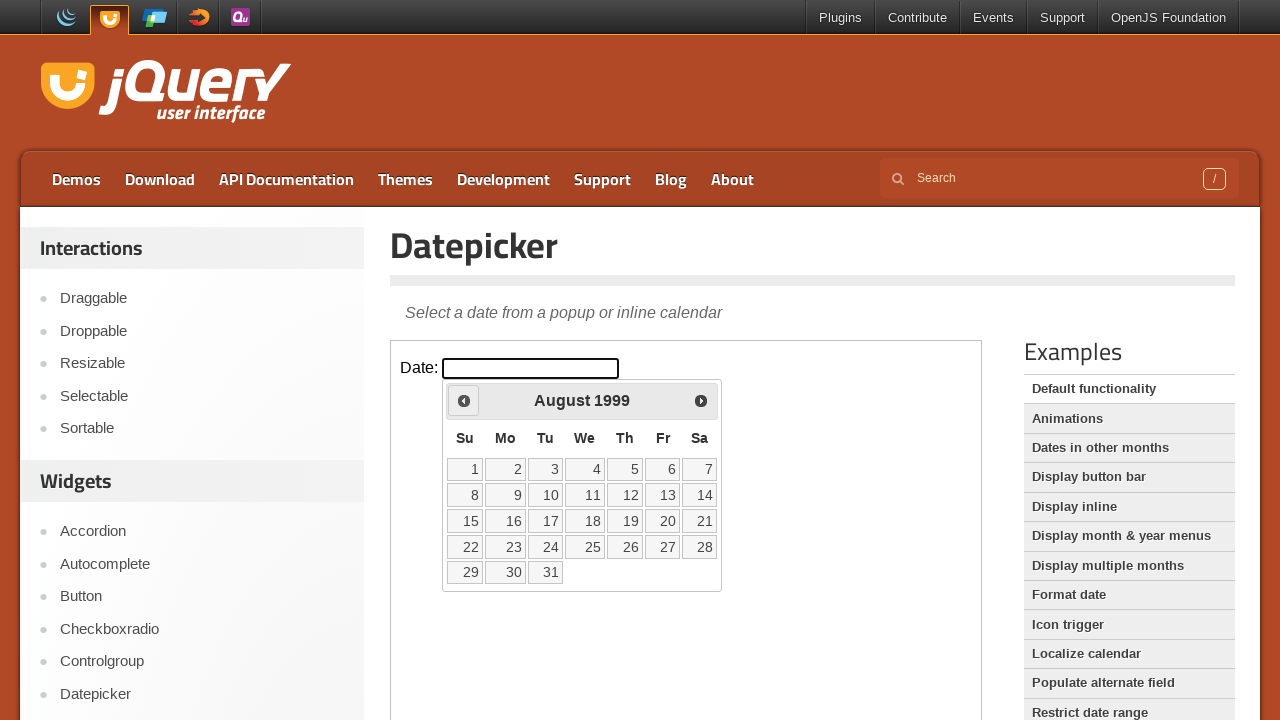

Clicked previous button to navigate back (current year: 1999, target year: 1994) at (464, 400) on iframe.demo-frame >> internal:control=enter-frame >> a.ui-datepicker-prev
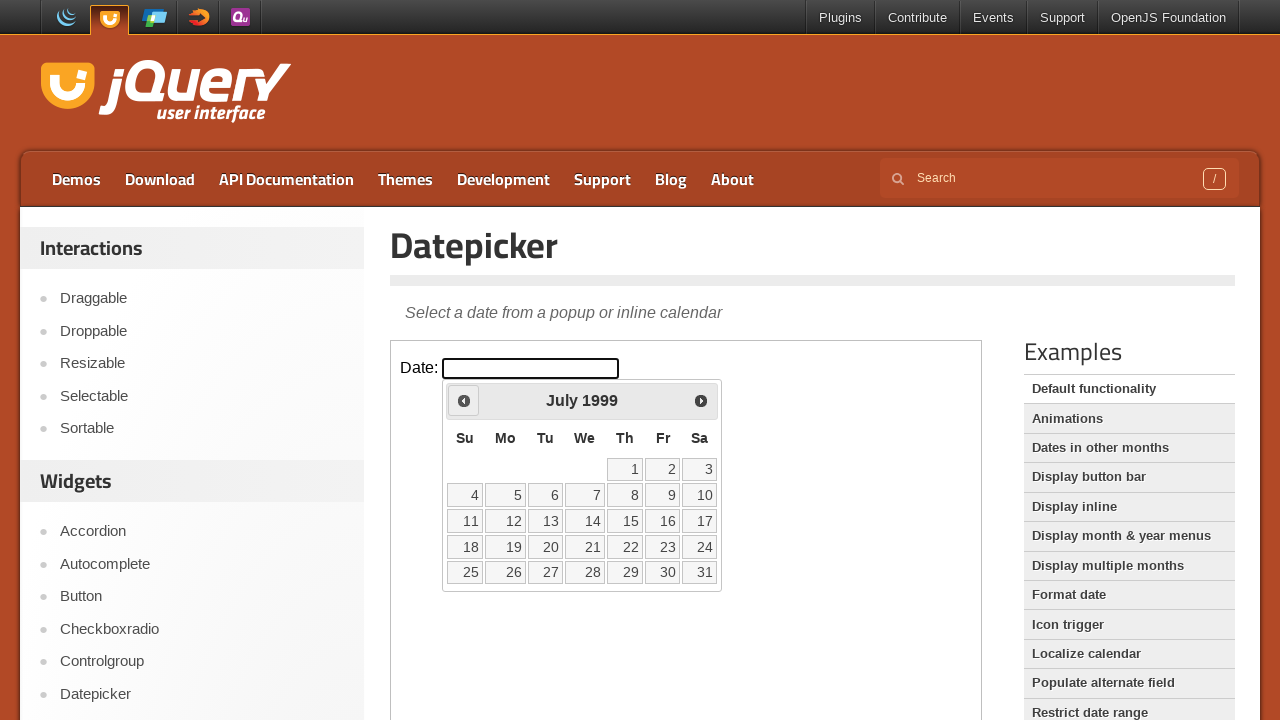

Waited 100ms for navigation animation
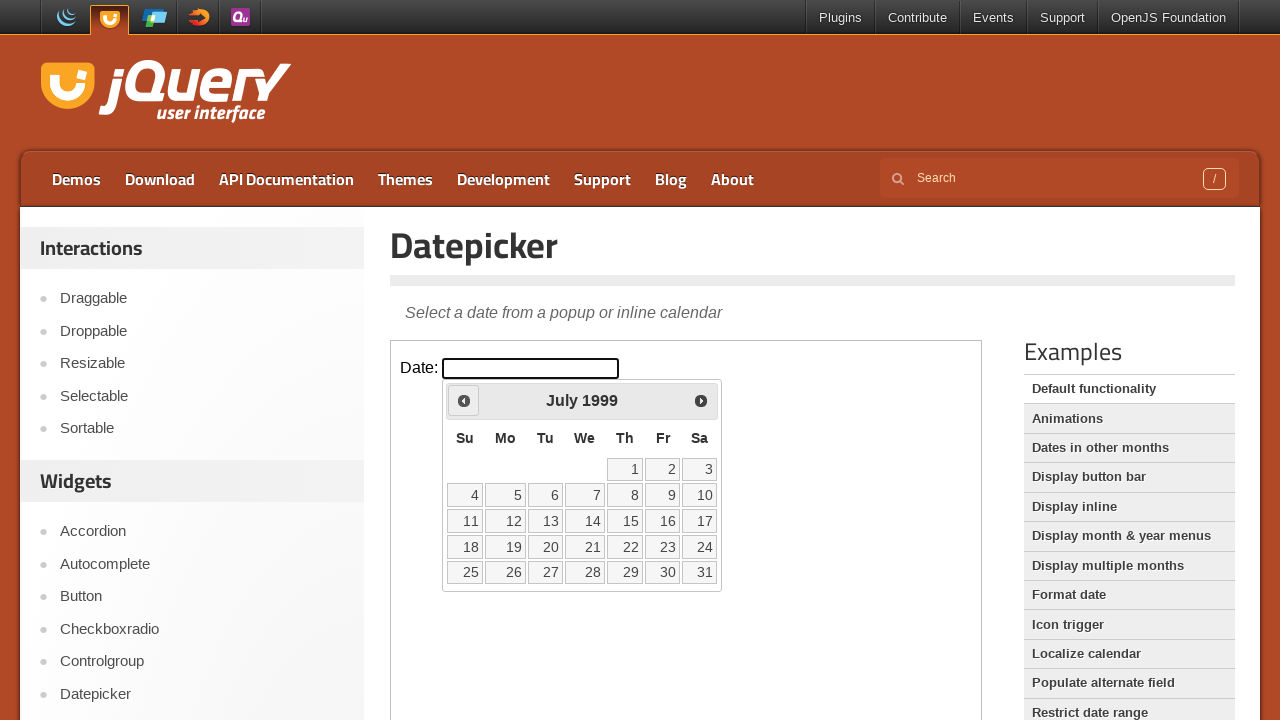

Clicked previous button to navigate back (current year: 1999, target year: 1994) at (464, 400) on iframe.demo-frame >> internal:control=enter-frame >> a.ui-datepicker-prev
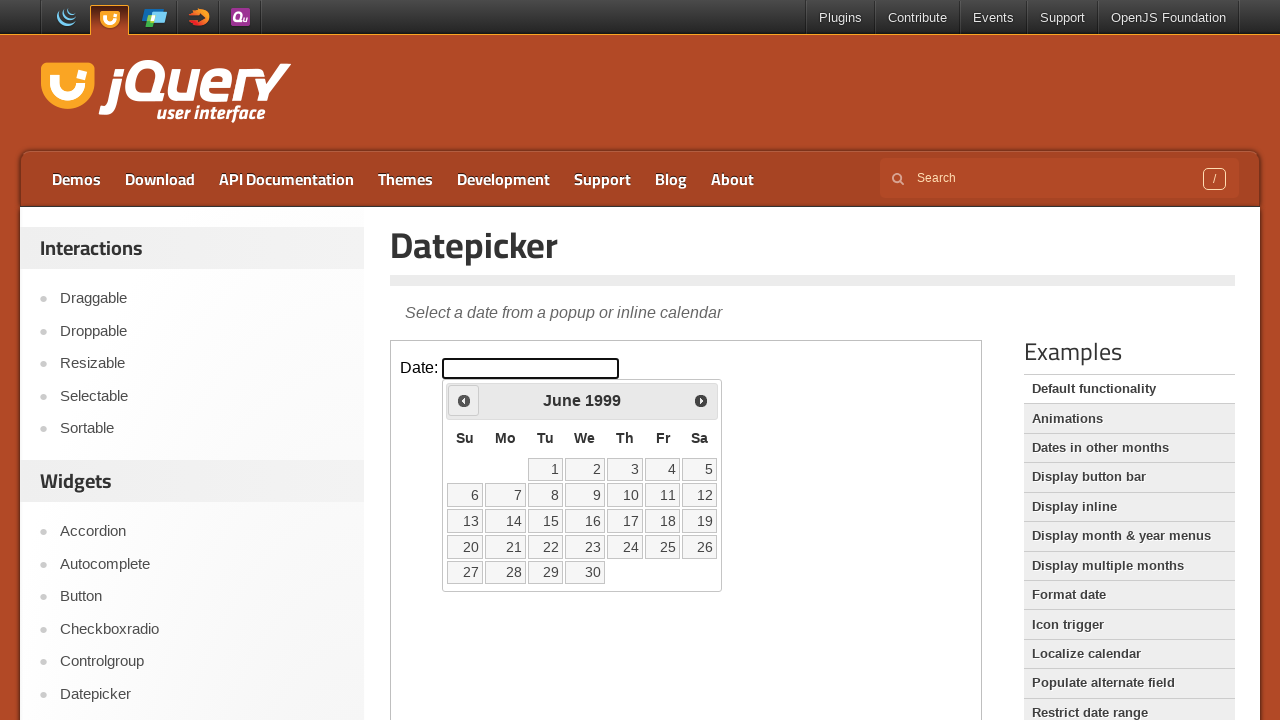

Waited 100ms for navigation animation
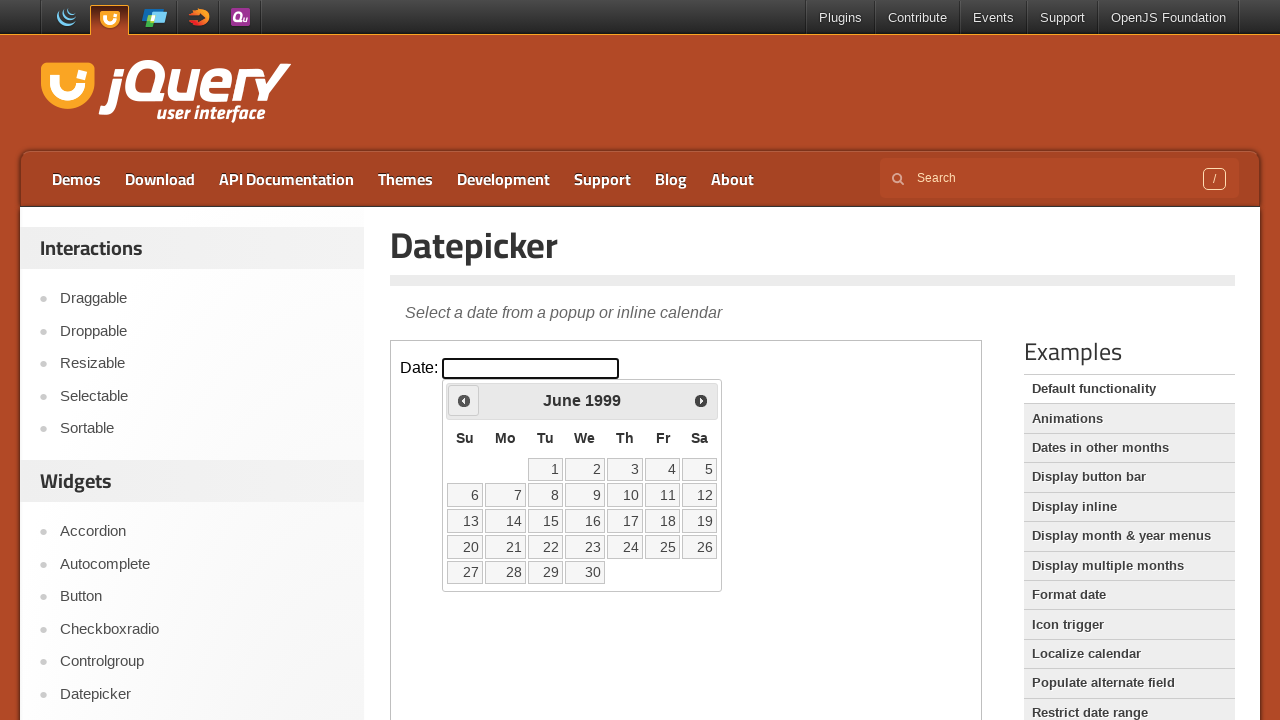

Clicked previous button to navigate back (current year: 1999, target year: 1994) at (464, 400) on iframe.demo-frame >> internal:control=enter-frame >> a.ui-datepicker-prev
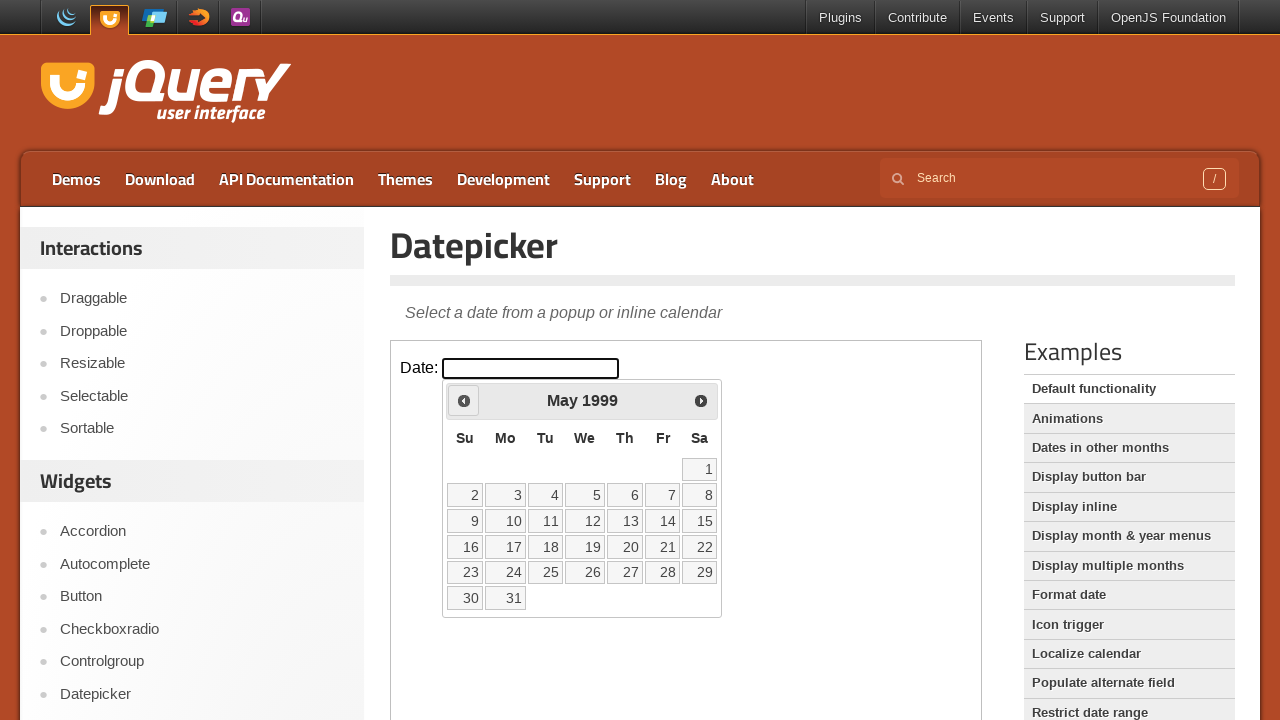

Waited 100ms for navigation animation
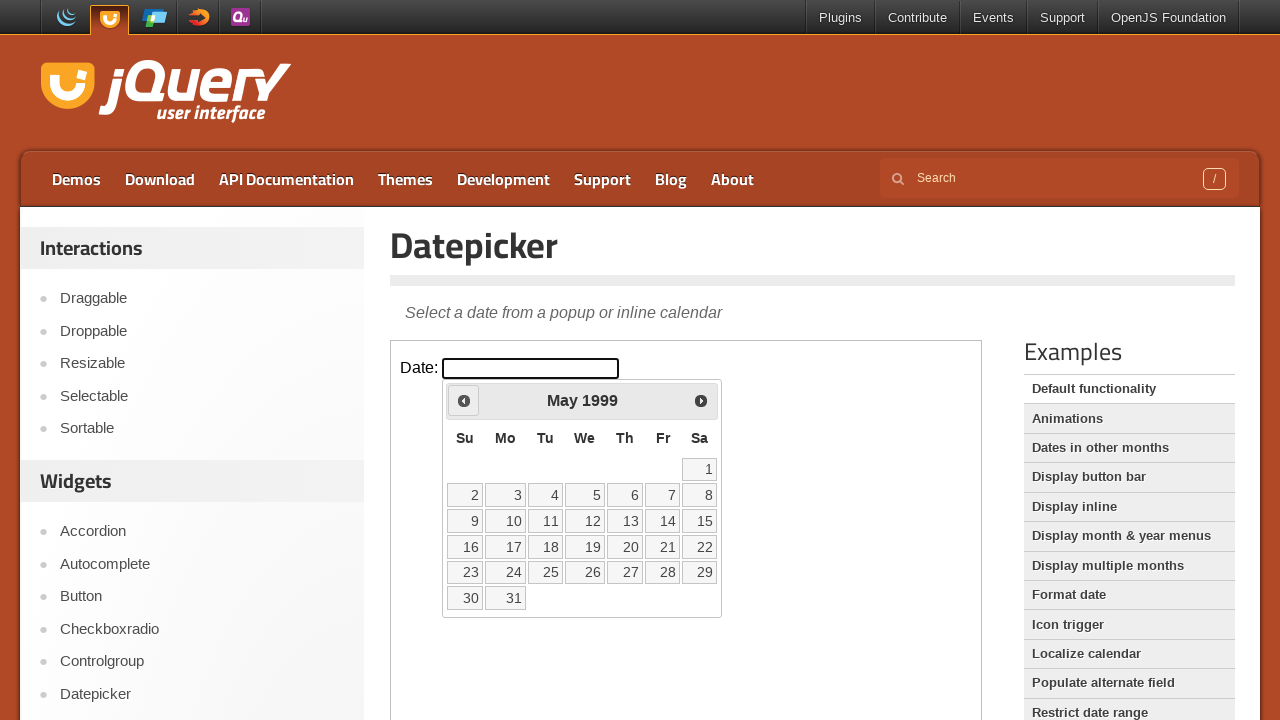

Clicked previous button to navigate back (current year: 1999, target year: 1994) at (464, 400) on iframe.demo-frame >> internal:control=enter-frame >> a.ui-datepicker-prev
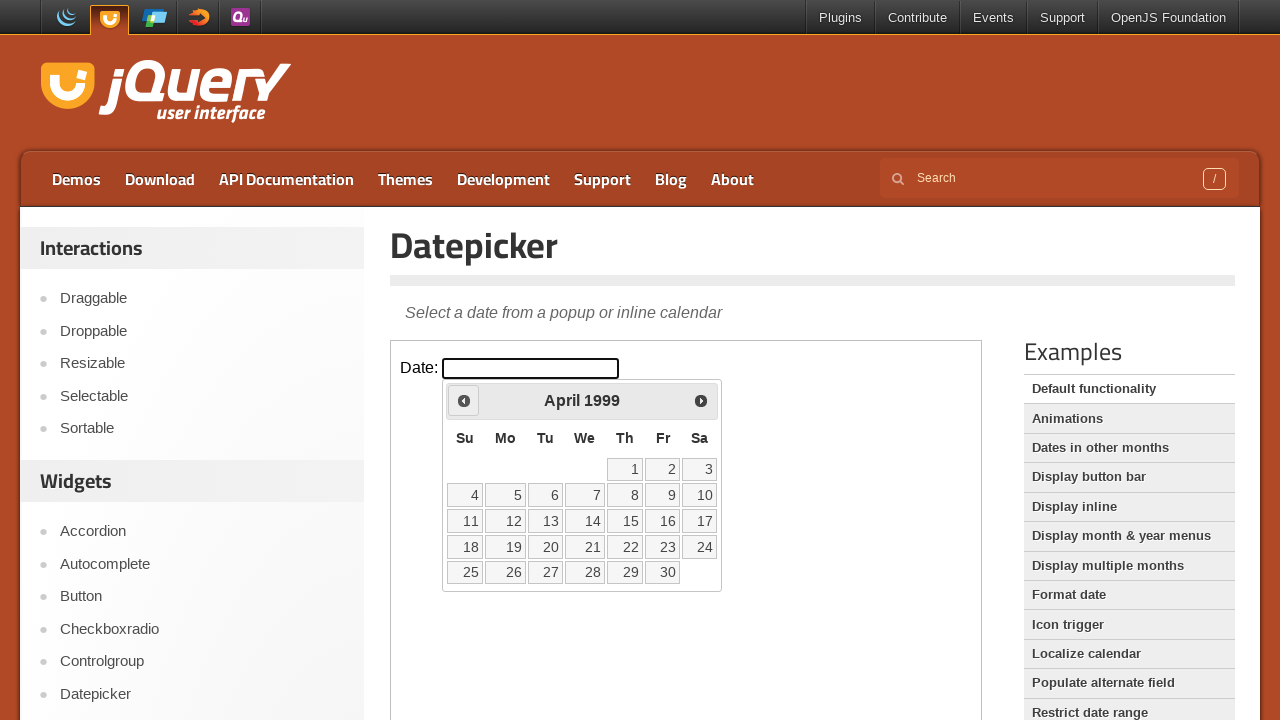

Waited 100ms for navigation animation
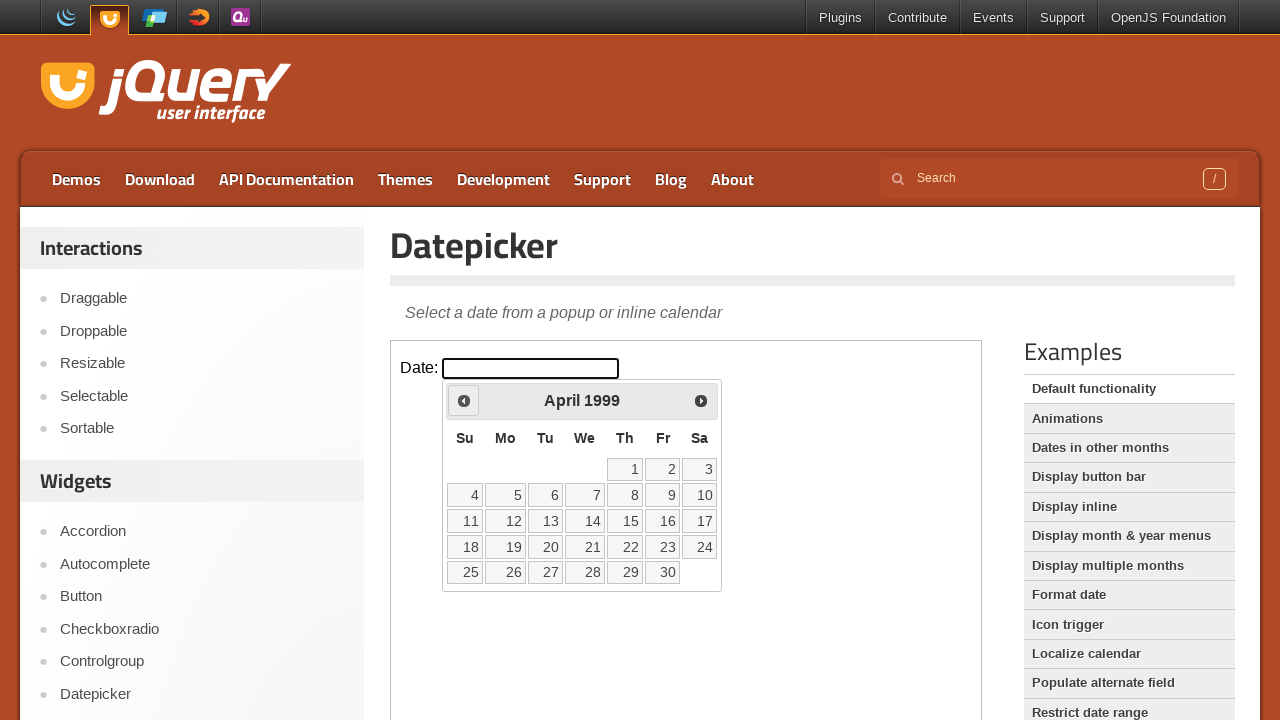

Clicked previous button to navigate back (current year: 1999, target year: 1994) at (464, 400) on iframe.demo-frame >> internal:control=enter-frame >> a.ui-datepicker-prev
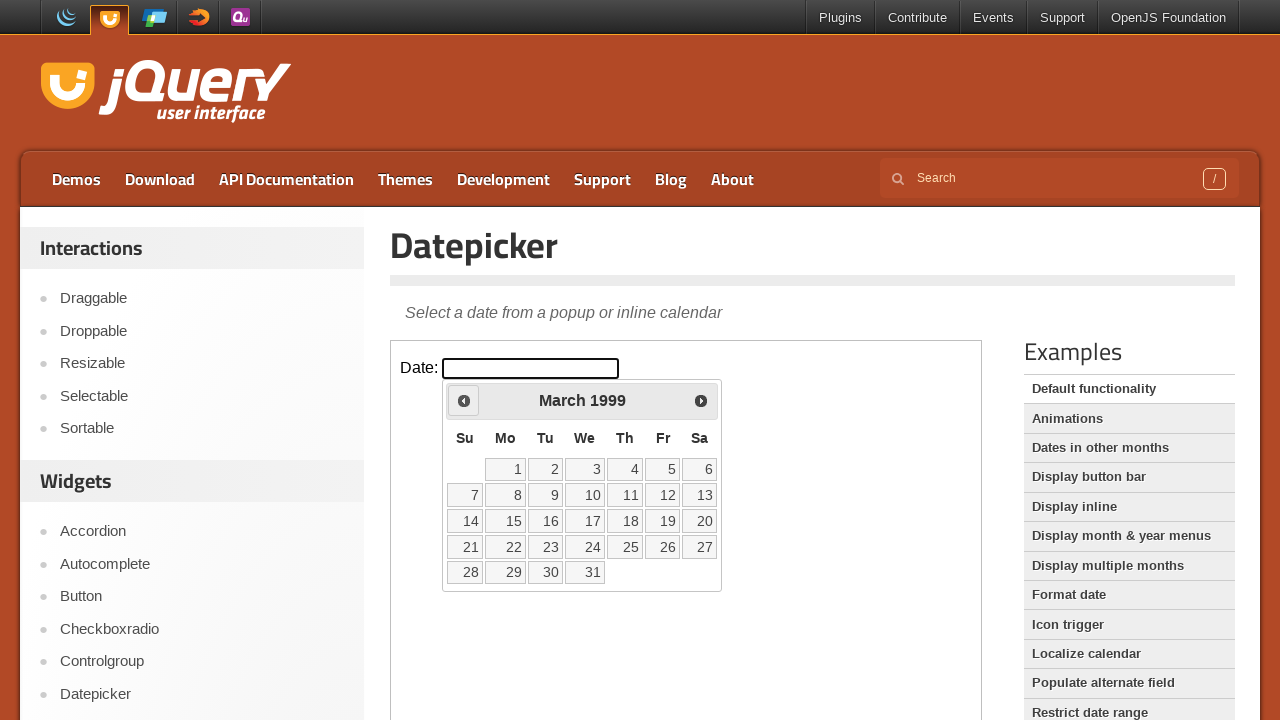

Waited 100ms for navigation animation
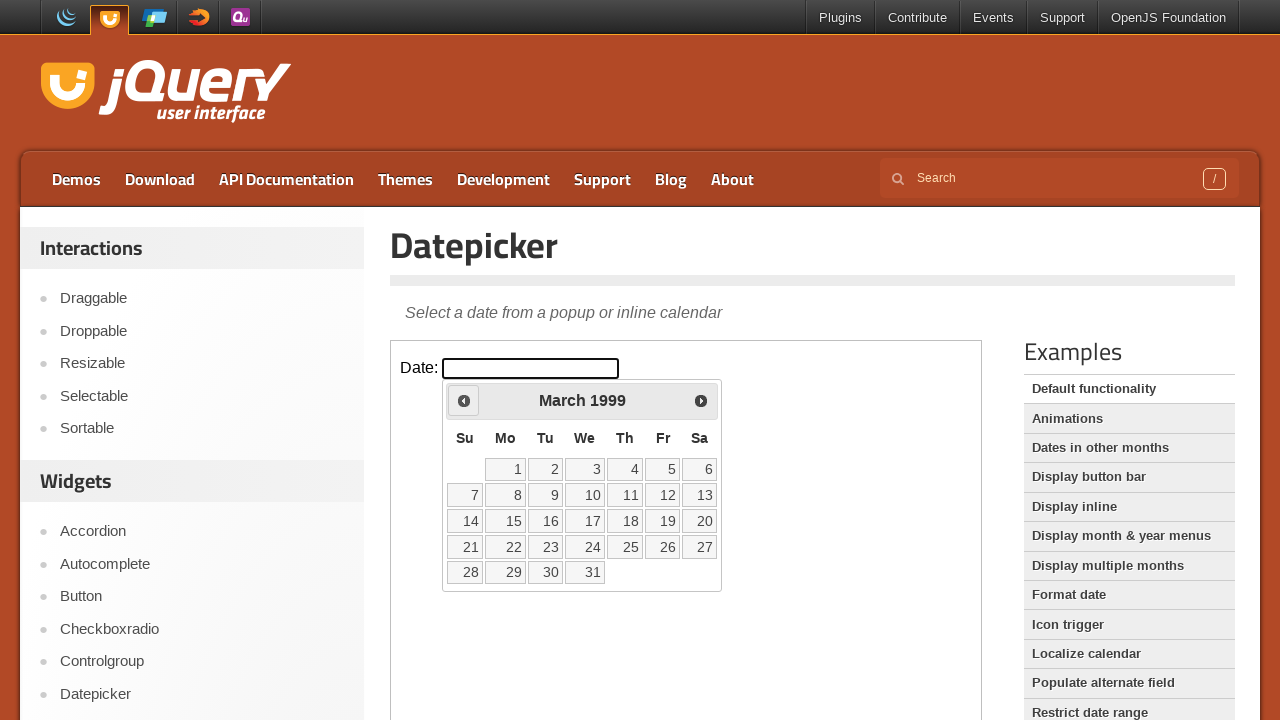

Clicked previous button to navigate back (current year: 1999, target year: 1994) at (464, 400) on iframe.demo-frame >> internal:control=enter-frame >> a.ui-datepicker-prev
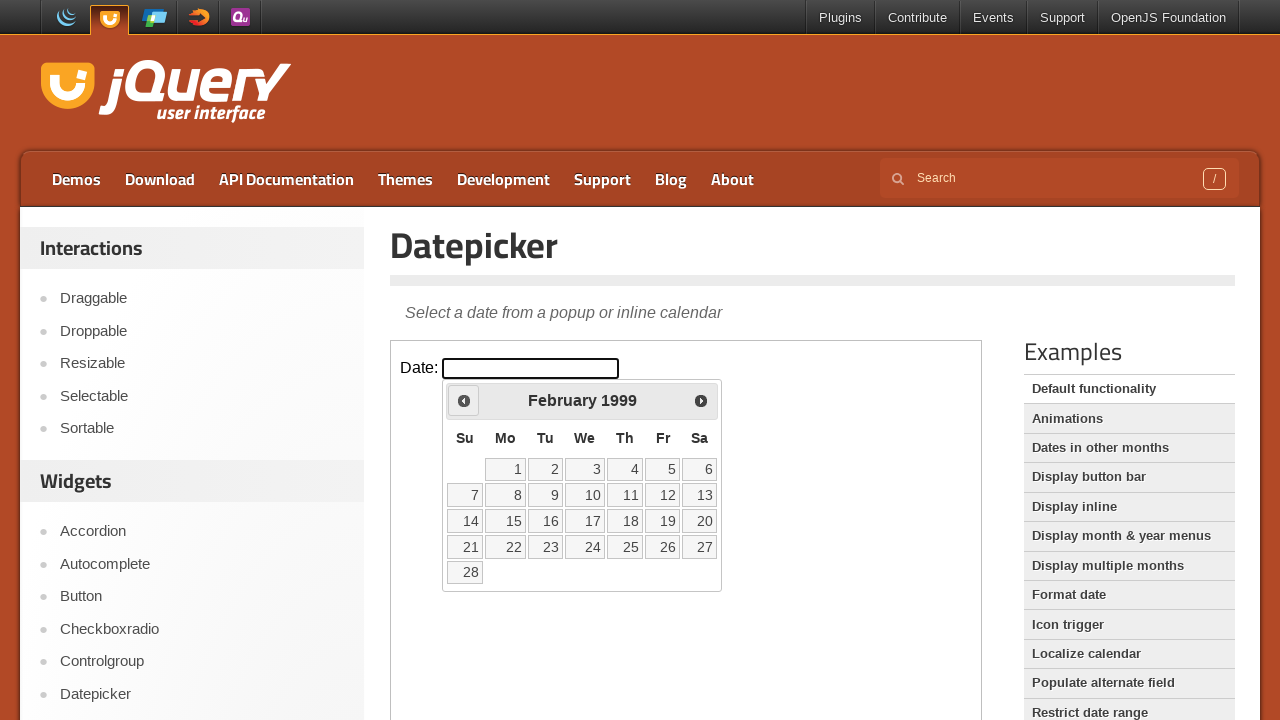

Waited 100ms for navigation animation
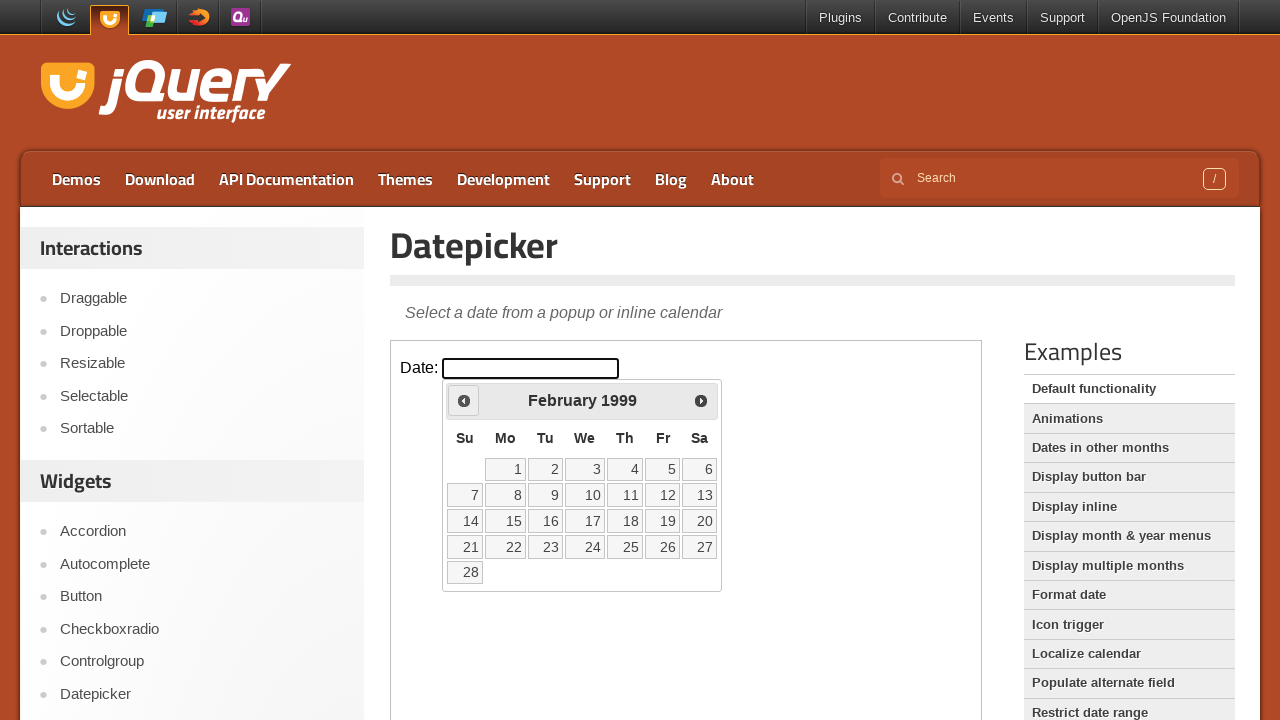

Clicked previous button to navigate back (current year: 1999, target year: 1994) at (464, 400) on iframe.demo-frame >> internal:control=enter-frame >> a.ui-datepicker-prev
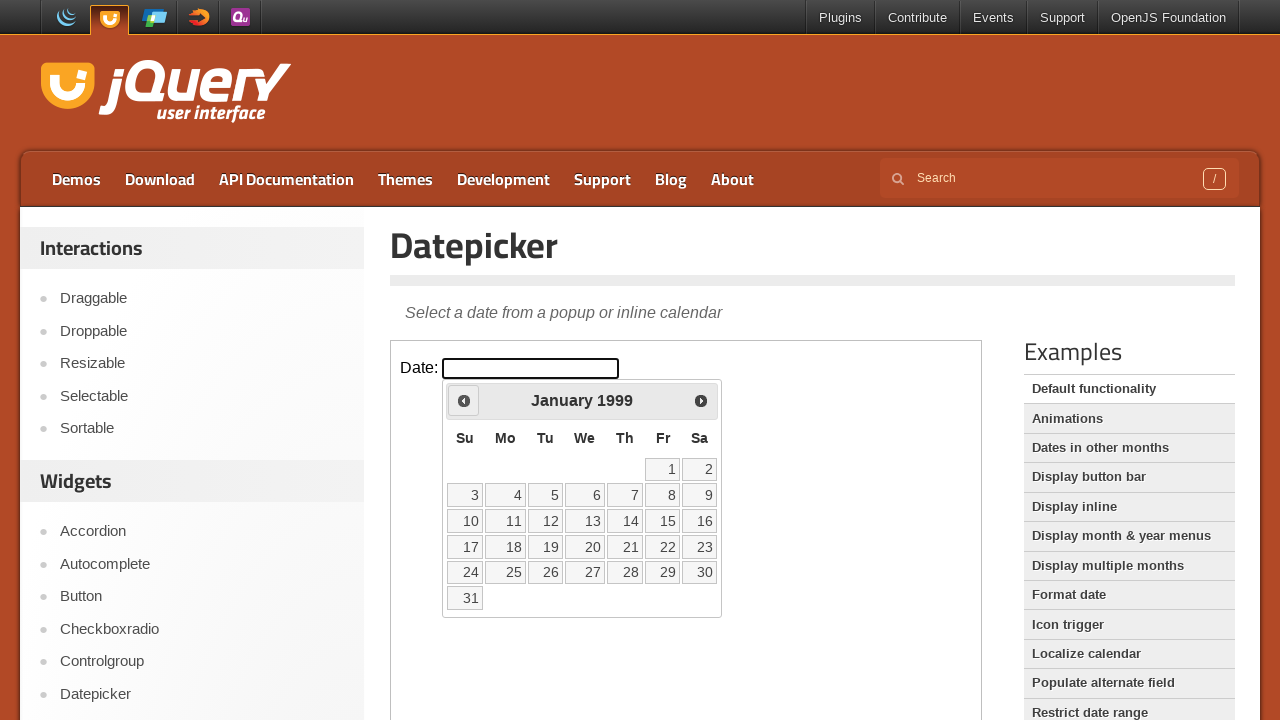

Waited 100ms for navigation animation
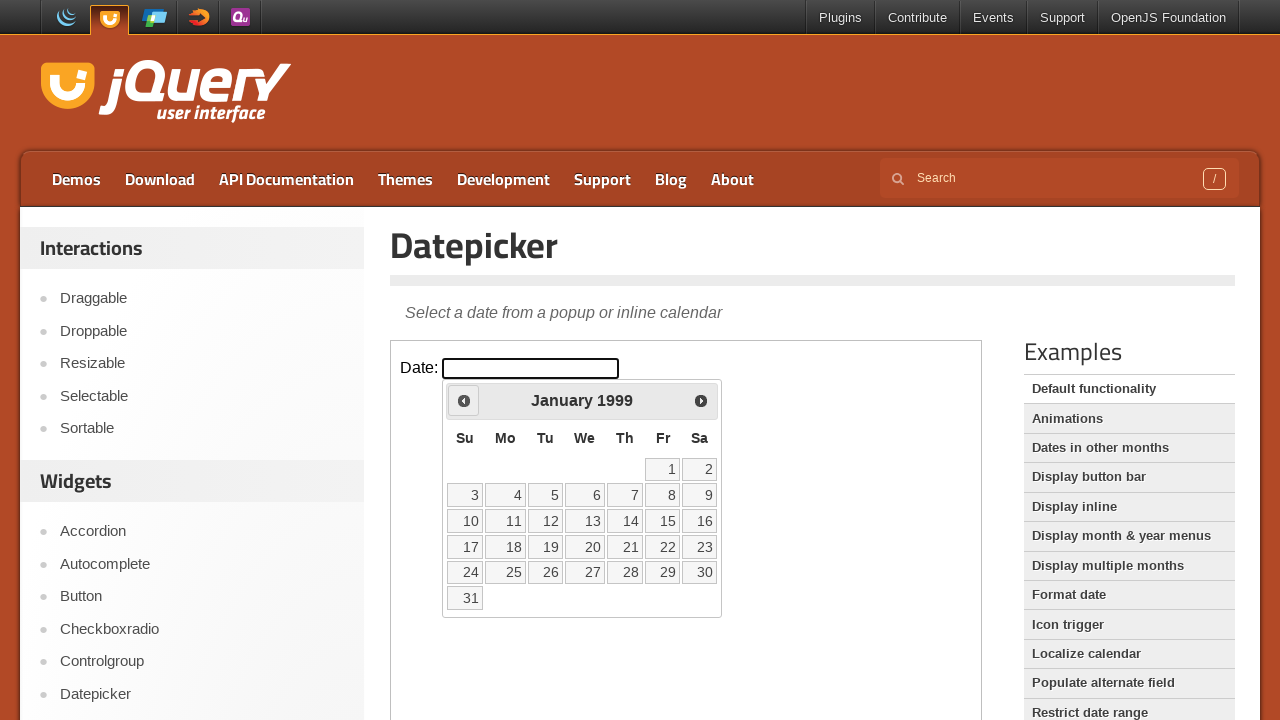

Clicked previous button to navigate back (current year: 1999, target year: 1994) at (464, 400) on iframe.demo-frame >> internal:control=enter-frame >> a.ui-datepicker-prev
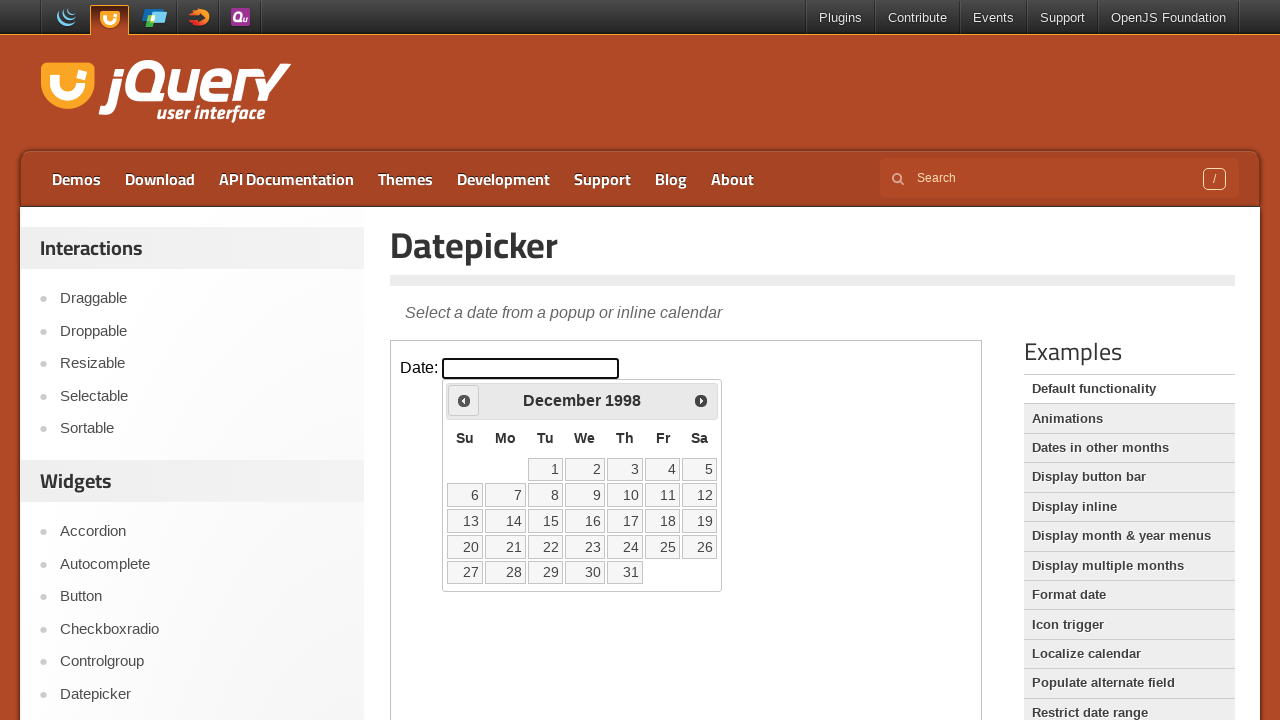

Waited 100ms for navigation animation
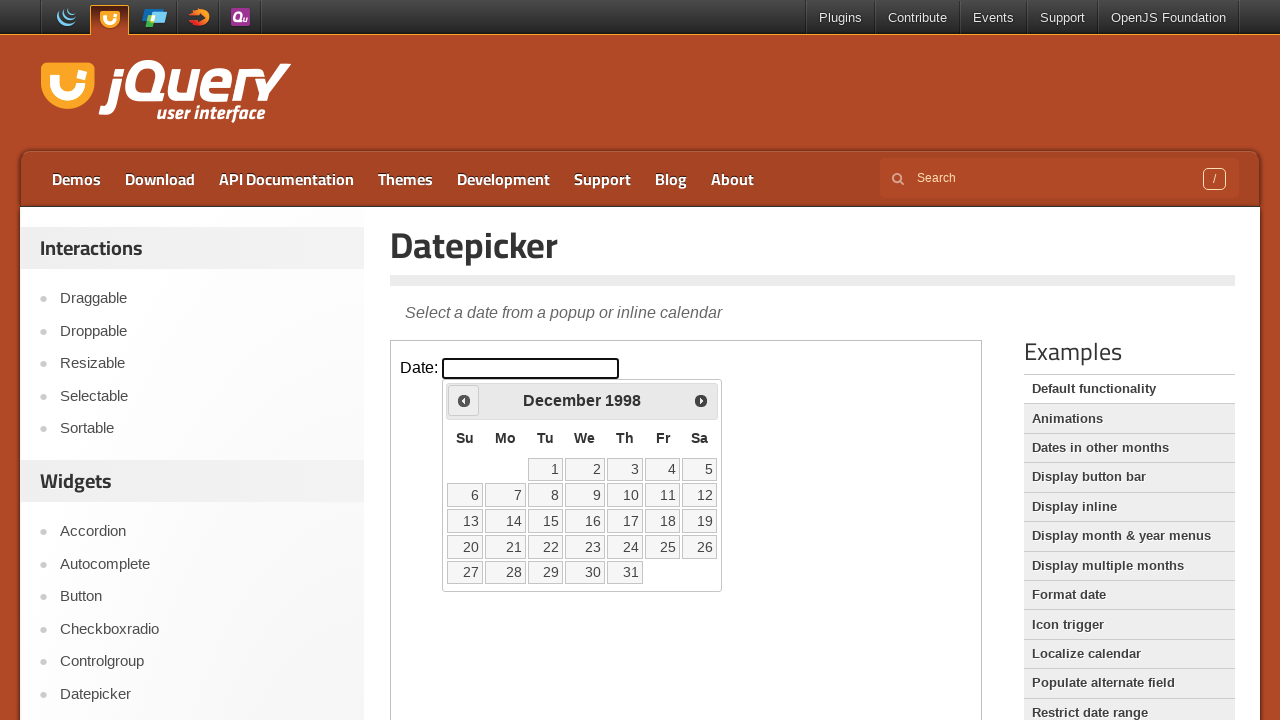

Clicked previous button to navigate back (current year: 1998, target year: 1994) at (464, 400) on iframe.demo-frame >> internal:control=enter-frame >> a.ui-datepicker-prev
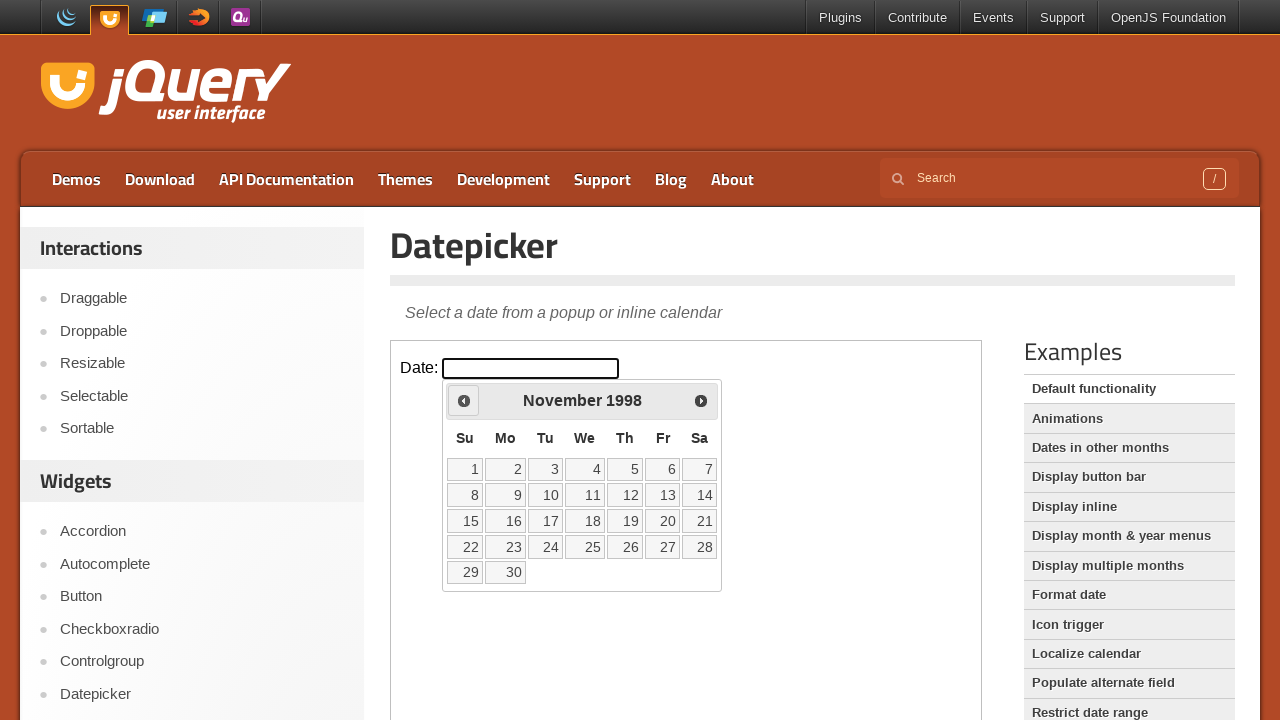

Waited 100ms for navigation animation
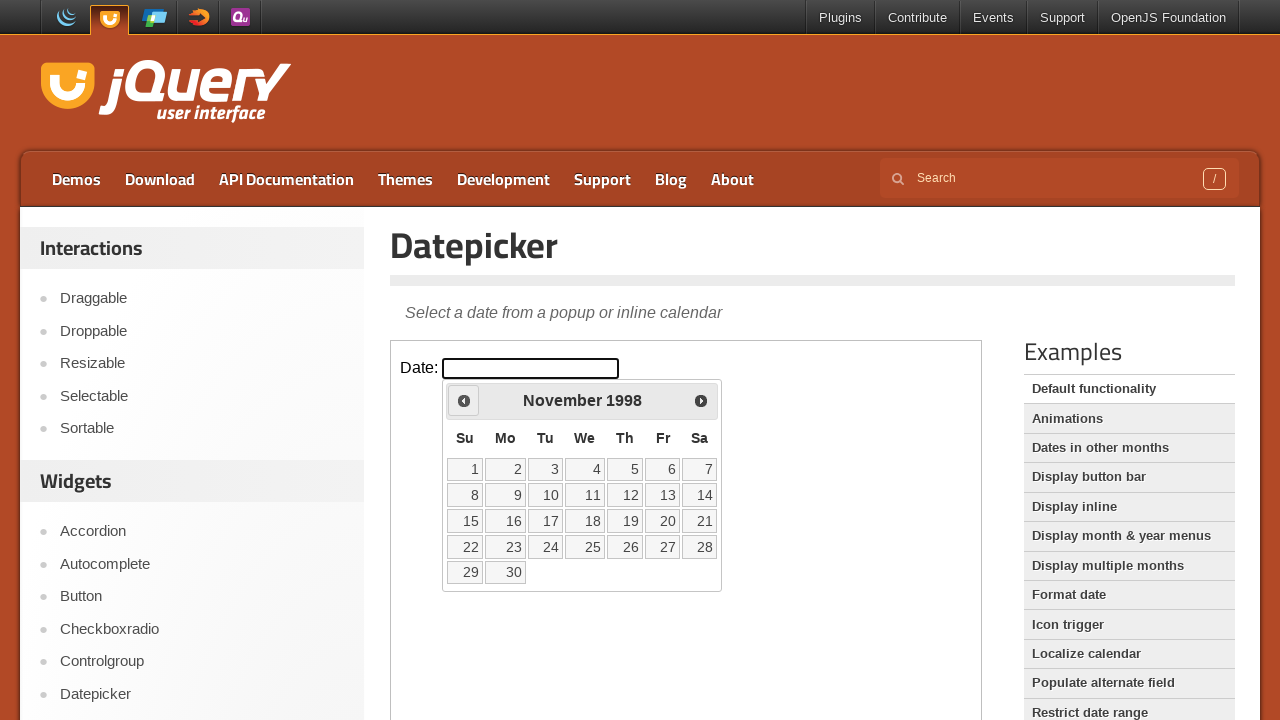

Clicked previous button to navigate back (current year: 1998, target year: 1994) at (464, 400) on iframe.demo-frame >> internal:control=enter-frame >> a.ui-datepicker-prev
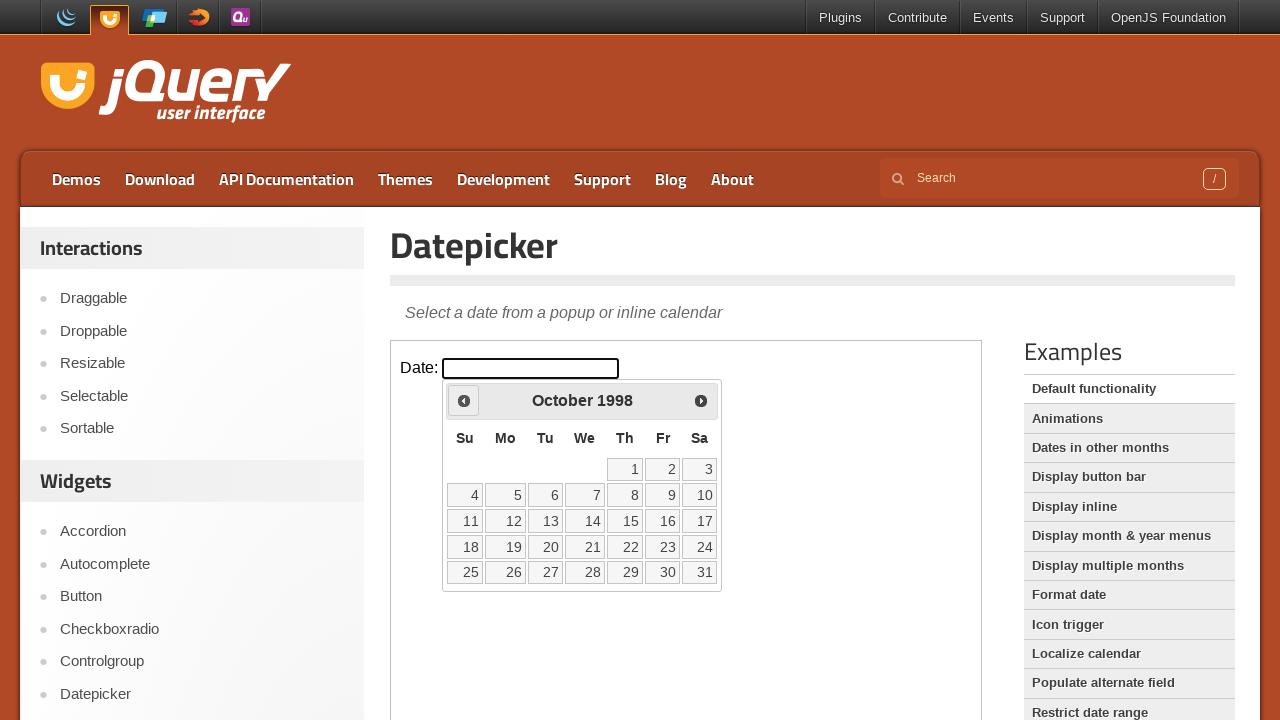

Waited 100ms for navigation animation
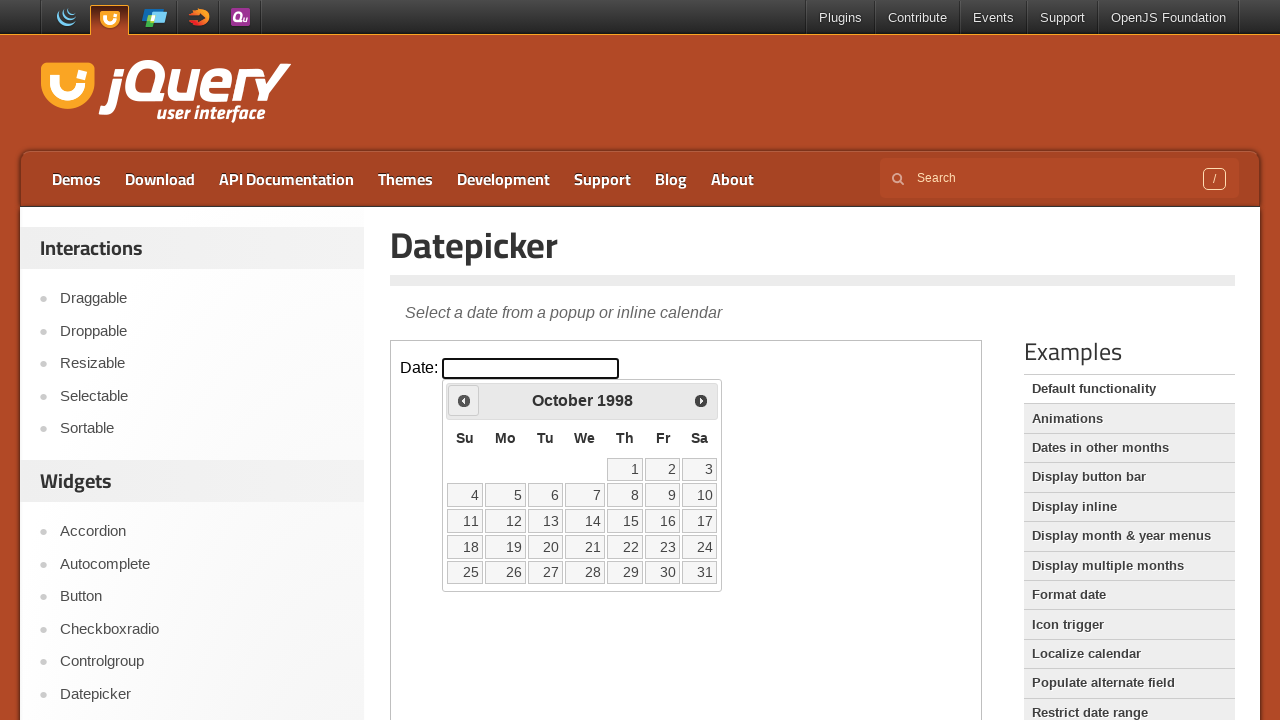

Clicked previous button to navigate back (current year: 1998, target year: 1994) at (464, 400) on iframe.demo-frame >> internal:control=enter-frame >> a.ui-datepicker-prev
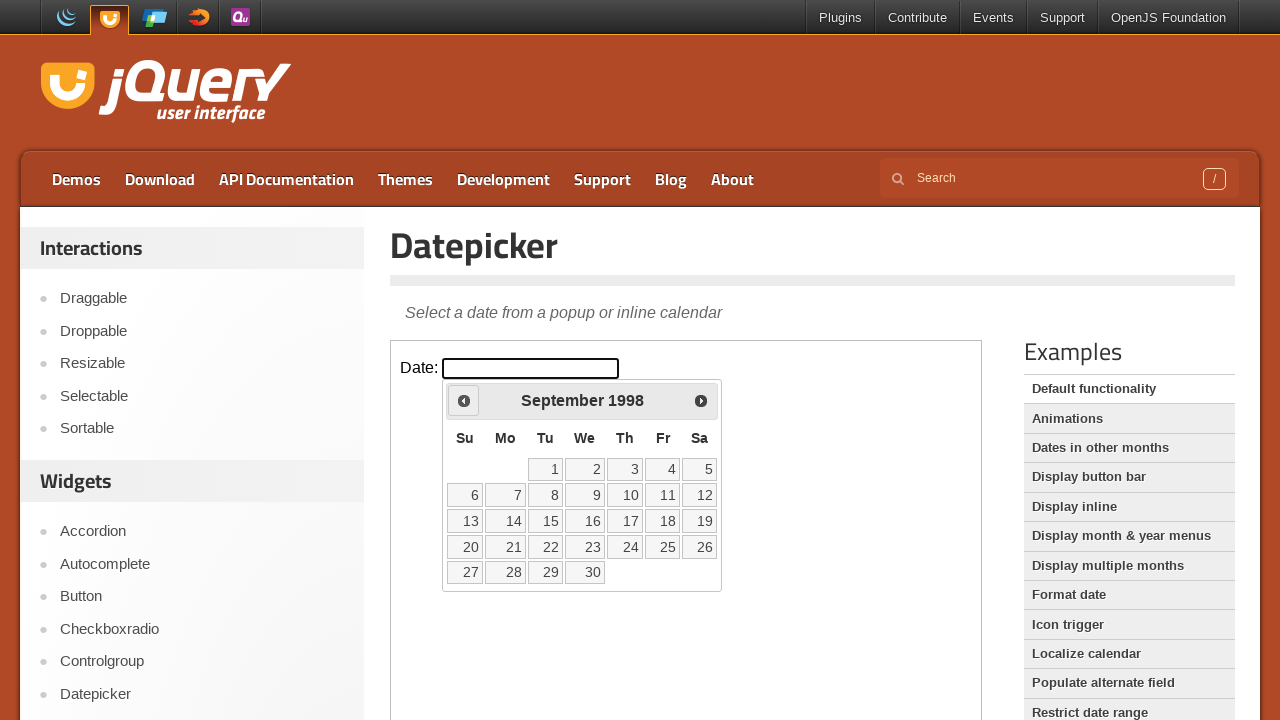

Waited 100ms for navigation animation
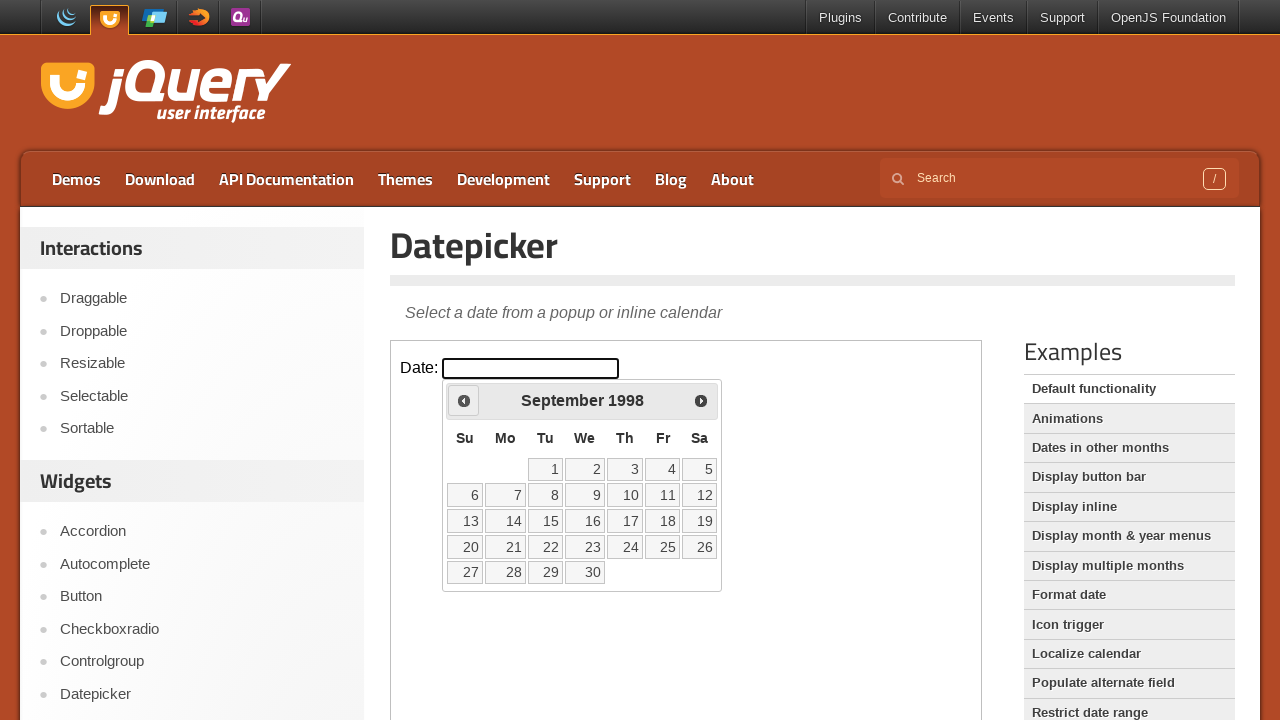

Clicked previous button to navigate back (current year: 1998, target year: 1994) at (464, 400) on iframe.demo-frame >> internal:control=enter-frame >> a.ui-datepicker-prev
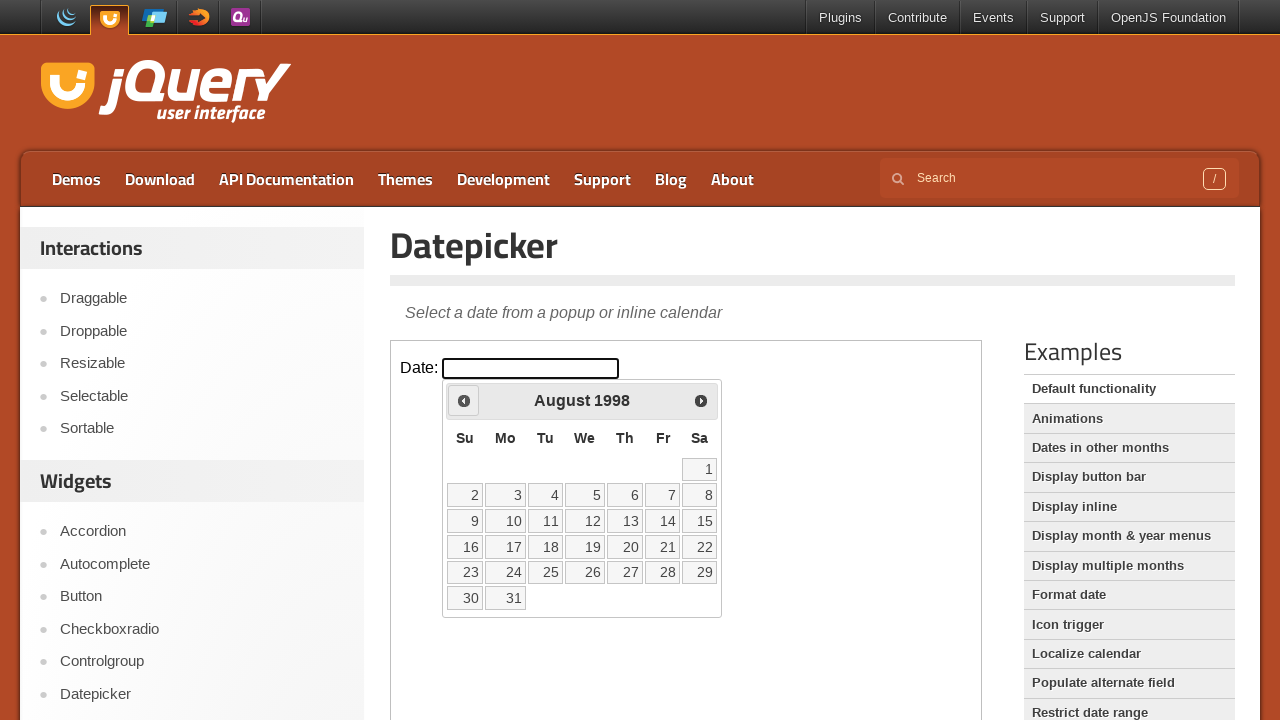

Waited 100ms for navigation animation
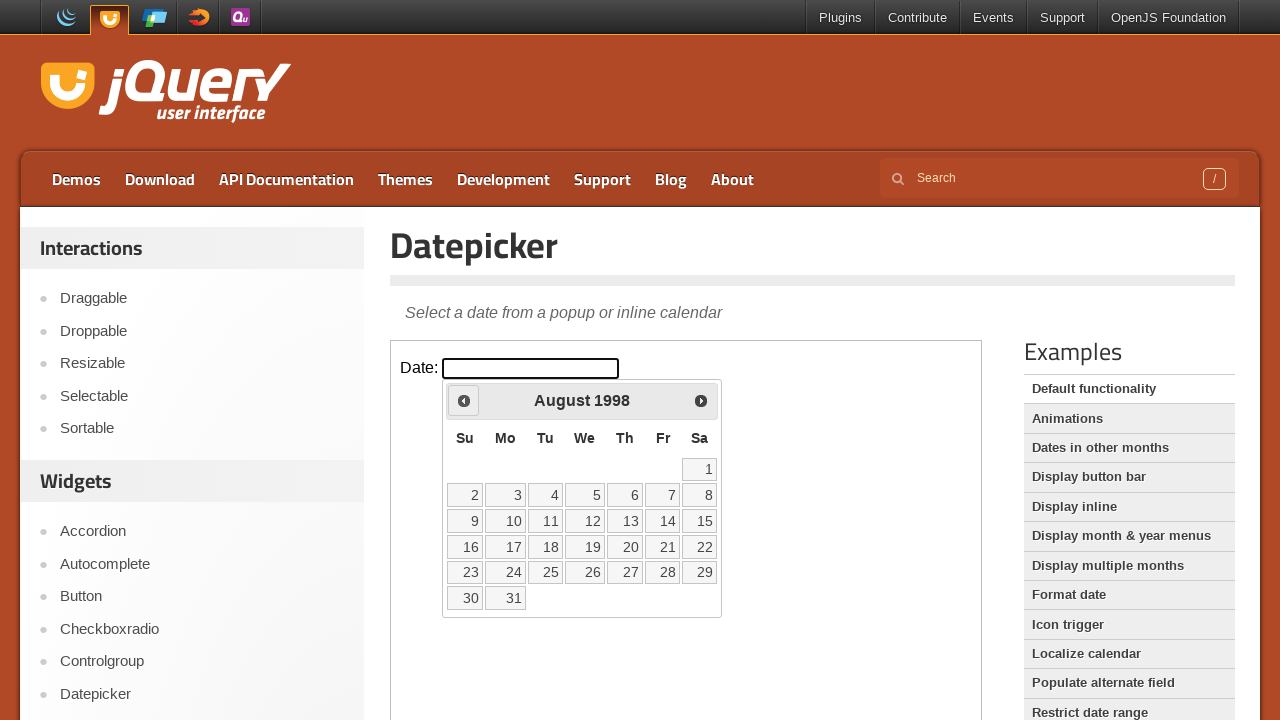

Clicked previous button to navigate back (current year: 1998, target year: 1994) at (464, 400) on iframe.demo-frame >> internal:control=enter-frame >> a.ui-datepicker-prev
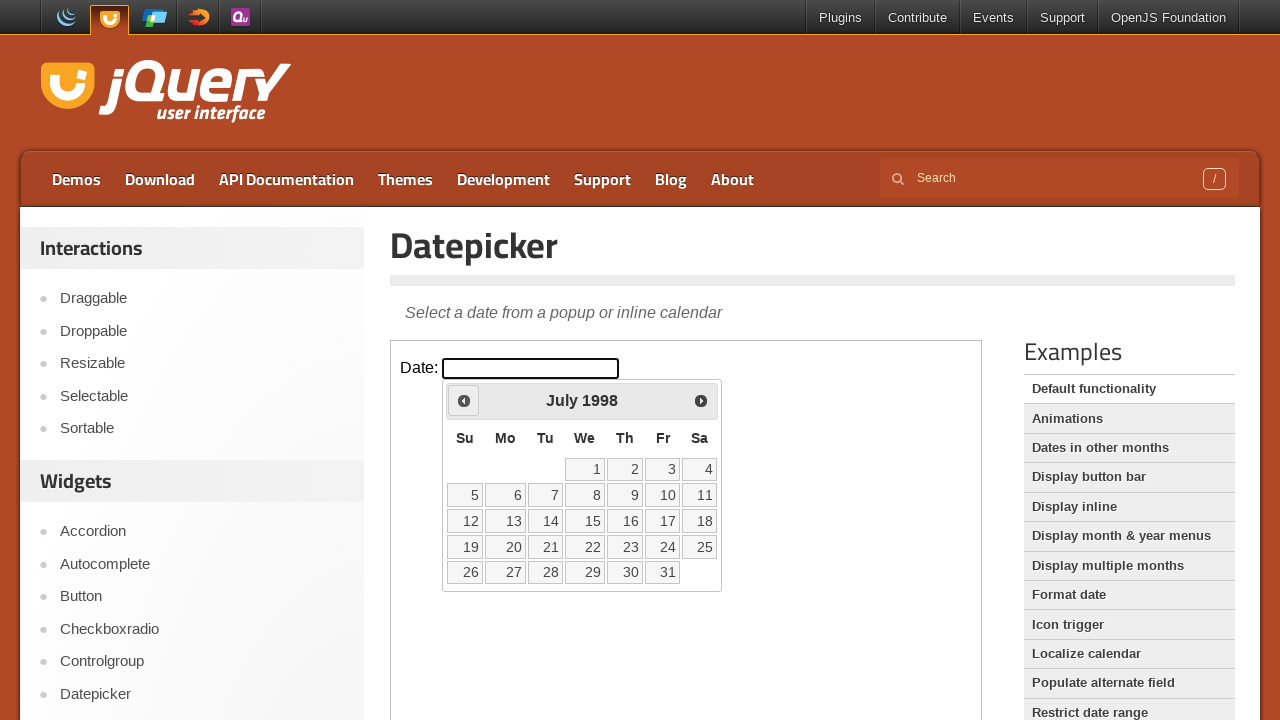

Waited 100ms for navigation animation
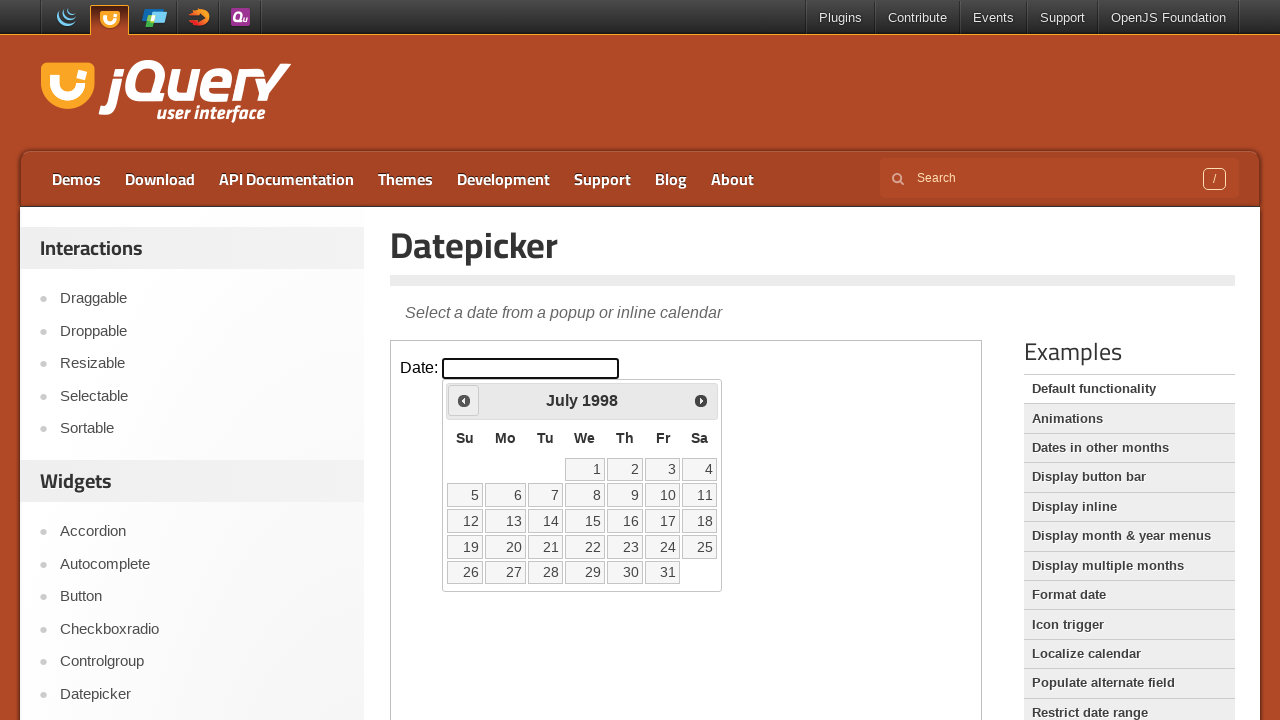

Clicked previous button to navigate back (current year: 1998, target year: 1994) at (464, 400) on iframe.demo-frame >> internal:control=enter-frame >> a.ui-datepicker-prev
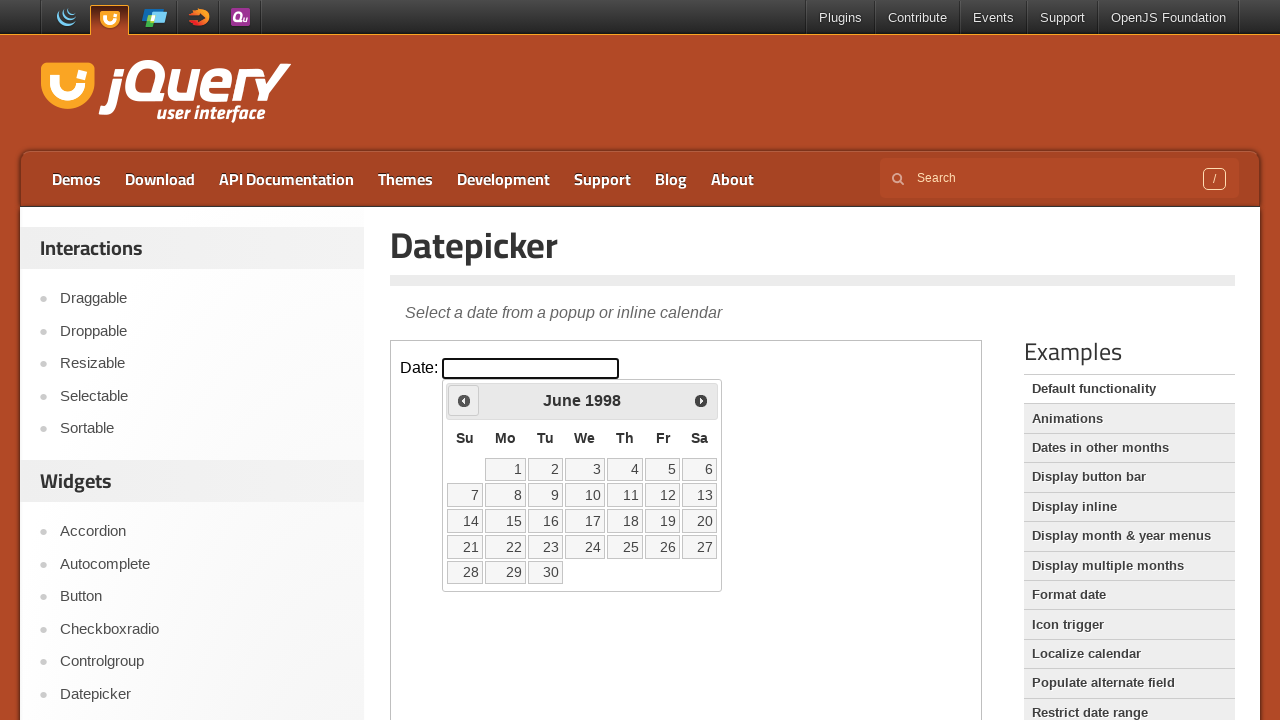

Waited 100ms for navigation animation
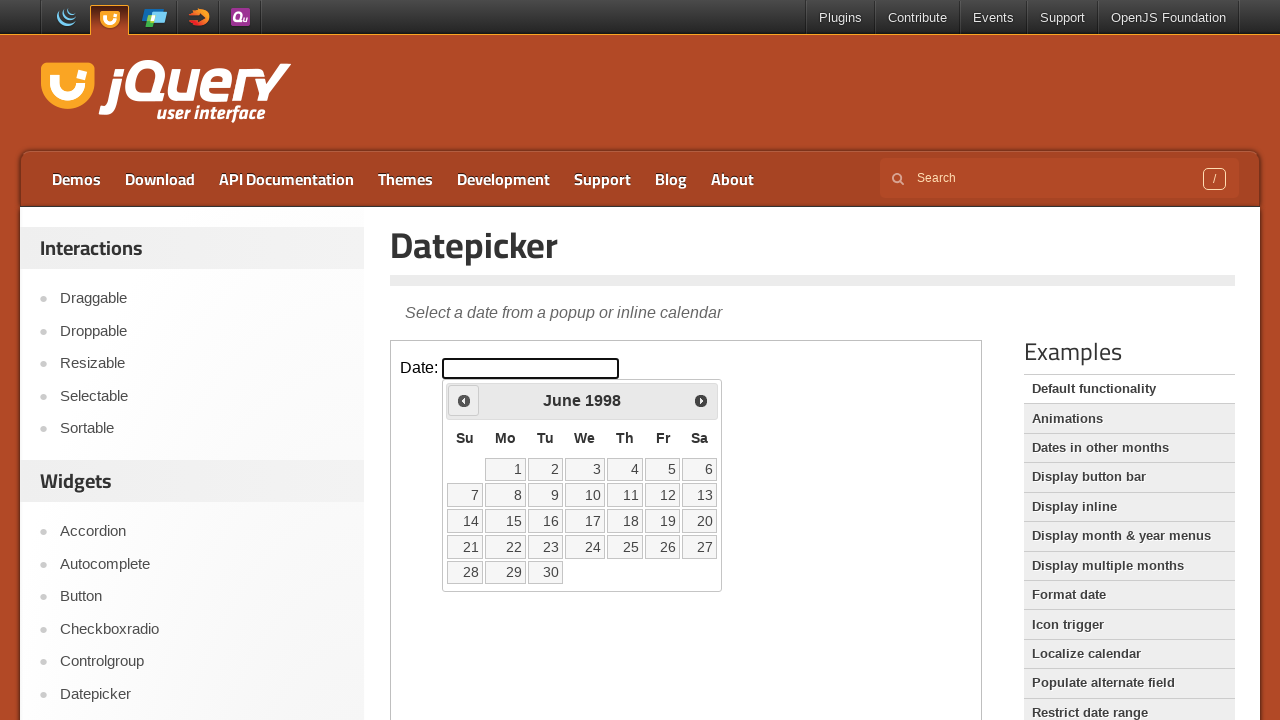

Clicked previous button to navigate back (current year: 1998, target year: 1994) at (464, 400) on iframe.demo-frame >> internal:control=enter-frame >> a.ui-datepicker-prev
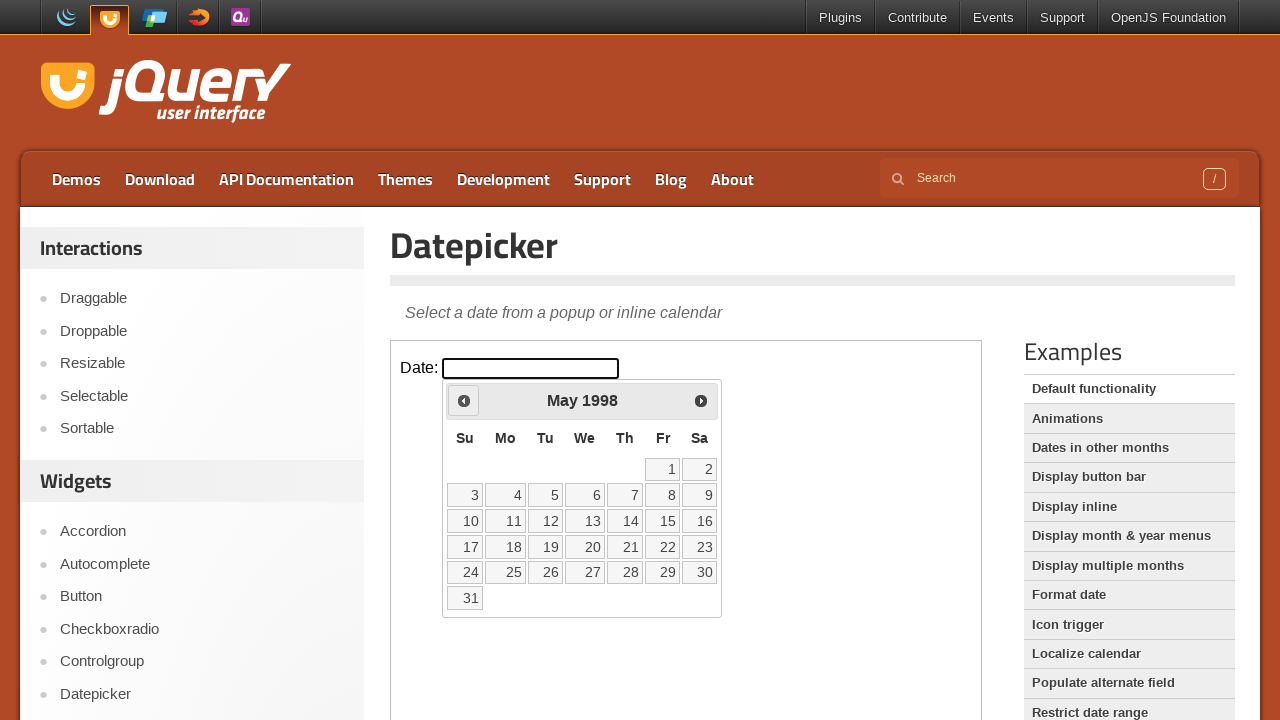

Waited 100ms for navigation animation
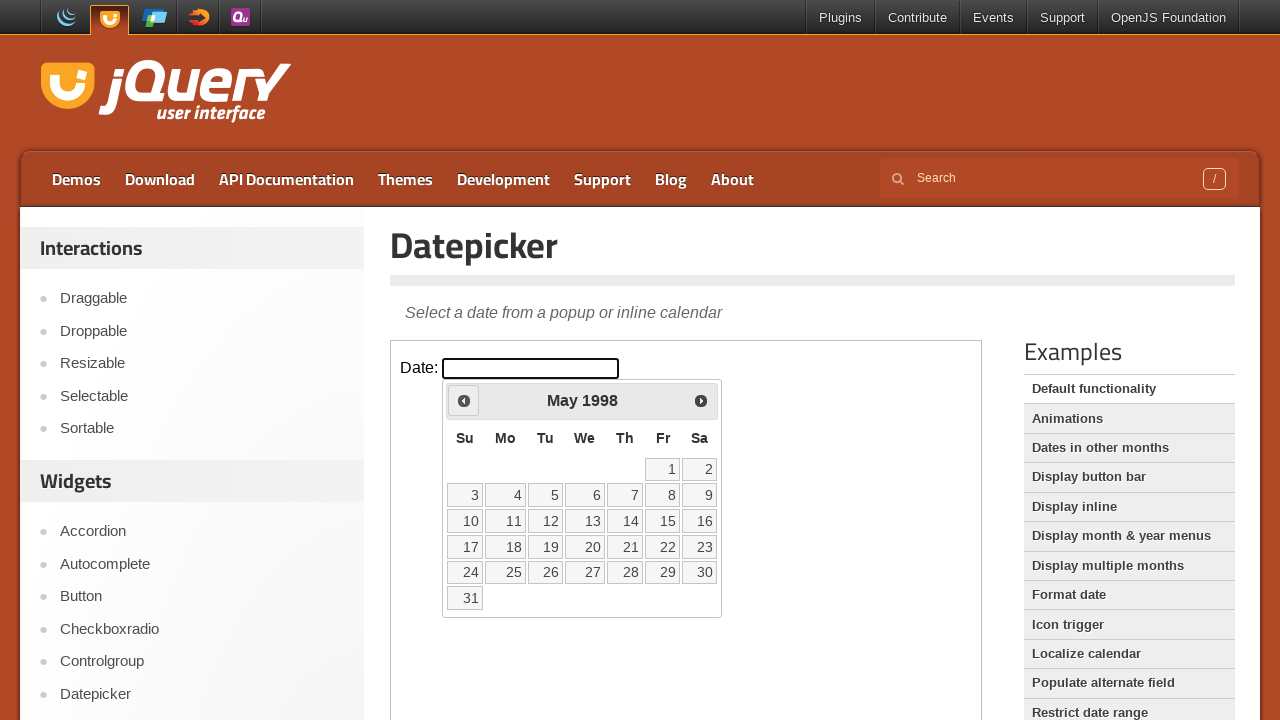

Clicked previous button to navigate back (current year: 1998, target year: 1994) at (464, 400) on iframe.demo-frame >> internal:control=enter-frame >> a.ui-datepicker-prev
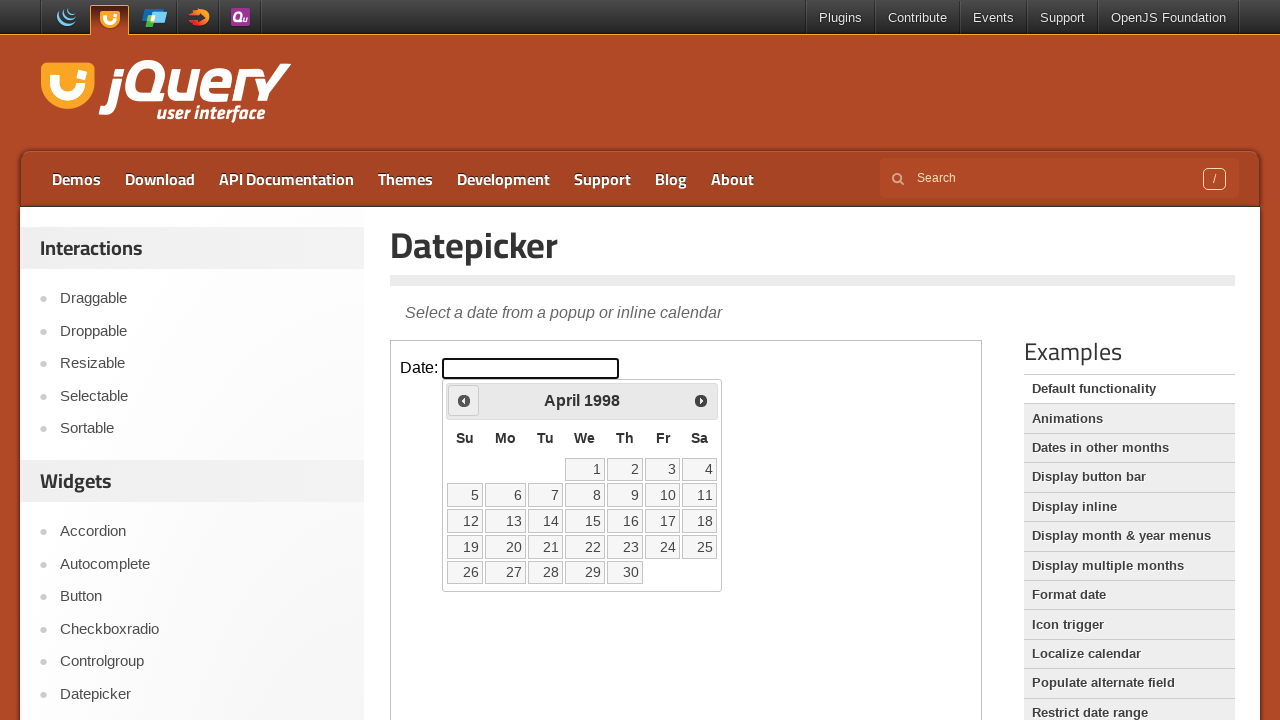

Waited 100ms for navigation animation
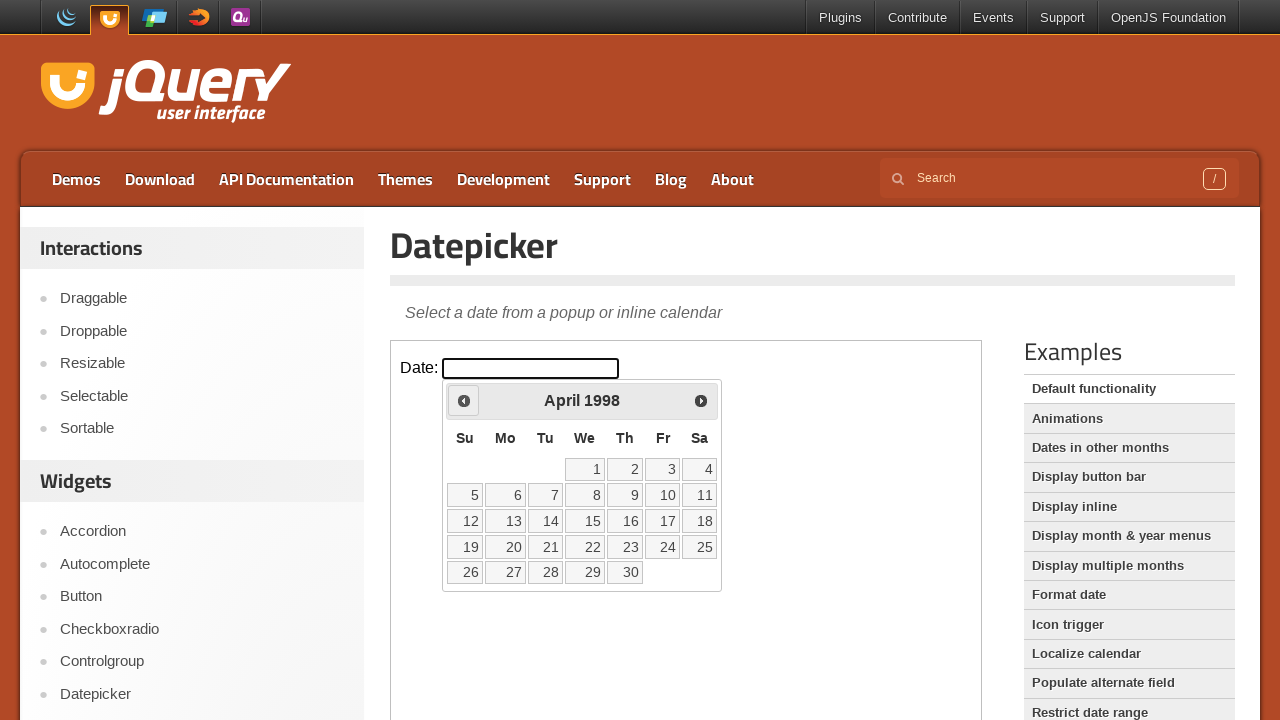

Clicked previous button to navigate back (current year: 1998, target year: 1994) at (464, 400) on iframe.demo-frame >> internal:control=enter-frame >> a.ui-datepicker-prev
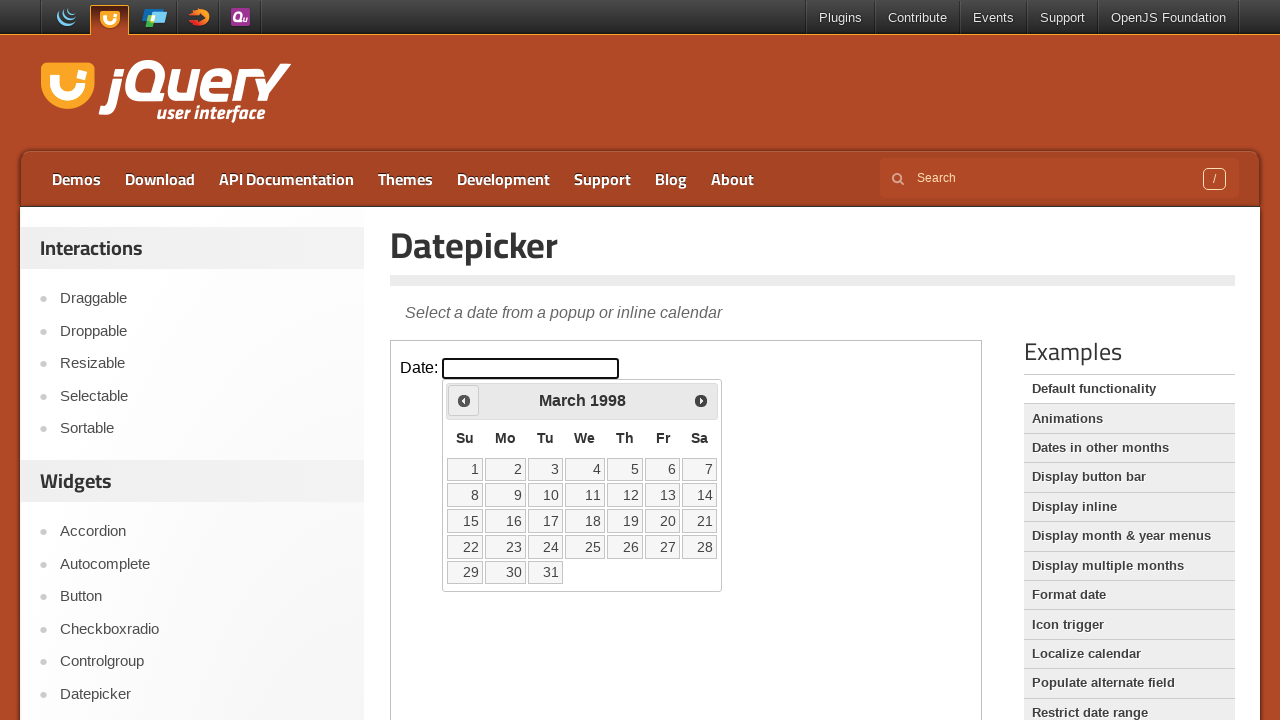

Waited 100ms for navigation animation
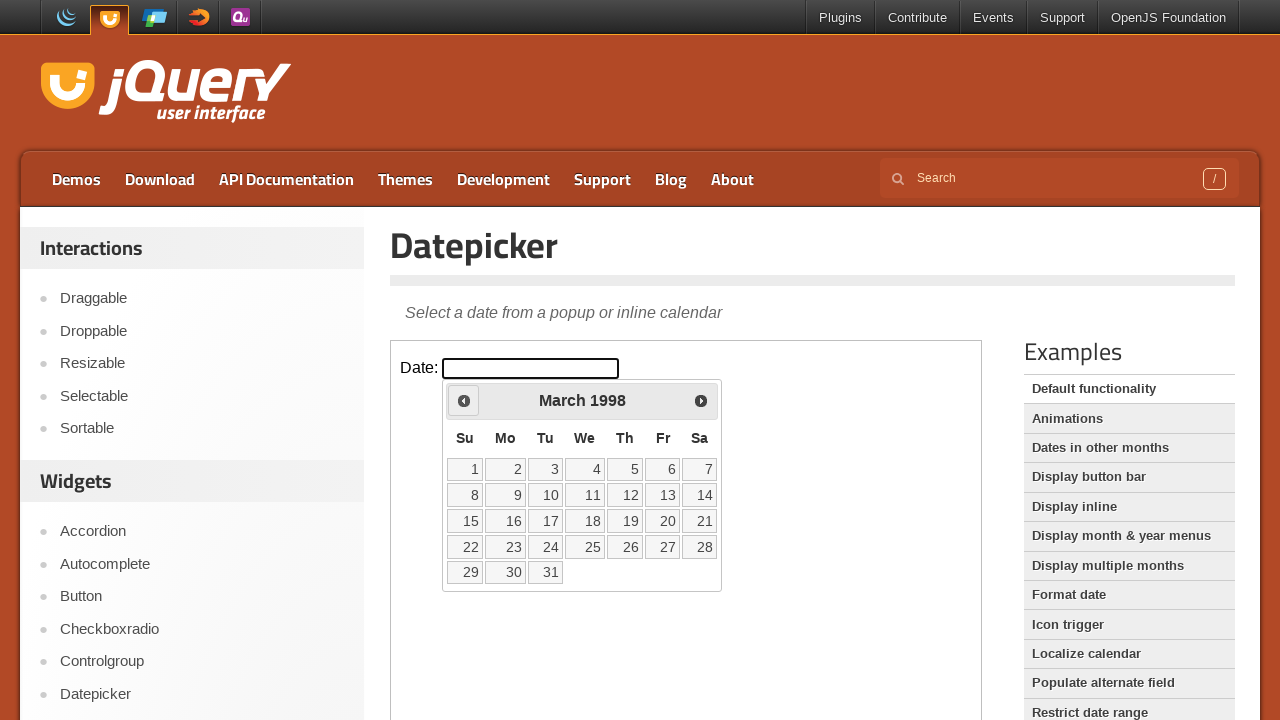

Clicked previous button to navigate back (current year: 1998, target year: 1994) at (464, 400) on iframe.demo-frame >> internal:control=enter-frame >> a.ui-datepicker-prev
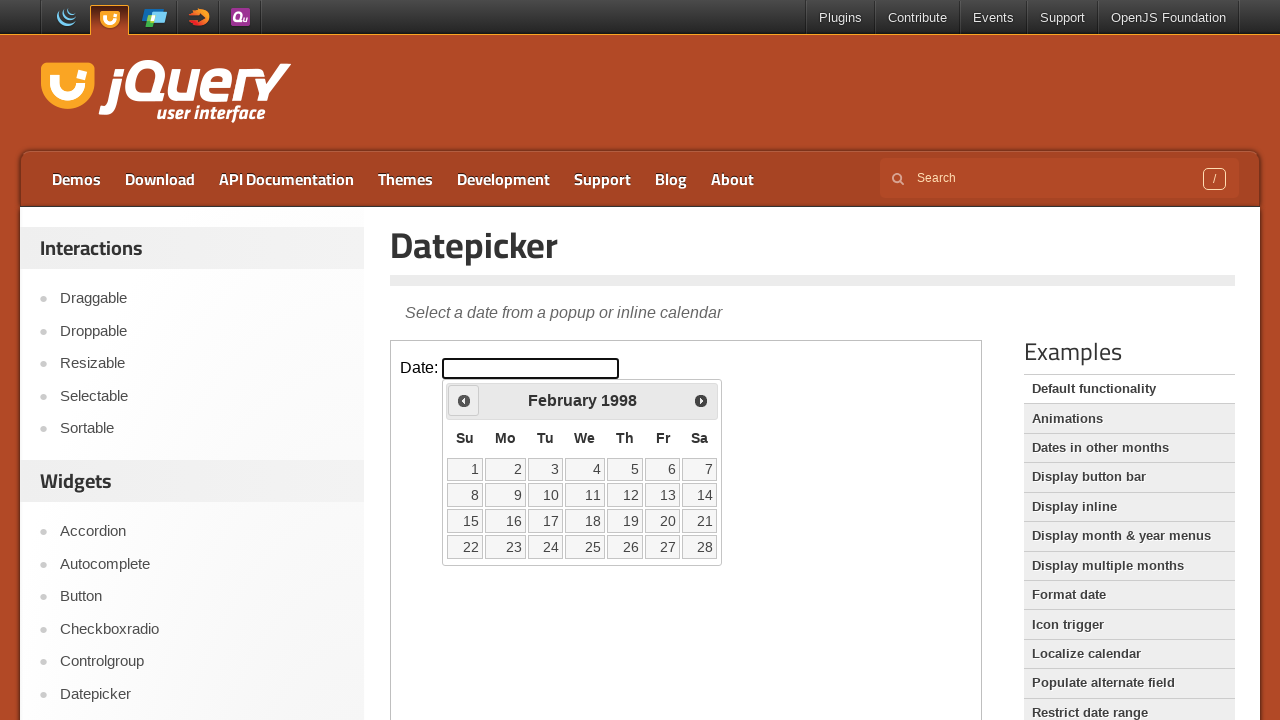

Waited 100ms for navigation animation
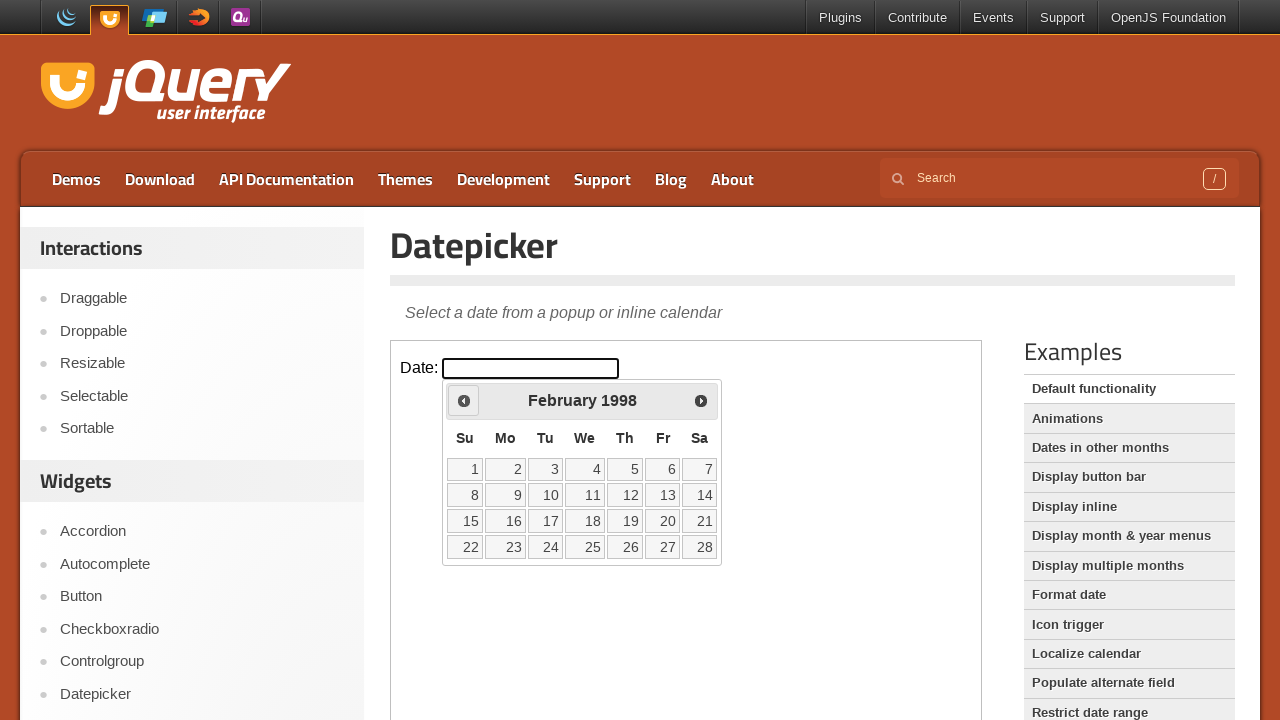

Clicked previous button to navigate back (current year: 1998, target year: 1994) at (464, 400) on iframe.demo-frame >> internal:control=enter-frame >> a.ui-datepicker-prev
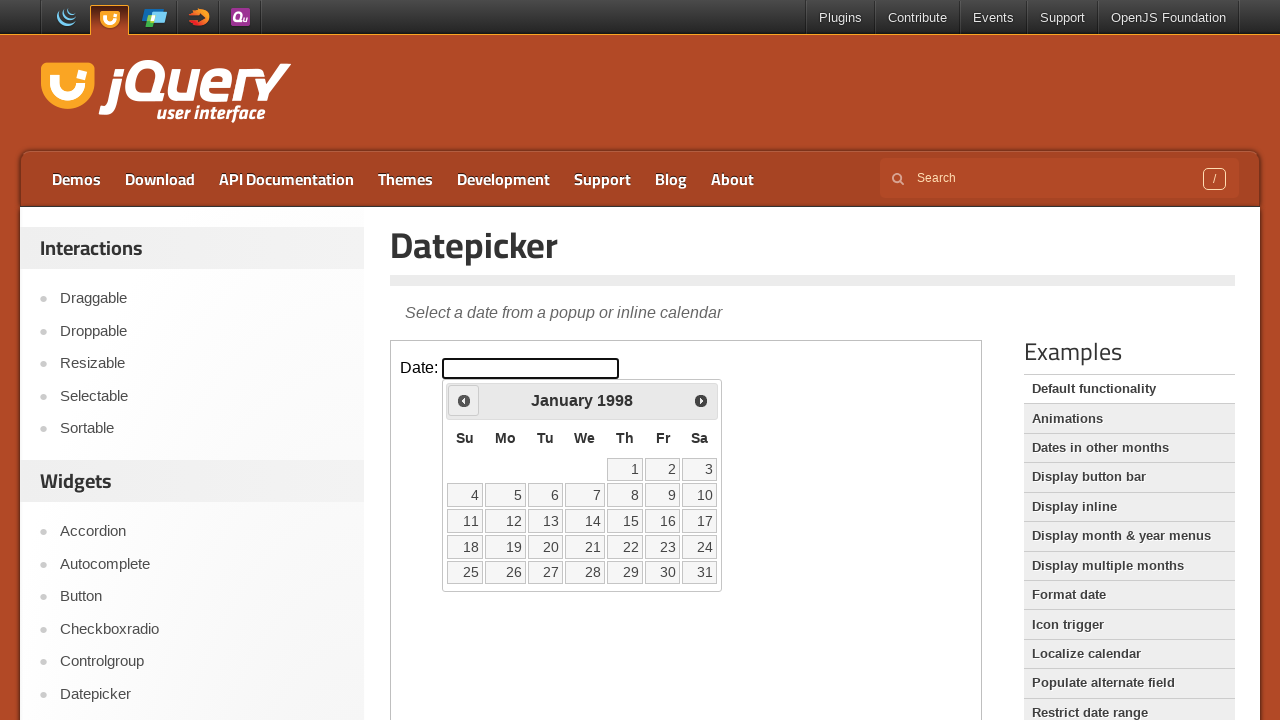

Waited 100ms for navigation animation
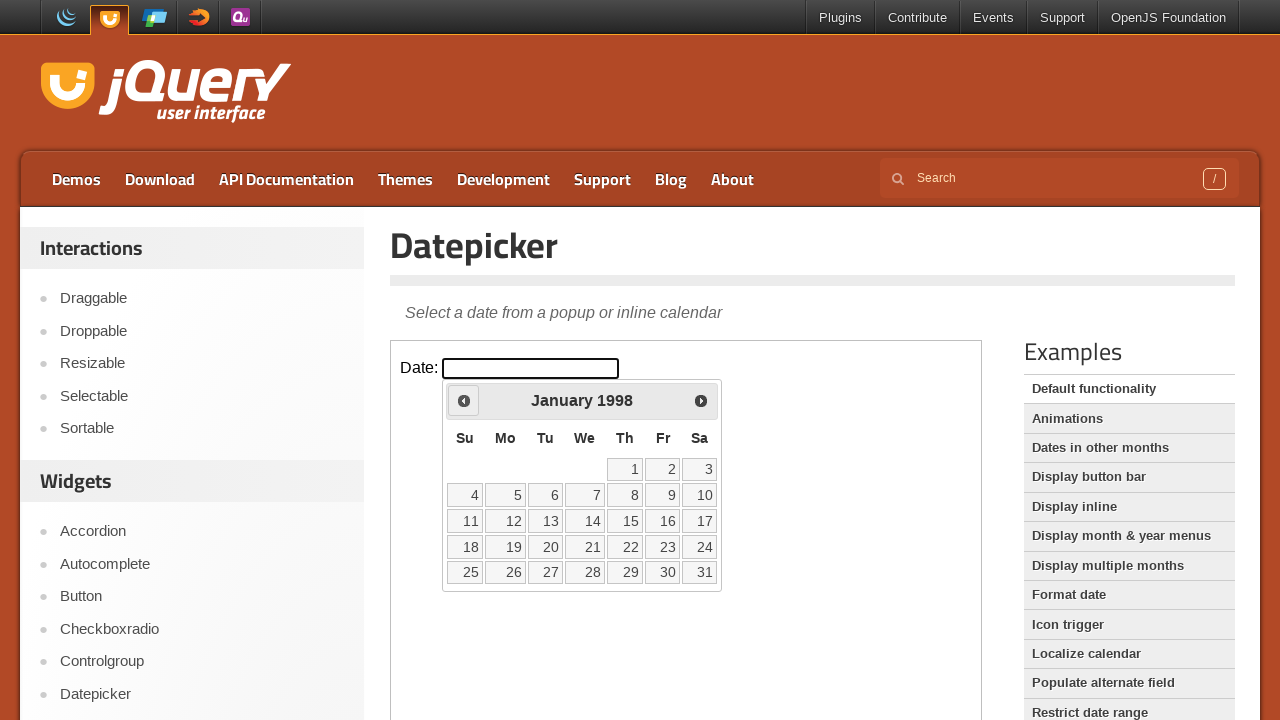

Clicked previous button to navigate back (current year: 1998, target year: 1994) at (464, 400) on iframe.demo-frame >> internal:control=enter-frame >> a.ui-datepicker-prev
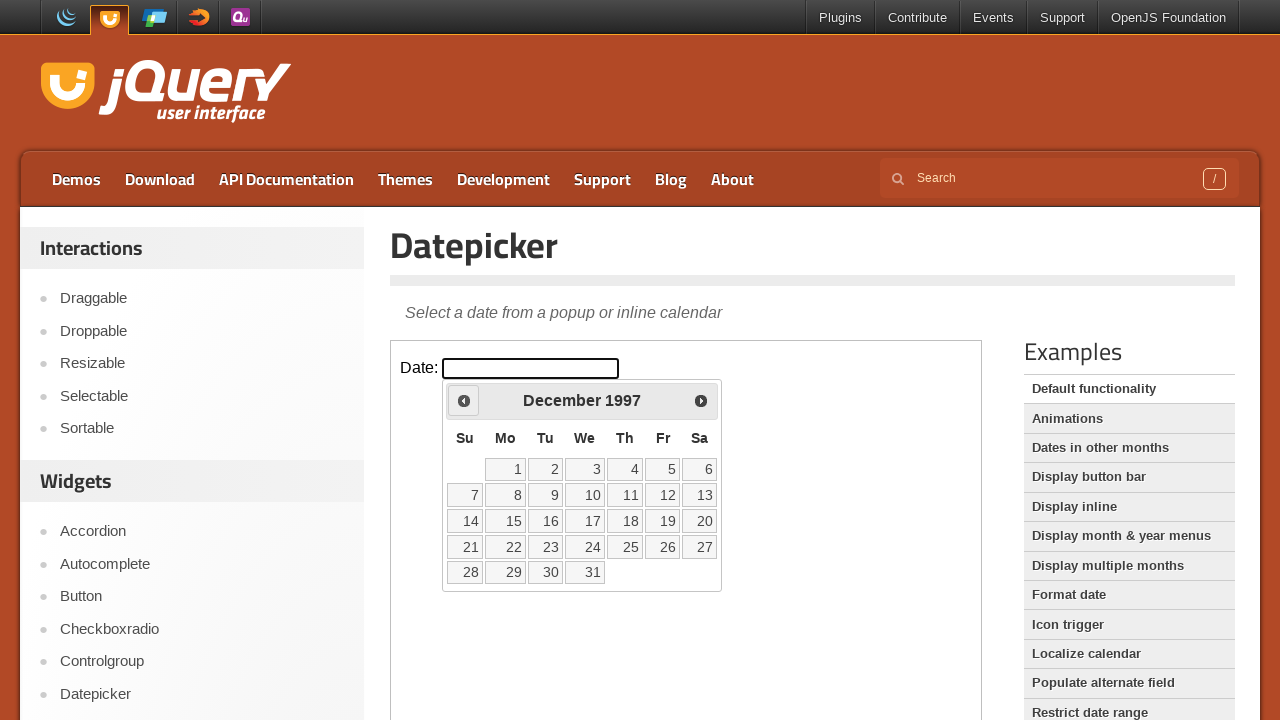

Waited 100ms for navigation animation
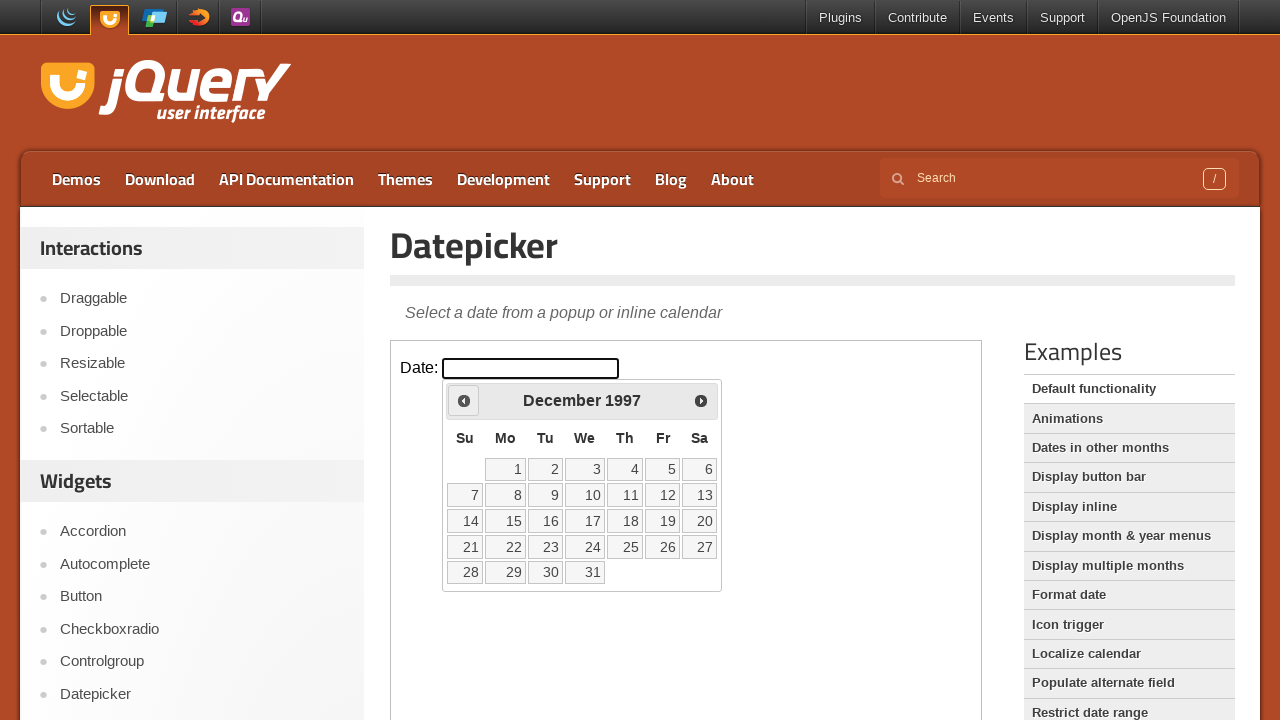

Clicked previous button to navigate back (current year: 1997, target year: 1994) at (464, 400) on iframe.demo-frame >> internal:control=enter-frame >> a.ui-datepicker-prev
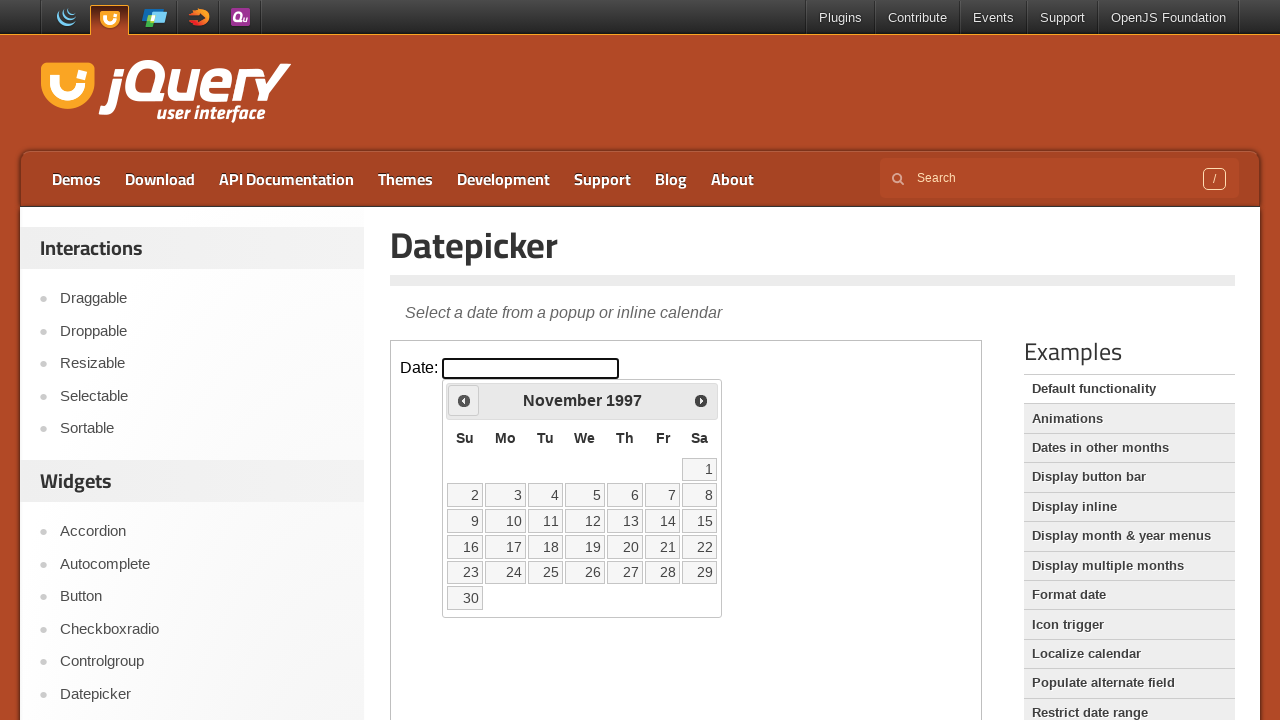

Waited 100ms for navigation animation
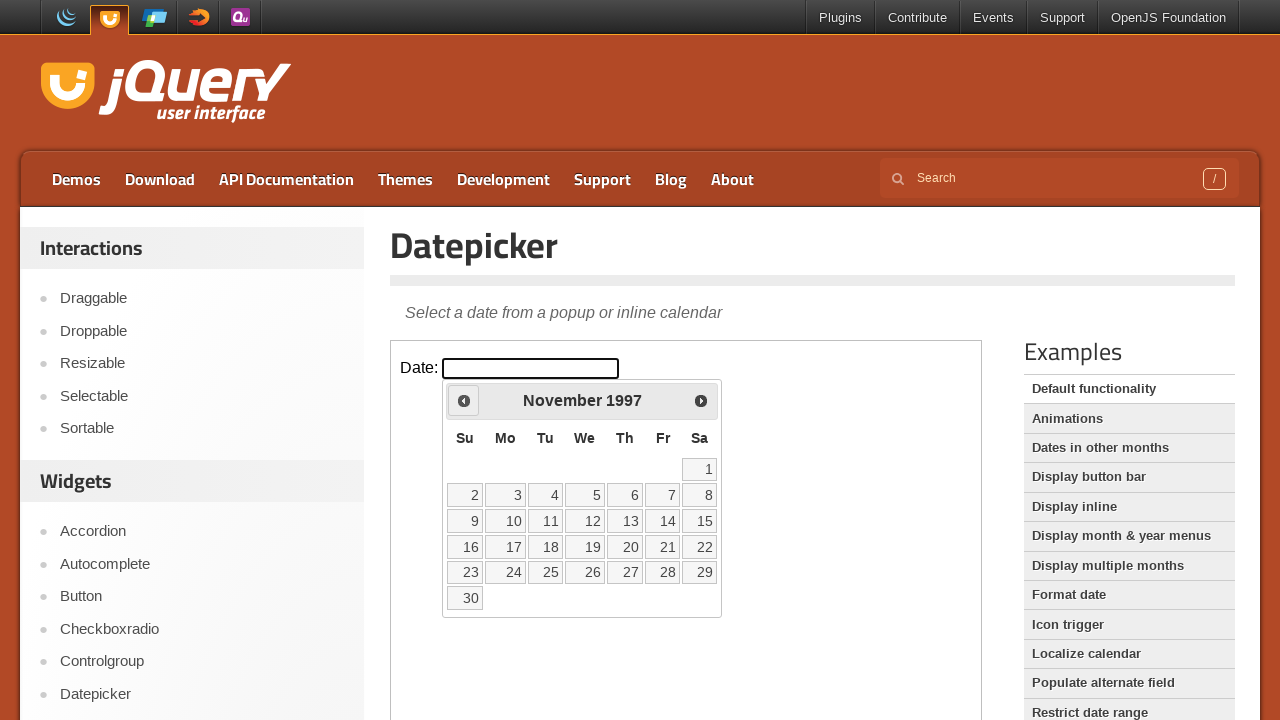

Clicked previous button to navigate back (current year: 1997, target year: 1994) at (464, 400) on iframe.demo-frame >> internal:control=enter-frame >> a.ui-datepicker-prev
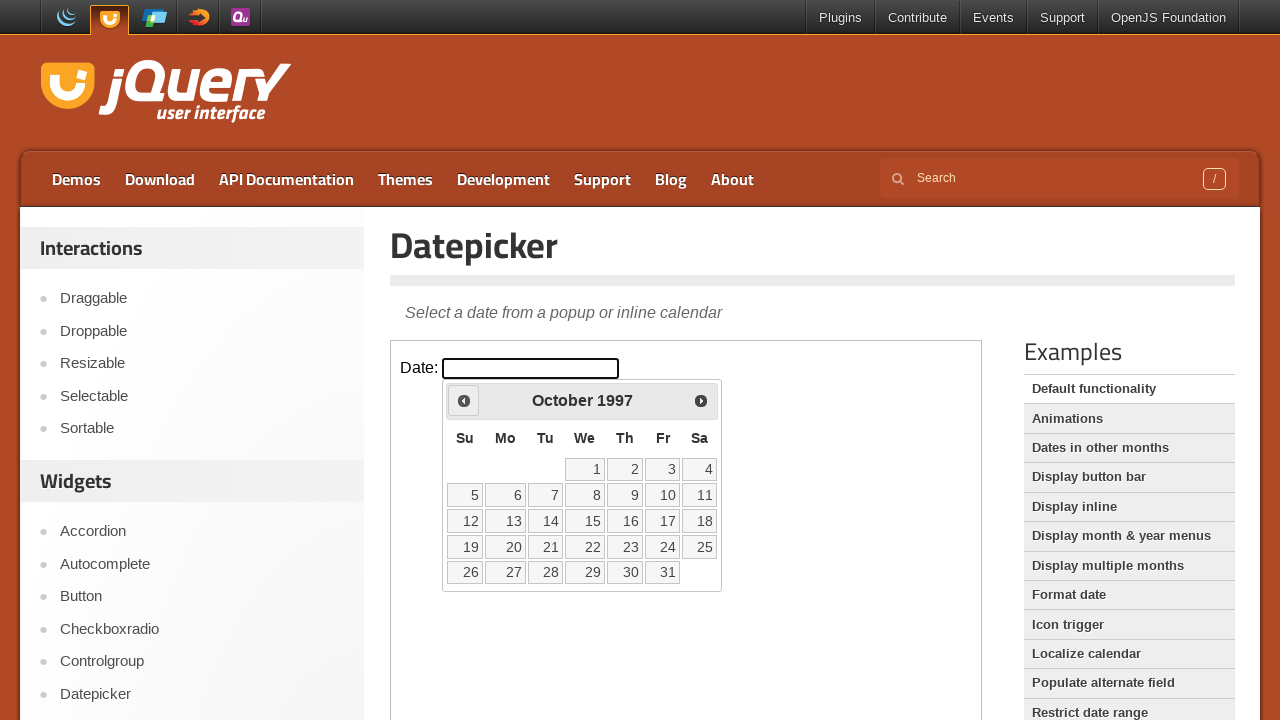

Waited 100ms for navigation animation
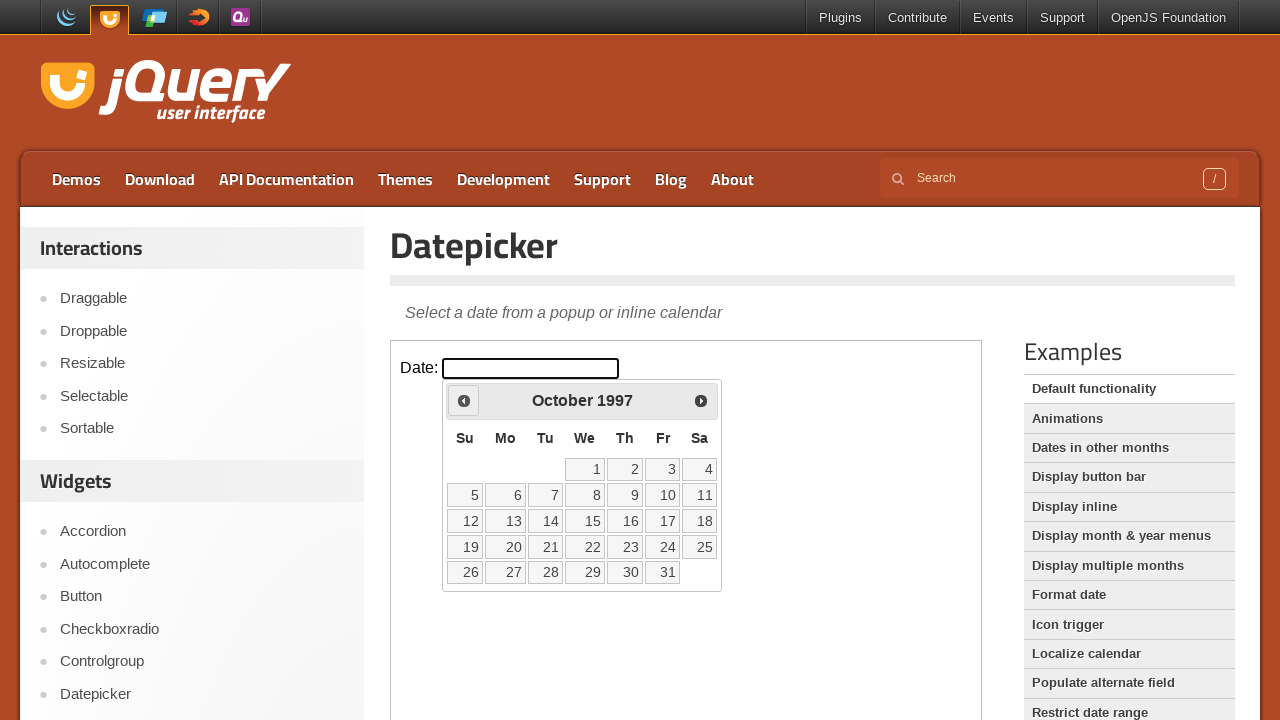

Clicked previous button to navigate back (current year: 1997, target year: 1994) at (464, 400) on iframe.demo-frame >> internal:control=enter-frame >> a.ui-datepicker-prev
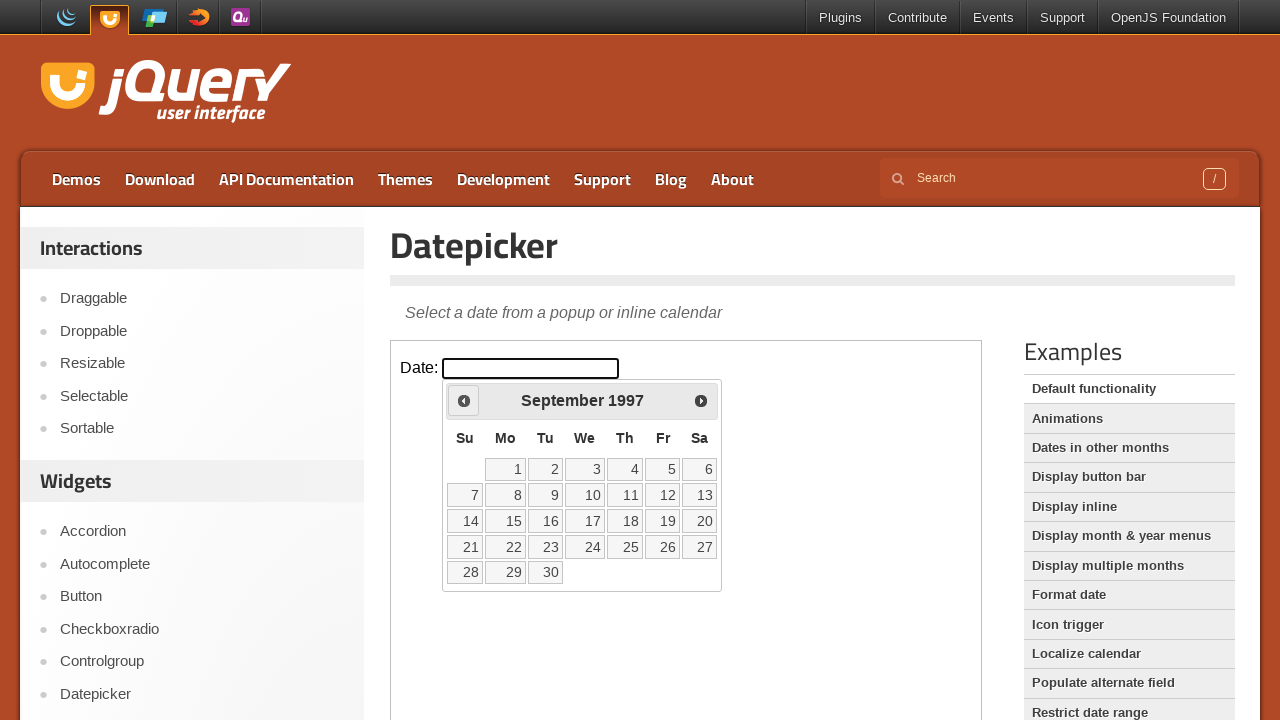

Waited 100ms for navigation animation
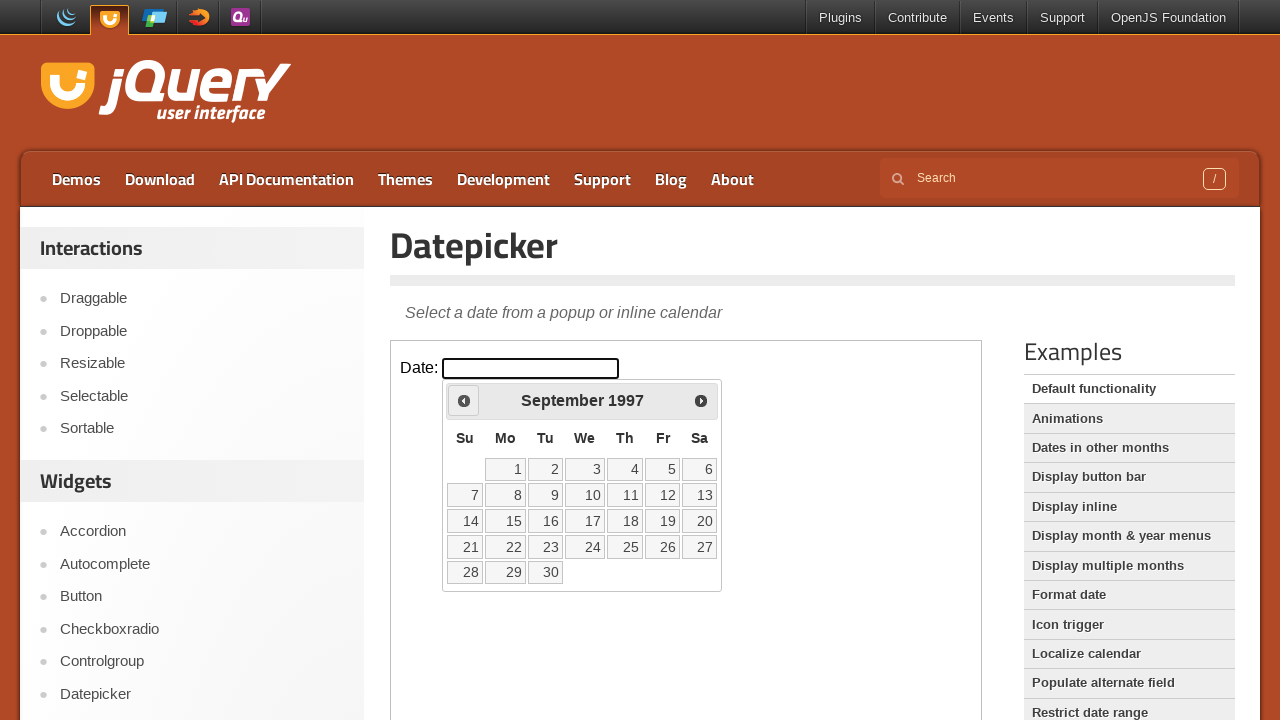

Clicked previous button to navigate back (current year: 1997, target year: 1994) at (464, 400) on iframe.demo-frame >> internal:control=enter-frame >> a.ui-datepicker-prev
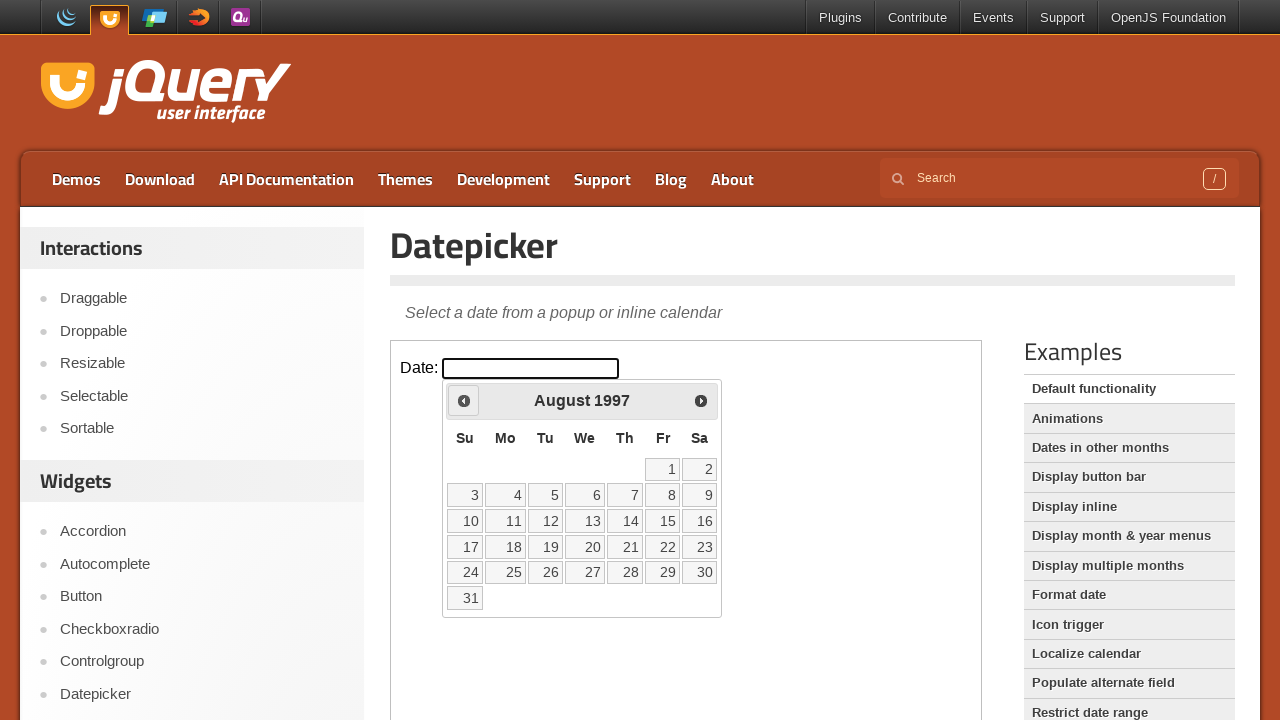

Waited 100ms for navigation animation
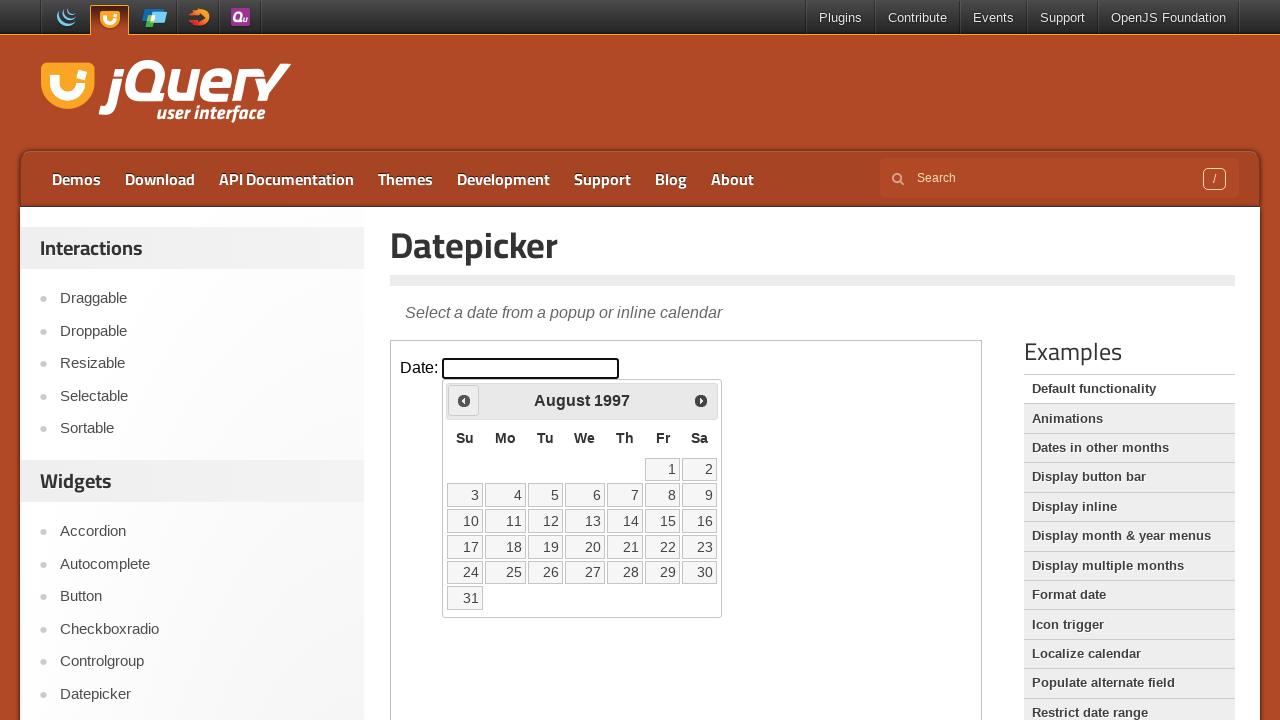

Clicked previous button to navigate back (current year: 1997, target year: 1994) at (464, 400) on iframe.demo-frame >> internal:control=enter-frame >> a.ui-datepicker-prev
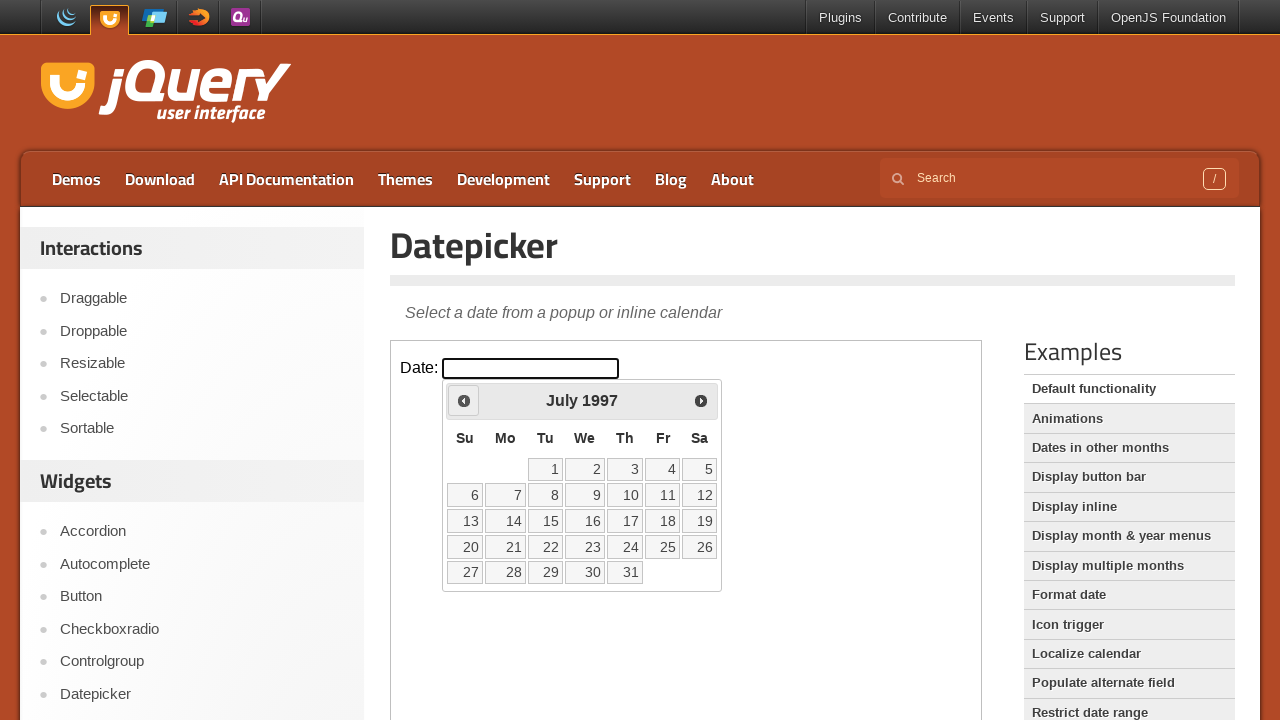

Waited 100ms for navigation animation
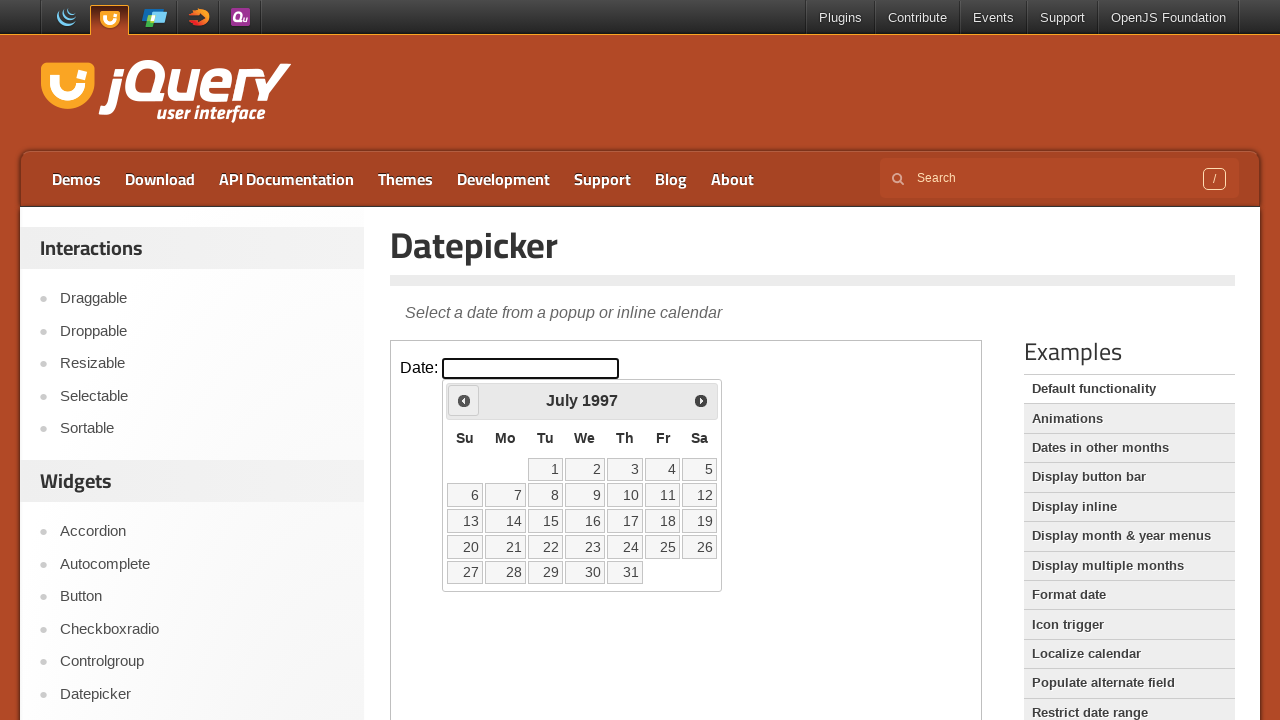

Clicked previous button to navigate back (current year: 1997, target year: 1994) at (464, 400) on iframe.demo-frame >> internal:control=enter-frame >> a.ui-datepicker-prev
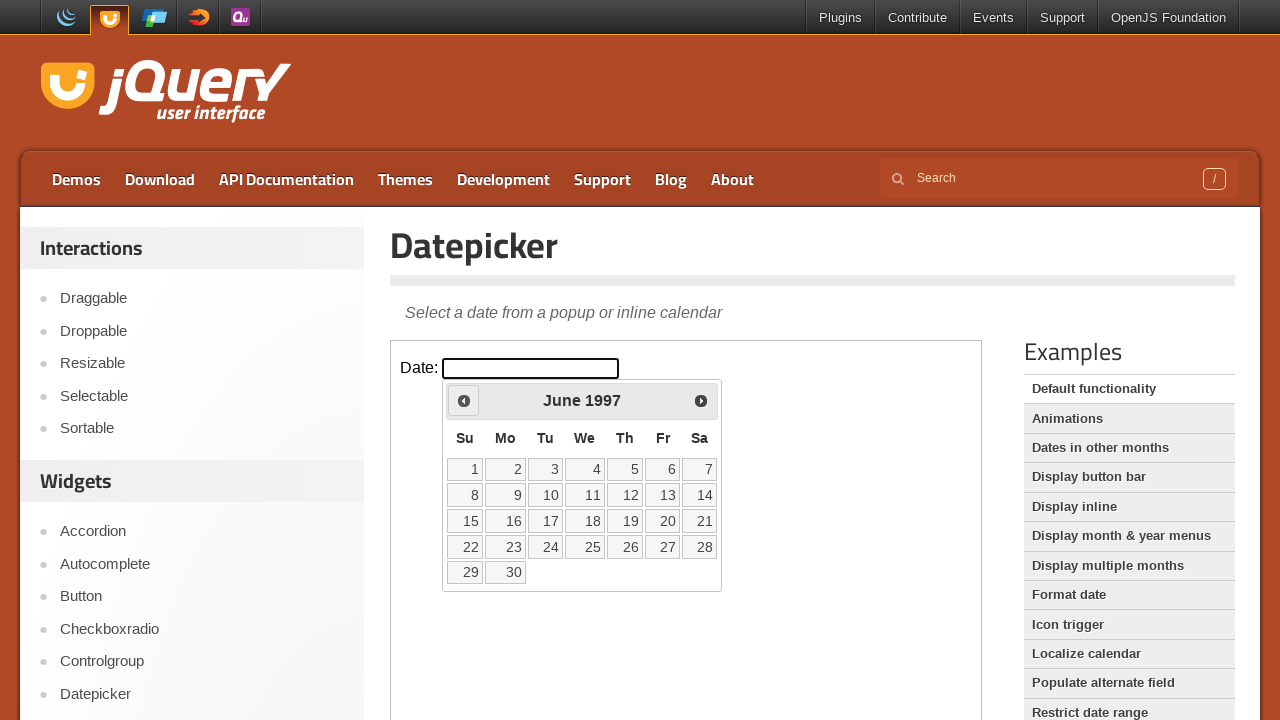

Waited 100ms for navigation animation
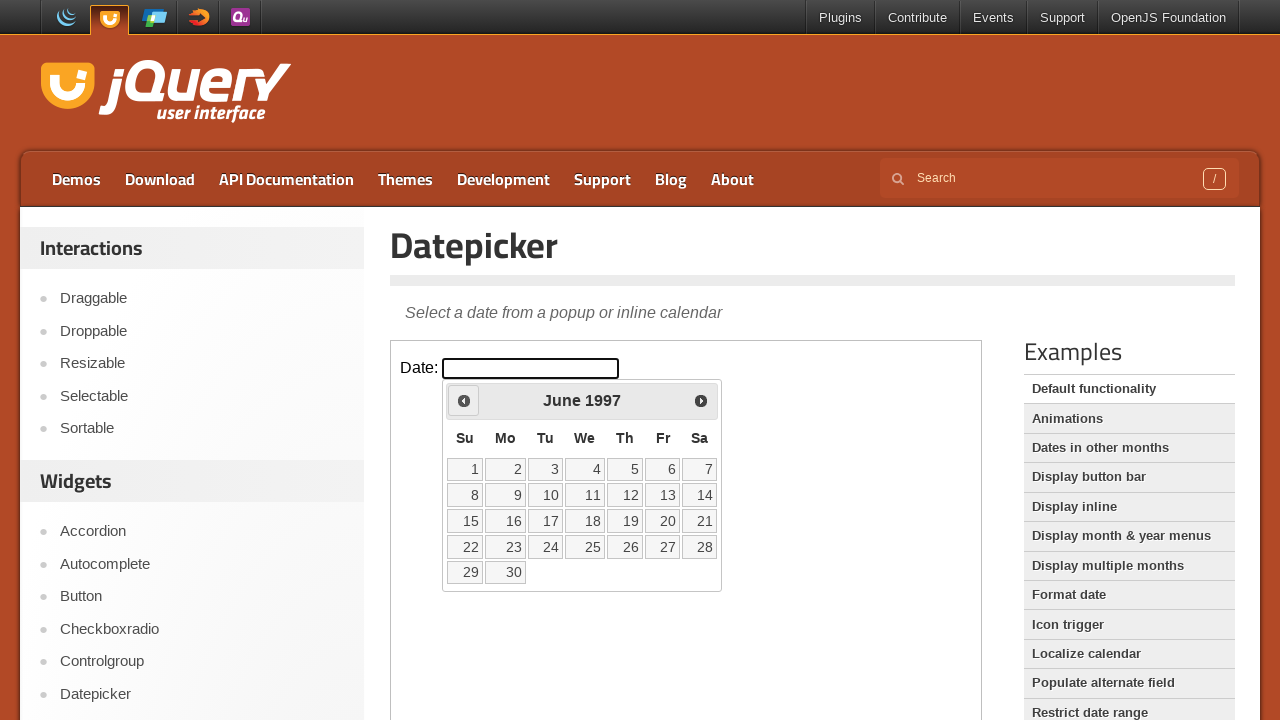

Clicked previous button to navigate back (current year: 1997, target year: 1994) at (464, 400) on iframe.demo-frame >> internal:control=enter-frame >> a.ui-datepicker-prev
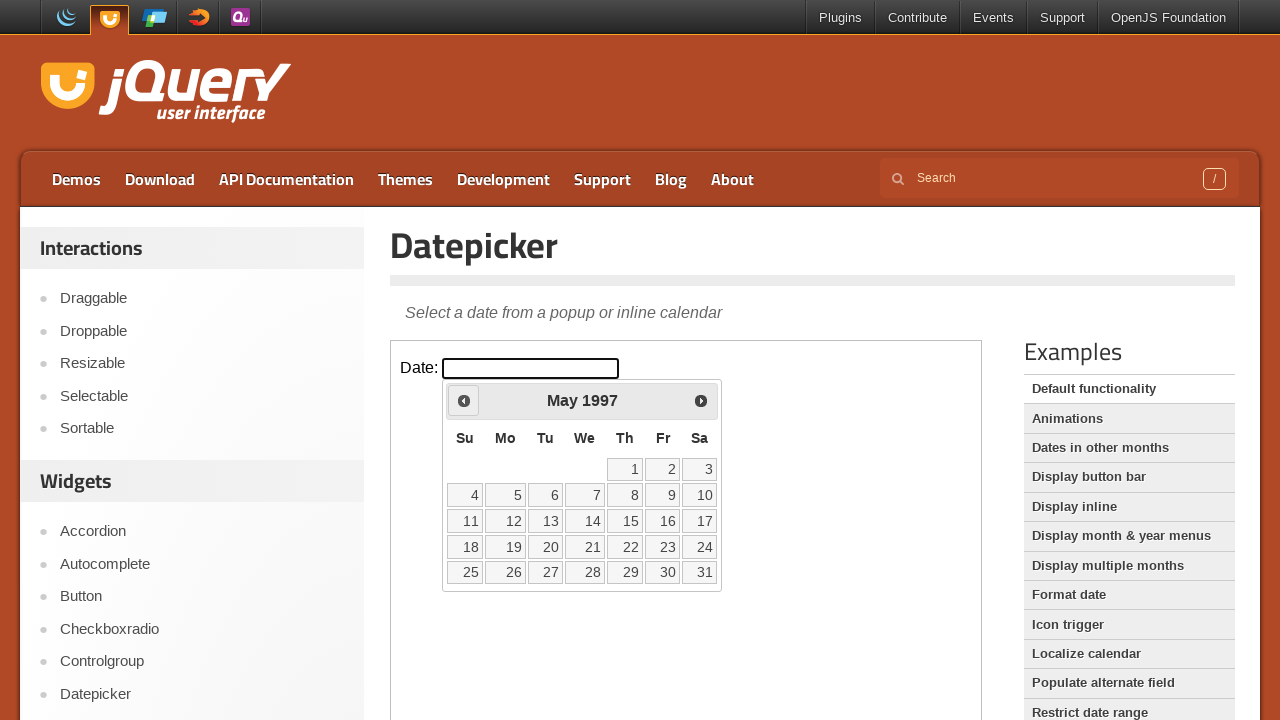

Waited 100ms for navigation animation
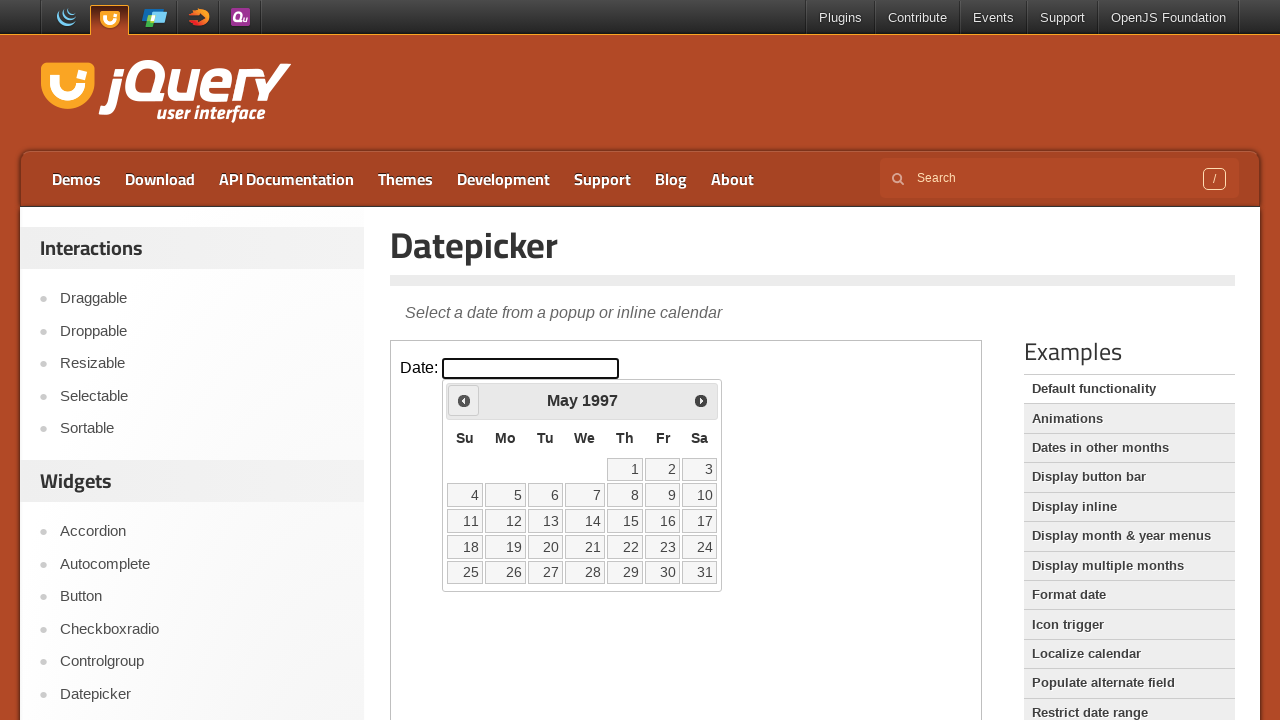

Clicked previous button to navigate back (current year: 1997, target year: 1994) at (464, 400) on iframe.demo-frame >> internal:control=enter-frame >> a.ui-datepicker-prev
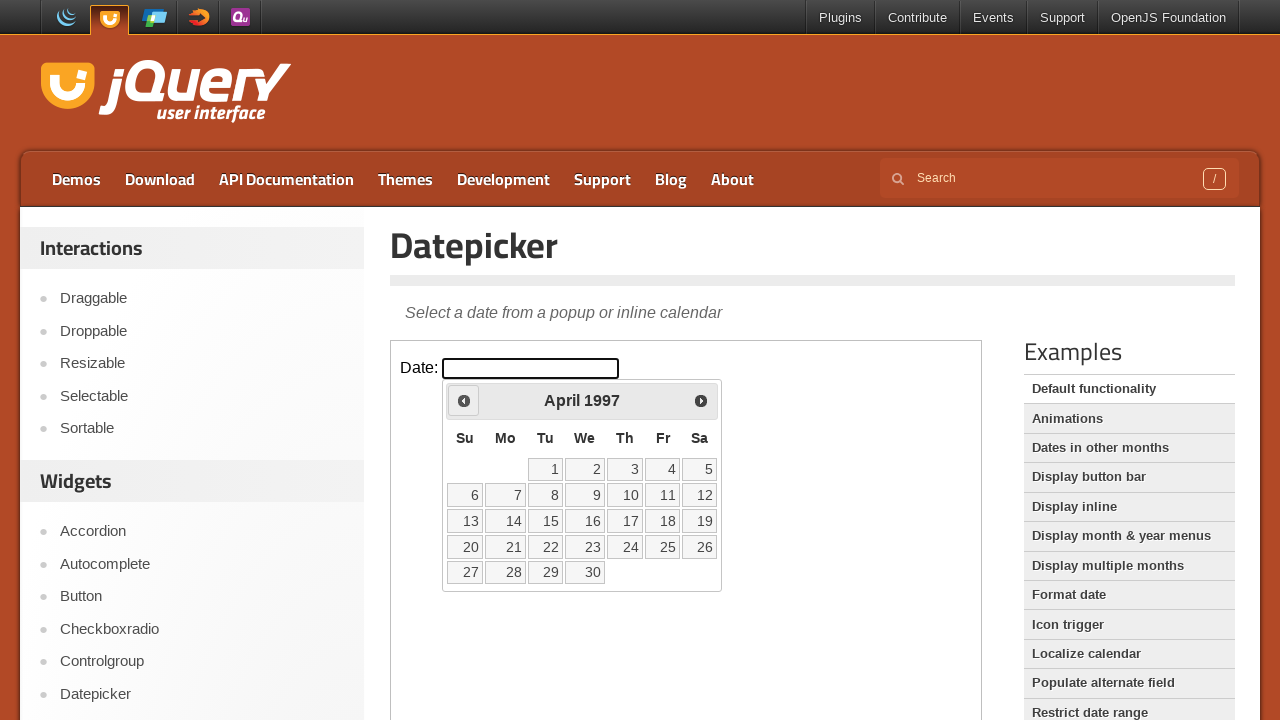

Waited 100ms for navigation animation
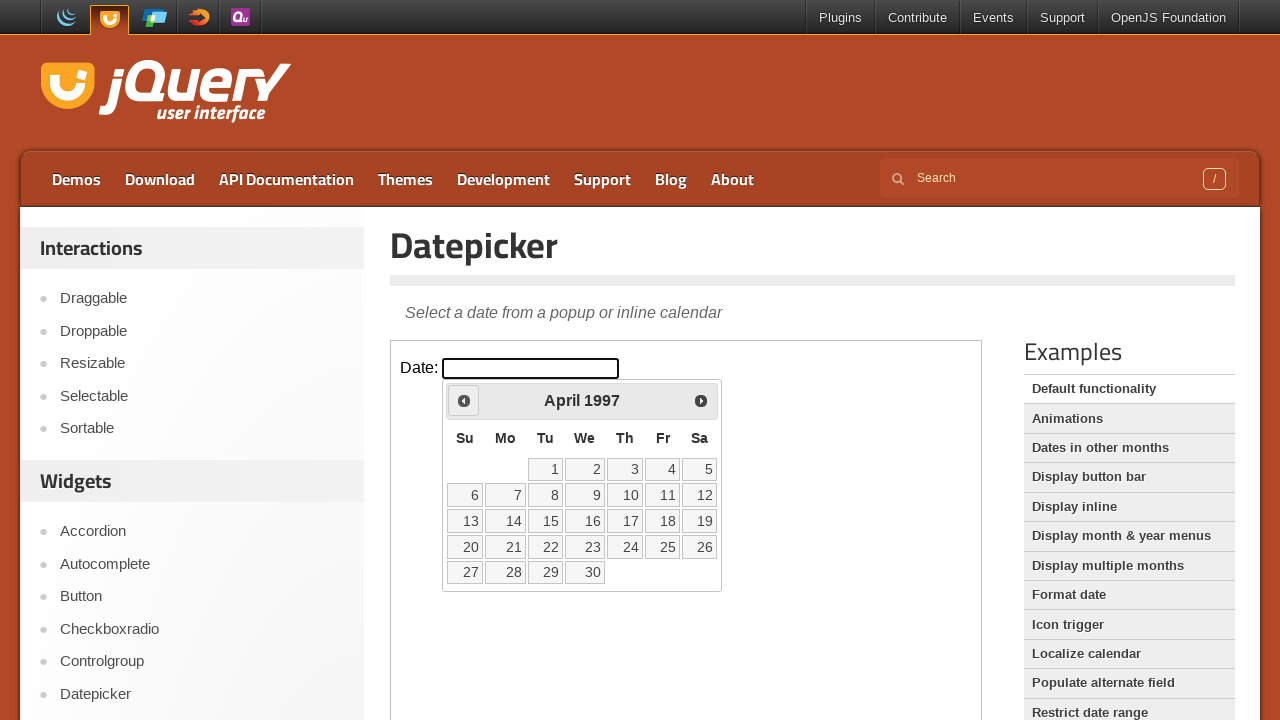

Clicked previous button to navigate back (current year: 1997, target year: 1994) at (464, 400) on iframe.demo-frame >> internal:control=enter-frame >> a.ui-datepicker-prev
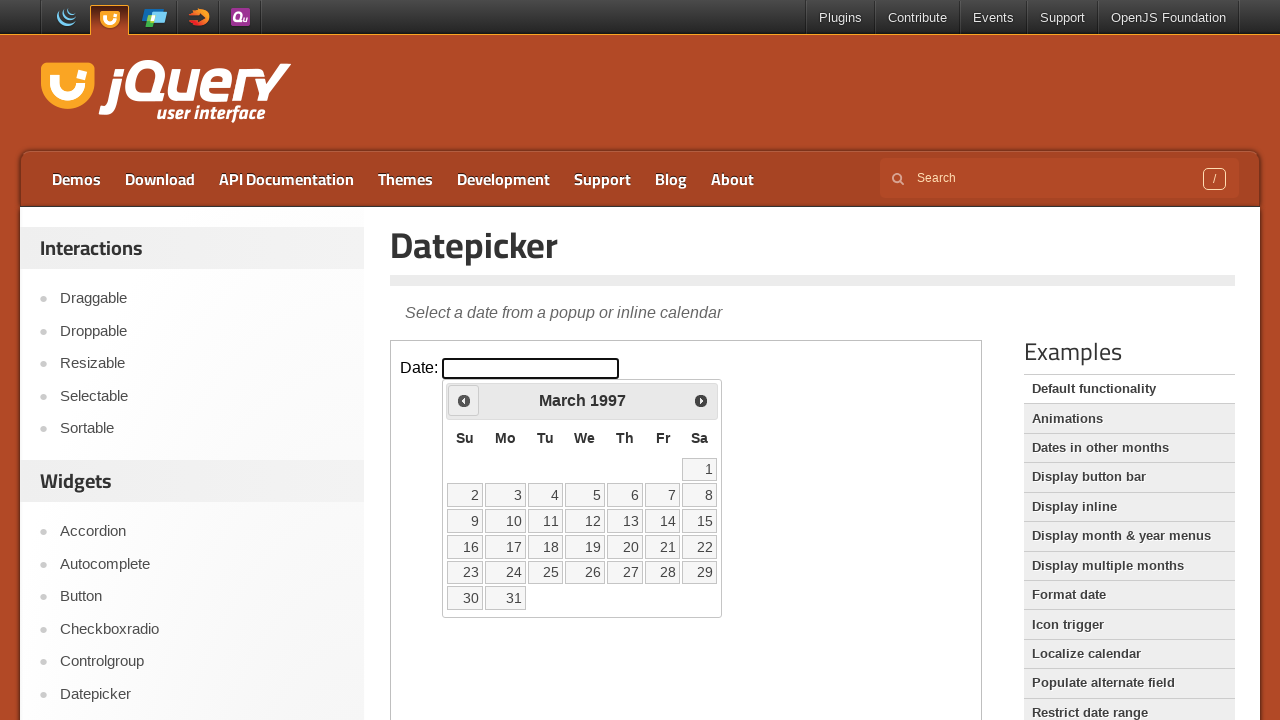

Waited 100ms for navigation animation
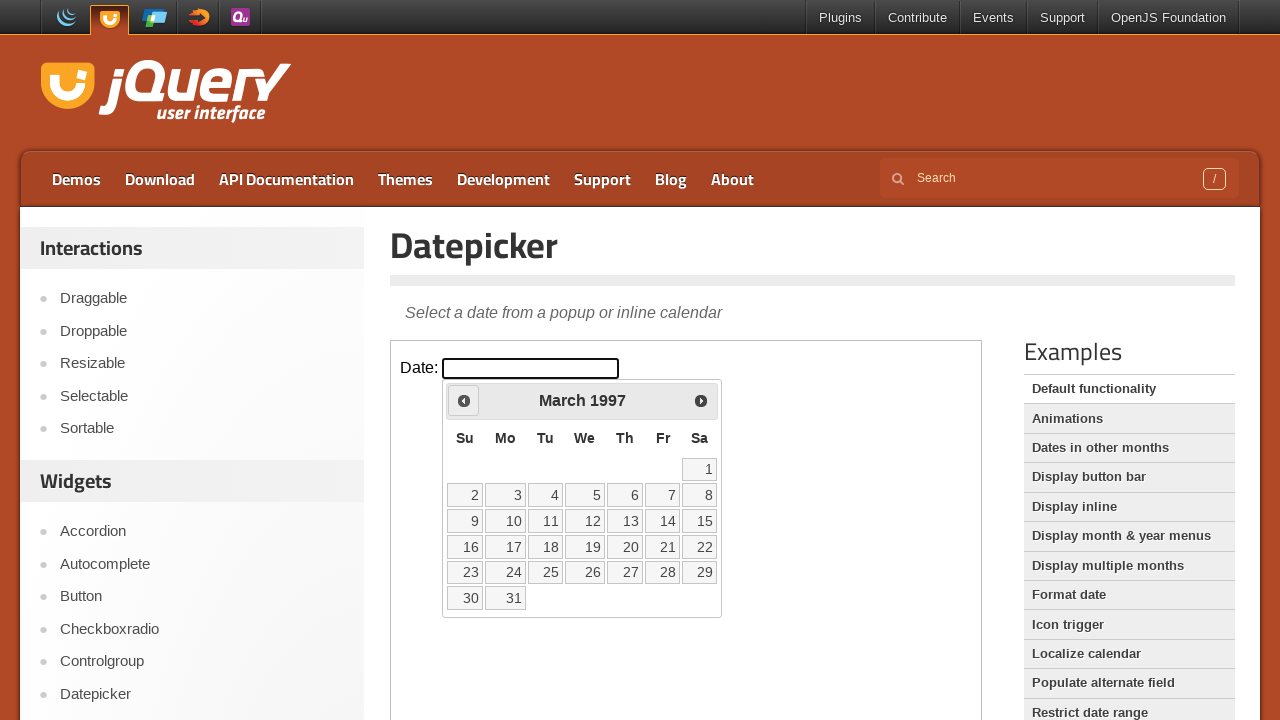

Clicked previous button to navigate back (current year: 1997, target year: 1994) at (464, 400) on iframe.demo-frame >> internal:control=enter-frame >> a.ui-datepicker-prev
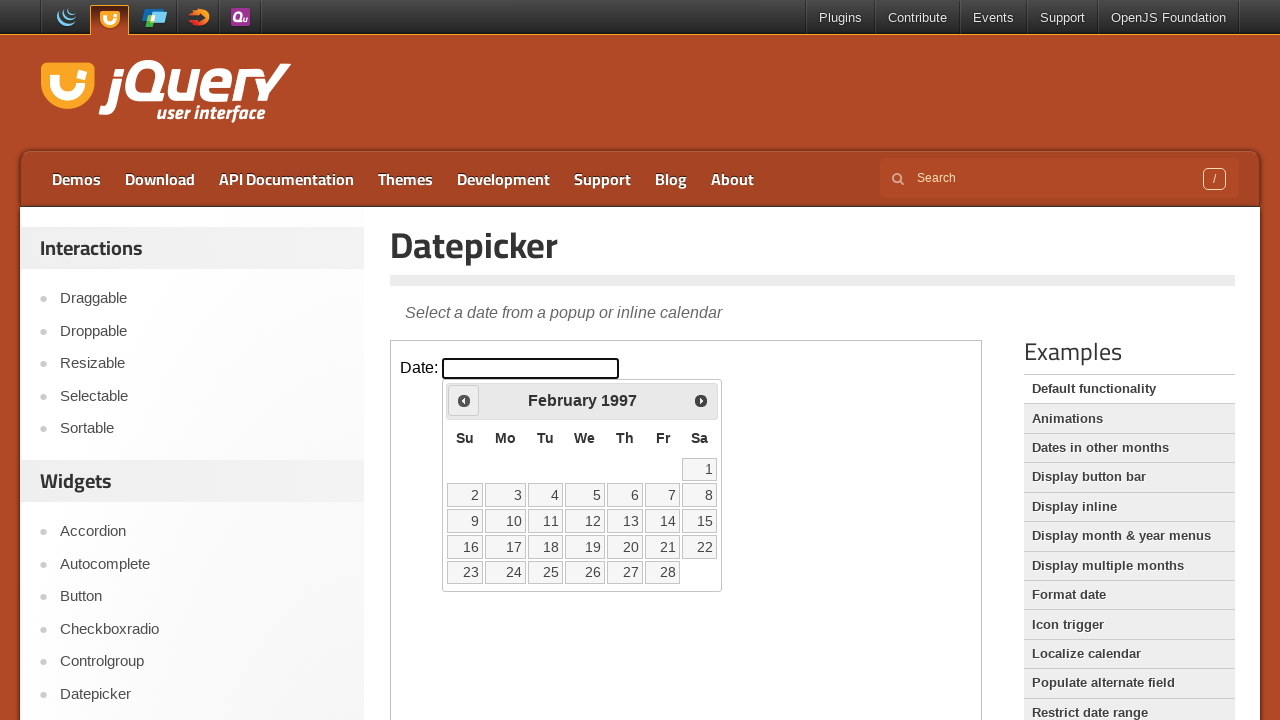

Waited 100ms for navigation animation
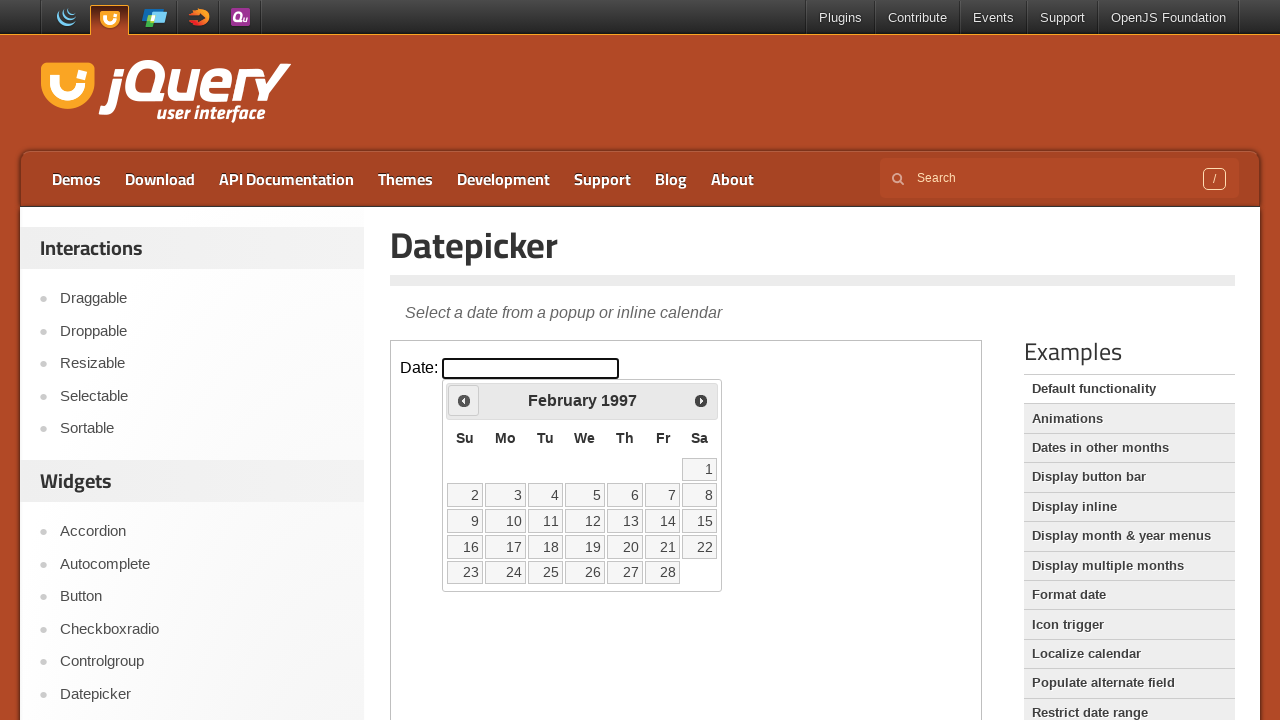

Clicked previous button to navigate back (current year: 1997, target year: 1994) at (464, 400) on iframe.demo-frame >> internal:control=enter-frame >> a.ui-datepicker-prev
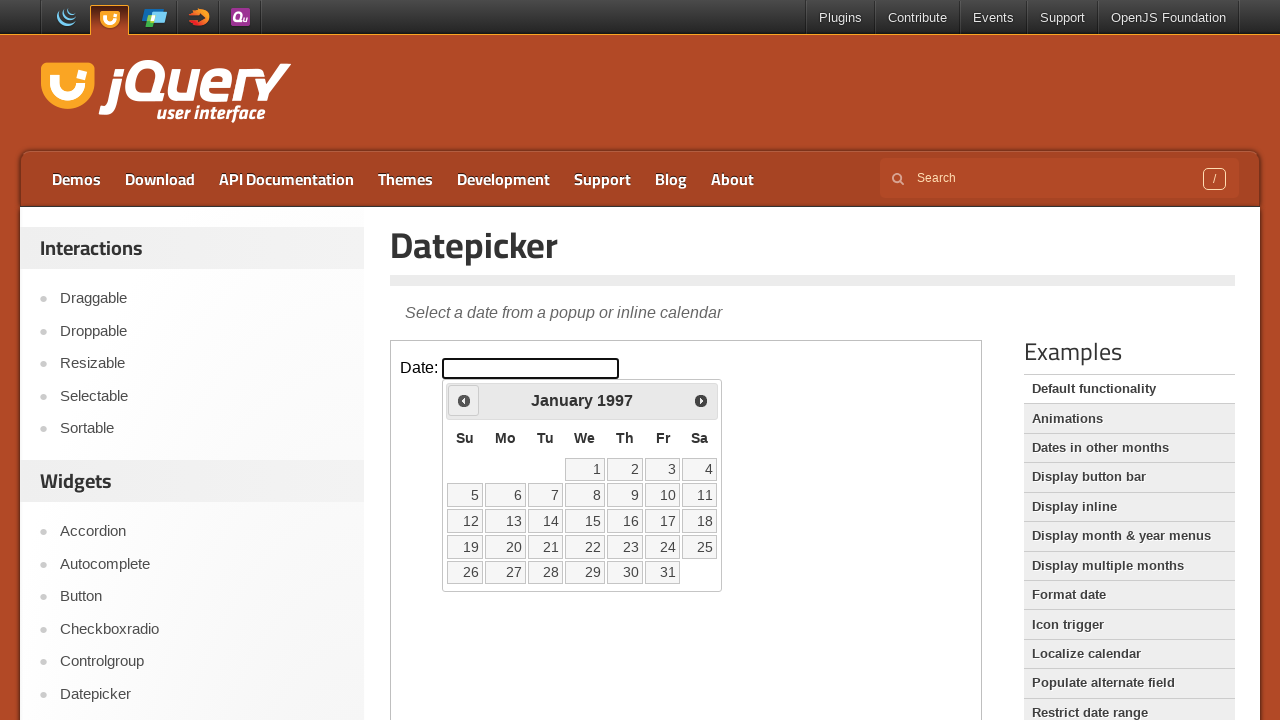

Waited 100ms for navigation animation
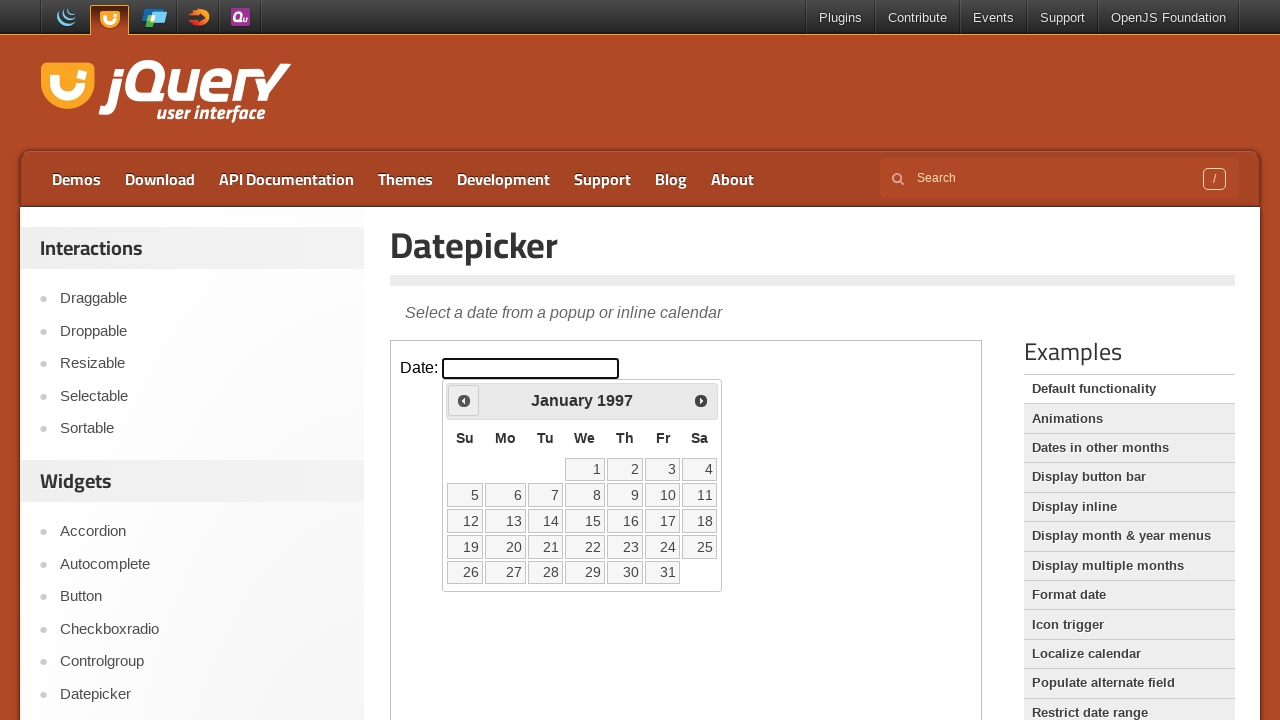

Clicked previous button to navigate back (current year: 1997, target year: 1994) at (464, 400) on iframe.demo-frame >> internal:control=enter-frame >> a.ui-datepicker-prev
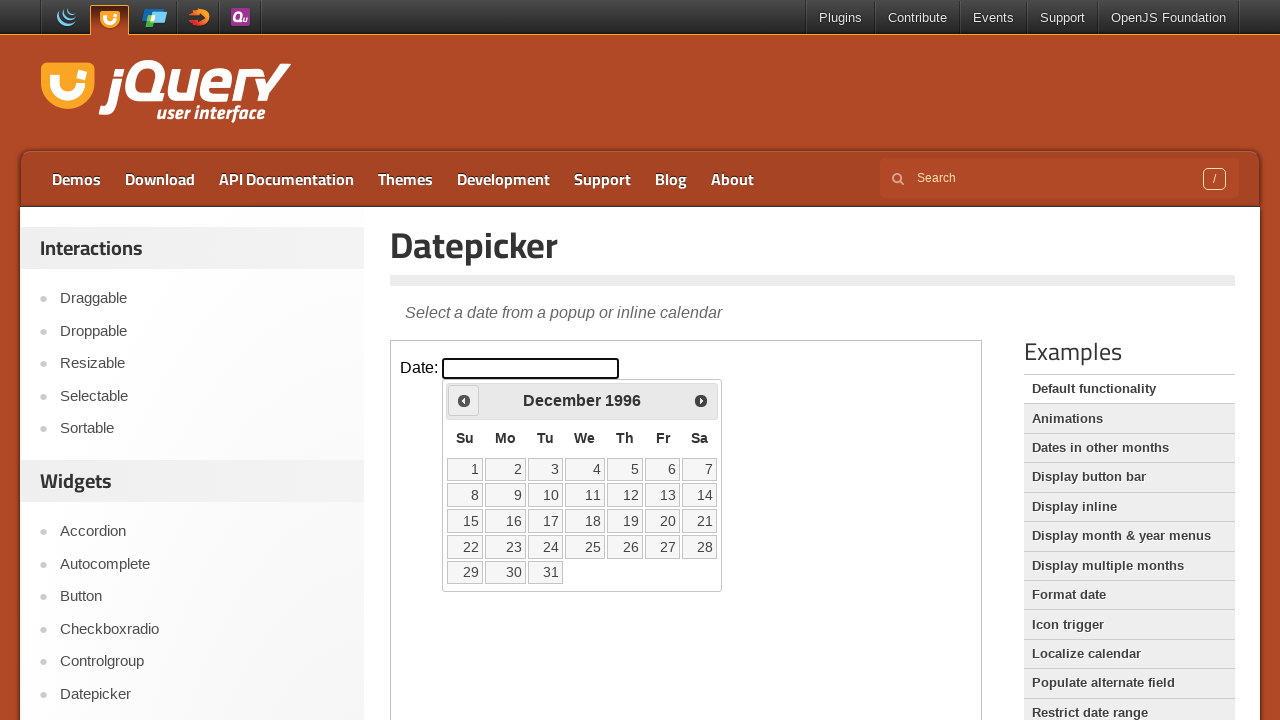

Waited 100ms for navigation animation
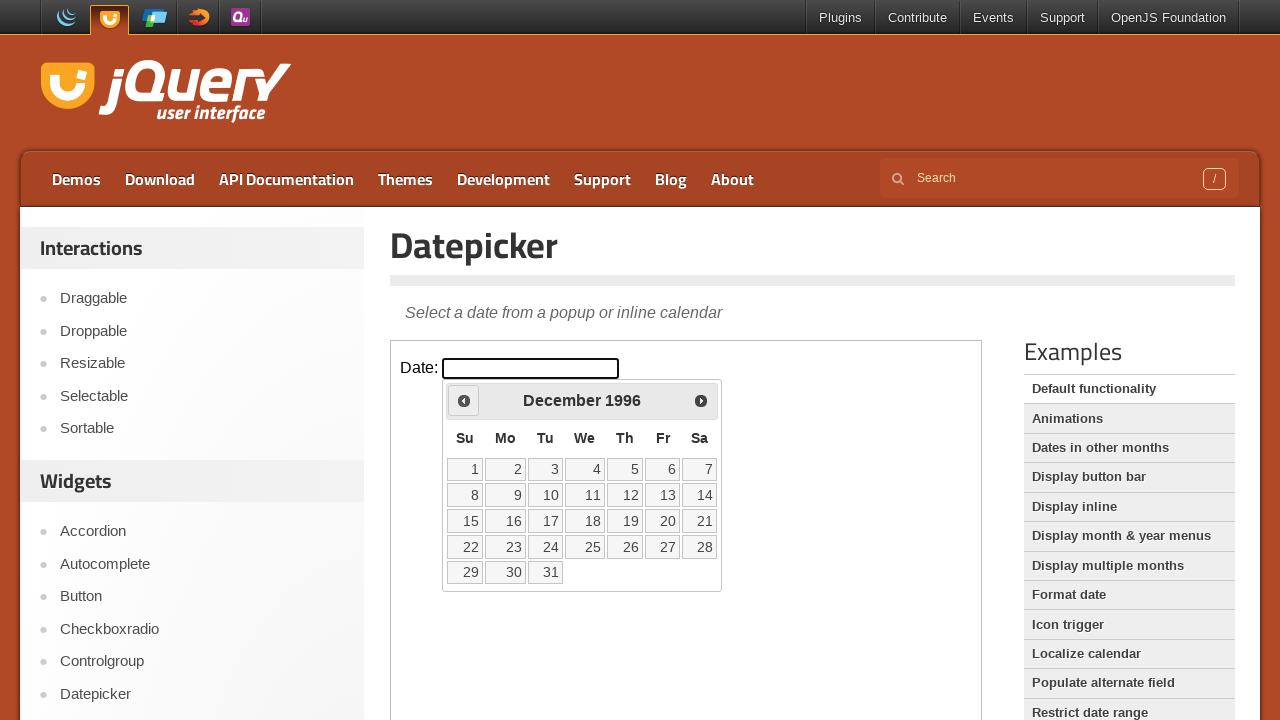

Clicked previous button to navigate back (current year: 1996, target year: 1994) at (464, 400) on iframe.demo-frame >> internal:control=enter-frame >> a.ui-datepicker-prev
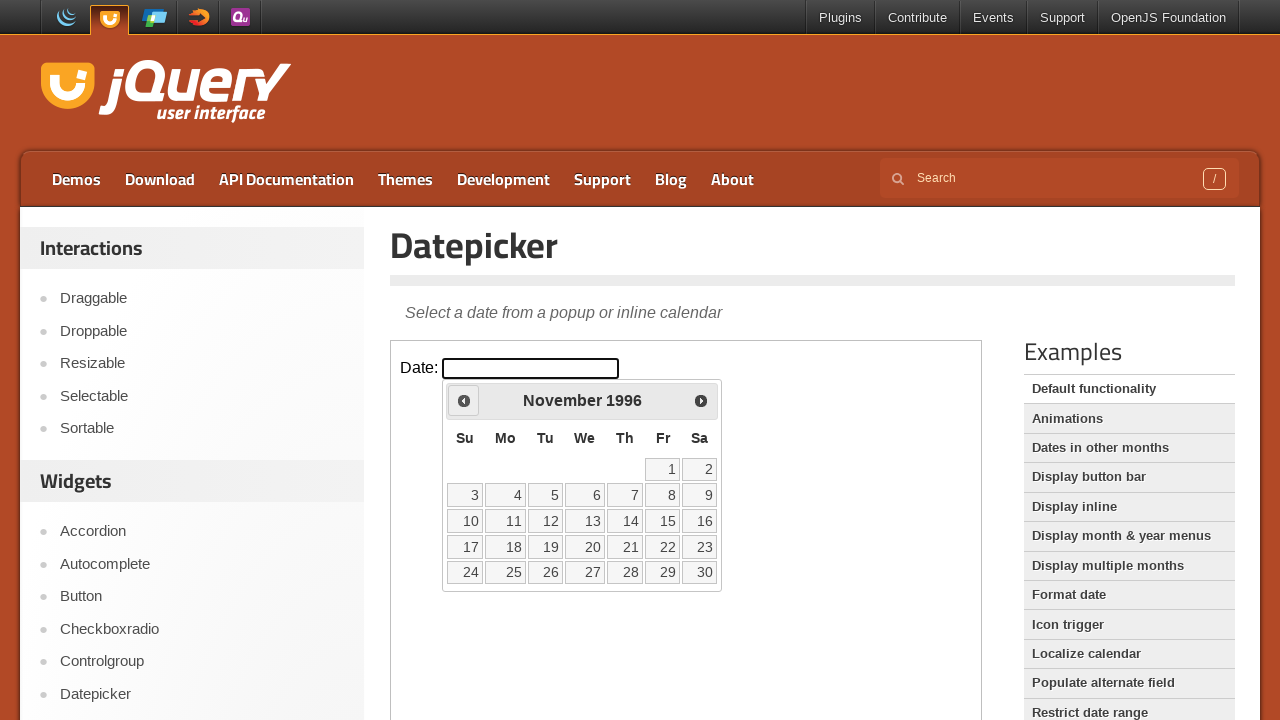

Waited 100ms for navigation animation
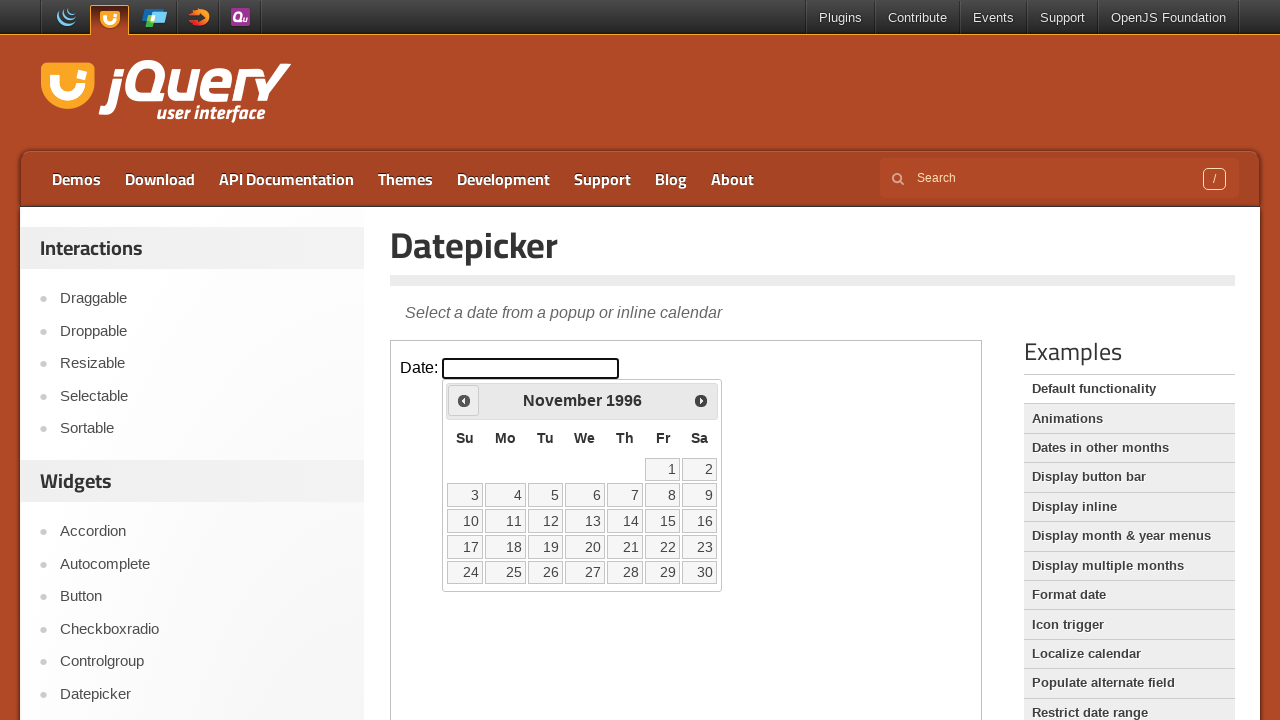

Clicked previous button to navigate back (current year: 1996, target year: 1994) at (464, 400) on iframe.demo-frame >> internal:control=enter-frame >> a.ui-datepicker-prev
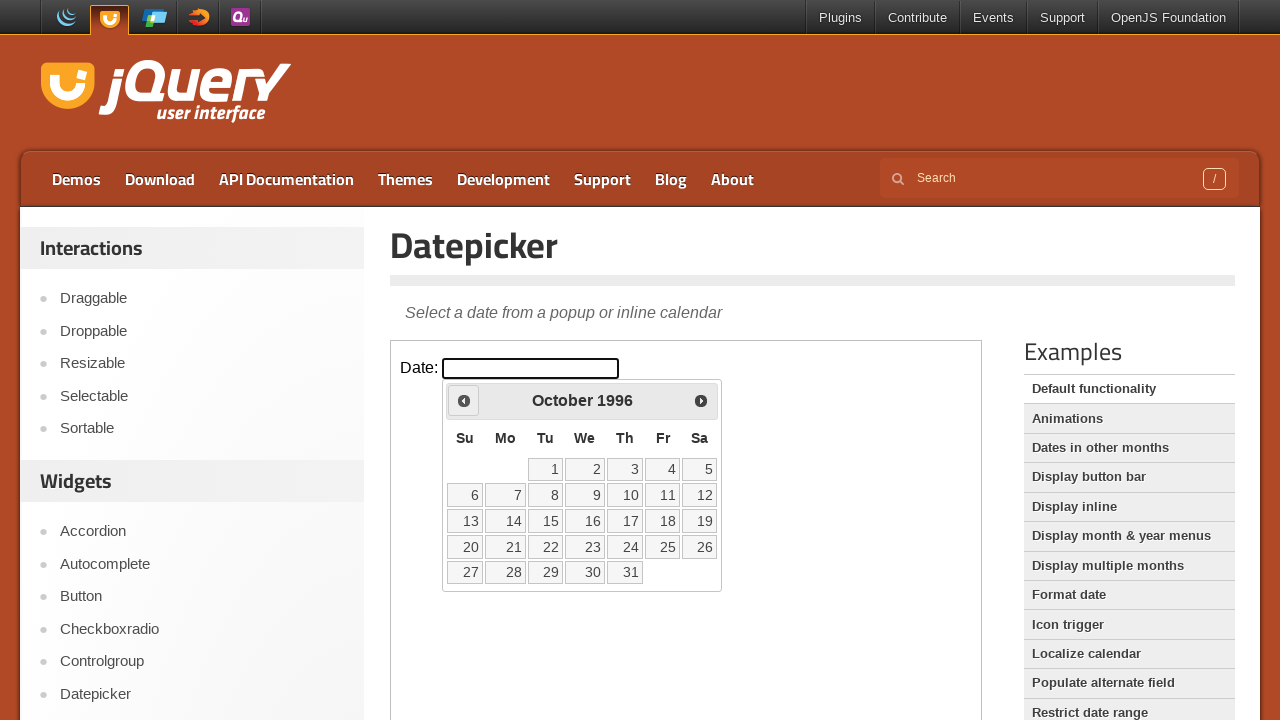

Waited 100ms for navigation animation
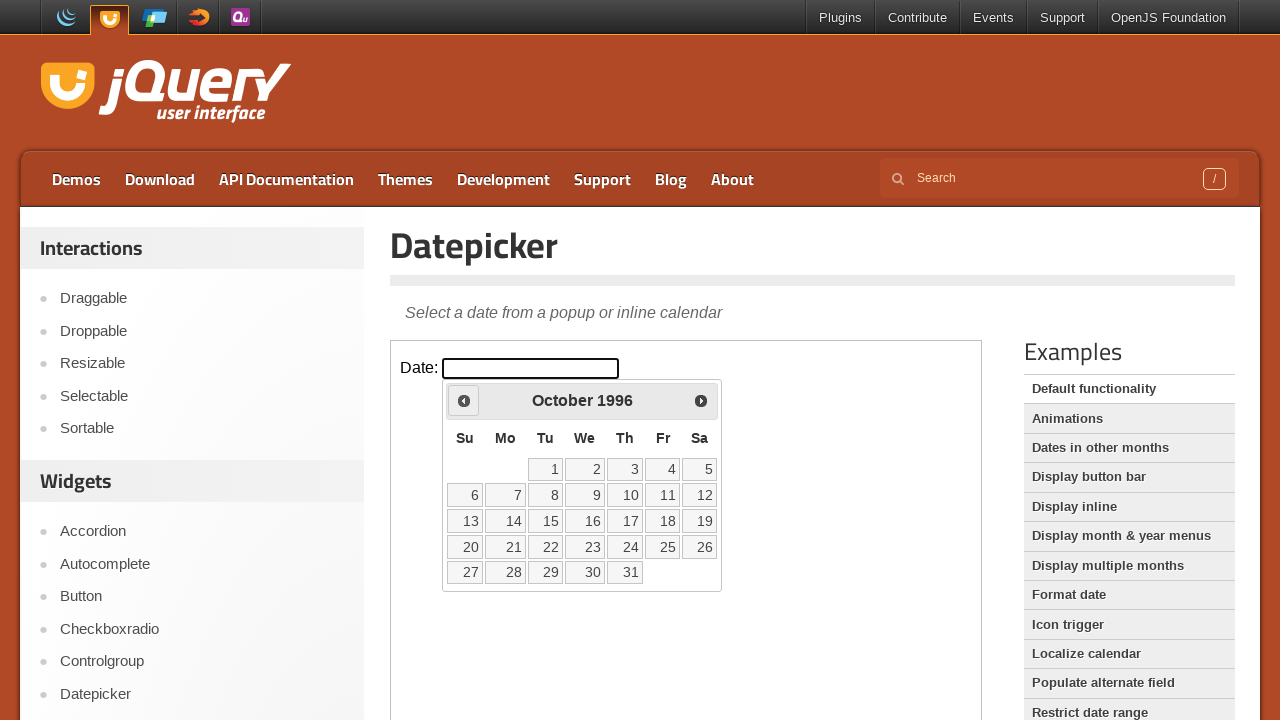

Clicked previous button to navigate back (current year: 1996, target year: 1994) at (464, 400) on iframe.demo-frame >> internal:control=enter-frame >> a.ui-datepicker-prev
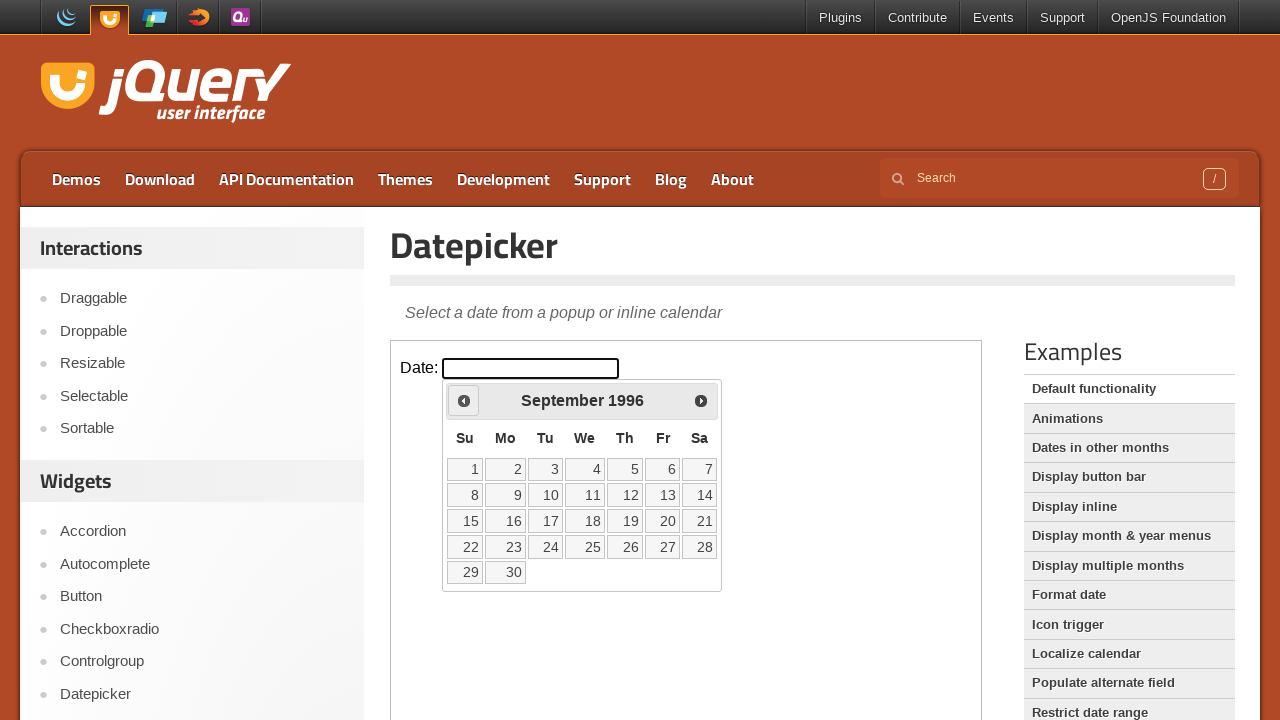

Waited 100ms for navigation animation
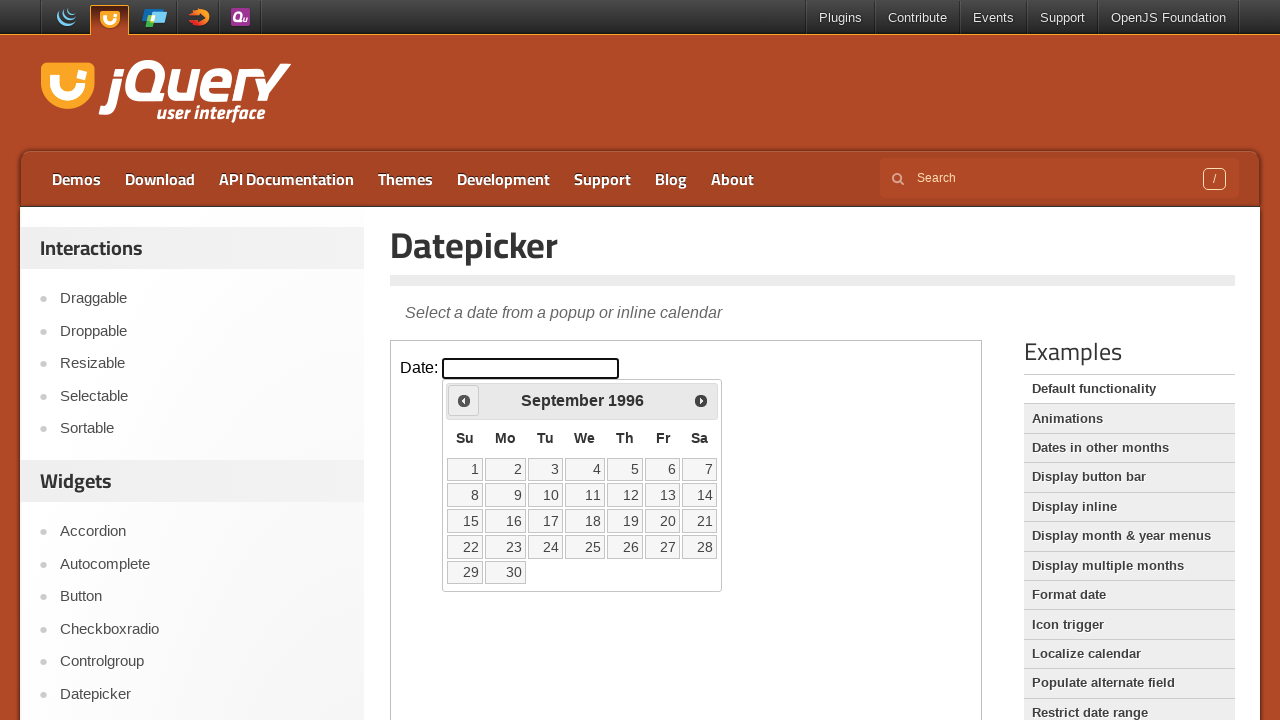

Clicked previous button to navigate back (current year: 1996, target year: 1994) at (464, 400) on iframe.demo-frame >> internal:control=enter-frame >> a.ui-datepicker-prev
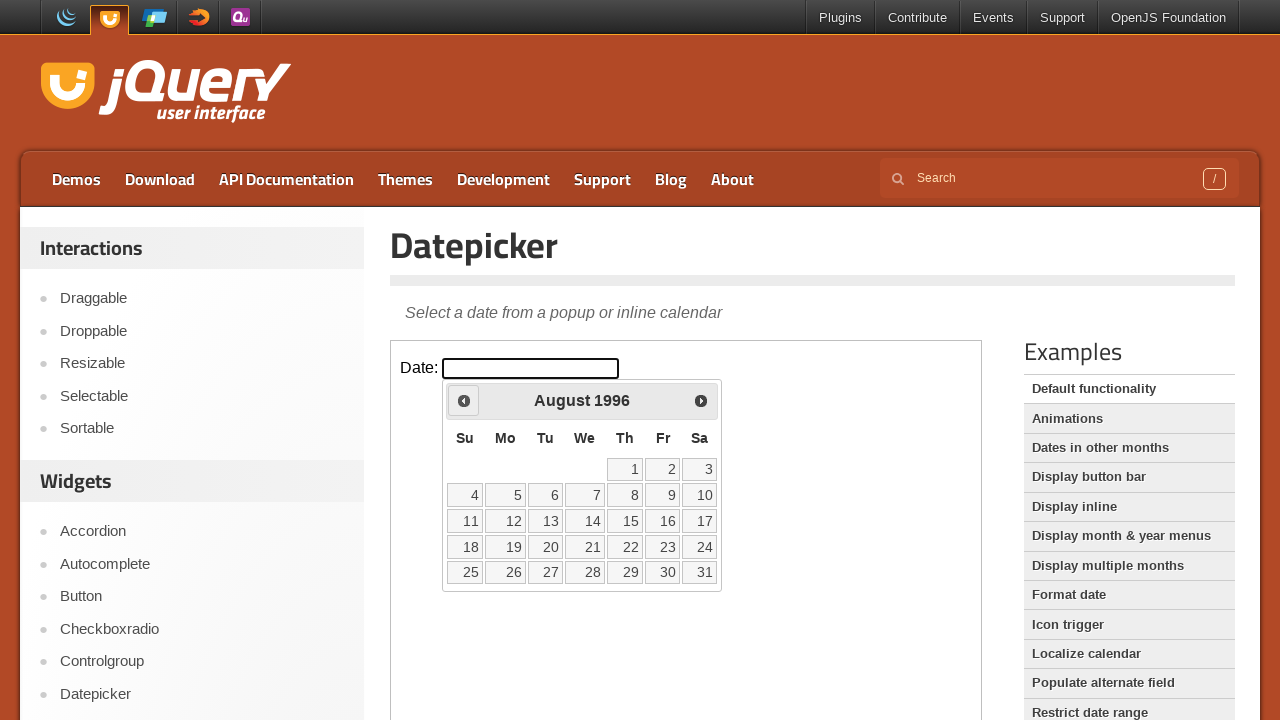

Waited 100ms for navigation animation
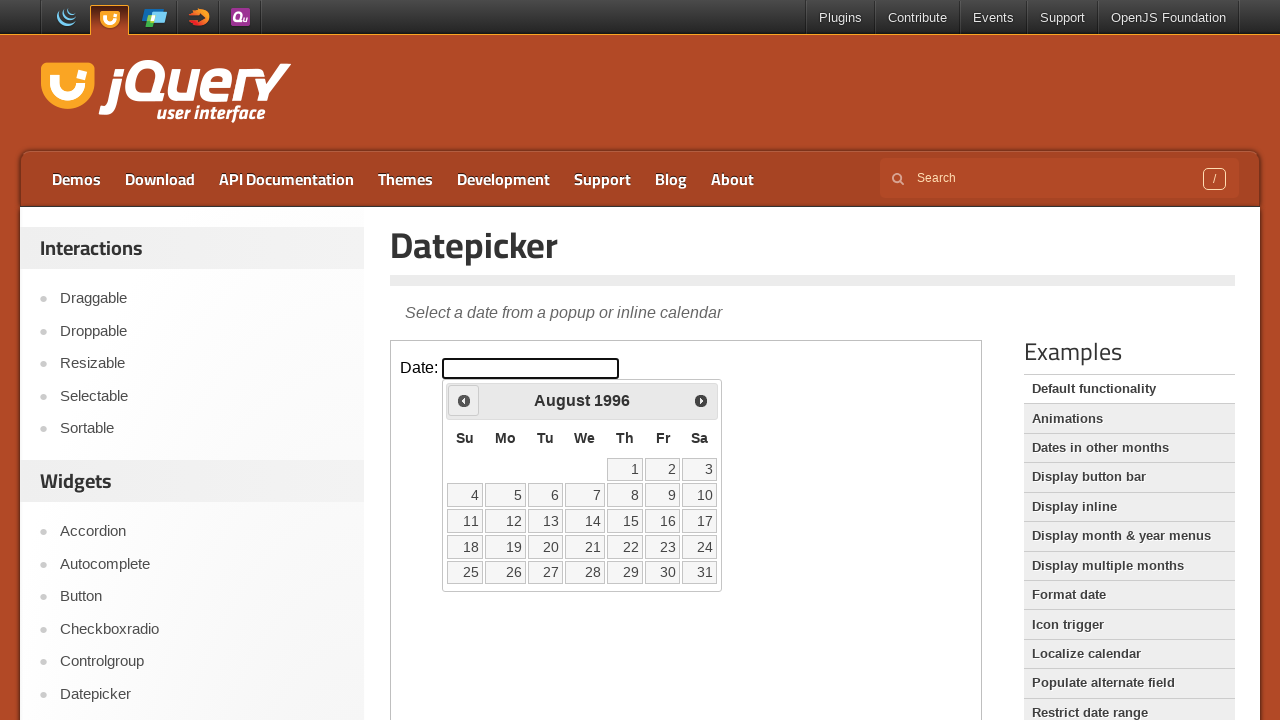

Clicked previous button to navigate back (current year: 1996, target year: 1994) at (464, 400) on iframe.demo-frame >> internal:control=enter-frame >> a.ui-datepicker-prev
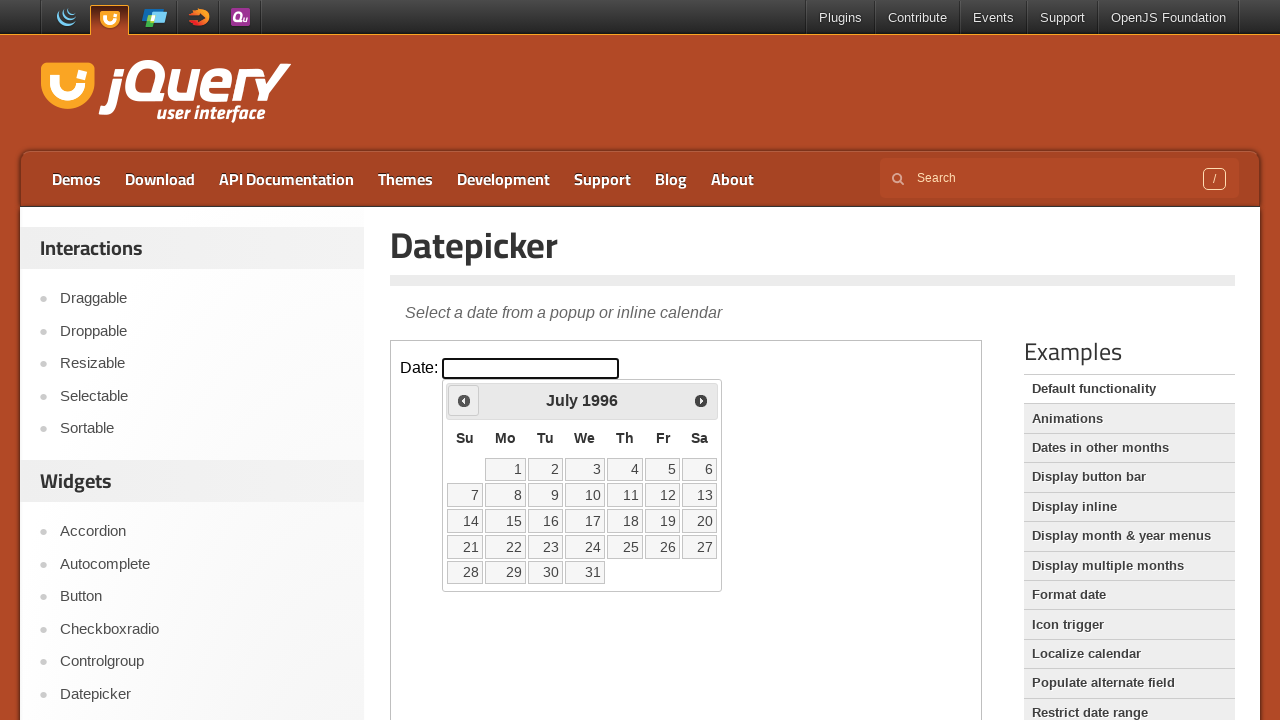

Waited 100ms for navigation animation
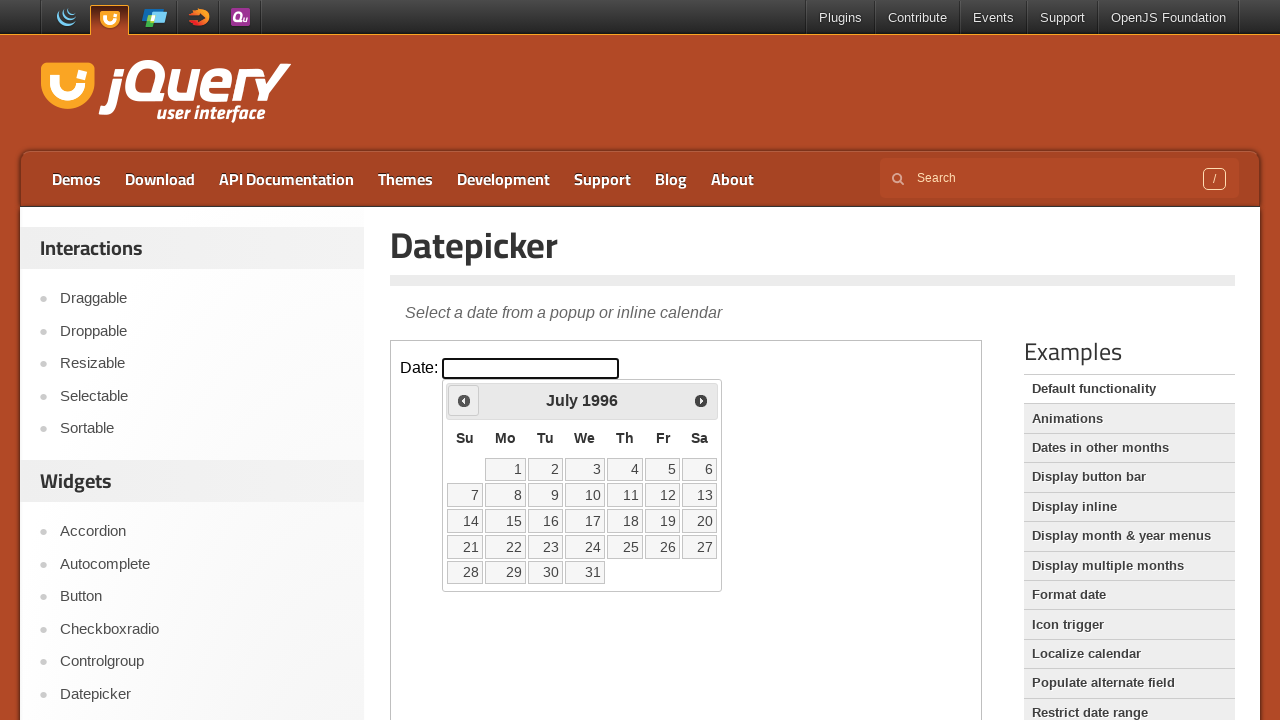

Clicked previous button to navigate back (current year: 1996, target year: 1994) at (464, 400) on iframe.demo-frame >> internal:control=enter-frame >> a.ui-datepicker-prev
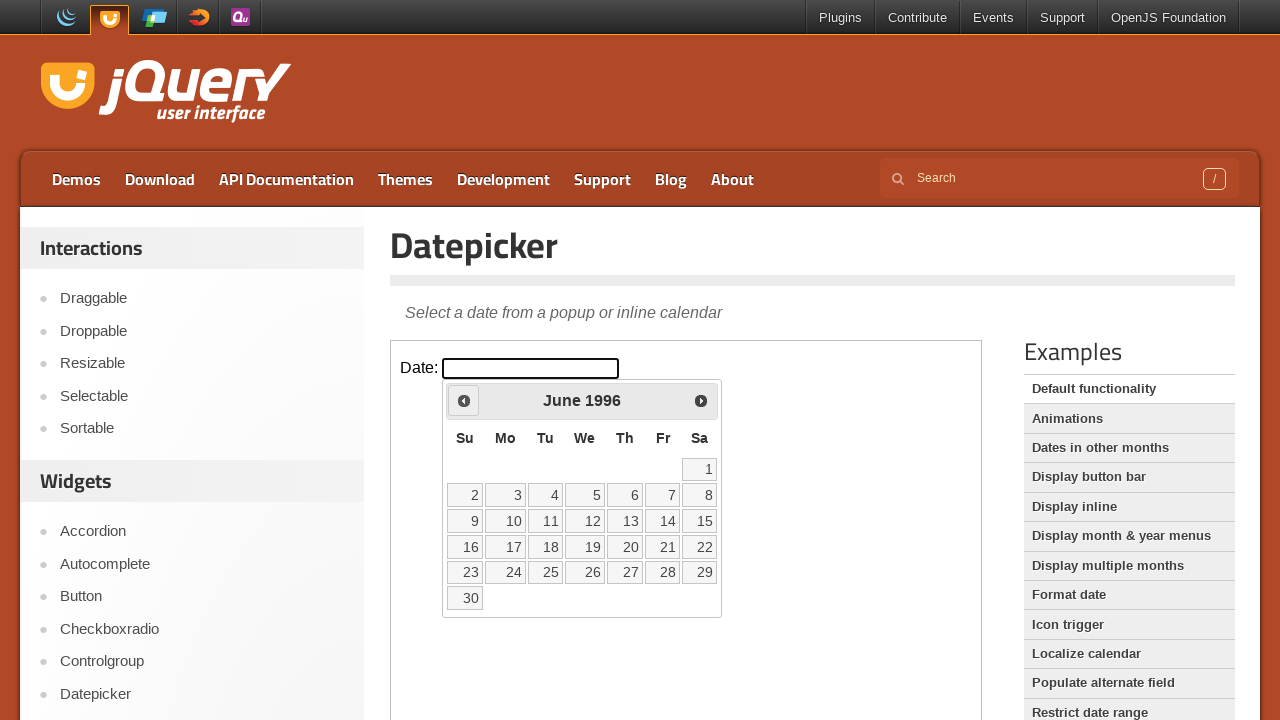

Waited 100ms for navigation animation
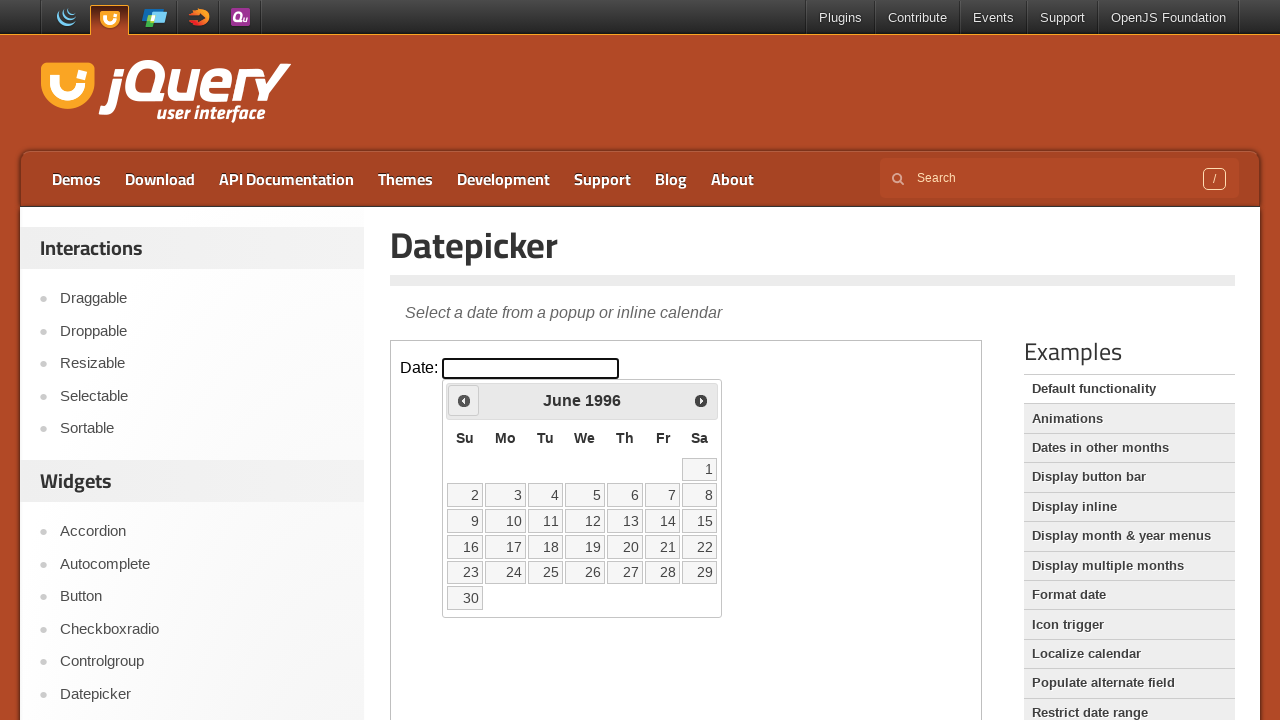

Clicked previous button to navigate back (current year: 1996, target year: 1994) at (464, 400) on iframe.demo-frame >> internal:control=enter-frame >> a.ui-datepicker-prev
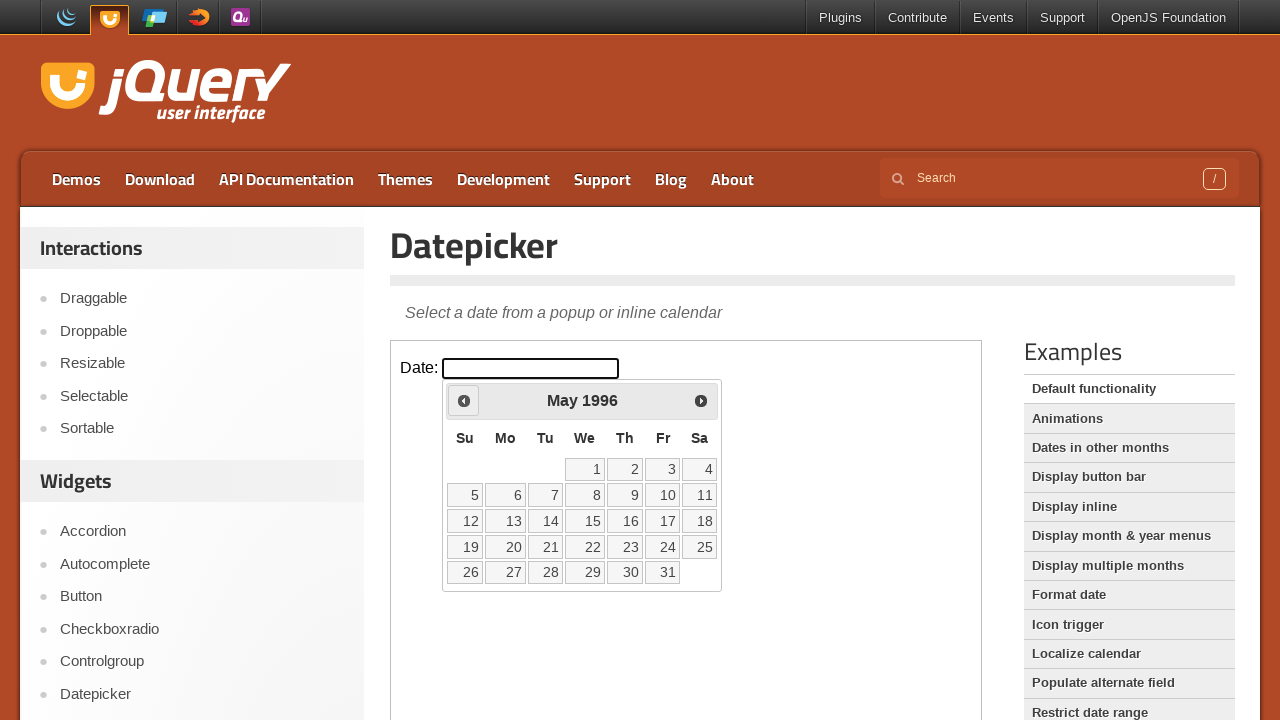

Waited 100ms for navigation animation
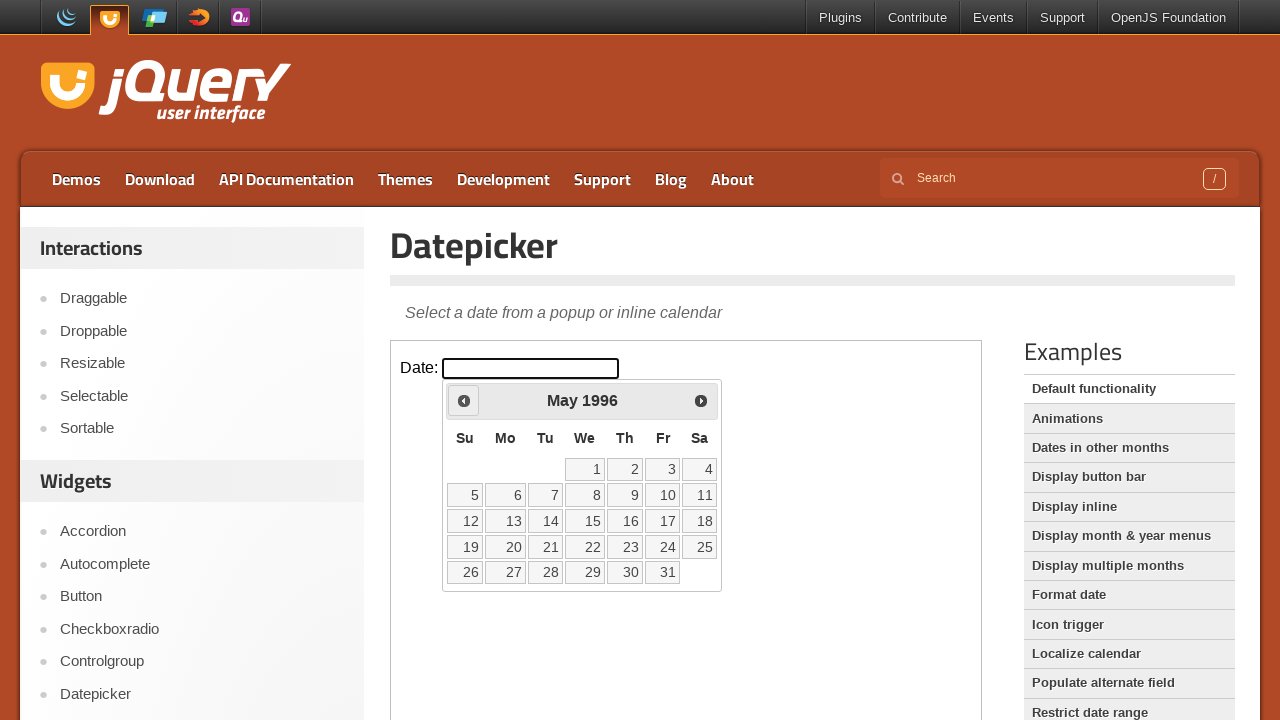

Clicked previous button to navigate back (current year: 1996, target year: 1994) at (464, 400) on iframe.demo-frame >> internal:control=enter-frame >> a.ui-datepicker-prev
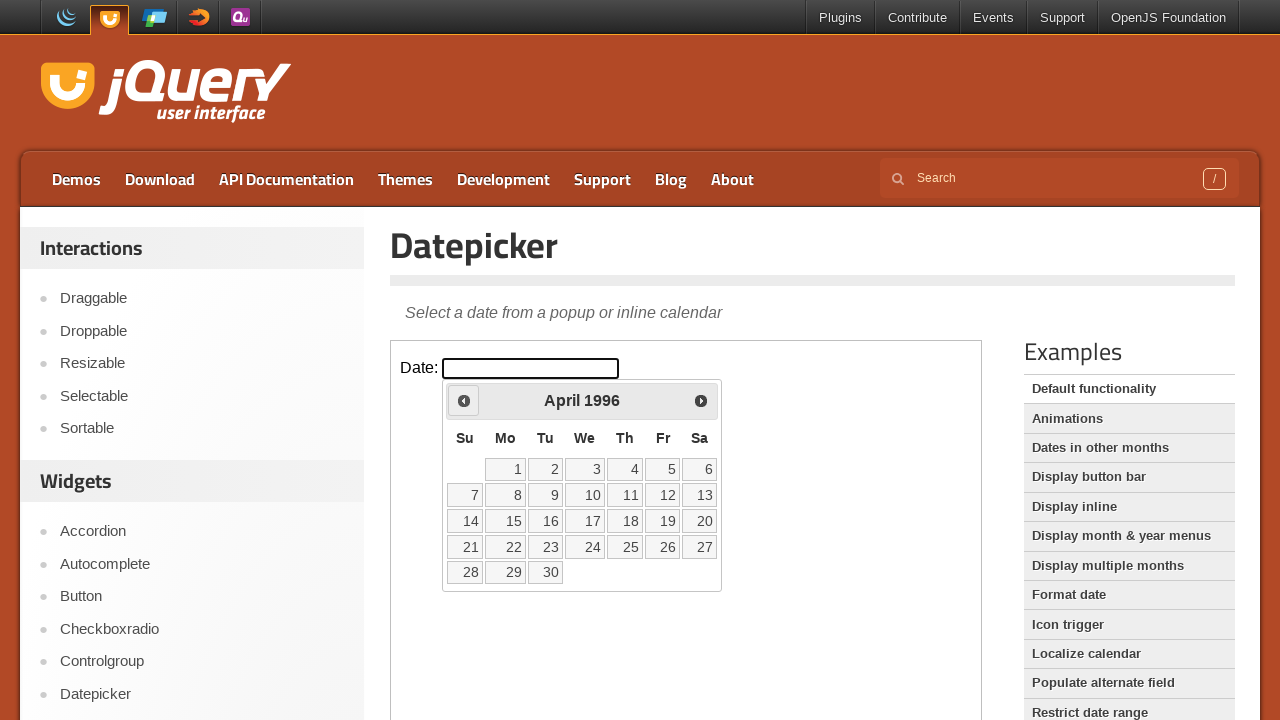

Waited 100ms for navigation animation
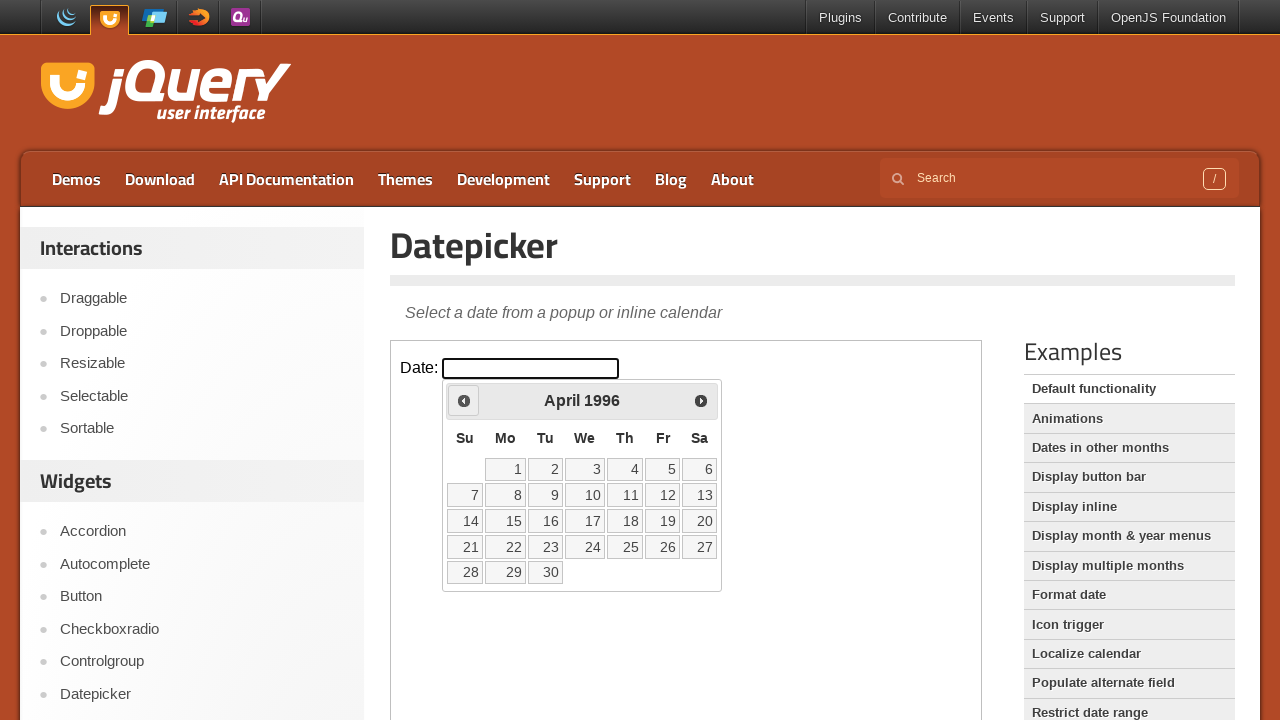

Clicked previous button to navigate back (current year: 1996, target year: 1994) at (464, 400) on iframe.demo-frame >> internal:control=enter-frame >> a.ui-datepicker-prev
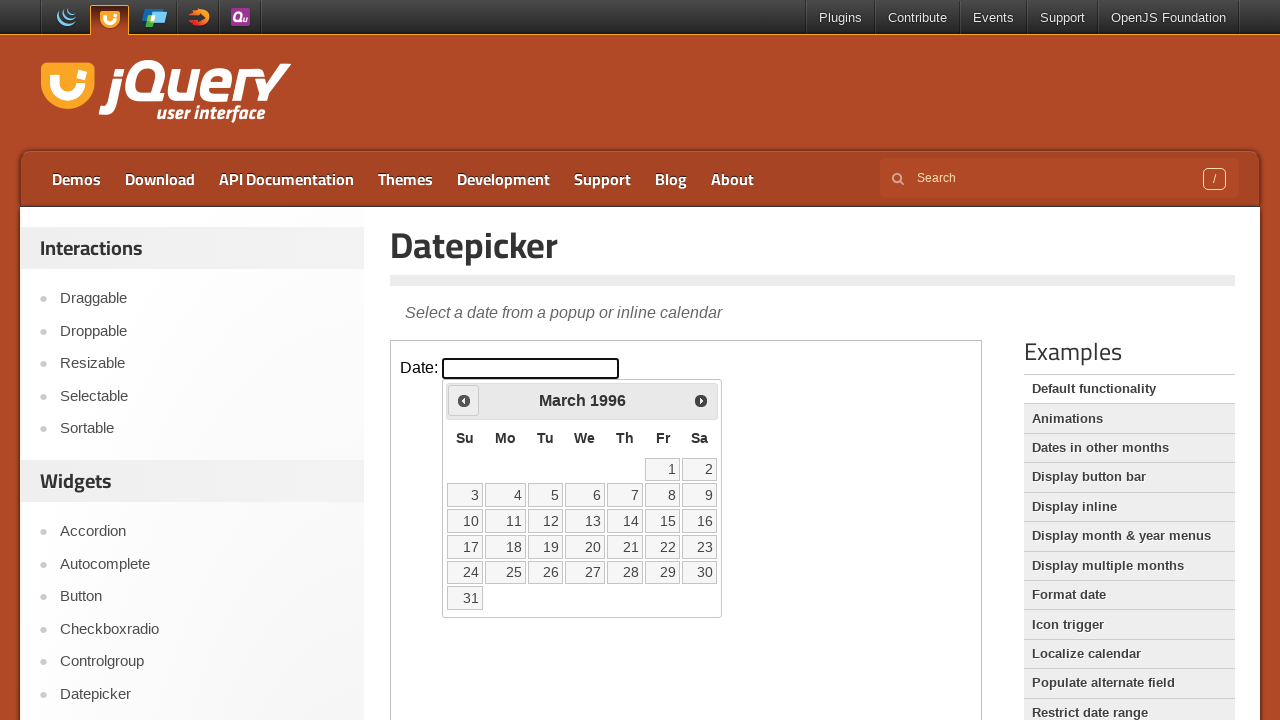

Waited 100ms for navigation animation
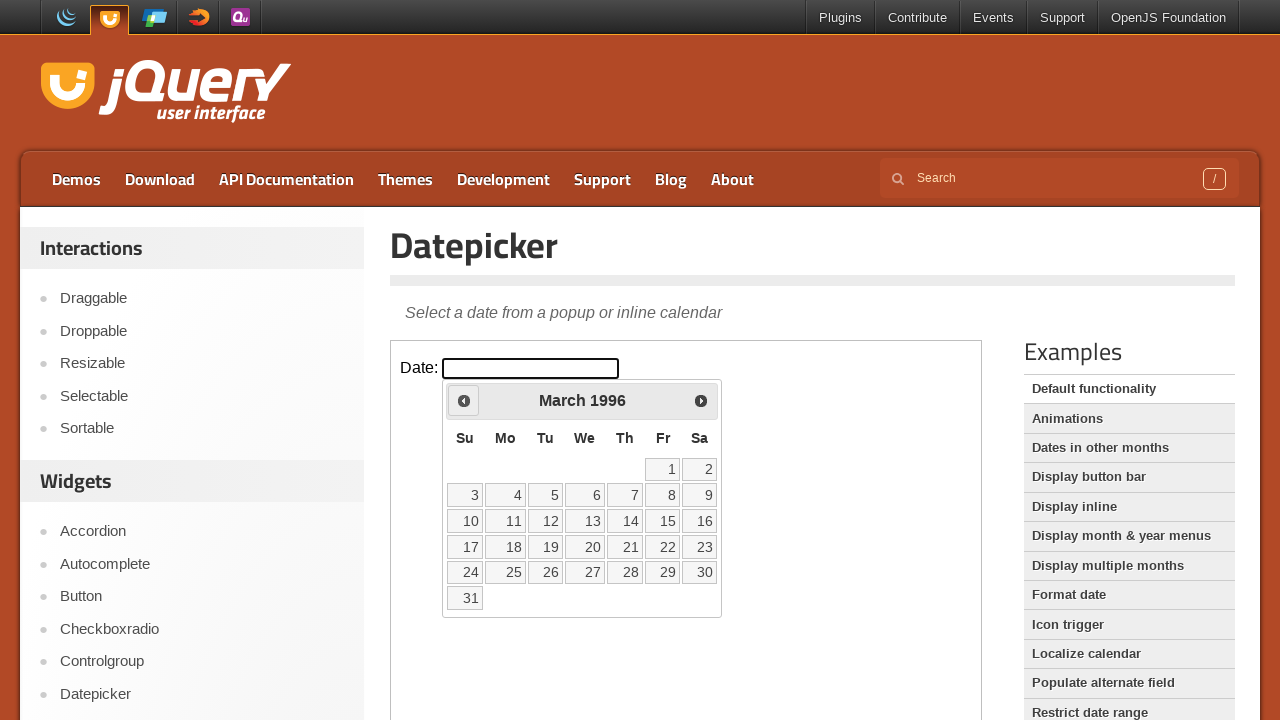

Clicked previous button to navigate back (current year: 1996, target year: 1994) at (464, 400) on iframe.demo-frame >> internal:control=enter-frame >> a.ui-datepicker-prev
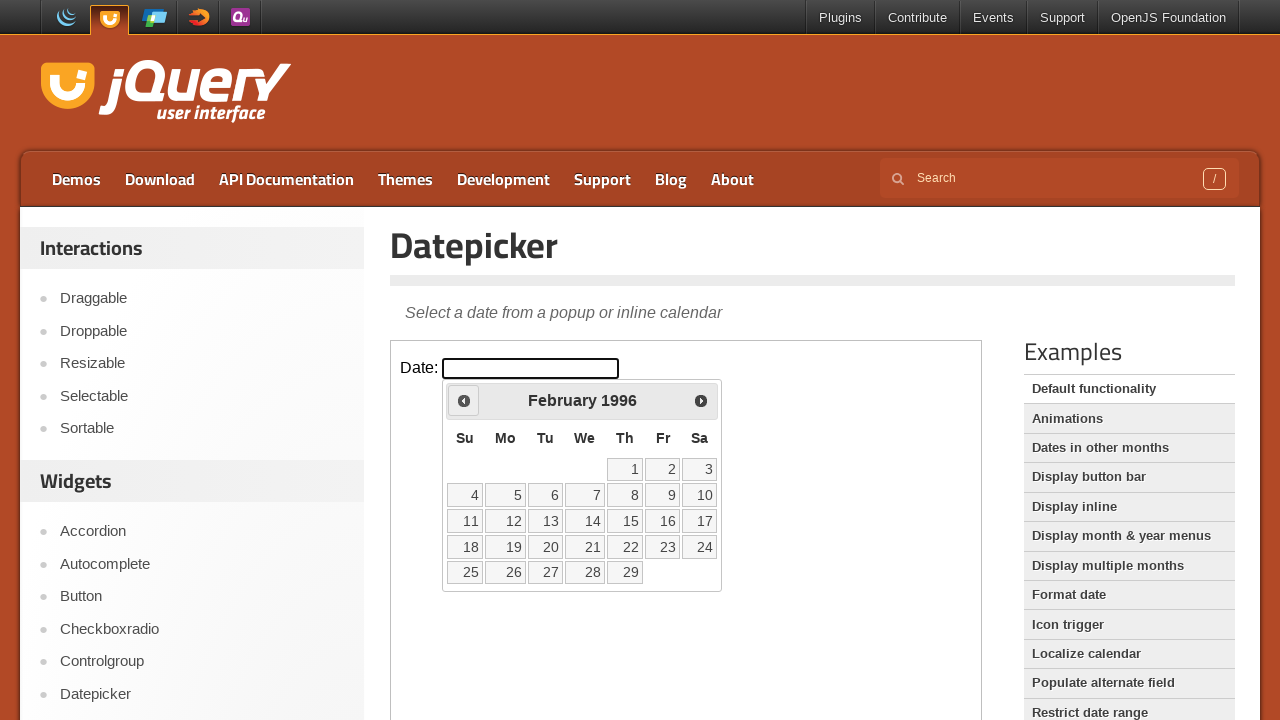

Waited 100ms for navigation animation
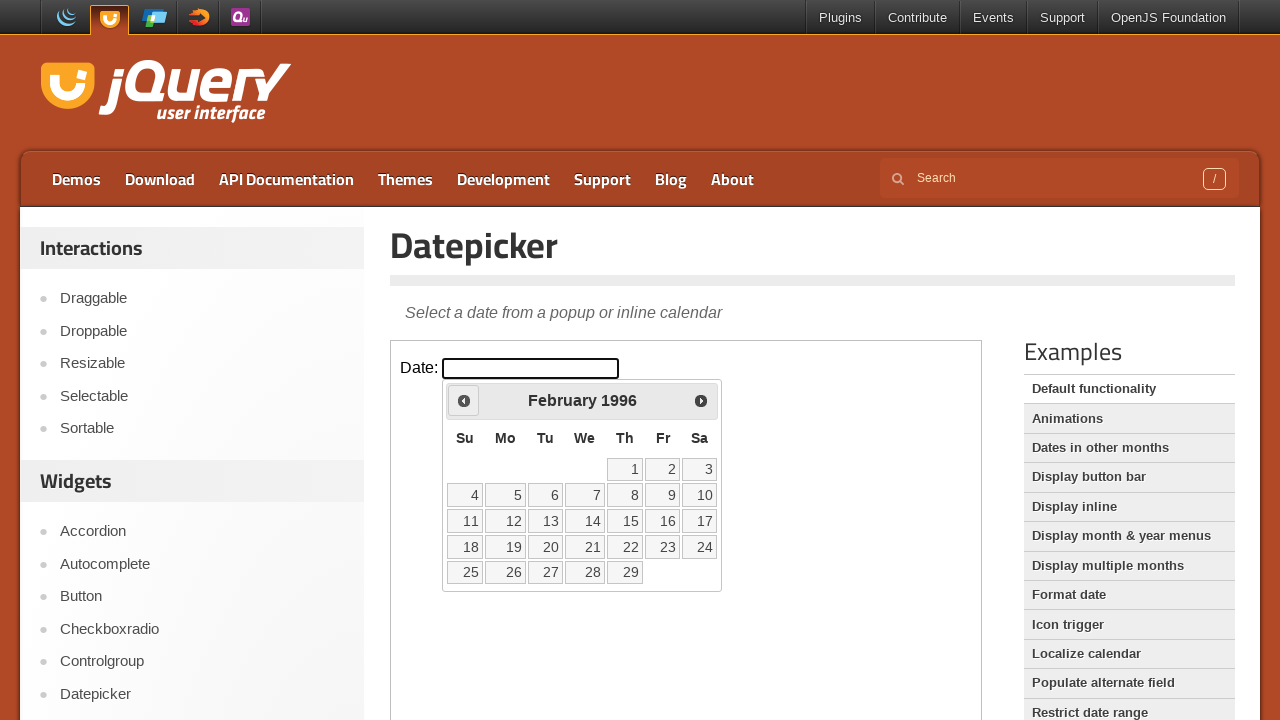

Clicked previous button to navigate back (current year: 1996, target year: 1994) at (464, 400) on iframe.demo-frame >> internal:control=enter-frame >> a.ui-datepicker-prev
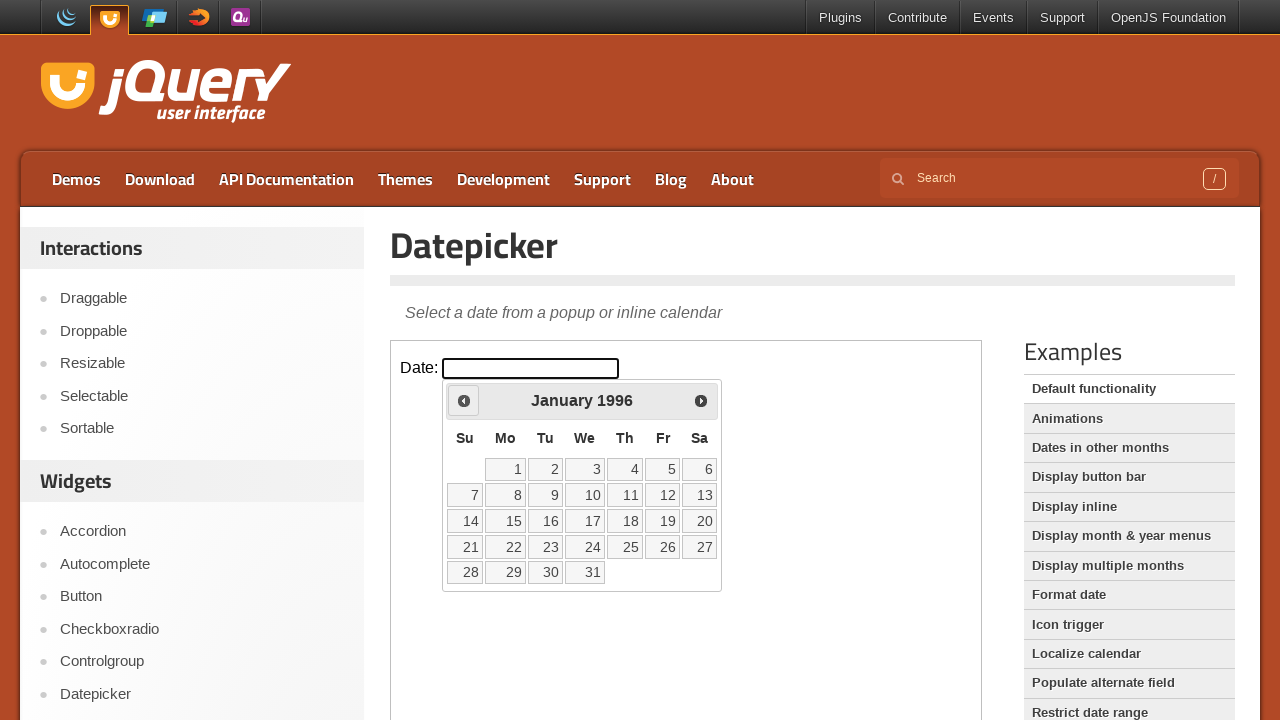

Waited 100ms for navigation animation
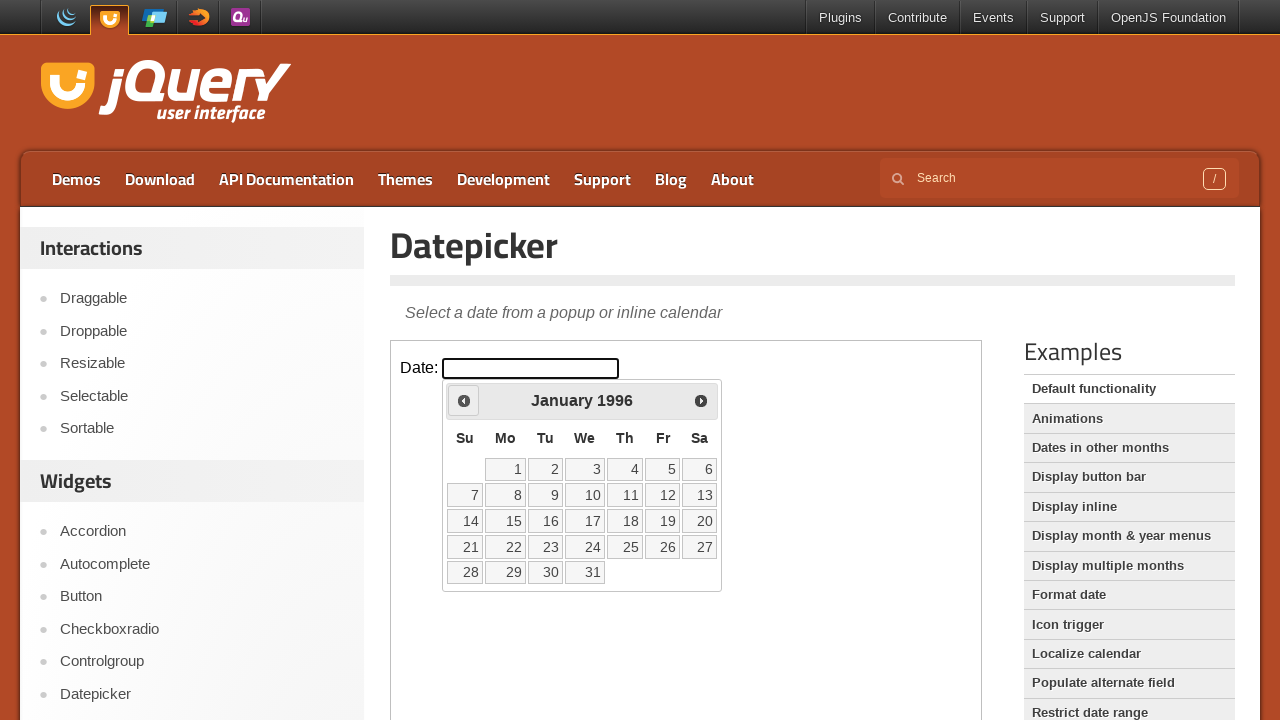

Clicked previous button to navigate back (current year: 1996, target year: 1994) at (464, 400) on iframe.demo-frame >> internal:control=enter-frame >> a.ui-datepicker-prev
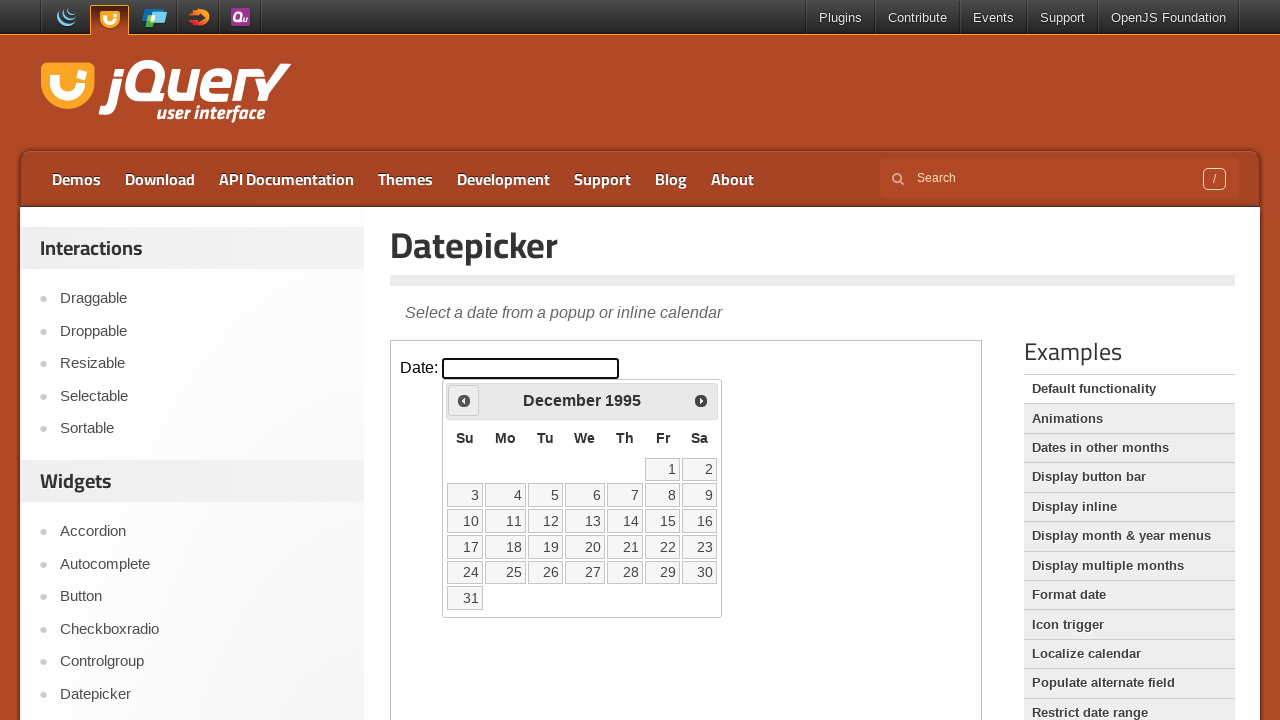

Waited 100ms for navigation animation
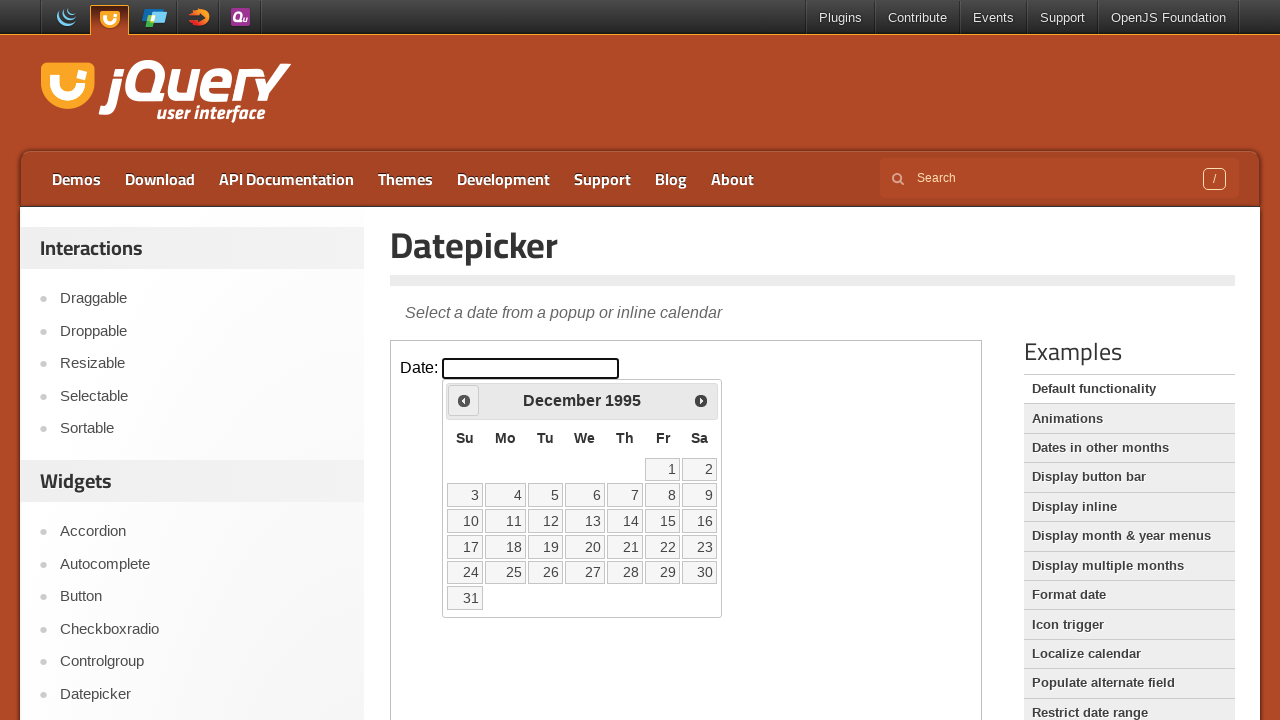

Clicked previous button to navigate back (current year: 1995, target year: 1994) at (464, 400) on iframe.demo-frame >> internal:control=enter-frame >> a.ui-datepicker-prev
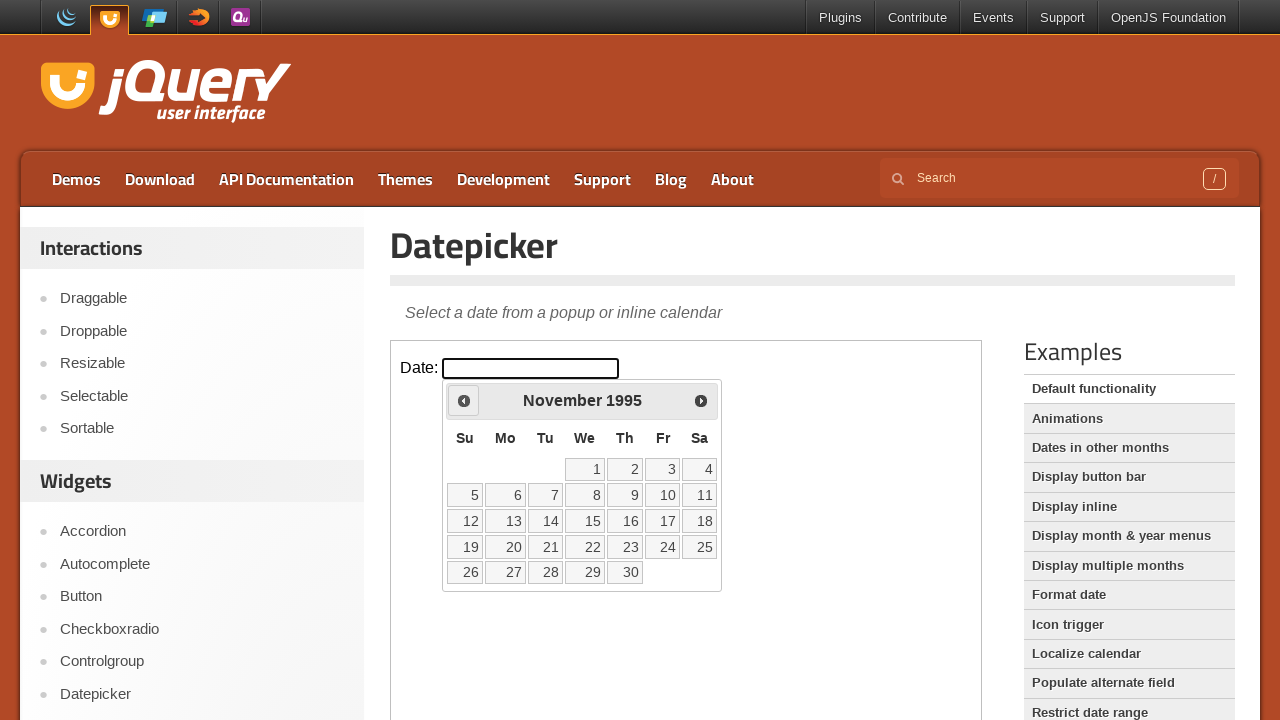

Waited 100ms for navigation animation
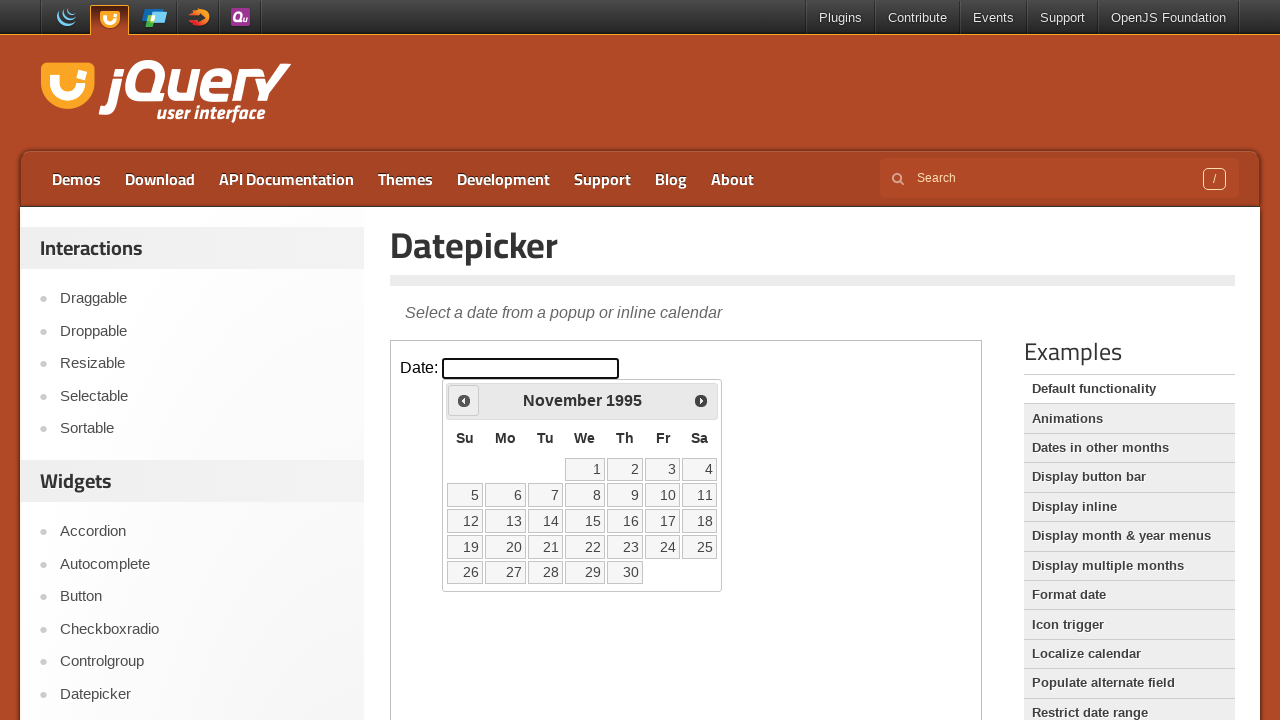

Clicked previous button to navigate back (current year: 1995, target year: 1994) at (464, 400) on iframe.demo-frame >> internal:control=enter-frame >> a.ui-datepicker-prev
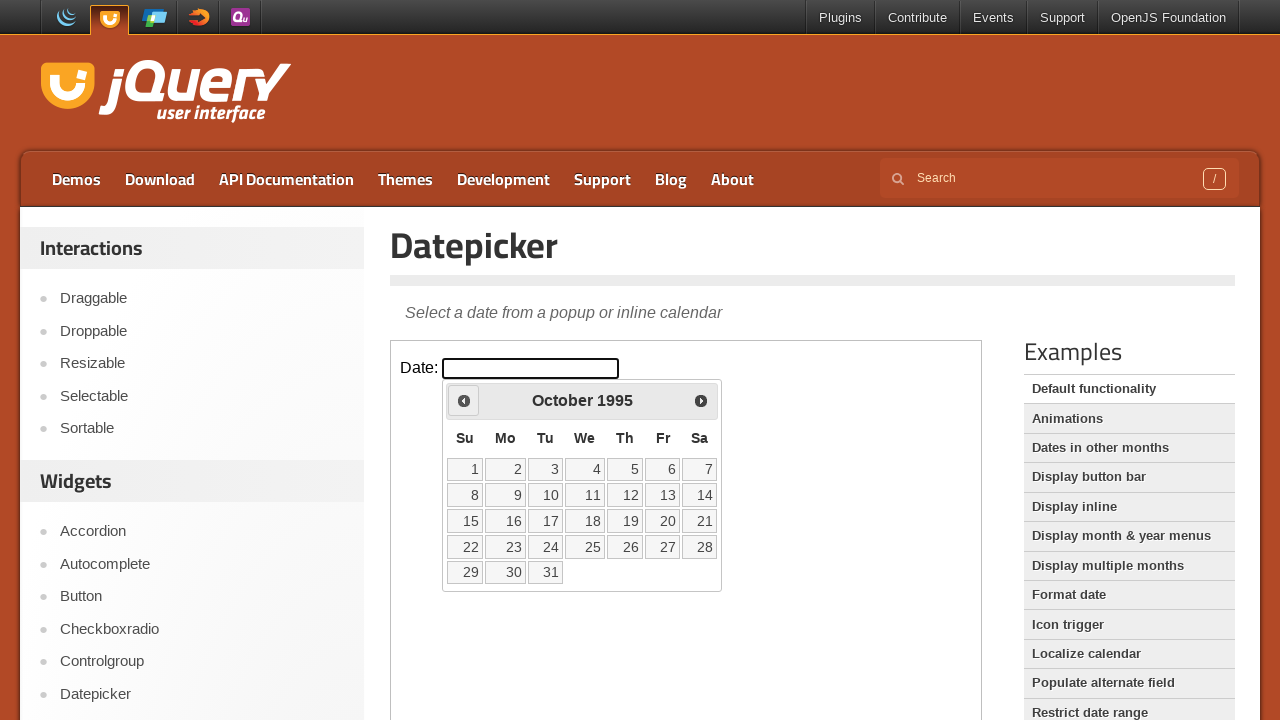

Waited 100ms for navigation animation
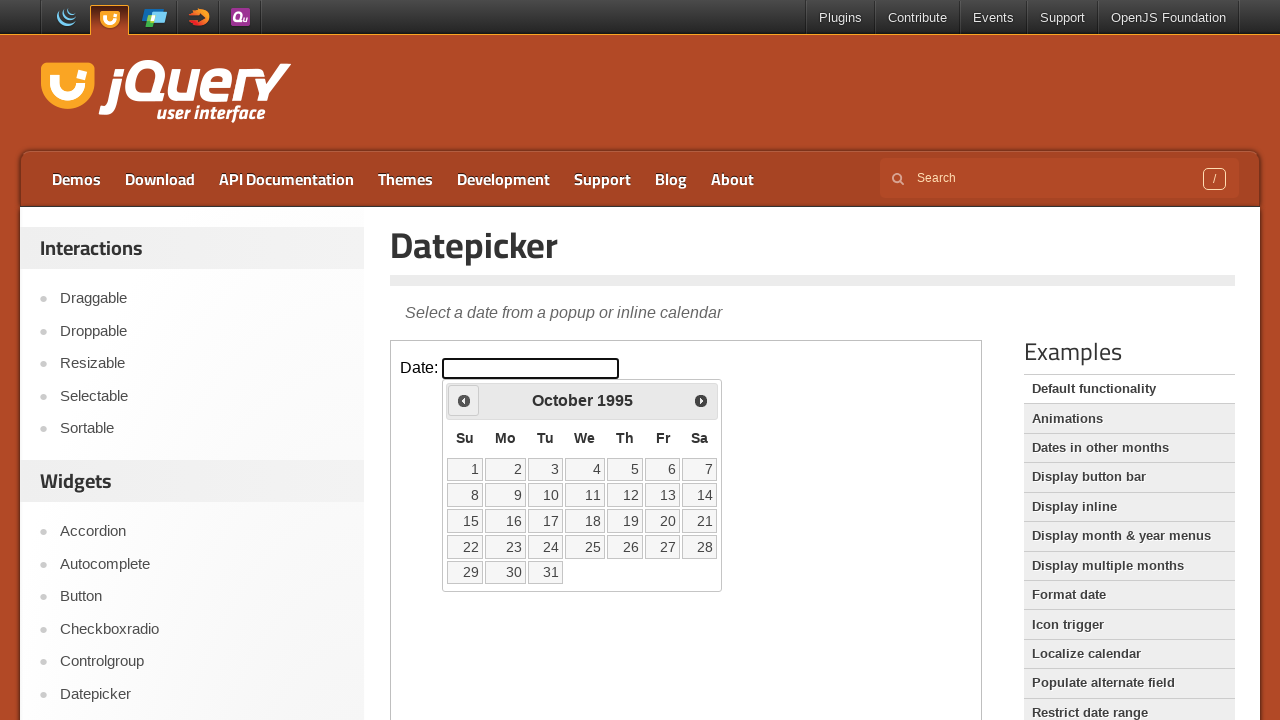

Clicked previous button to navigate back (current year: 1995, target year: 1994) at (464, 400) on iframe.demo-frame >> internal:control=enter-frame >> a.ui-datepicker-prev
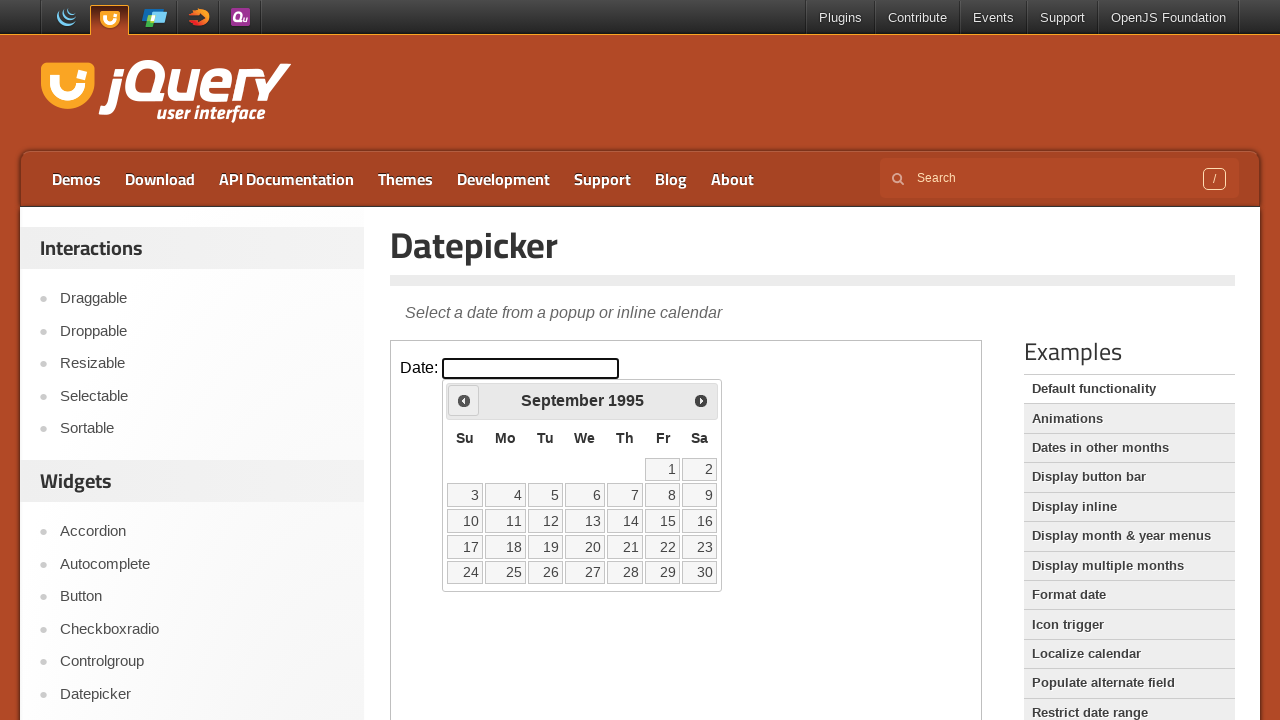

Waited 100ms for navigation animation
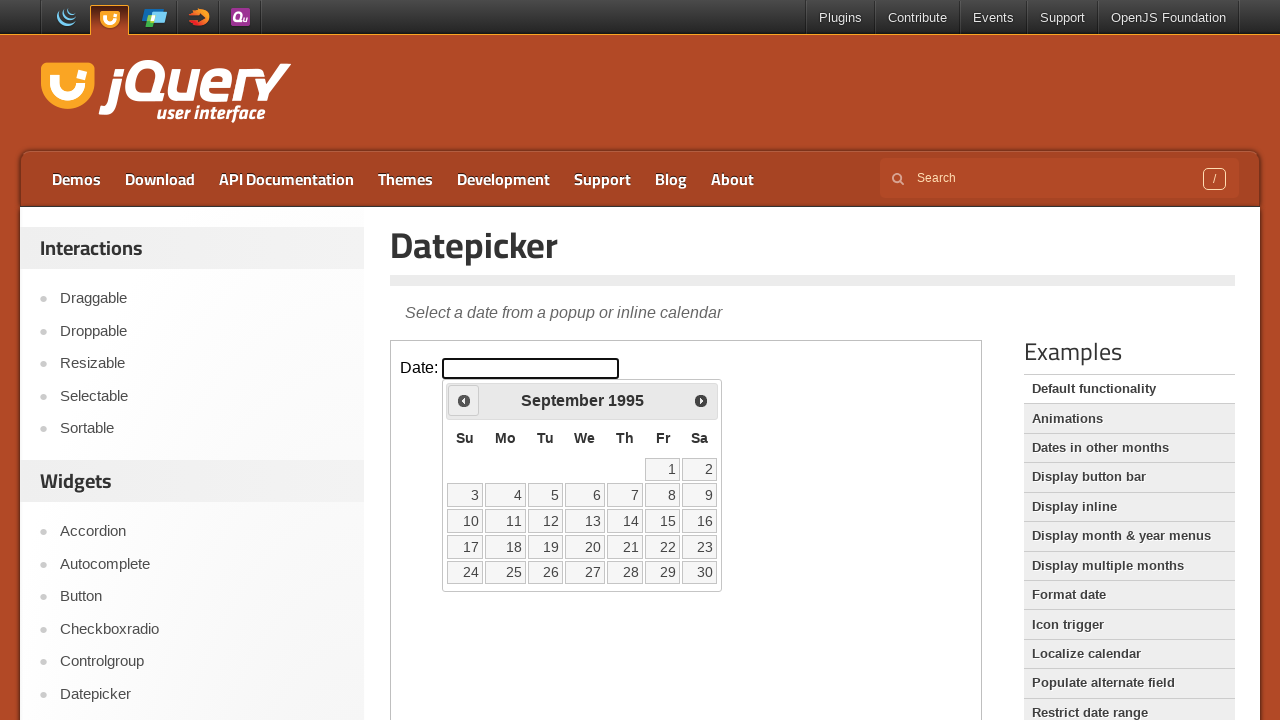

Clicked previous button to navigate back (current year: 1995, target year: 1994) at (464, 400) on iframe.demo-frame >> internal:control=enter-frame >> a.ui-datepicker-prev
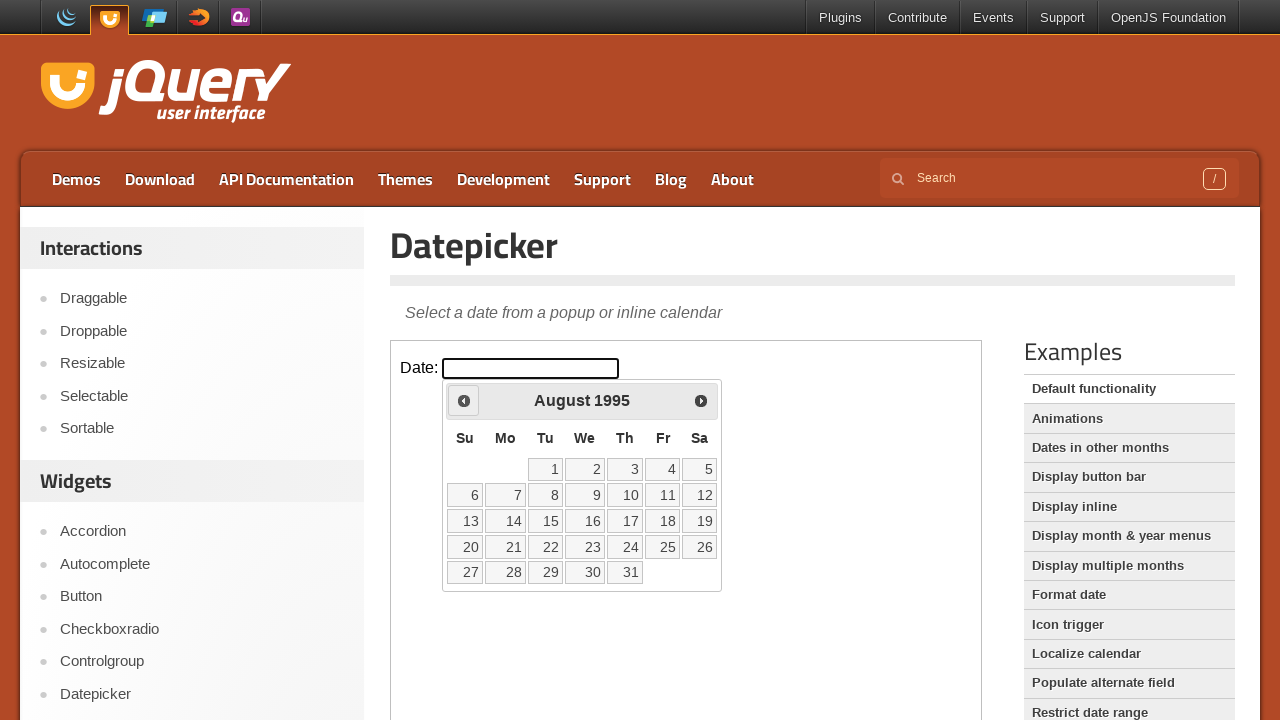

Waited 100ms for navigation animation
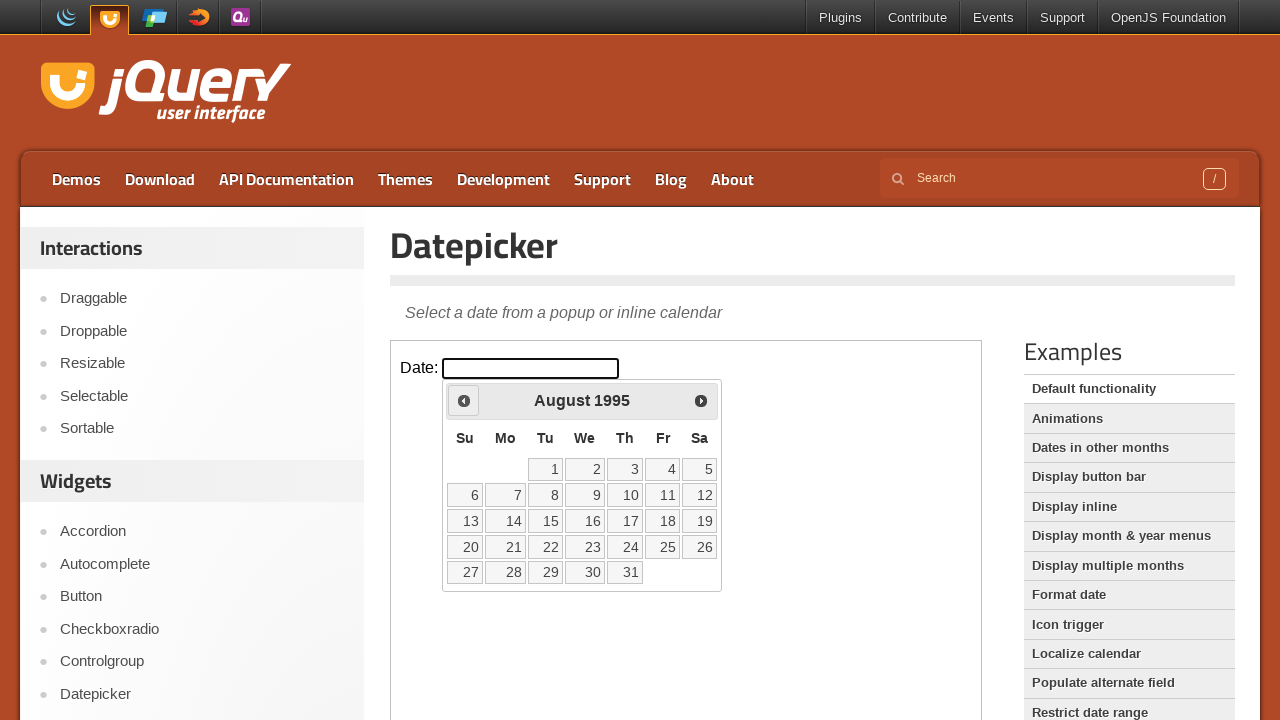

Clicked previous button to navigate back (current year: 1995, target year: 1994) at (464, 400) on iframe.demo-frame >> internal:control=enter-frame >> a.ui-datepicker-prev
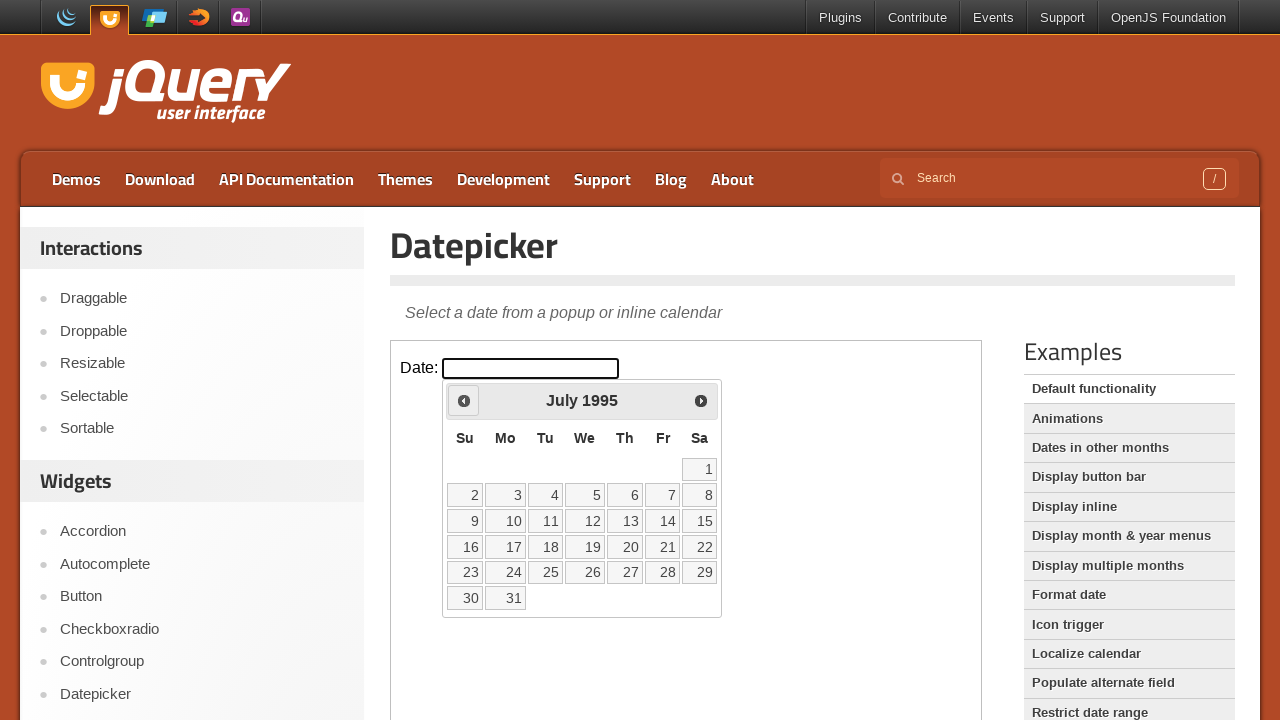

Waited 100ms for navigation animation
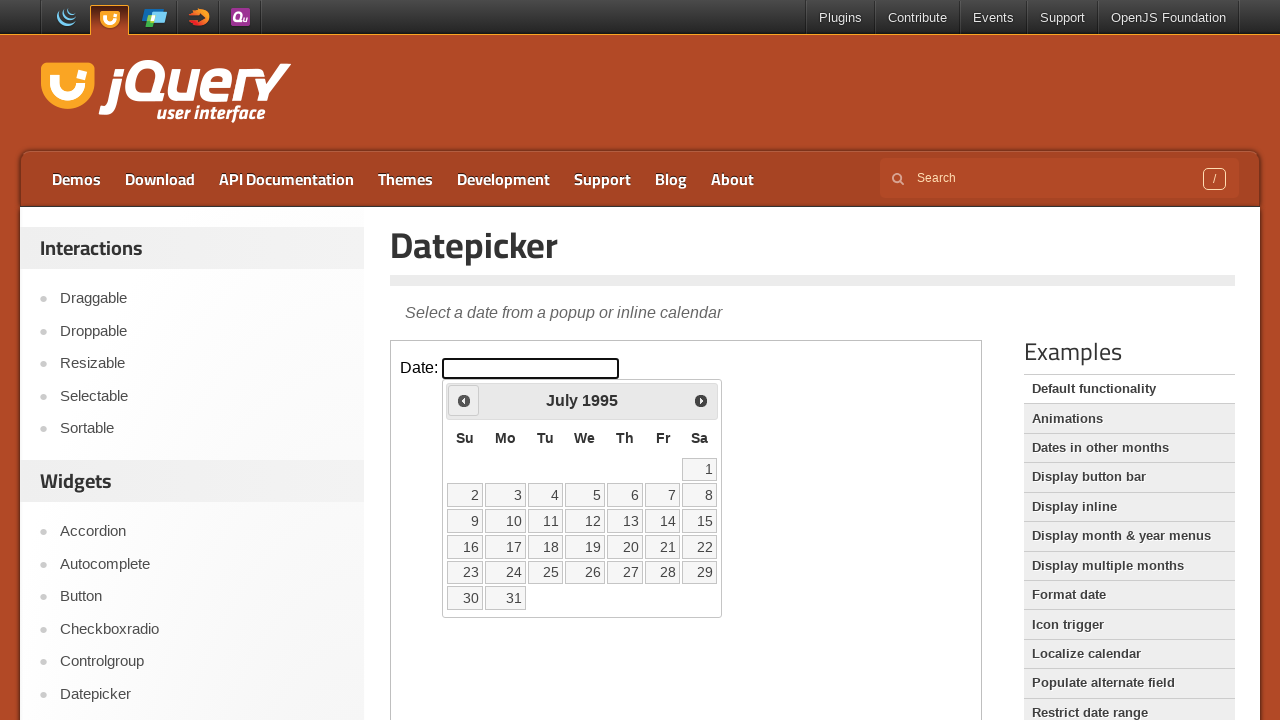

Clicked previous button to navigate back (current year: 1995, target year: 1994) at (464, 400) on iframe.demo-frame >> internal:control=enter-frame >> a.ui-datepicker-prev
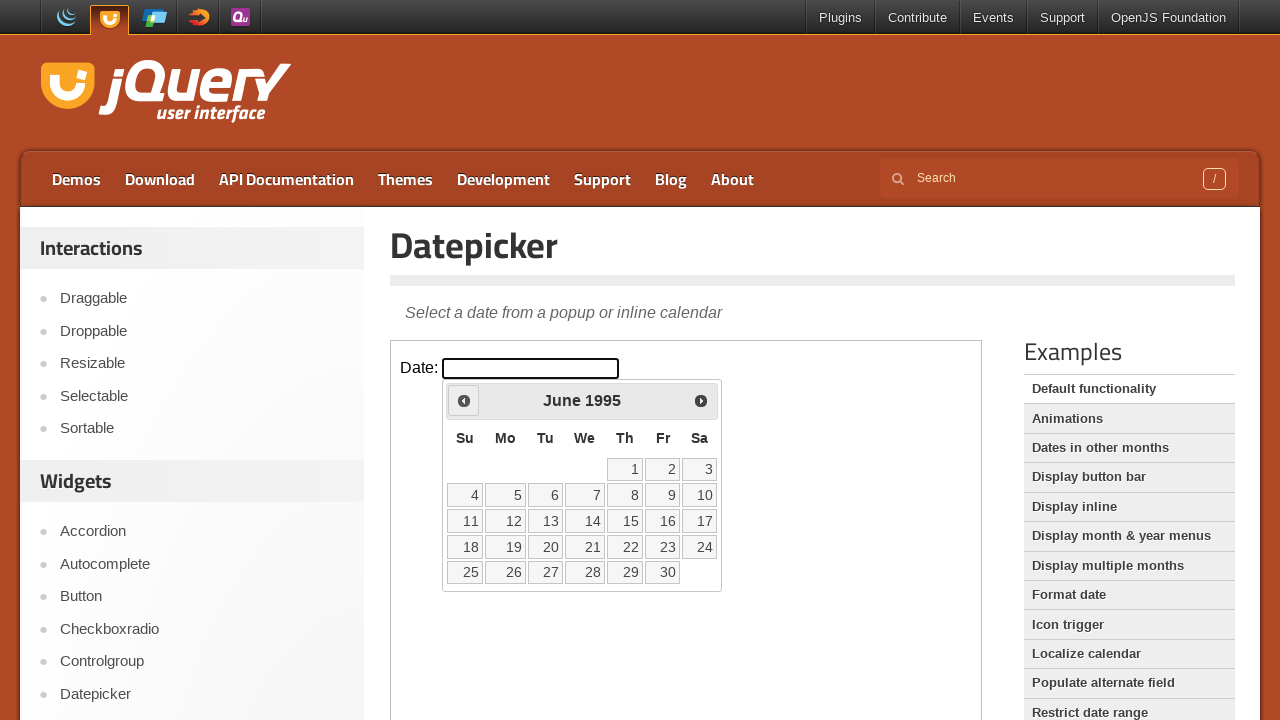

Waited 100ms for navigation animation
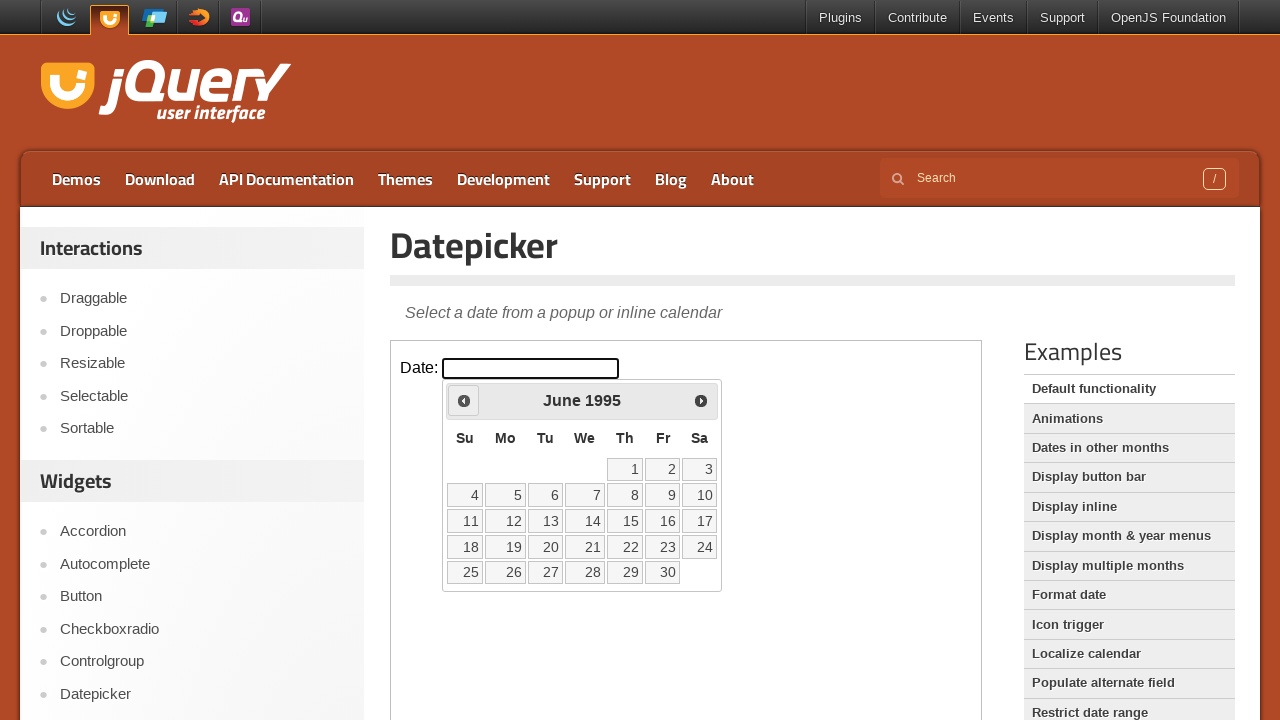

Clicked previous button to navigate back (current year: 1995, target year: 1994) at (464, 400) on iframe.demo-frame >> internal:control=enter-frame >> a.ui-datepicker-prev
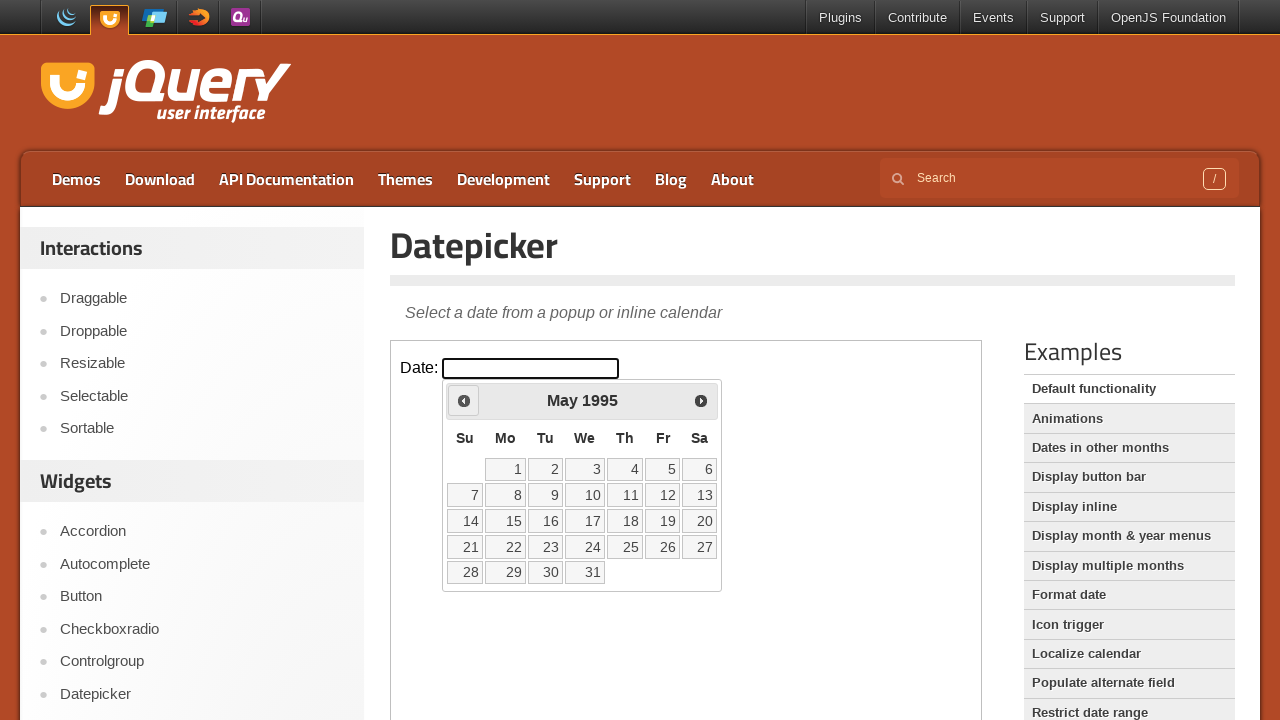

Waited 100ms for navigation animation
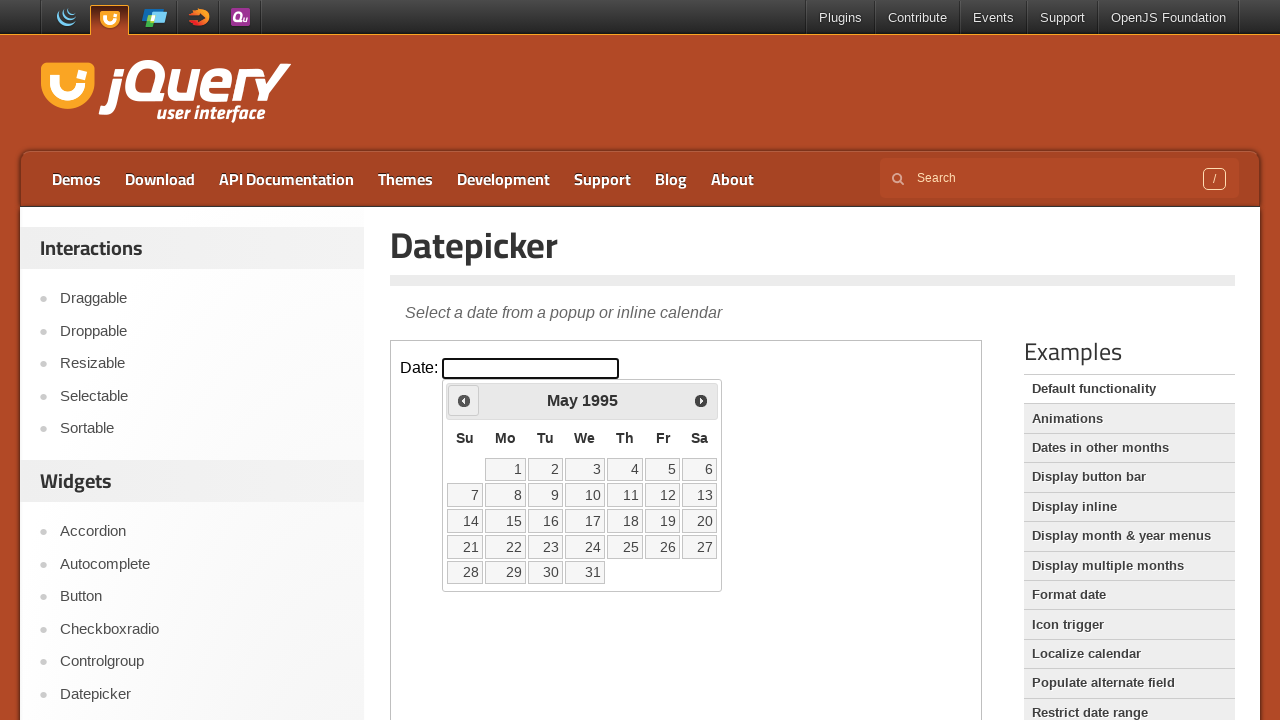

Clicked previous button to navigate back (current year: 1995, target year: 1994) at (464, 400) on iframe.demo-frame >> internal:control=enter-frame >> a.ui-datepicker-prev
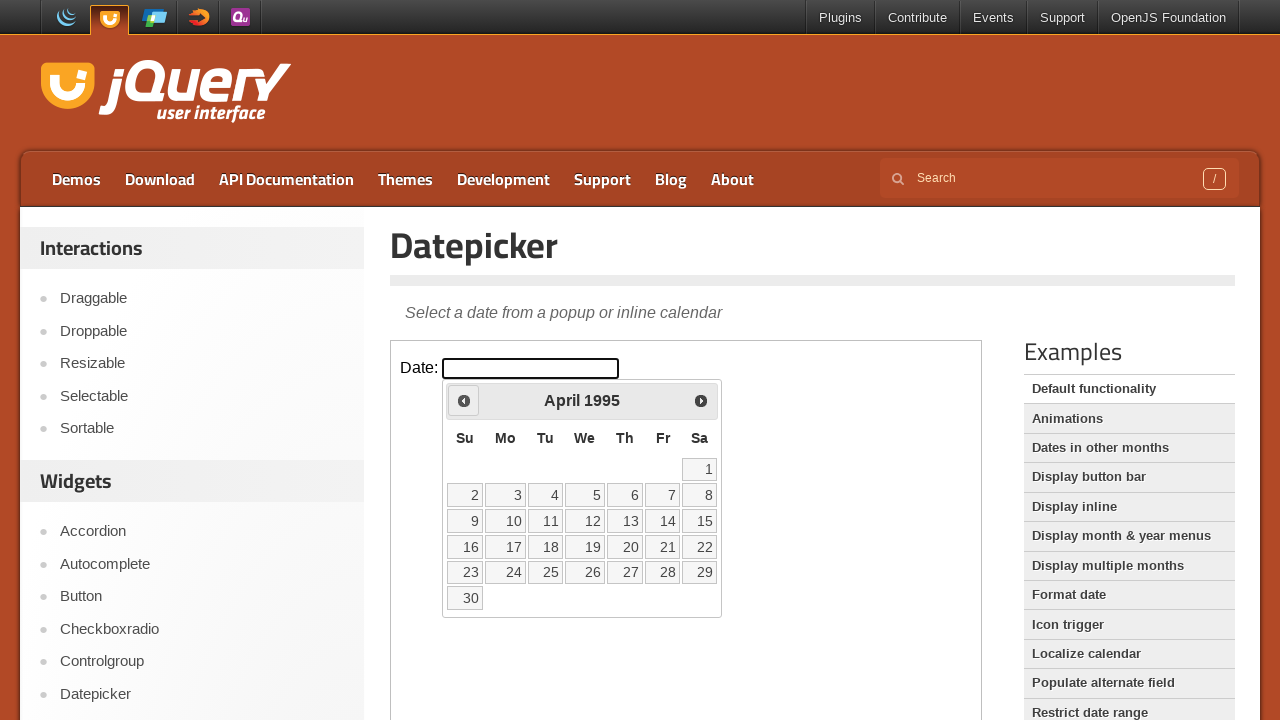

Waited 100ms for navigation animation
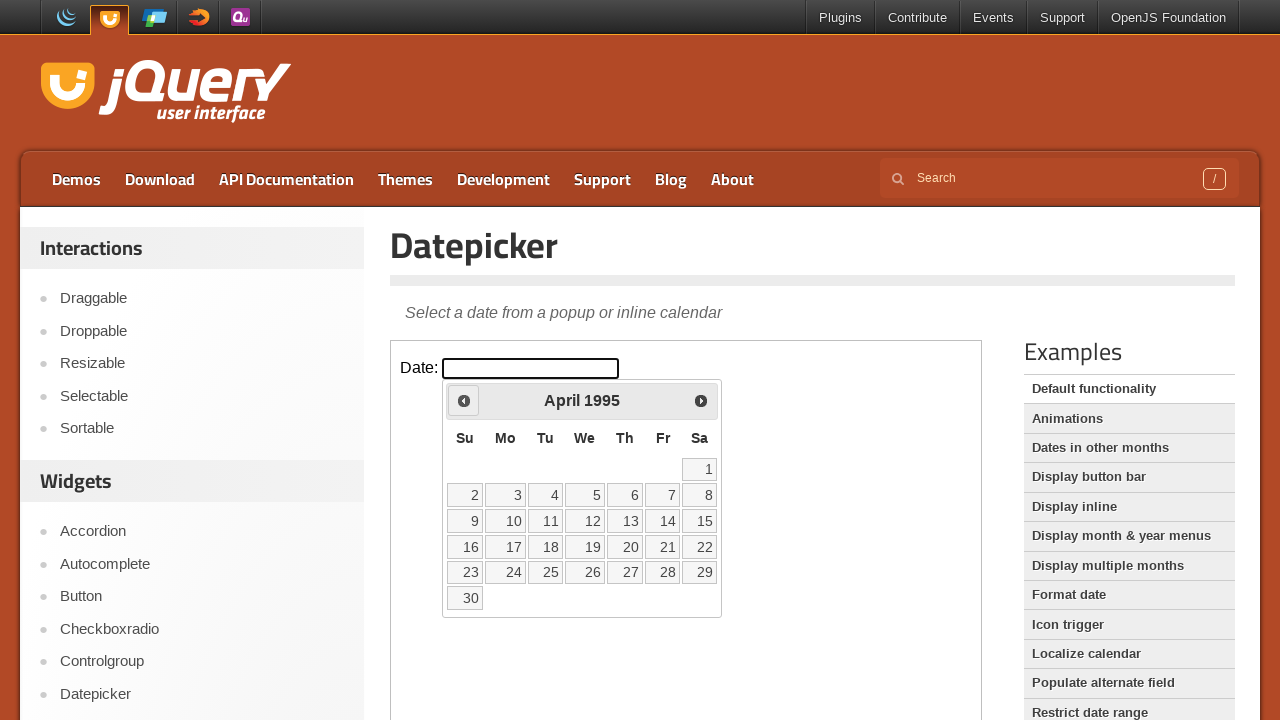

Clicked previous button to navigate back (current year: 1995, target year: 1994) at (464, 400) on iframe.demo-frame >> internal:control=enter-frame >> a.ui-datepicker-prev
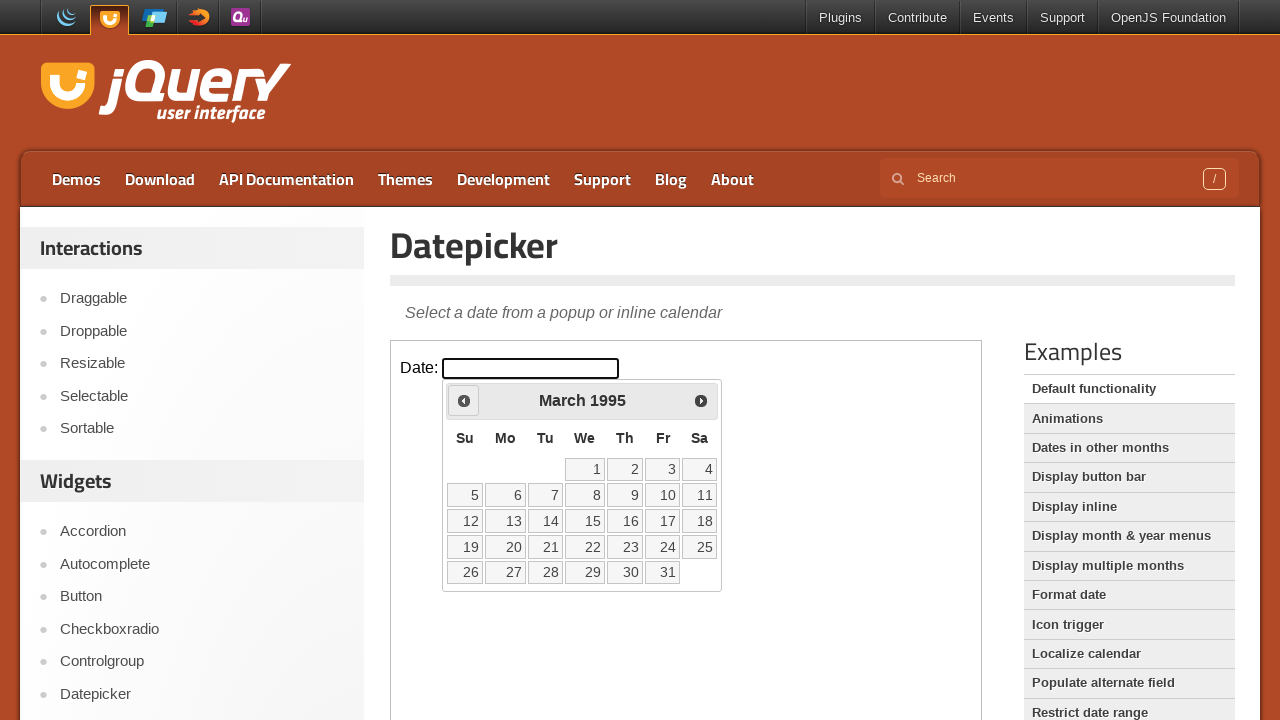

Waited 100ms for navigation animation
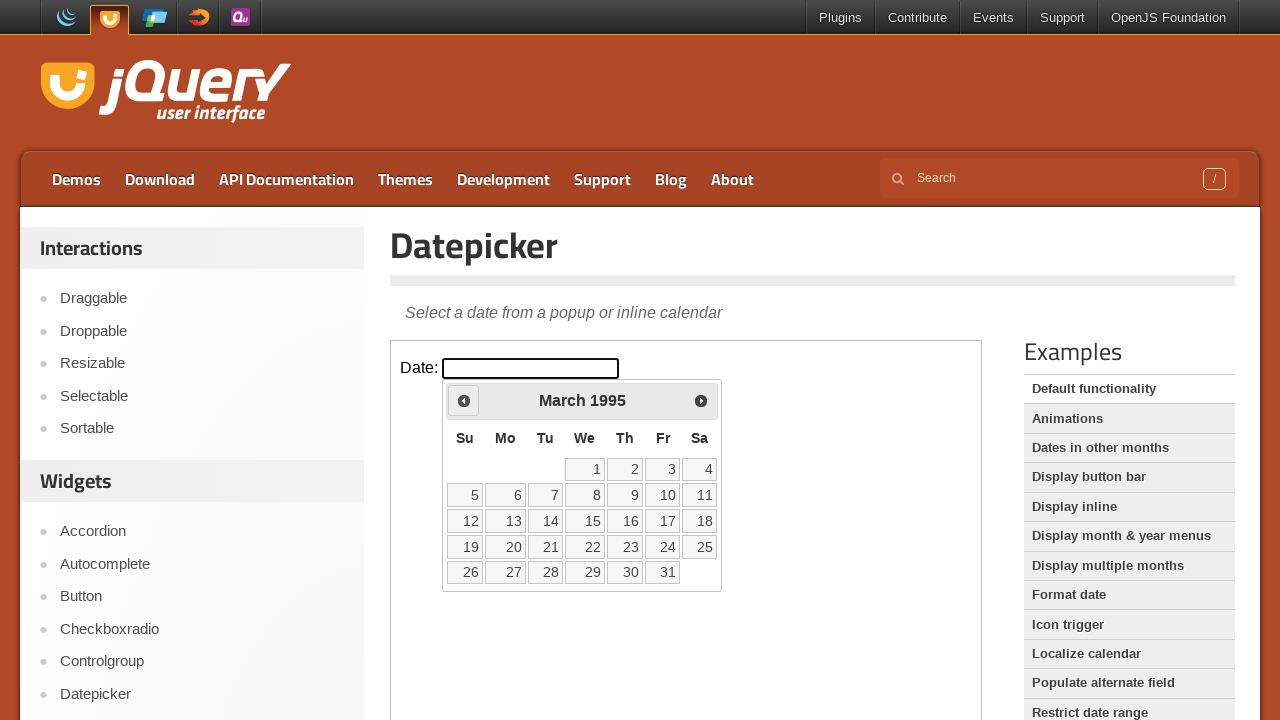

Clicked previous button to navigate back (current year: 1995, target year: 1994) at (464, 400) on iframe.demo-frame >> internal:control=enter-frame >> a.ui-datepicker-prev
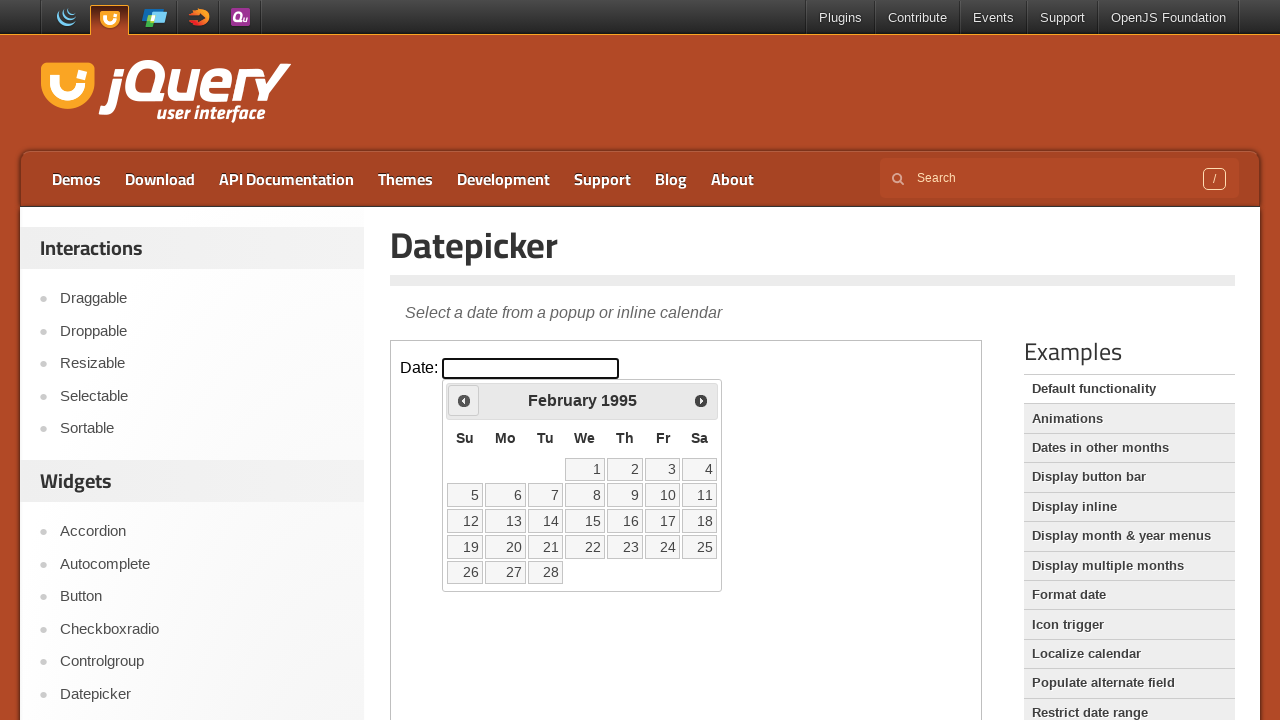

Waited 100ms for navigation animation
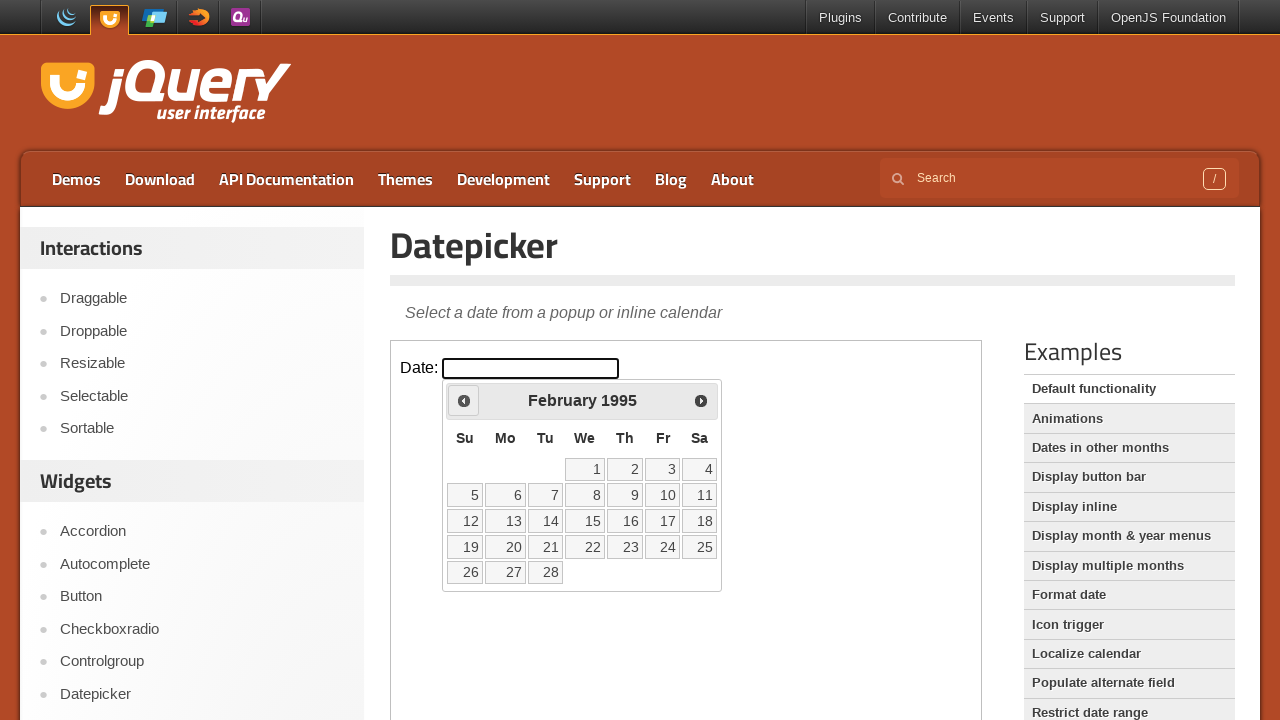

Clicked previous button to navigate back (current year: 1995, target year: 1994) at (464, 400) on iframe.demo-frame >> internal:control=enter-frame >> a.ui-datepicker-prev
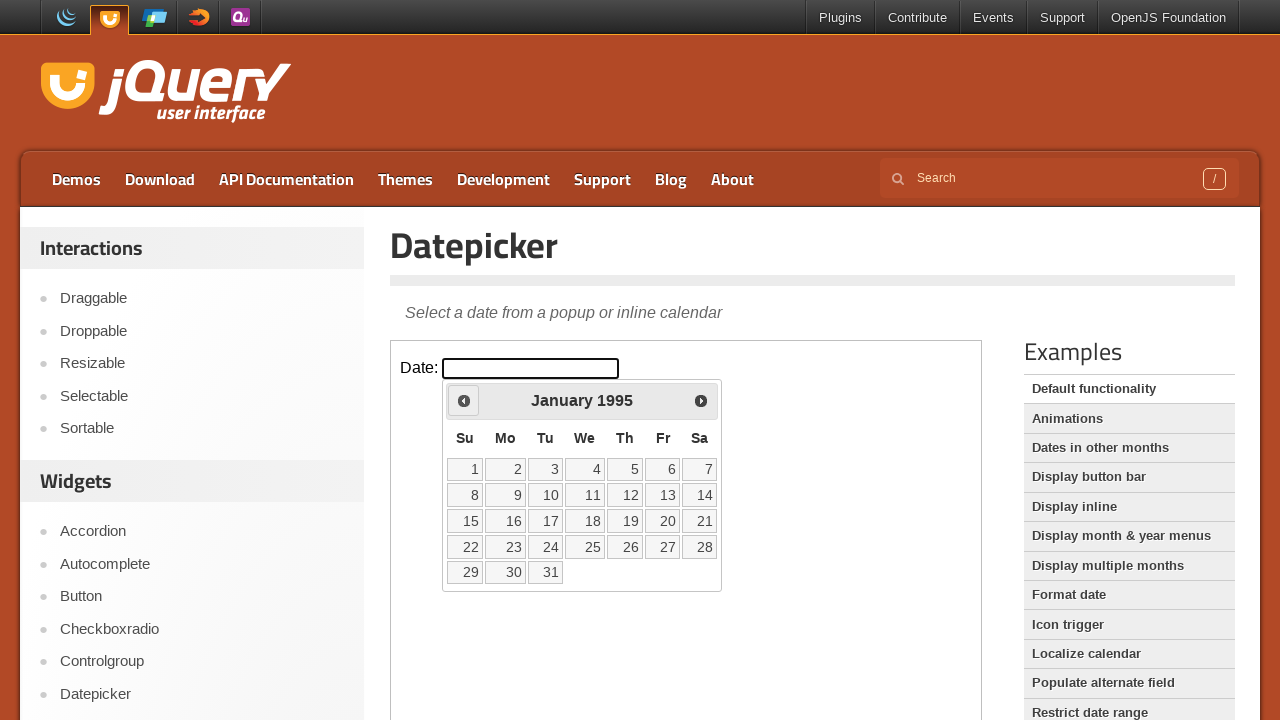

Waited 100ms for navigation animation
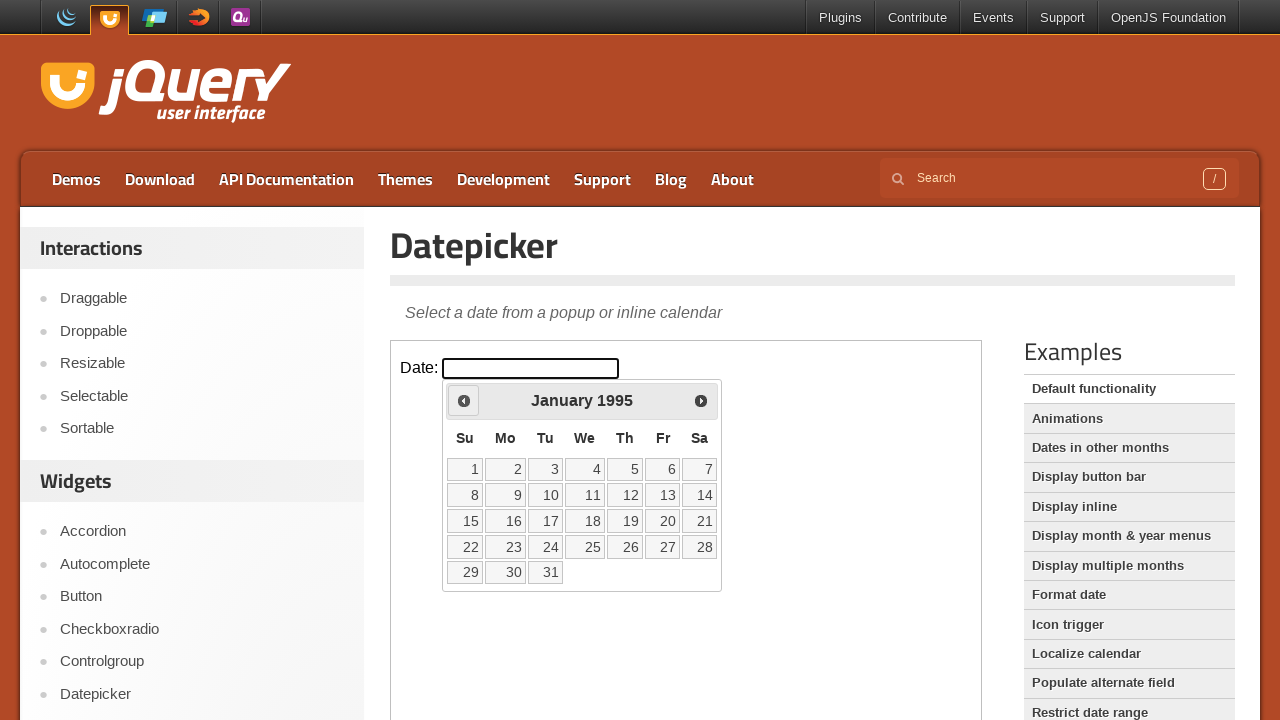

Clicked previous button to navigate back (current year: 1995, target year: 1994) at (464, 400) on iframe.demo-frame >> internal:control=enter-frame >> a.ui-datepicker-prev
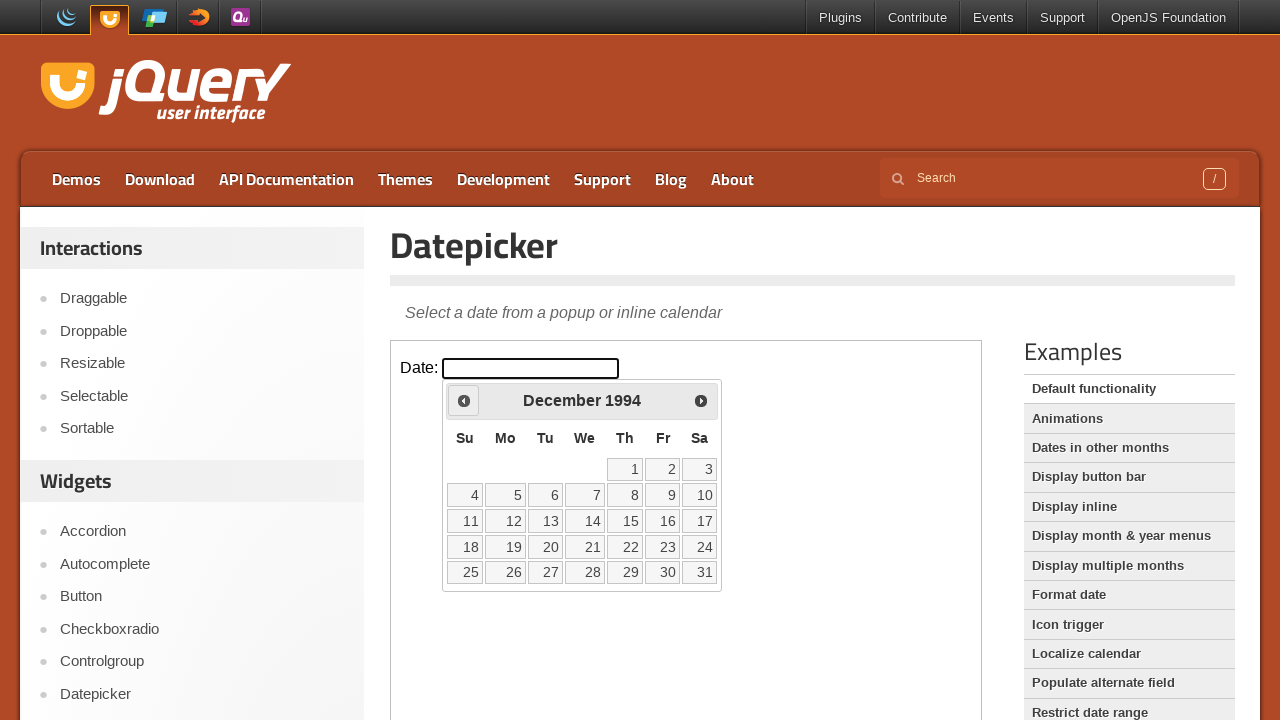

Waited 100ms for navigation animation
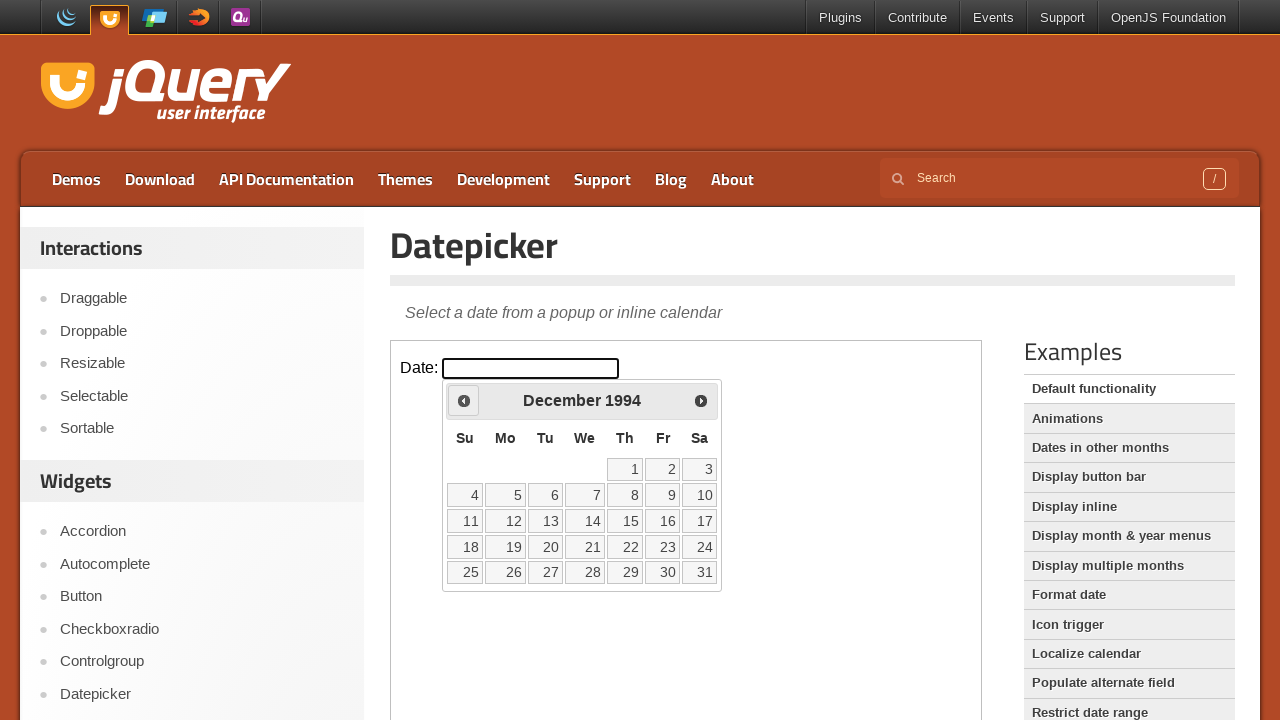

Clicked previous button to navigate to earlier month (current: December, target: May) at (464, 400) on iframe.demo-frame >> internal:control=enter-frame >> a.ui-datepicker-prev
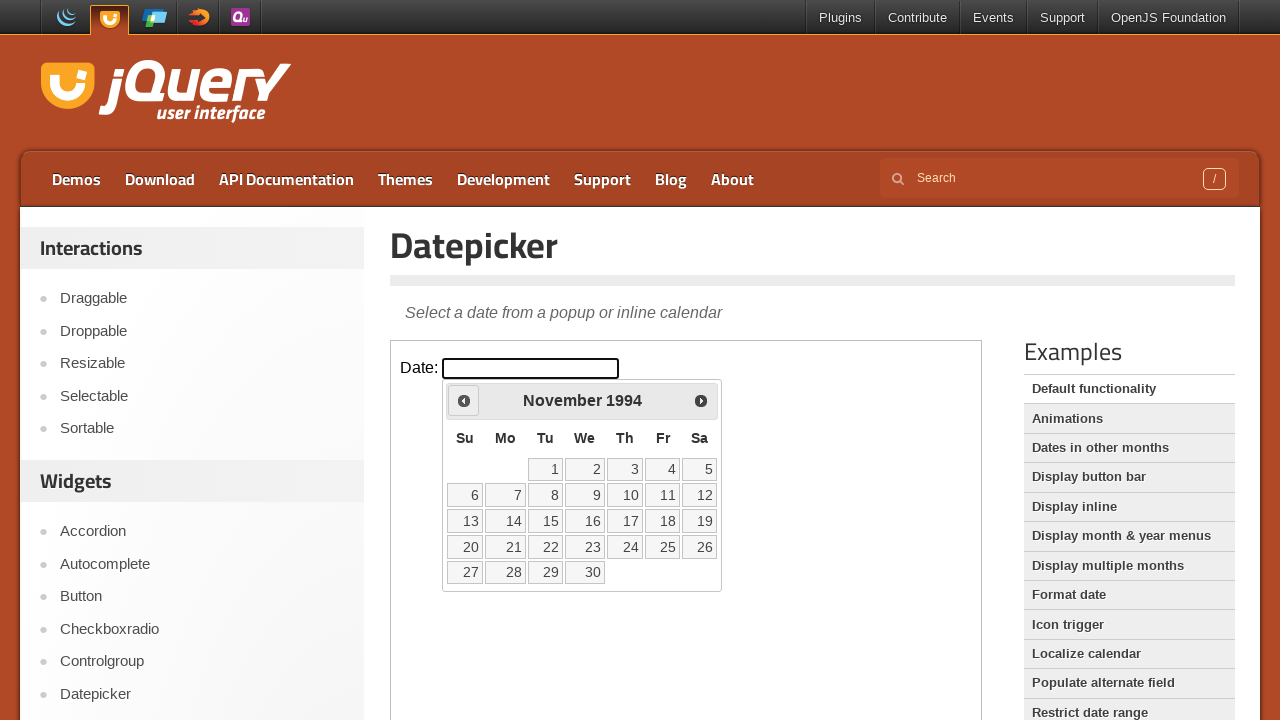

Waited 100ms for navigation animation
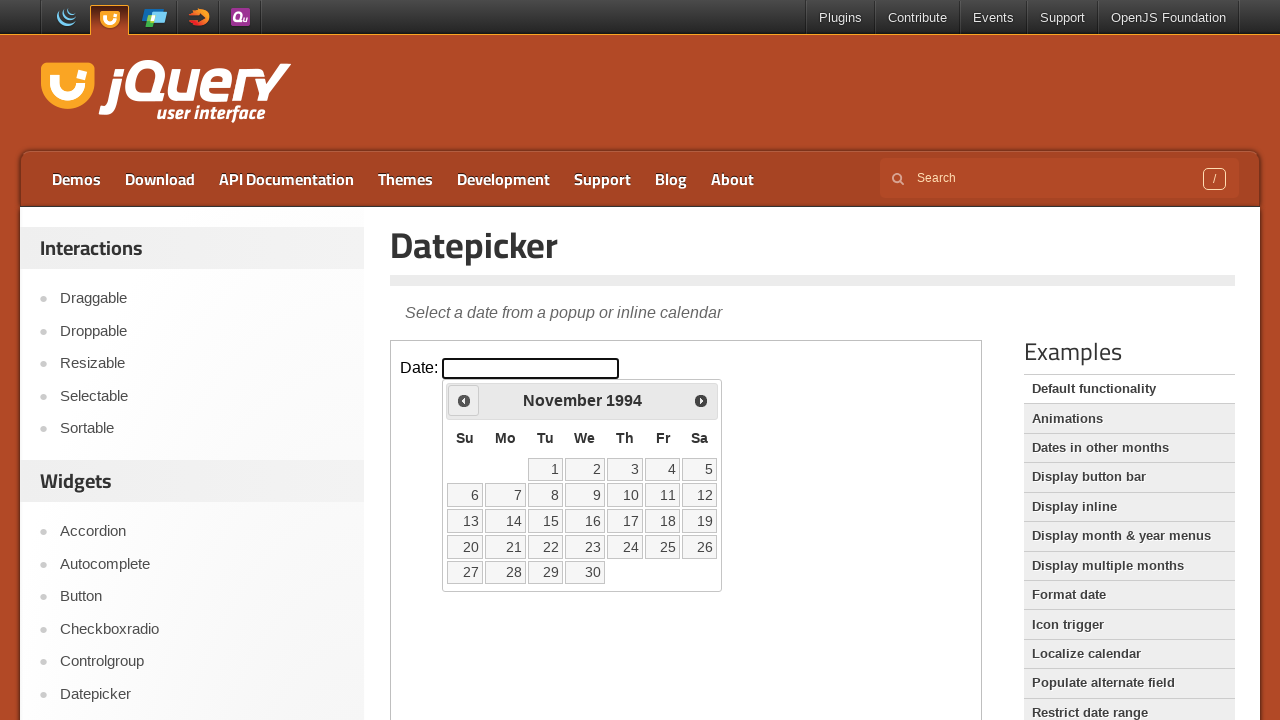

Clicked previous button to navigate to earlier month (current: November, target: May) at (464, 400) on iframe.demo-frame >> internal:control=enter-frame >> a.ui-datepicker-prev
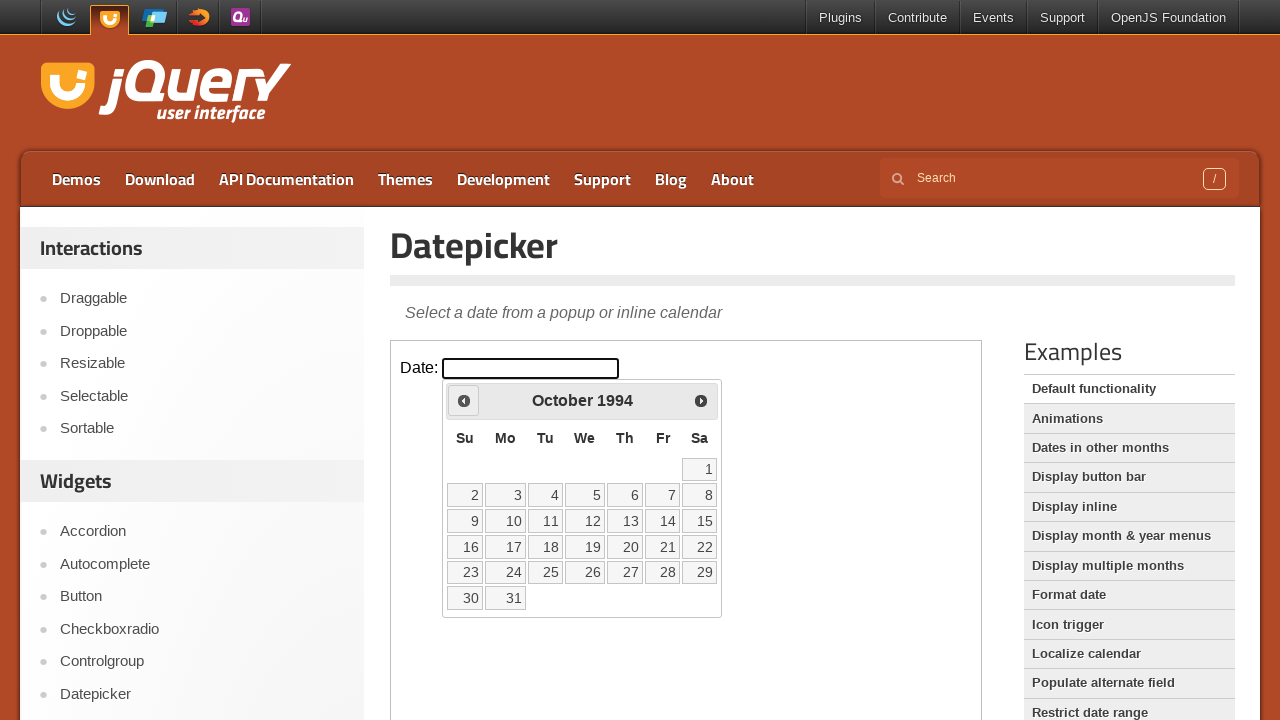

Waited 100ms for navigation animation
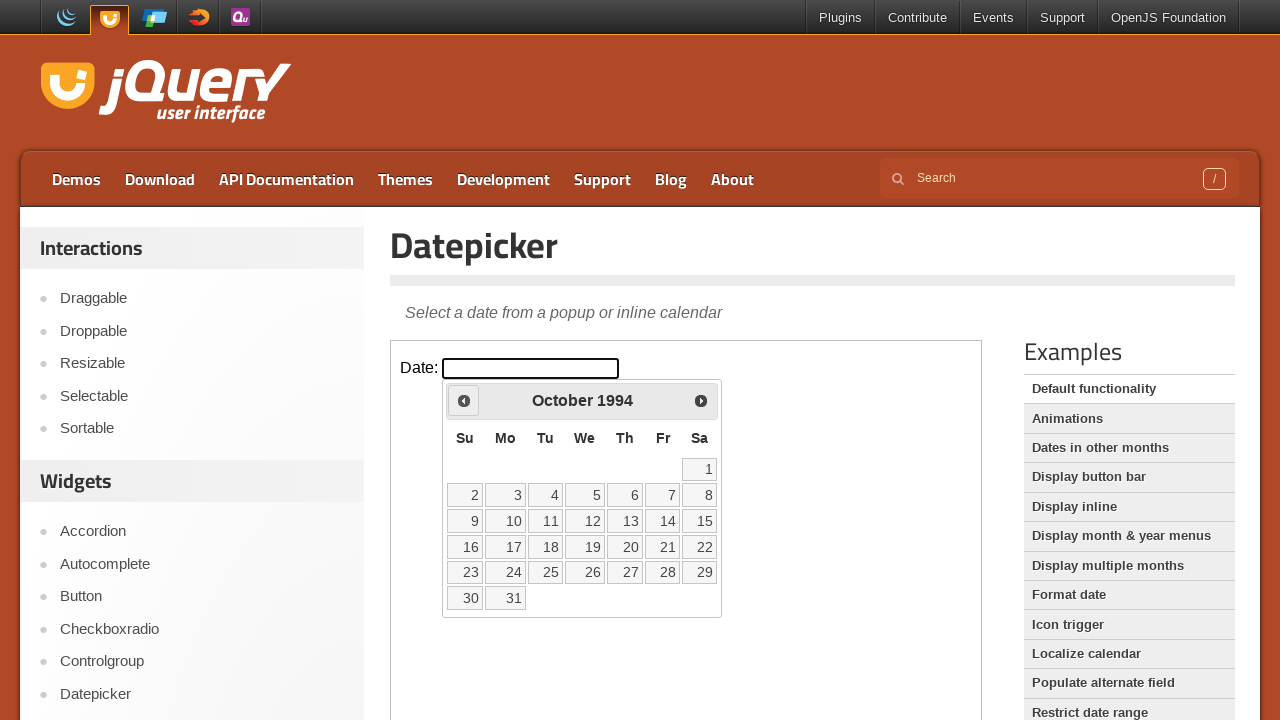

Clicked previous button to navigate to earlier month (current: October, target: May) at (464, 400) on iframe.demo-frame >> internal:control=enter-frame >> a.ui-datepicker-prev
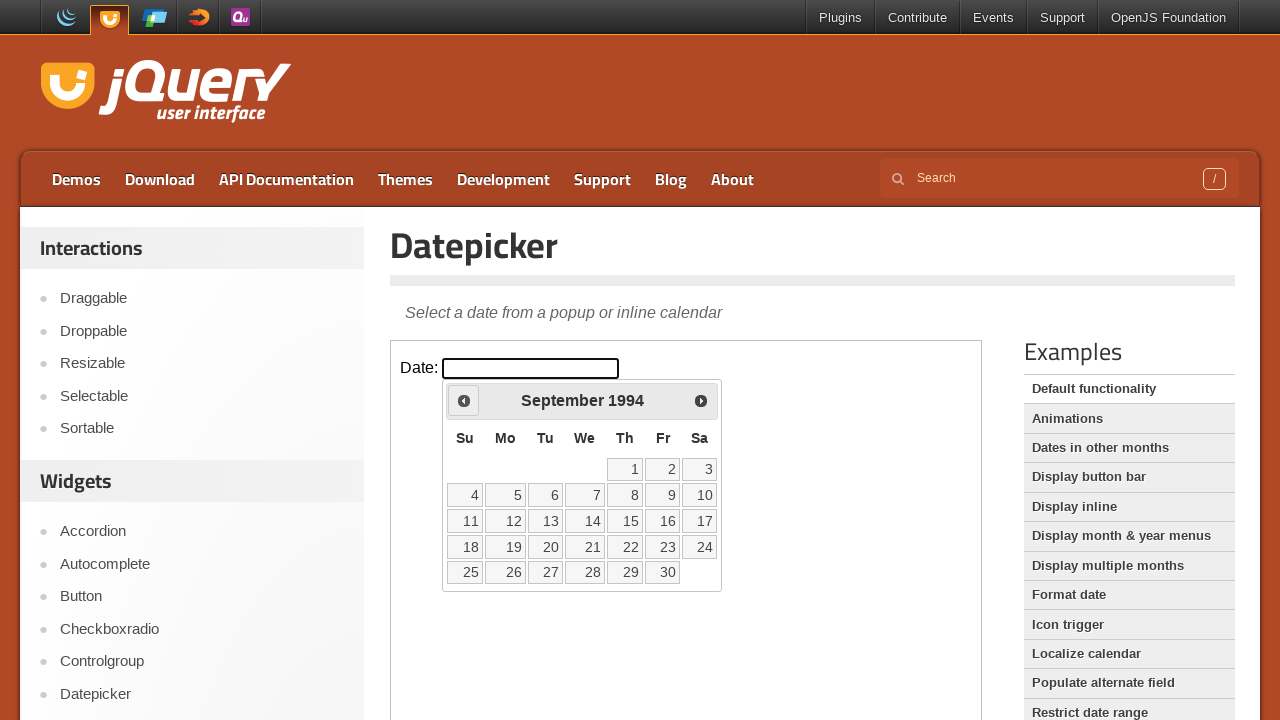

Waited 100ms for navigation animation
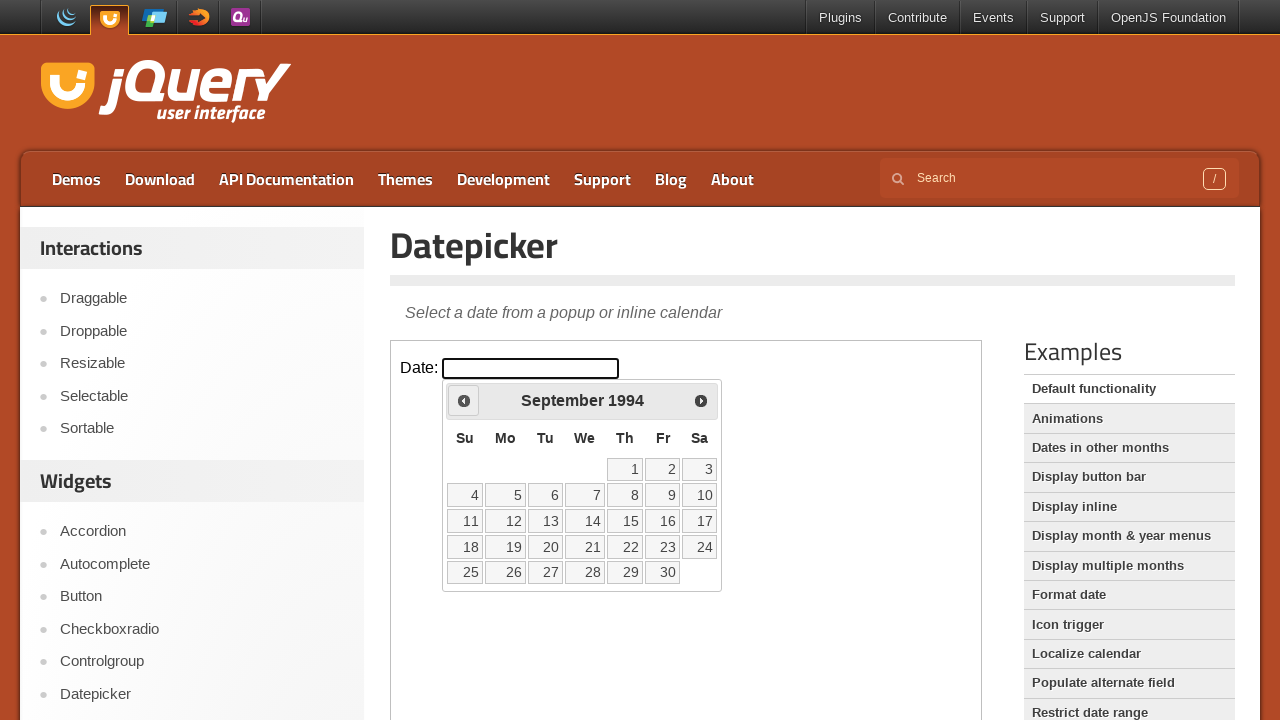

Clicked previous button to navigate to earlier month (current: September, target: May) at (464, 400) on iframe.demo-frame >> internal:control=enter-frame >> a.ui-datepicker-prev
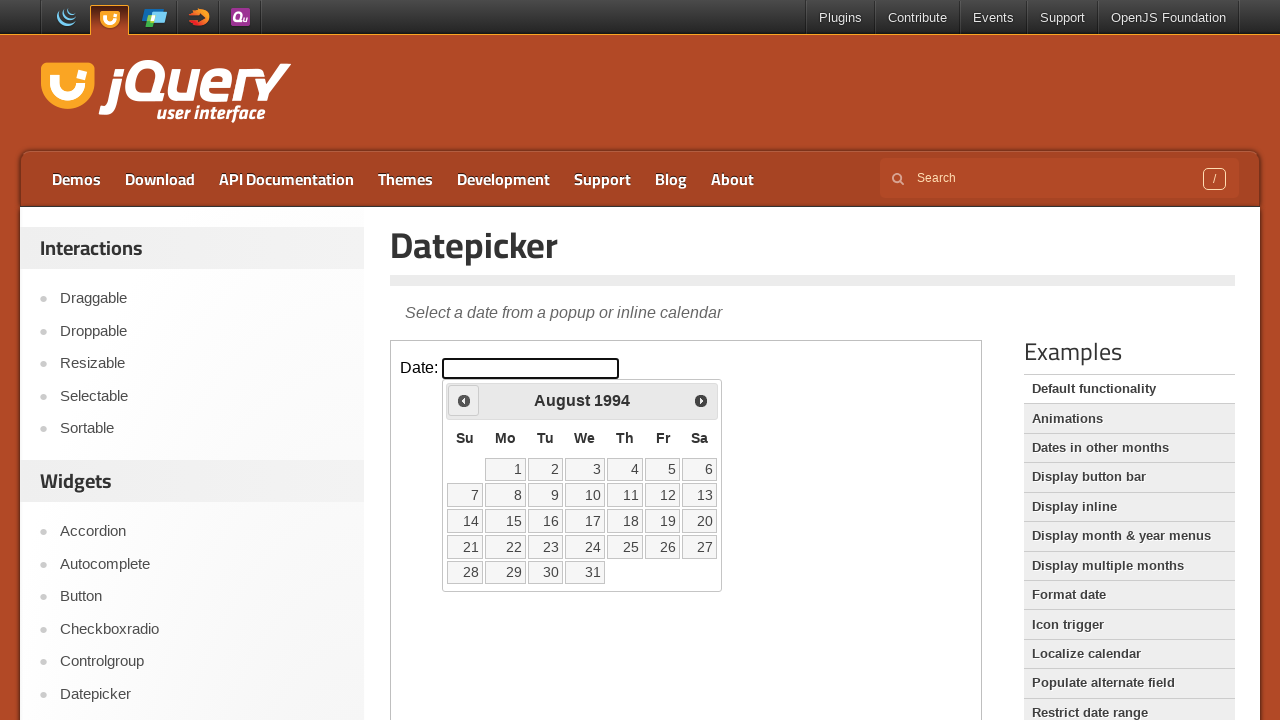

Waited 100ms for navigation animation
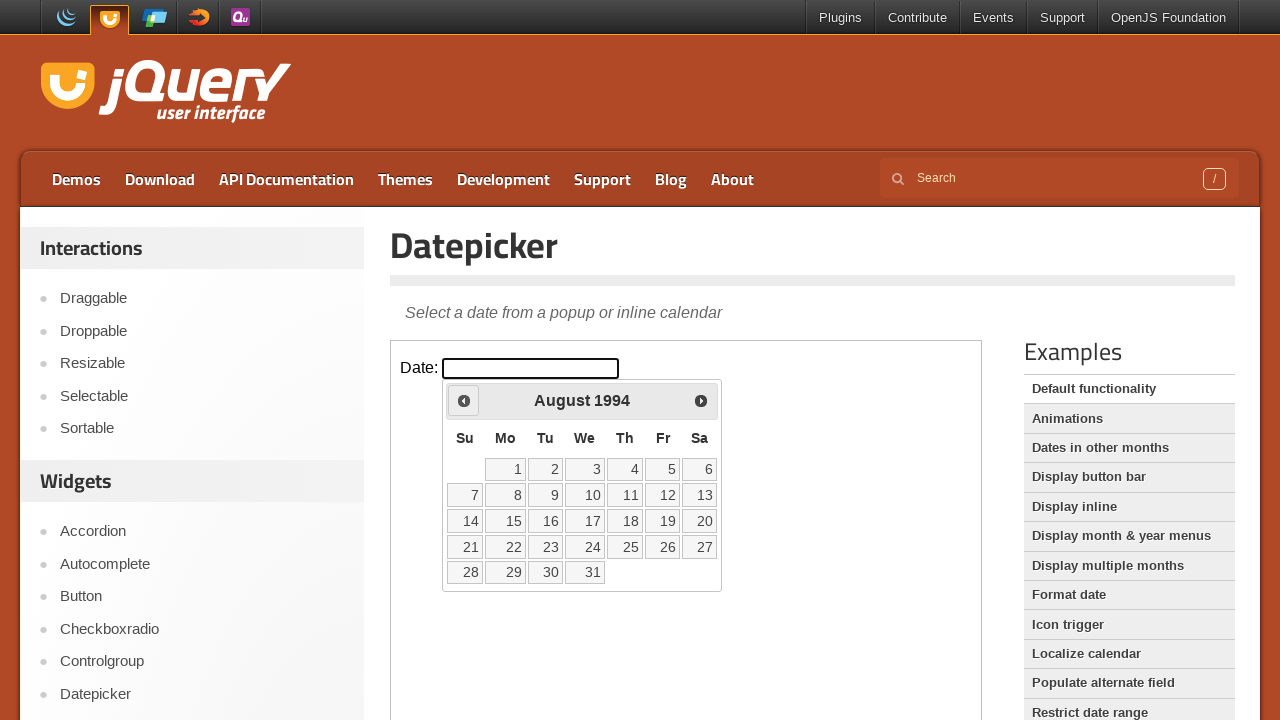

Clicked previous button to navigate to earlier month (current: August, target: May) at (464, 400) on iframe.demo-frame >> internal:control=enter-frame >> a.ui-datepicker-prev
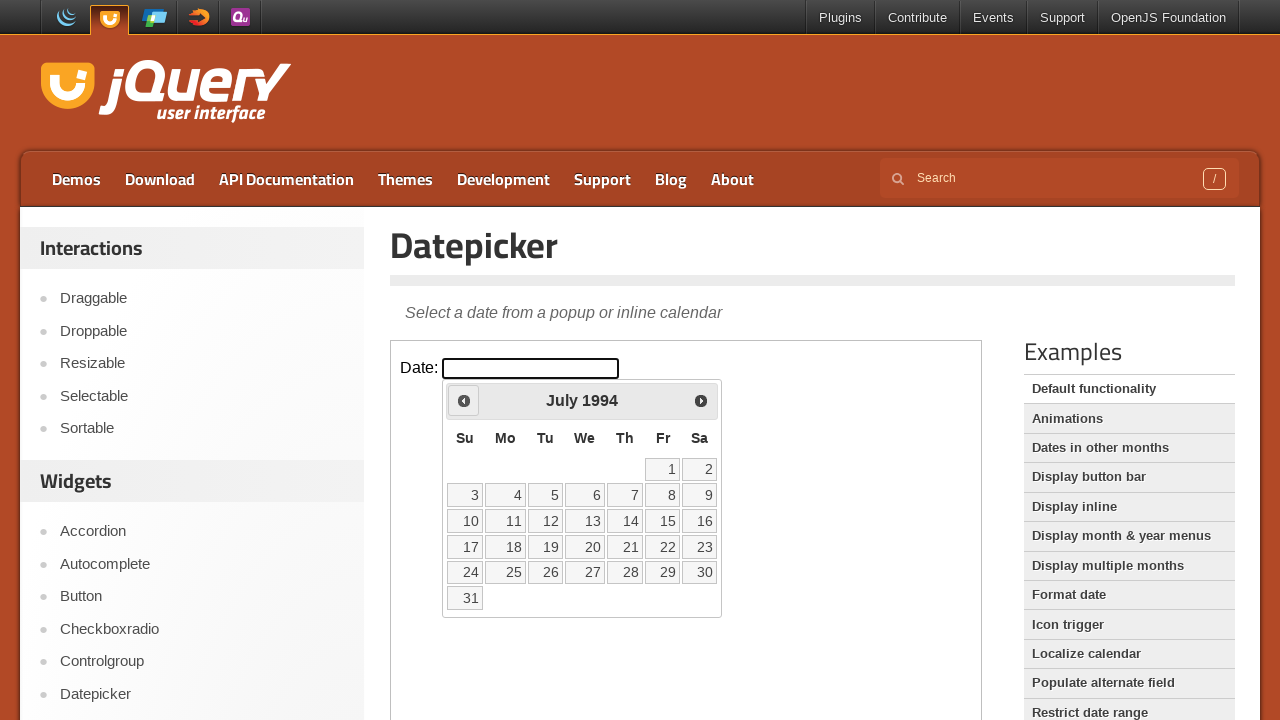

Waited 100ms for navigation animation
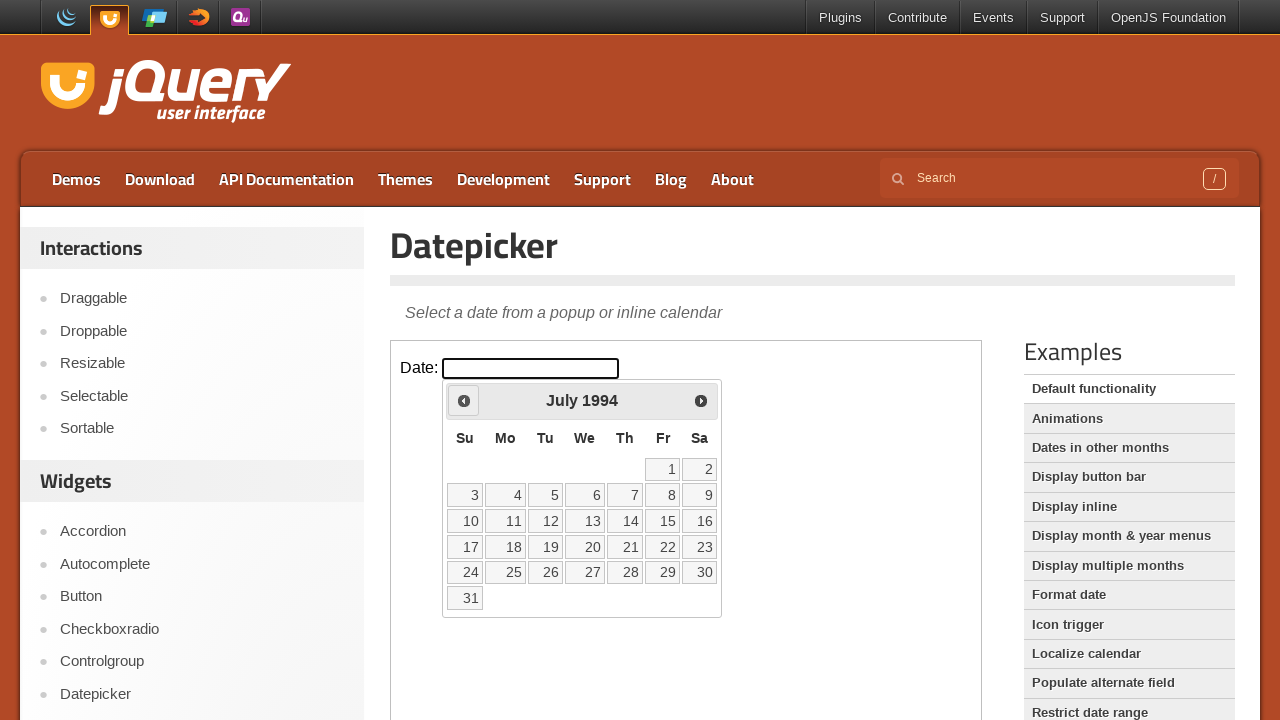

Clicked previous button to navigate to earlier month (current: July, target: May) at (464, 400) on iframe.demo-frame >> internal:control=enter-frame >> a.ui-datepicker-prev
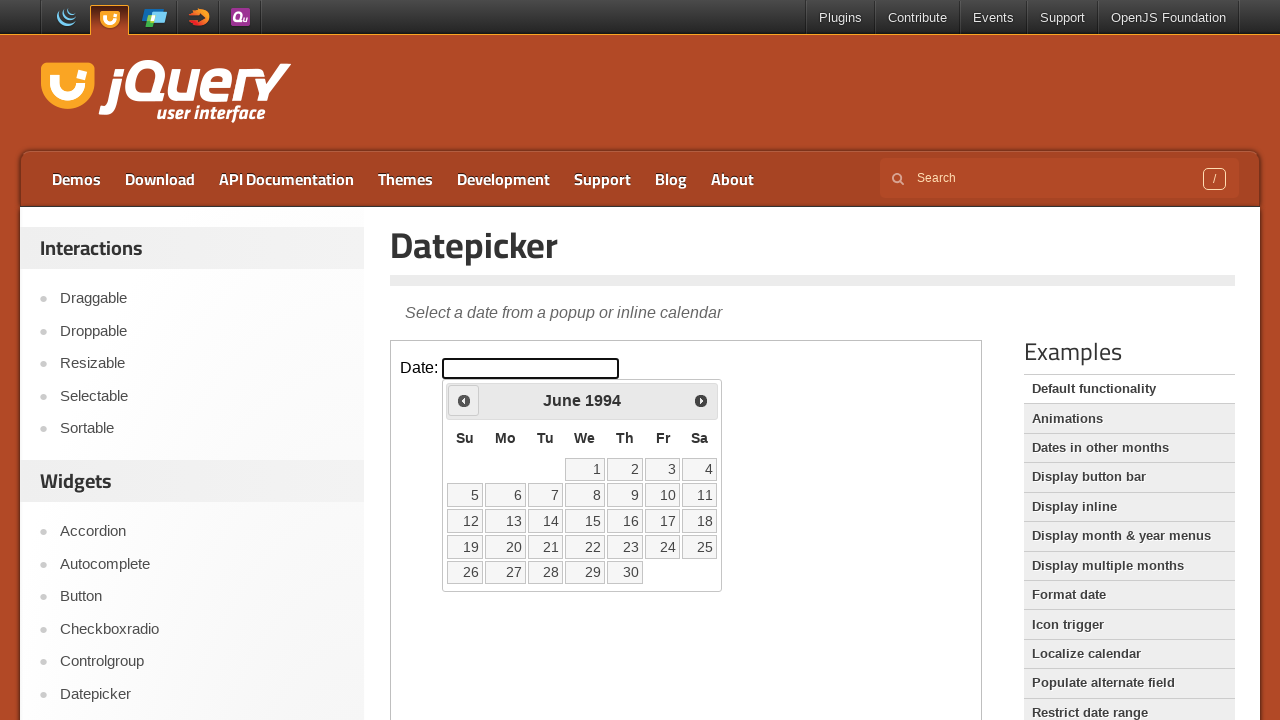

Waited 100ms for navigation animation
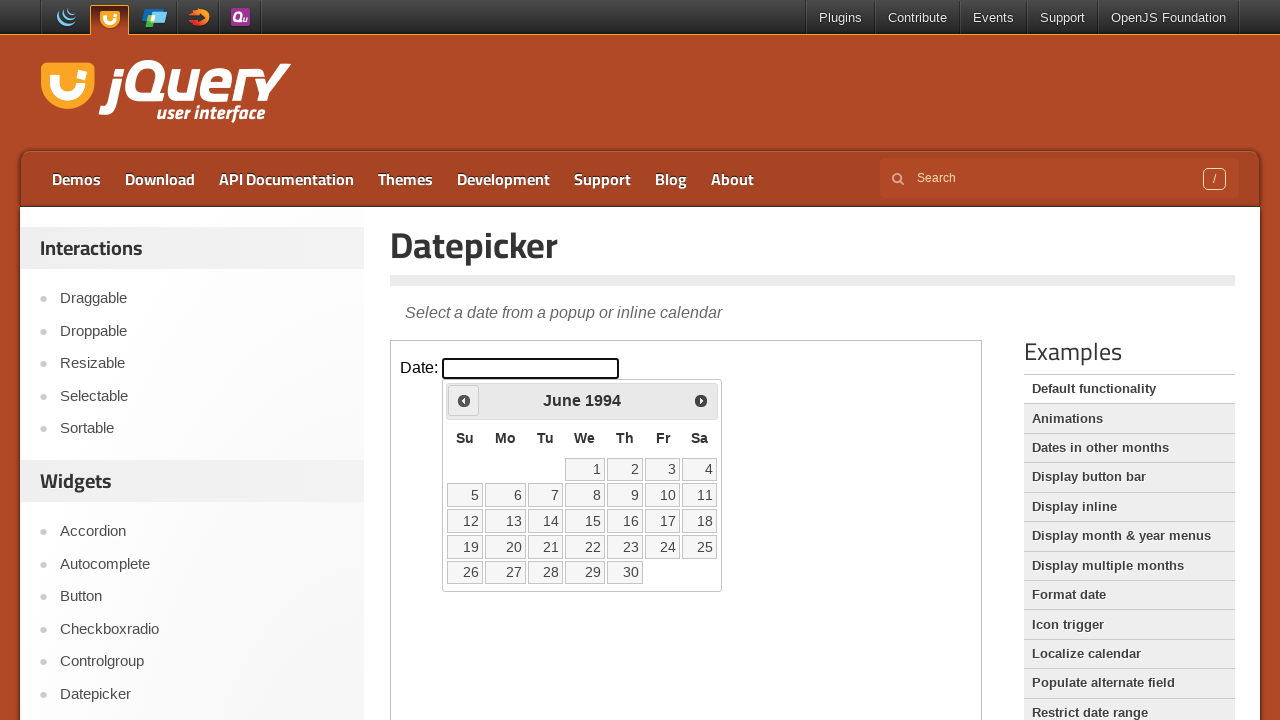

Clicked previous button to navigate to earlier month (current: June, target: May) at (464, 400) on iframe.demo-frame >> internal:control=enter-frame >> a.ui-datepicker-prev
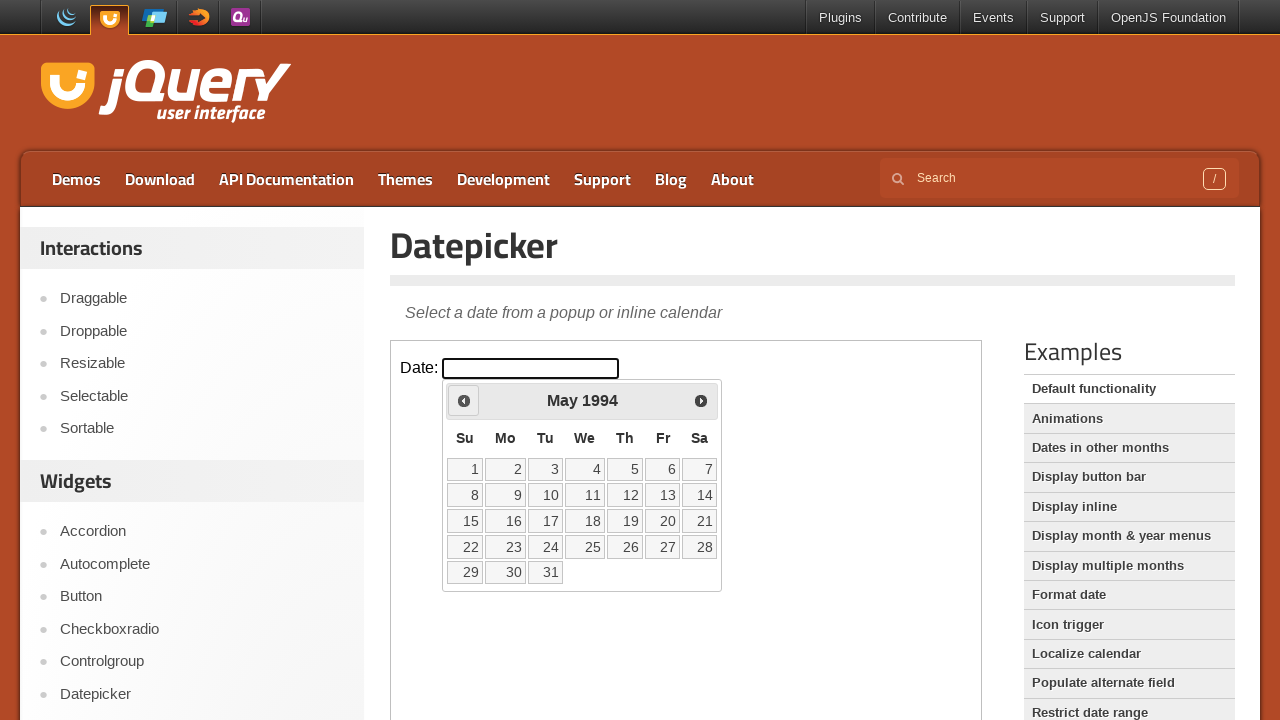

Waited 100ms for navigation animation
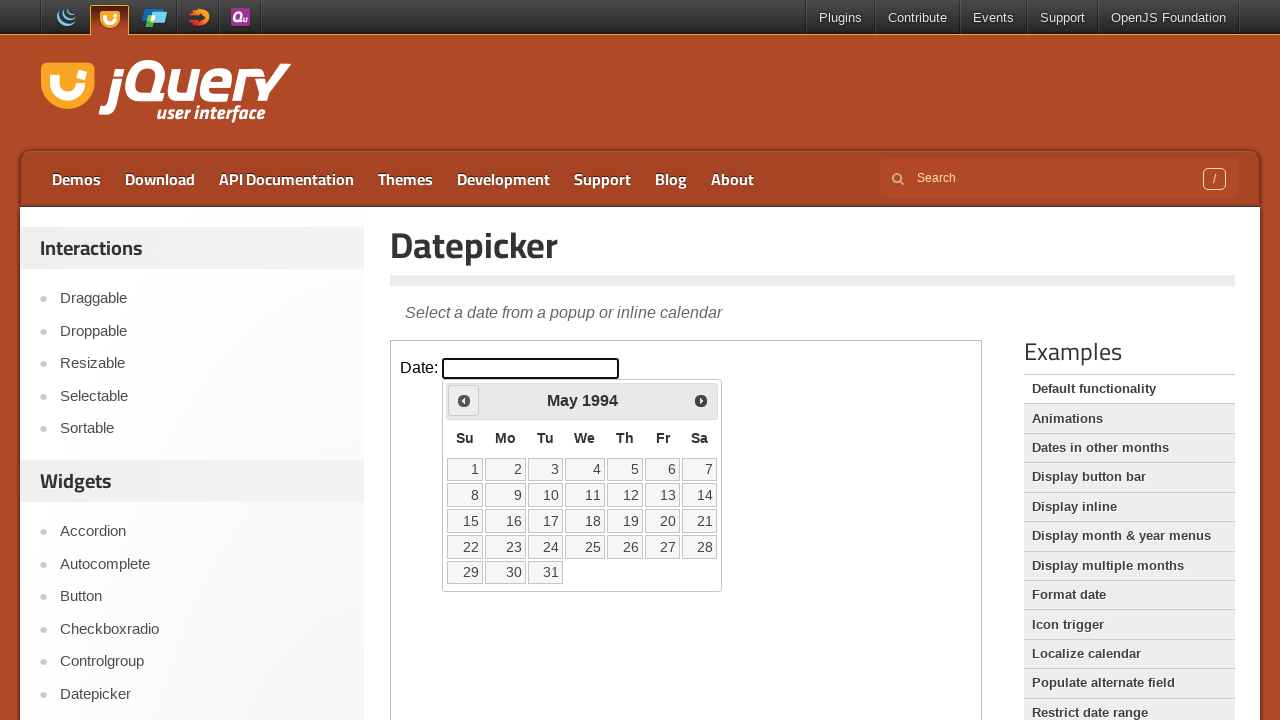

Reached target month and year: May 1994
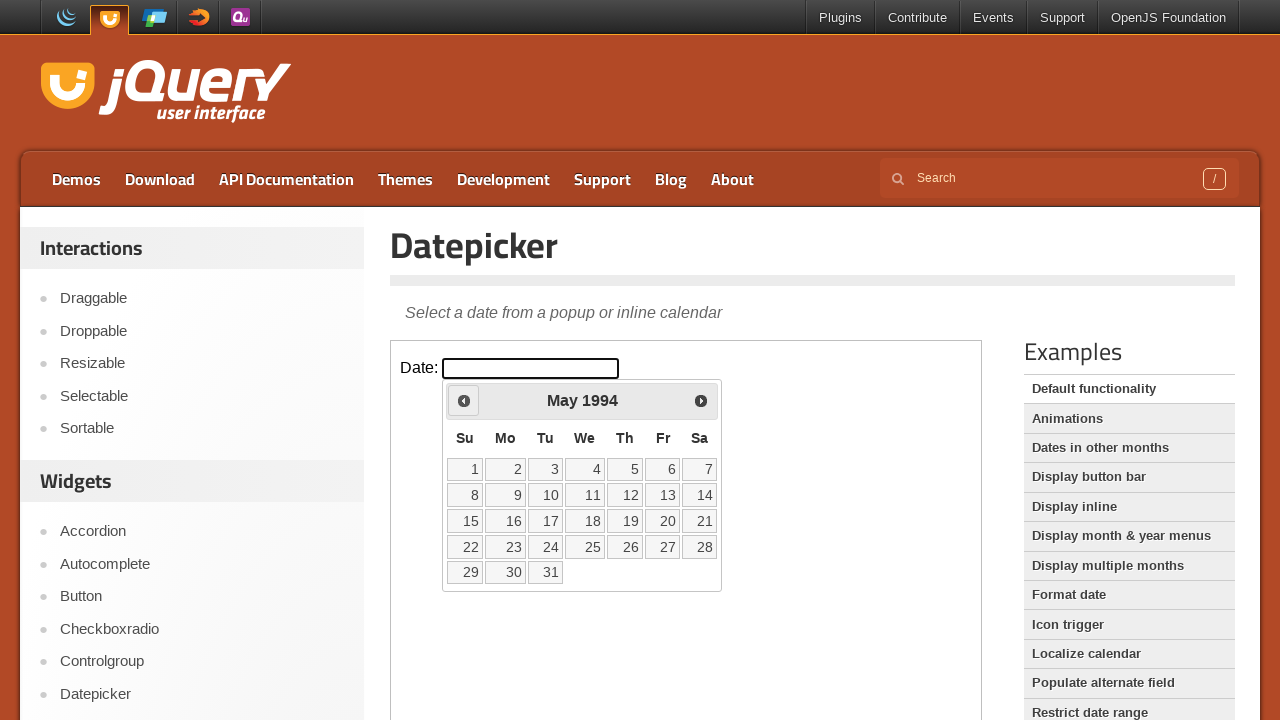

Clicked on day 20 in the calendar at (663, 521) on iframe.demo-frame >> internal:control=enter-frame >> table.ui-datepicker-calenda
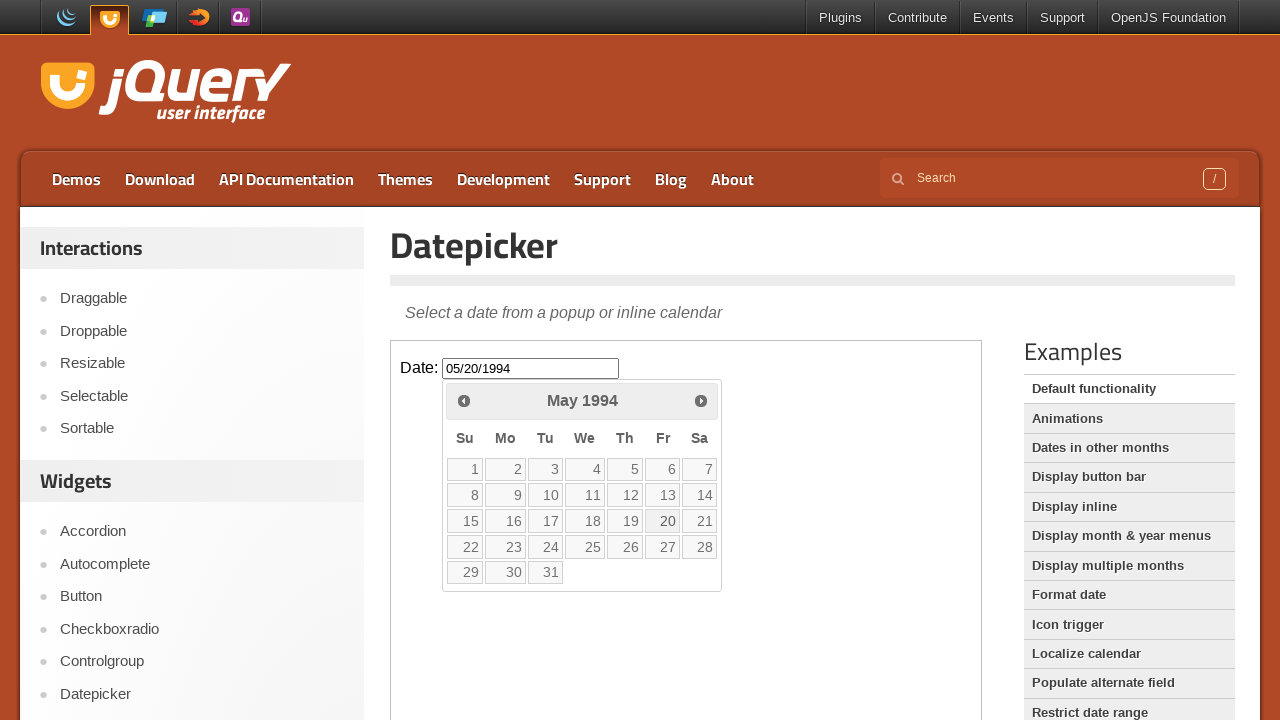

Retrieved selected date value from datepicker input: 05/20/1994
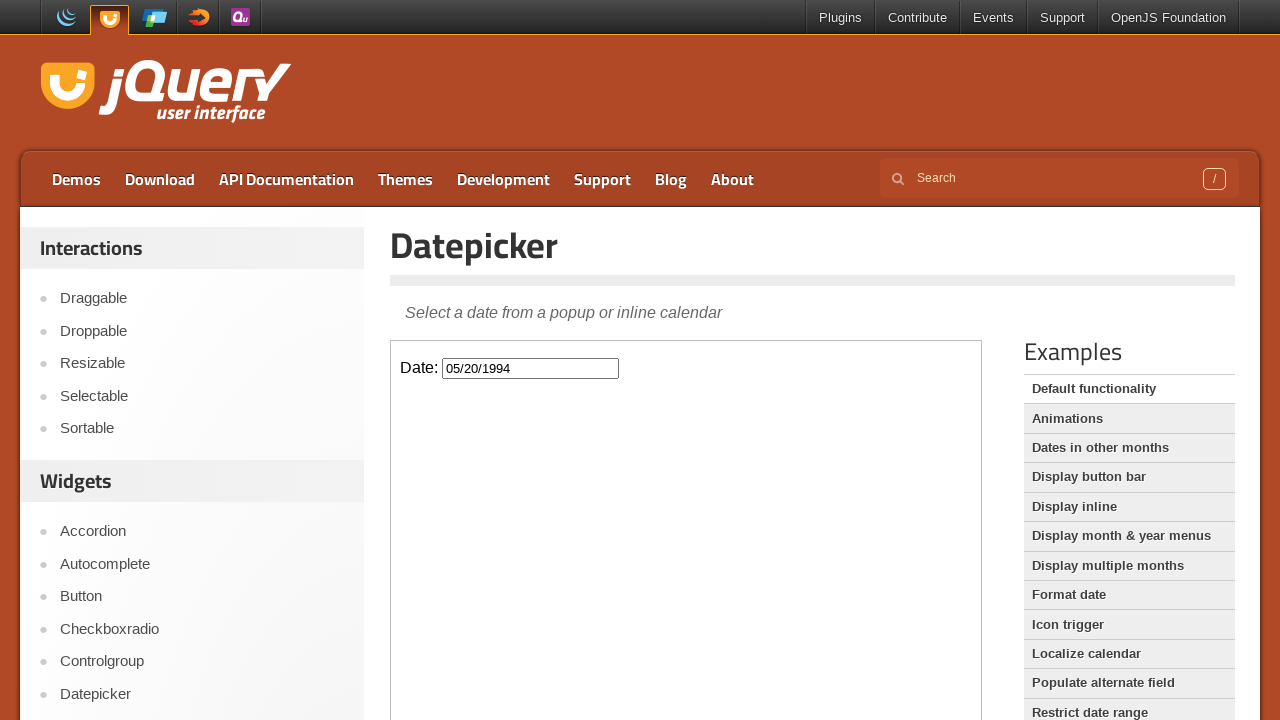

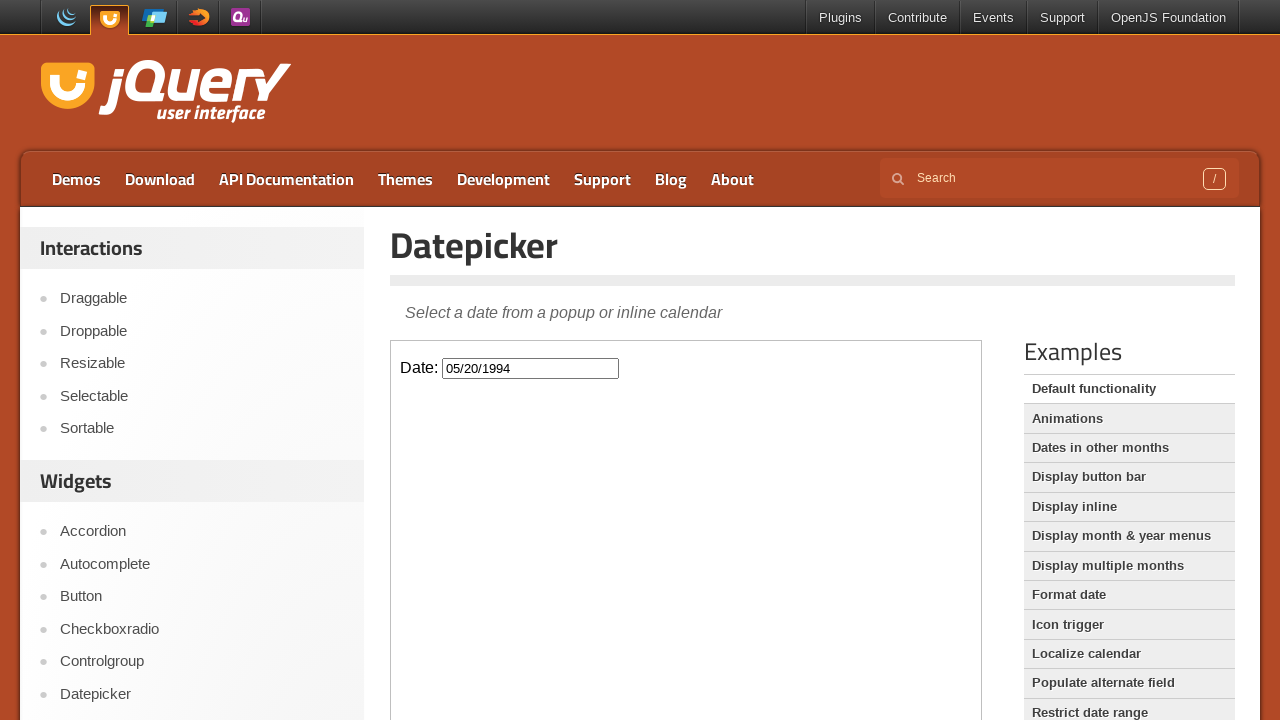